Tests integer addition on a calculator by iterating through all single digit combinations (0-9) and verifying the sum is displayed correctly.

Starting URL: https://nuix.github.io/SDET/senior-sdet/stagingCalc/index.html

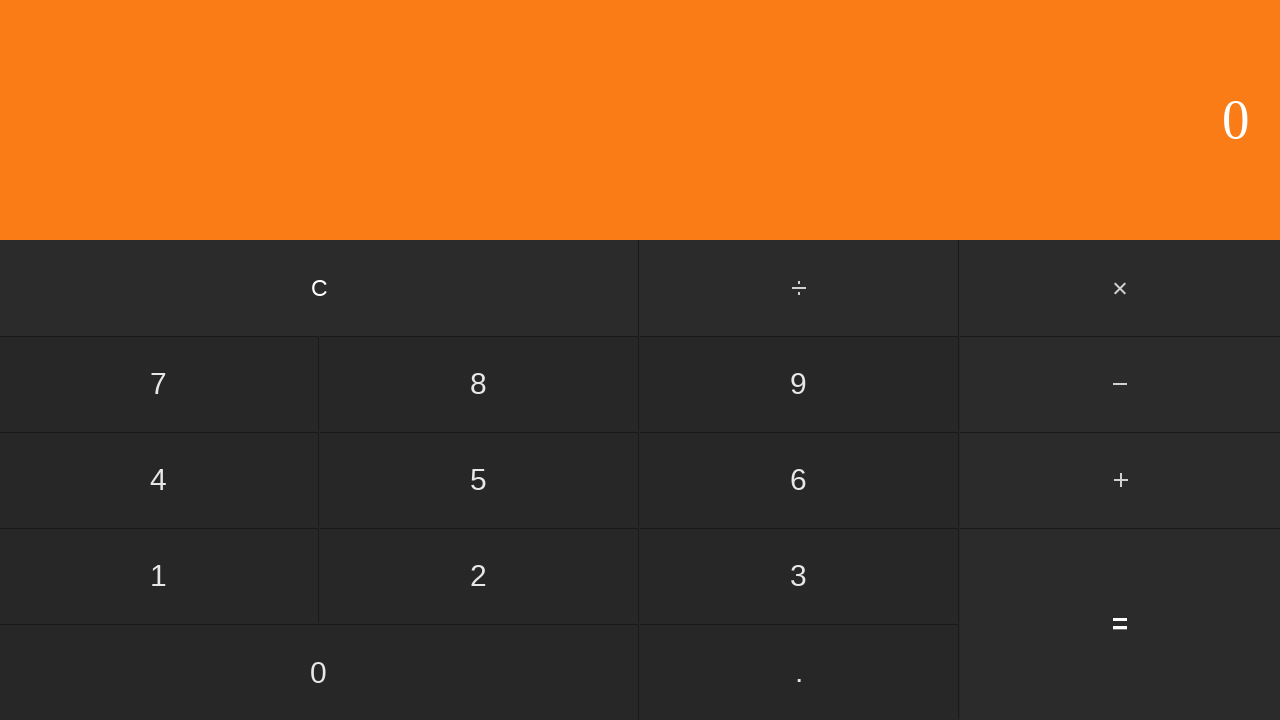

Navigated to calculator application
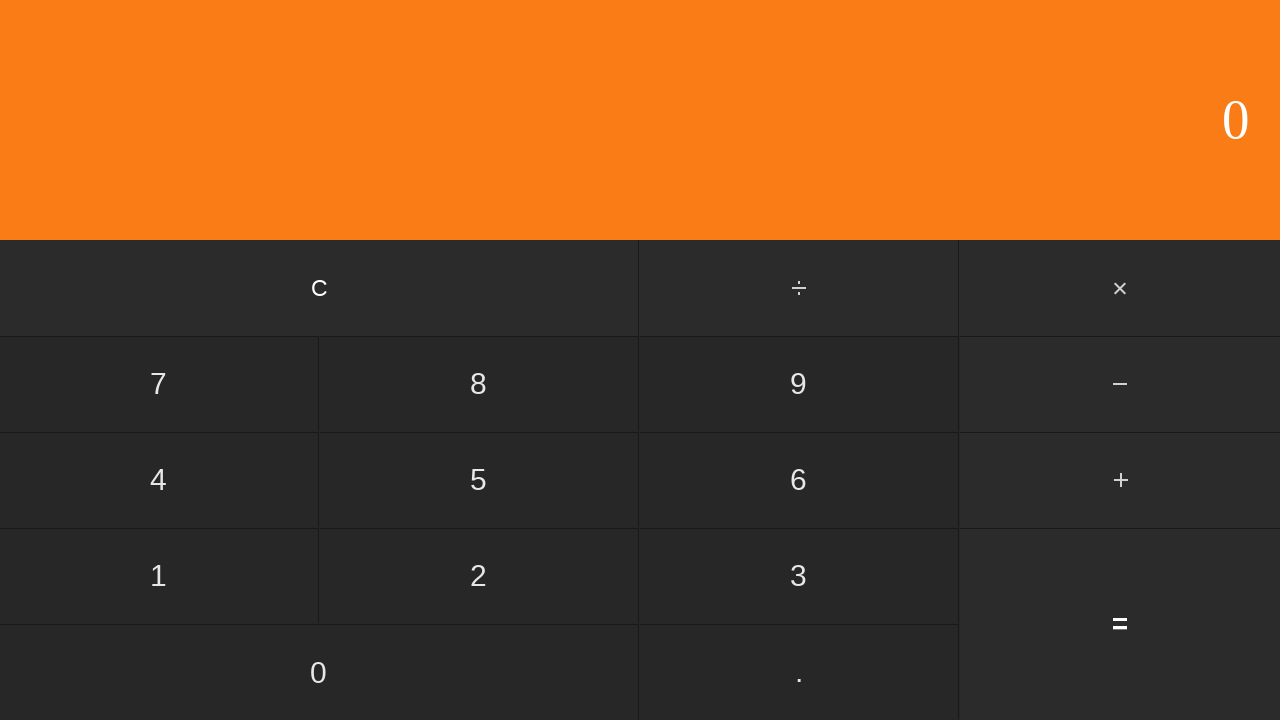

Clicked first number: 0 at (319, 672) on input[value='0']
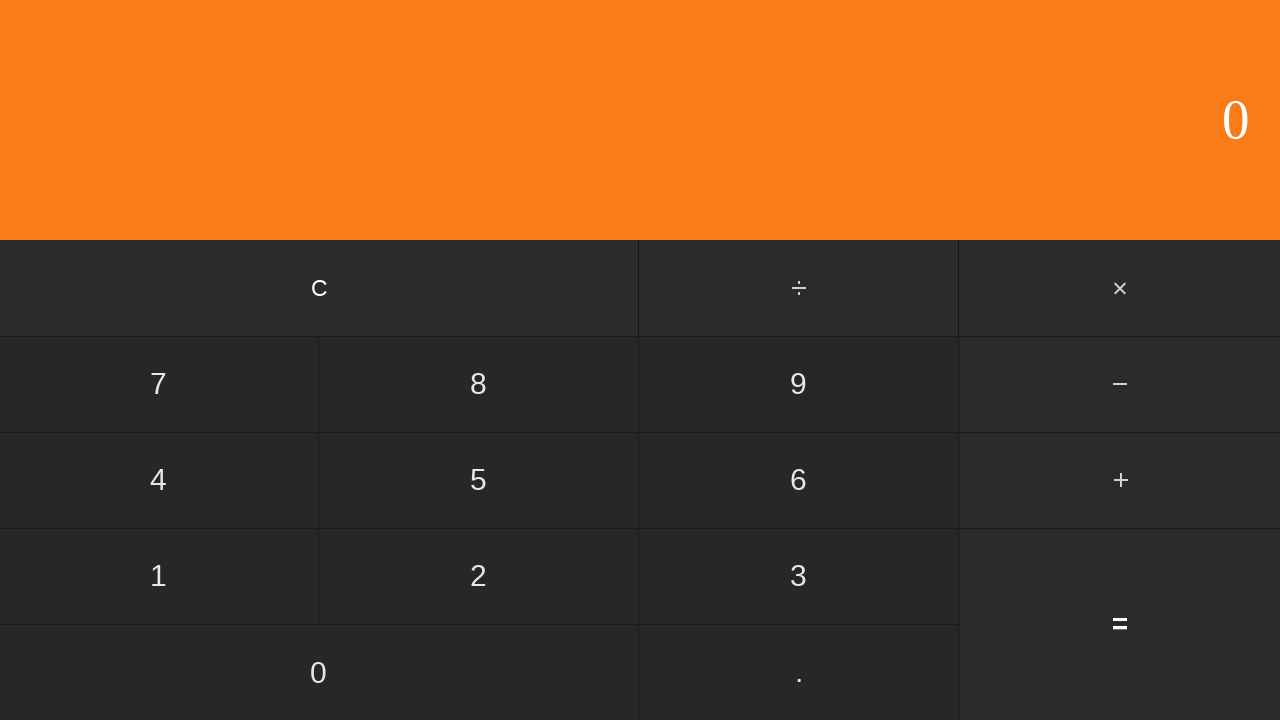

Clicked add button at (1120, 480) on #add
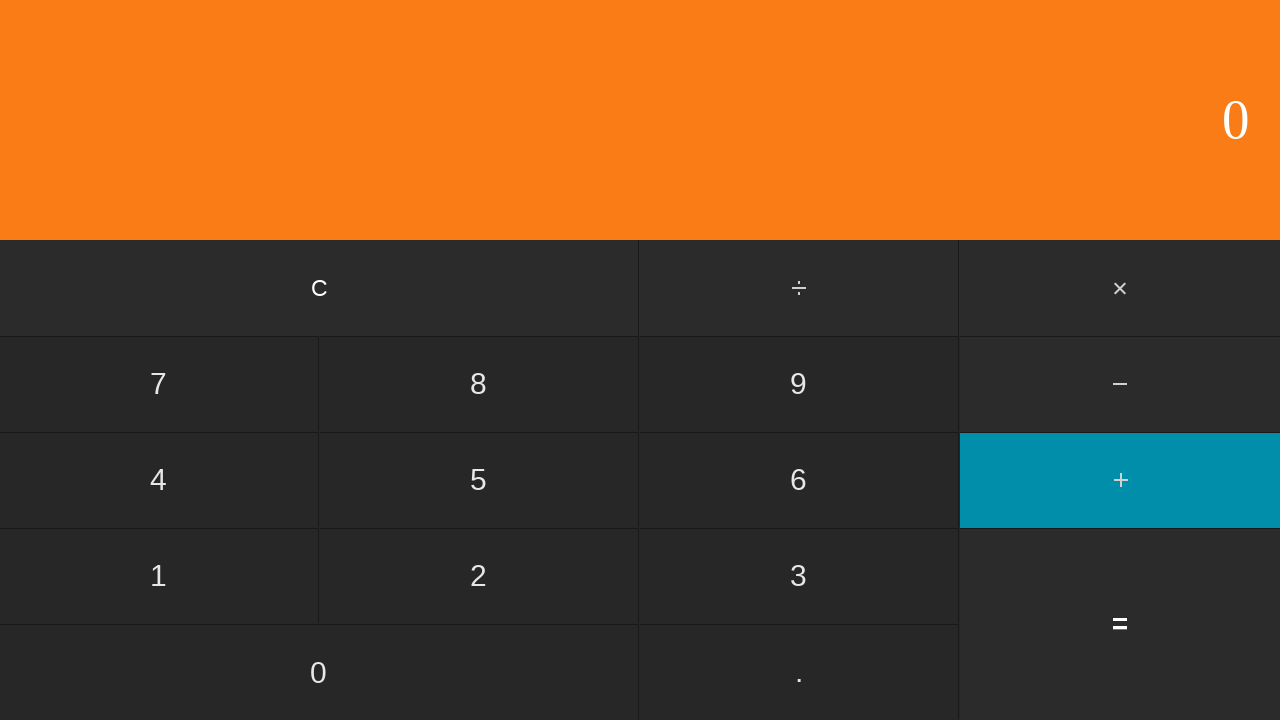

Clicked second number: 0 at (319, 672) on input[value='0']
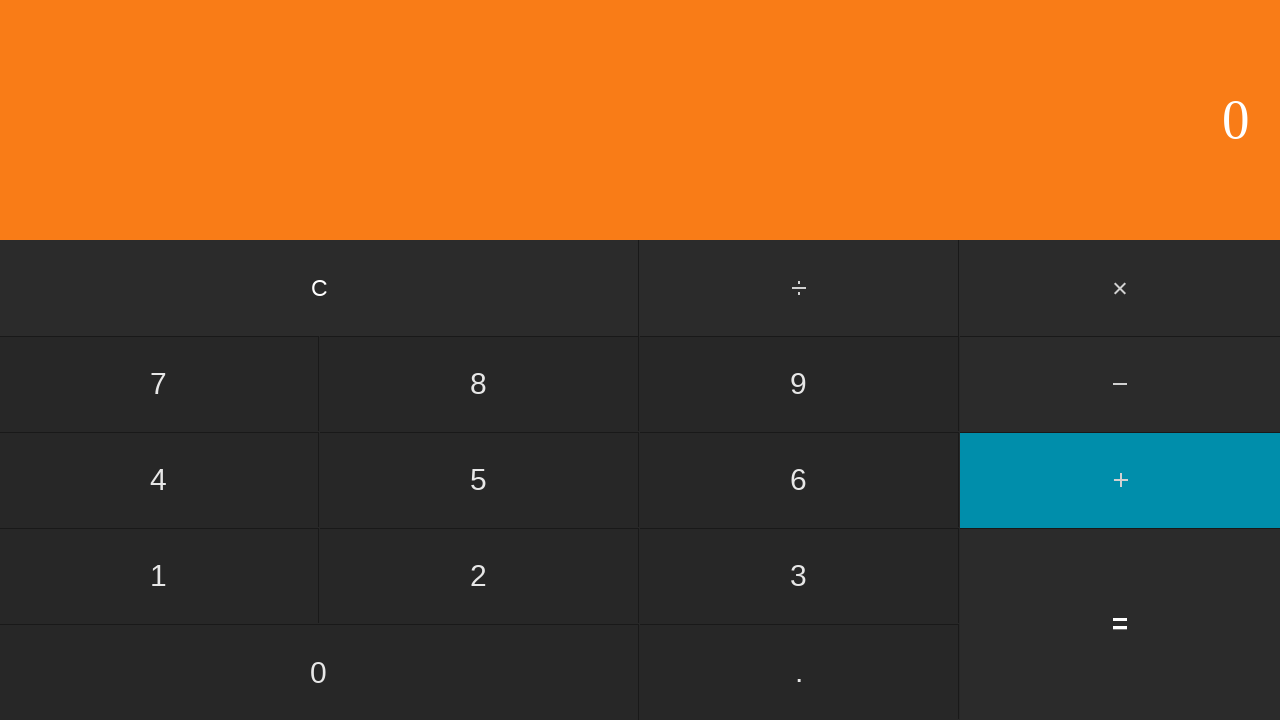

Clicked equals to calculate 0 + 0 at (1120, 624) on input[value='=']
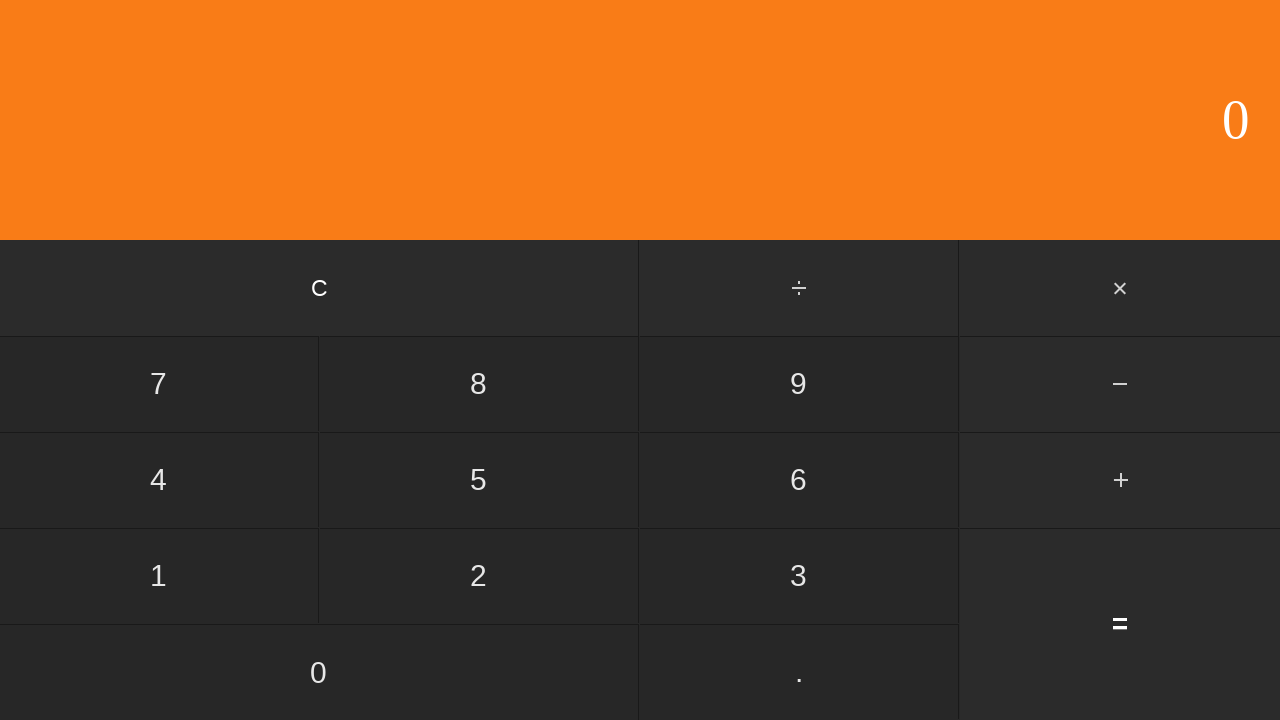

Waited for result display showing 0
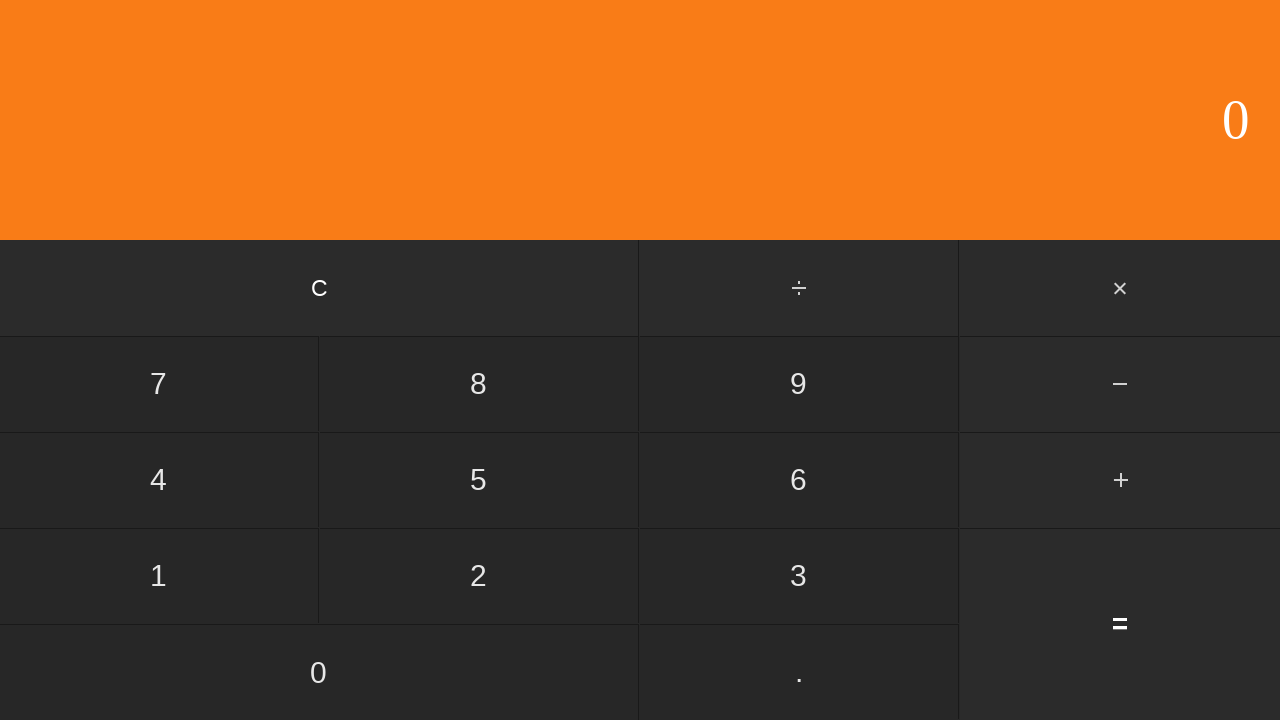

Clicked clear button to reset calculator at (320, 288) on input[value='C']
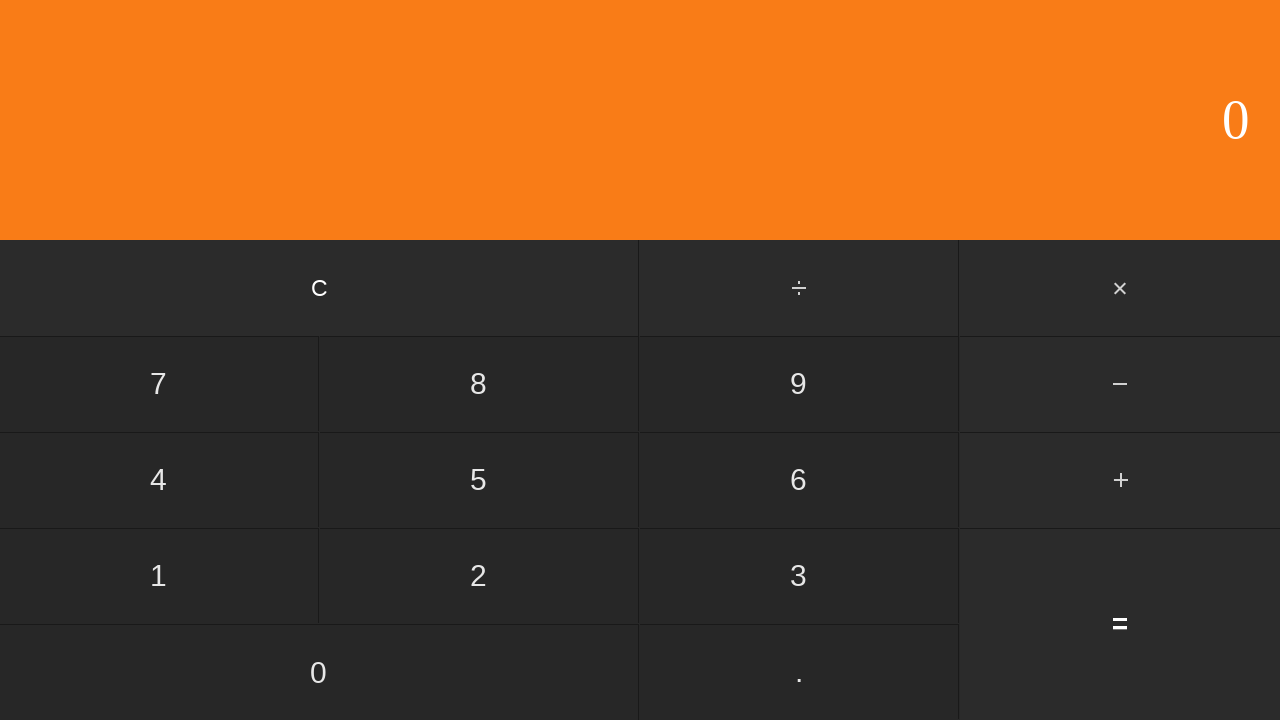

Waited after clearing calculator
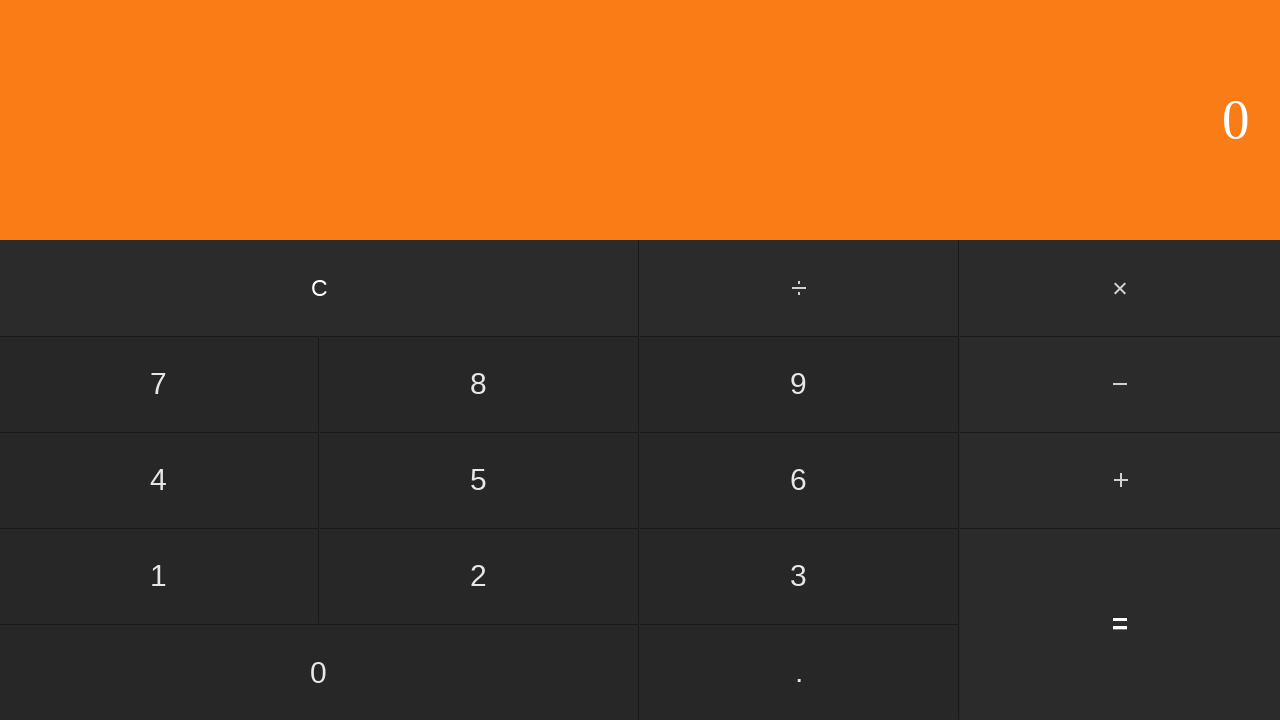

Clicked first number: 0 at (319, 672) on input[value='0']
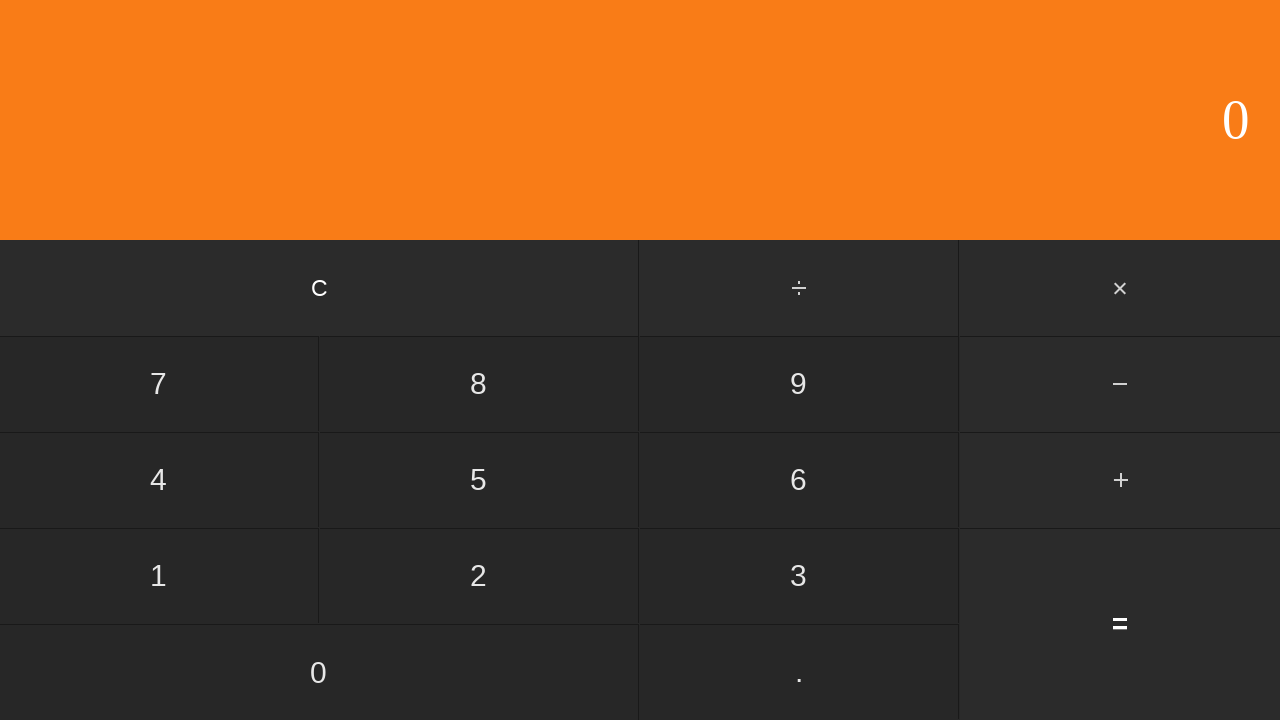

Clicked add button at (1120, 480) on #add
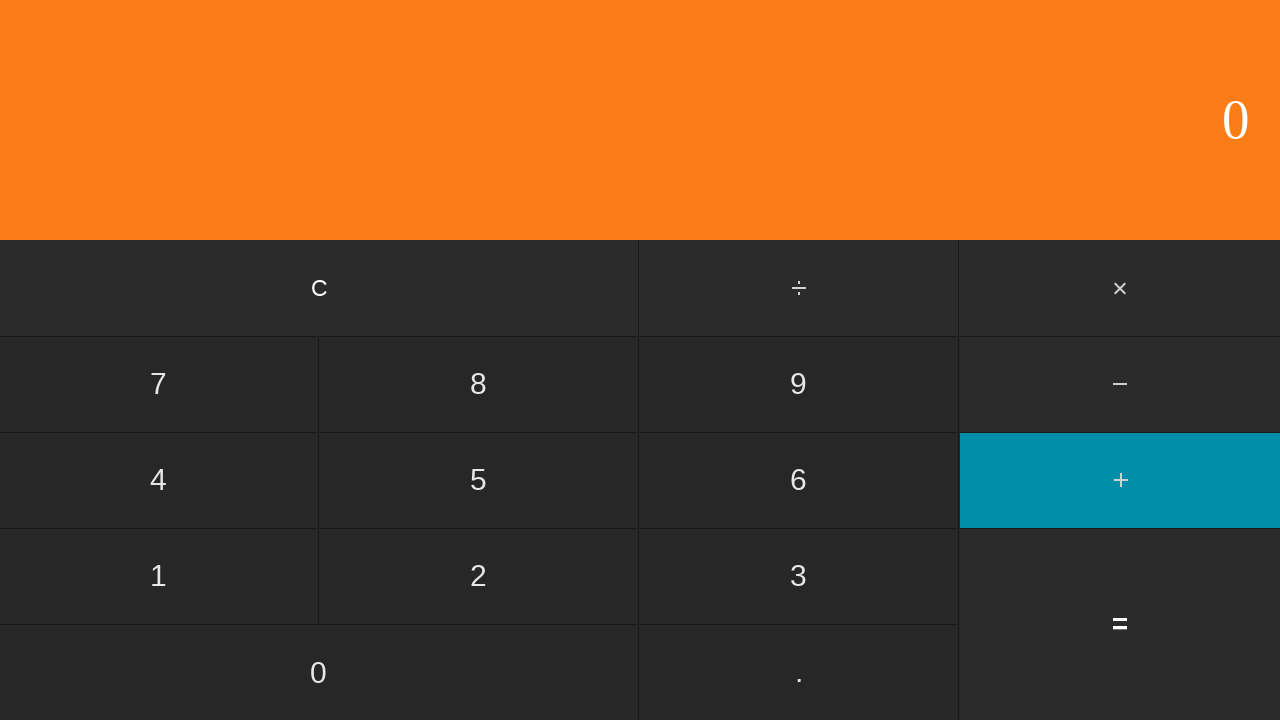

Clicked second number: 1 at (159, 576) on input[value='1']
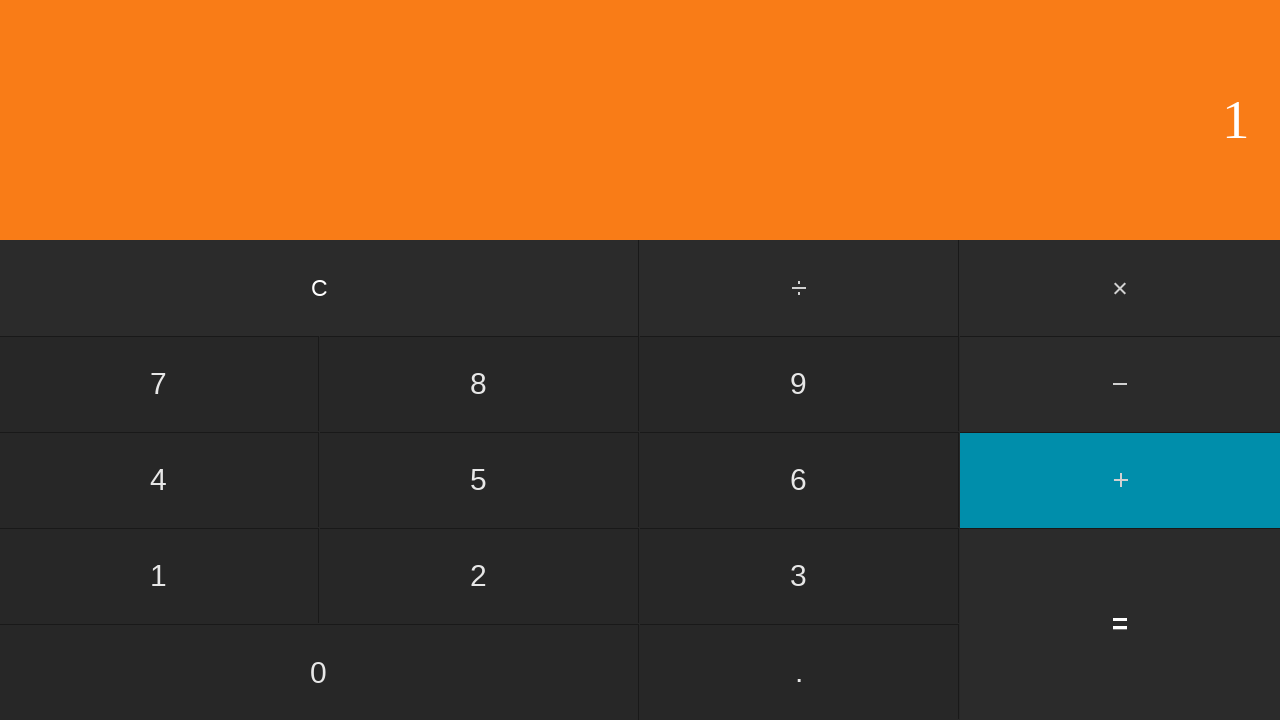

Clicked equals to calculate 0 + 1 at (1120, 624) on input[value='=']
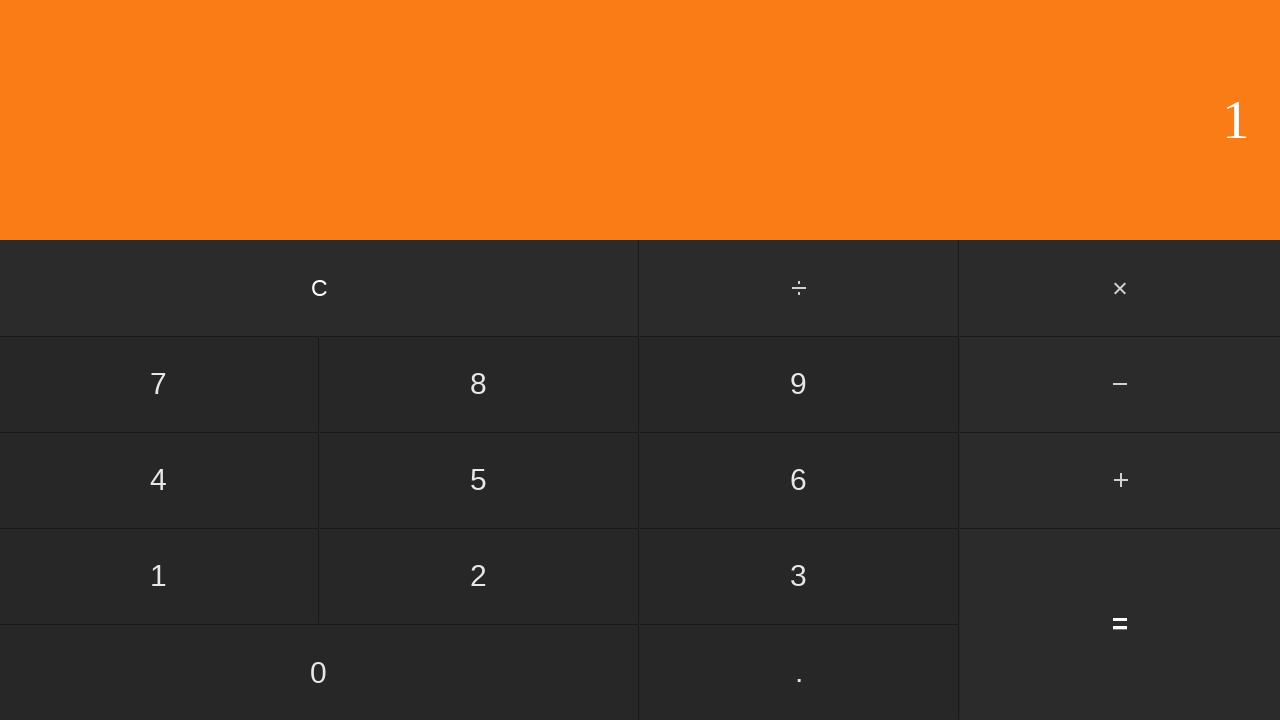

Waited for result display showing 1
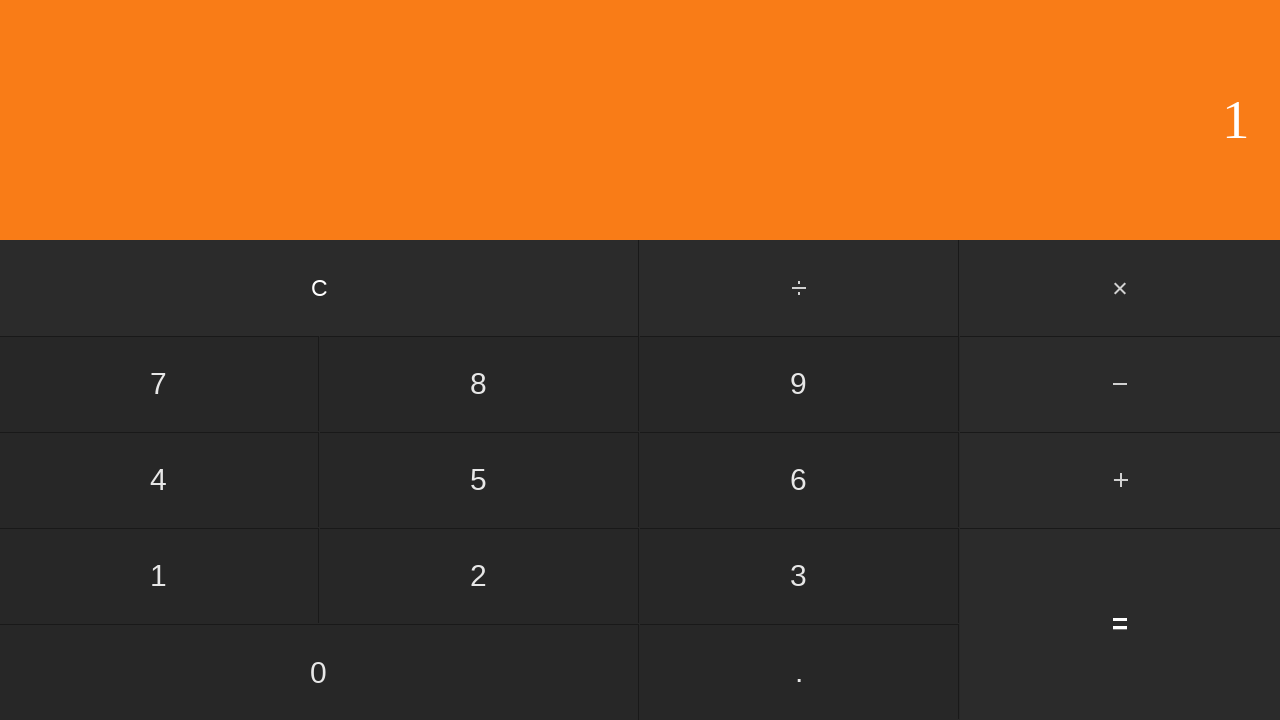

Clicked clear button to reset calculator at (320, 288) on input[value='C']
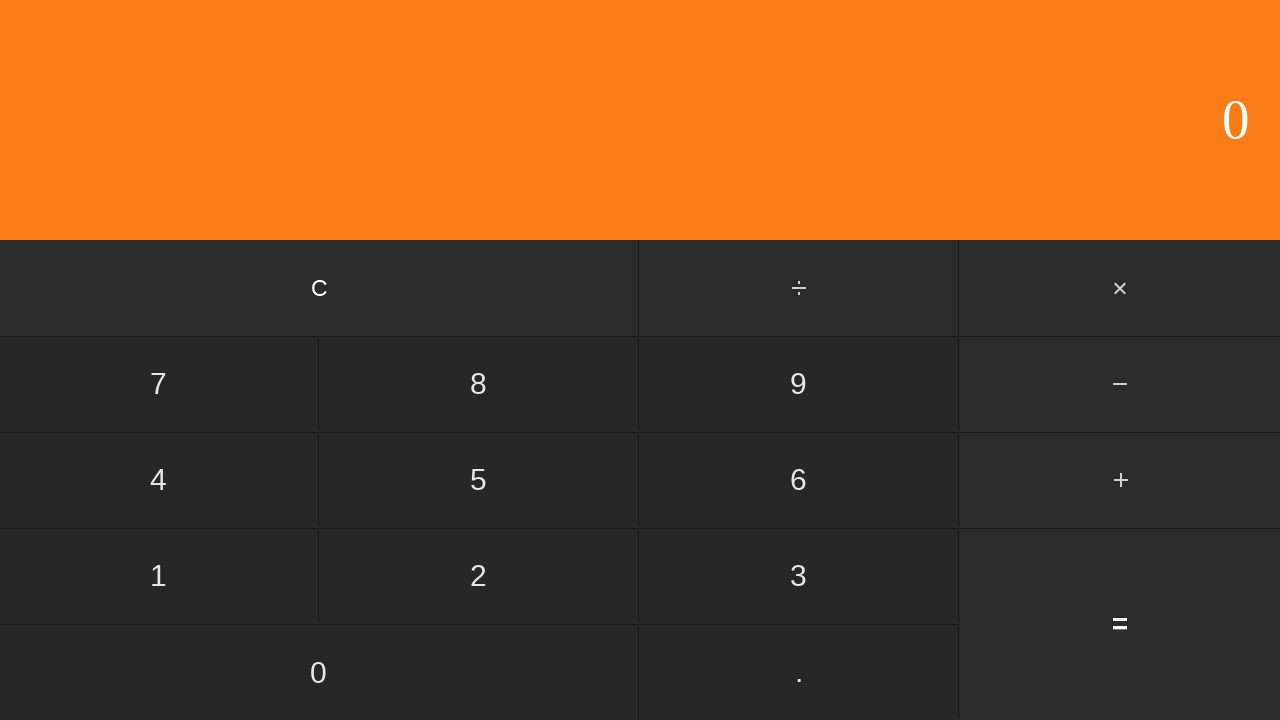

Waited after clearing calculator
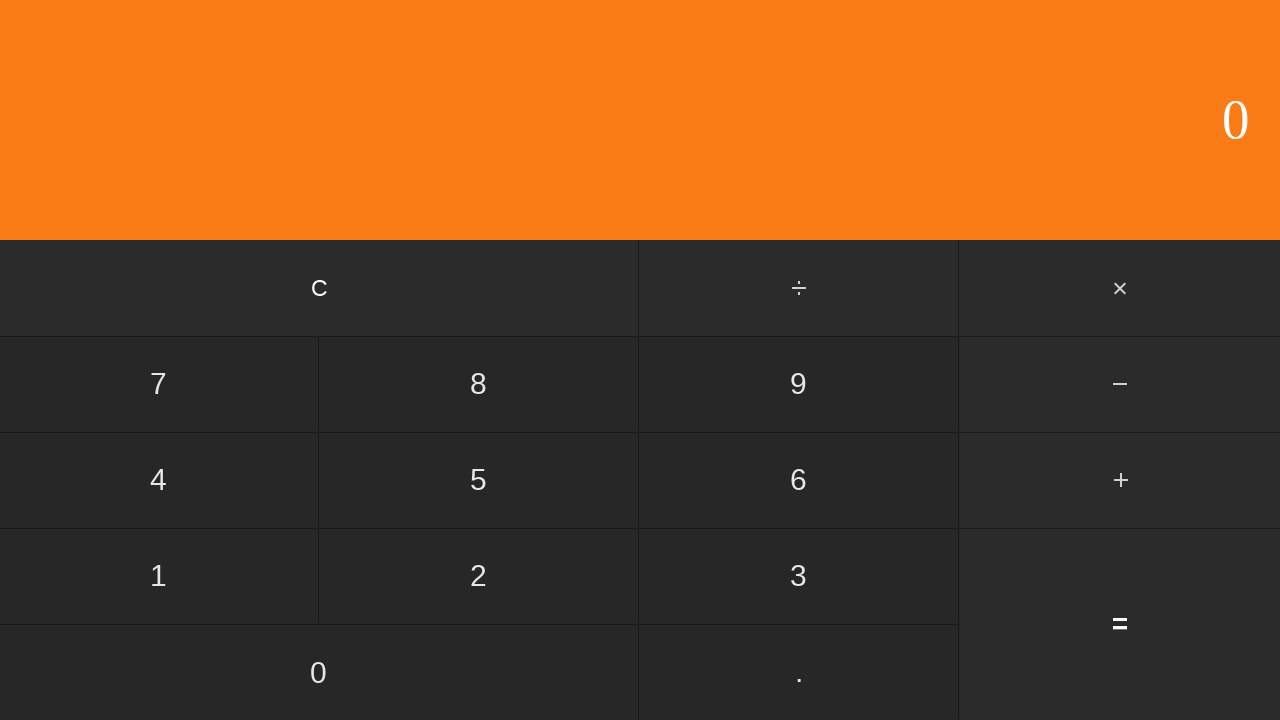

Clicked first number: 0 at (319, 672) on input[value='0']
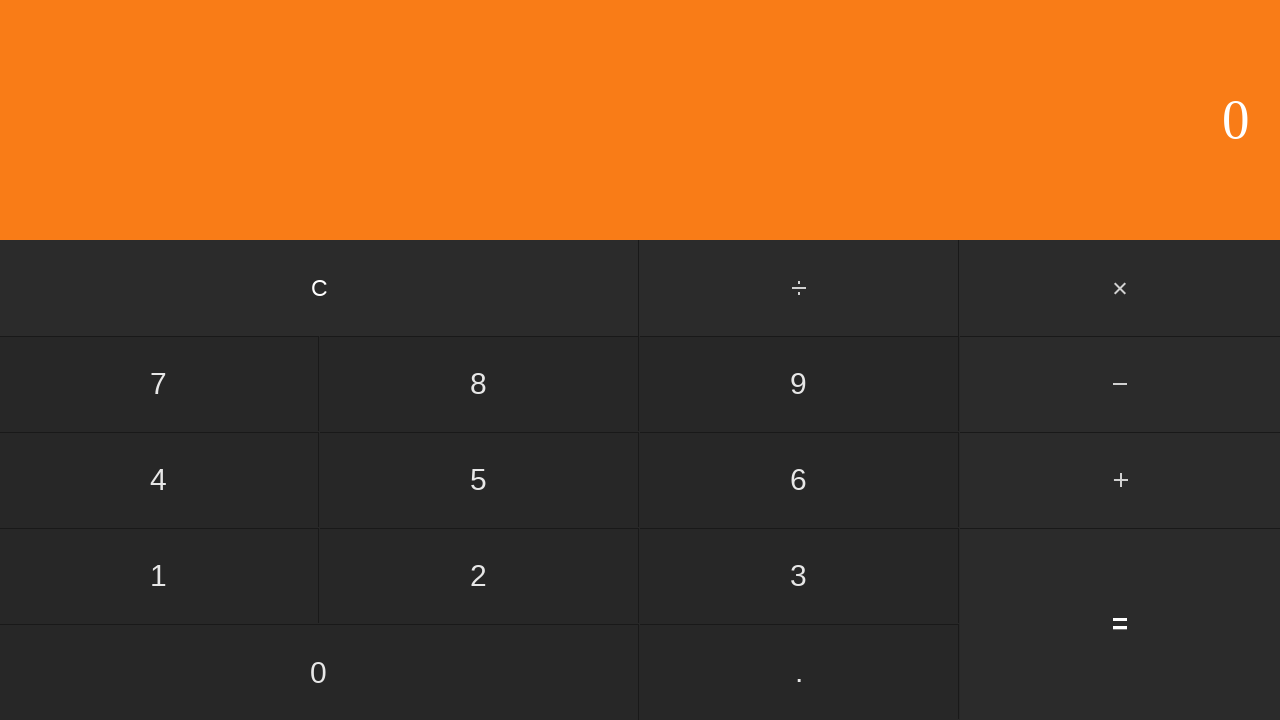

Clicked add button at (1120, 480) on #add
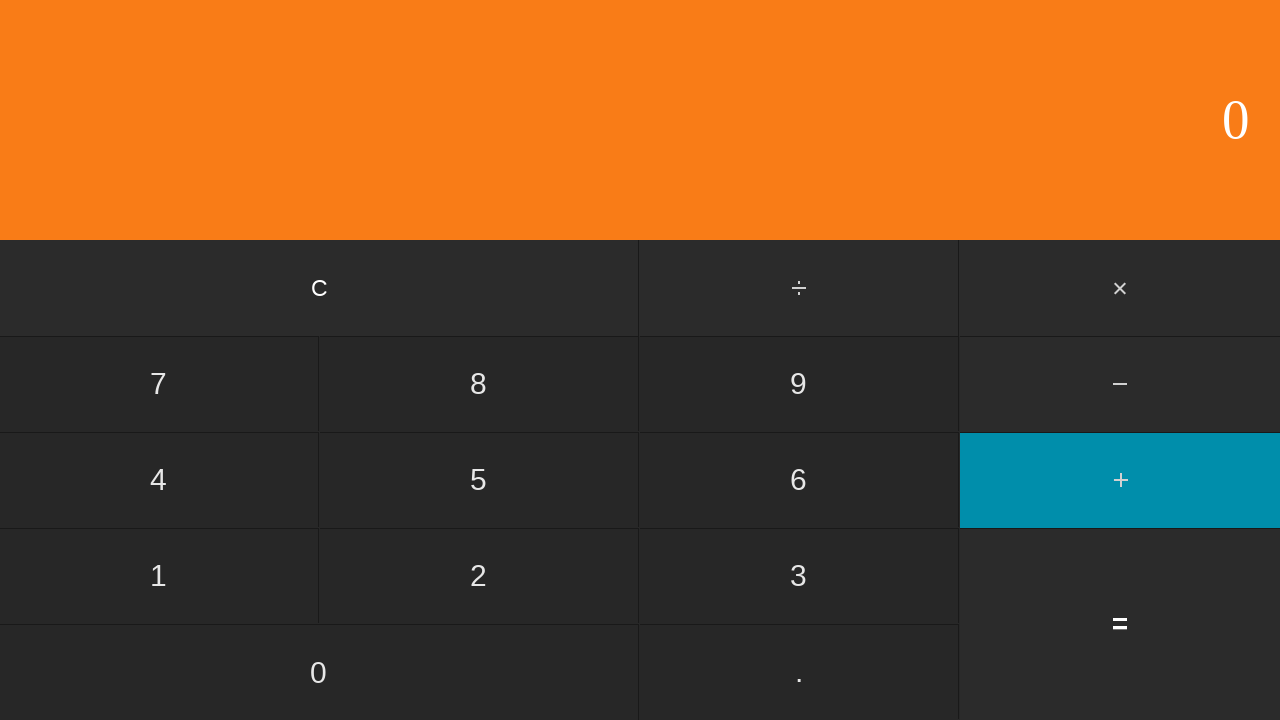

Clicked second number: 2 at (479, 576) on input[value='2']
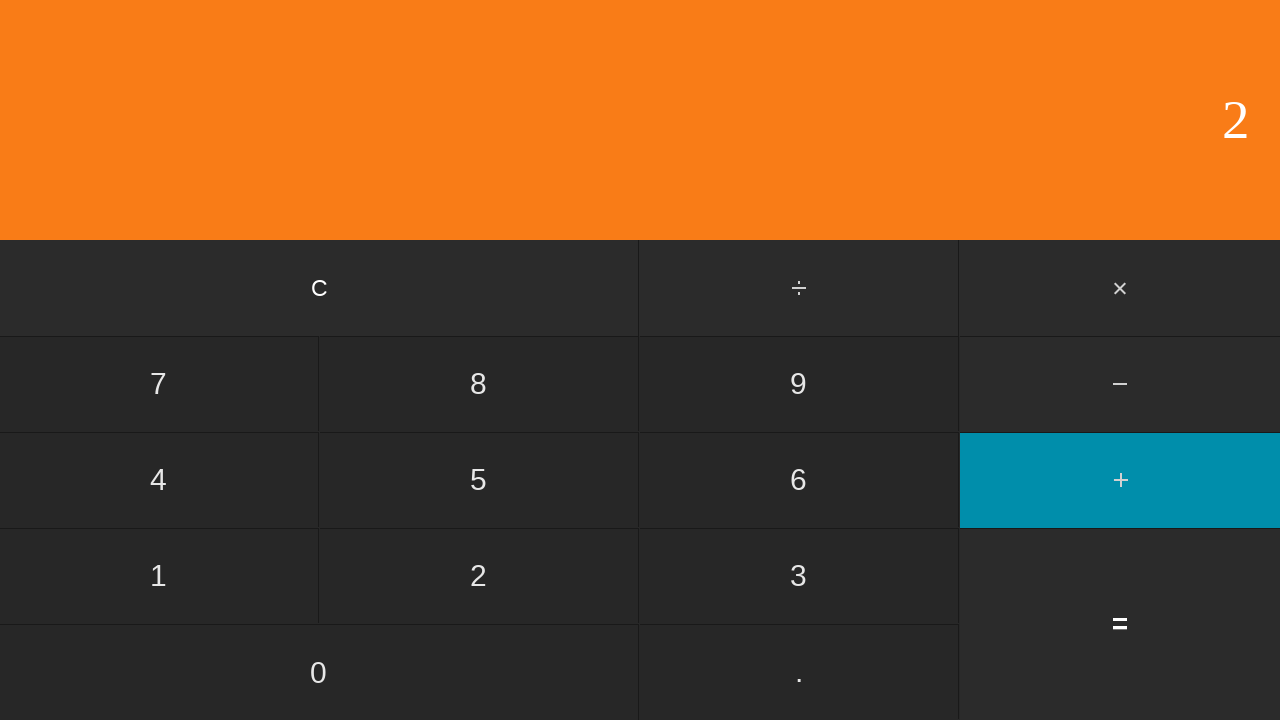

Clicked equals to calculate 0 + 2 at (1120, 624) on input[value='=']
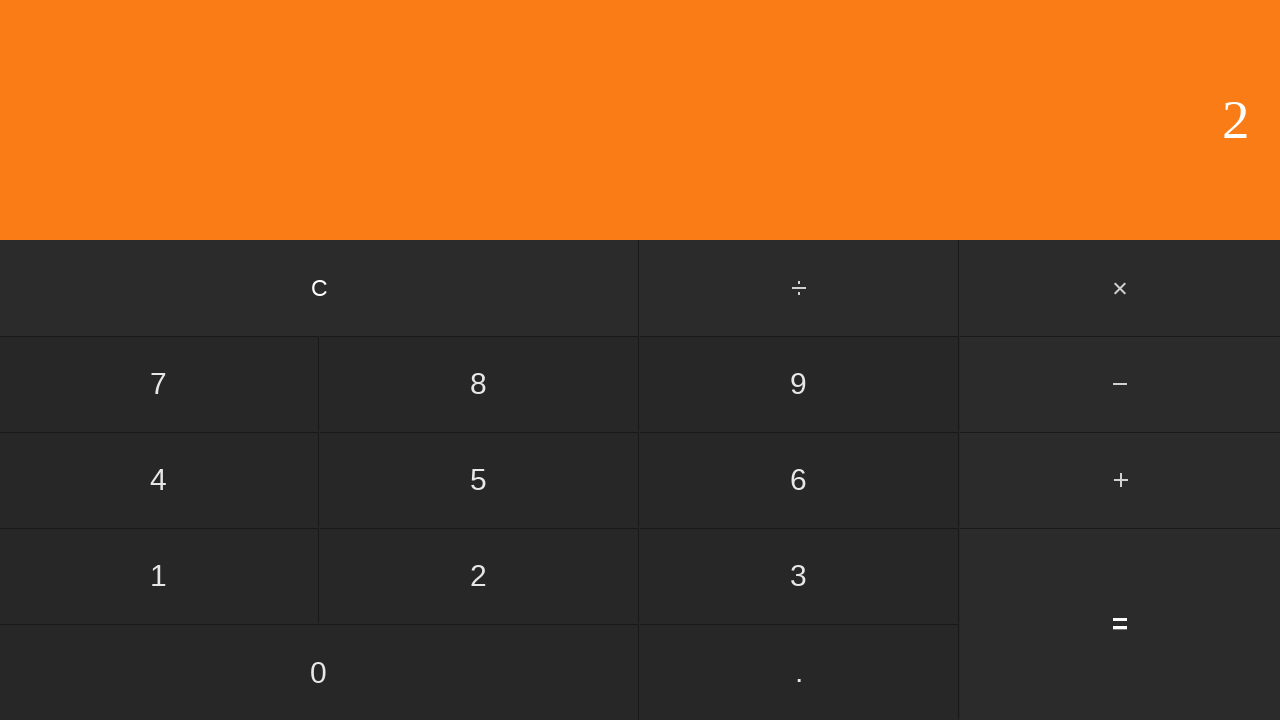

Waited for result display showing 2
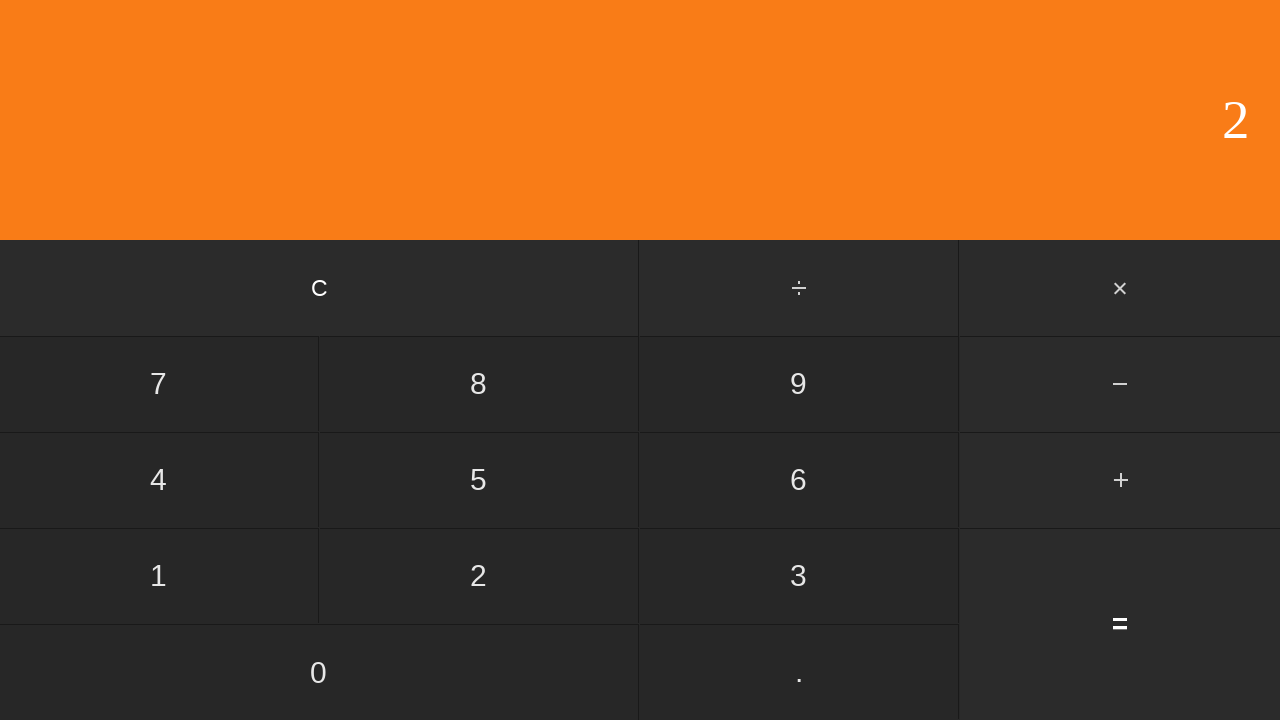

Clicked clear button to reset calculator at (320, 288) on input[value='C']
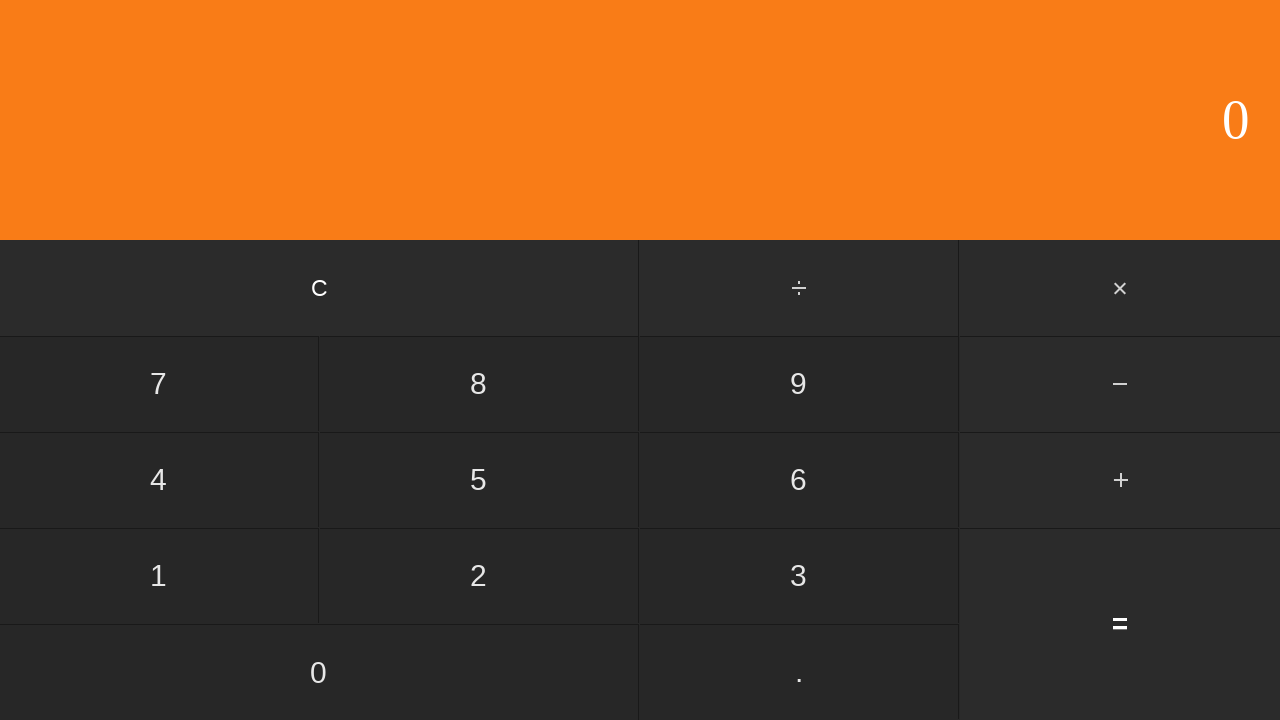

Waited after clearing calculator
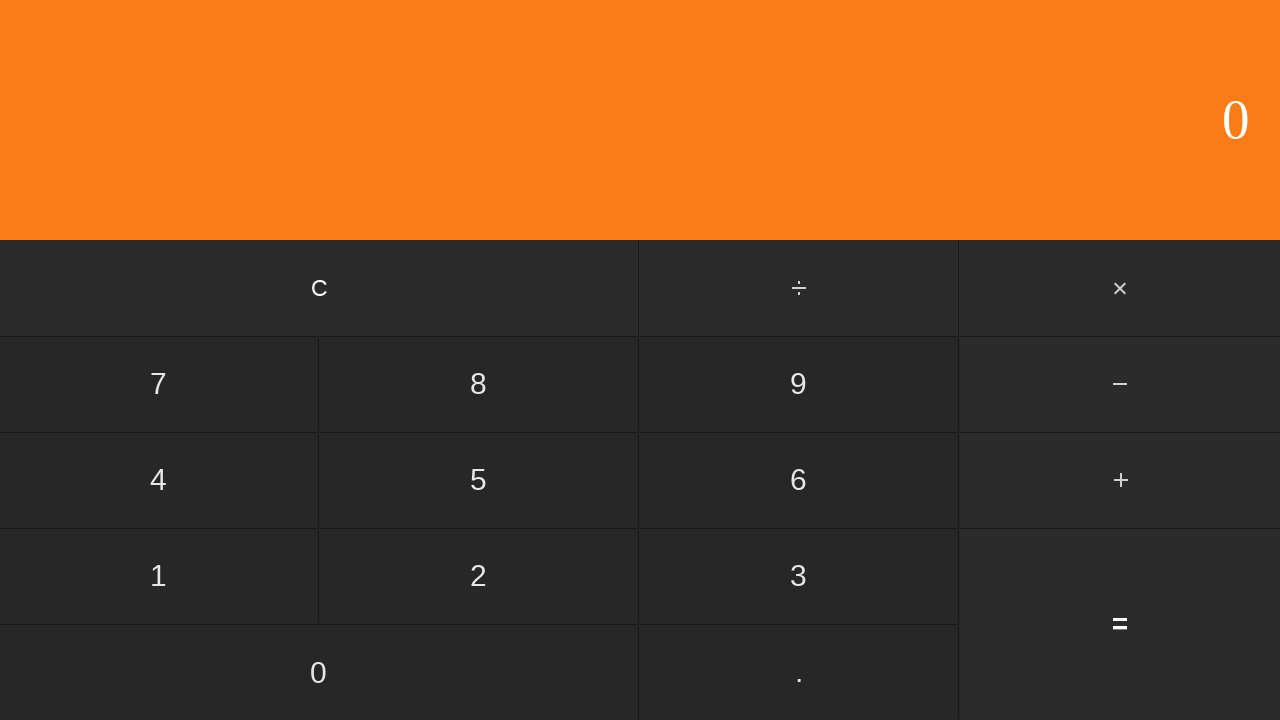

Clicked first number: 0 at (319, 672) on input[value='0']
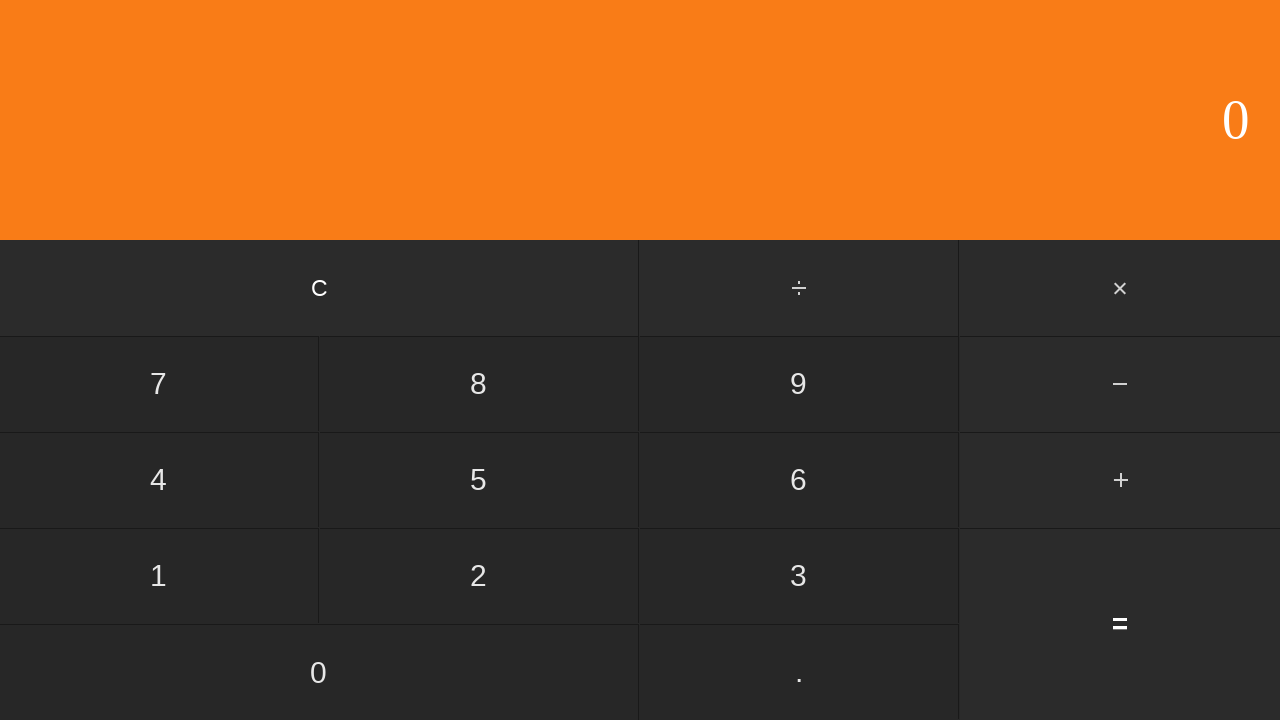

Clicked add button at (1120, 480) on #add
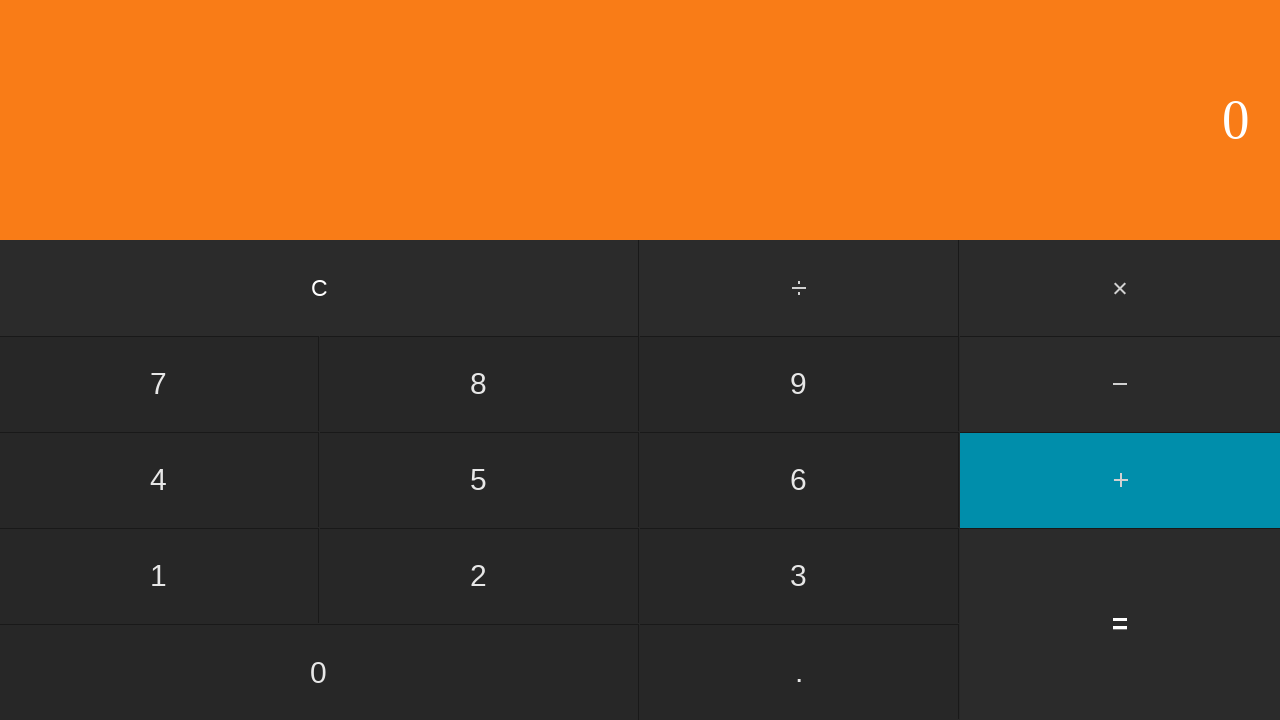

Clicked second number: 3 at (799, 576) on input[value='3']
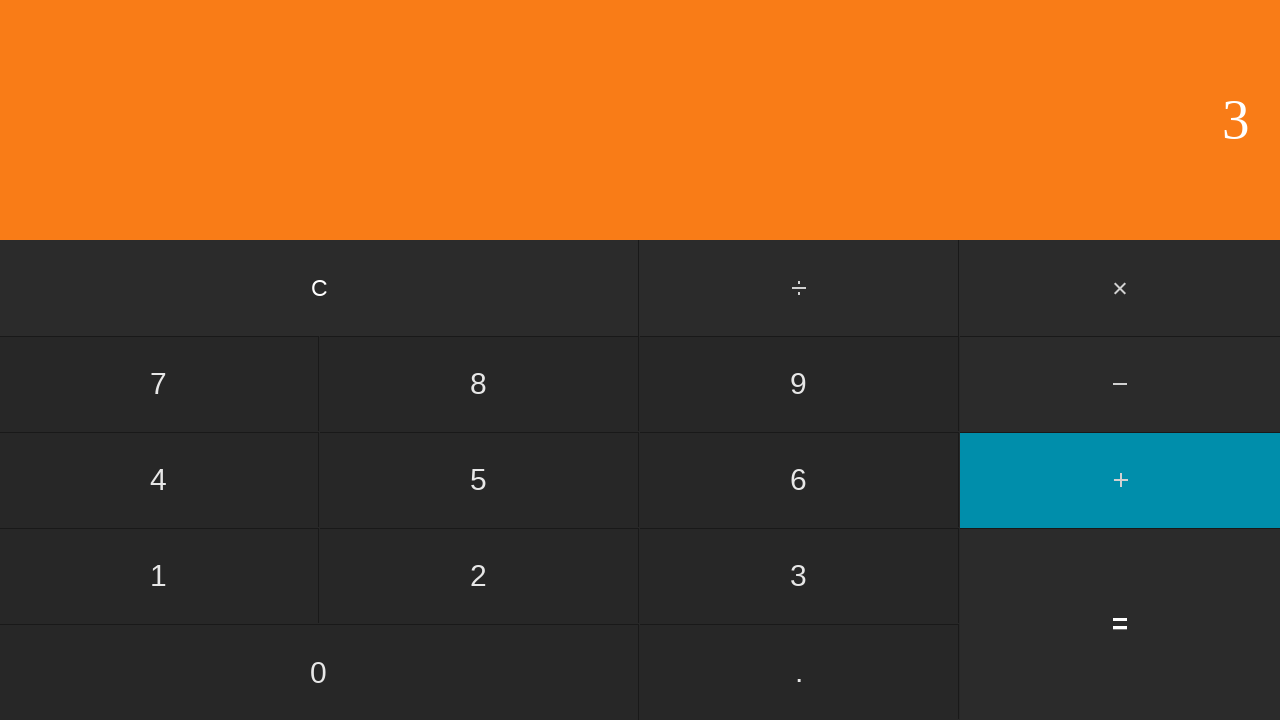

Clicked equals to calculate 0 + 3 at (1120, 624) on input[value='=']
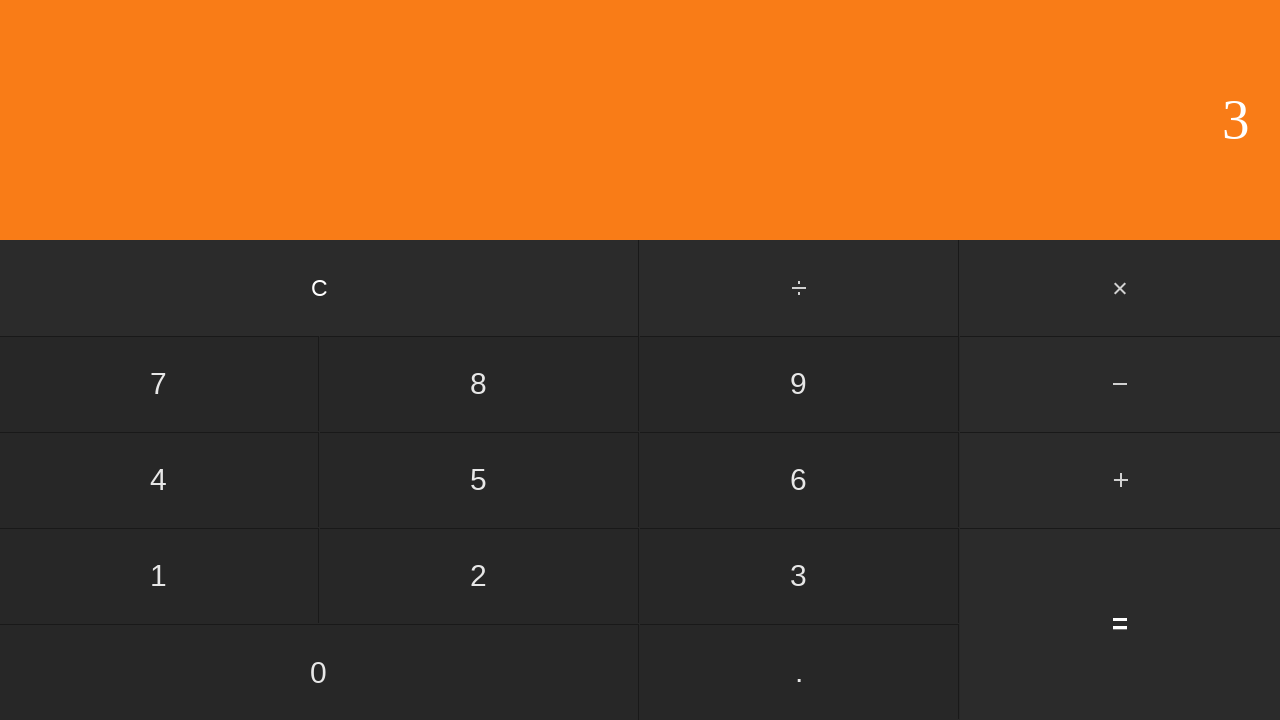

Waited for result display showing 3
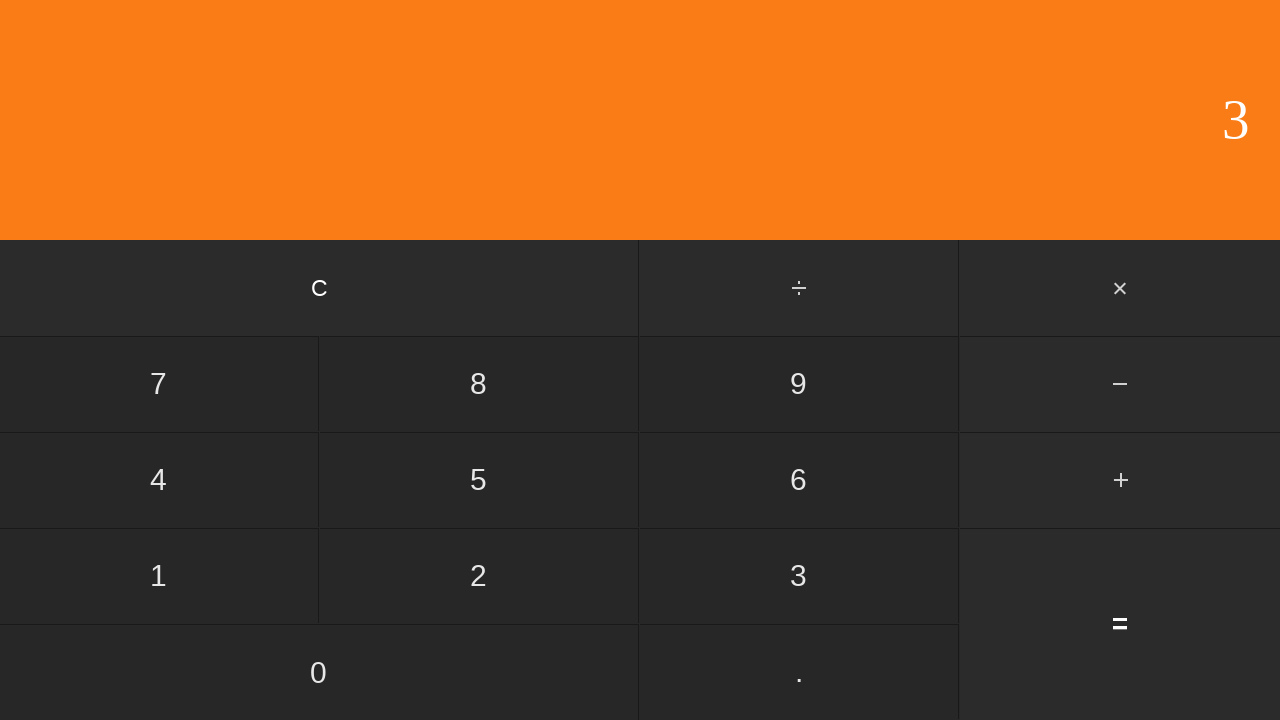

Clicked clear button to reset calculator at (320, 288) on input[value='C']
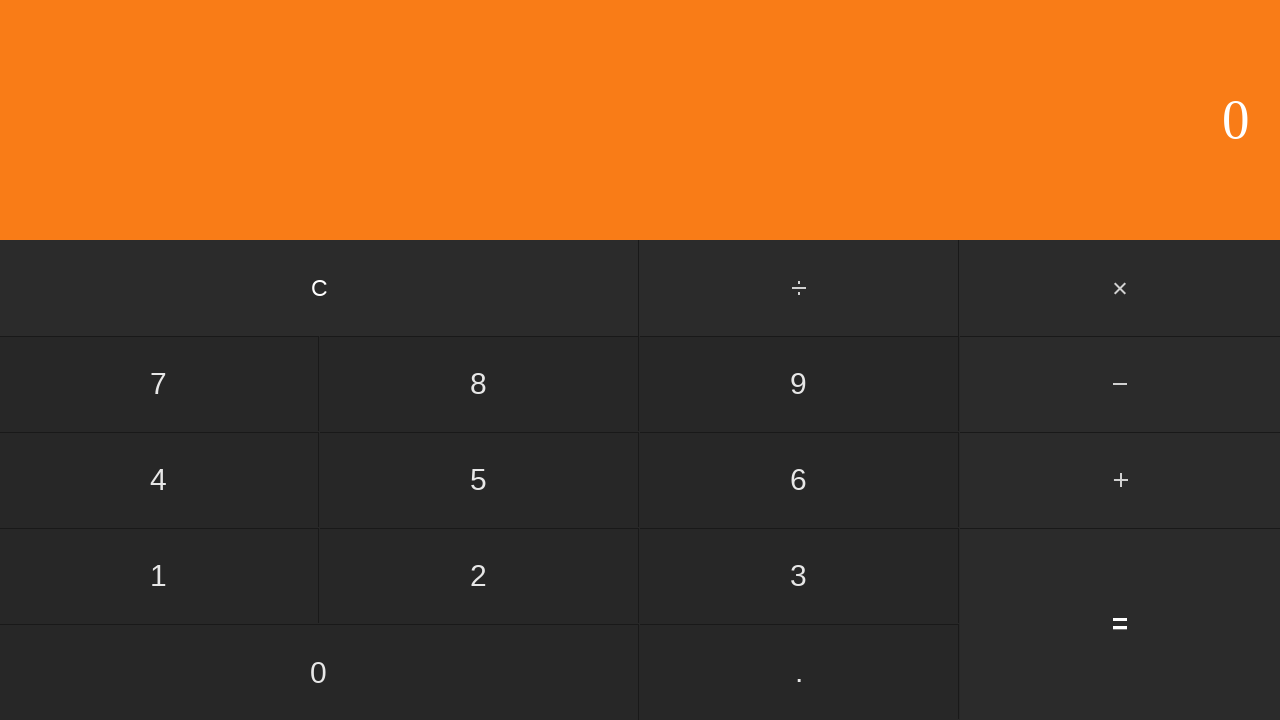

Waited after clearing calculator
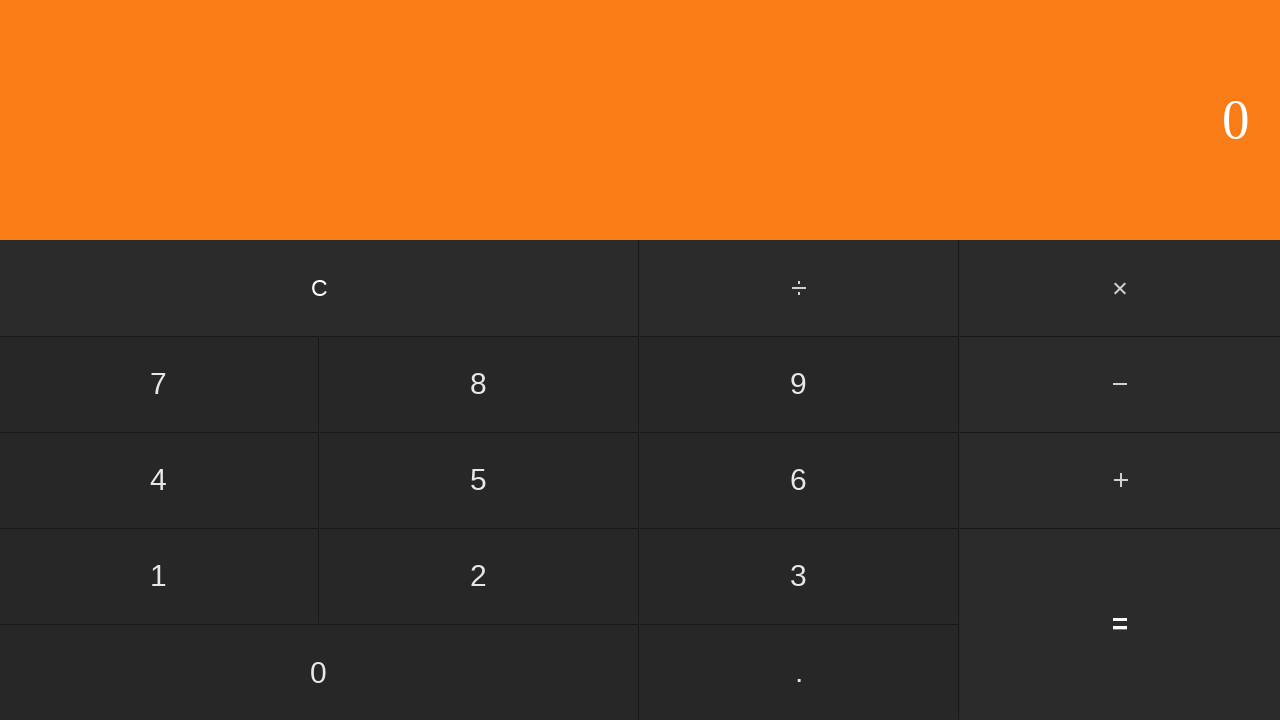

Clicked first number: 0 at (319, 672) on input[value='0']
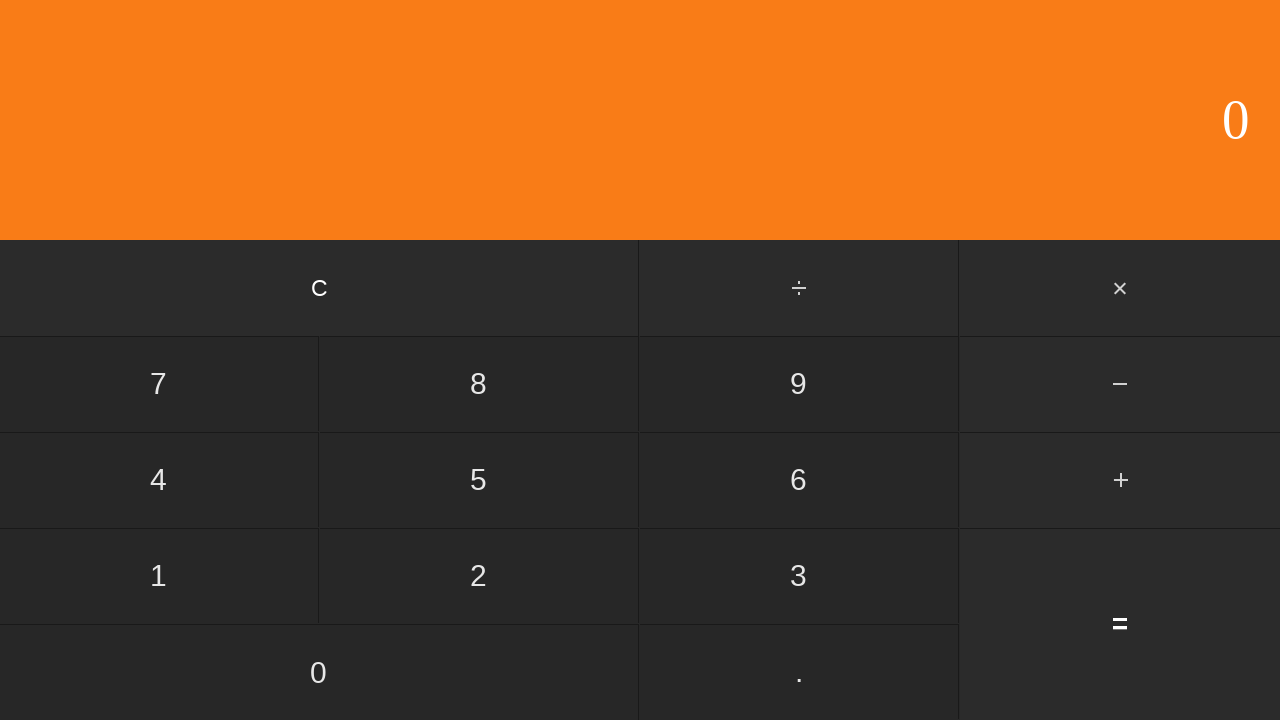

Clicked add button at (1120, 480) on #add
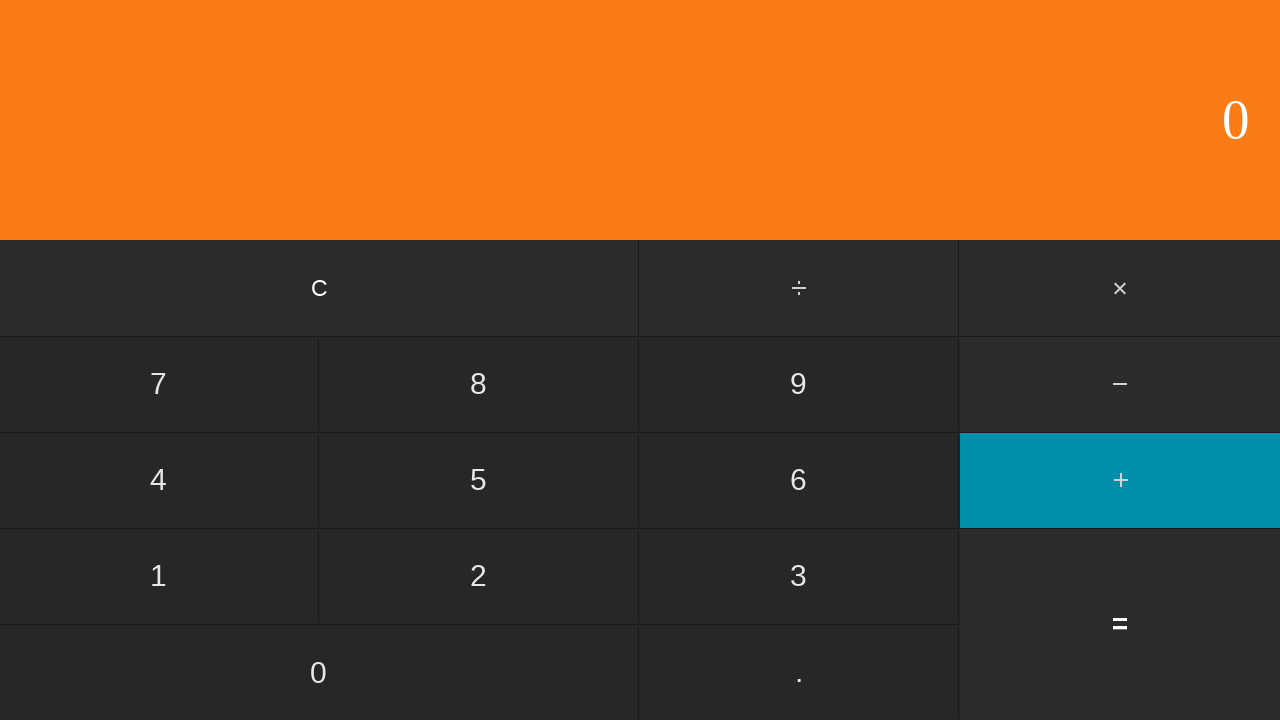

Clicked second number: 4 at (159, 480) on input[value='4']
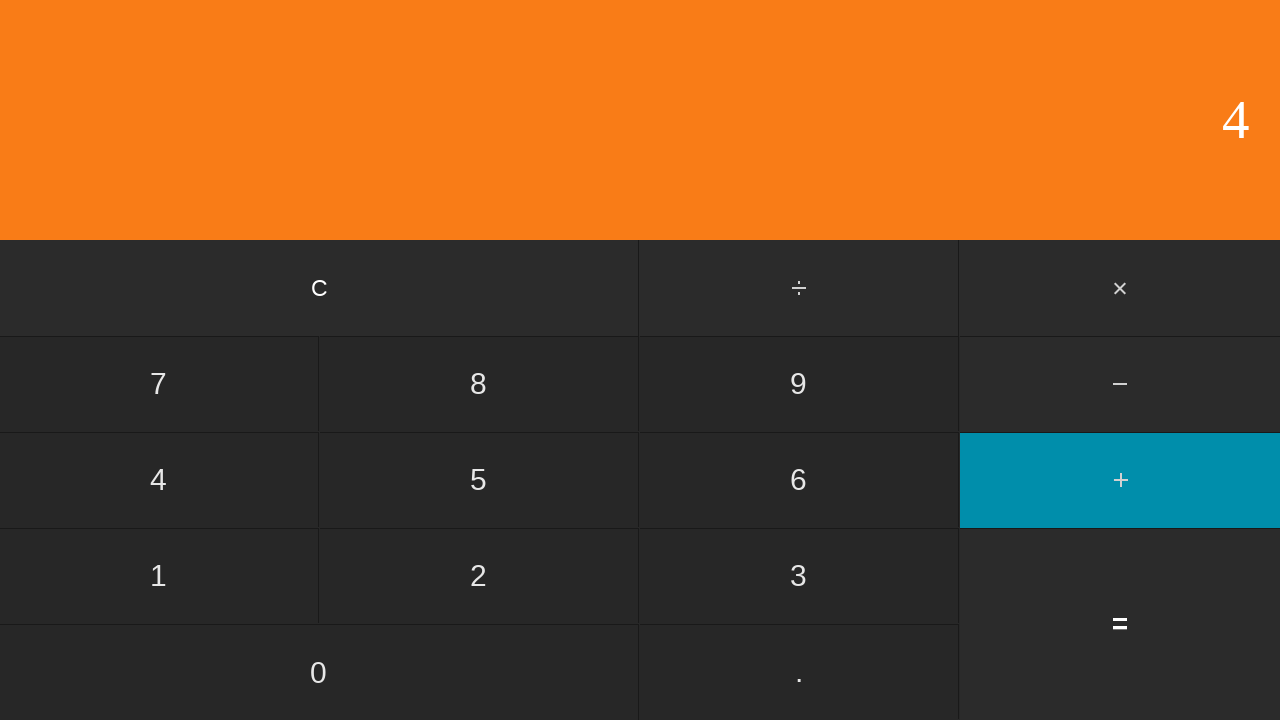

Clicked equals to calculate 0 + 4 at (1120, 624) on input[value='=']
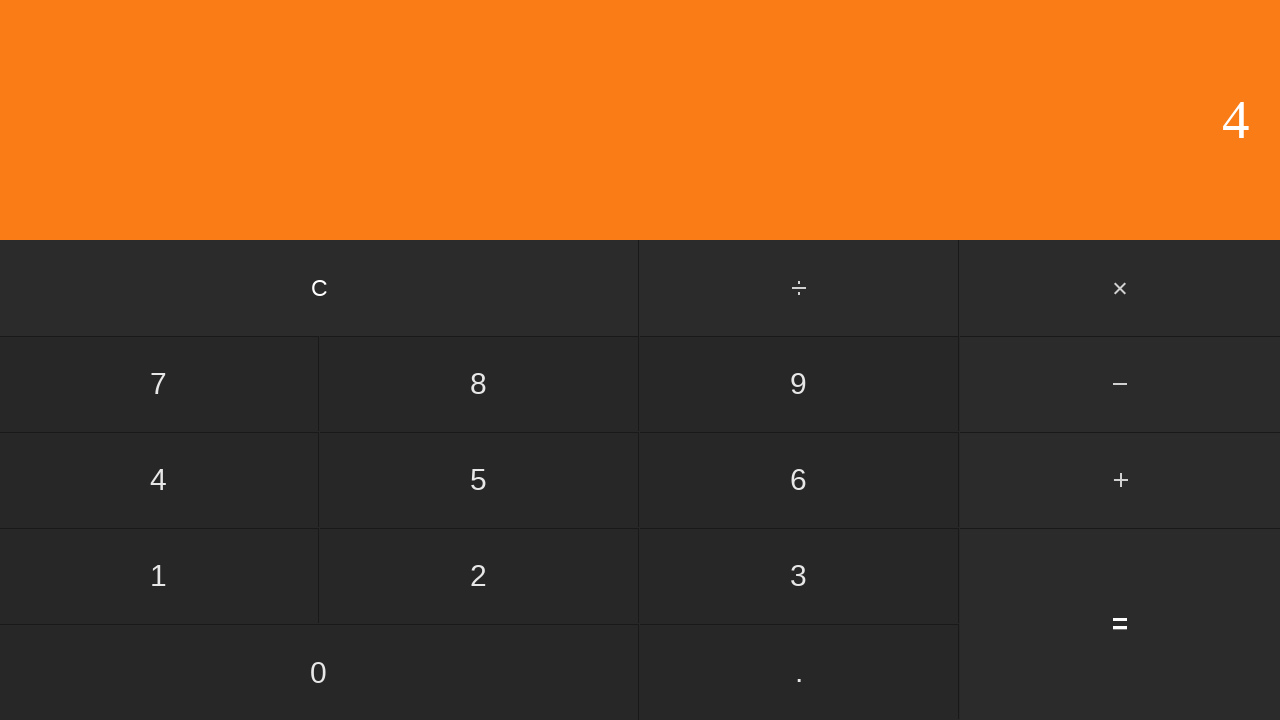

Waited for result display showing 4
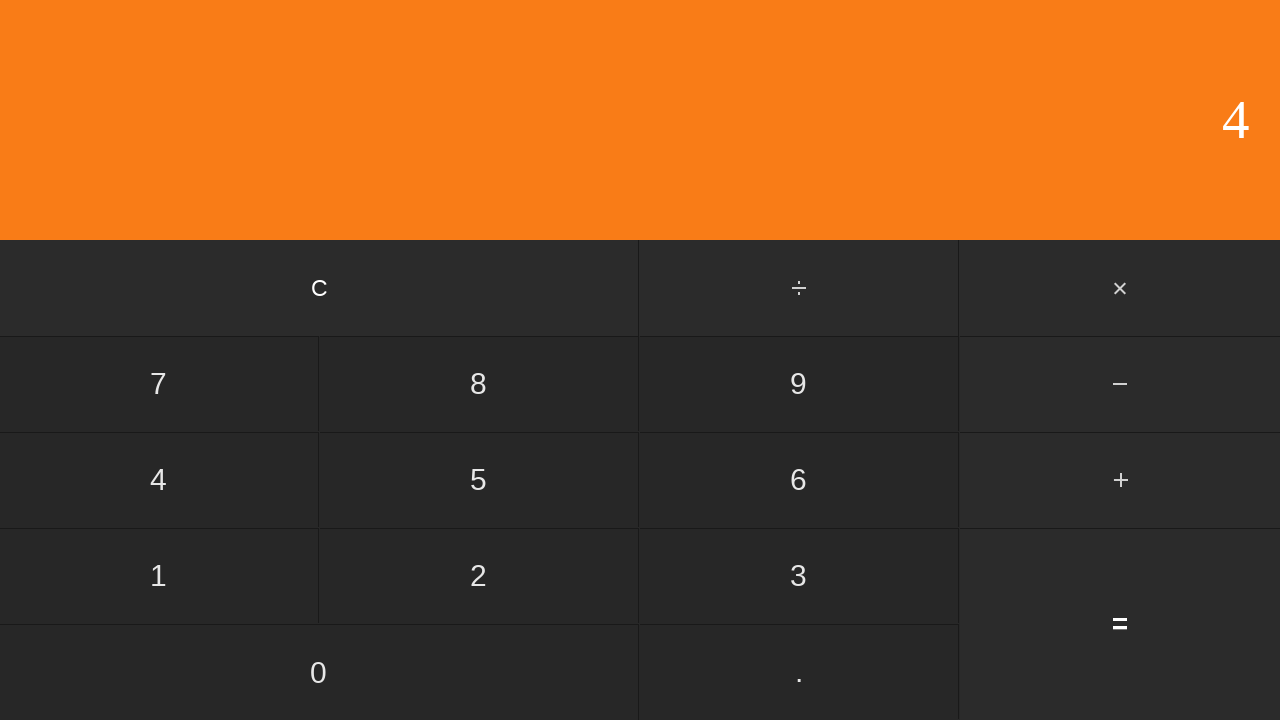

Clicked clear button to reset calculator at (320, 288) on input[value='C']
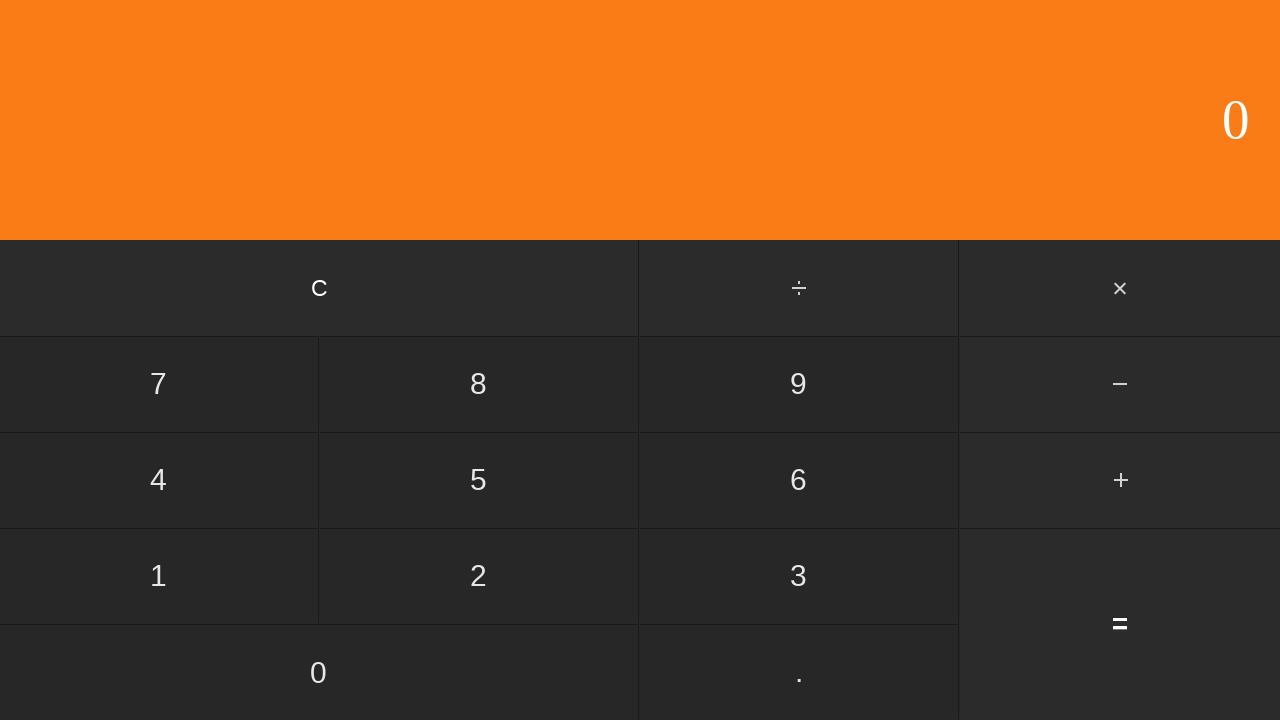

Waited after clearing calculator
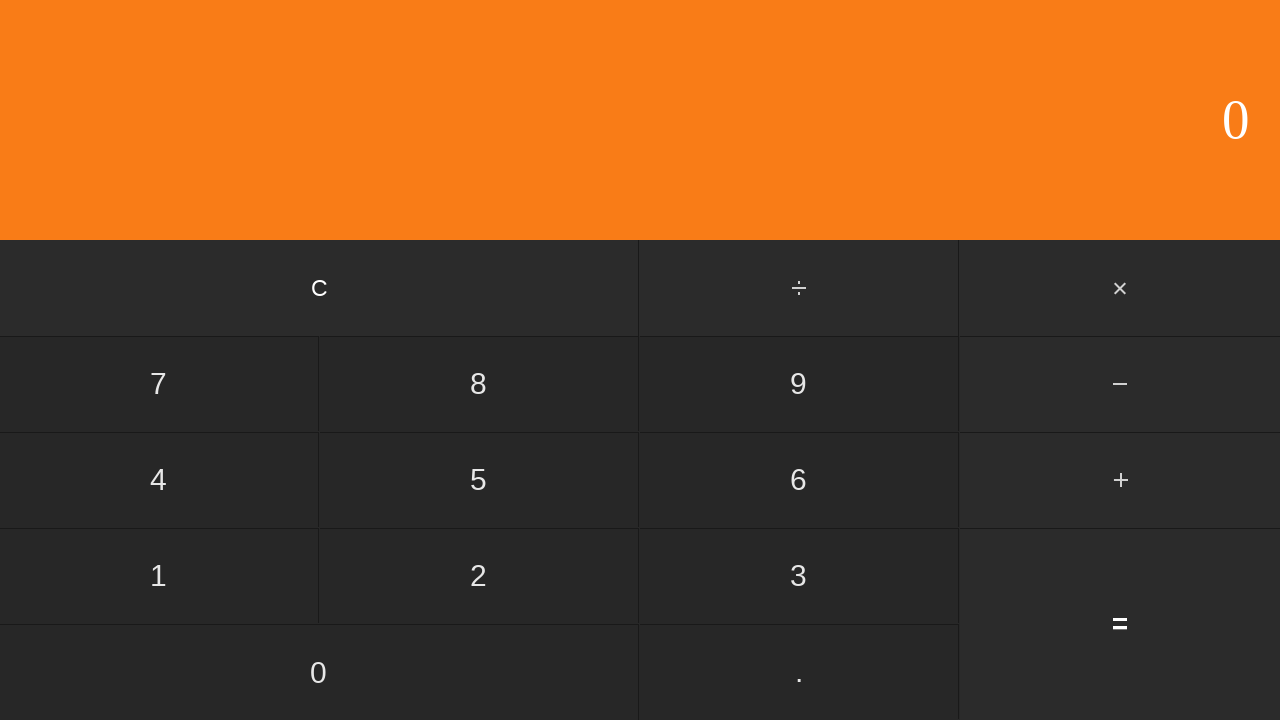

Clicked first number: 0 at (319, 672) on input[value='0']
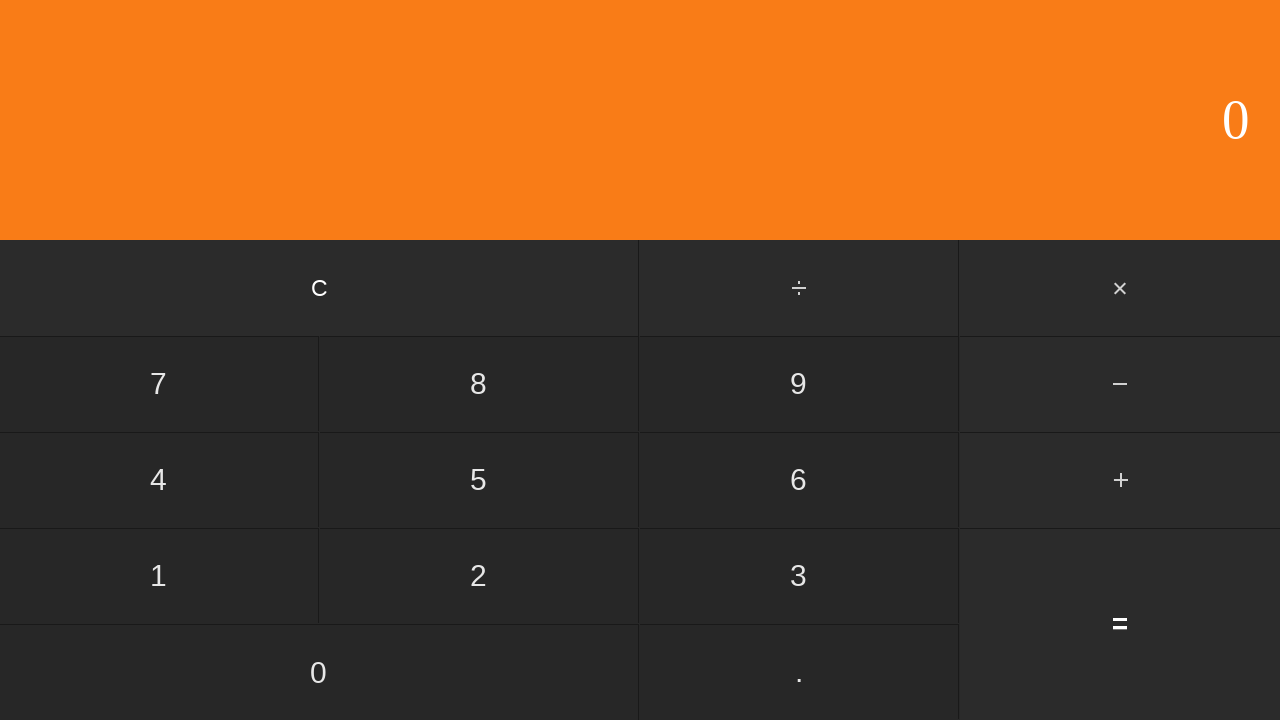

Clicked add button at (1120, 480) on #add
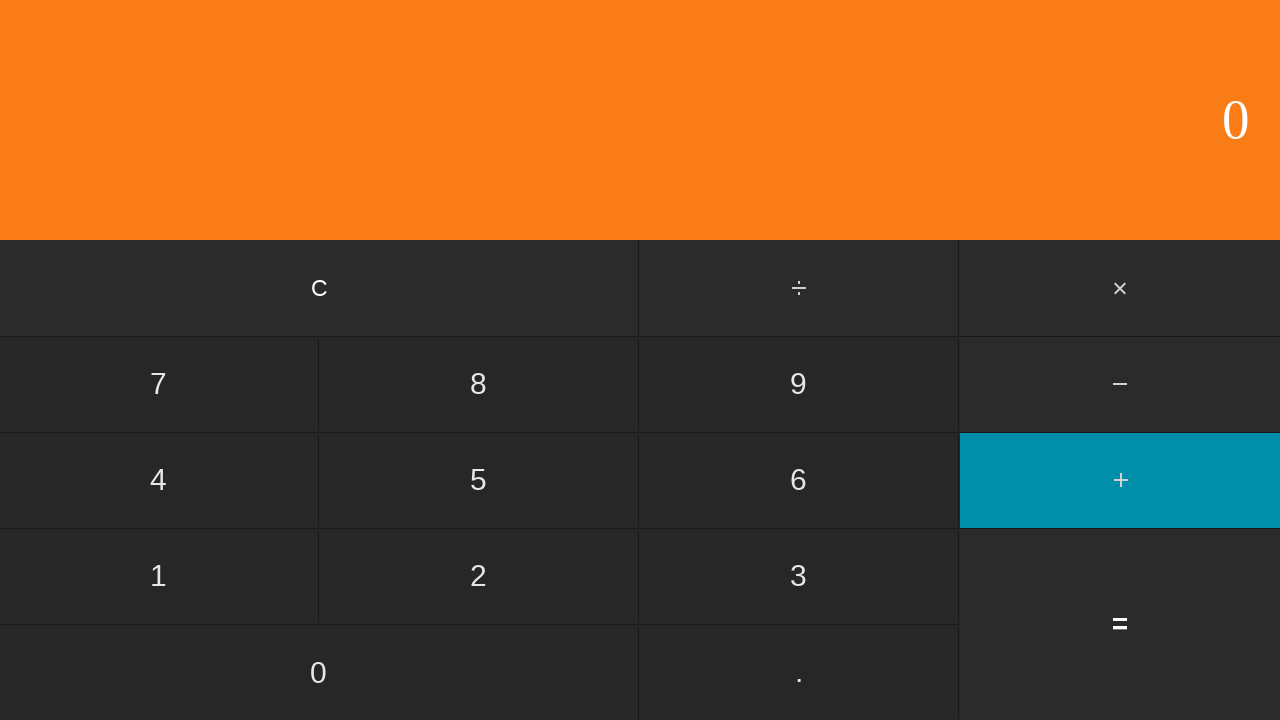

Clicked second number: 5 at (479, 480) on input[value='5']
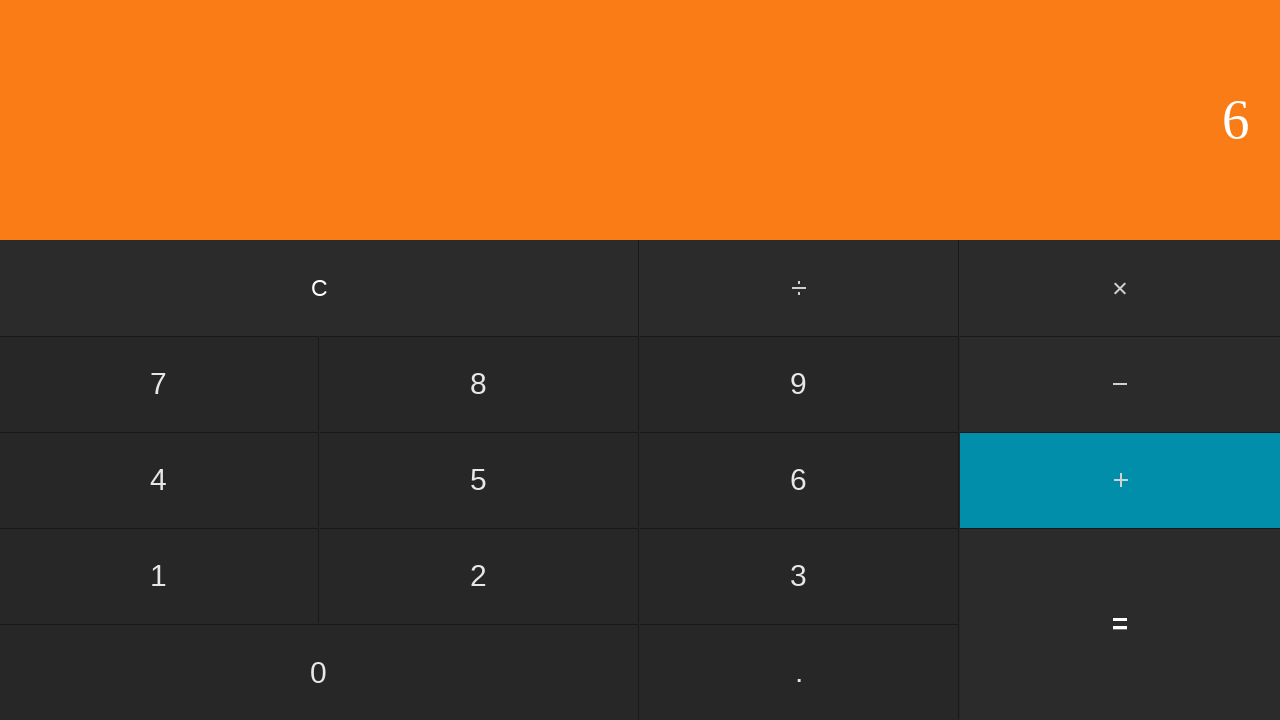

Clicked equals to calculate 0 + 5 at (1120, 624) on input[value='=']
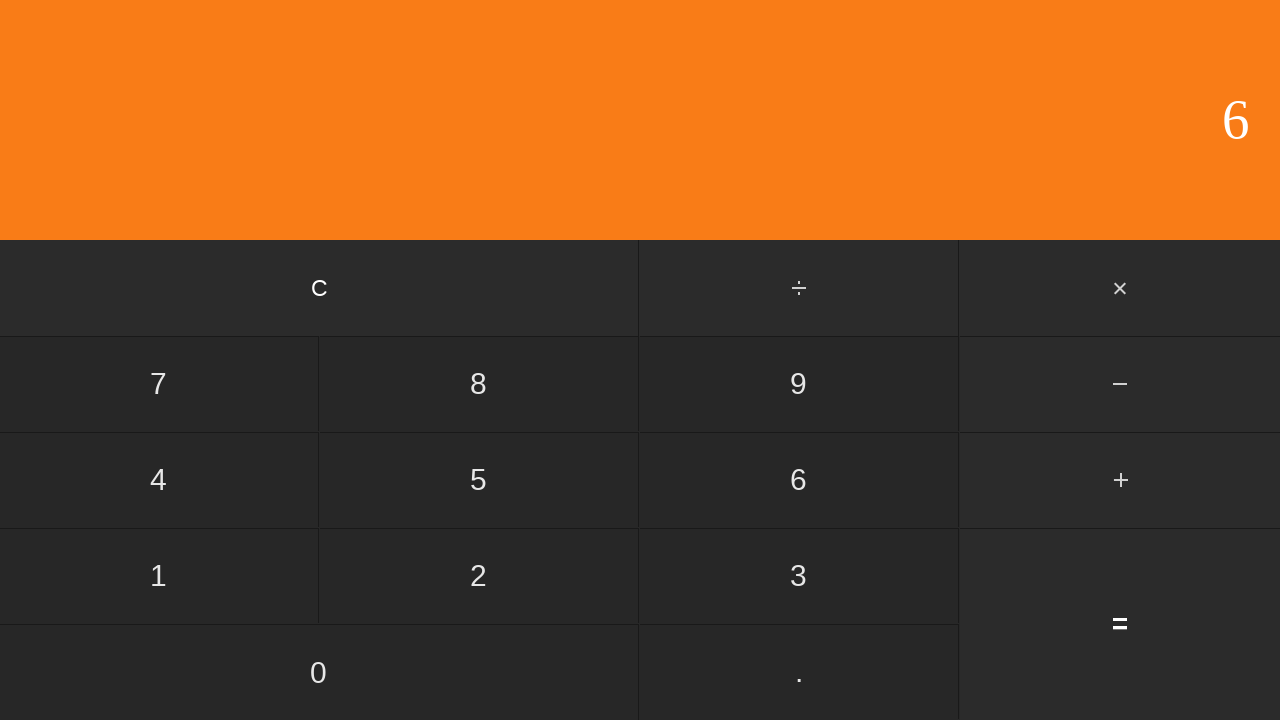

Waited for result display showing 5
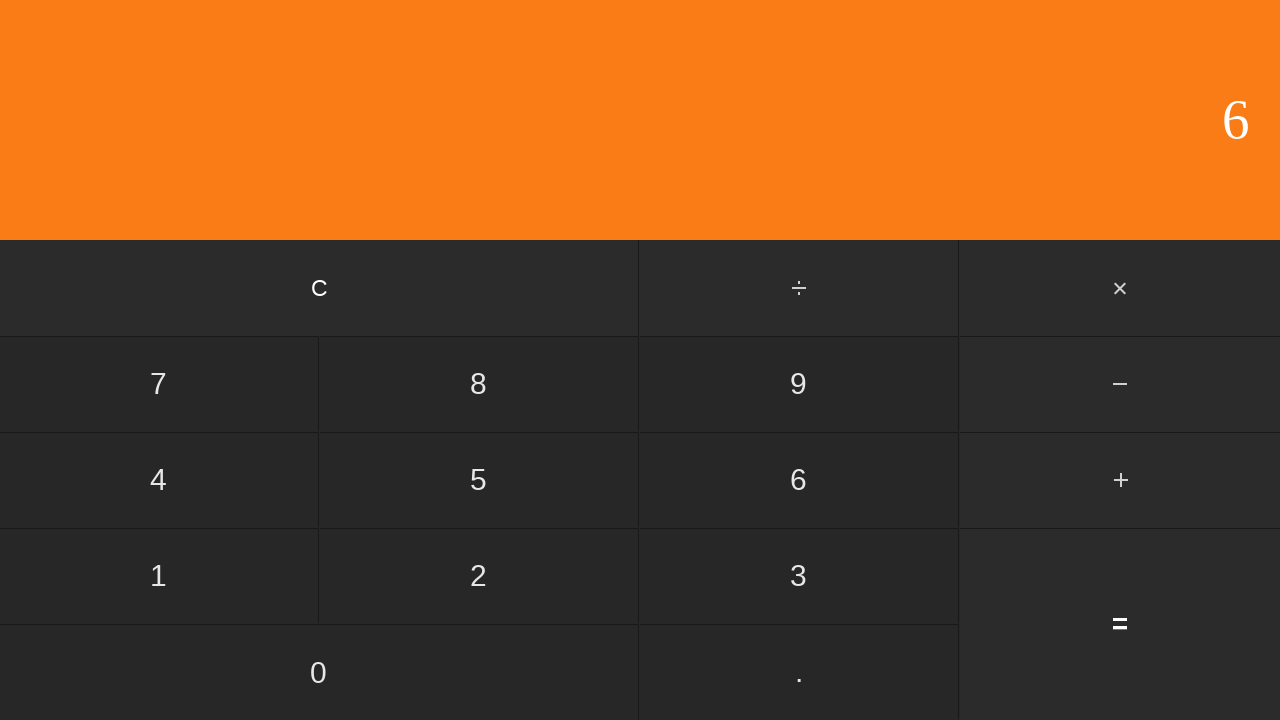

Clicked clear button to reset calculator at (320, 288) on input[value='C']
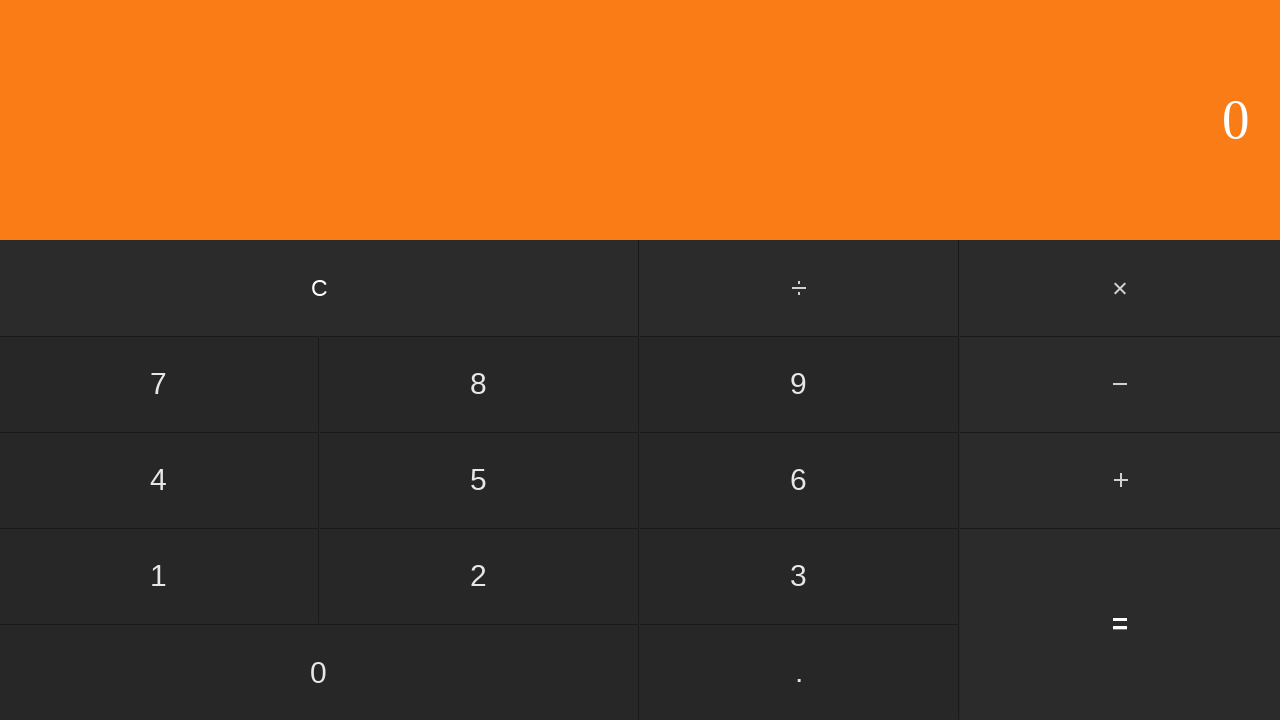

Waited after clearing calculator
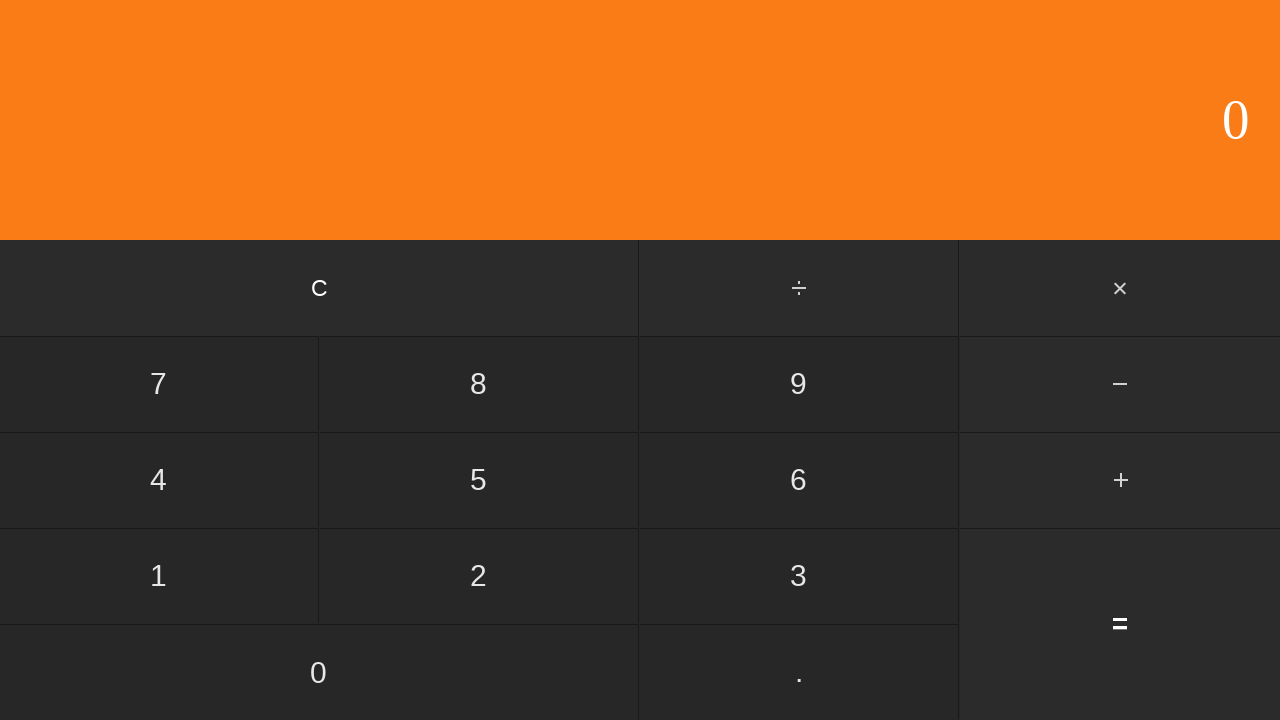

Clicked first number: 0 at (319, 672) on input[value='0']
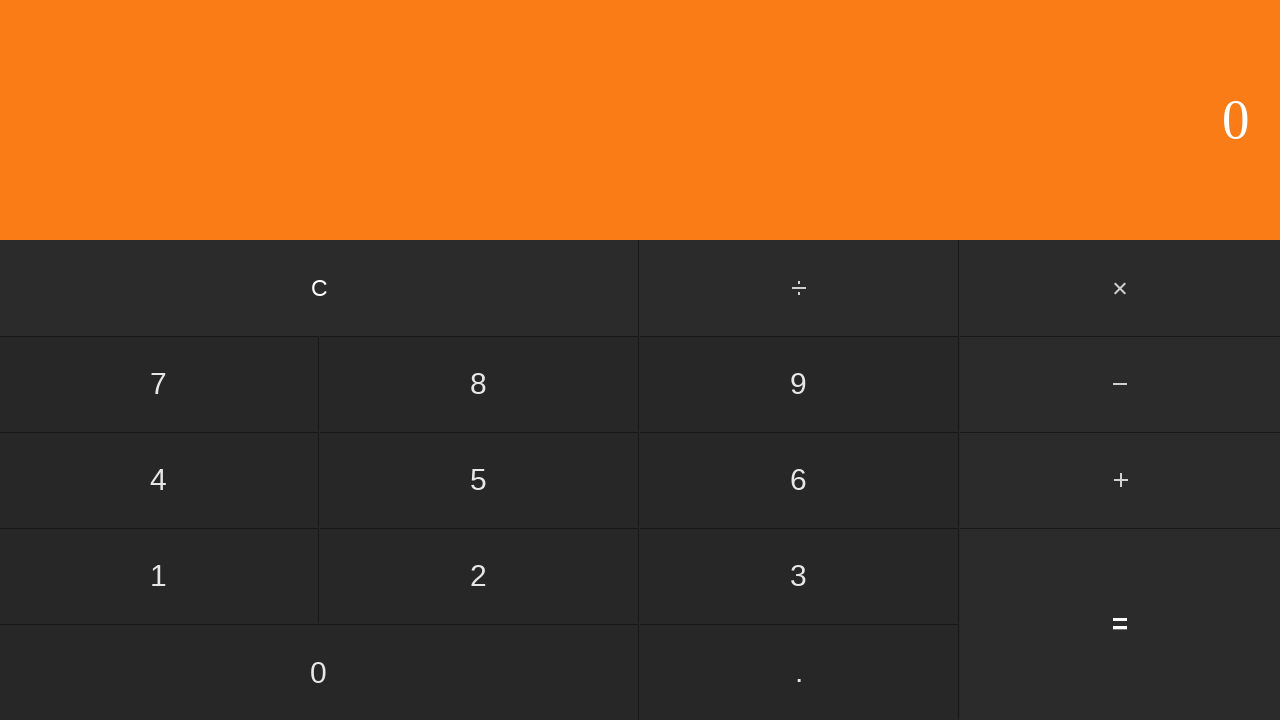

Clicked add button at (1120, 480) on #add
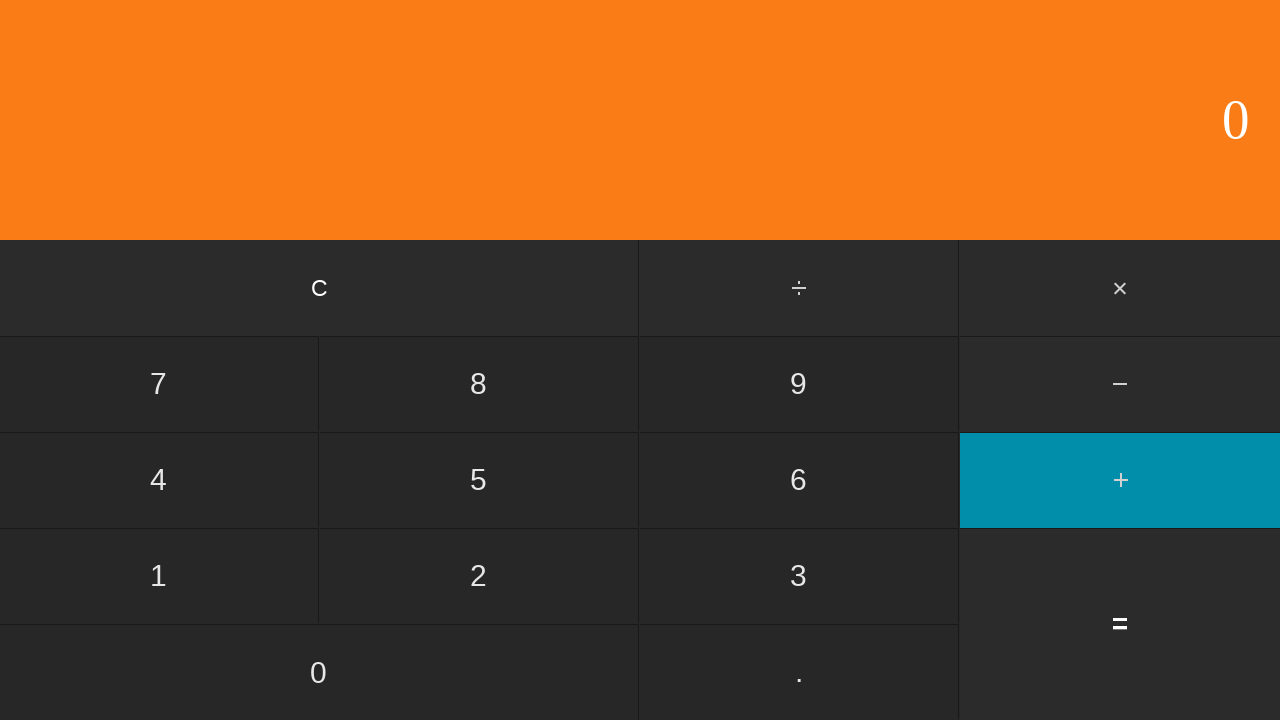

Clicked second number: 6 at (799, 480) on input[value='6']
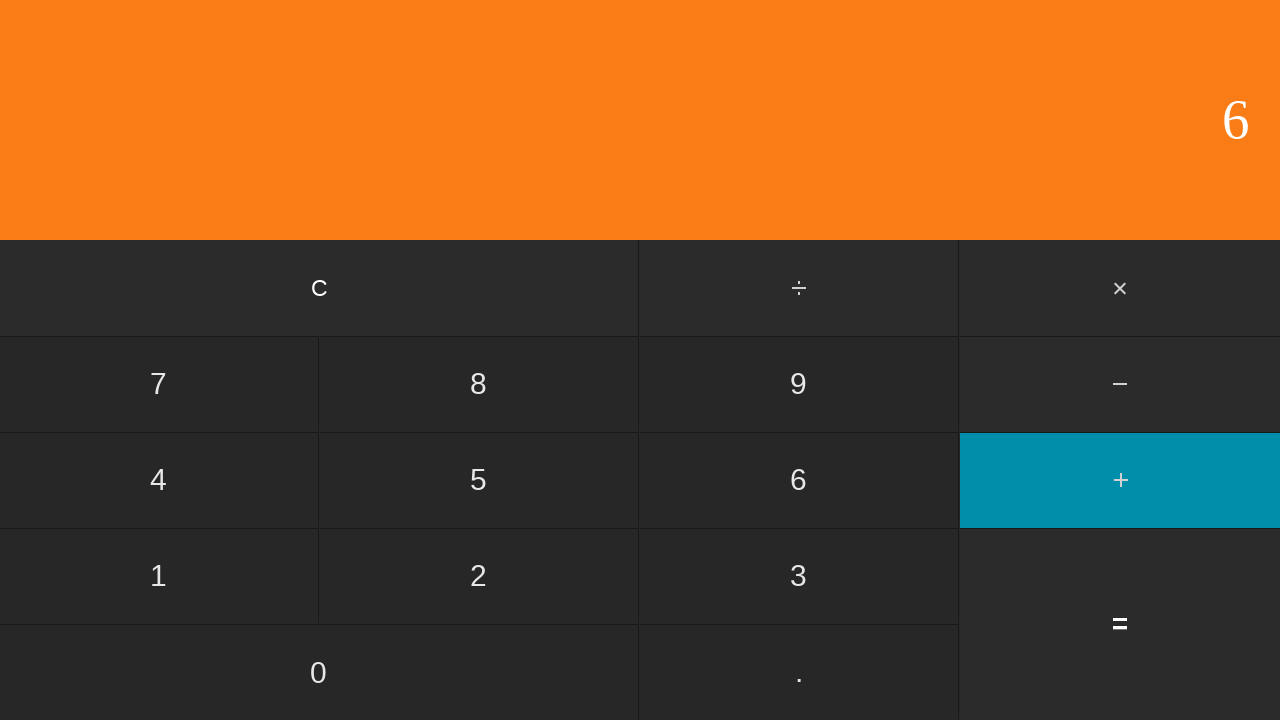

Clicked equals to calculate 0 + 6 at (1120, 624) on input[value='=']
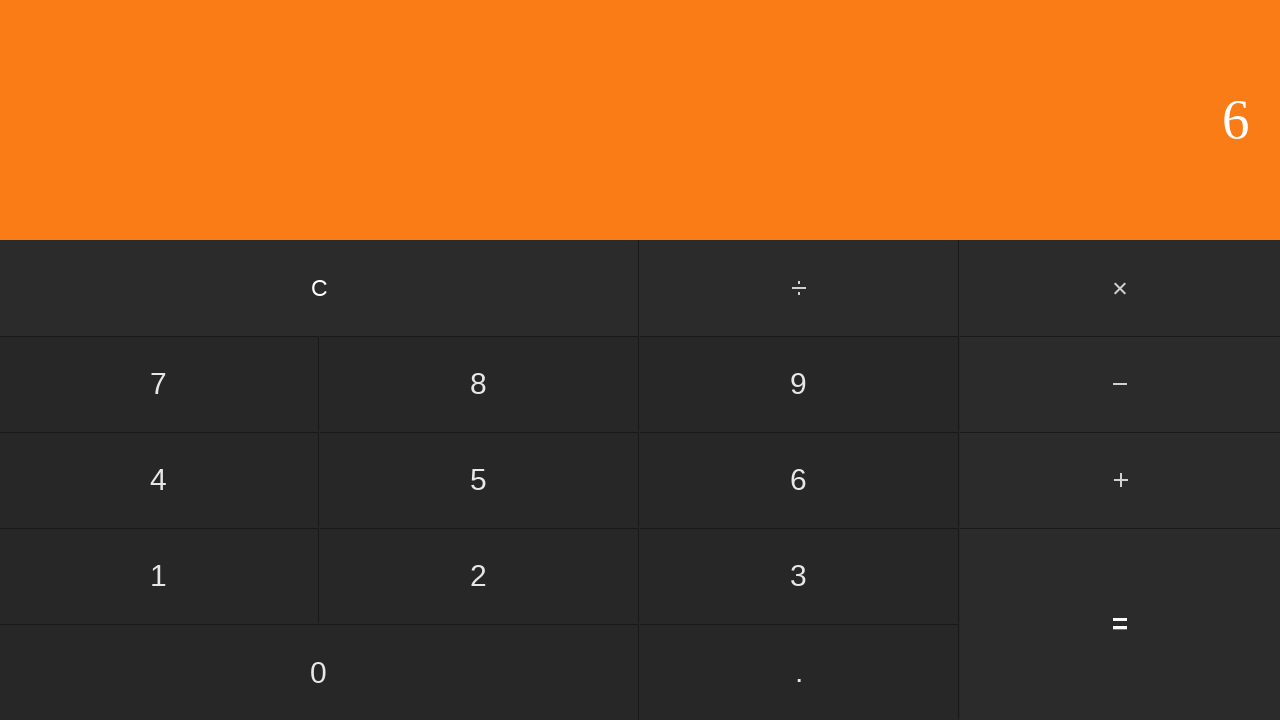

Waited for result display showing 6
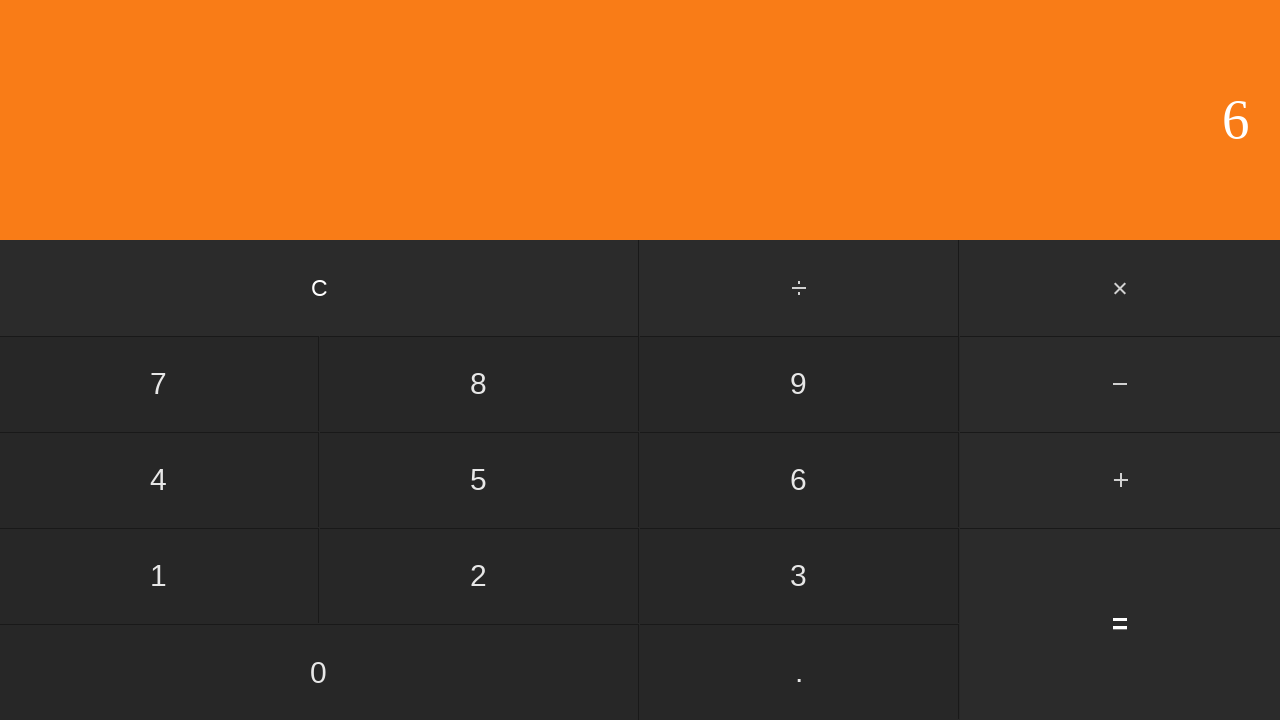

Clicked clear button to reset calculator at (320, 288) on input[value='C']
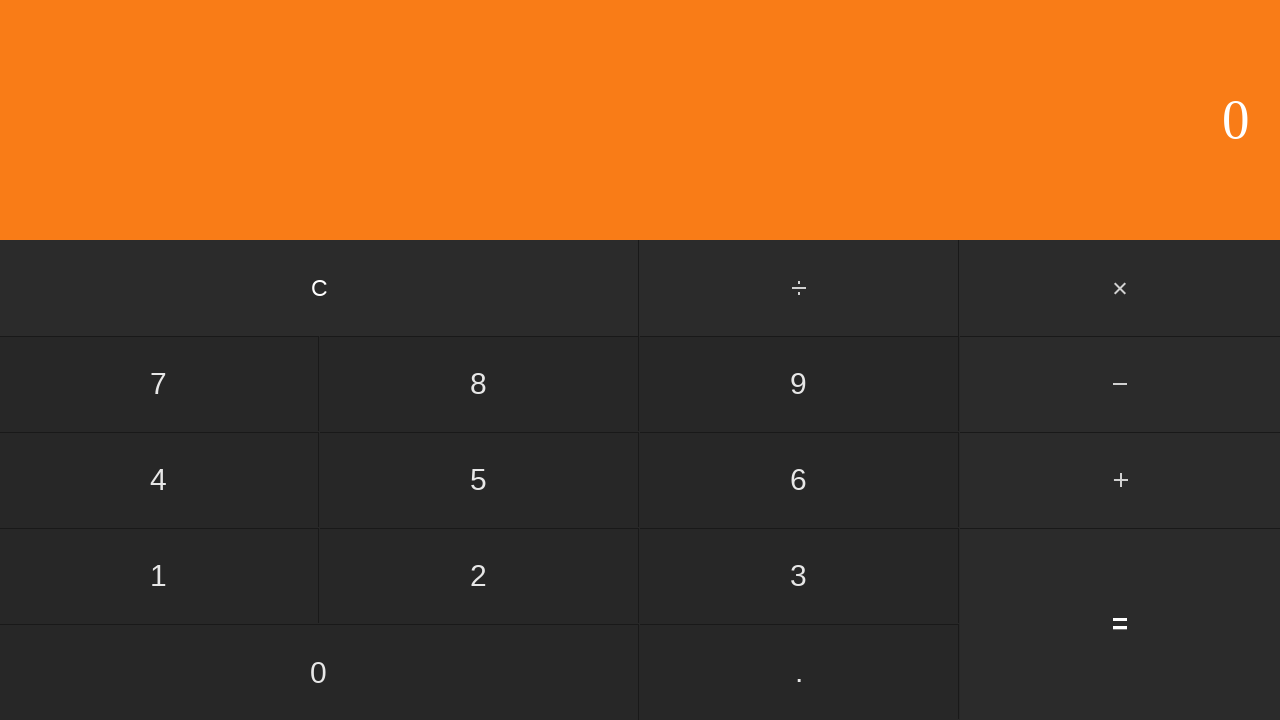

Waited after clearing calculator
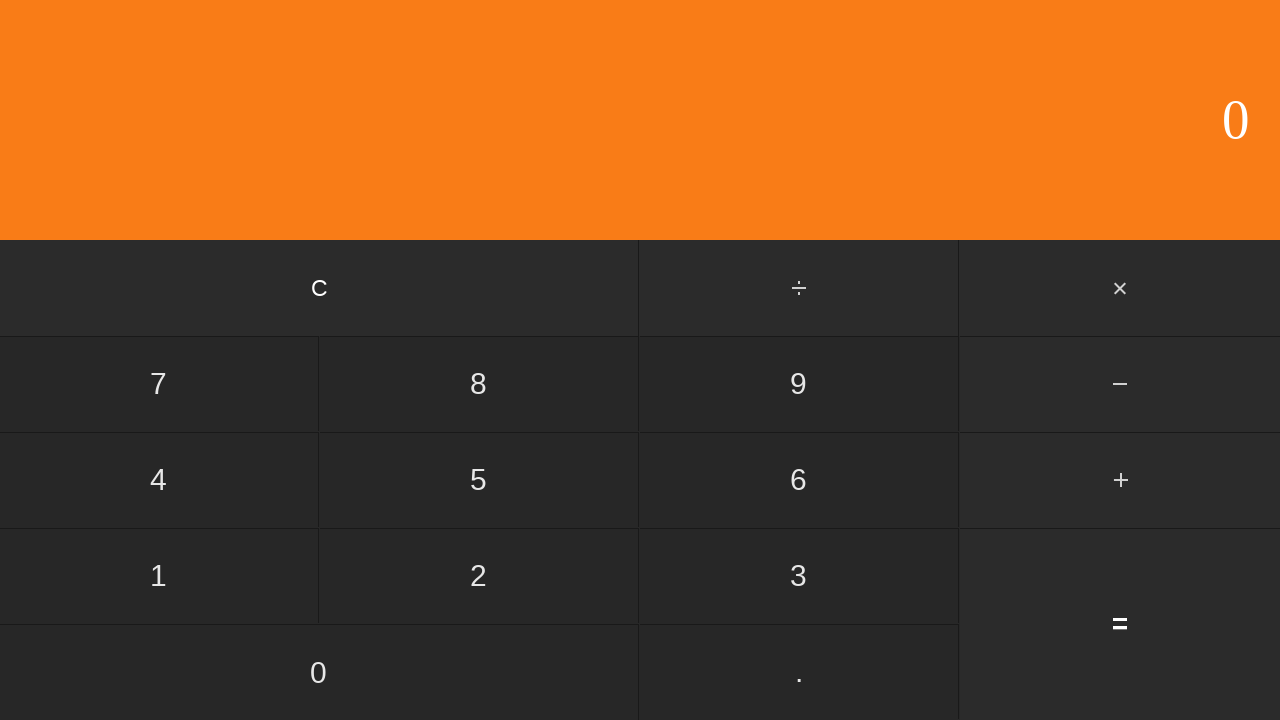

Clicked first number: 0 at (319, 672) on input[value='0']
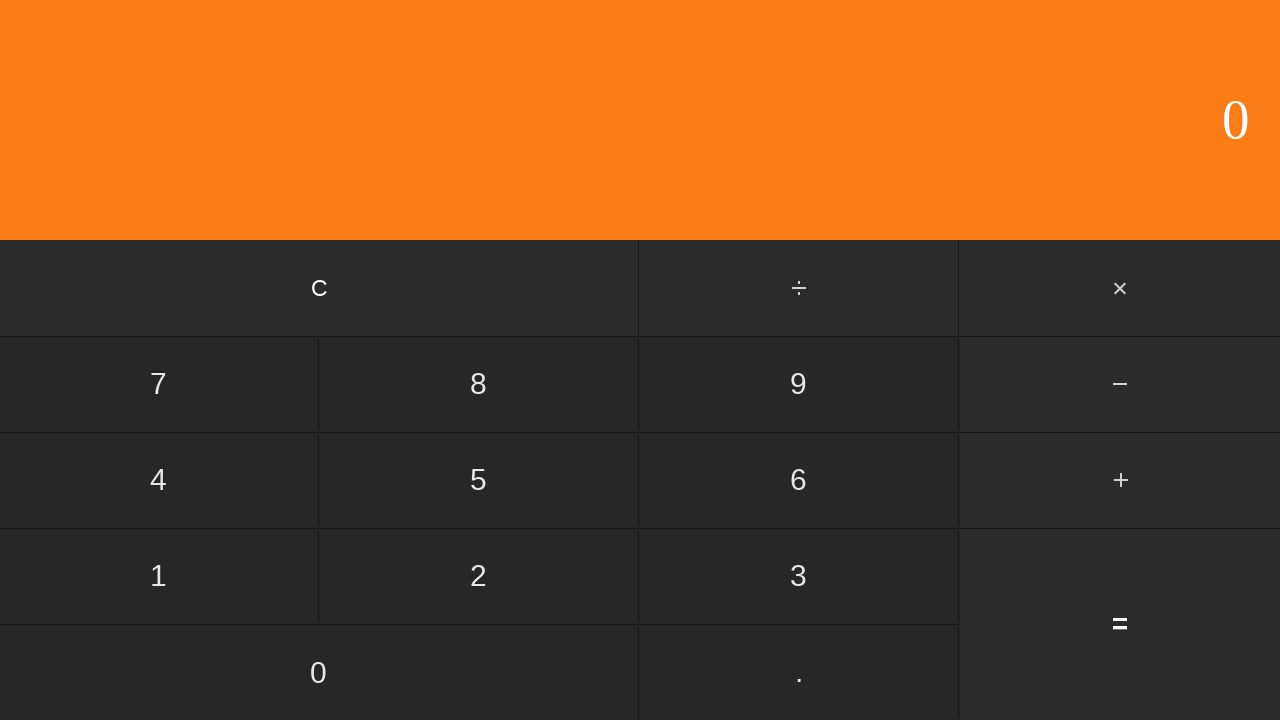

Clicked add button at (1120, 480) on #add
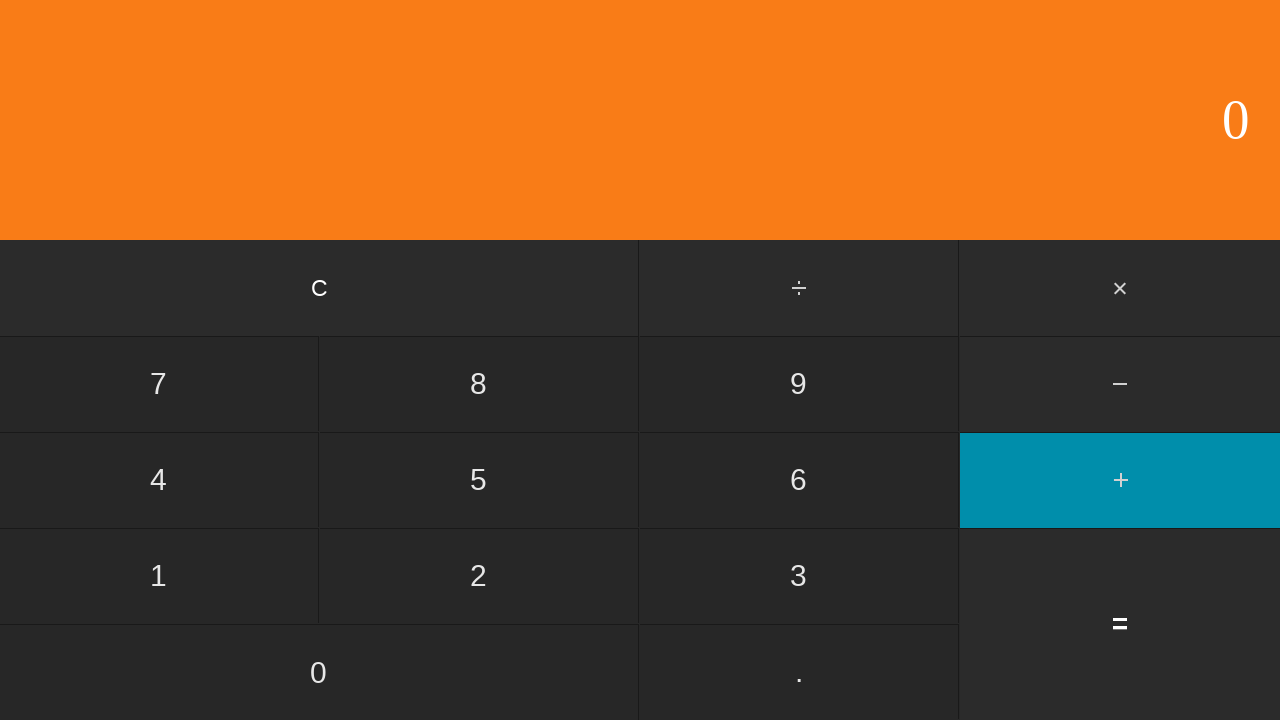

Clicked second number: 7 at (159, 384) on input[value='7']
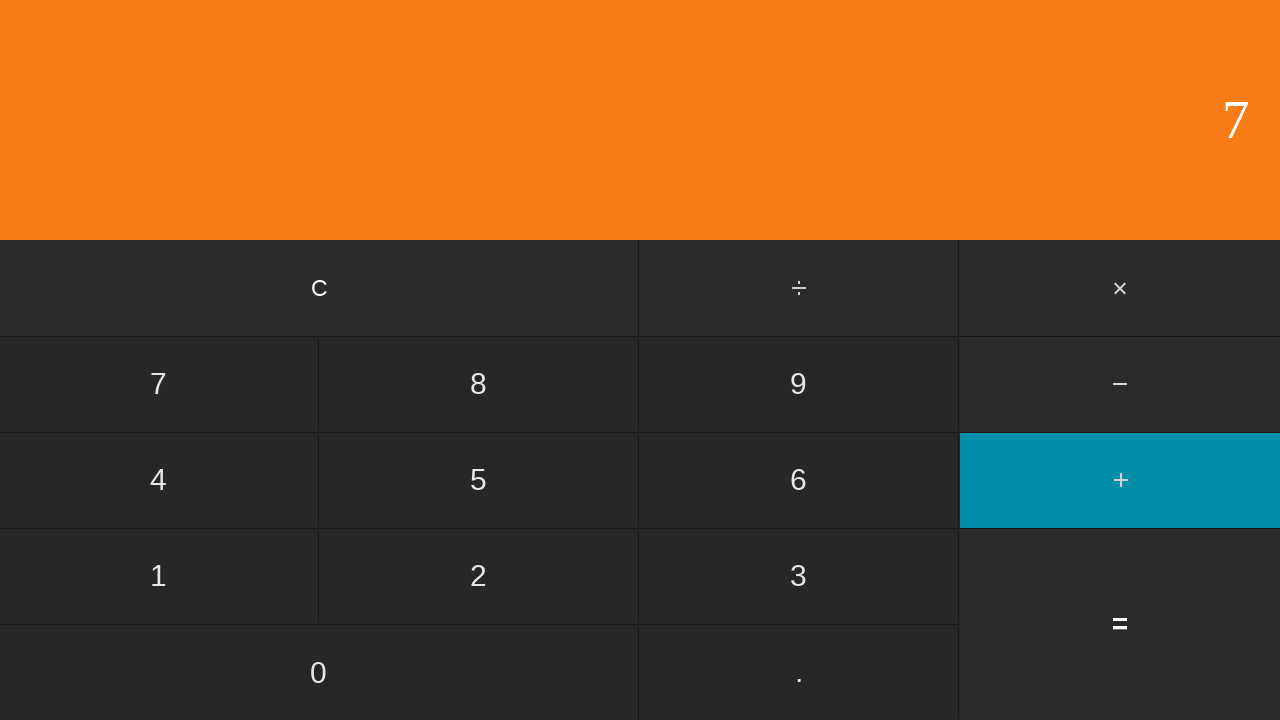

Clicked equals to calculate 0 + 7 at (1120, 624) on input[value='=']
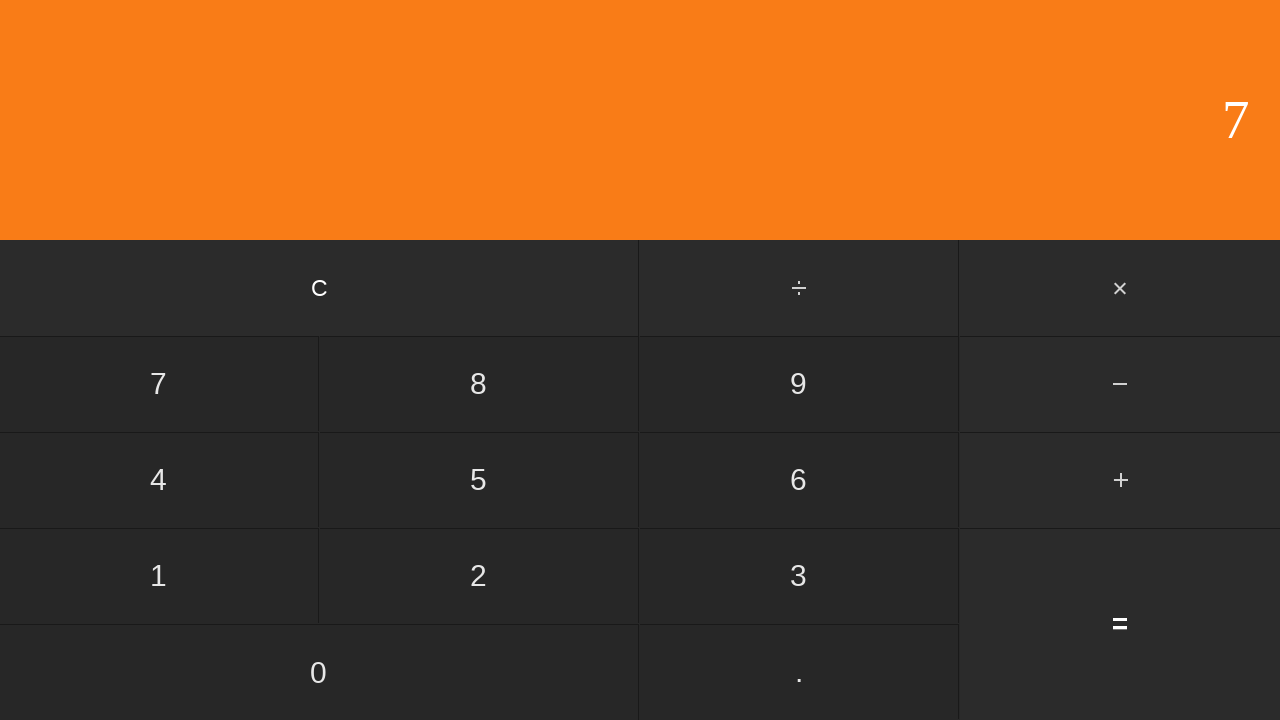

Waited for result display showing 7
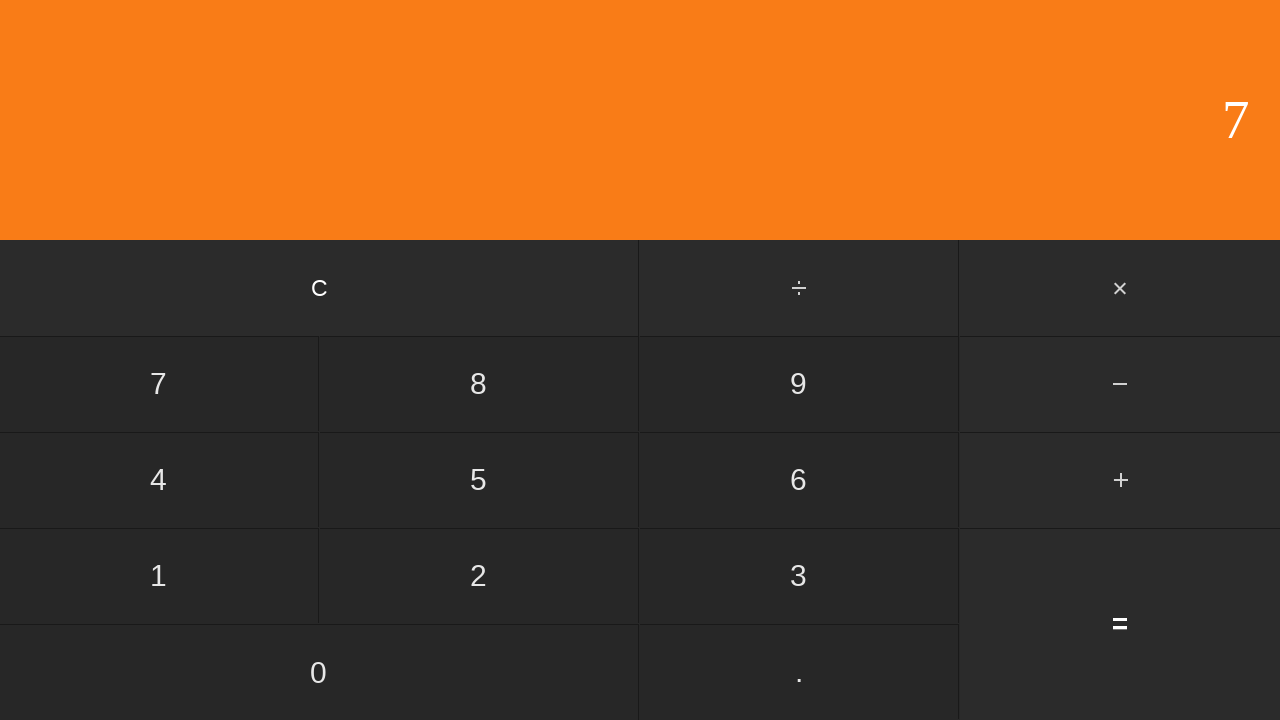

Clicked clear button to reset calculator at (320, 288) on input[value='C']
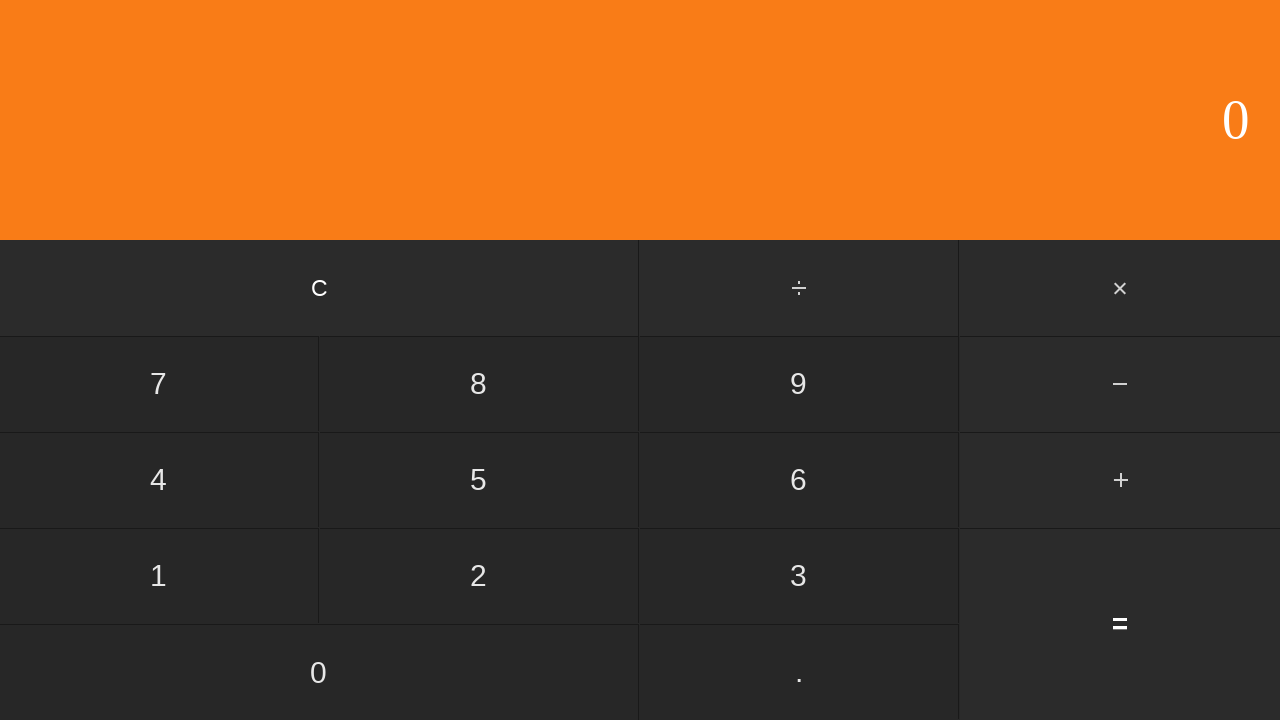

Waited after clearing calculator
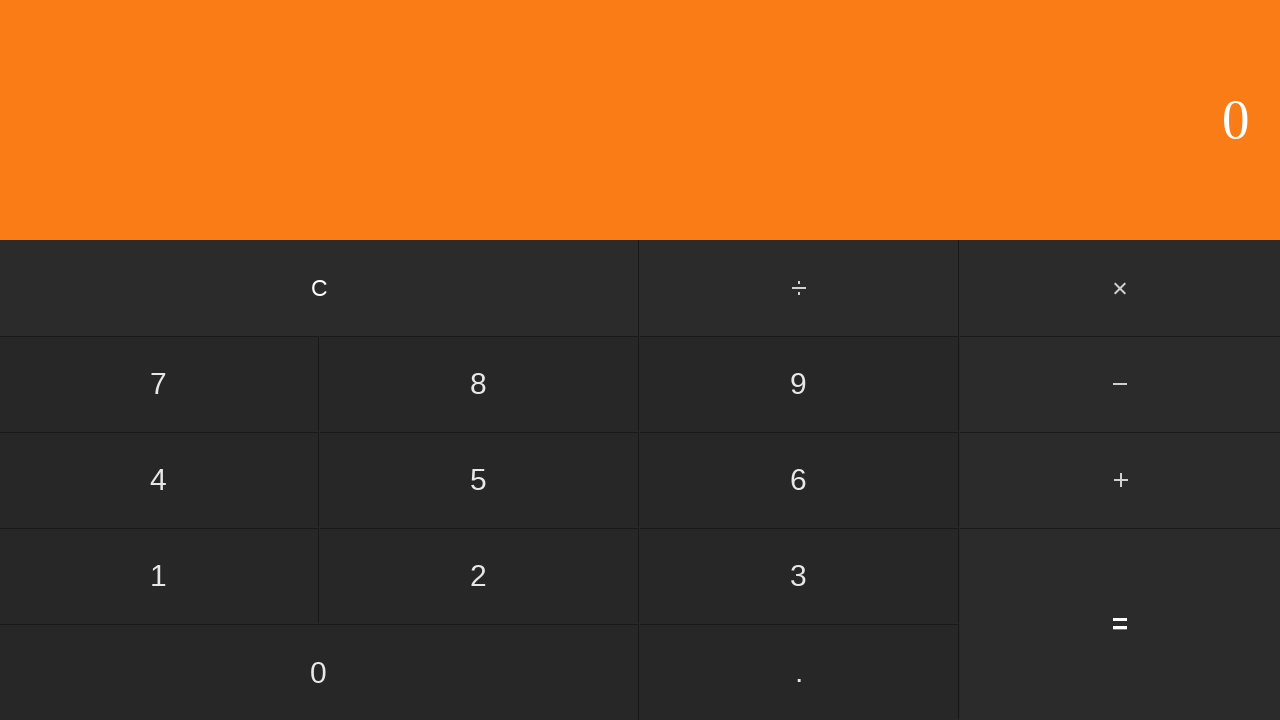

Clicked first number: 0 at (319, 672) on input[value='0']
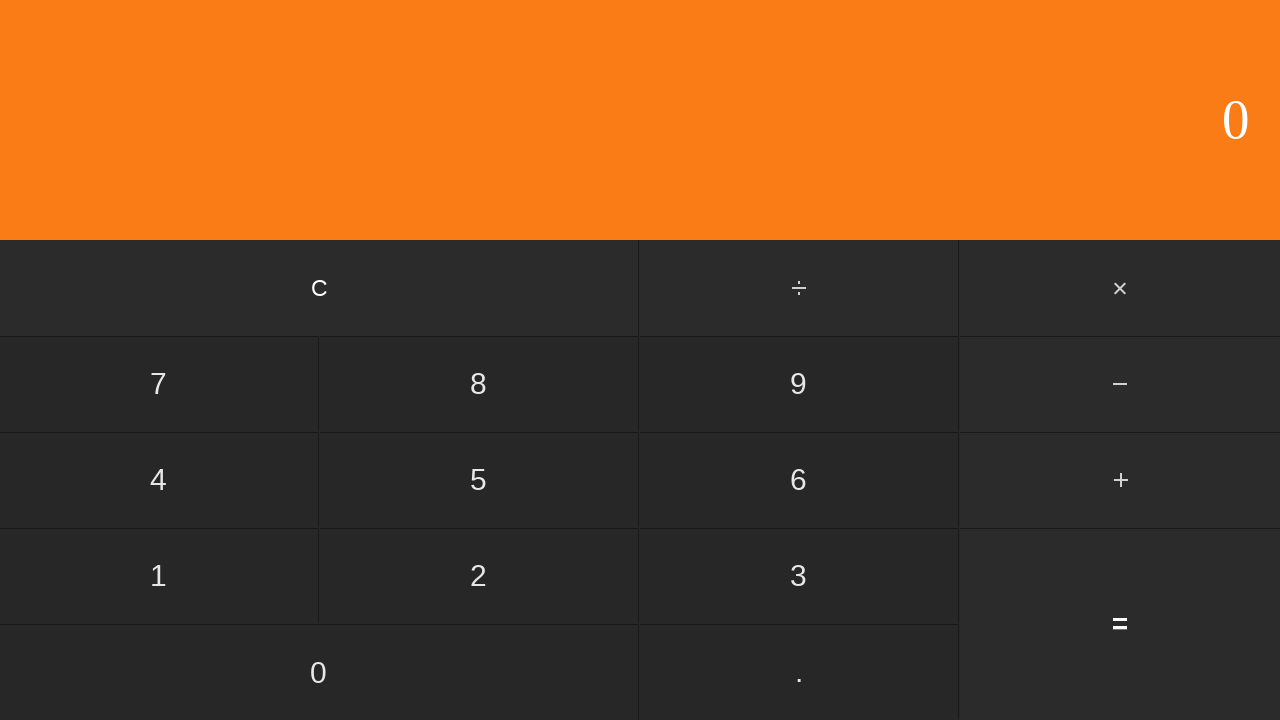

Clicked add button at (1120, 480) on #add
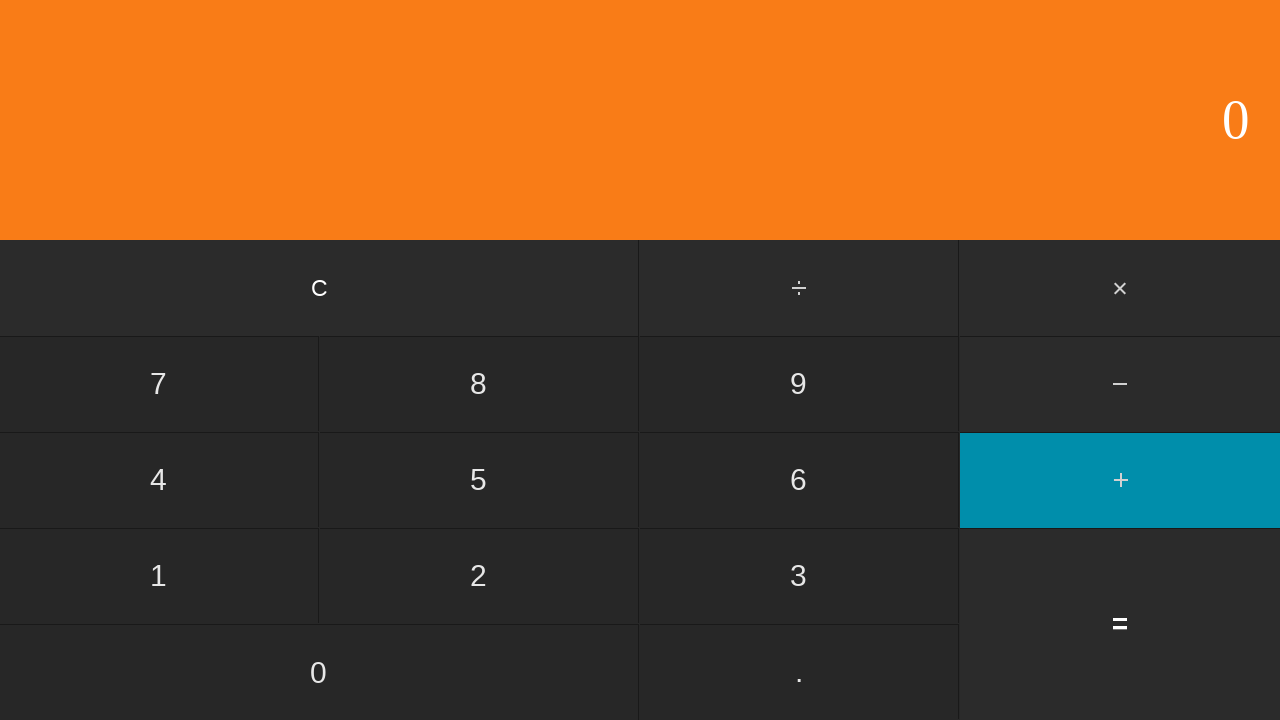

Clicked second number: 8 at (479, 384) on input[value='8']
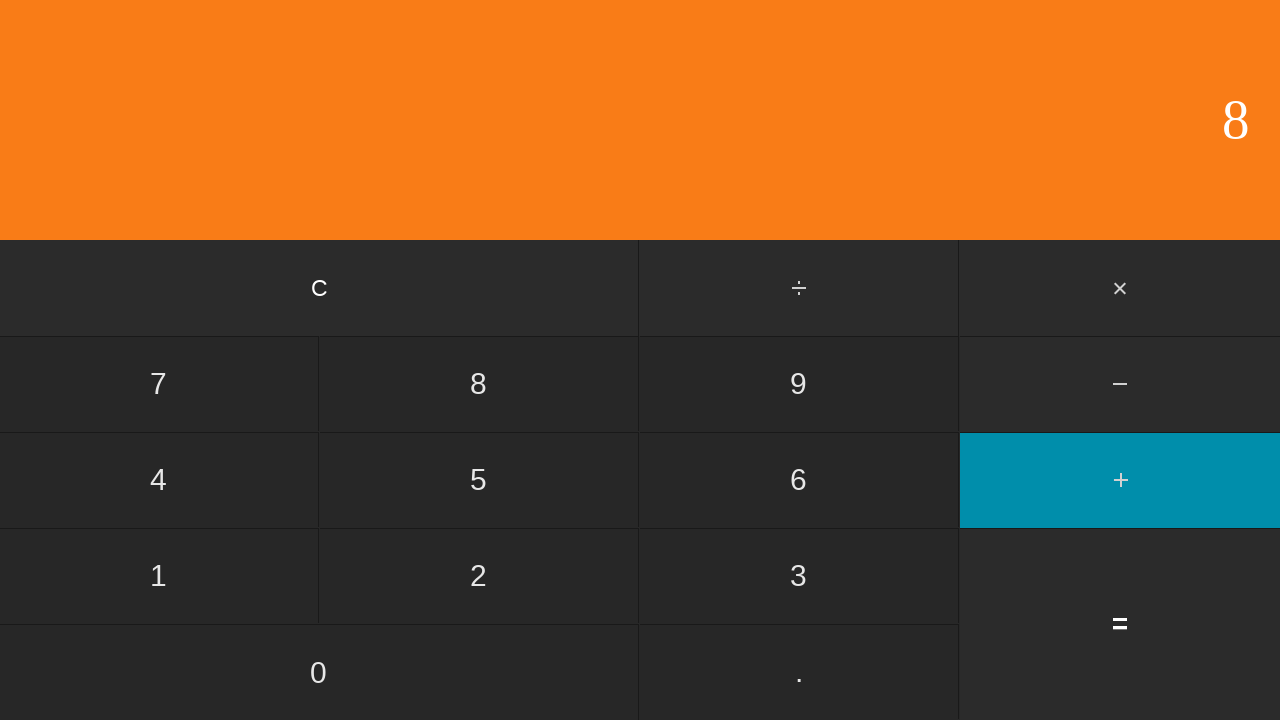

Clicked equals to calculate 0 + 8 at (1120, 624) on input[value='=']
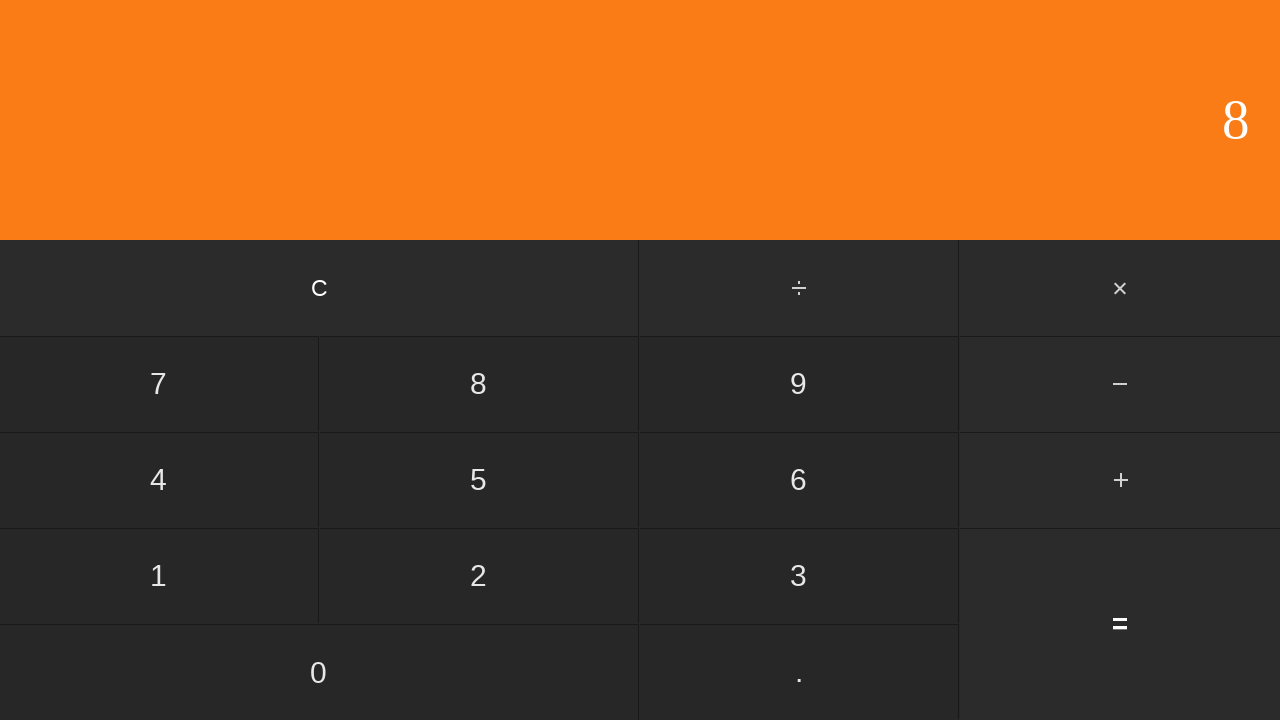

Waited for result display showing 8
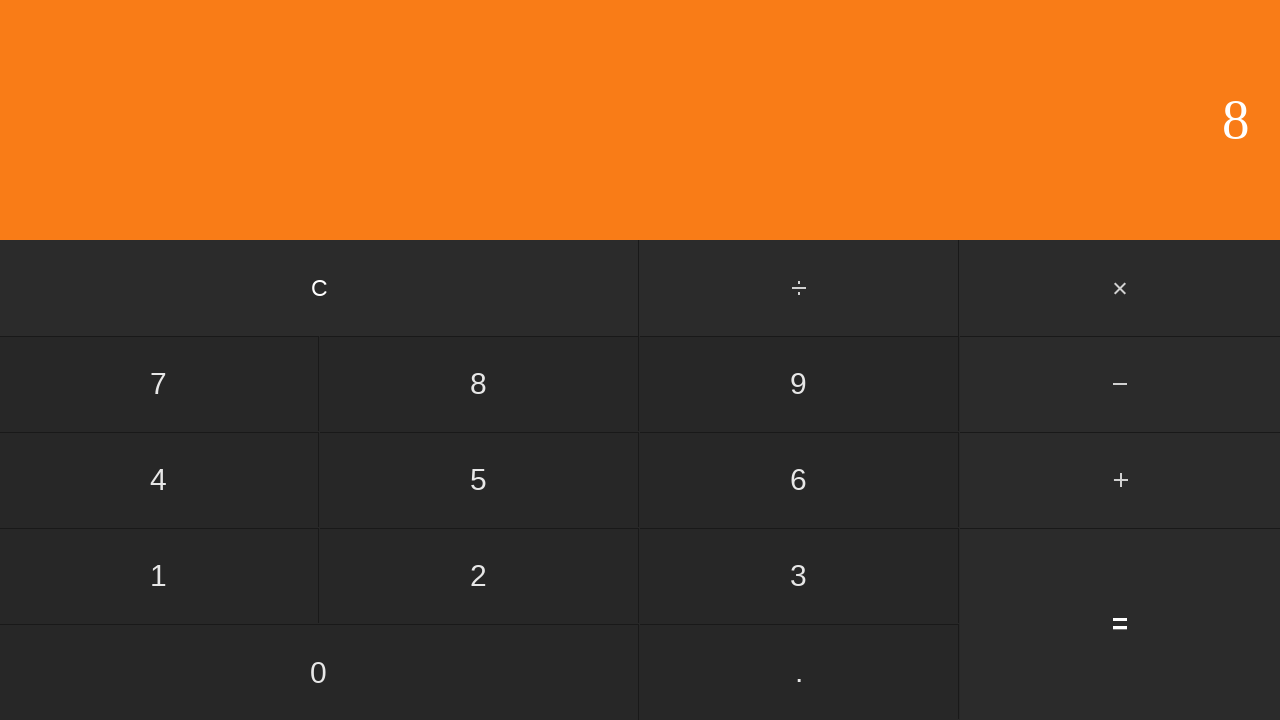

Clicked clear button to reset calculator at (320, 288) on input[value='C']
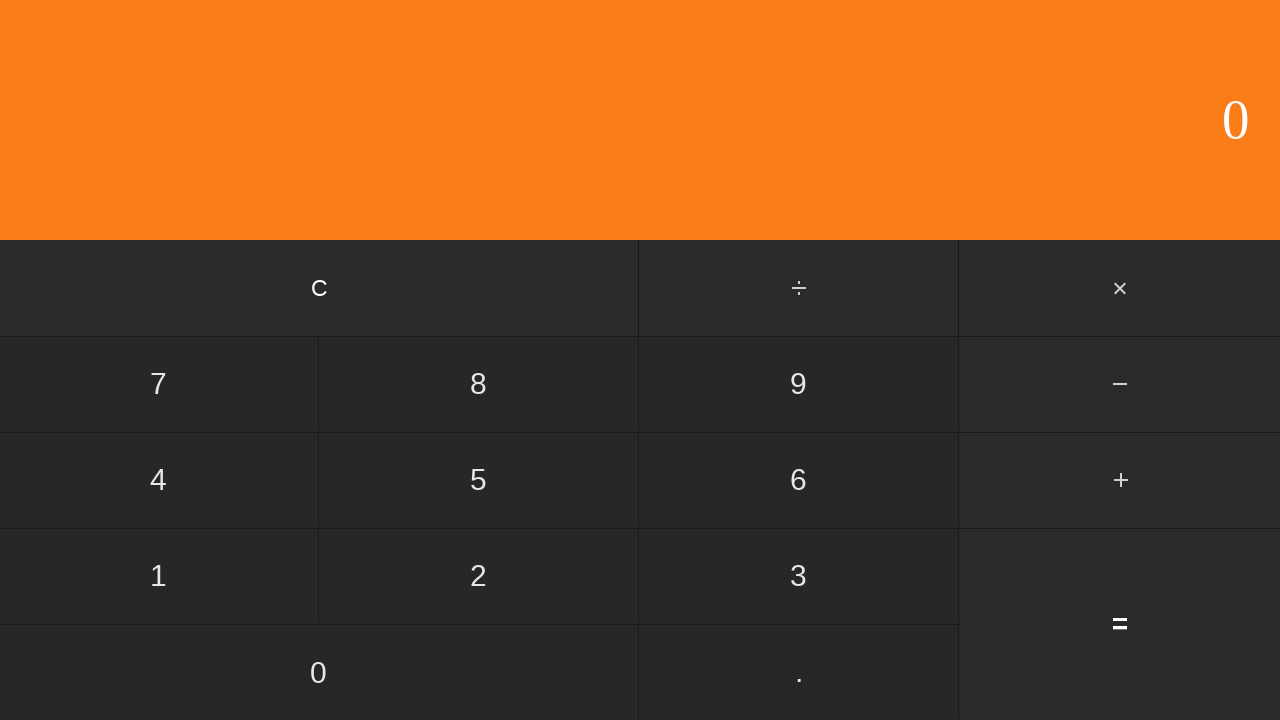

Waited after clearing calculator
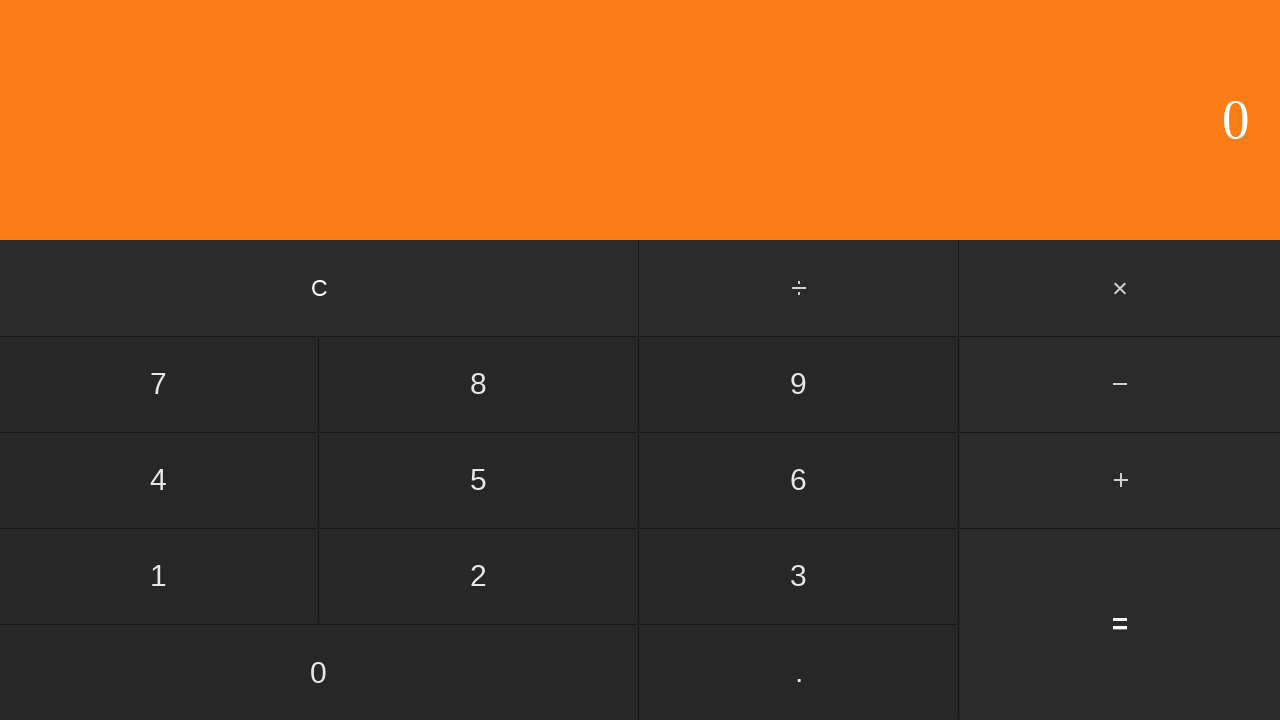

Clicked first number: 0 at (319, 672) on input[value='0']
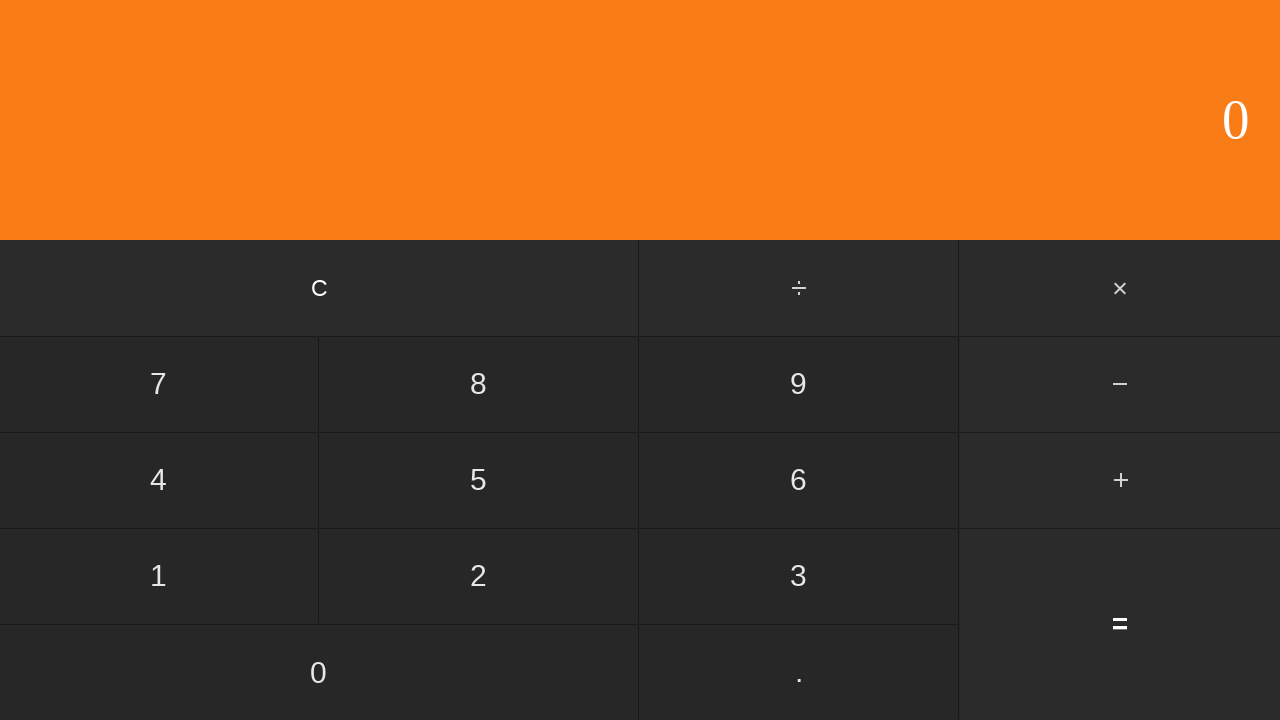

Clicked add button at (1120, 480) on #add
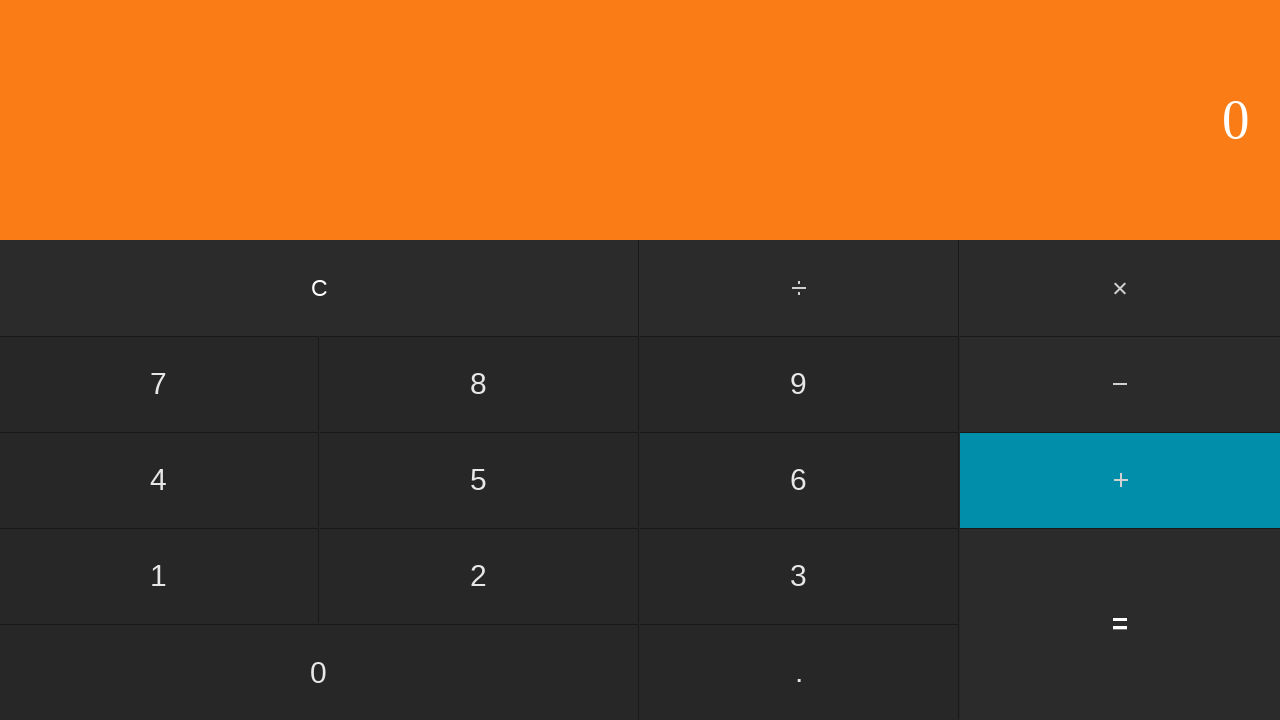

Clicked second number: 9 at (799, 384) on input[value='9']
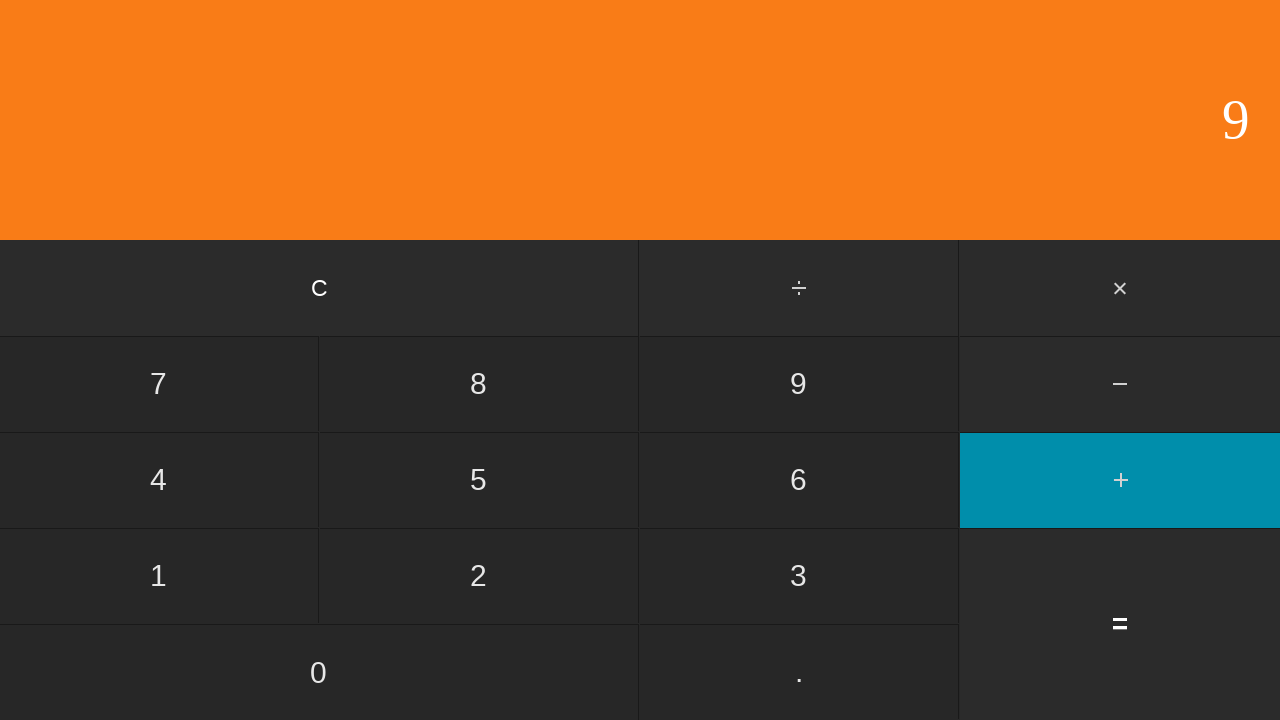

Clicked equals to calculate 0 + 9 at (1120, 624) on input[value='=']
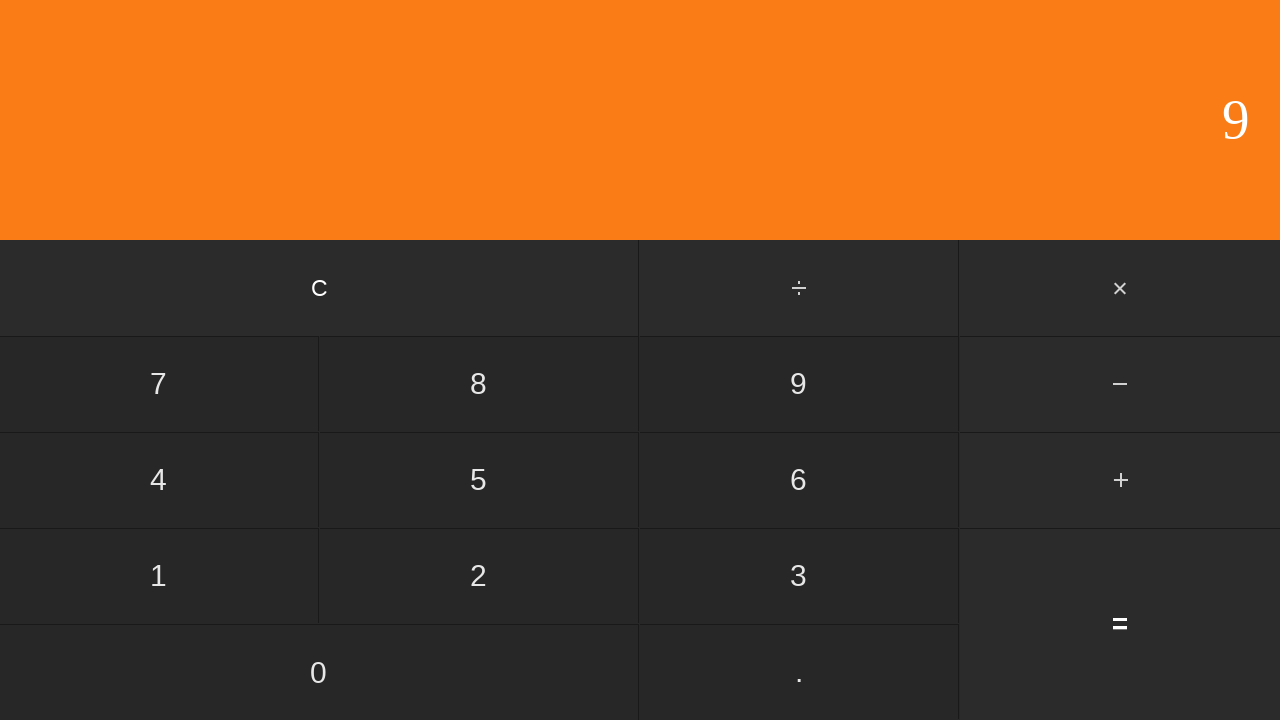

Waited for result display showing 9
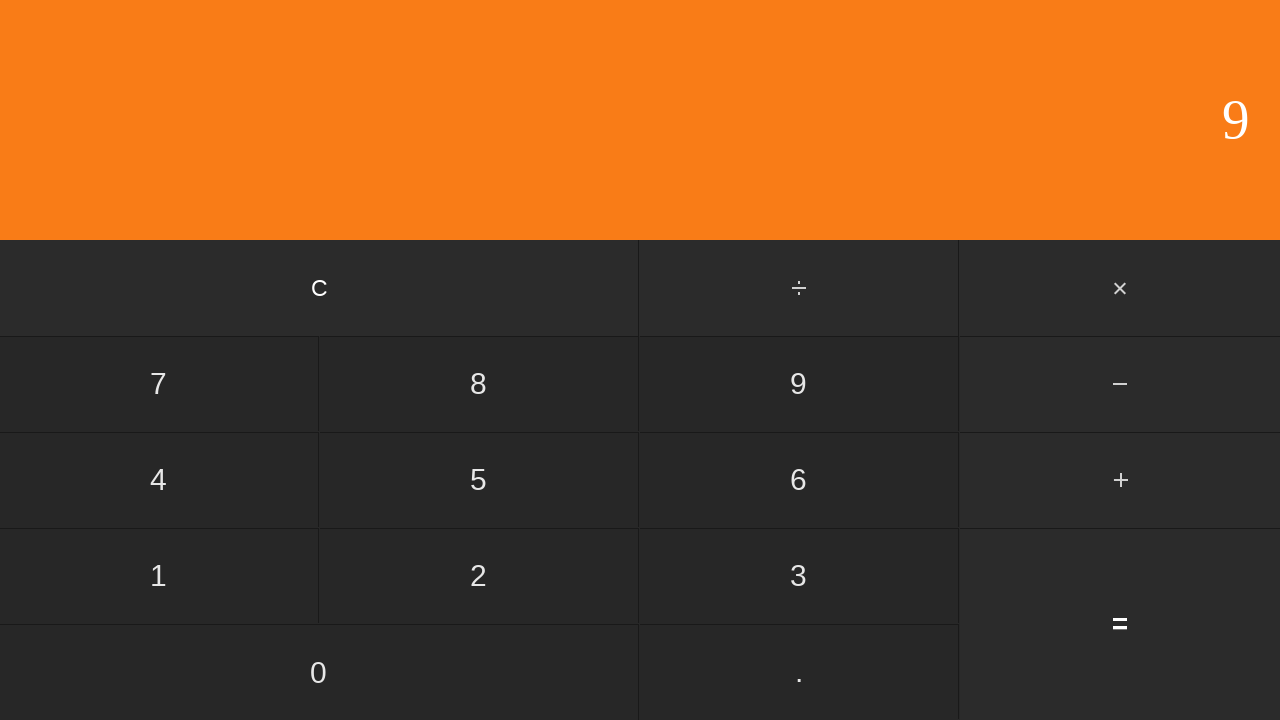

Clicked clear button to reset calculator at (320, 288) on input[value='C']
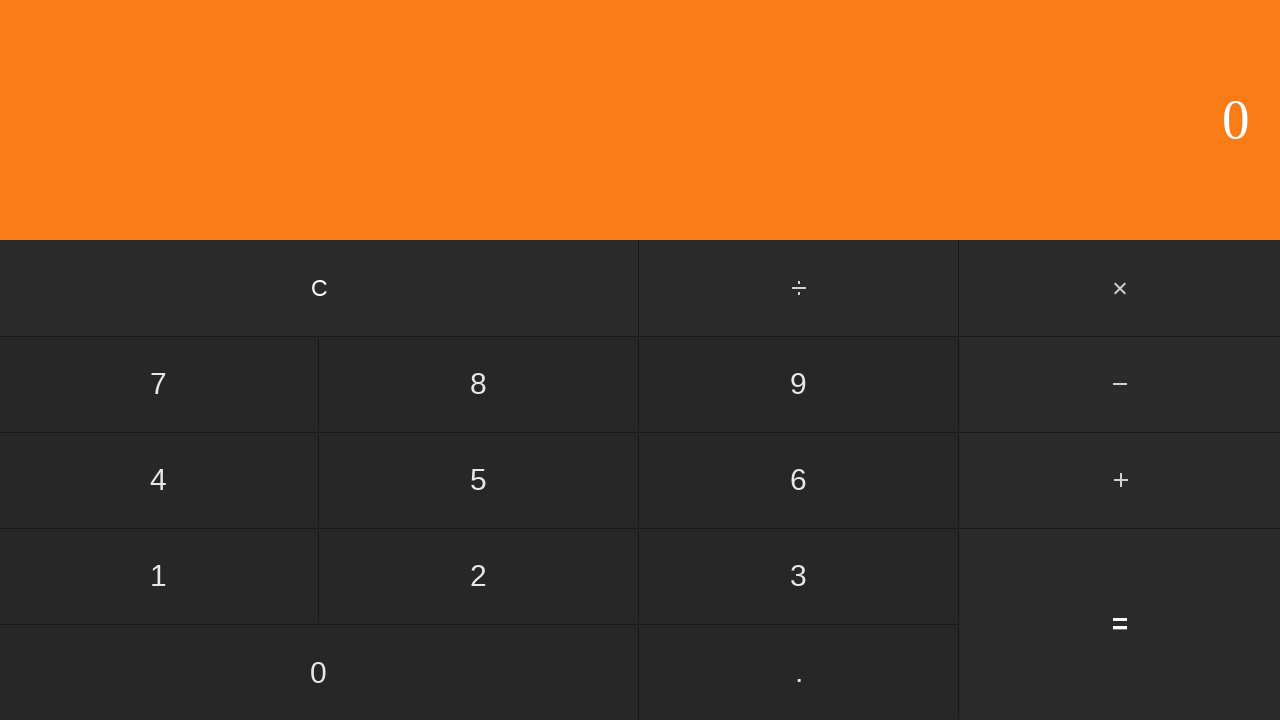

Waited after clearing calculator
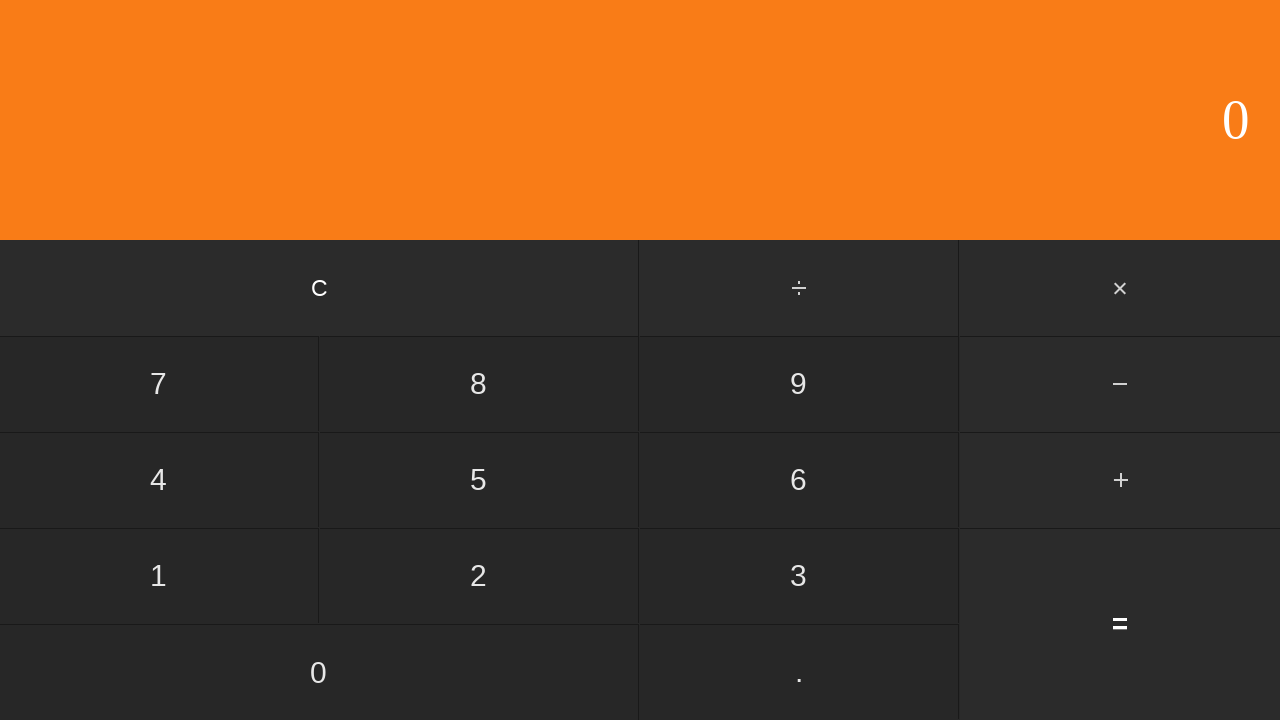

Clicked first number: 1 at (159, 576) on input[value='1']
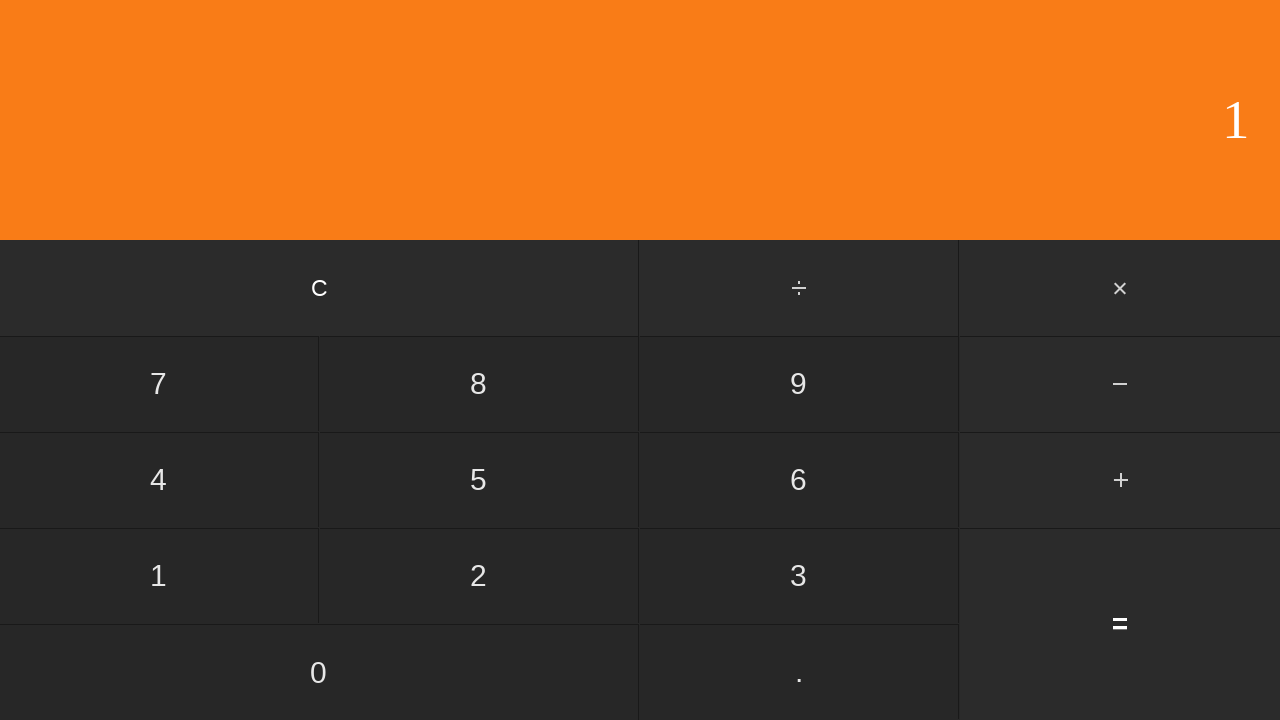

Clicked add button at (1120, 480) on #add
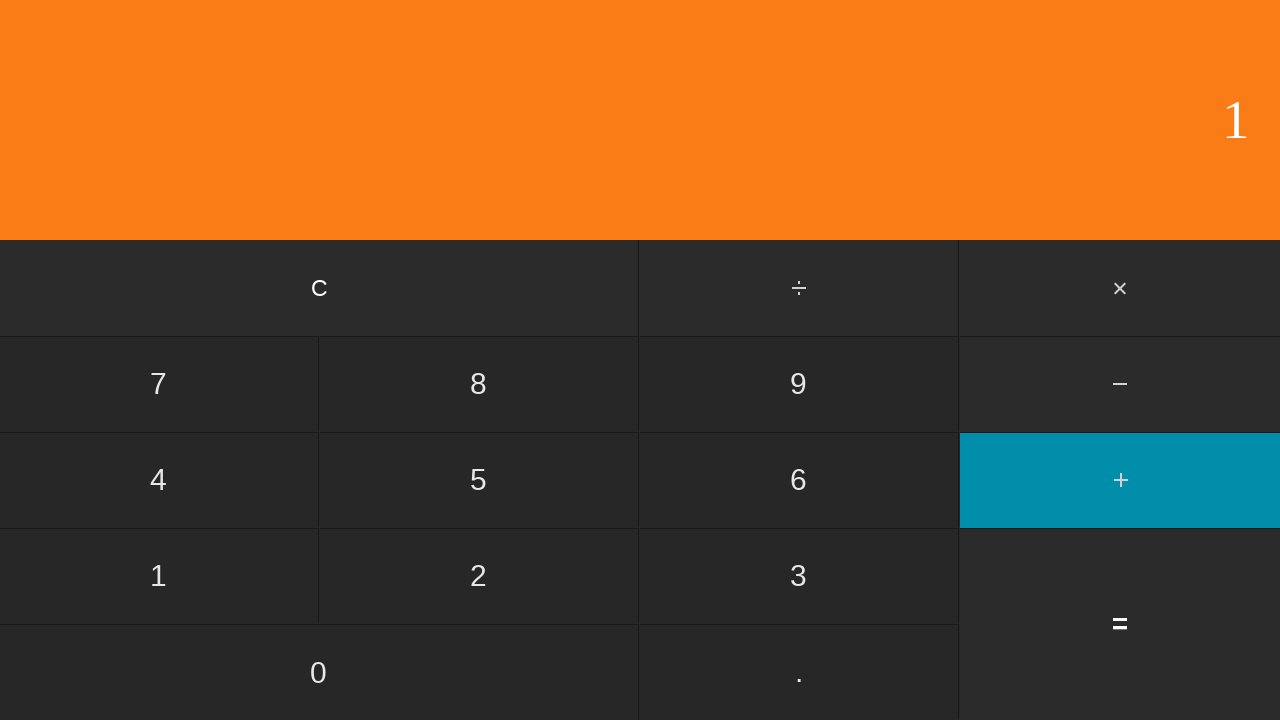

Clicked second number: 0 at (319, 672) on input[value='0']
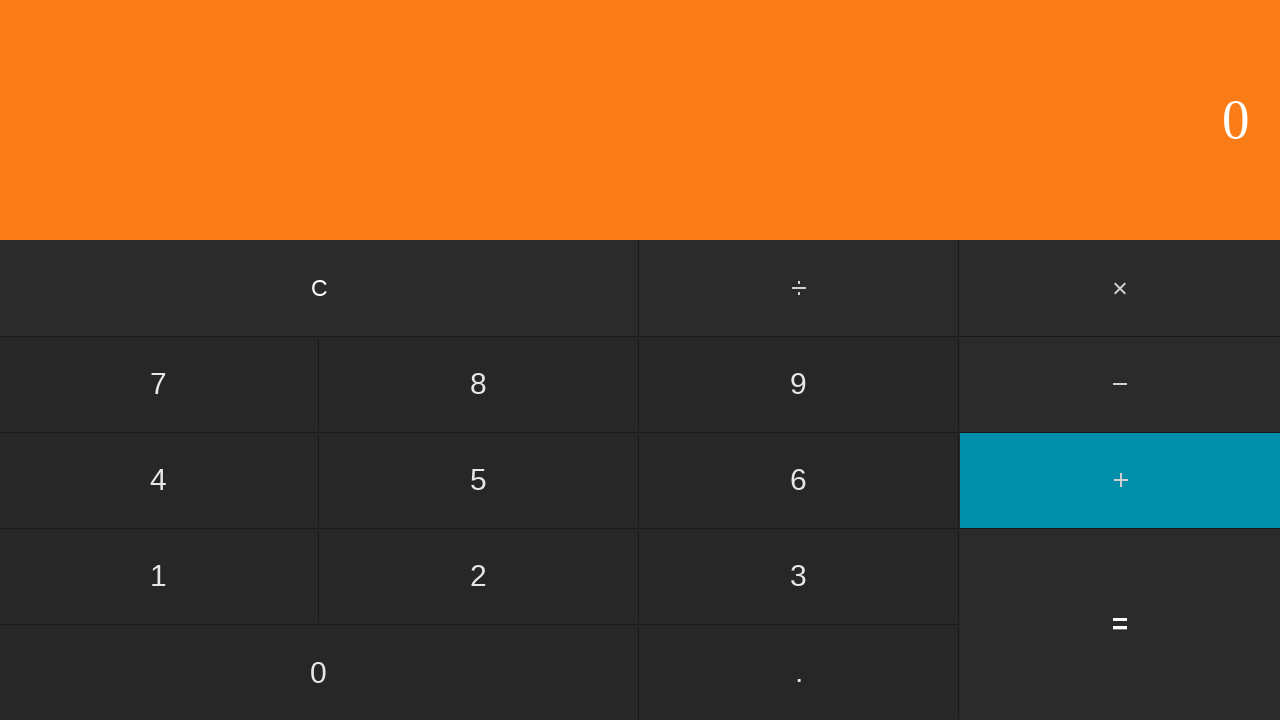

Clicked equals to calculate 1 + 0 at (1120, 624) on input[value='=']
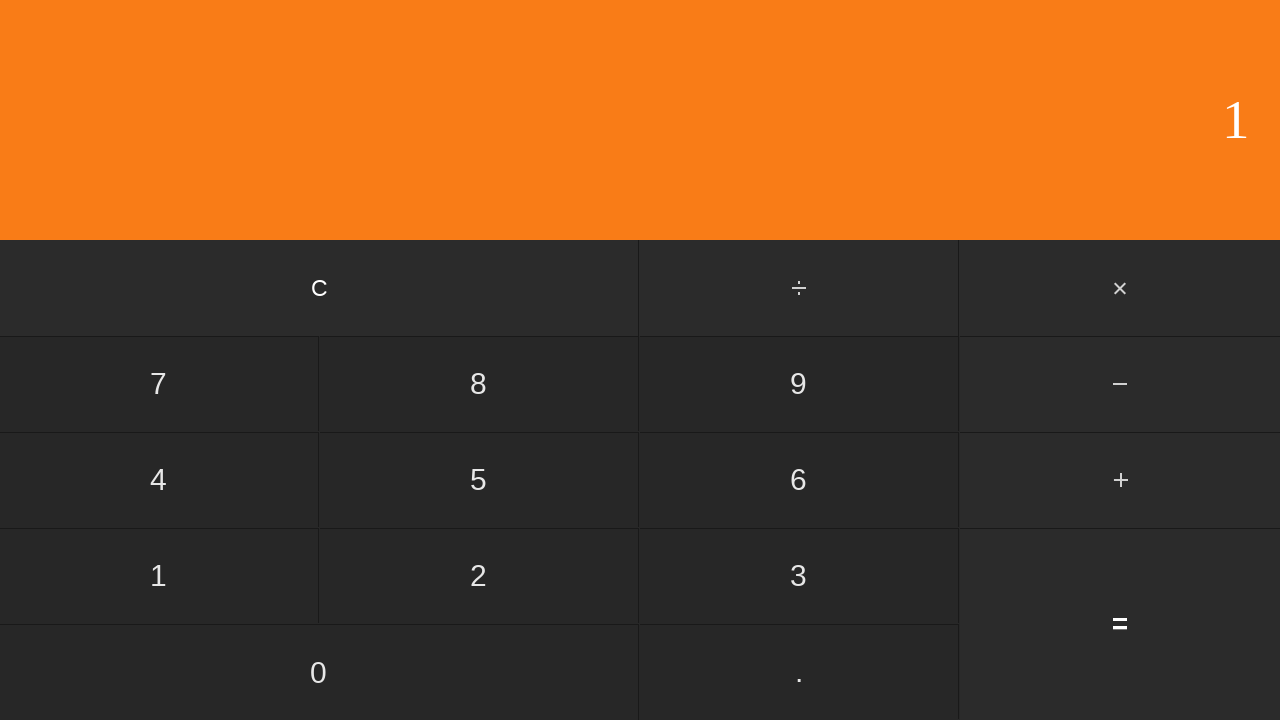

Waited for result display showing 1
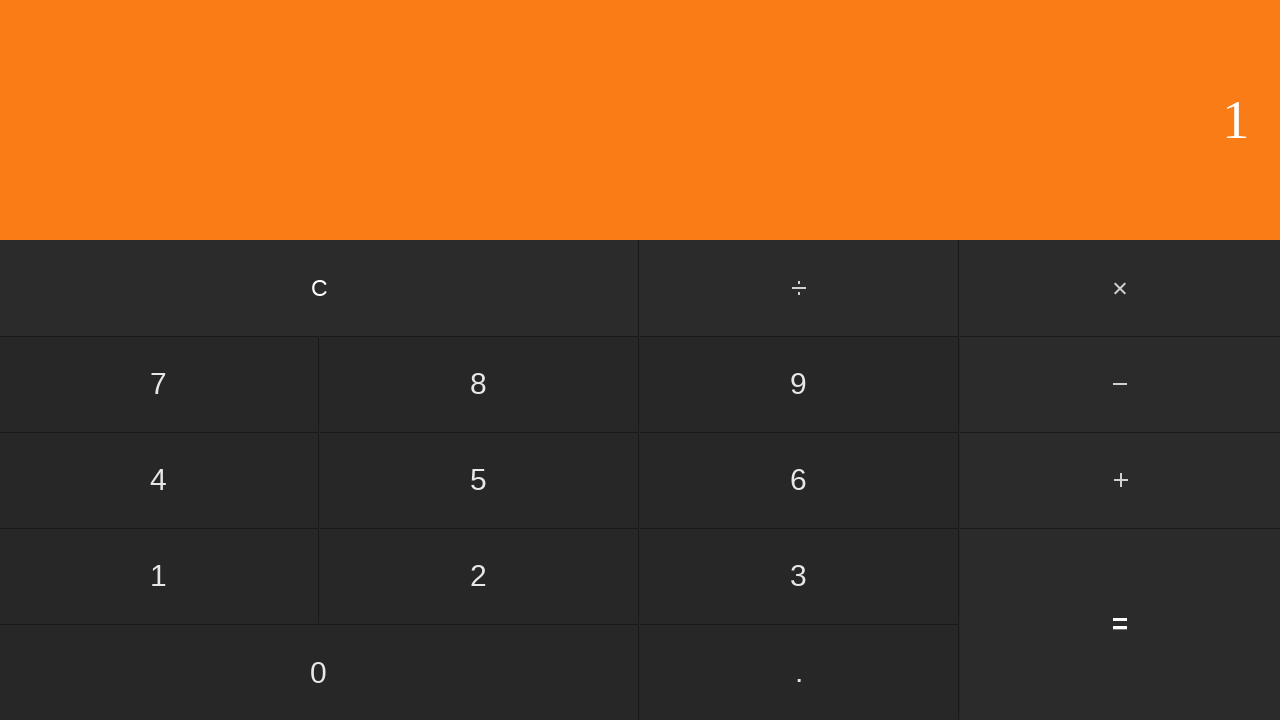

Clicked clear button to reset calculator at (320, 288) on input[value='C']
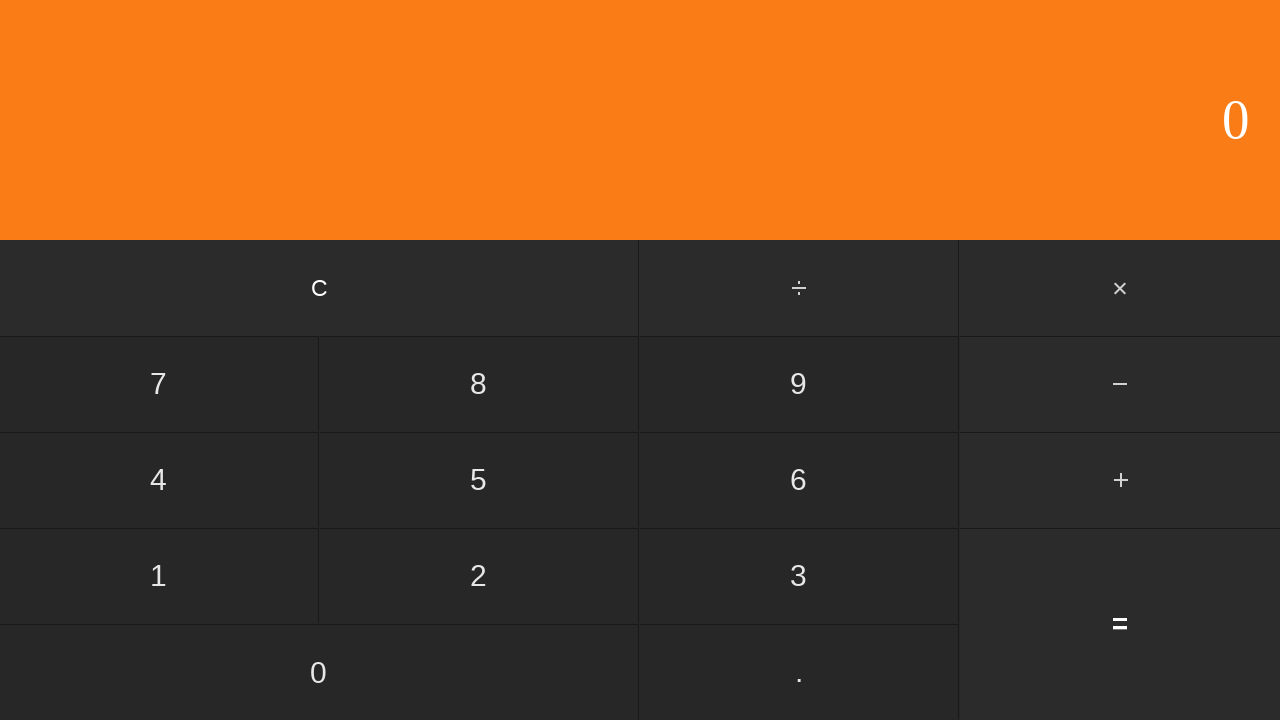

Waited after clearing calculator
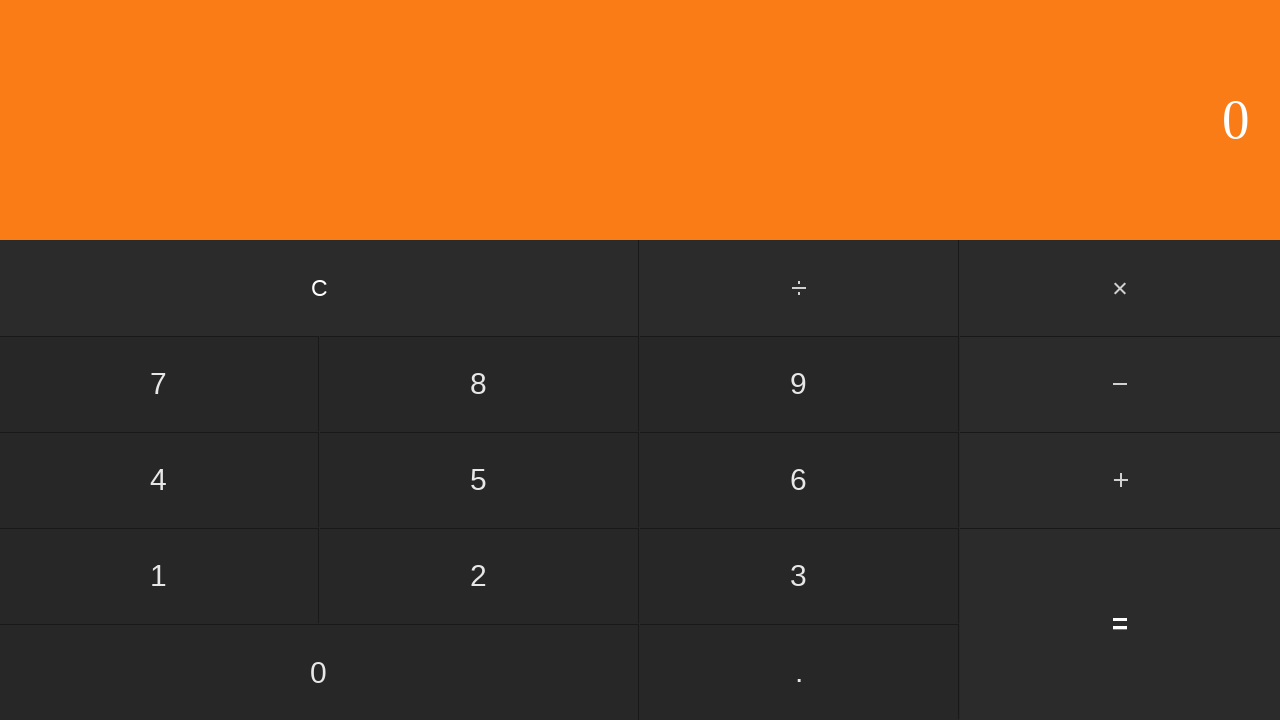

Clicked first number: 1 at (159, 576) on input[value='1']
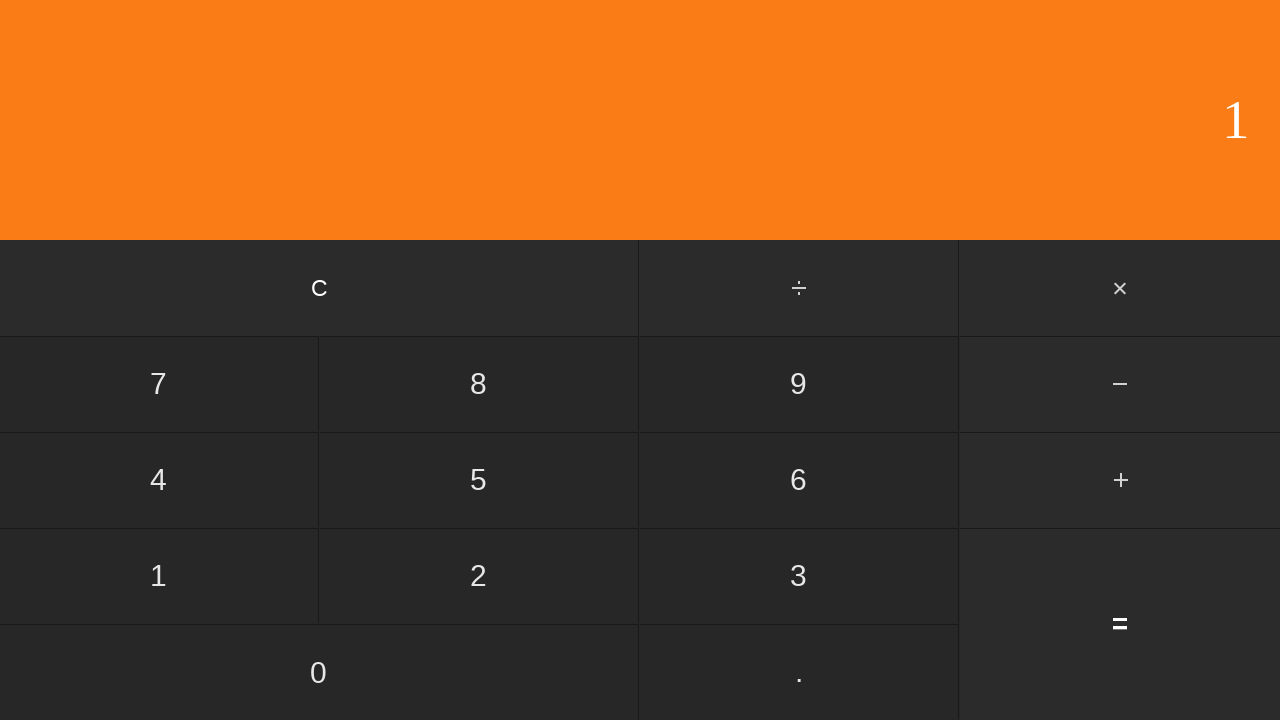

Clicked add button at (1120, 480) on #add
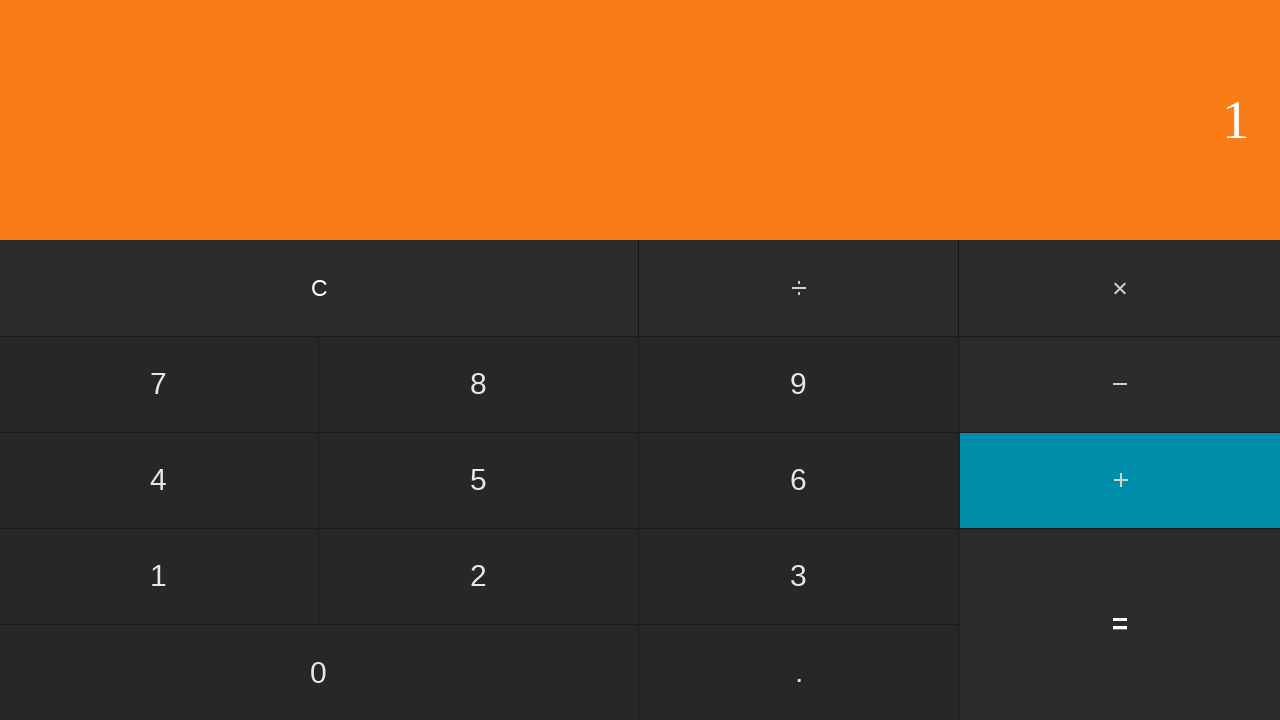

Clicked second number: 1 at (159, 576) on input[value='1']
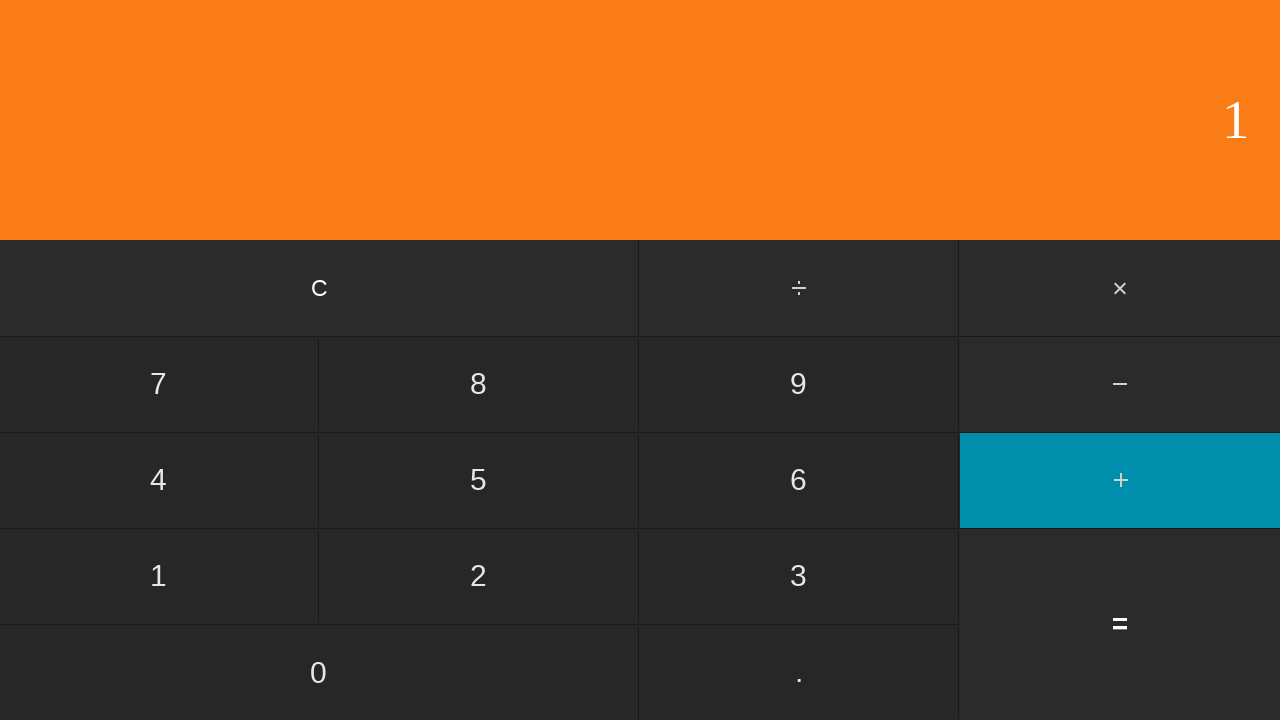

Clicked equals to calculate 1 + 1 at (1120, 624) on input[value='=']
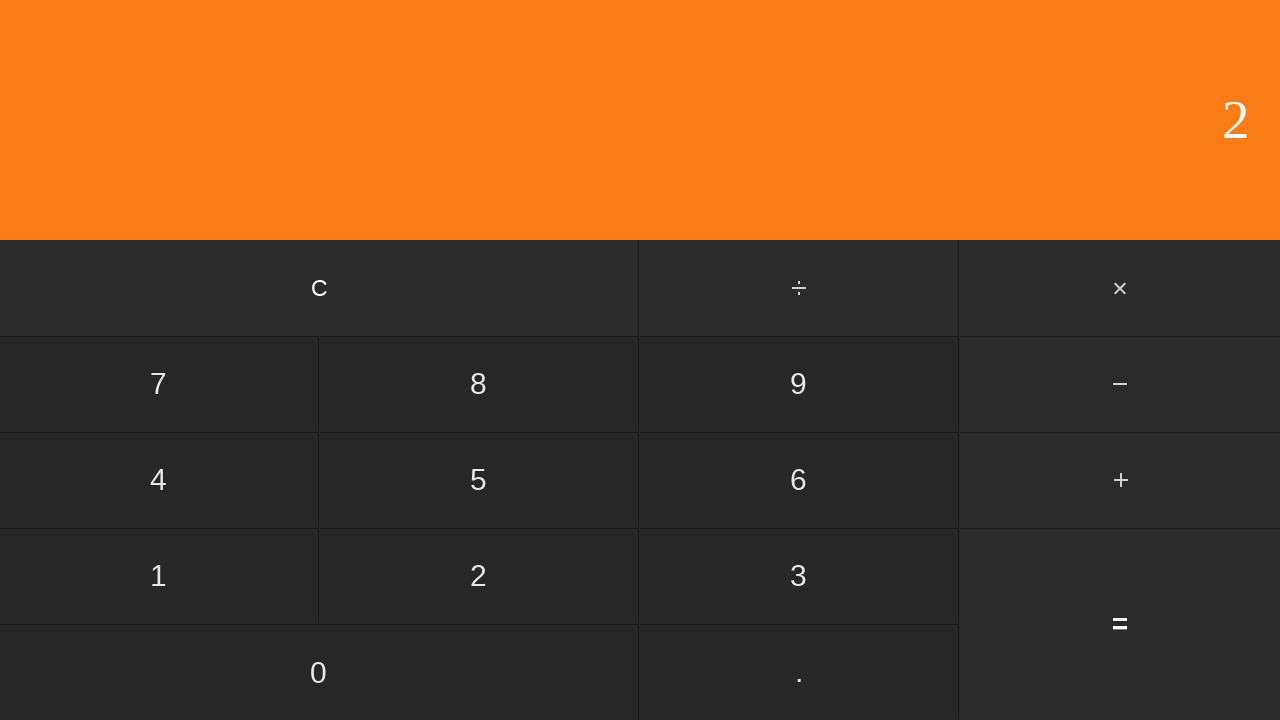

Waited for result display showing 2
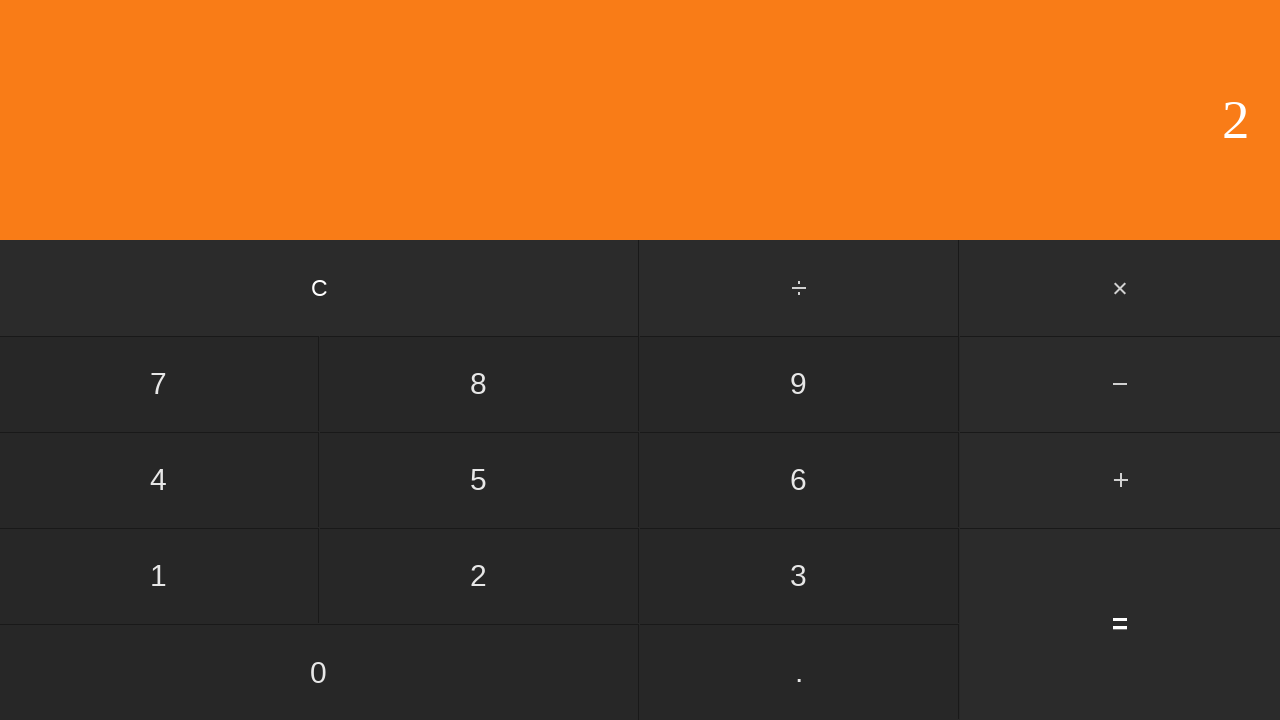

Clicked clear button to reset calculator at (320, 288) on input[value='C']
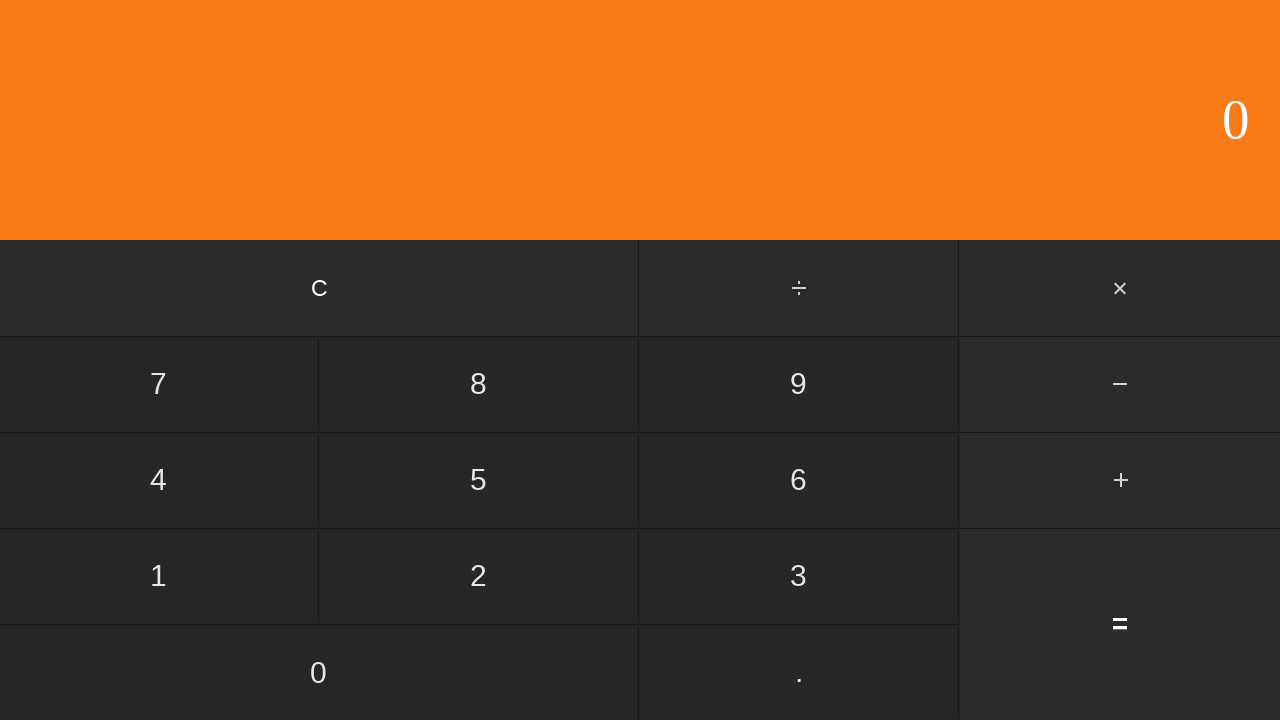

Waited after clearing calculator
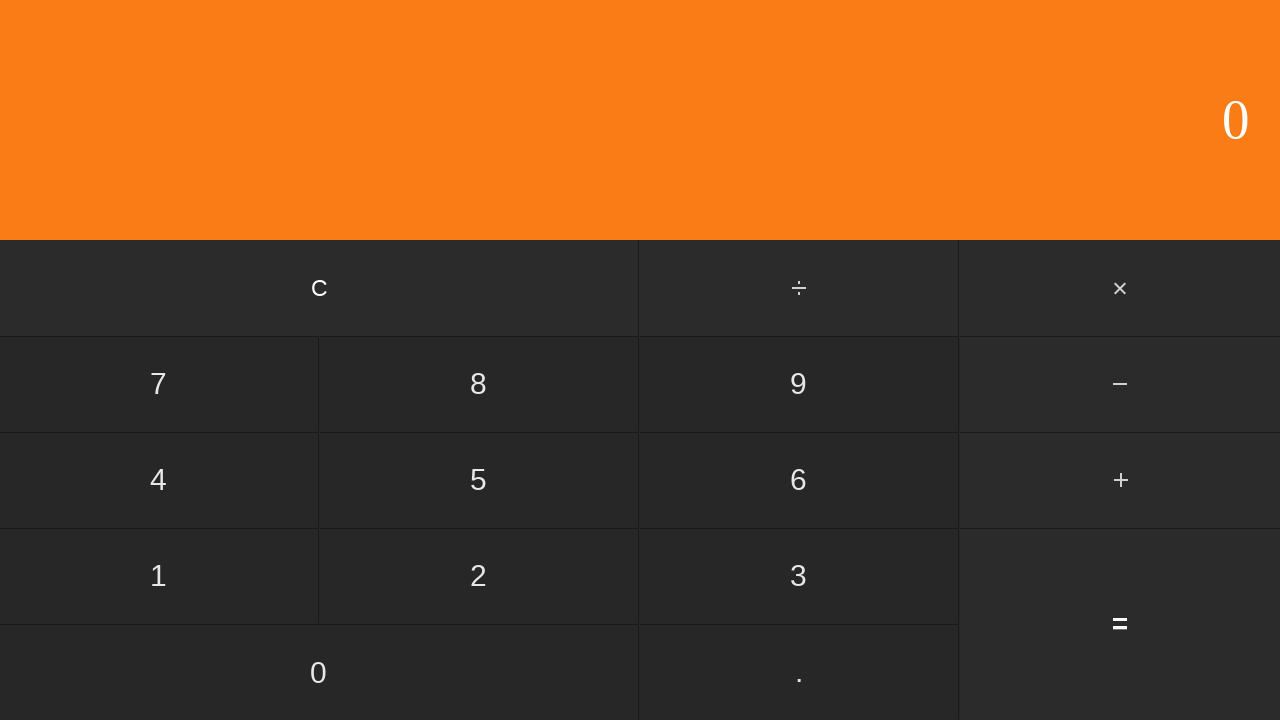

Clicked first number: 1 at (159, 576) on input[value='1']
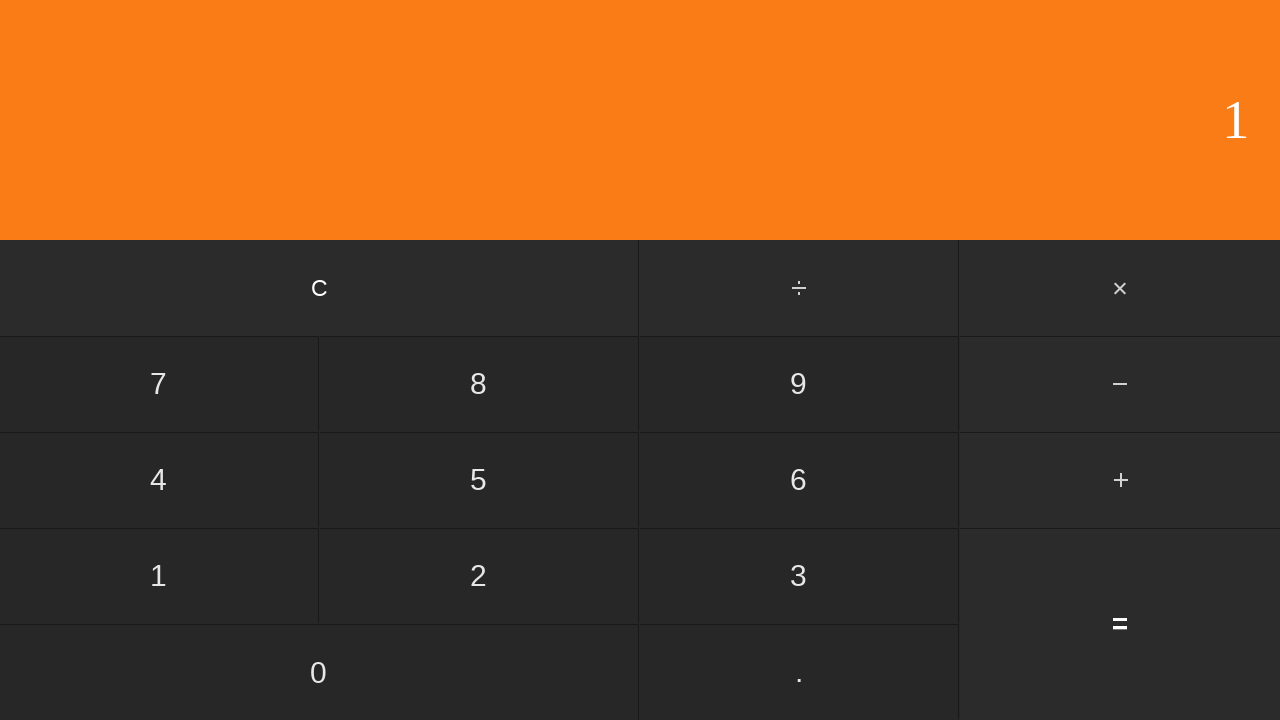

Clicked add button at (1120, 480) on #add
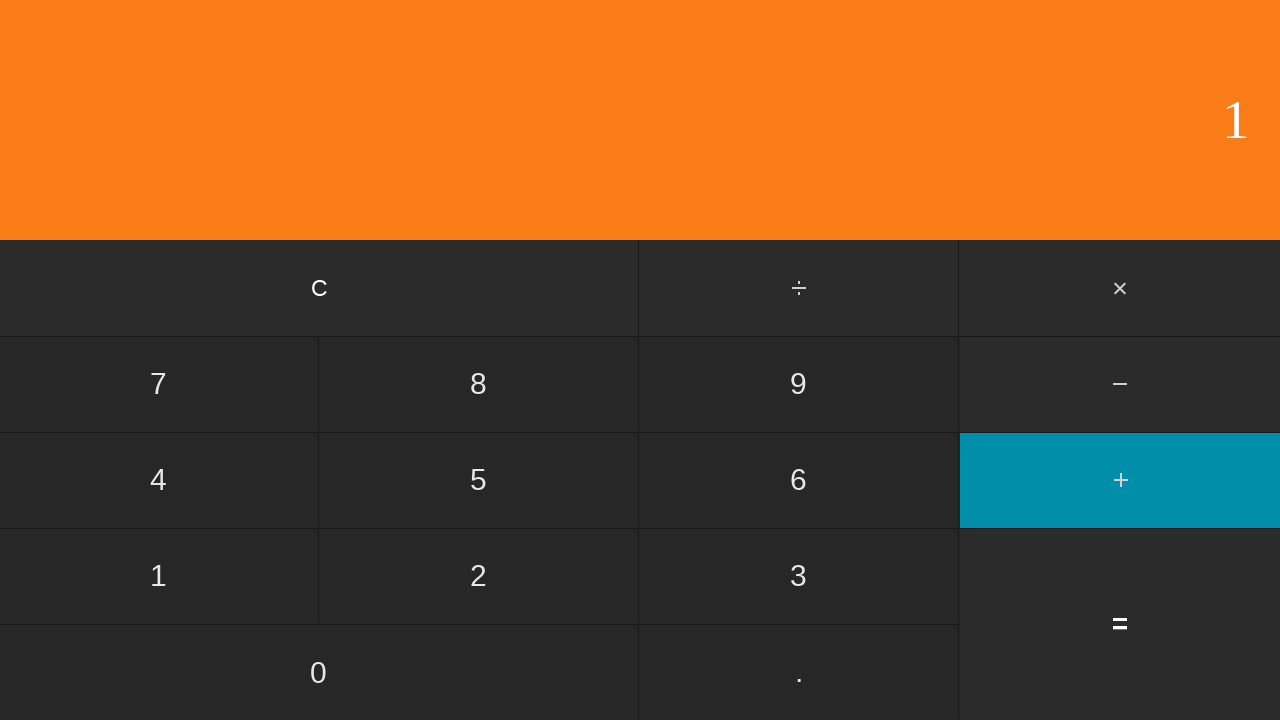

Clicked second number: 2 at (479, 576) on input[value='2']
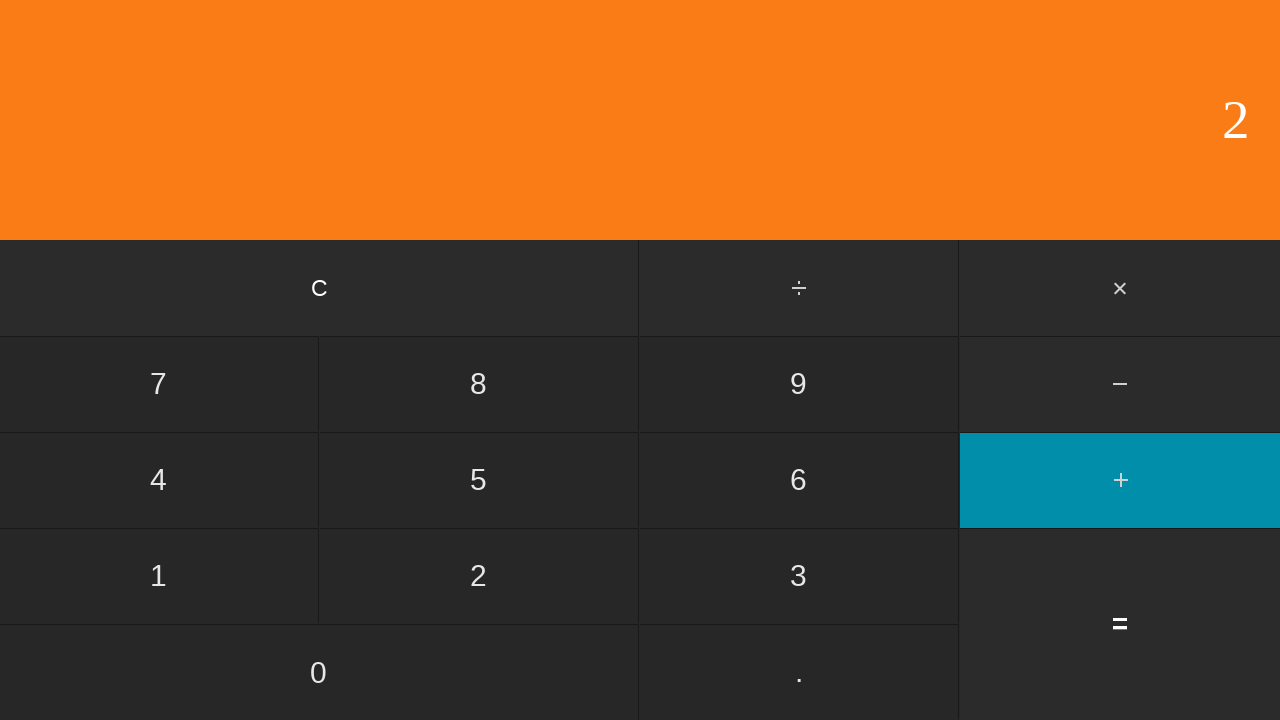

Clicked equals to calculate 1 + 2 at (1120, 624) on input[value='=']
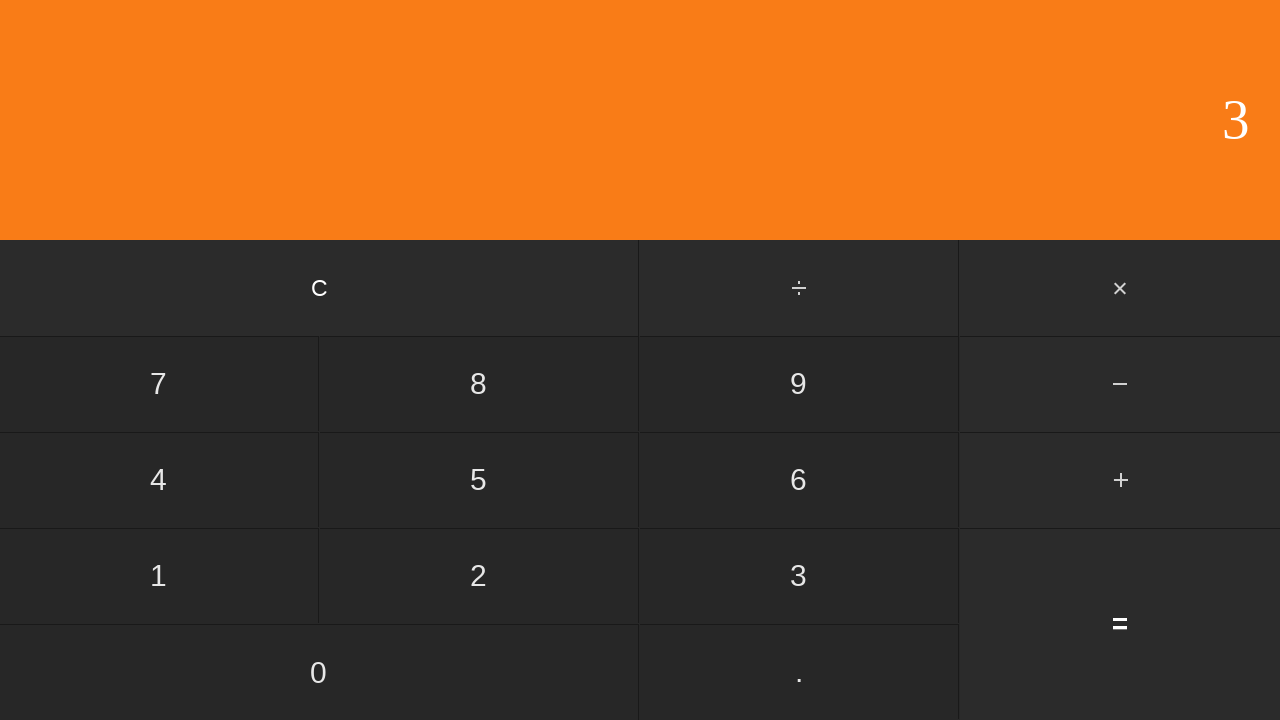

Waited for result display showing 3
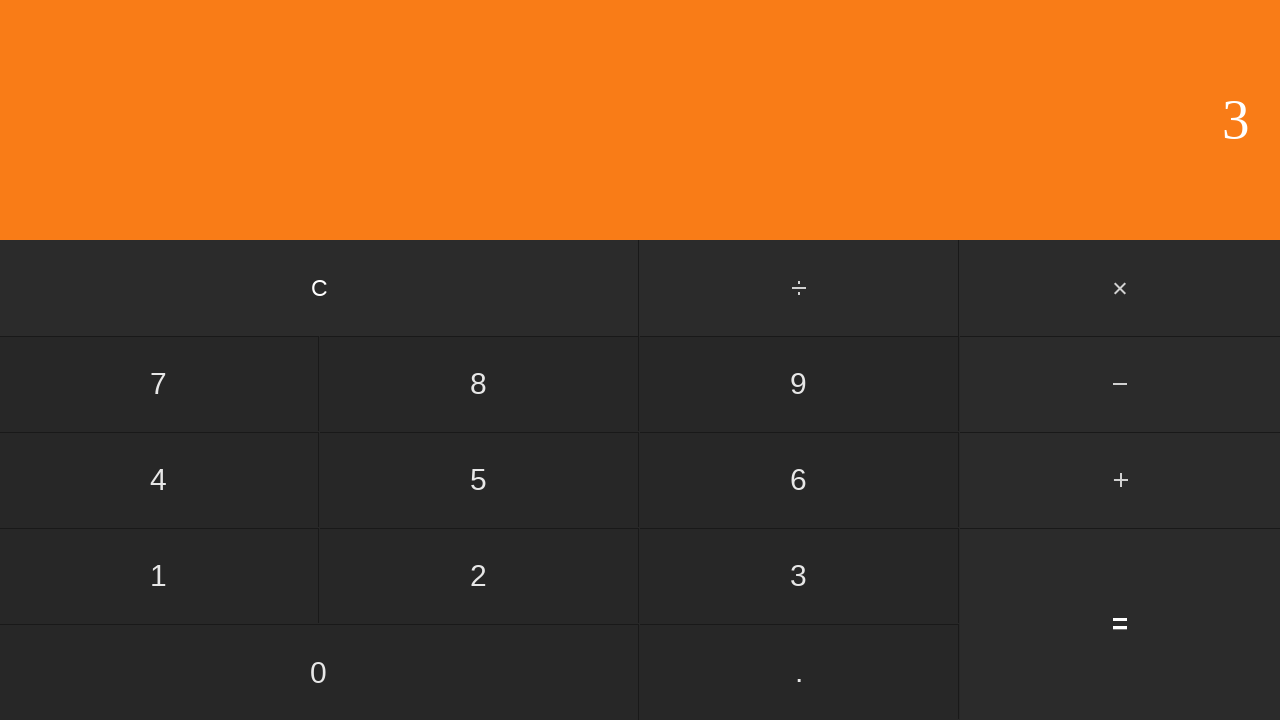

Clicked clear button to reset calculator at (320, 288) on input[value='C']
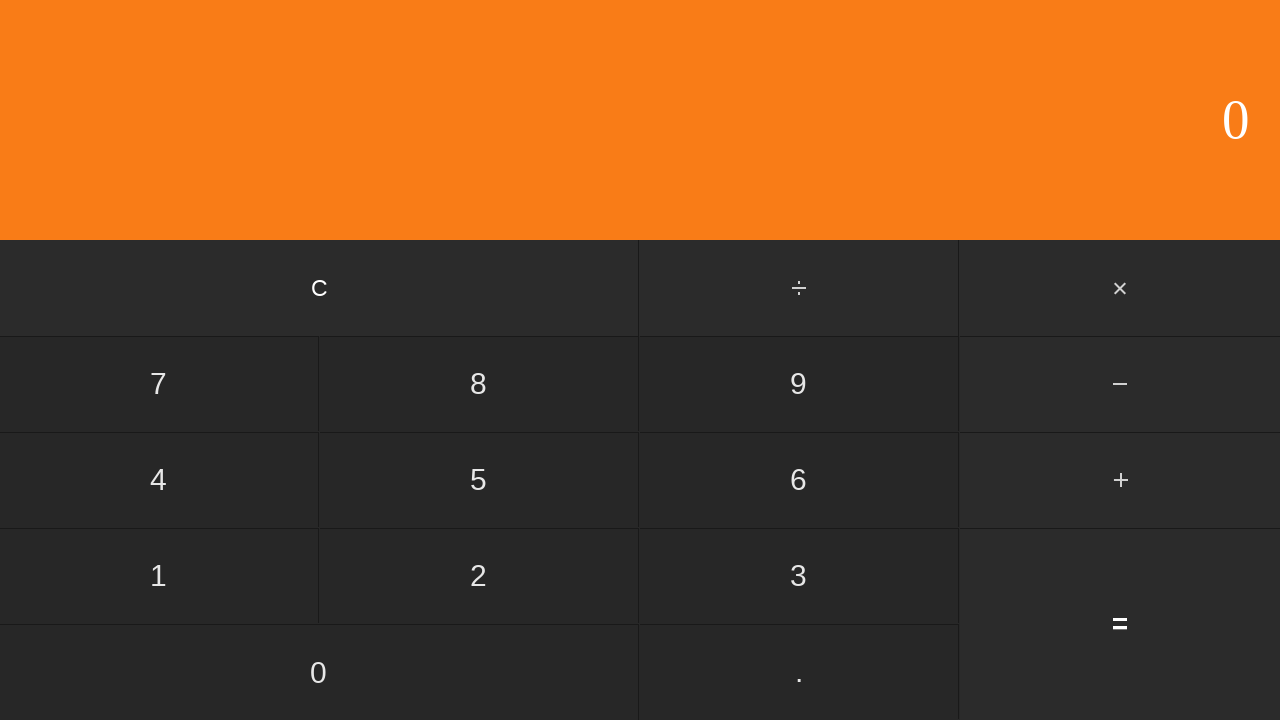

Waited after clearing calculator
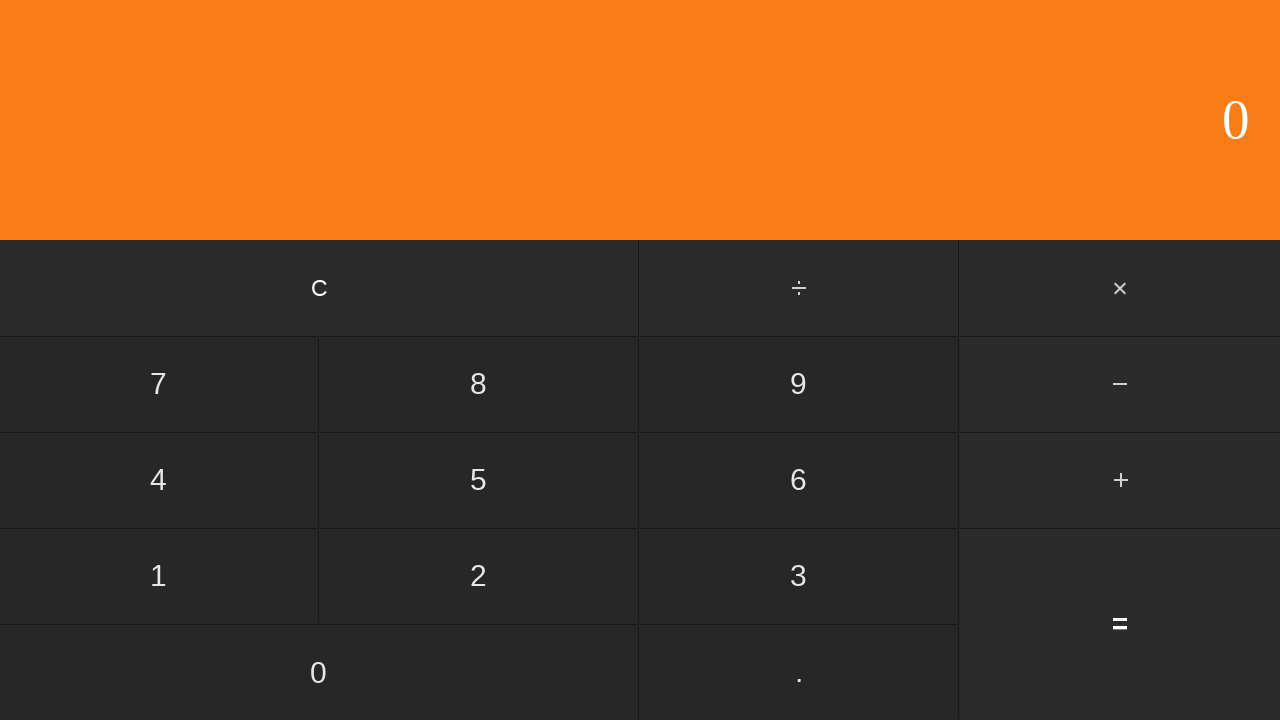

Clicked first number: 1 at (159, 576) on input[value='1']
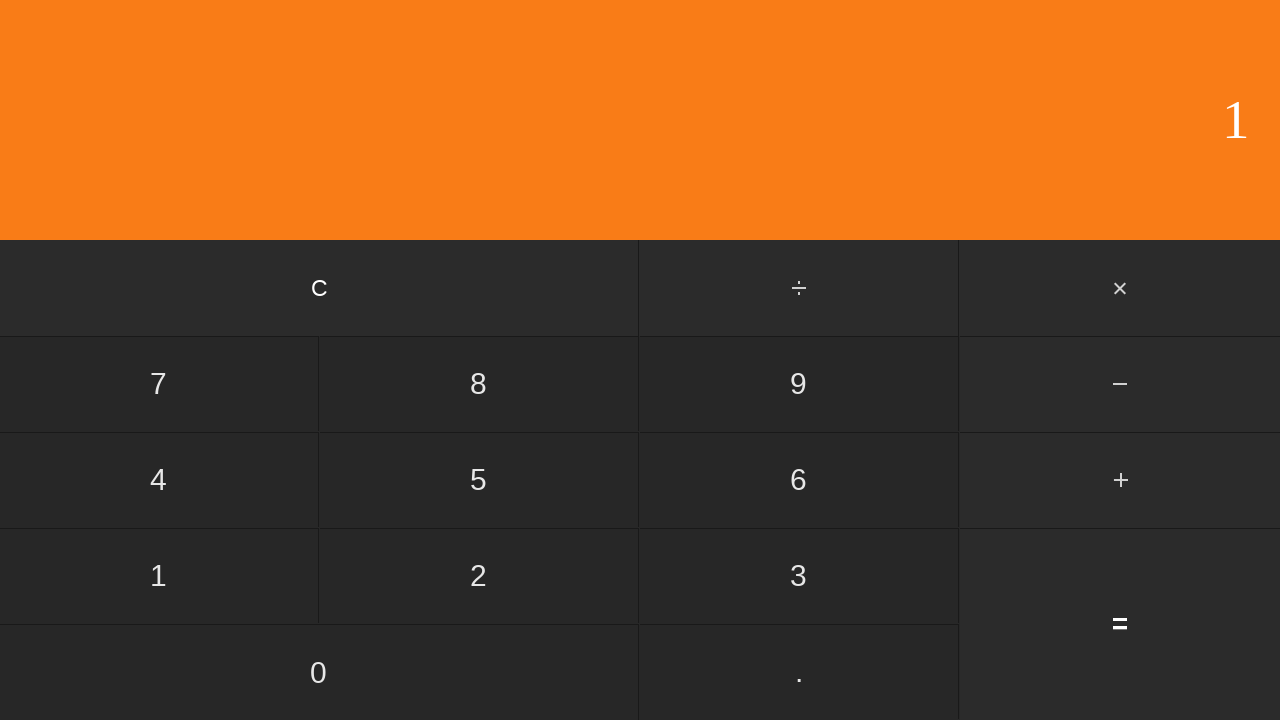

Clicked add button at (1120, 480) on #add
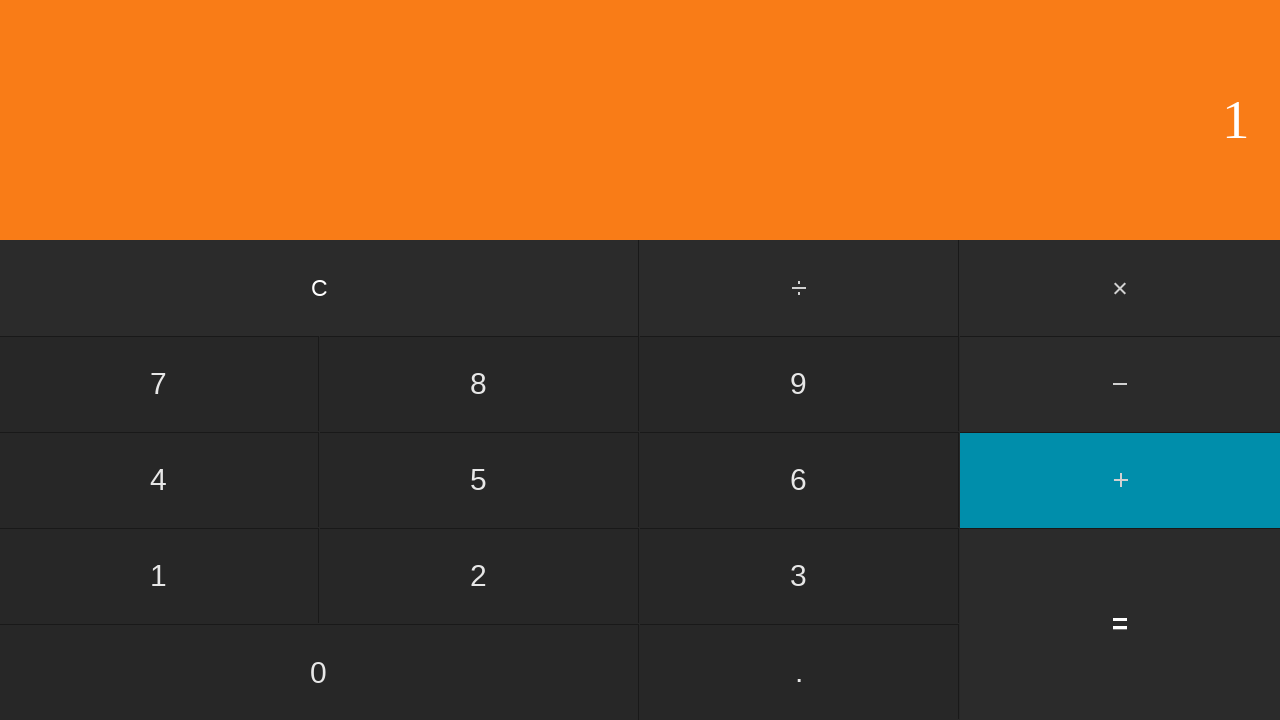

Clicked second number: 3 at (799, 576) on input[value='3']
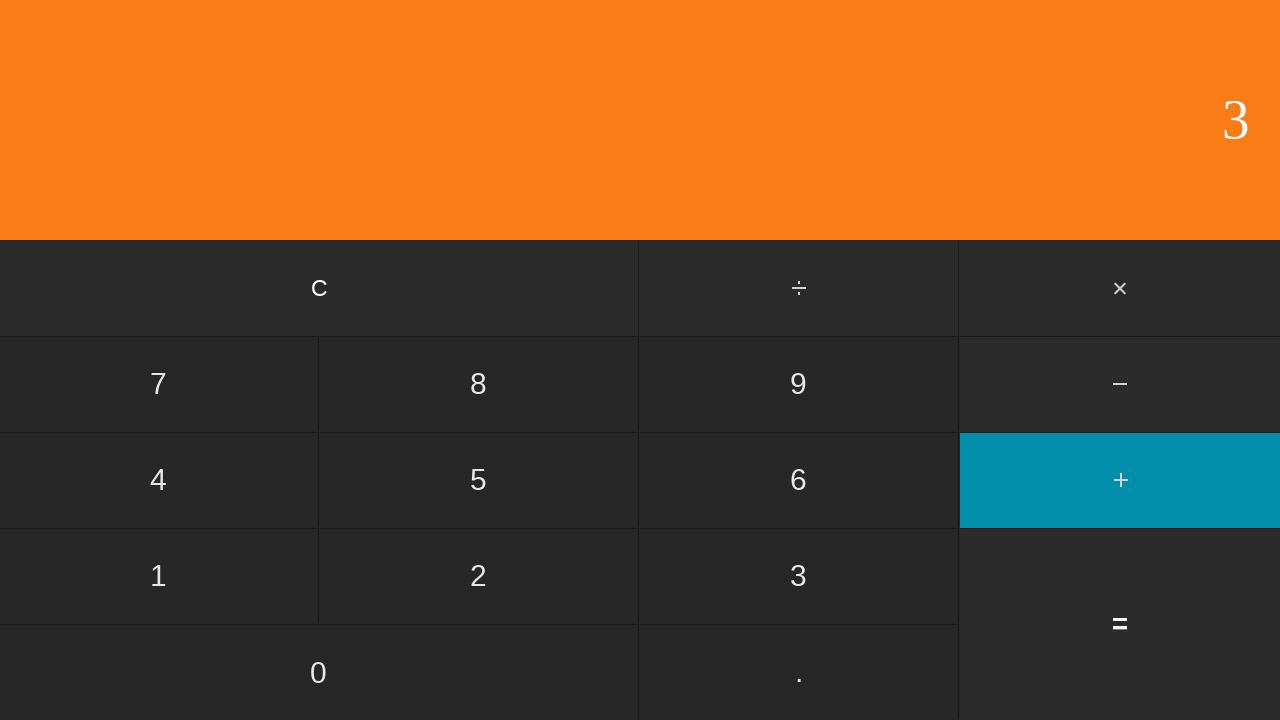

Clicked equals to calculate 1 + 3 at (1120, 624) on input[value='=']
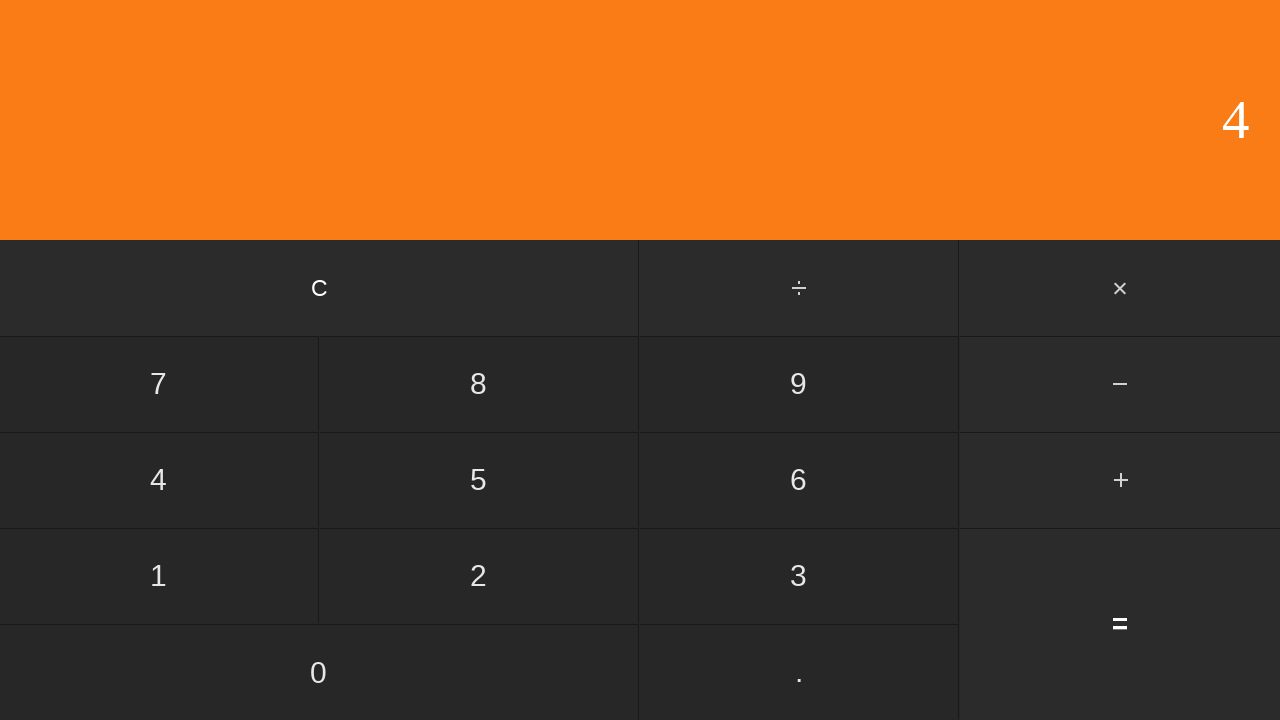

Waited for result display showing 4
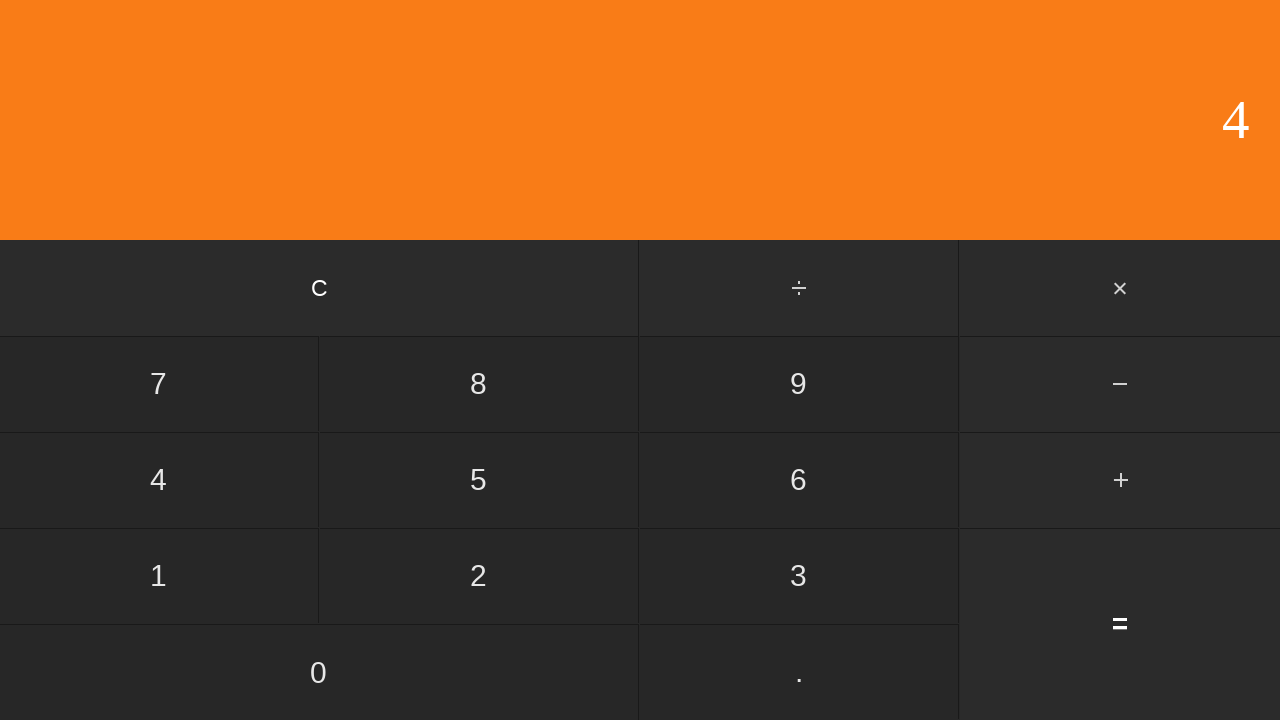

Clicked clear button to reset calculator at (320, 288) on input[value='C']
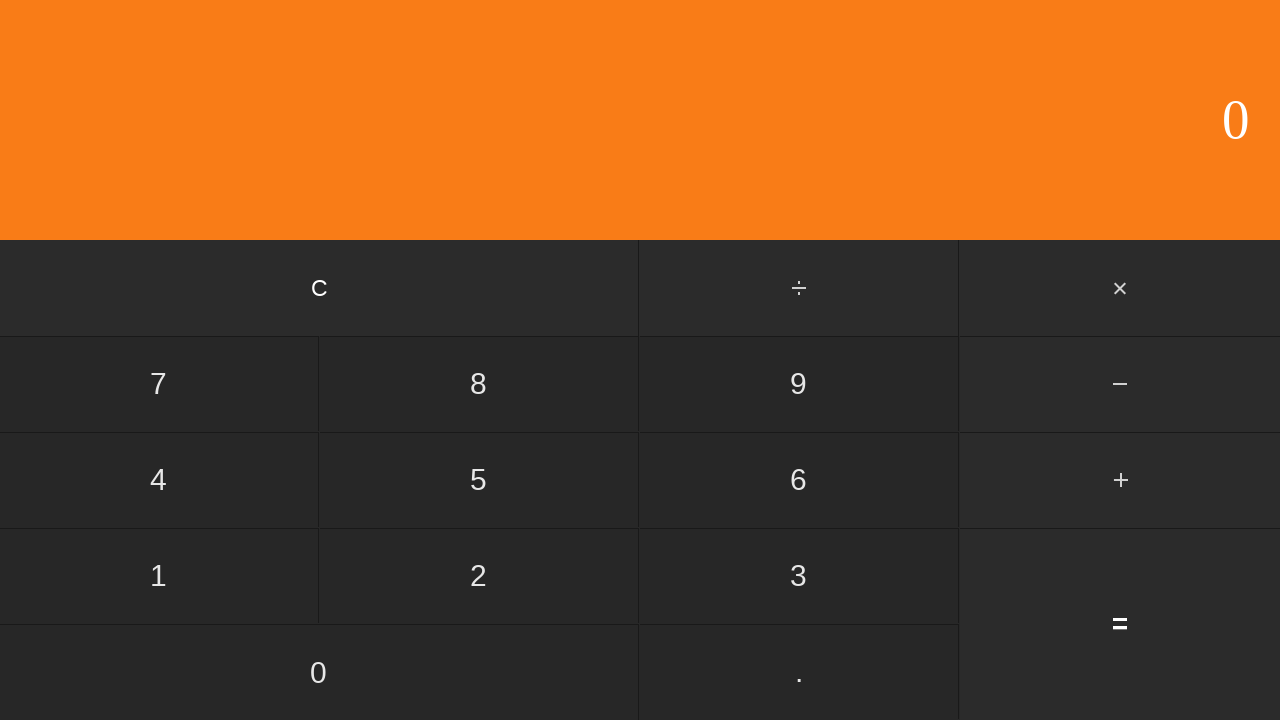

Waited after clearing calculator
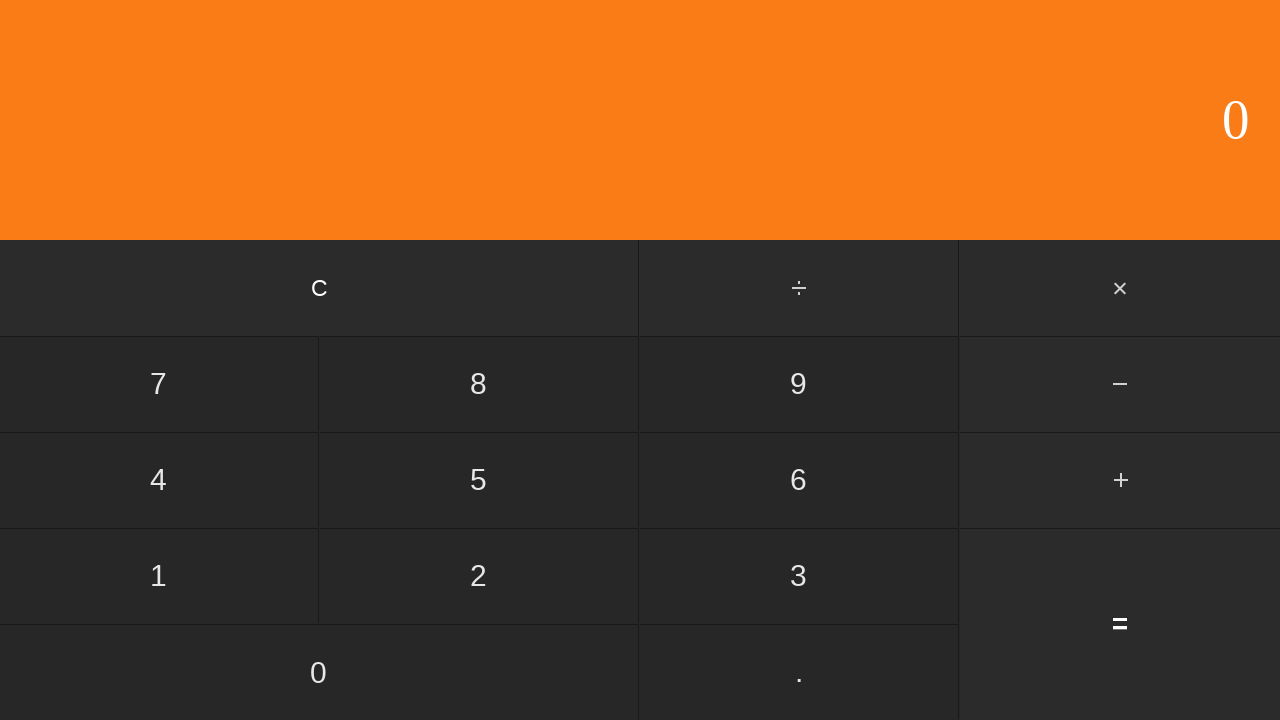

Clicked first number: 1 at (159, 576) on input[value='1']
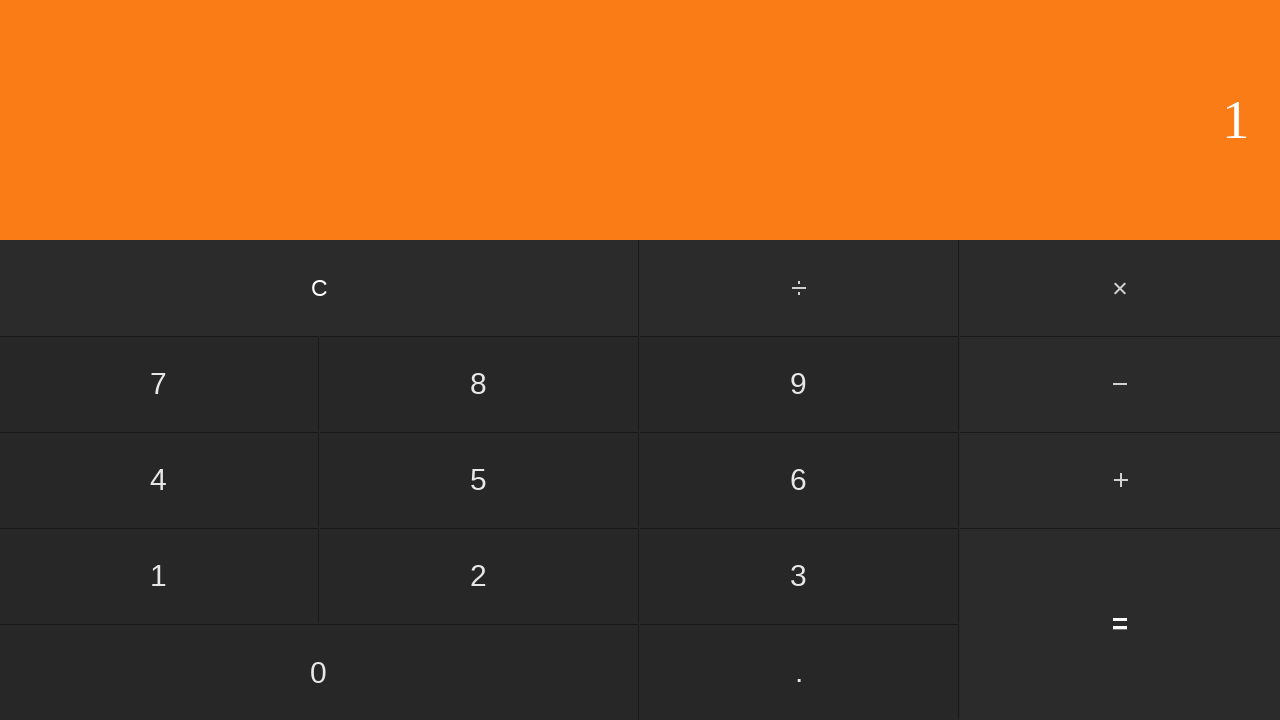

Clicked add button at (1120, 480) on #add
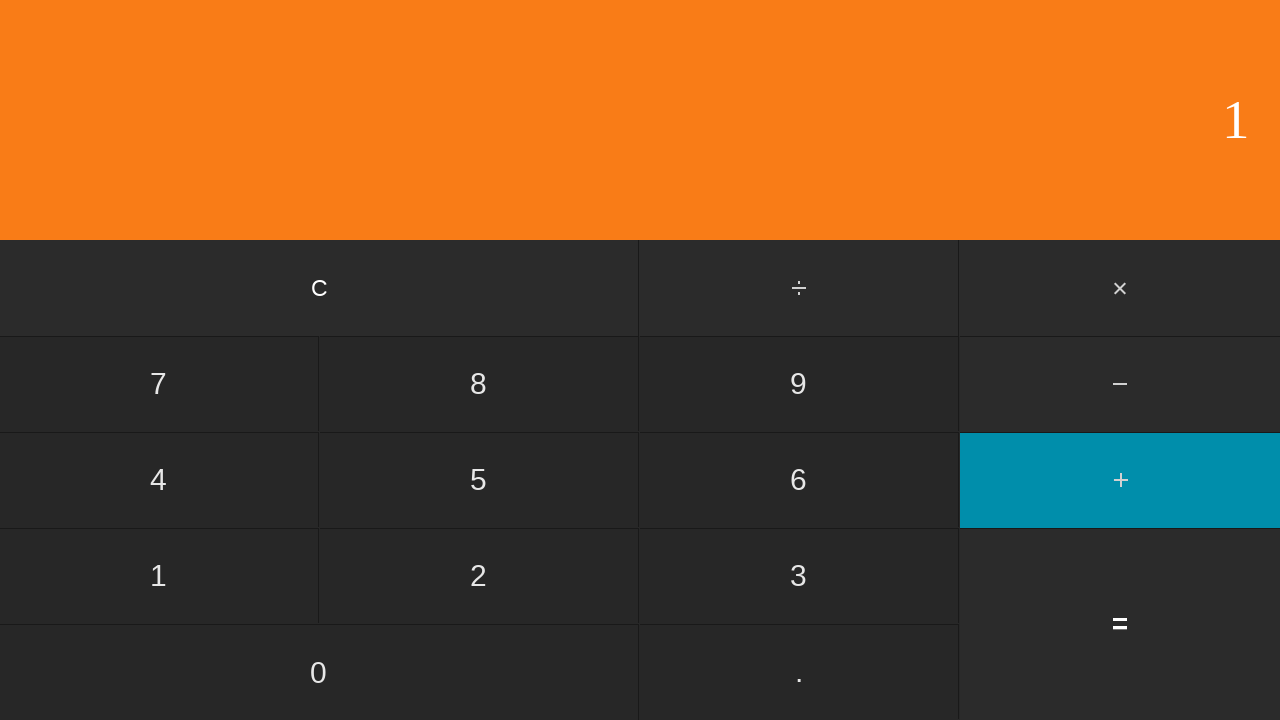

Clicked second number: 4 at (159, 480) on input[value='4']
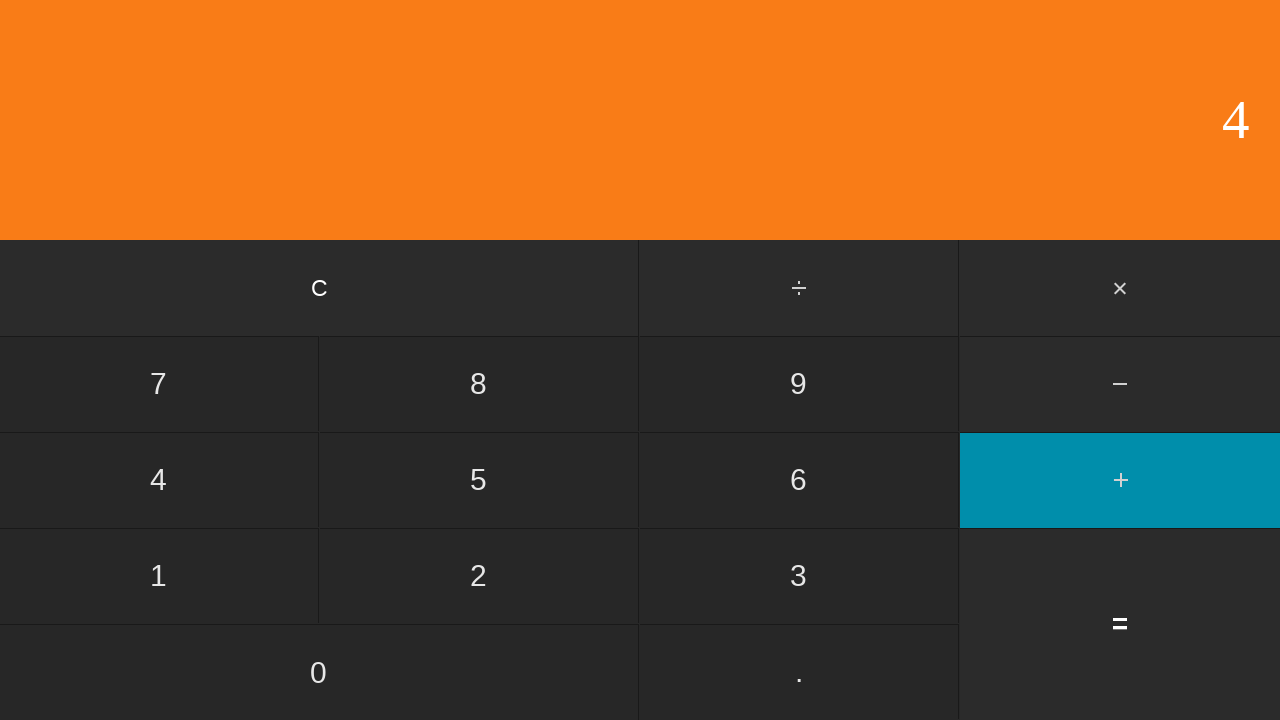

Clicked equals to calculate 1 + 4 at (1120, 624) on input[value='=']
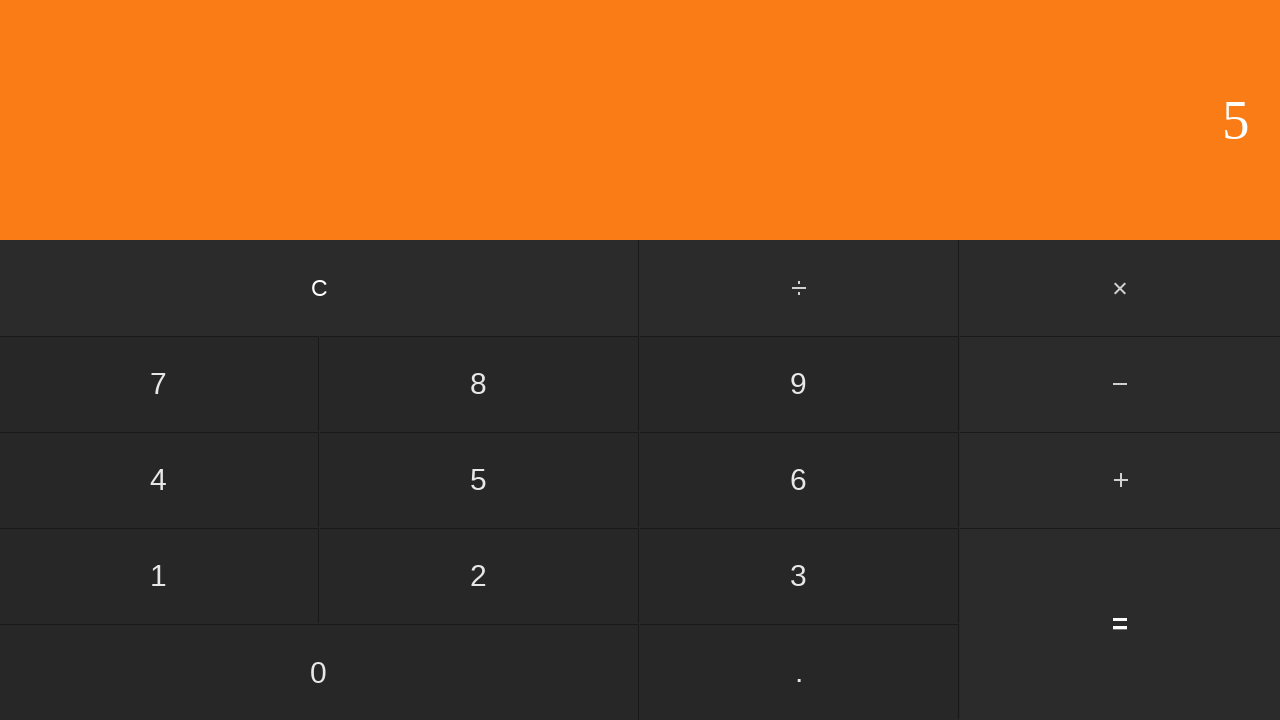

Waited for result display showing 5
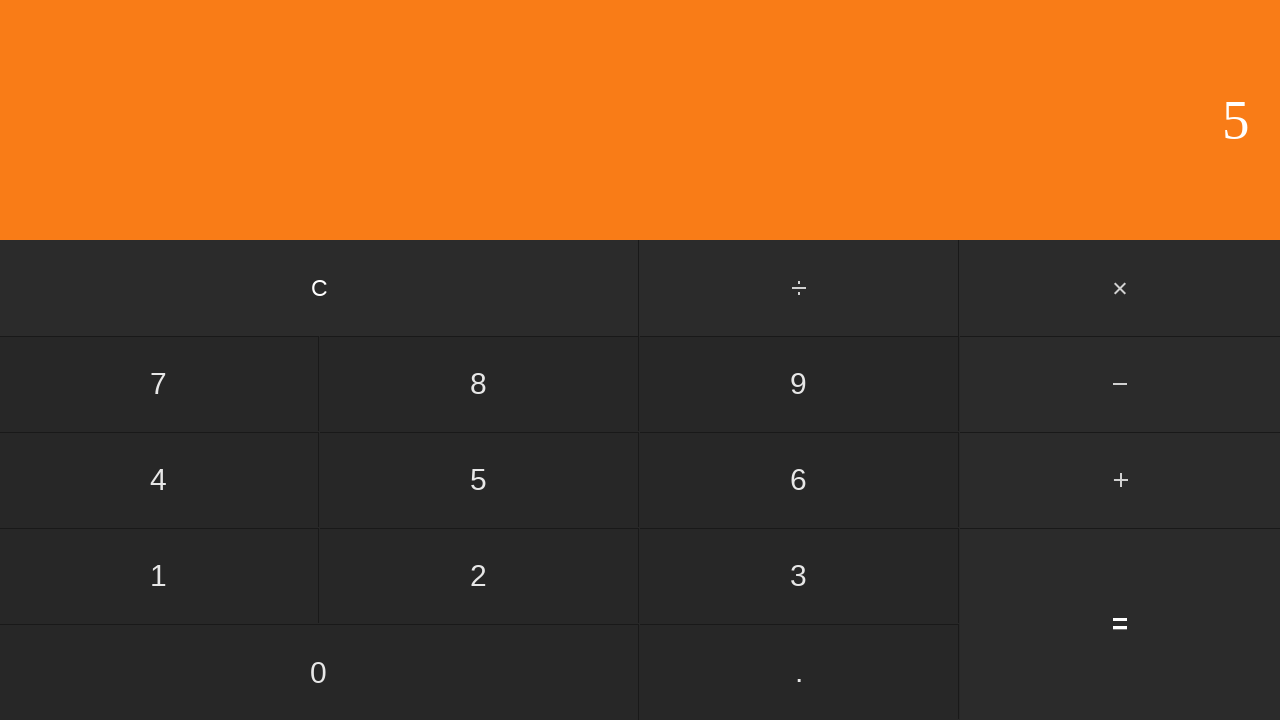

Clicked clear button to reset calculator at (320, 288) on input[value='C']
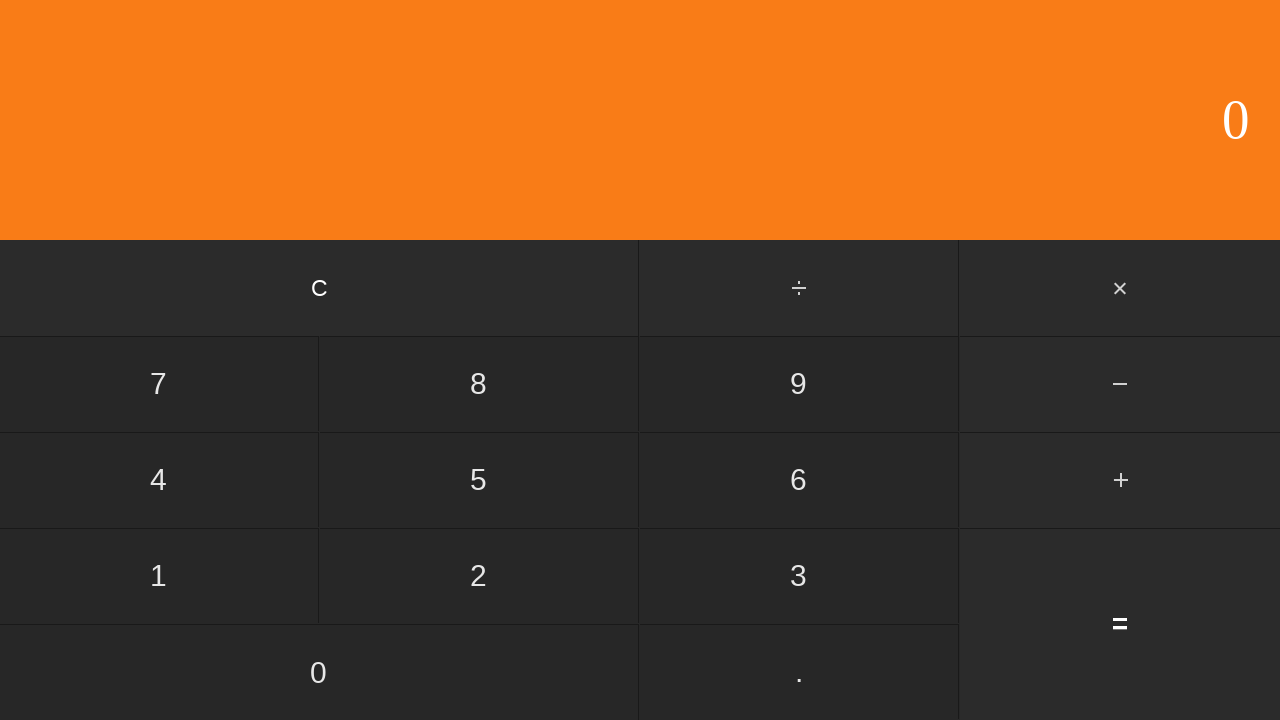

Waited after clearing calculator
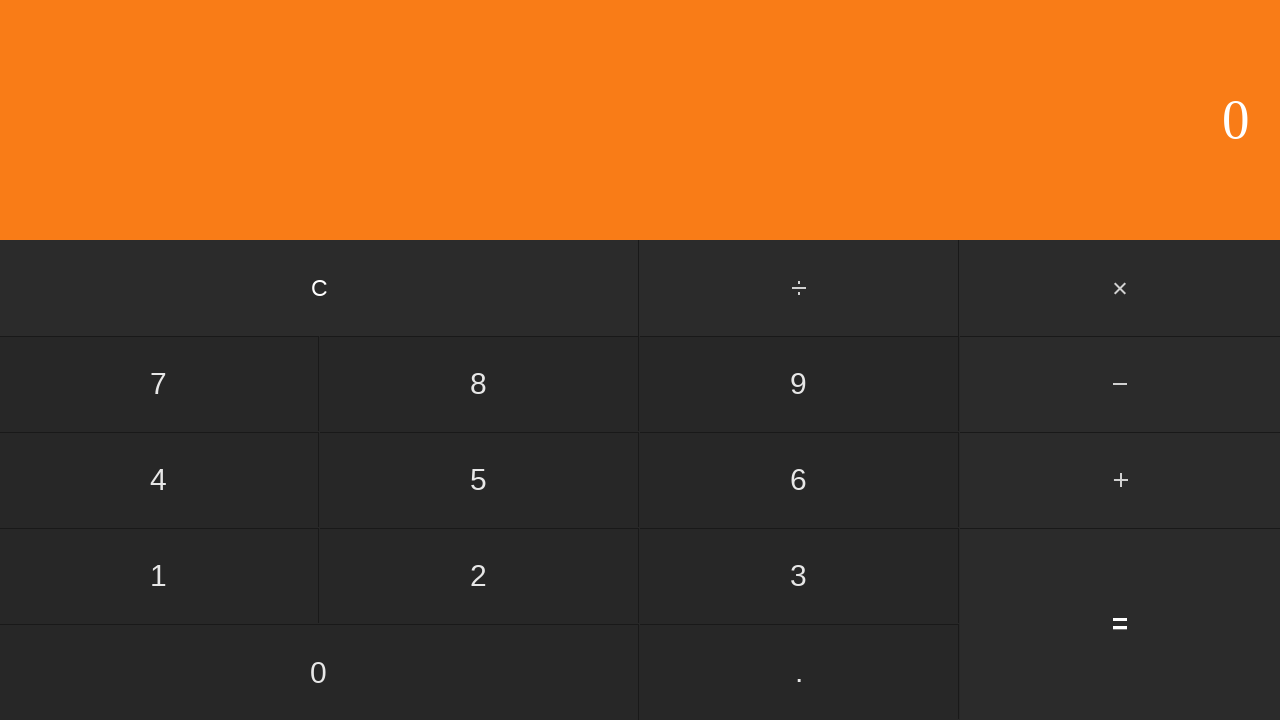

Clicked first number: 1 at (159, 576) on input[value='1']
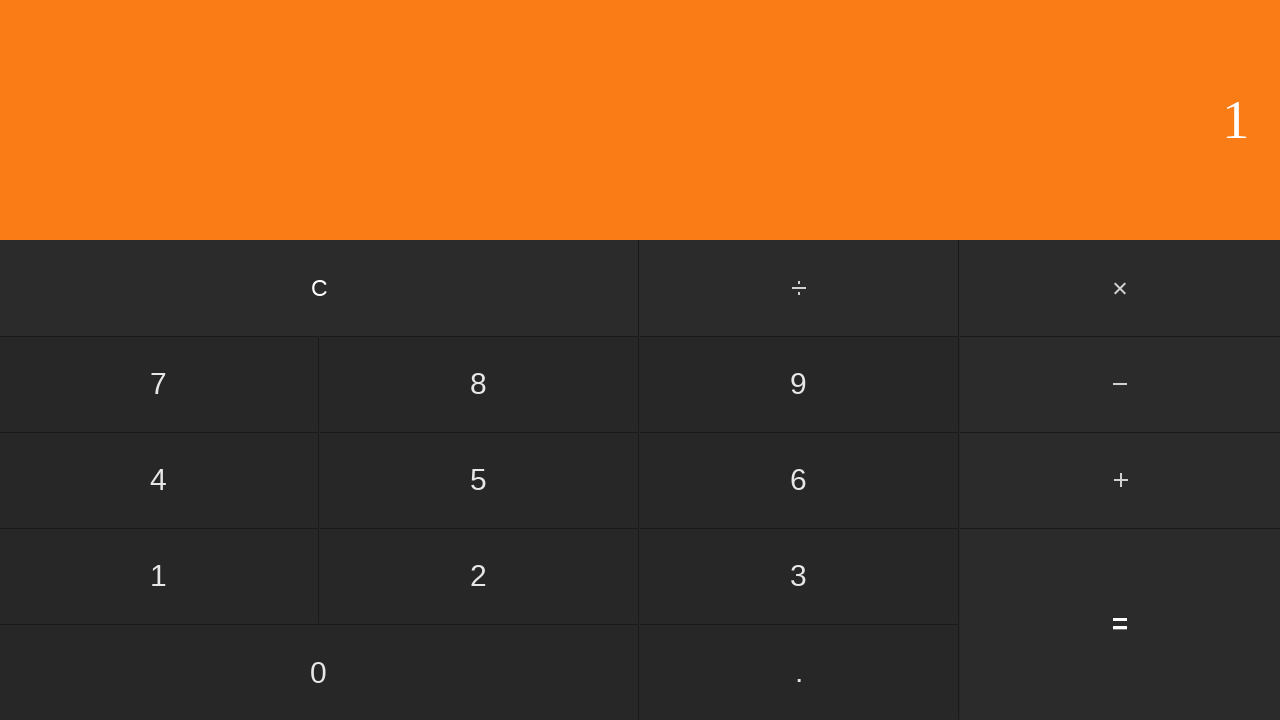

Clicked add button at (1120, 480) on #add
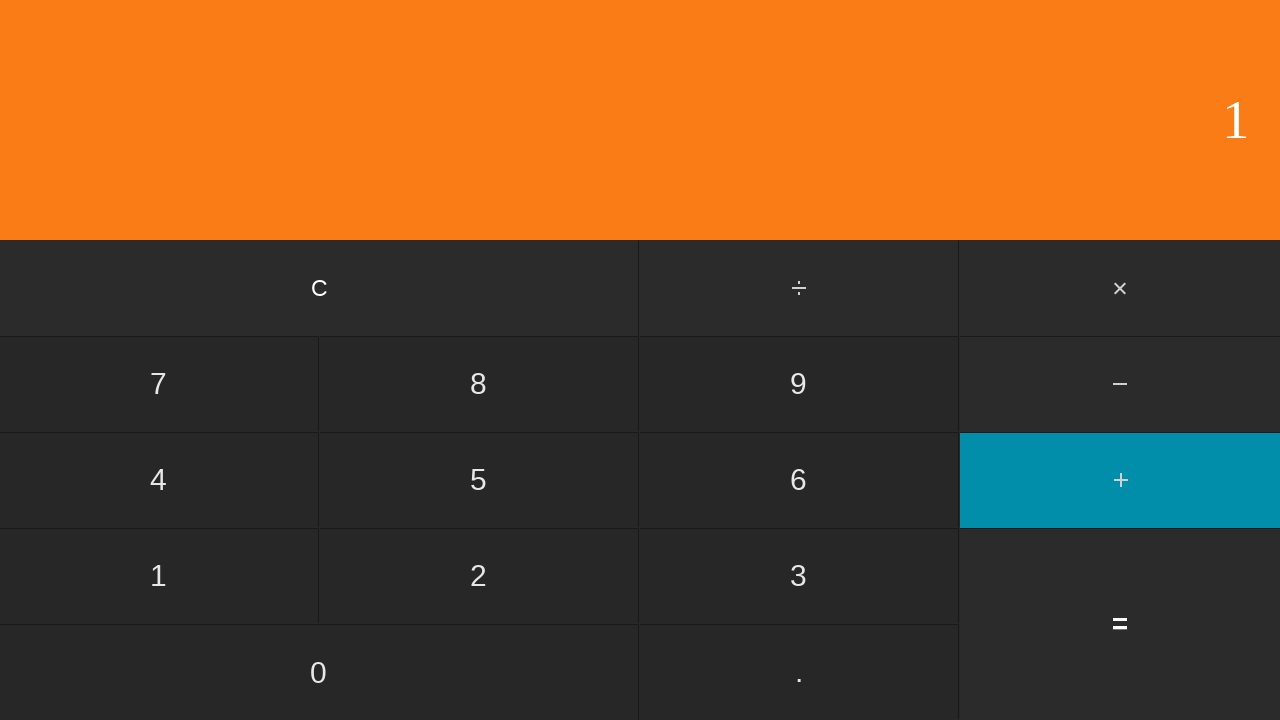

Clicked second number: 5 at (479, 480) on input[value='5']
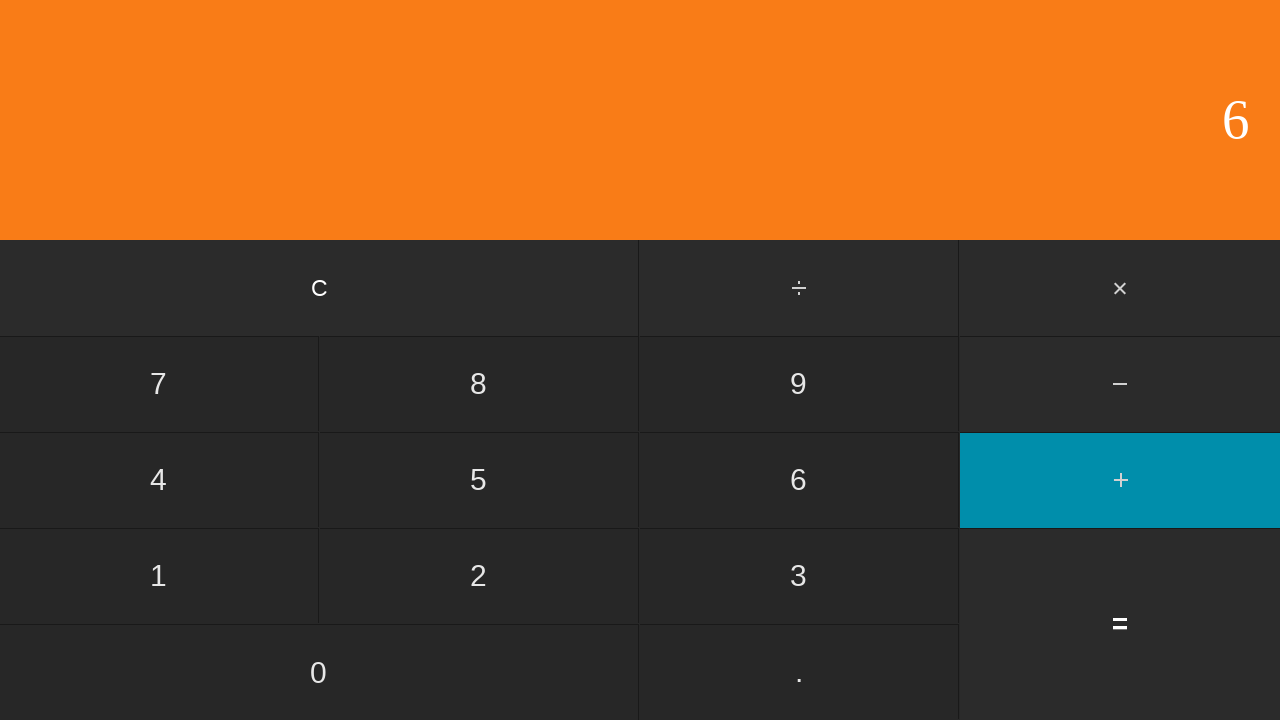

Clicked equals to calculate 1 + 5 at (1120, 624) on input[value='=']
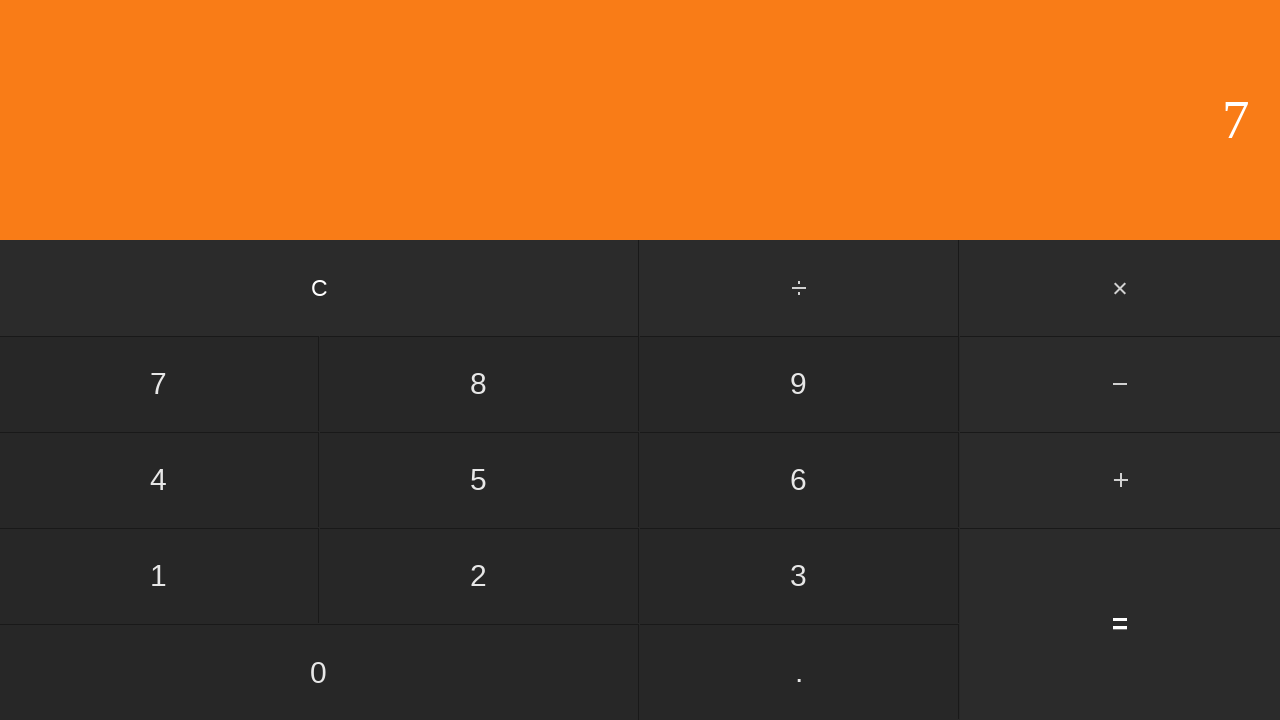

Waited for result display showing 6
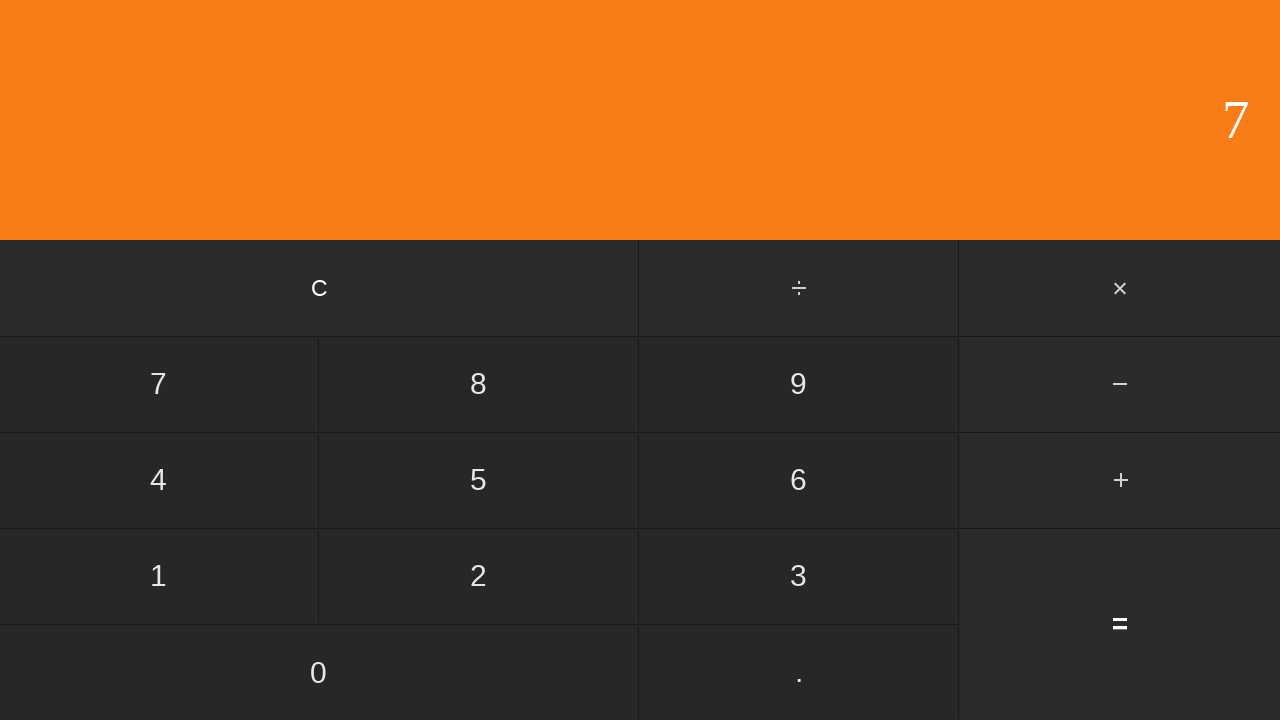

Clicked clear button to reset calculator at (320, 288) on input[value='C']
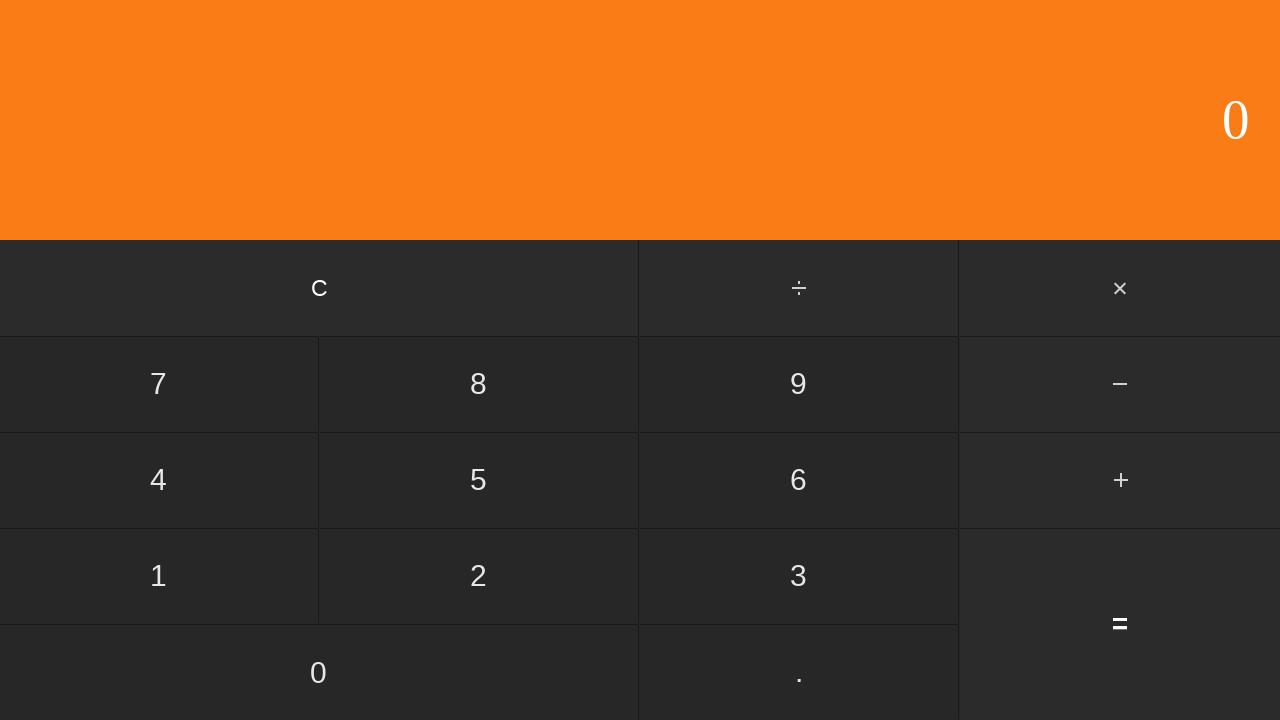

Waited after clearing calculator
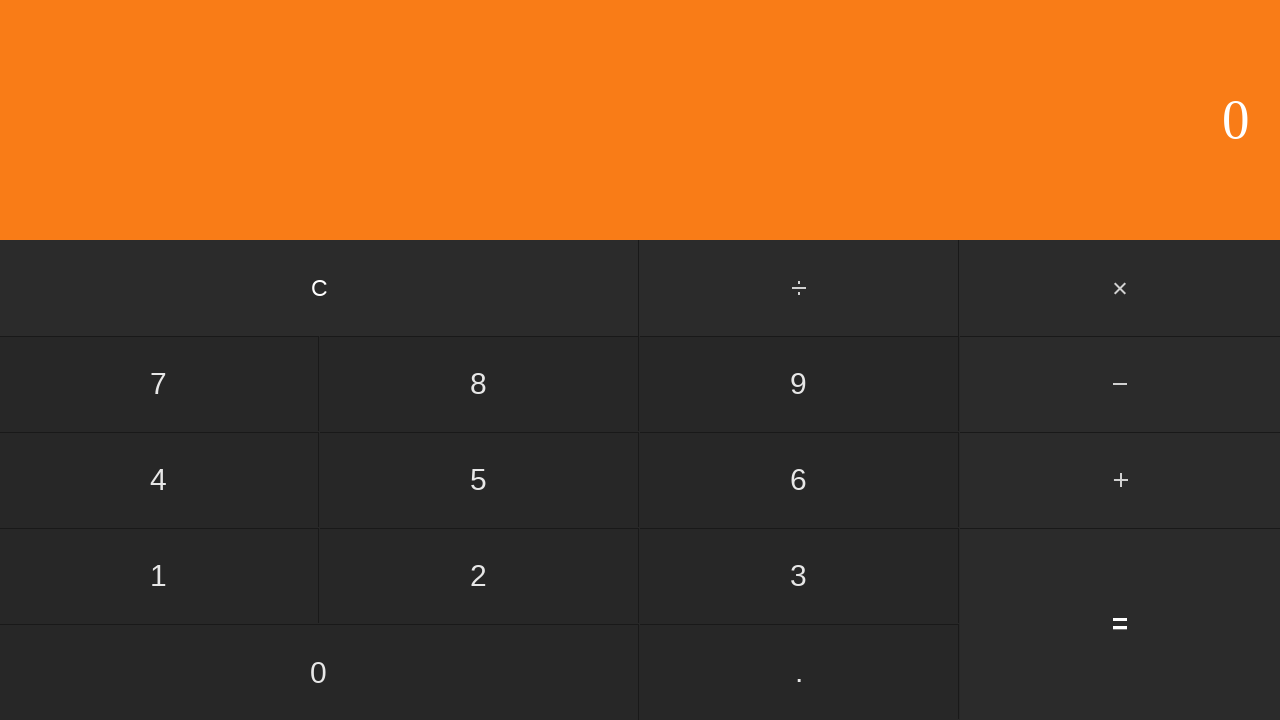

Clicked first number: 1 at (159, 576) on input[value='1']
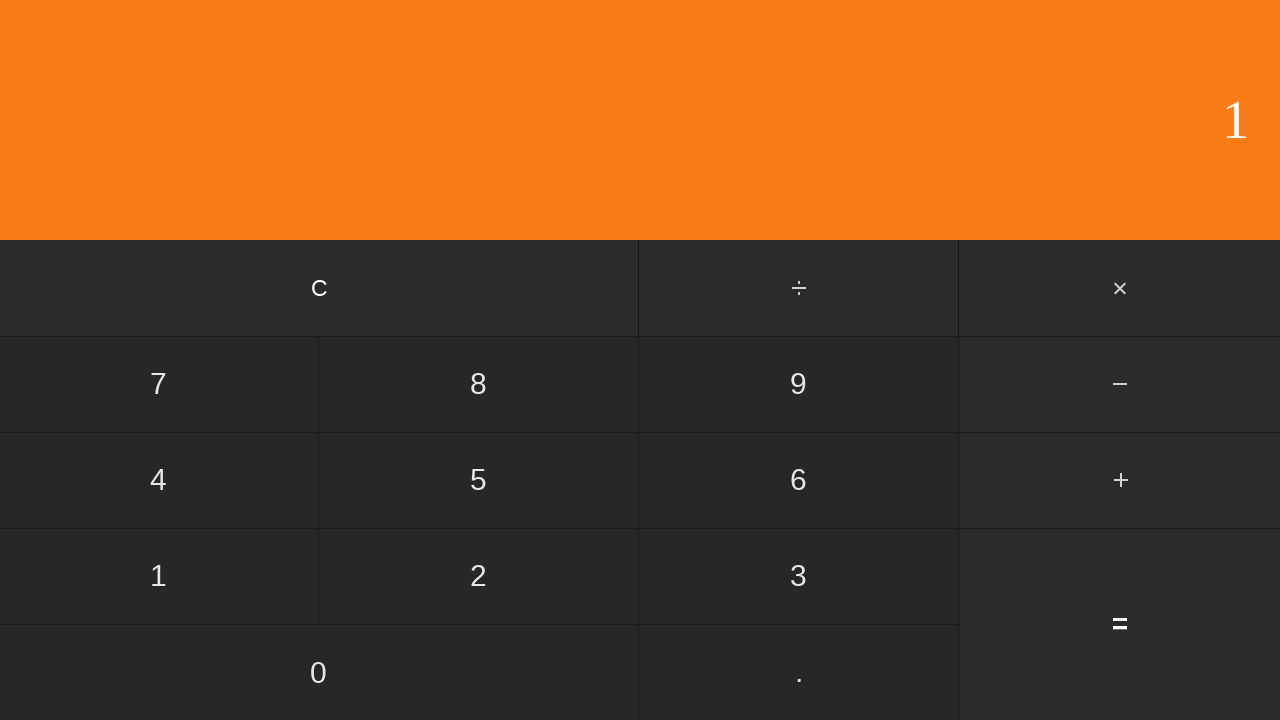

Clicked add button at (1120, 480) on #add
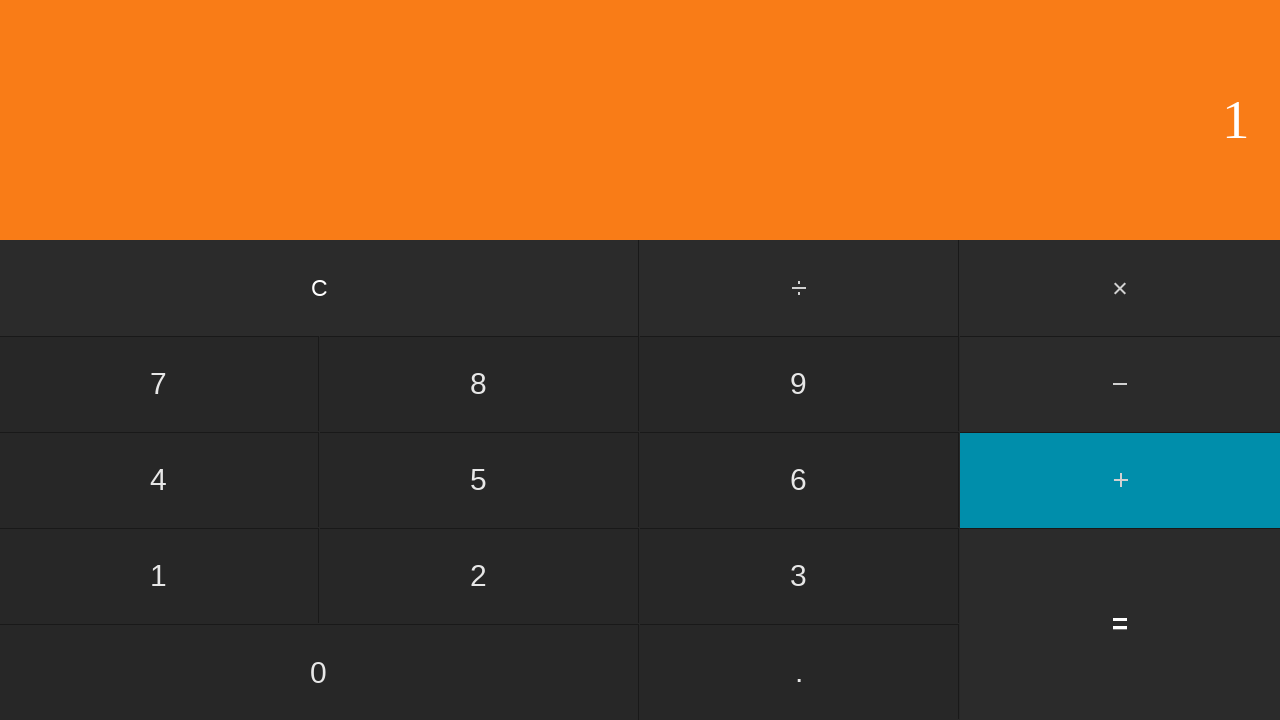

Clicked second number: 6 at (799, 480) on input[value='6']
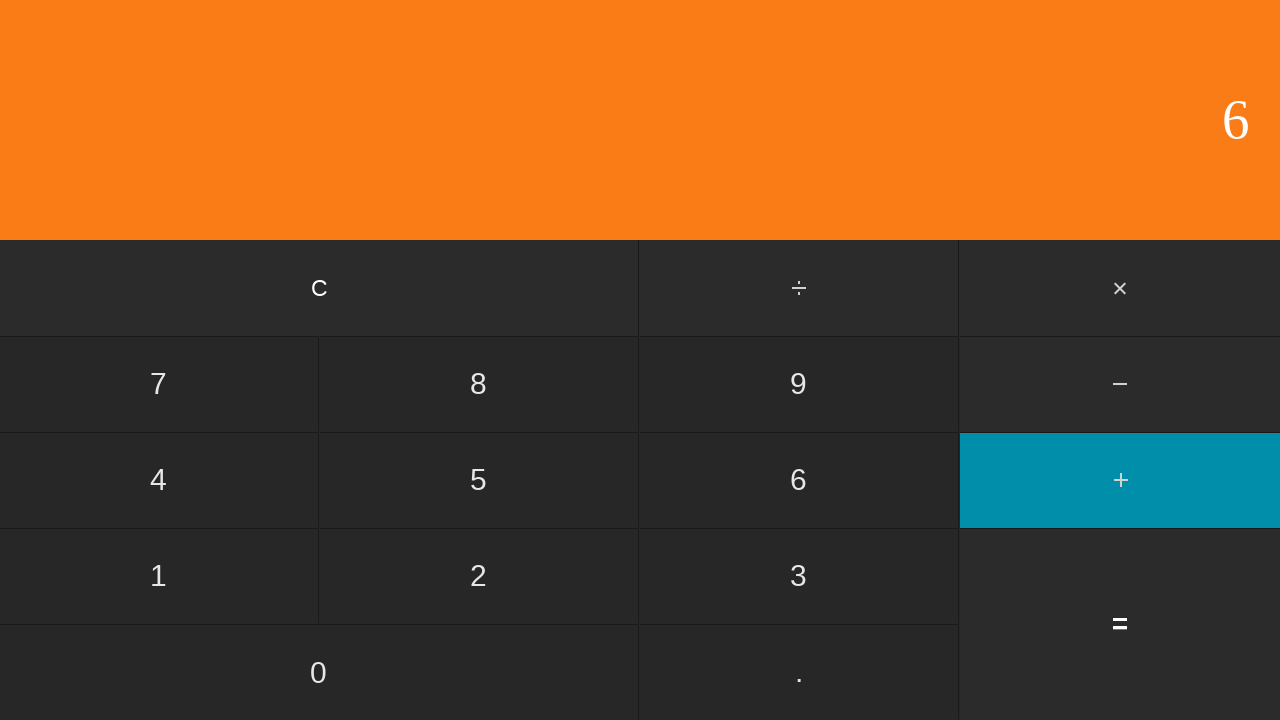

Clicked equals to calculate 1 + 6 at (1120, 624) on input[value='=']
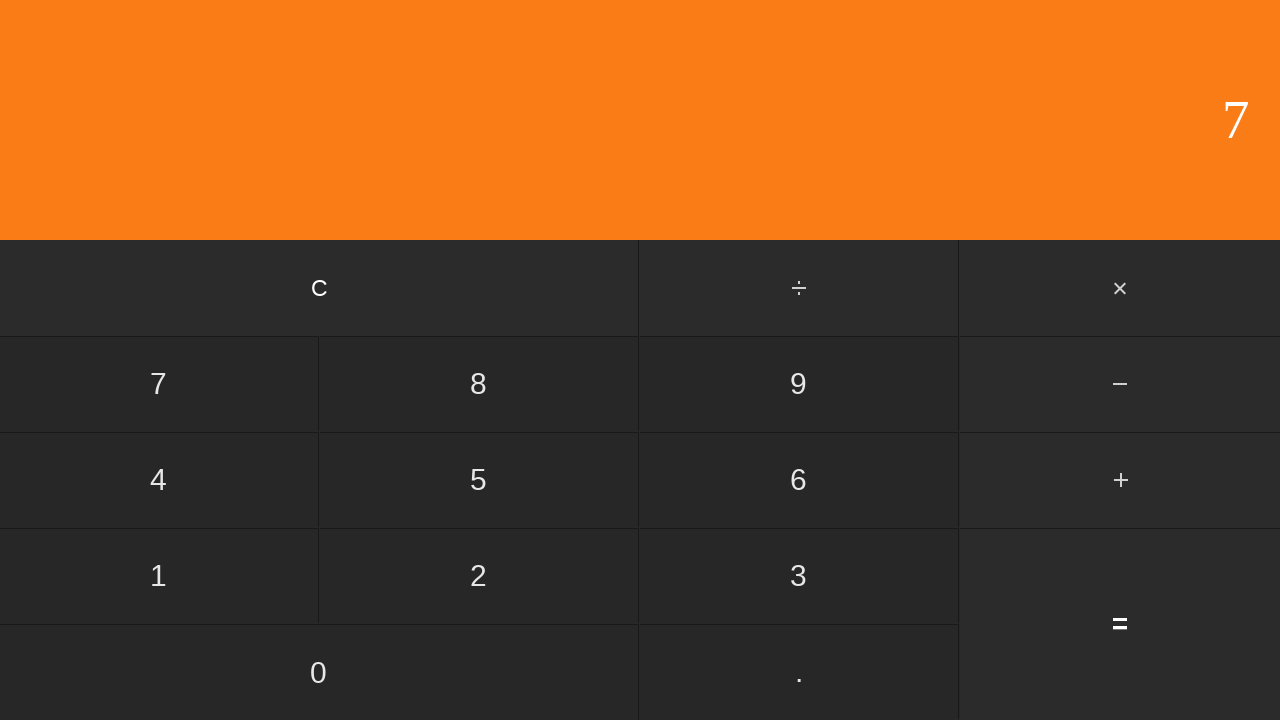

Waited for result display showing 7
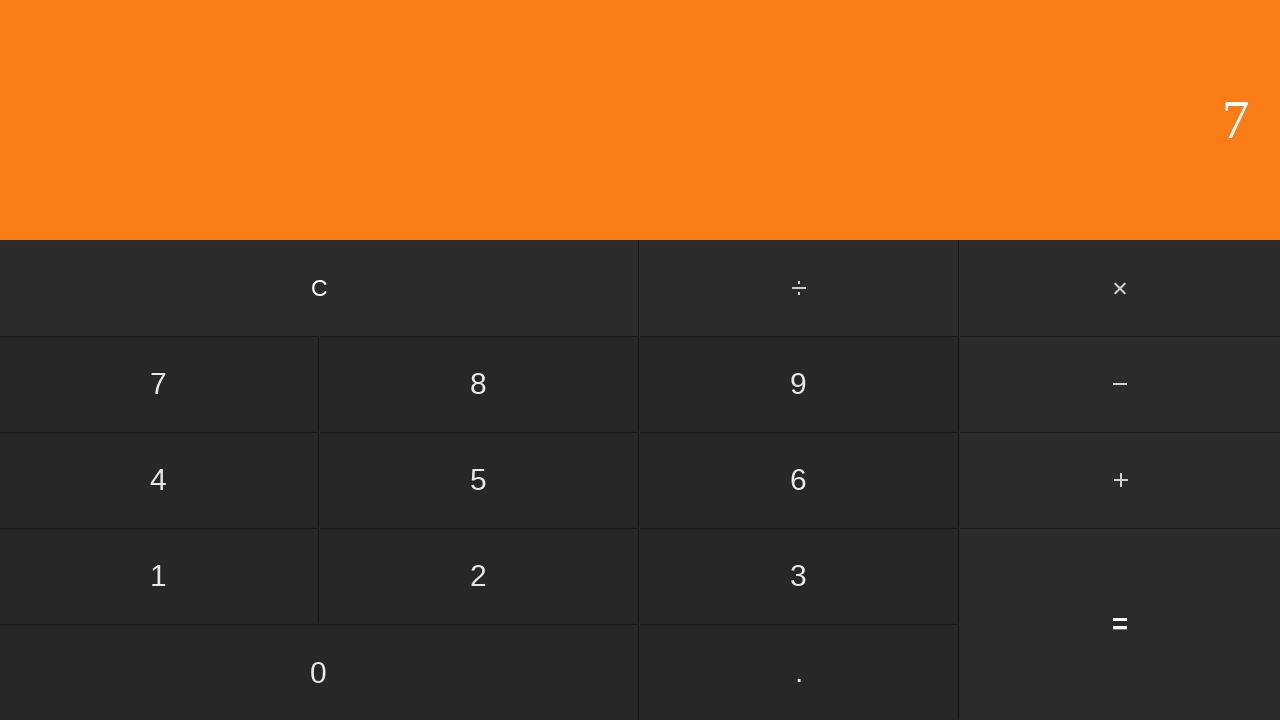

Clicked clear button to reset calculator at (320, 288) on input[value='C']
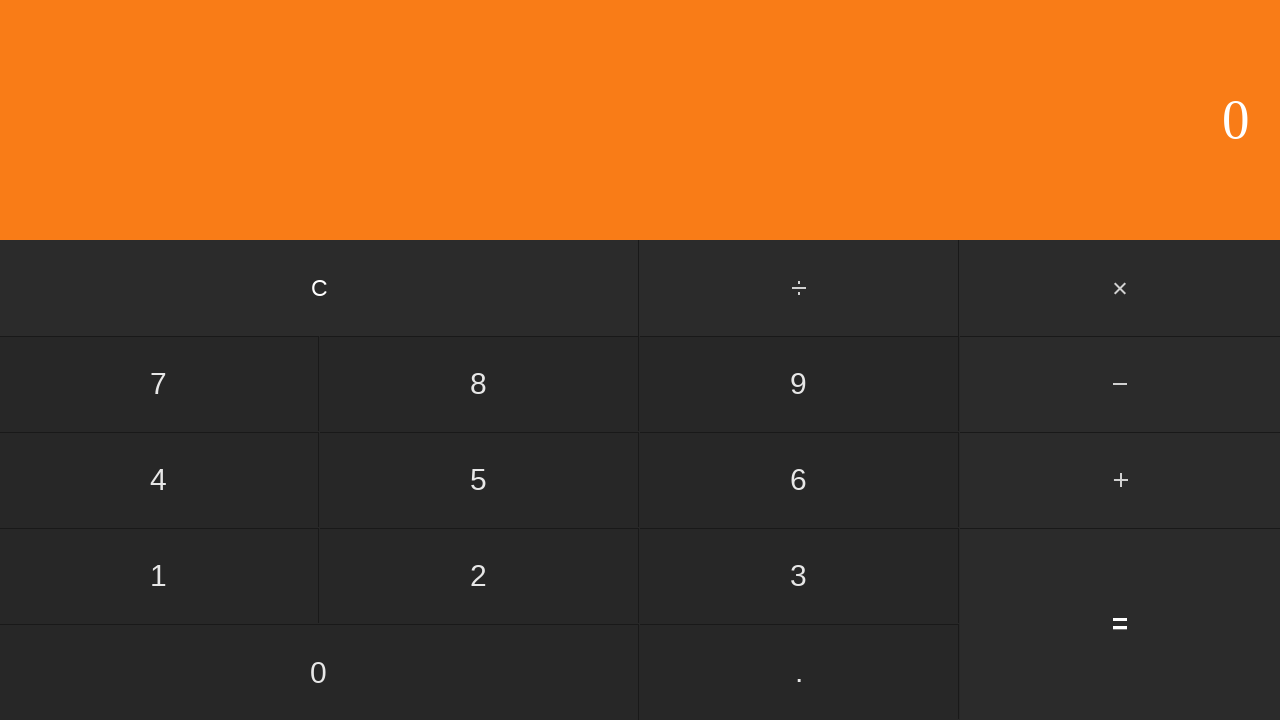

Waited after clearing calculator
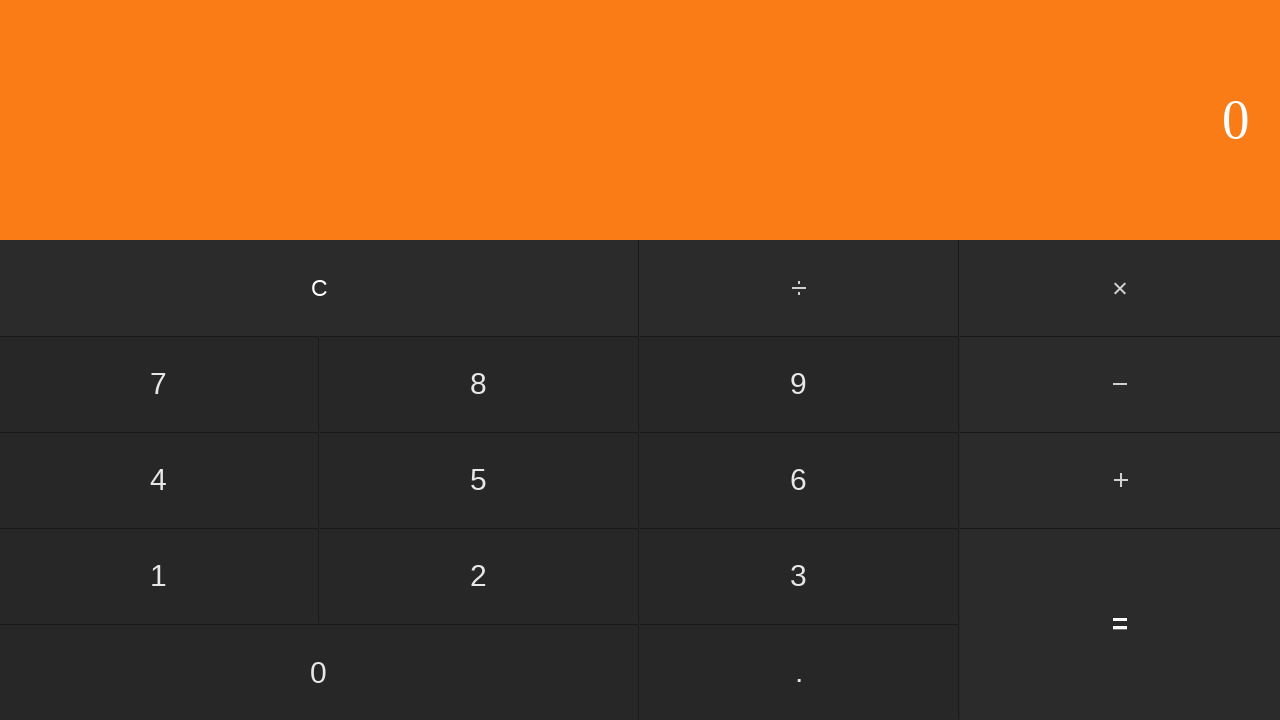

Clicked first number: 1 at (159, 576) on input[value='1']
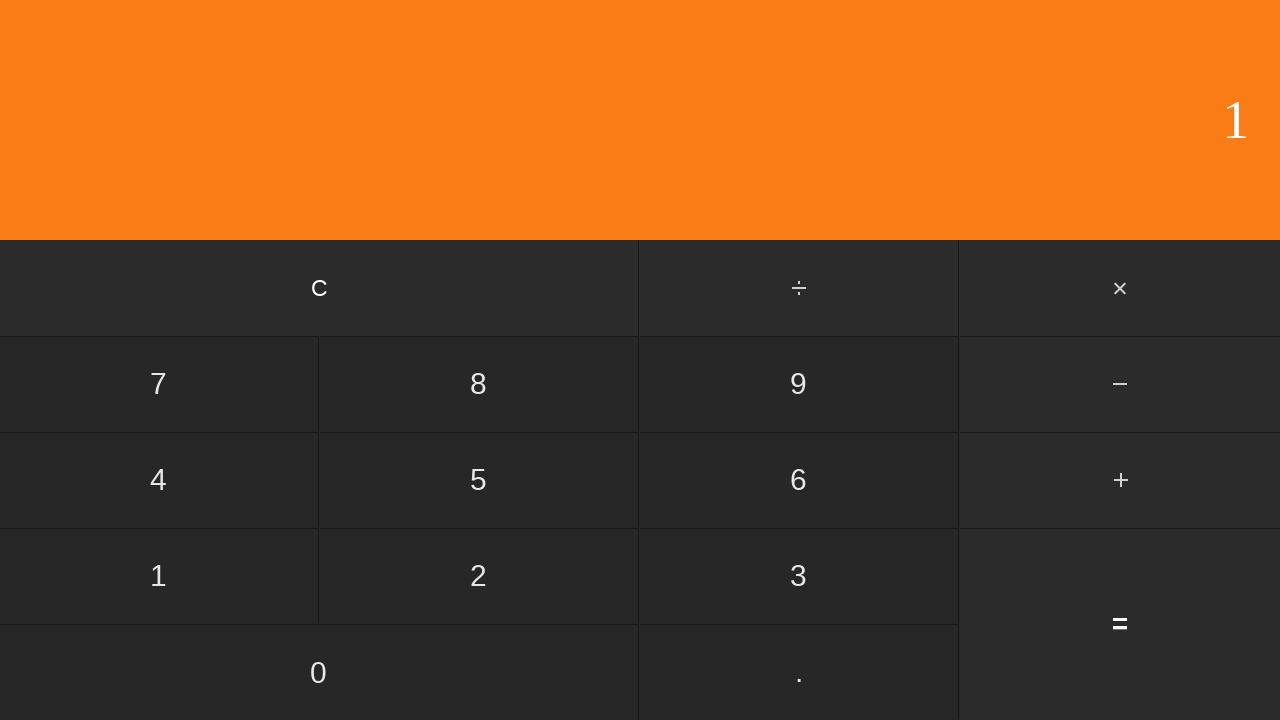

Clicked add button at (1120, 480) on #add
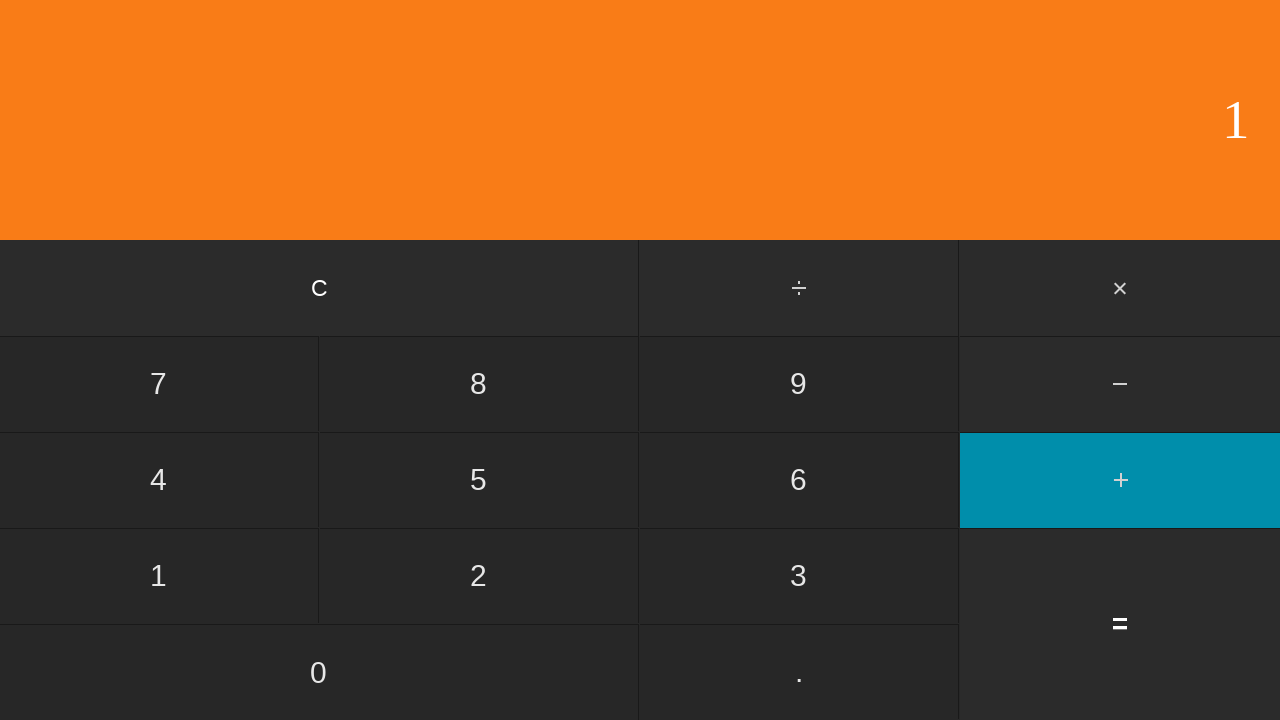

Clicked second number: 7 at (159, 384) on input[value='7']
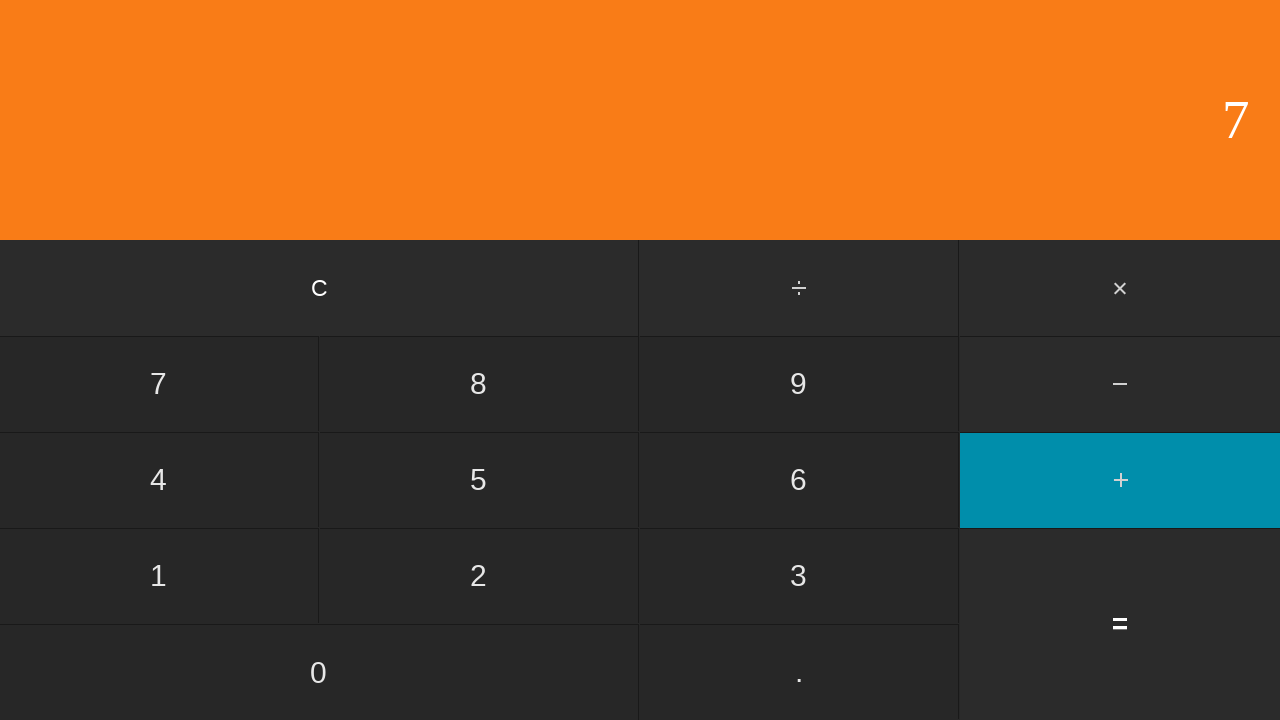

Clicked equals to calculate 1 + 7 at (1120, 624) on input[value='=']
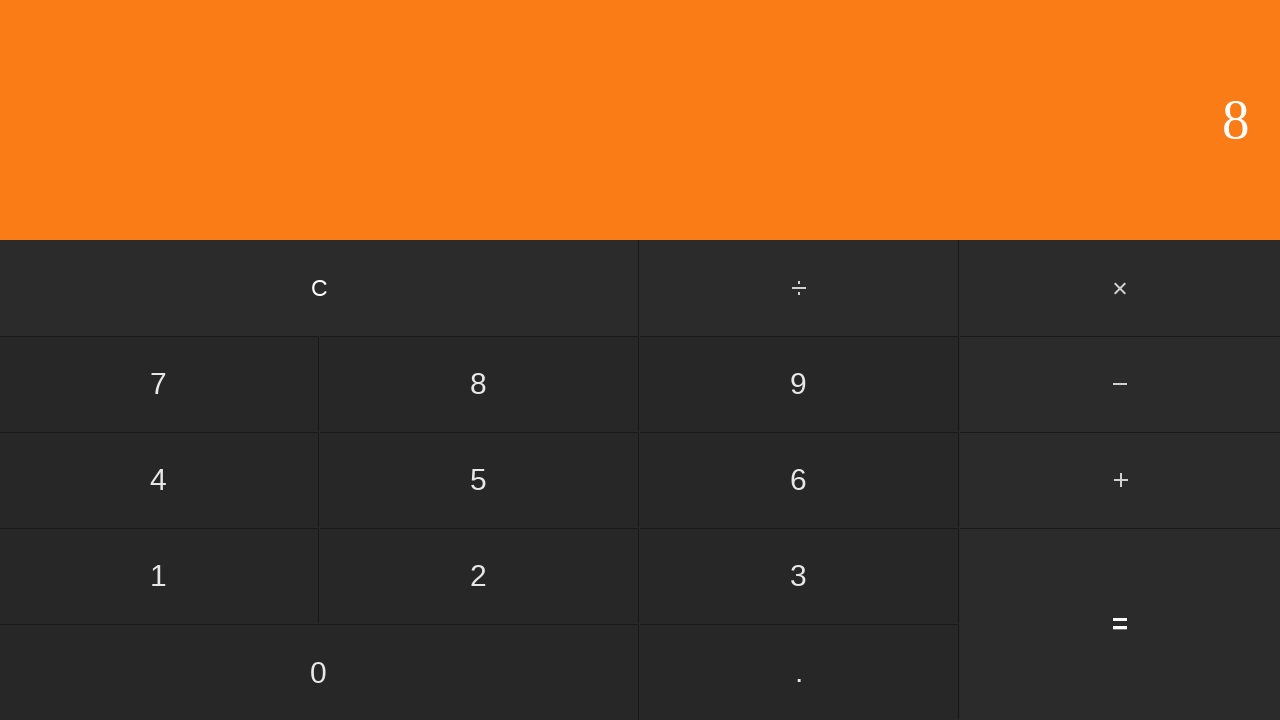

Waited for result display showing 8
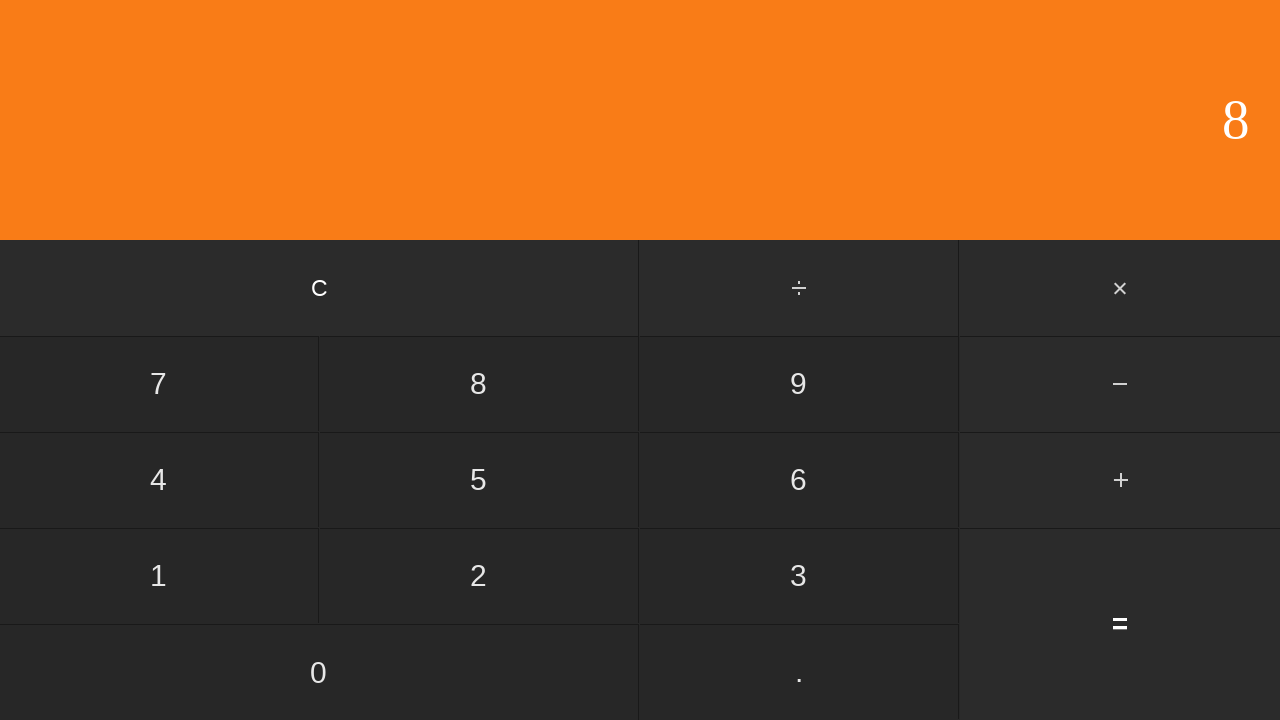

Clicked clear button to reset calculator at (320, 288) on input[value='C']
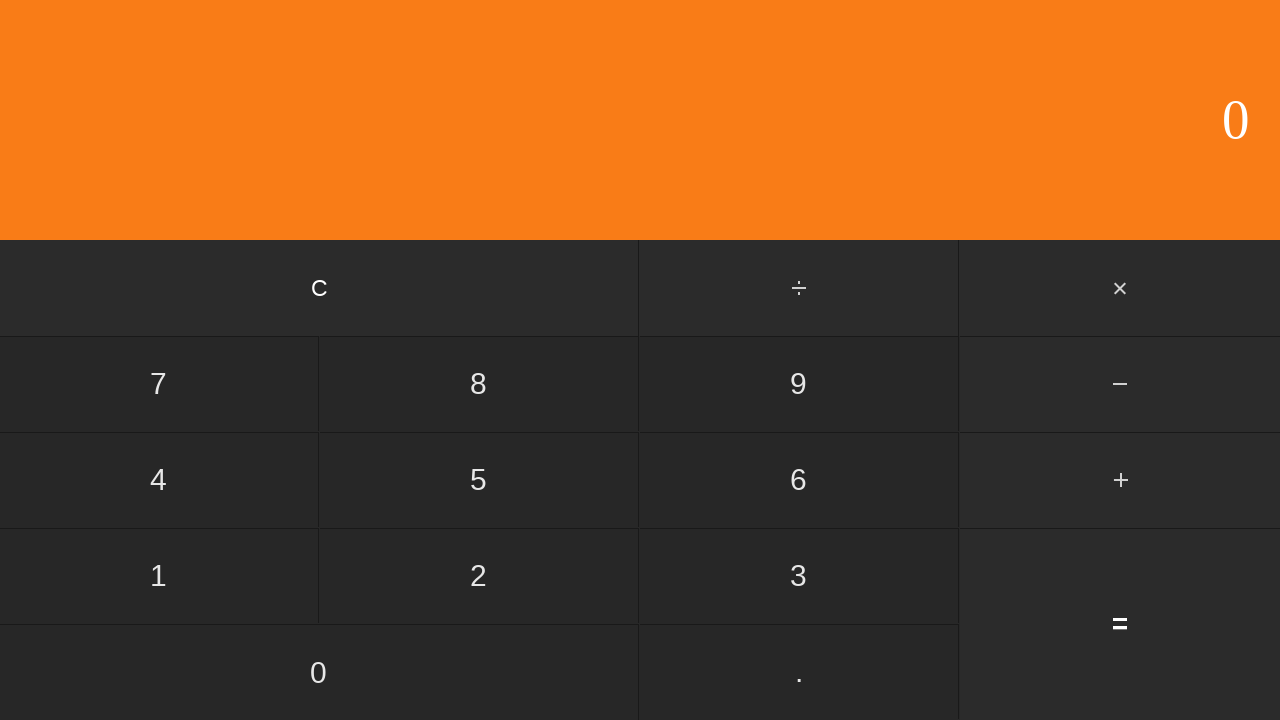

Waited after clearing calculator
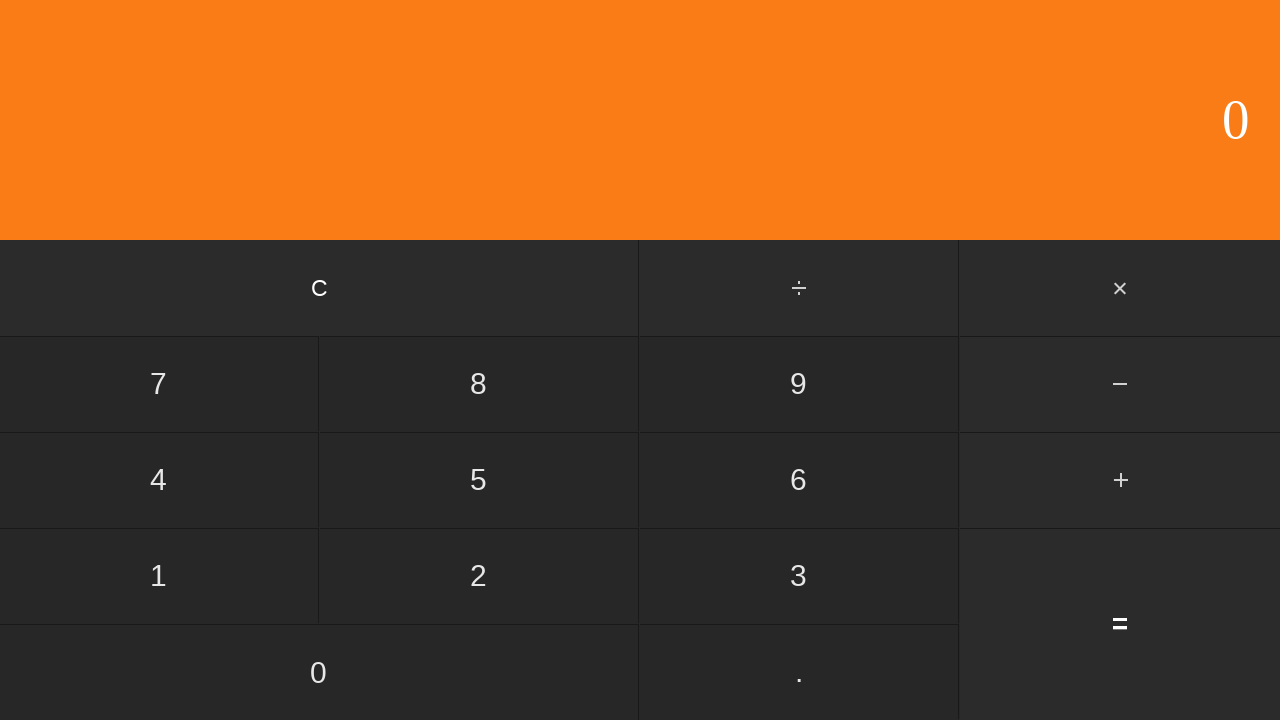

Clicked first number: 1 at (159, 576) on input[value='1']
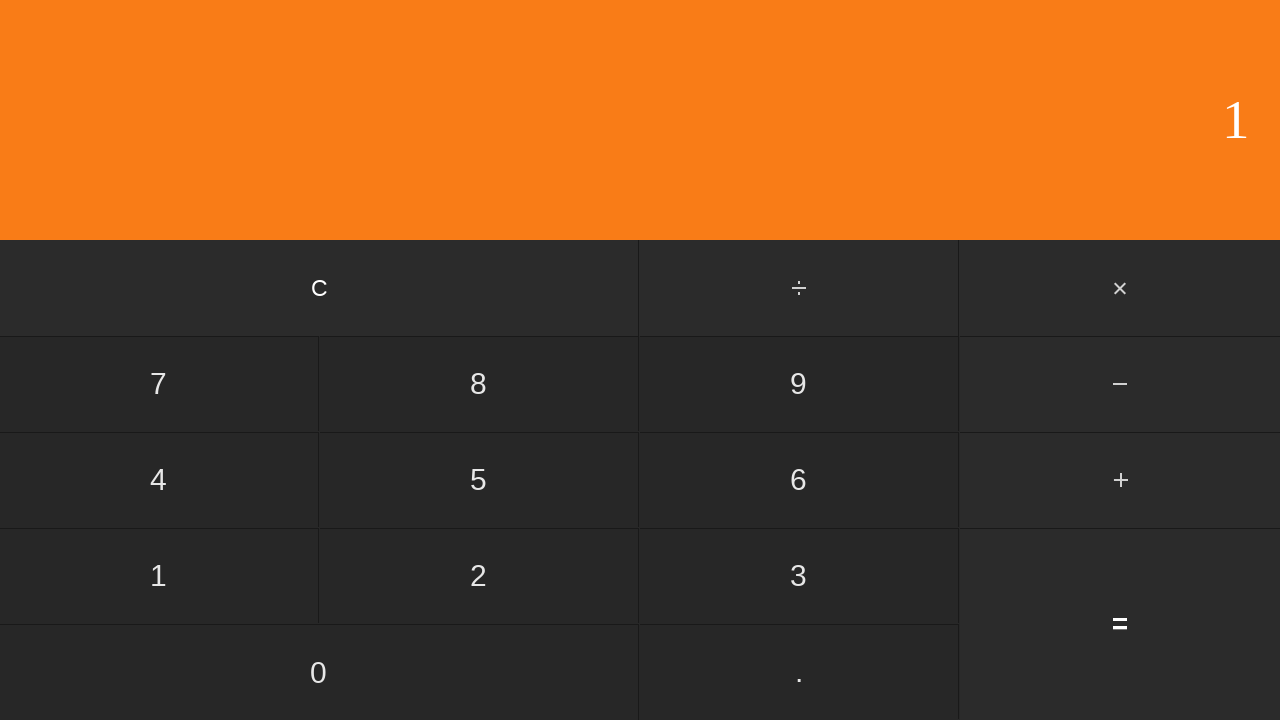

Clicked add button at (1120, 480) on #add
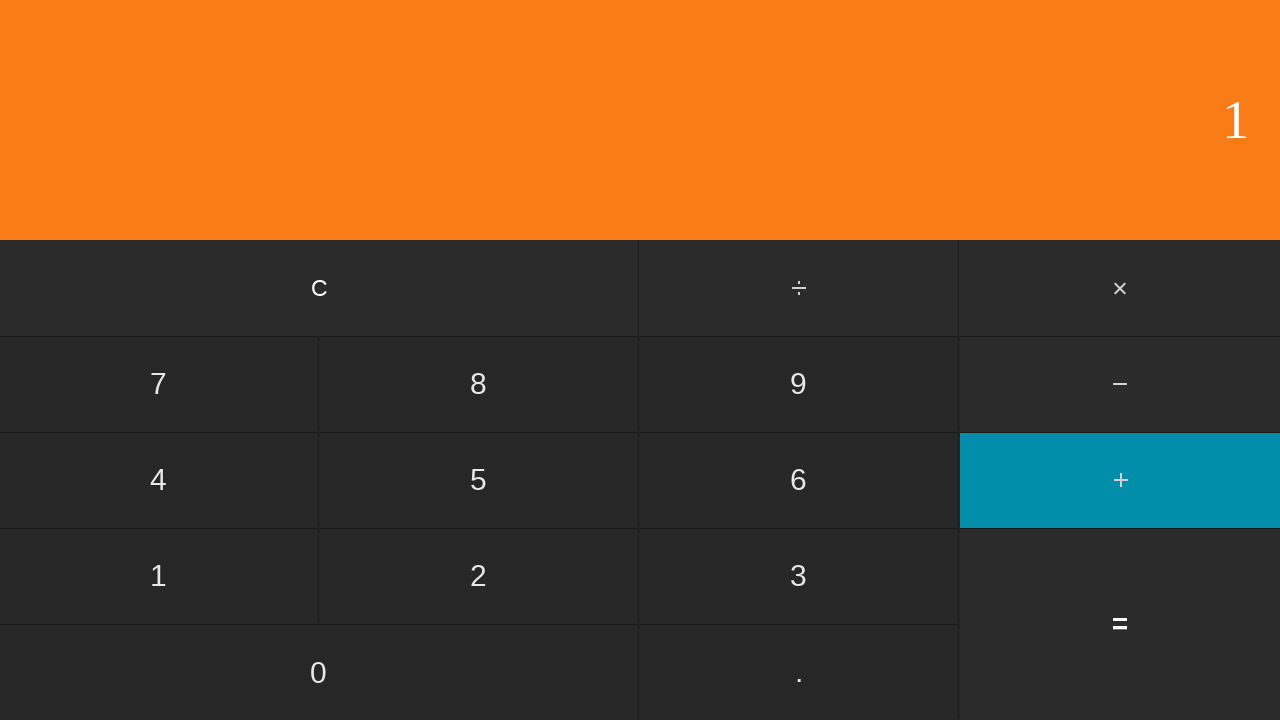

Clicked second number: 8 at (479, 384) on input[value='8']
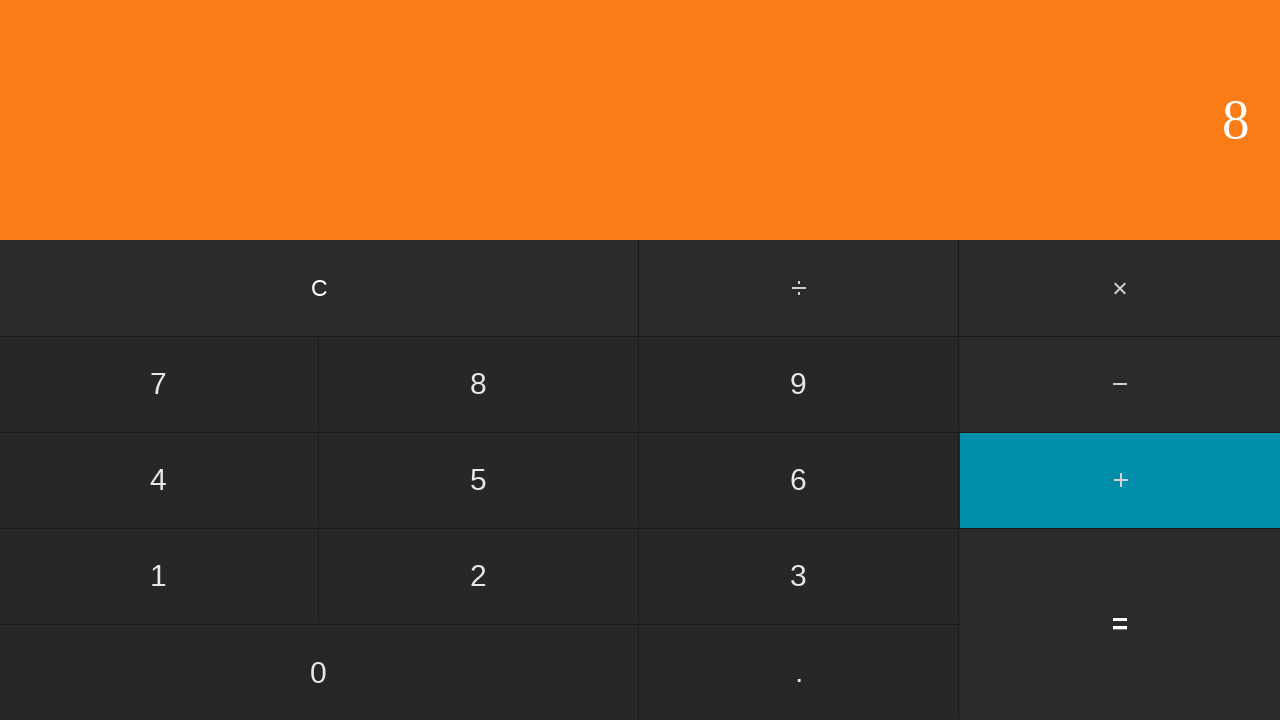

Clicked equals to calculate 1 + 8 at (1120, 624) on input[value='=']
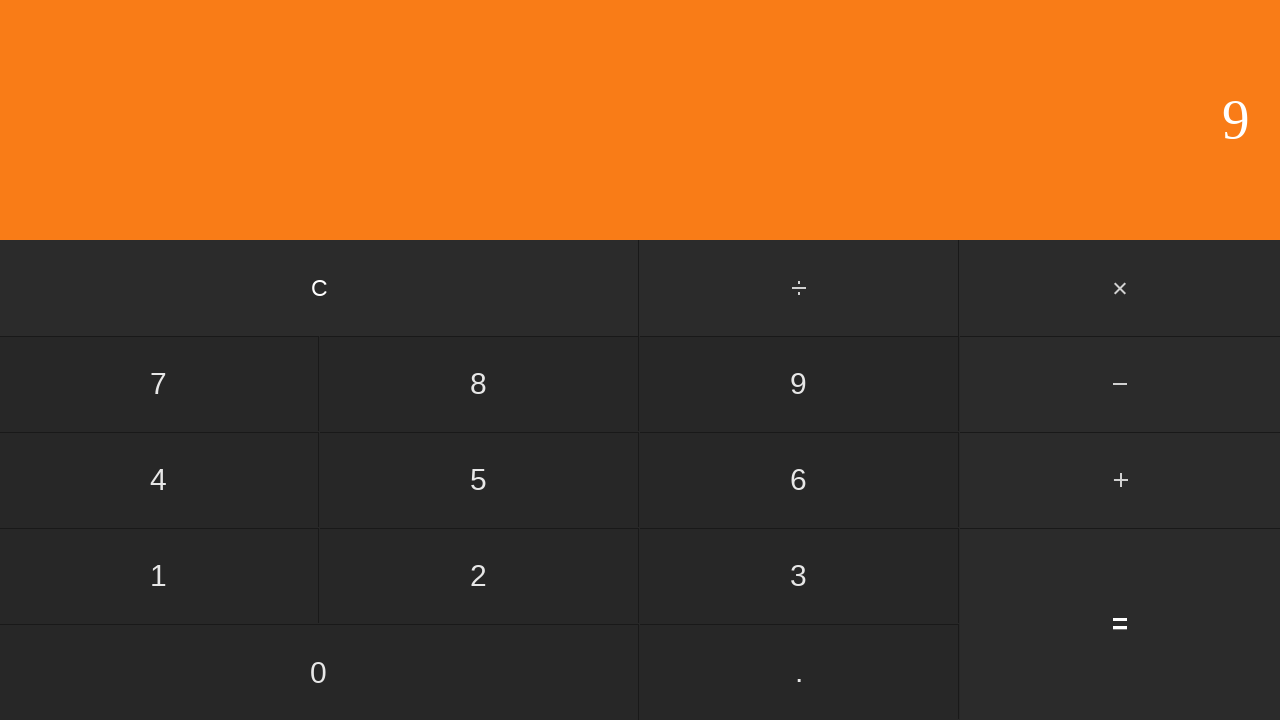

Waited for result display showing 9
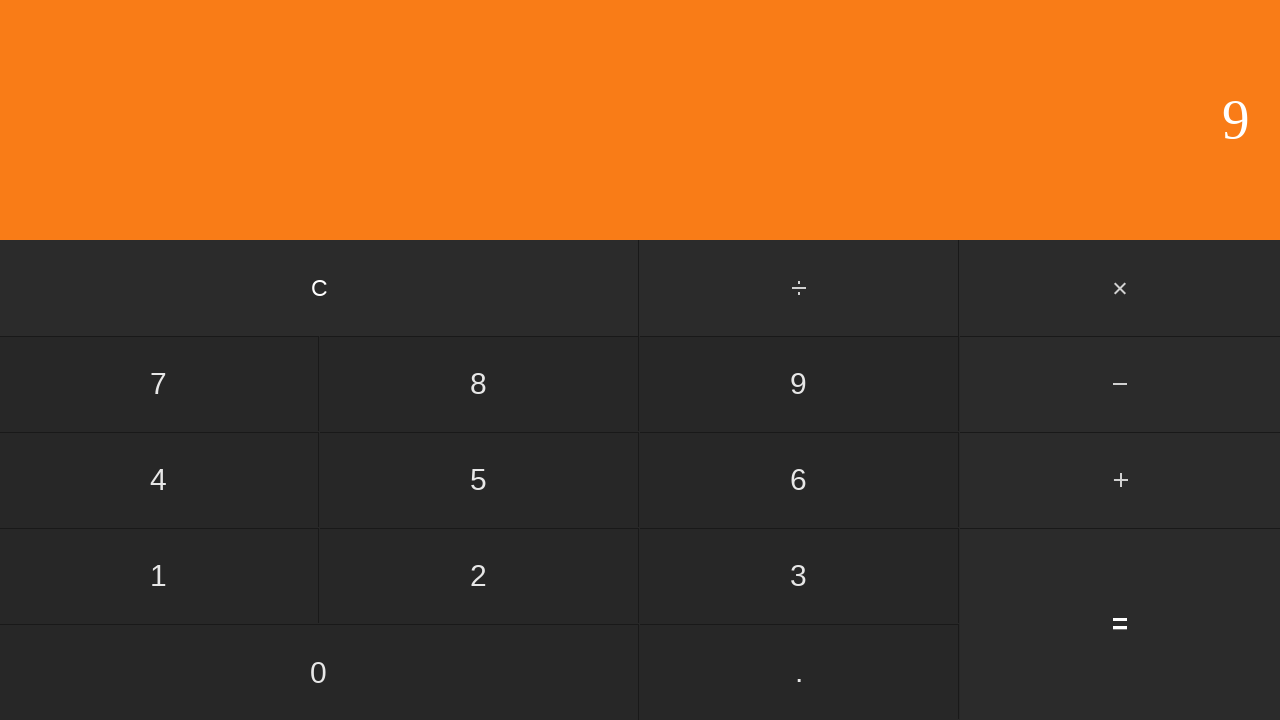

Clicked clear button to reset calculator at (320, 288) on input[value='C']
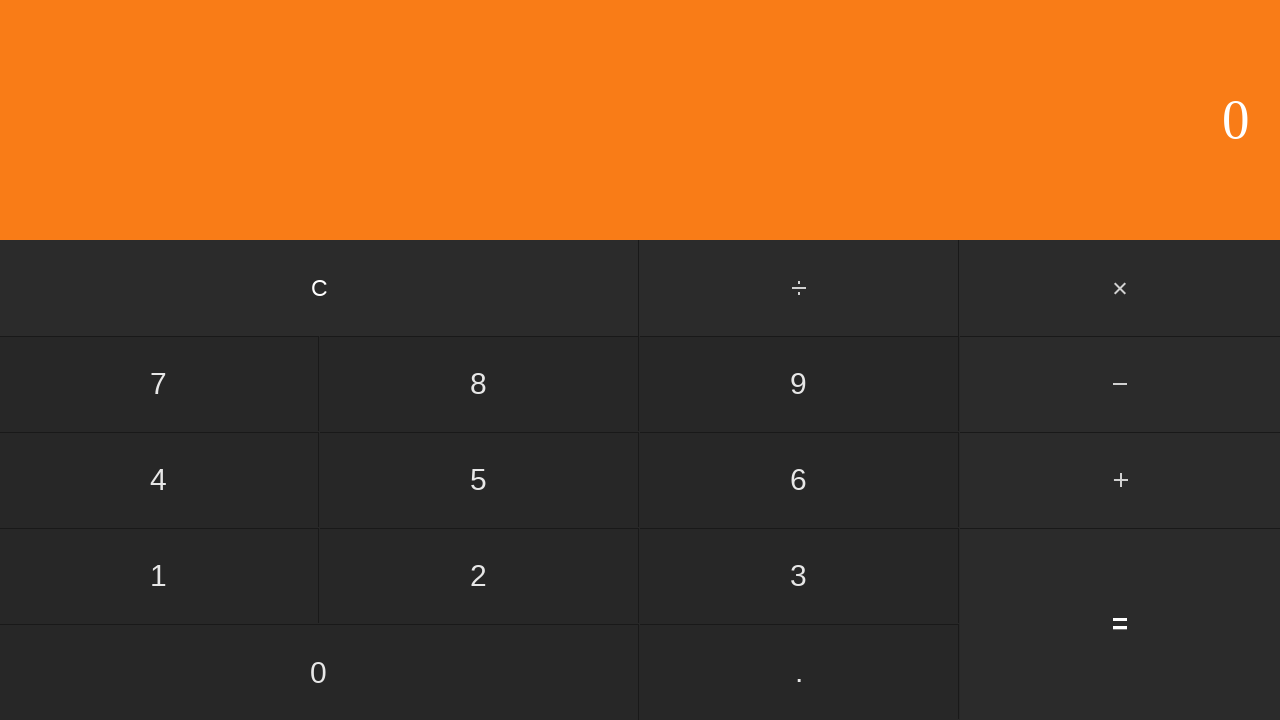

Waited after clearing calculator
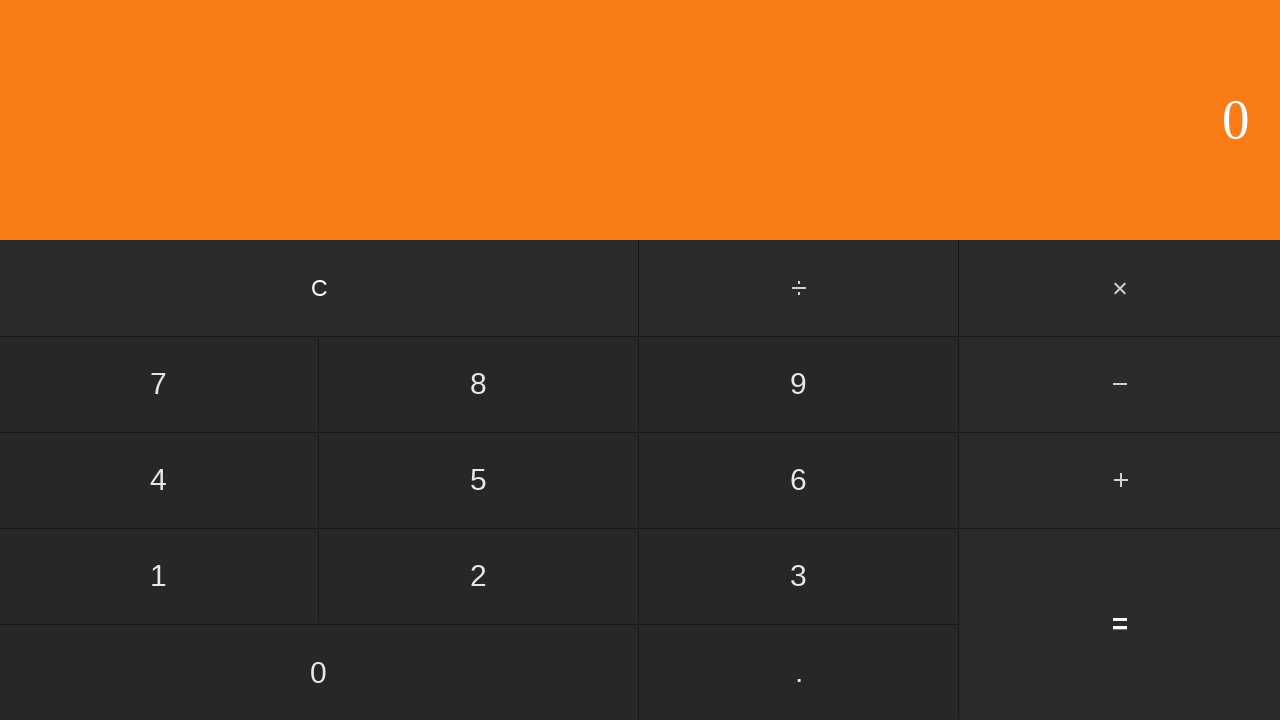

Clicked first number: 1 at (159, 576) on input[value='1']
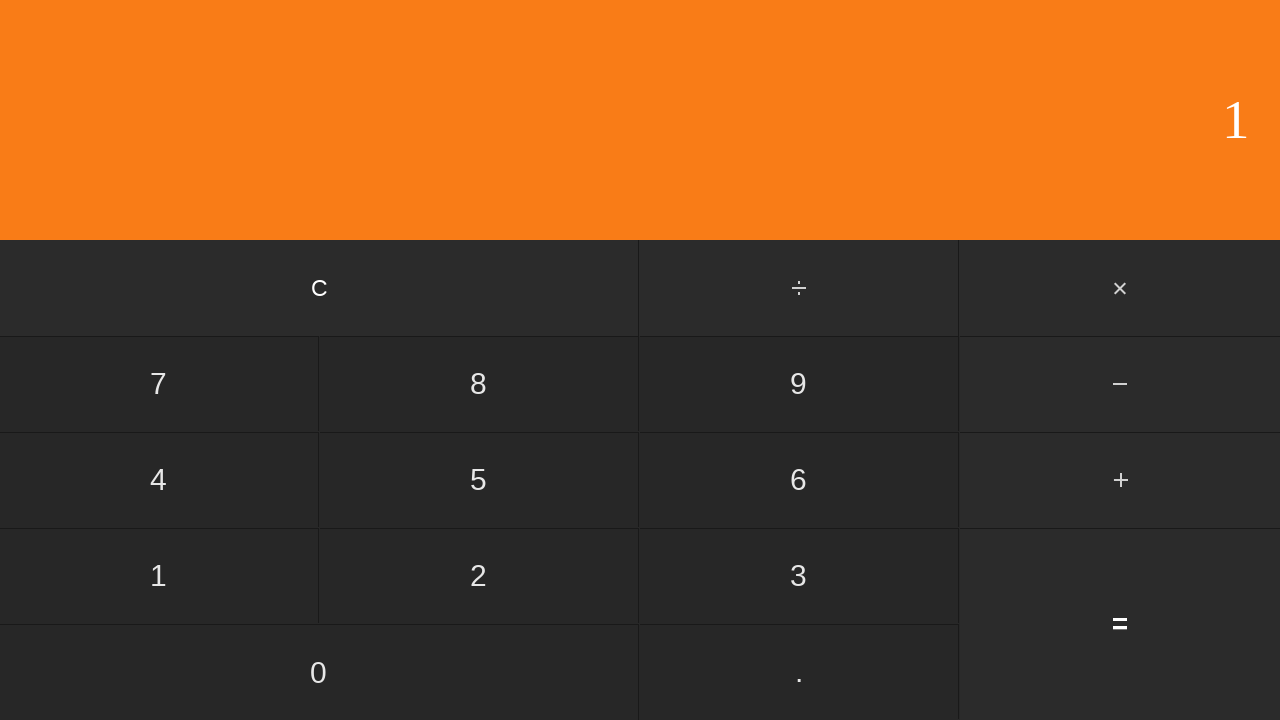

Clicked add button at (1120, 480) on #add
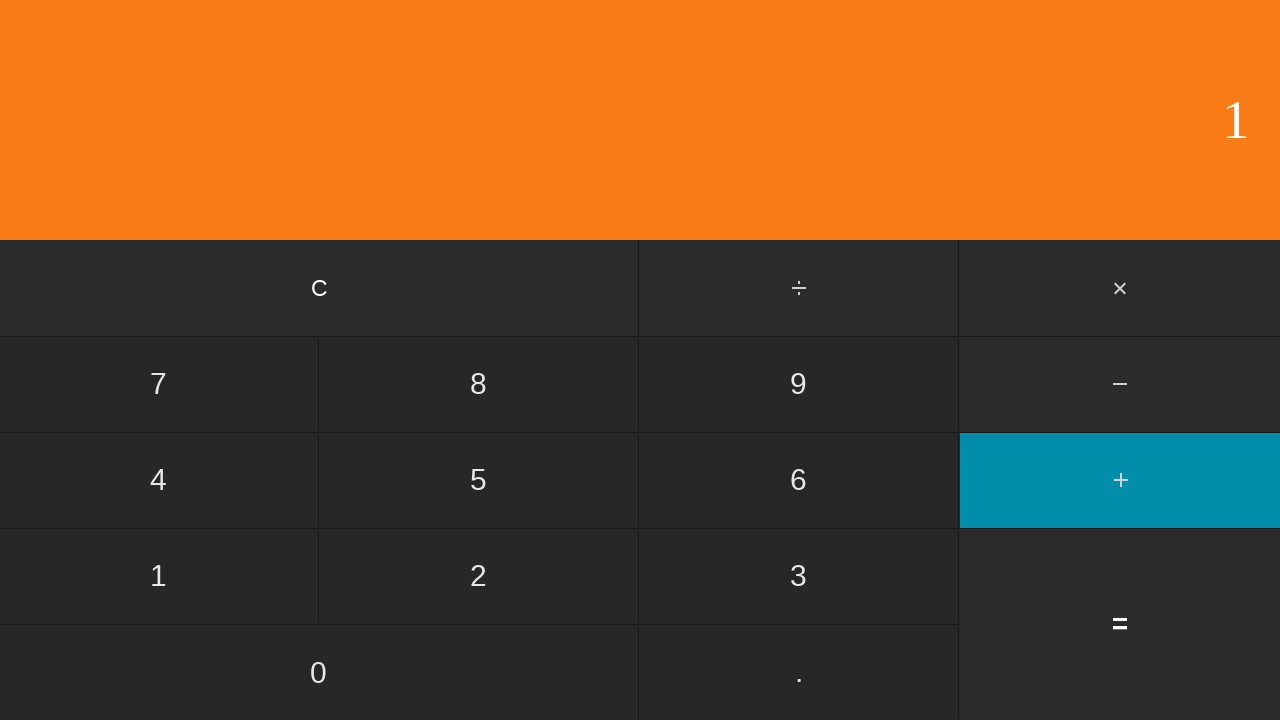

Clicked second number: 9 at (799, 384) on input[value='9']
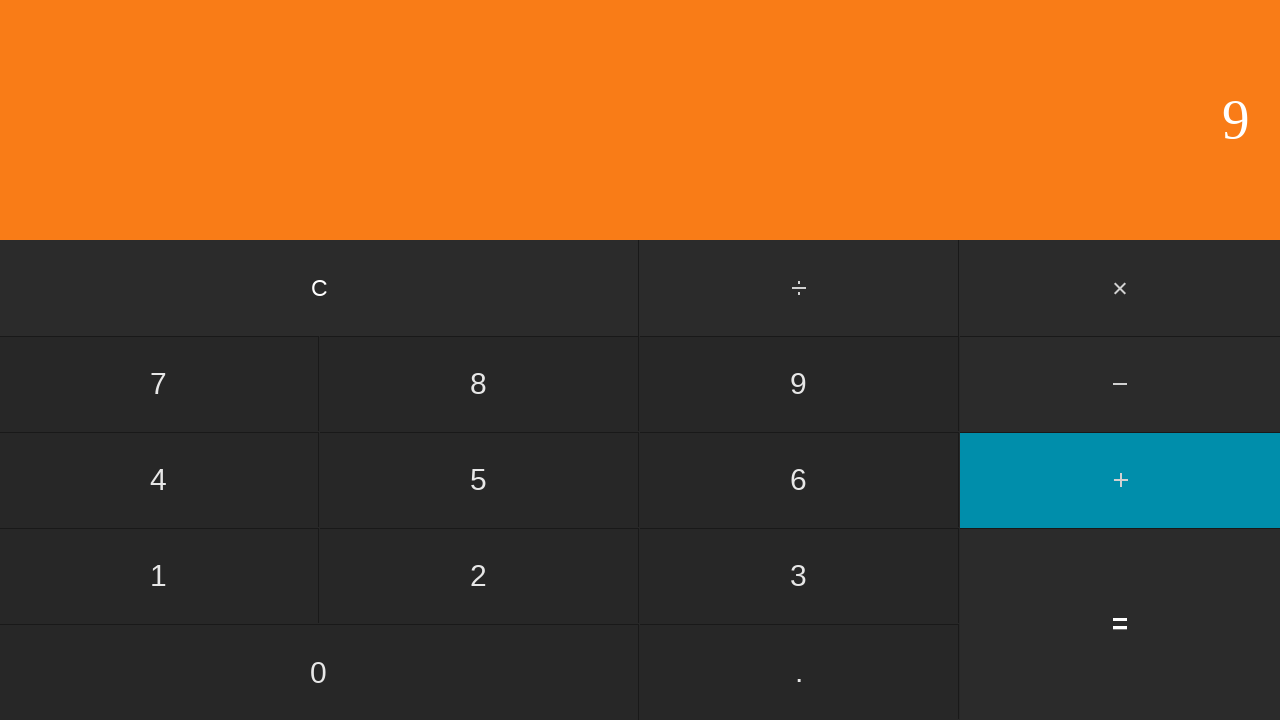

Clicked equals to calculate 1 + 9 at (1120, 624) on input[value='=']
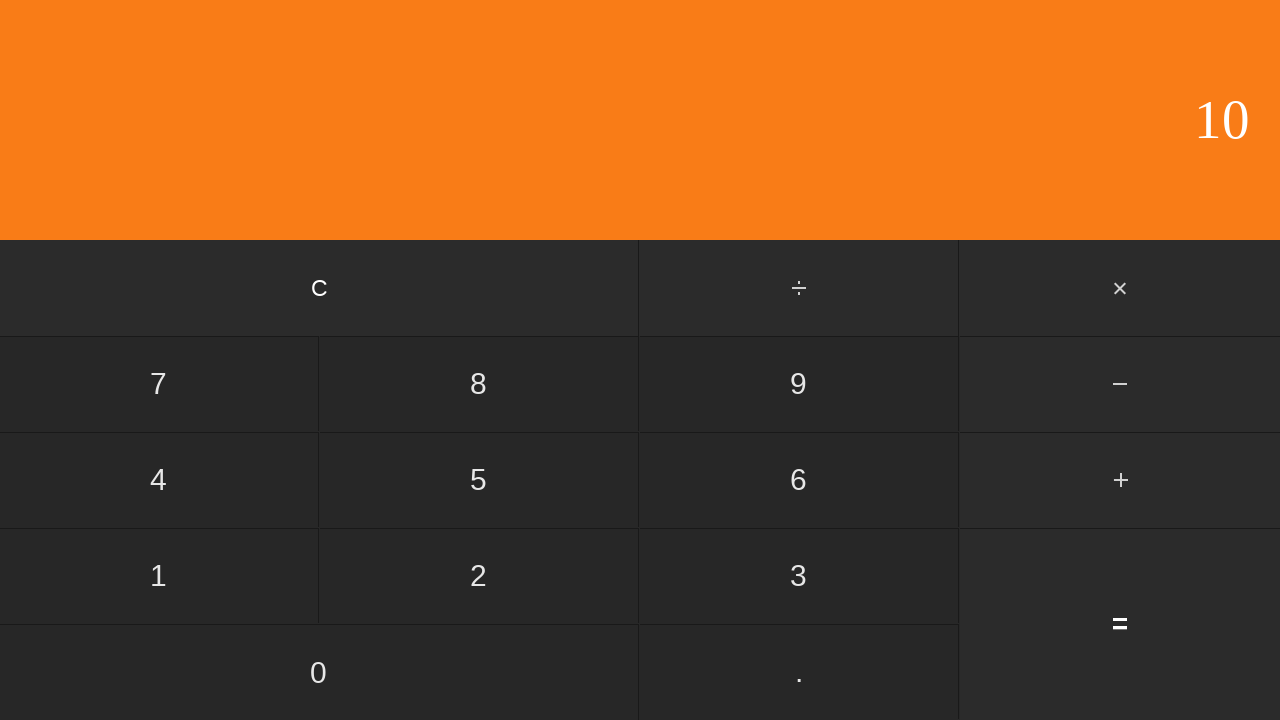

Waited for result display showing 10
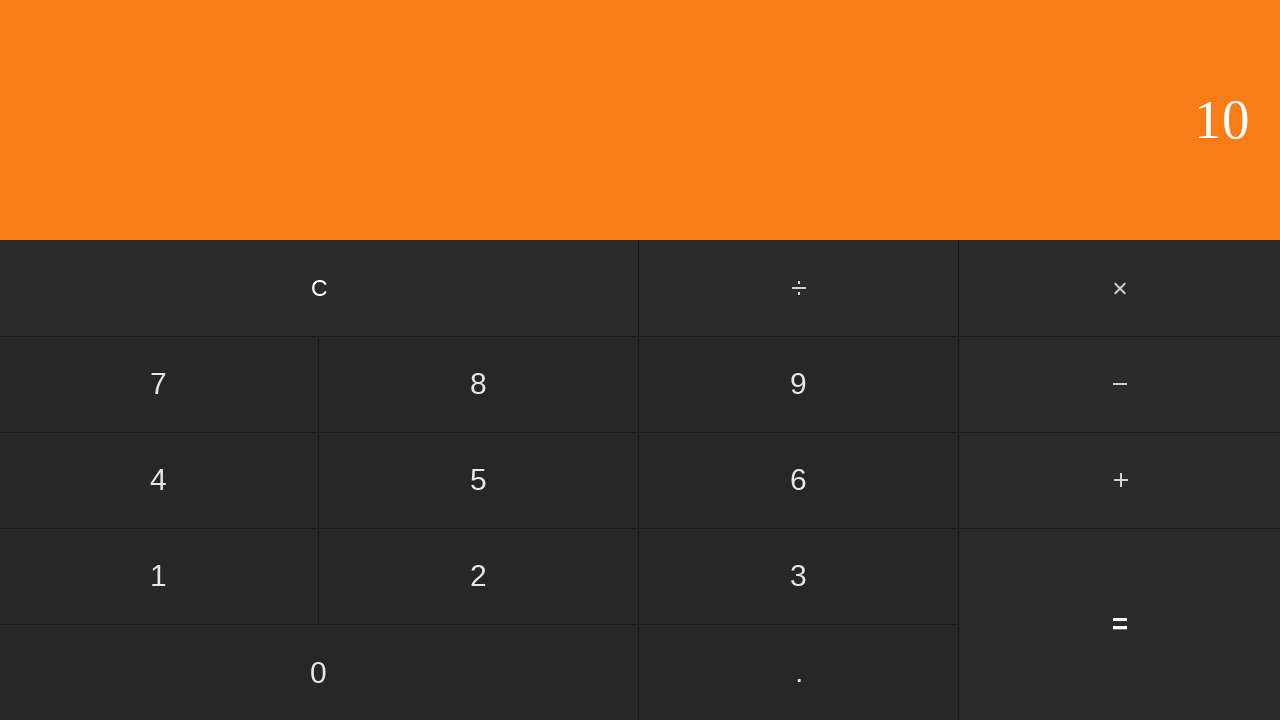

Clicked clear button to reset calculator at (320, 288) on input[value='C']
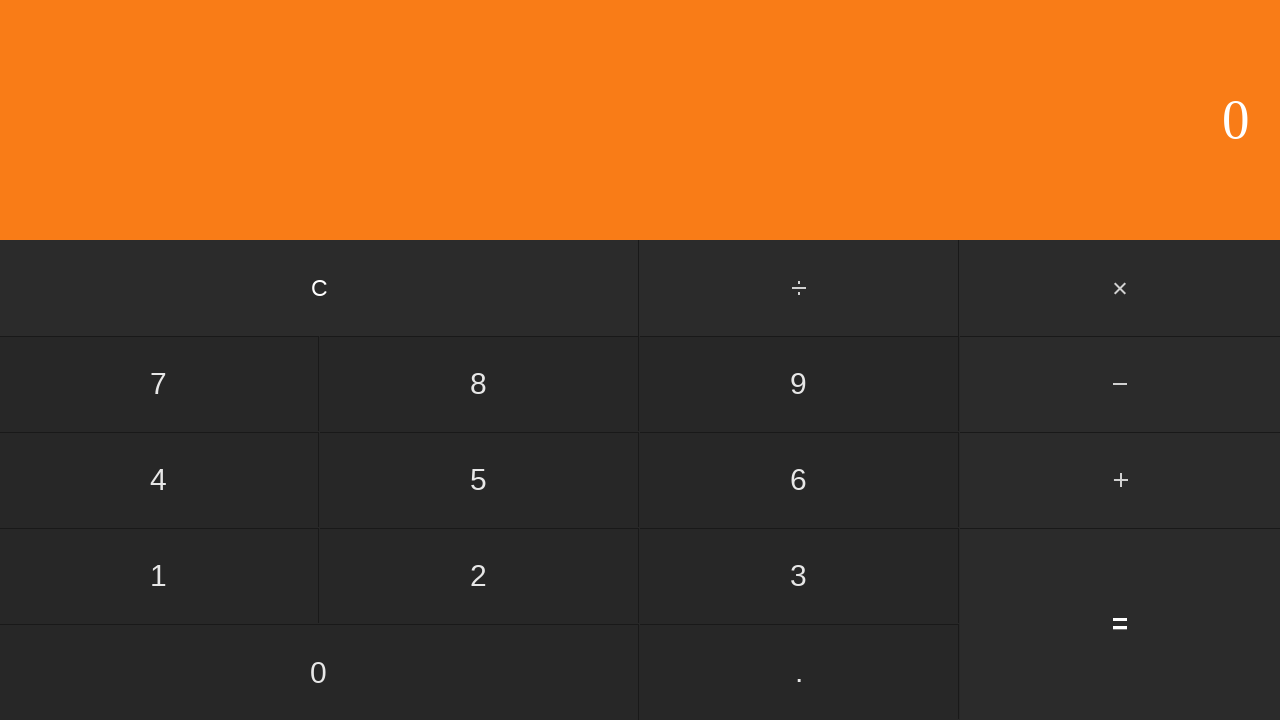

Waited after clearing calculator
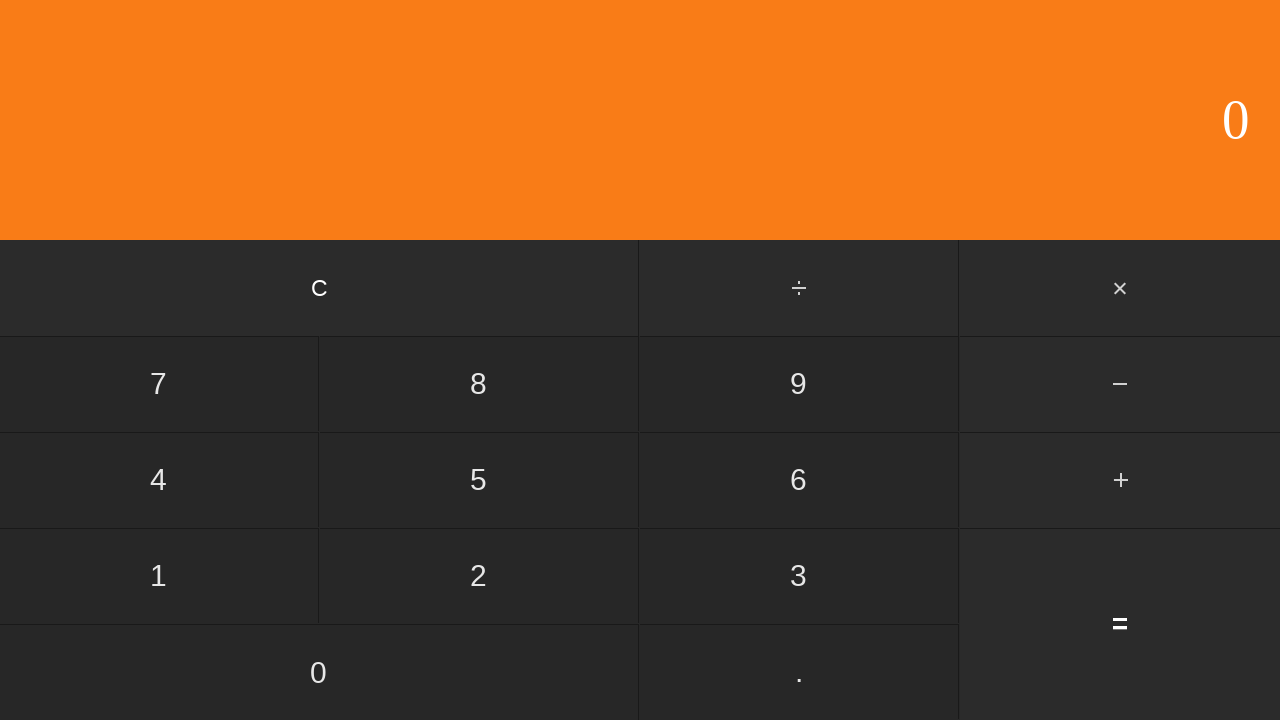

Clicked first number: 2 at (479, 576) on input[value='2']
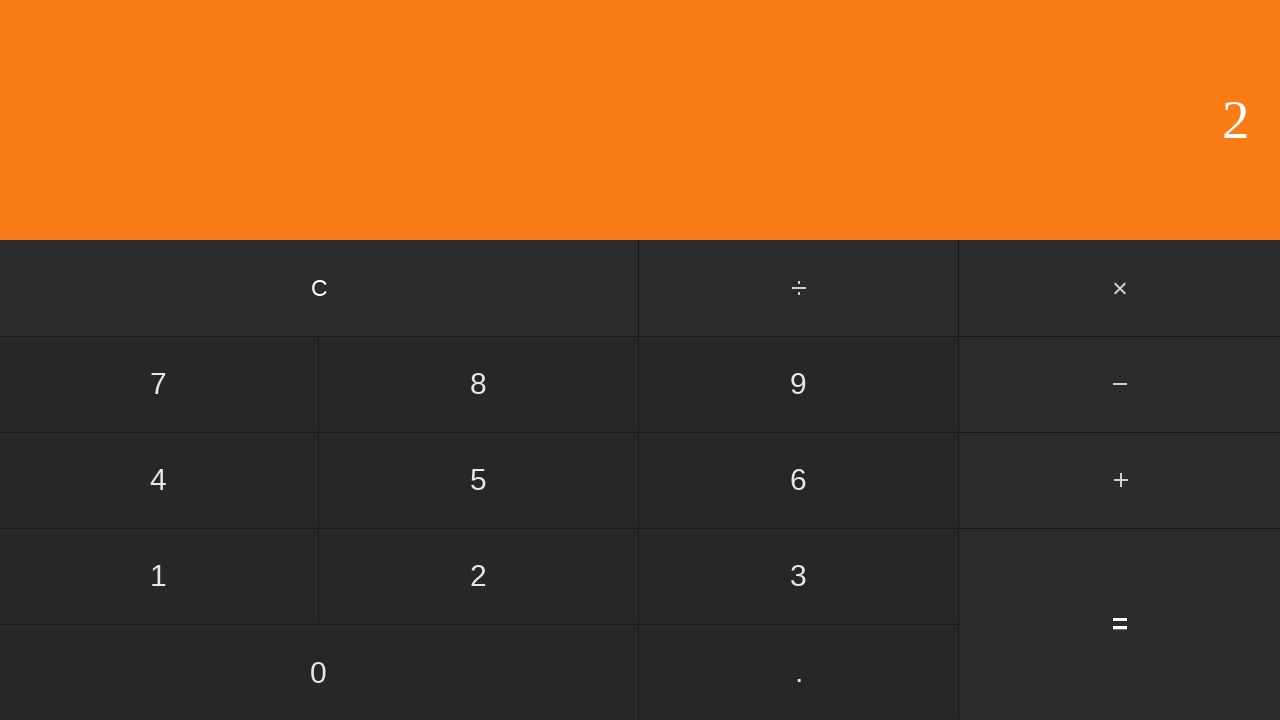

Clicked add button at (1120, 480) on #add
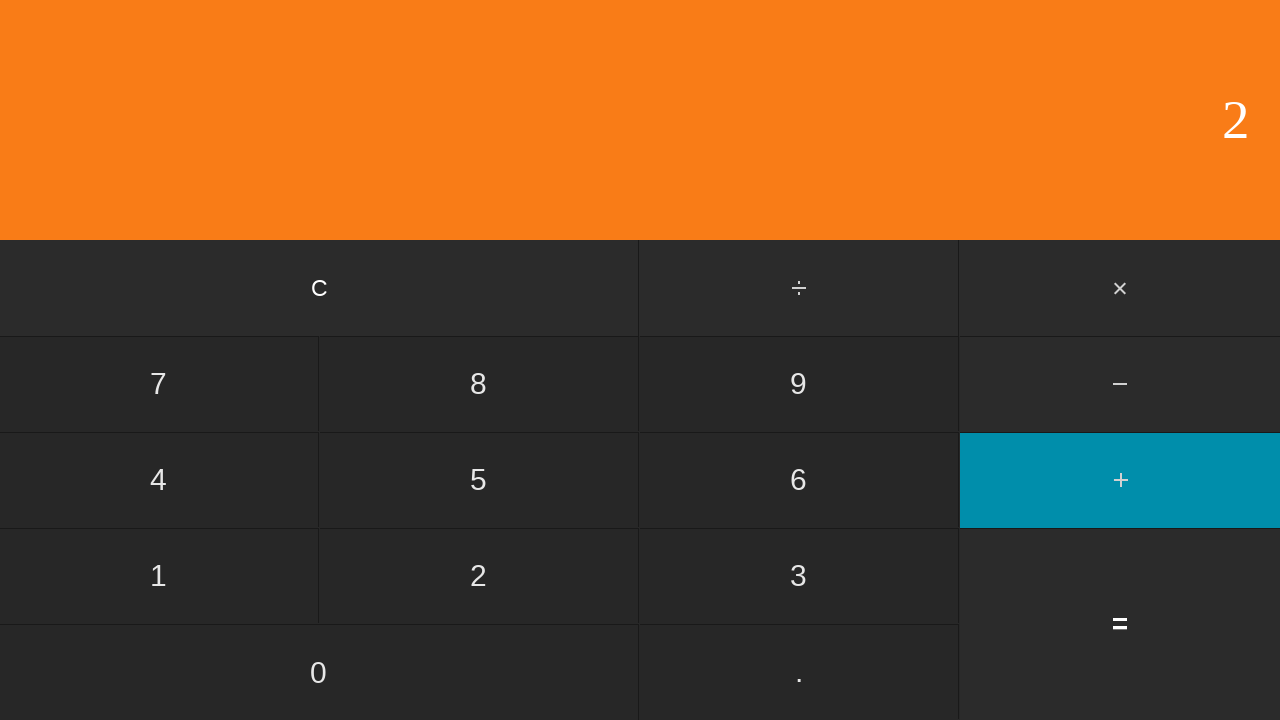

Clicked second number: 0 at (319, 672) on input[value='0']
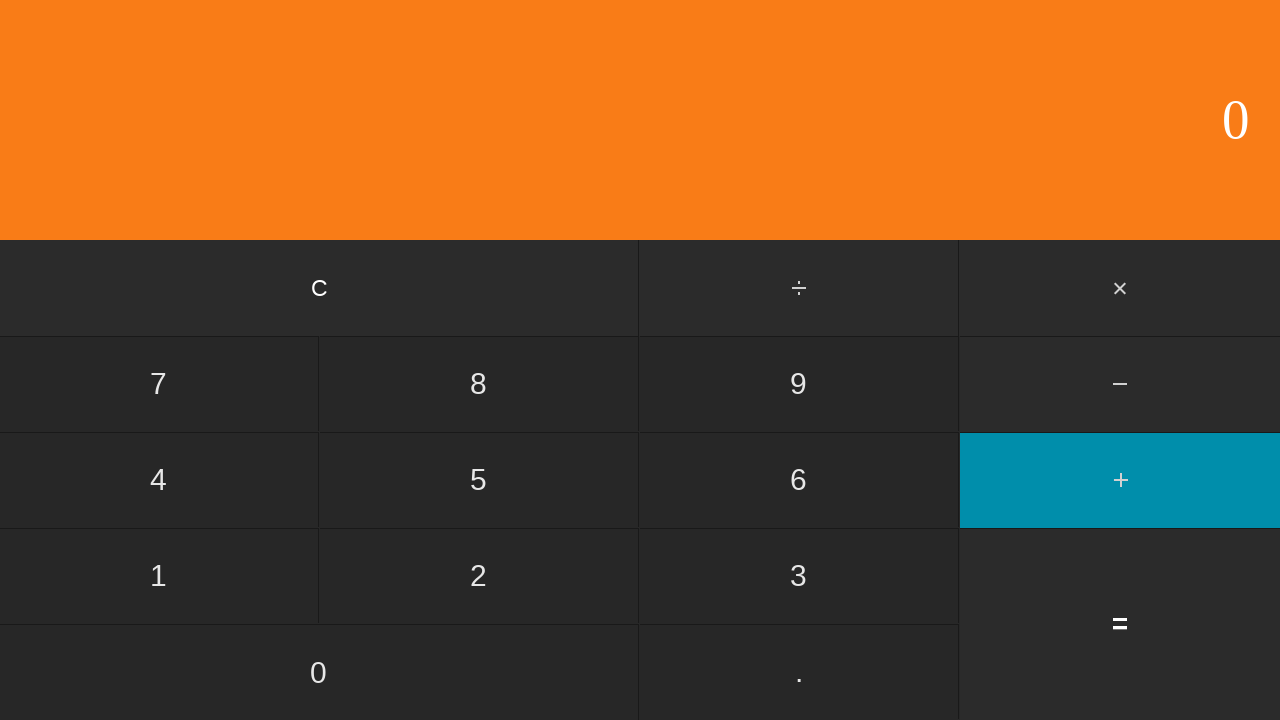

Clicked equals to calculate 2 + 0 at (1120, 624) on input[value='=']
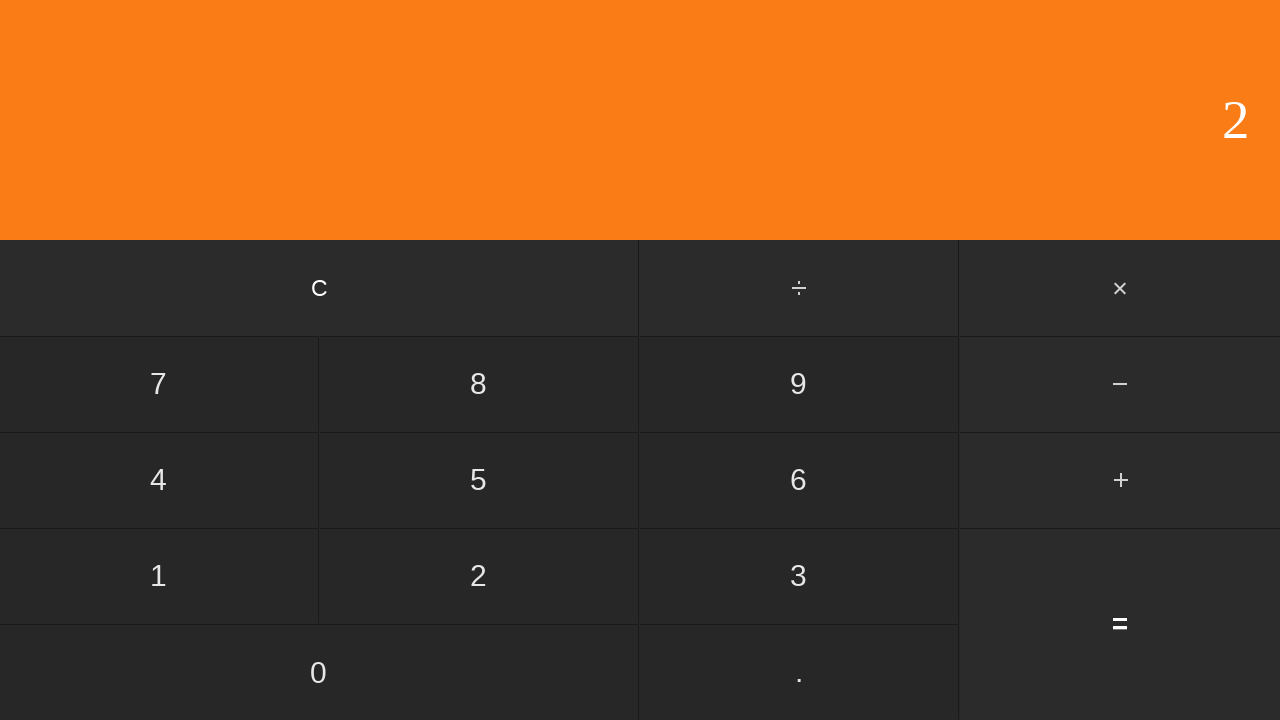

Waited for result display showing 2
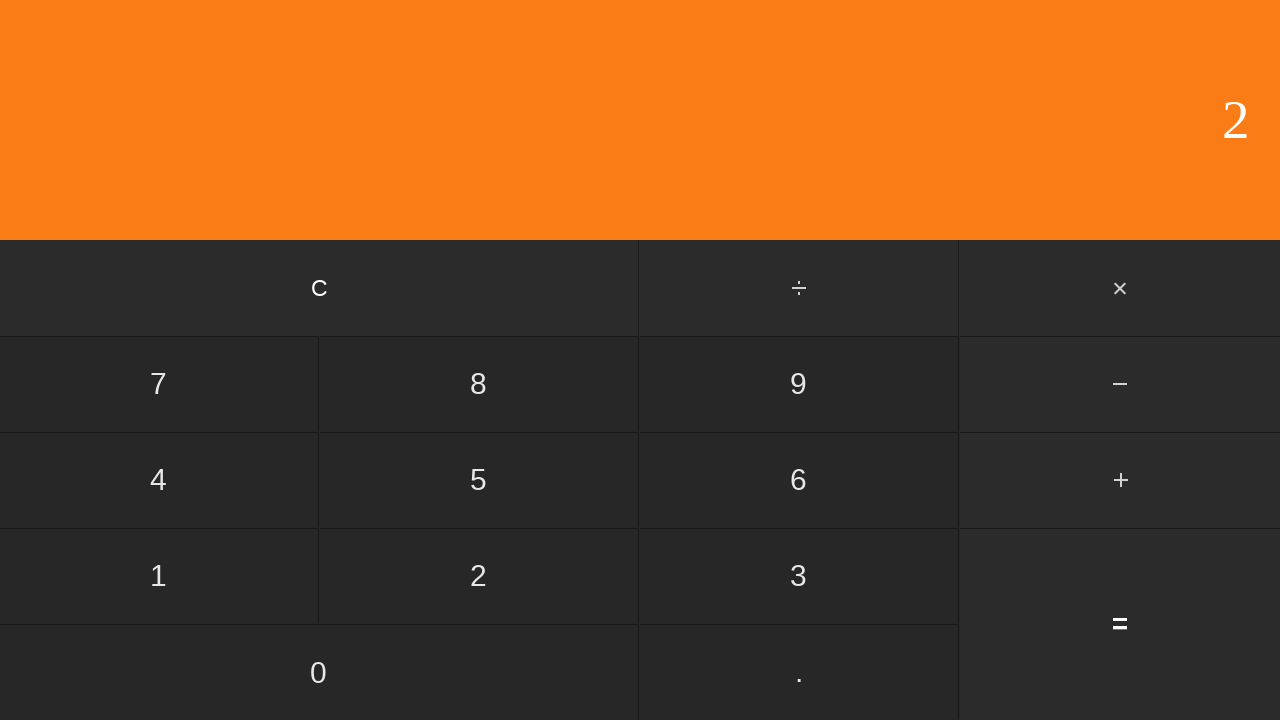

Clicked clear button to reset calculator at (320, 288) on input[value='C']
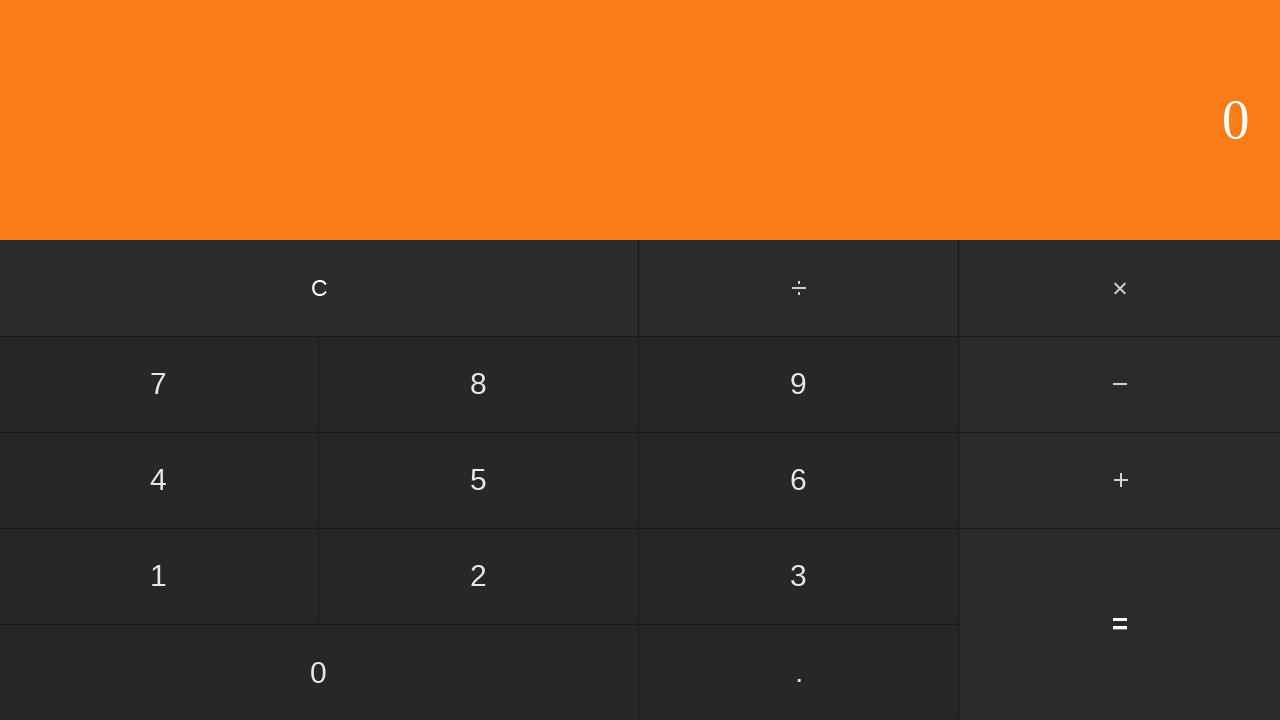

Waited after clearing calculator
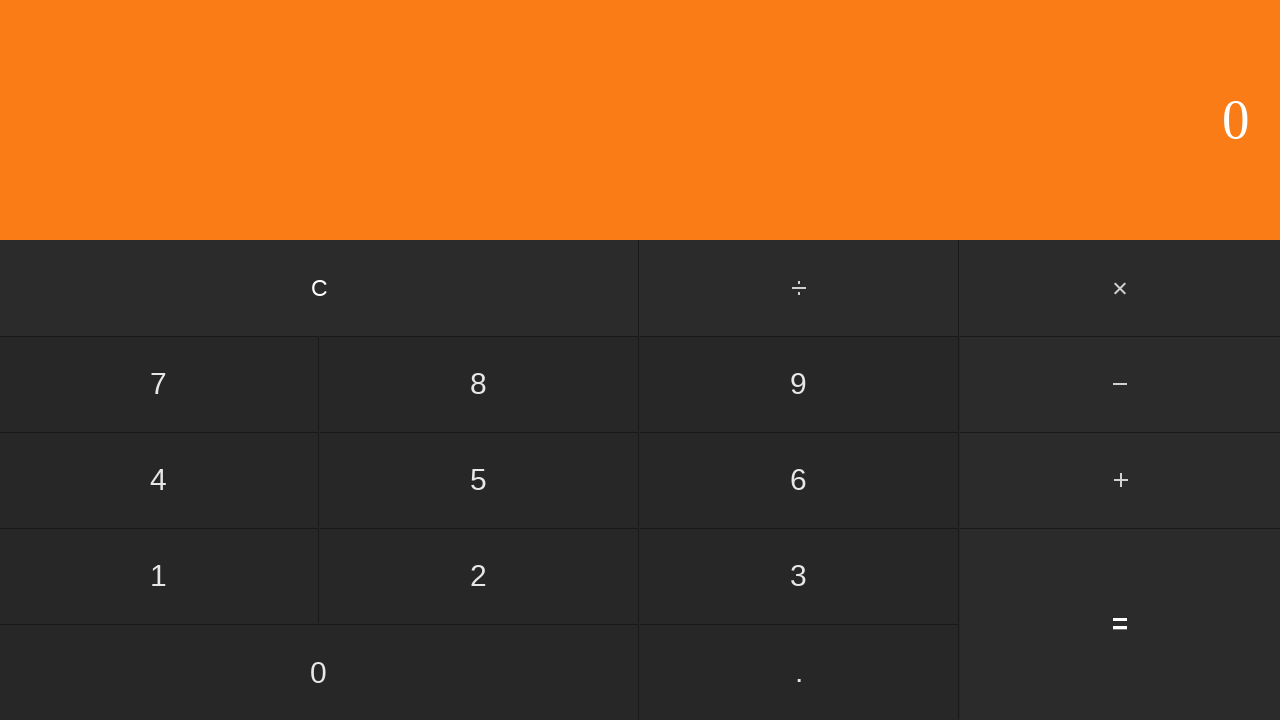

Clicked first number: 2 at (479, 576) on input[value='2']
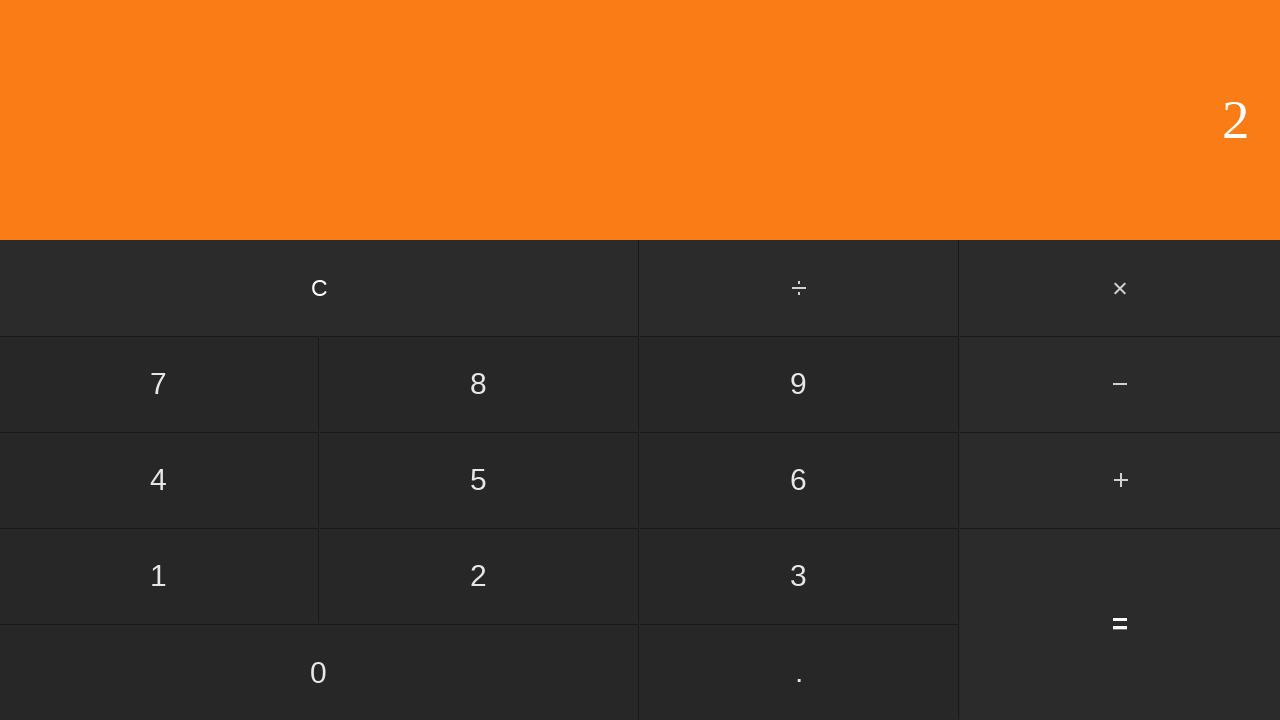

Clicked add button at (1120, 480) on #add
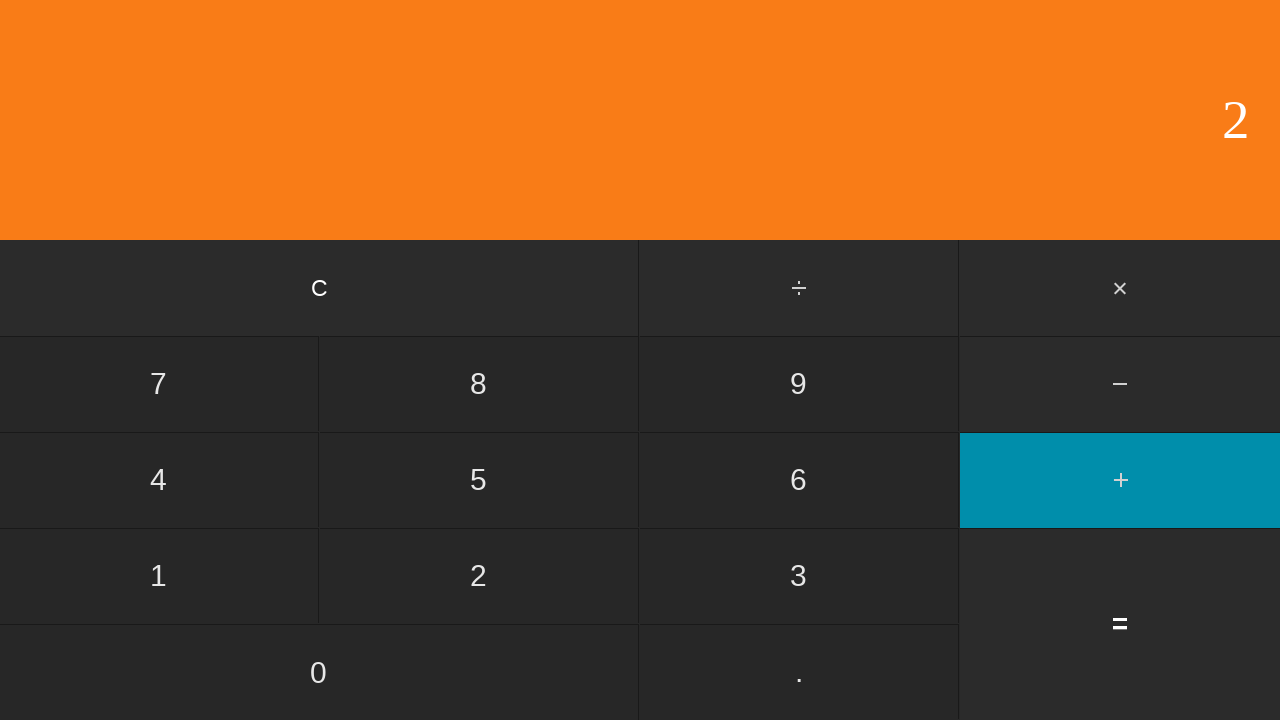

Clicked second number: 1 at (159, 576) on input[value='1']
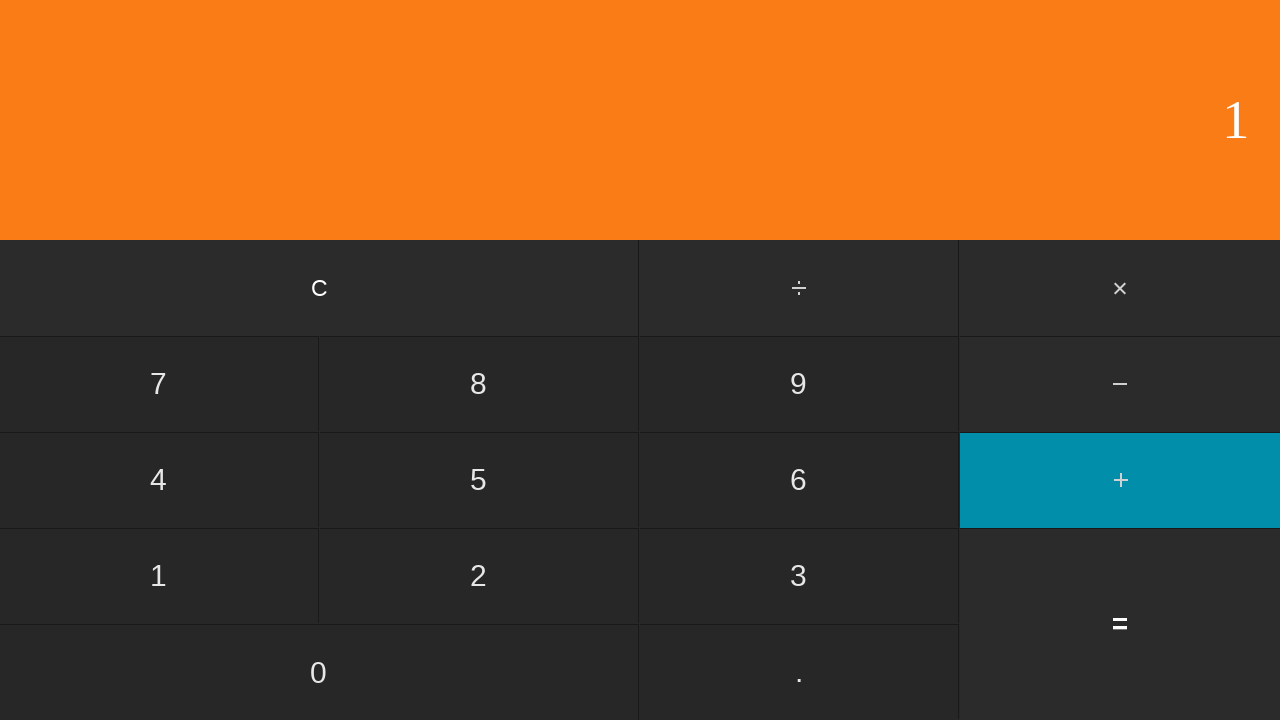

Clicked equals to calculate 2 + 1 at (1120, 624) on input[value='=']
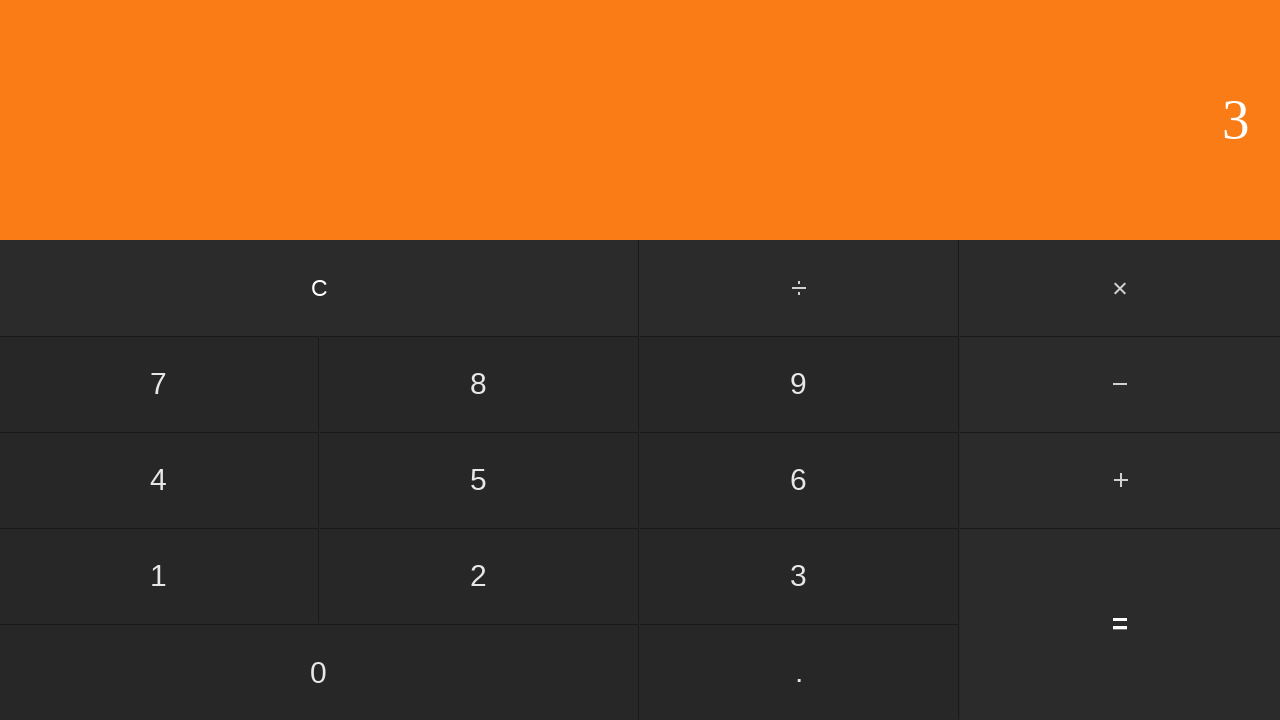

Waited for result display showing 3
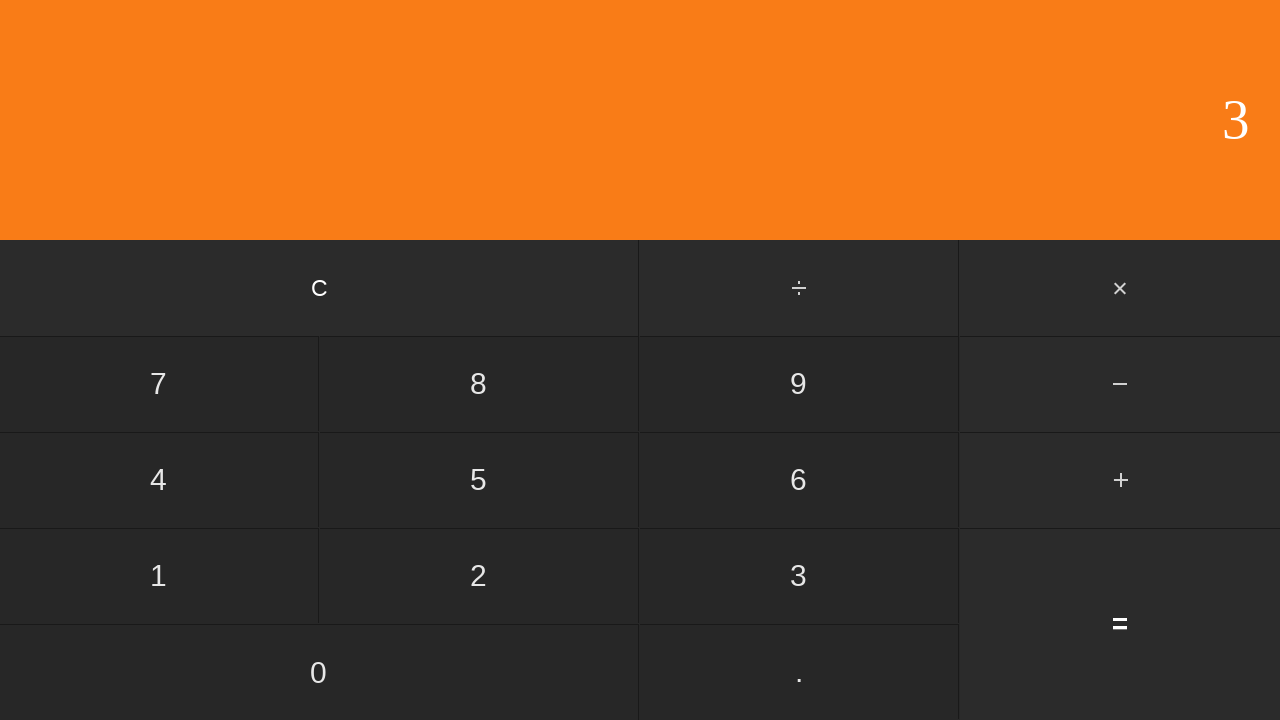

Clicked clear button to reset calculator at (320, 288) on input[value='C']
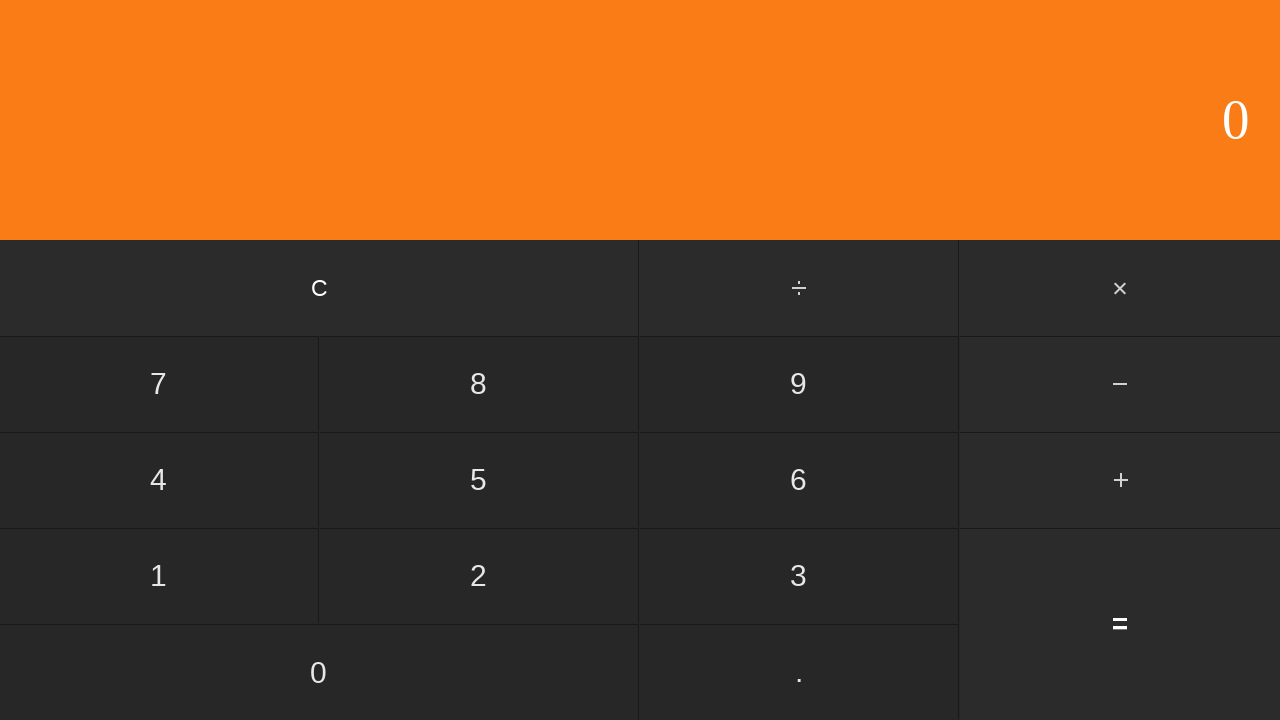

Waited after clearing calculator
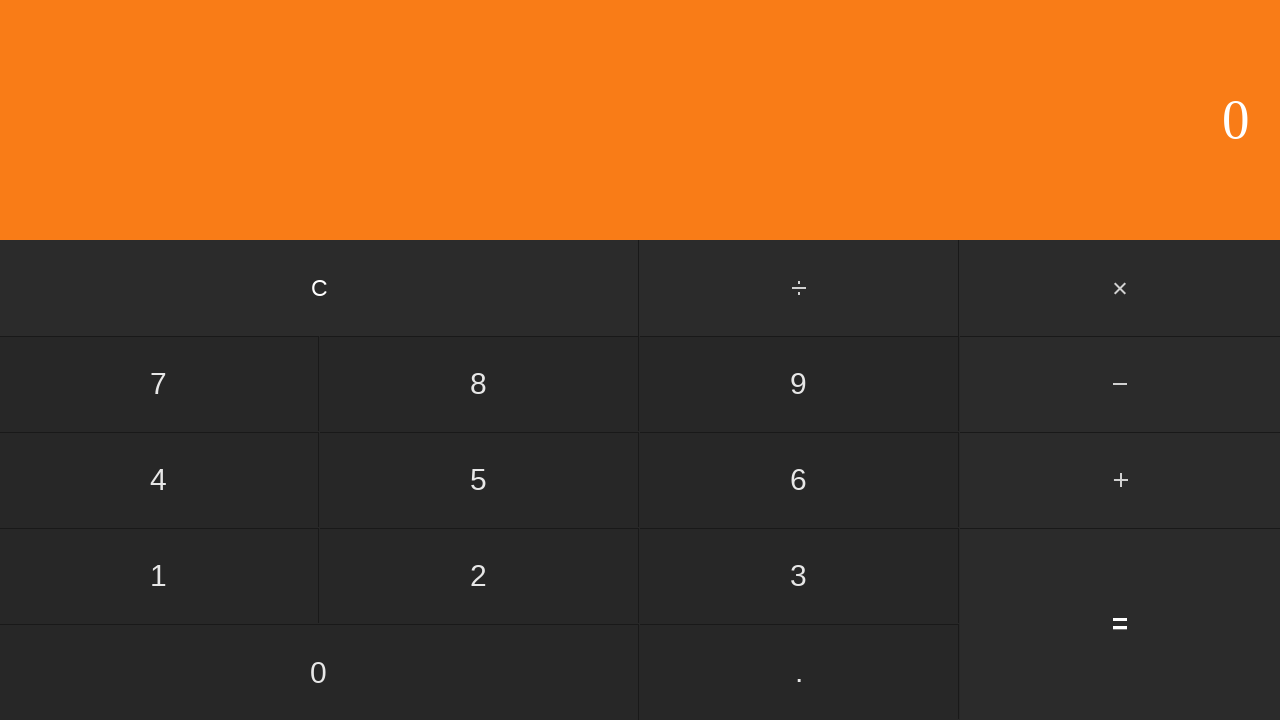

Clicked first number: 2 at (479, 576) on input[value='2']
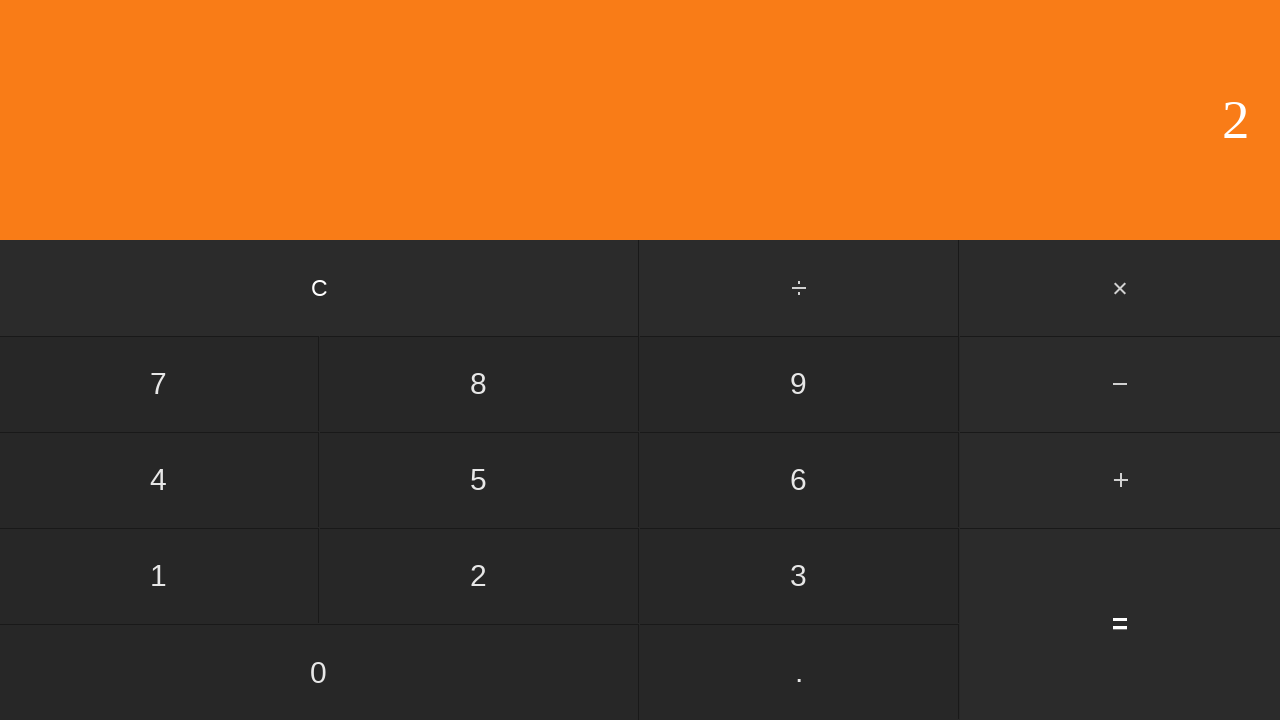

Clicked add button at (1120, 480) on #add
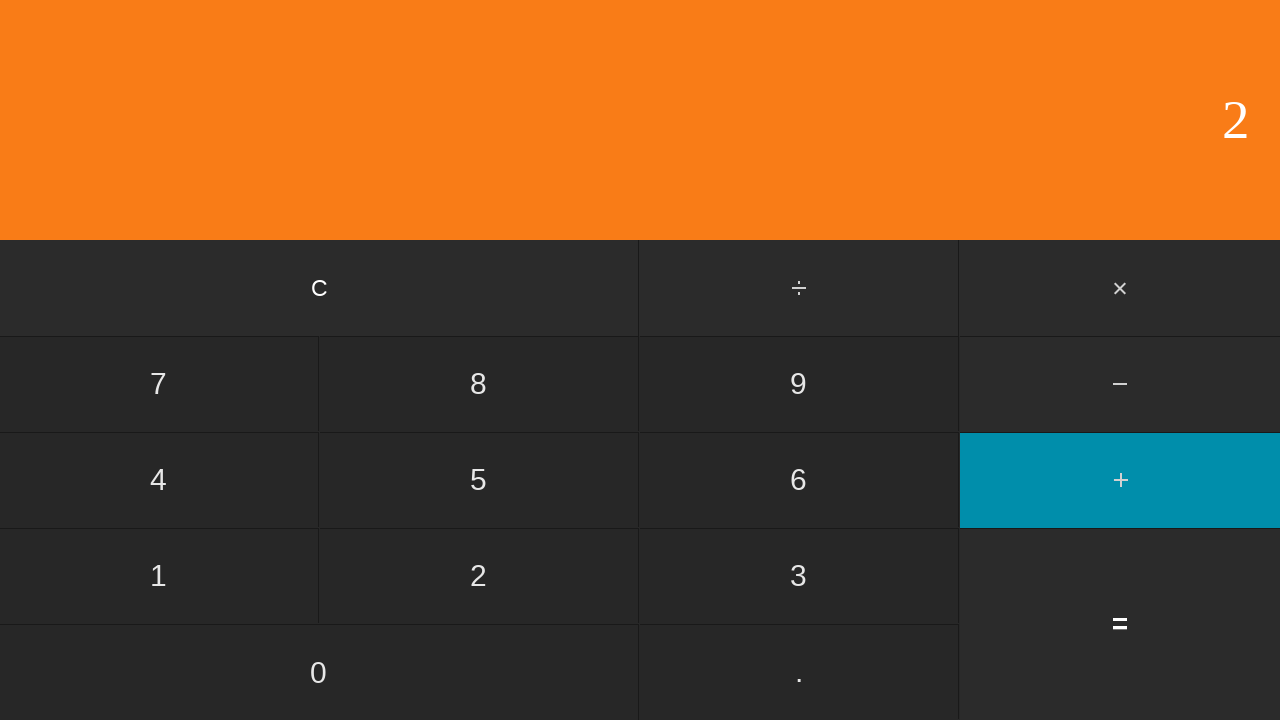

Clicked second number: 2 at (479, 576) on input[value='2']
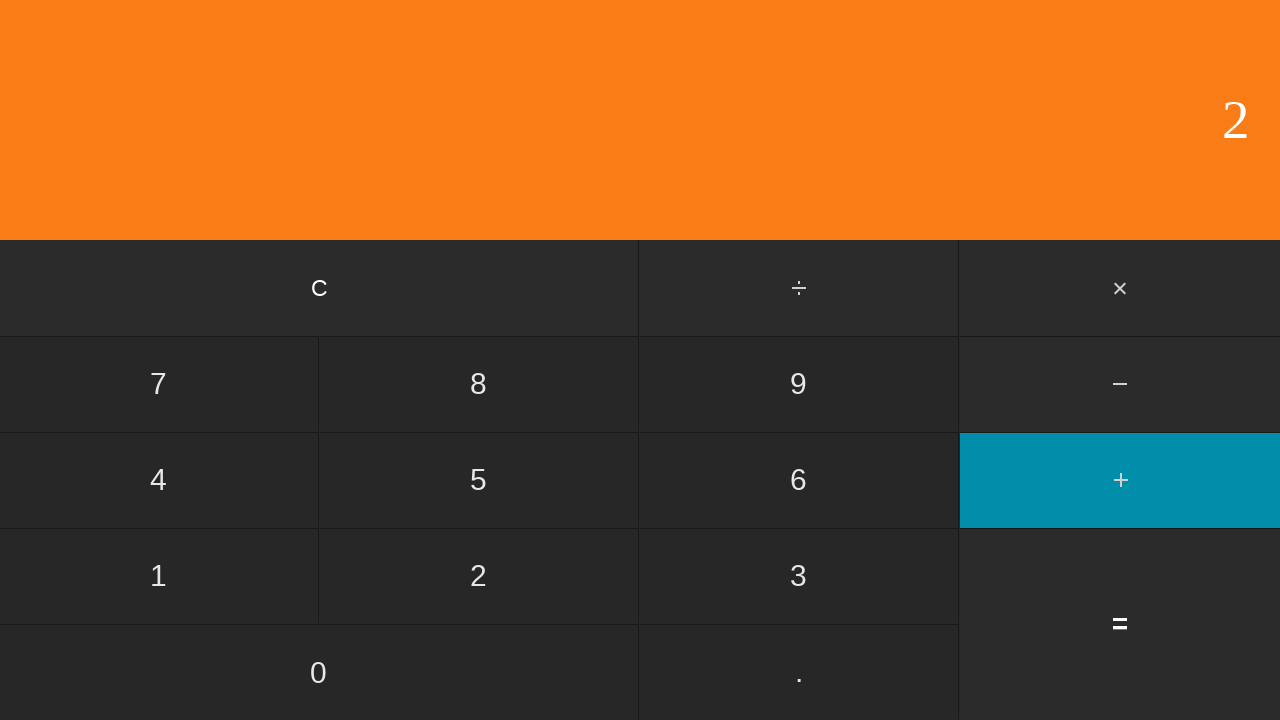

Clicked equals to calculate 2 + 2 at (1120, 624) on input[value='=']
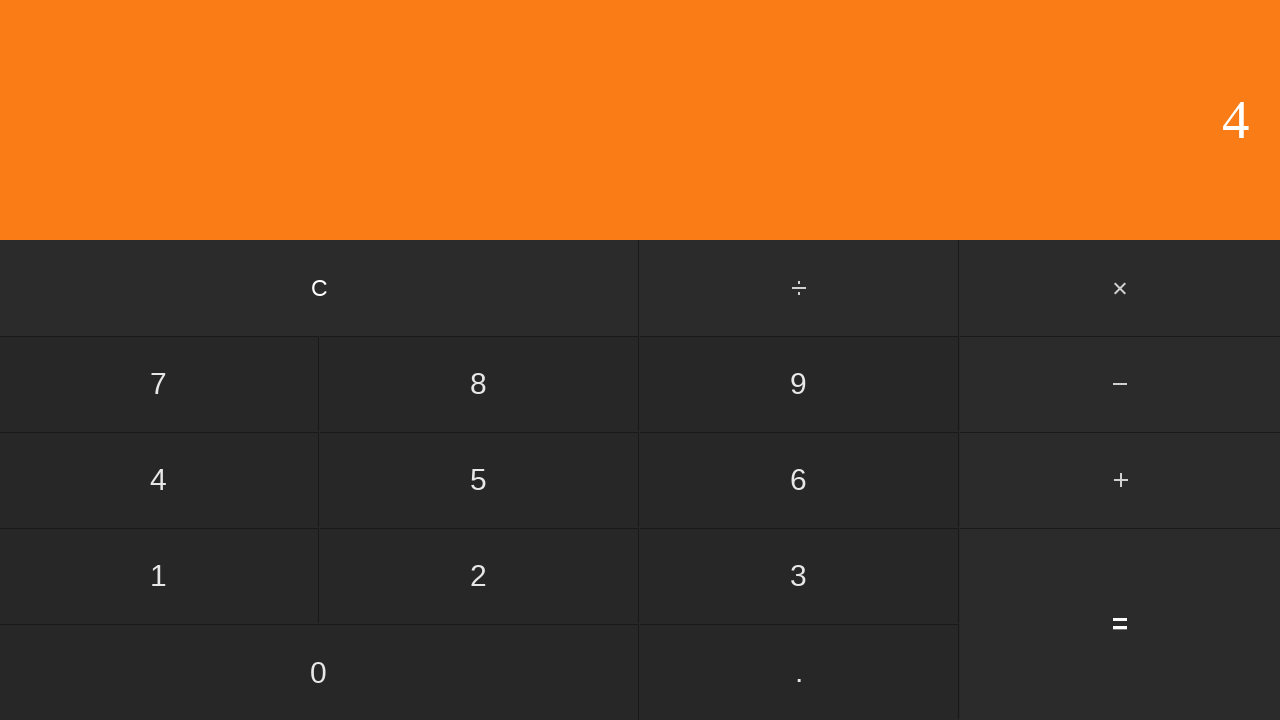

Waited for result display showing 4
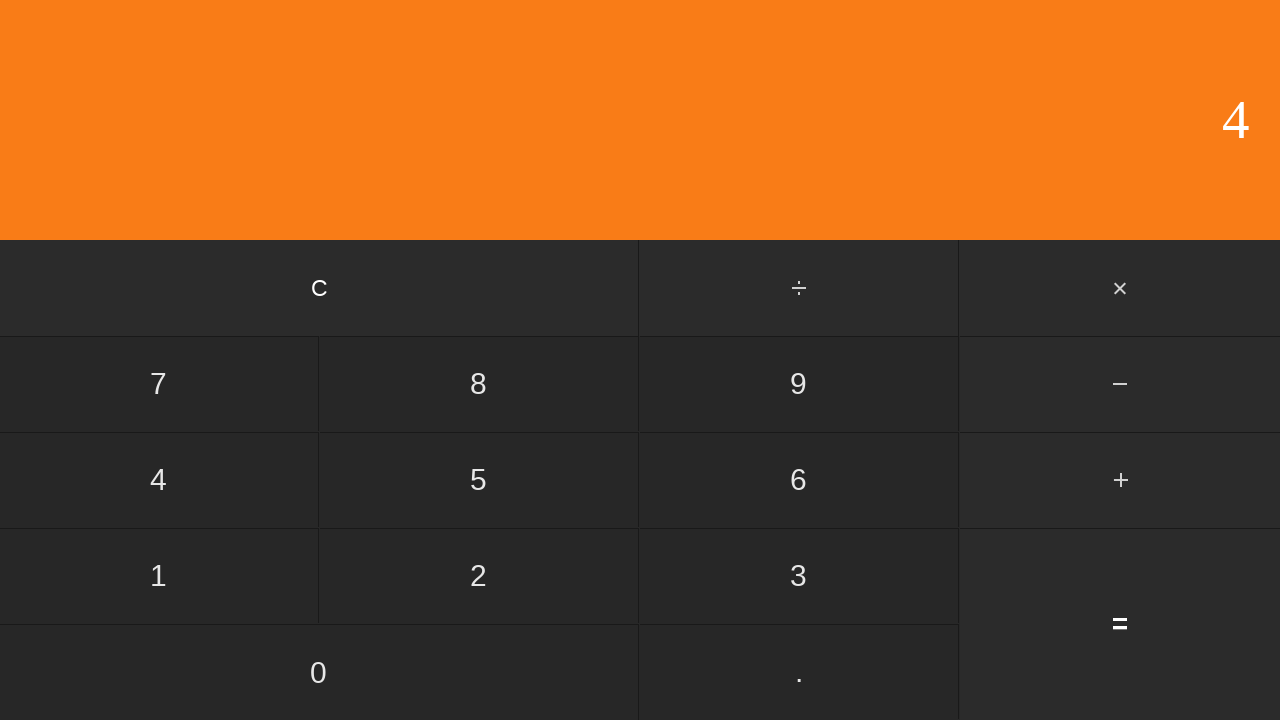

Clicked clear button to reset calculator at (320, 288) on input[value='C']
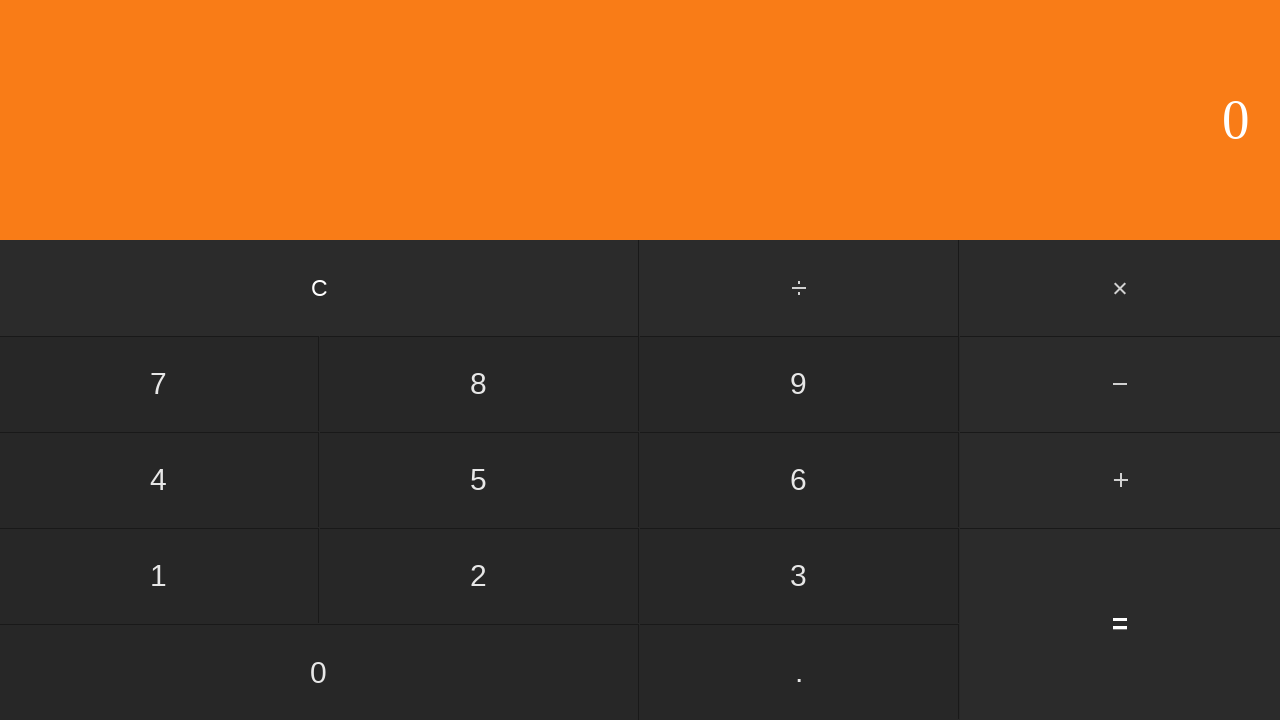

Waited after clearing calculator
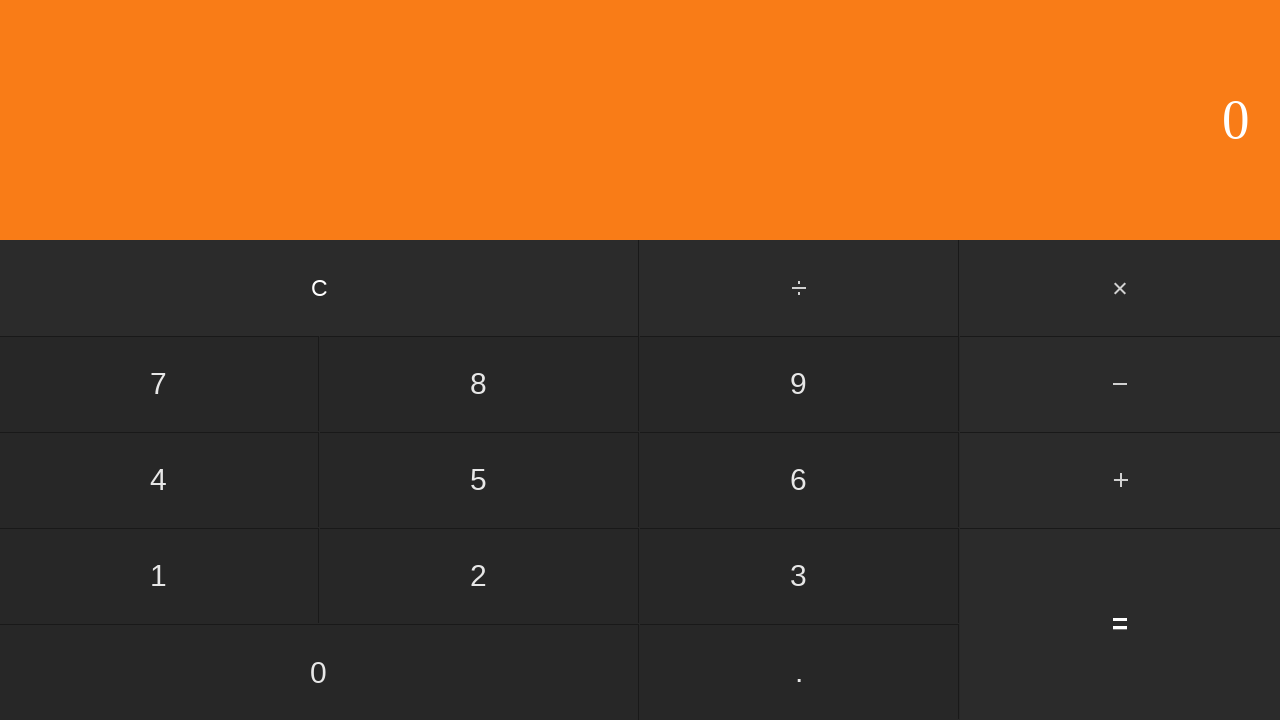

Clicked first number: 2 at (479, 576) on input[value='2']
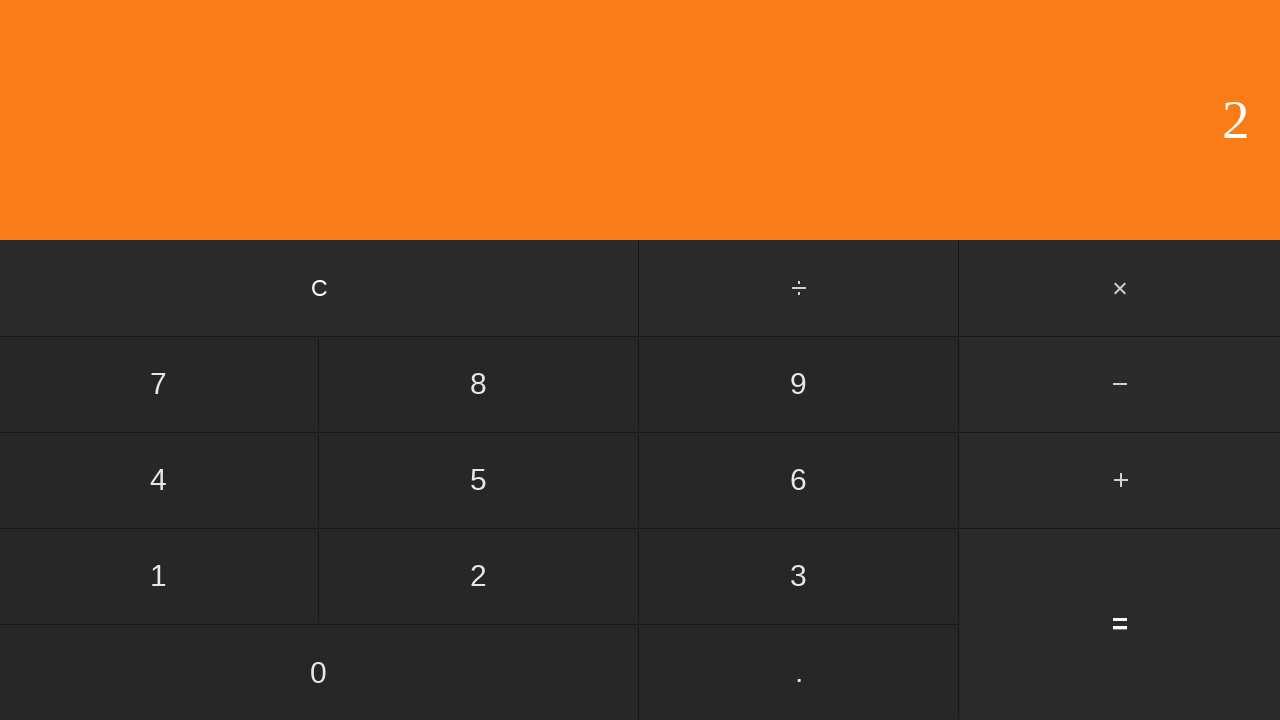

Clicked add button at (1120, 480) on #add
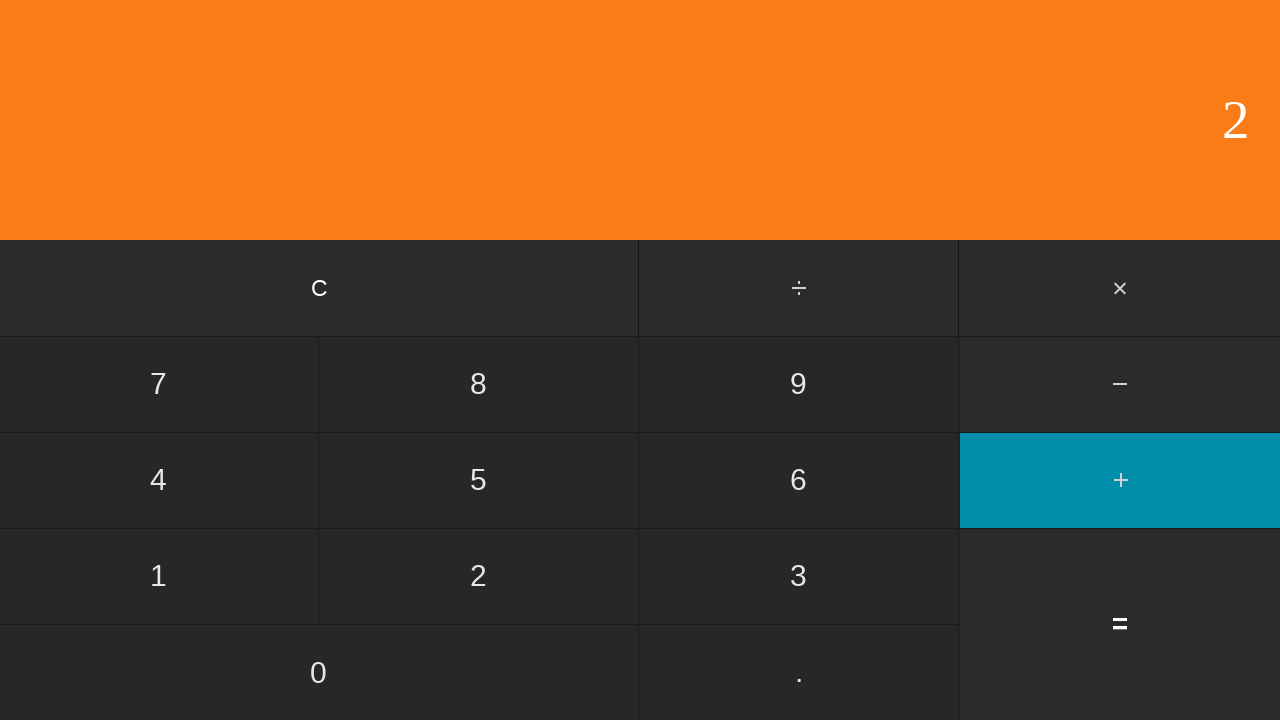

Clicked second number: 3 at (799, 576) on input[value='3']
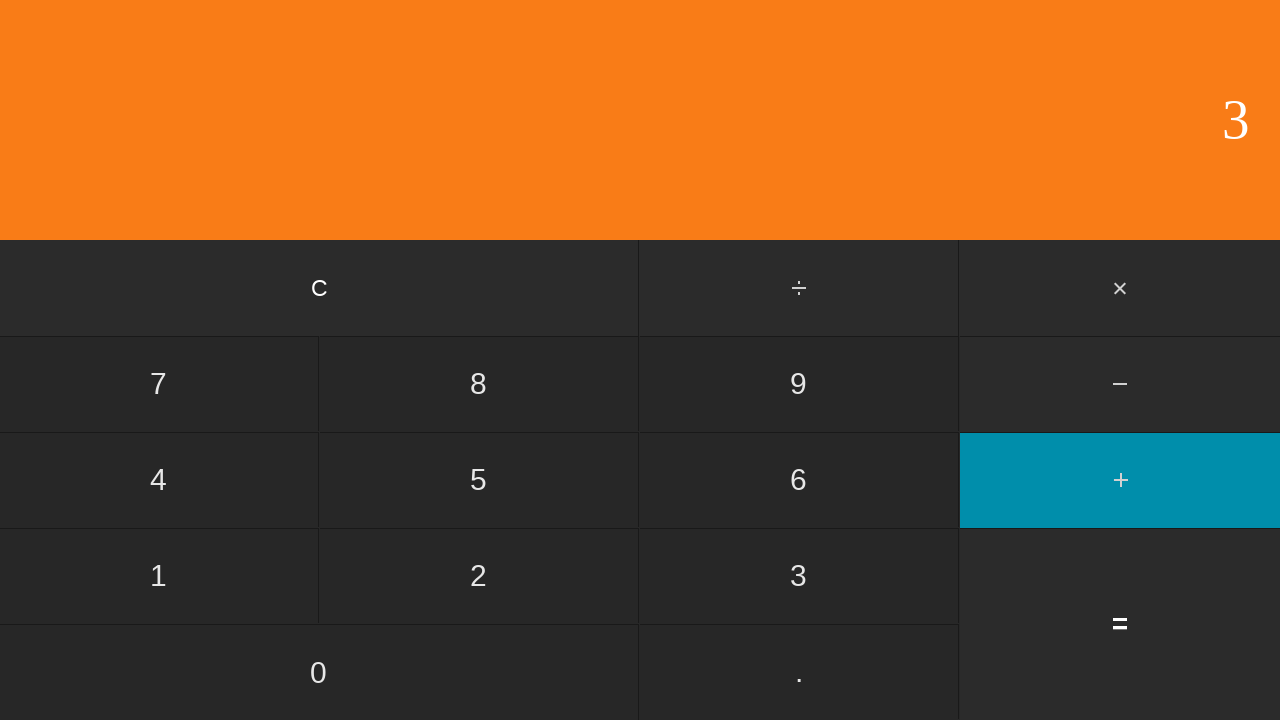

Clicked equals to calculate 2 + 3 at (1120, 624) on input[value='=']
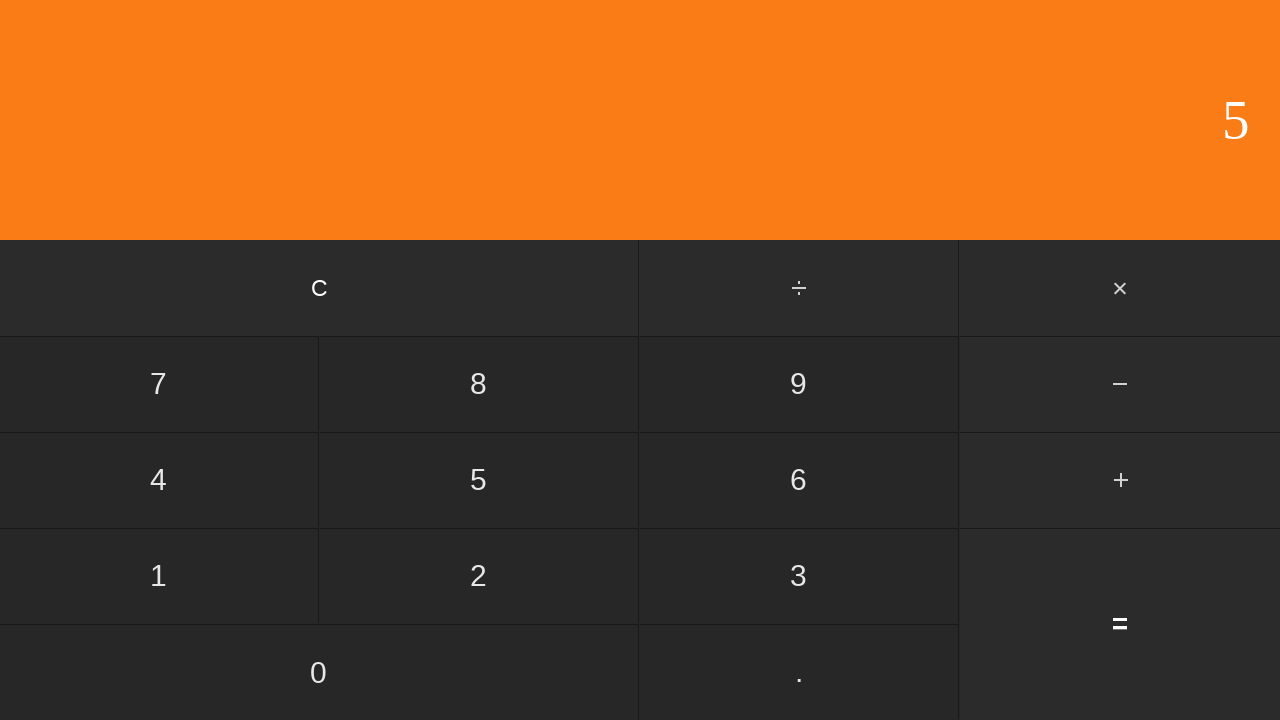

Waited for result display showing 5
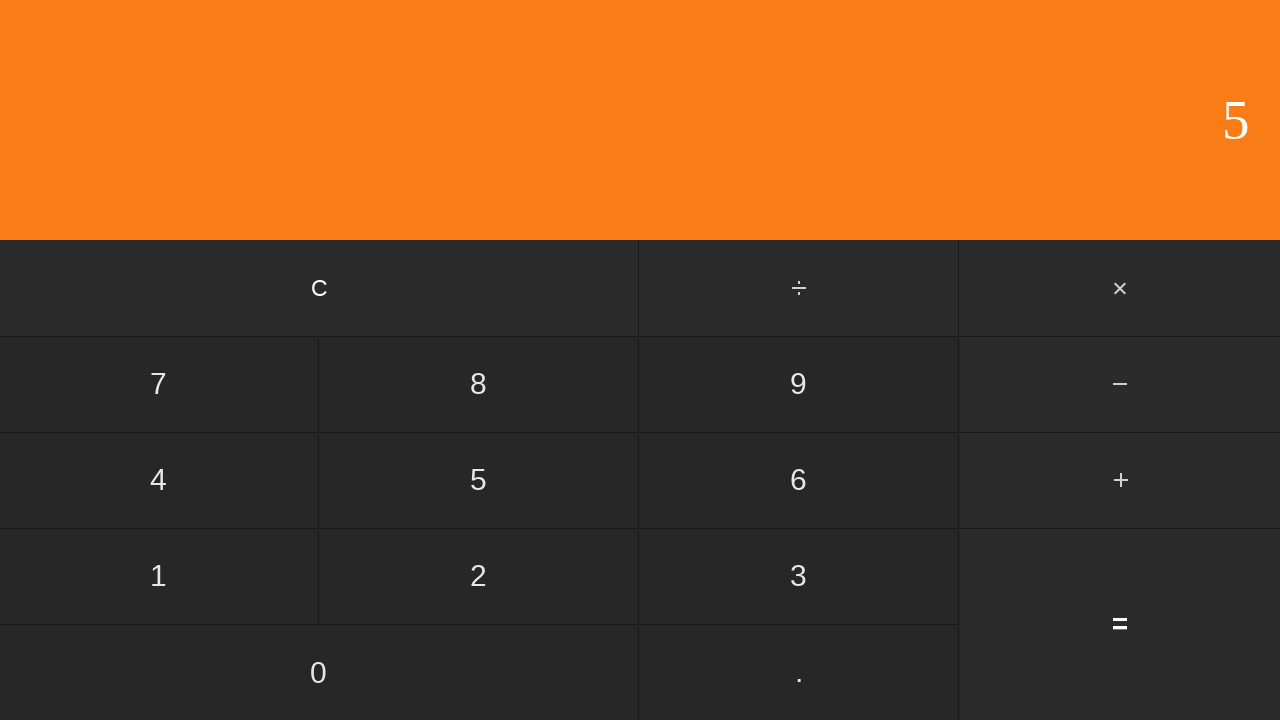

Clicked clear button to reset calculator at (320, 288) on input[value='C']
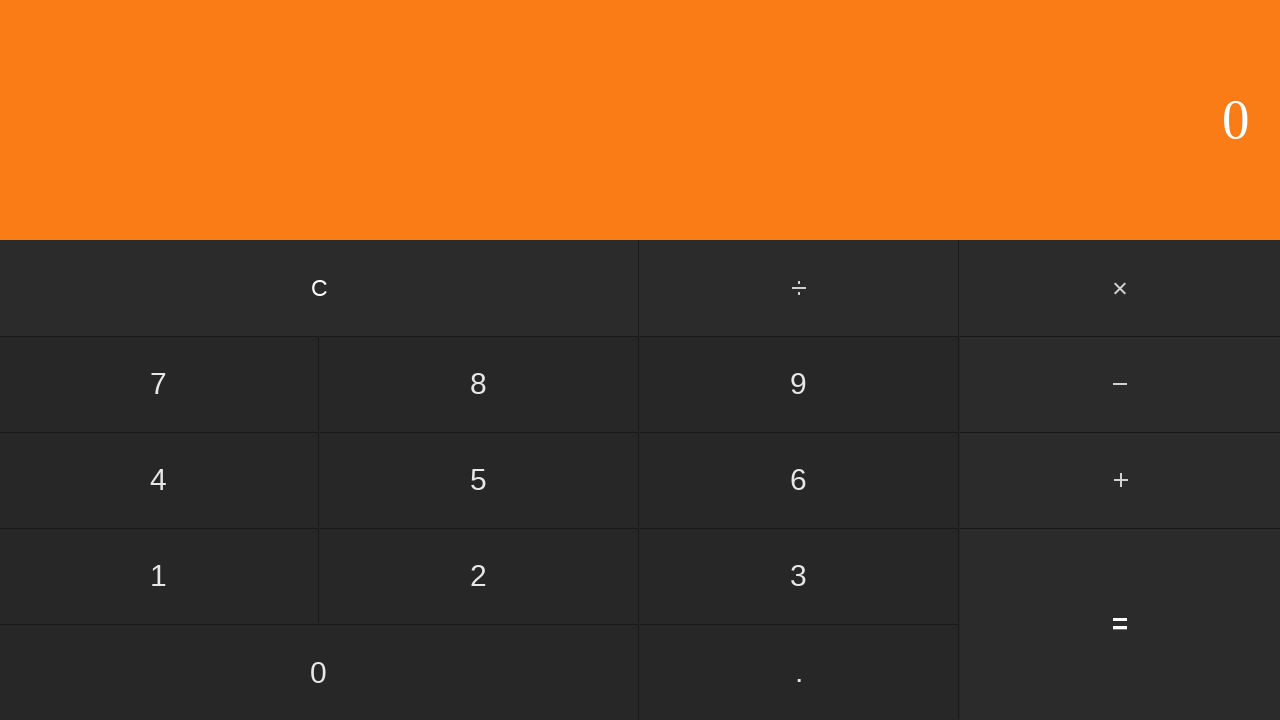

Waited after clearing calculator
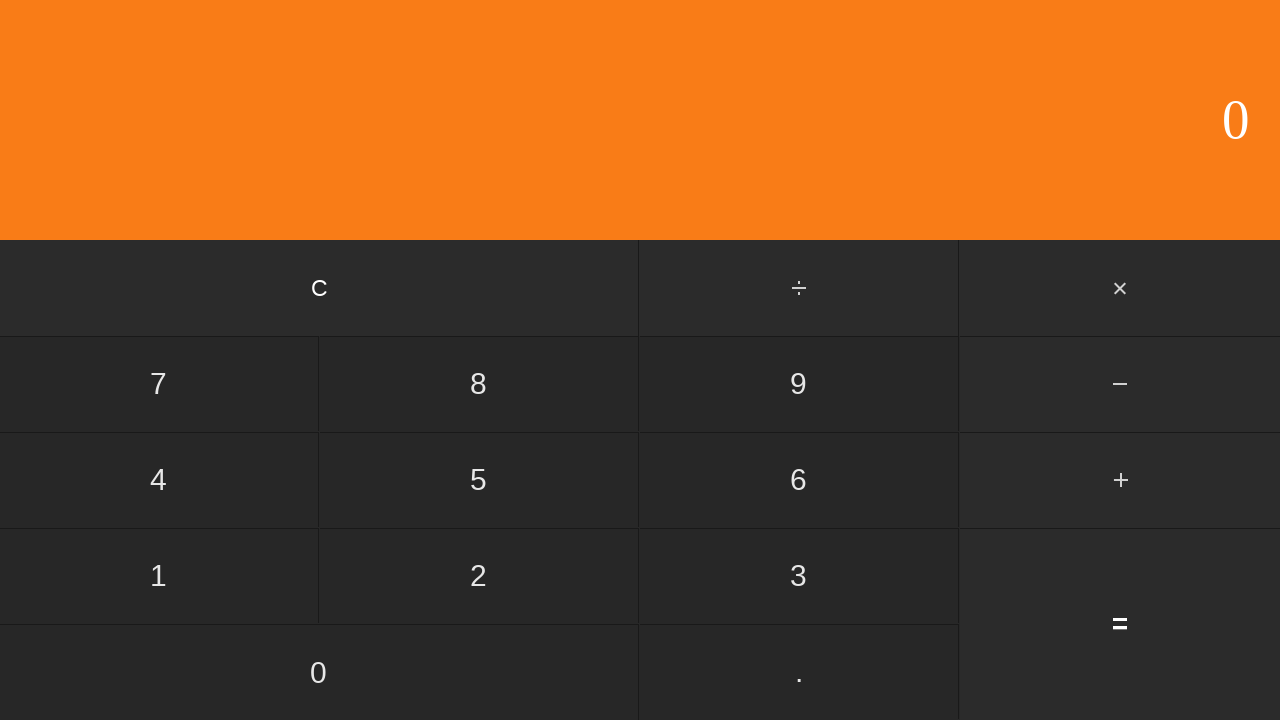

Clicked first number: 2 at (479, 576) on input[value='2']
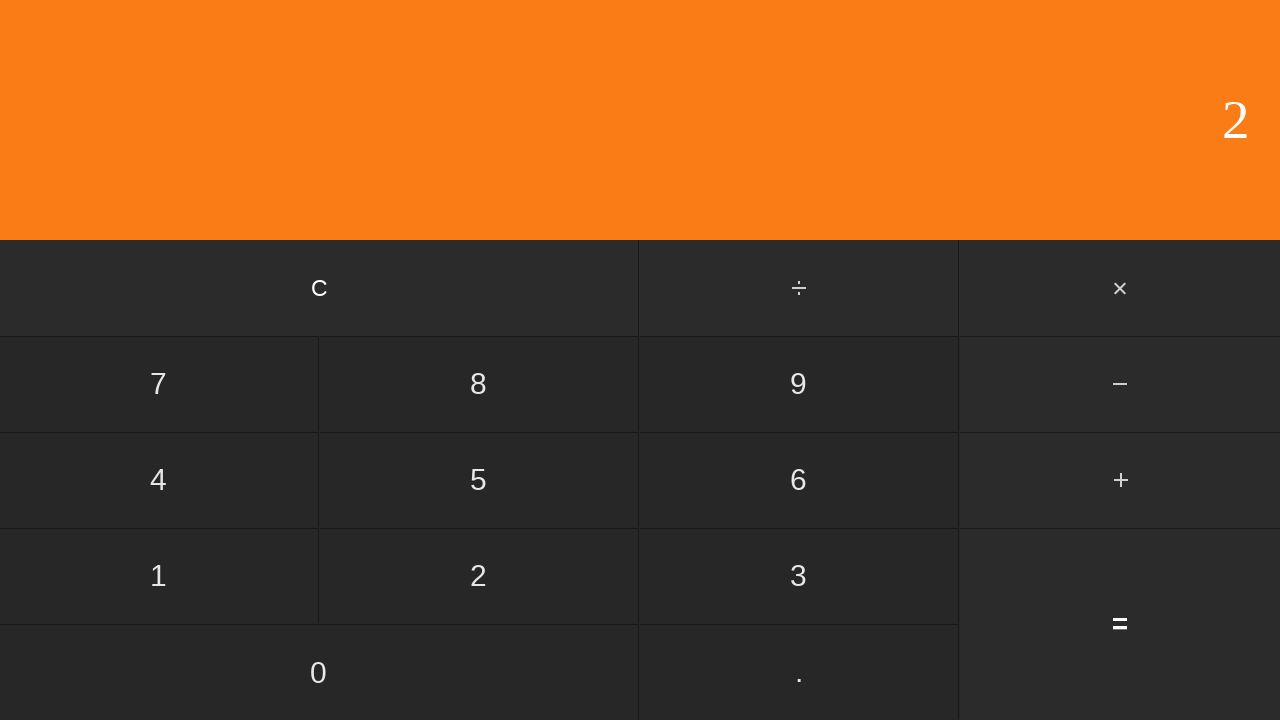

Clicked add button at (1120, 480) on #add
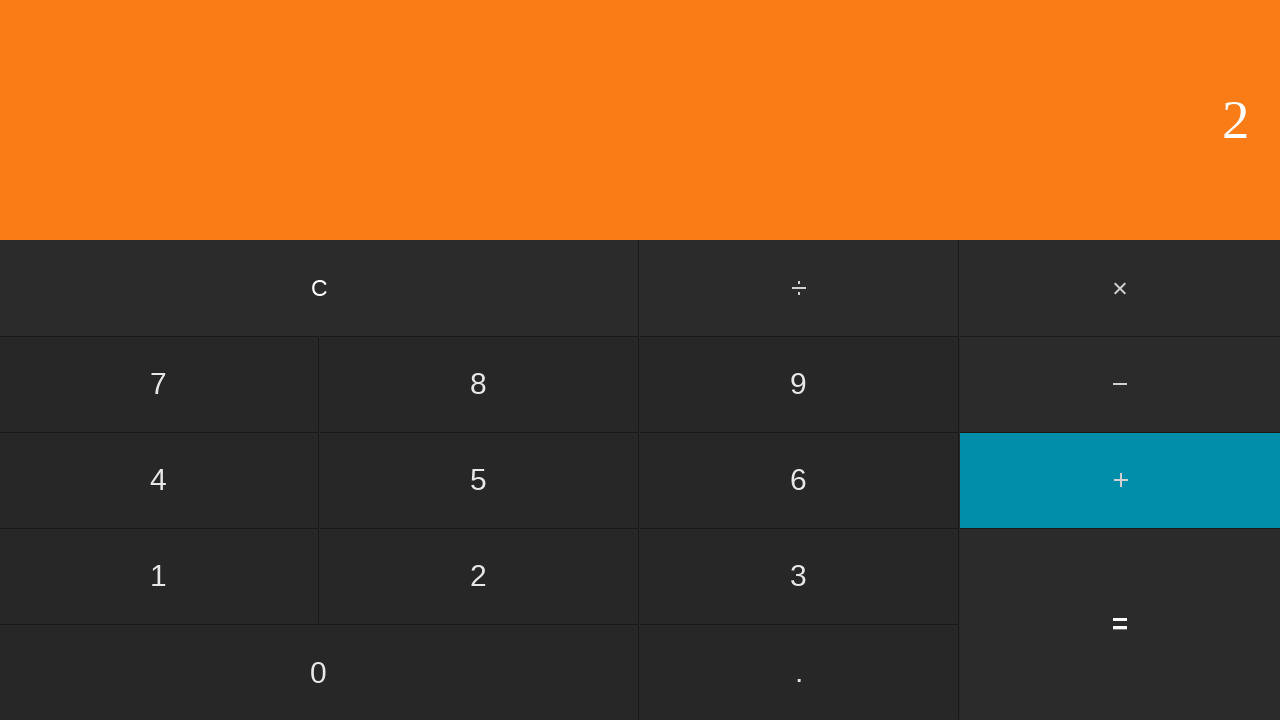

Clicked second number: 4 at (159, 480) on input[value='4']
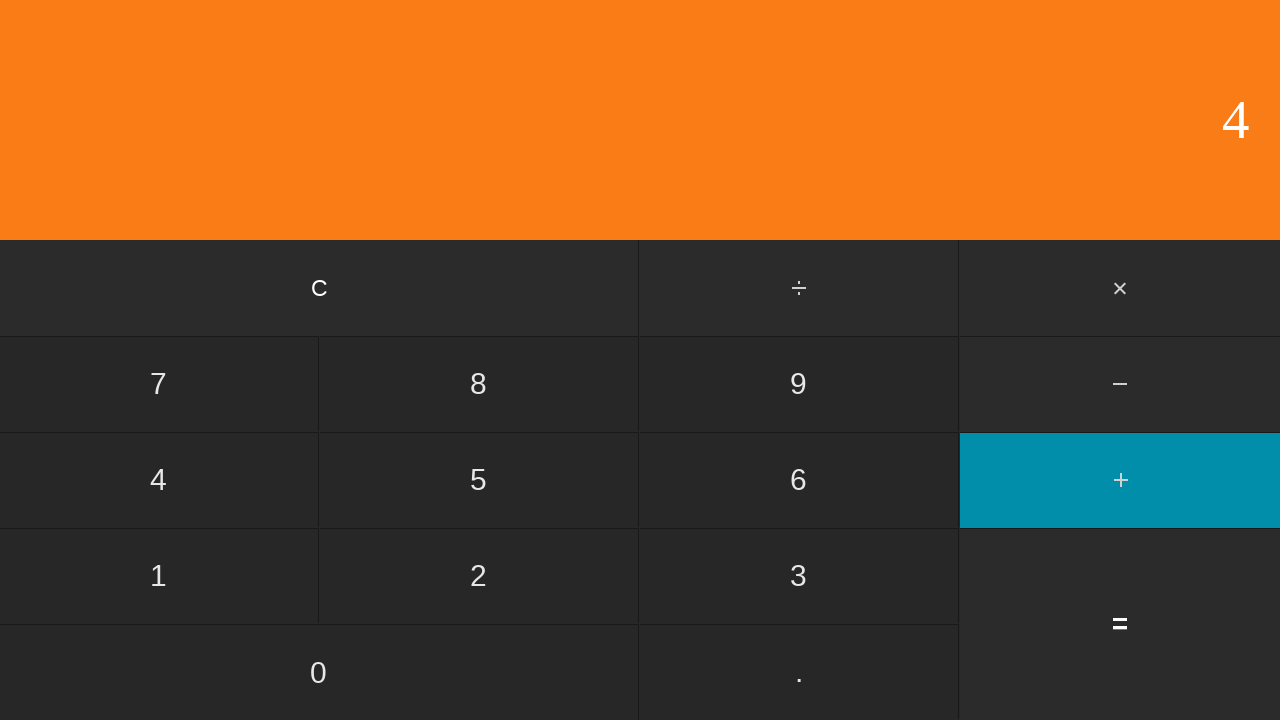

Clicked equals to calculate 2 + 4 at (1120, 624) on input[value='=']
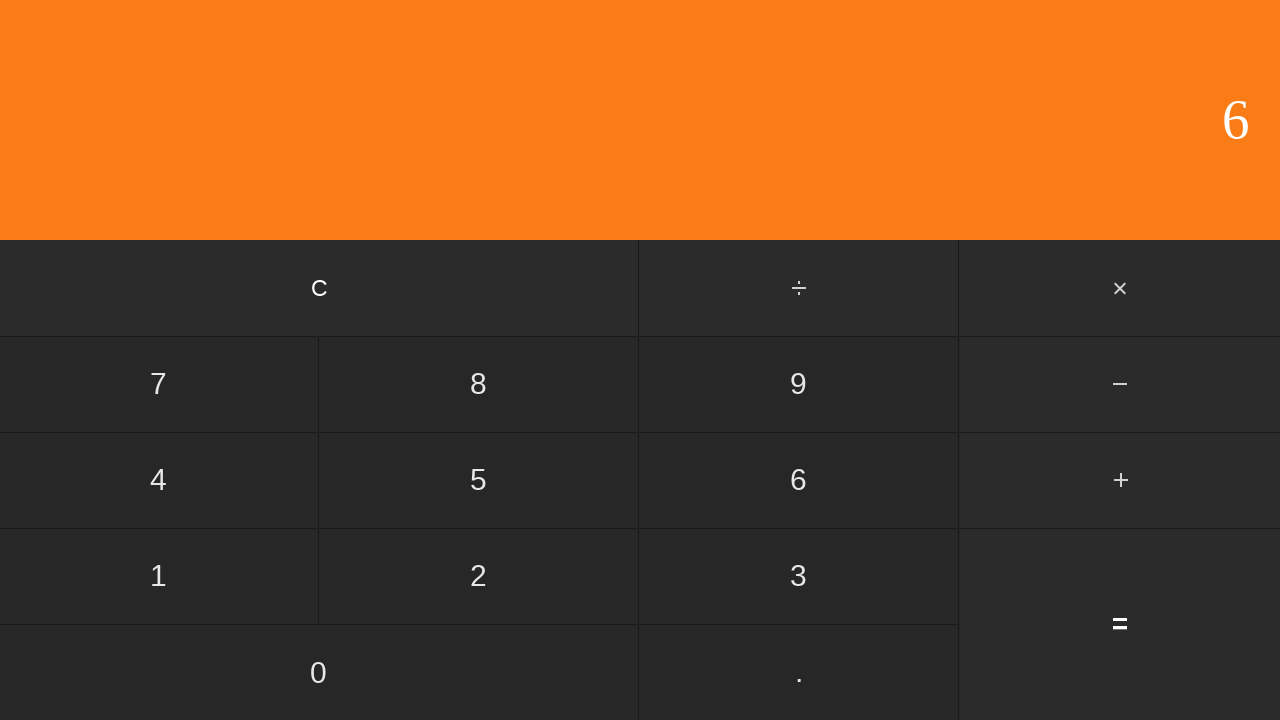

Waited for result display showing 6
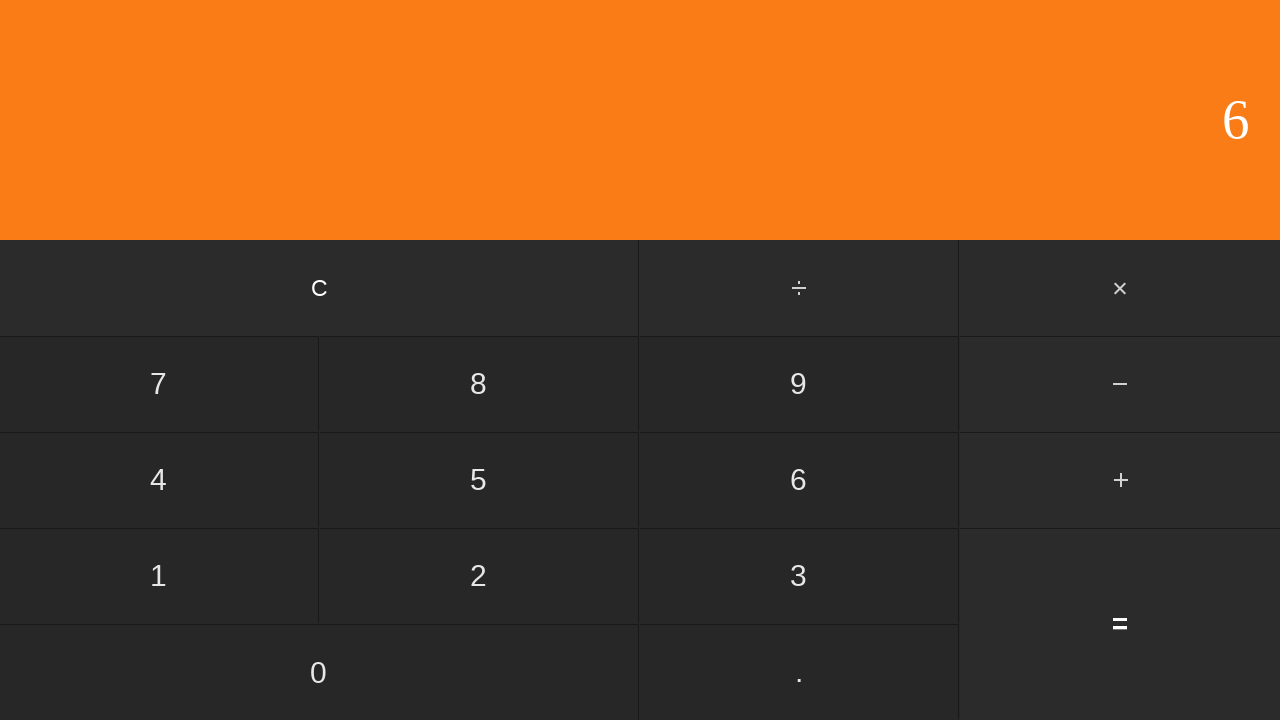

Clicked clear button to reset calculator at (320, 288) on input[value='C']
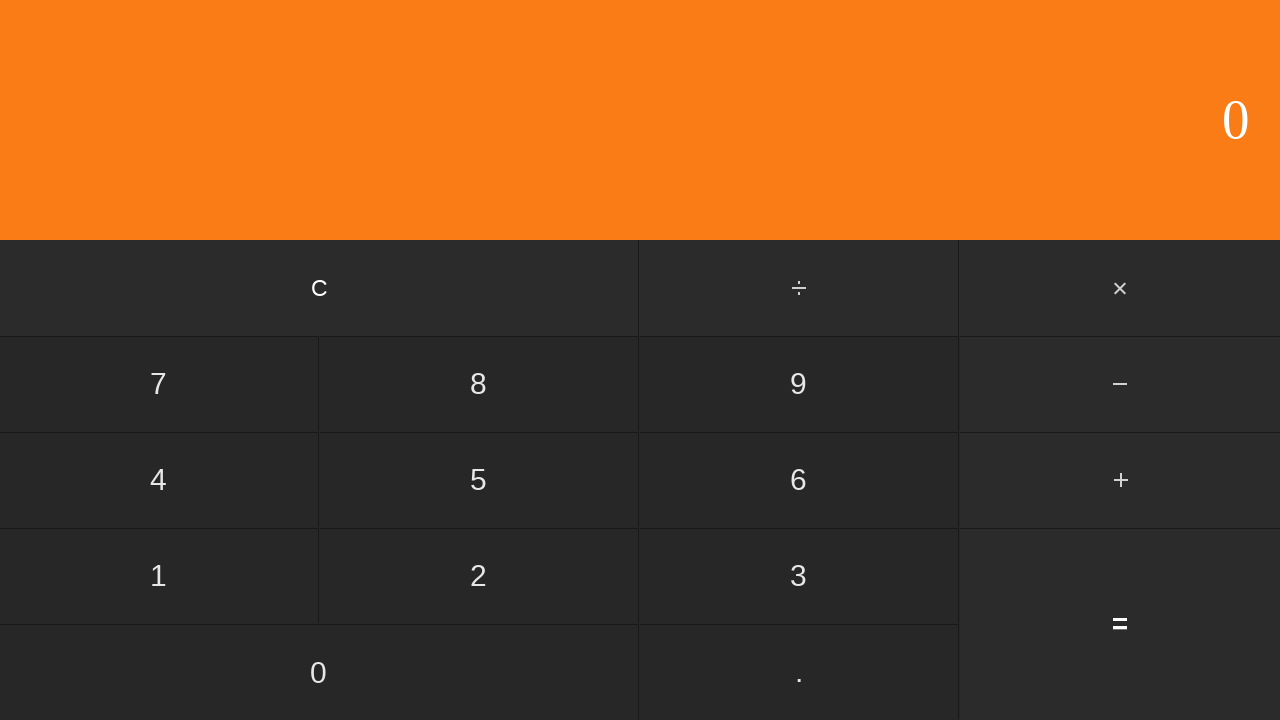

Waited after clearing calculator
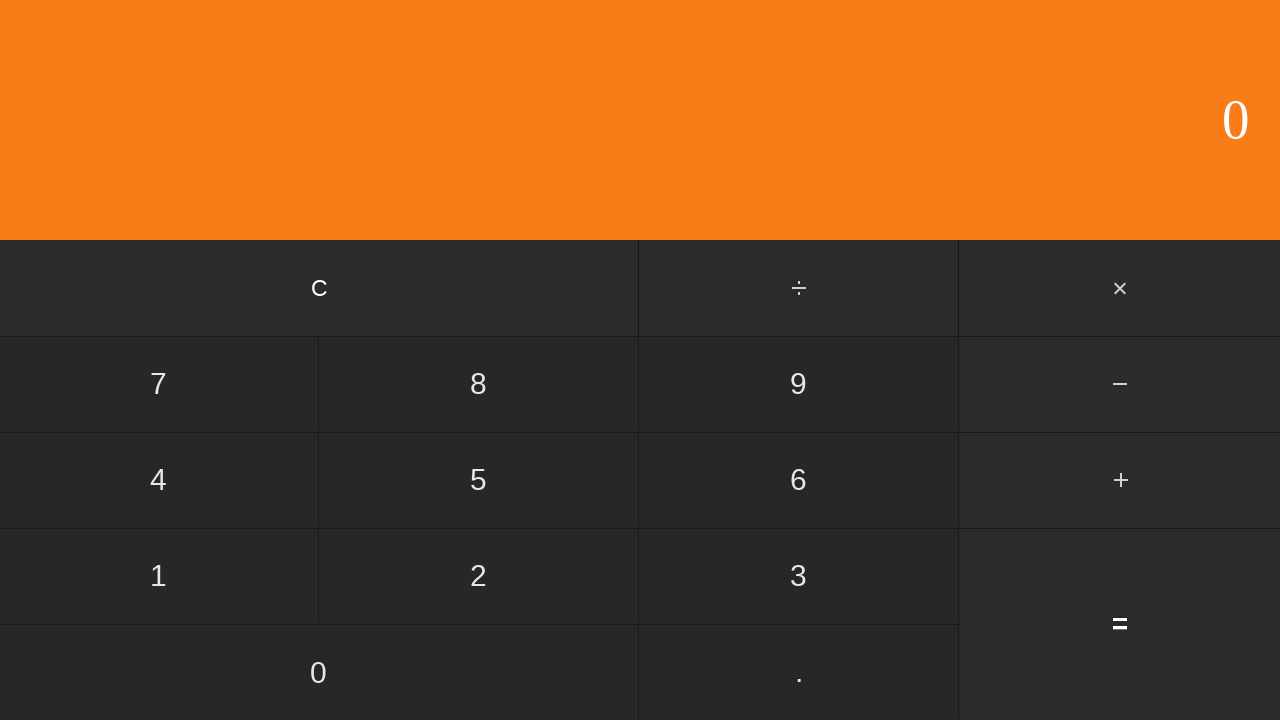

Clicked first number: 2 at (479, 576) on input[value='2']
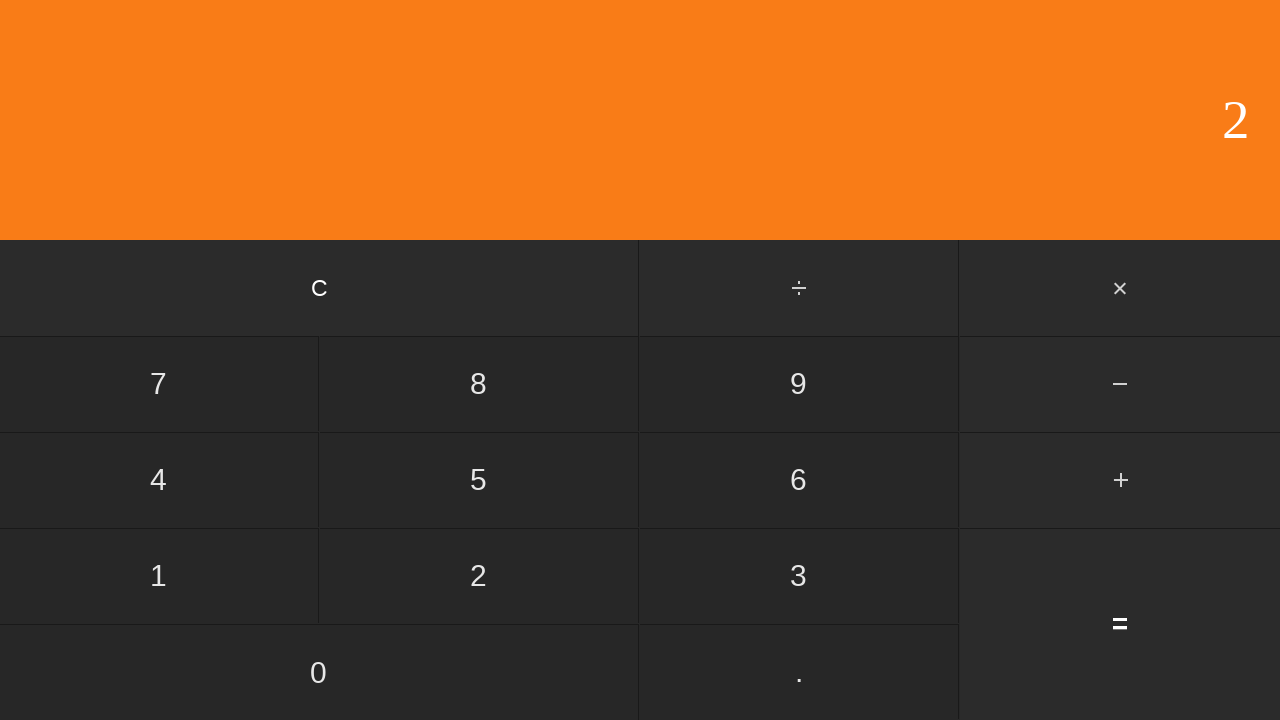

Clicked add button at (1120, 480) on #add
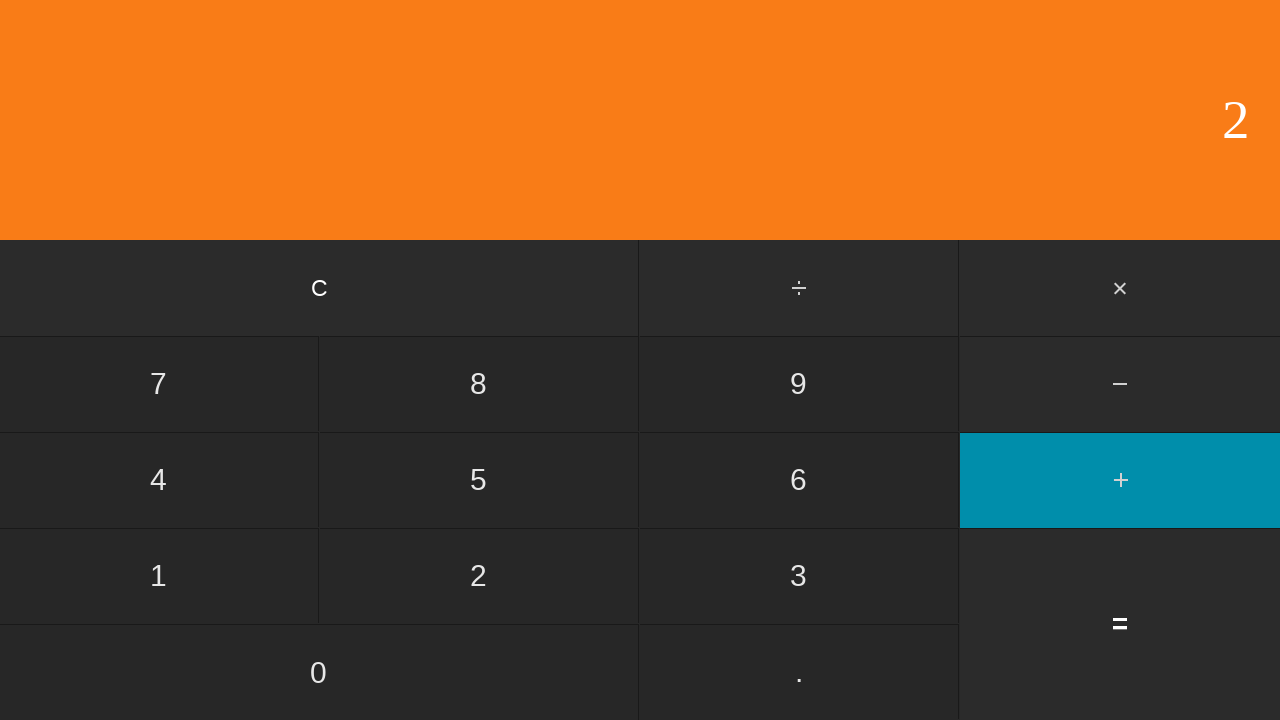

Clicked second number: 5 at (479, 480) on input[value='5']
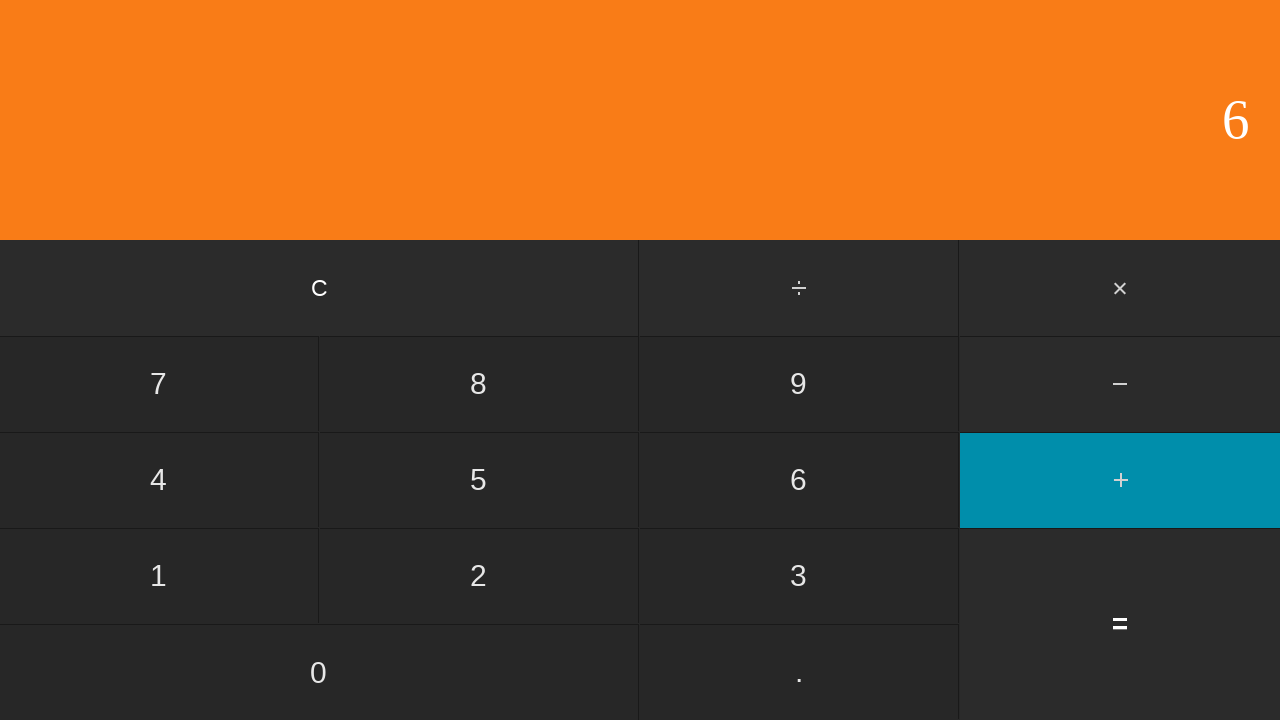

Clicked equals to calculate 2 + 5 at (1120, 624) on input[value='=']
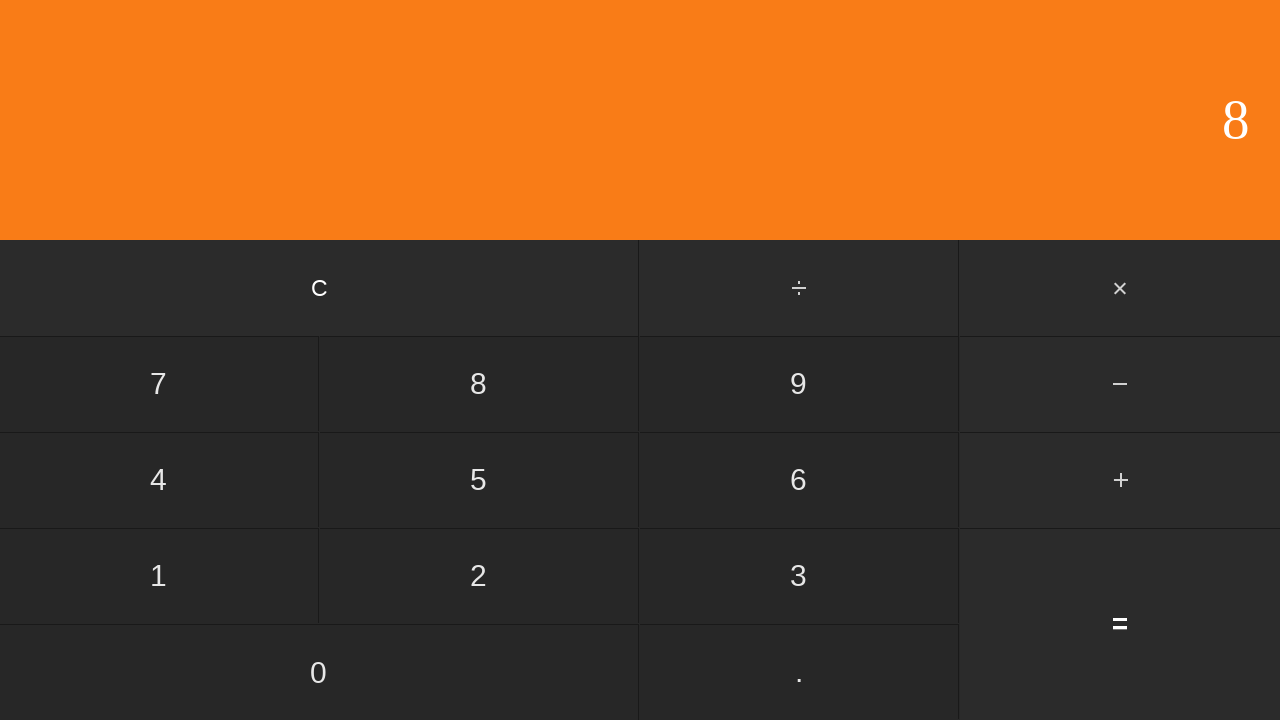

Waited for result display showing 7
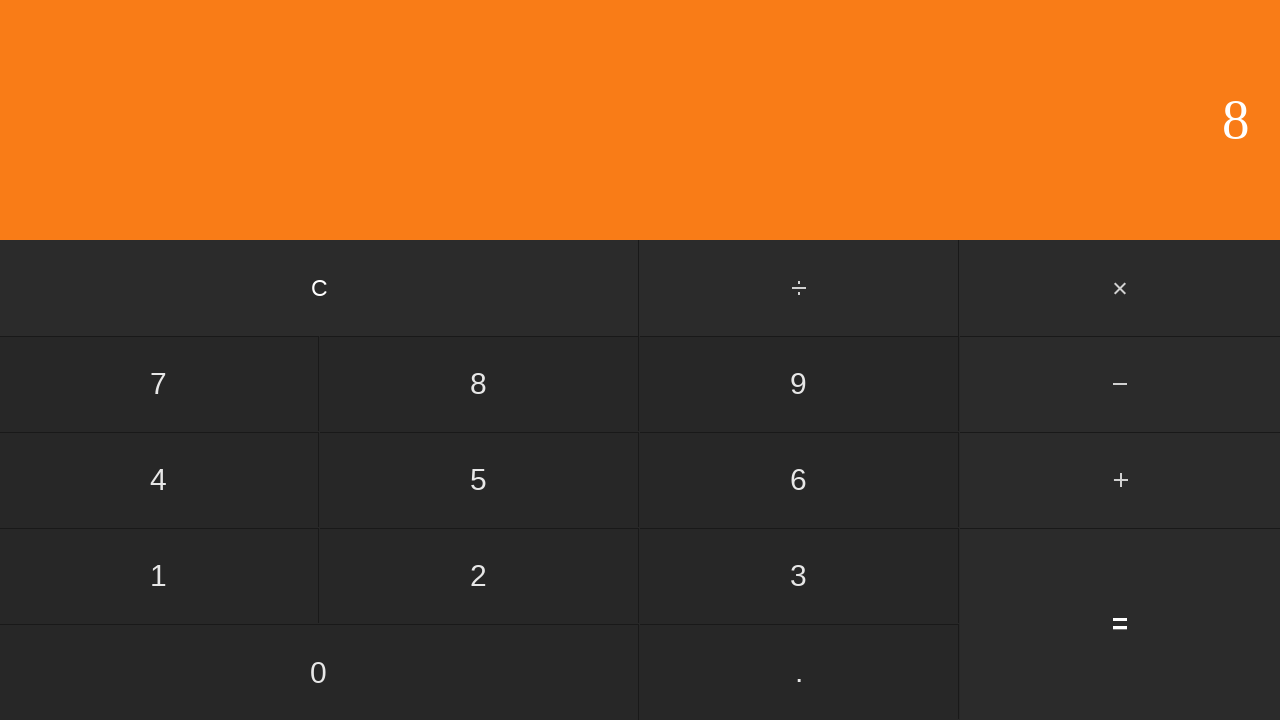

Clicked clear button to reset calculator at (320, 288) on input[value='C']
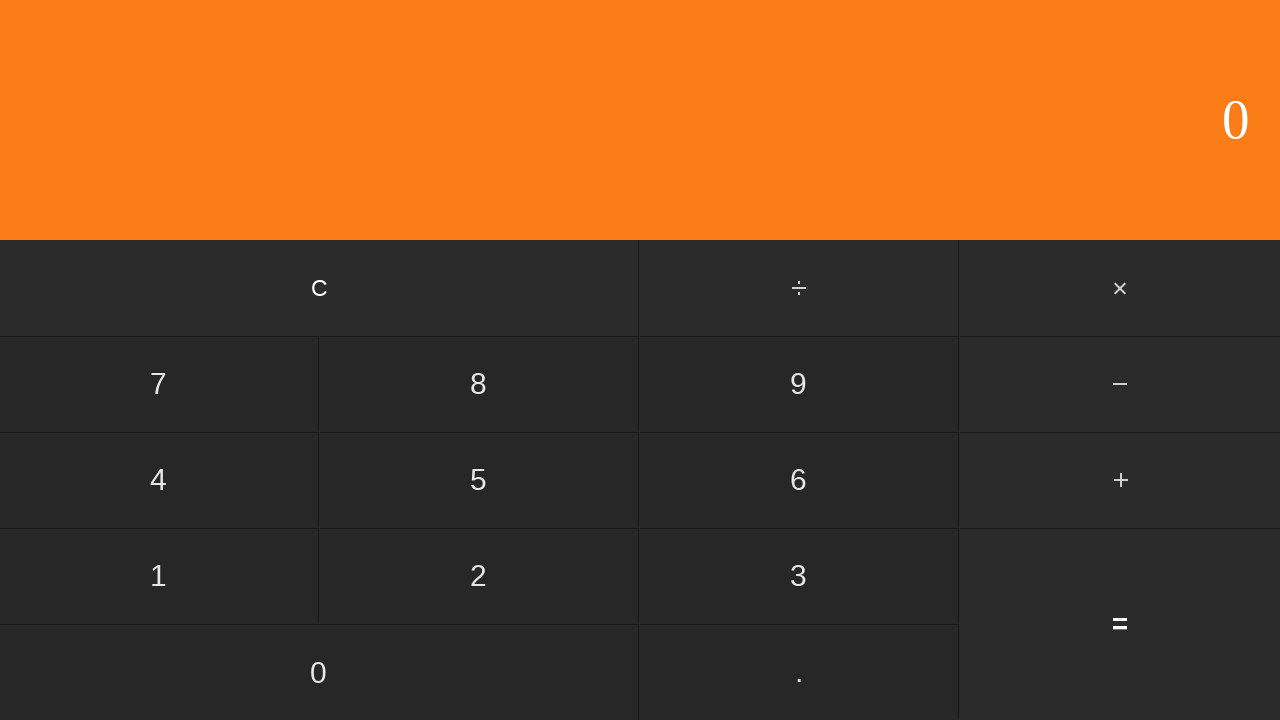

Waited after clearing calculator
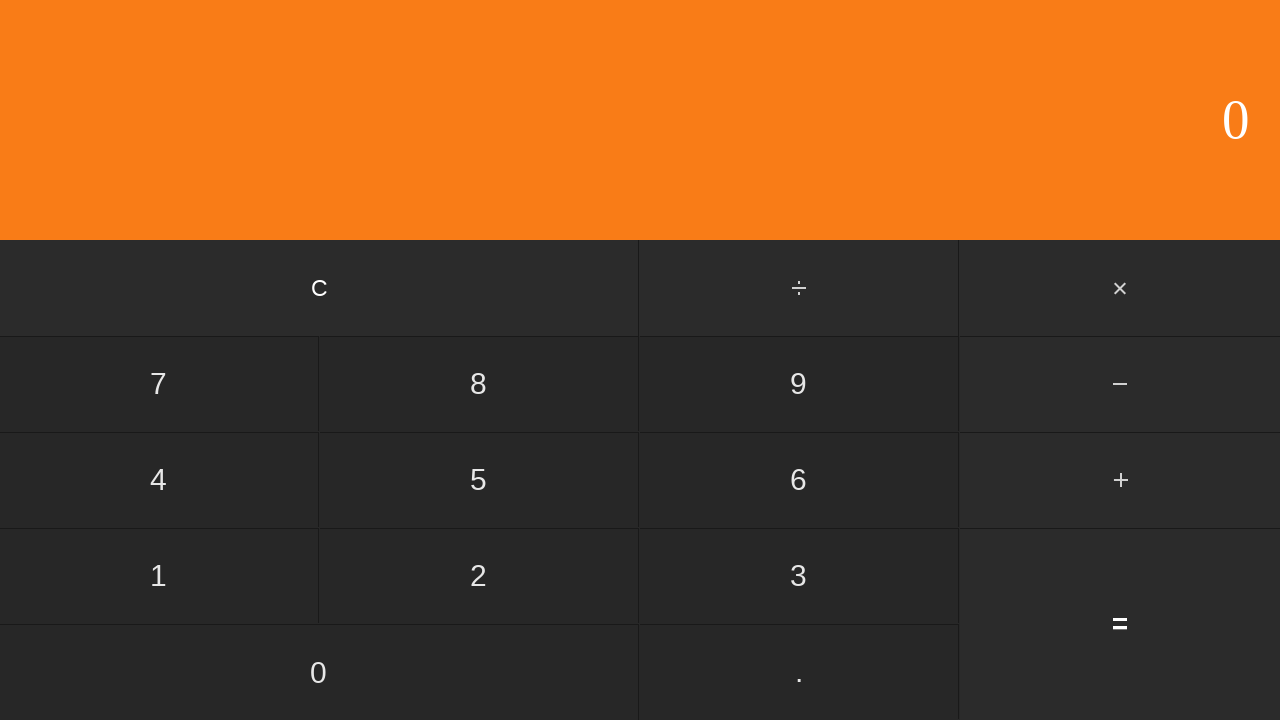

Clicked first number: 2 at (479, 576) on input[value='2']
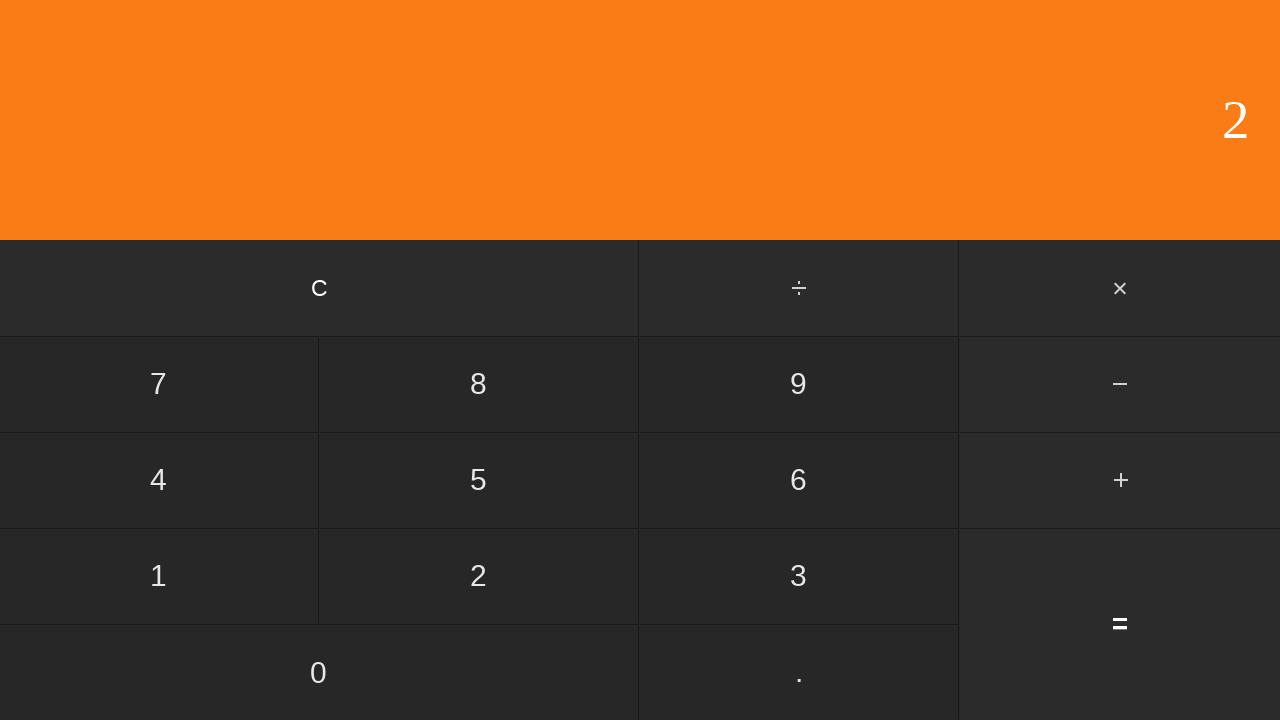

Clicked add button at (1120, 480) on #add
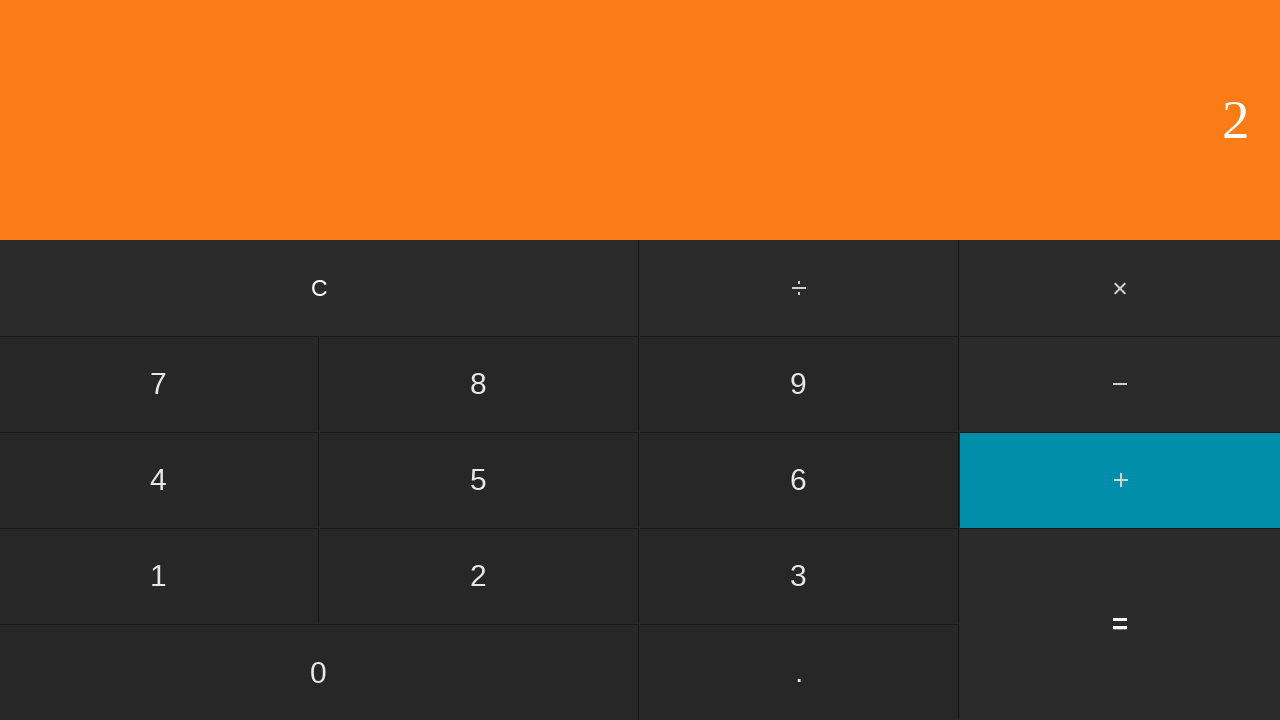

Clicked second number: 6 at (799, 480) on input[value='6']
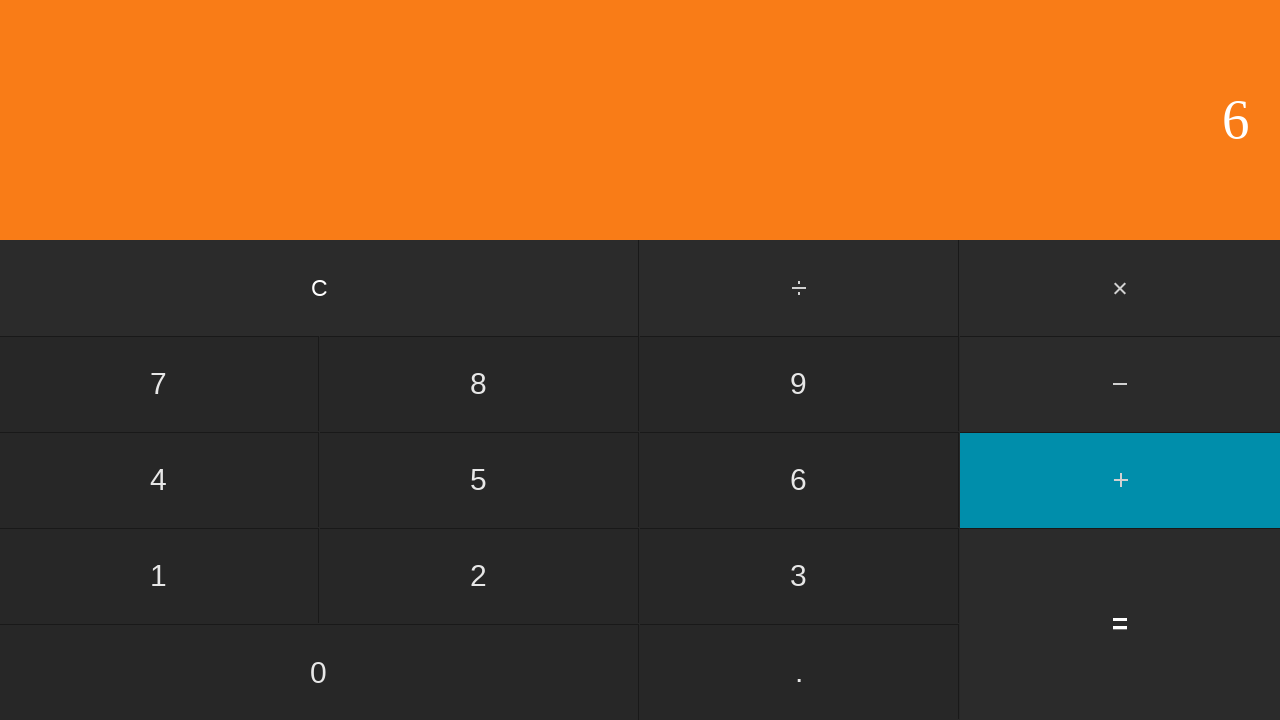

Clicked equals to calculate 2 + 6 at (1120, 624) on input[value='=']
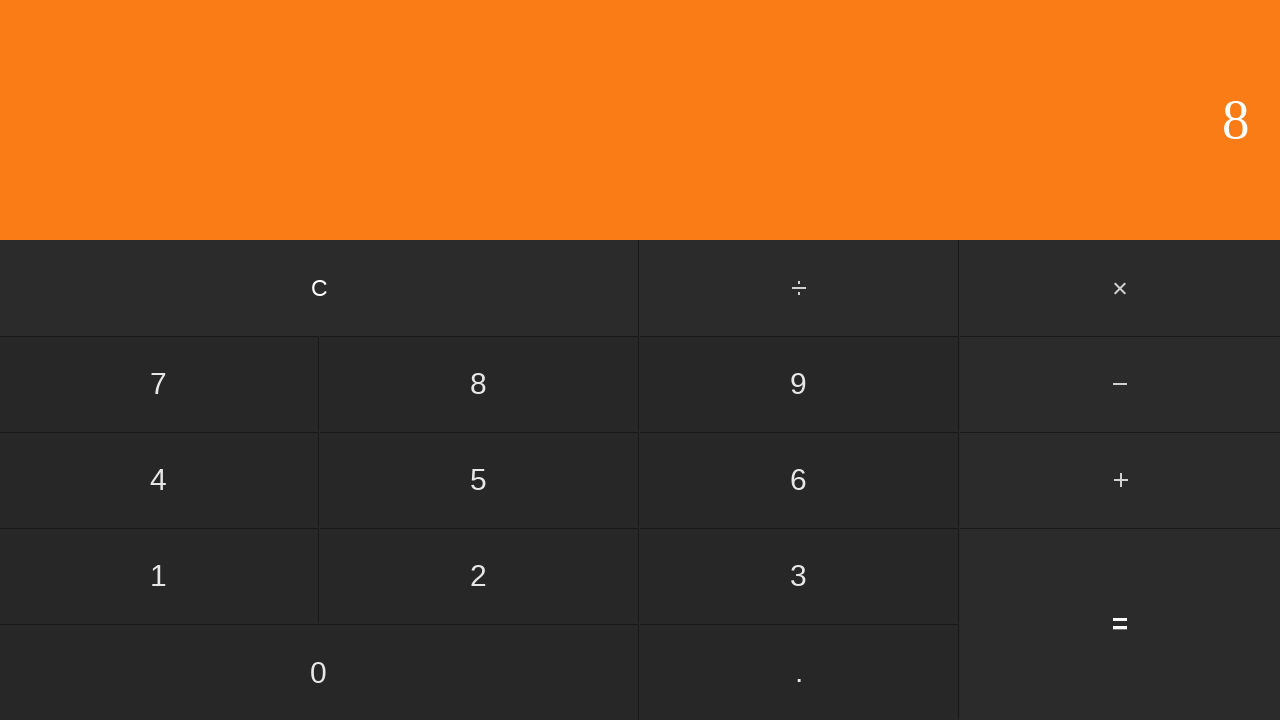

Waited for result display showing 8
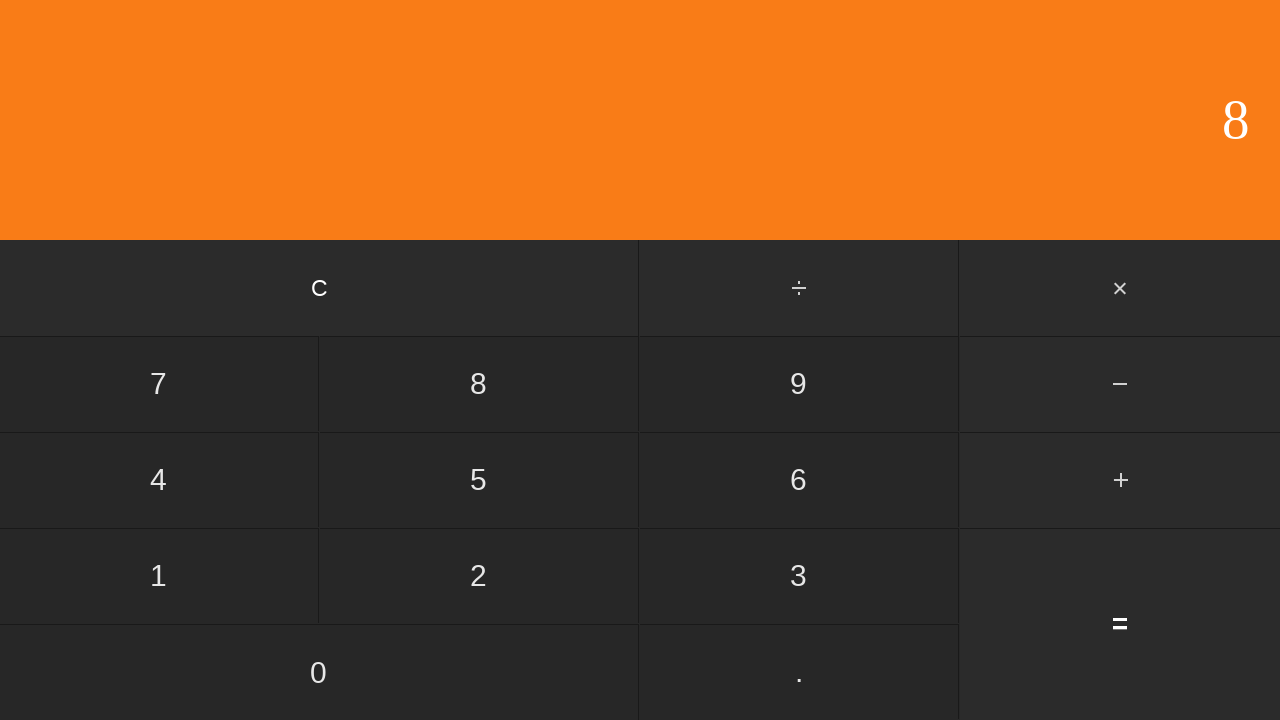

Clicked clear button to reset calculator at (320, 288) on input[value='C']
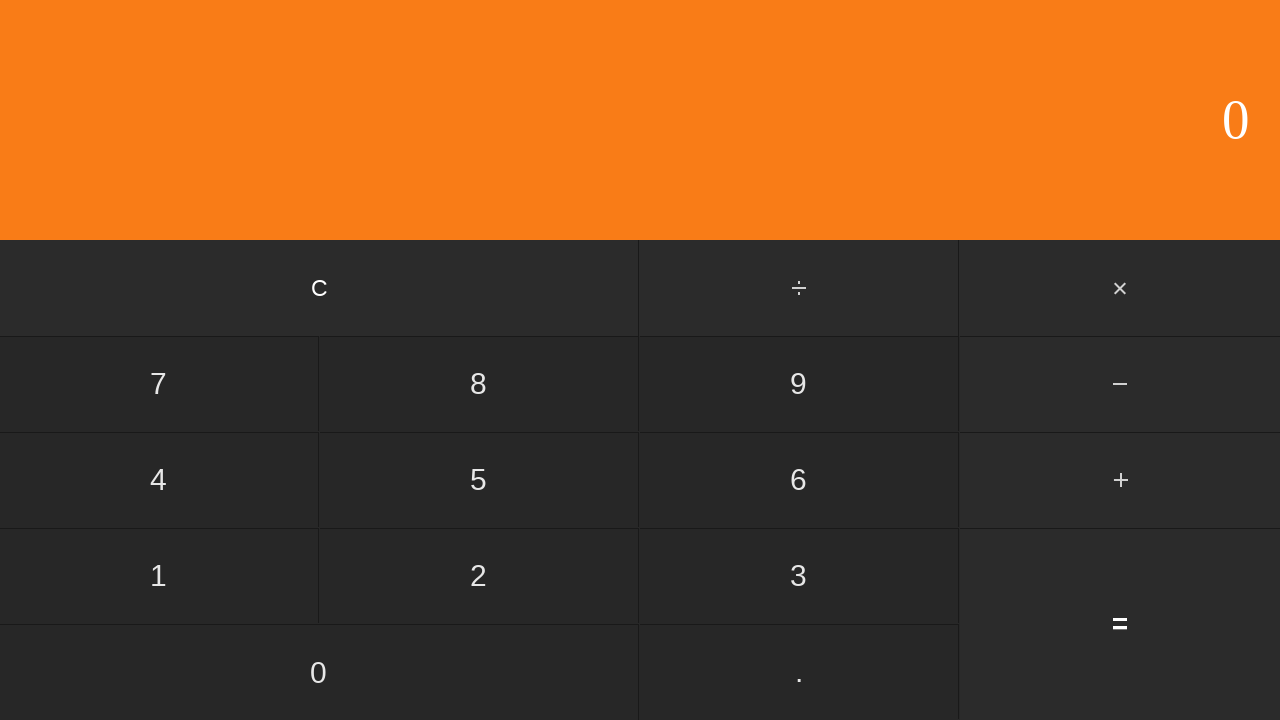

Waited after clearing calculator
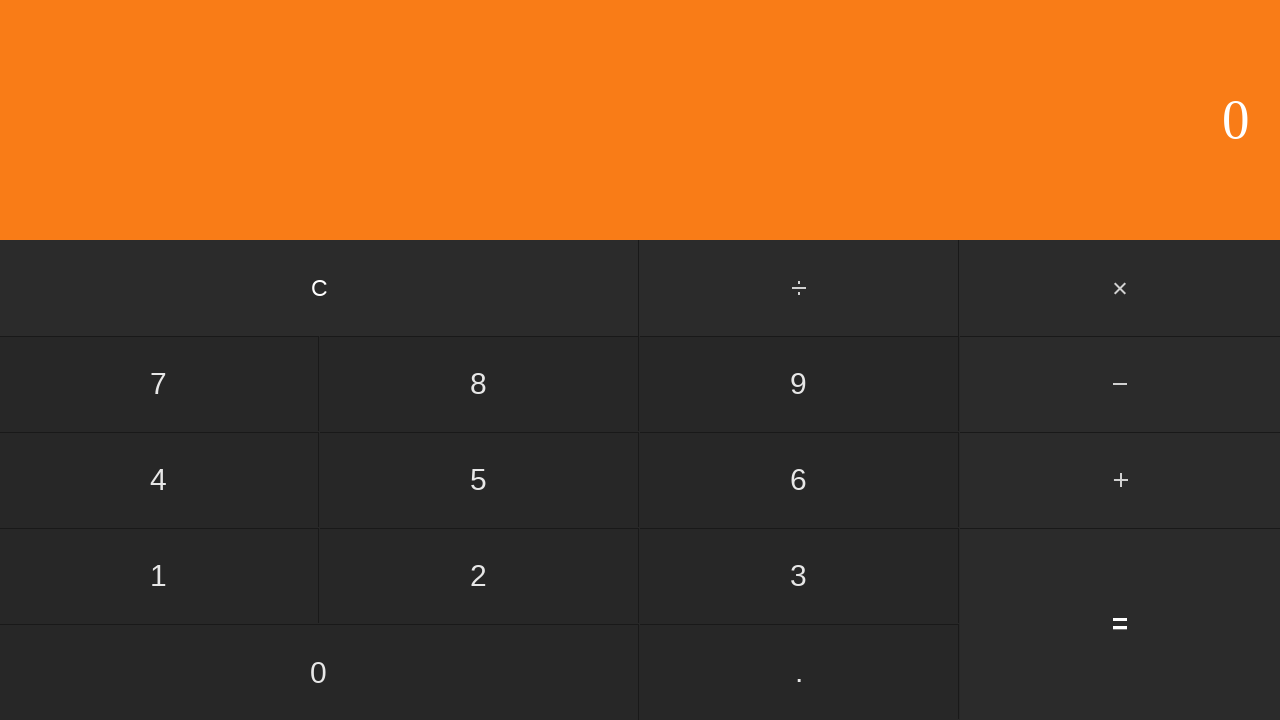

Clicked first number: 2 at (479, 576) on input[value='2']
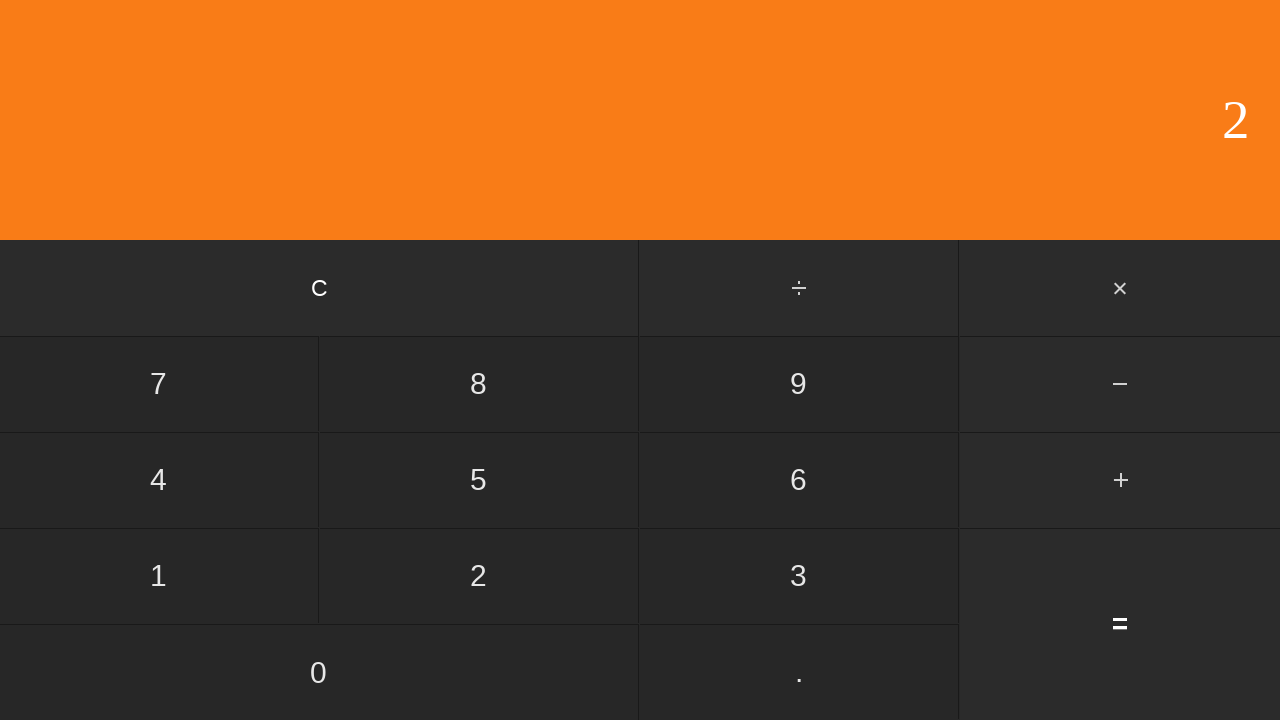

Clicked add button at (1120, 480) on #add
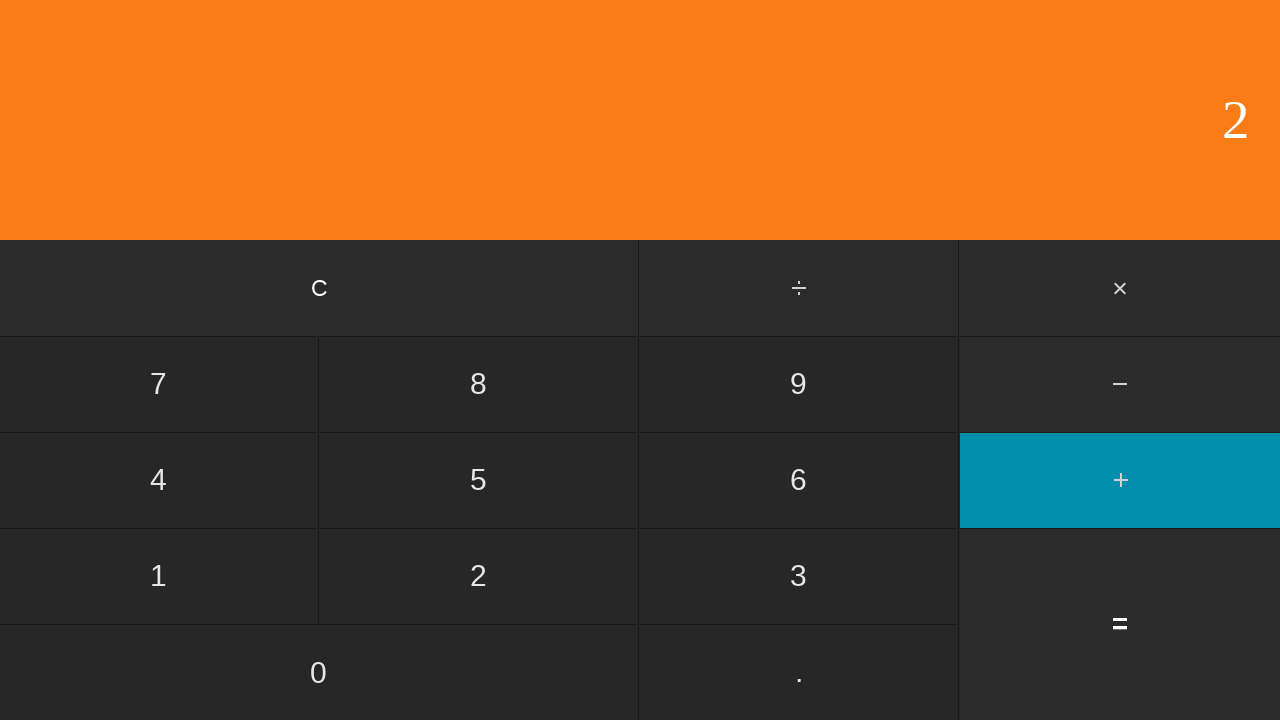

Clicked second number: 7 at (159, 384) on input[value='7']
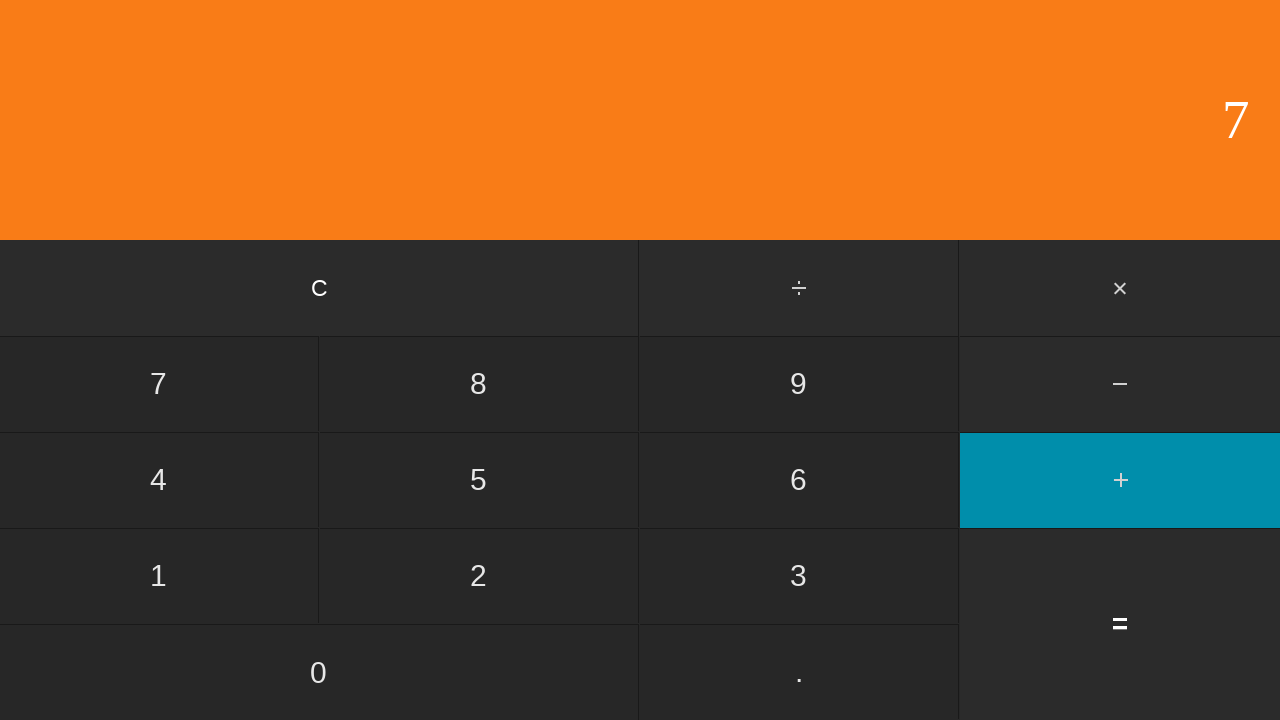

Clicked equals to calculate 2 + 7 at (1120, 624) on input[value='=']
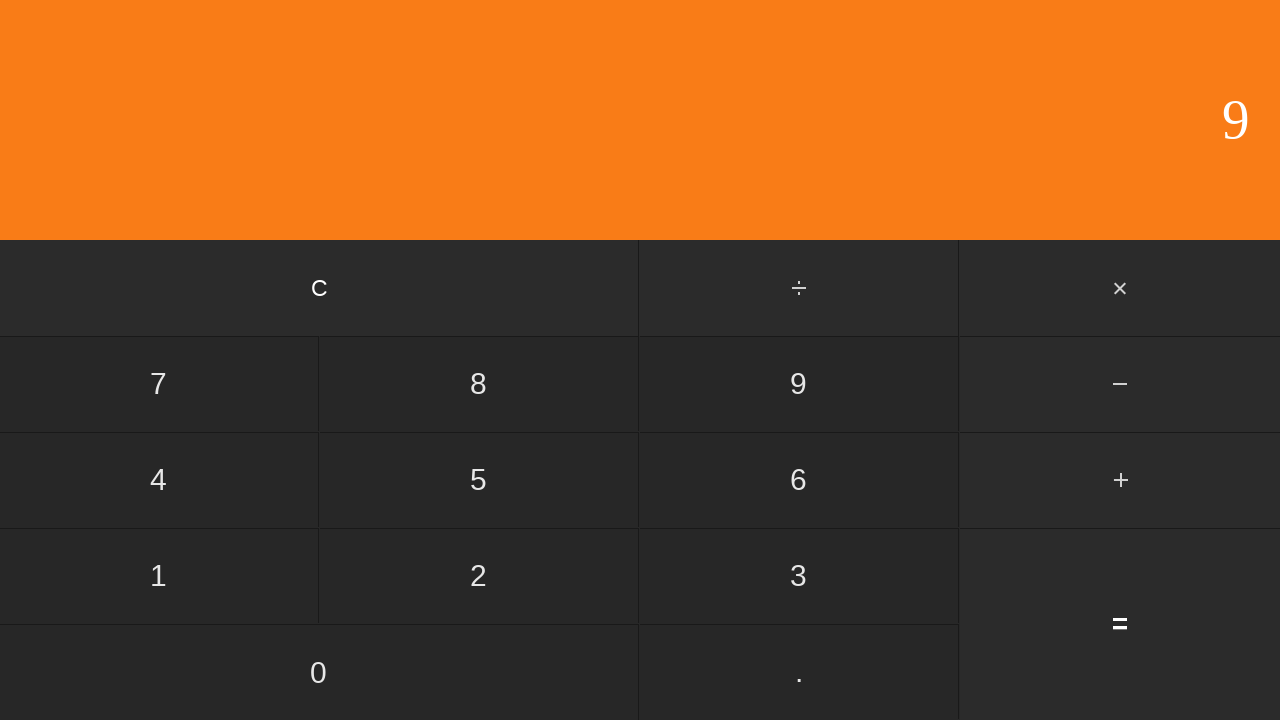

Waited for result display showing 9
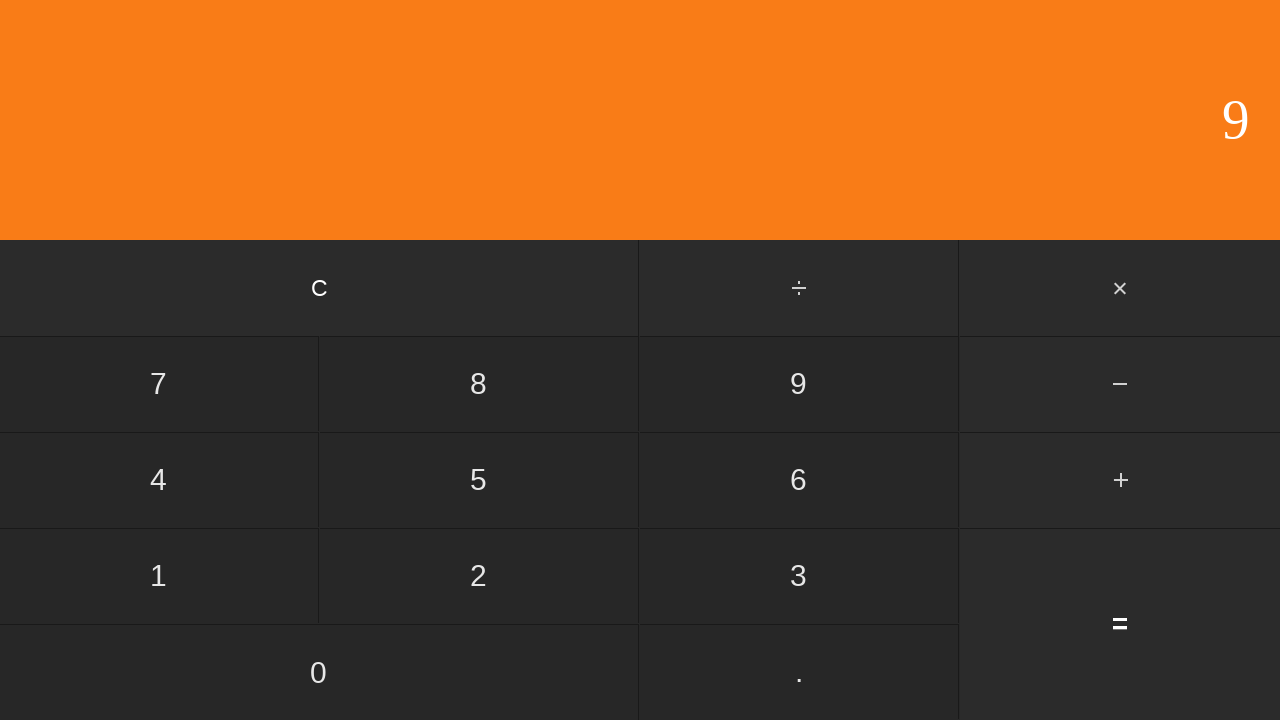

Clicked clear button to reset calculator at (320, 288) on input[value='C']
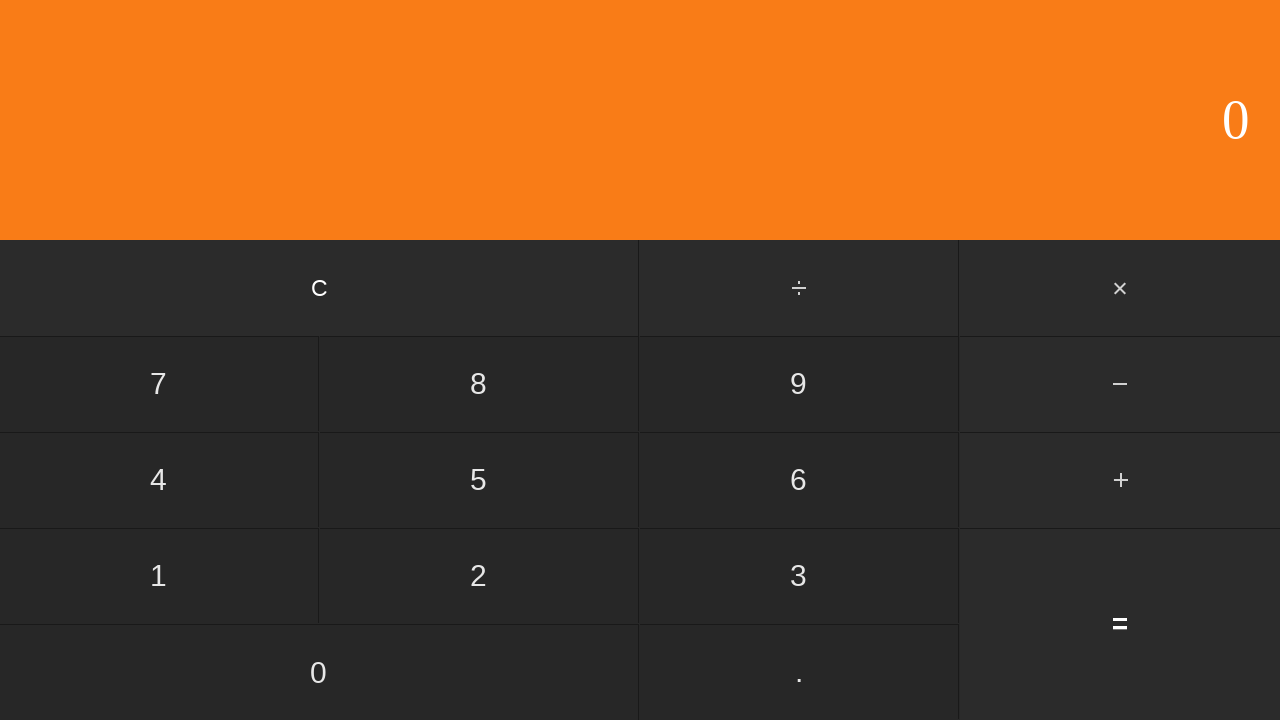

Waited after clearing calculator
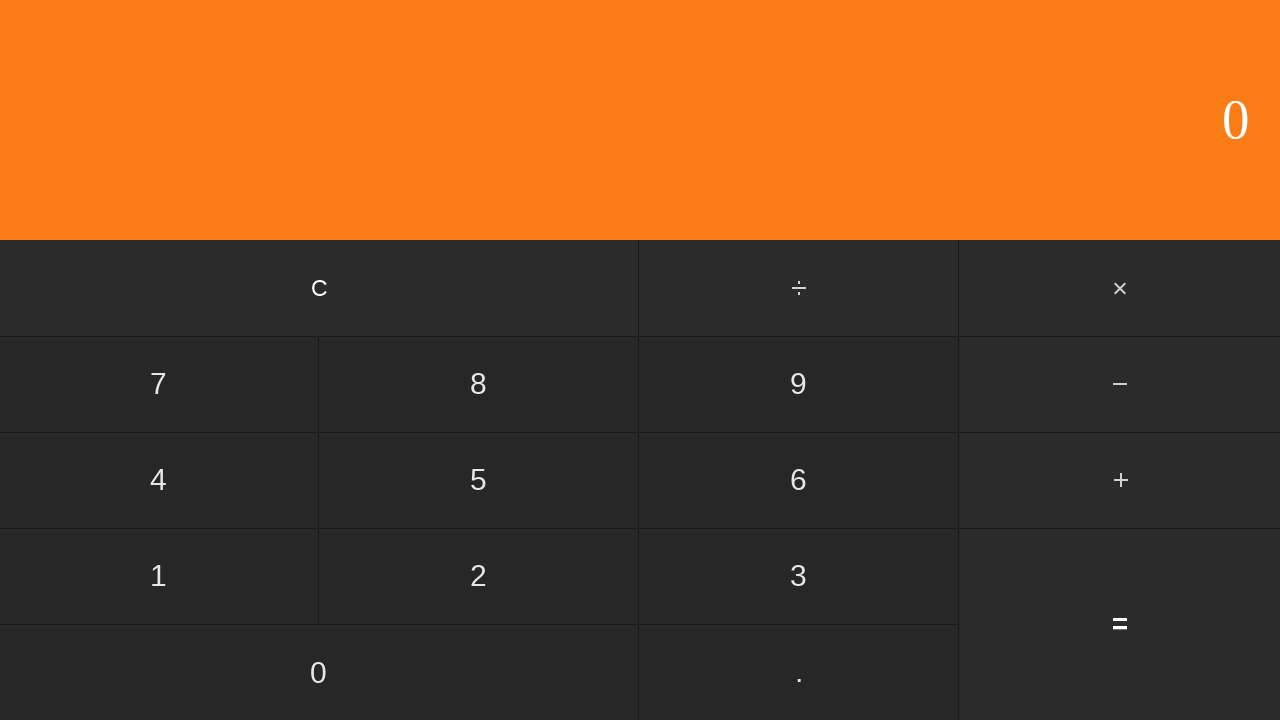

Clicked first number: 2 at (479, 576) on input[value='2']
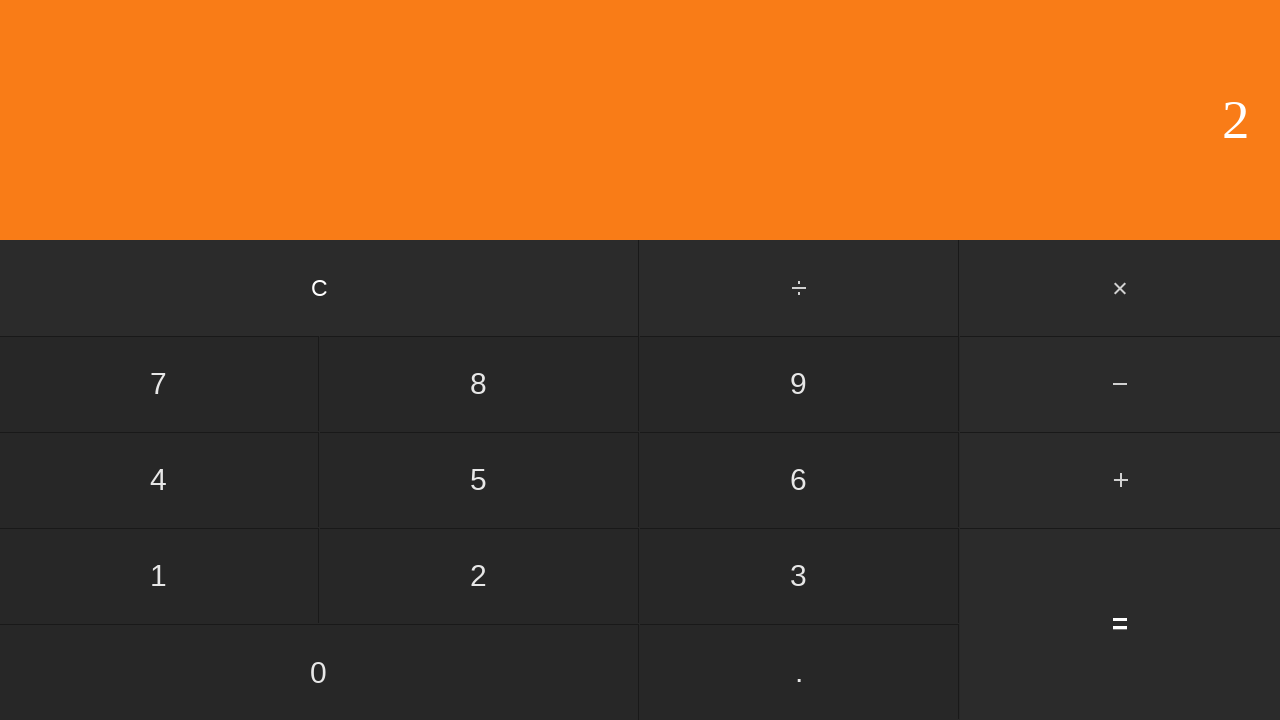

Clicked add button at (1120, 480) on #add
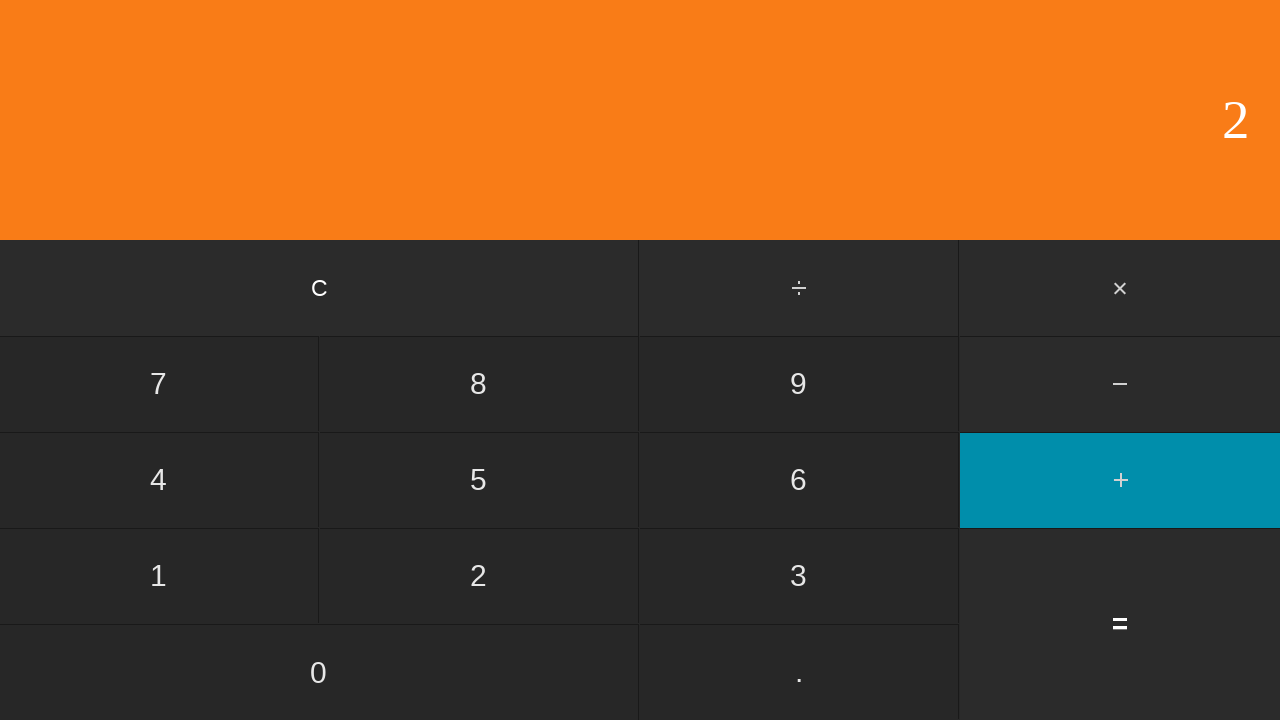

Clicked second number: 8 at (479, 384) on input[value='8']
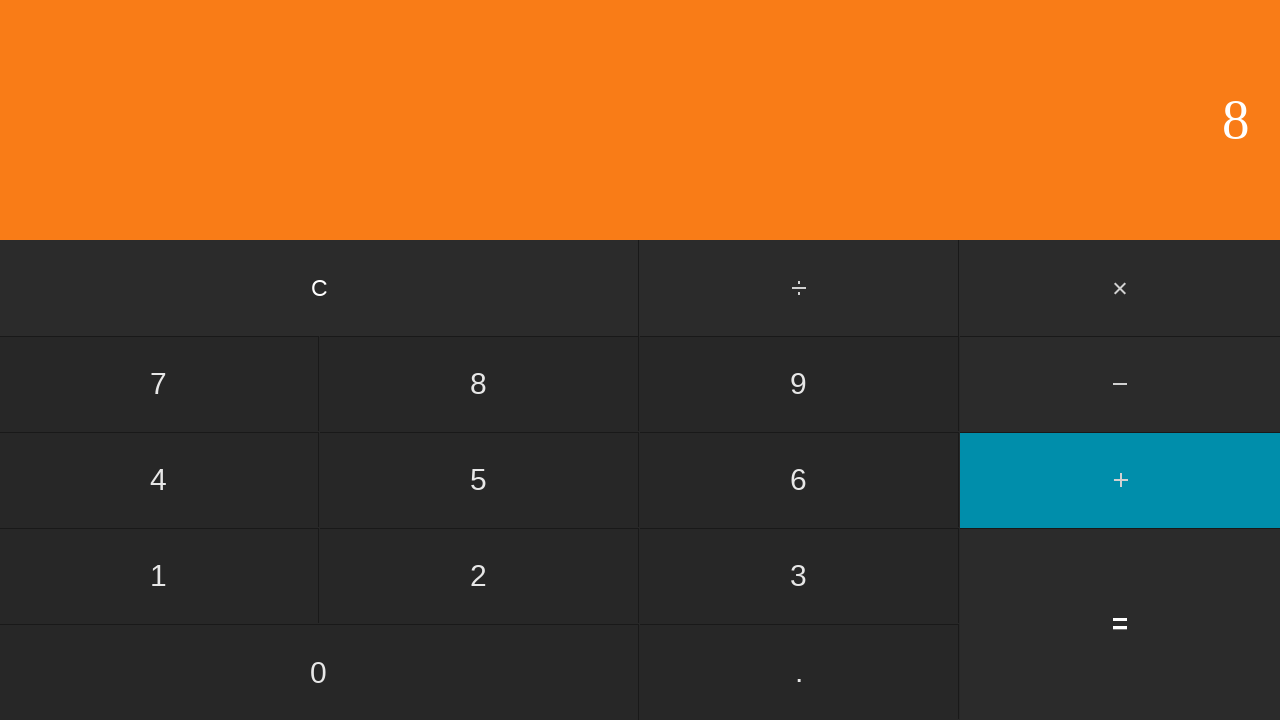

Clicked equals to calculate 2 + 8 at (1120, 624) on input[value='=']
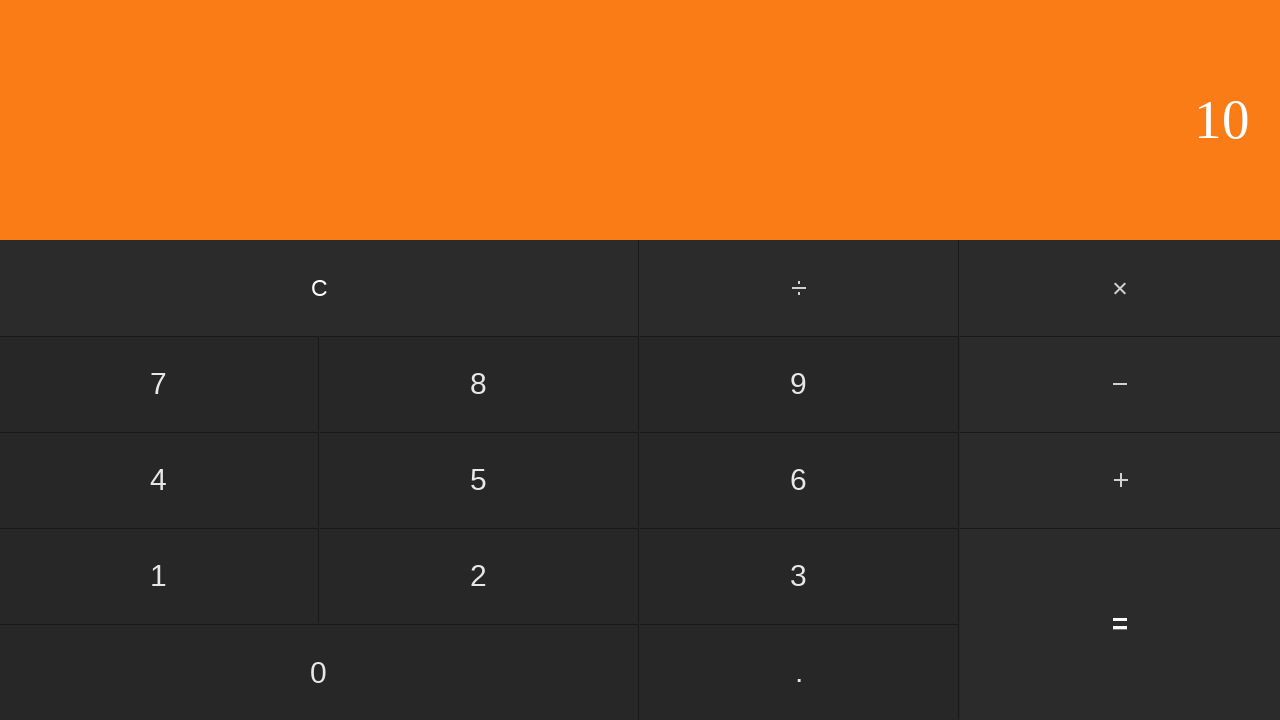

Waited for result display showing 10
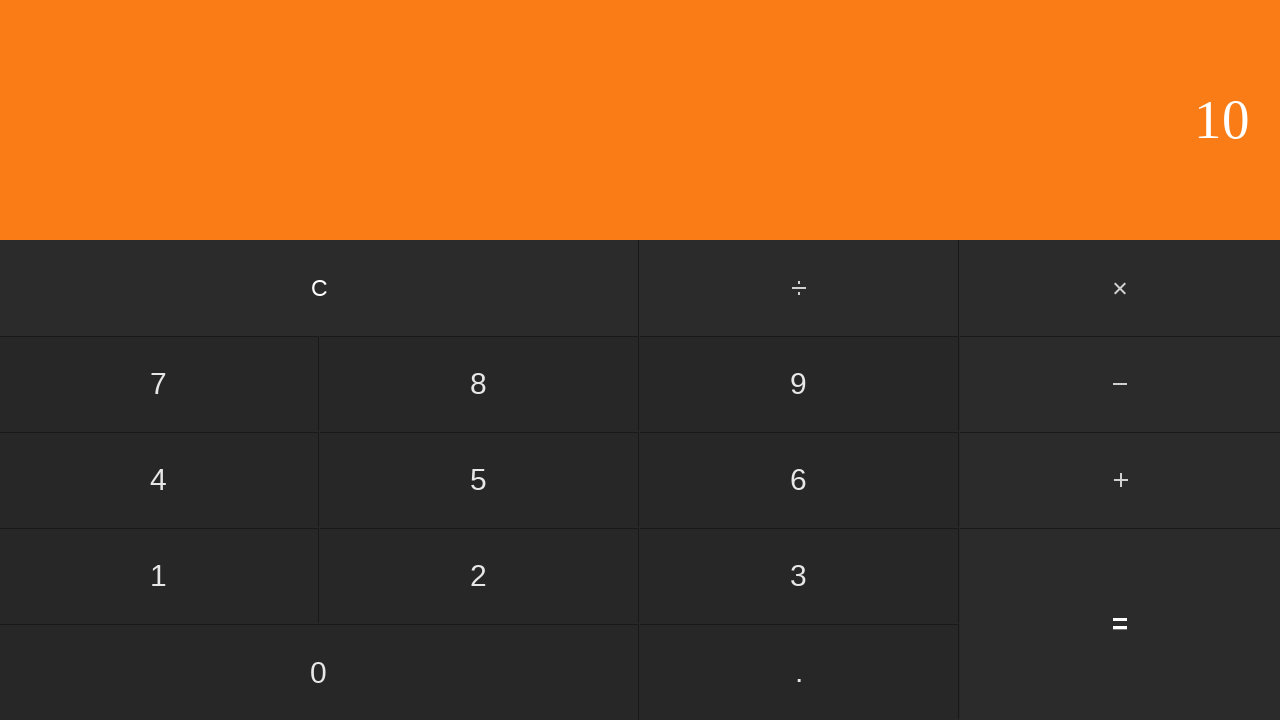

Clicked clear button to reset calculator at (320, 288) on input[value='C']
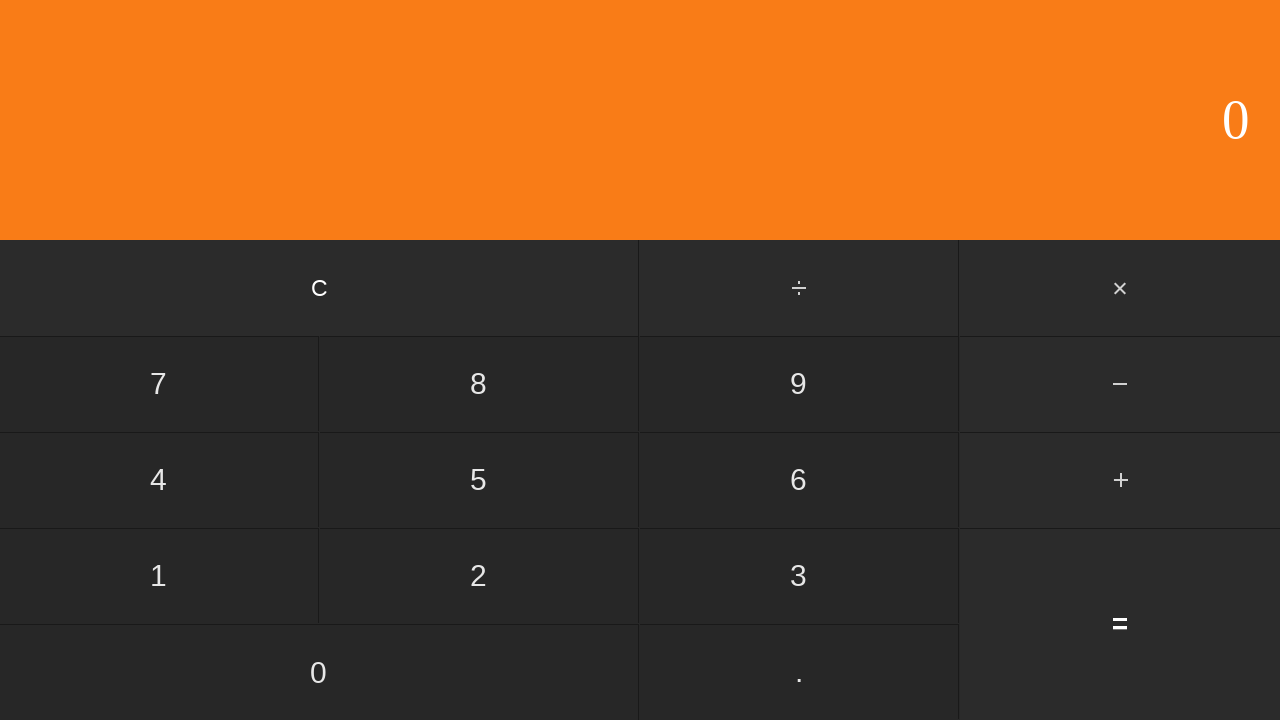

Waited after clearing calculator
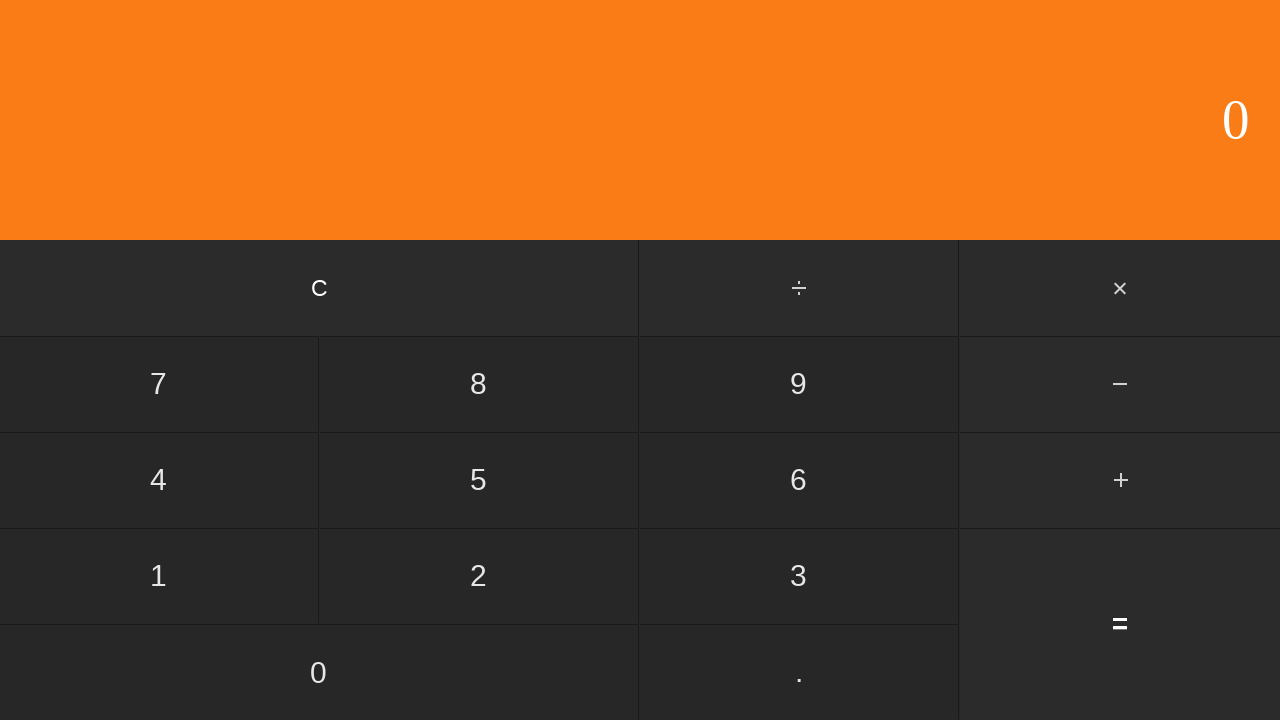

Clicked first number: 2 at (479, 576) on input[value='2']
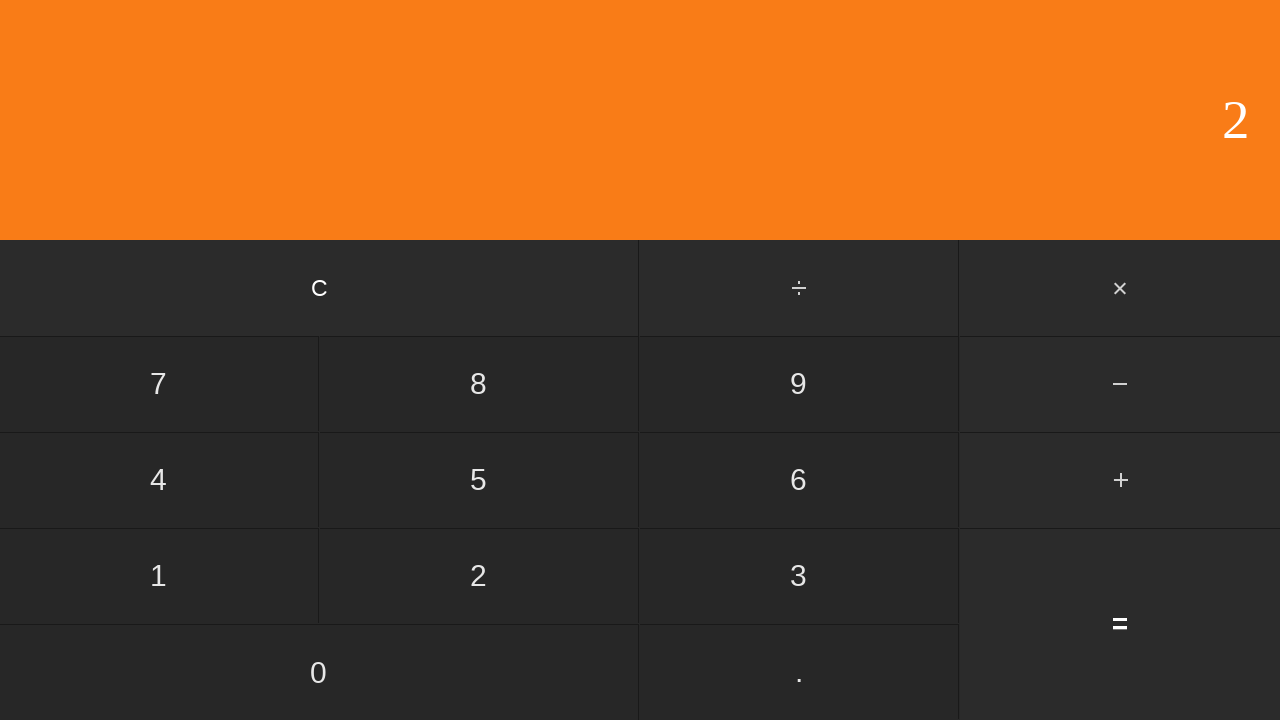

Clicked add button at (1120, 480) on #add
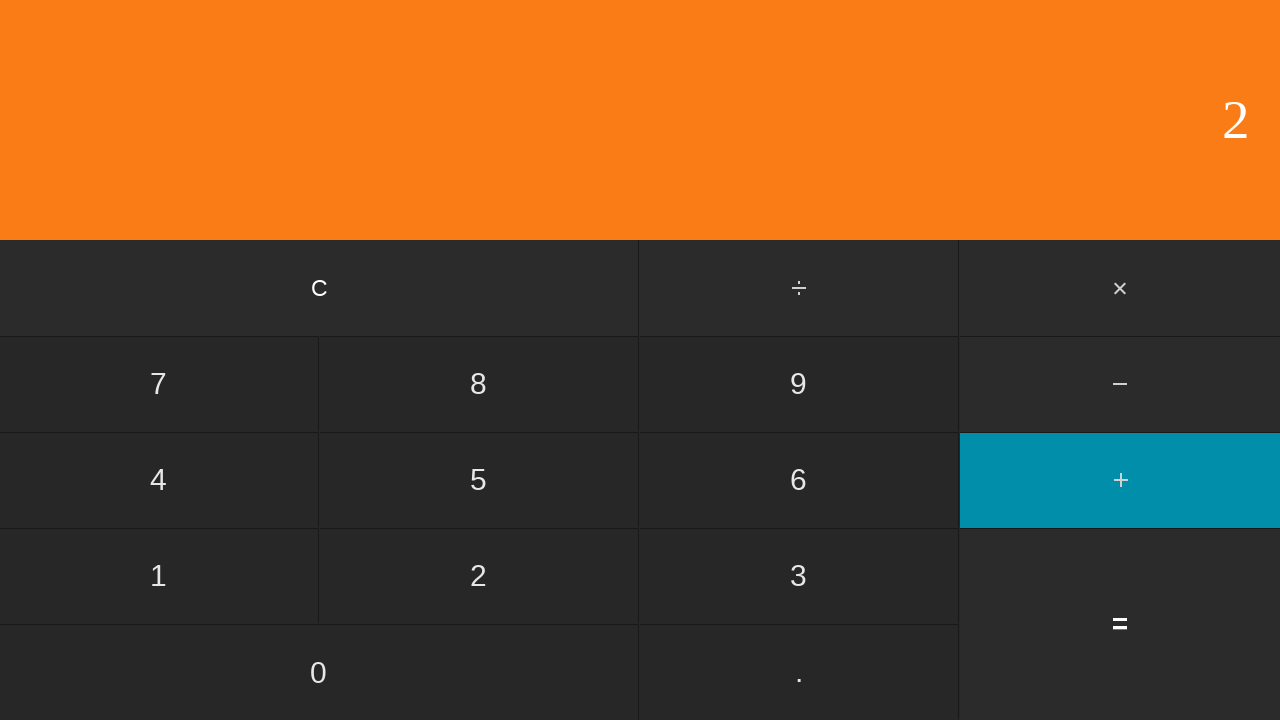

Clicked second number: 9 at (799, 384) on input[value='9']
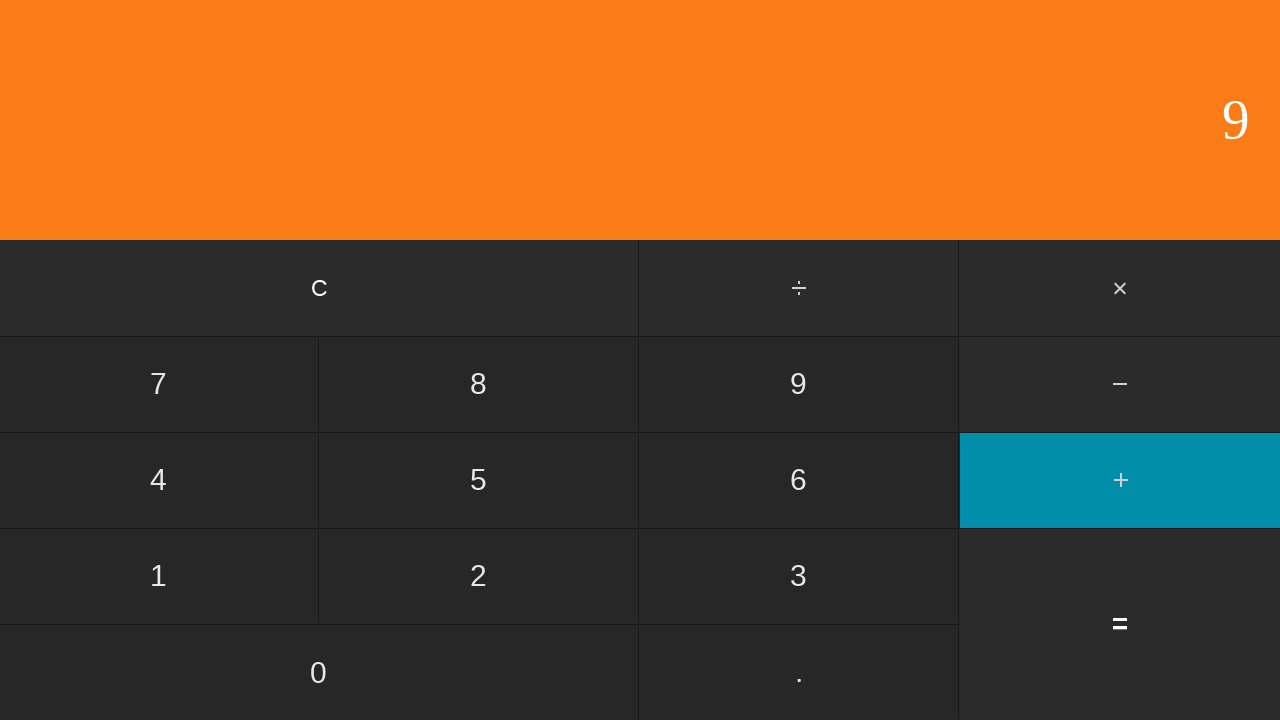

Clicked equals to calculate 2 + 9 at (1120, 624) on input[value='=']
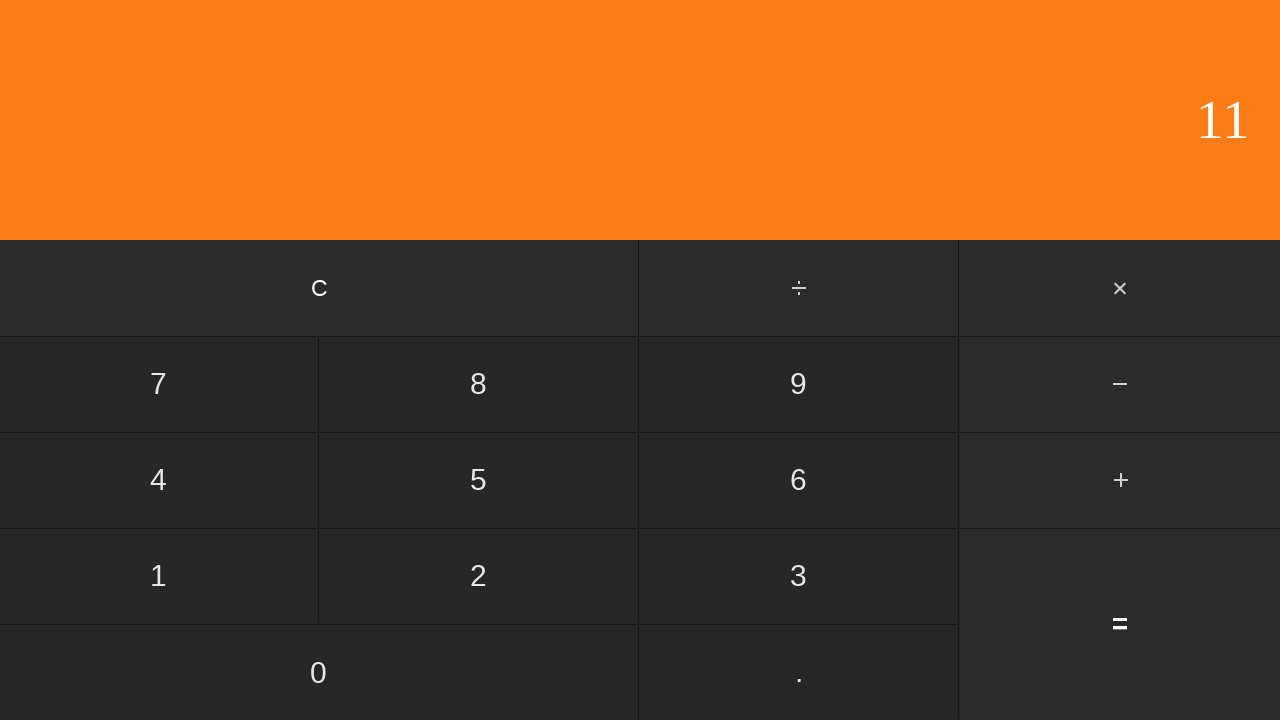

Waited for result display showing 11
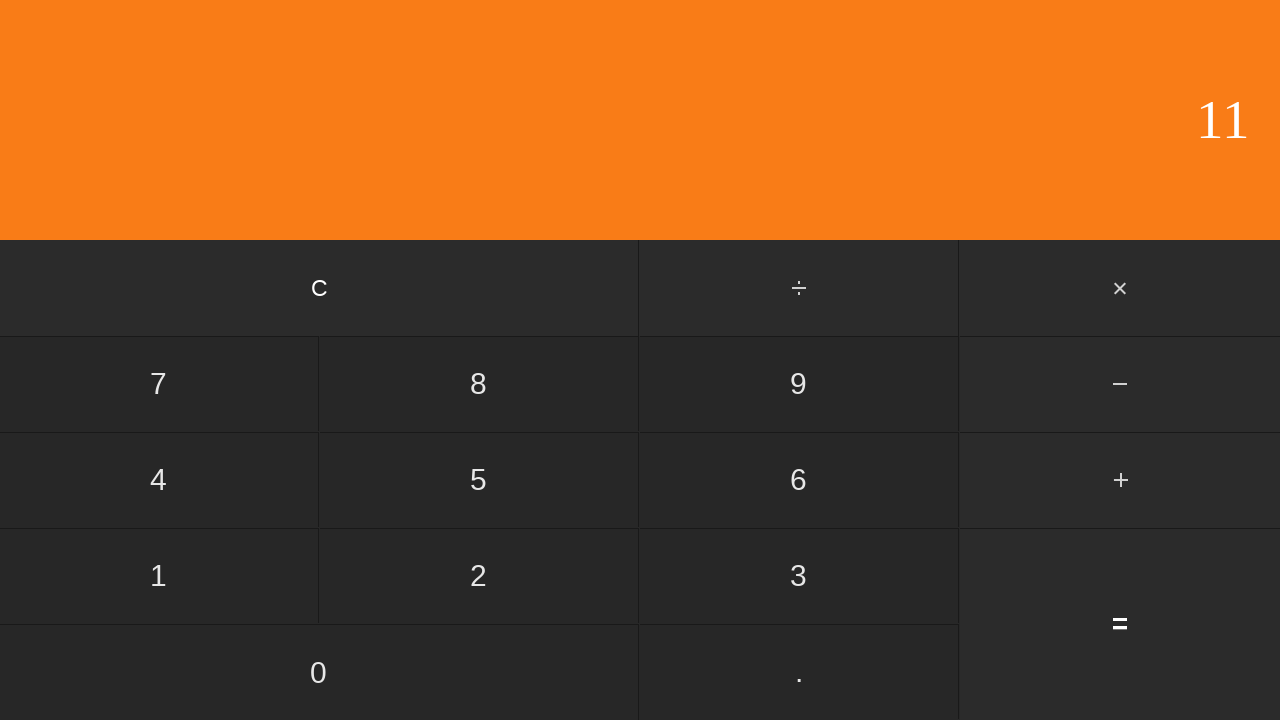

Clicked clear button to reset calculator at (320, 288) on input[value='C']
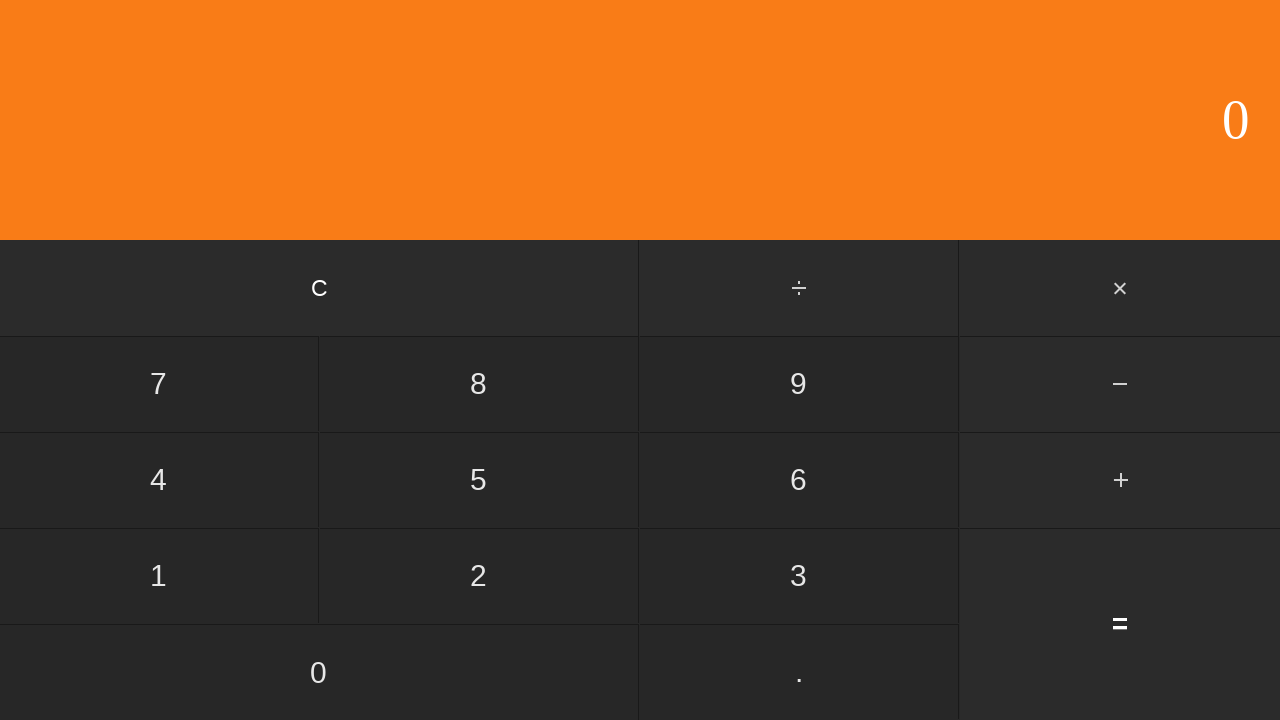

Waited after clearing calculator
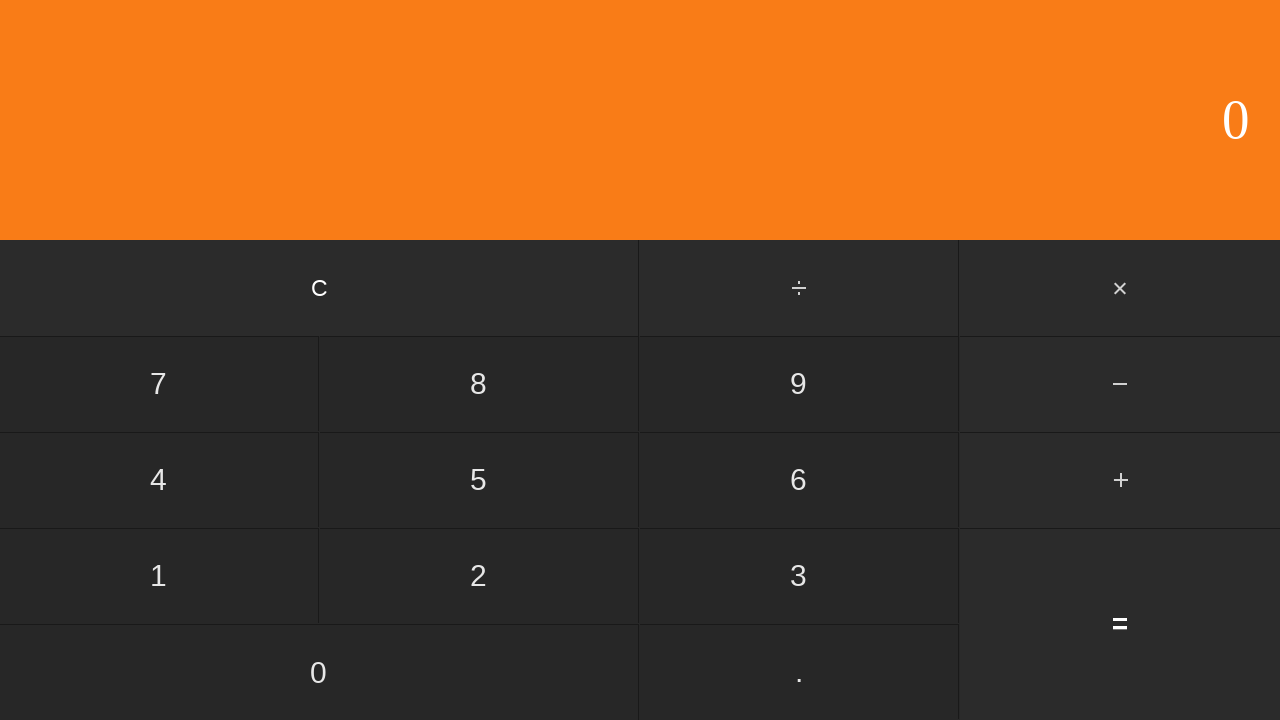

Clicked first number: 3 at (799, 576) on input[value='3']
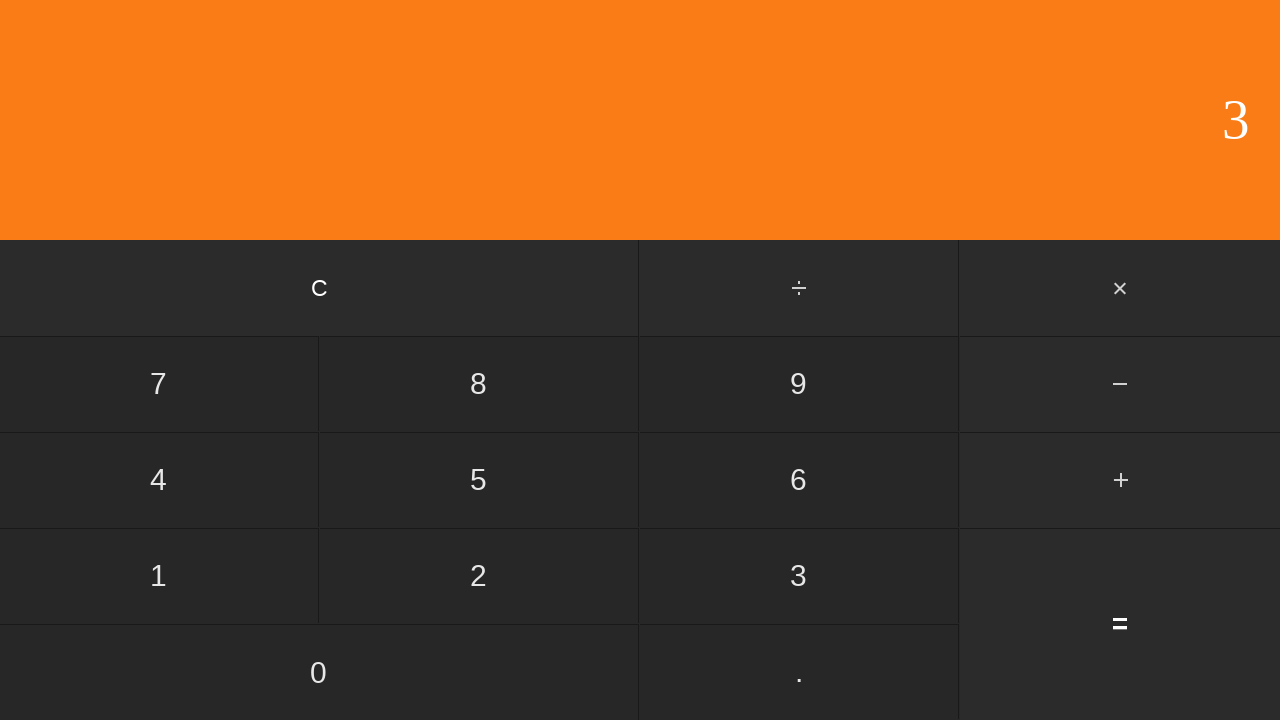

Clicked add button at (1120, 480) on #add
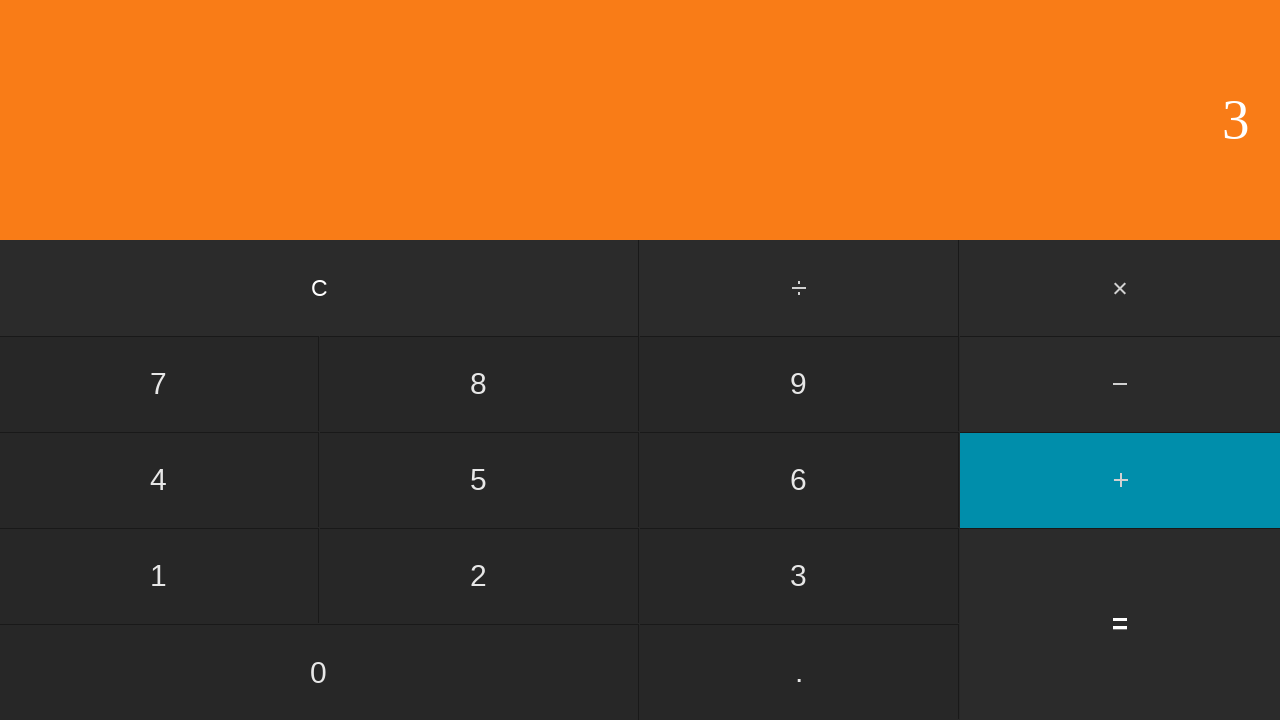

Clicked second number: 0 at (319, 672) on input[value='0']
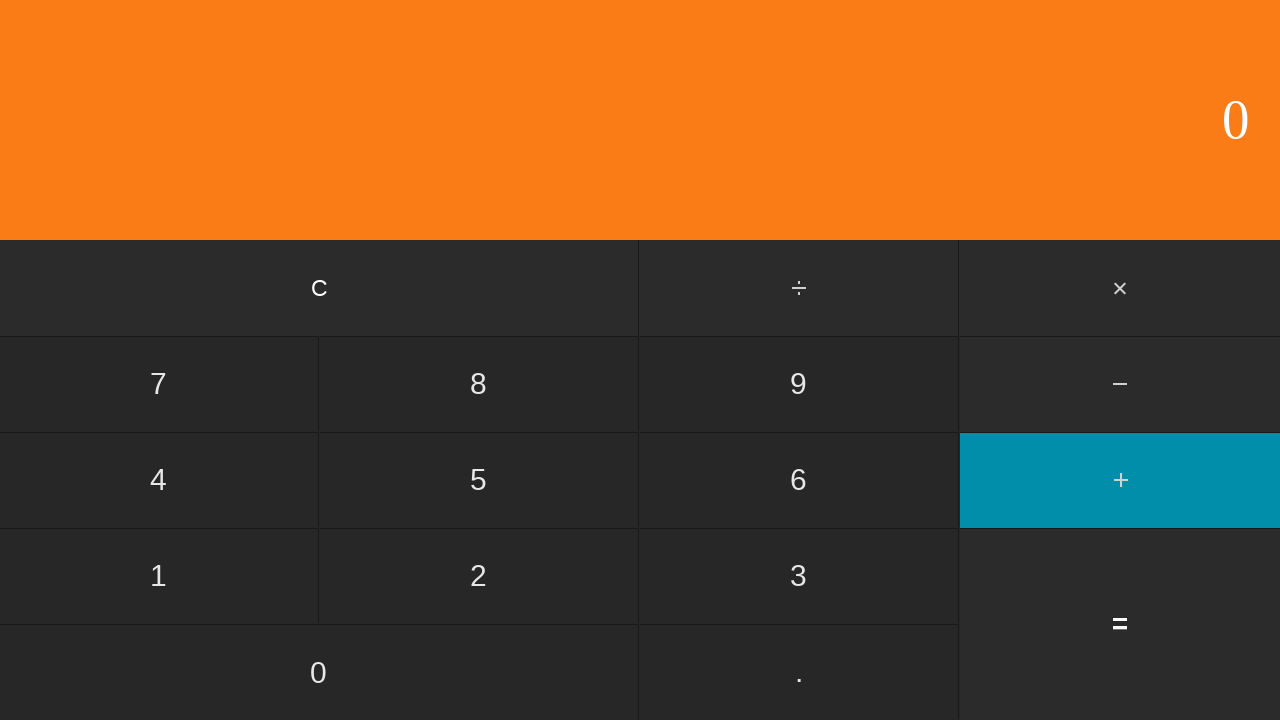

Clicked equals to calculate 3 + 0 at (1120, 624) on input[value='=']
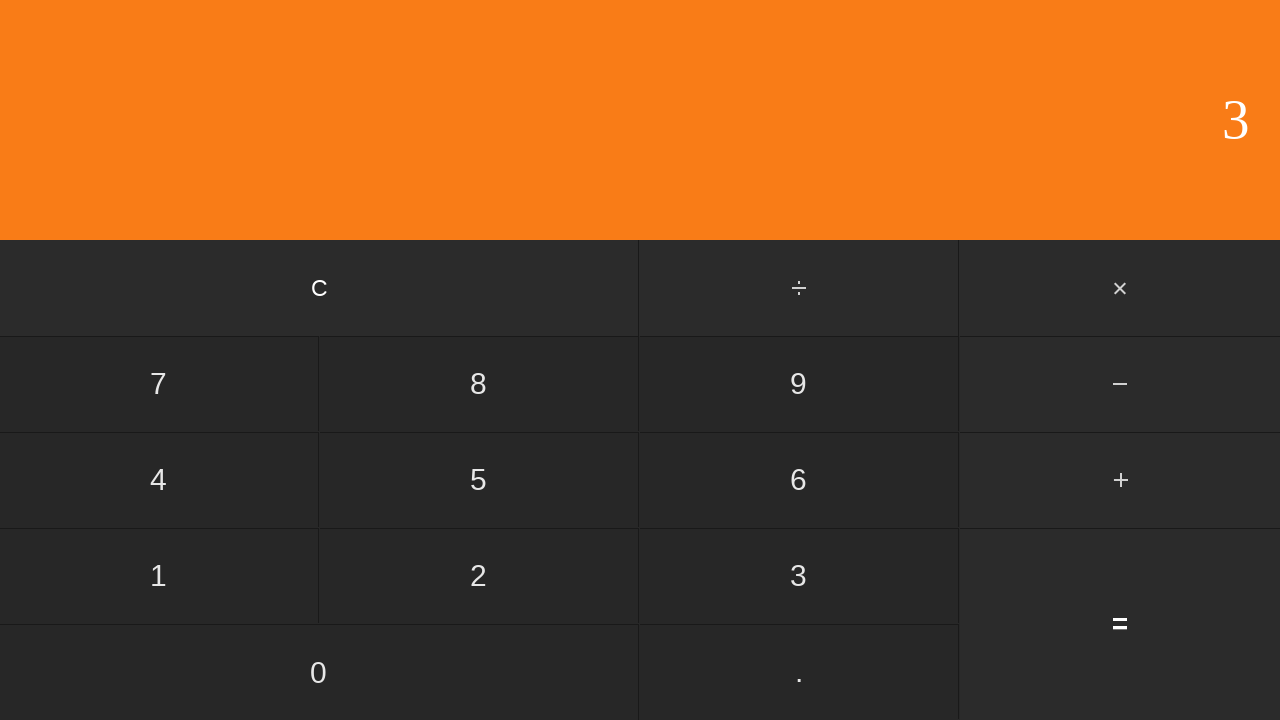

Waited for result display showing 3
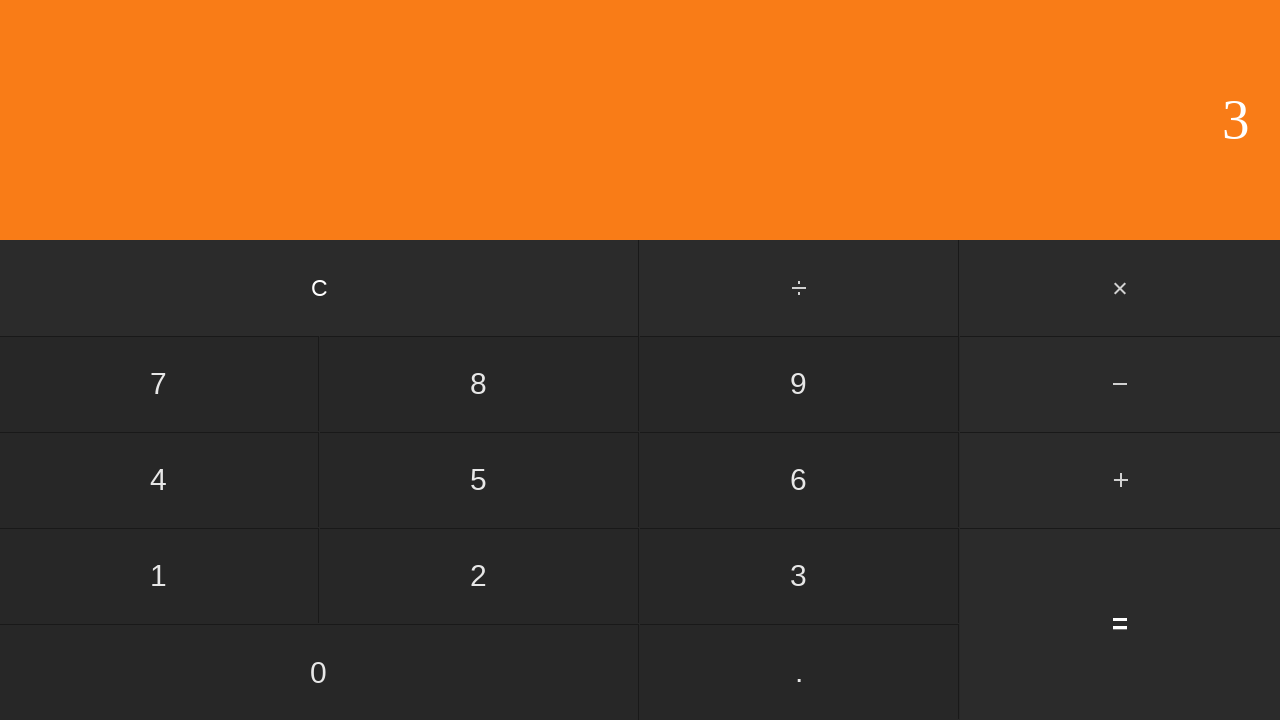

Clicked clear button to reset calculator at (320, 288) on input[value='C']
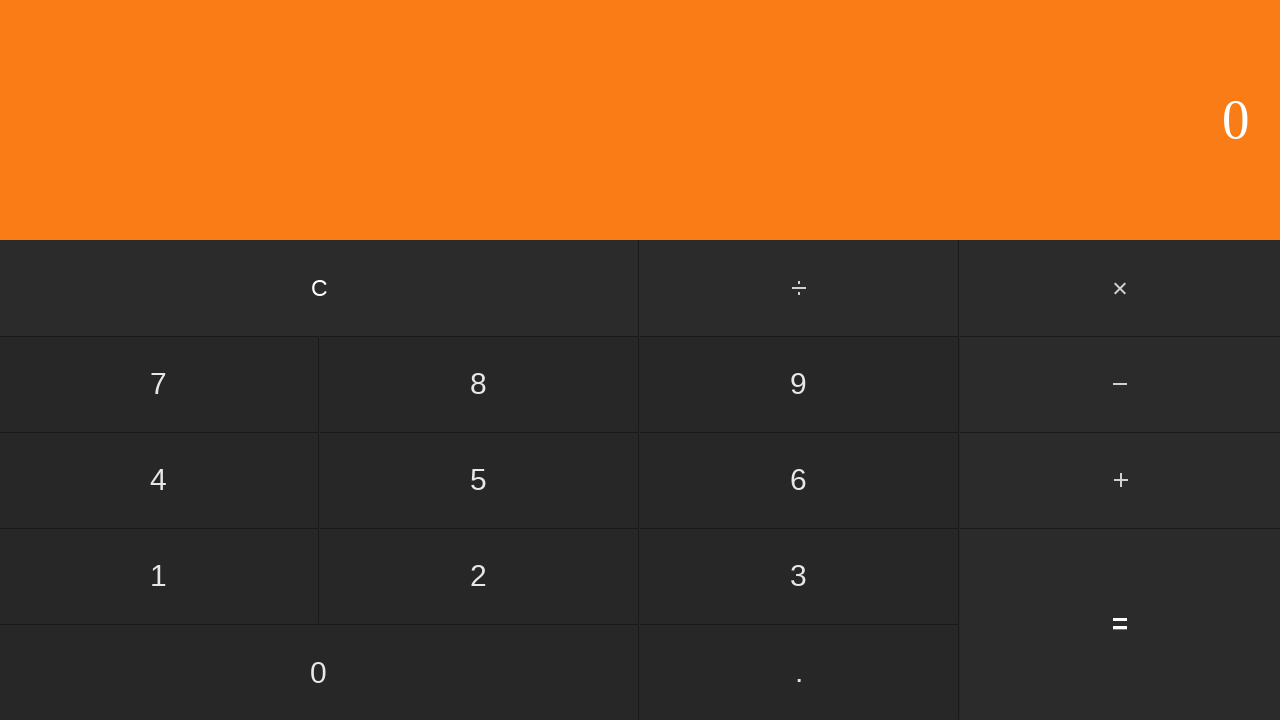

Waited after clearing calculator
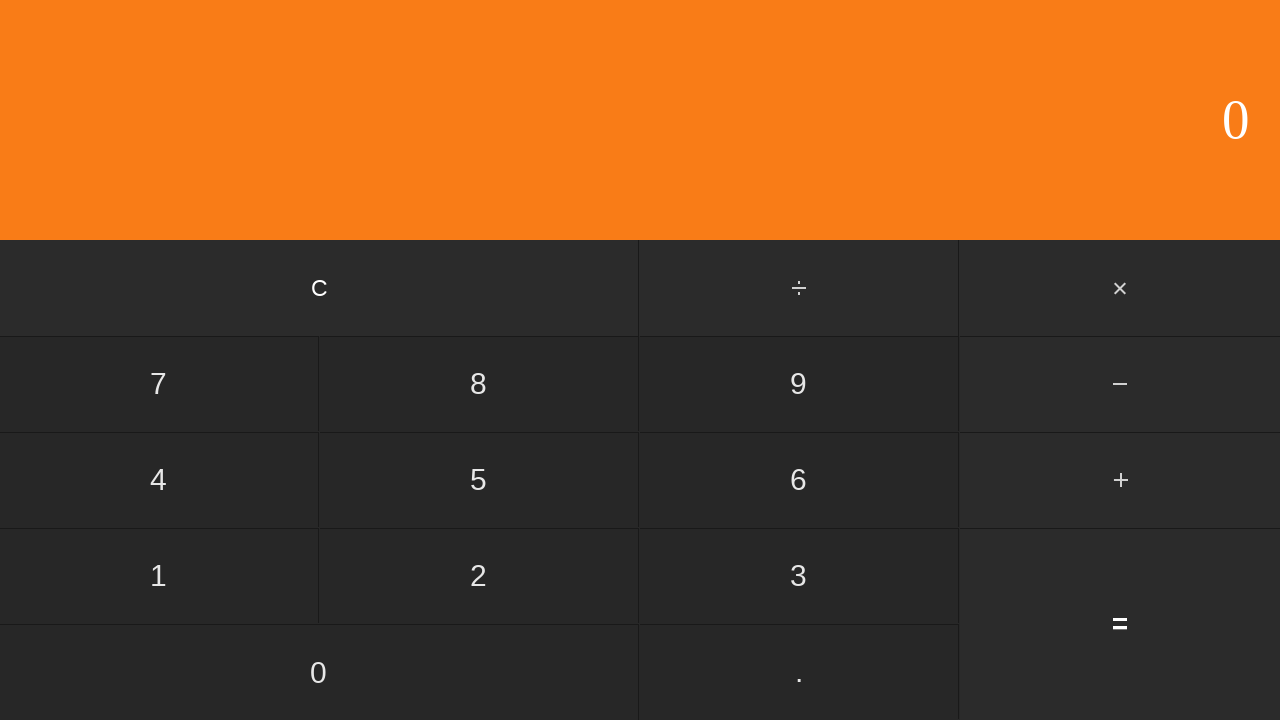

Clicked first number: 3 at (799, 576) on input[value='3']
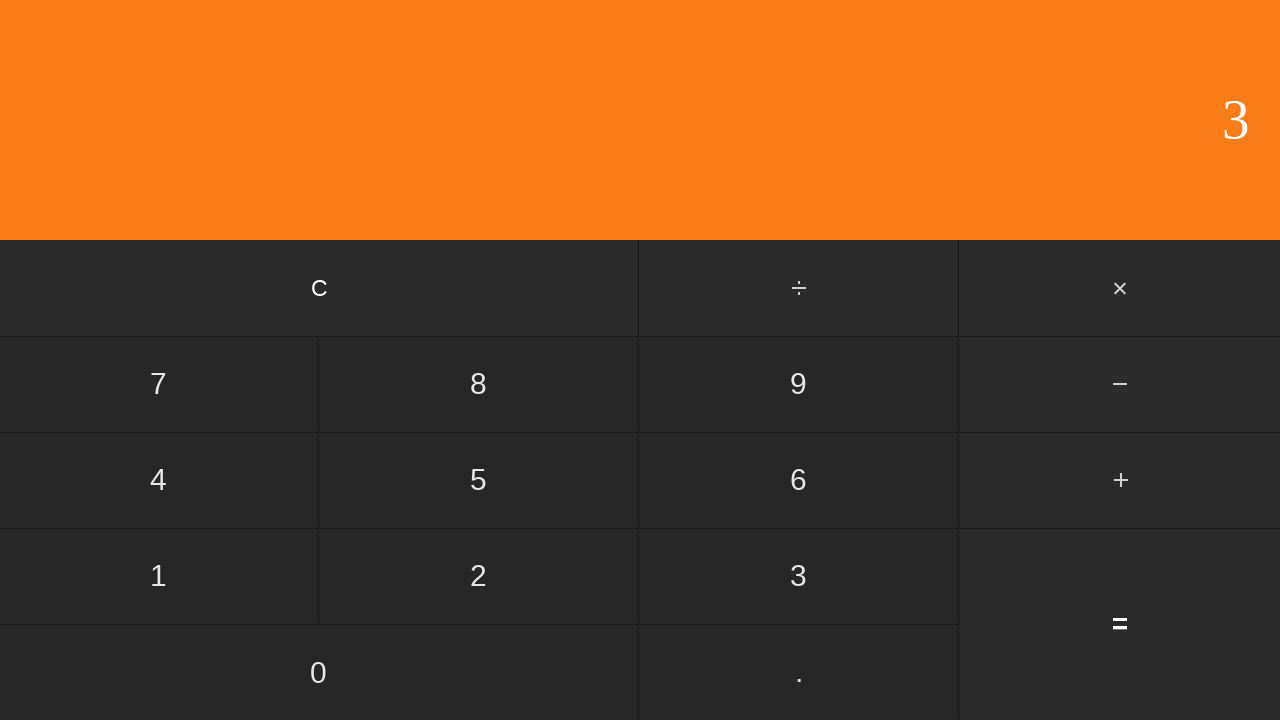

Clicked add button at (1120, 480) on #add
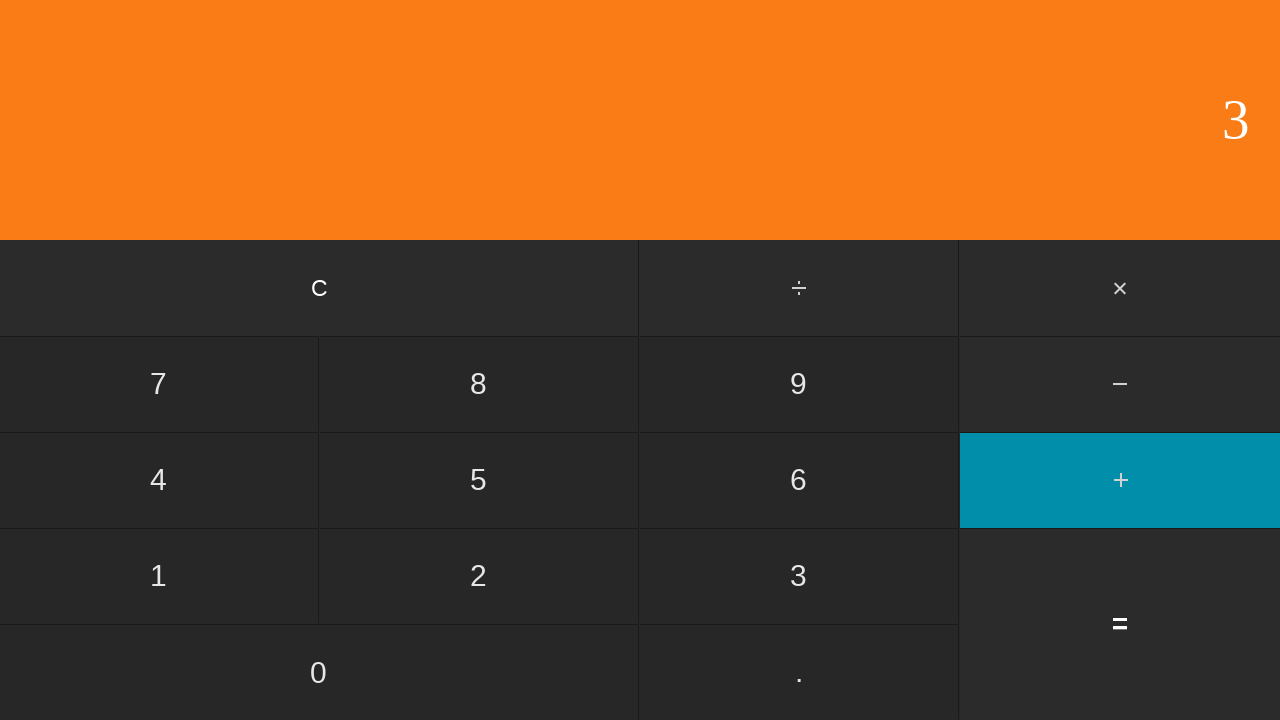

Clicked second number: 1 at (159, 576) on input[value='1']
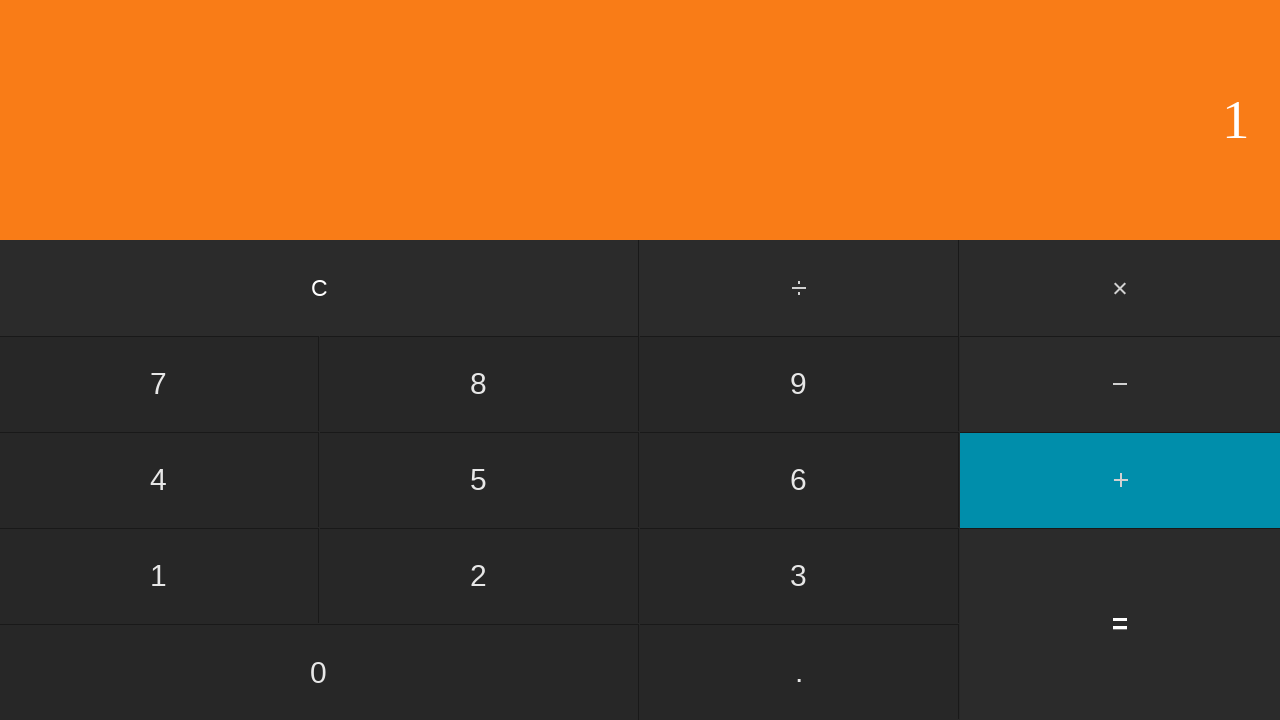

Clicked equals to calculate 3 + 1 at (1120, 624) on input[value='=']
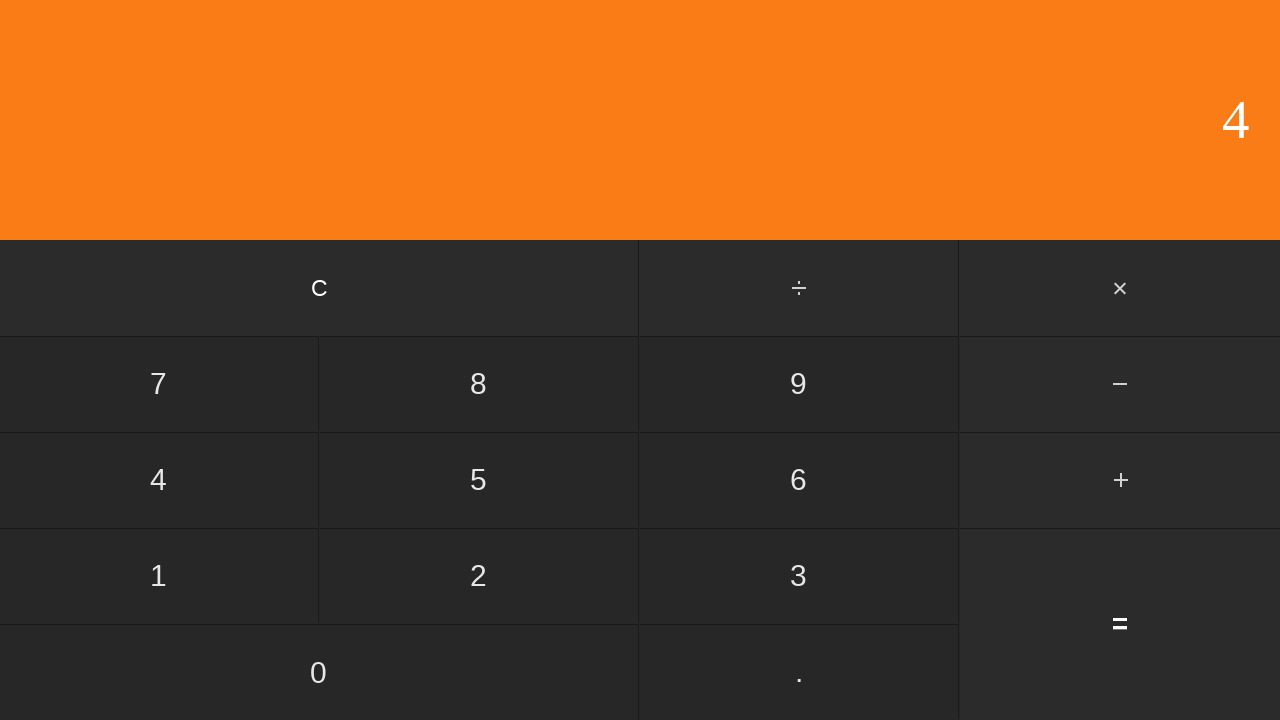

Waited for result display showing 4
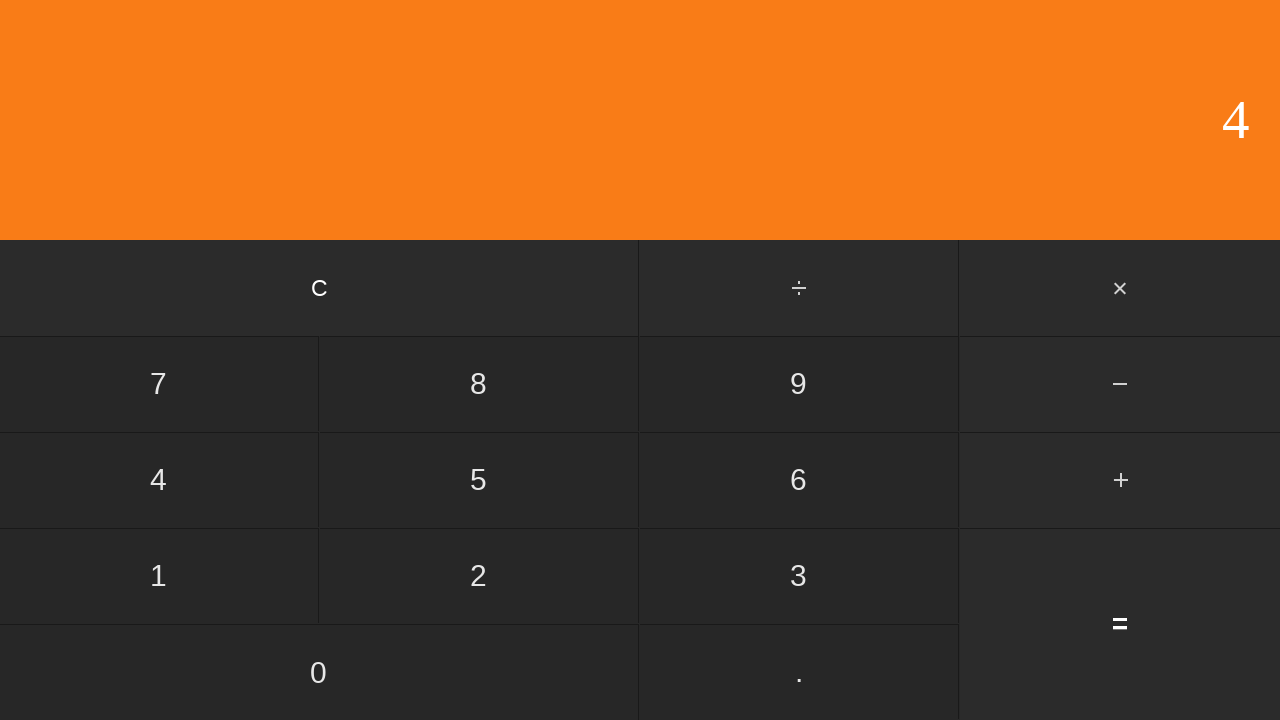

Clicked clear button to reset calculator at (320, 288) on input[value='C']
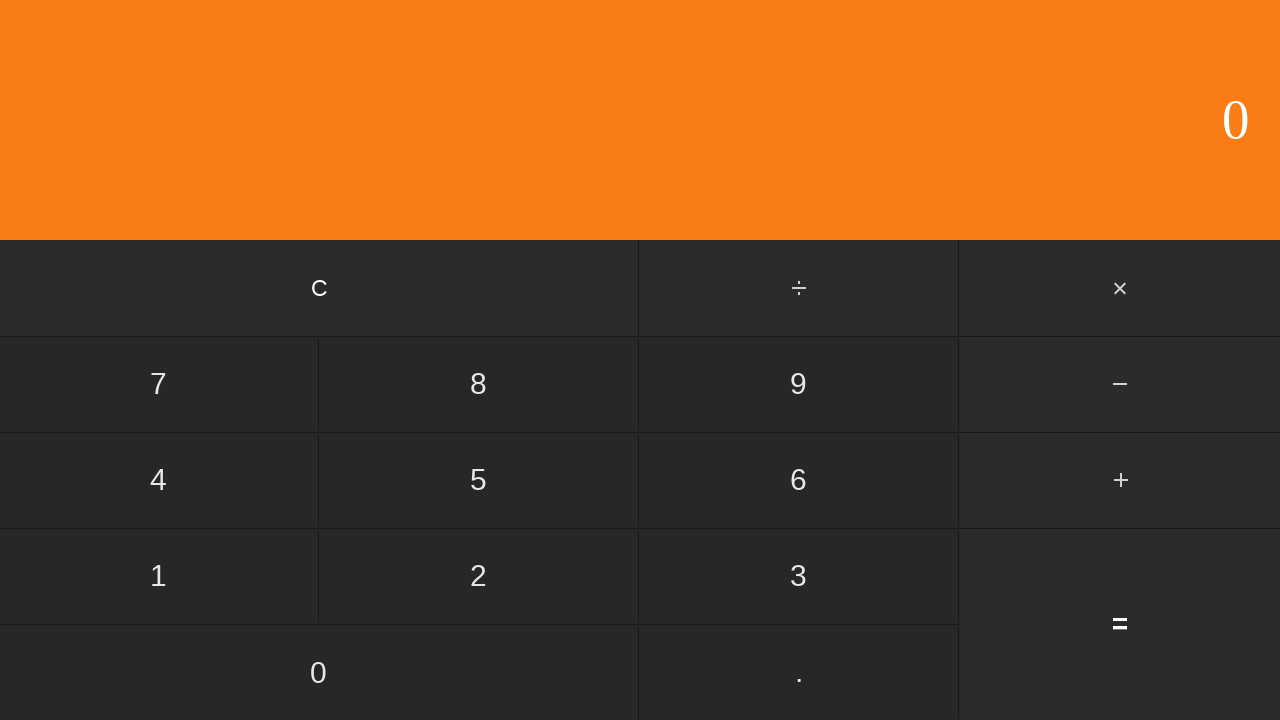

Waited after clearing calculator
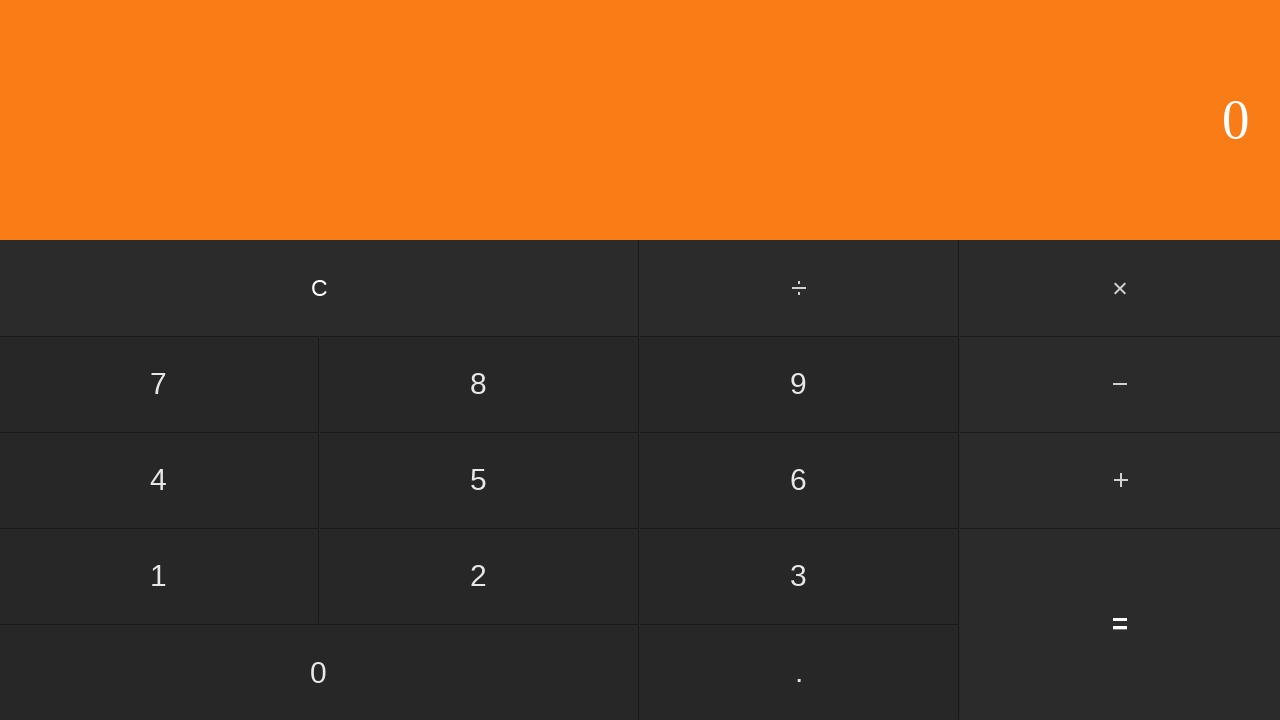

Clicked first number: 3 at (799, 576) on input[value='3']
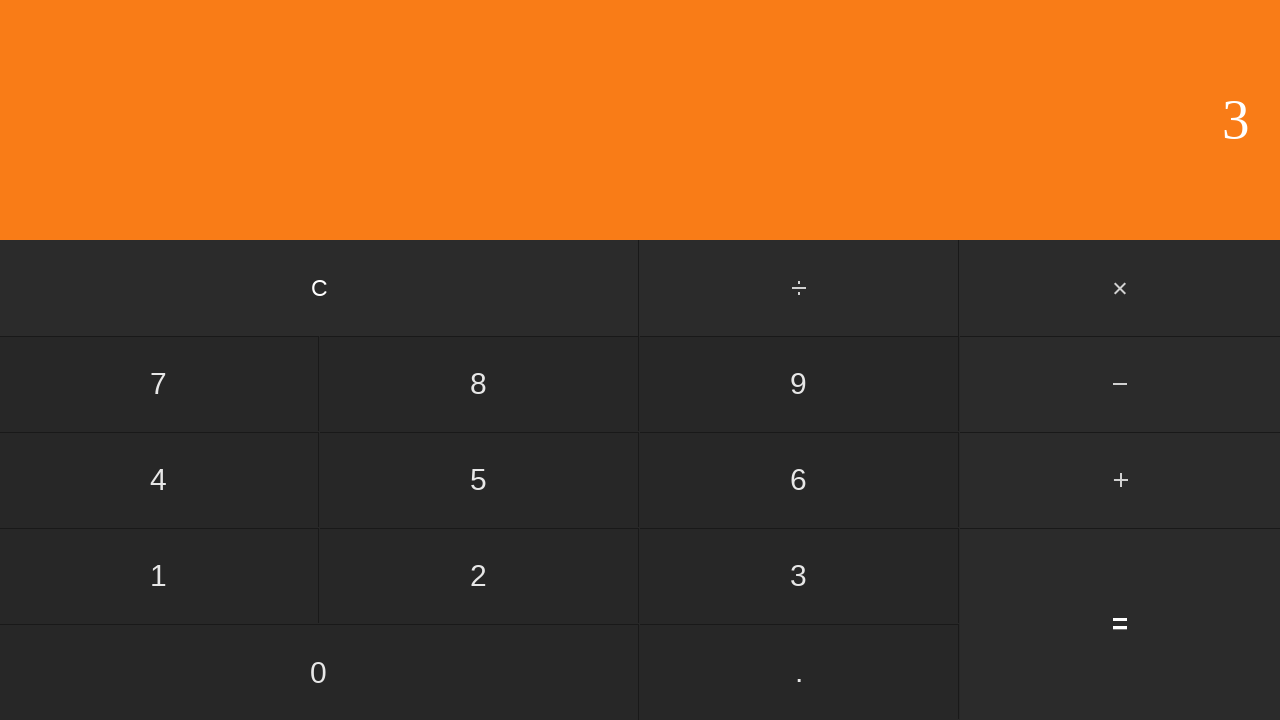

Clicked add button at (1120, 480) on #add
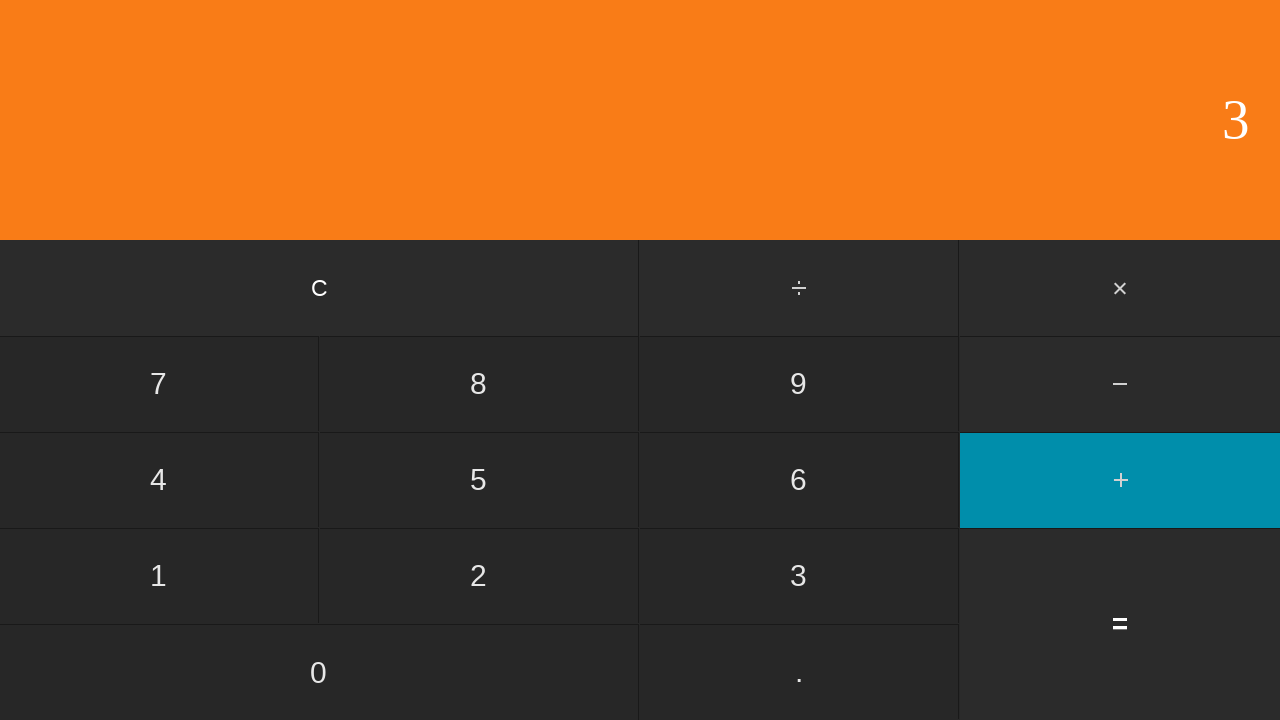

Clicked second number: 2 at (479, 576) on input[value='2']
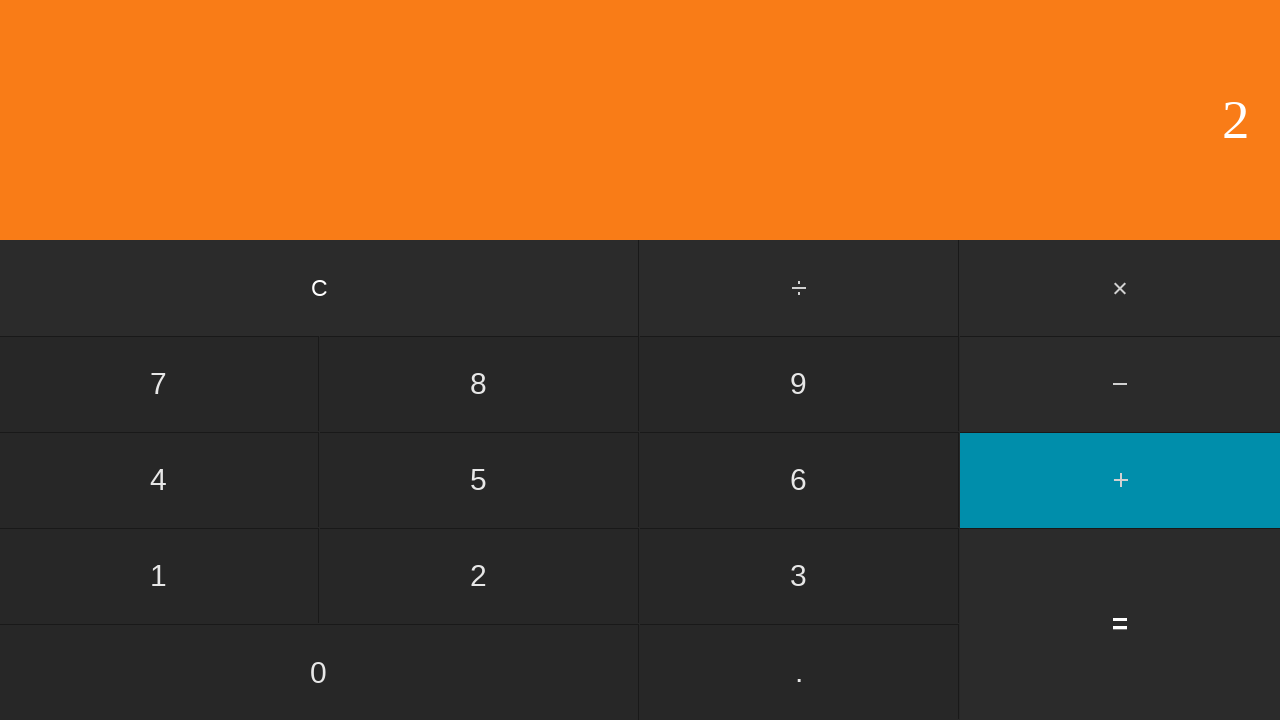

Clicked equals to calculate 3 + 2 at (1120, 624) on input[value='=']
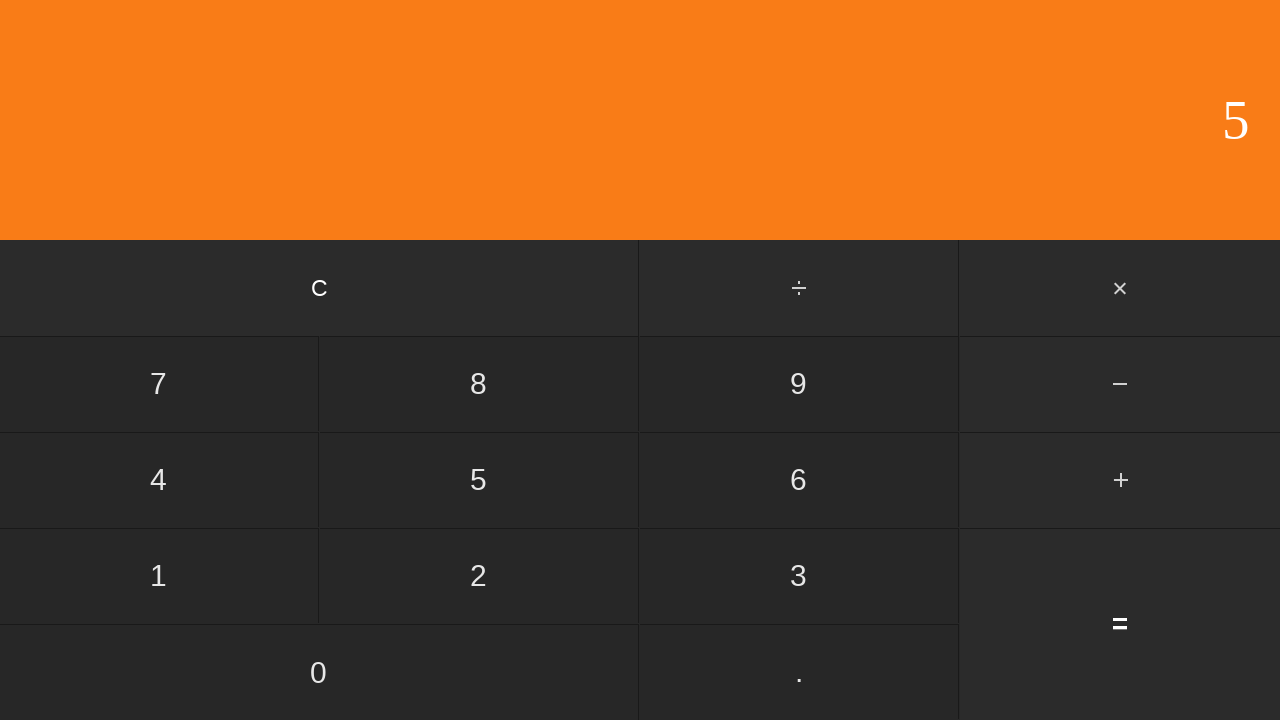

Waited for result display showing 5
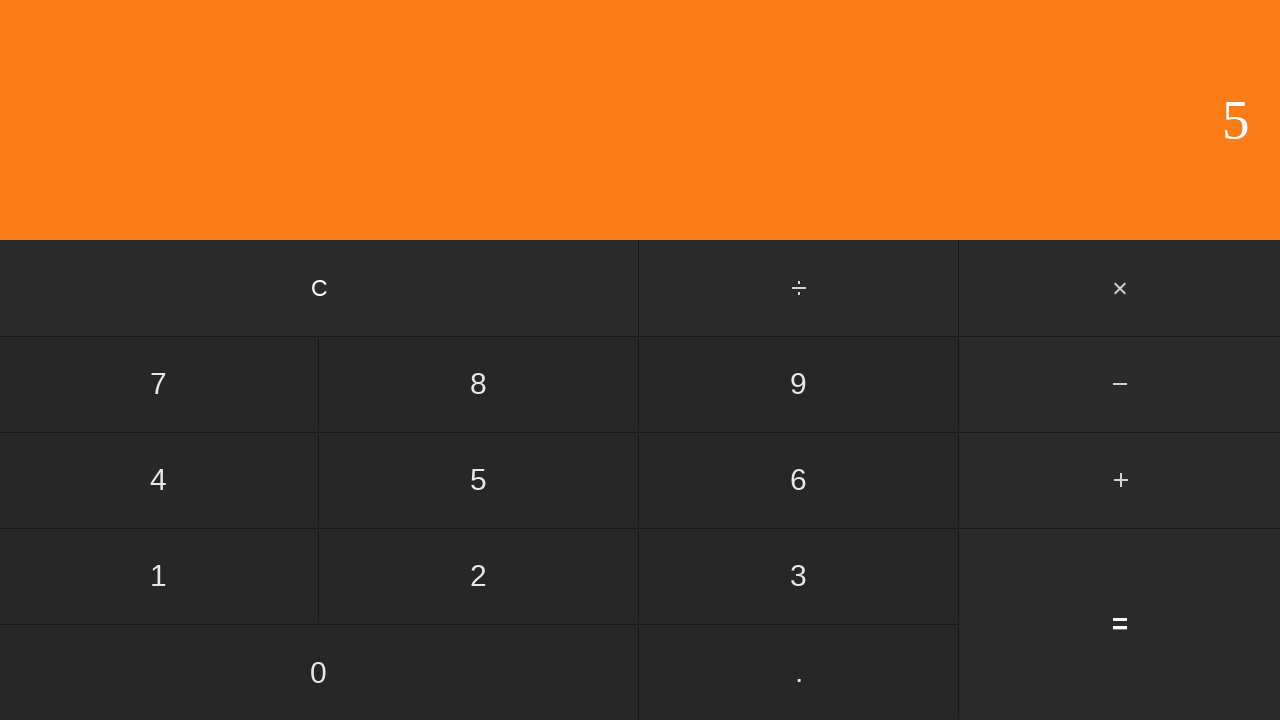

Clicked clear button to reset calculator at (320, 288) on input[value='C']
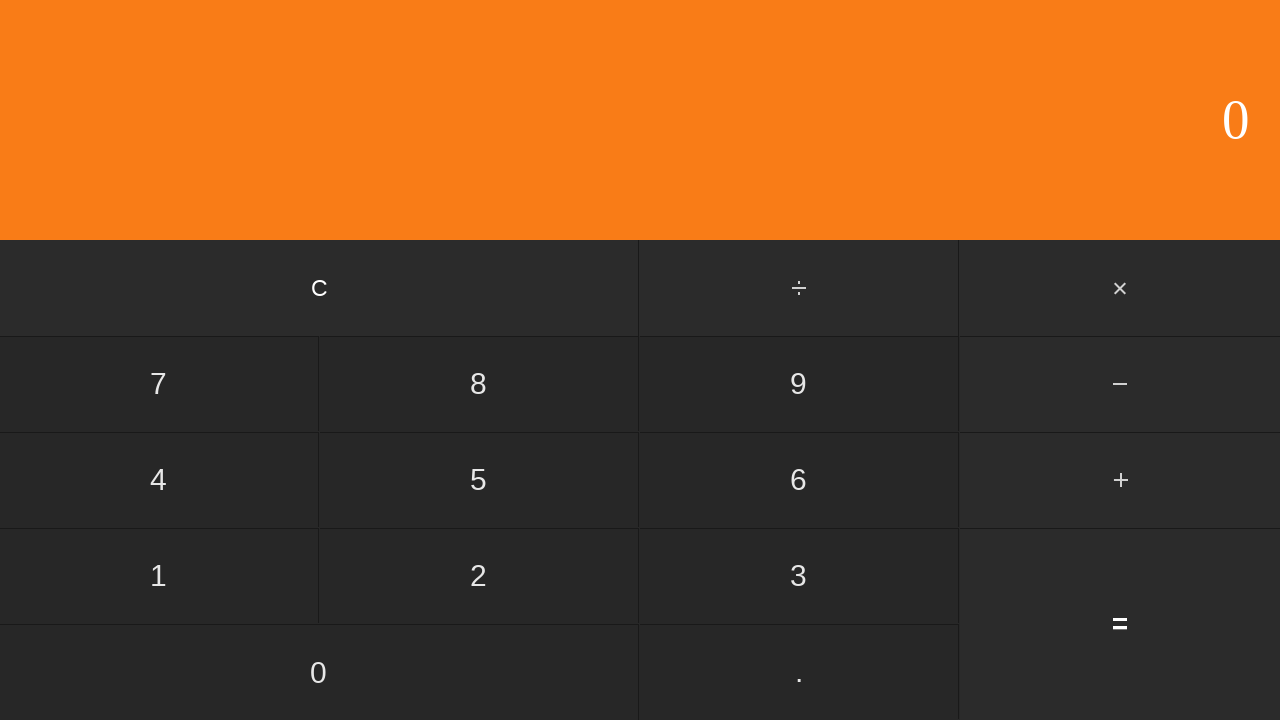

Waited after clearing calculator
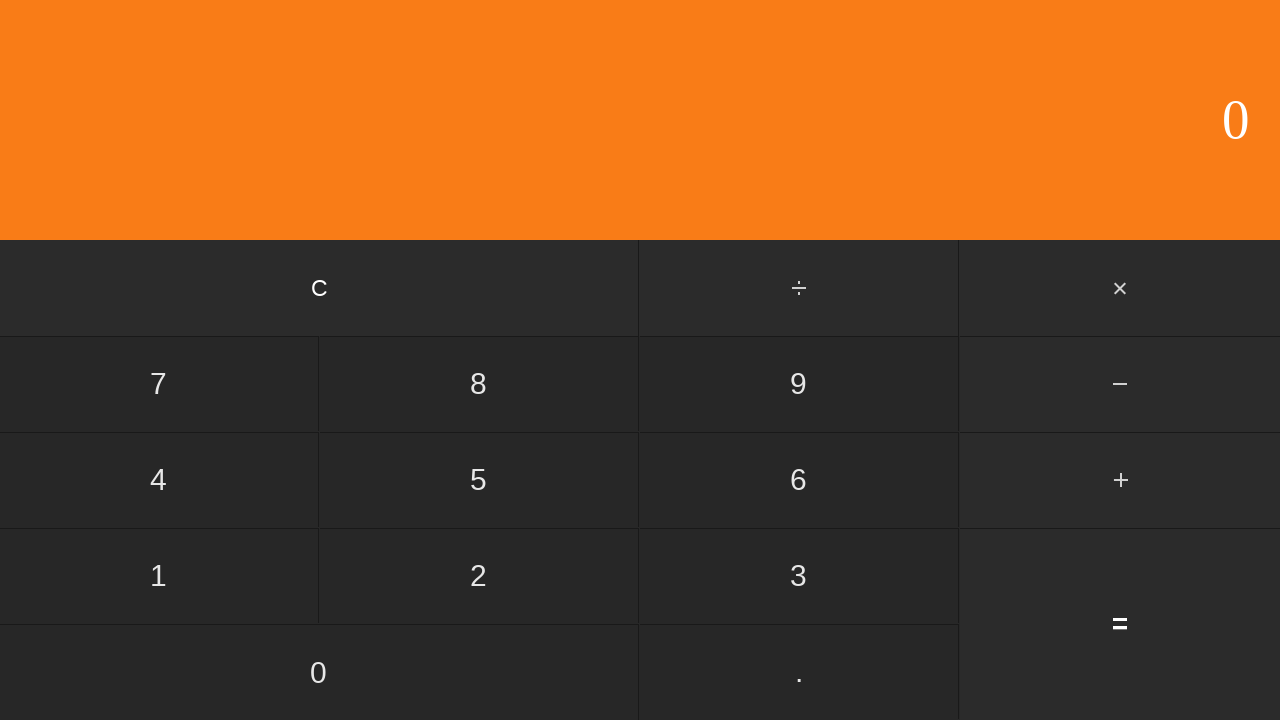

Clicked first number: 3 at (799, 576) on input[value='3']
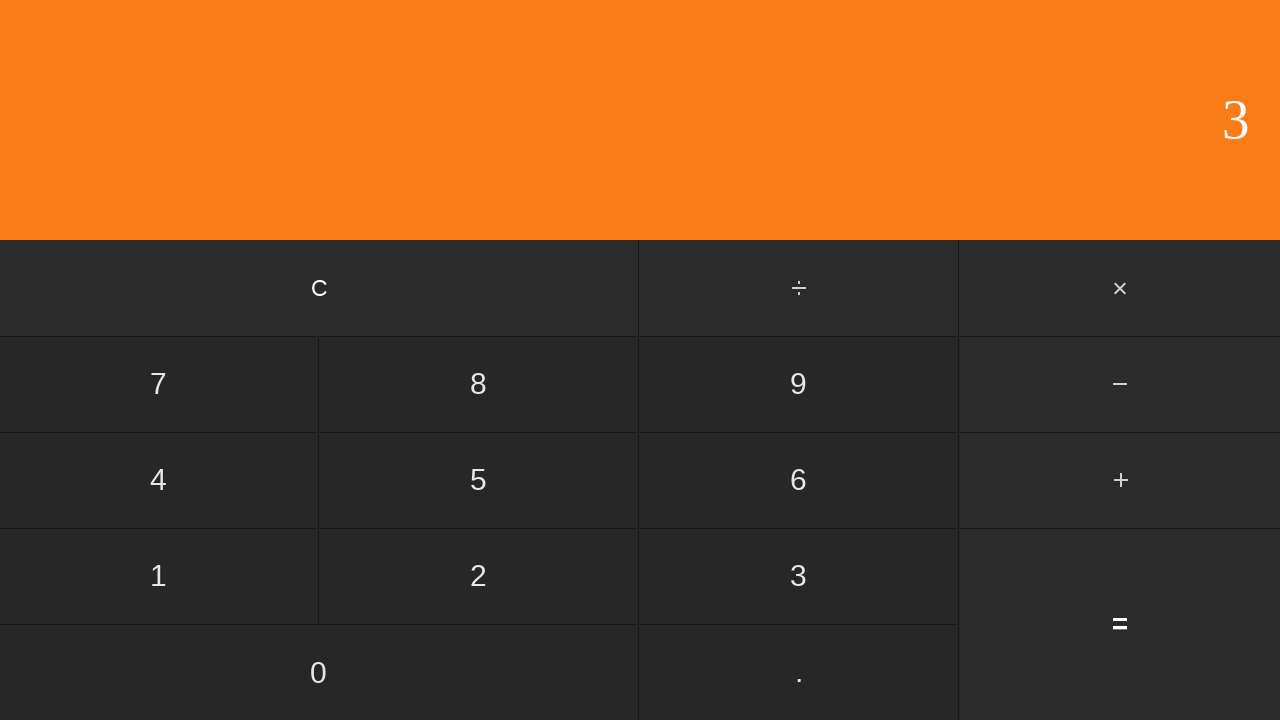

Clicked add button at (1120, 480) on #add
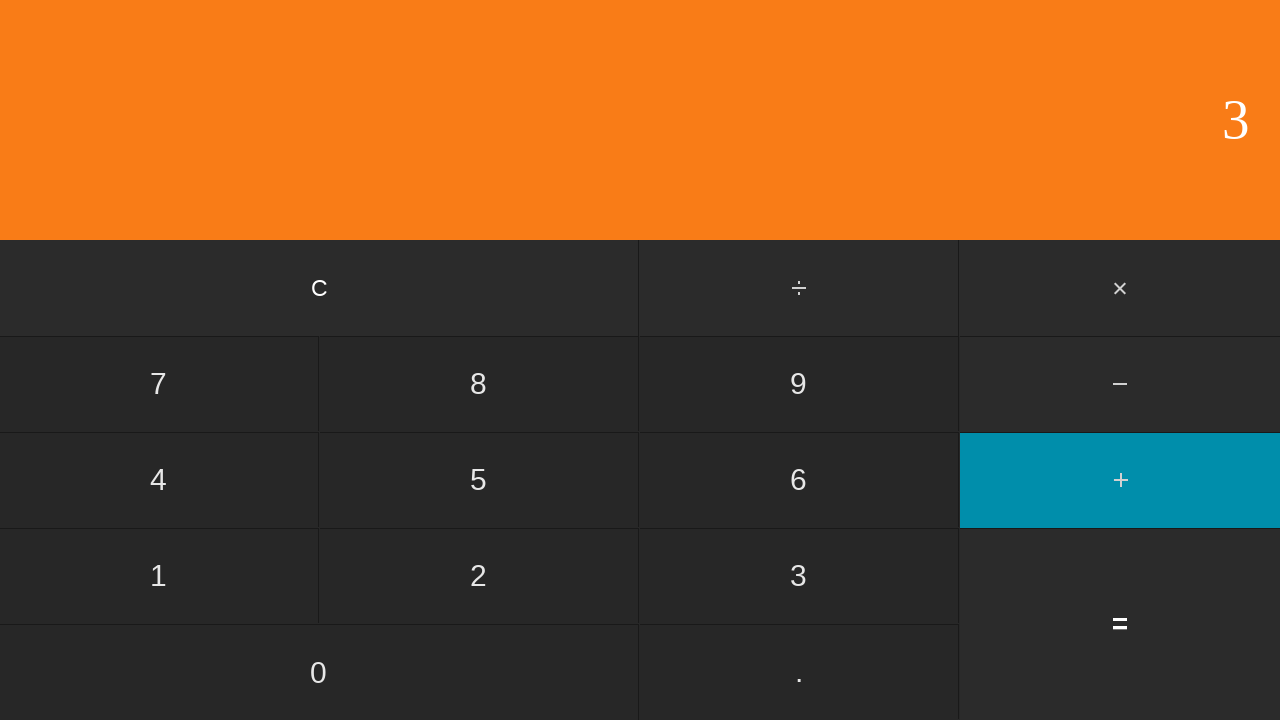

Clicked second number: 3 at (799, 576) on input[value='3']
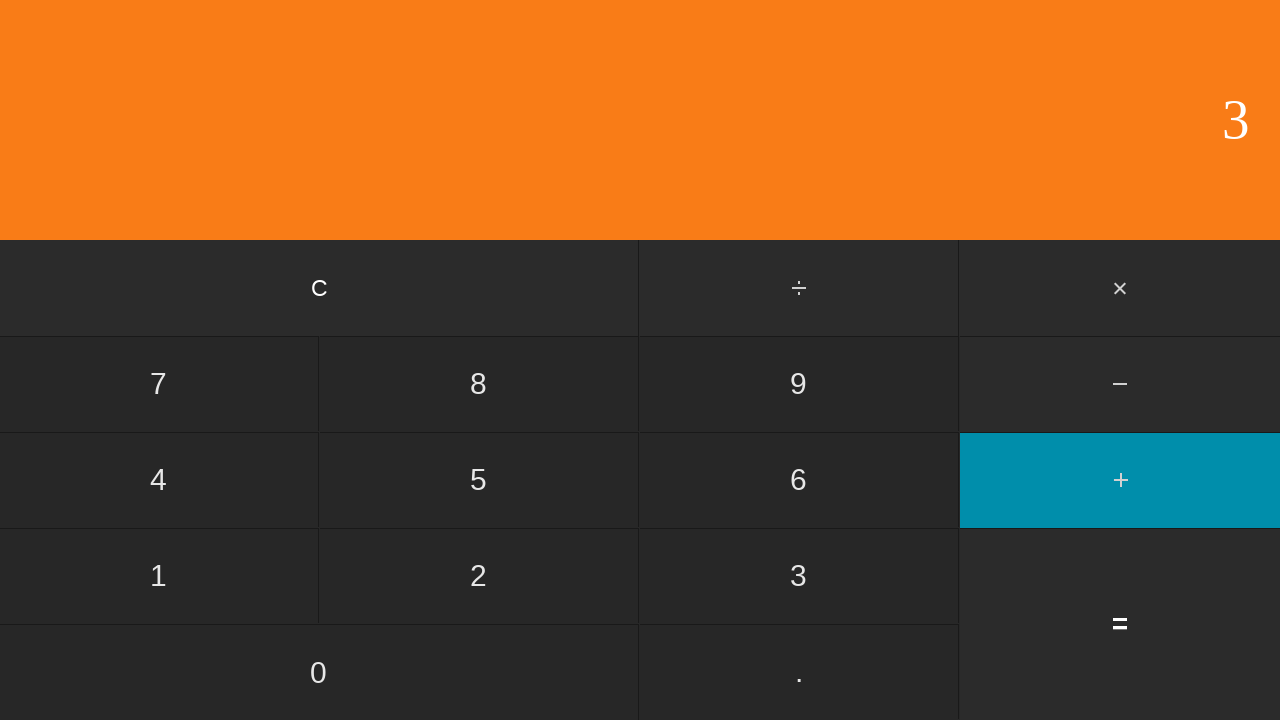

Clicked equals to calculate 3 + 3 at (1120, 624) on input[value='=']
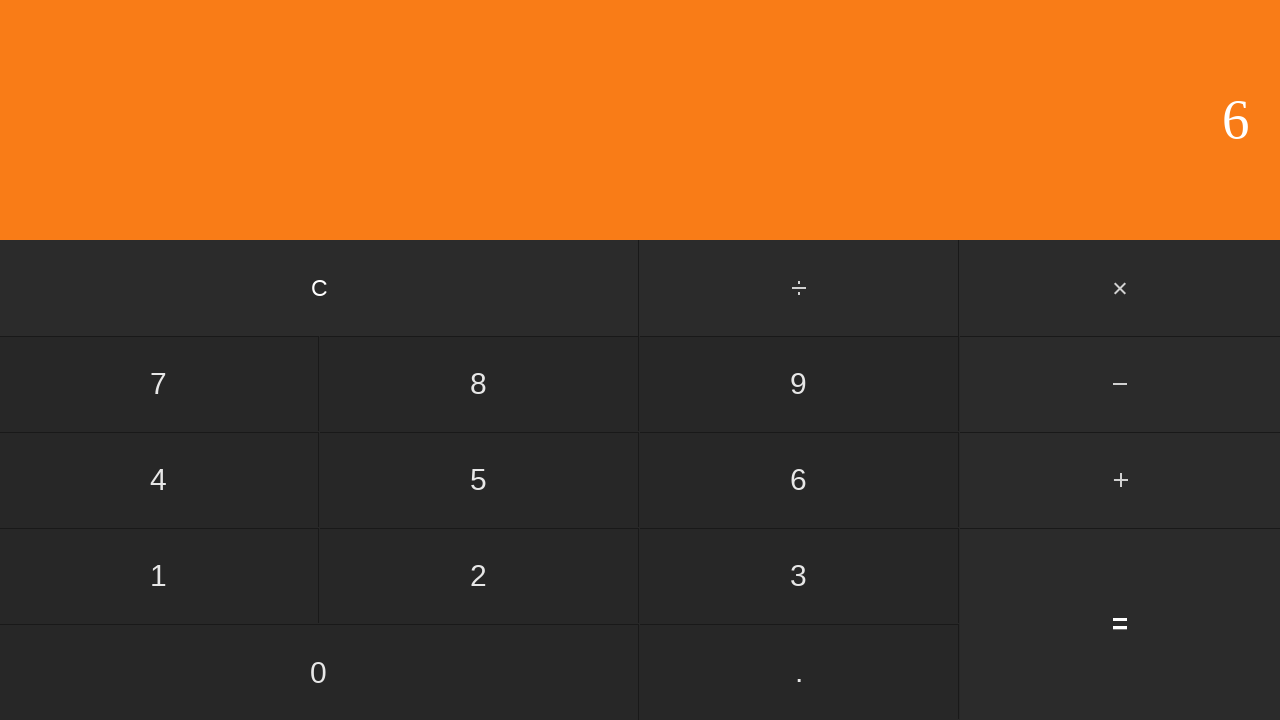

Waited for result display showing 6
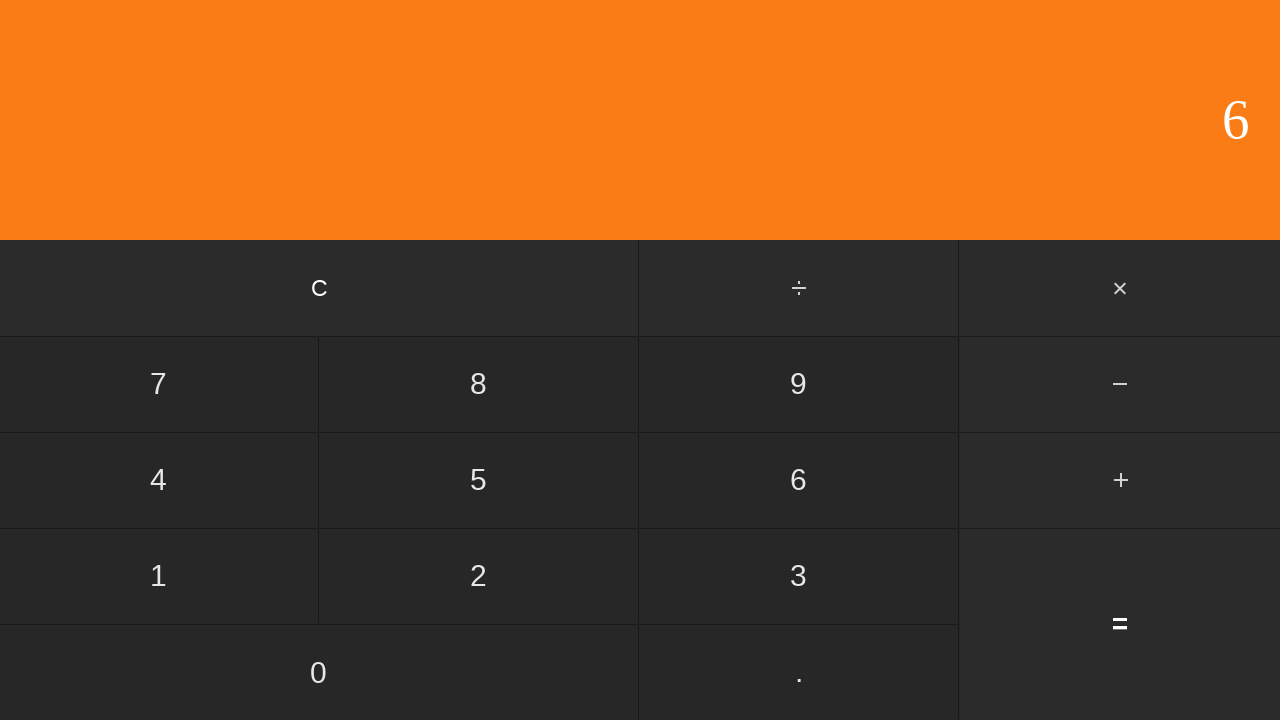

Clicked clear button to reset calculator at (320, 288) on input[value='C']
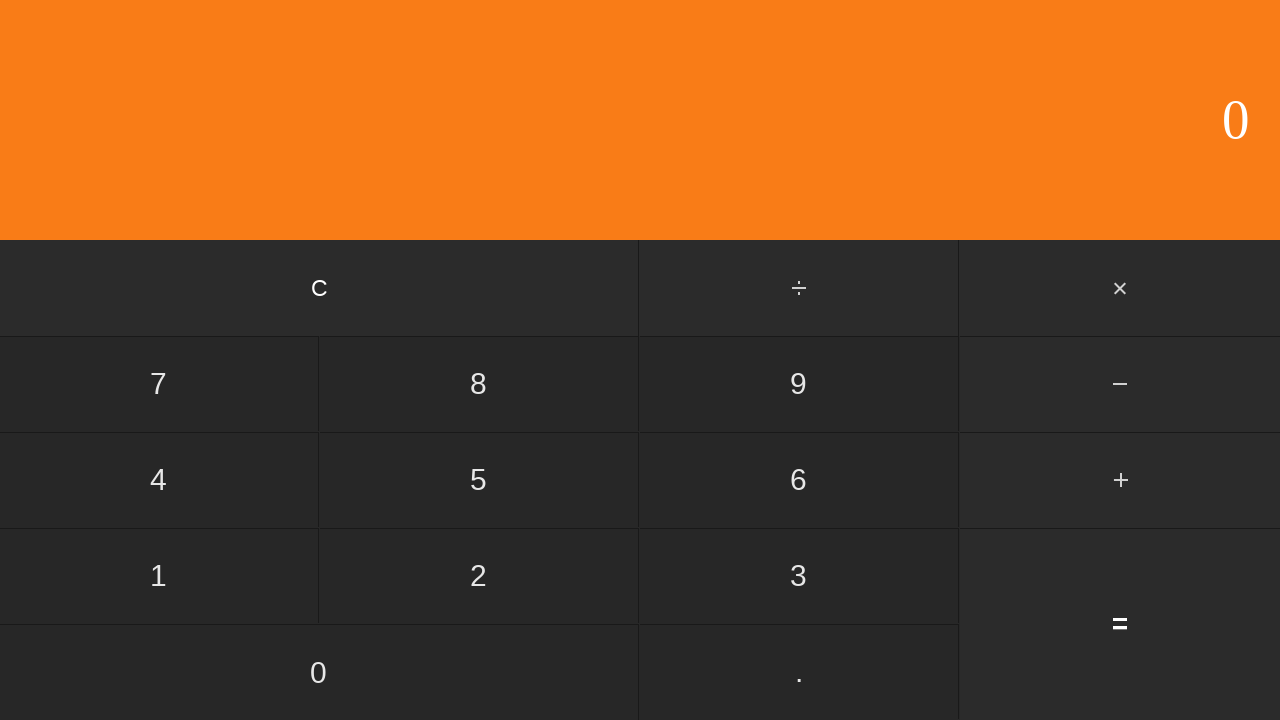

Waited after clearing calculator
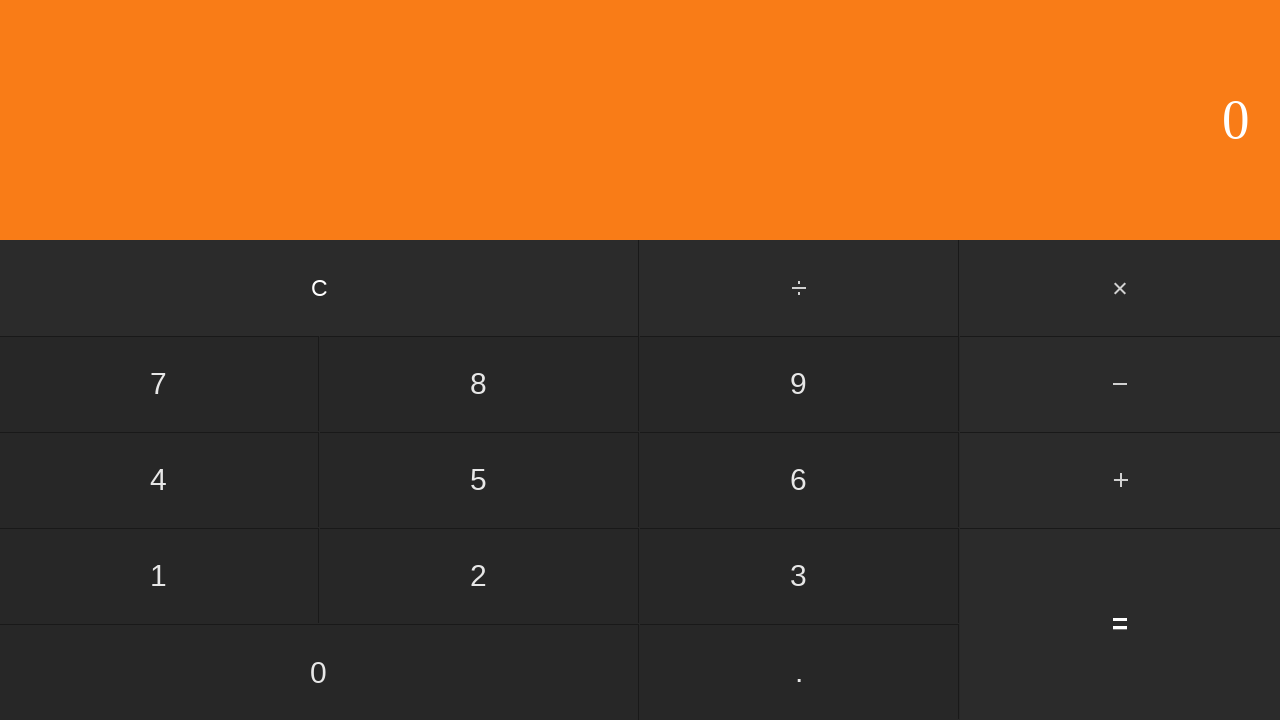

Clicked first number: 3 at (799, 576) on input[value='3']
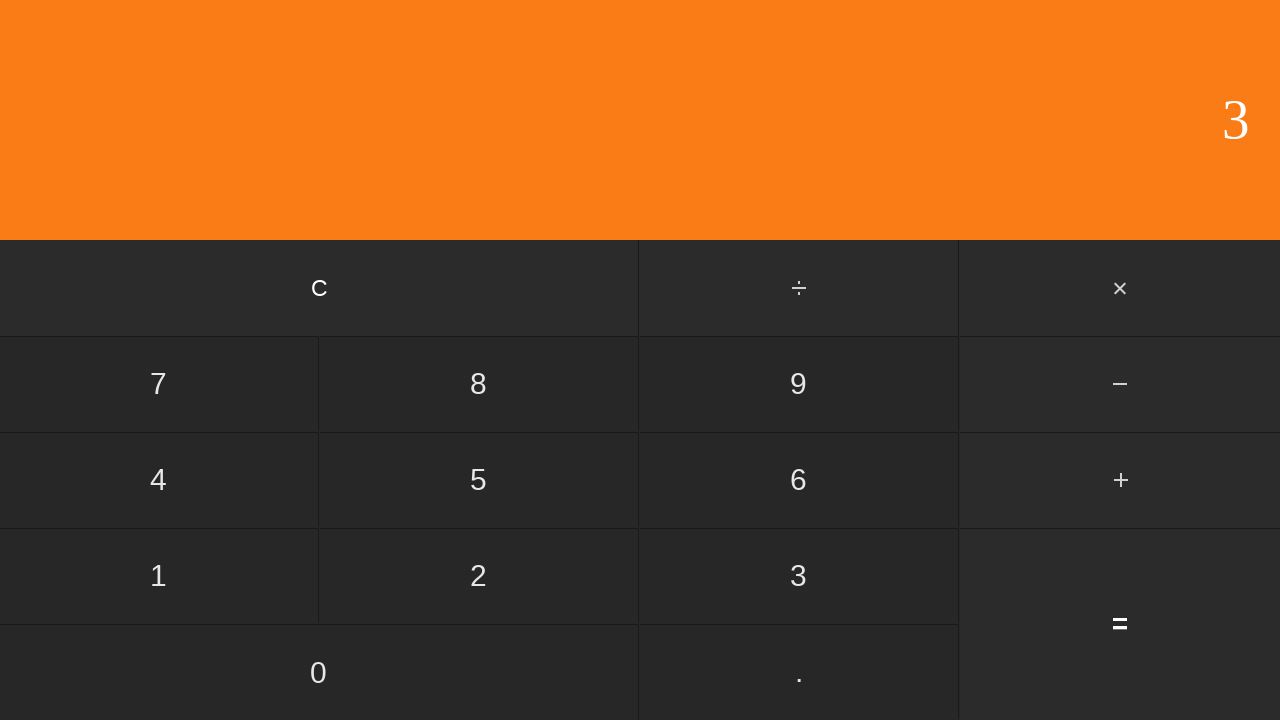

Clicked add button at (1120, 480) on #add
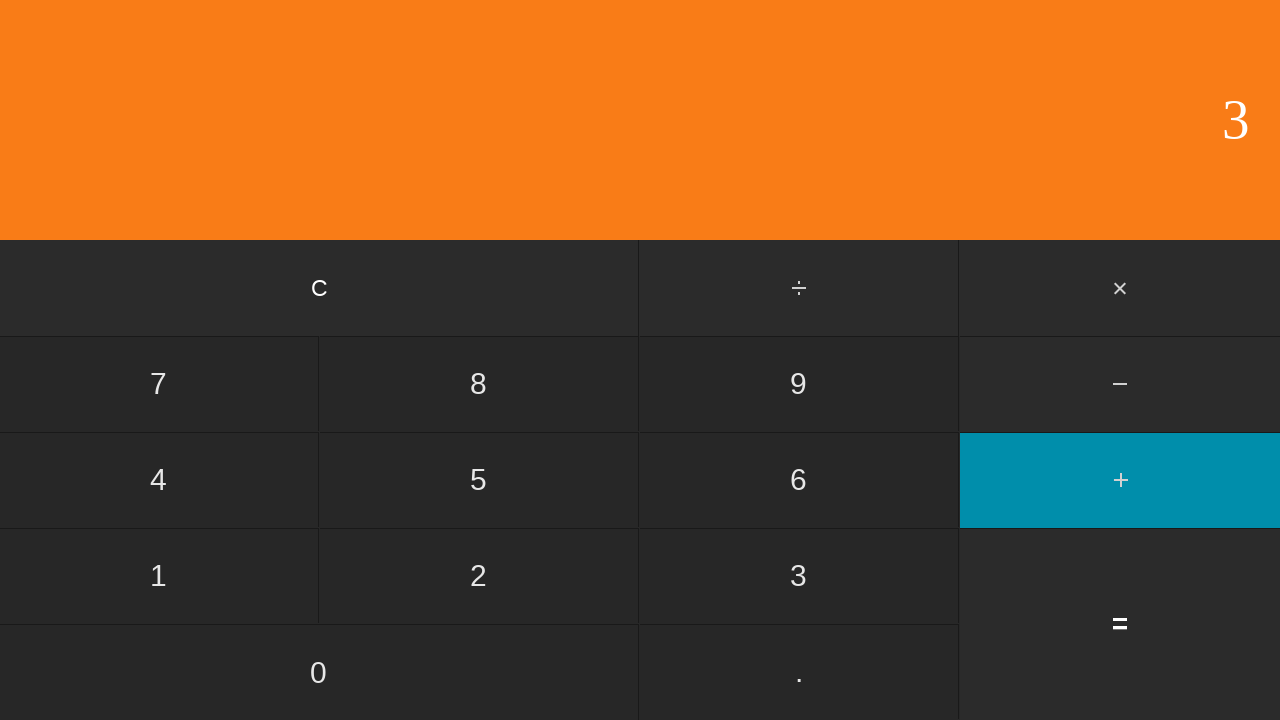

Clicked second number: 4 at (159, 480) on input[value='4']
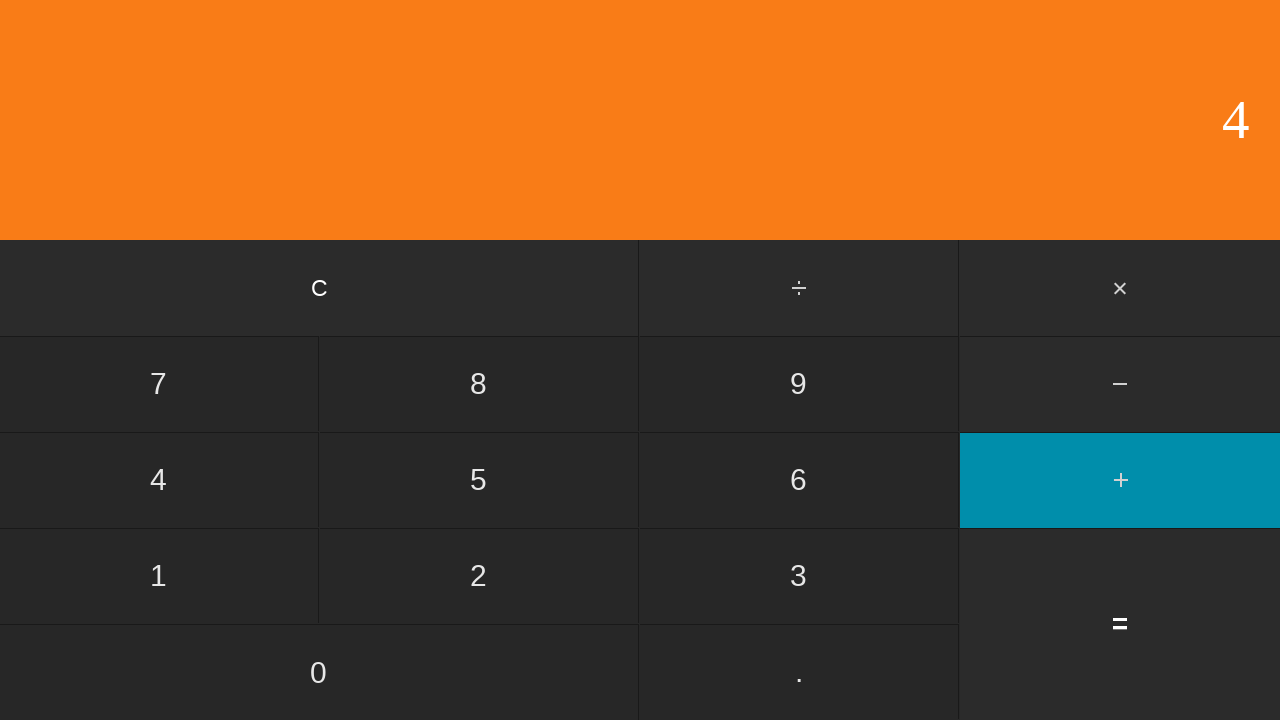

Clicked equals to calculate 3 + 4 at (1120, 624) on input[value='=']
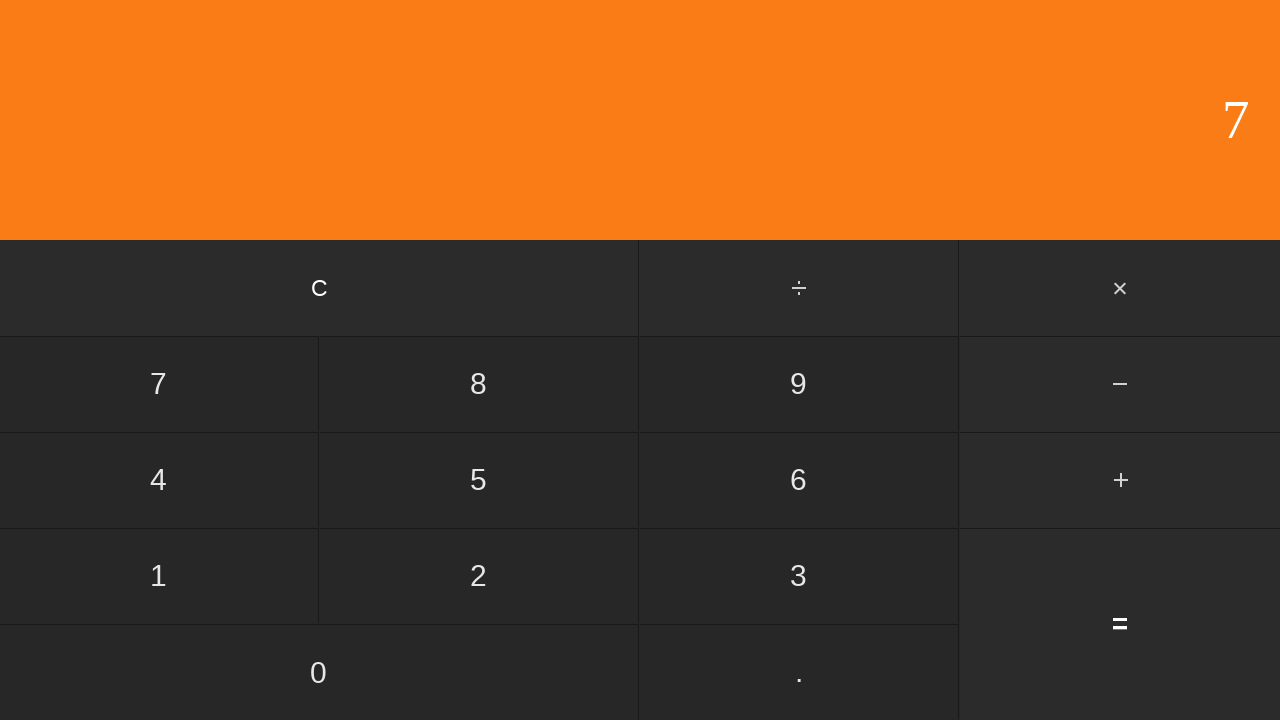

Waited for result display showing 7
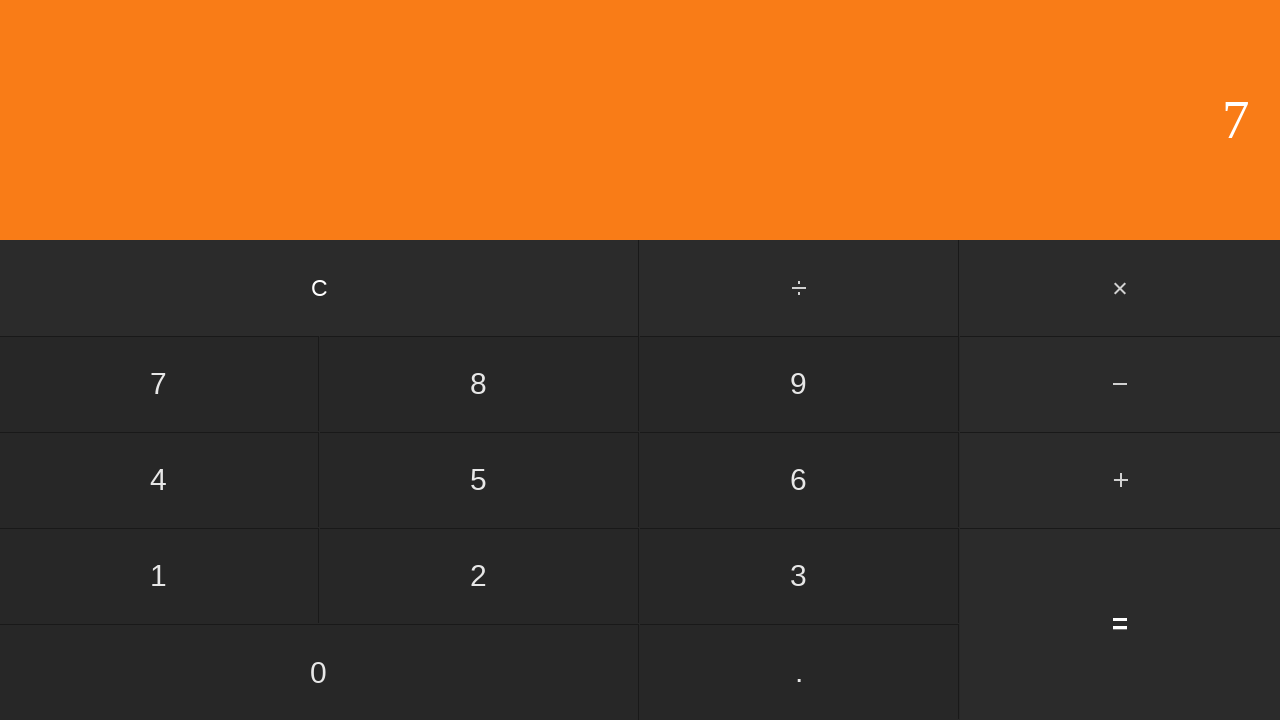

Clicked clear button to reset calculator at (320, 288) on input[value='C']
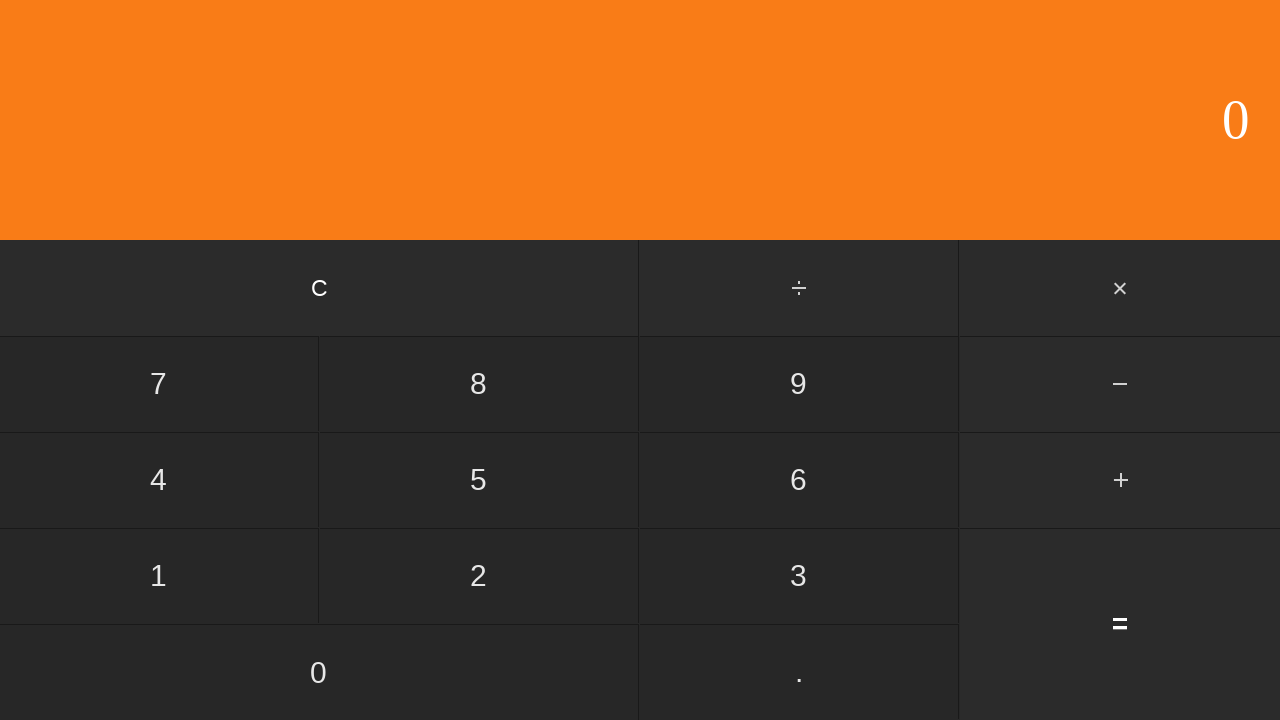

Waited after clearing calculator
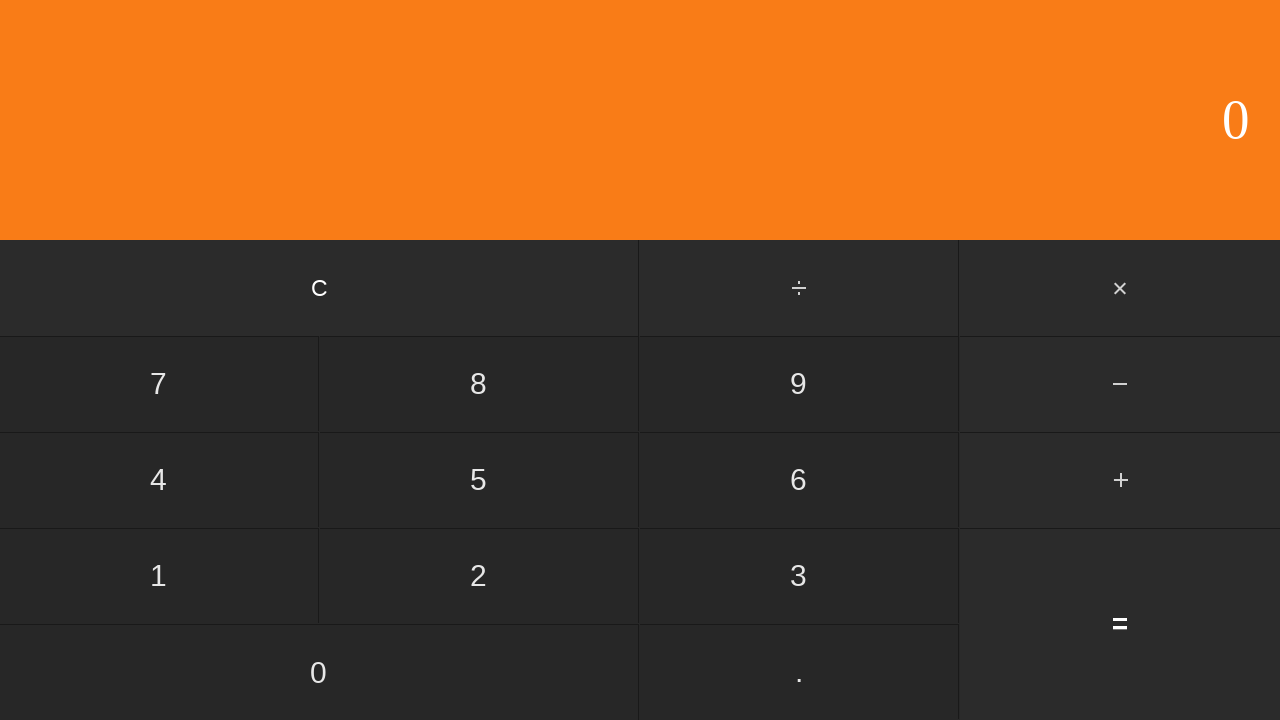

Clicked first number: 3 at (799, 576) on input[value='3']
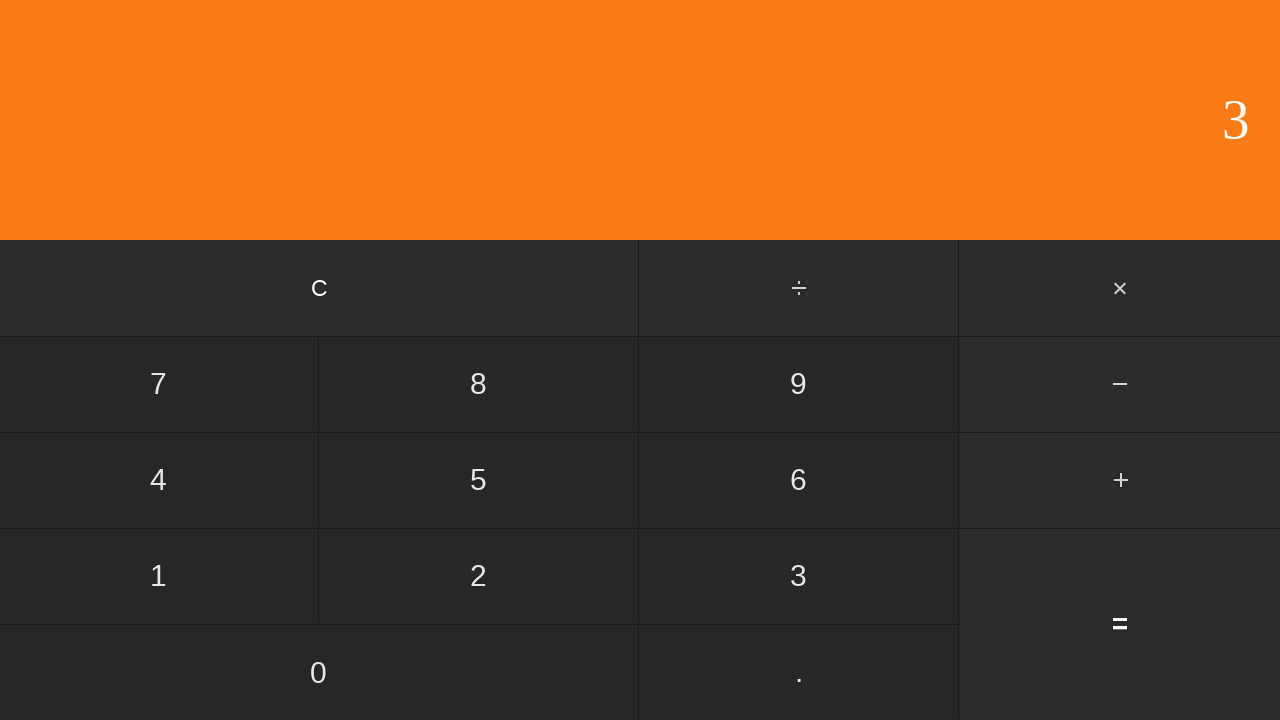

Clicked add button at (1120, 480) on #add
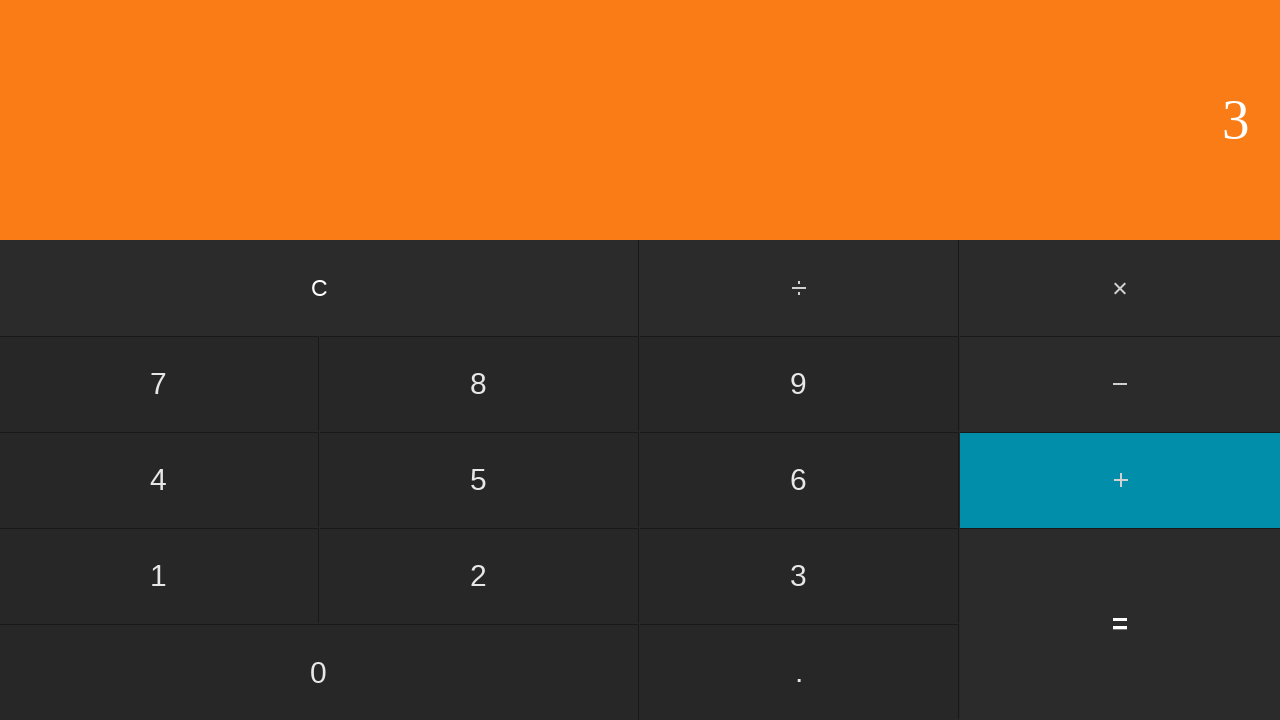

Clicked second number: 5 at (479, 480) on input[value='5']
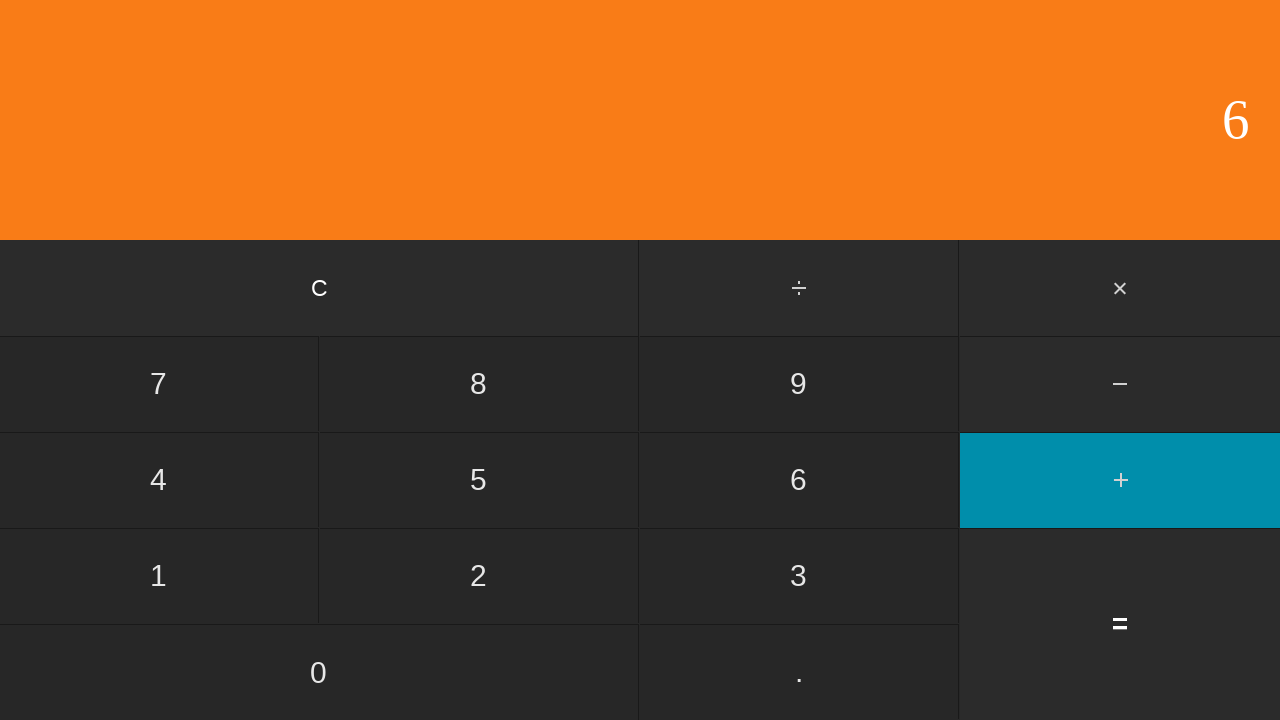

Clicked equals to calculate 3 + 5 at (1120, 624) on input[value='=']
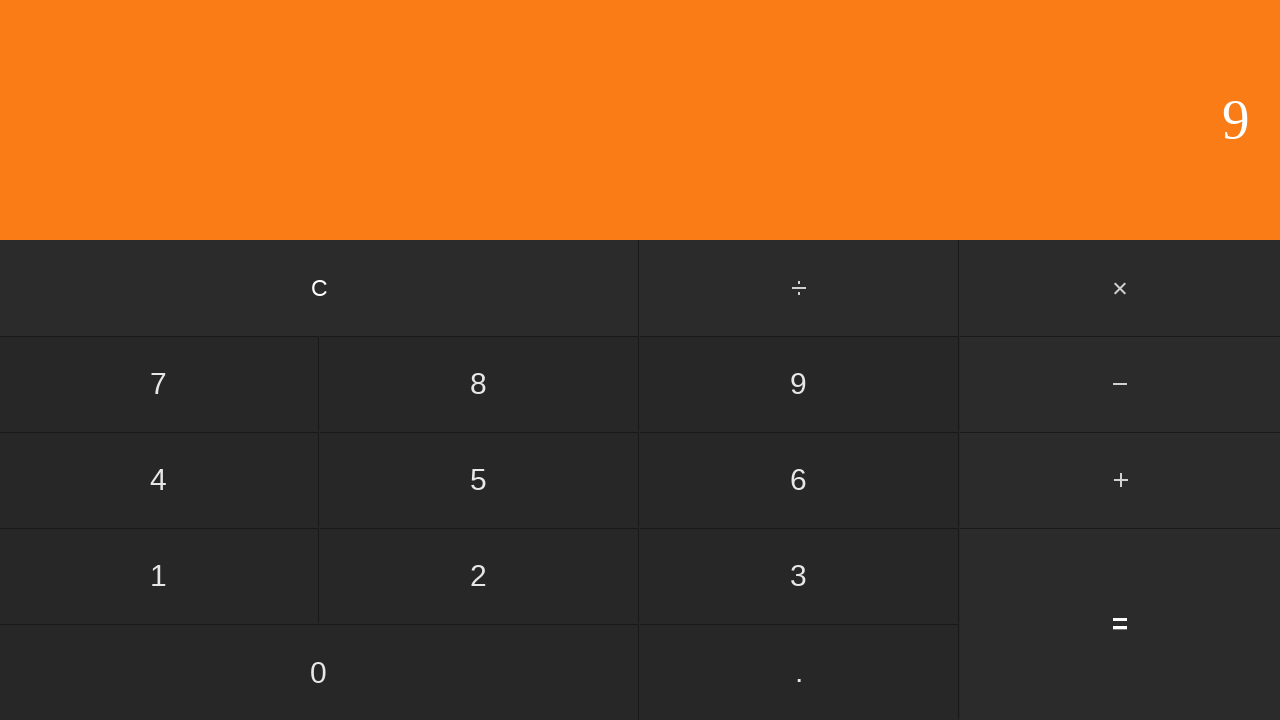

Waited for result display showing 8
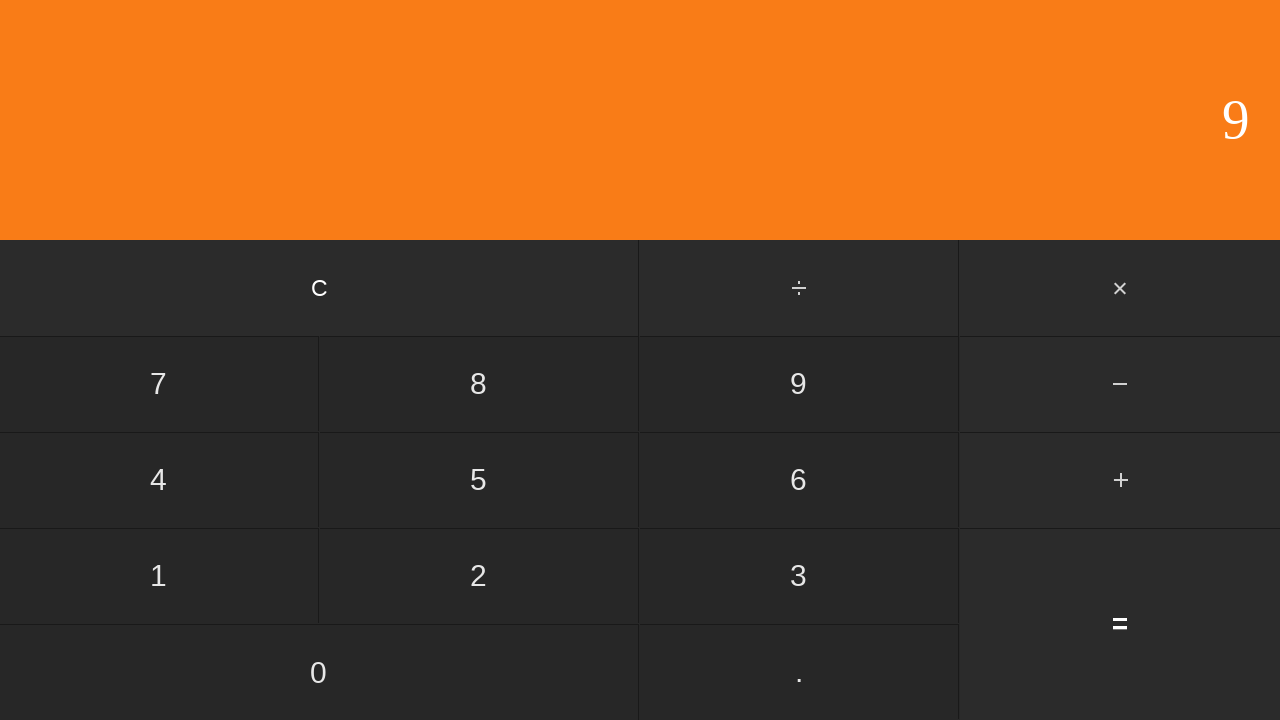

Clicked clear button to reset calculator at (320, 288) on input[value='C']
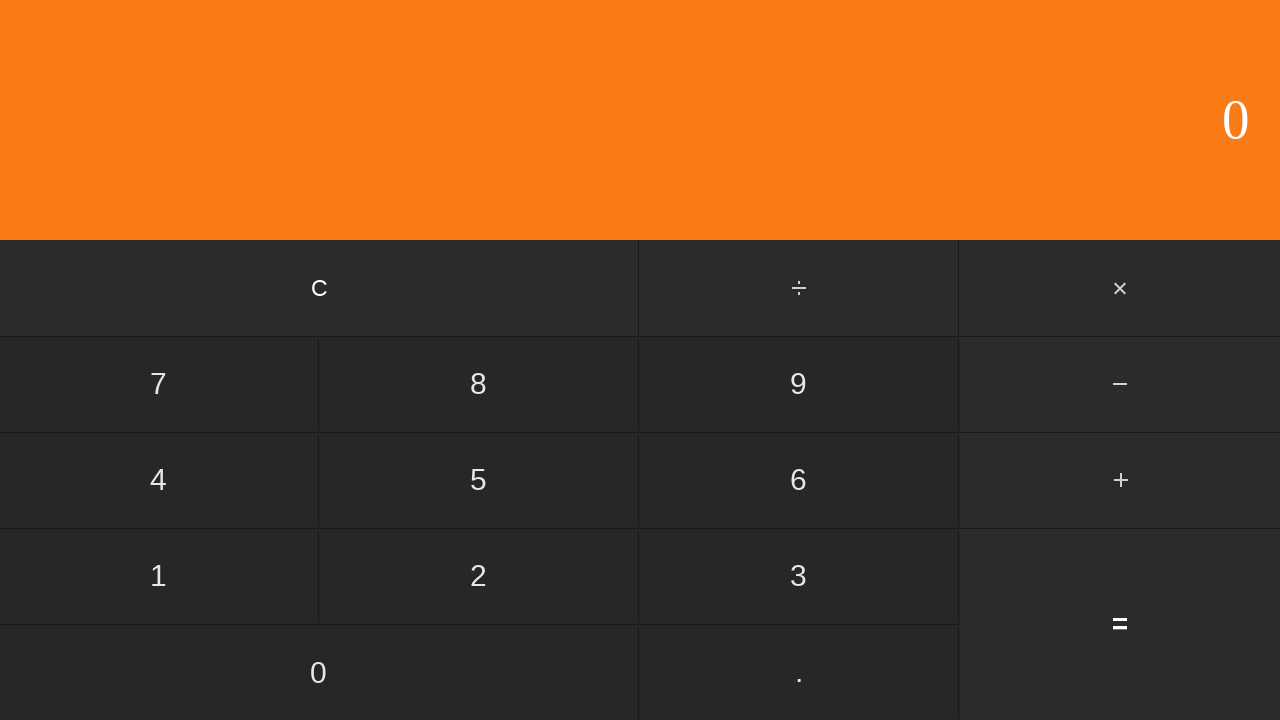

Waited after clearing calculator
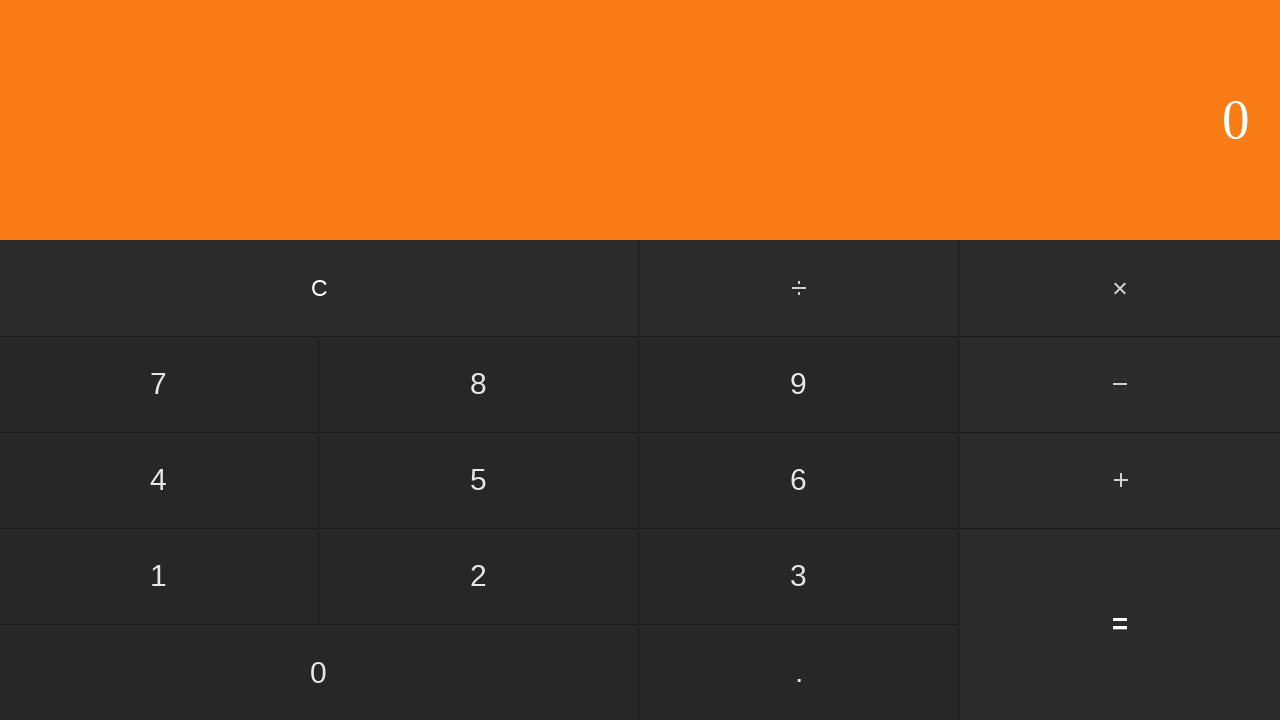

Clicked first number: 3 at (799, 576) on input[value='3']
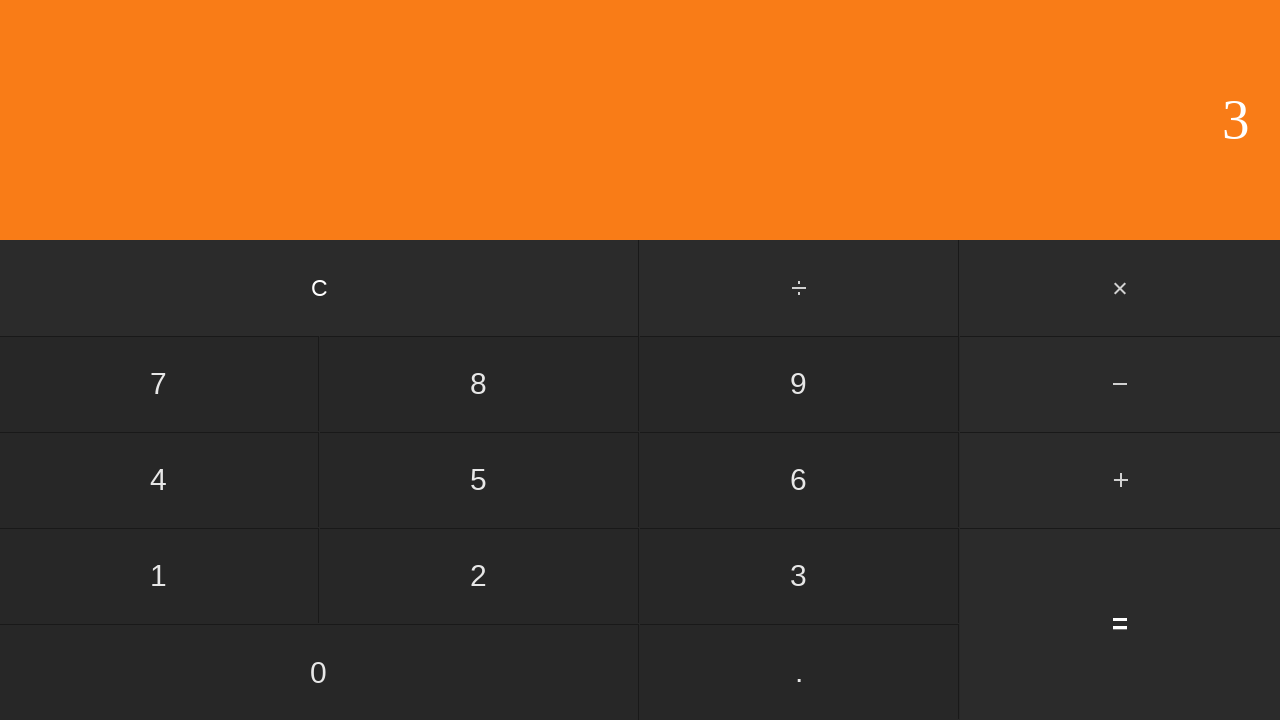

Clicked add button at (1120, 480) on #add
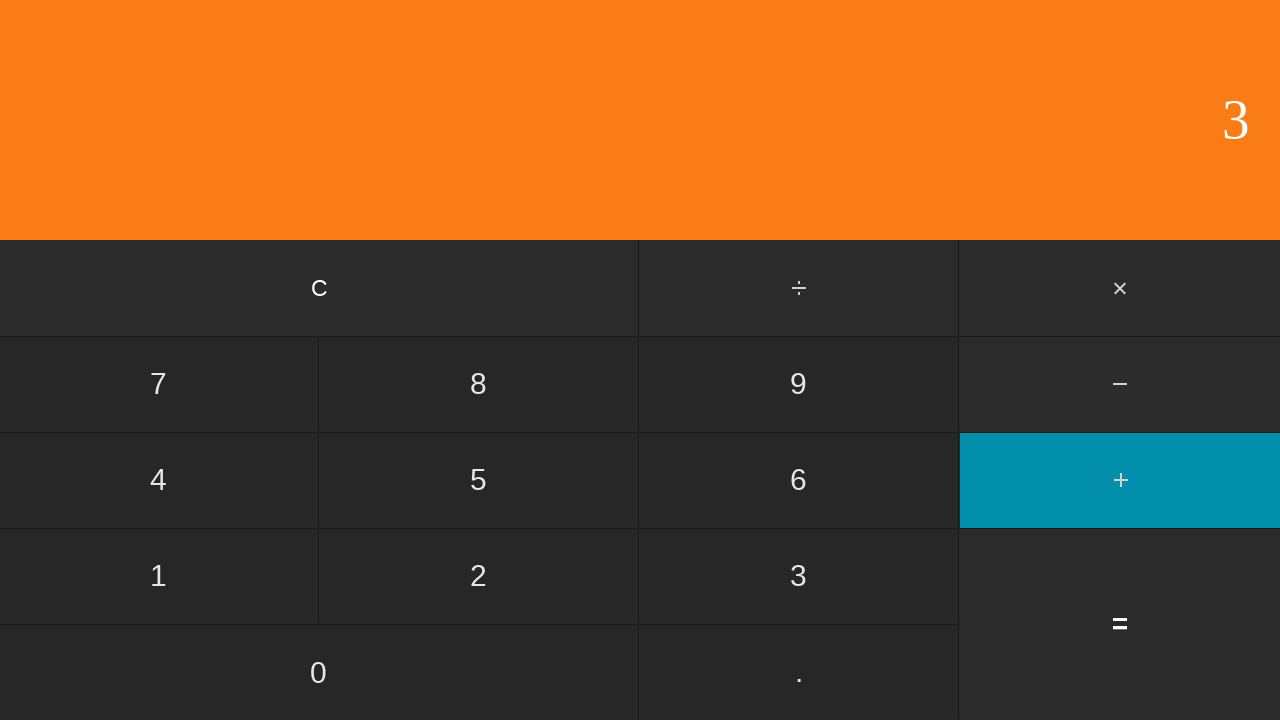

Clicked second number: 6 at (799, 480) on input[value='6']
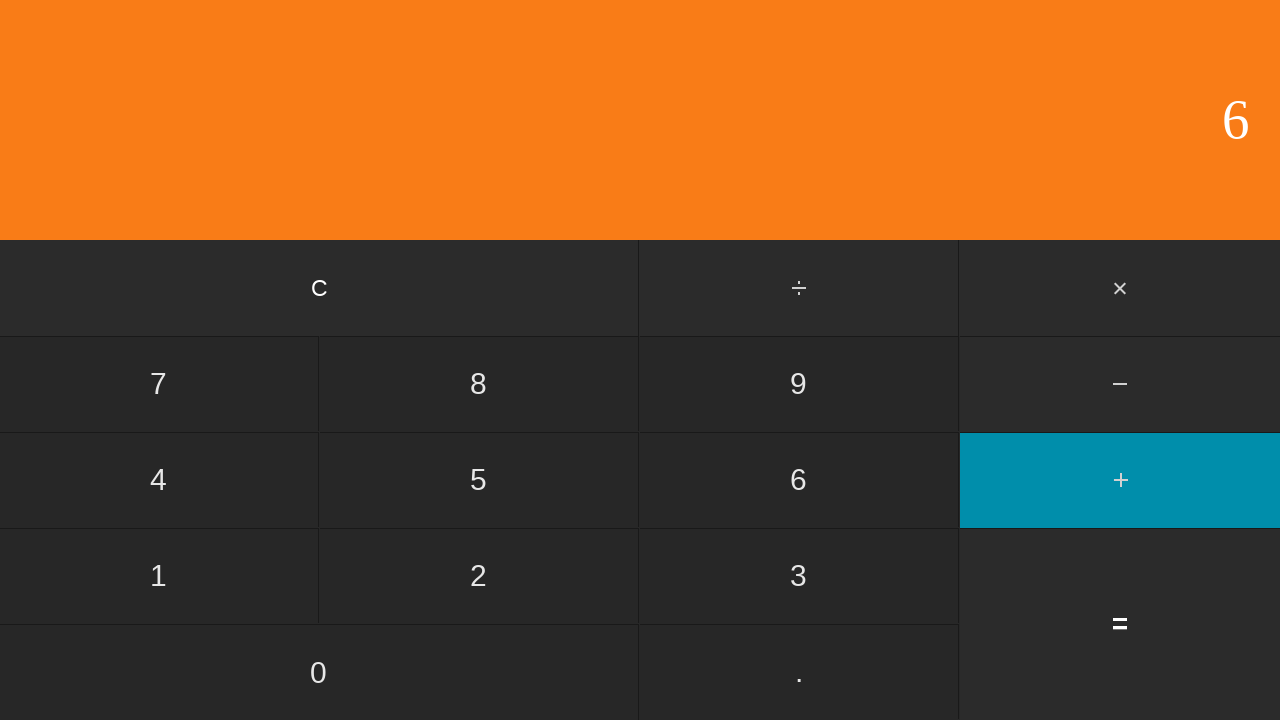

Clicked equals to calculate 3 + 6 at (1120, 624) on input[value='=']
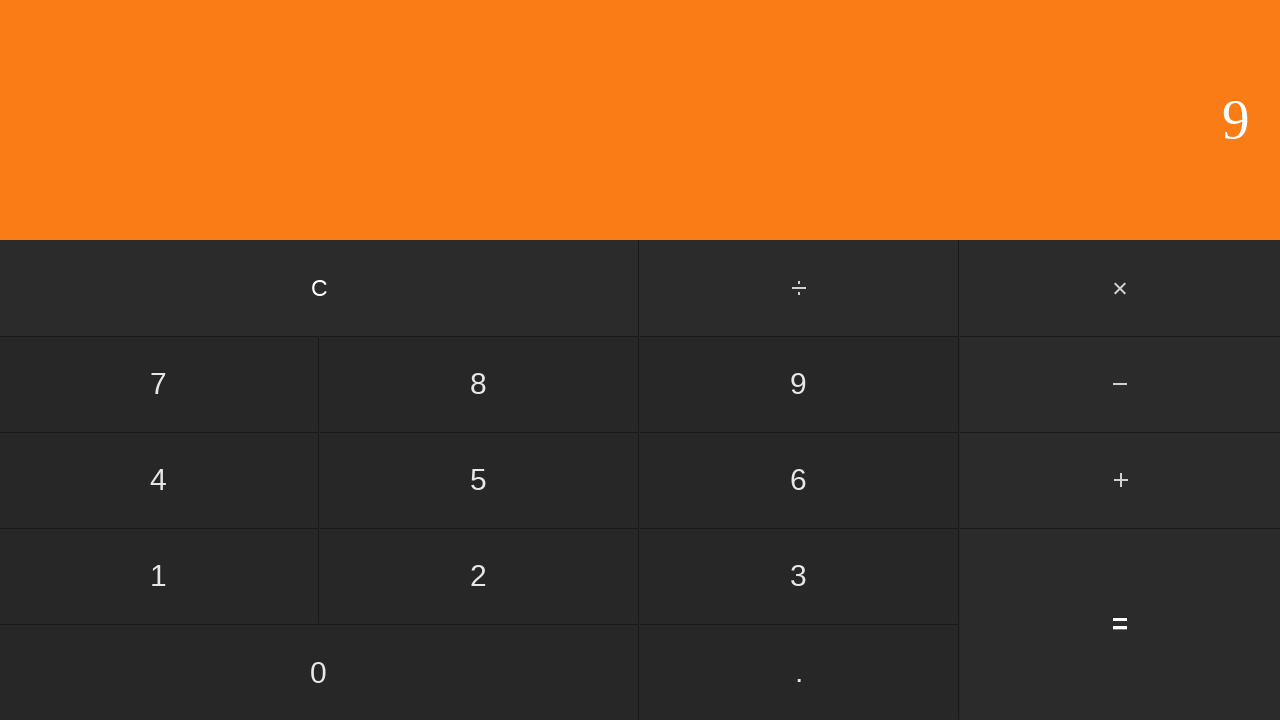

Waited for result display showing 9
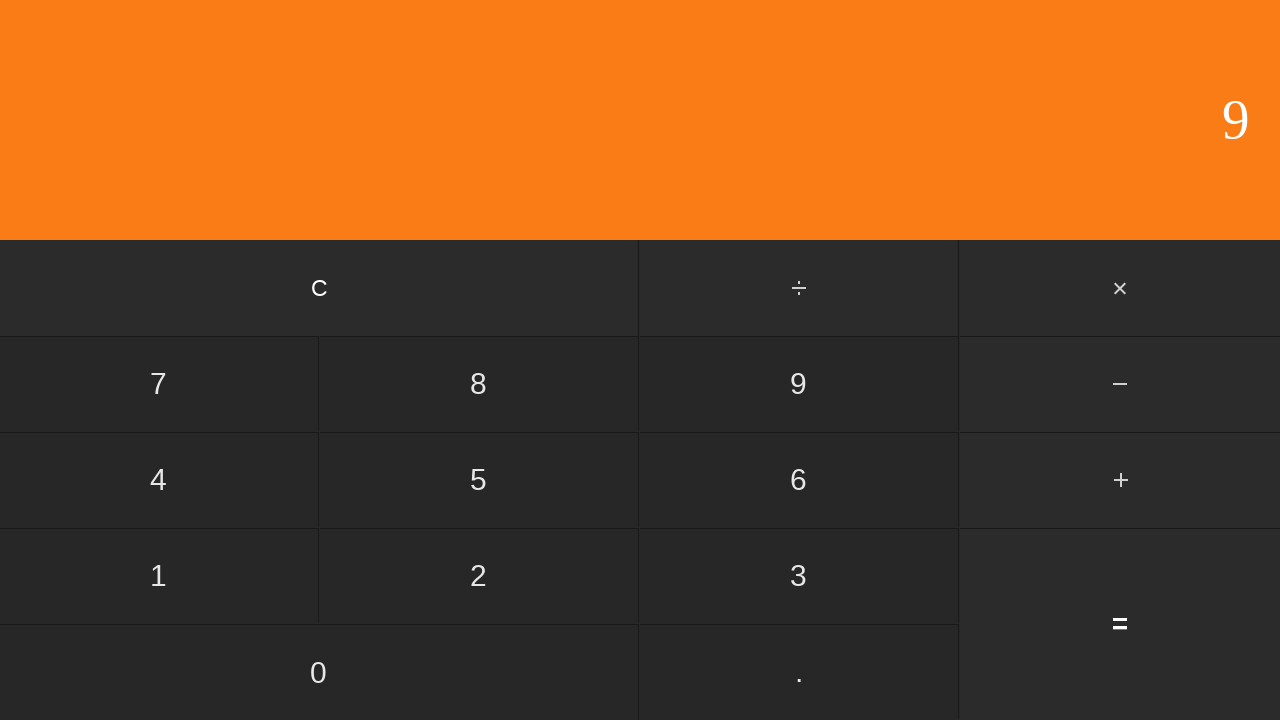

Clicked clear button to reset calculator at (320, 288) on input[value='C']
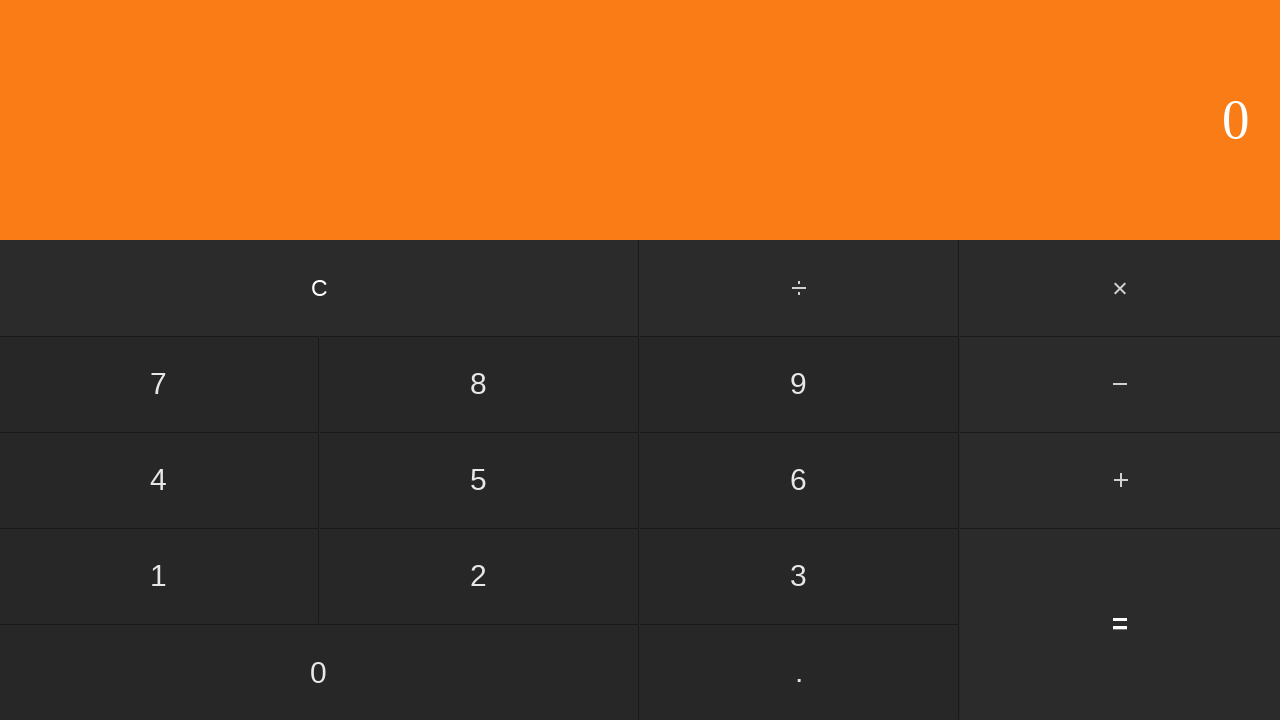

Waited after clearing calculator
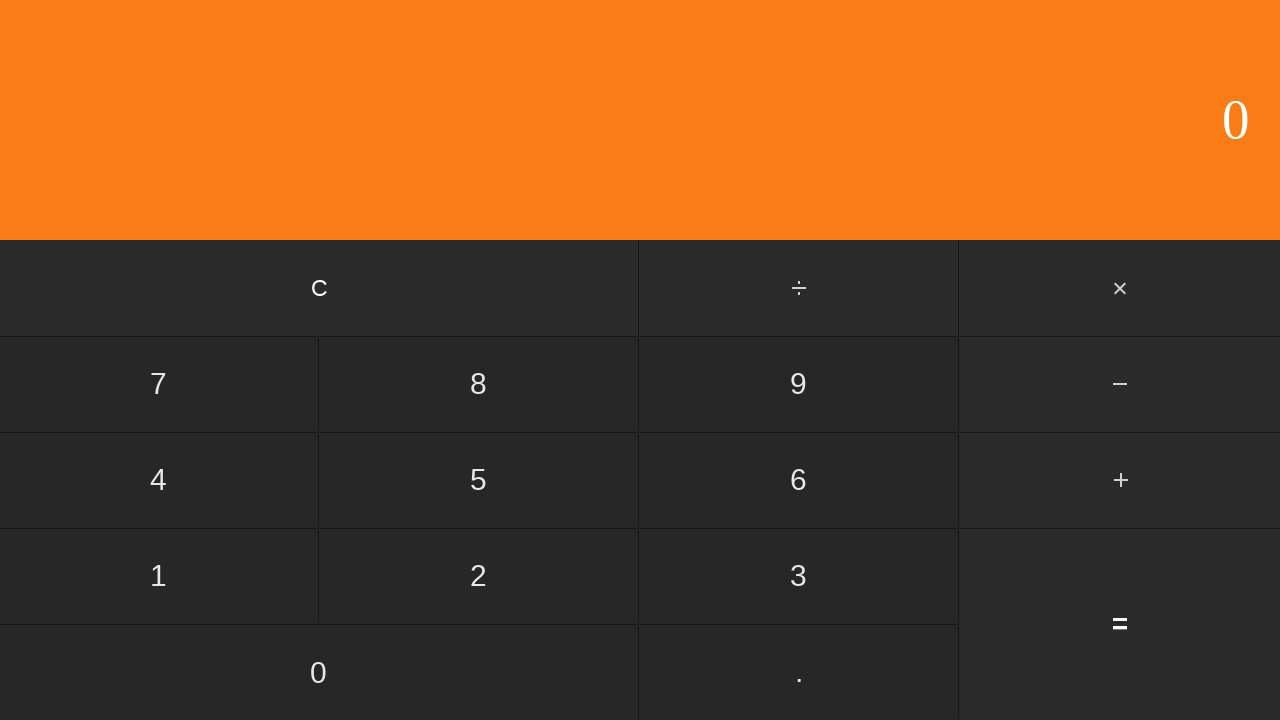

Clicked first number: 3 at (799, 576) on input[value='3']
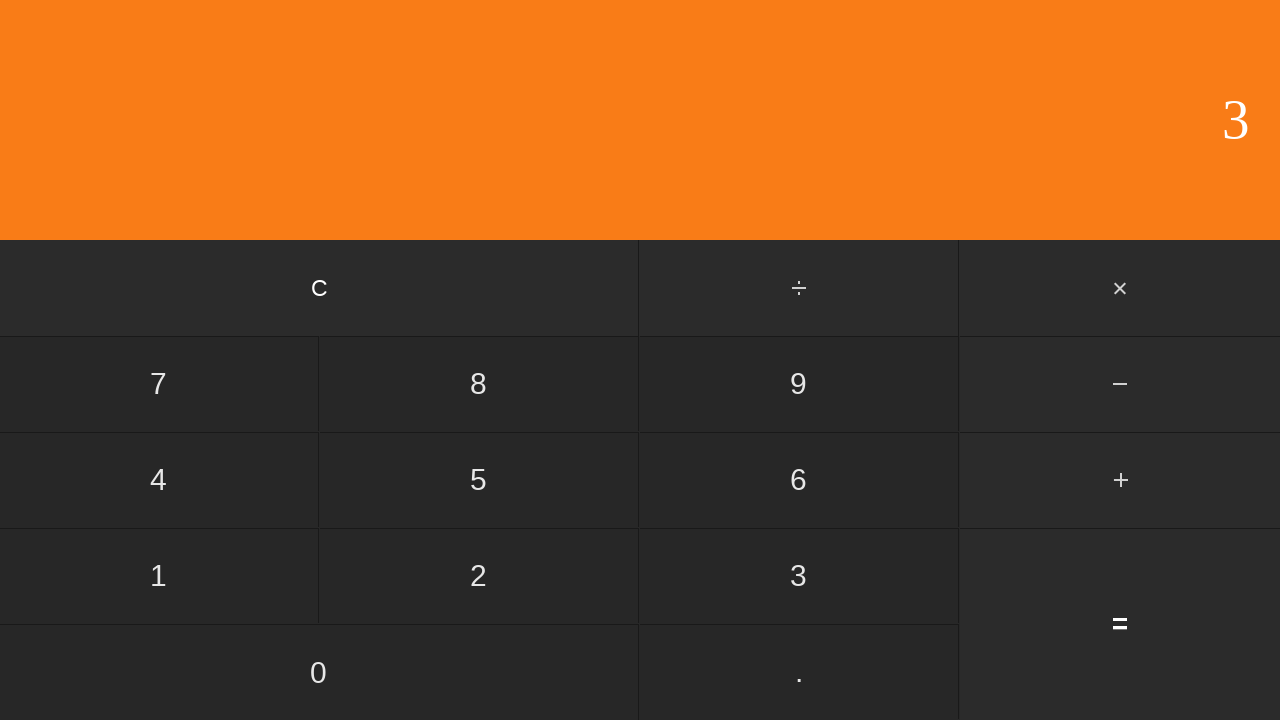

Clicked add button at (1120, 480) on #add
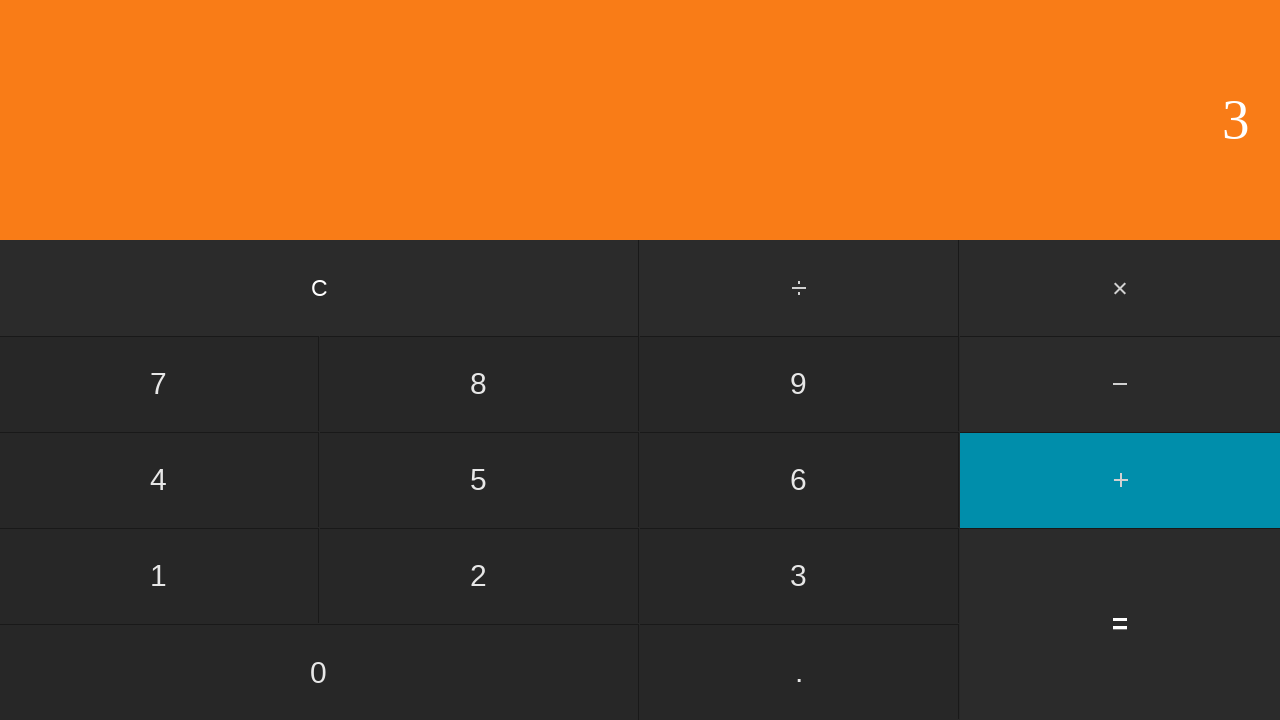

Clicked second number: 7 at (159, 384) on input[value='7']
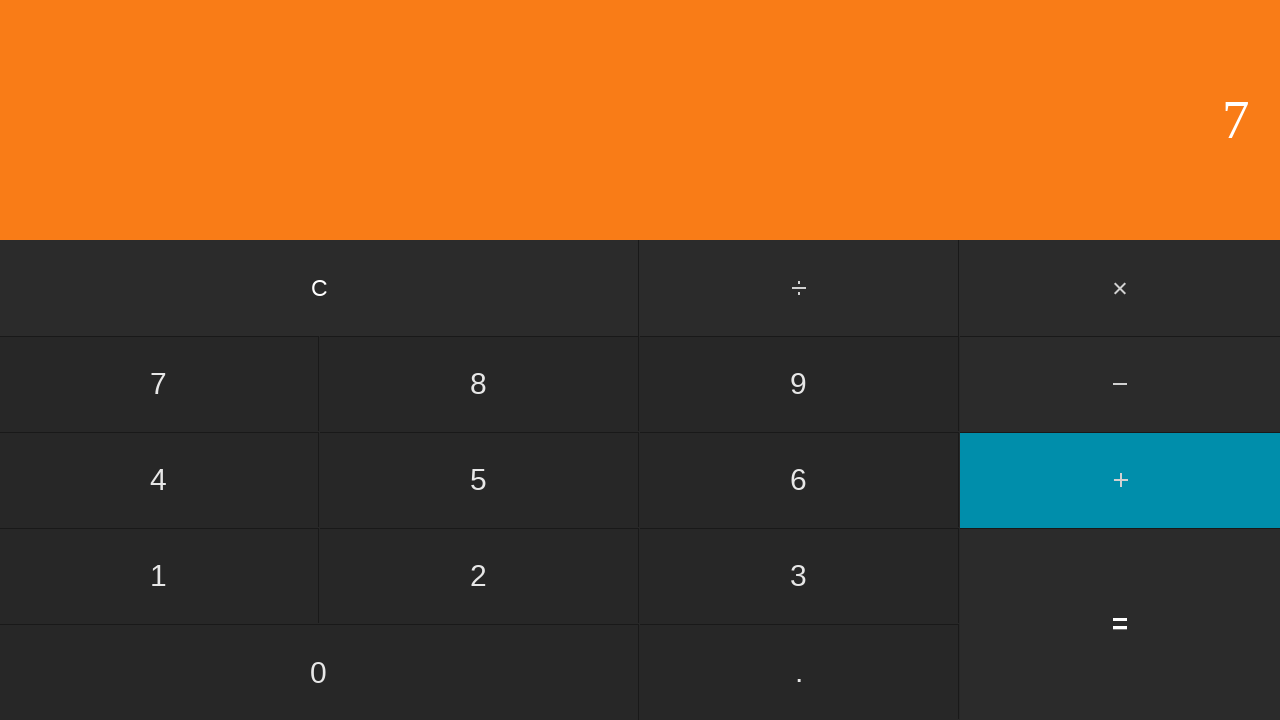

Clicked equals to calculate 3 + 7 at (1120, 624) on input[value='=']
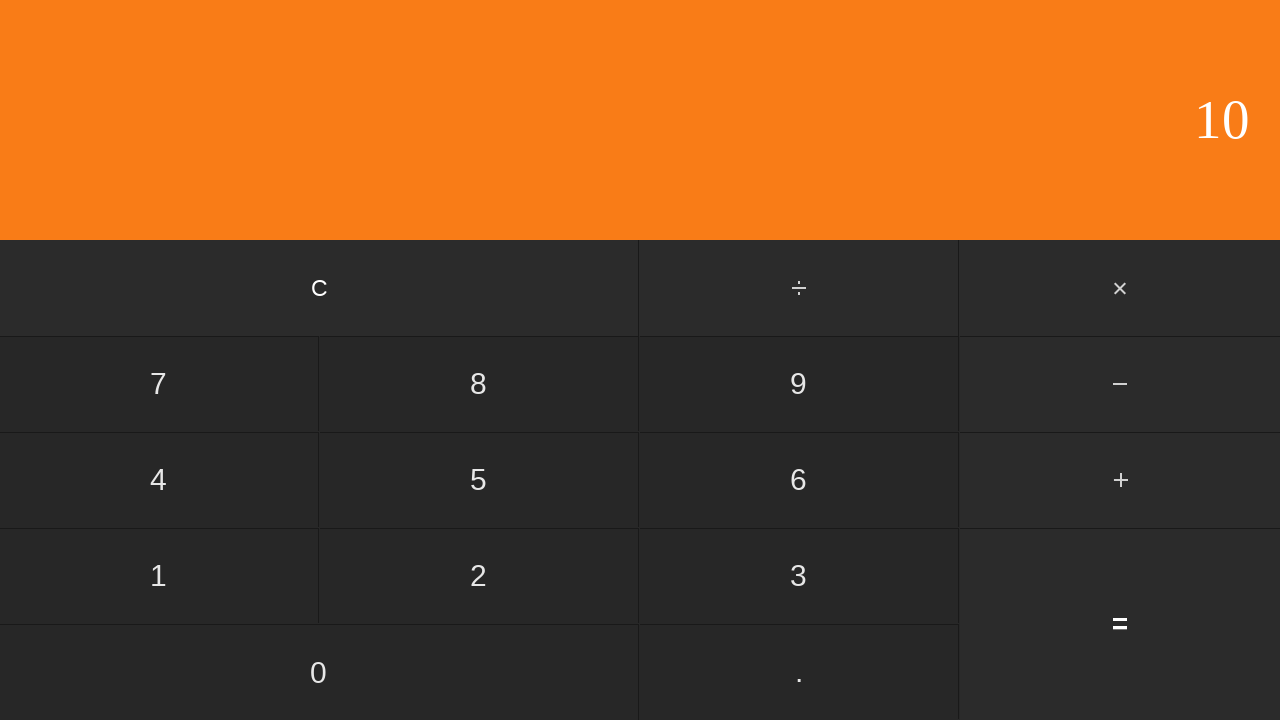

Waited for result display showing 10
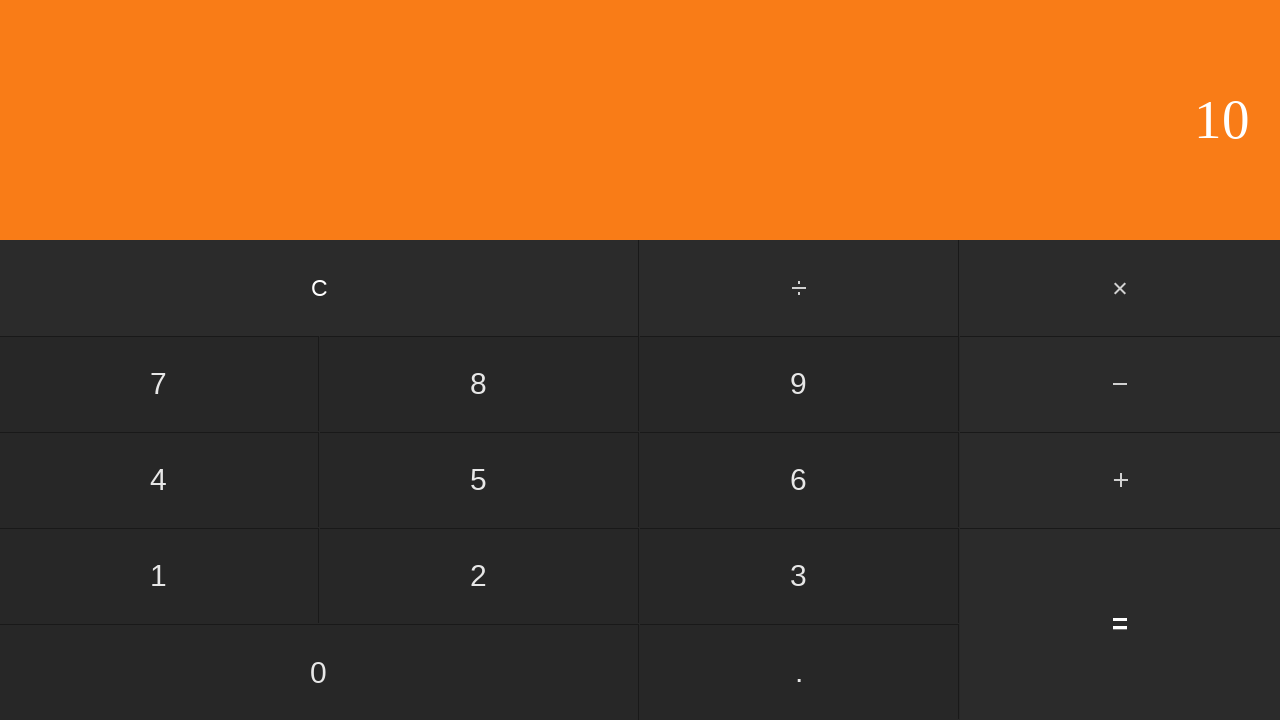

Clicked clear button to reset calculator at (320, 288) on input[value='C']
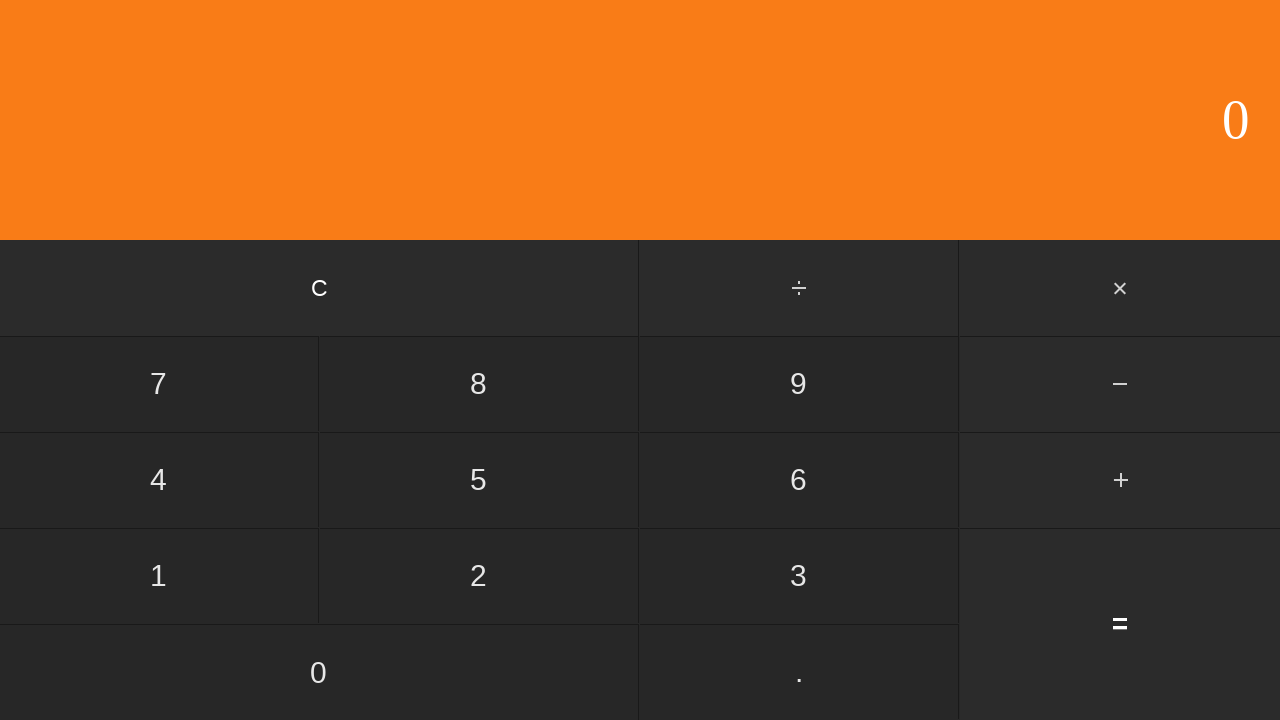

Waited after clearing calculator
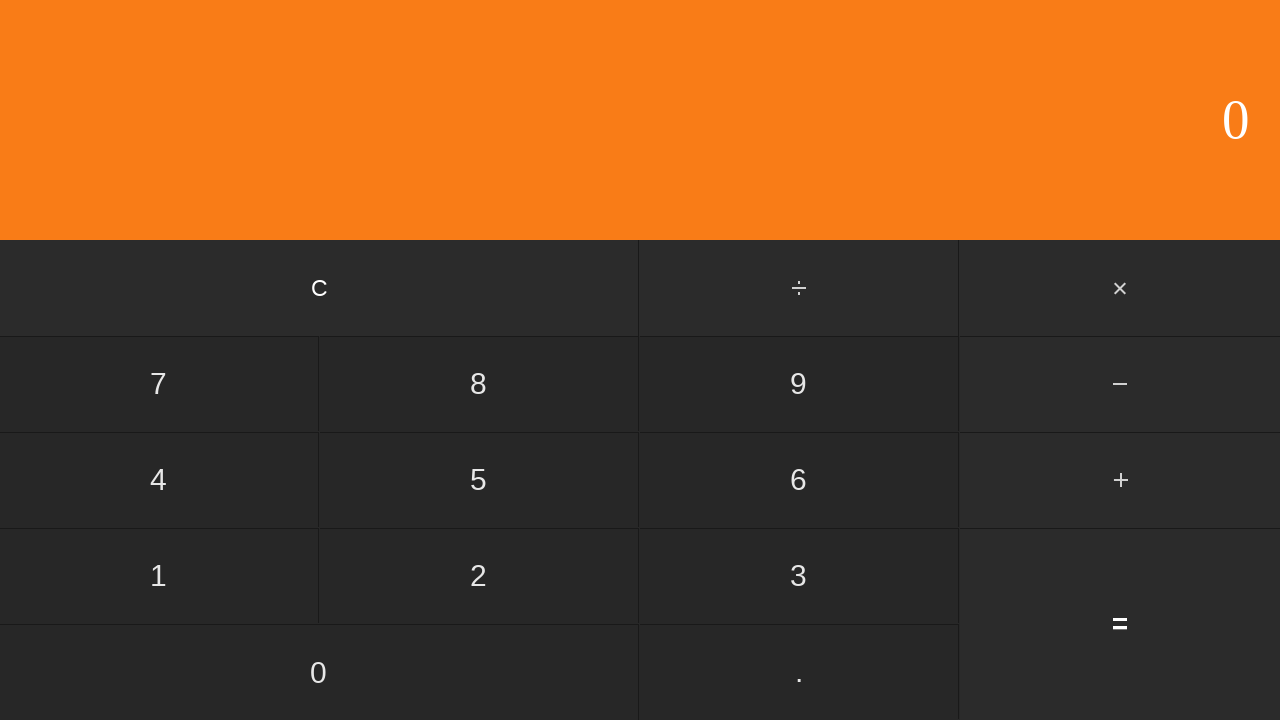

Clicked first number: 3 at (799, 576) on input[value='3']
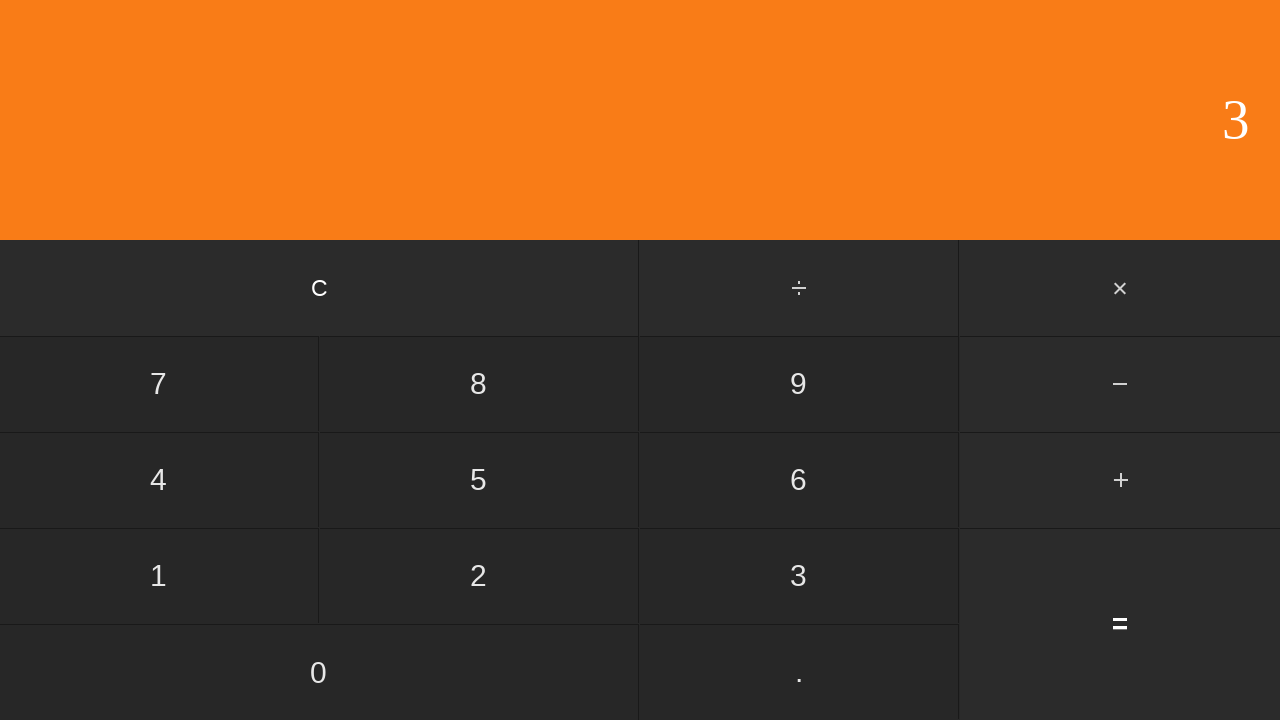

Clicked add button at (1120, 480) on #add
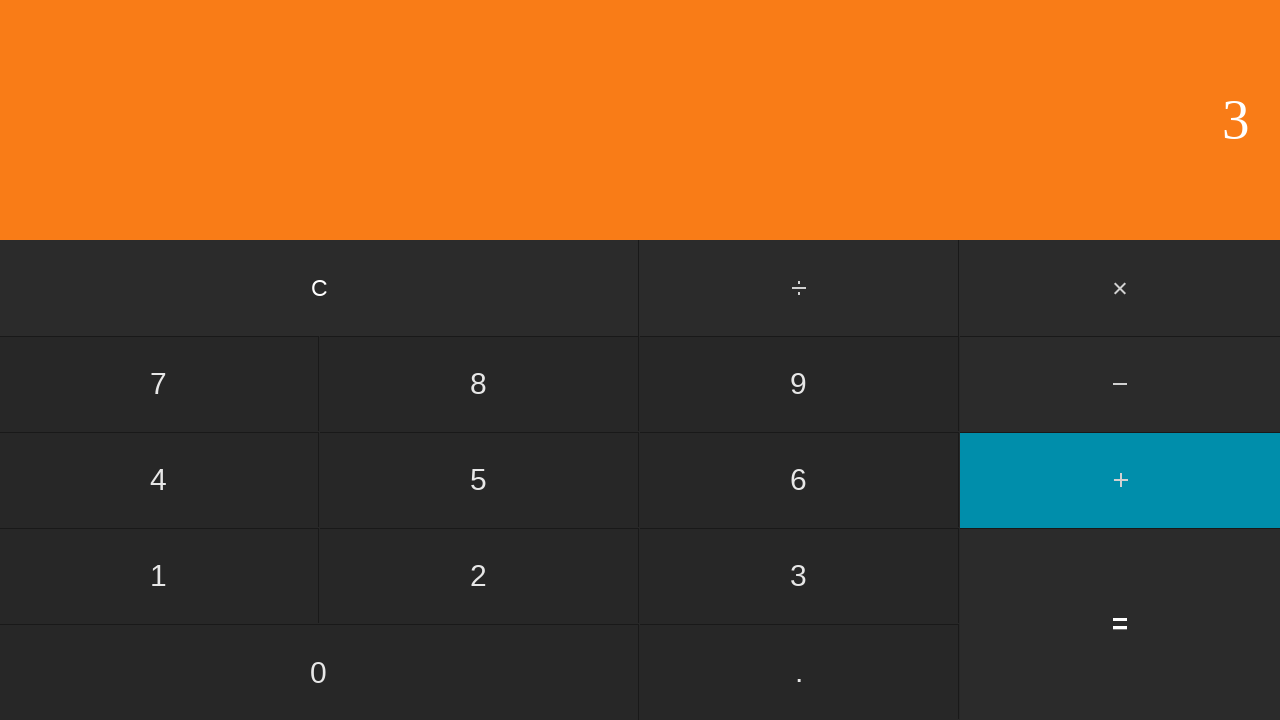

Clicked second number: 8 at (479, 384) on input[value='8']
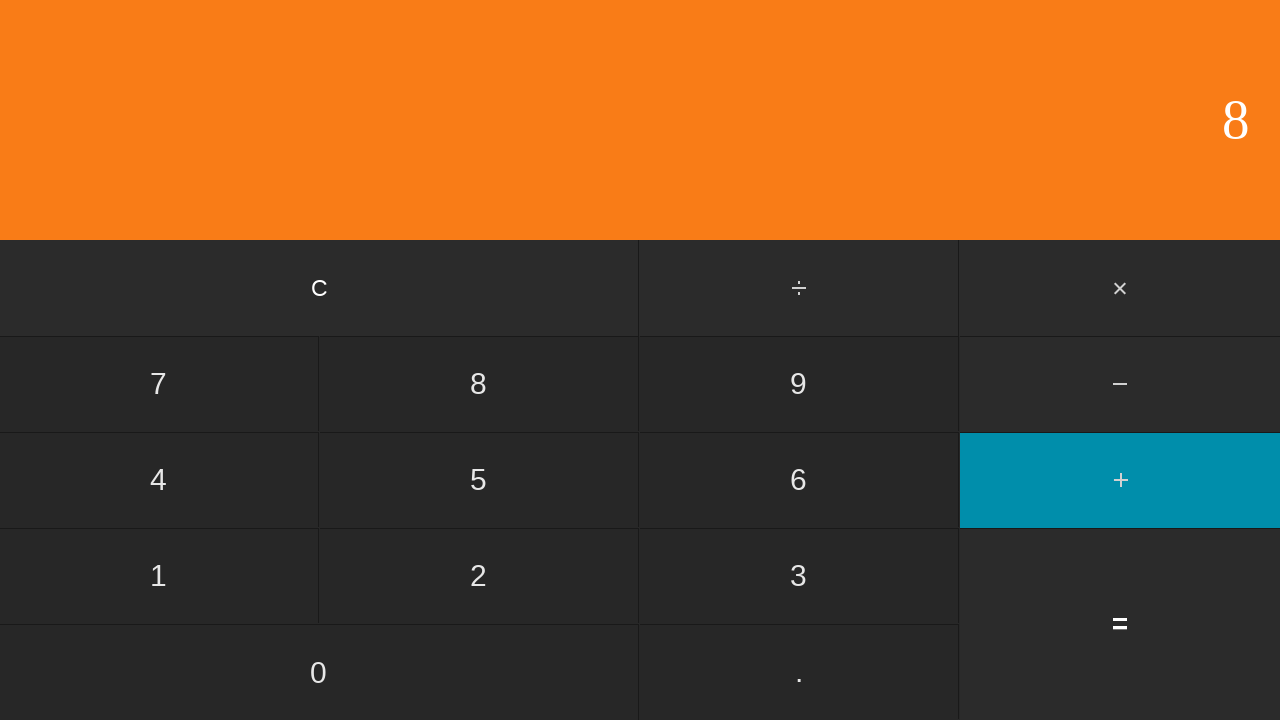

Clicked equals to calculate 3 + 8 at (1120, 624) on input[value='=']
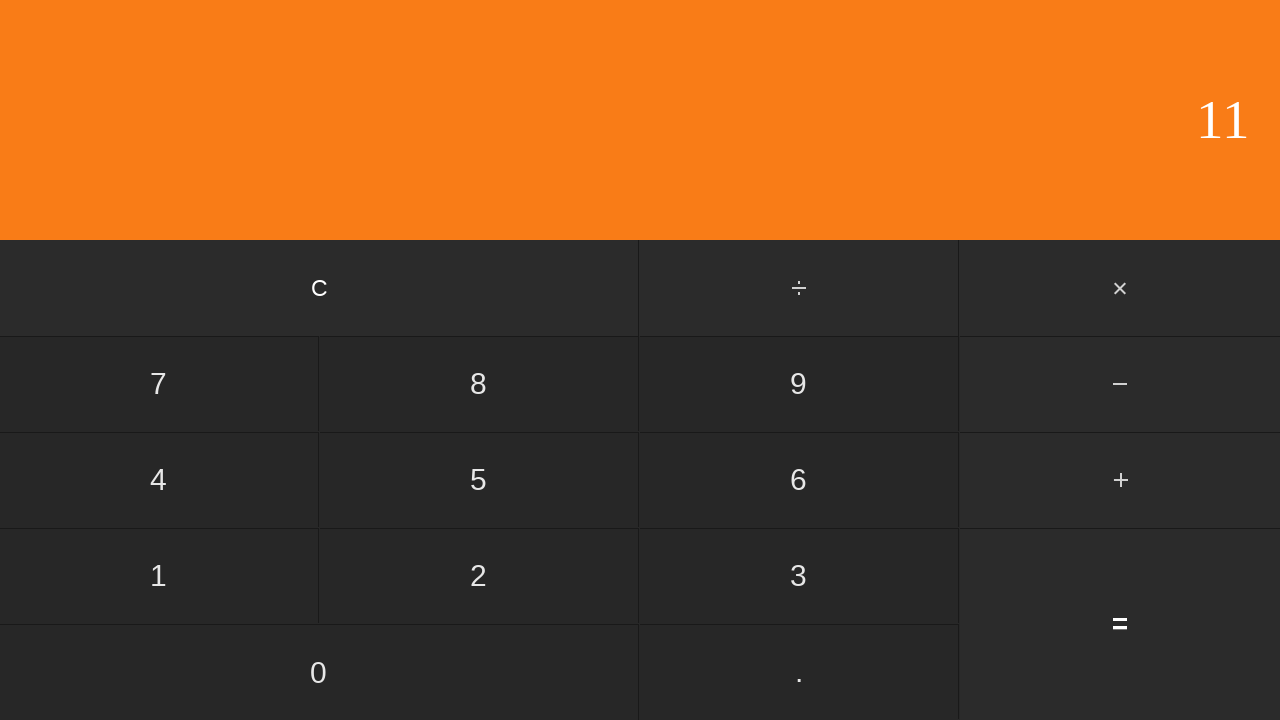

Waited for result display showing 11
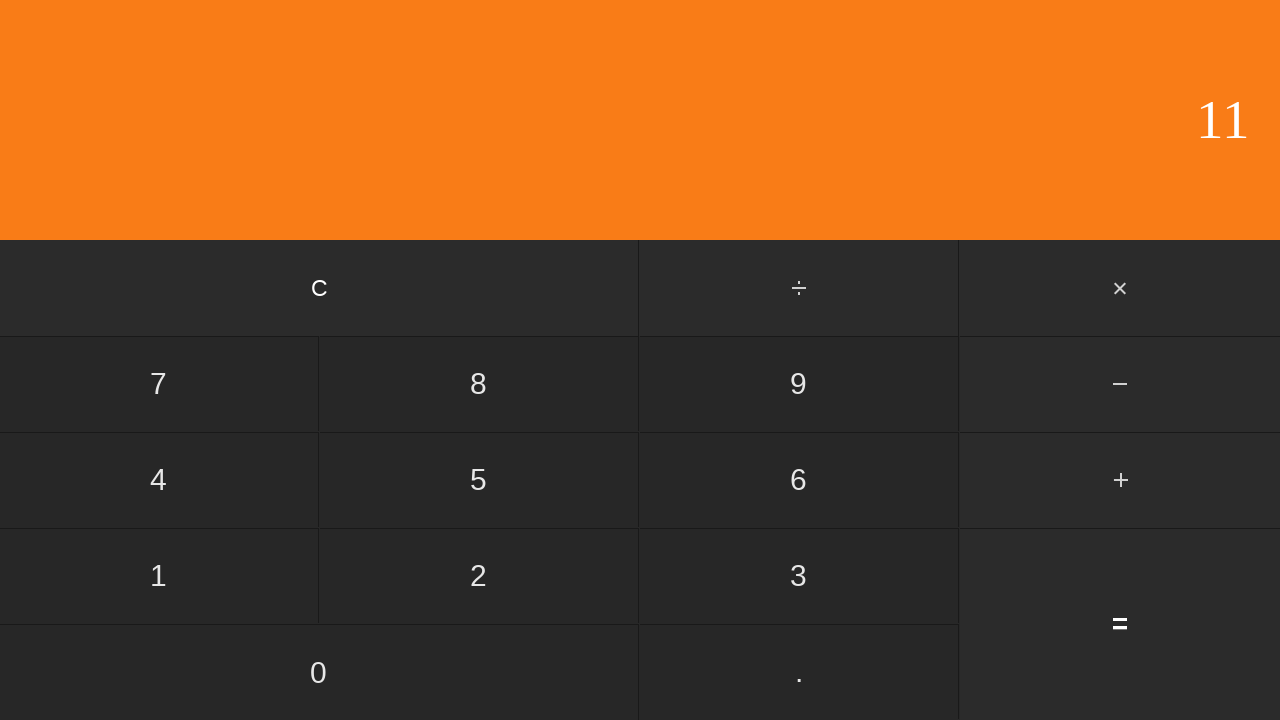

Clicked clear button to reset calculator at (320, 288) on input[value='C']
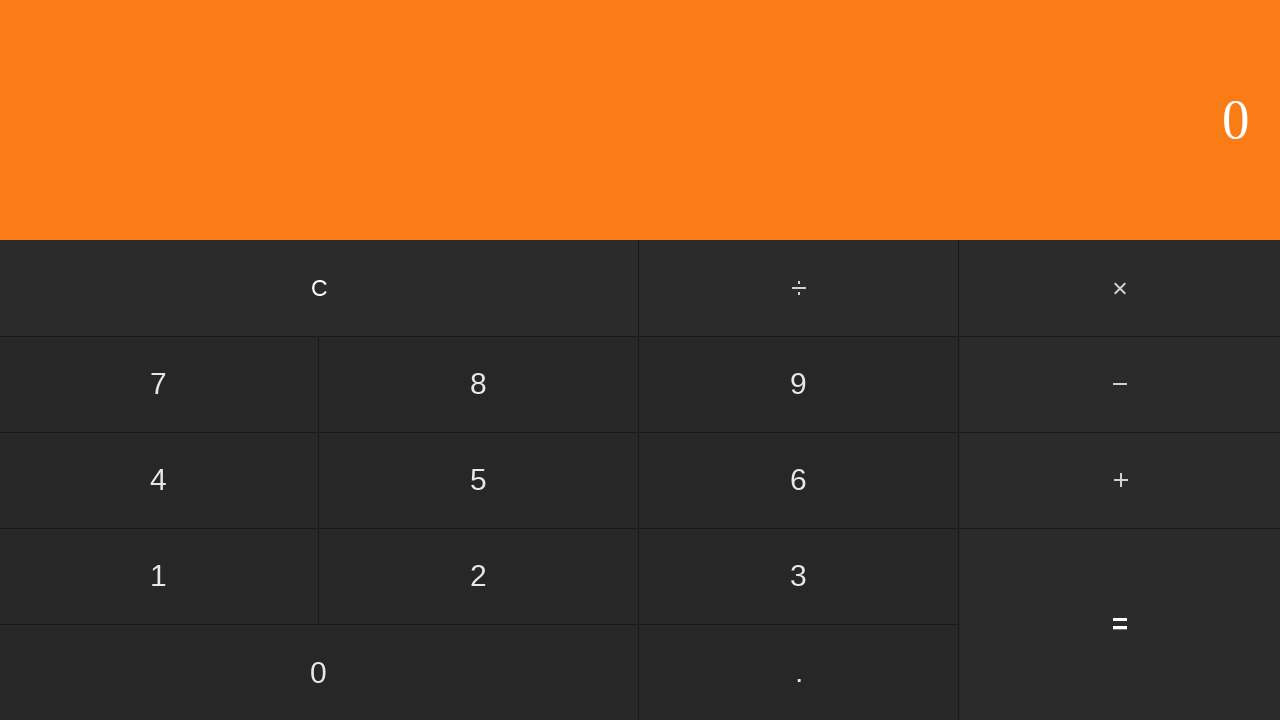

Waited after clearing calculator
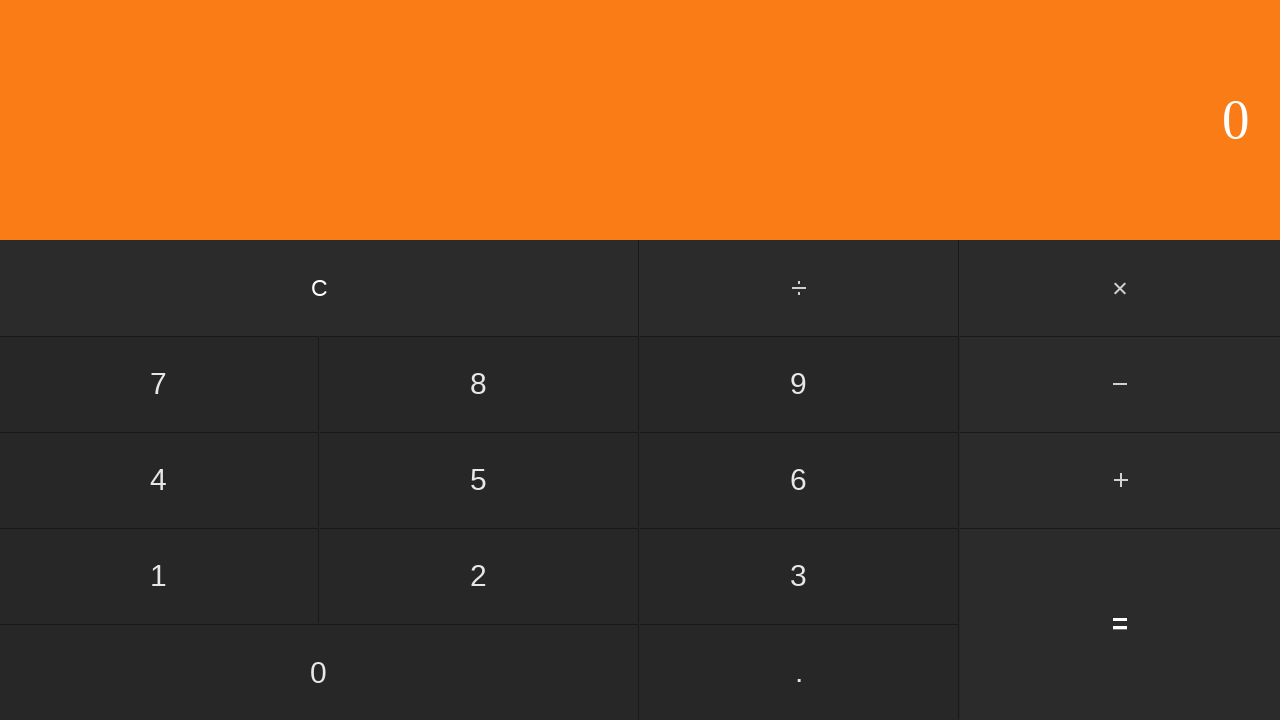

Clicked first number: 3 at (799, 576) on input[value='3']
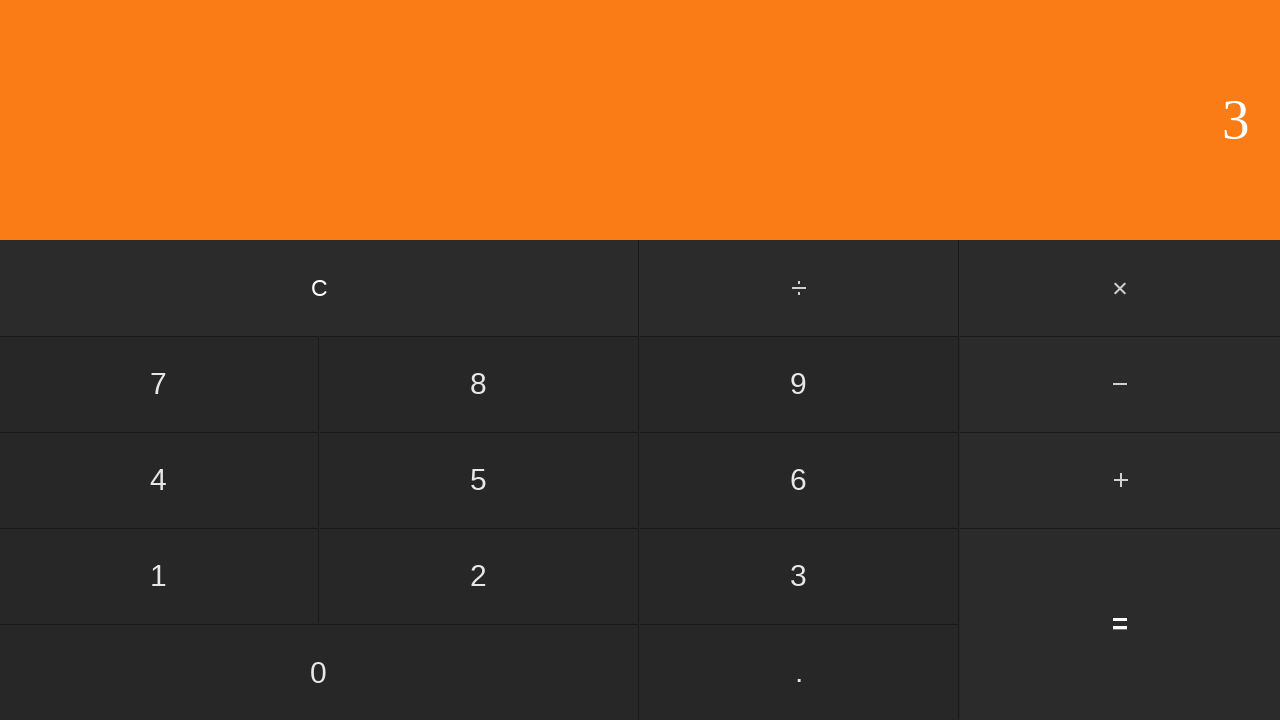

Clicked add button at (1120, 480) on #add
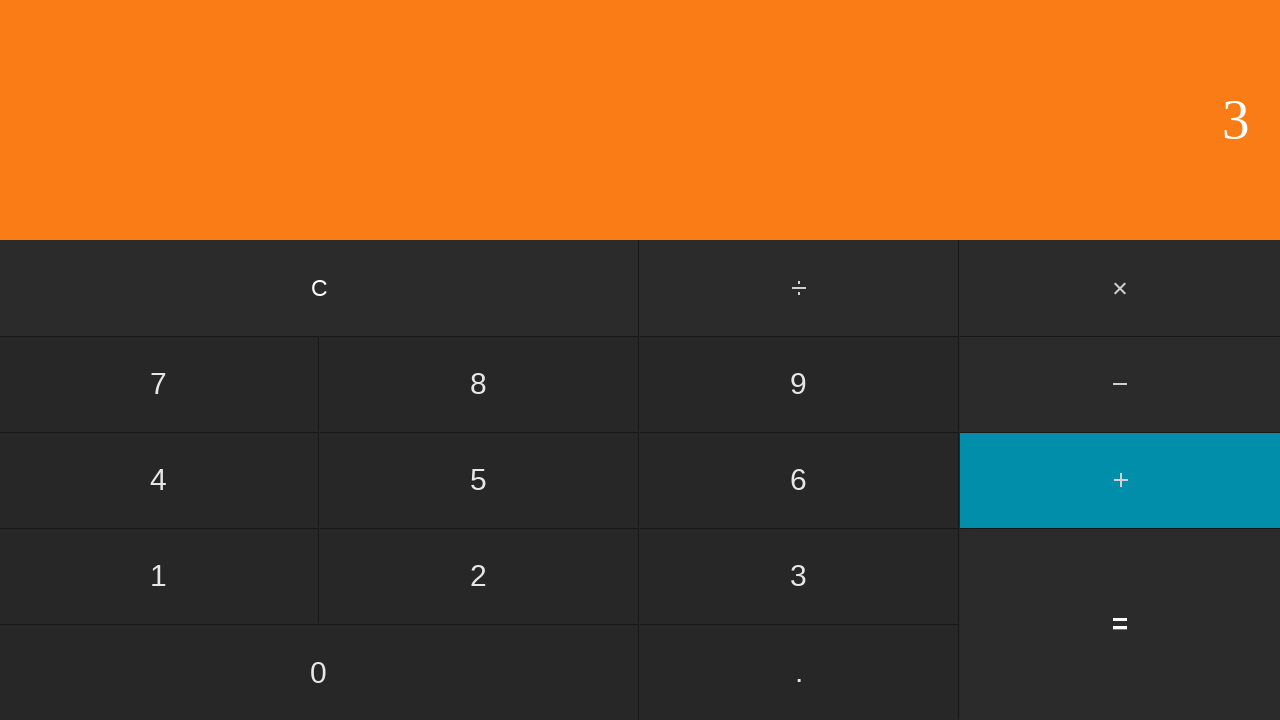

Clicked second number: 9 at (799, 384) on input[value='9']
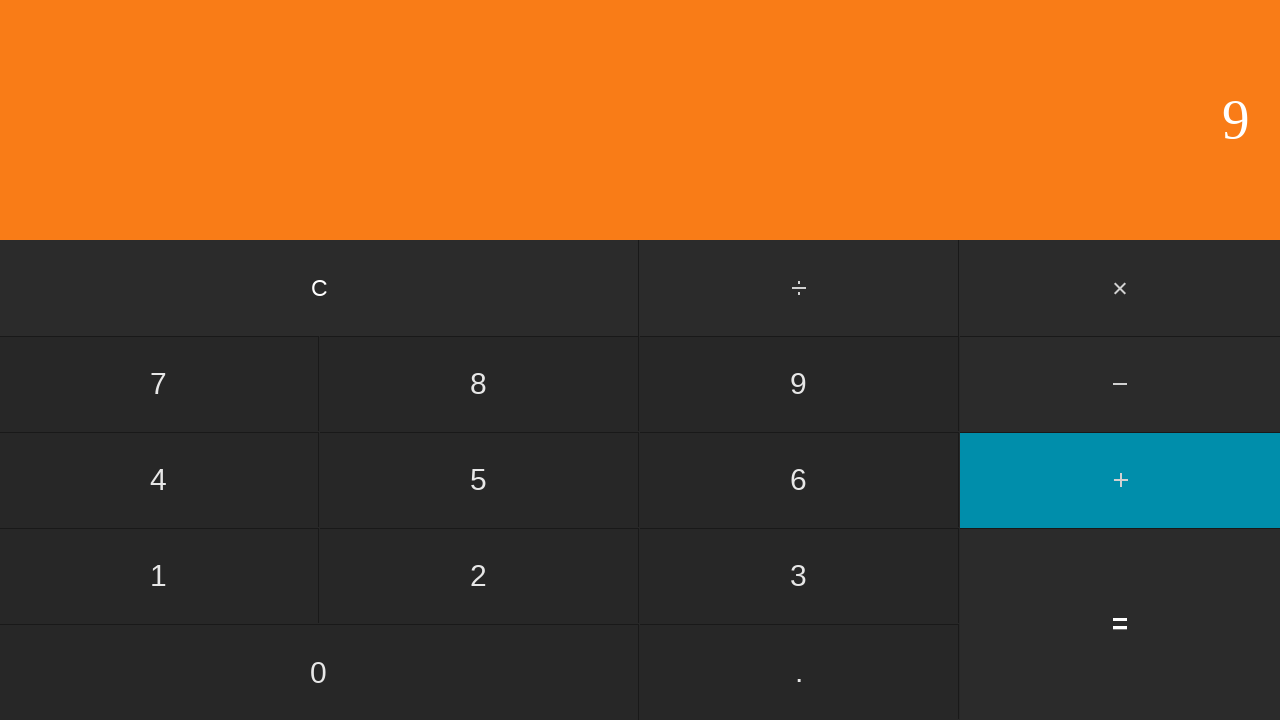

Clicked equals to calculate 3 + 9 at (1120, 624) on input[value='=']
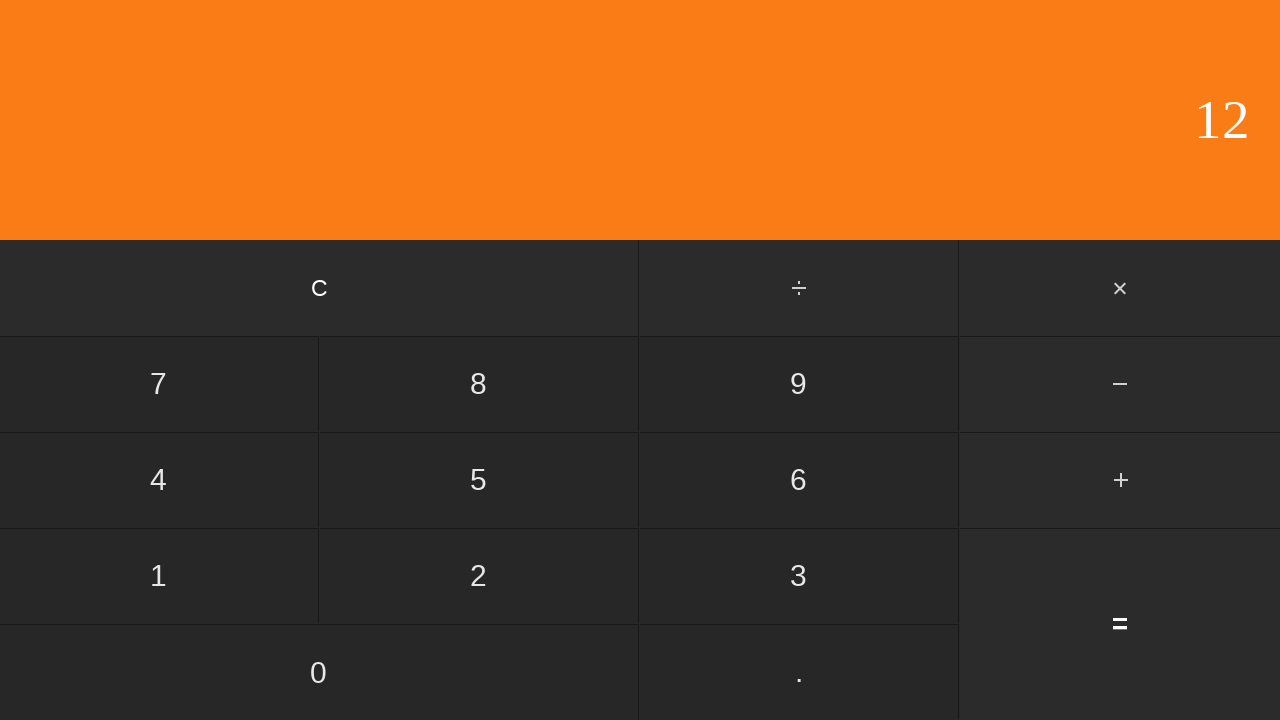

Waited for result display showing 12
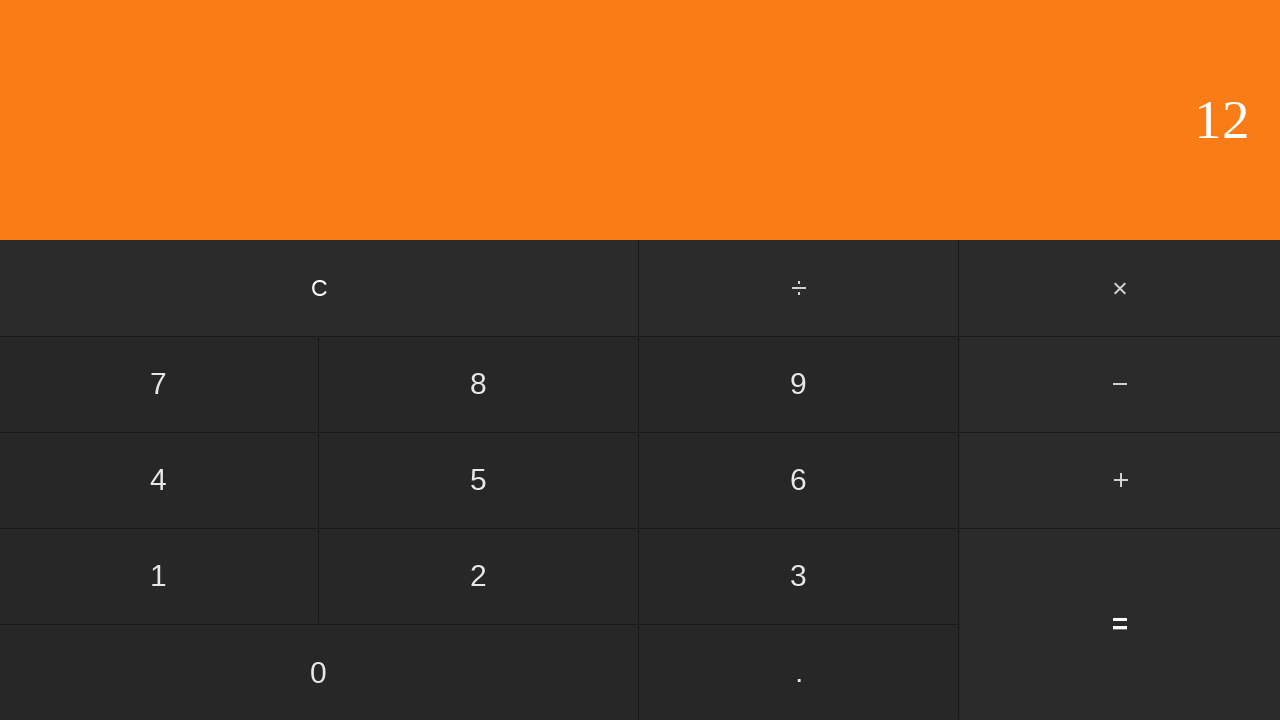

Clicked clear button to reset calculator at (320, 288) on input[value='C']
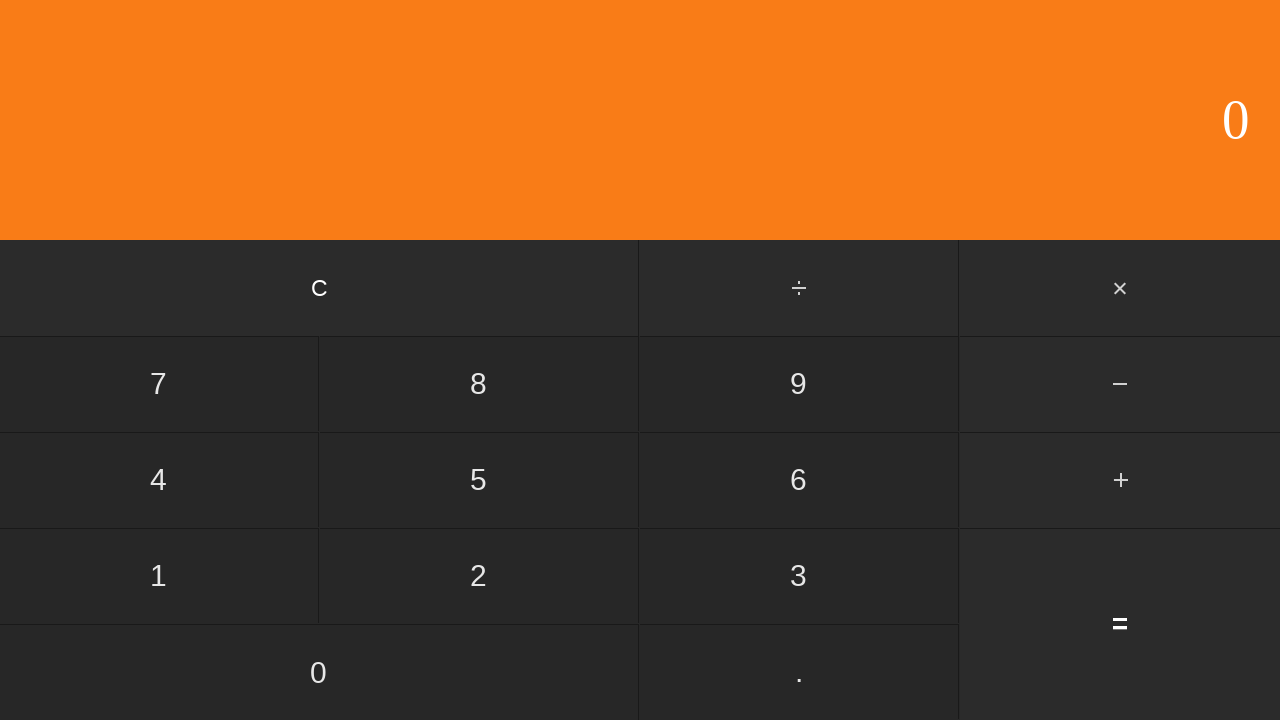

Waited after clearing calculator
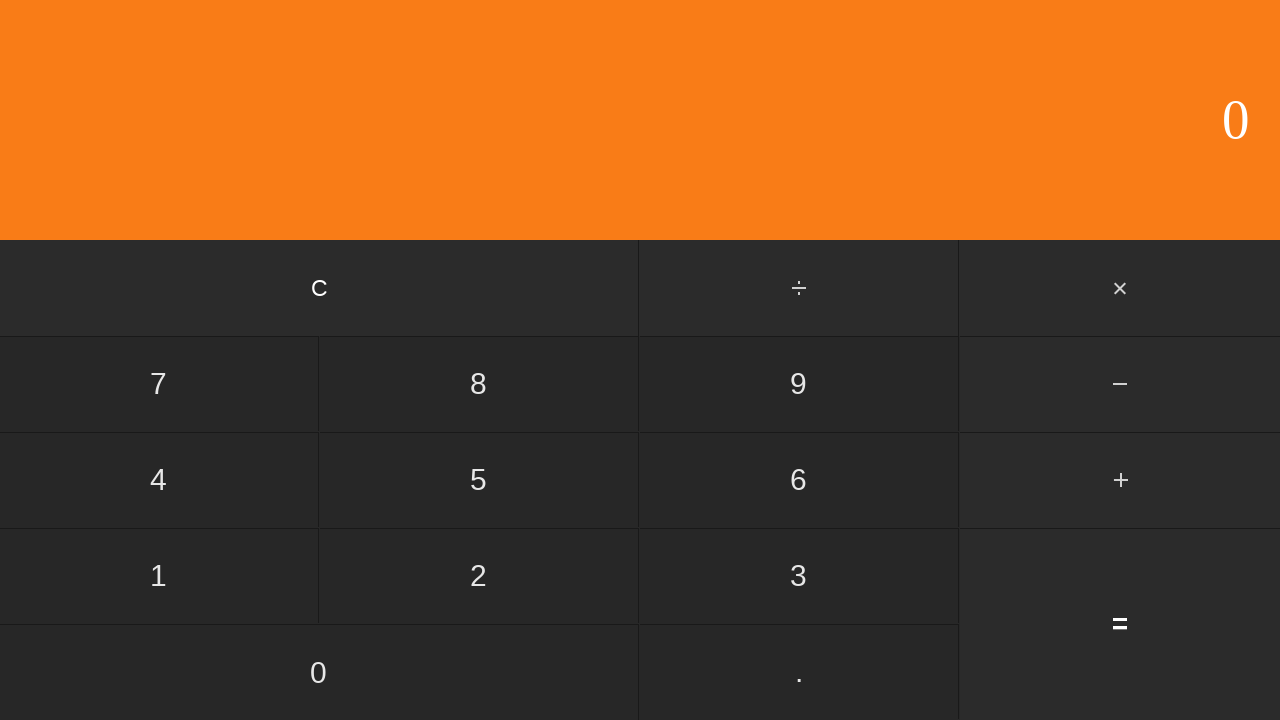

Clicked first number: 4 at (159, 480) on input[value='4']
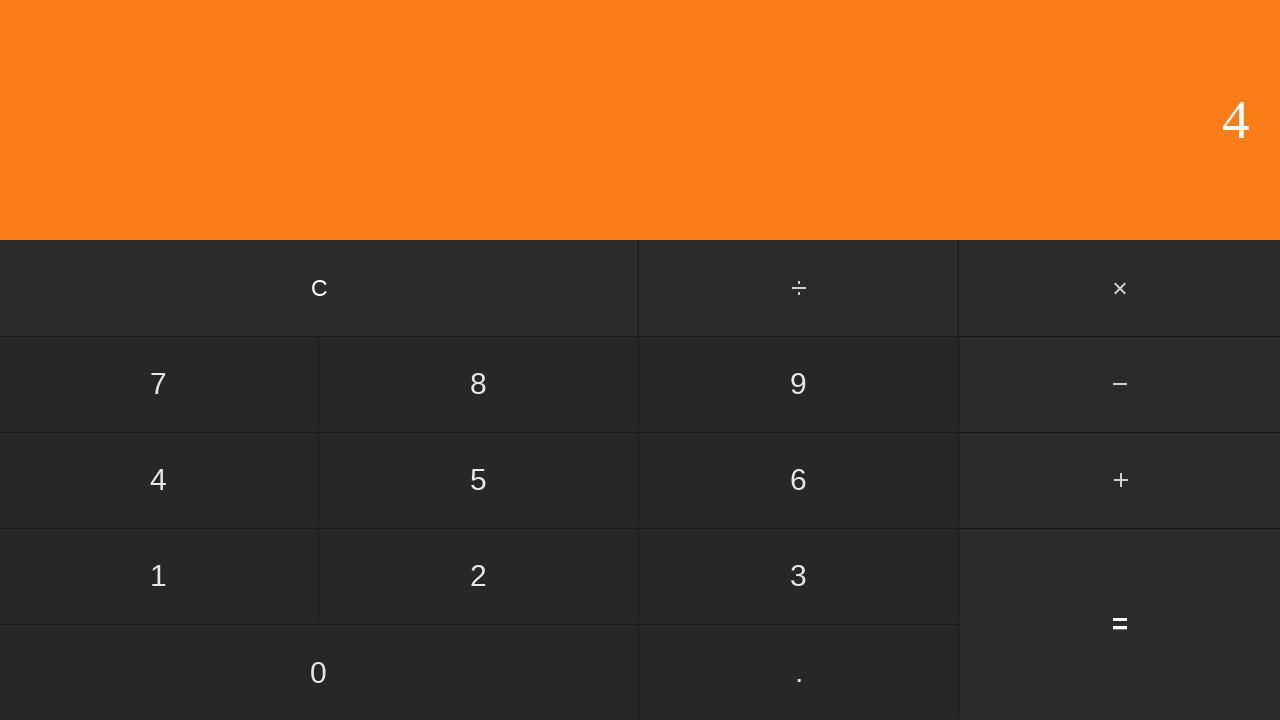

Clicked add button at (1120, 480) on #add
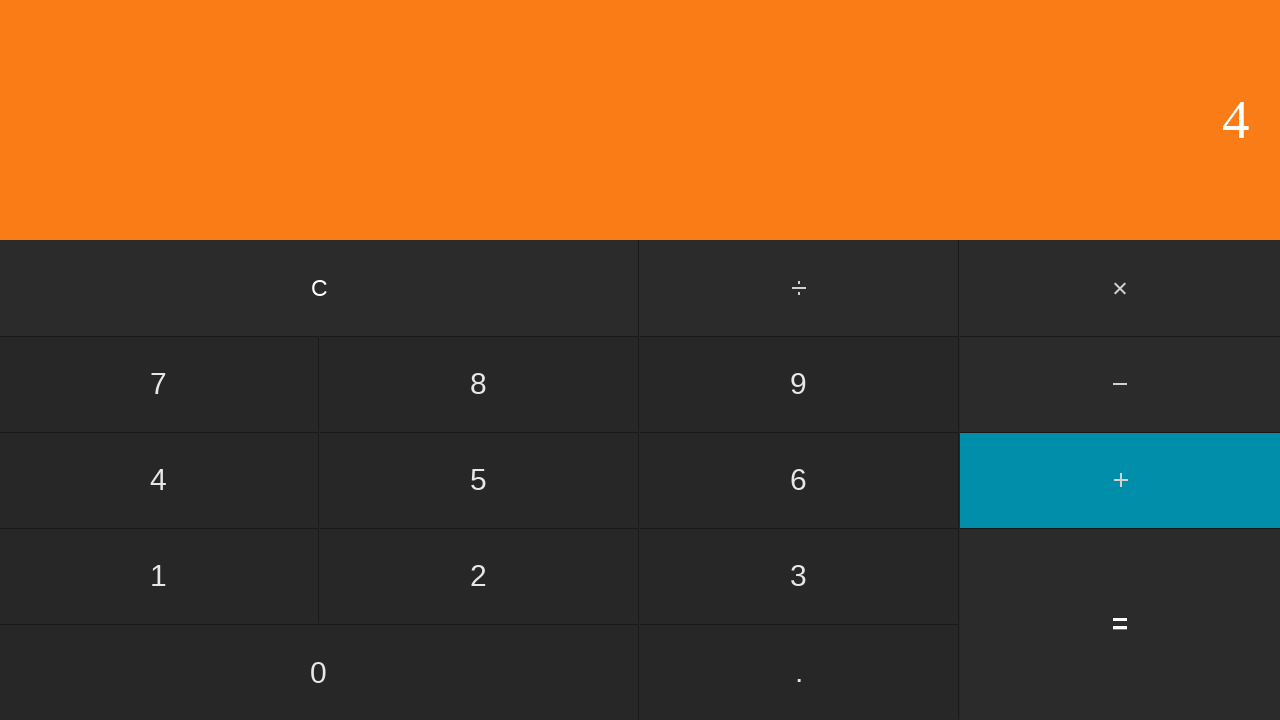

Clicked second number: 0 at (319, 672) on input[value='0']
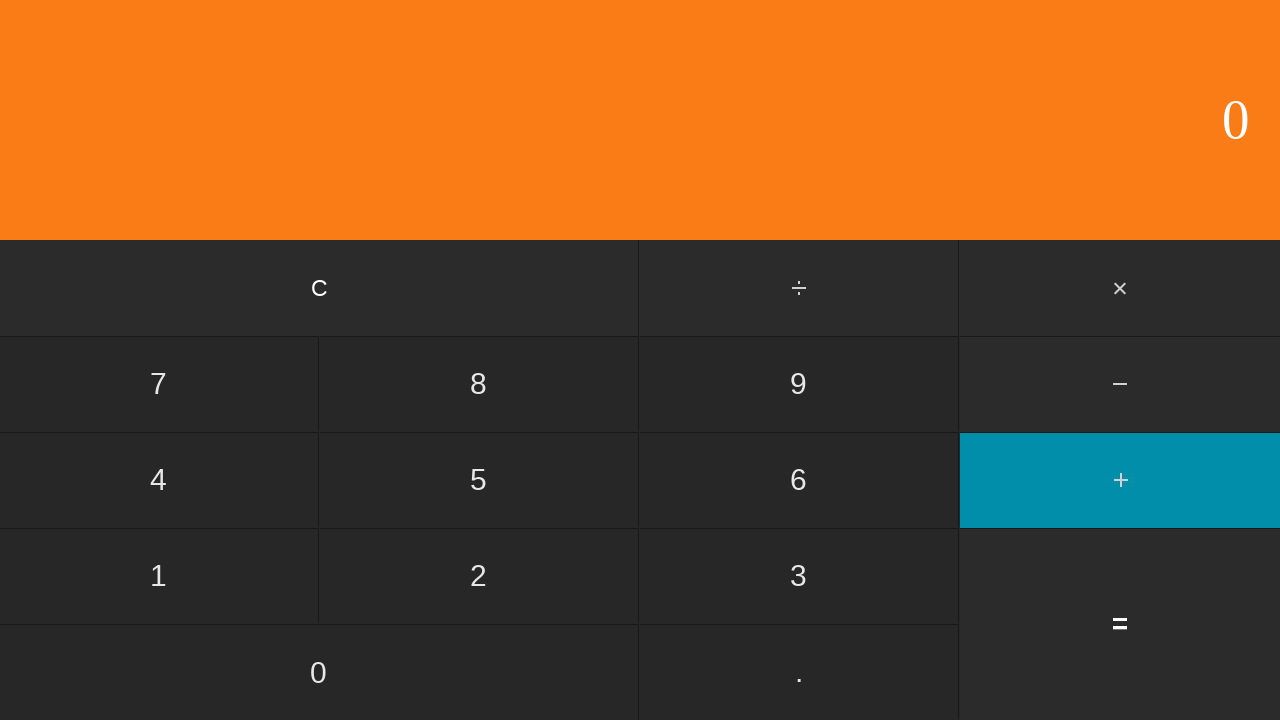

Clicked equals to calculate 4 + 0 at (1120, 624) on input[value='=']
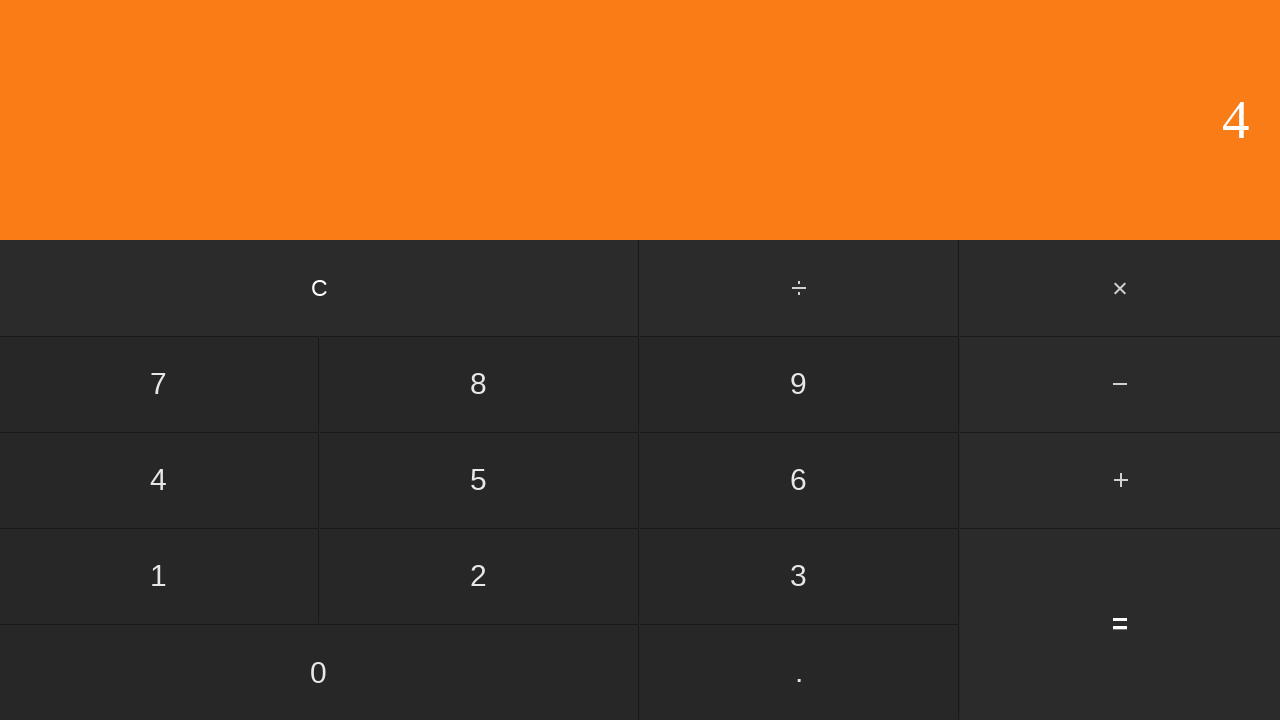

Waited for result display showing 4
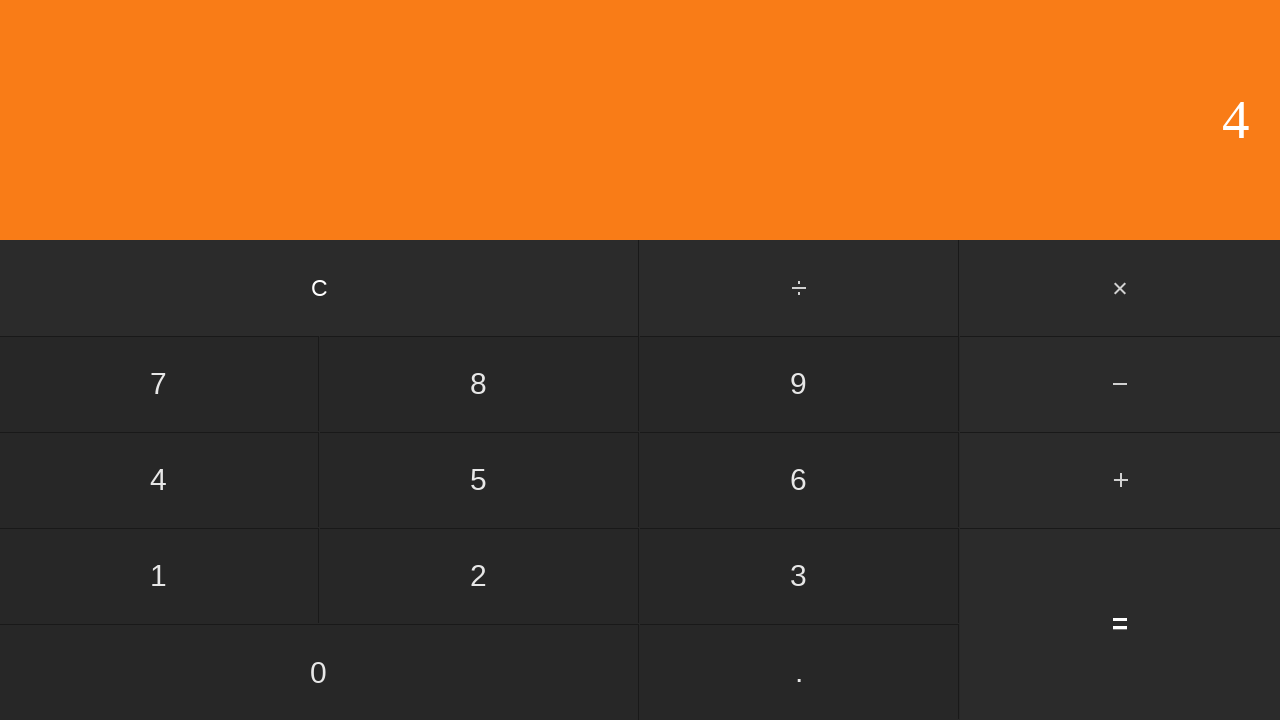

Clicked clear button to reset calculator at (320, 288) on input[value='C']
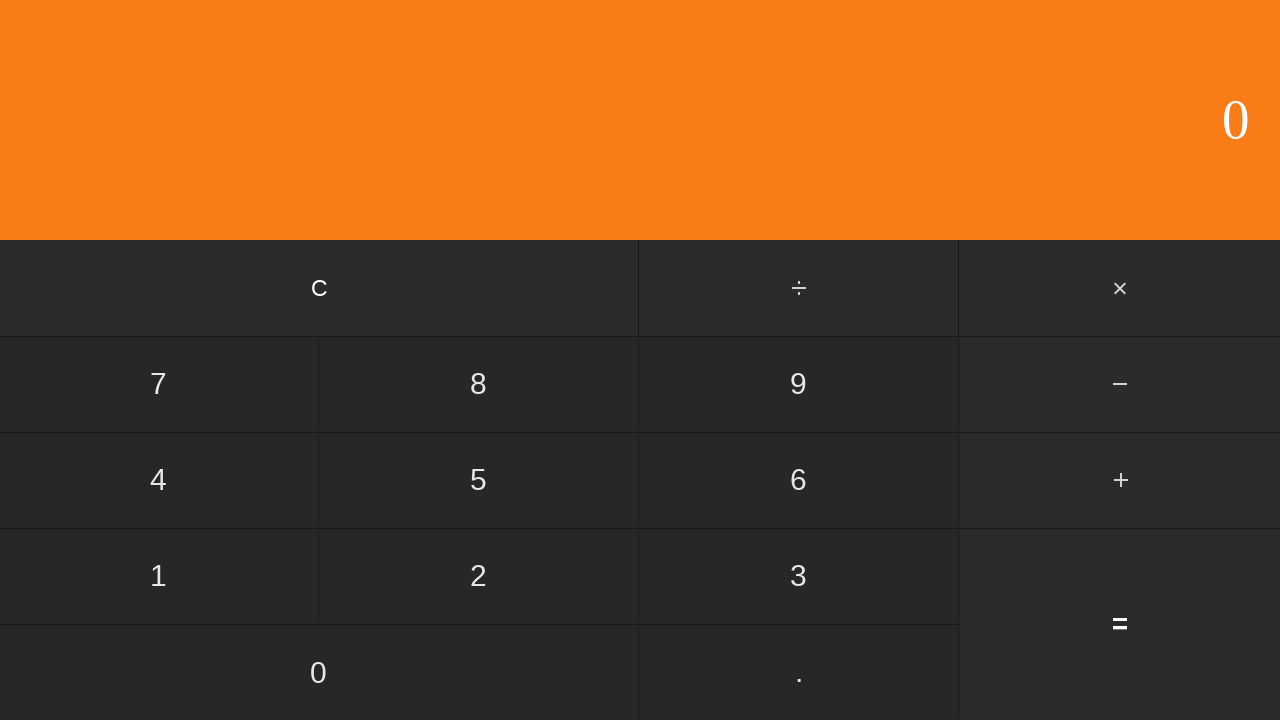

Waited after clearing calculator
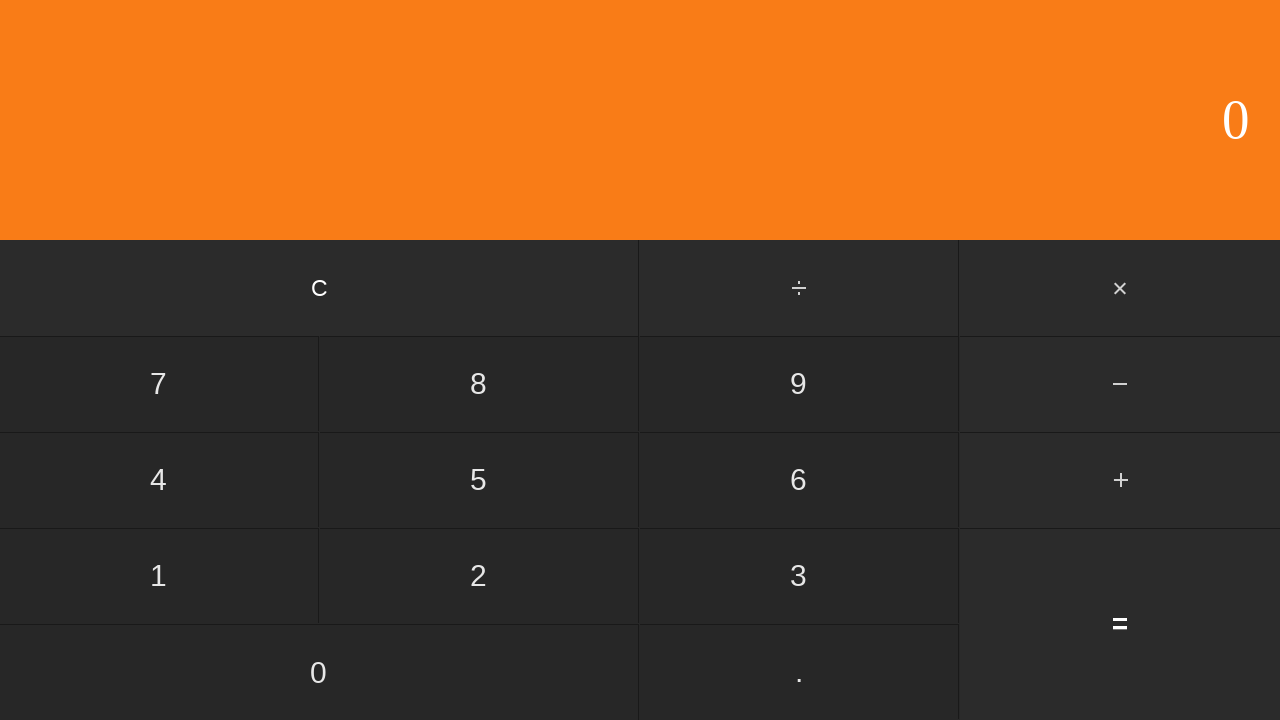

Clicked first number: 4 at (159, 480) on input[value='4']
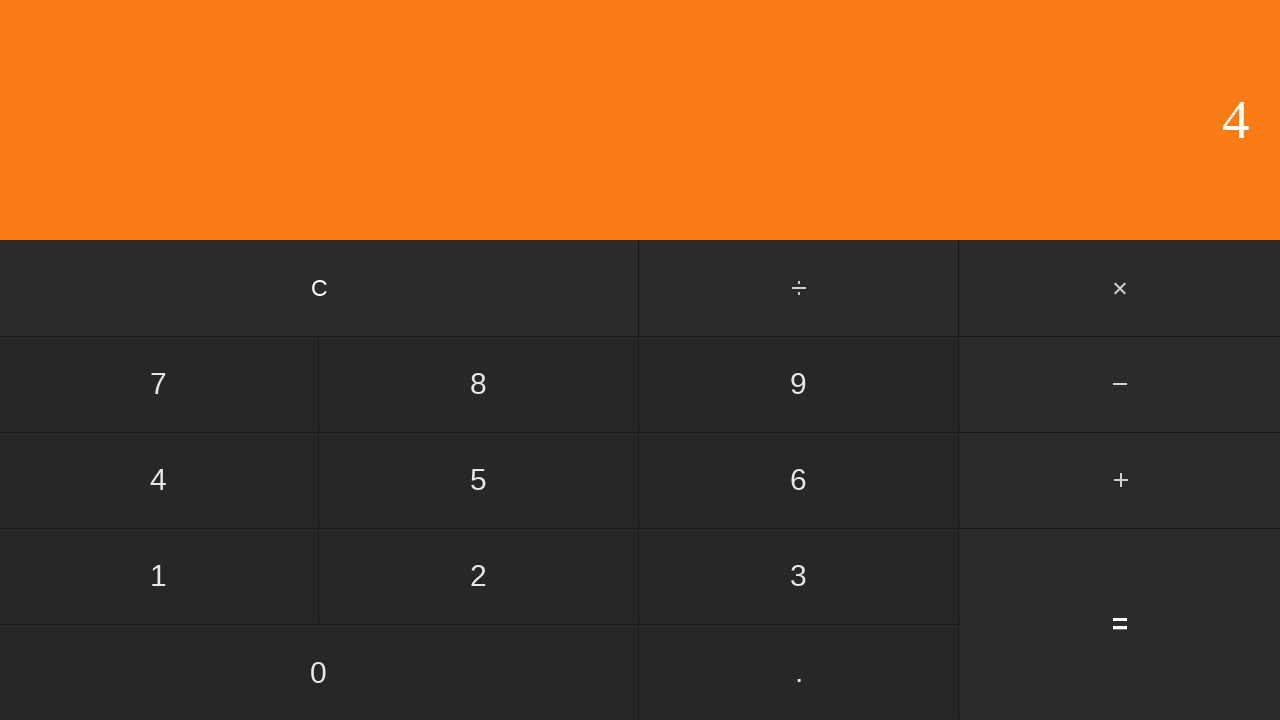

Clicked add button at (1120, 480) on #add
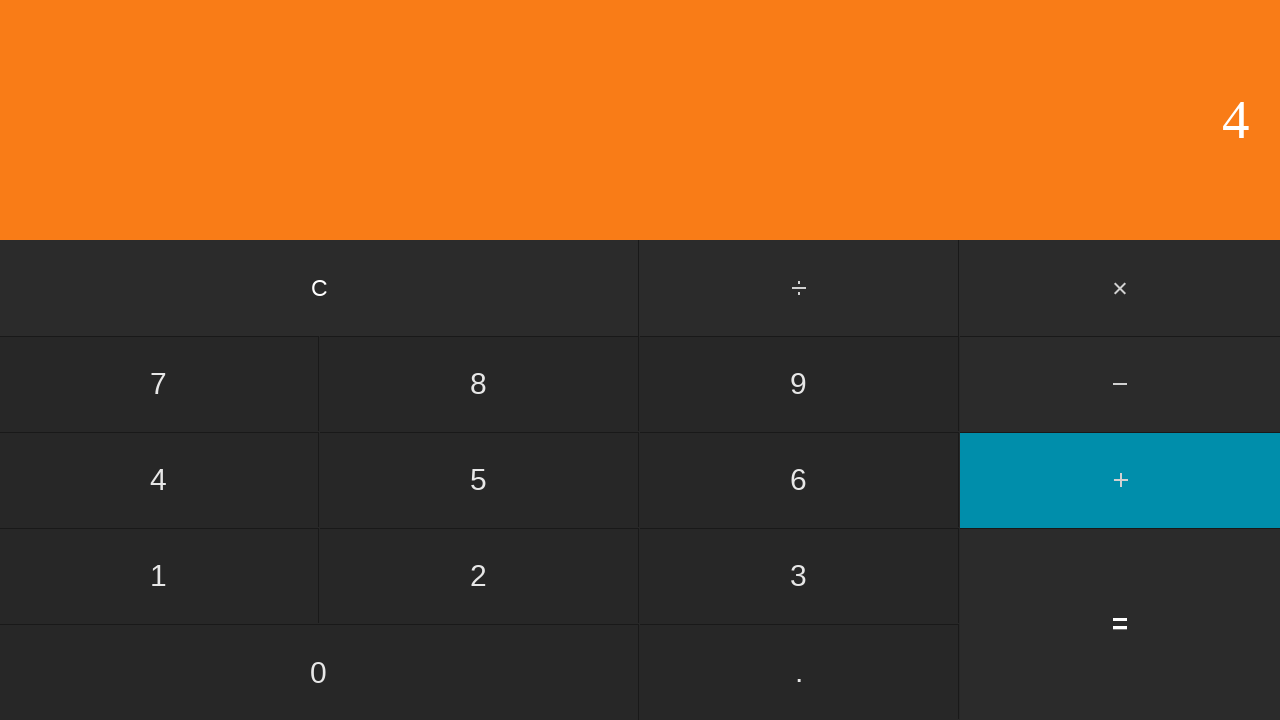

Clicked second number: 1 at (159, 576) on input[value='1']
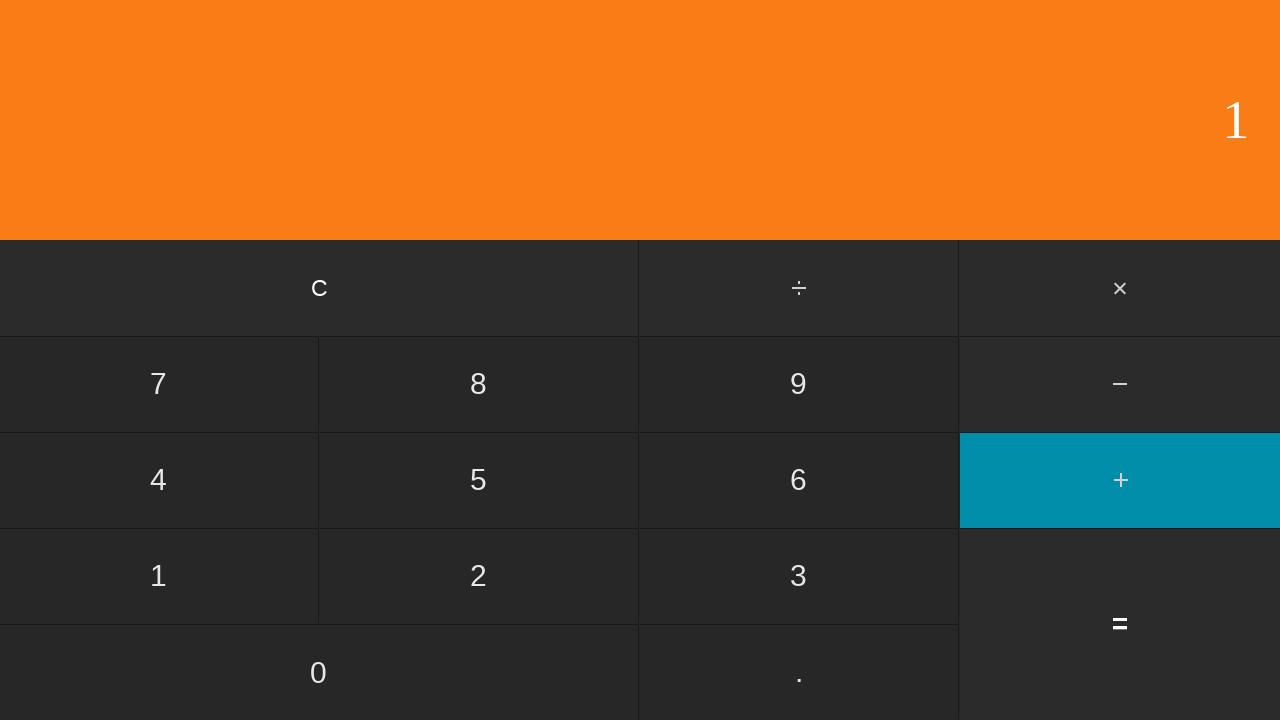

Clicked equals to calculate 4 + 1 at (1120, 624) on input[value='=']
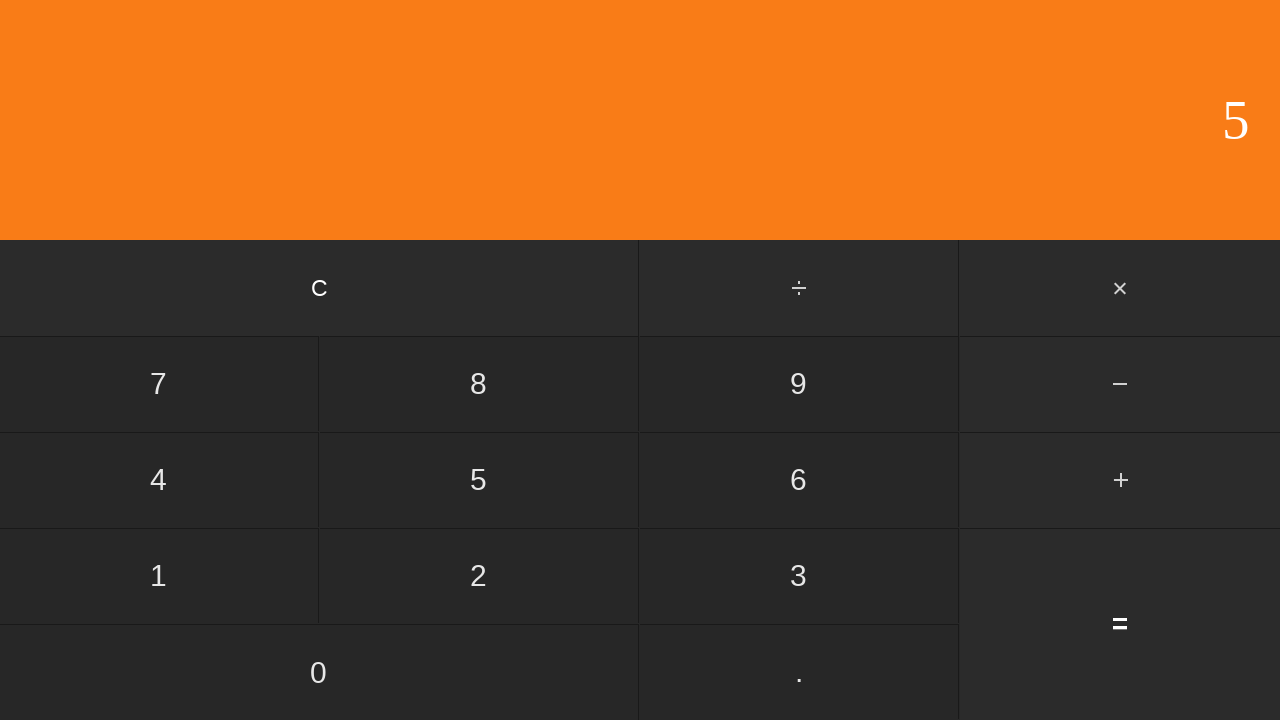

Waited for result display showing 5
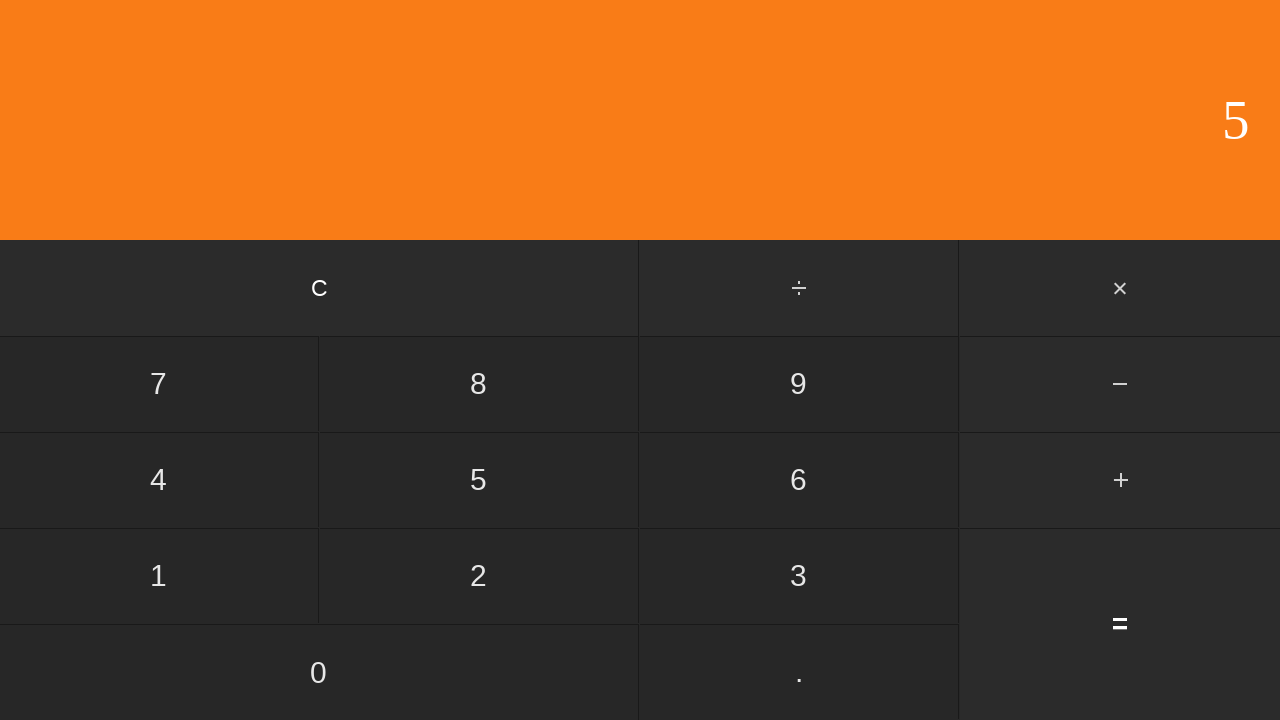

Clicked clear button to reset calculator at (320, 288) on input[value='C']
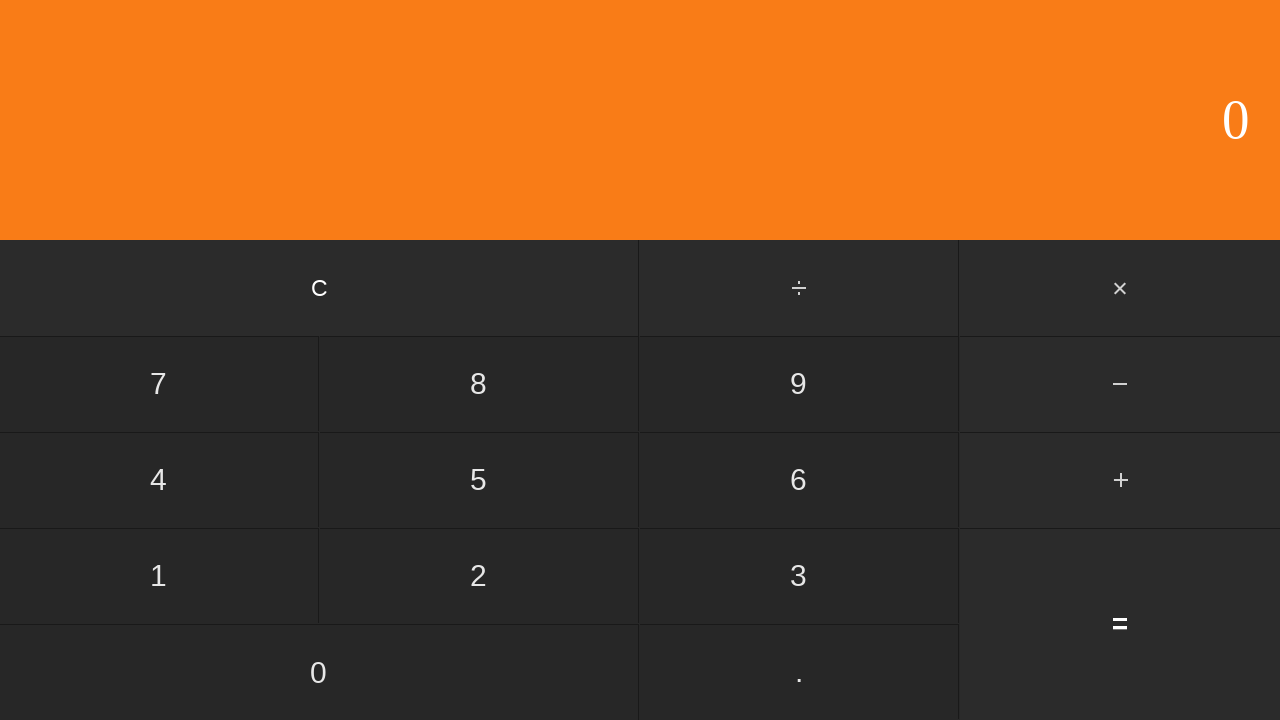

Waited after clearing calculator
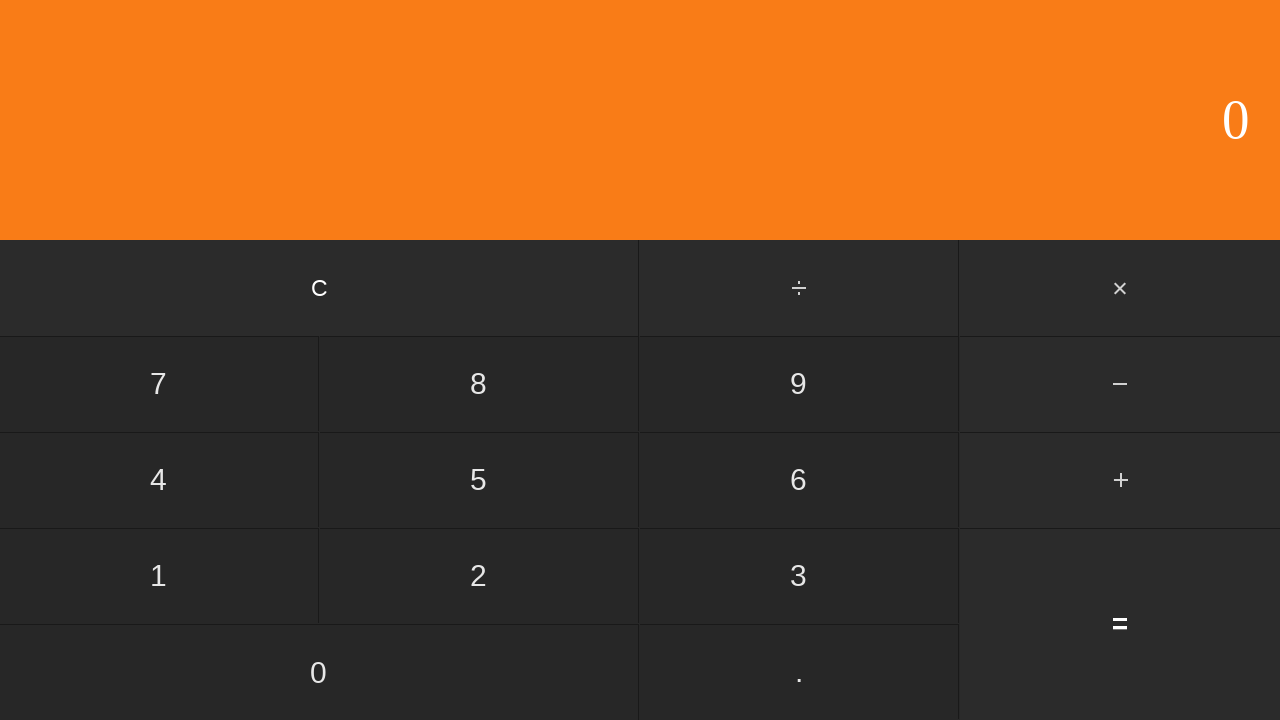

Clicked first number: 4 at (159, 480) on input[value='4']
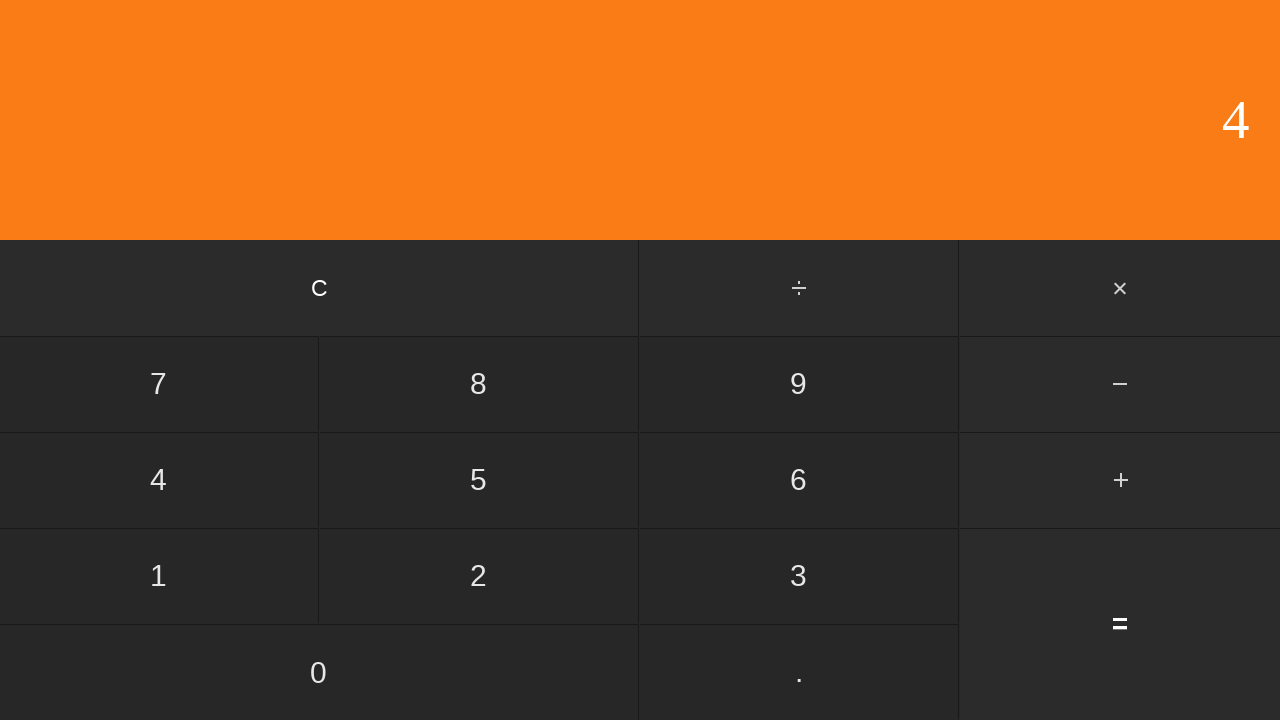

Clicked add button at (1120, 480) on #add
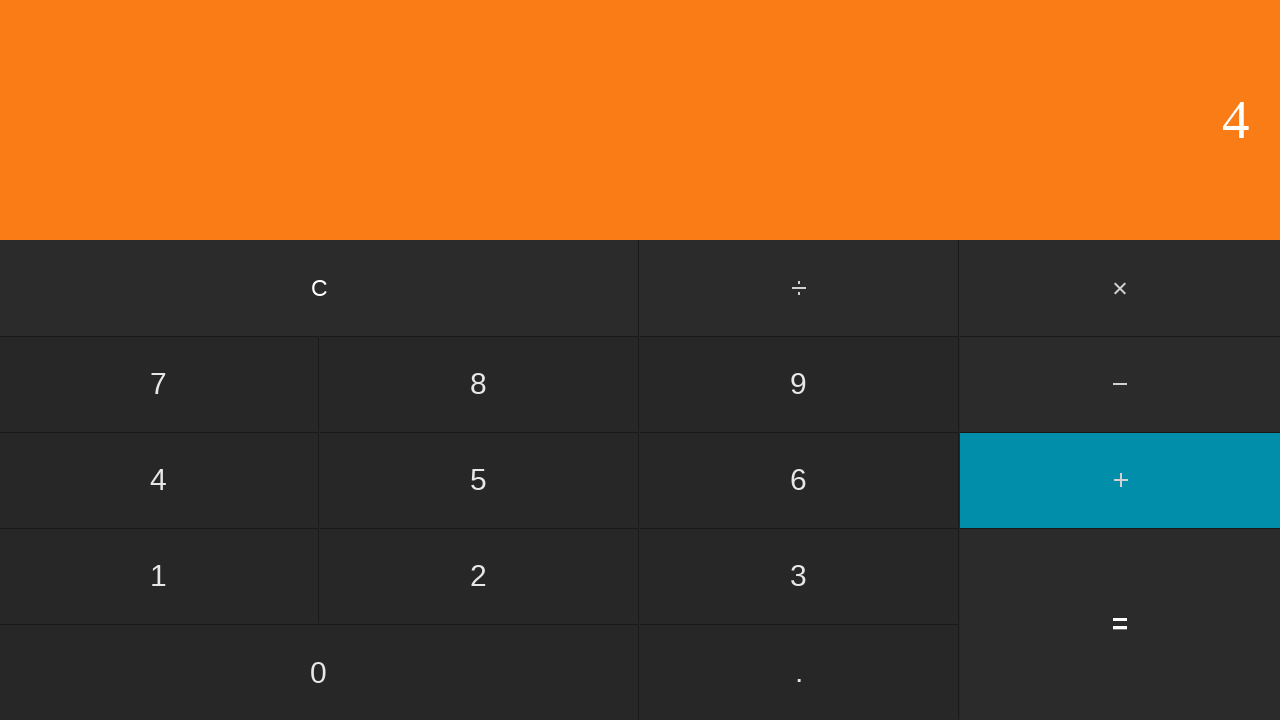

Clicked second number: 2 at (479, 576) on input[value='2']
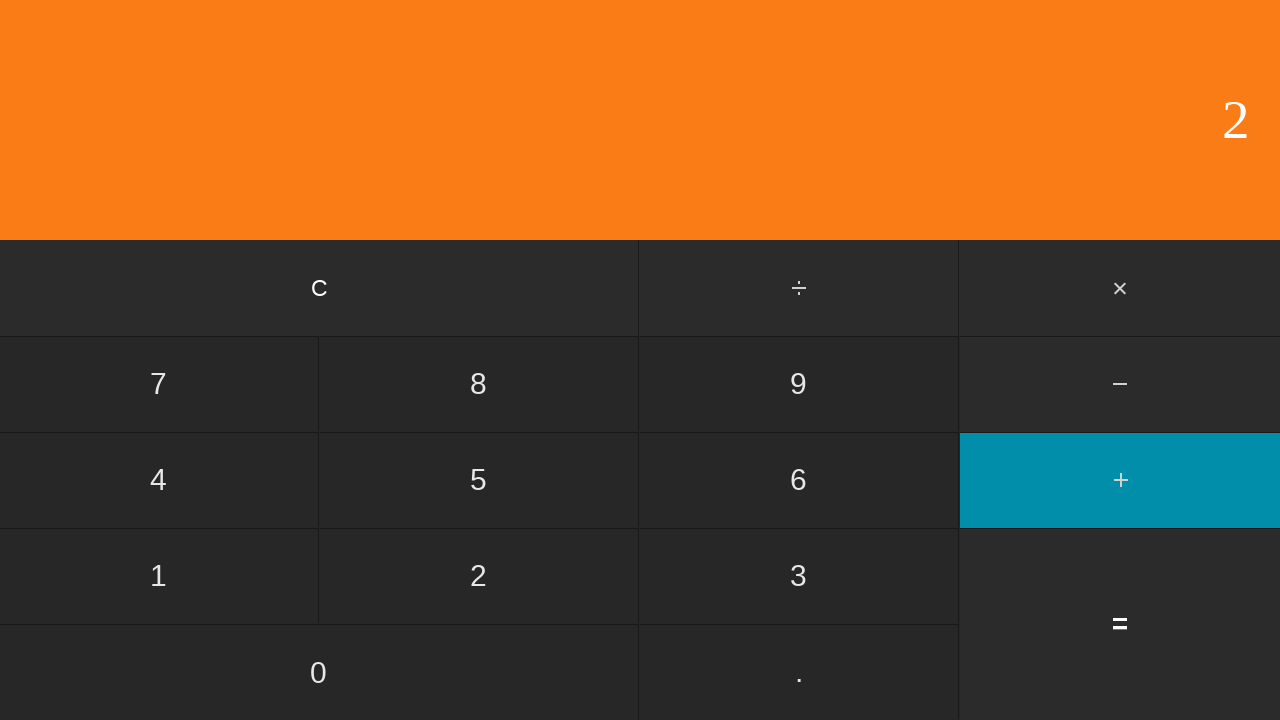

Clicked equals to calculate 4 + 2 at (1120, 624) on input[value='=']
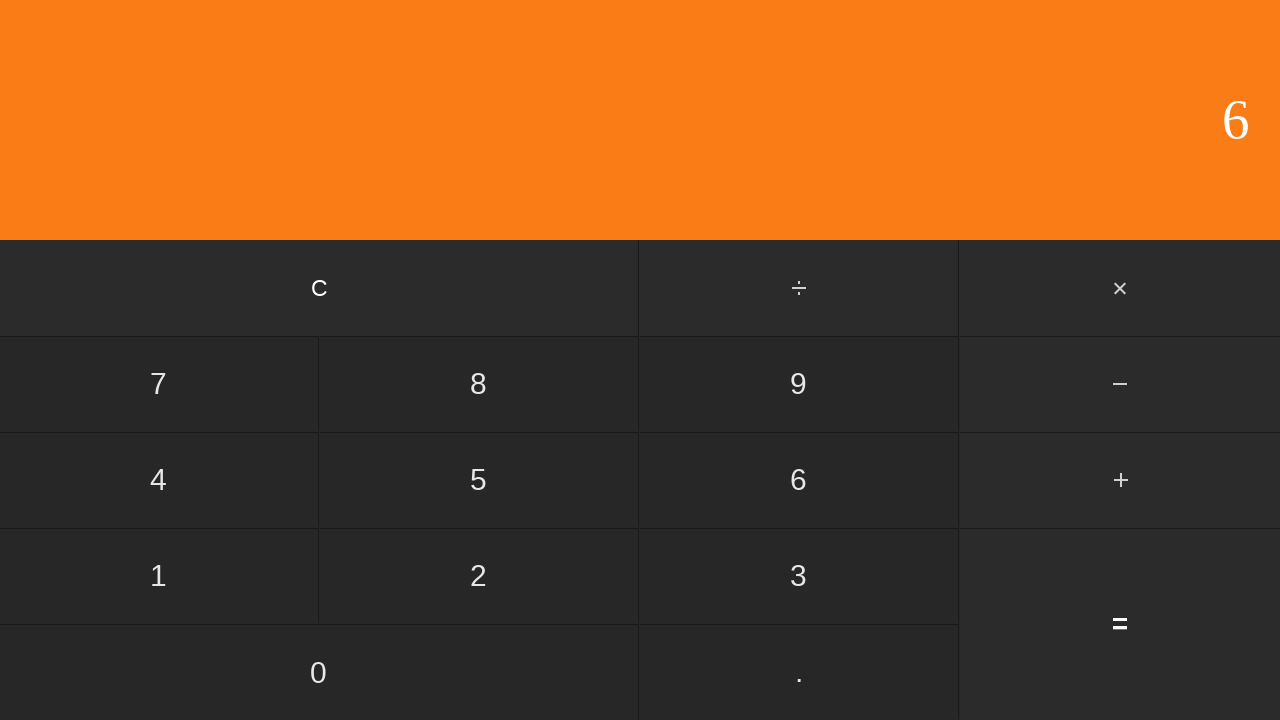

Waited for result display showing 6
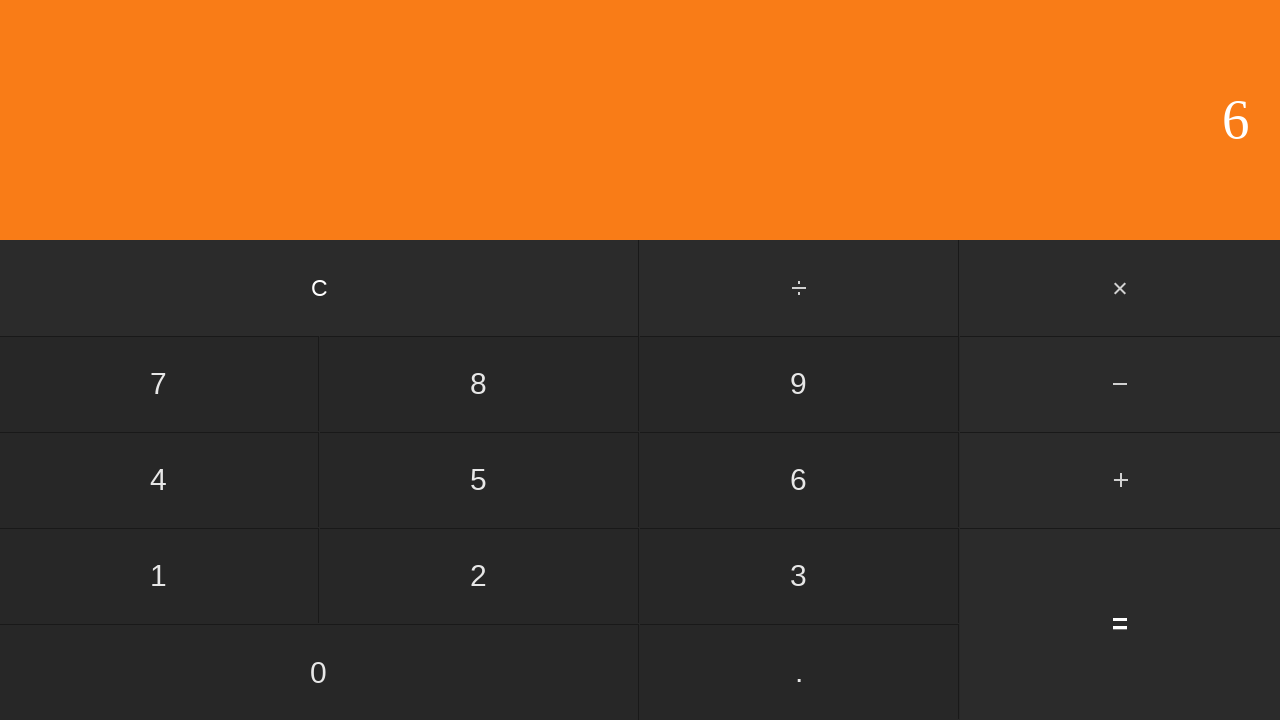

Clicked clear button to reset calculator at (320, 288) on input[value='C']
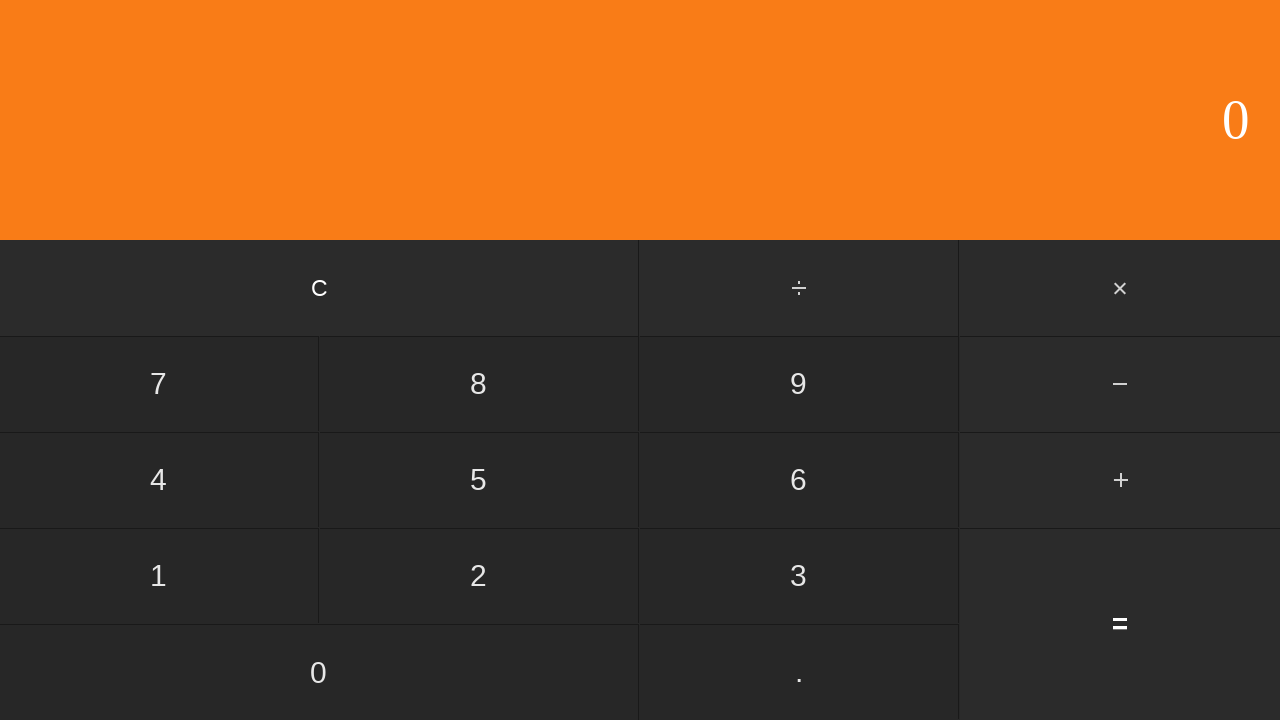

Waited after clearing calculator
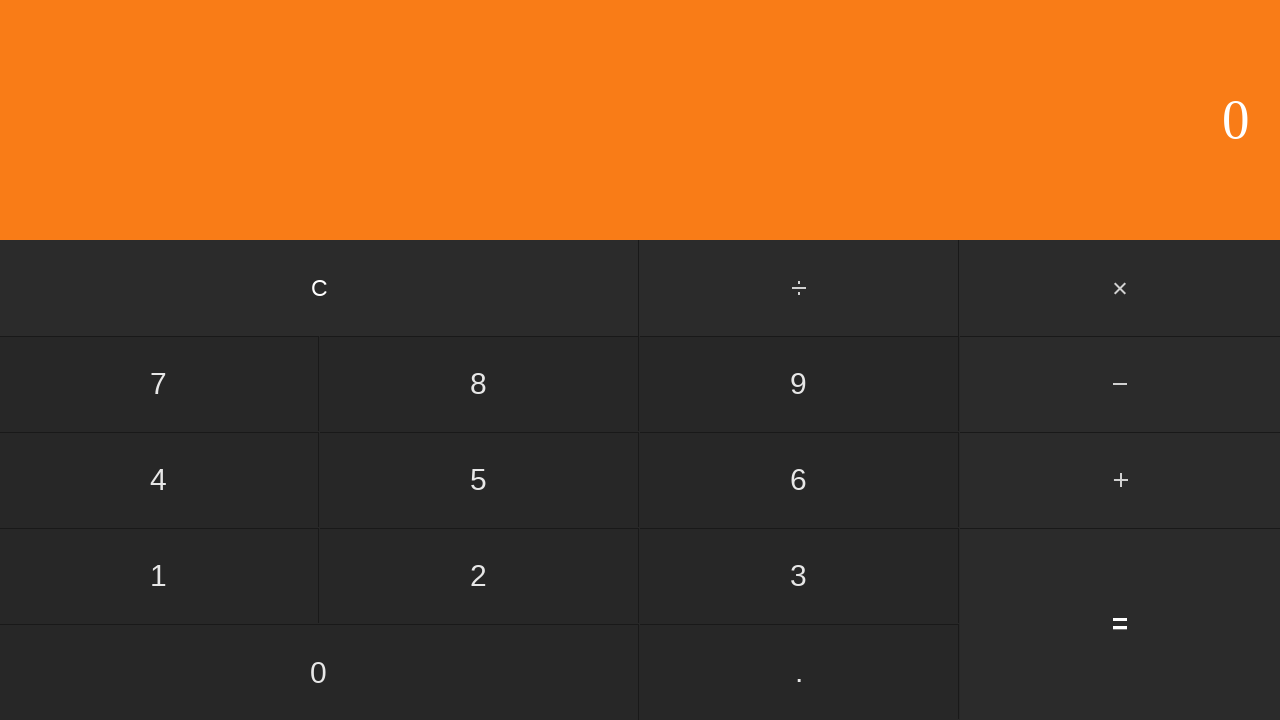

Clicked first number: 4 at (159, 480) on input[value='4']
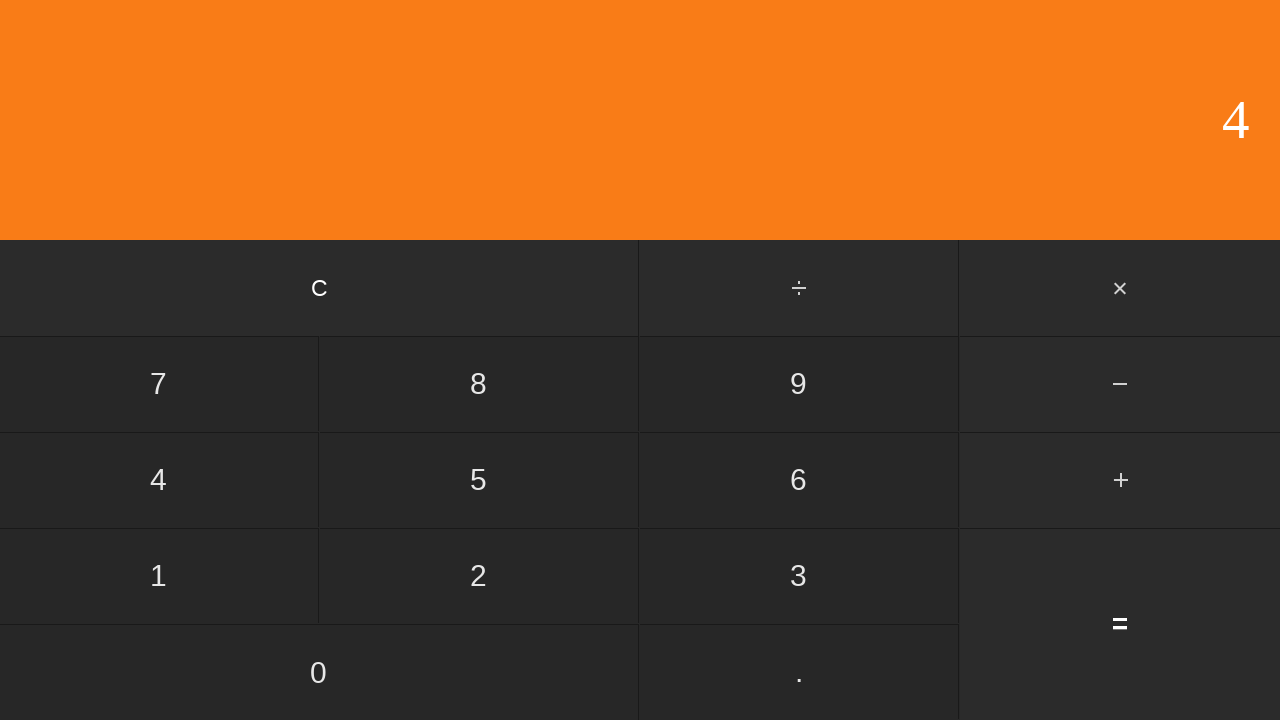

Clicked add button at (1120, 480) on #add
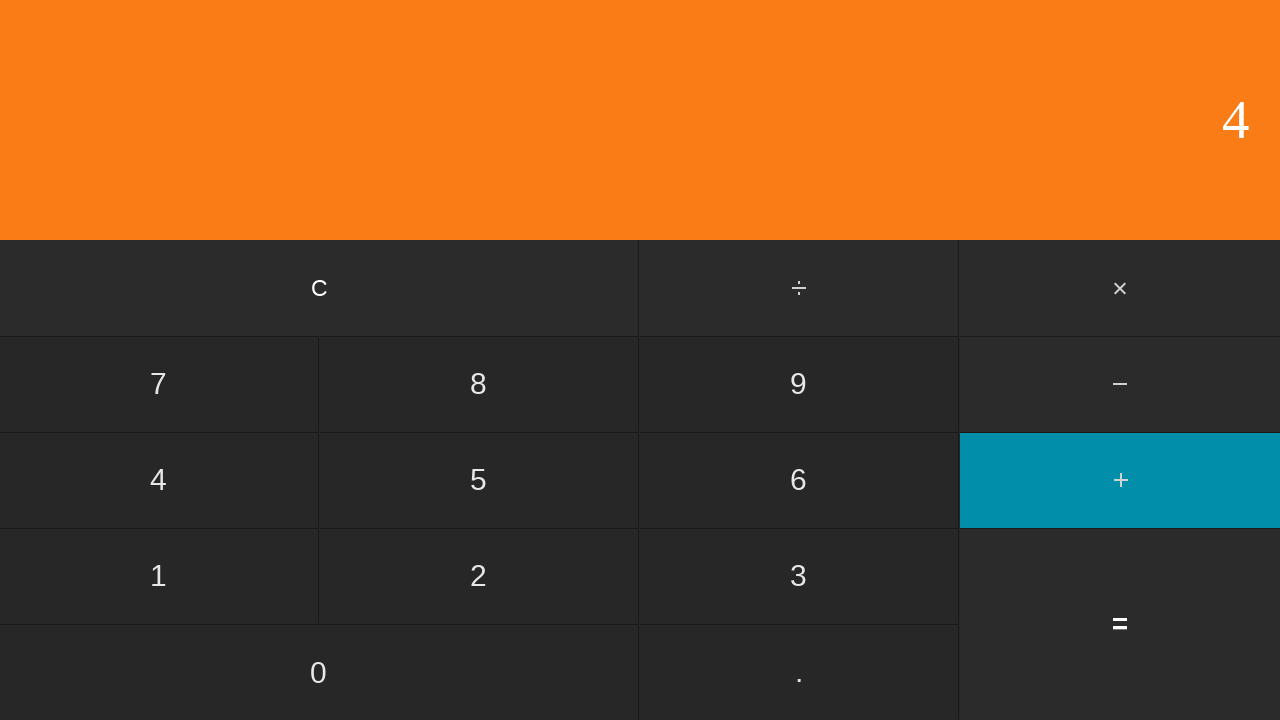

Clicked second number: 3 at (799, 576) on input[value='3']
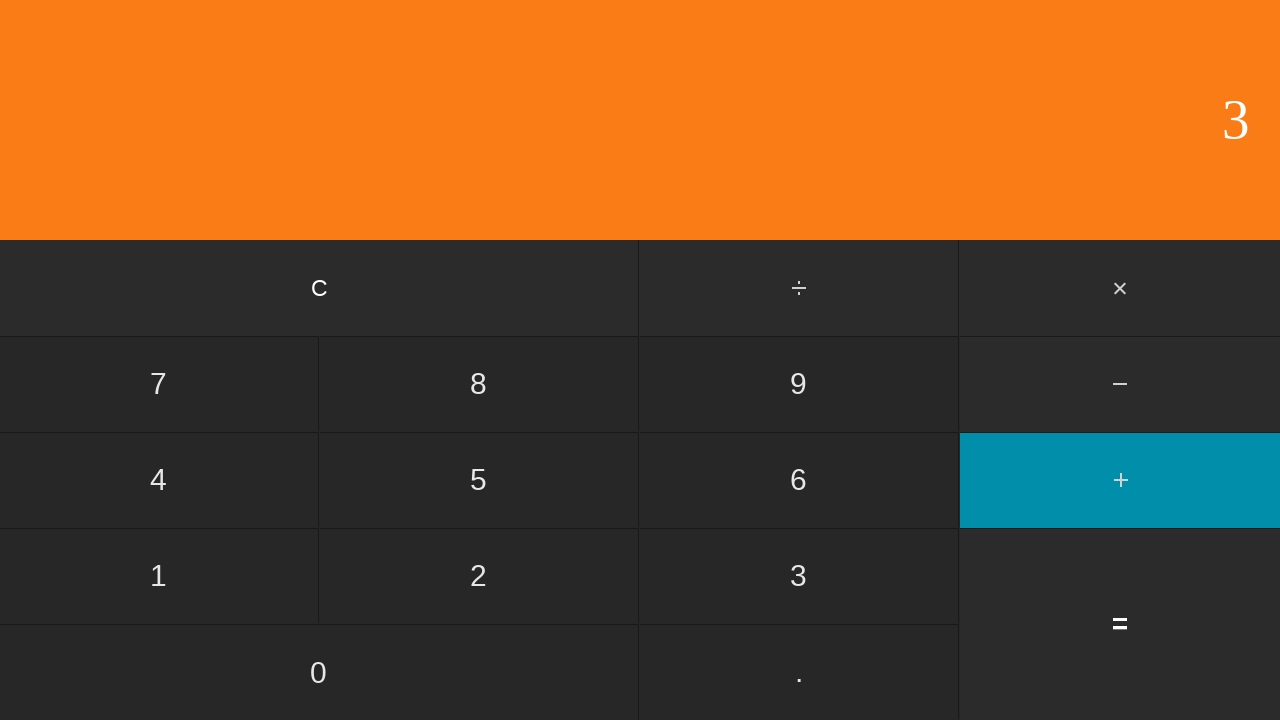

Clicked equals to calculate 4 + 3 at (1120, 624) on input[value='=']
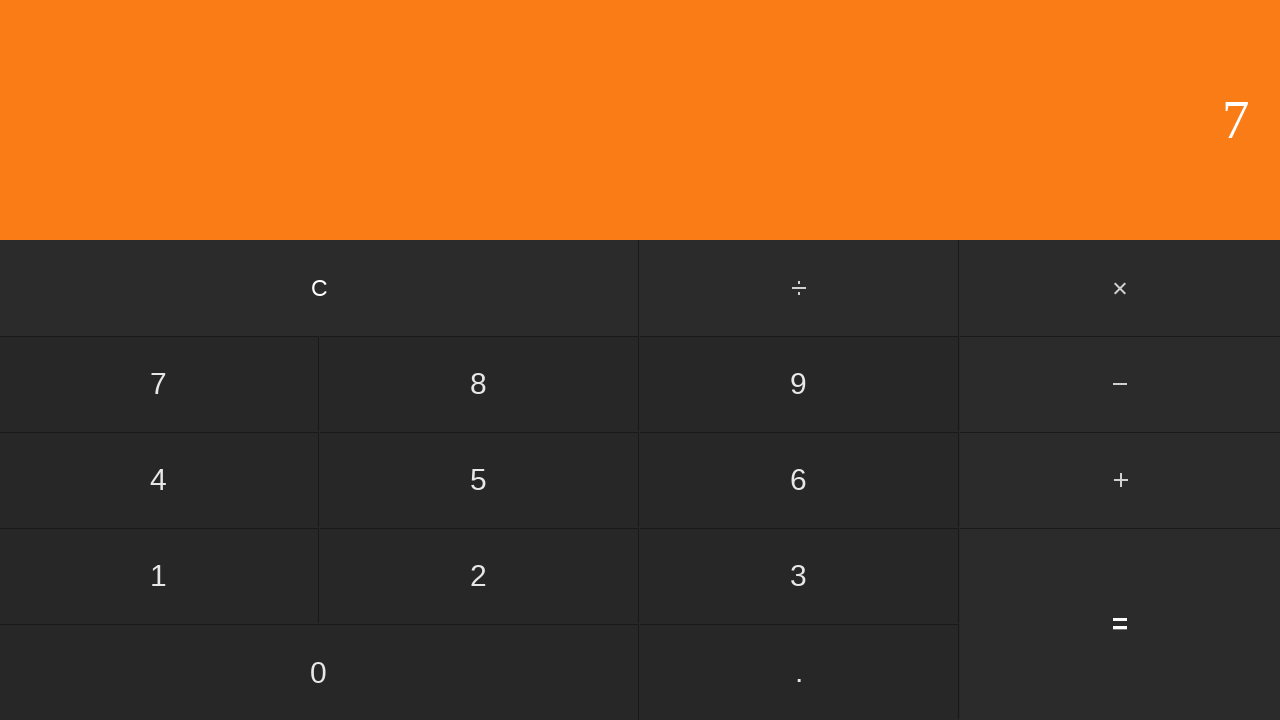

Waited for result display showing 7
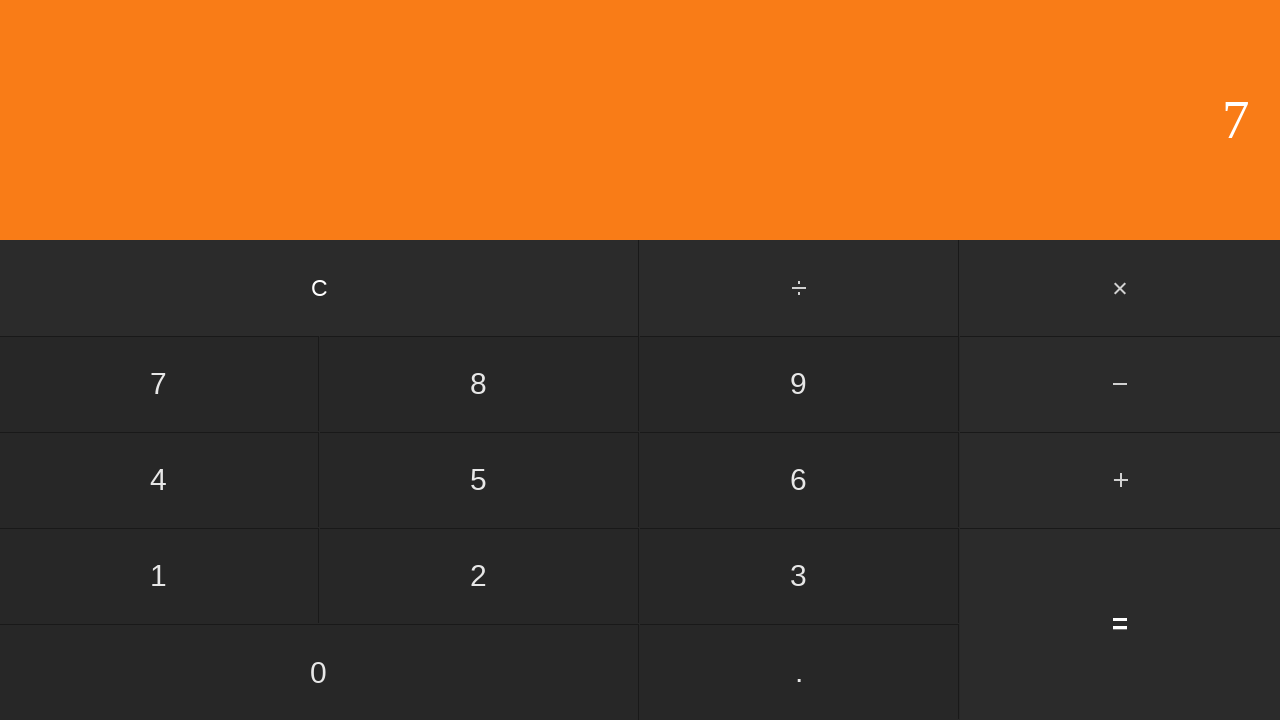

Clicked clear button to reset calculator at (320, 288) on input[value='C']
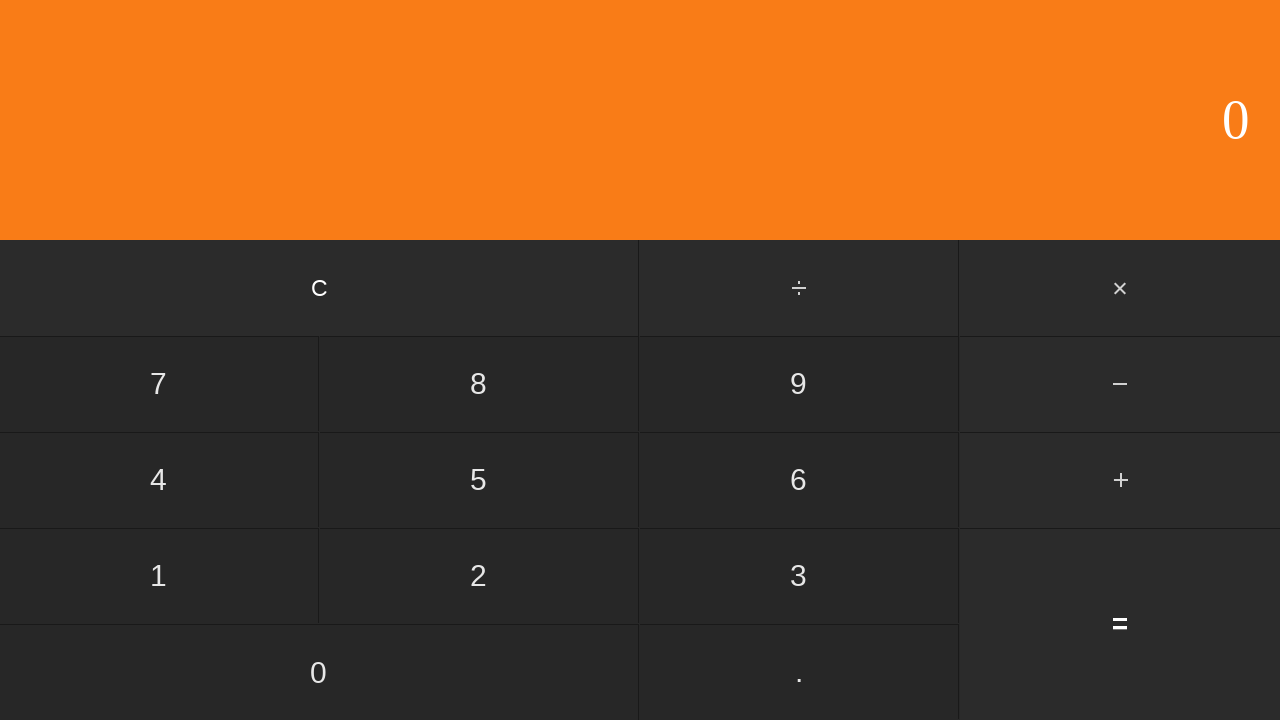

Waited after clearing calculator
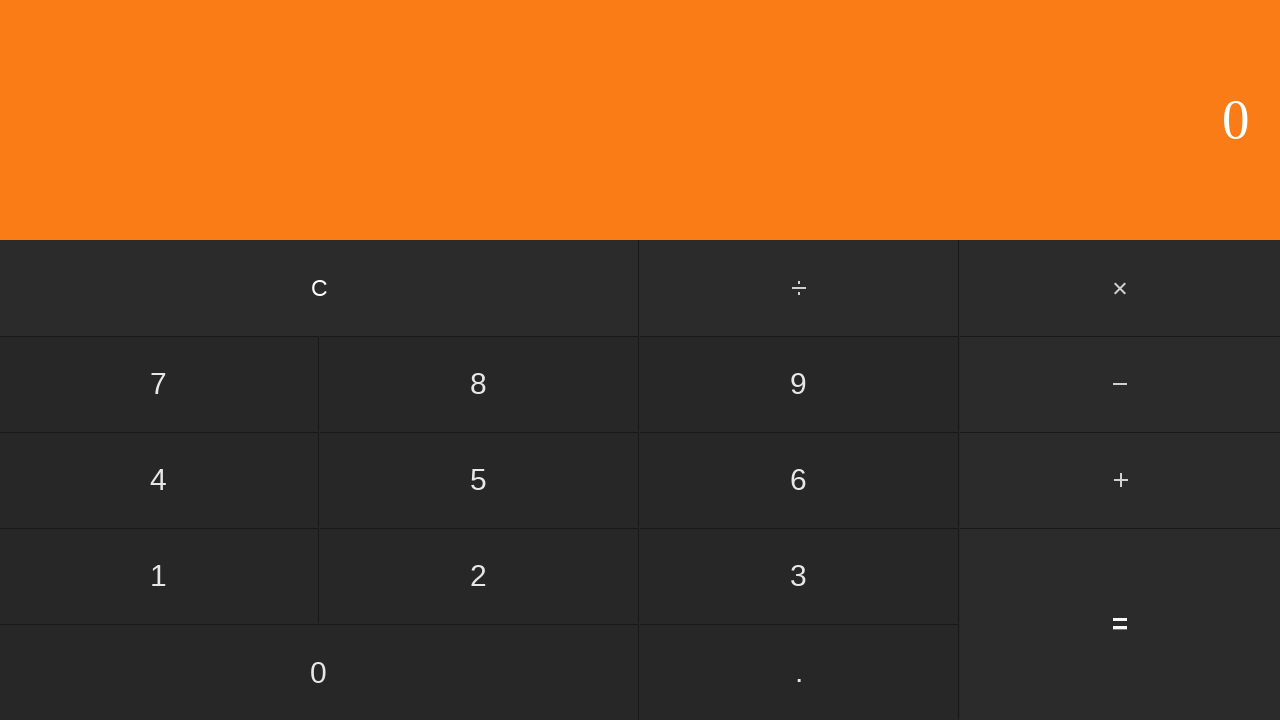

Clicked first number: 4 at (159, 480) on input[value='4']
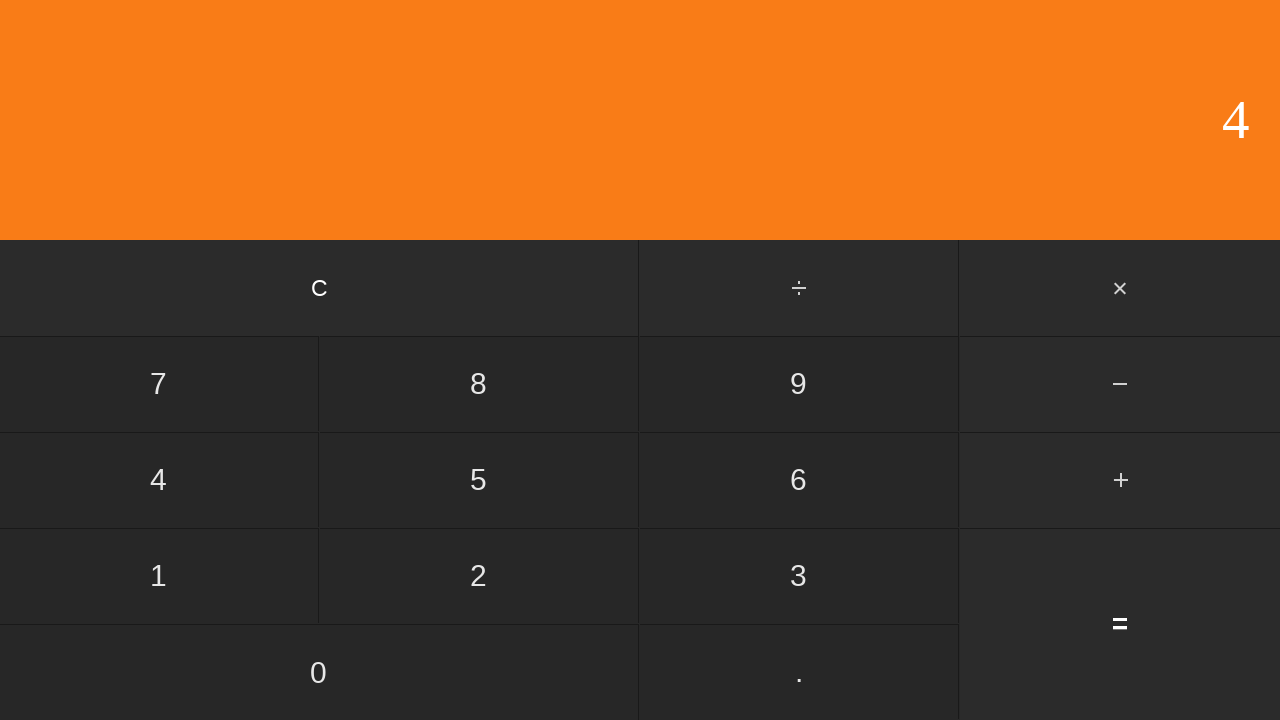

Clicked add button at (1120, 480) on #add
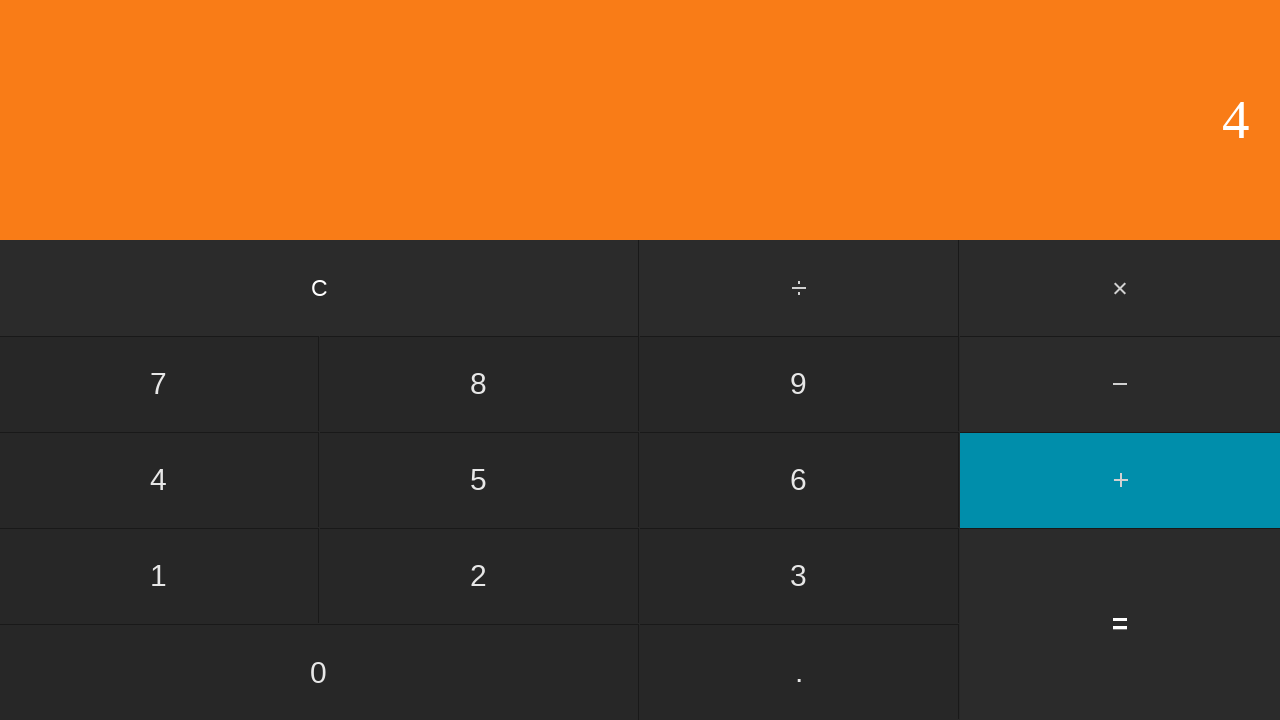

Clicked second number: 4 at (159, 480) on input[value='4']
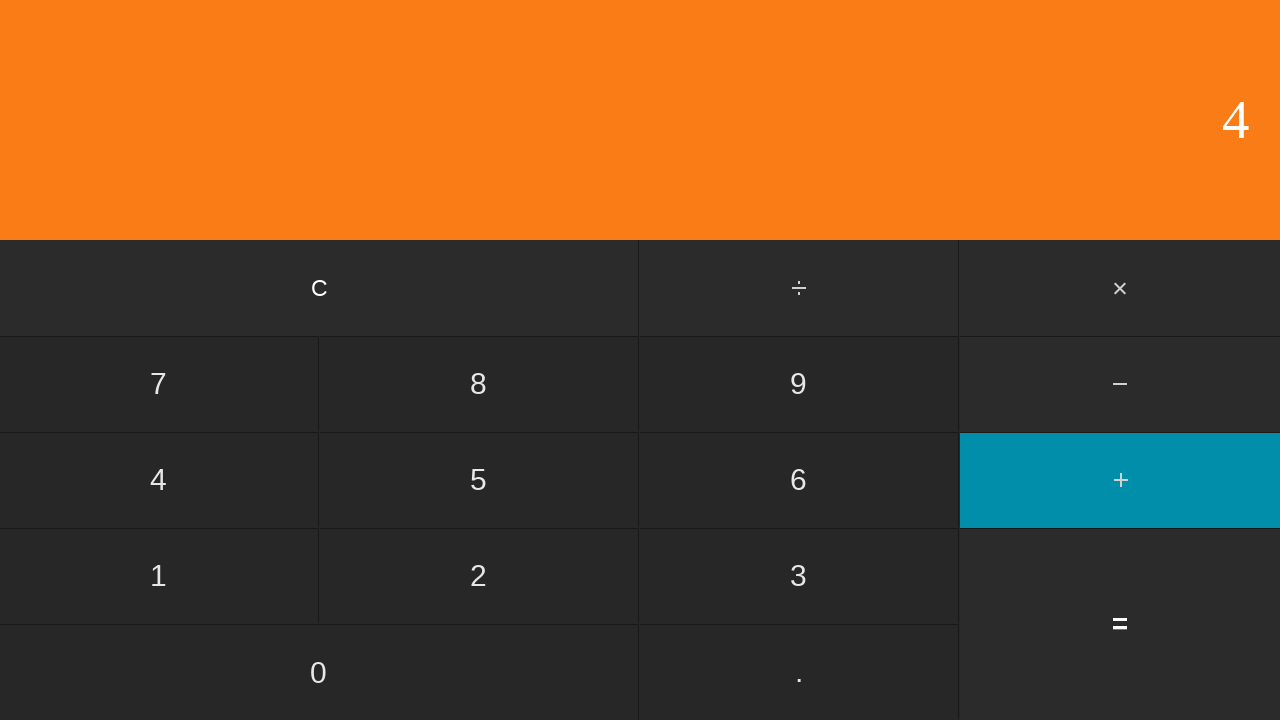

Clicked equals to calculate 4 + 4 at (1120, 624) on input[value='=']
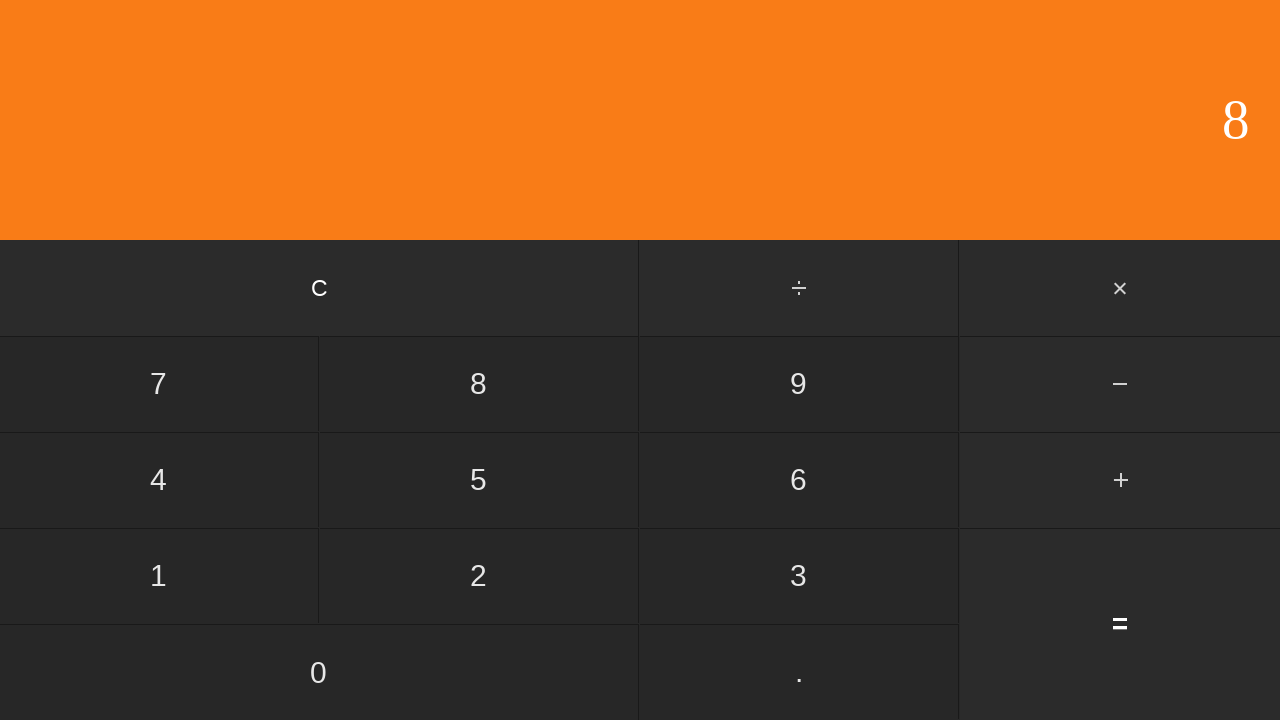

Waited for result display showing 8
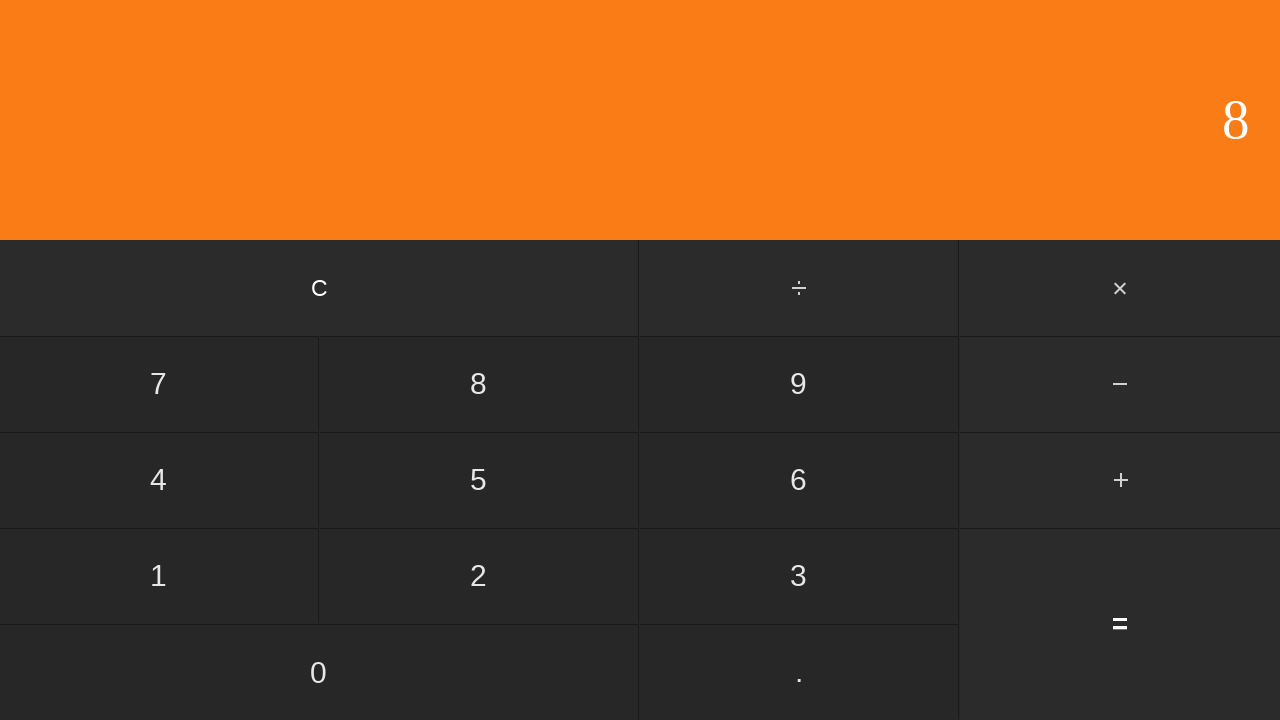

Clicked clear button to reset calculator at (320, 288) on input[value='C']
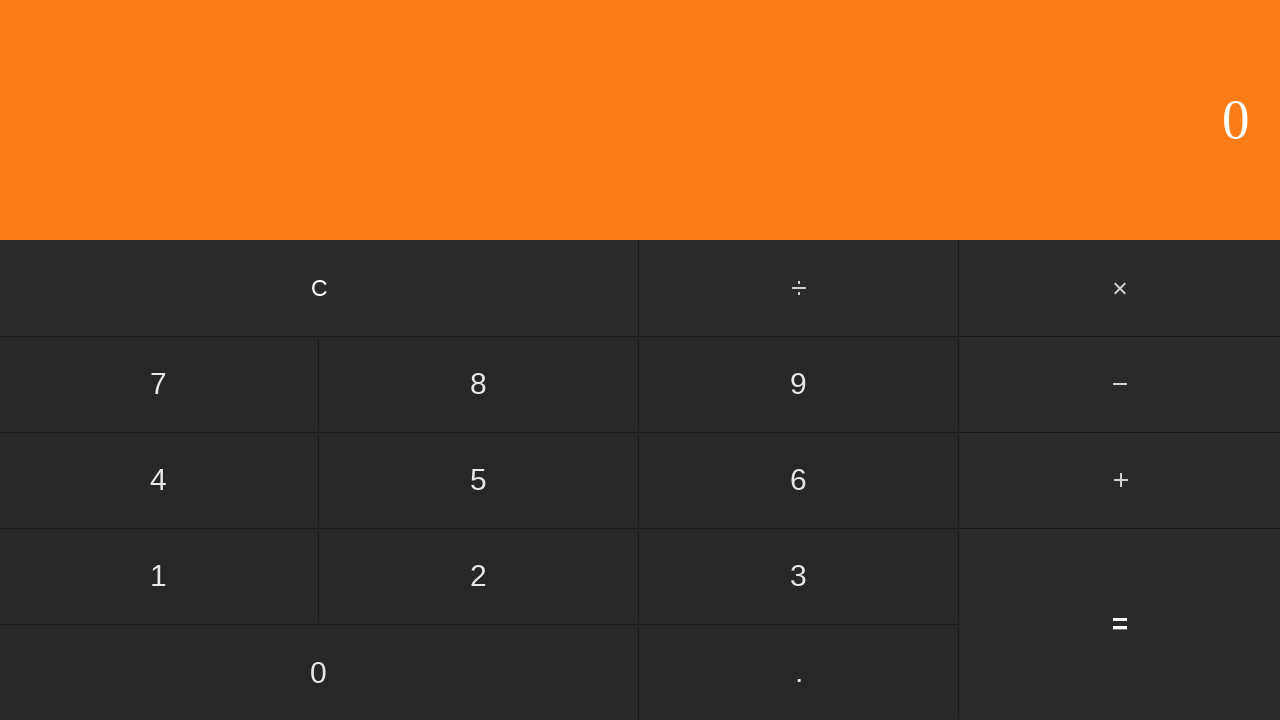

Waited after clearing calculator
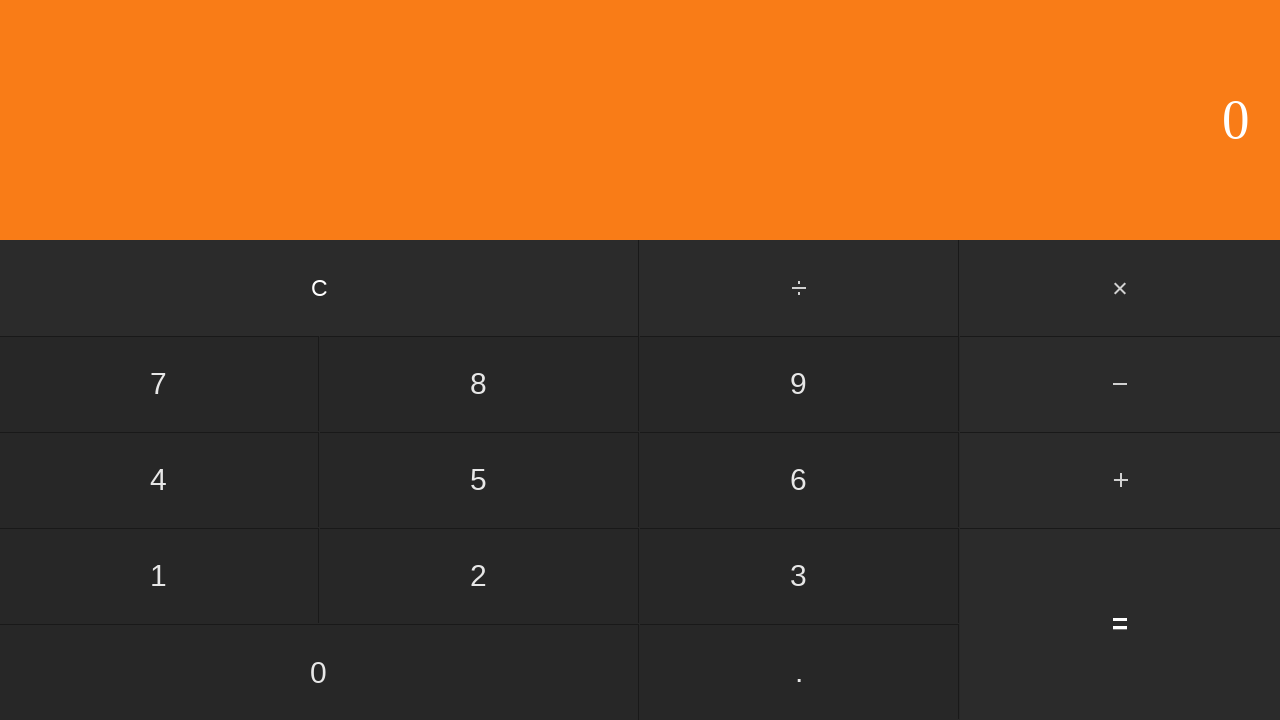

Clicked first number: 4 at (159, 480) on input[value='4']
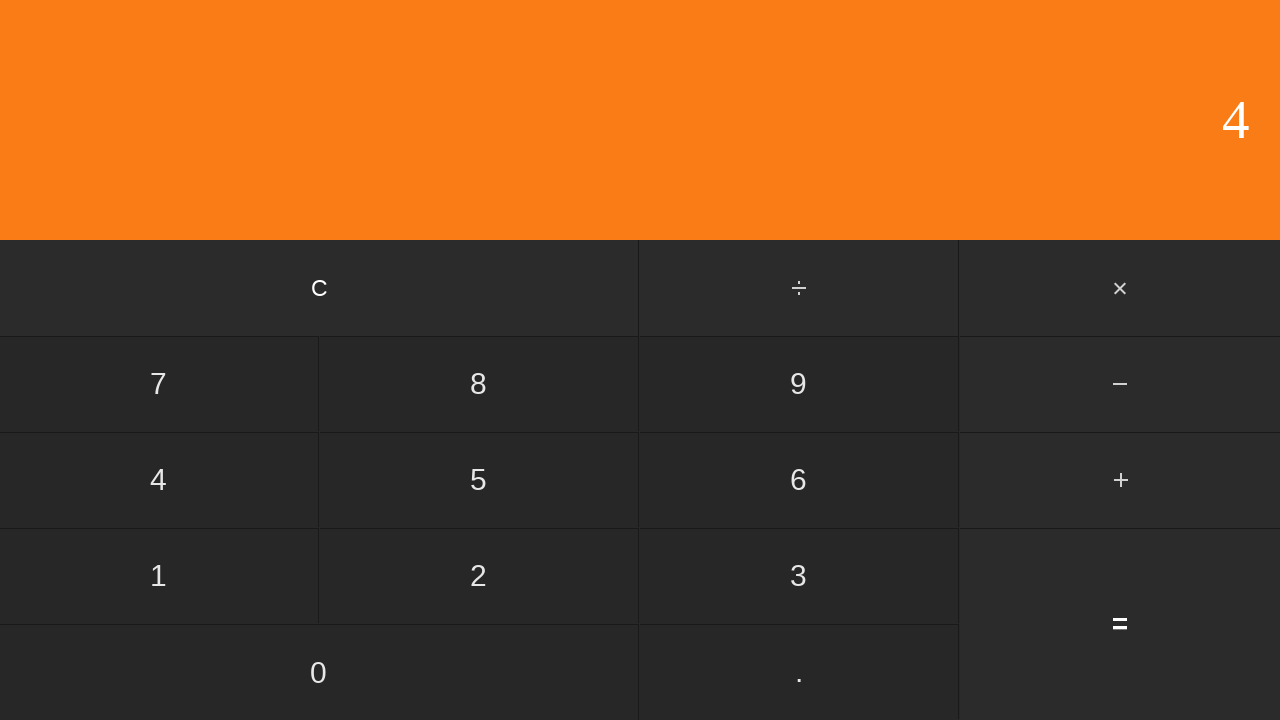

Clicked add button at (1120, 480) on #add
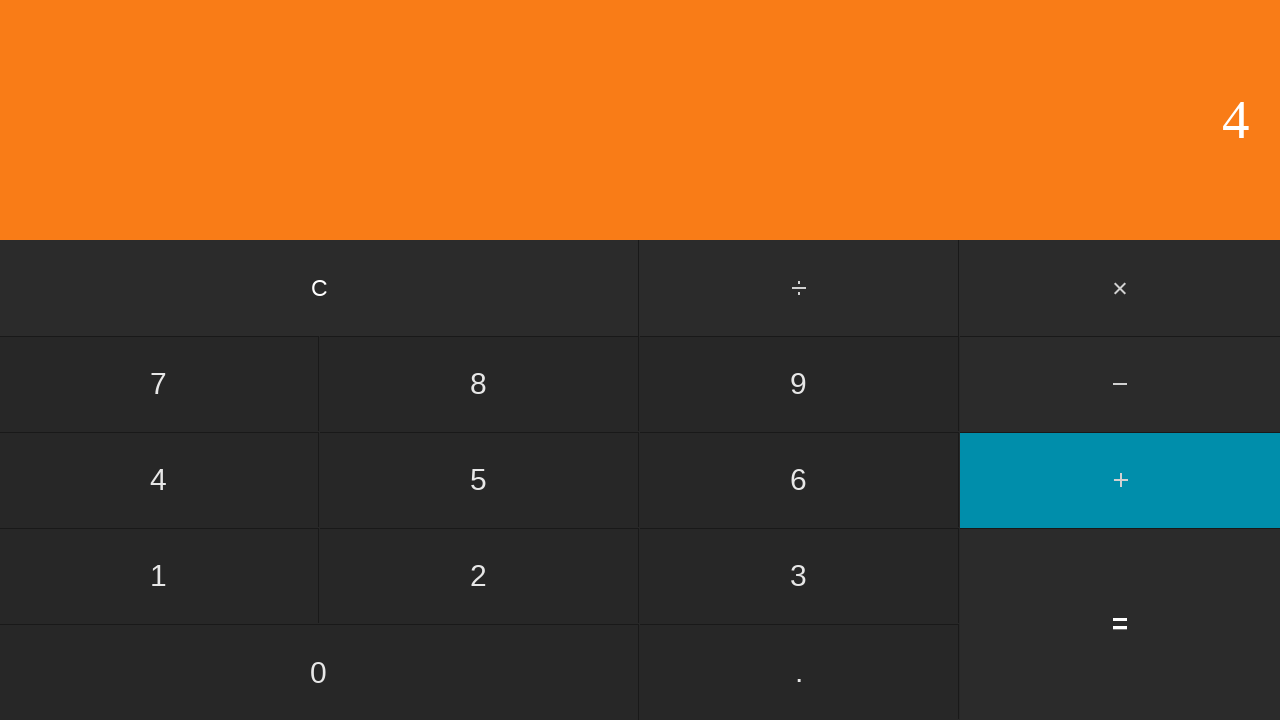

Clicked second number: 5 at (479, 480) on input[value='5']
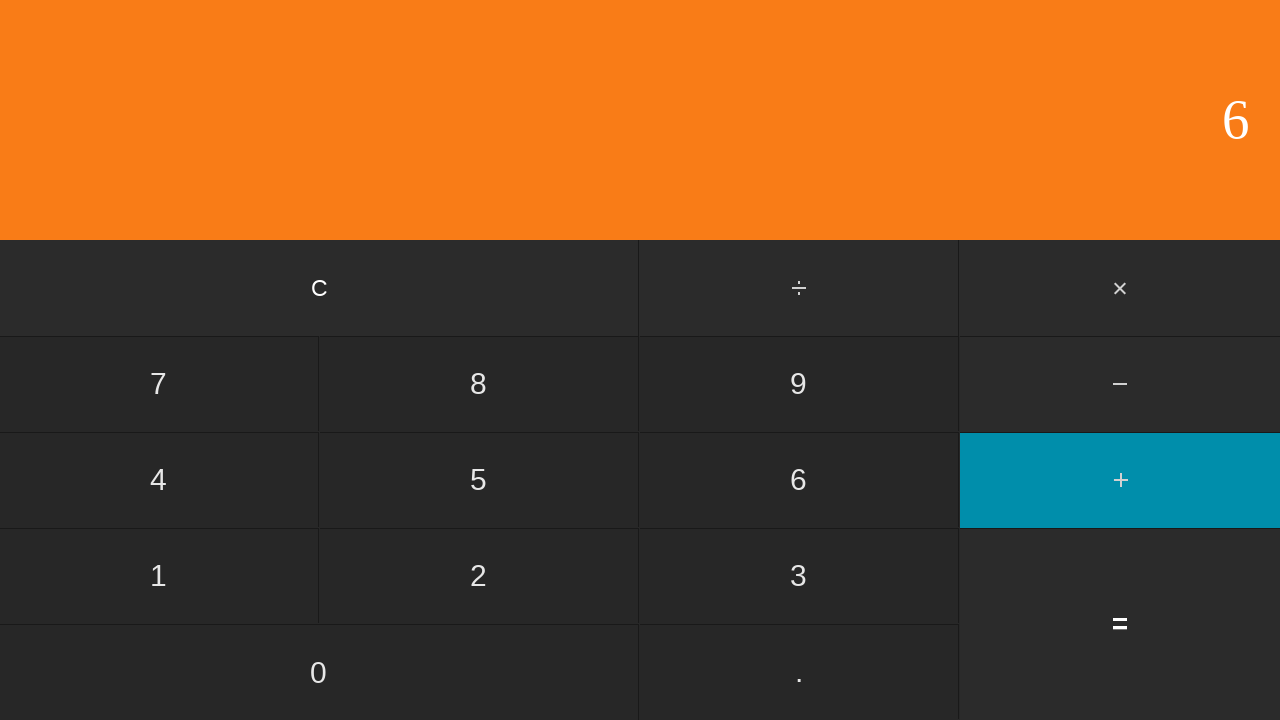

Clicked equals to calculate 4 + 5 at (1120, 624) on input[value='=']
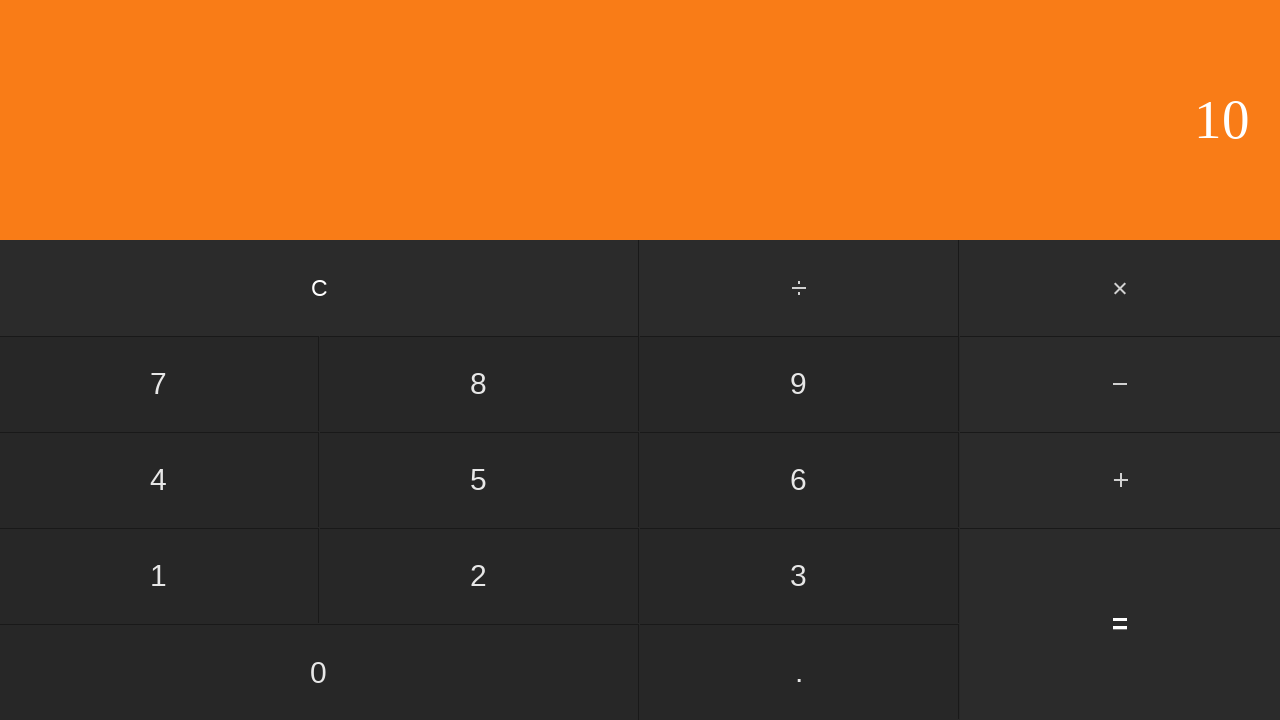

Waited for result display showing 9
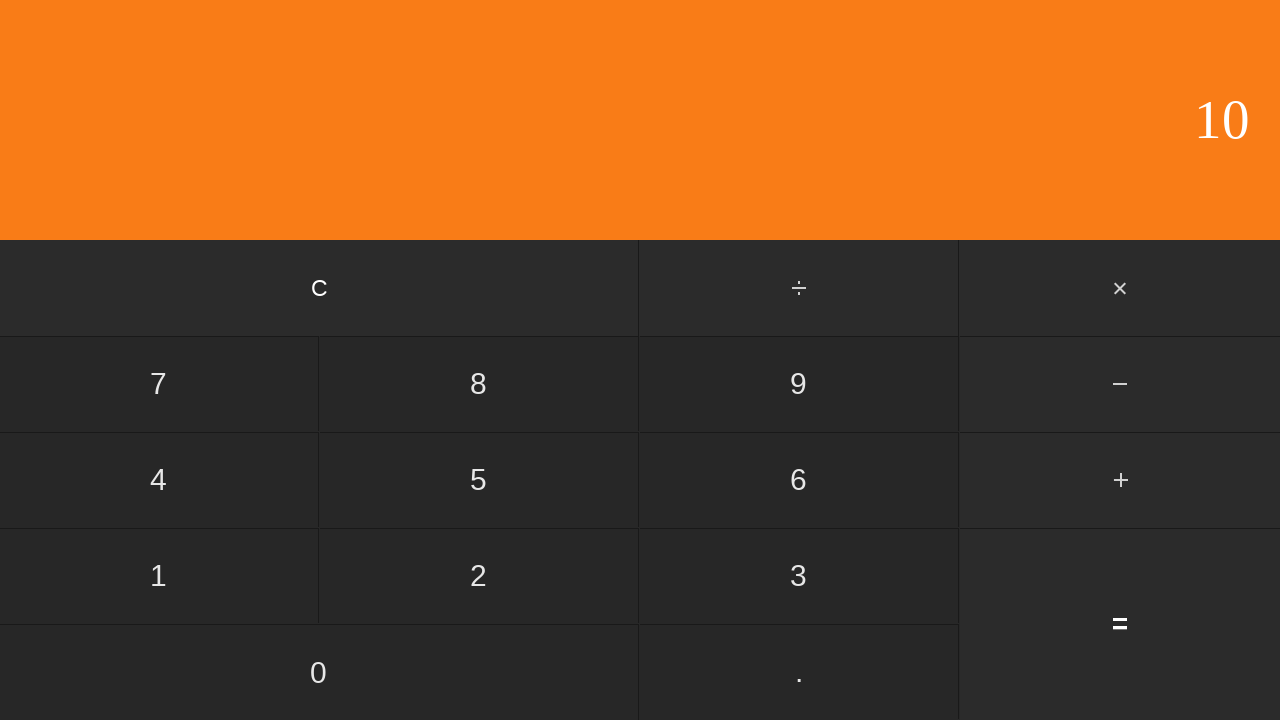

Clicked clear button to reset calculator at (320, 288) on input[value='C']
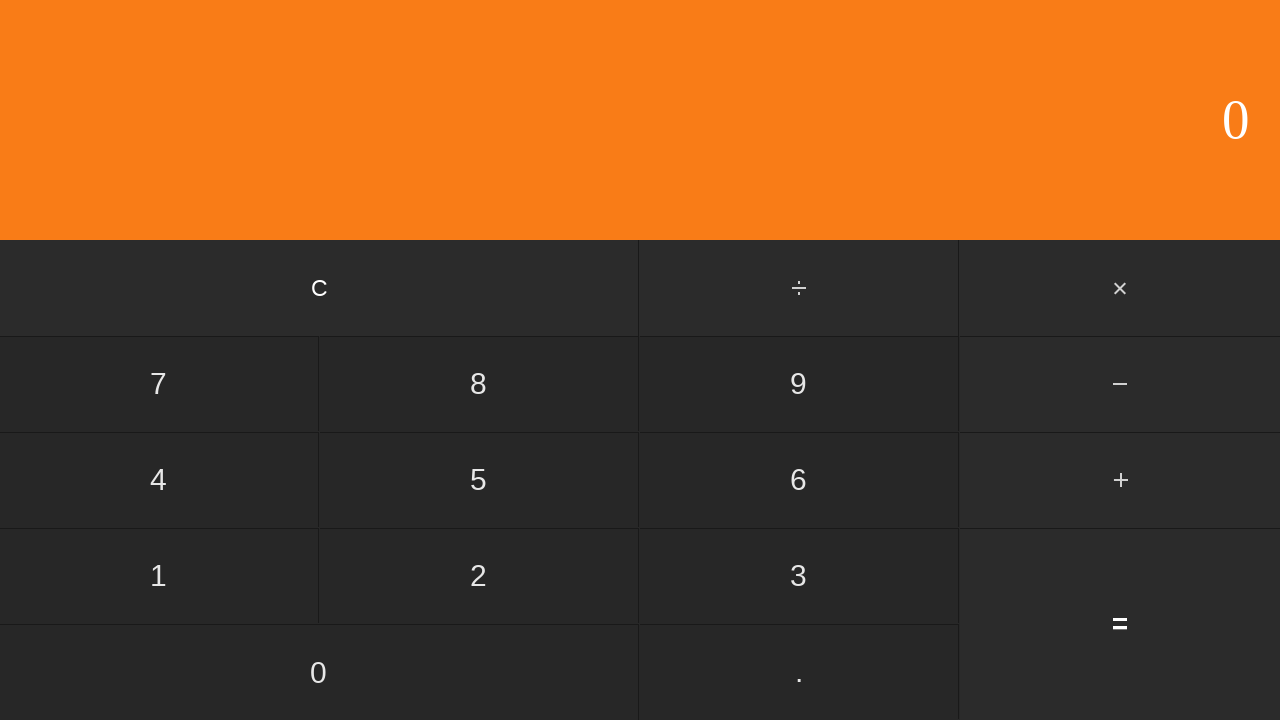

Waited after clearing calculator
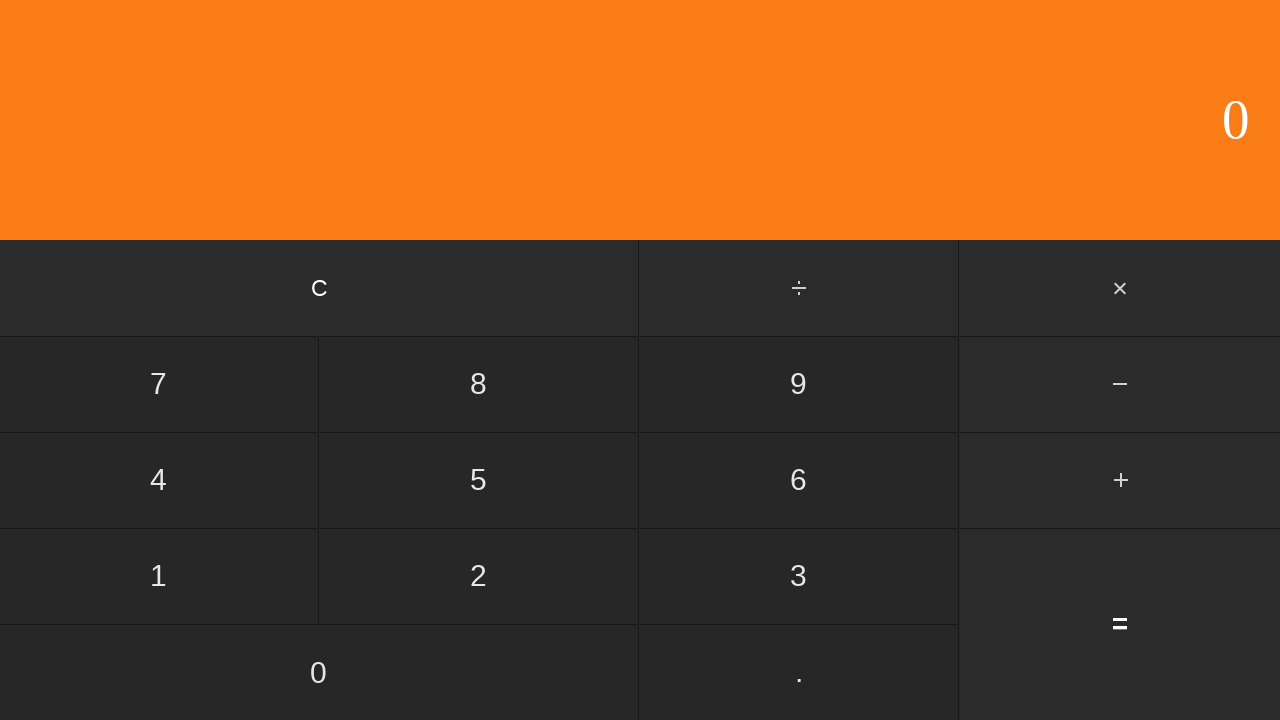

Clicked first number: 4 at (159, 480) on input[value='4']
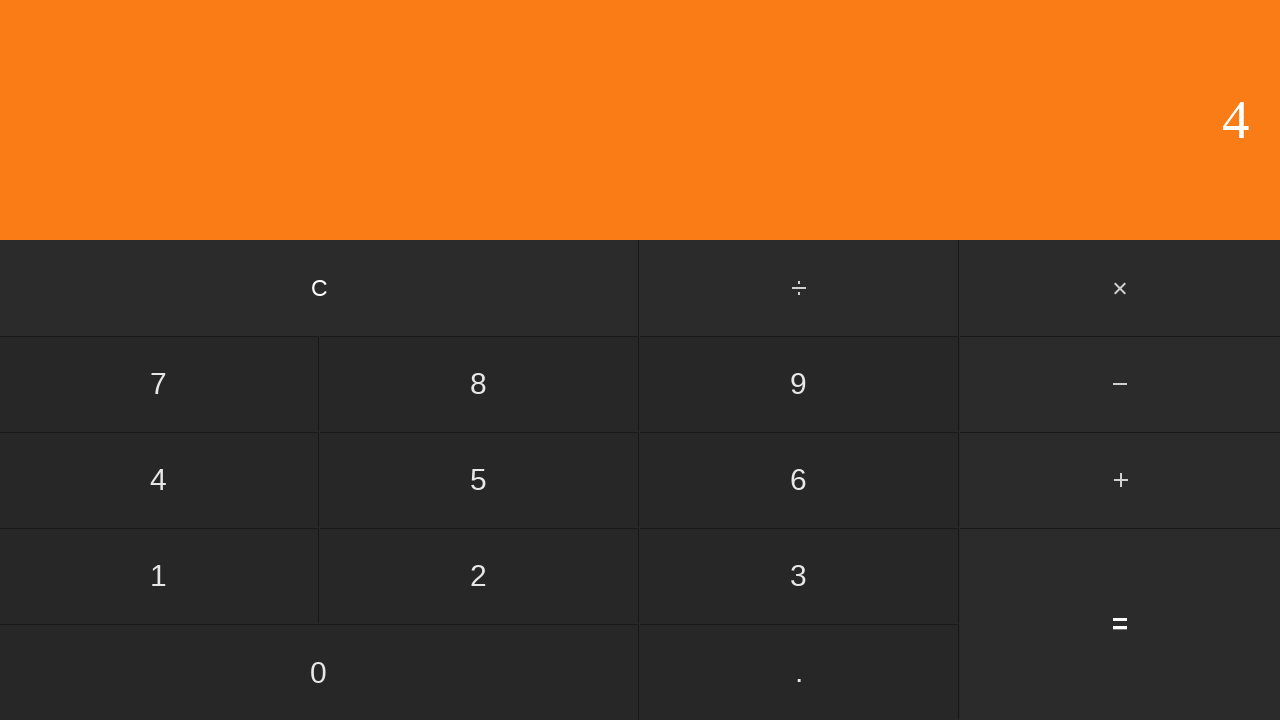

Clicked add button at (1120, 480) on #add
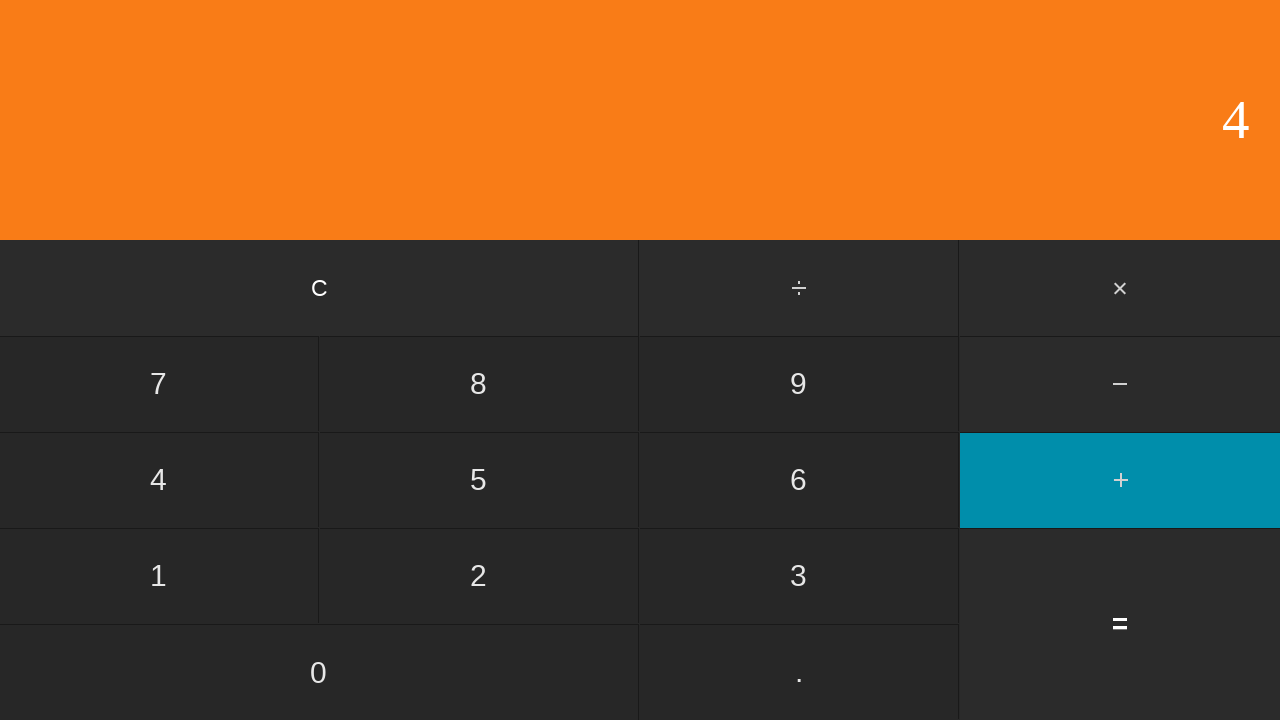

Clicked second number: 6 at (799, 480) on input[value='6']
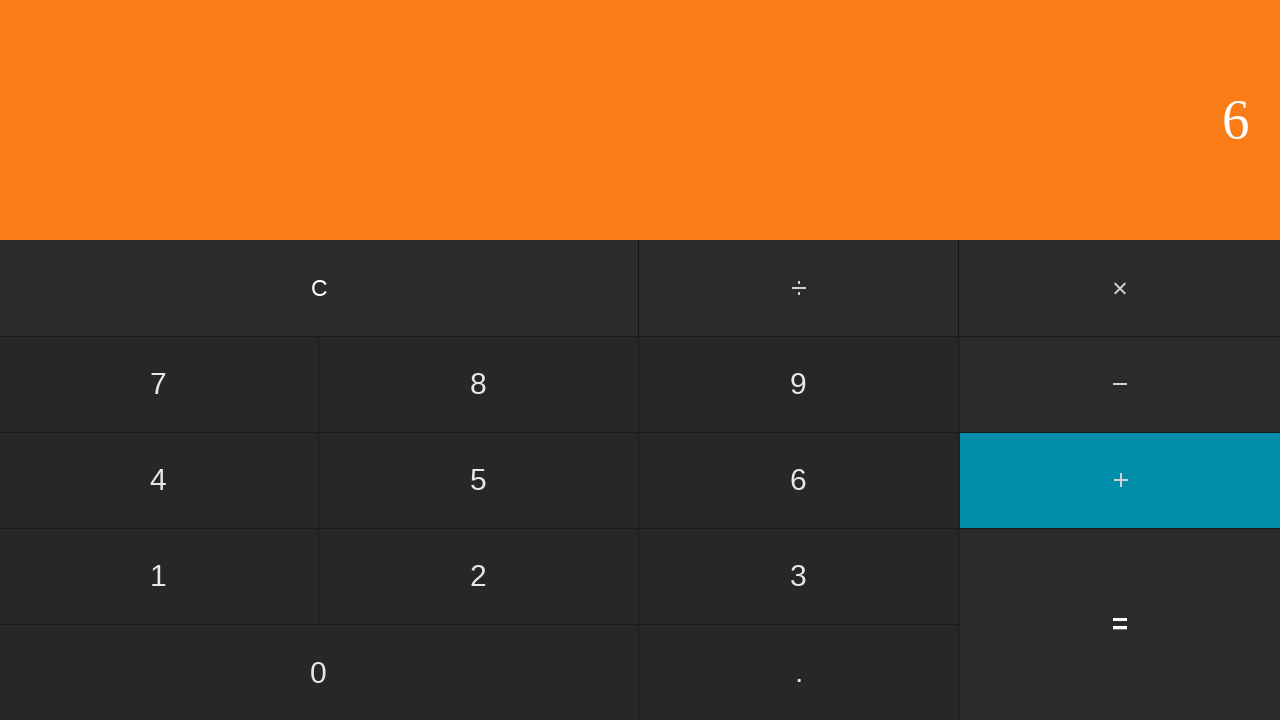

Clicked equals to calculate 4 + 6 at (1120, 624) on input[value='=']
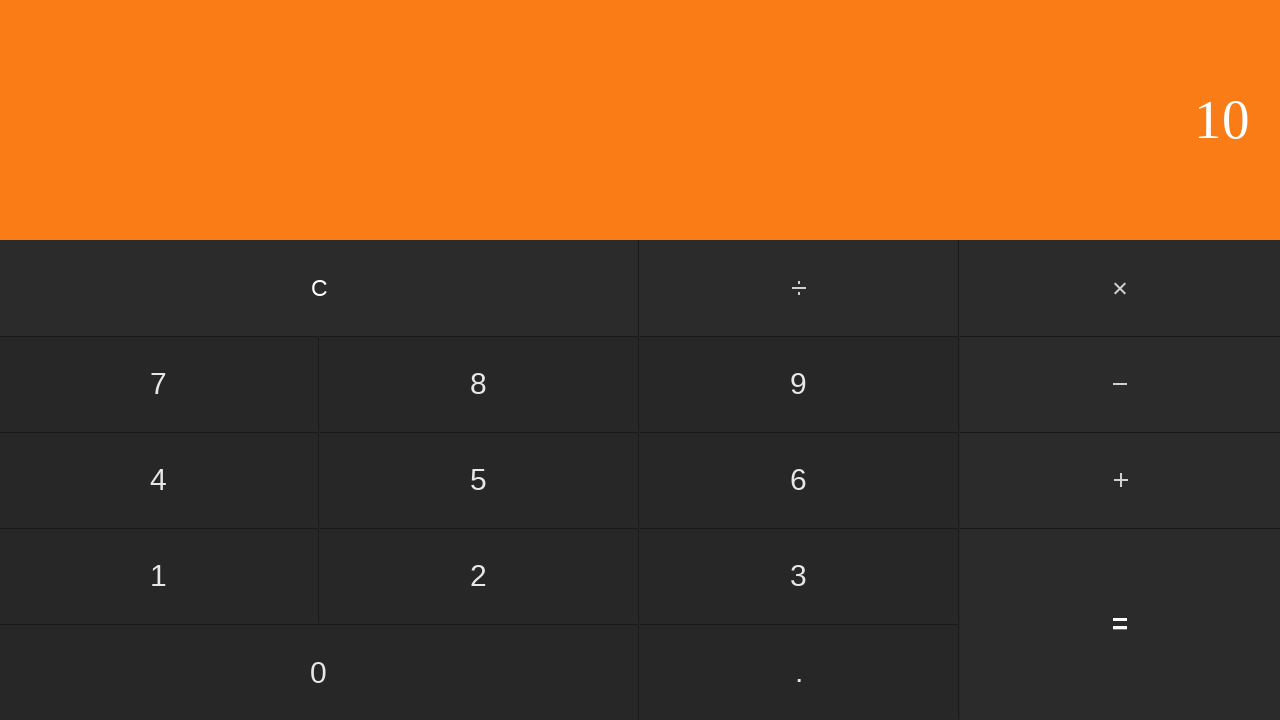

Waited for result display showing 10
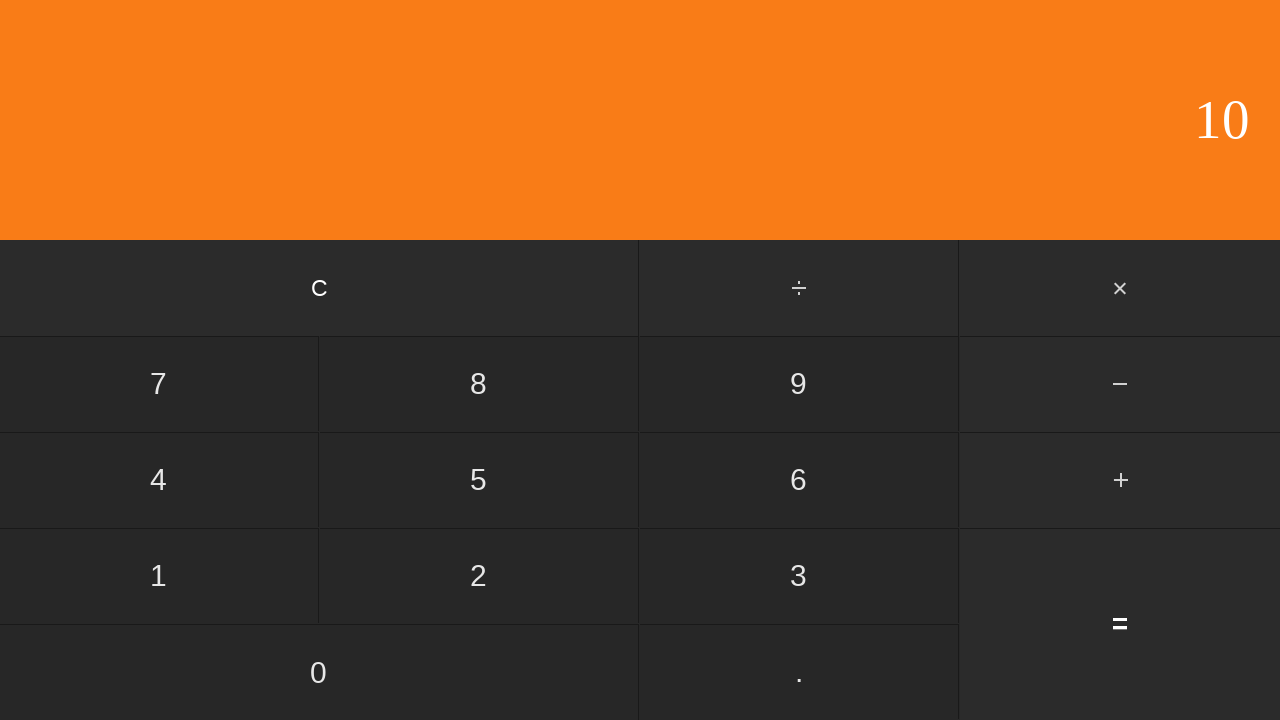

Clicked clear button to reset calculator at (320, 288) on input[value='C']
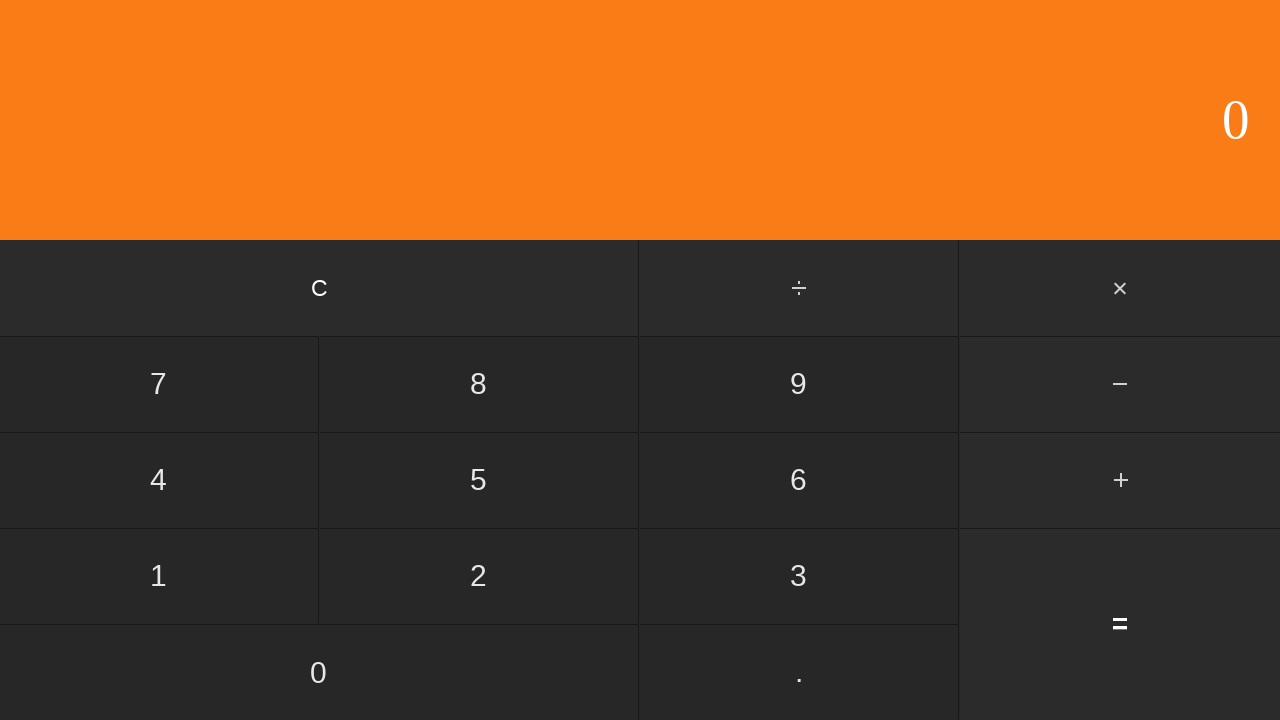

Waited after clearing calculator
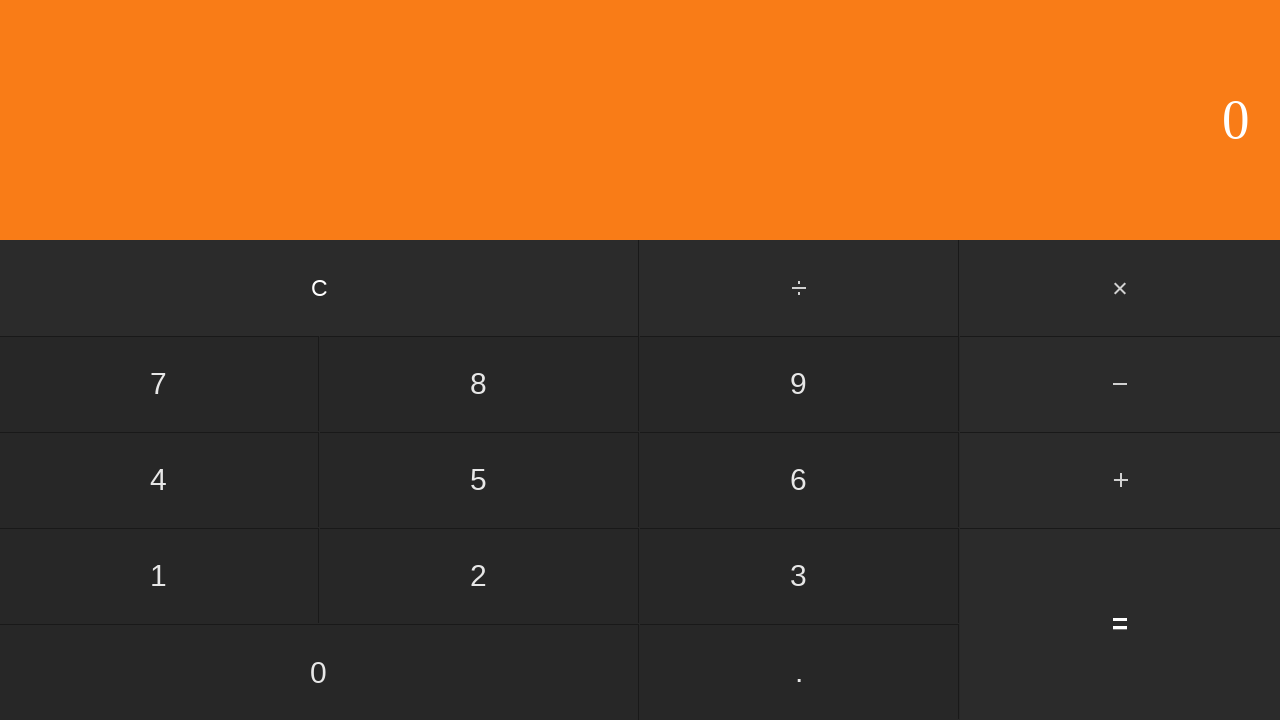

Clicked first number: 4 at (159, 480) on input[value='4']
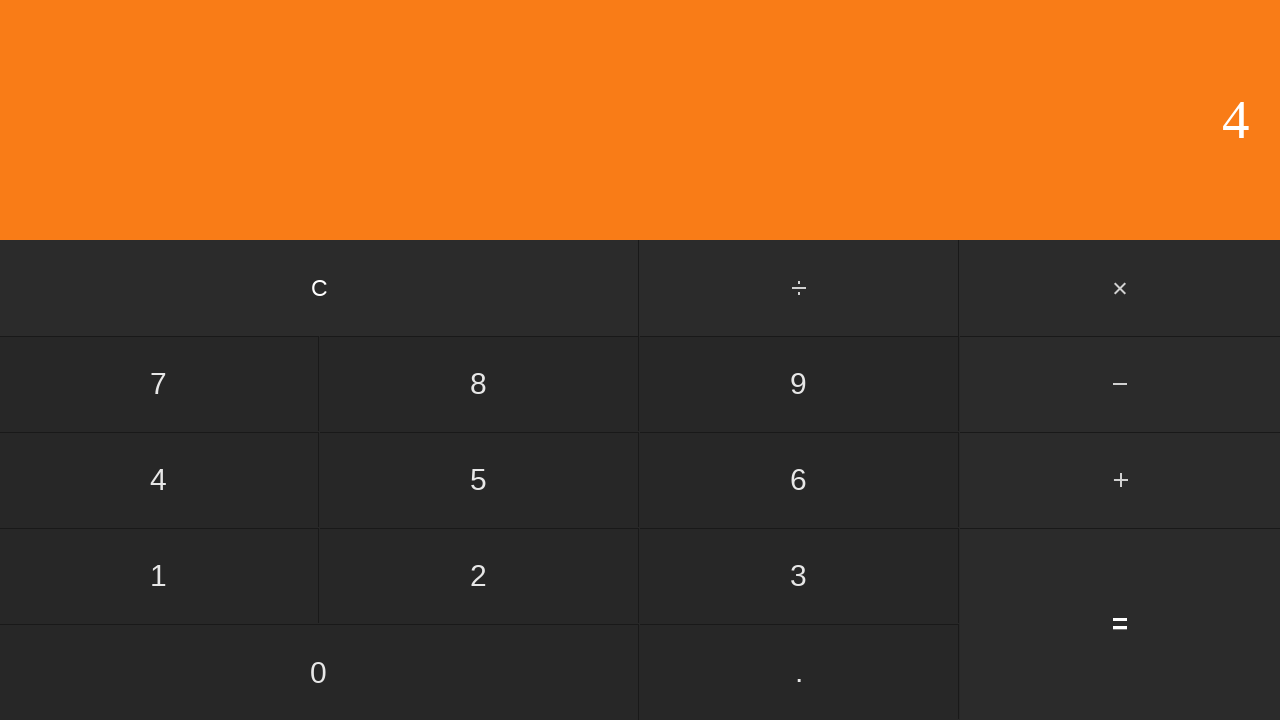

Clicked add button at (1120, 480) on #add
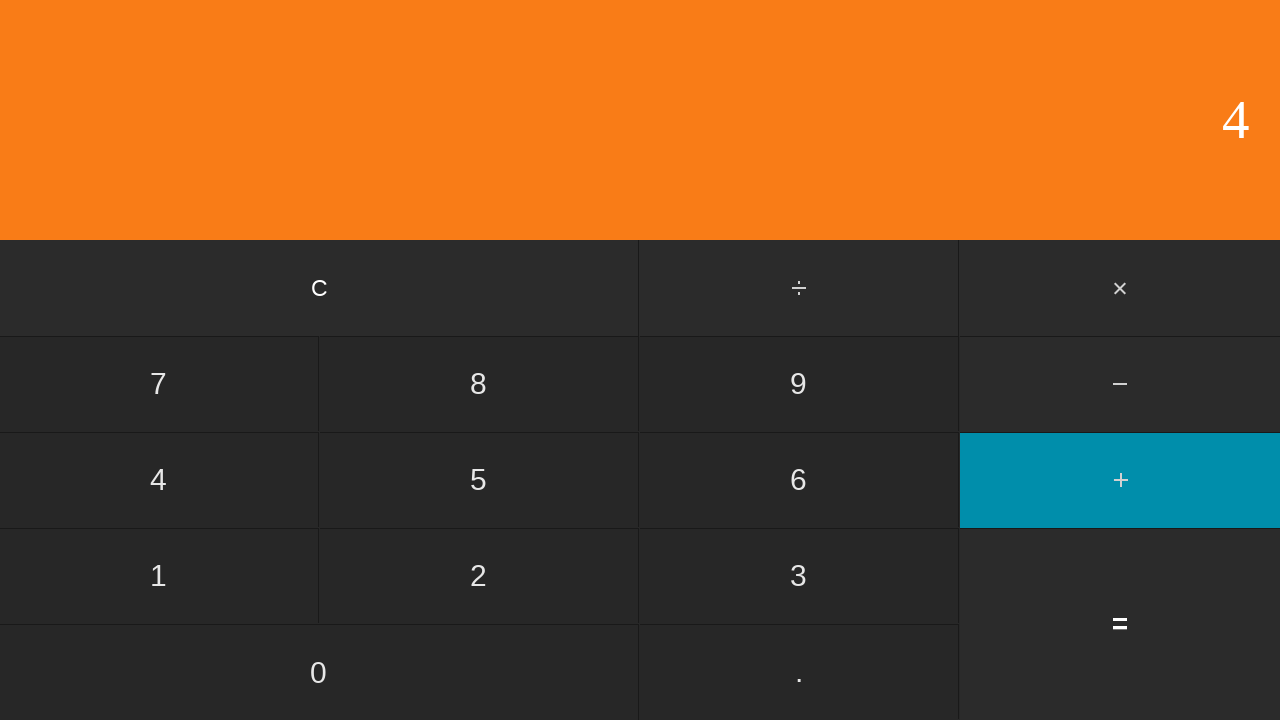

Clicked second number: 7 at (159, 384) on input[value='7']
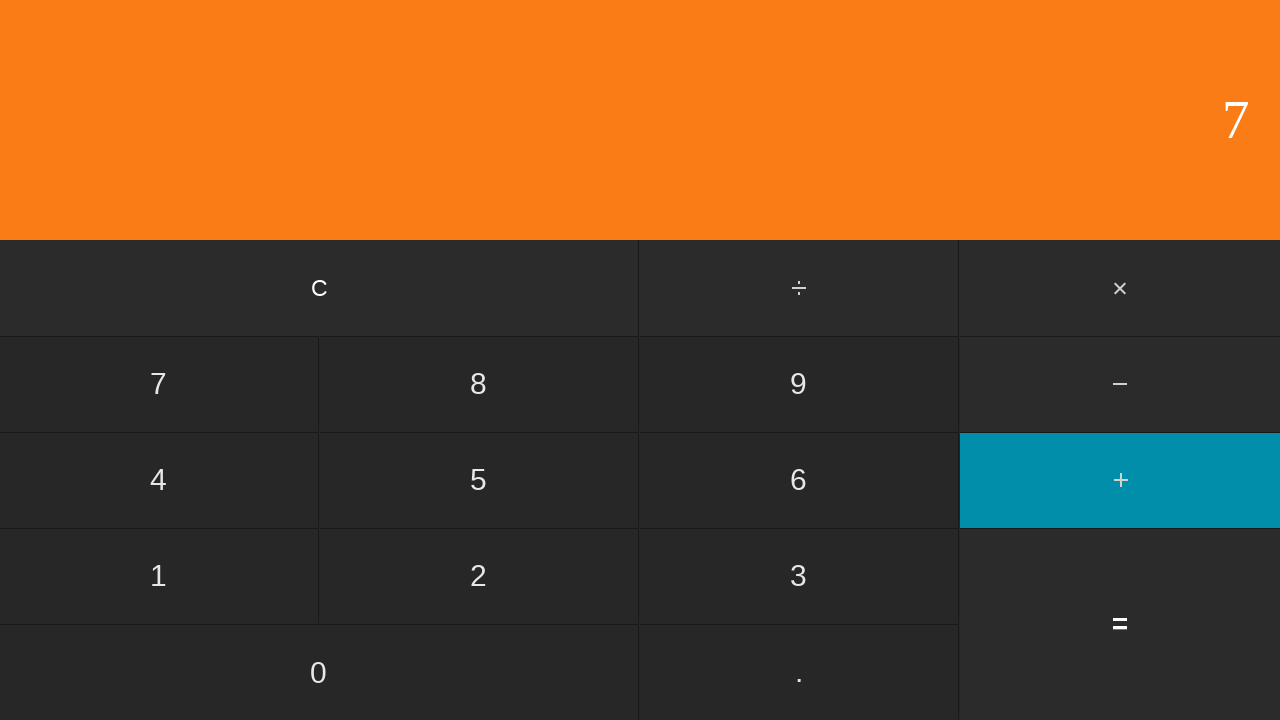

Clicked equals to calculate 4 + 7 at (1120, 624) on input[value='=']
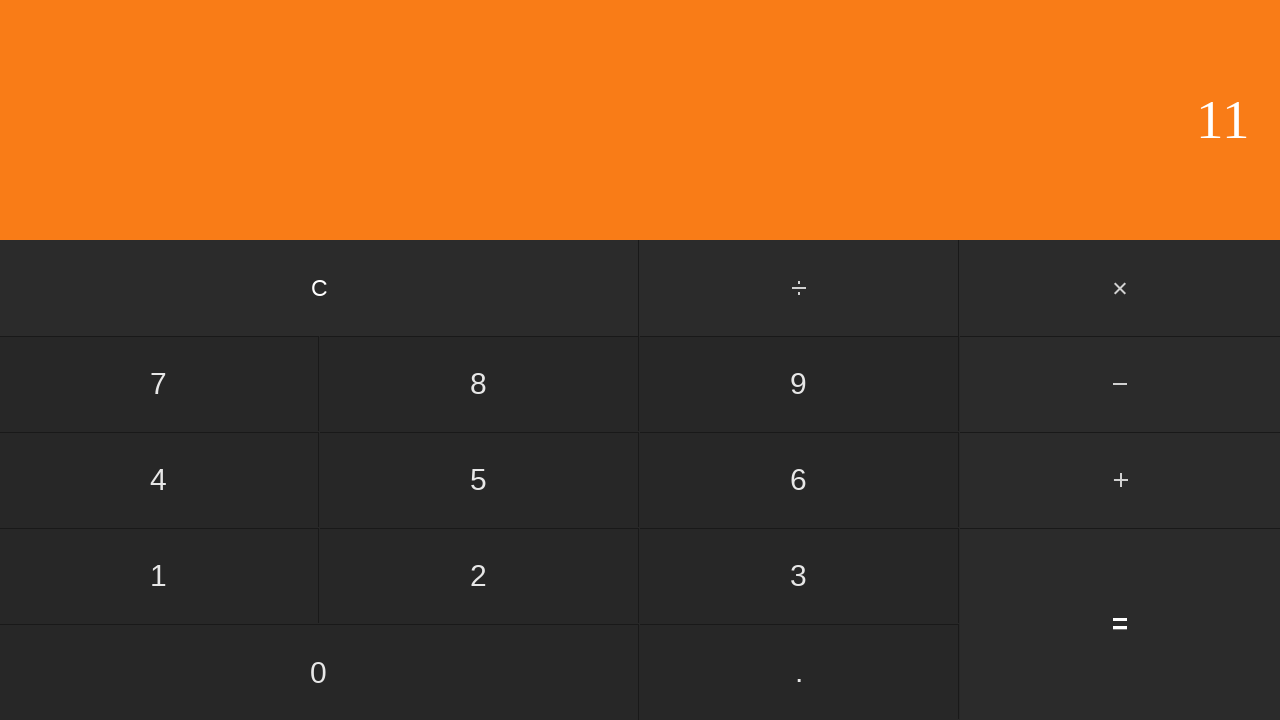

Waited for result display showing 11
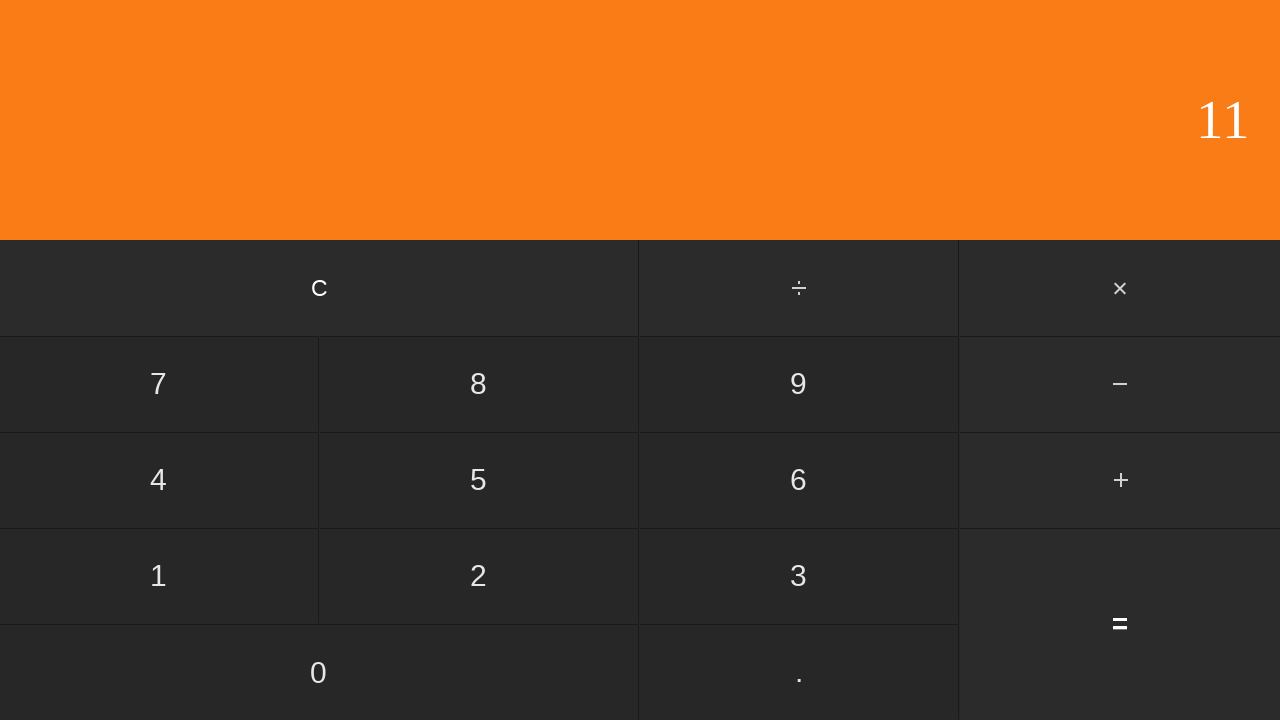

Clicked clear button to reset calculator at (320, 288) on input[value='C']
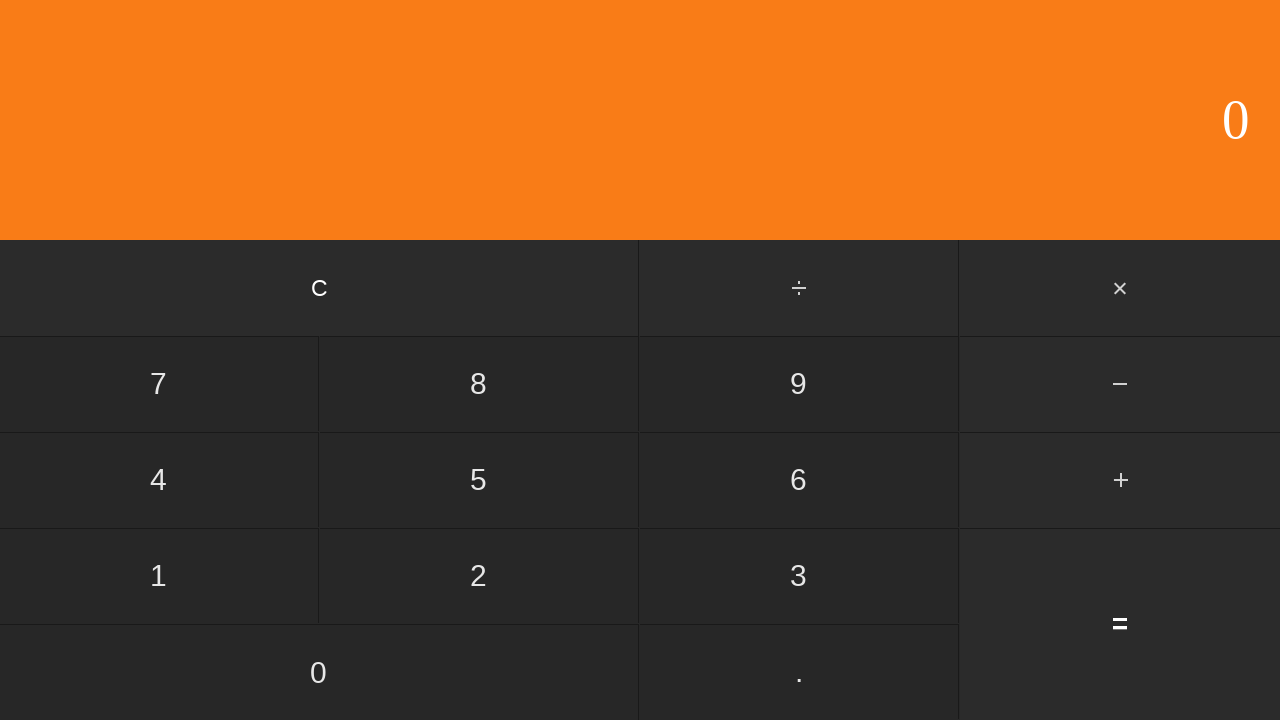

Waited after clearing calculator
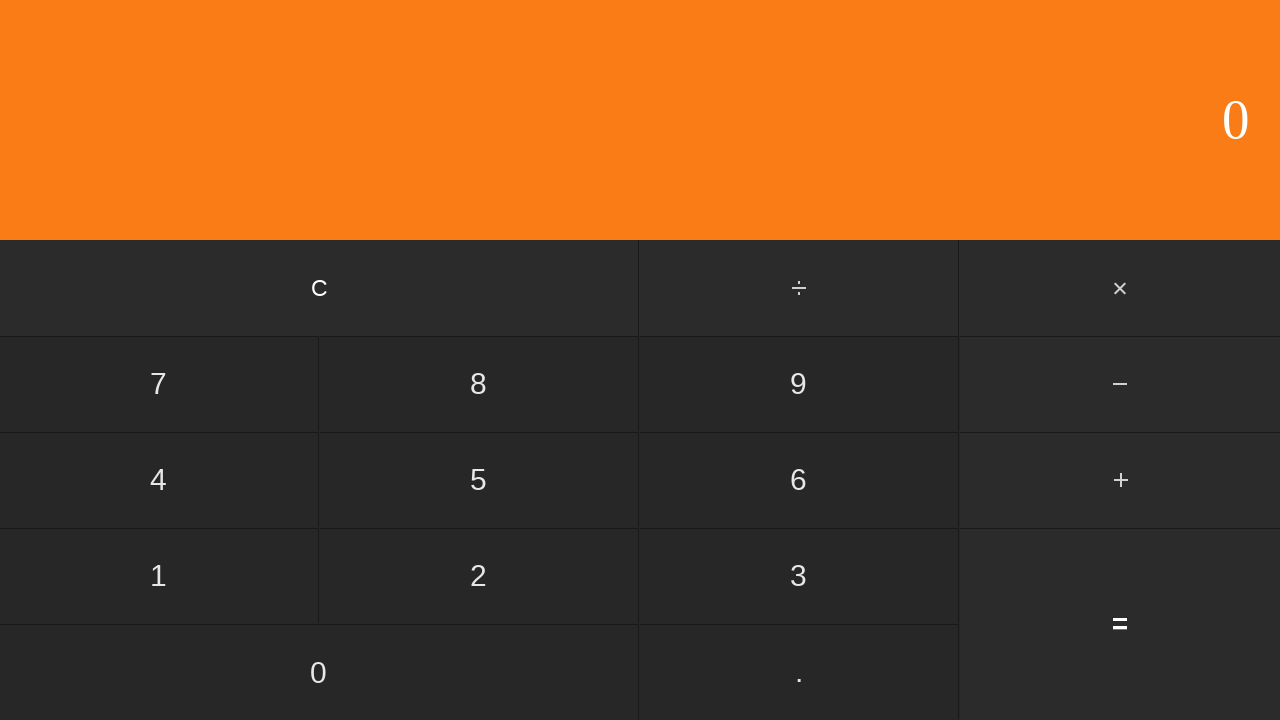

Clicked first number: 4 at (159, 480) on input[value='4']
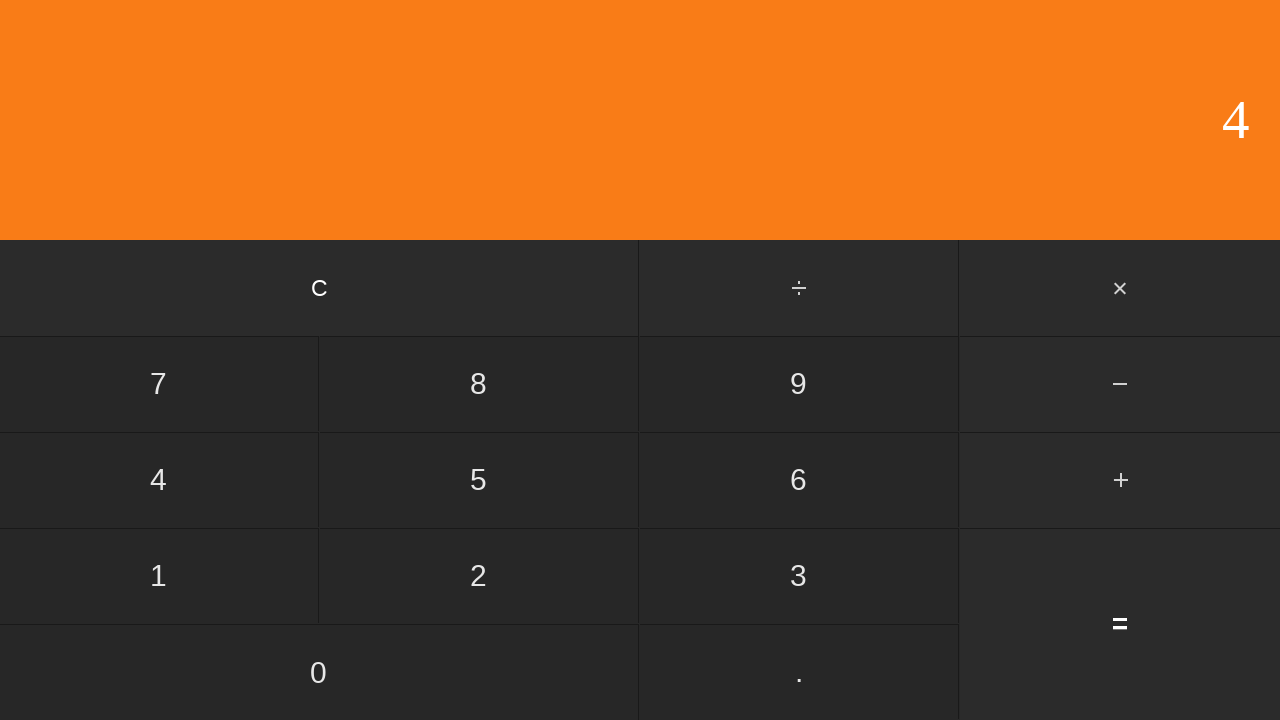

Clicked add button at (1120, 480) on #add
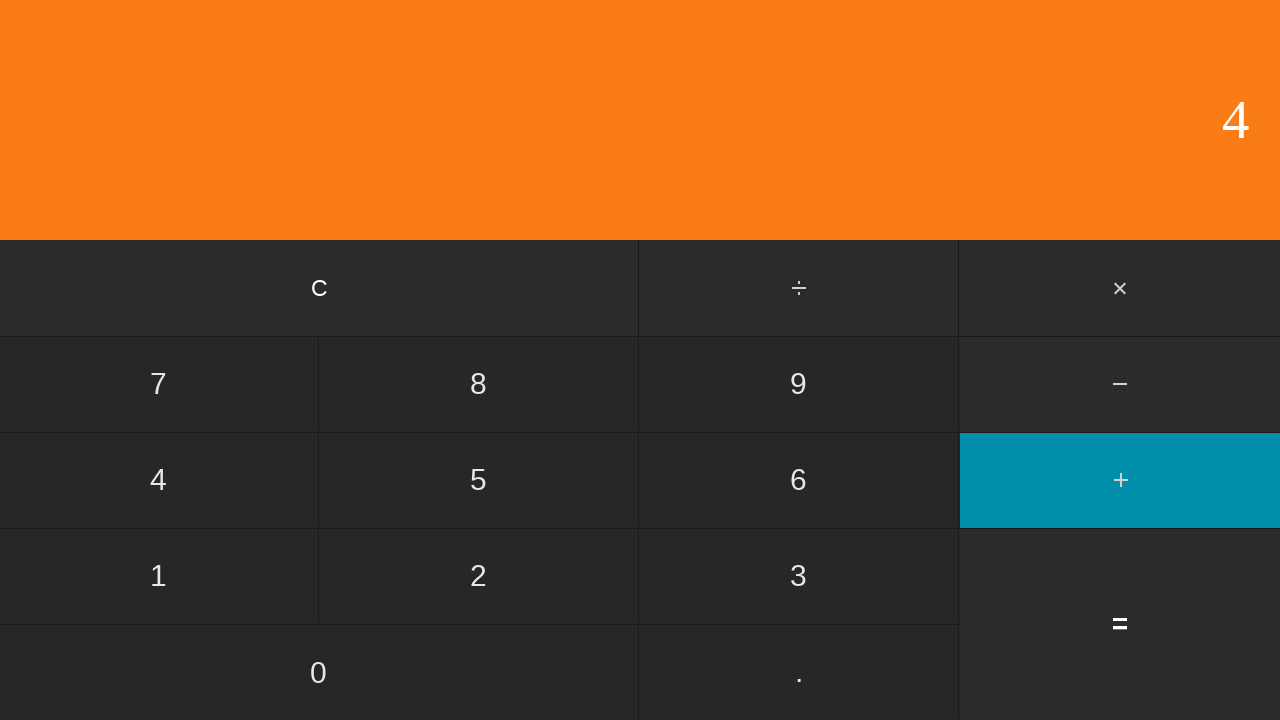

Clicked second number: 8 at (479, 384) on input[value='8']
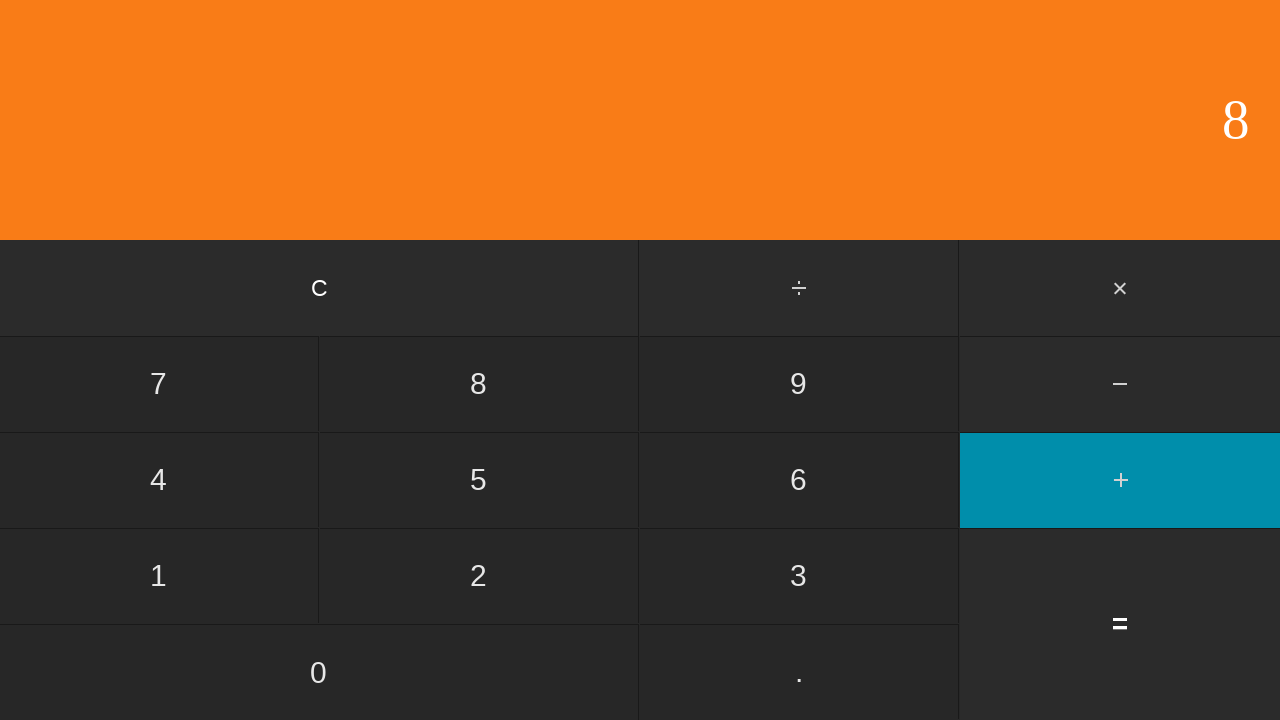

Clicked equals to calculate 4 + 8 at (1120, 624) on input[value='=']
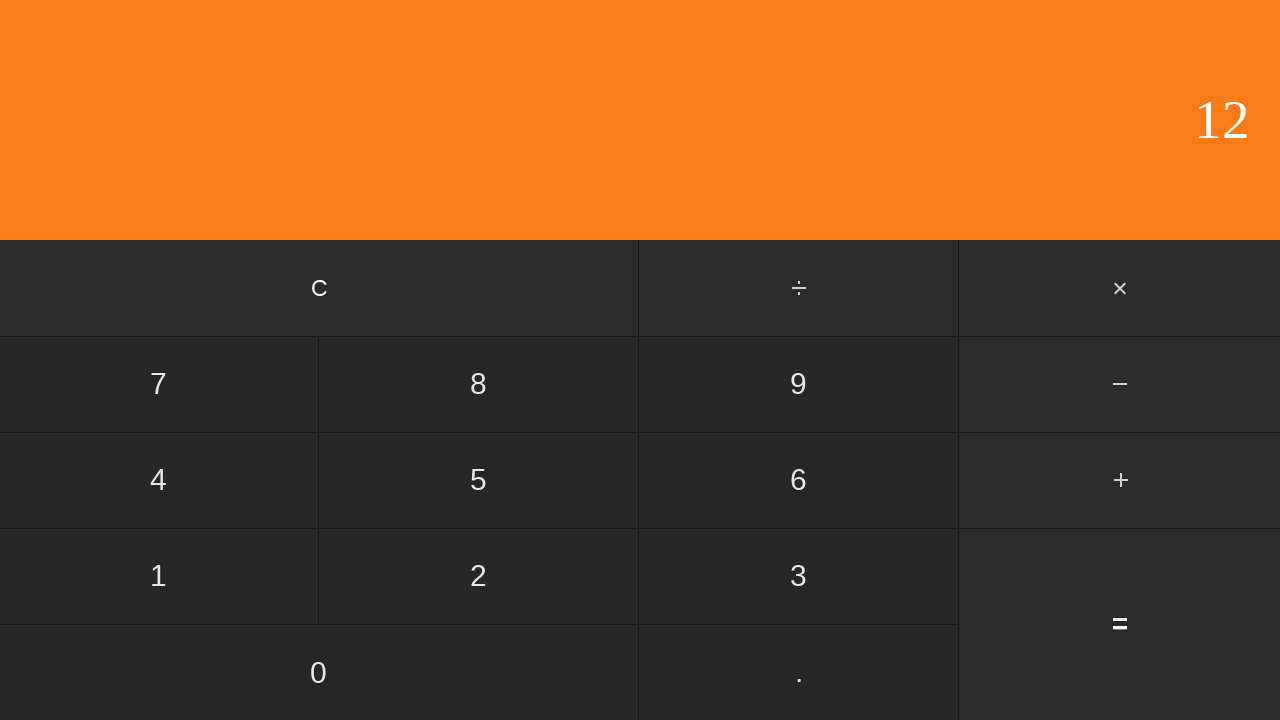

Waited for result display showing 12
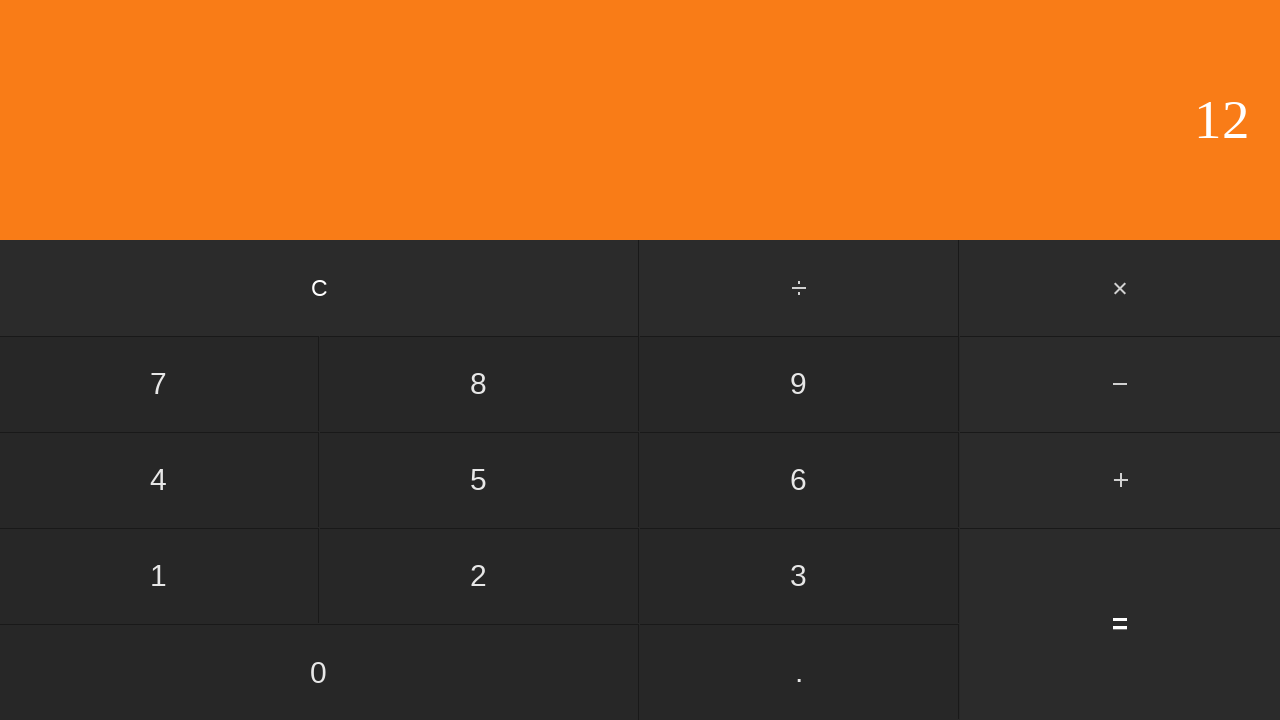

Clicked clear button to reset calculator at (320, 288) on input[value='C']
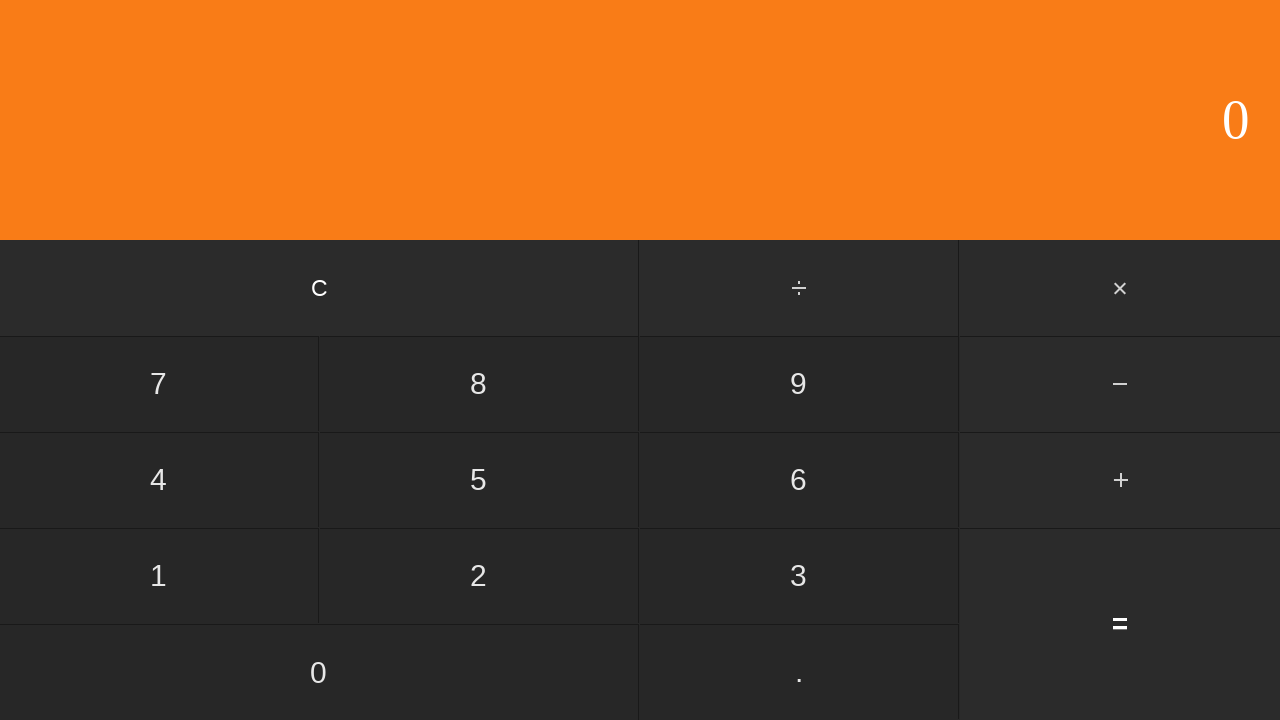

Waited after clearing calculator
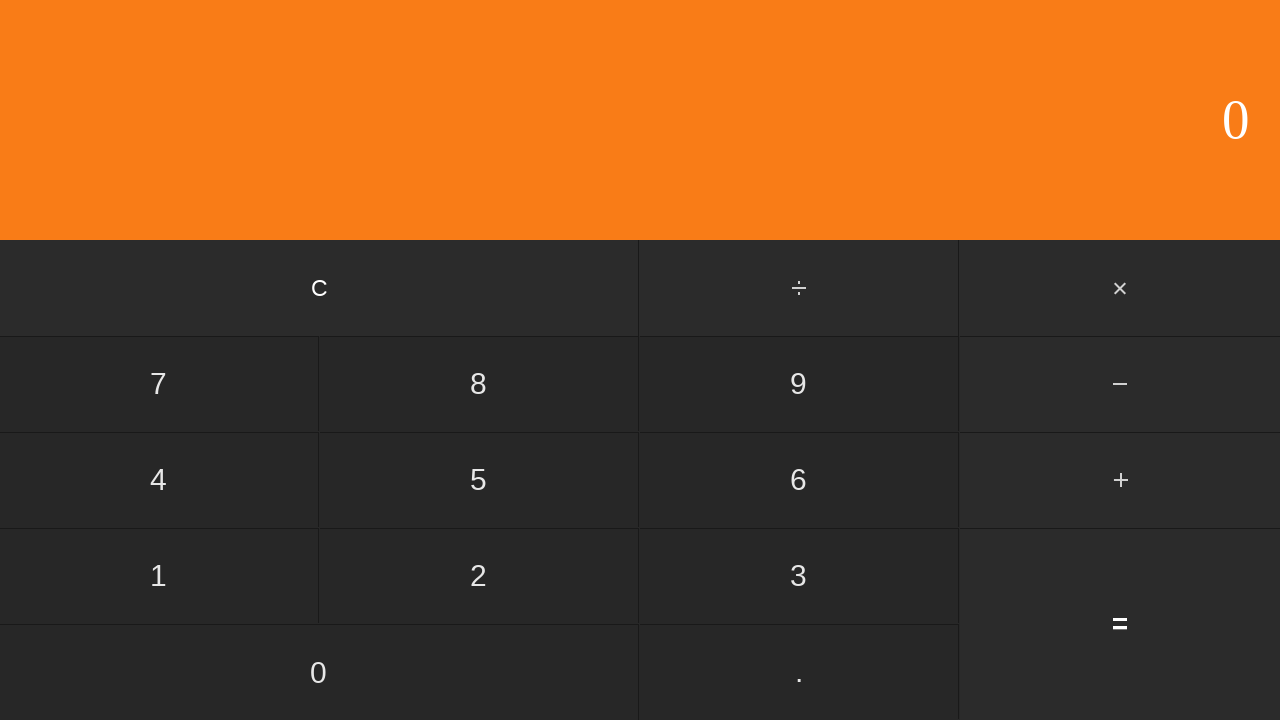

Clicked first number: 4 at (159, 480) on input[value='4']
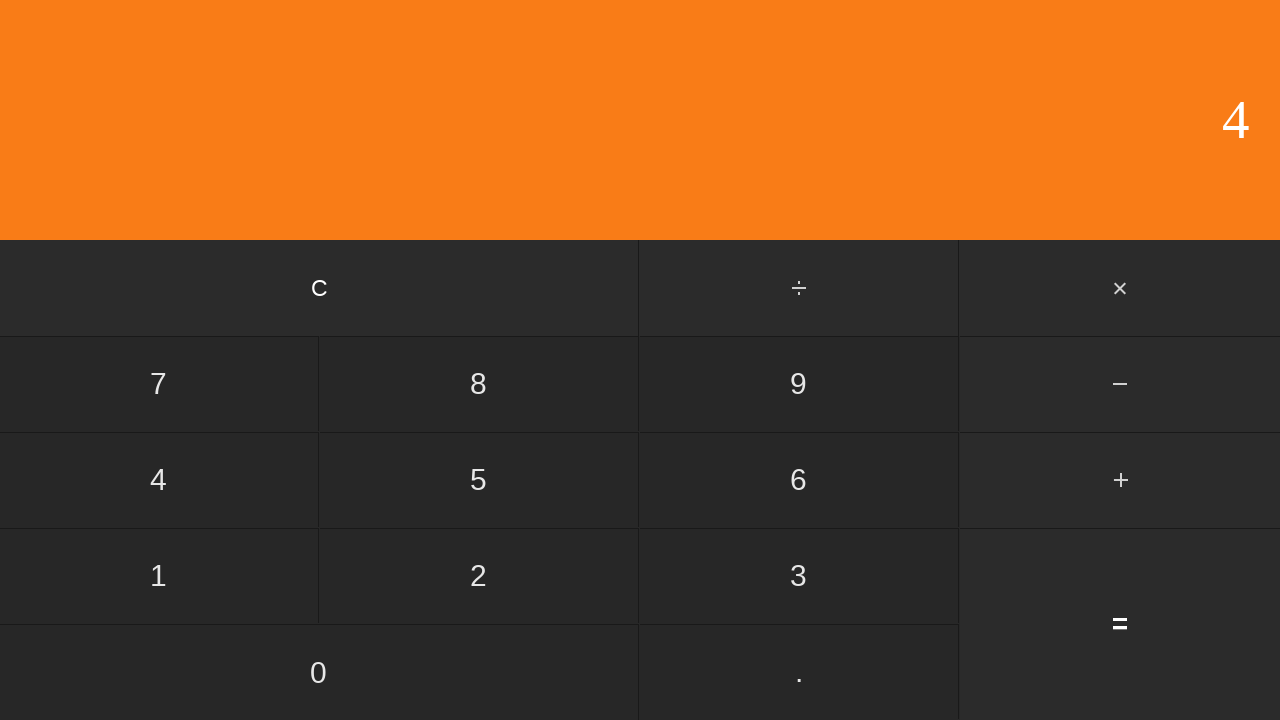

Clicked add button at (1120, 480) on #add
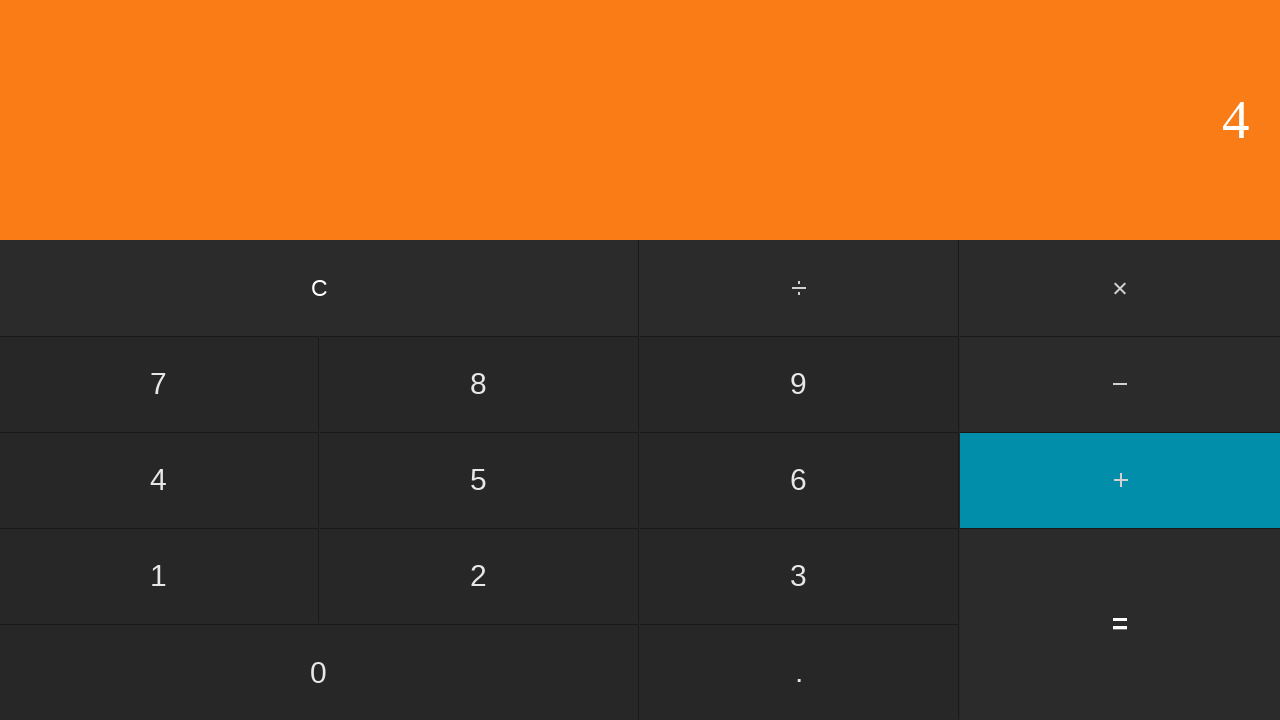

Clicked second number: 9 at (799, 384) on input[value='9']
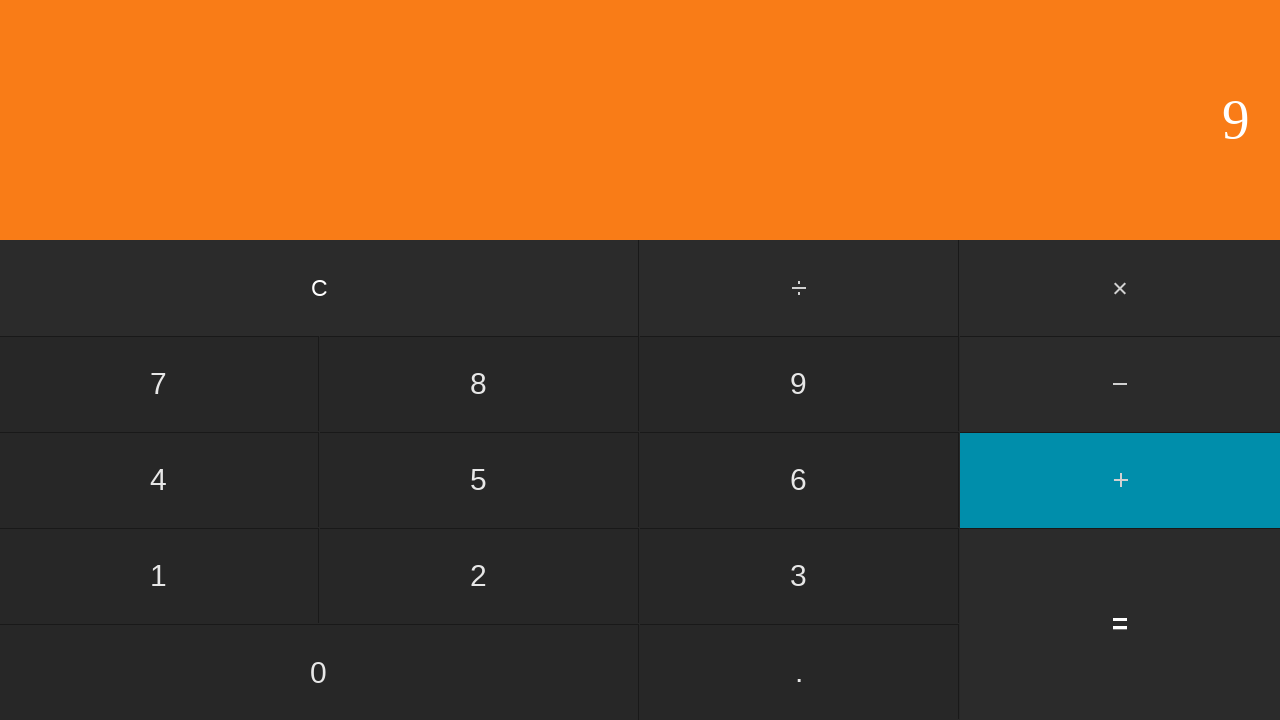

Clicked equals to calculate 4 + 9 at (1120, 624) on input[value='=']
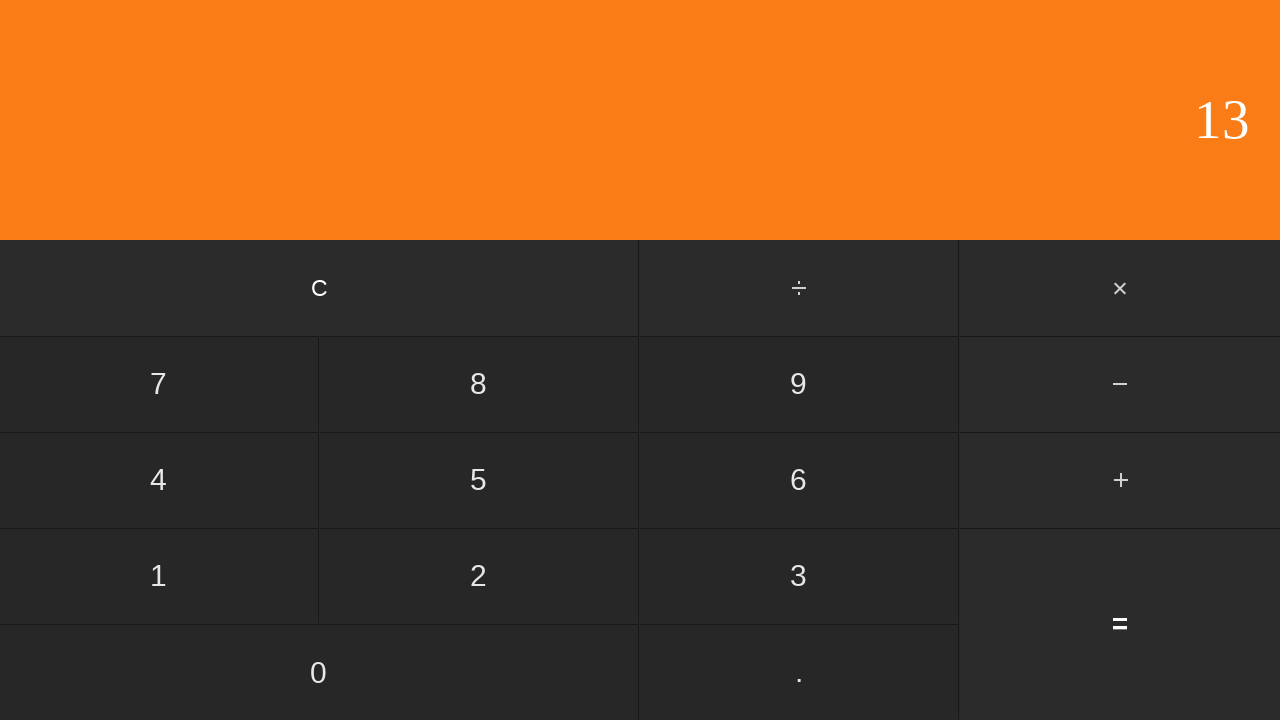

Waited for result display showing 13
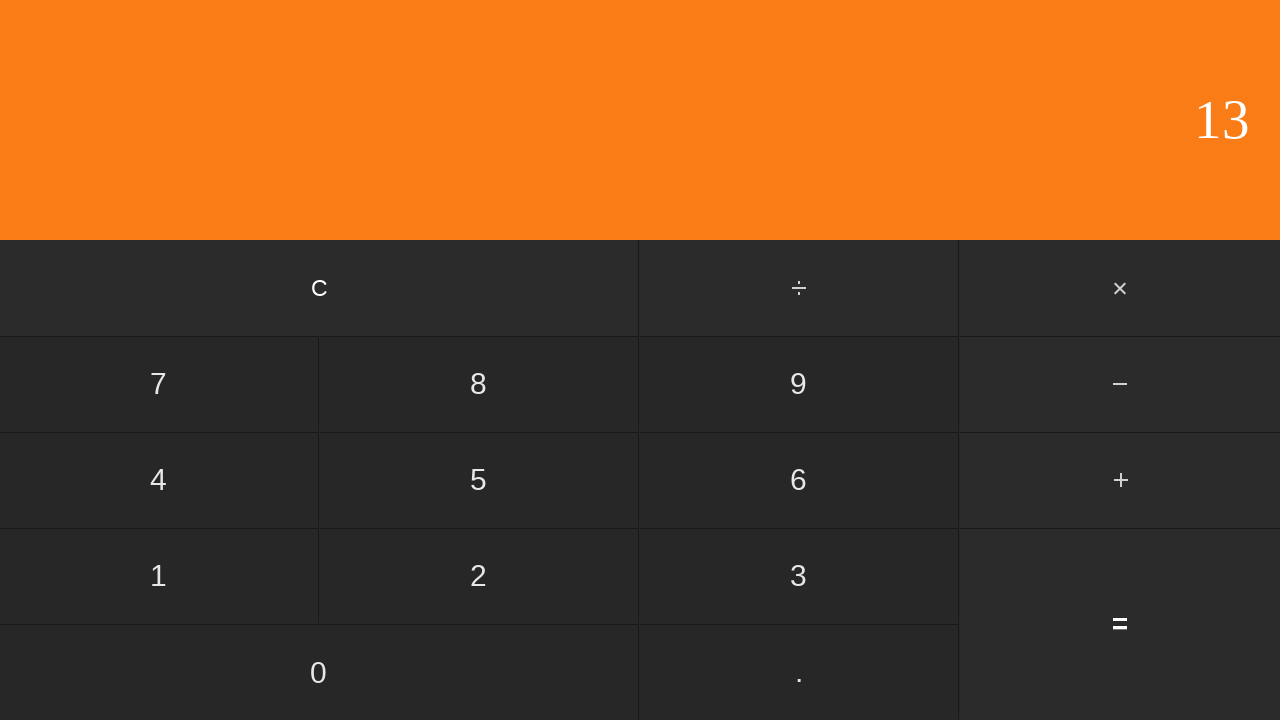

Clicked clear button to reset calculator at (320, 288) on input[value='C']
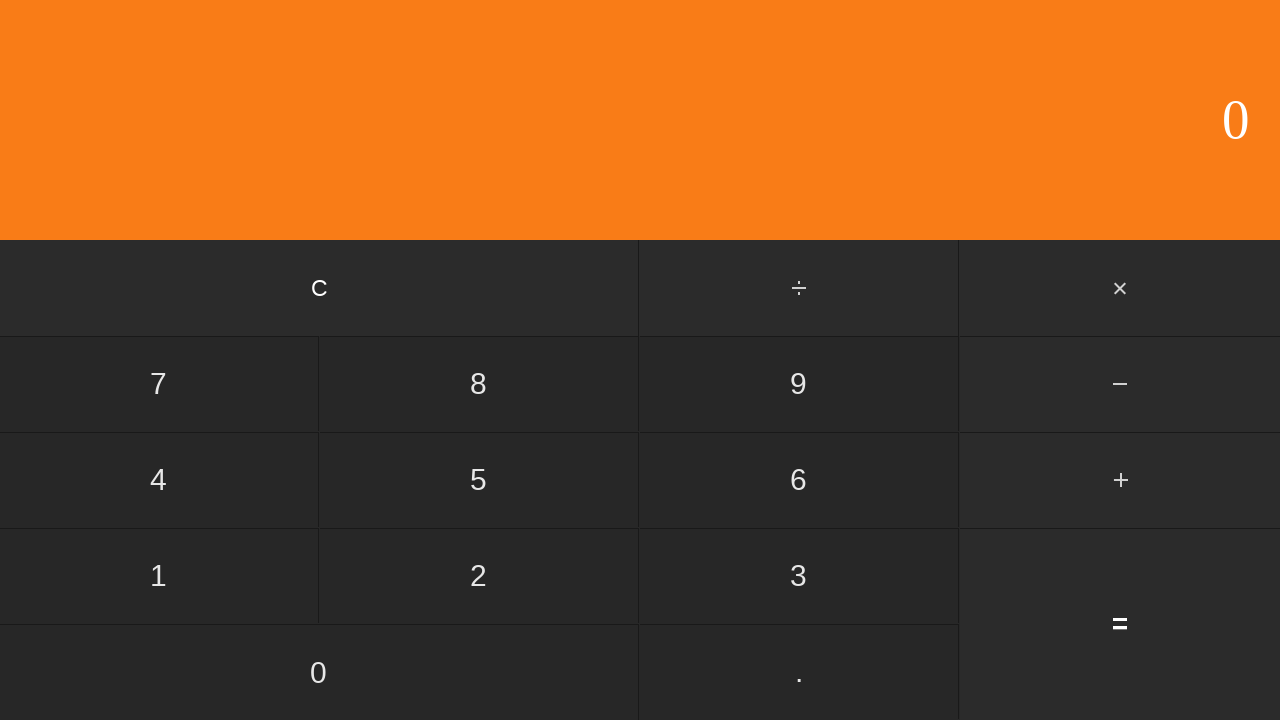

Waited after clearing calculator
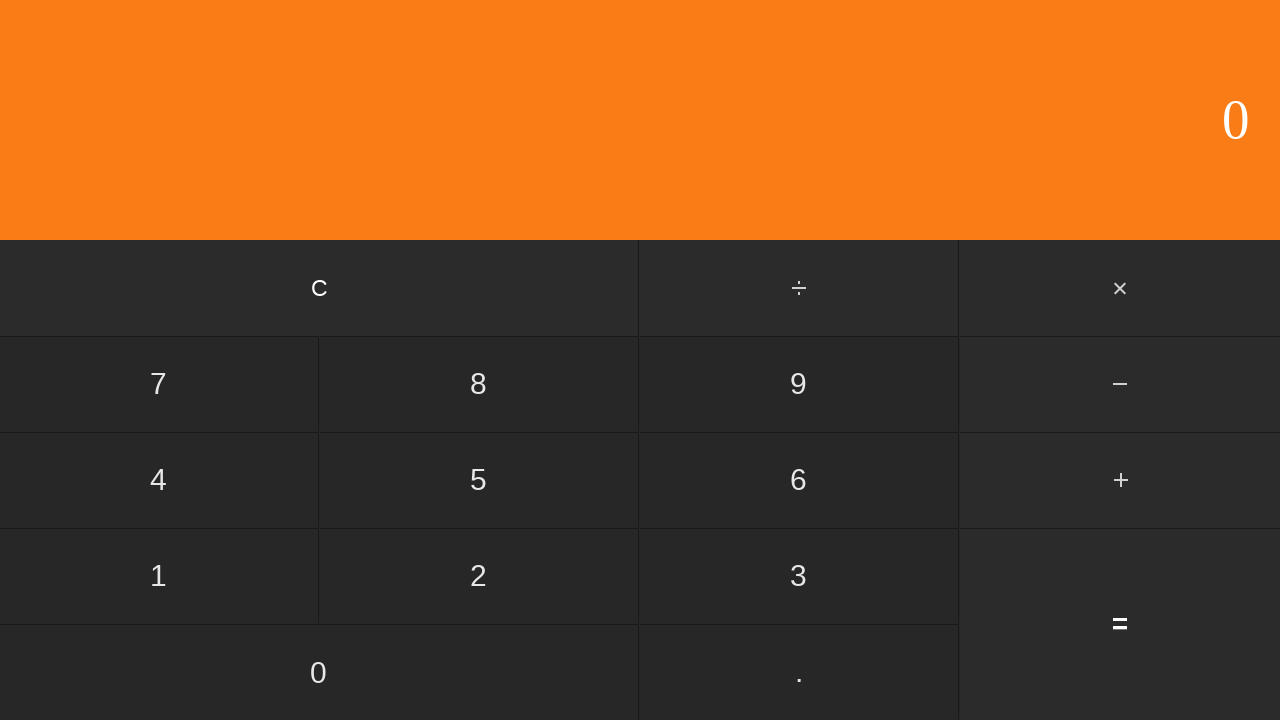

Clicked first number: 5 at (479, 480) on input[value='5']
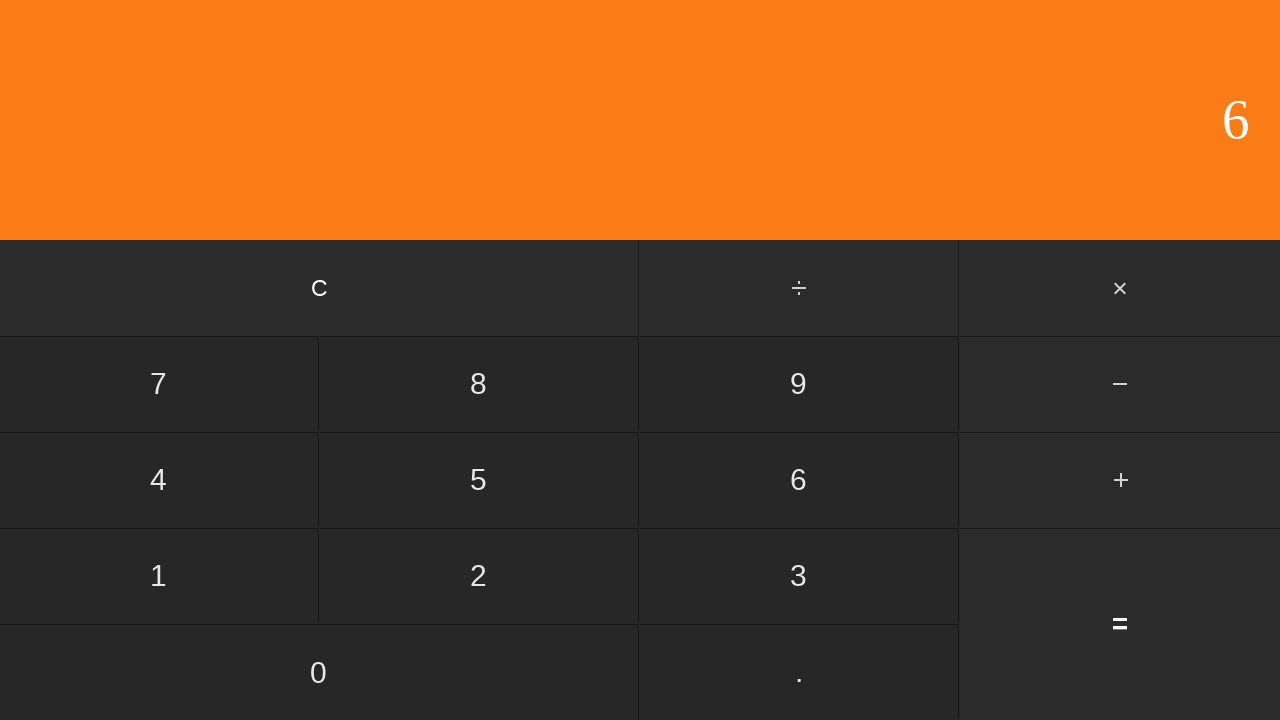

Clicked add button at (1120, 480) on #add
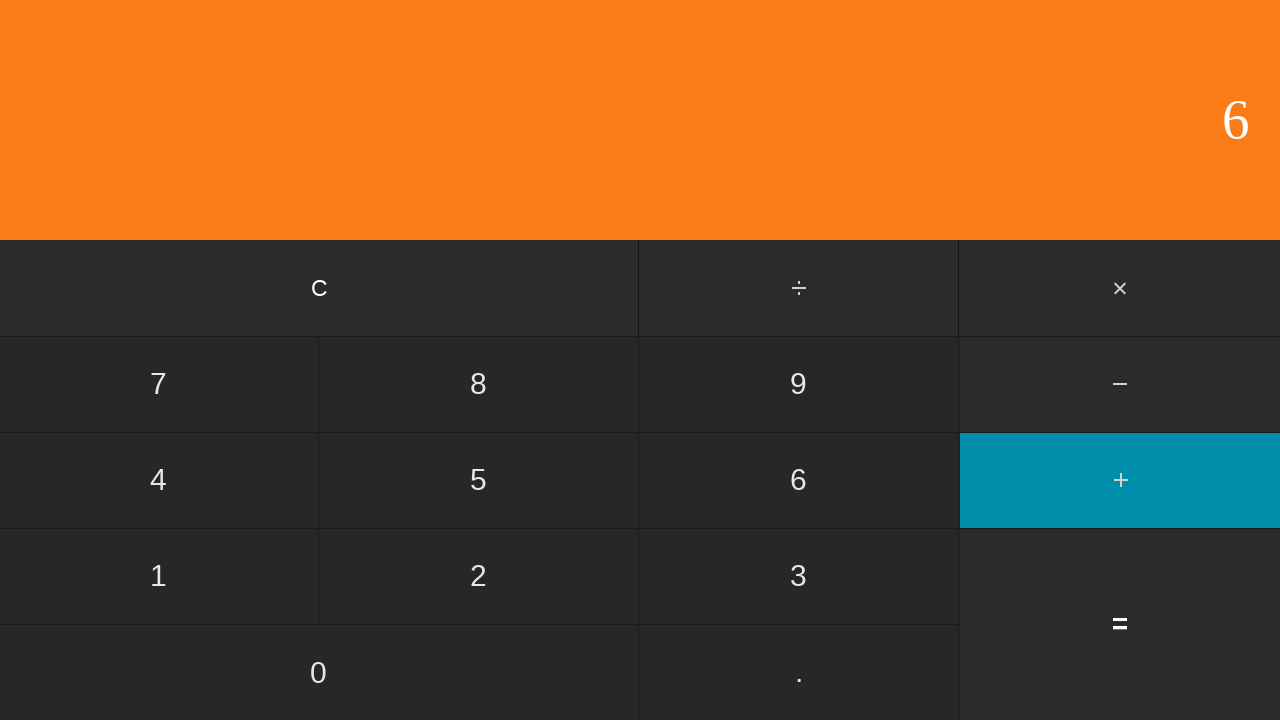

Clicked second number: 0 at (319, 672) on input[value='0']
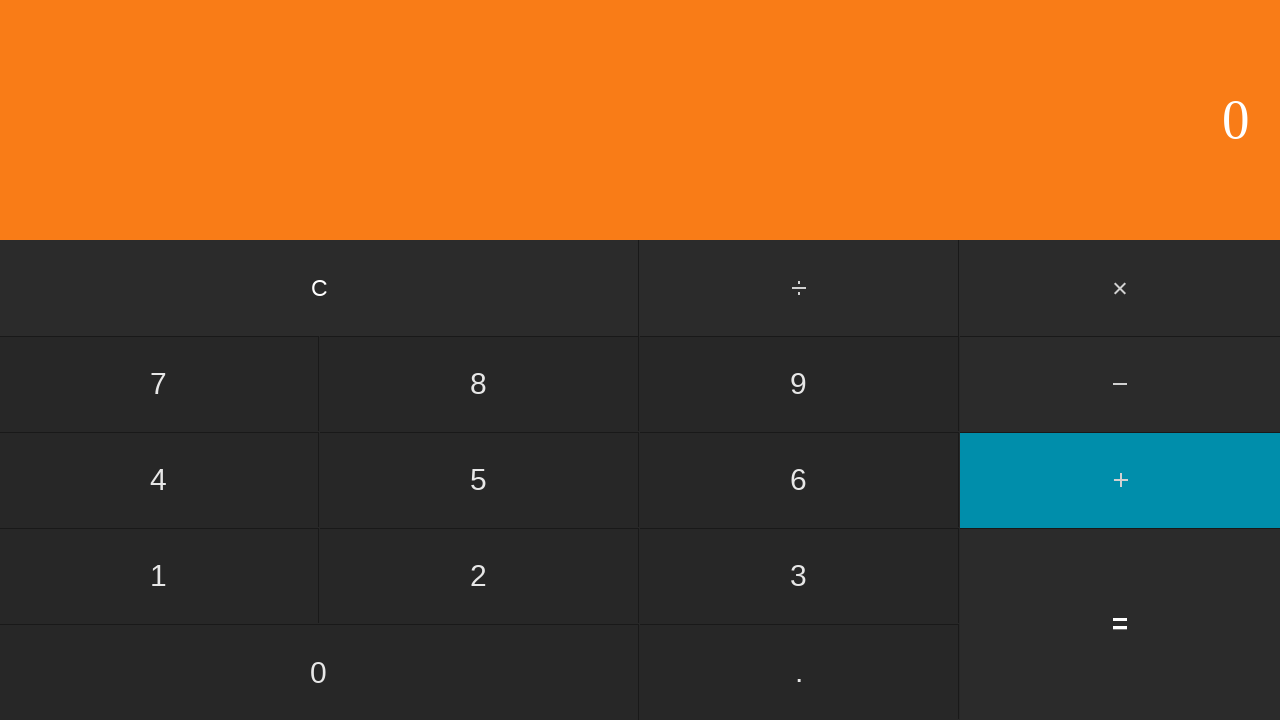

Clicked equals to calculate 5 + 0 at (1120, 624) on input[value='=']
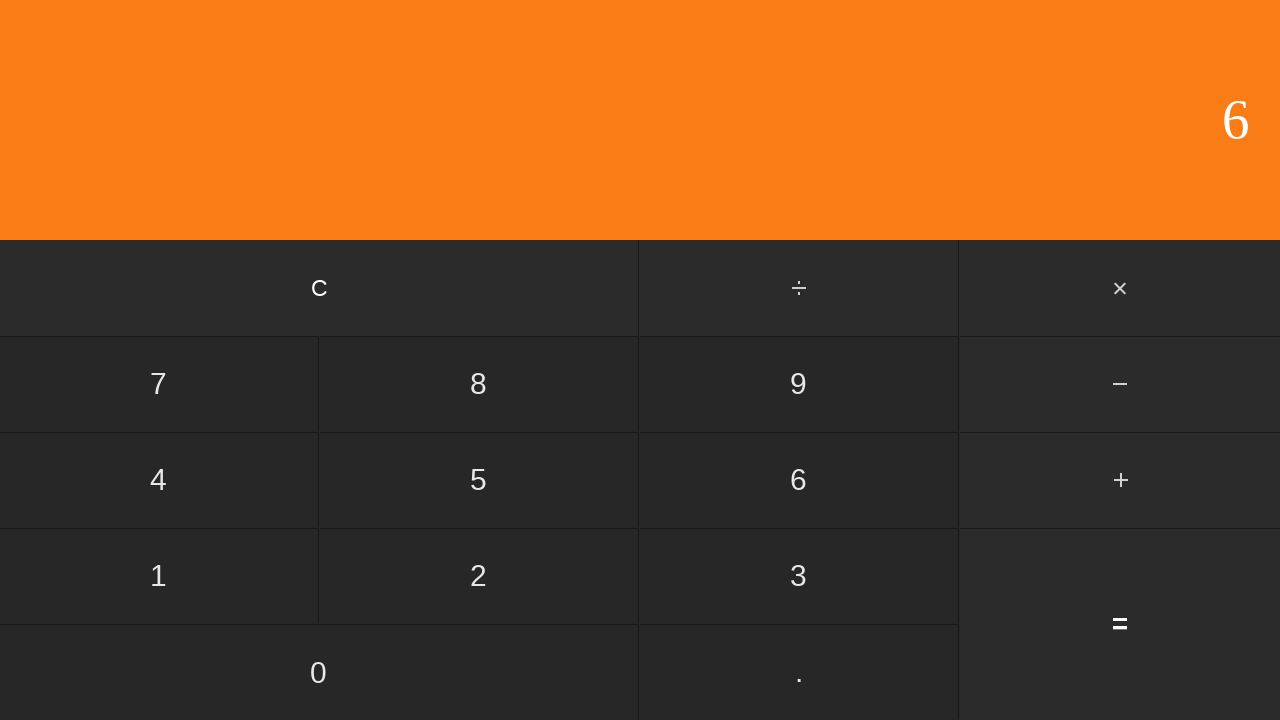

Waited for result display showing 5
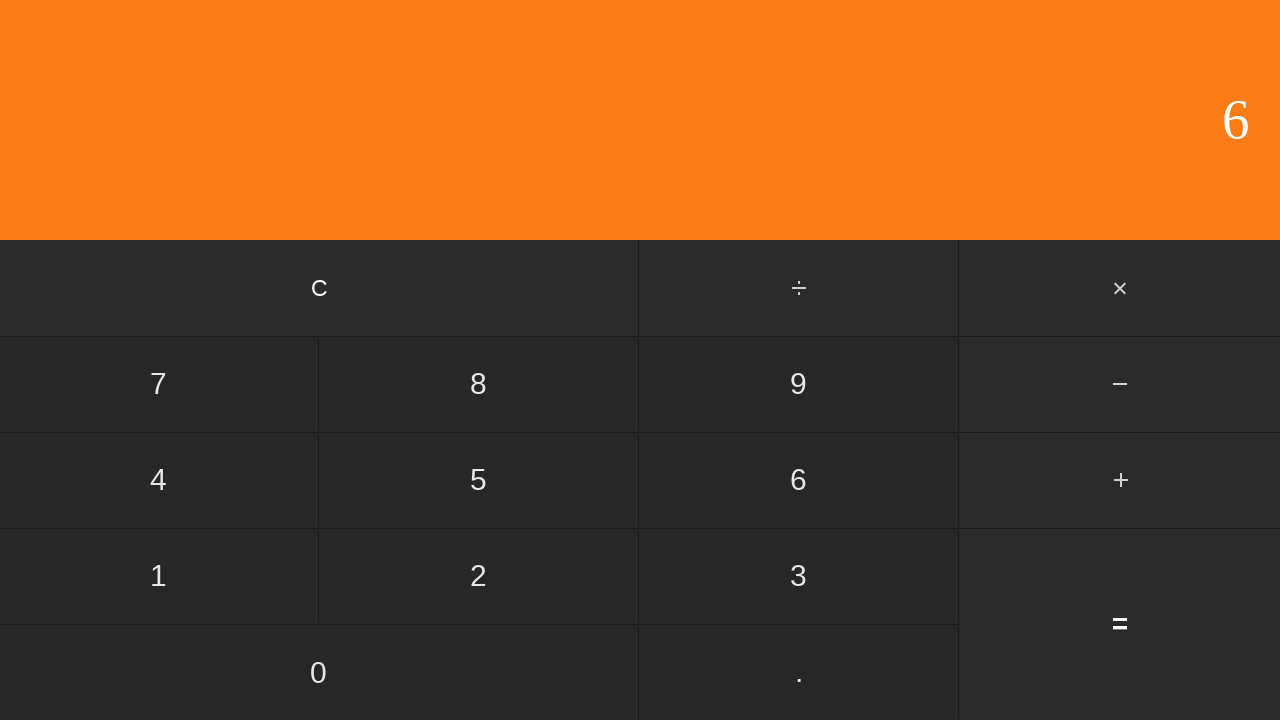

Clicked clear button to reset calculator at (320, 288) on input[value='C']
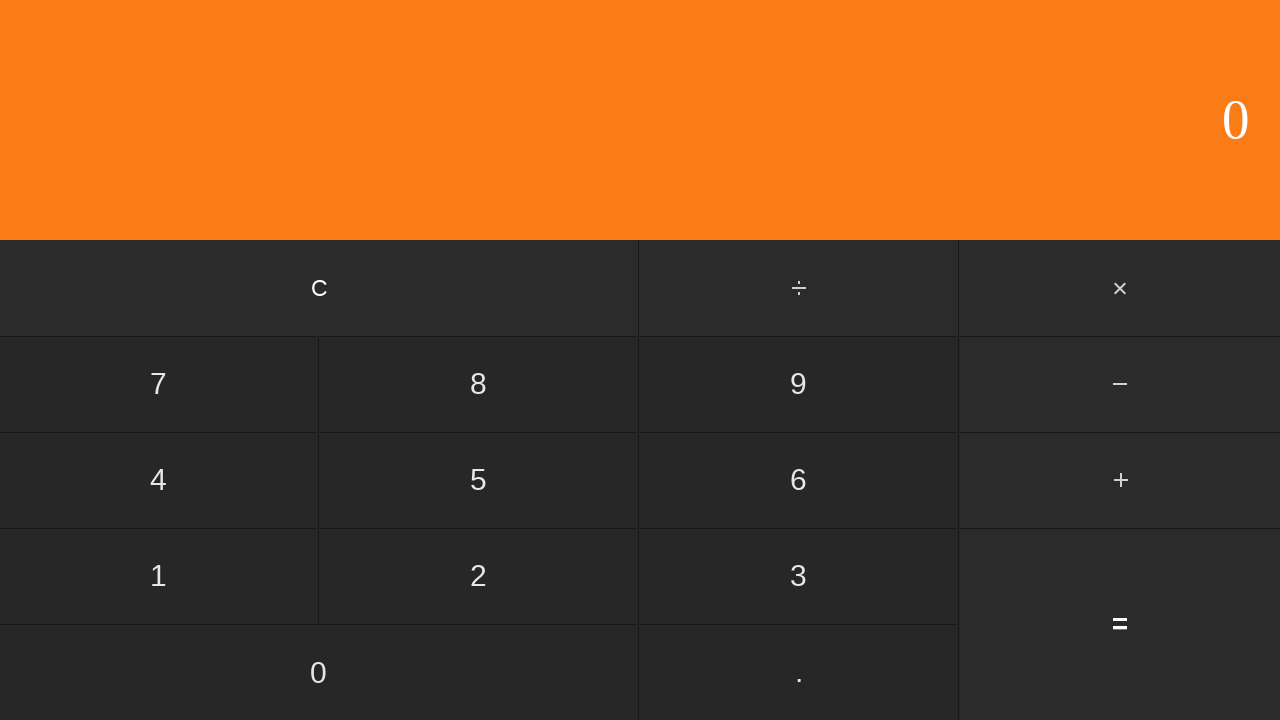

Waited after clearing calculator
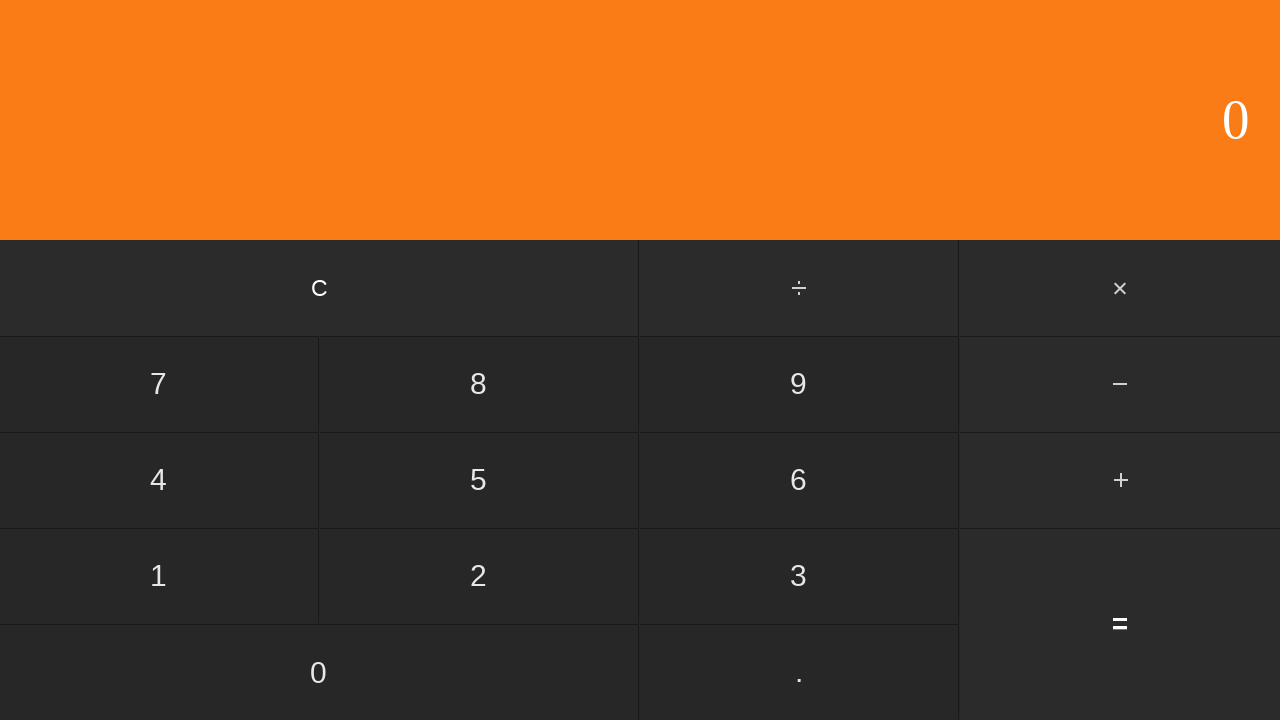

Clicked first number: 5 at (479, 480) on input[value='5']
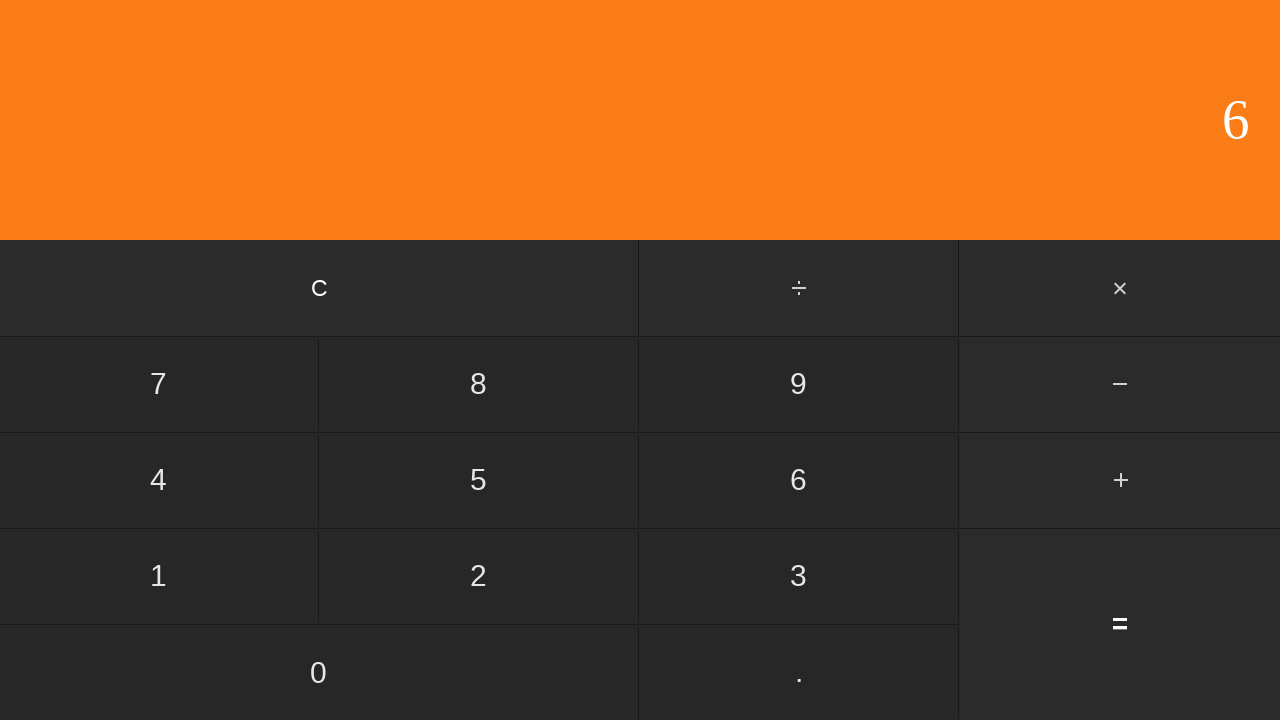

Clicked add button at (1120, 480) on #add
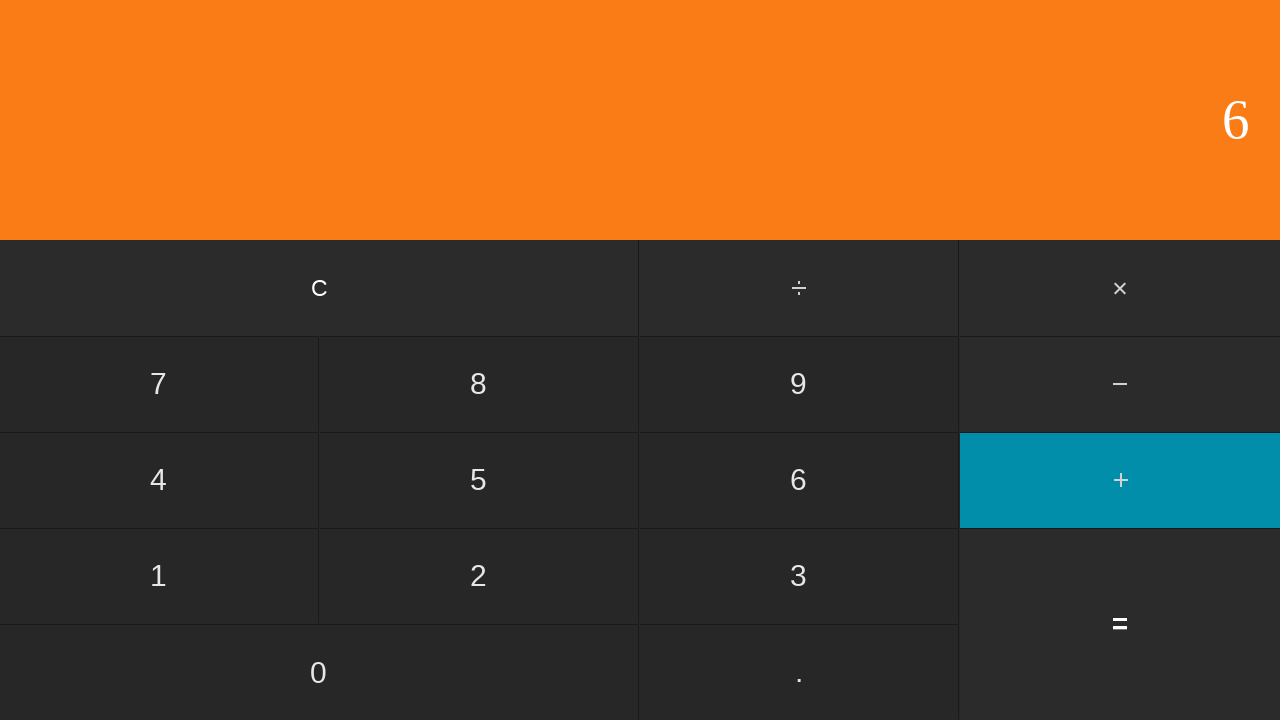

Clicked second number: 1 at (159, 576) on input[value='1']
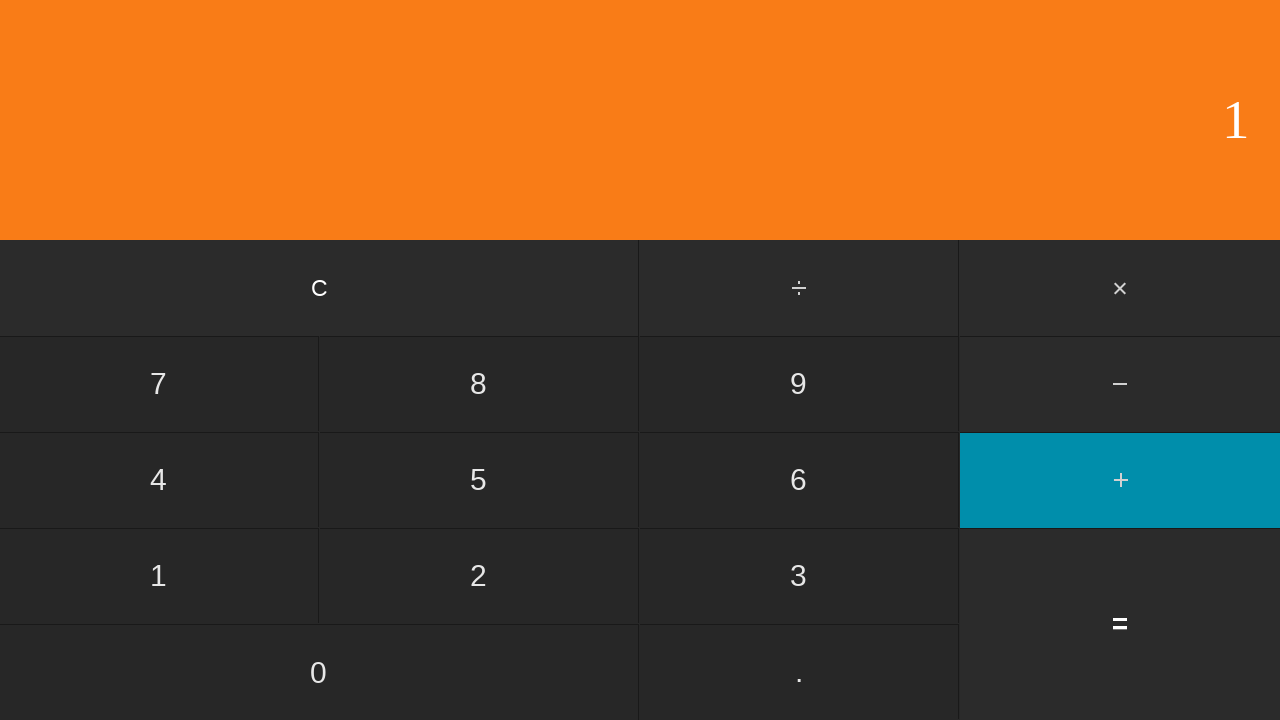

Clicked equals to calculate 5 + 1 at (1120, 624) on input[value='=']
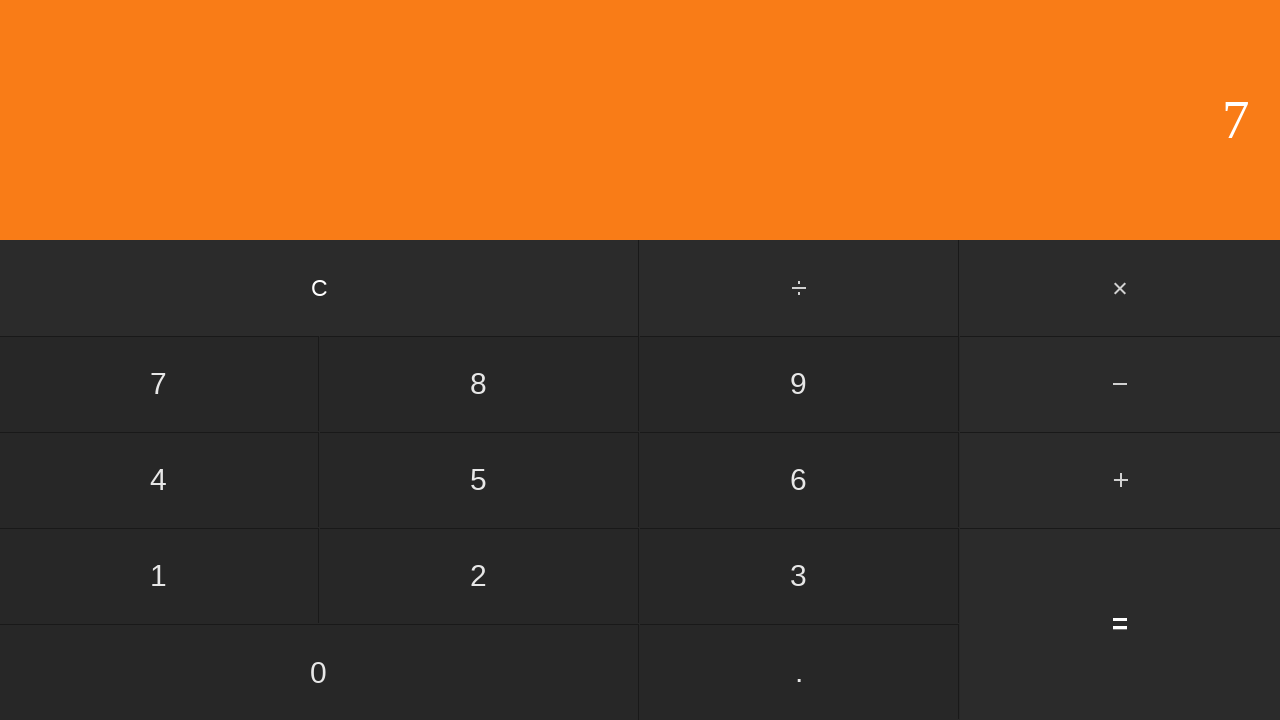

Waited for result display showing 6
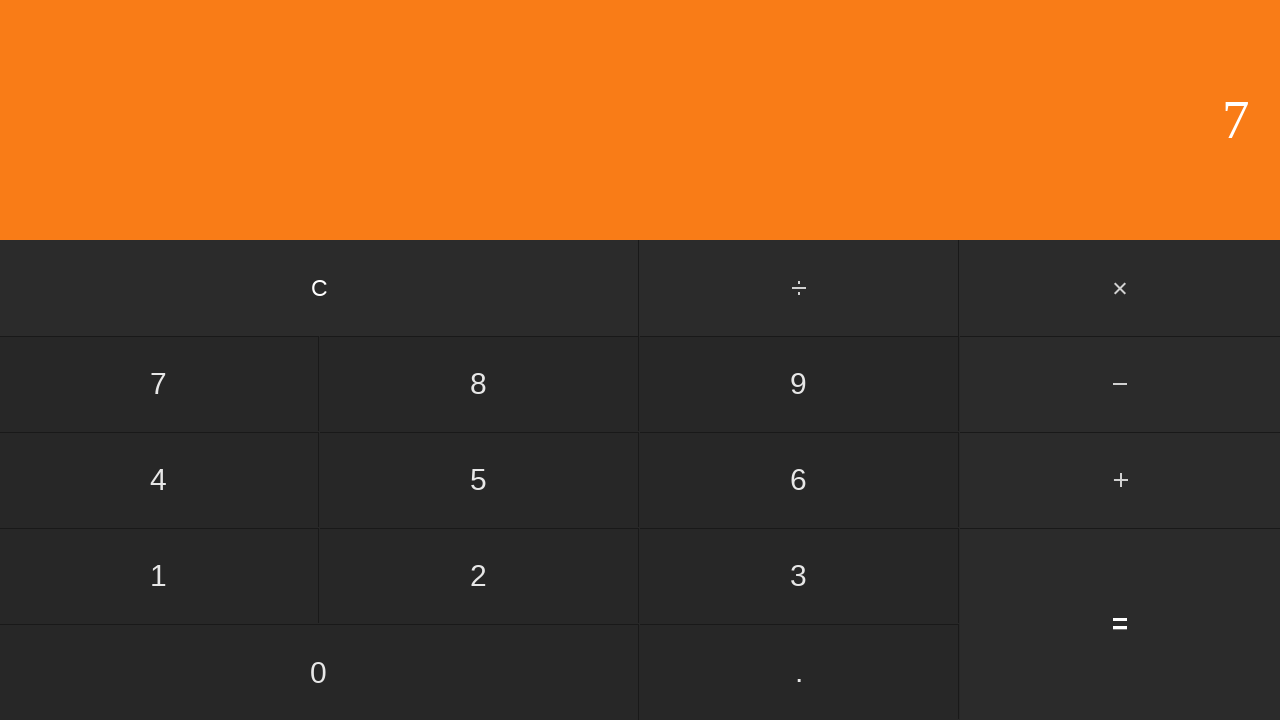

Clicked clear button to reset calculator at (320, 288) on input[value='C']
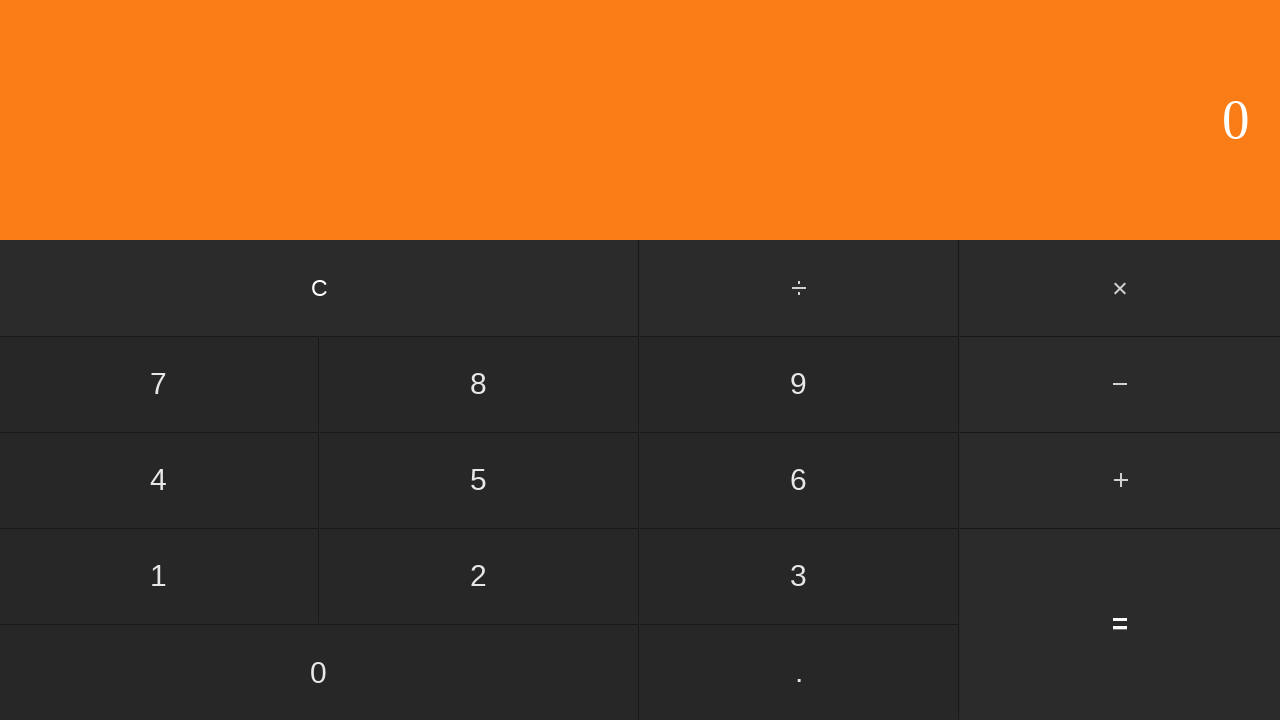

Waited after clearing calculator
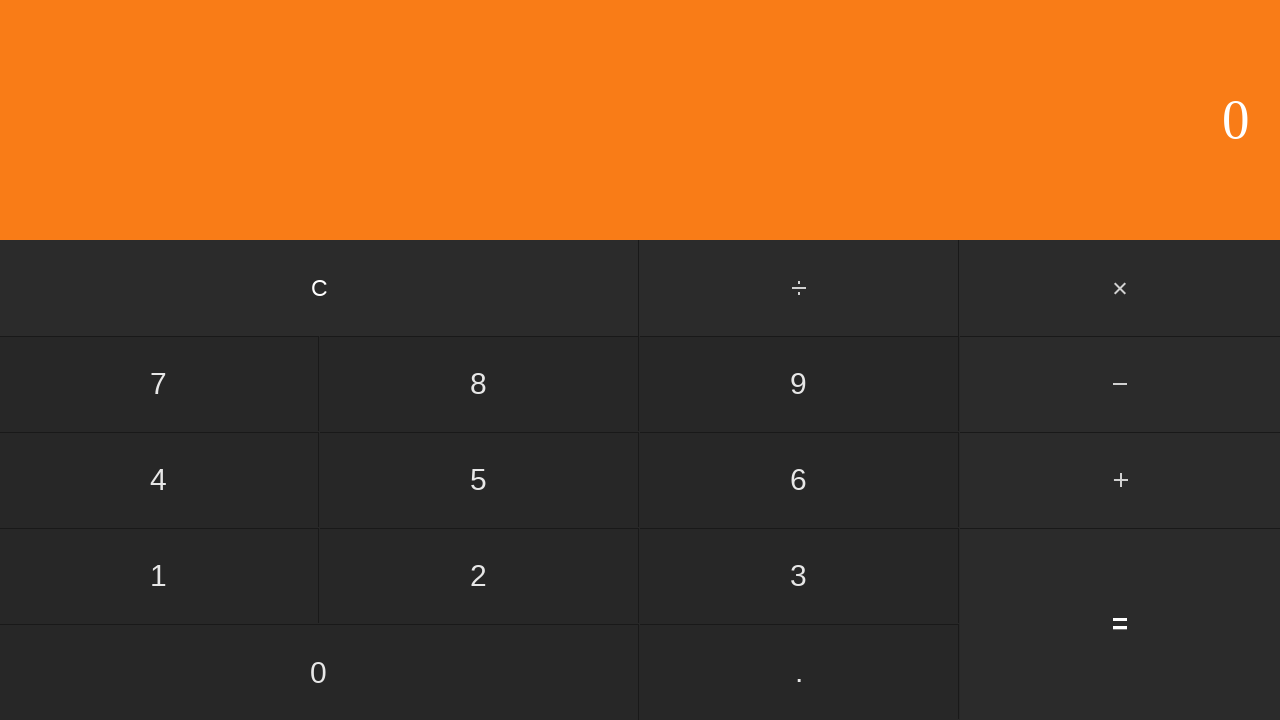

Clicked first number: 5 at (479, 480) on input[value='5']
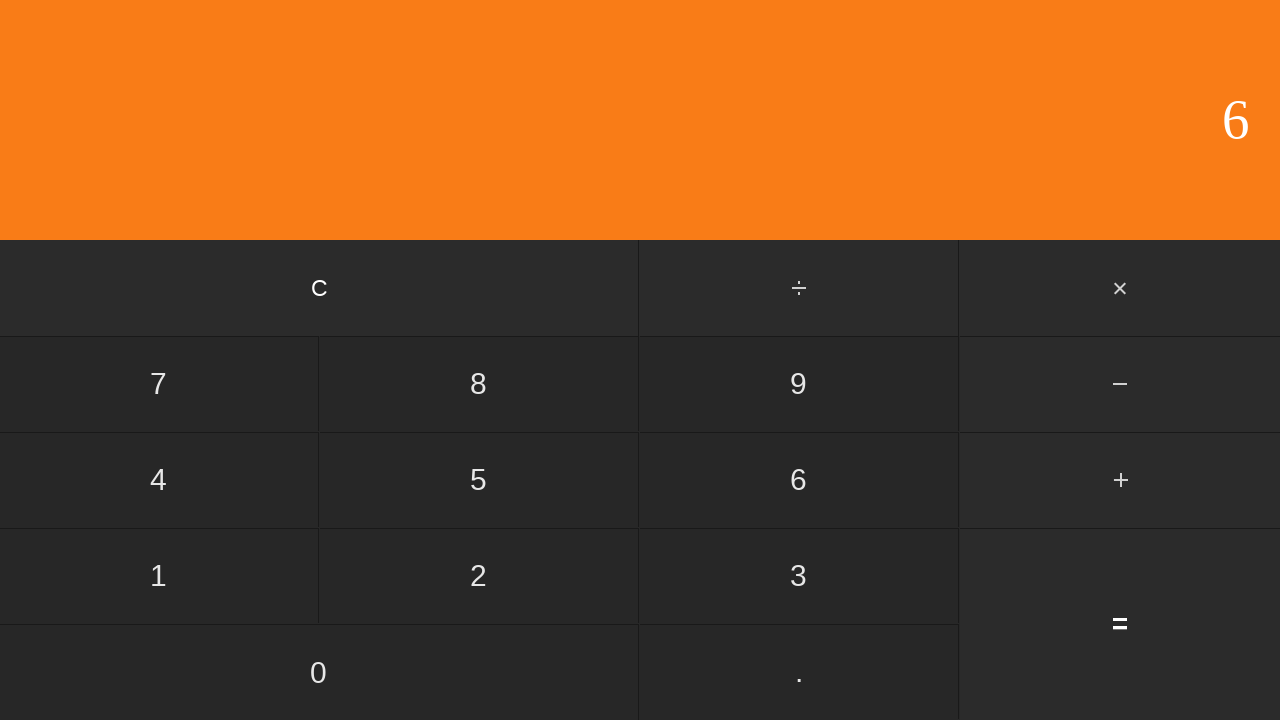

Clicked add button at (1120, 480) on #add
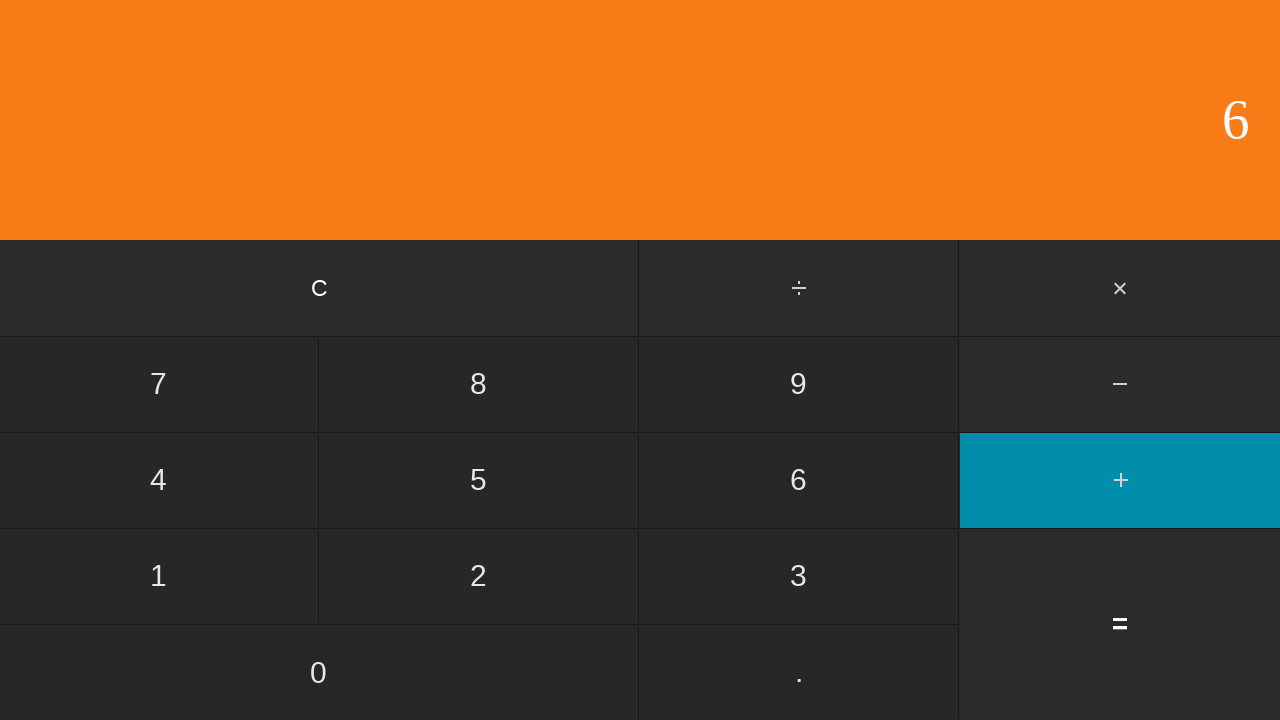

Clicked second number: 2 at (479, 576) on input[value='2']
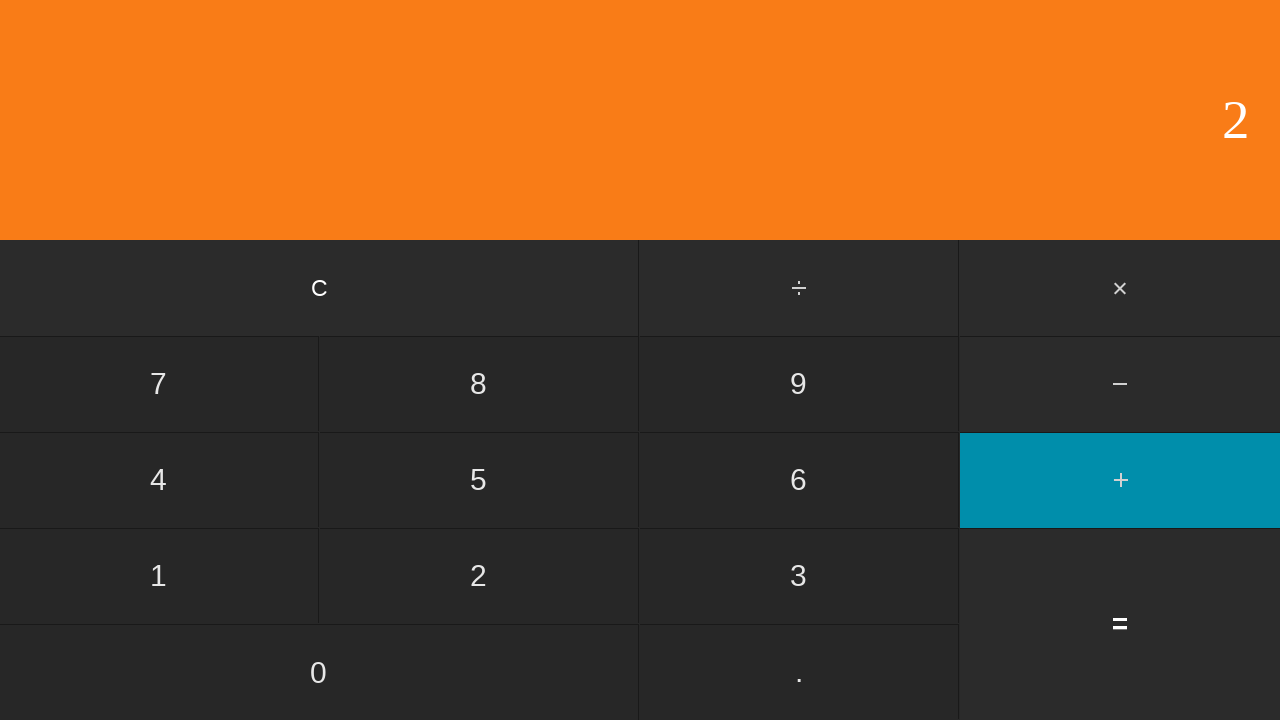

Clicked equals to calculate 5 + 2 at (1120, 624) on input[value='=']
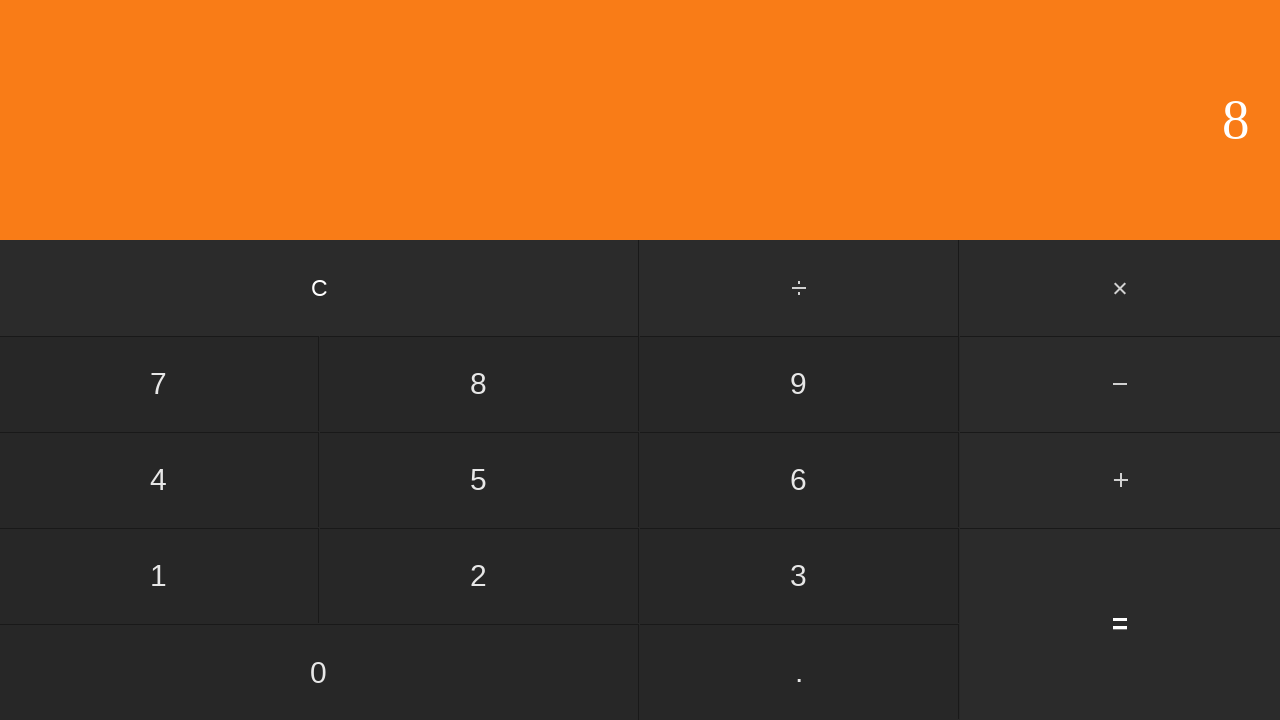

Waited for result display showing 7
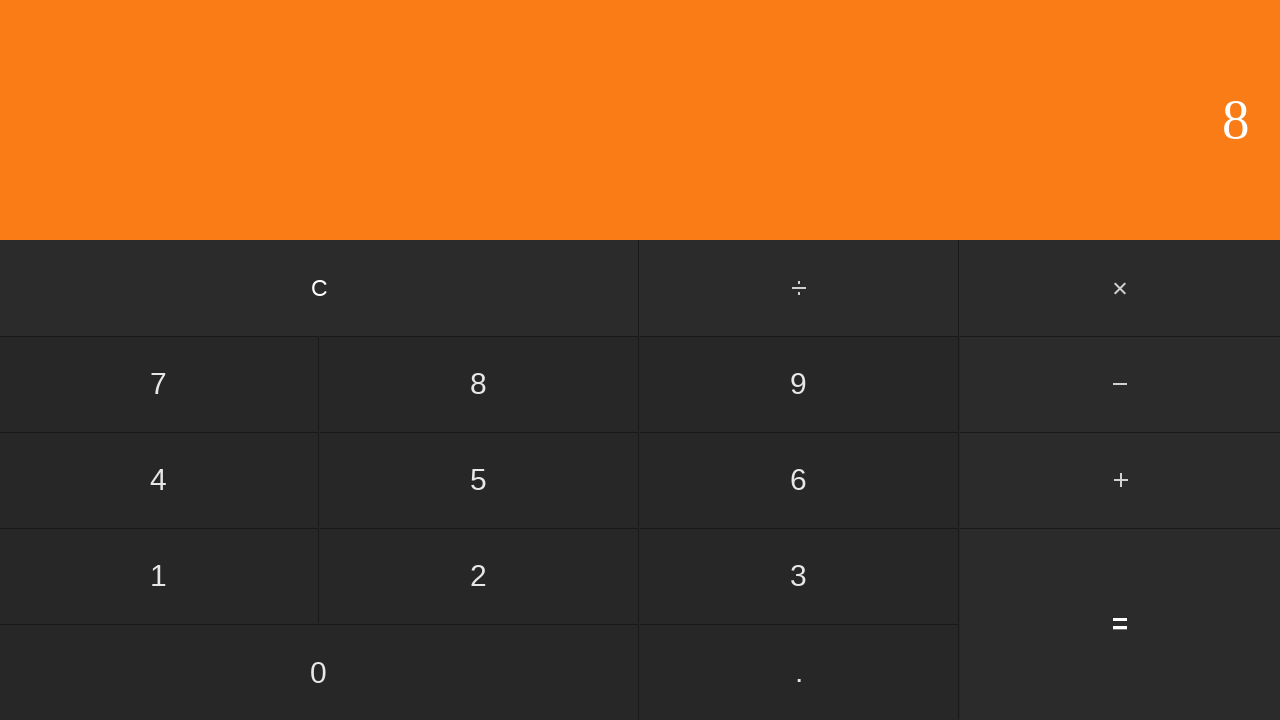

Clicked clear button to reset calculator at (320, 288) on input[value='C']
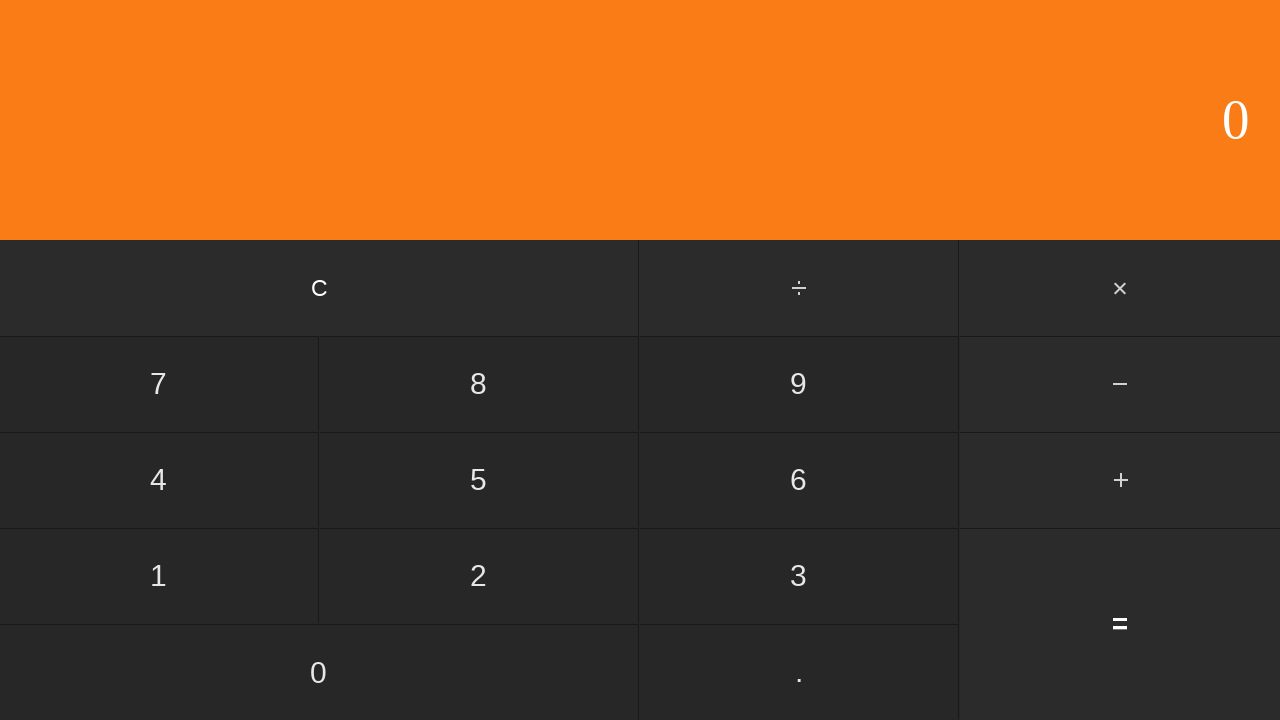

Waited after clearing calculator
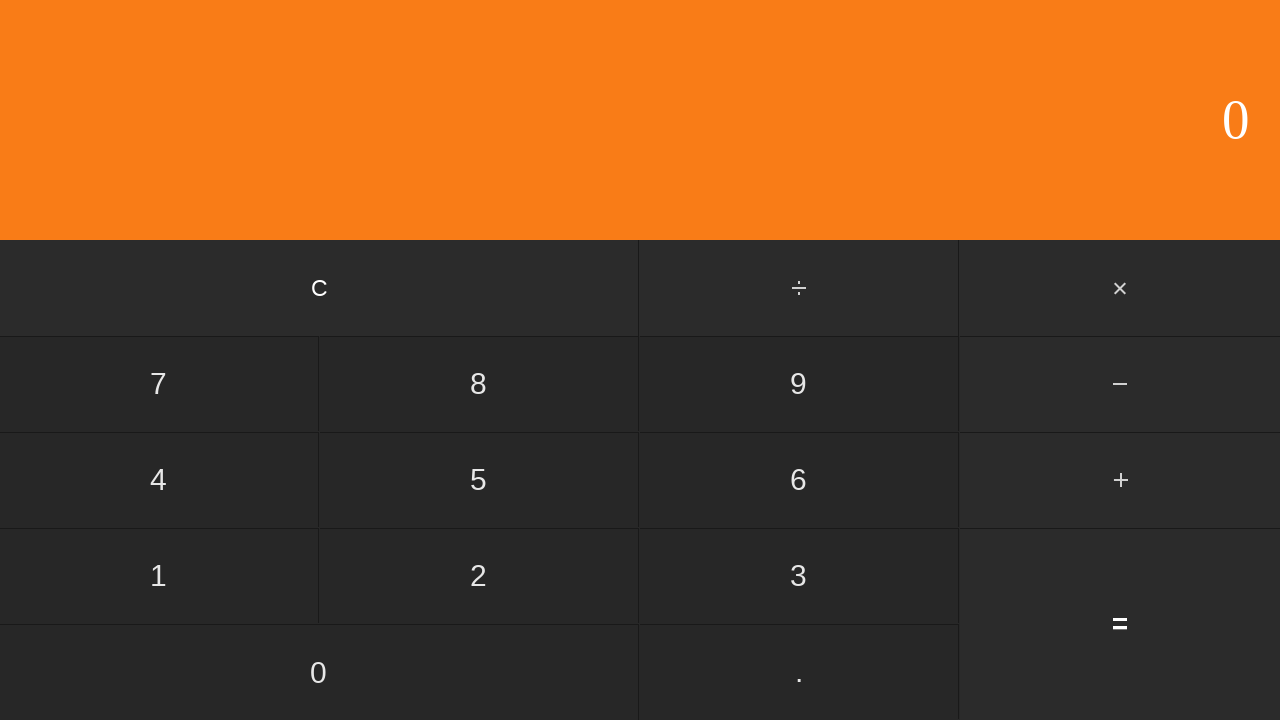

Clicked first number: 5 at (479, 480) on input[value='5']
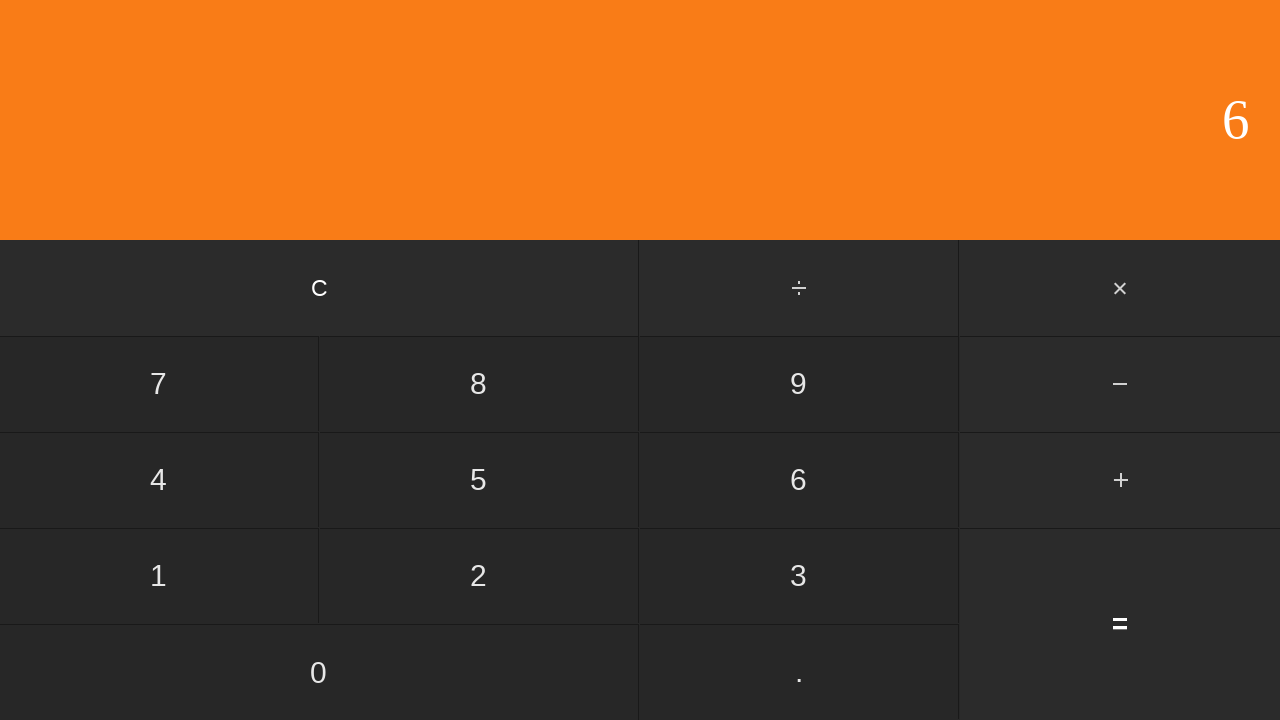

Clicked add button at (1120, 480) on #add
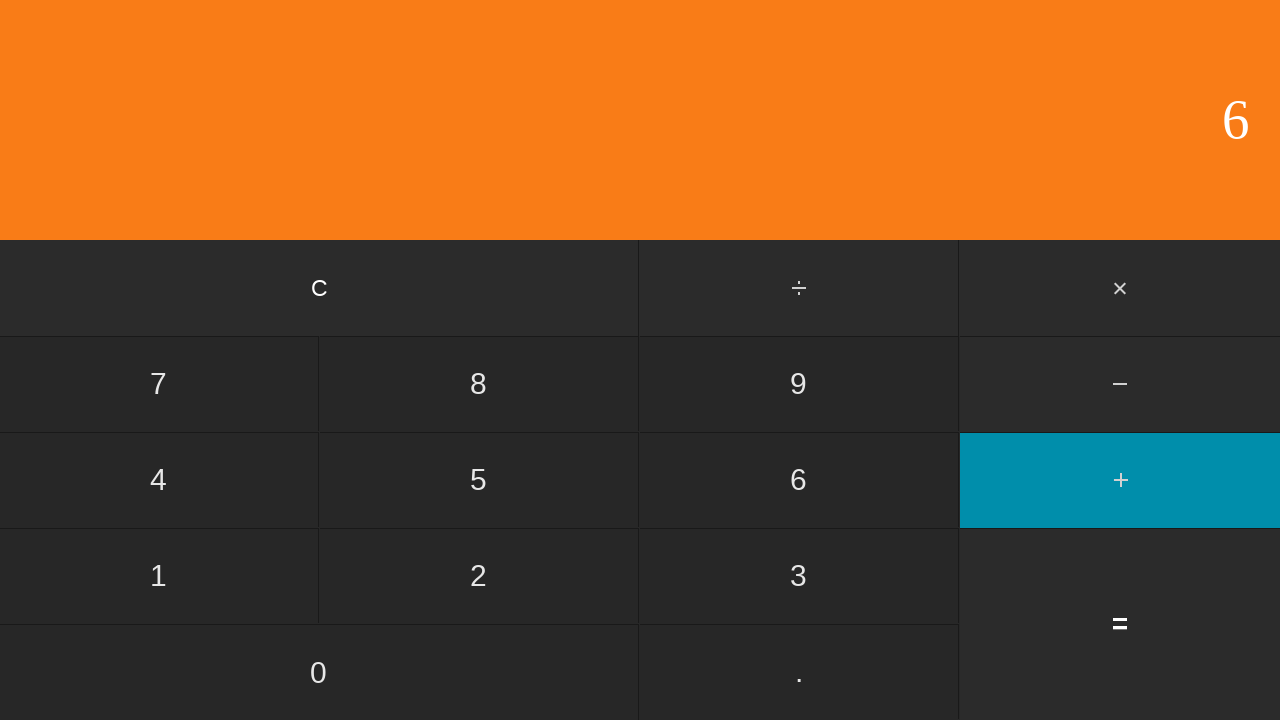

Clicked second number: 3 at (799, 576) on input[value='3']
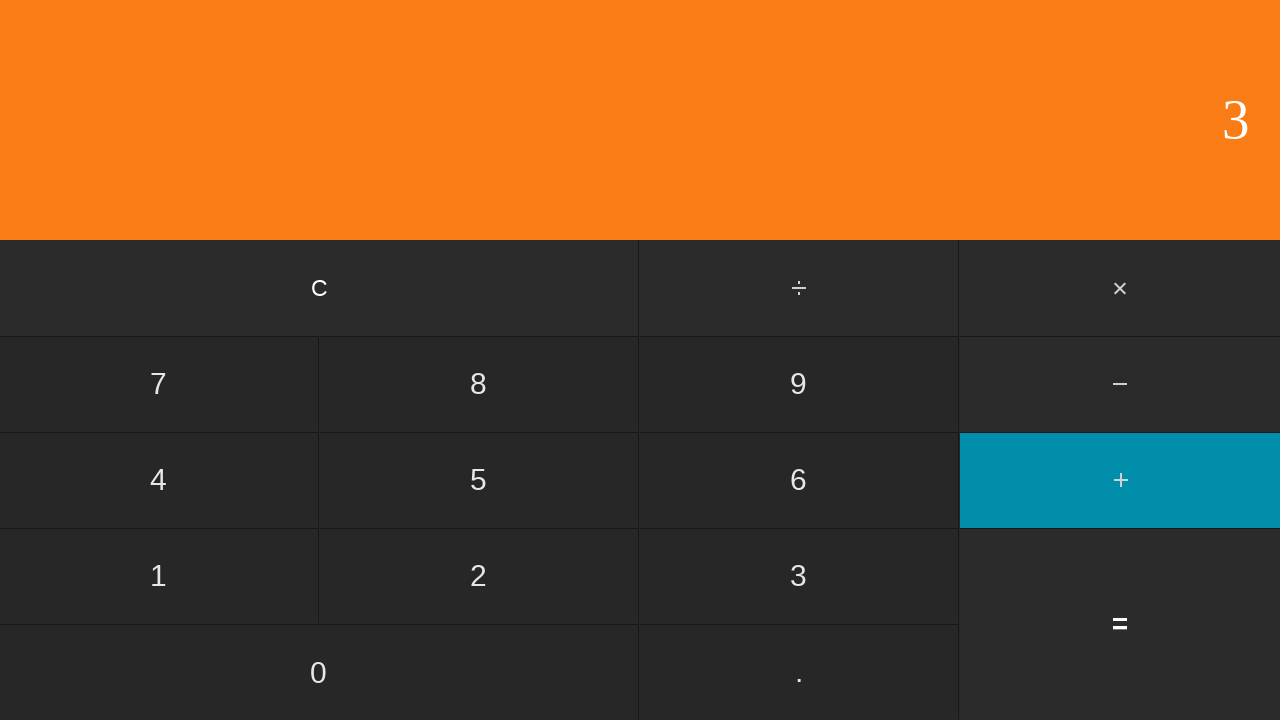

Clicked equals to calculate 5 + 3 at (1120, 624) on input[value='=']
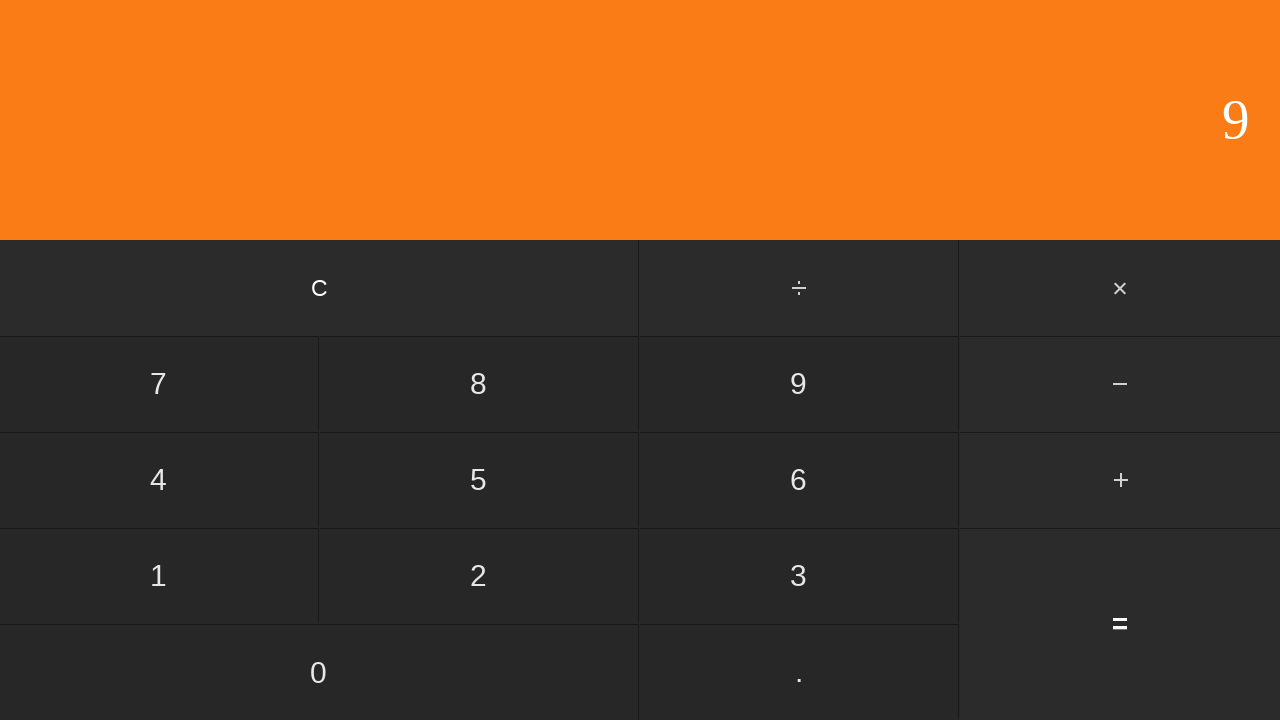

Waited for result display showing 8
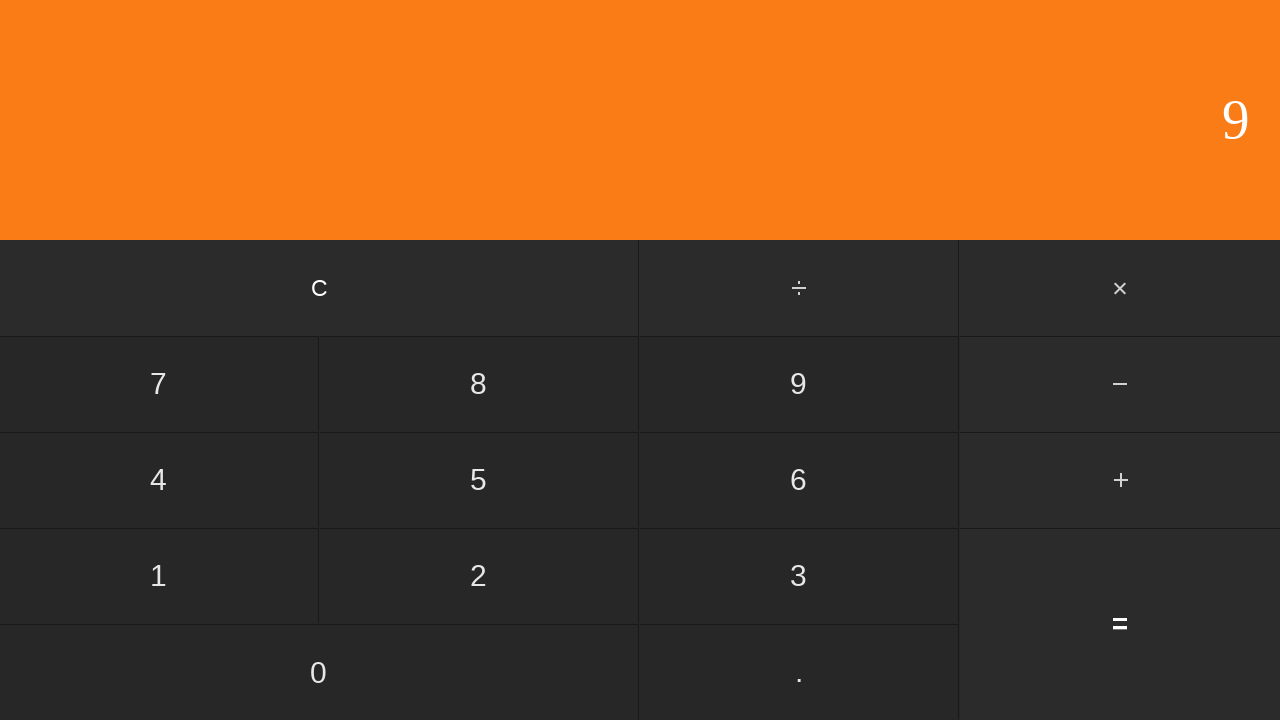

Clicked clear button to reset calculator at (320, 288) on input[value='C']
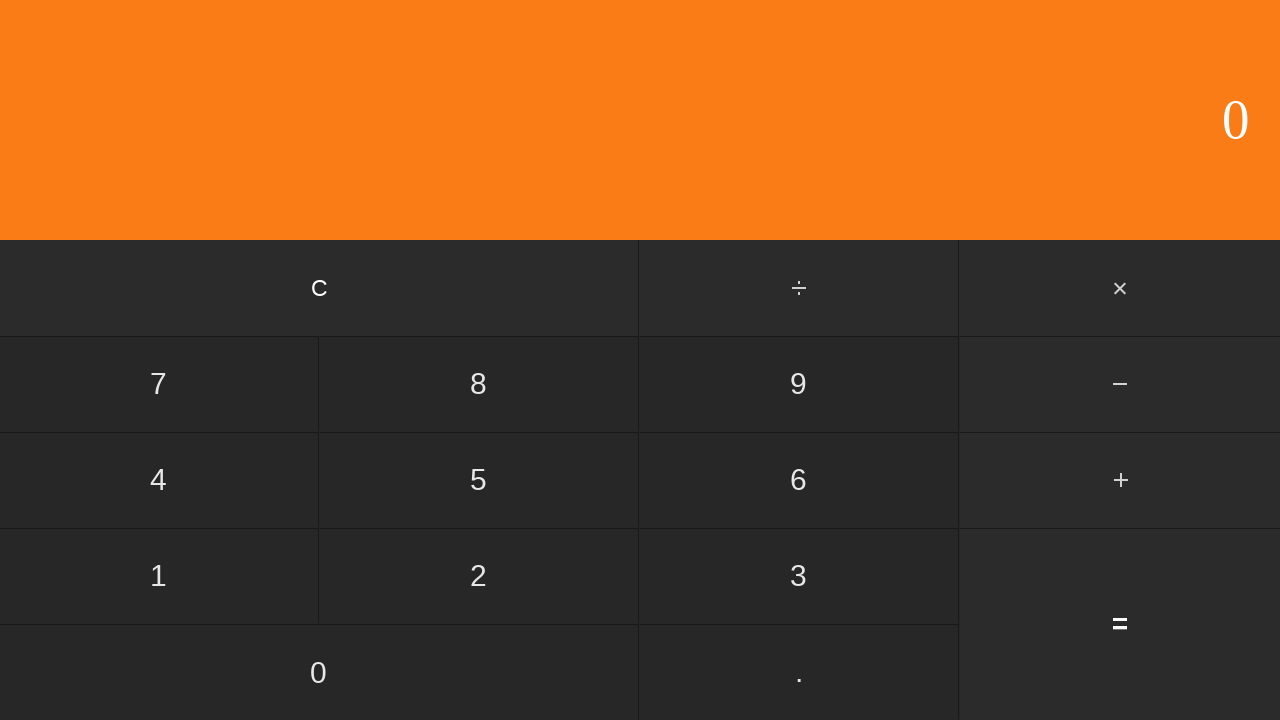

Waited after clearing calculator
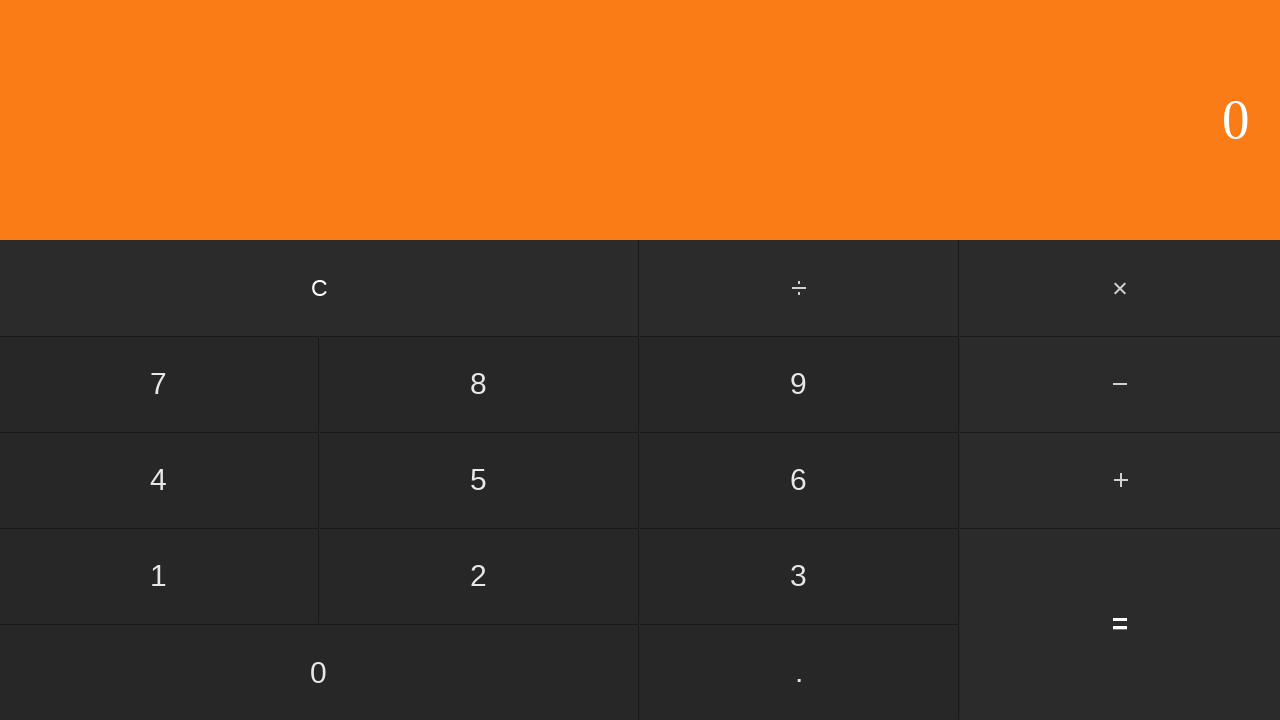

Clicked first number: 5 at (479, 480) on input[value='5']
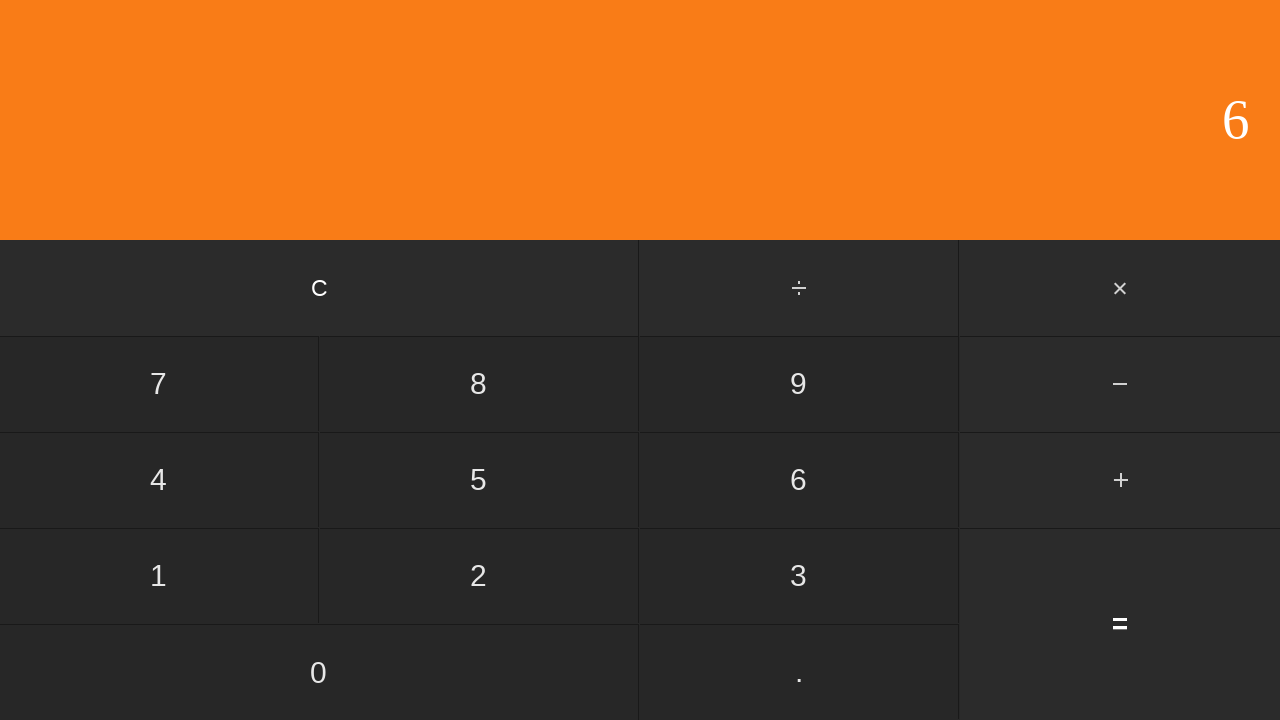

Clicked add button at (1120, 480) on #add
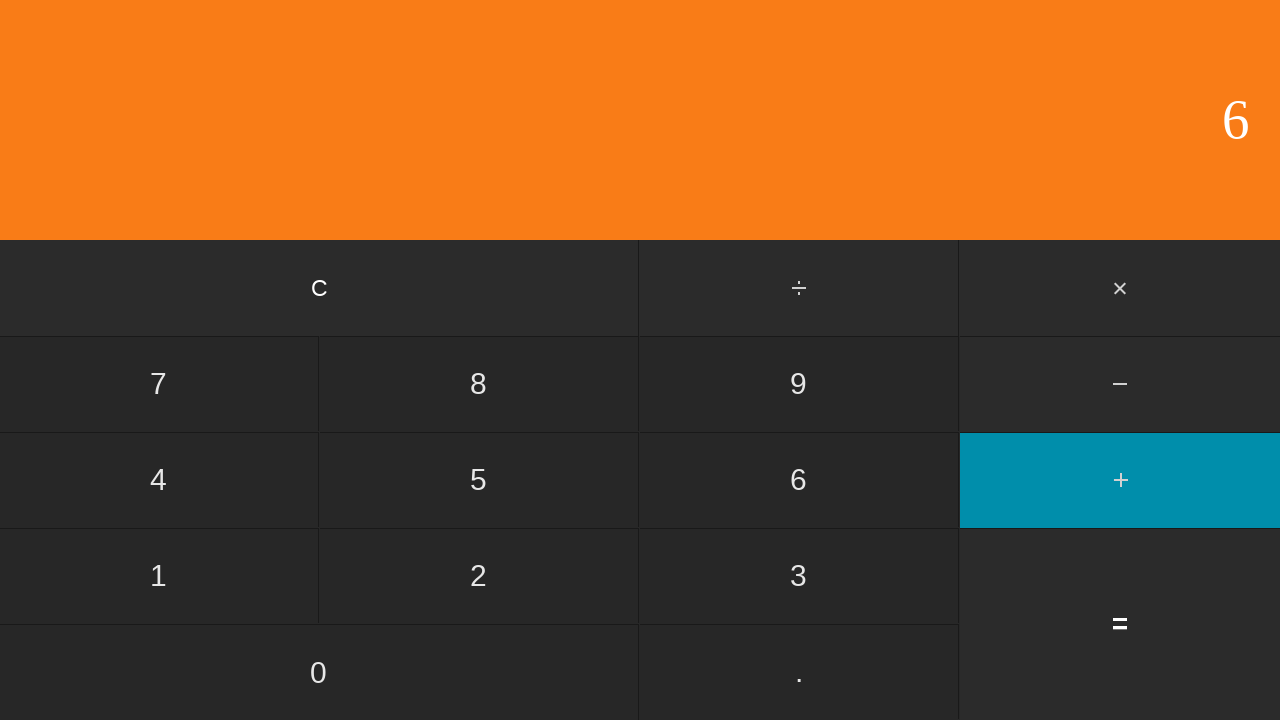

Clicked second number: 4 at (159, 480) on input[value='4']
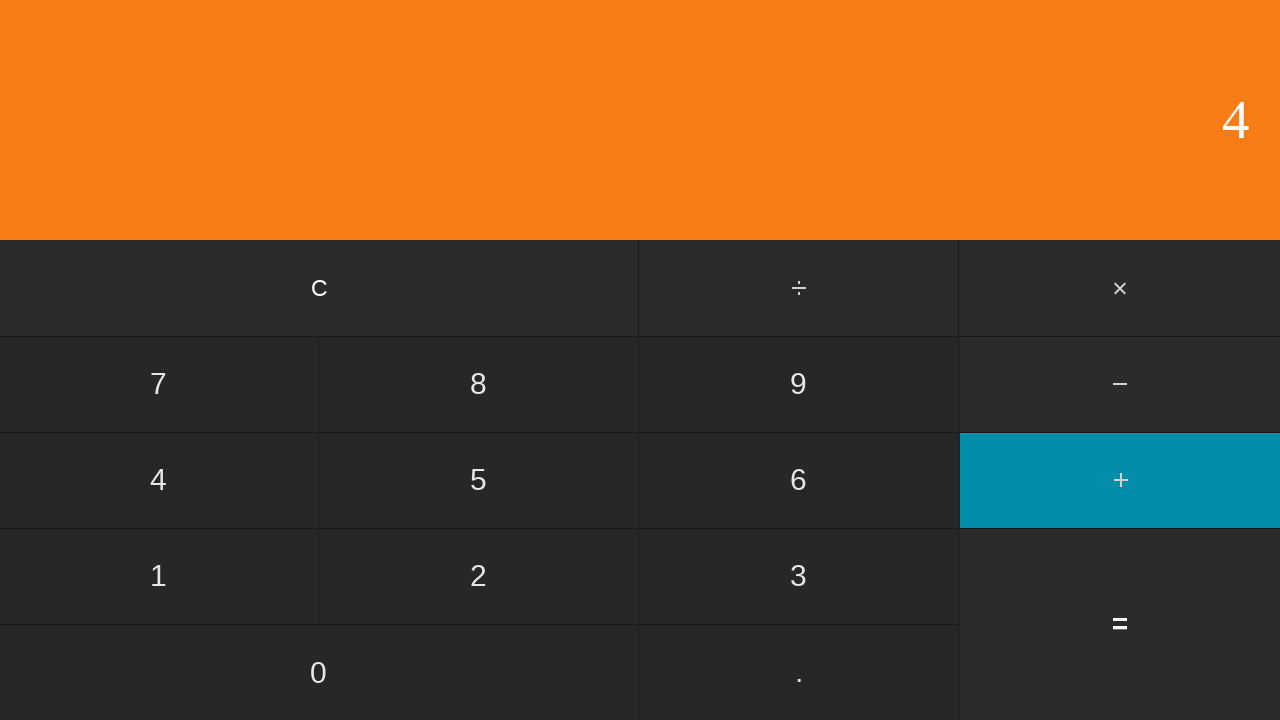

Clicked equals to calculate 5 + 4 at (1120, 624) on input[value='=']
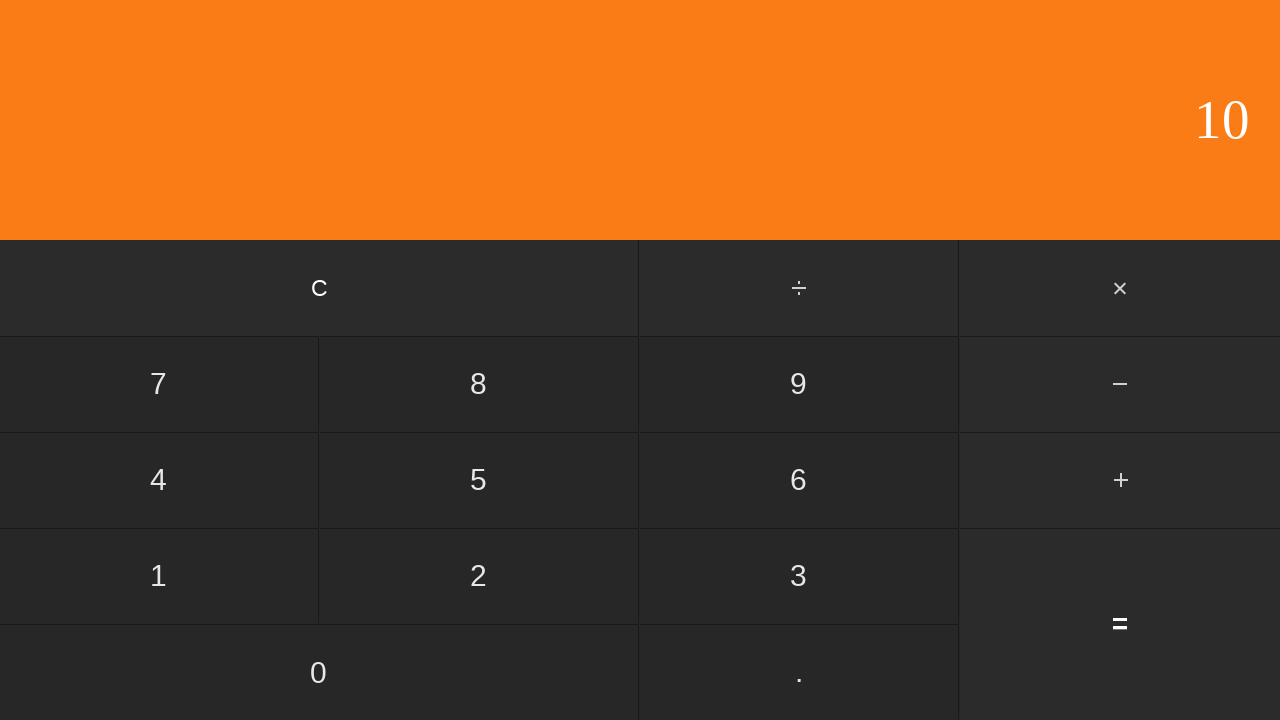

Waited for result display showing 9
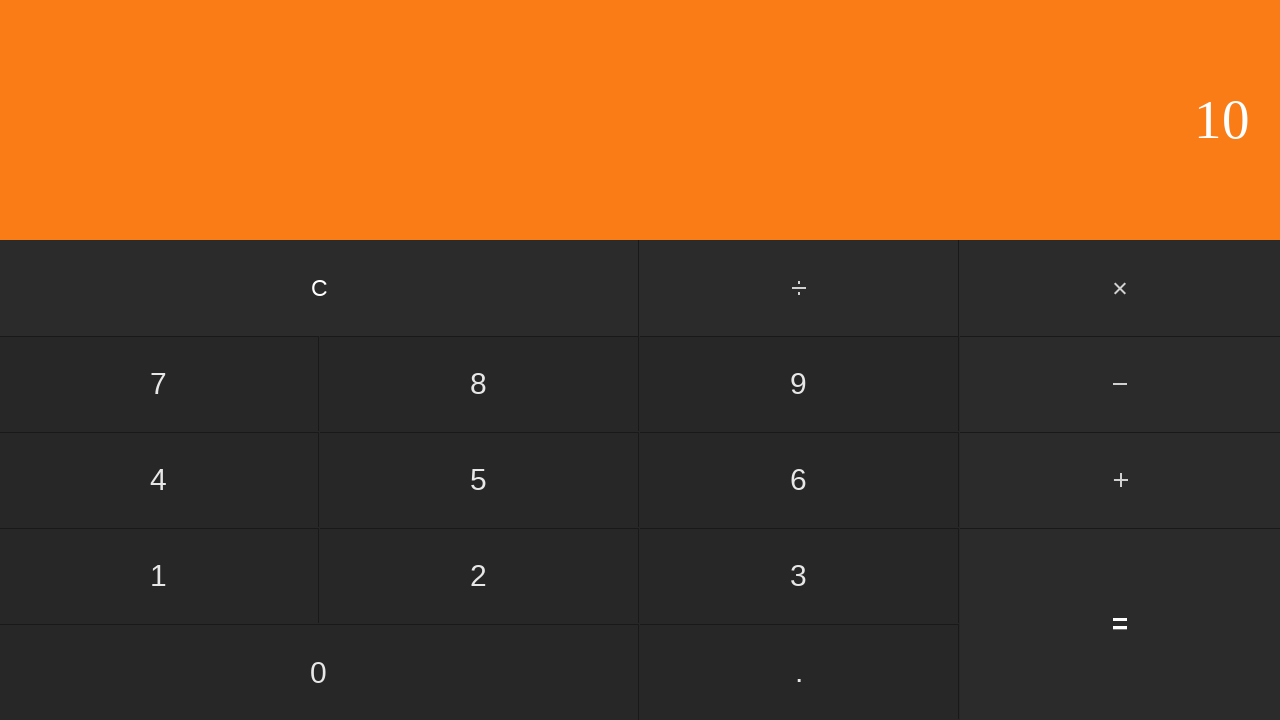

Clicked clear button to reset calculator at (320, 288) on input[value='C']
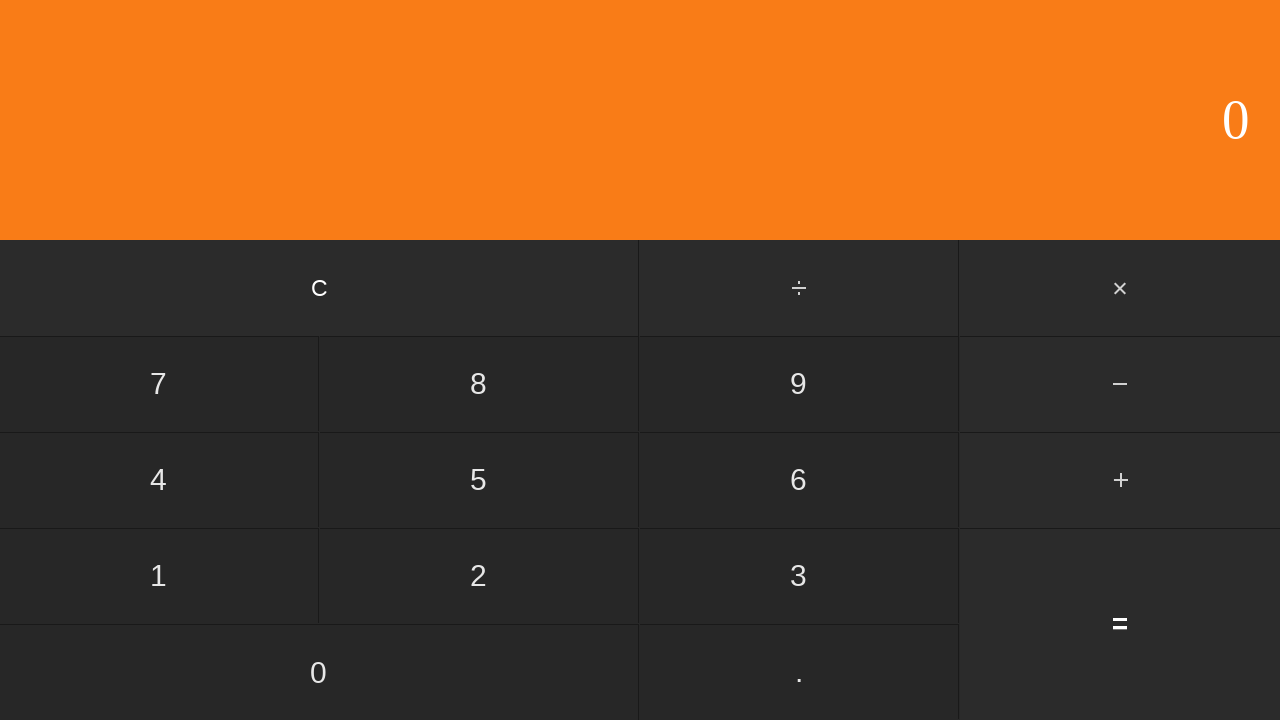

Waited after clearing calculator
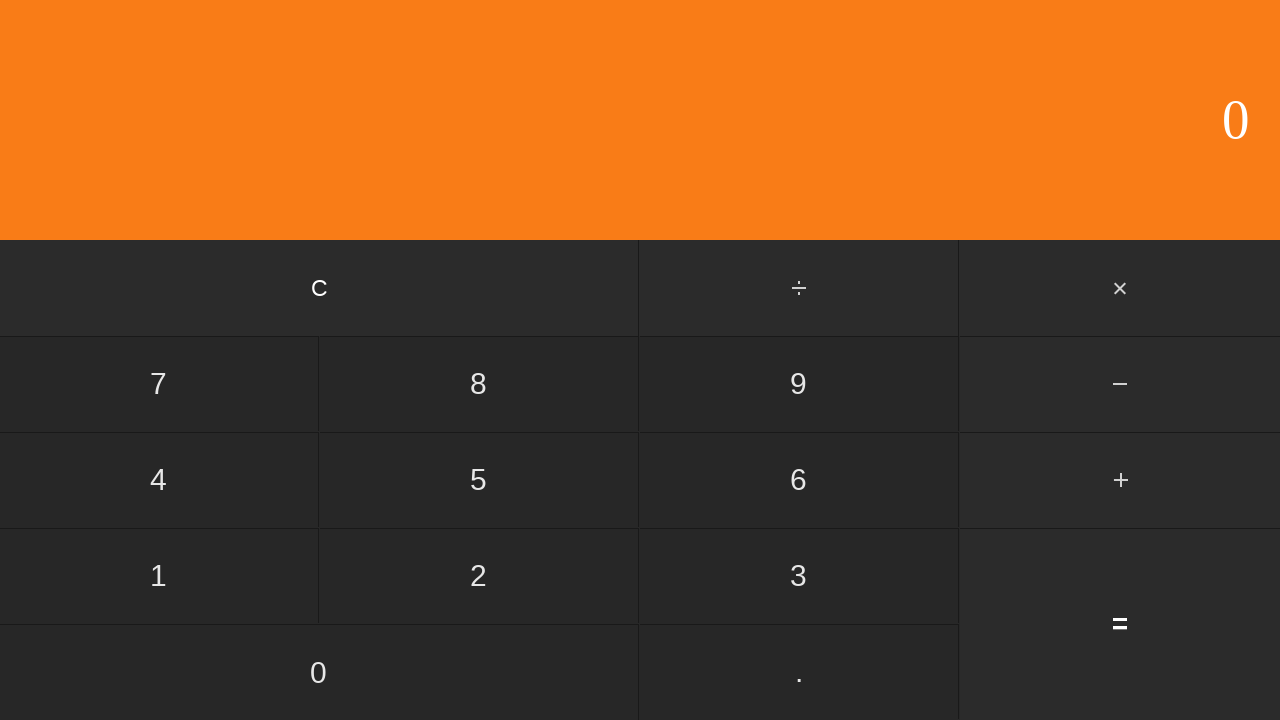

Clicked first number: 5 at (479, 480) on input[value='5']
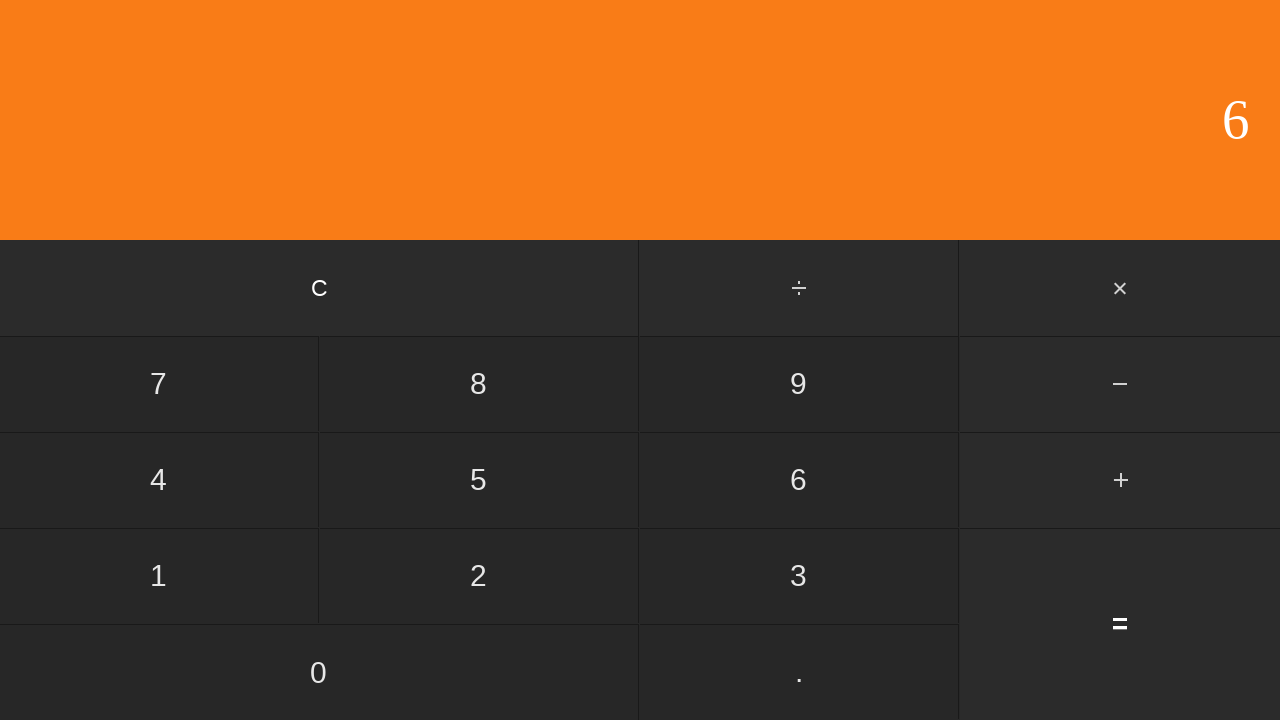

Clicked add button at (1120, 480) on #add
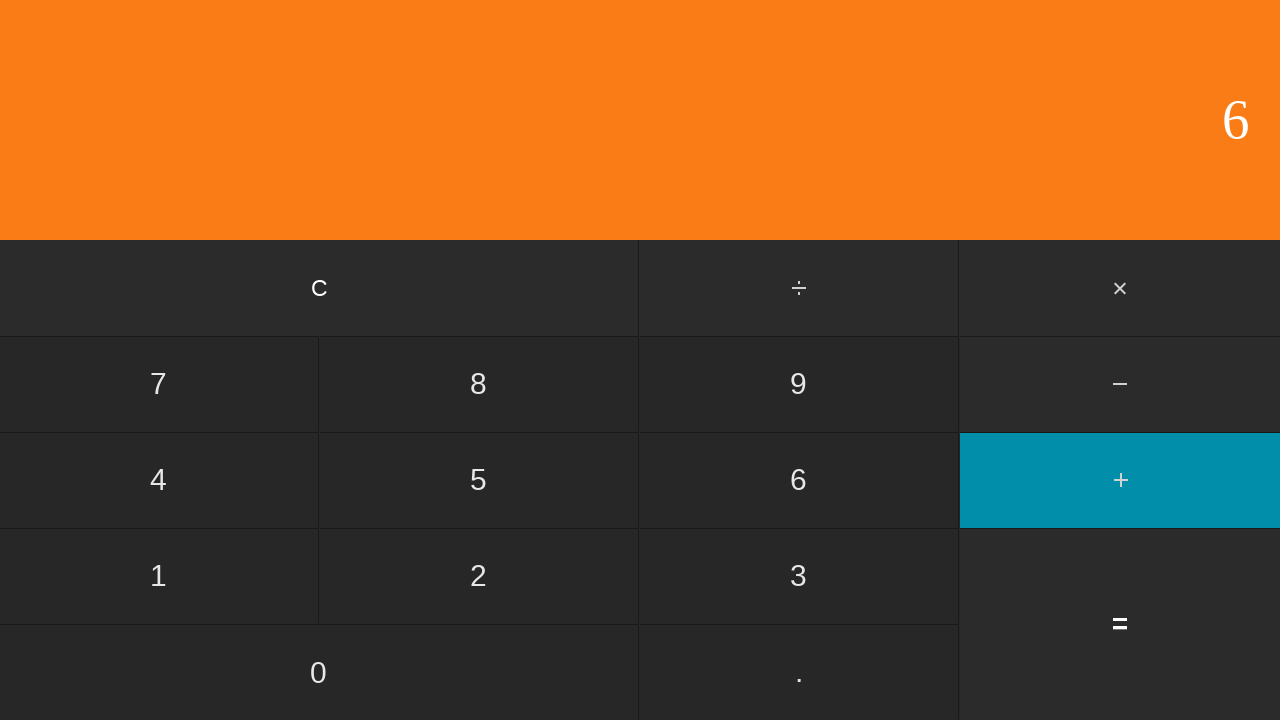

Clicked second number: 5 at (479, 480) on input[value='5']
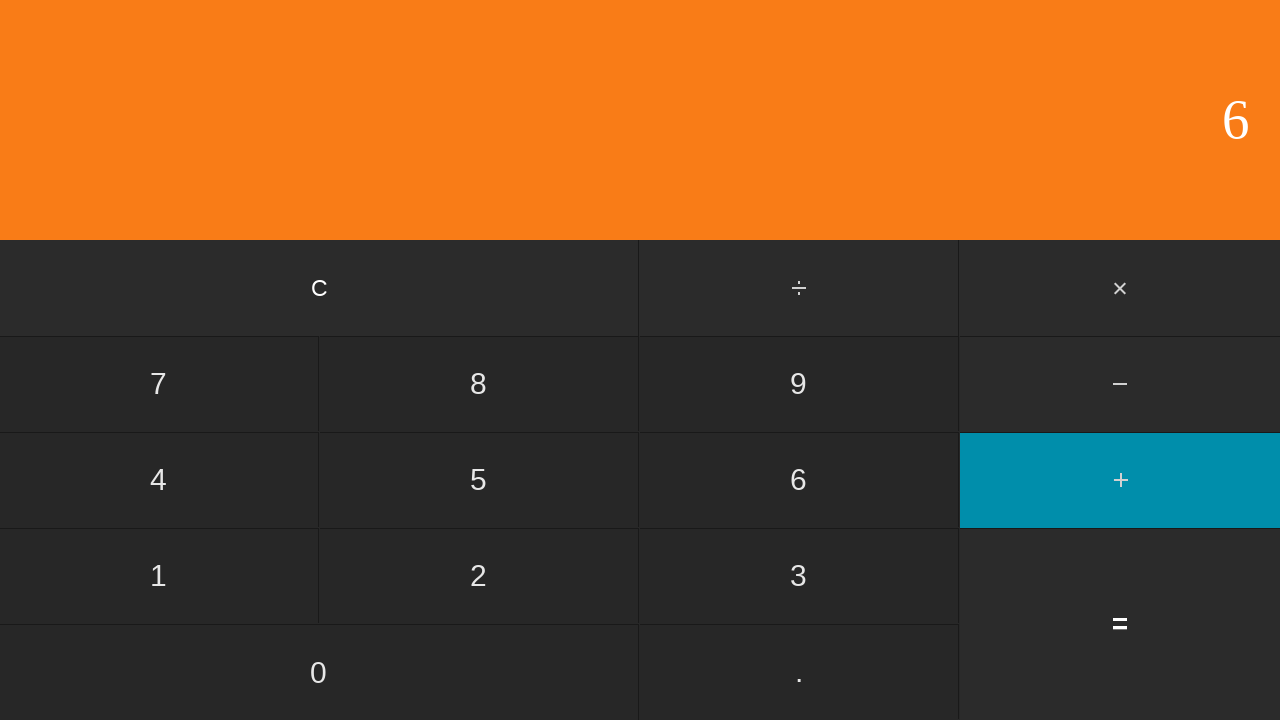

Clicked equals to calculate 5 + 5 at (1120, 624) on input[value='=']
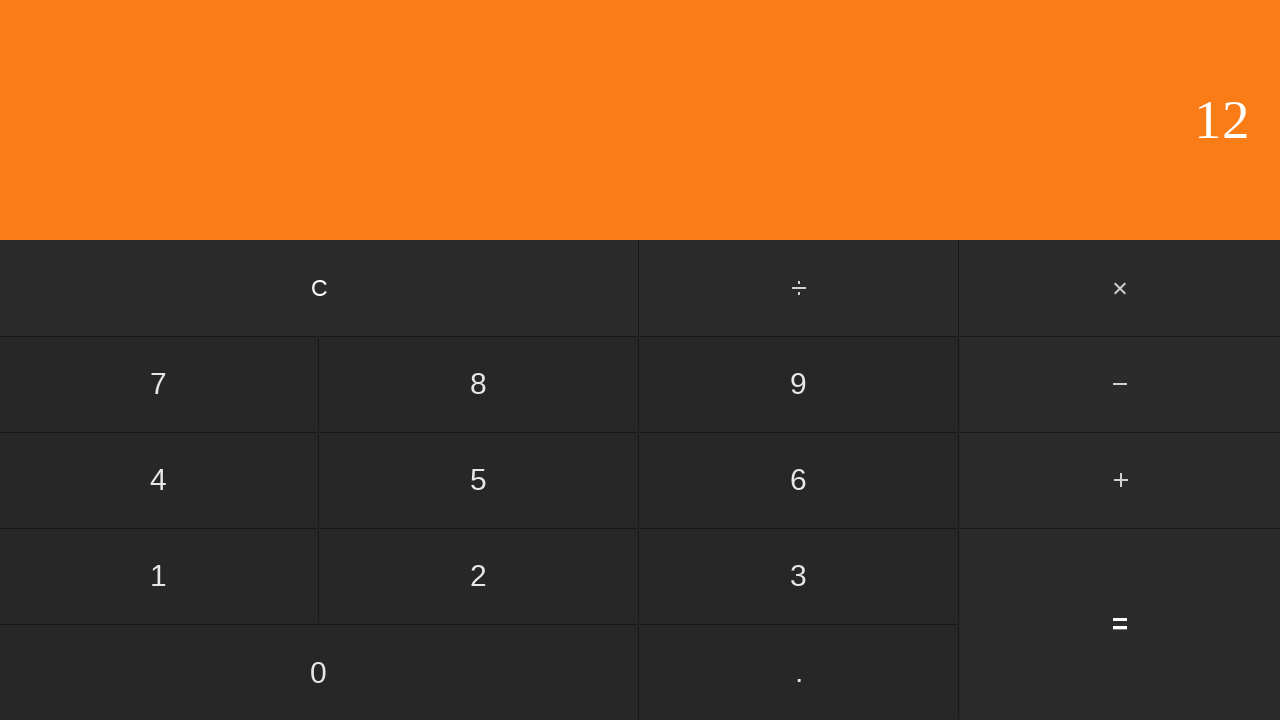

Waited for result display showing 10
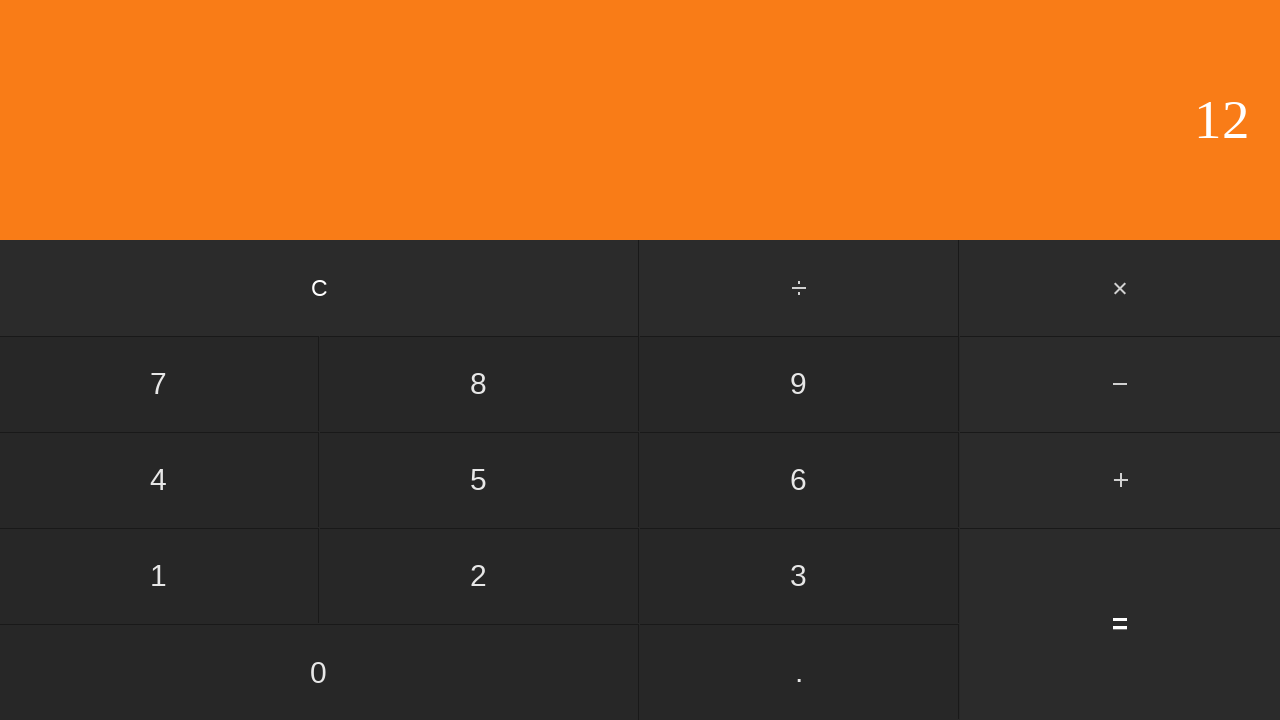

Clicked clear button to reset calculator at (320, 288) on input[value='C']
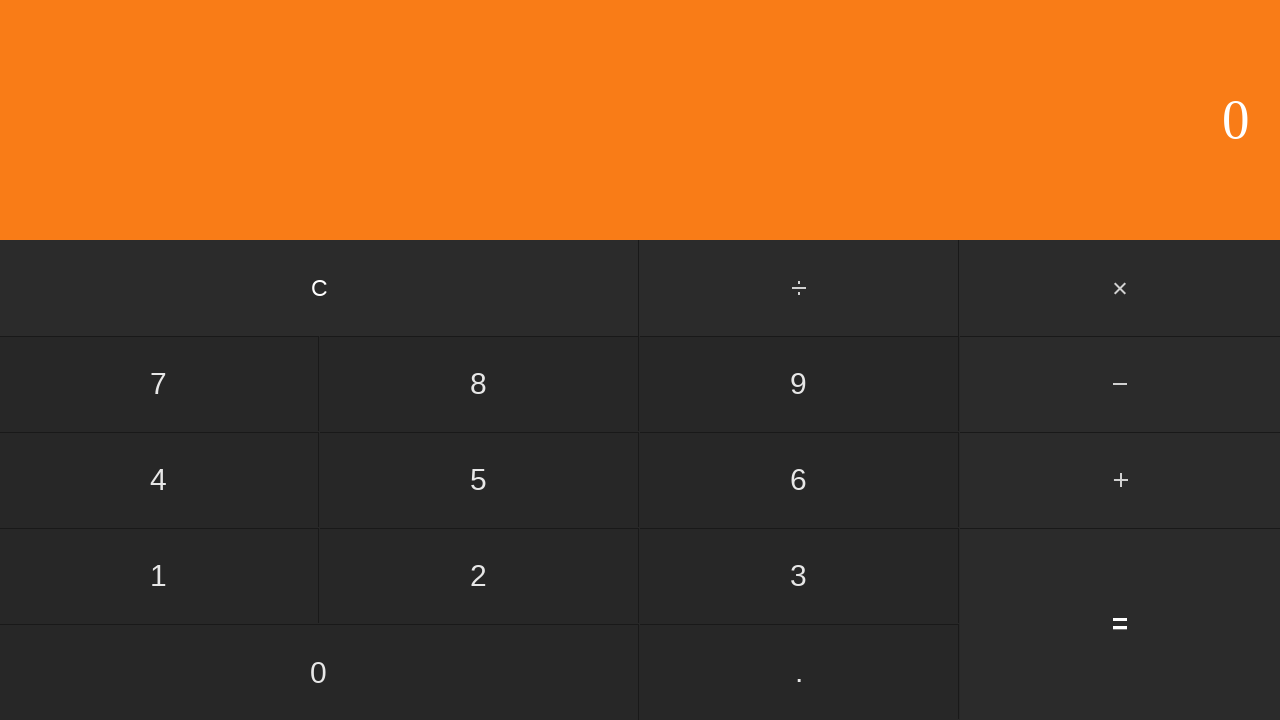

Waited after clearing calculator
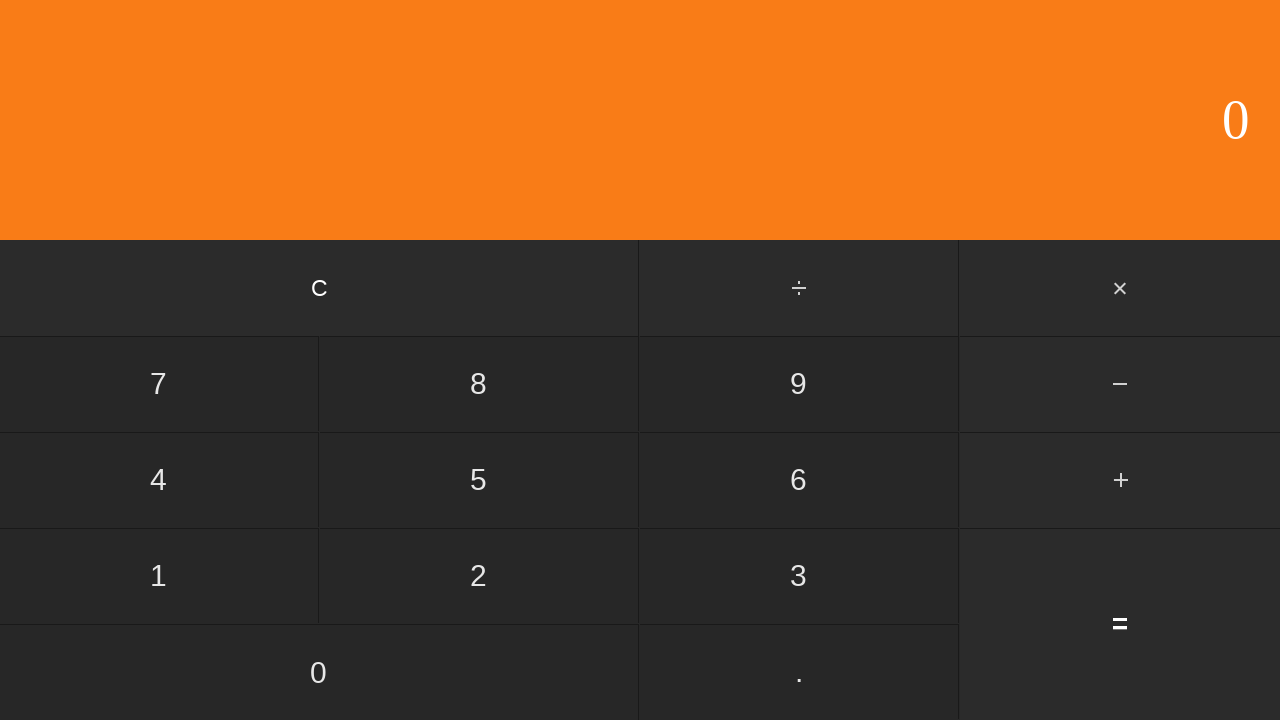

Clicked first number: 5 at (479, 480) on input[value='5']
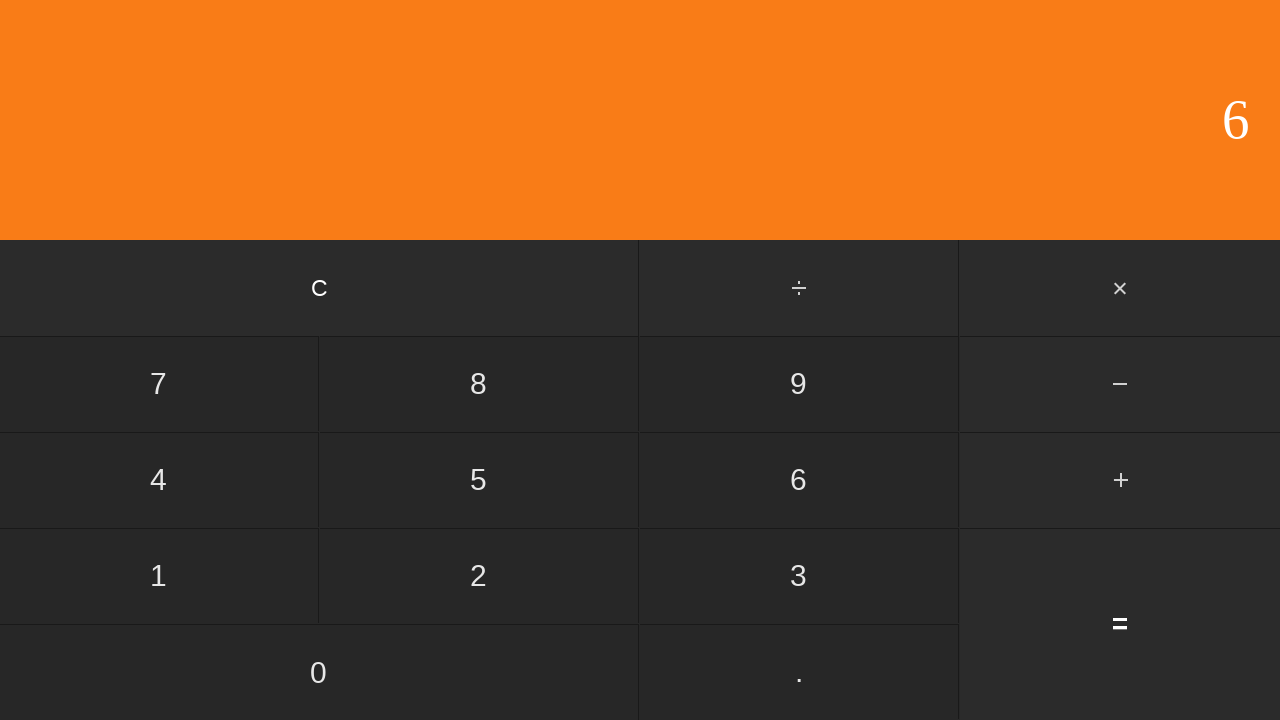

Clicked add button at (1120, 480) on #add
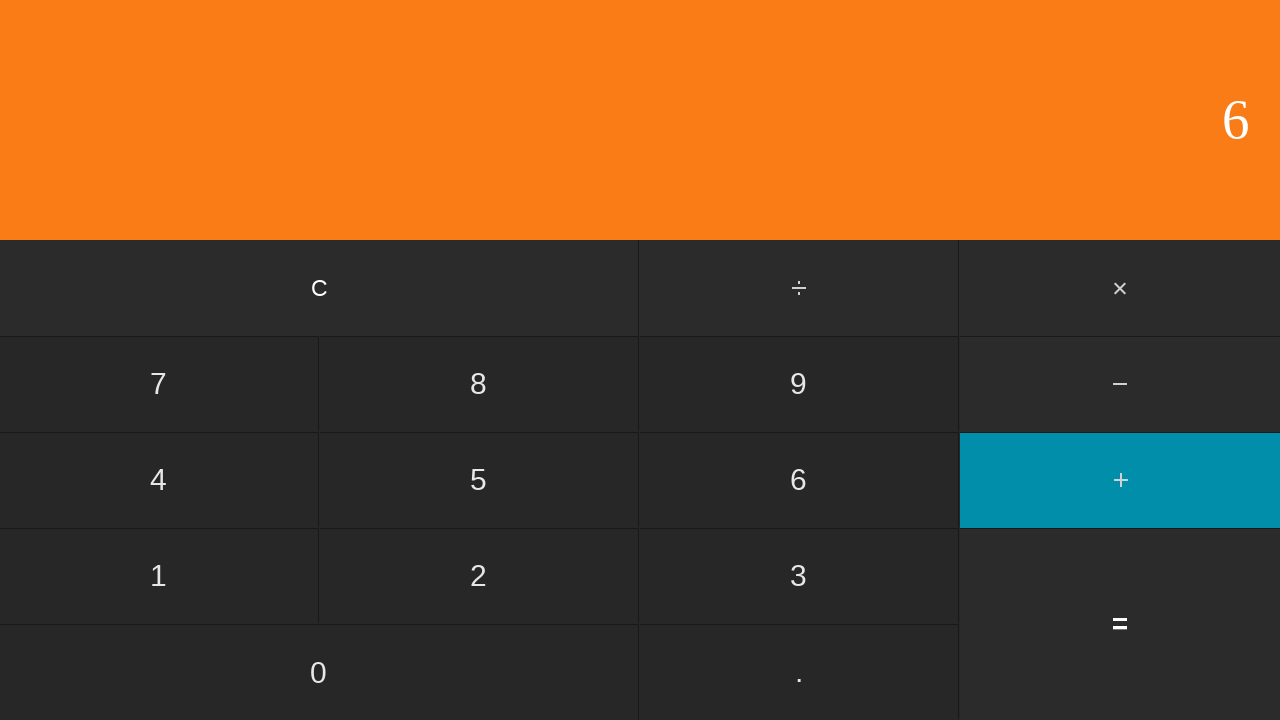

Clicked second number: 6 at (799, 480) on input[value='6']
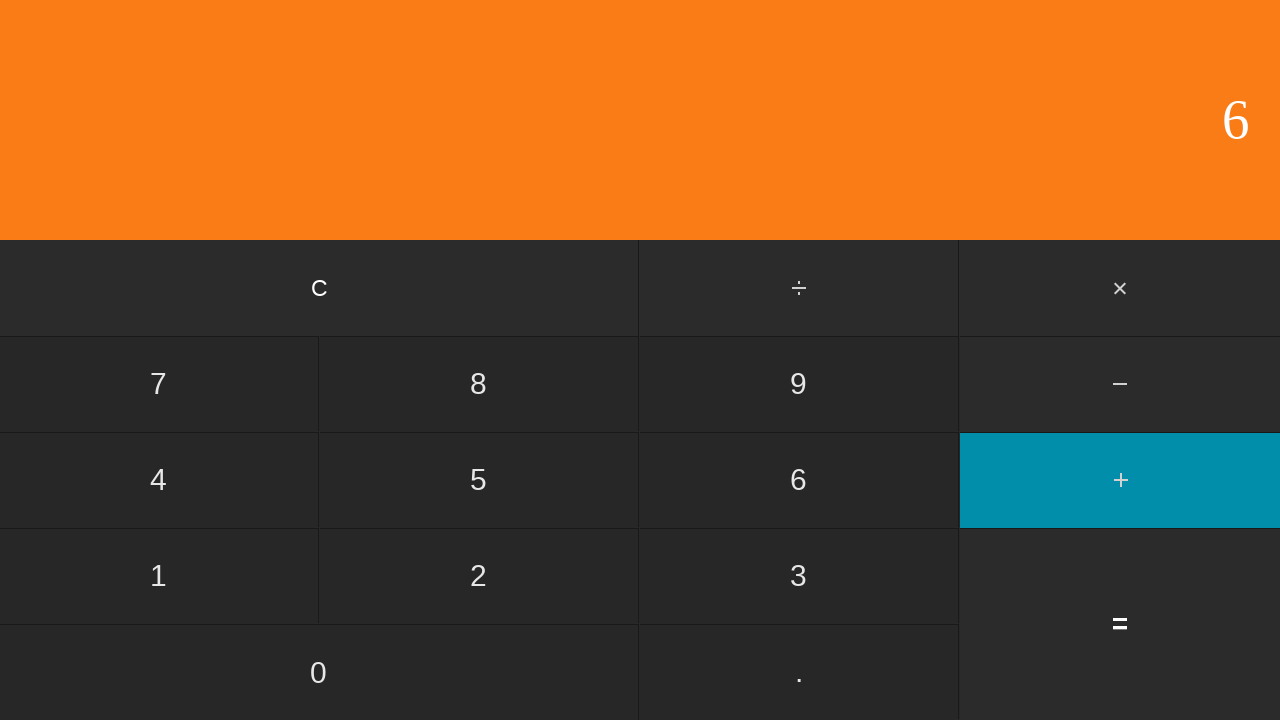

Clicked equals to calculate 5 + 6 at (1120, 624) on input[value='=']
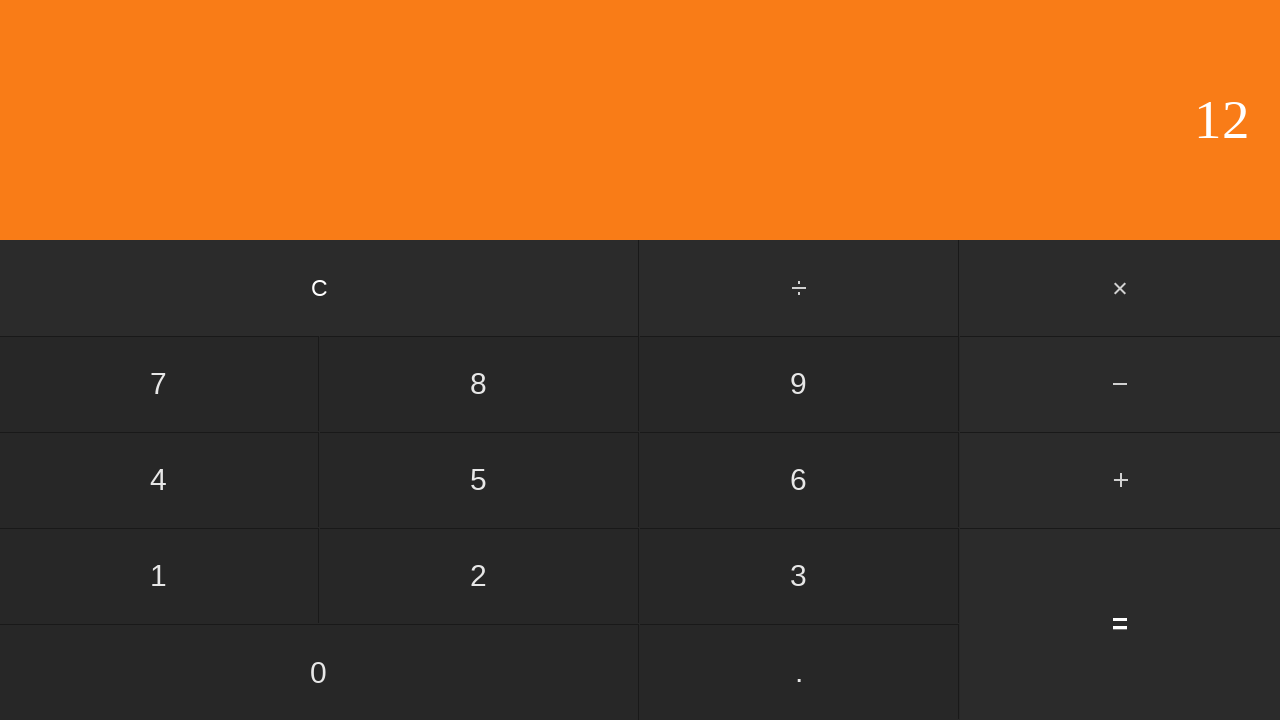

Waited for result display showing 11
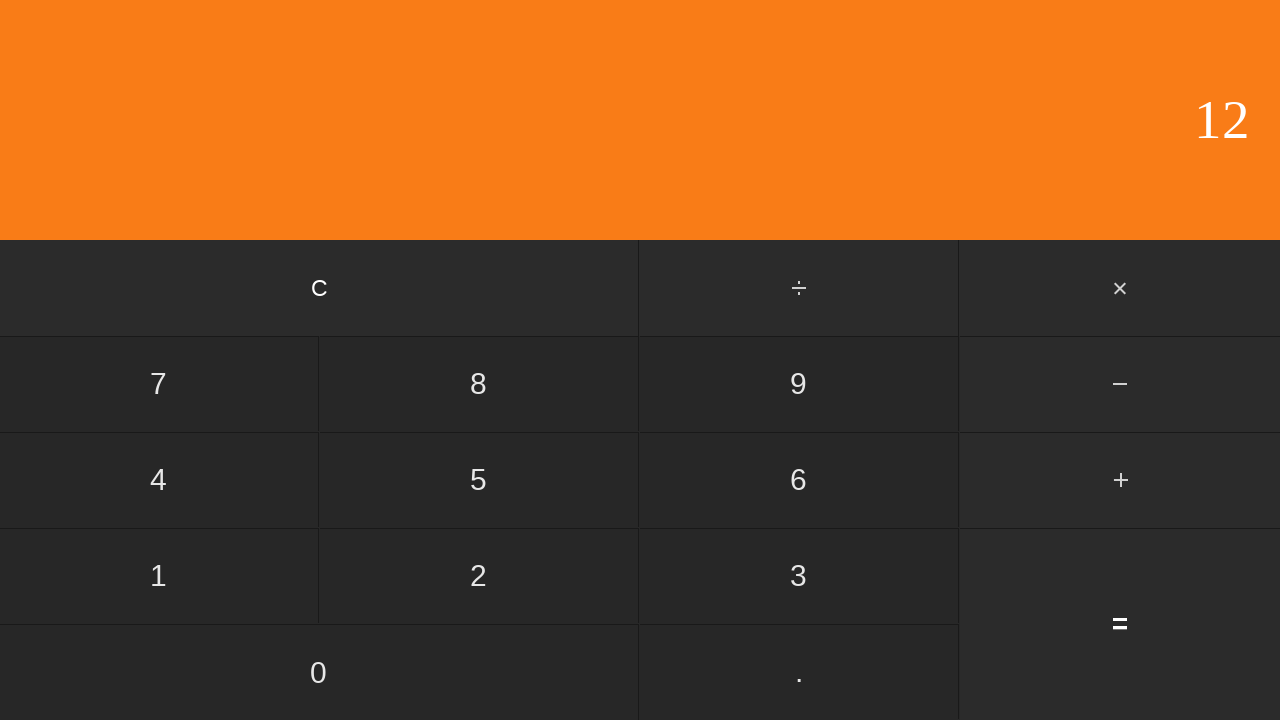

Clicked clear button to reset calculator at (320, 288) on input[value='C']
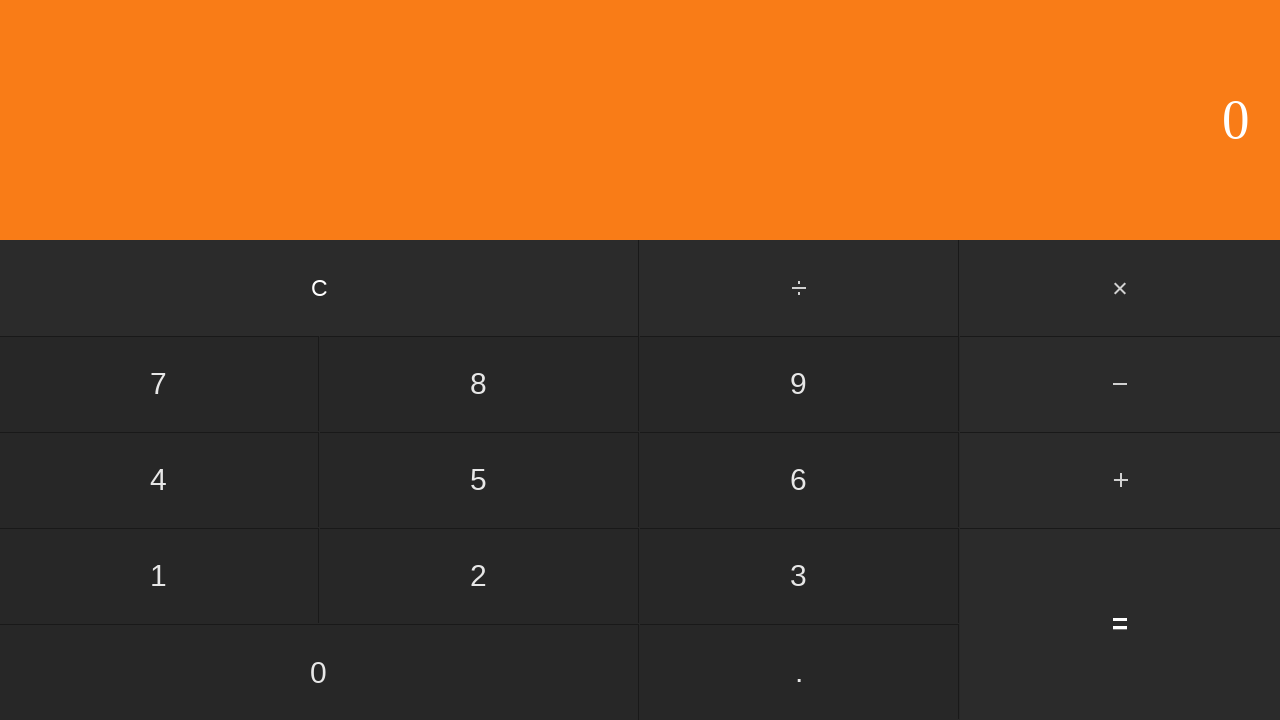

Waited after clearing calculator
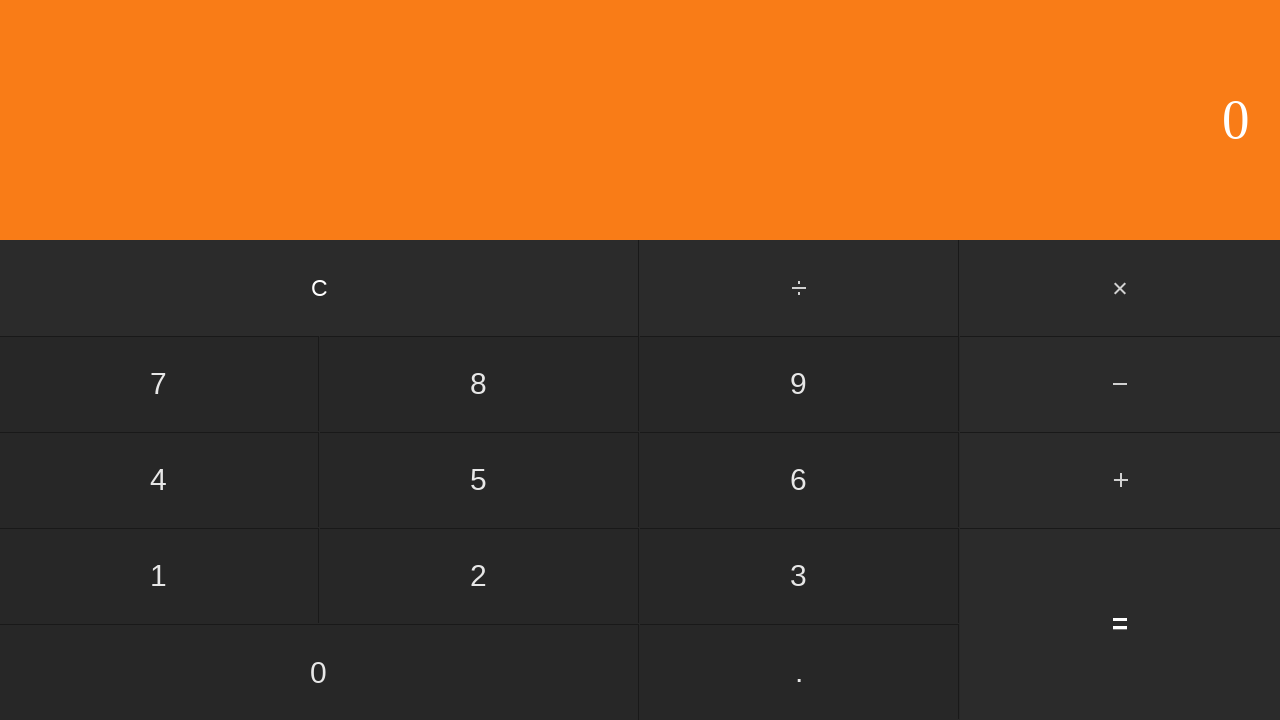

Clicked first number: 5 at (479, 480) on input[value='5']
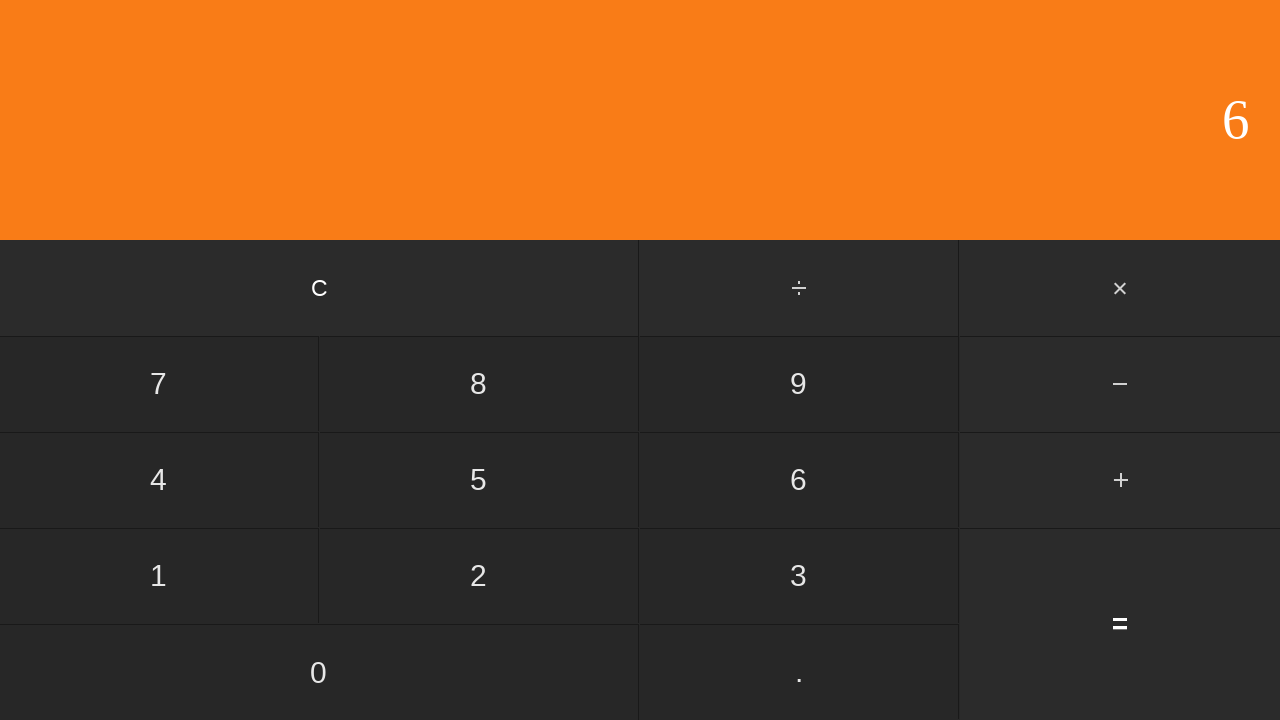

Clicked add button at (1120, 480) on #add
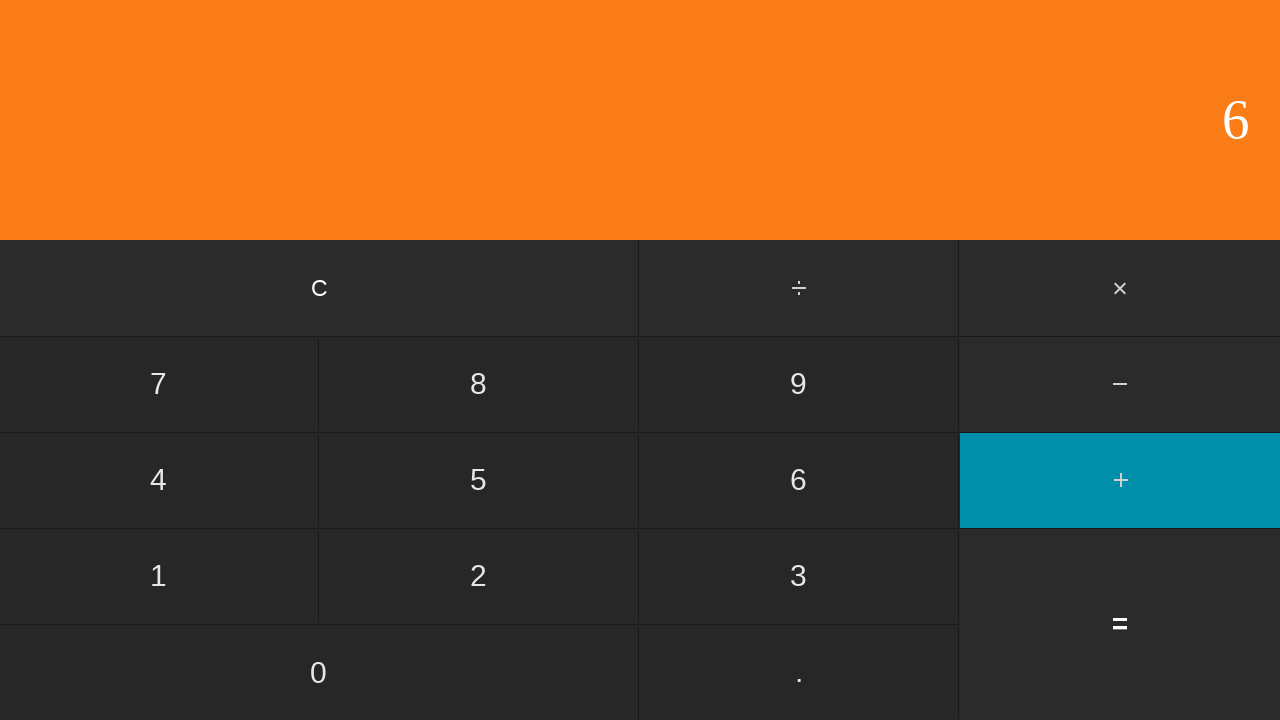

Clicked second number: 7 at (159, 384) on input[value='7']
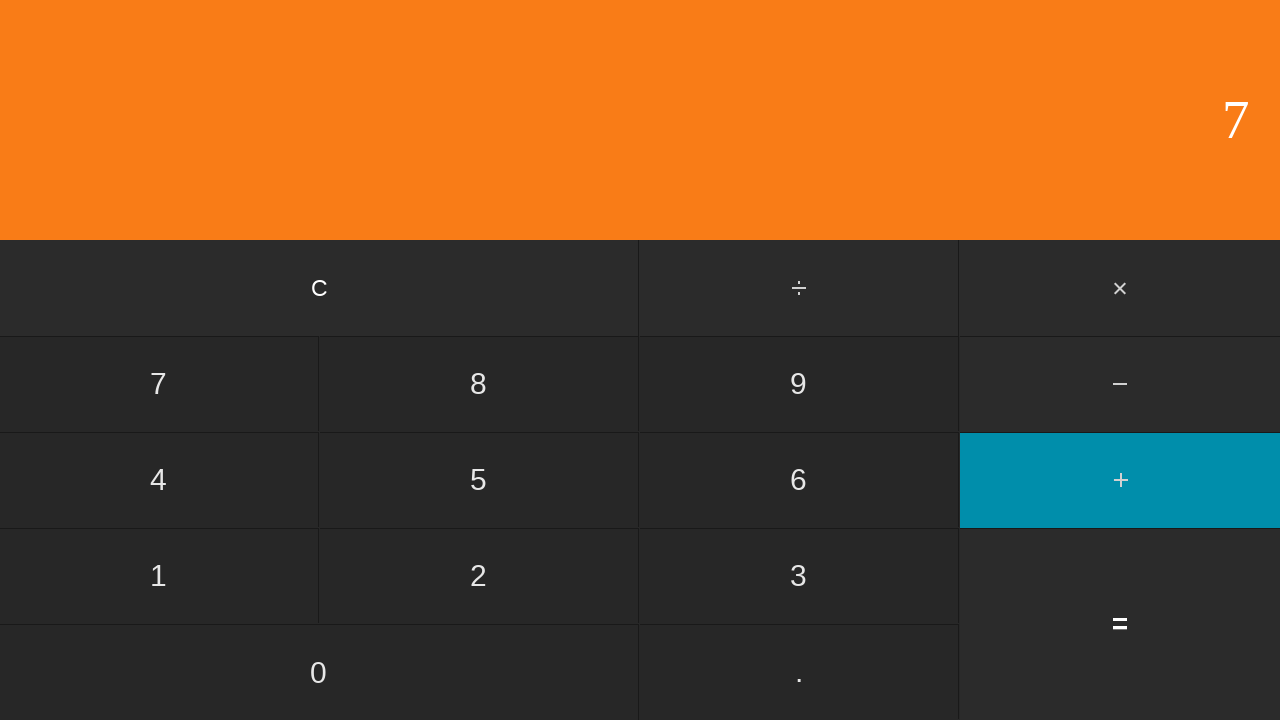

Clicked equals to calculate 5 + 7 at (1120, 624) on input[value='=']
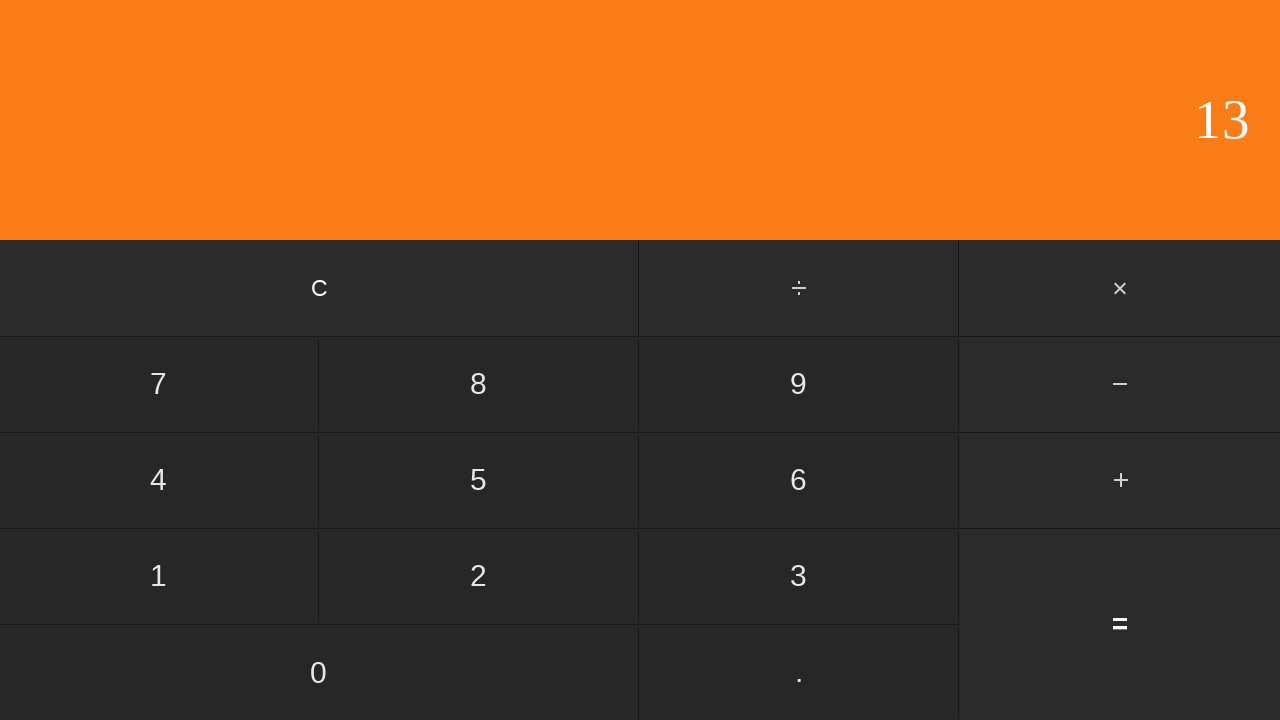

Waited for result display showing 12
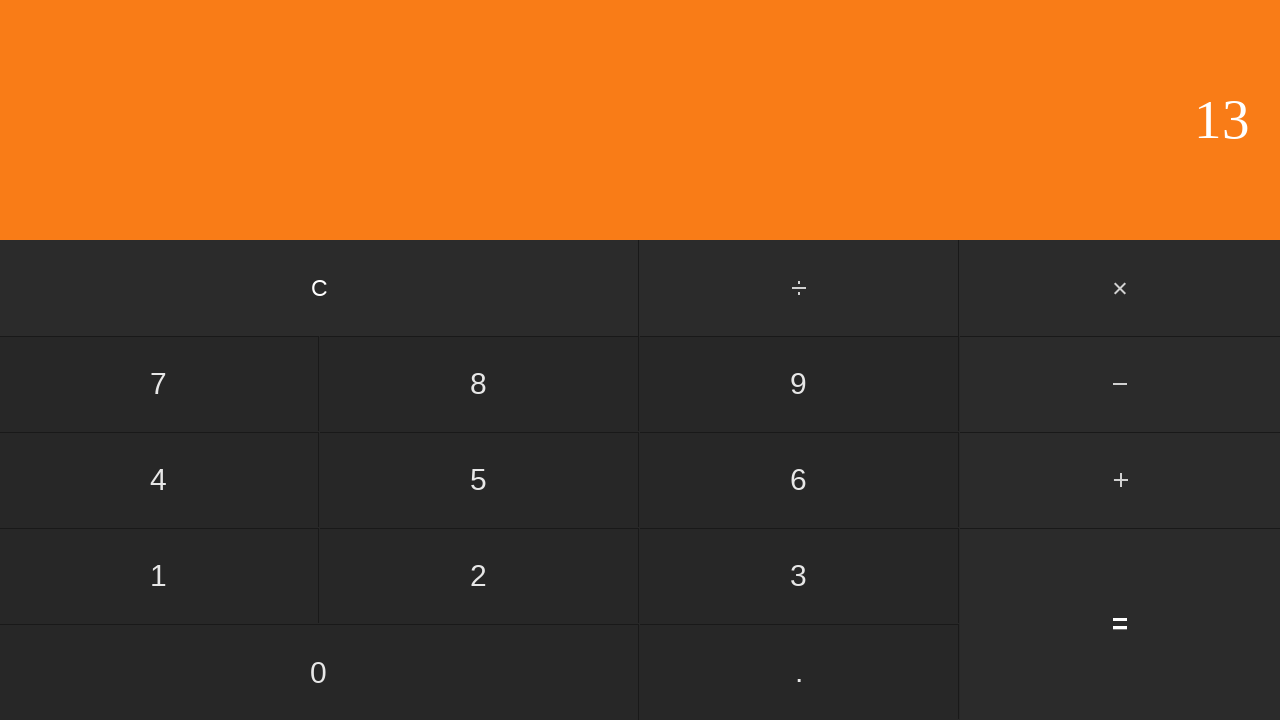

Clicked clear button to reset calculator at (320, 288) on input[value='C']
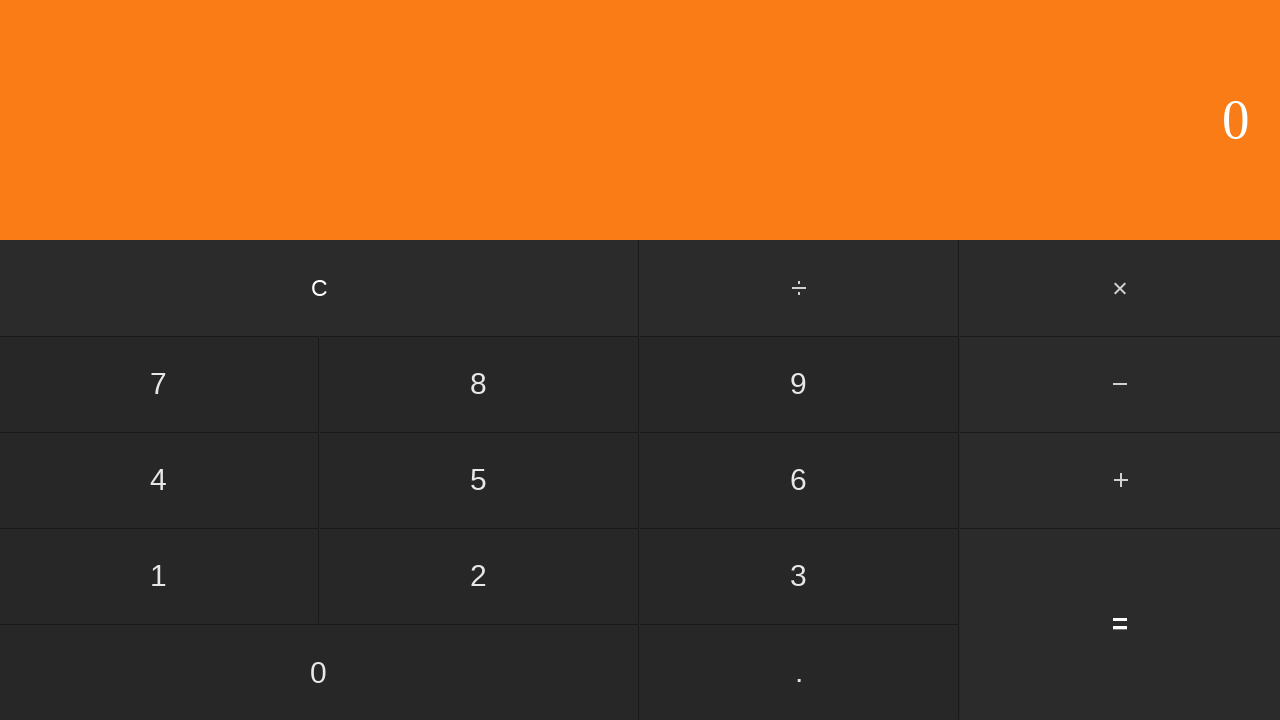

Waited after clearing calculator
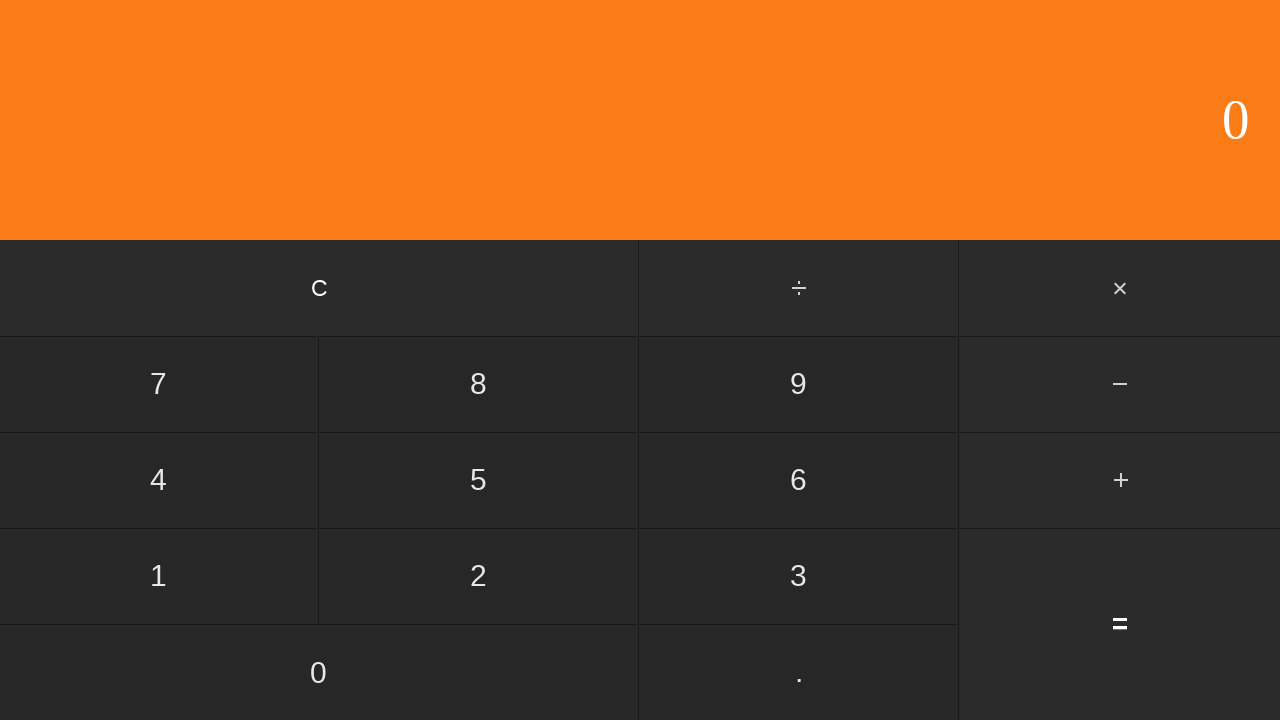

Clicked first number: 5 at (479, 480) on input[value='5']
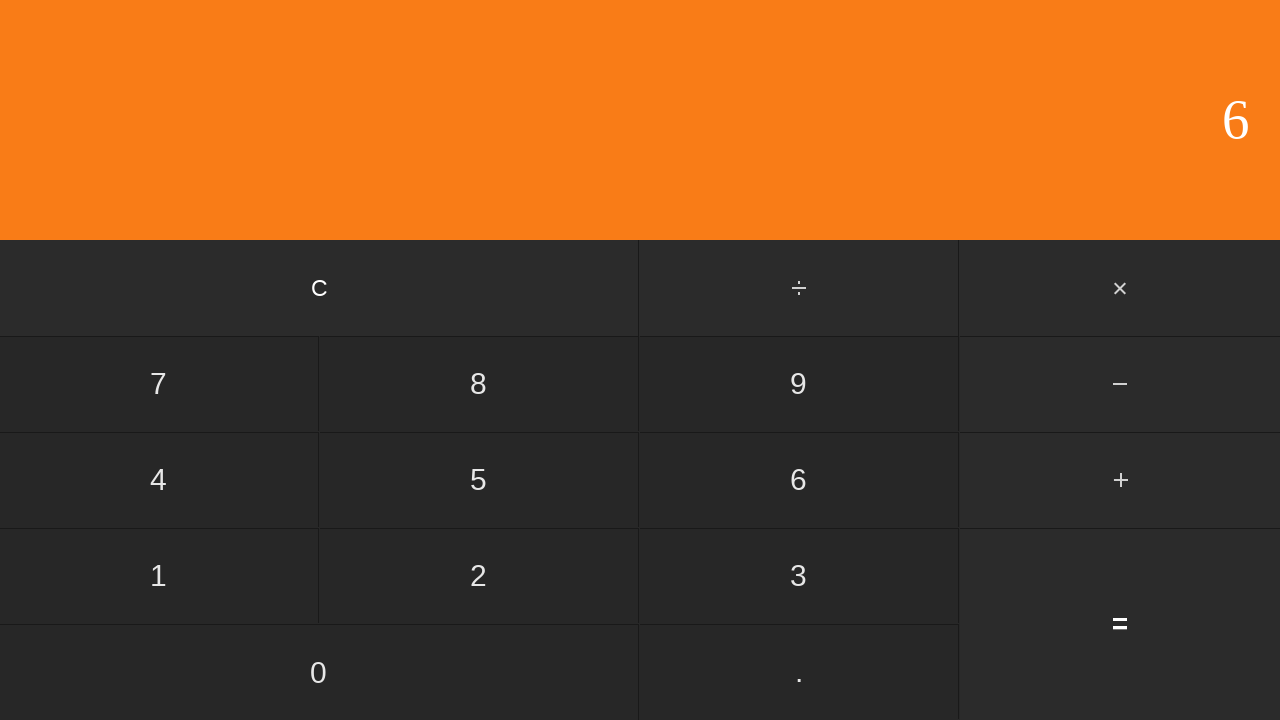

Clicked add button at (1120, 480) on #add
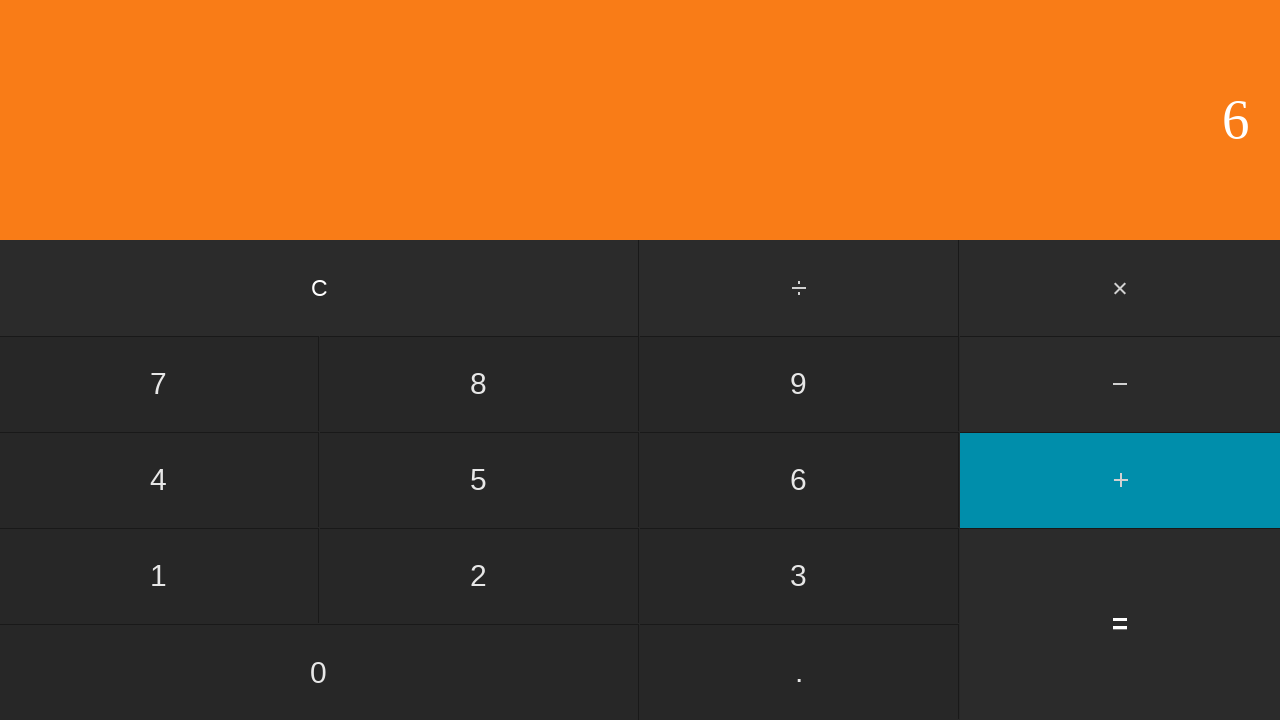

Clicked second number: 8 at (479, 384) on input[value='8']
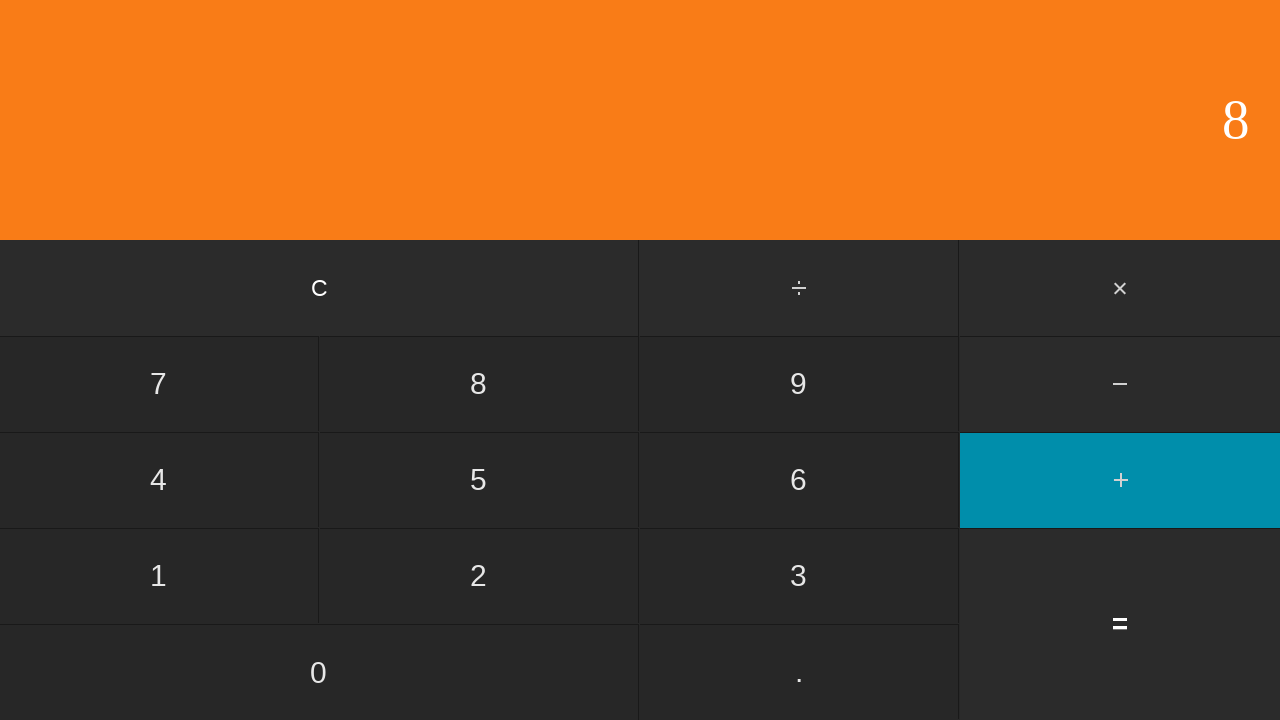

Clicked equals to calculate 5 + 8 at (1120, 624) on input[value='=']
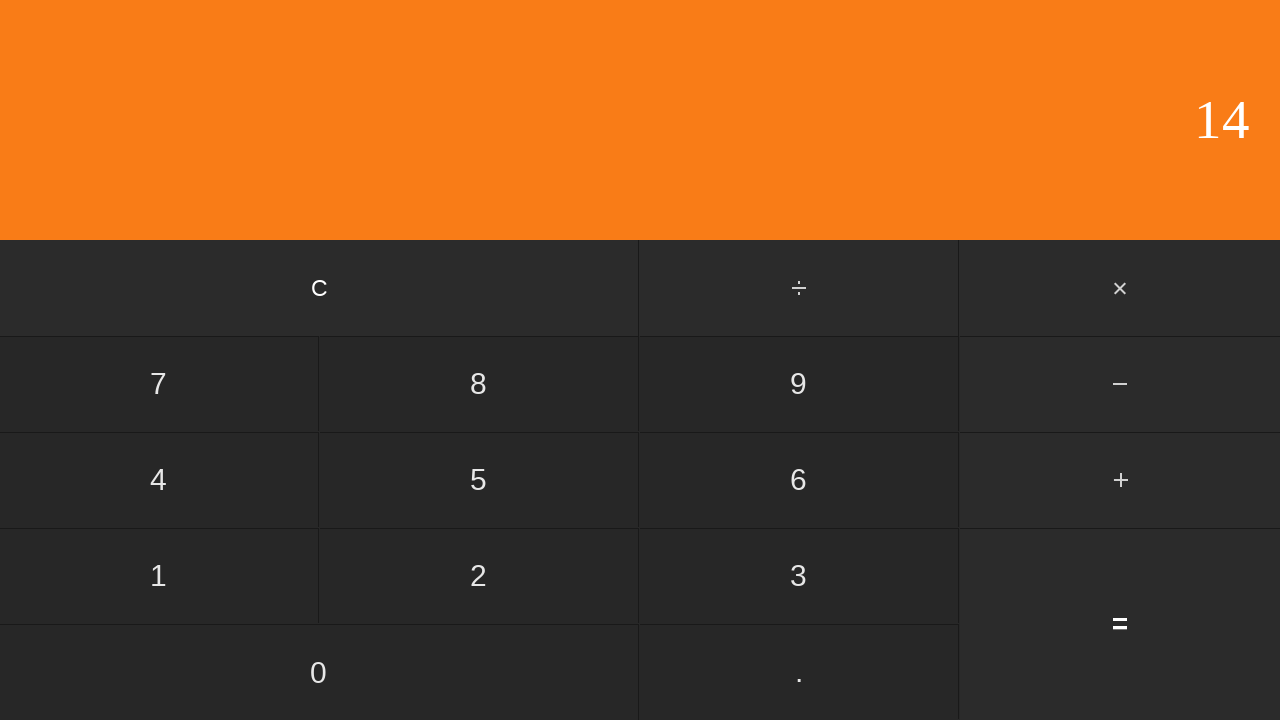

Waited for result display showing 13
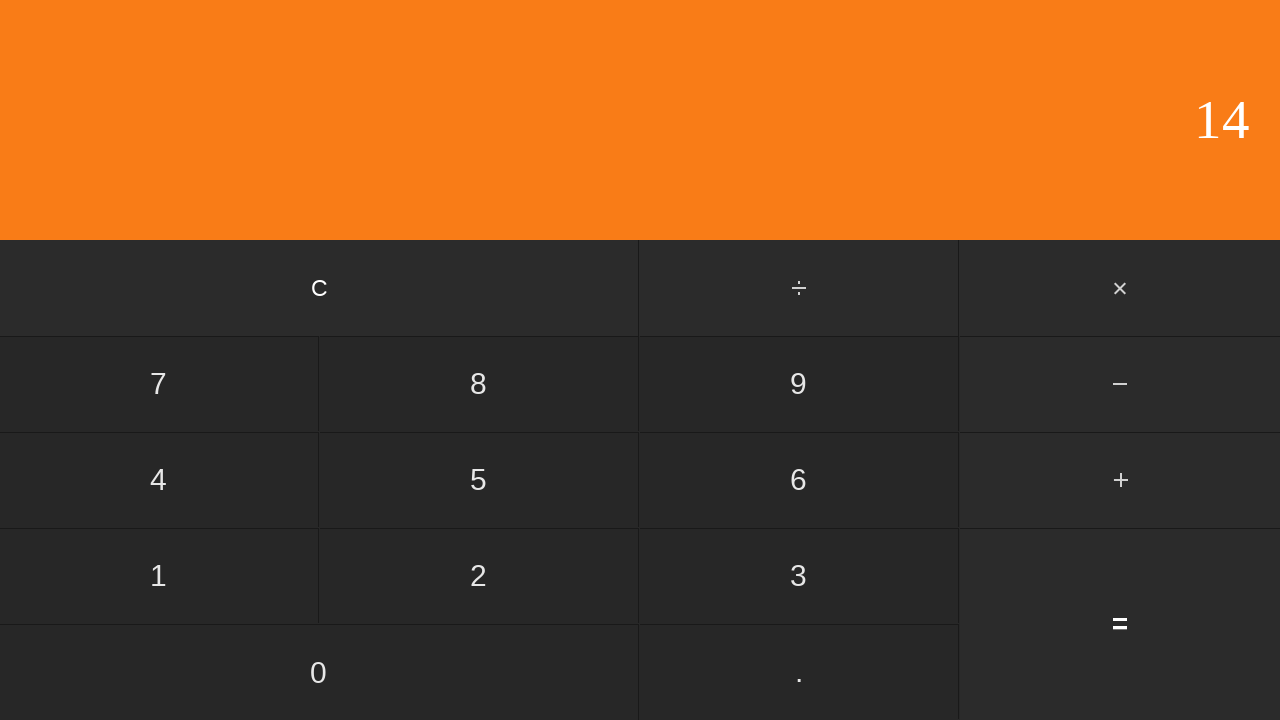

Clicked clear button to reset calculator at (320, 288) on input[value='C']
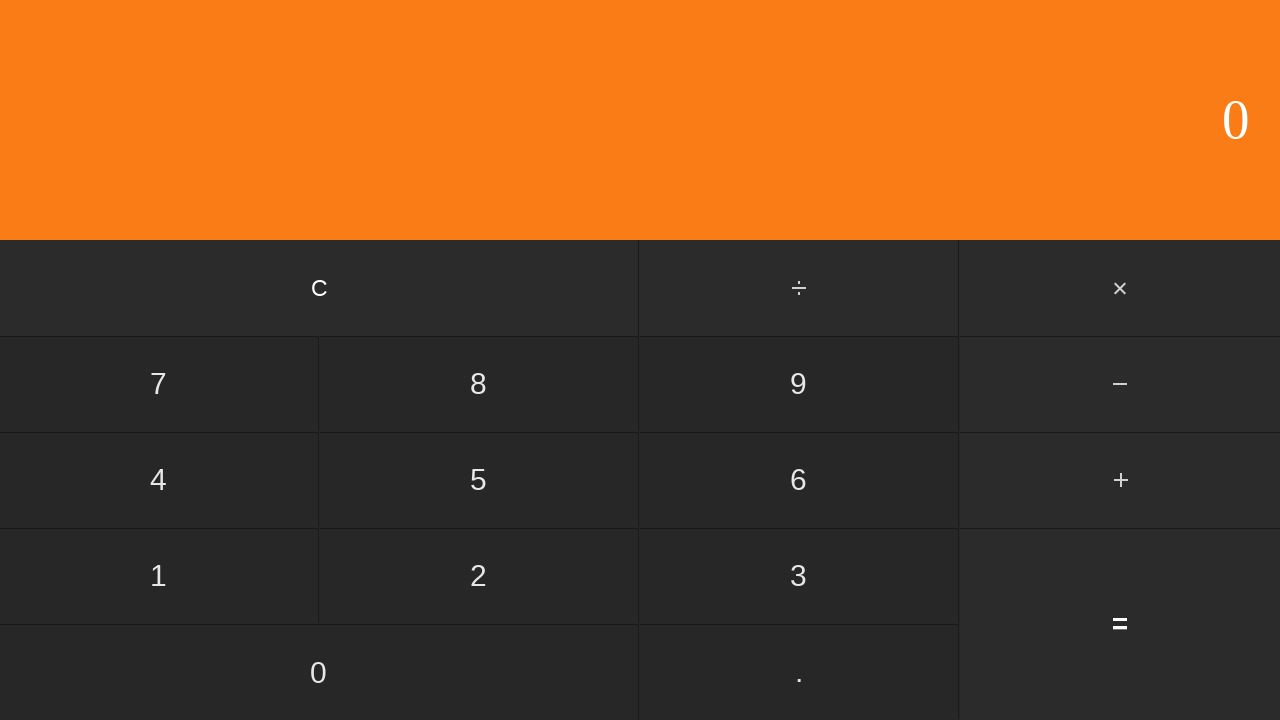

Waited after clearing calculator
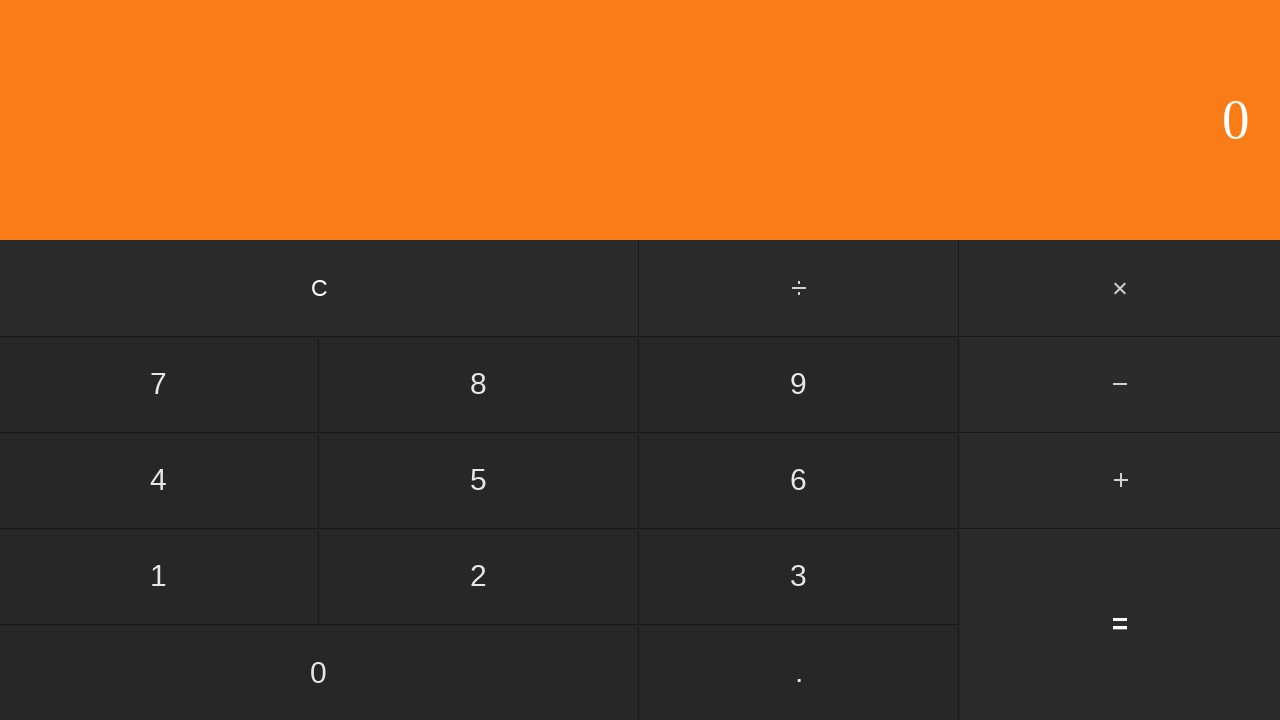

Clicked first number: 5 at (479, 480) on input[value='5']
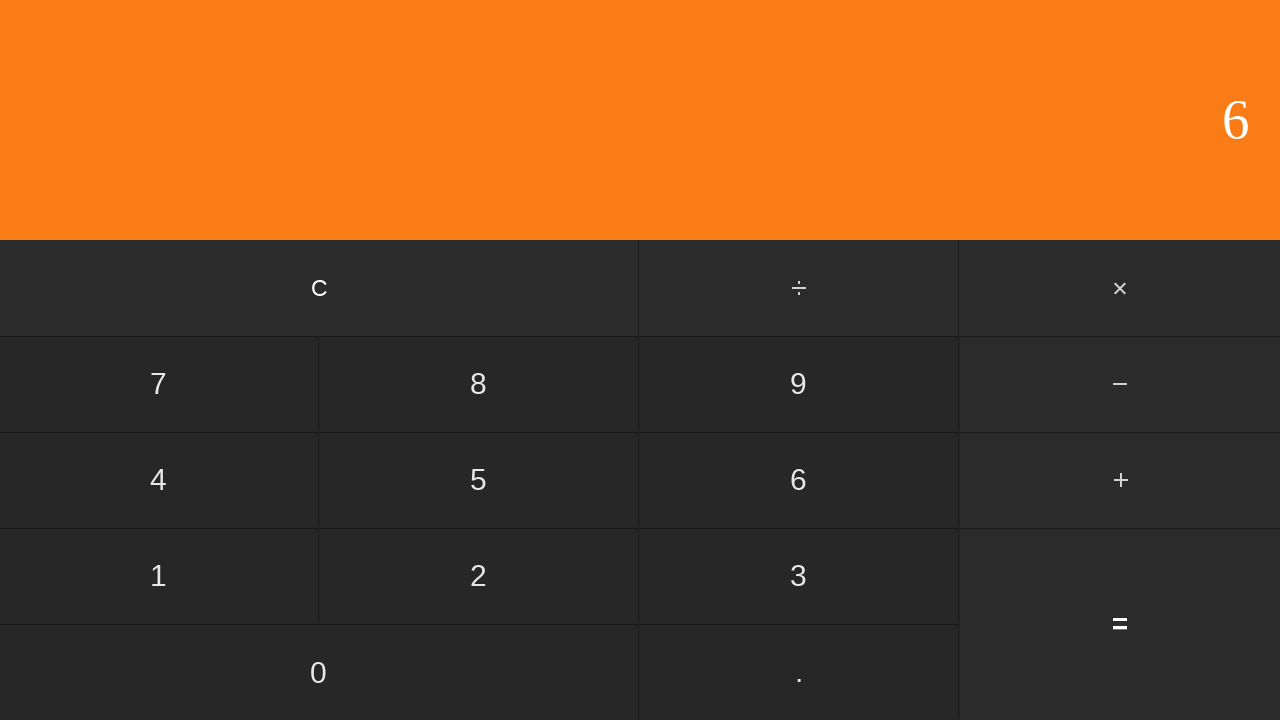

Clicked add button at (1120, 480) on #add
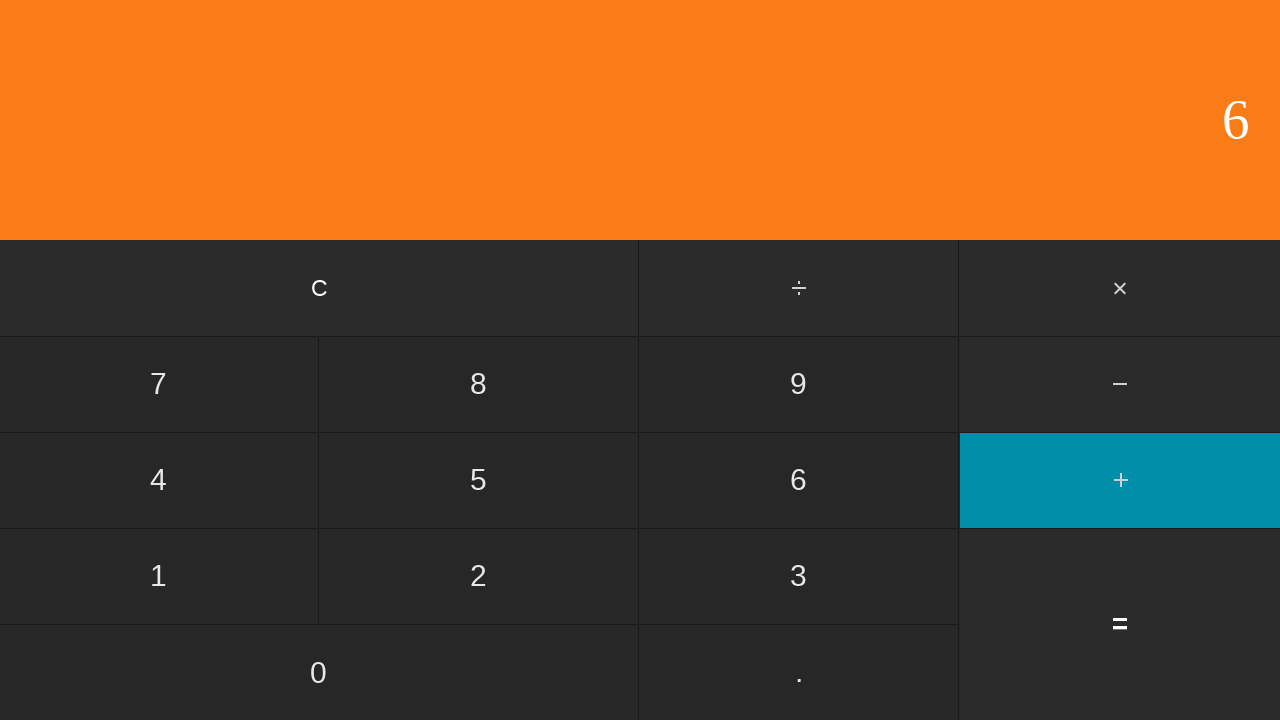

Clicked second number: 9 at (799, 384) on input[value='9']
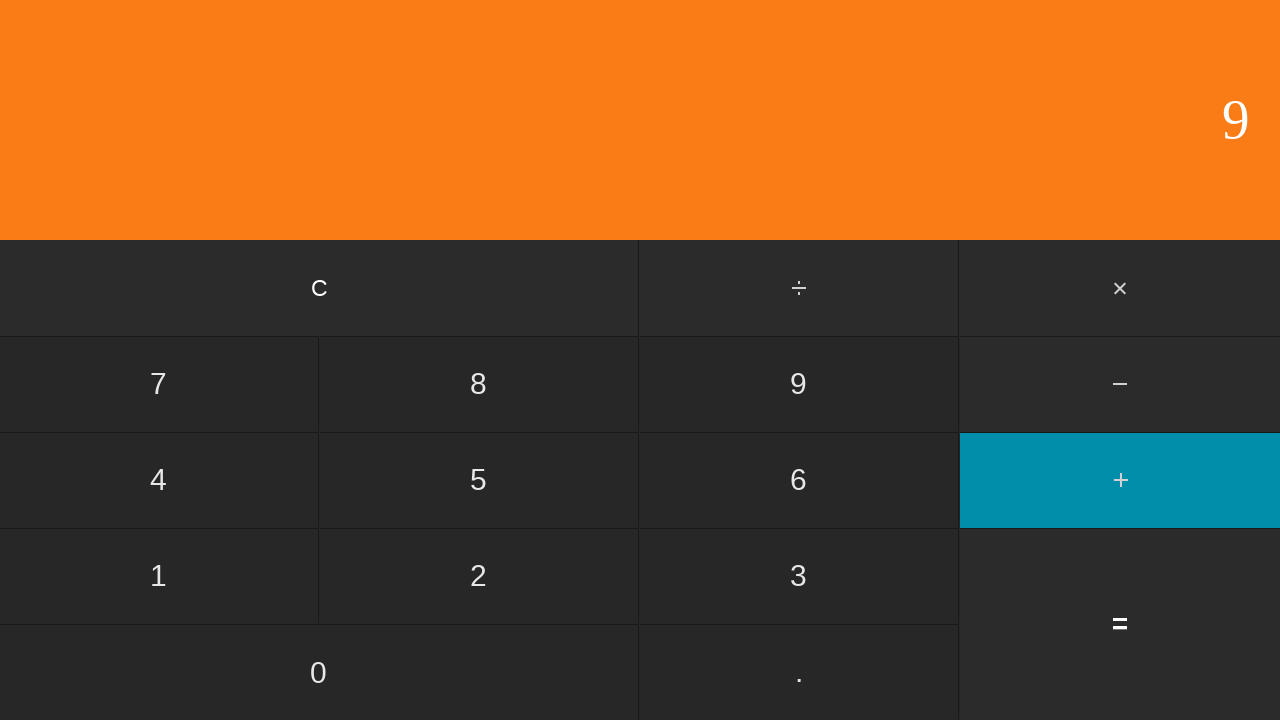

Clicked equals to calculate 5 + 9 at (1120, 624) on input[value='=']
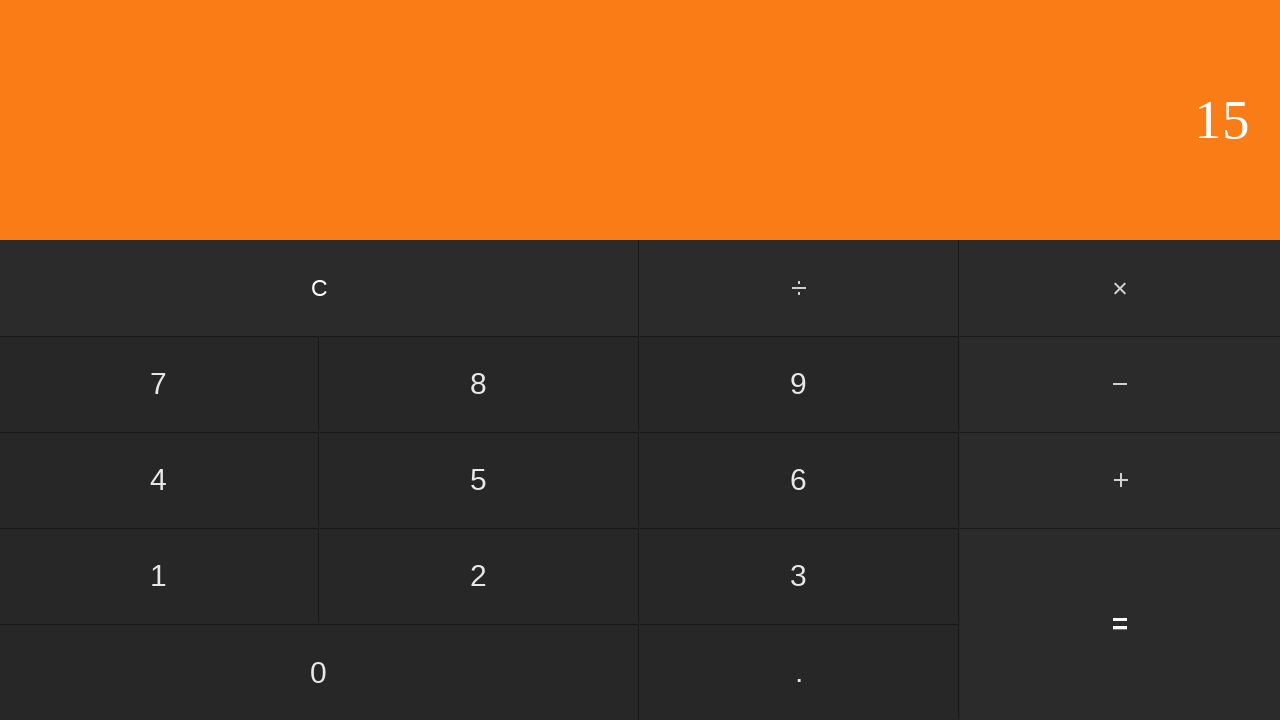

Waited for result display showing 14
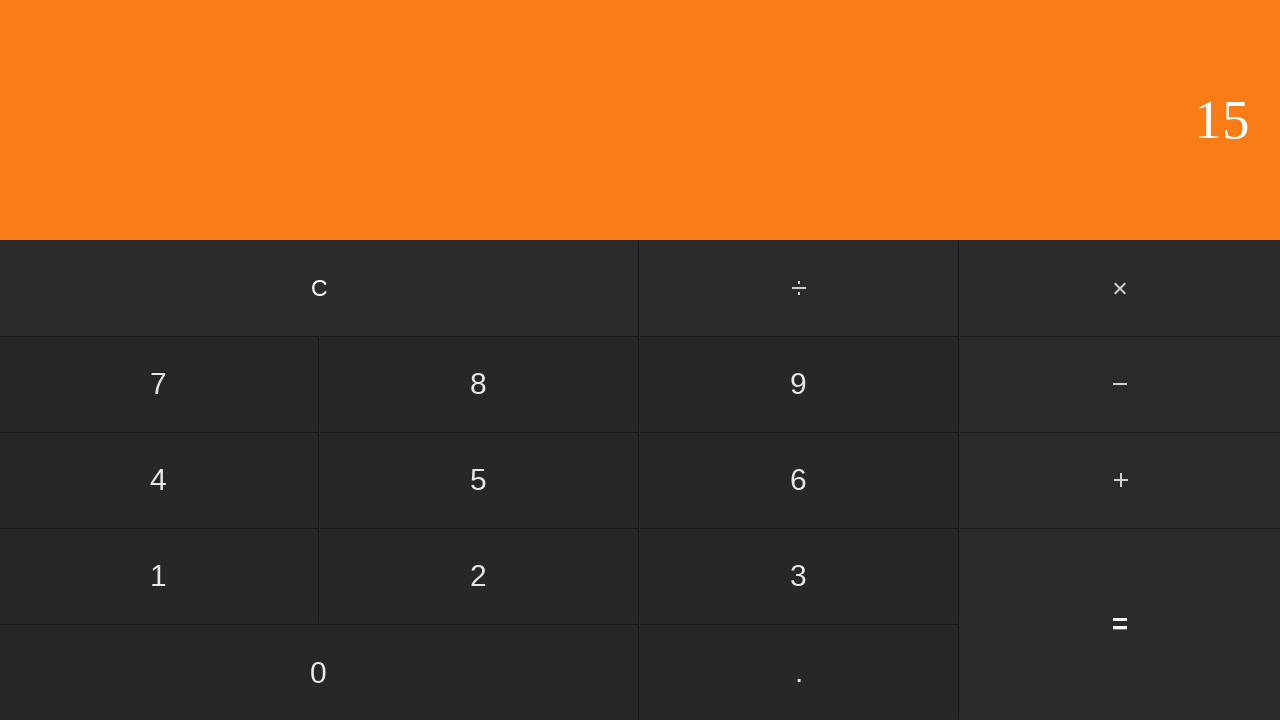

Clicked clear button to reset calculator at (320, 288) on input[value='C']
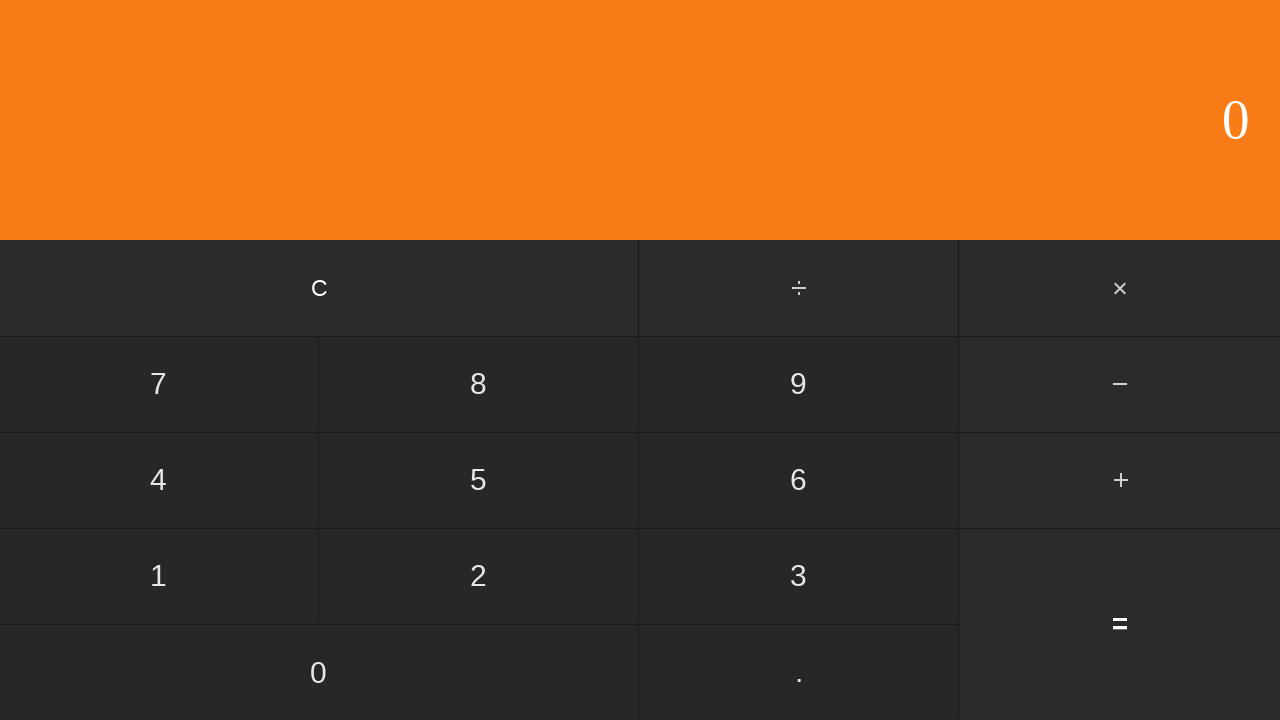

Waited after clearing calculator
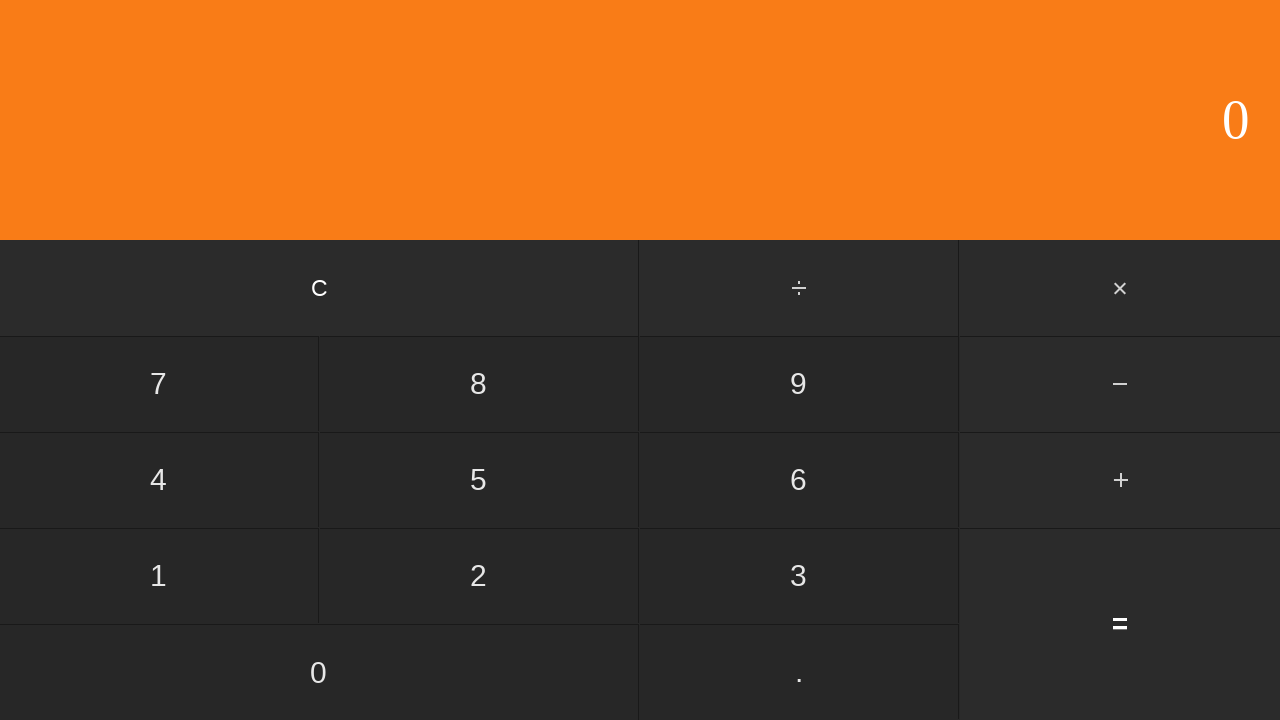

Clicked first number: 6 at (799, 480) on input[value='6']
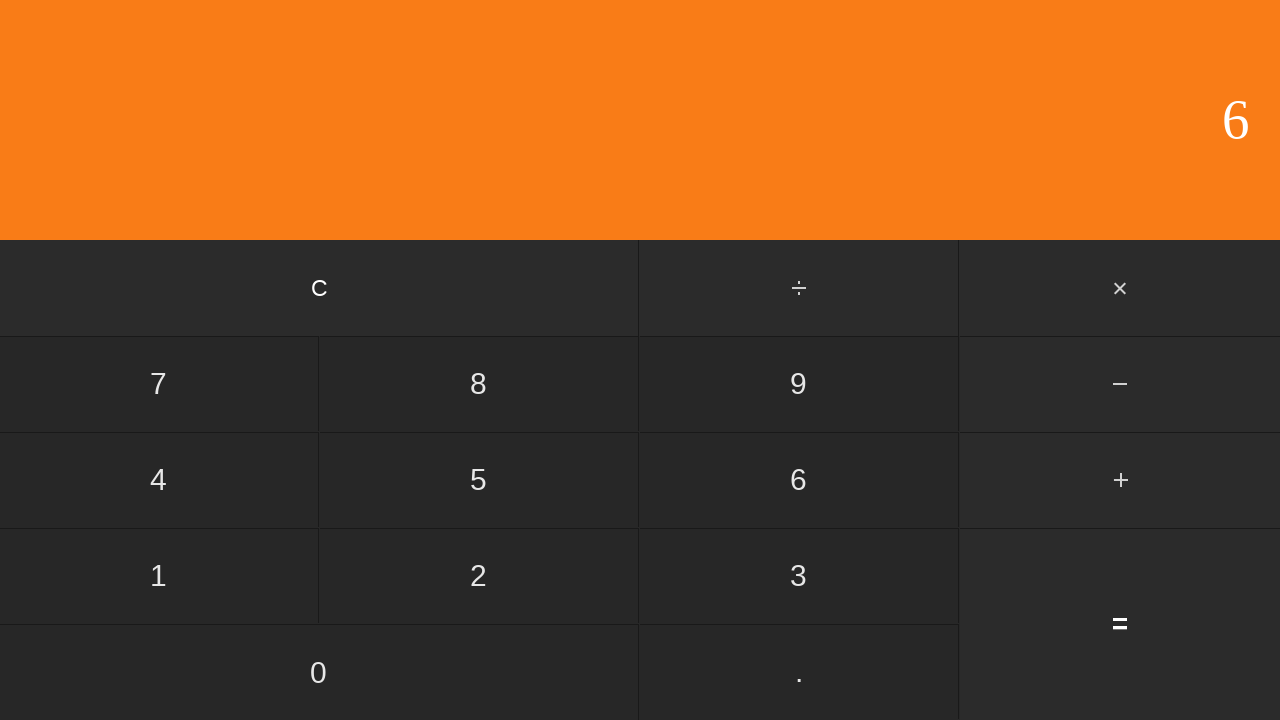

Clicked add button at (1120, 480) on #add
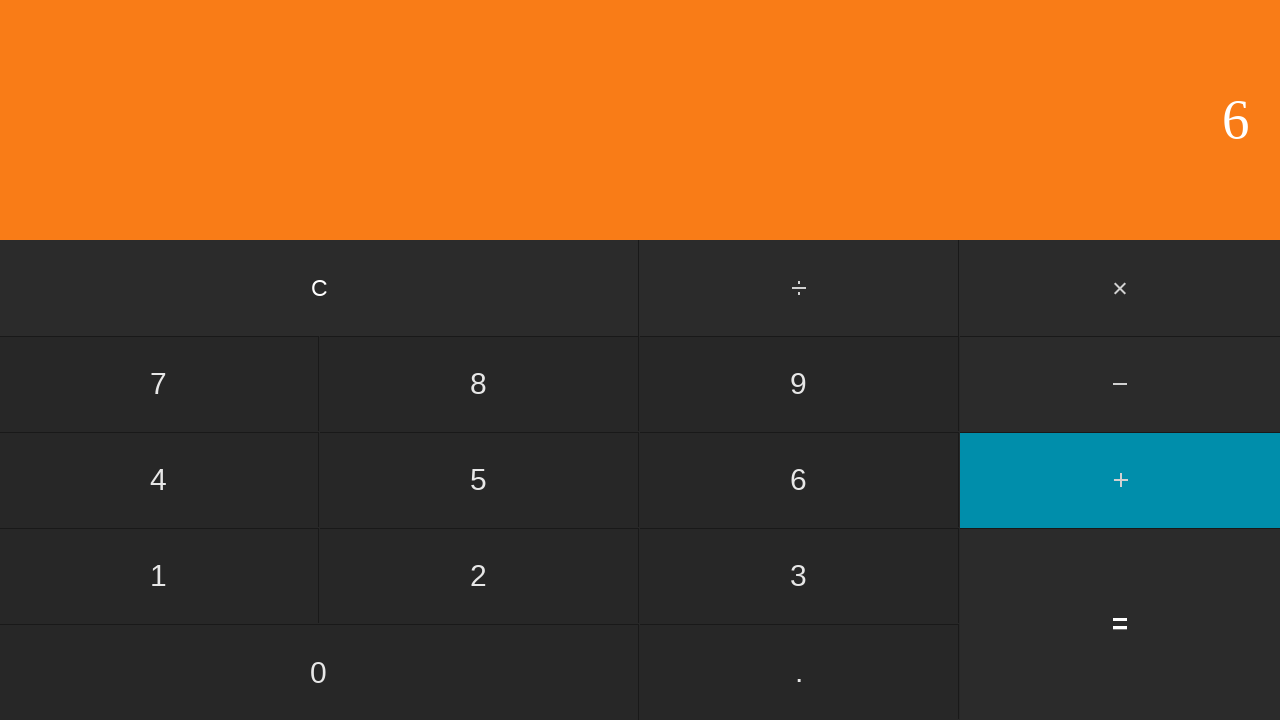

Clicked second number: 0 at (319, 672) on input[value='0']
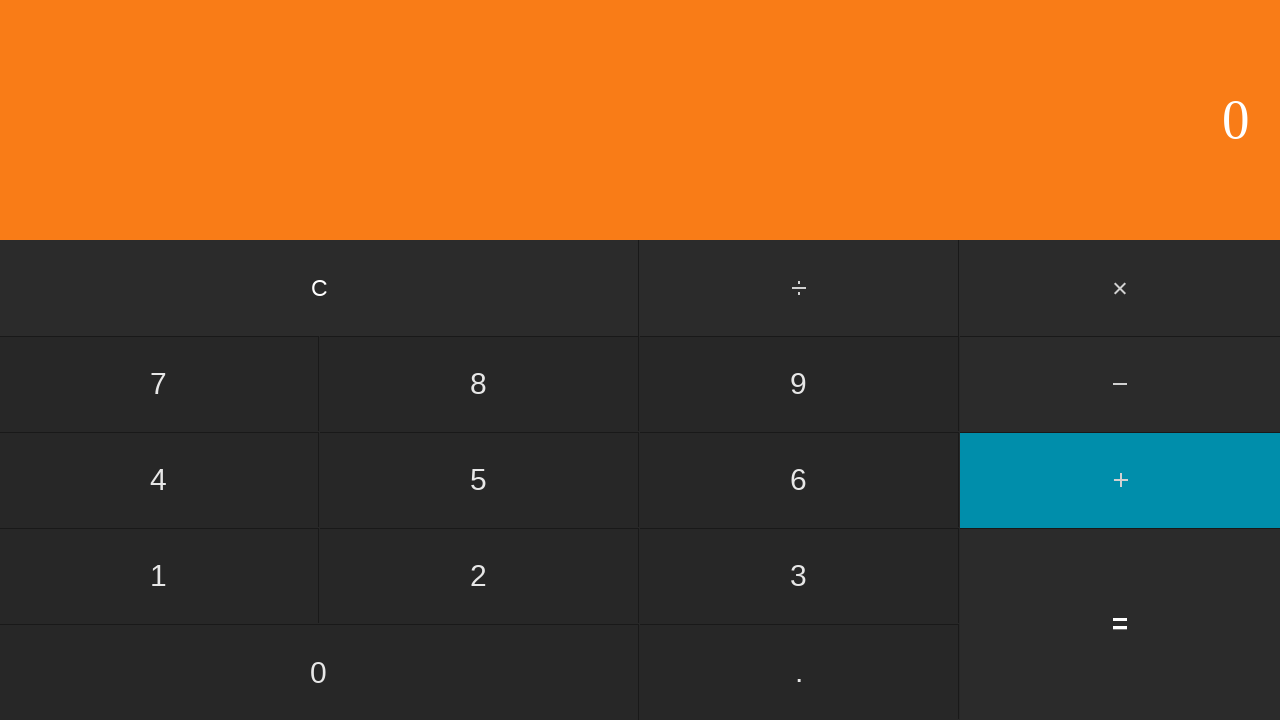

Clicked equals to calculate 6 + 0 at (1120, 624) on input[value='=']
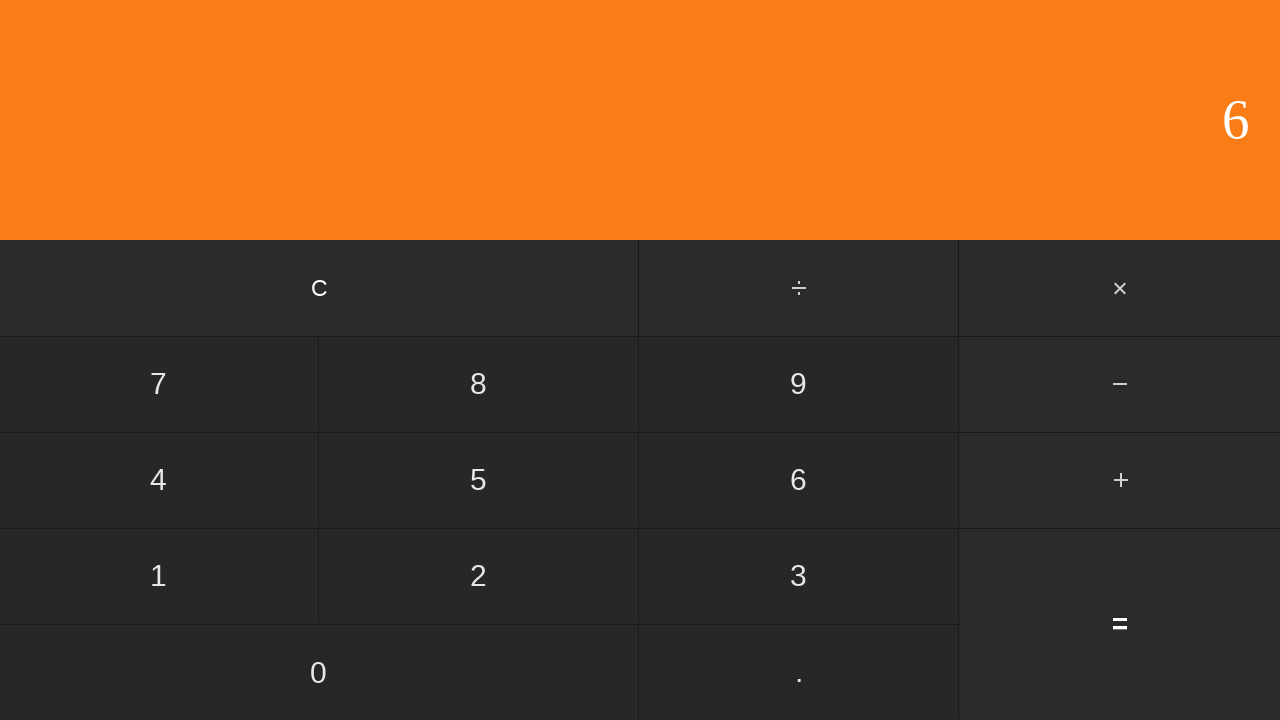

Waited for result display showing 6
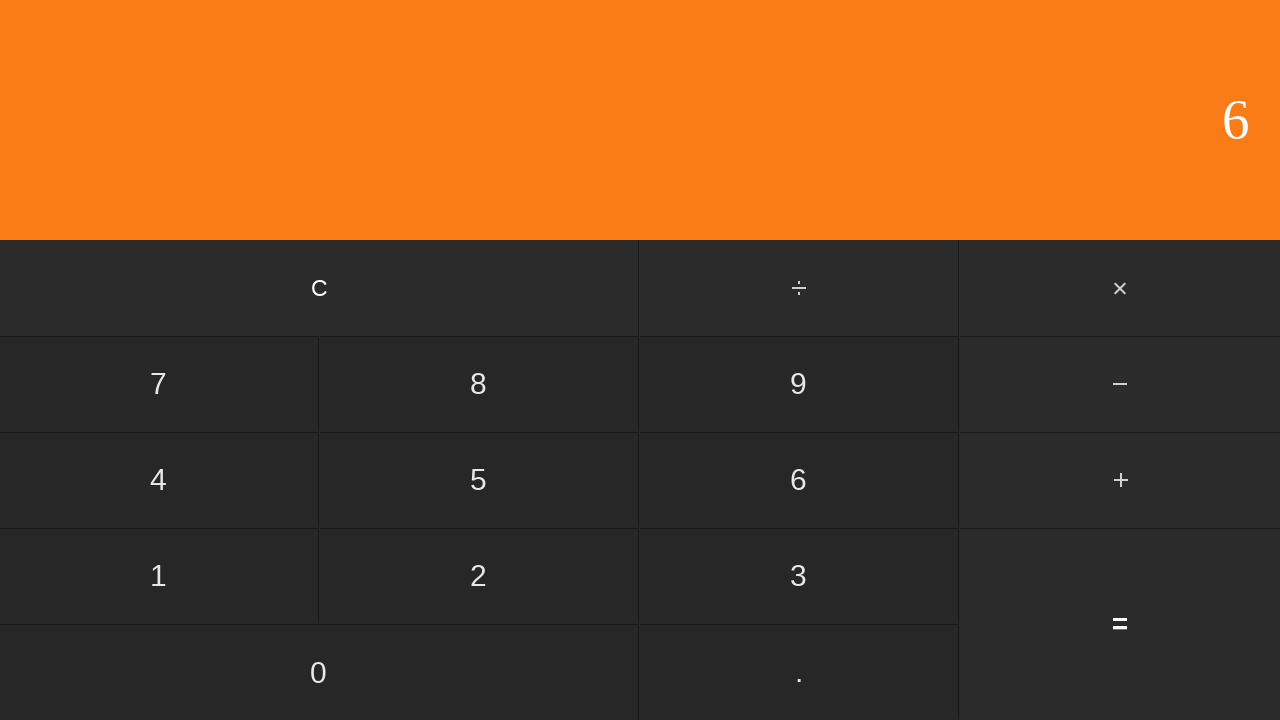

Clicked clear button to reset calculator at (320, 288) on input[value='C']
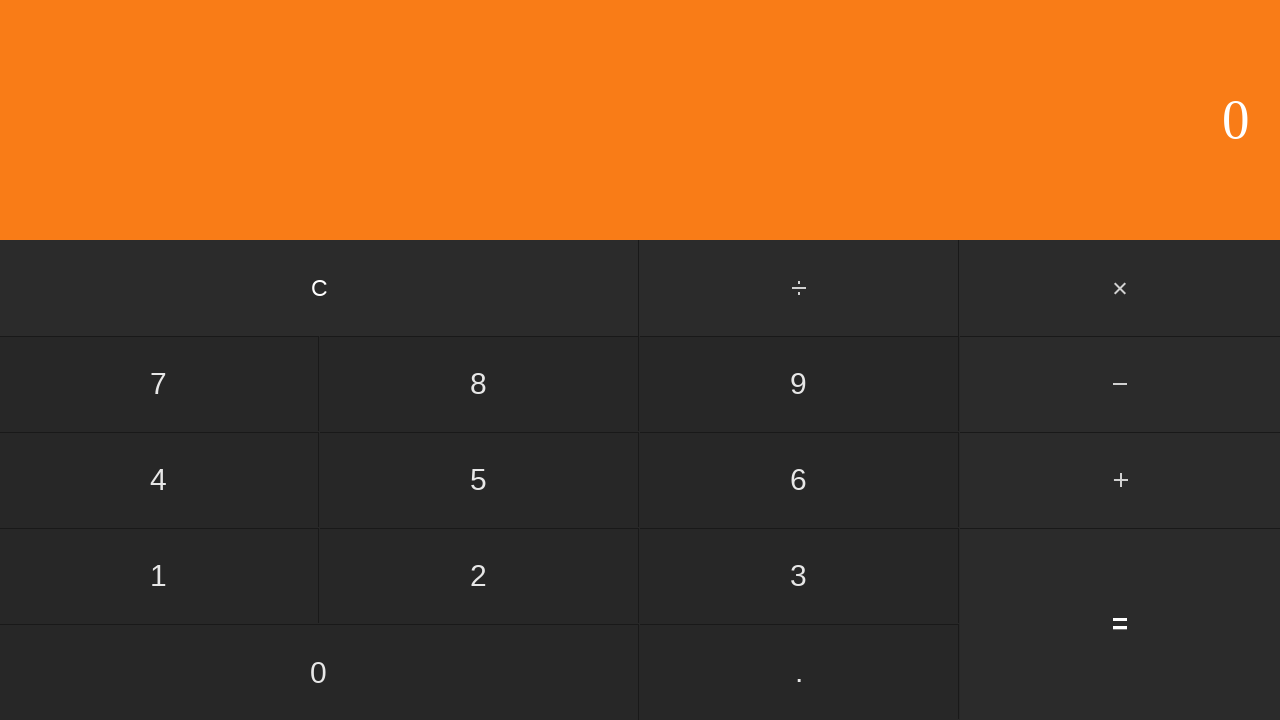

Waited after clearing calculator
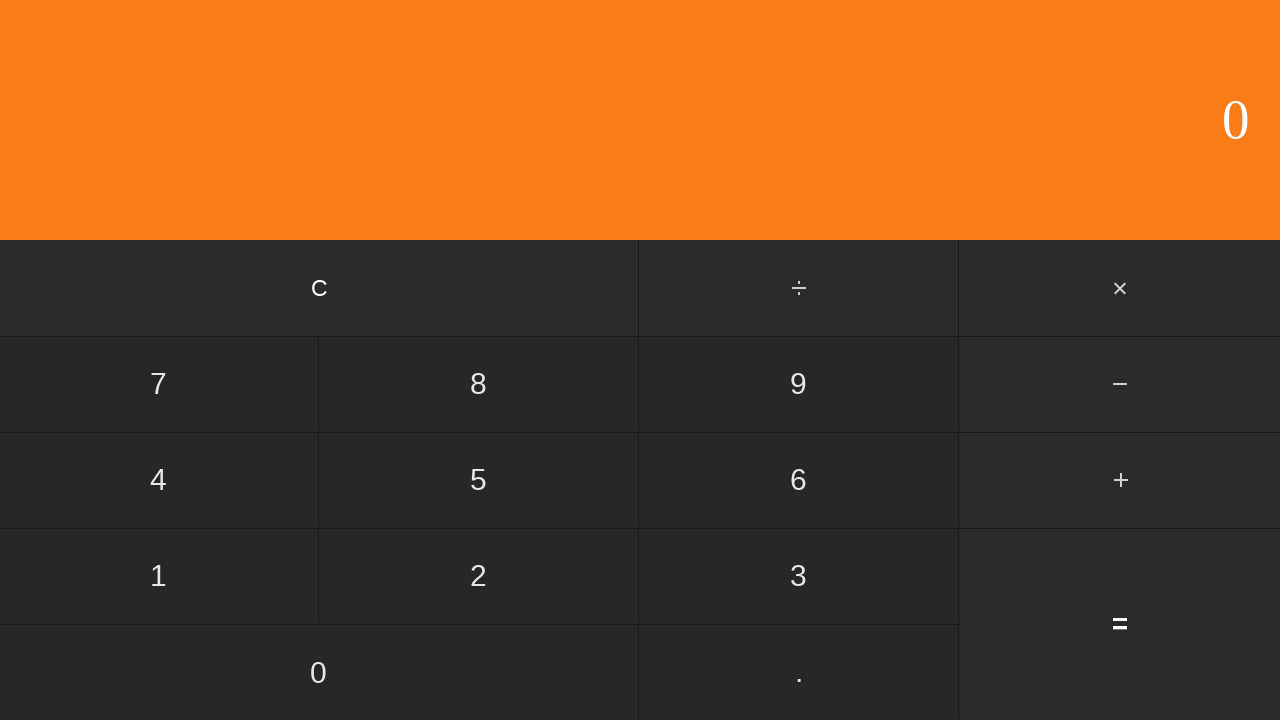

Clicked first number: 6 at (799, 480) on input[value='6']
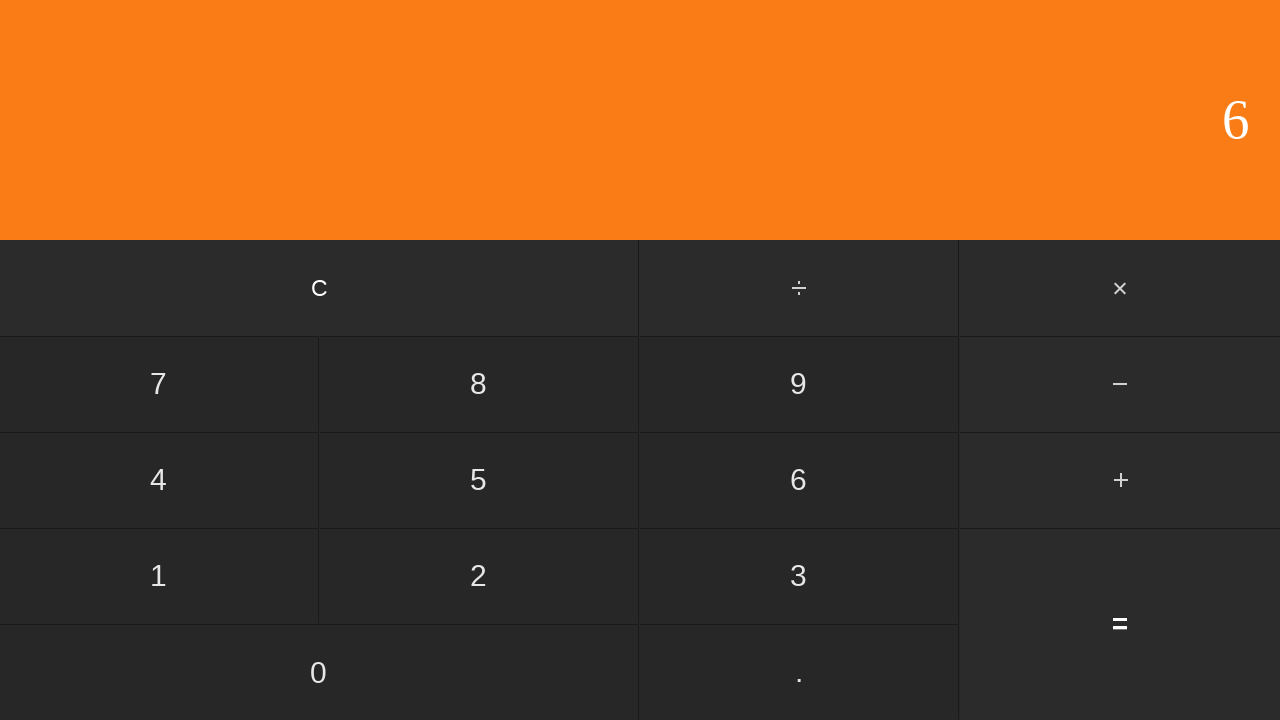

Clicked add button at (1120, 480) on #add
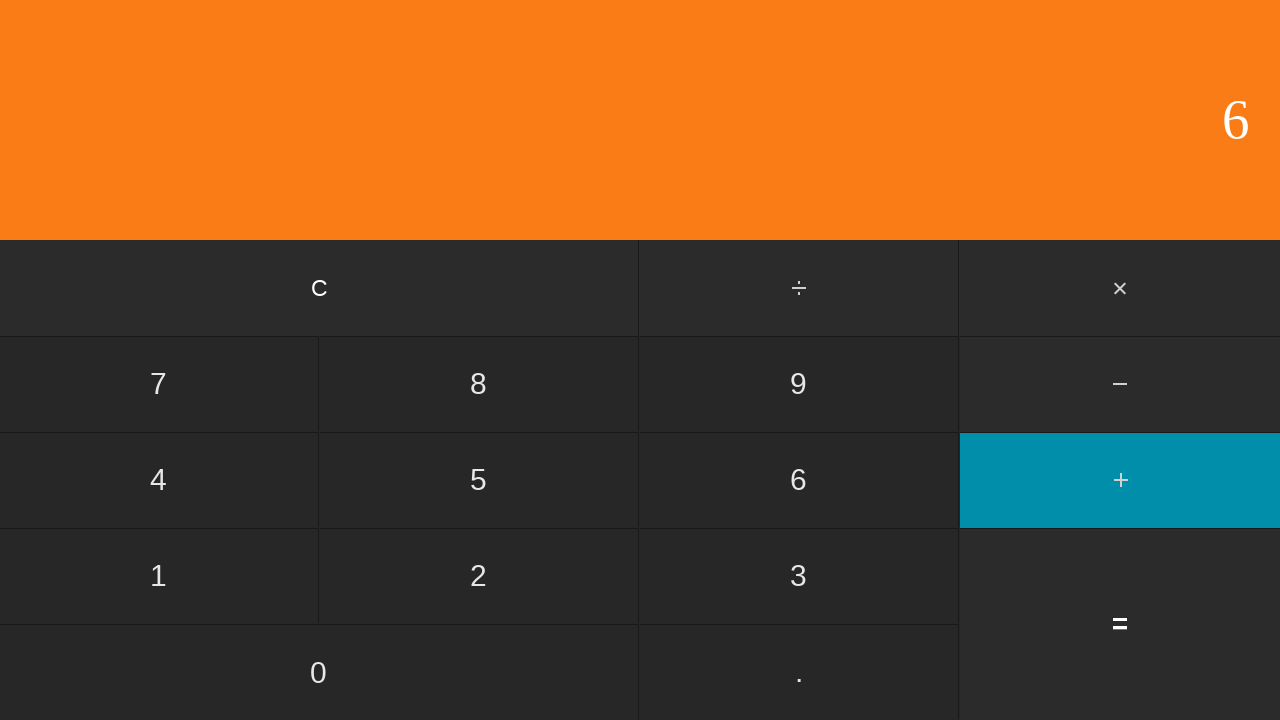

Clicked second number: 1 at (159, 576) on input[value='1']
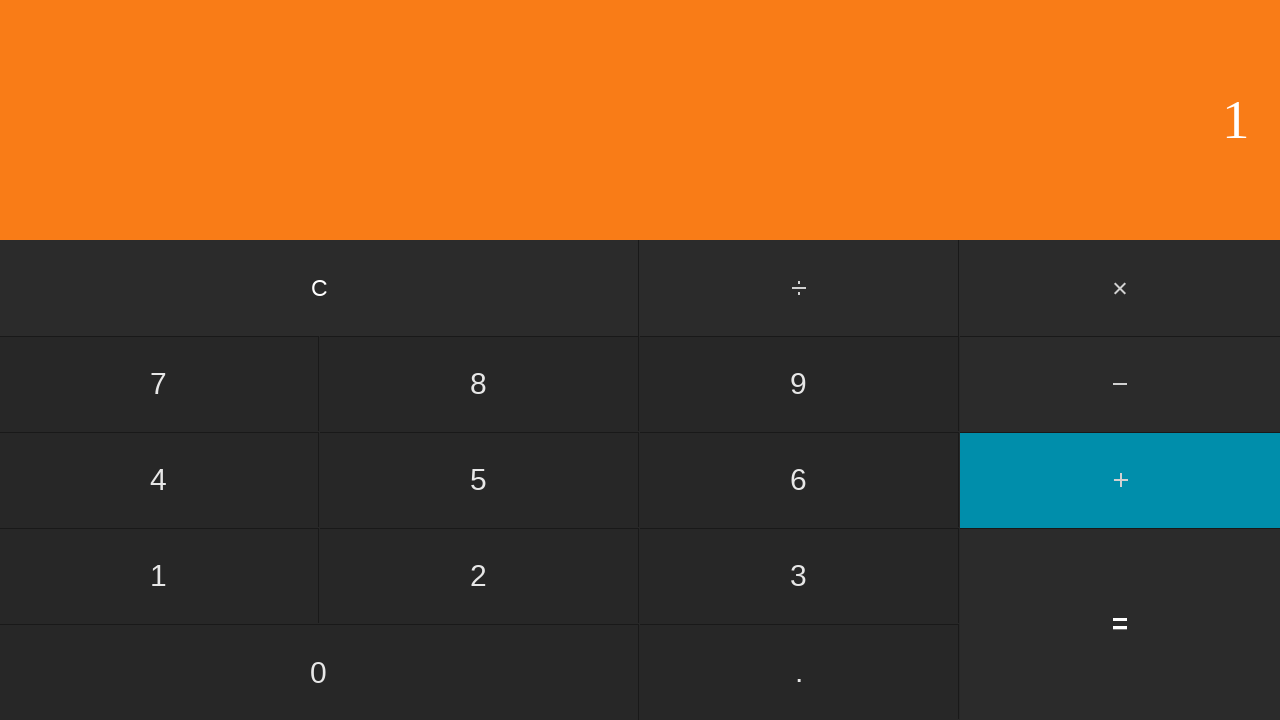

Clicked equals to calculate 6 + 1 at (1120, 624) on input[value='=']
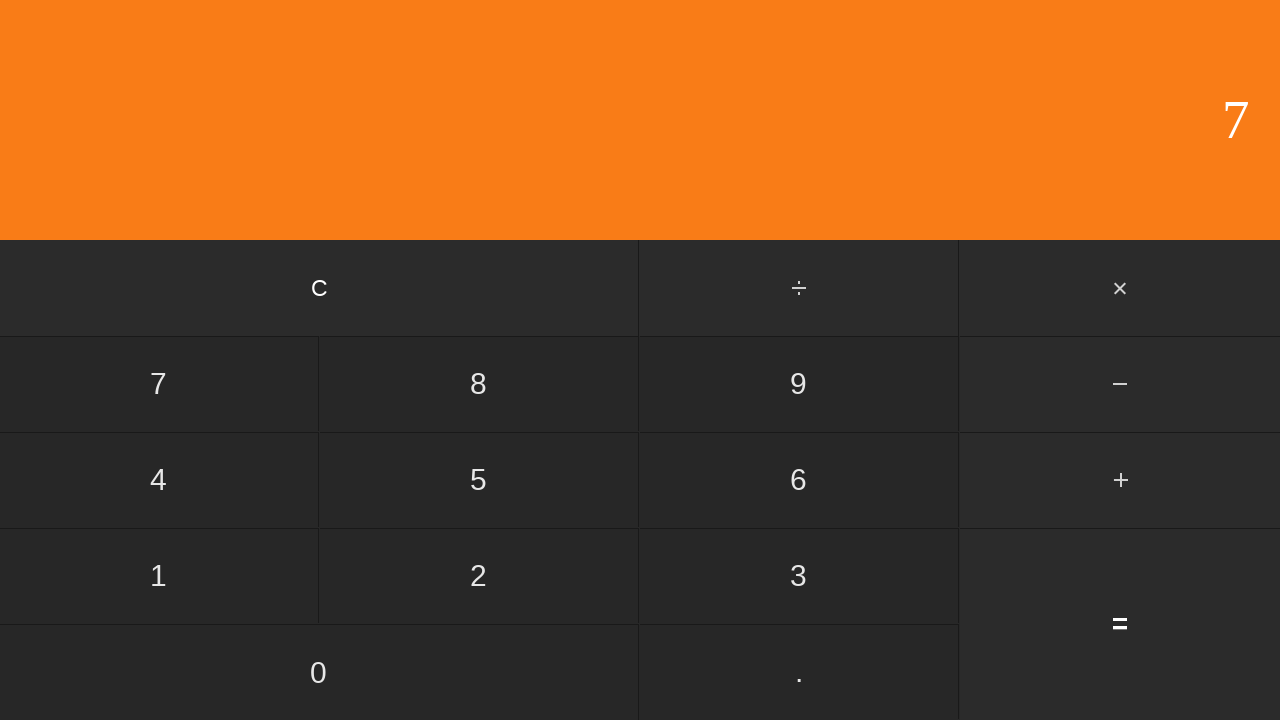

Waited for result display showing 7
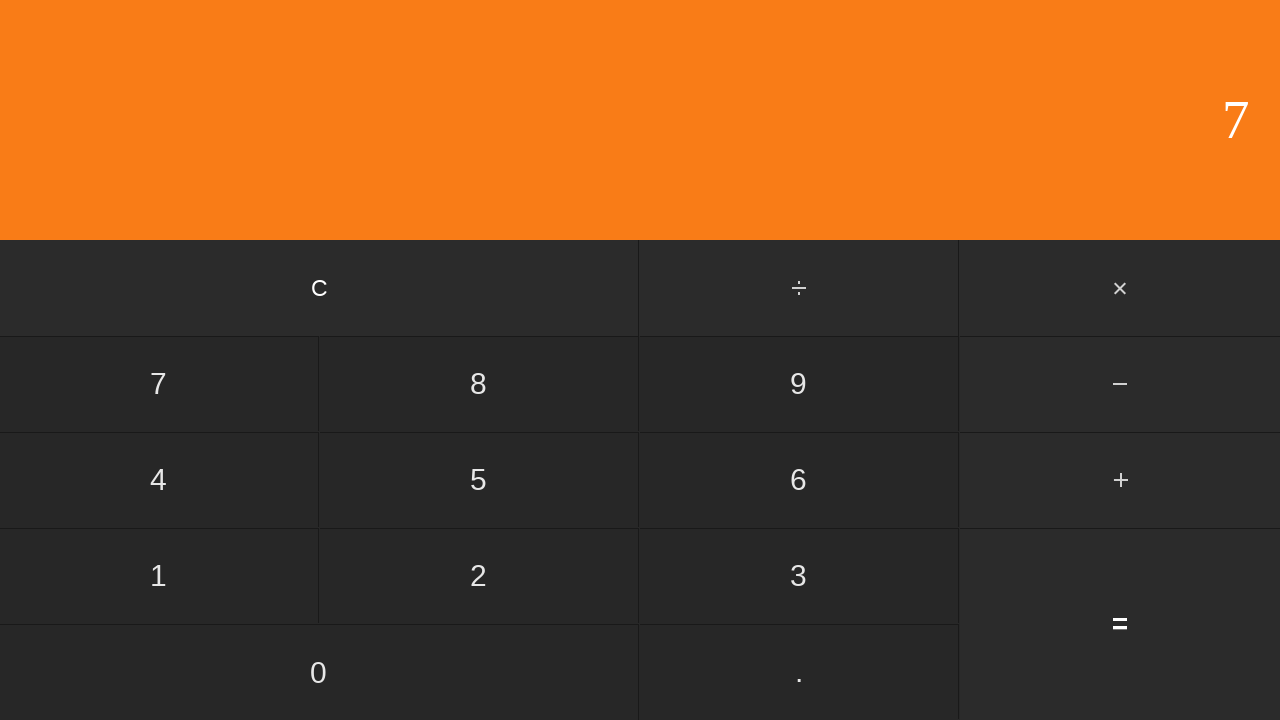

Clicked clear button to reset calculator at (320, 288) on input[value='C']
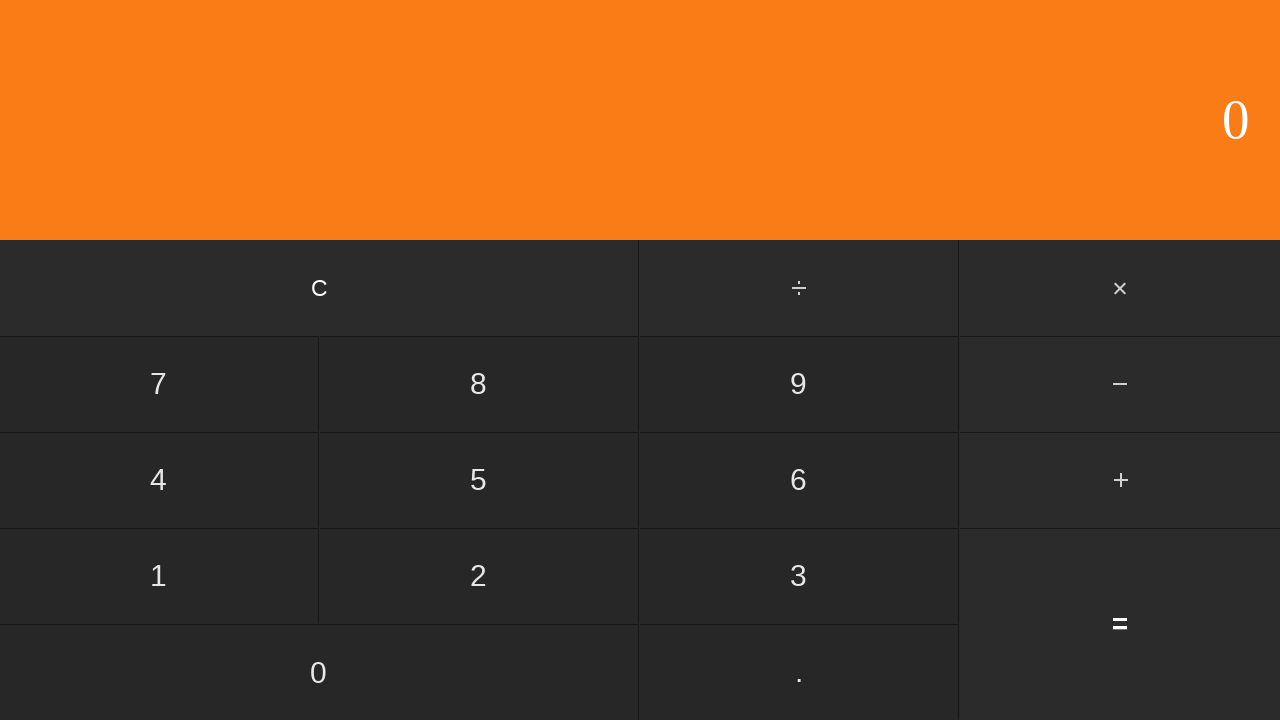

Waited after clearing calculator
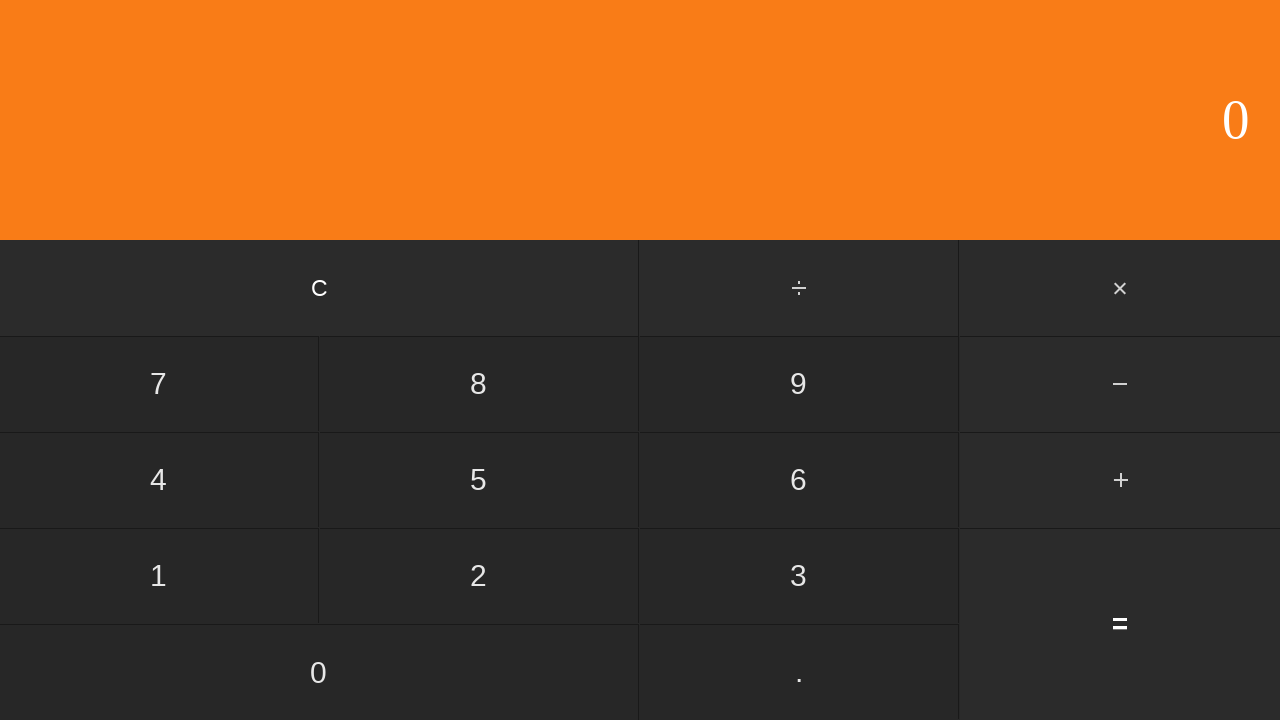

Clicked first number: 6 at (799, 480) on input[value='6']
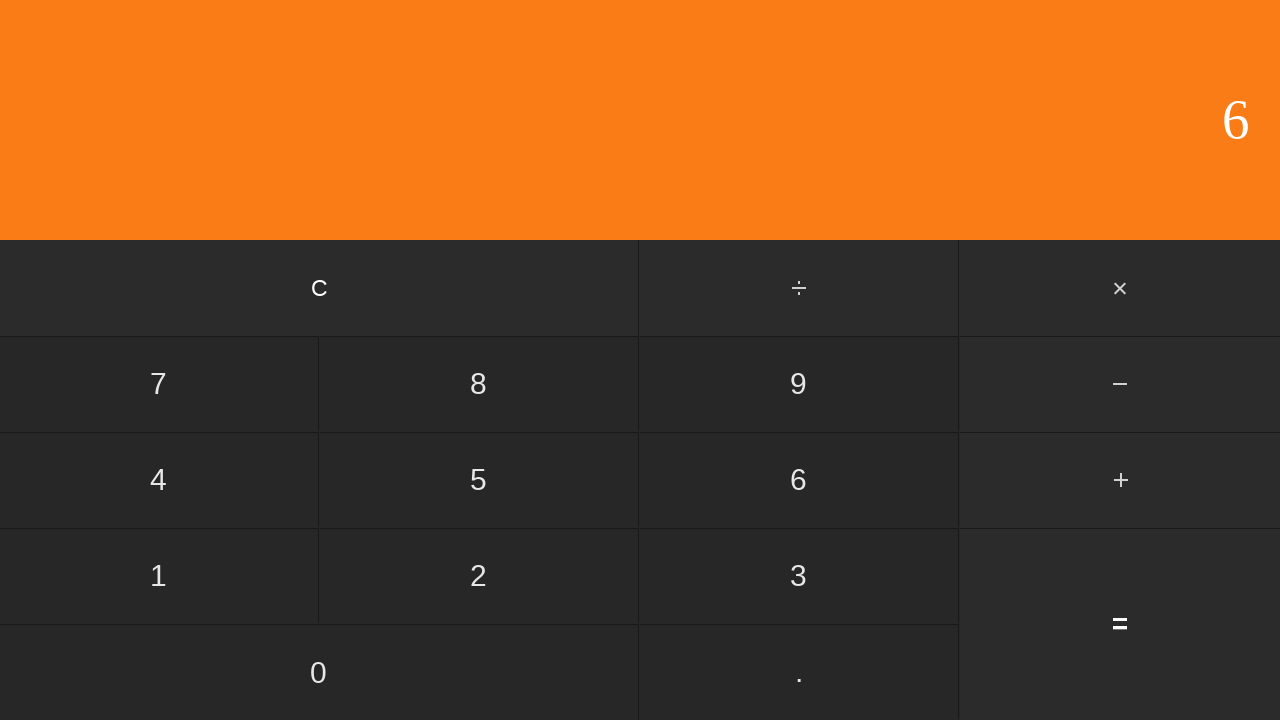

Clicked add button at (1120, 480) on #add
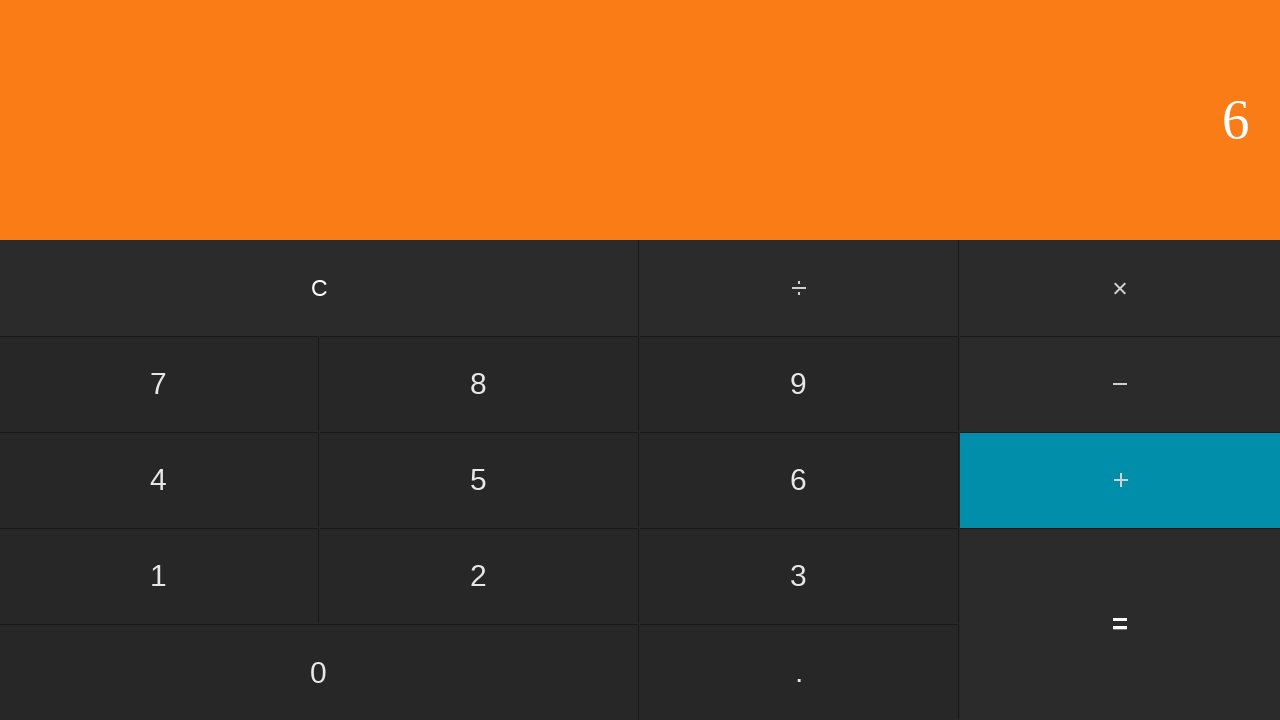

Clicked second number: 2 at (479, 576) on input[value='2']
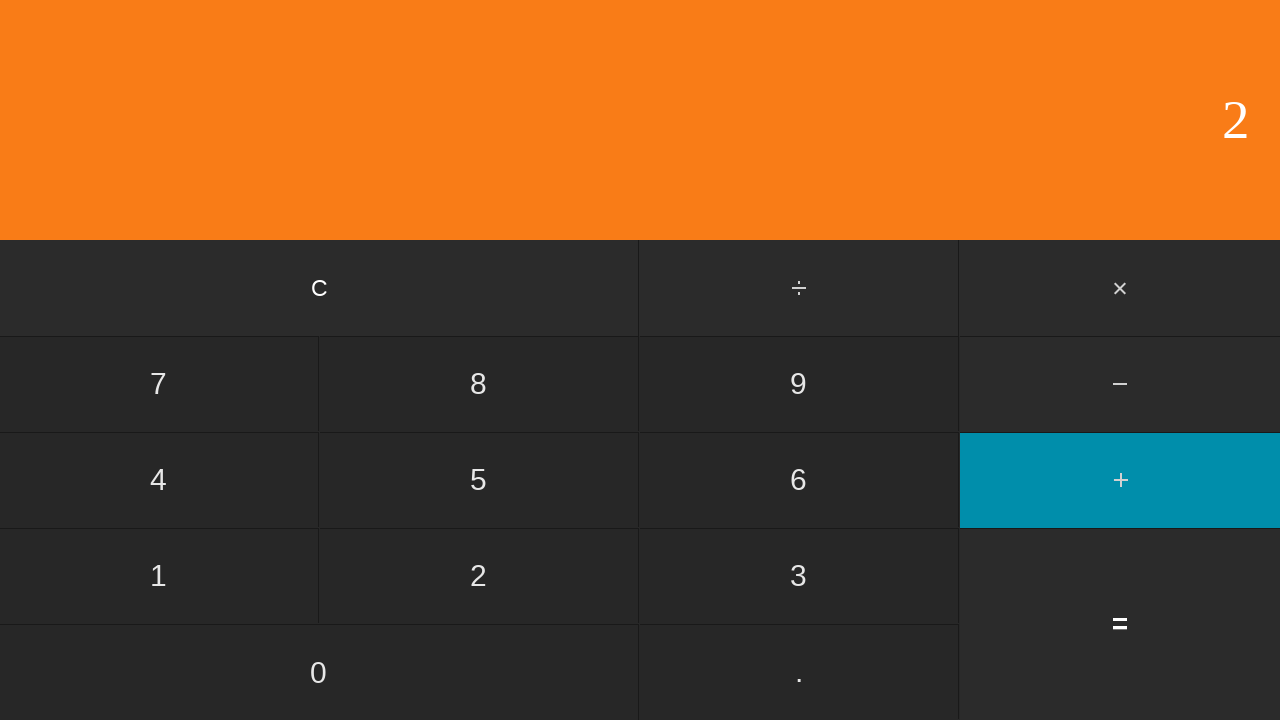

Clicked equals to calculate 6 + 2 at (1120, 624) on input[value='=']
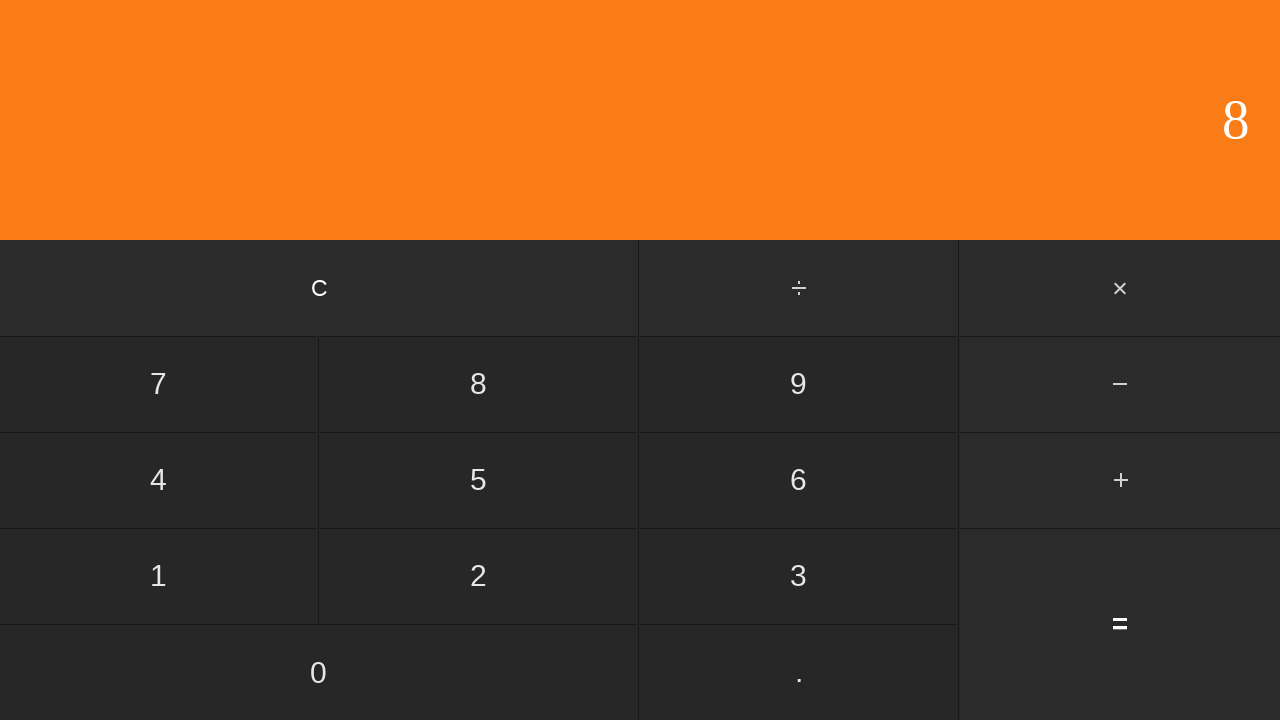

Waited for result display showing 8
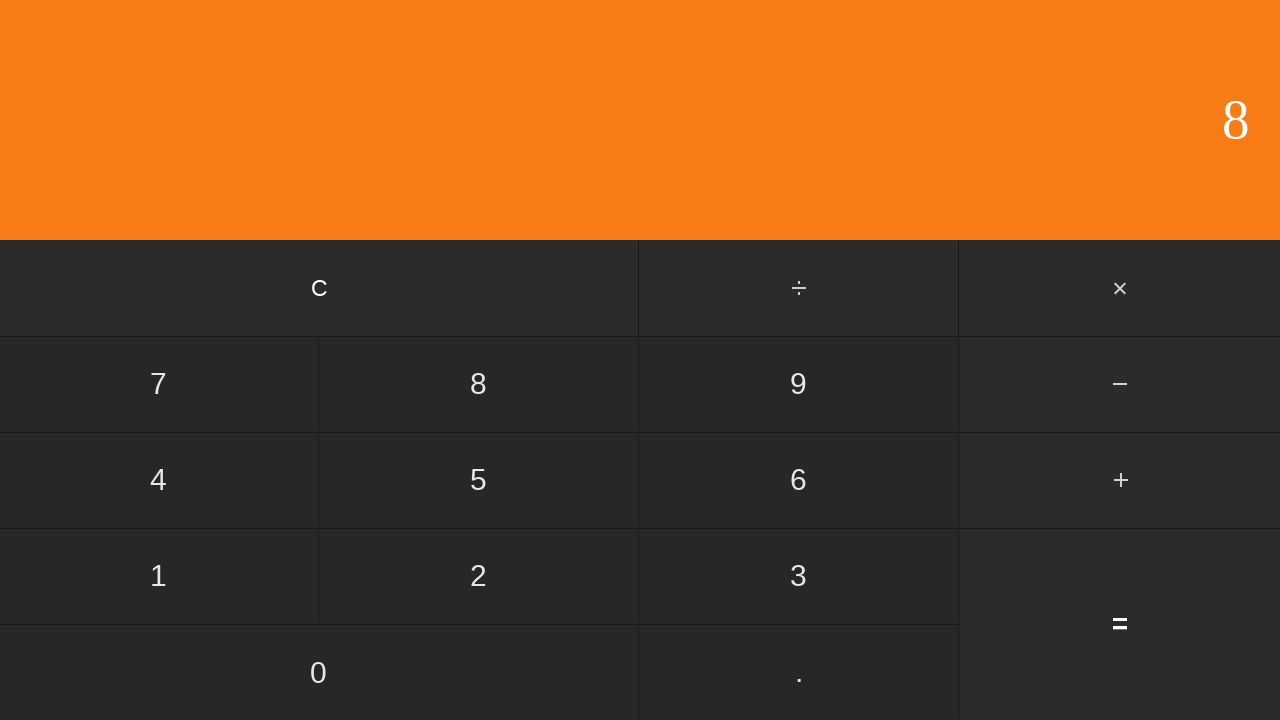

Clicked clear button to reset calculator at (320, 288) on input[value='C']
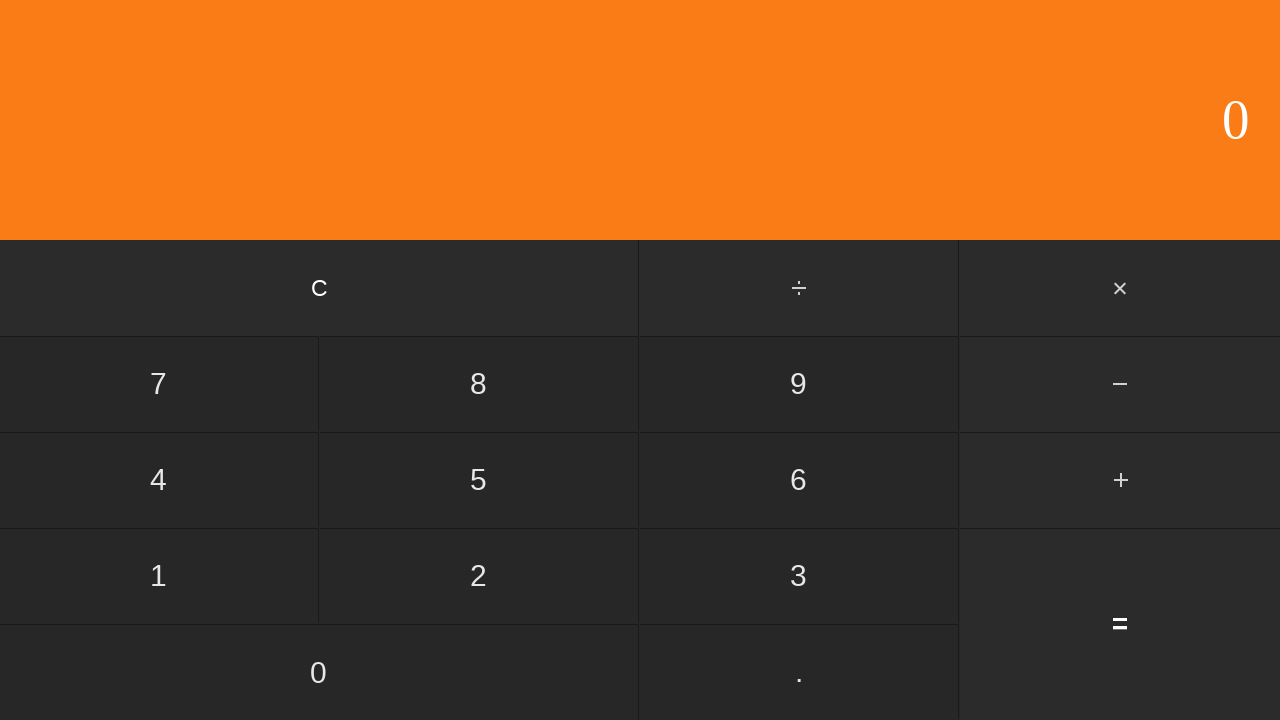

Waited after clearing calculator
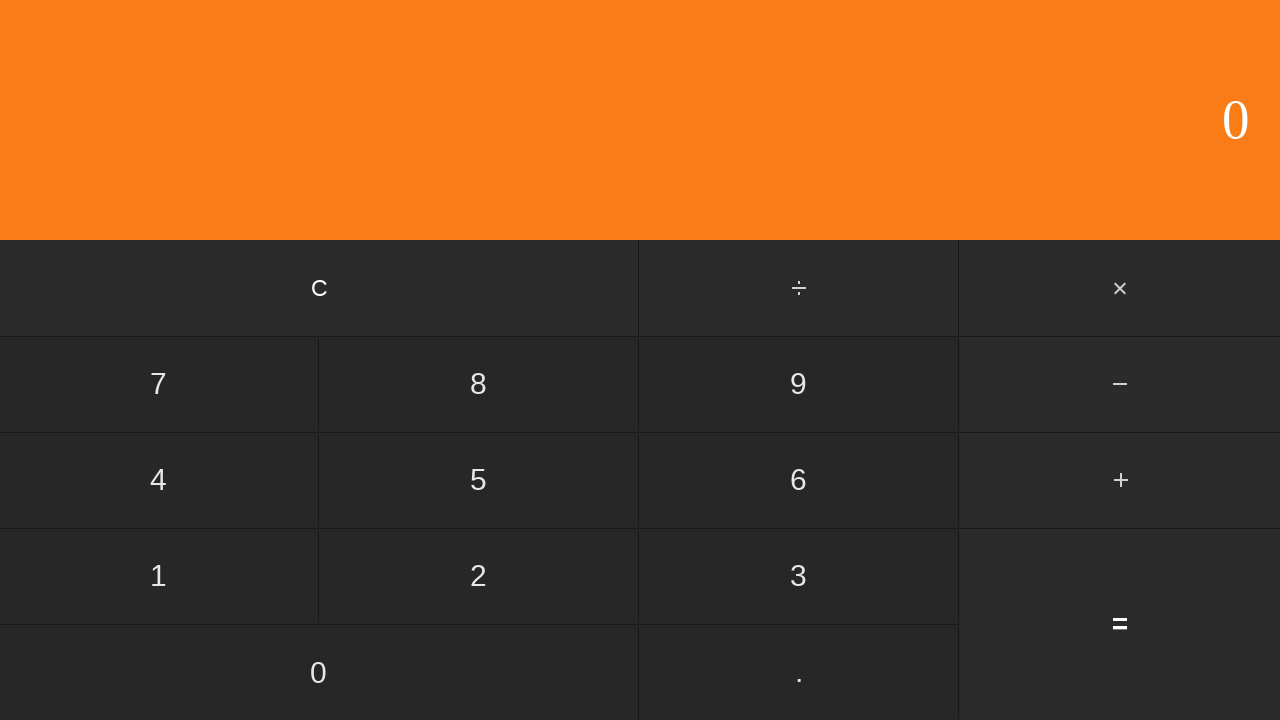

Clicked first number: 6 at (799, 480) on input[value='6']
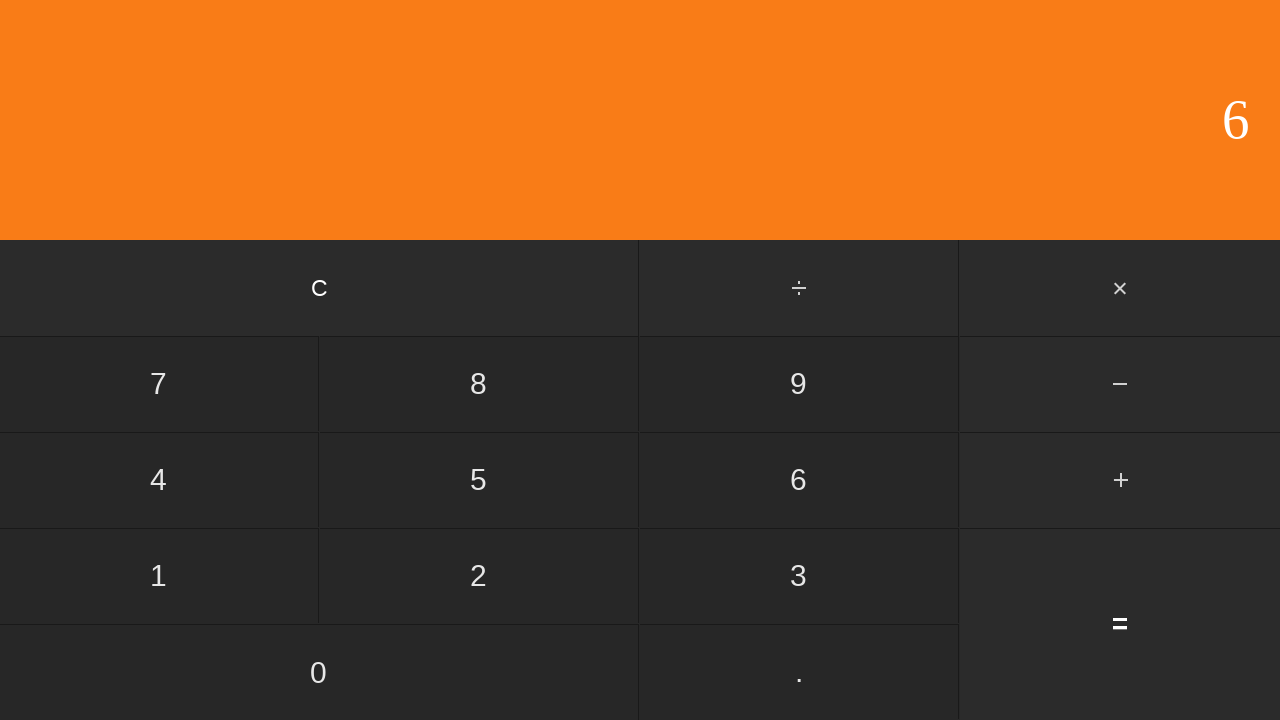

Clicked add button at (1120, 480) on #add
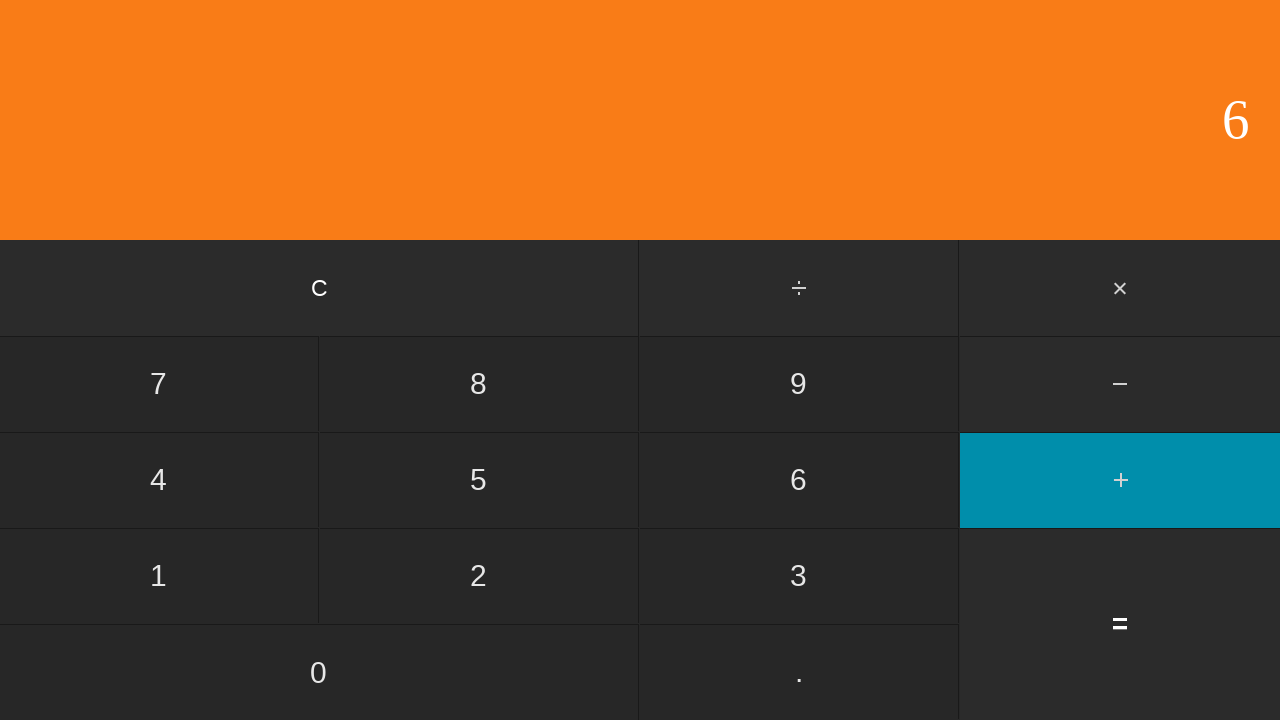

Clicked second number: 3 at (799, 576) on input[value='3']
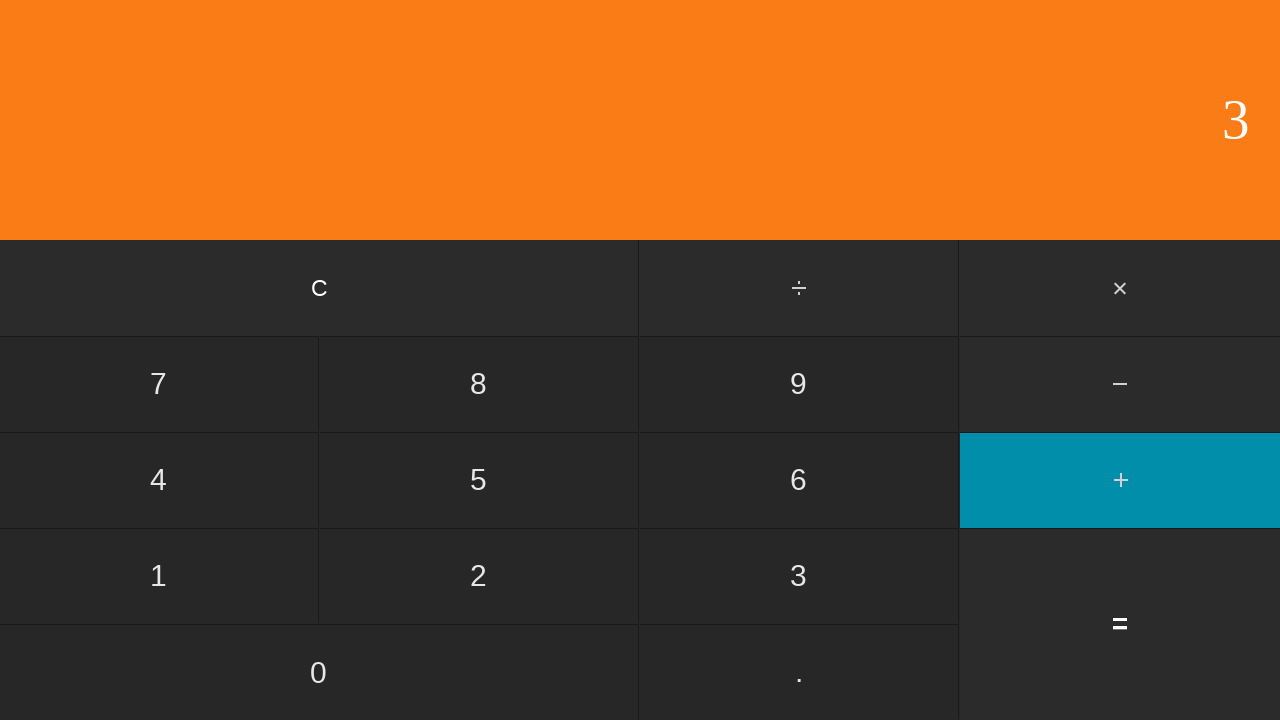

Clicked equals to calculate 6 + 3 at (1120, 624) on input[value='=']
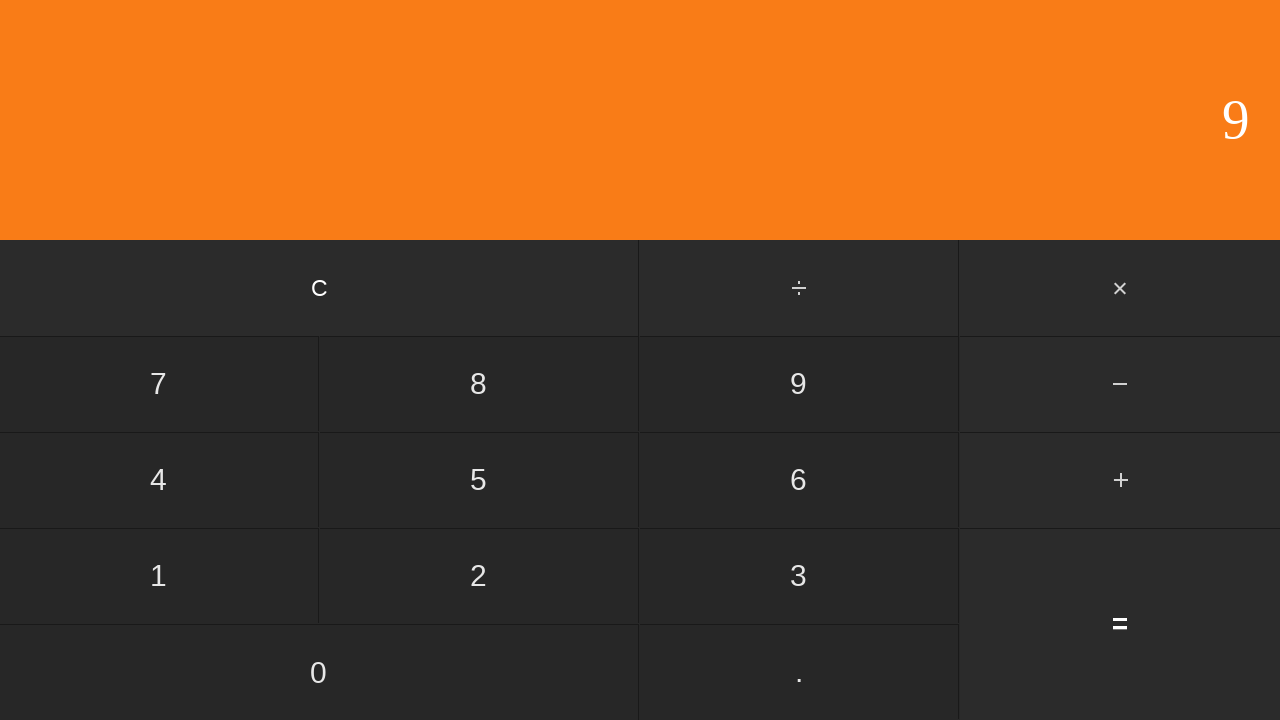

Waited for result display showing 9
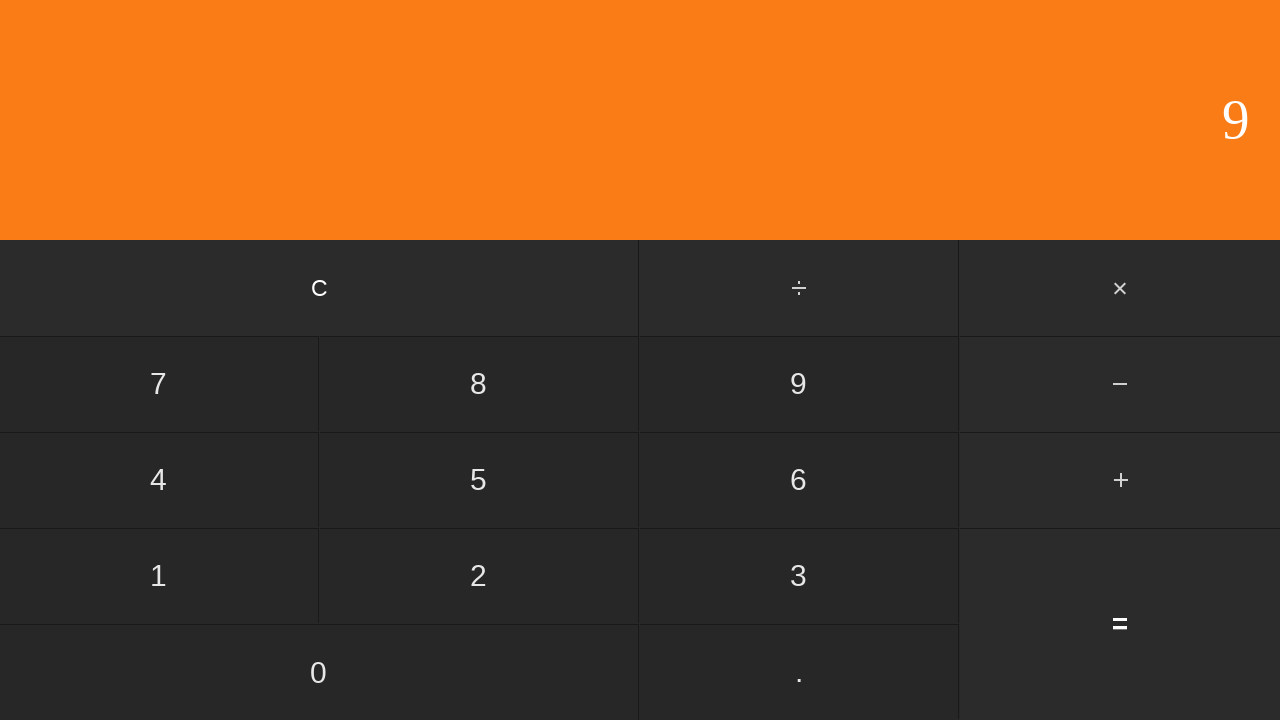

Clicked clear button to reset calculator at (320, 288) on input[value='C']
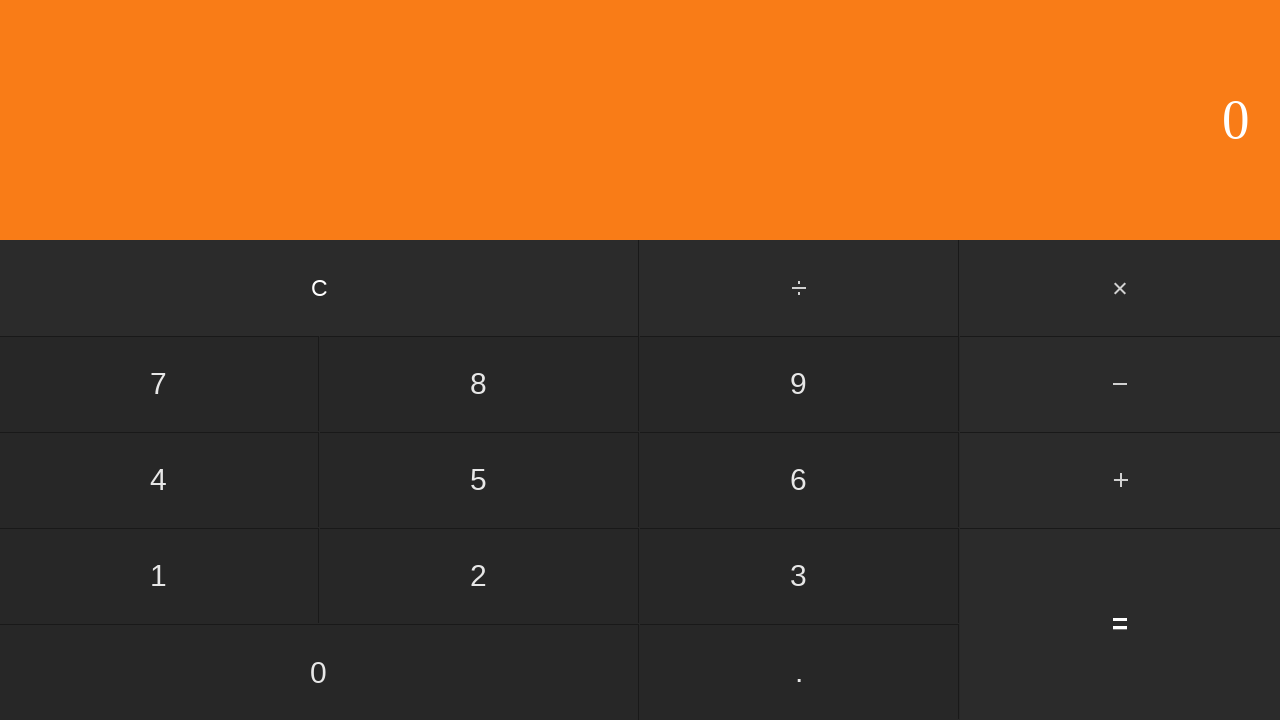

Waited after clearing calculator
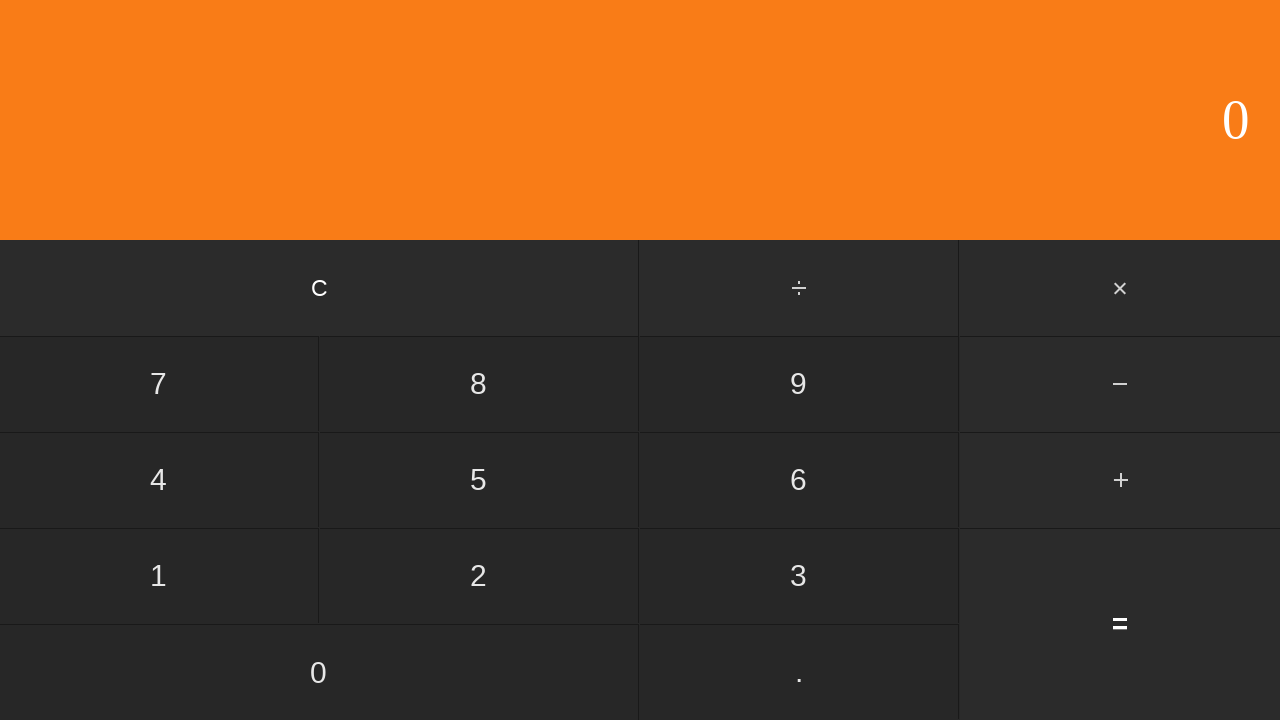

Clicked first number: 6 at (799, 480) on input[value='6']
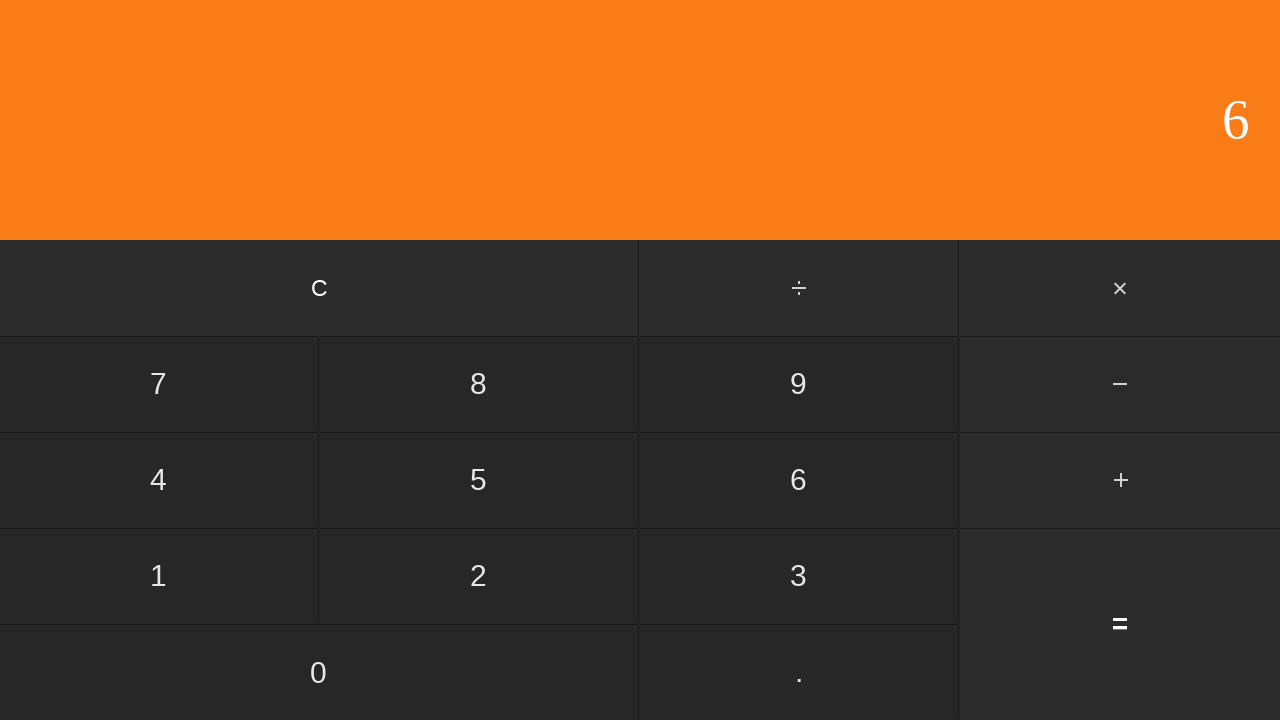

Clicked add button at (1120, 480) on #add
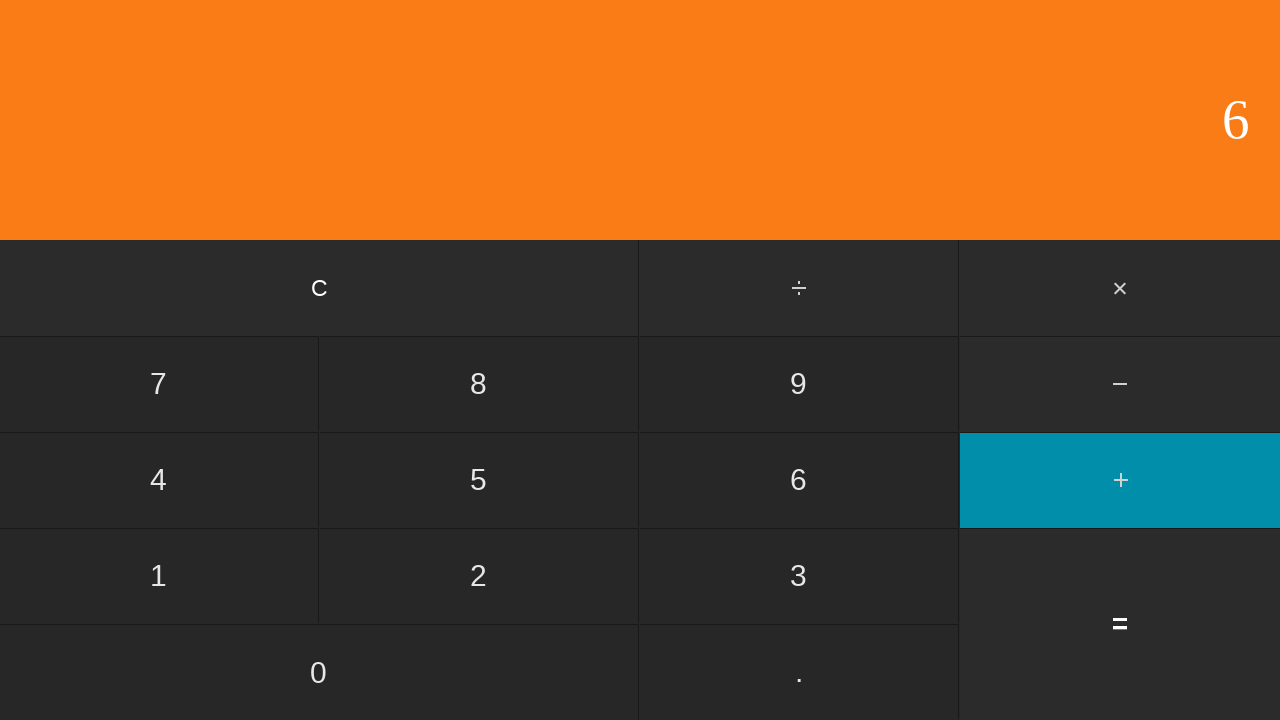

Clicked second number: 4 at (159, 480) on input[value='4']
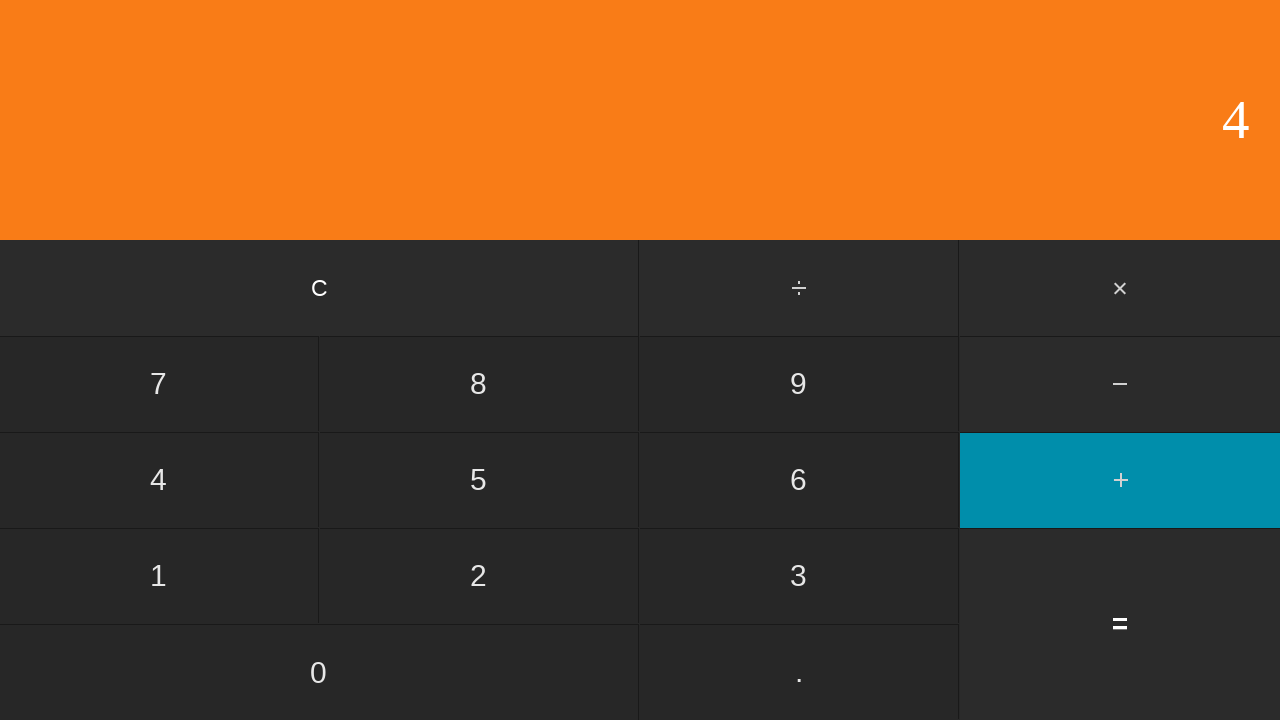

Clicked equals to calculate 6 + 4 at (1120, 624) on input[value='=']
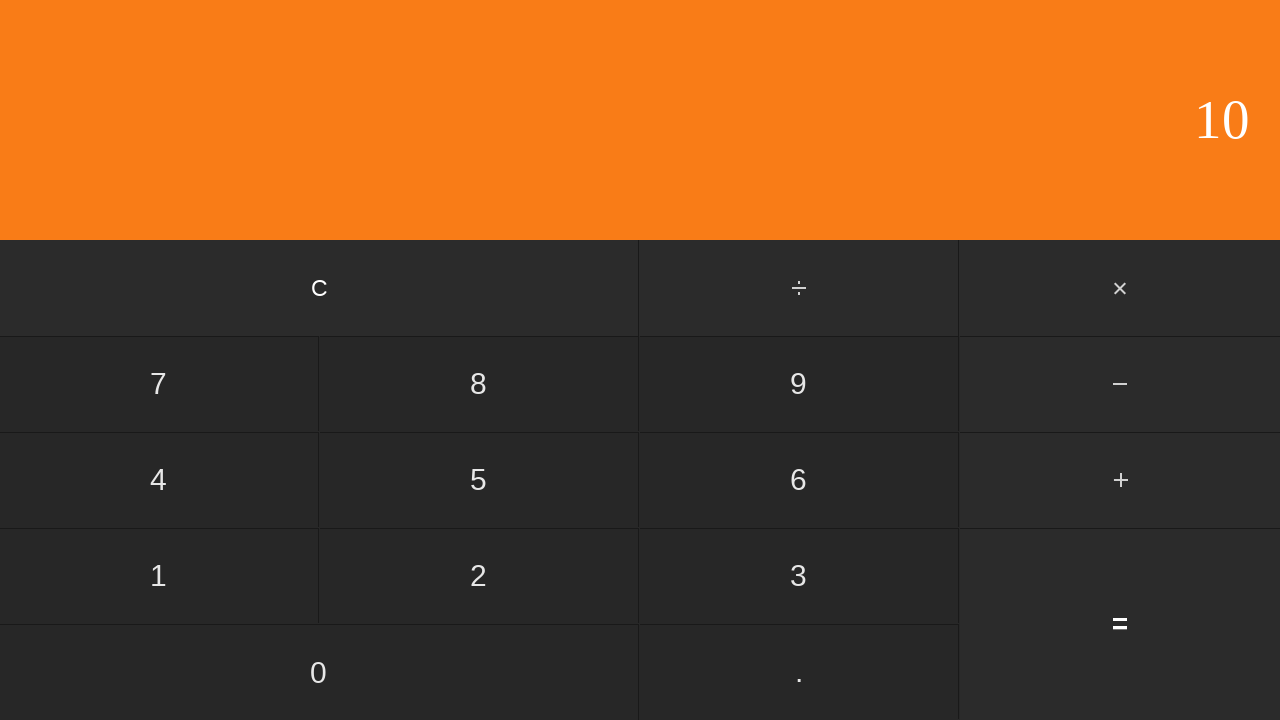

Waited for result display showing 10
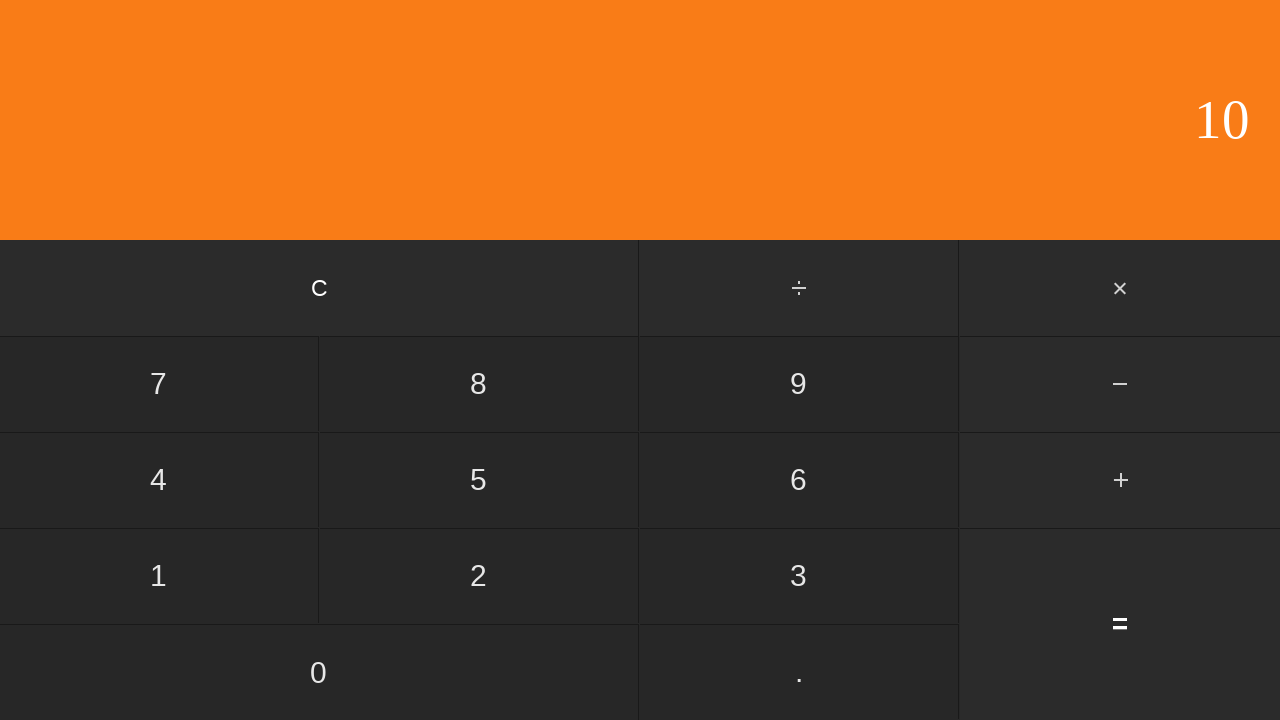

Clicked clear button to reset calculator at (320, 288) on input[value='C']
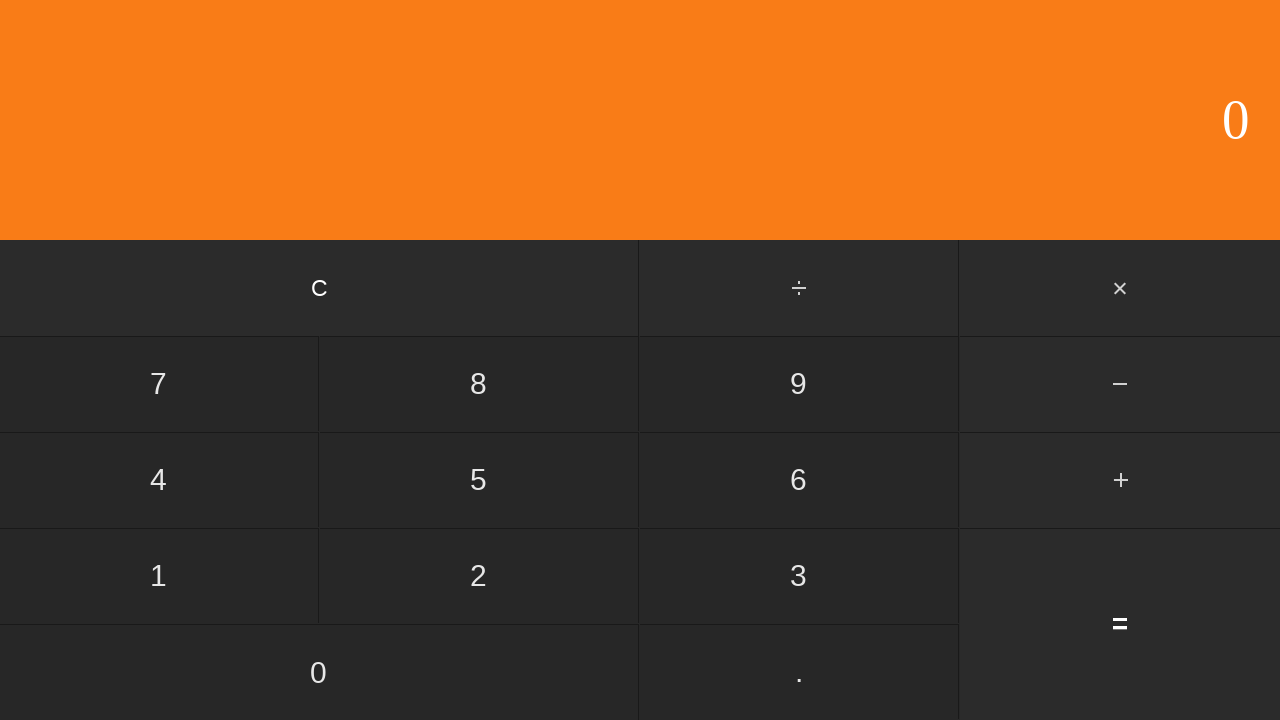

Waited after clearing calculator
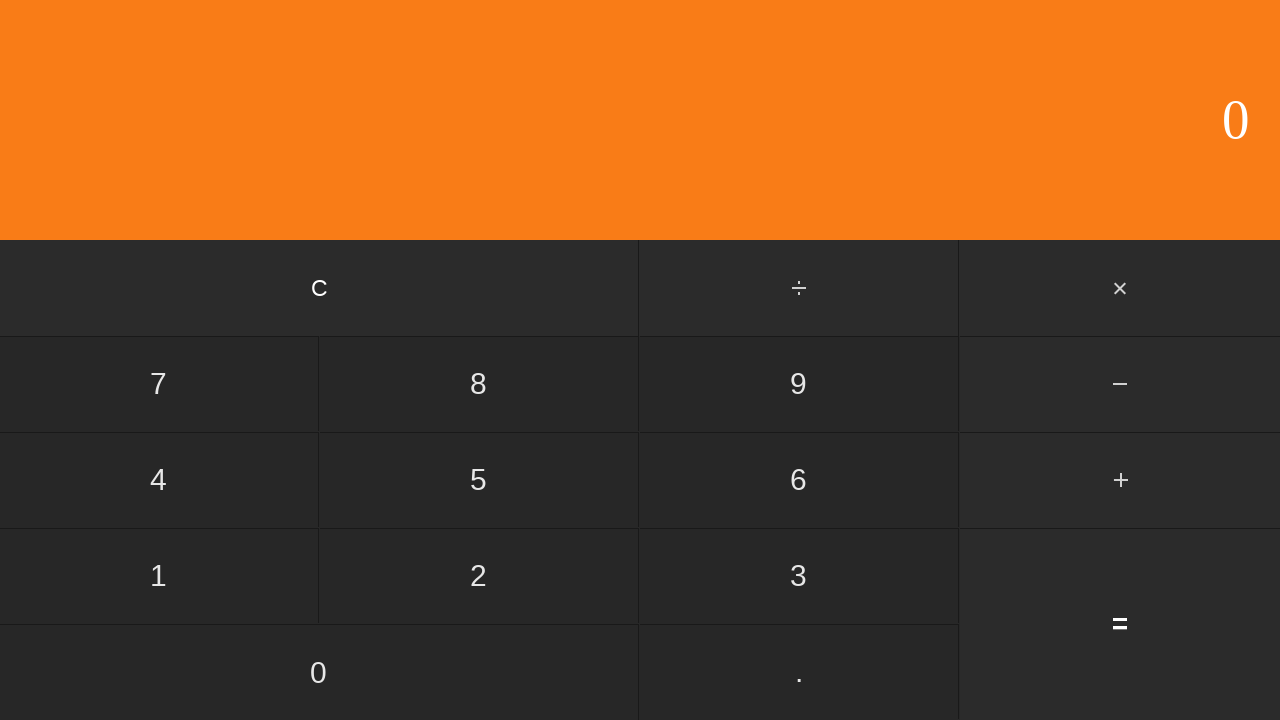

Clicked first number: 6 at (799, 480) on input[value='6']
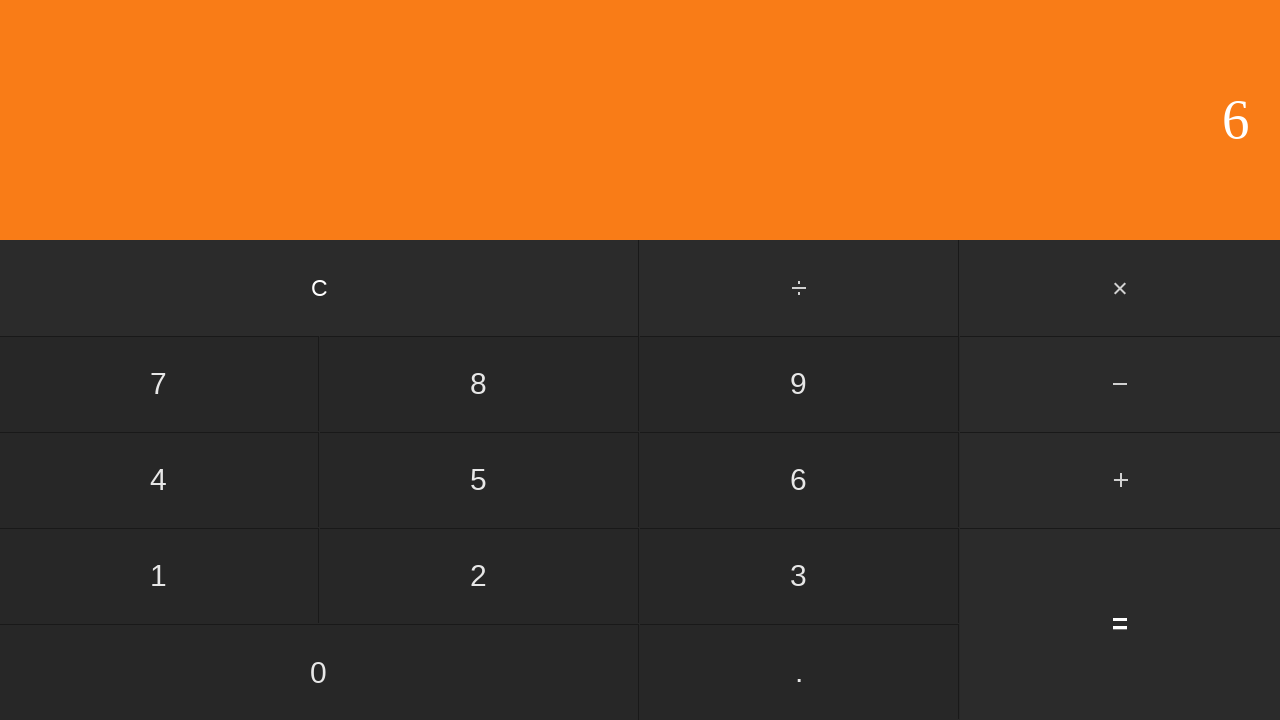

Clicked add button at (1120, 480) on #add
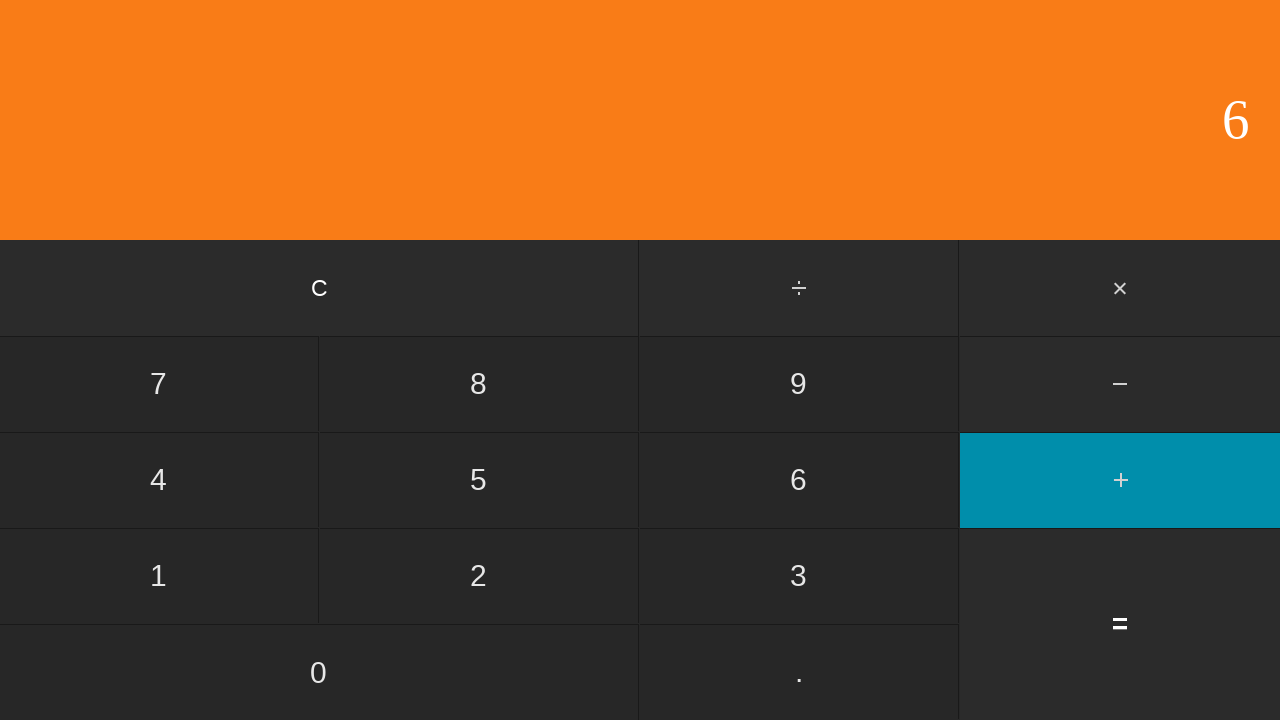

Clicked second number: 5 at (479, 480) on input[value='5']
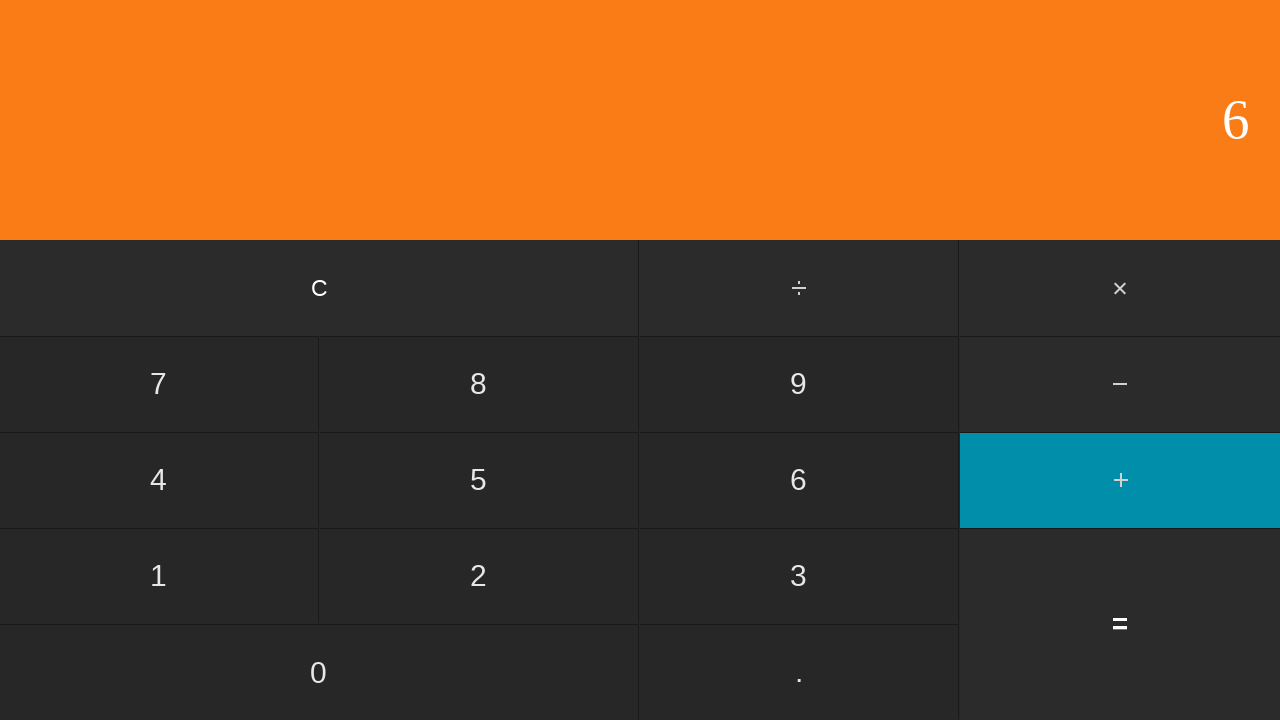

Clicked equals to calculate 6 + 5 at (1120, 624) on input[value='=']
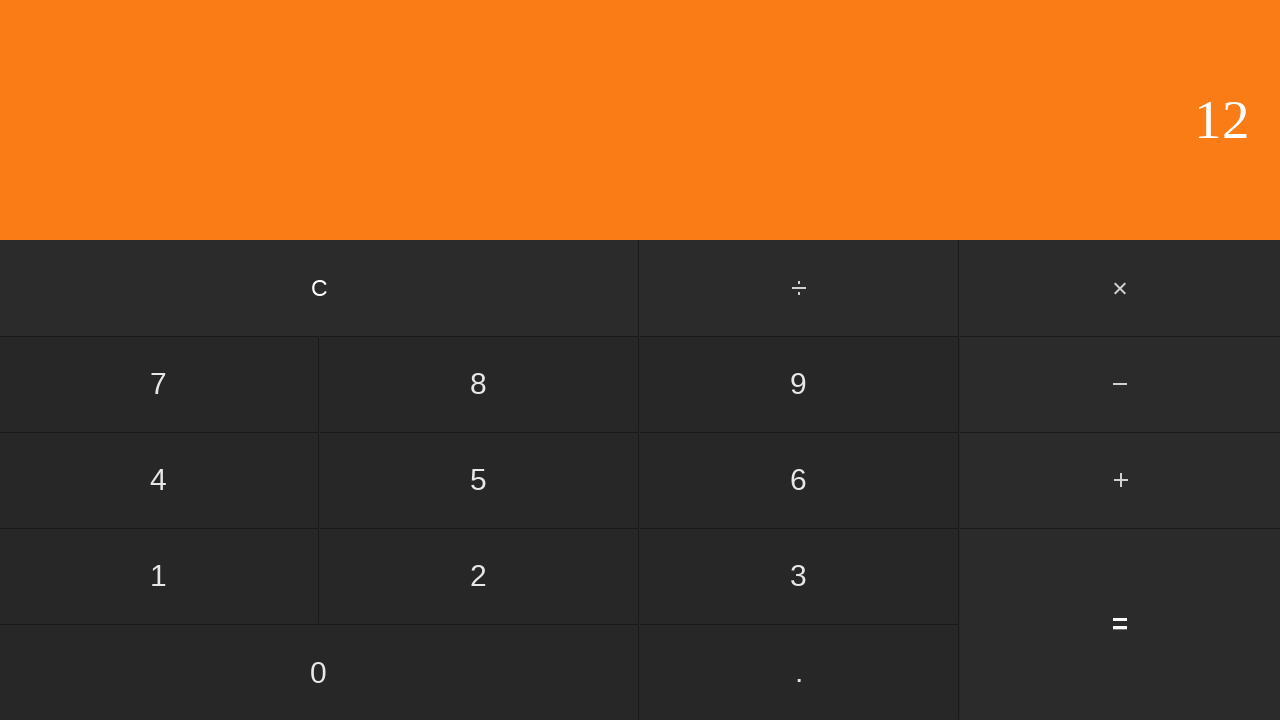

Waited for result display showing 11
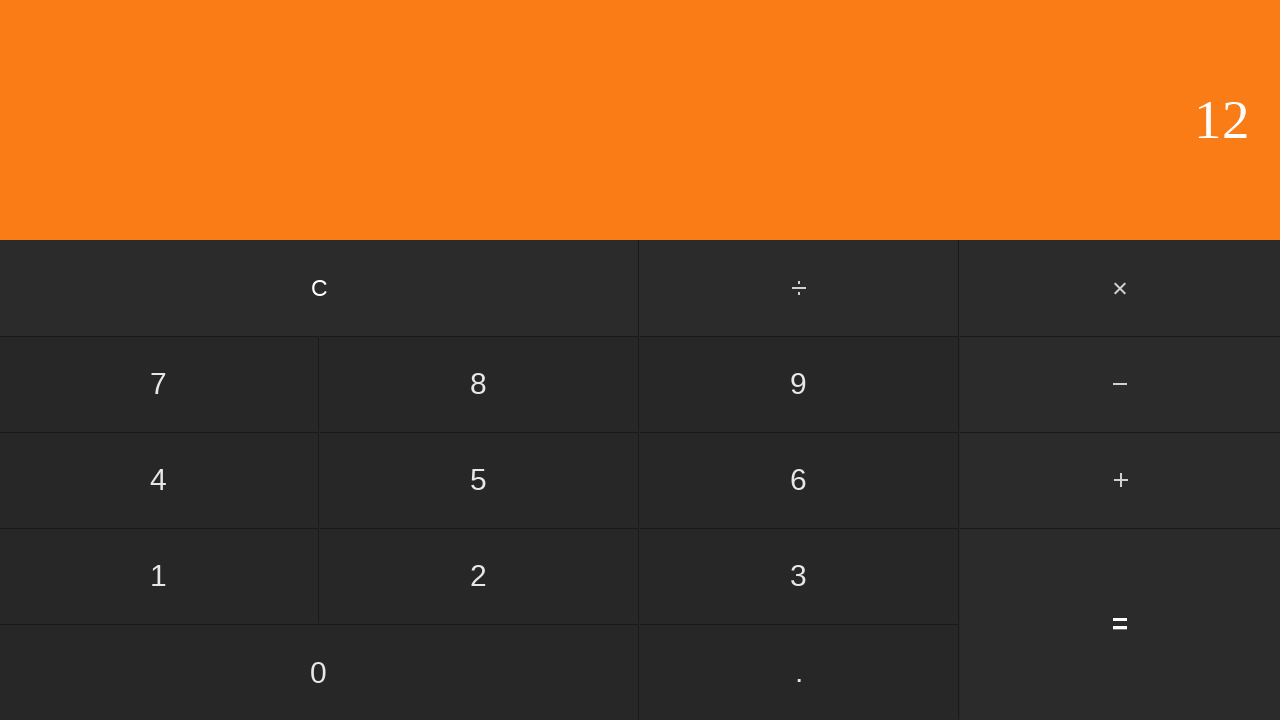

Clicked clear button to reset calculator at (320, 288) on input[value='C']
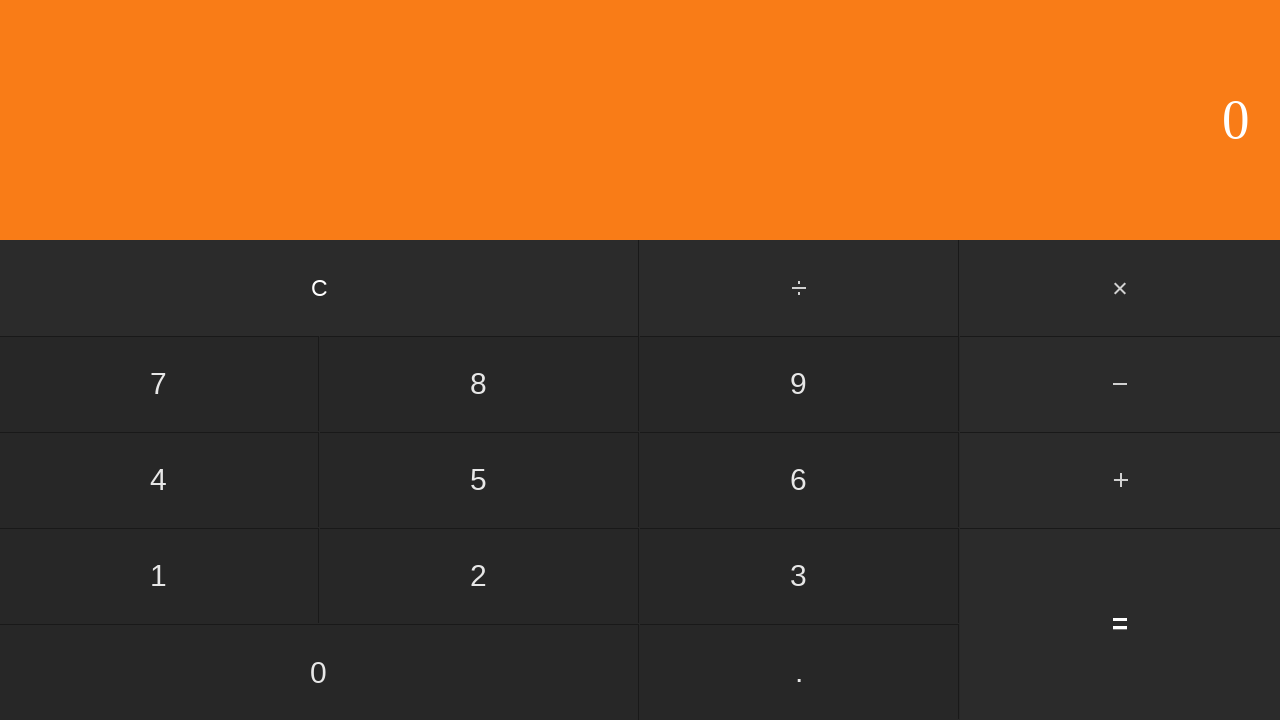

Waited after clearing calculator
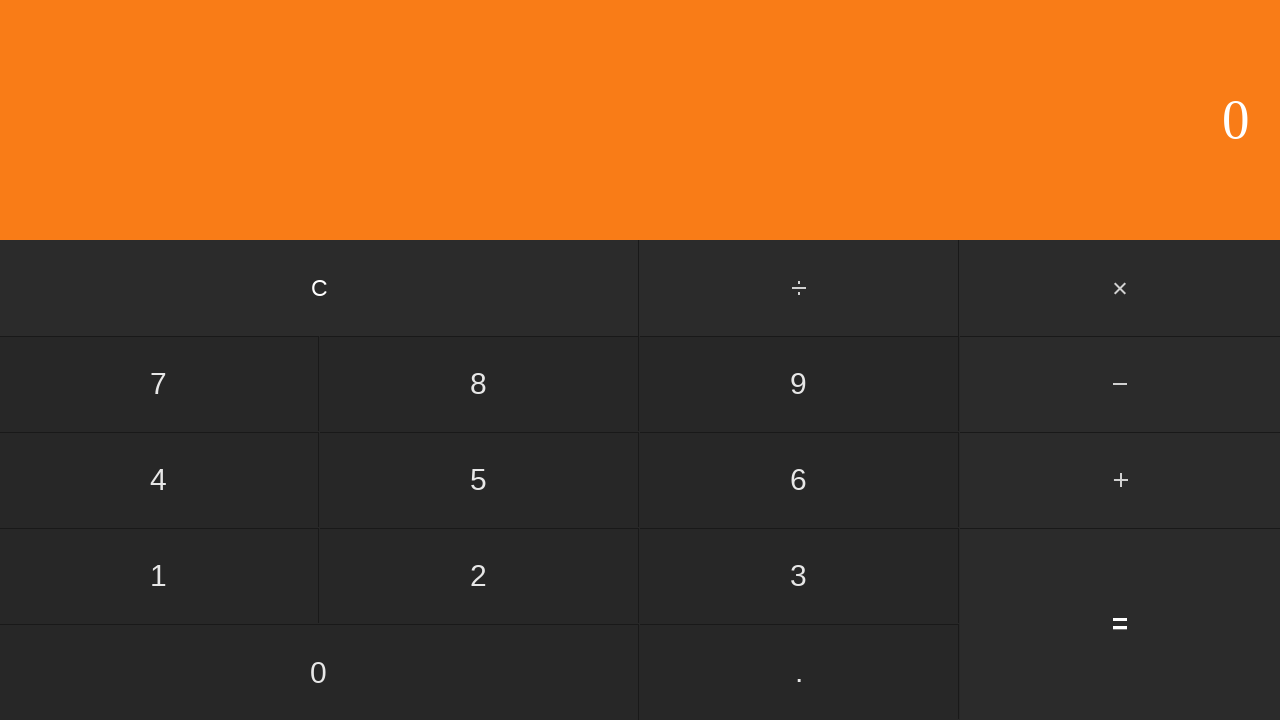

Clicked first number: 6 at (799, 480) on input[value='6']
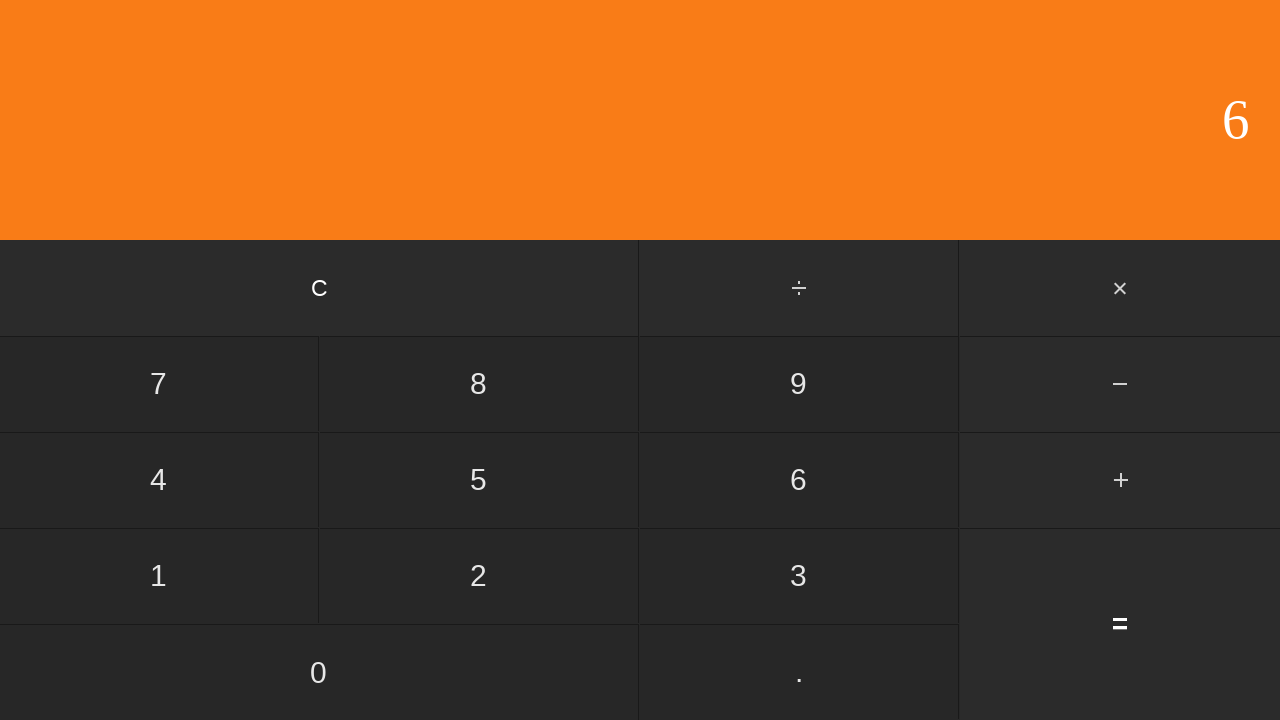

Clicked add button at (1120, 480) on #add
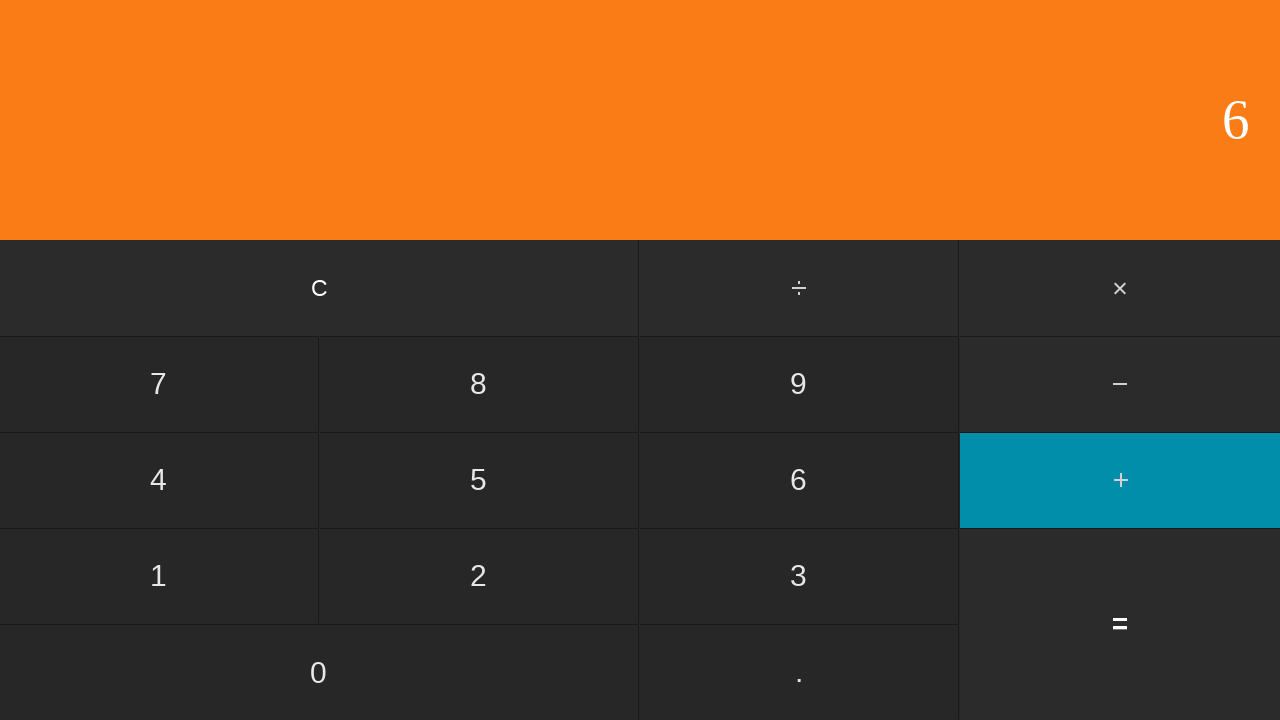

Clicked second number: 6 at (799, 480) on input[value='6']
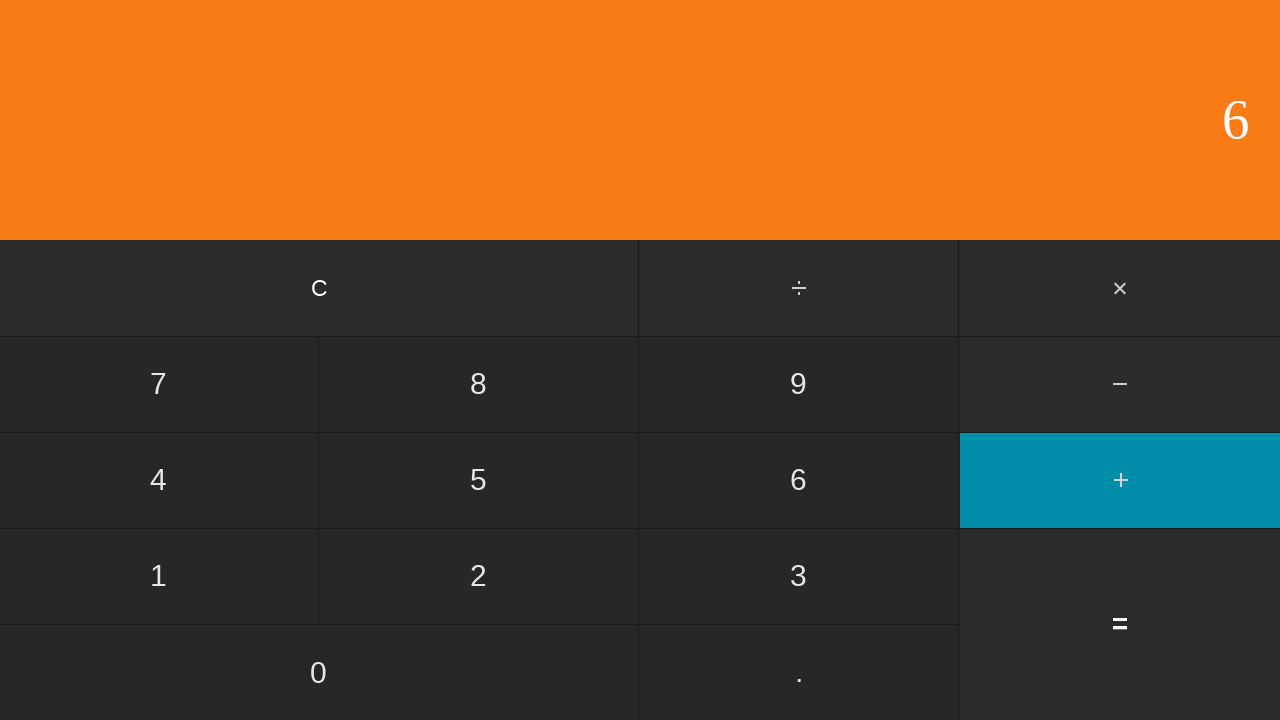

Clicked equals to calculate 6 + 6 at (1120, 624) on input[value='=']
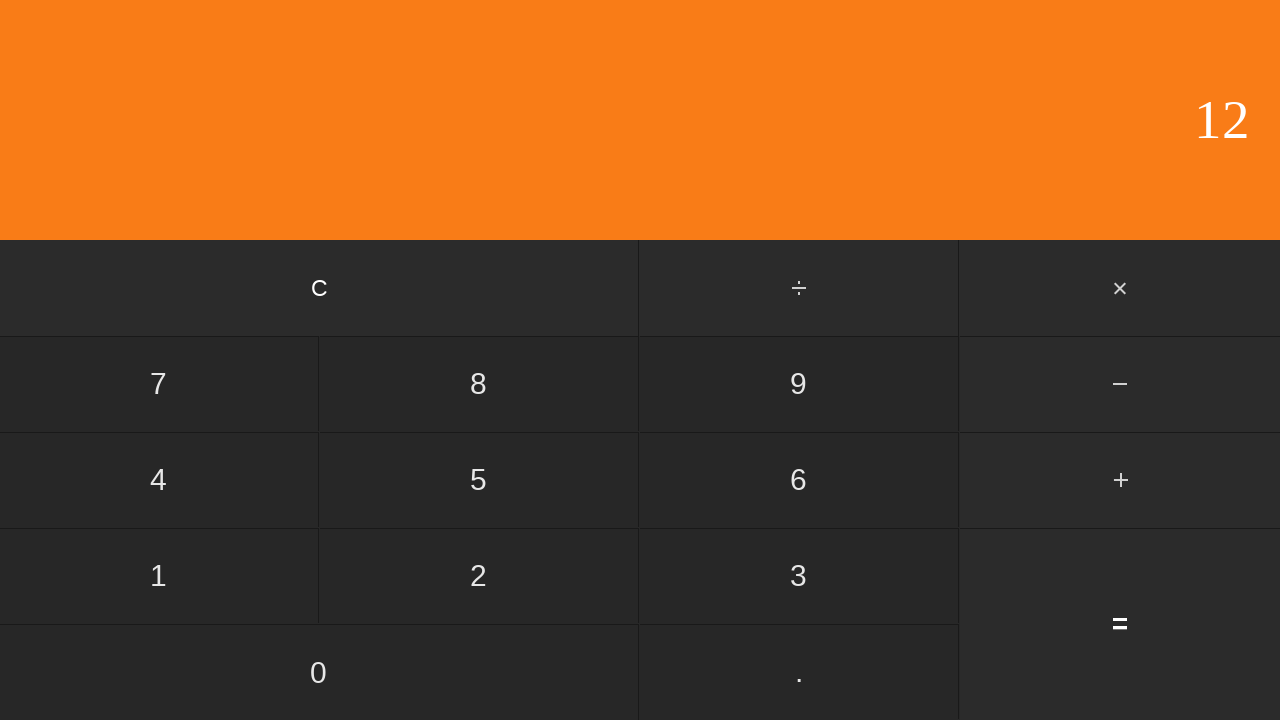

Waited for result display showing 12
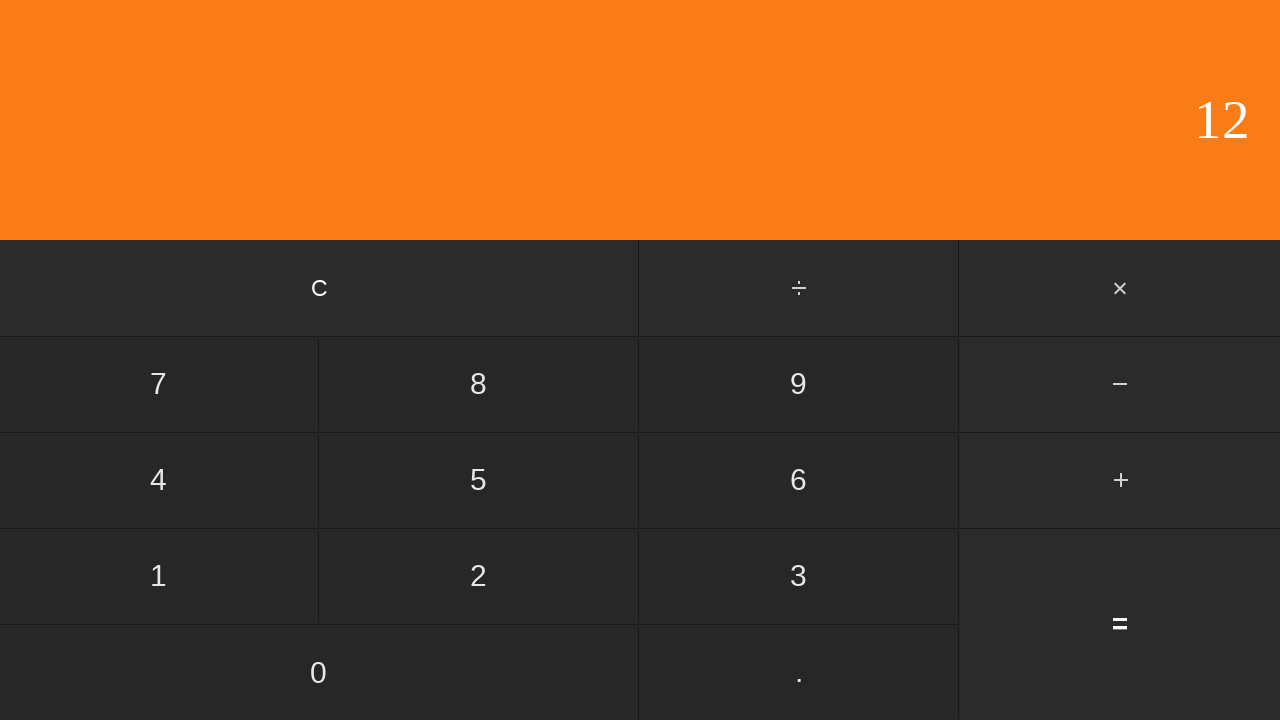

Clicked clear button to reset calculator at (320, 288) on input[value='C']
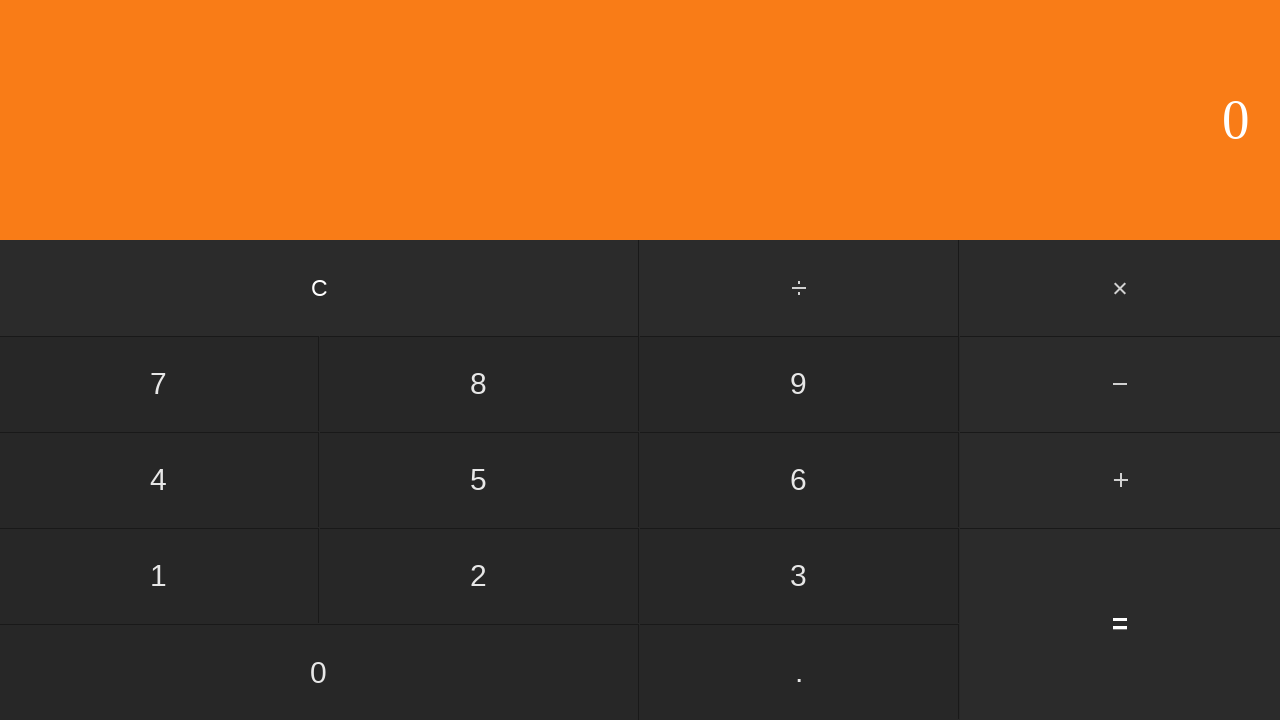

Waited after clearing calculator
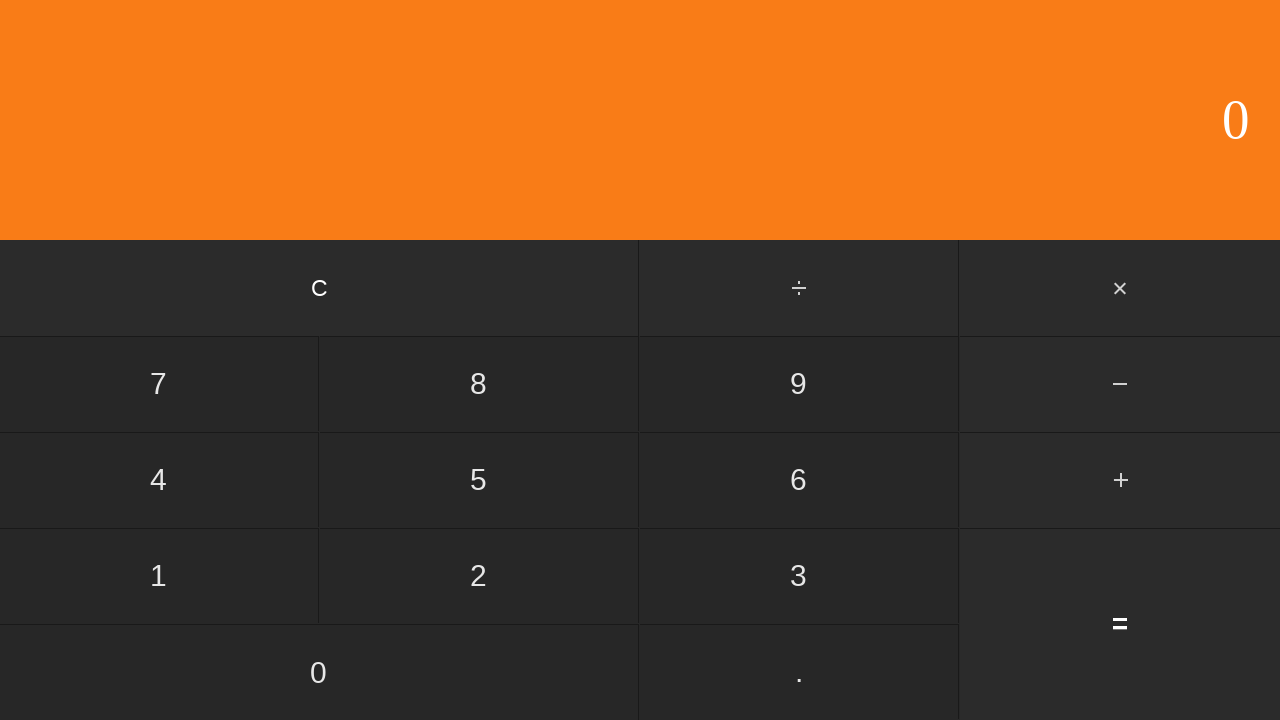

Clicked first number: 6 at (799, 480) on input[value='6']
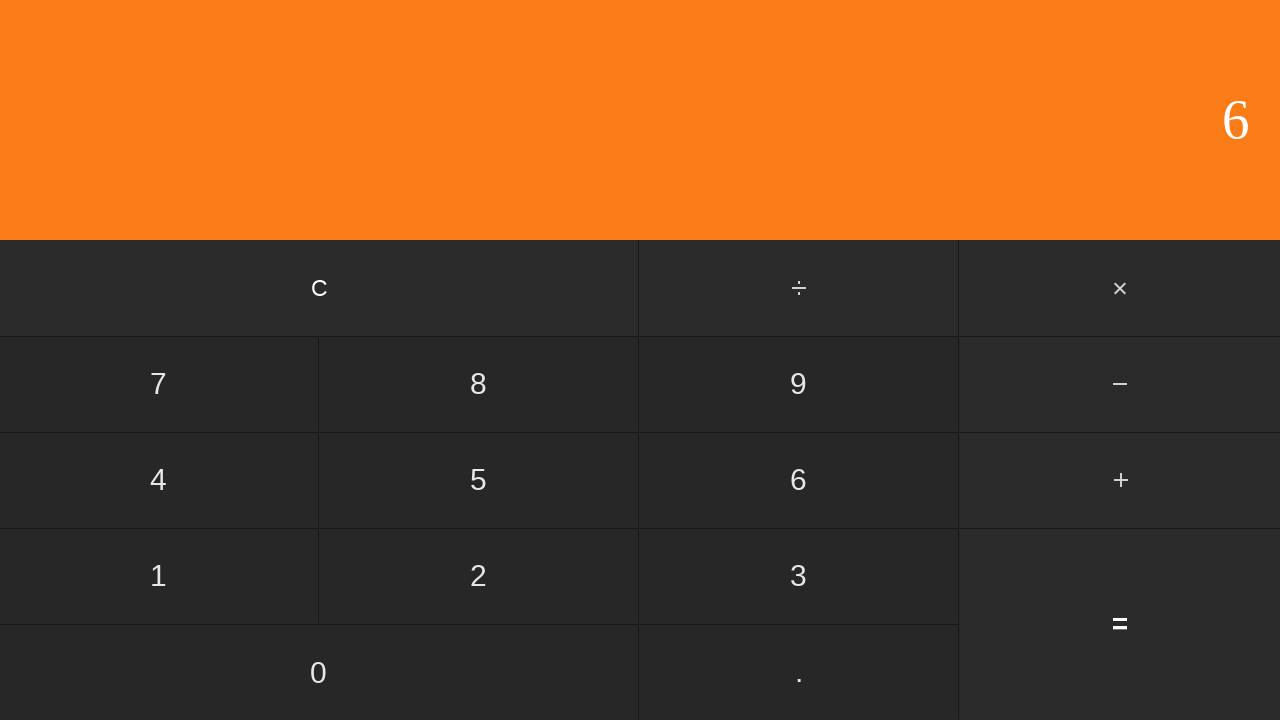

Clicked add button at (1120, 480) on #add
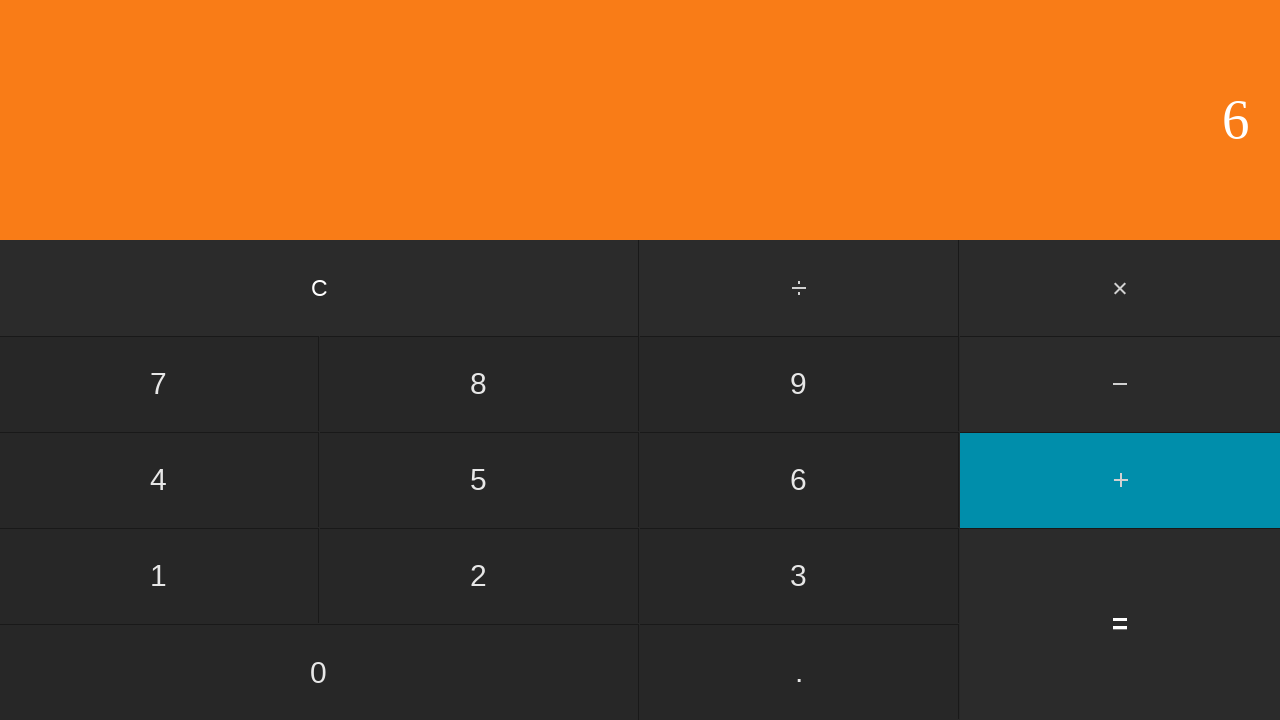

Clicked second number: 7 at (159, 384) on input[value='7']
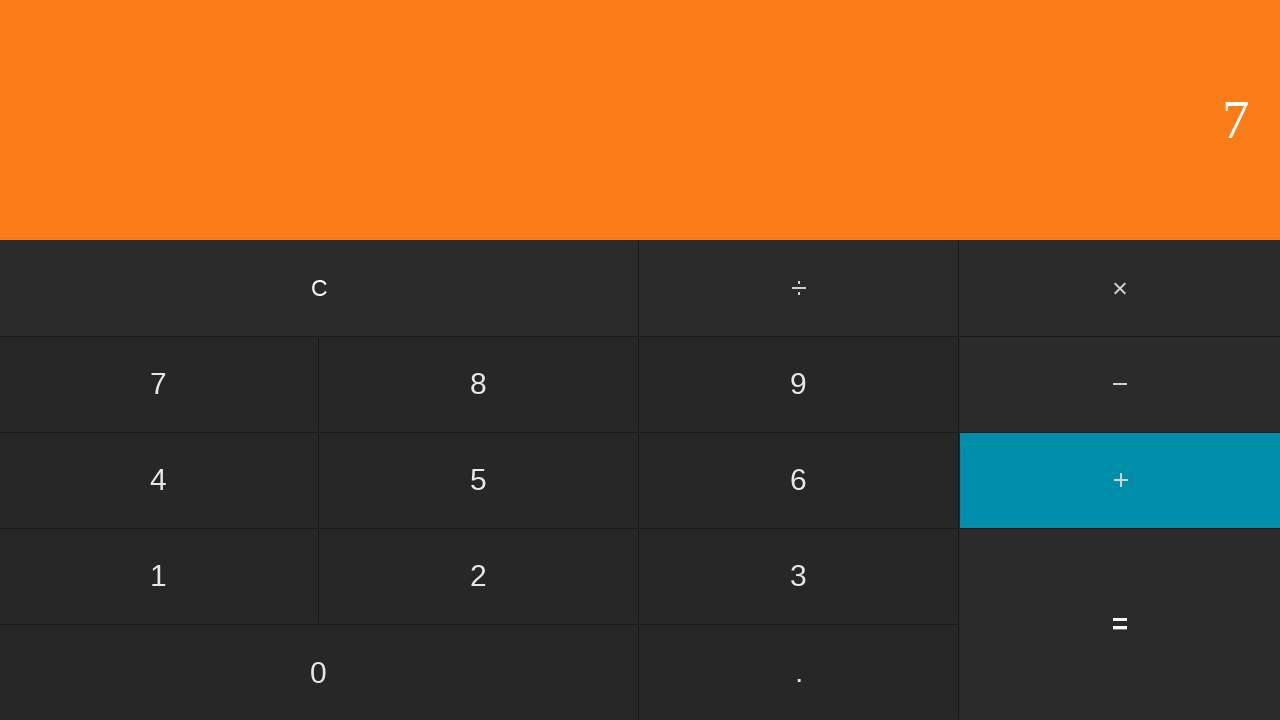

Clicked equals to calculate 6 + 7 at (1120, 624) on input[value='=']
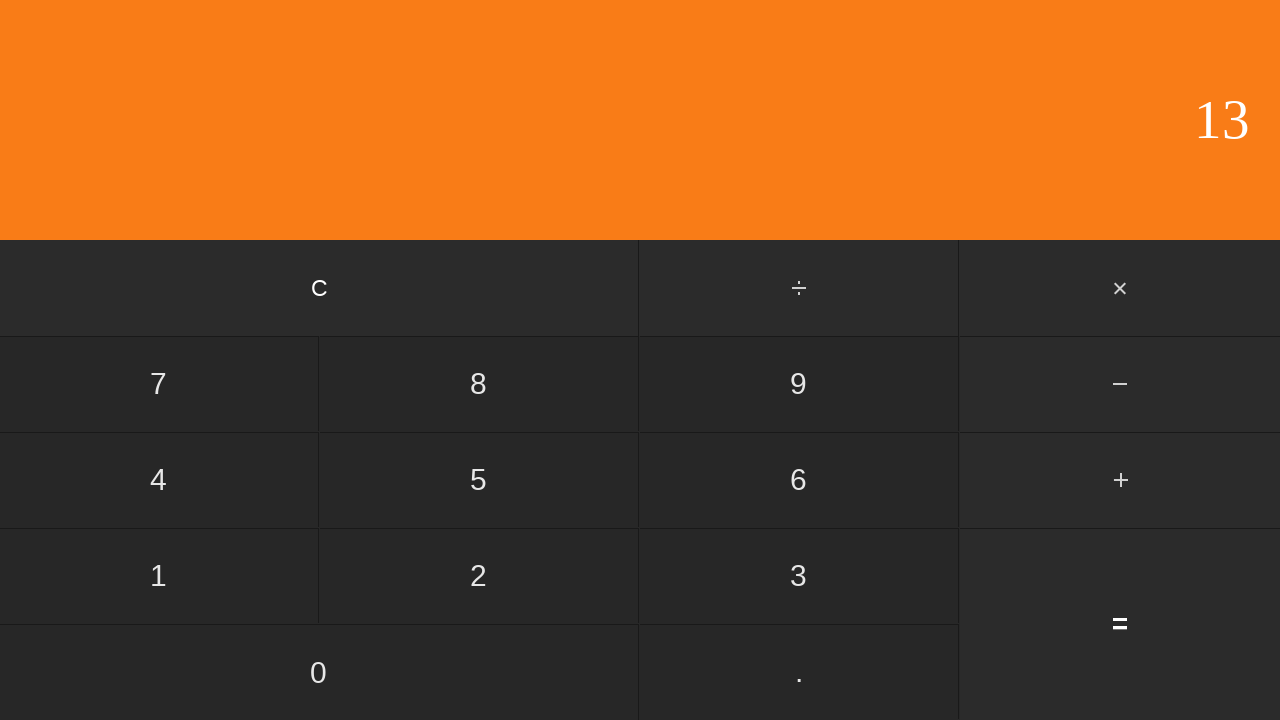

Waited for result display showing 13
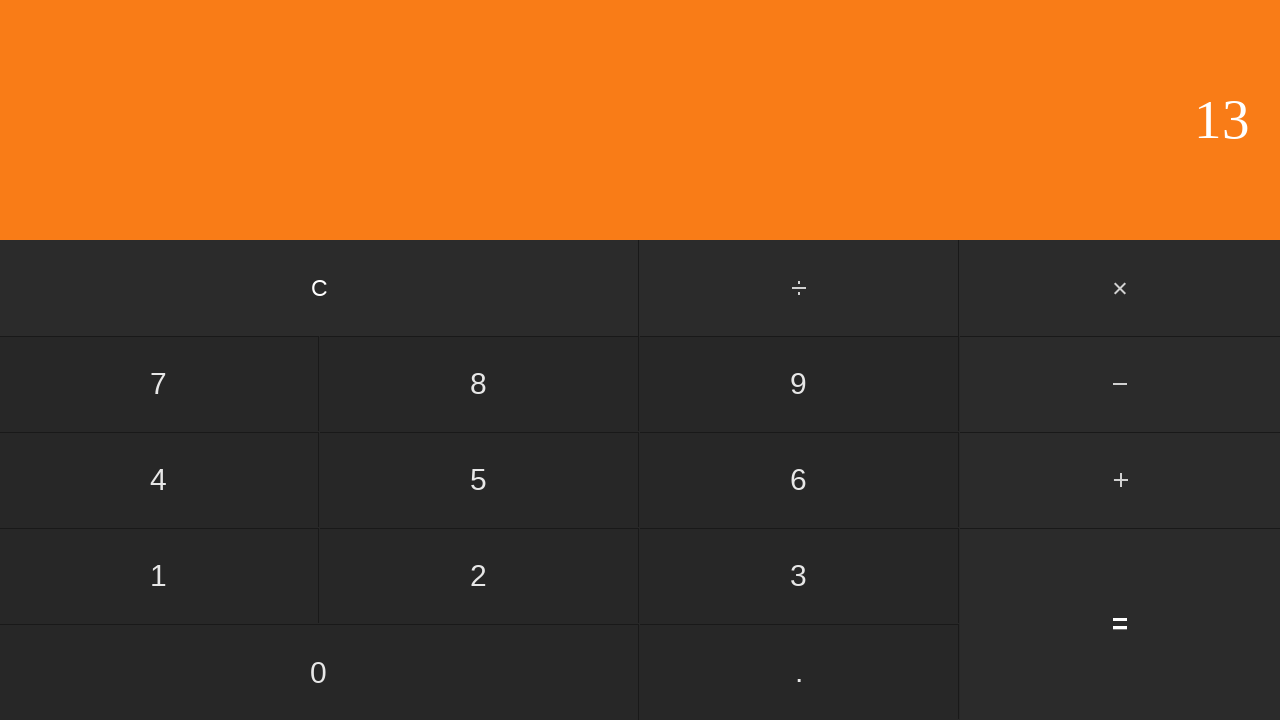

Clicked clear button to reset calculator at (320, 288) on input[value='C']
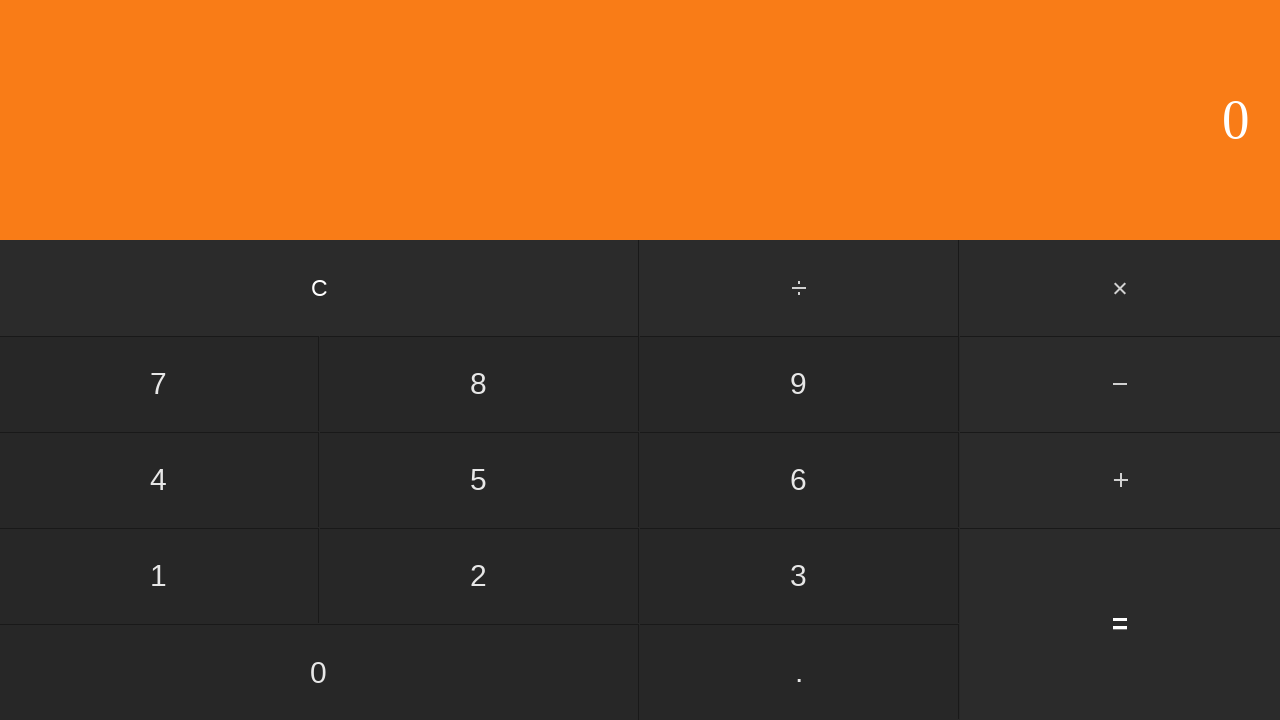

Waited after clearing calculator
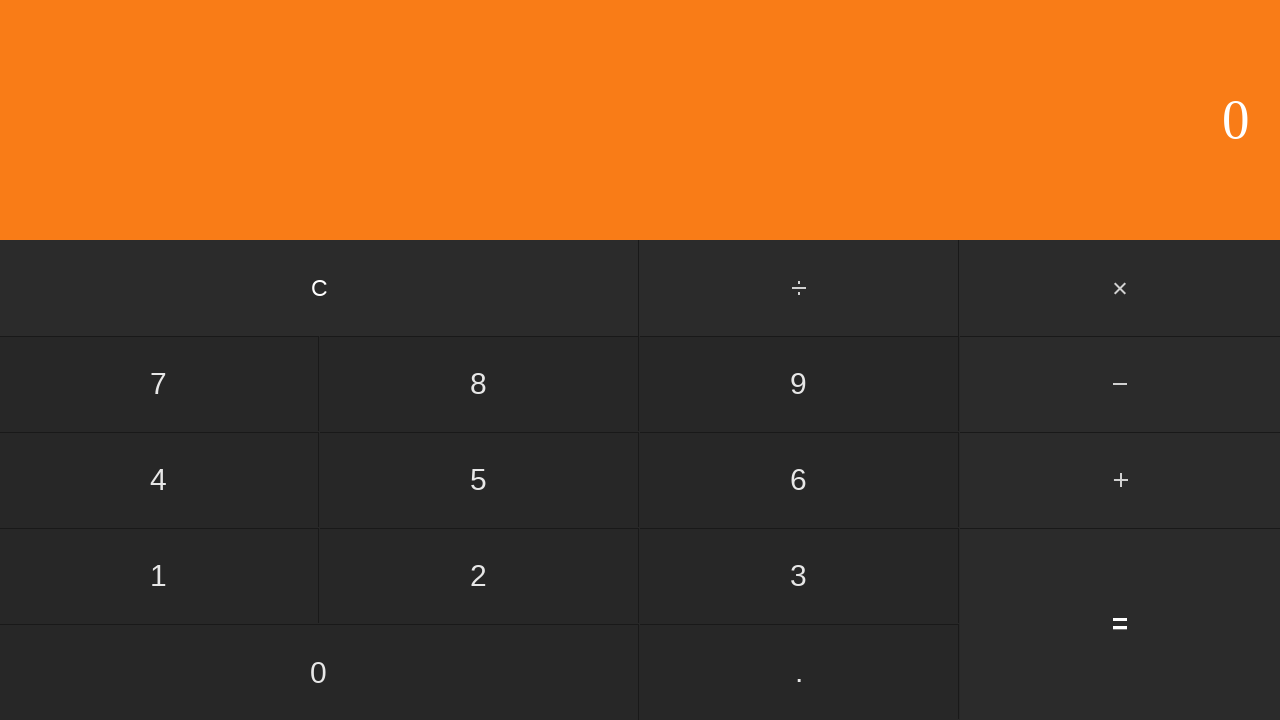

Clicked first number: 6 at (799, 480) on input[value='6']
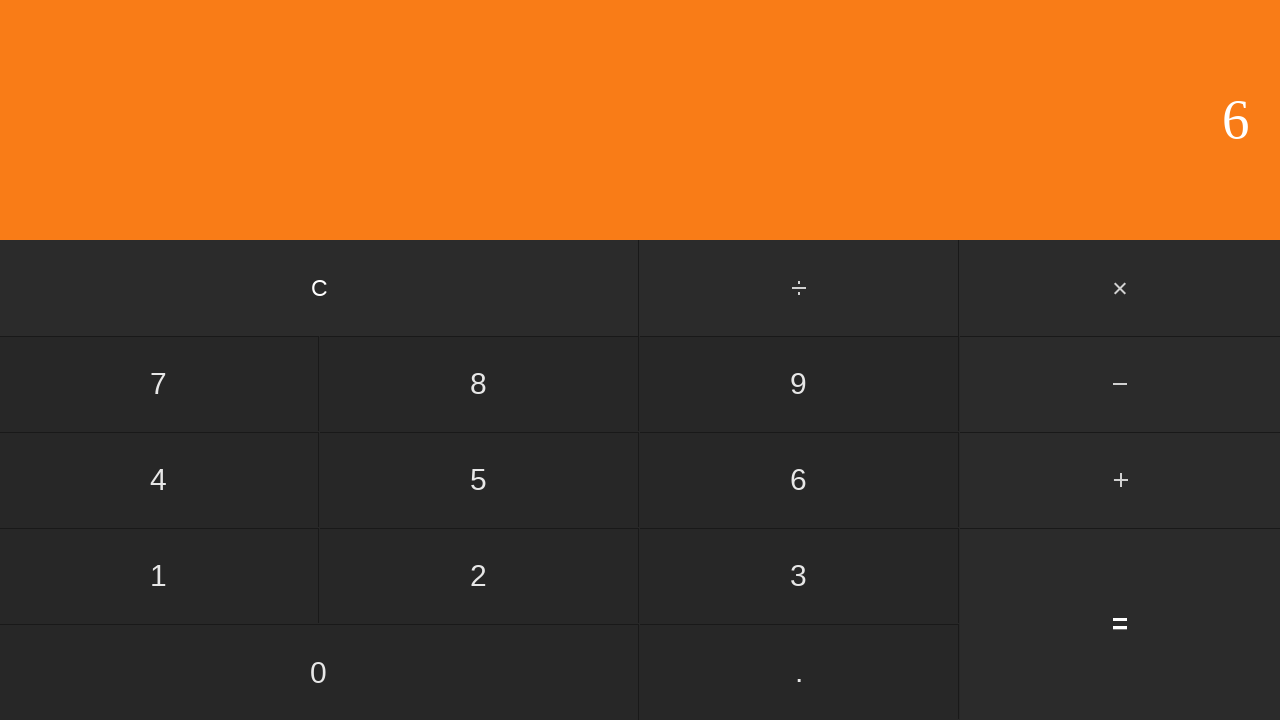

Clicked add button at (1120, 480) on #add
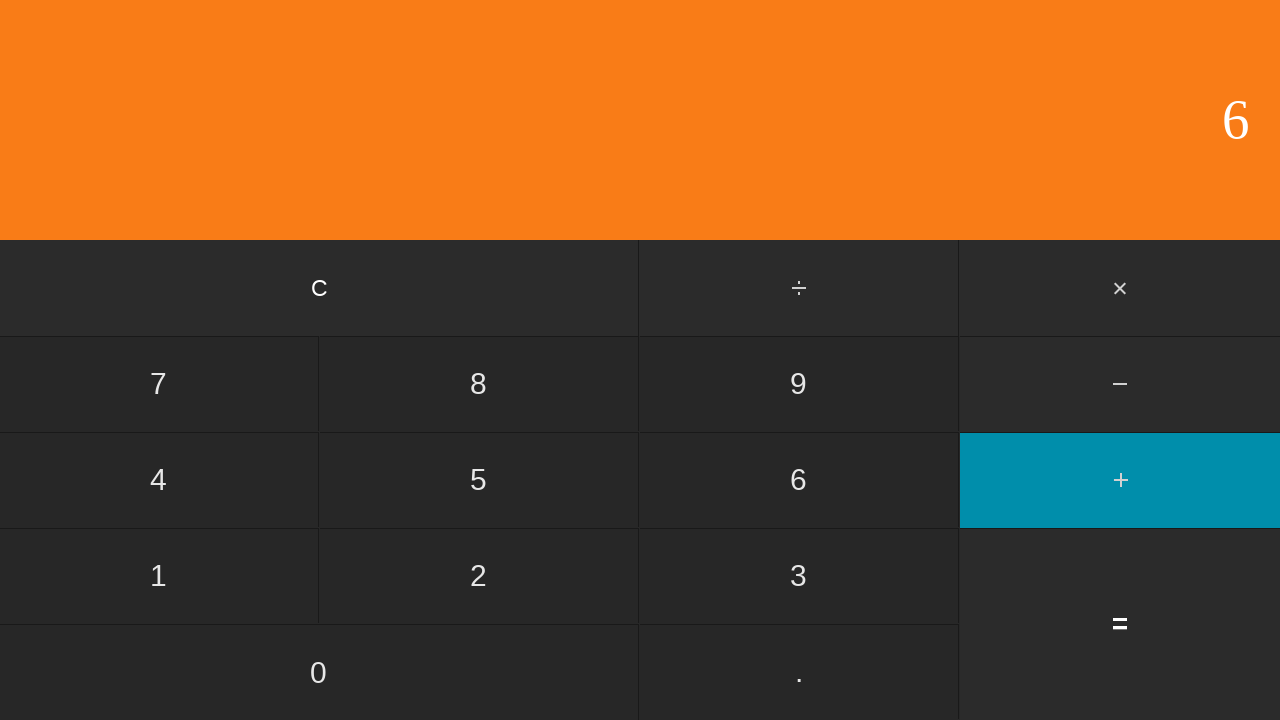

Clicked second number: 8 at (479, 384) on input[value='8']
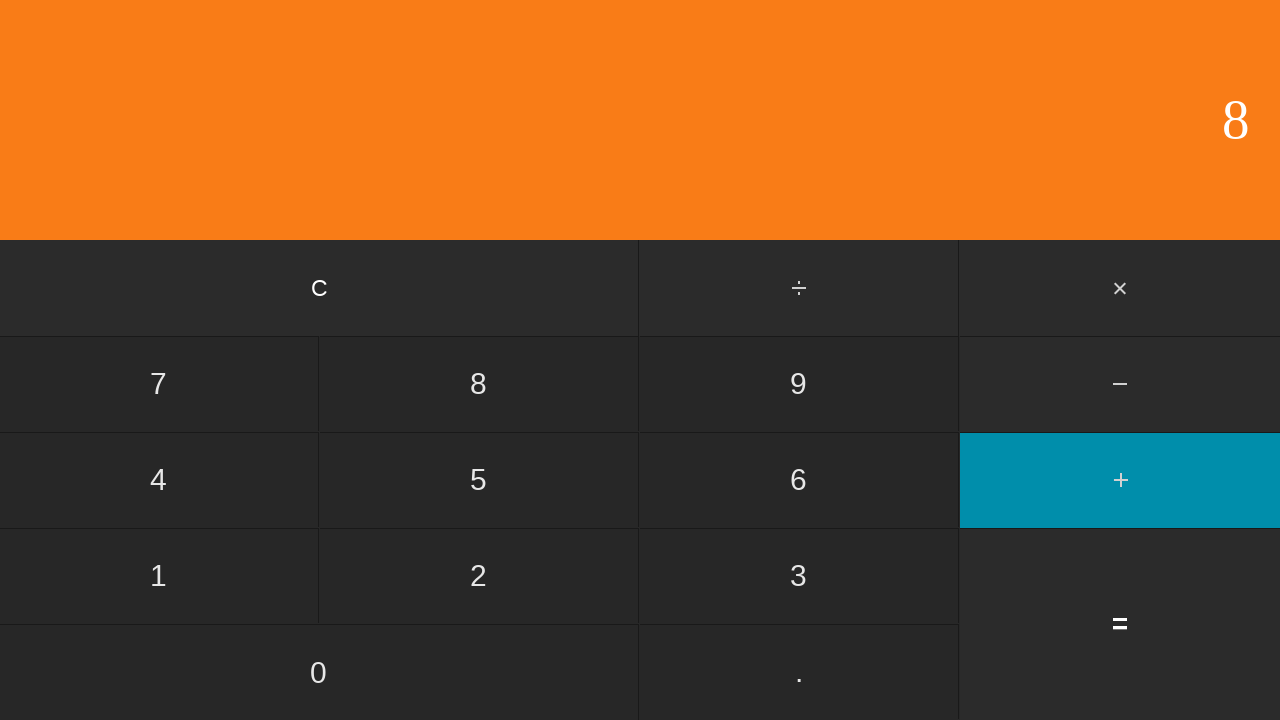

Clicked equals to calculate 6 + 8 at (1120, 624) on input[value='=']
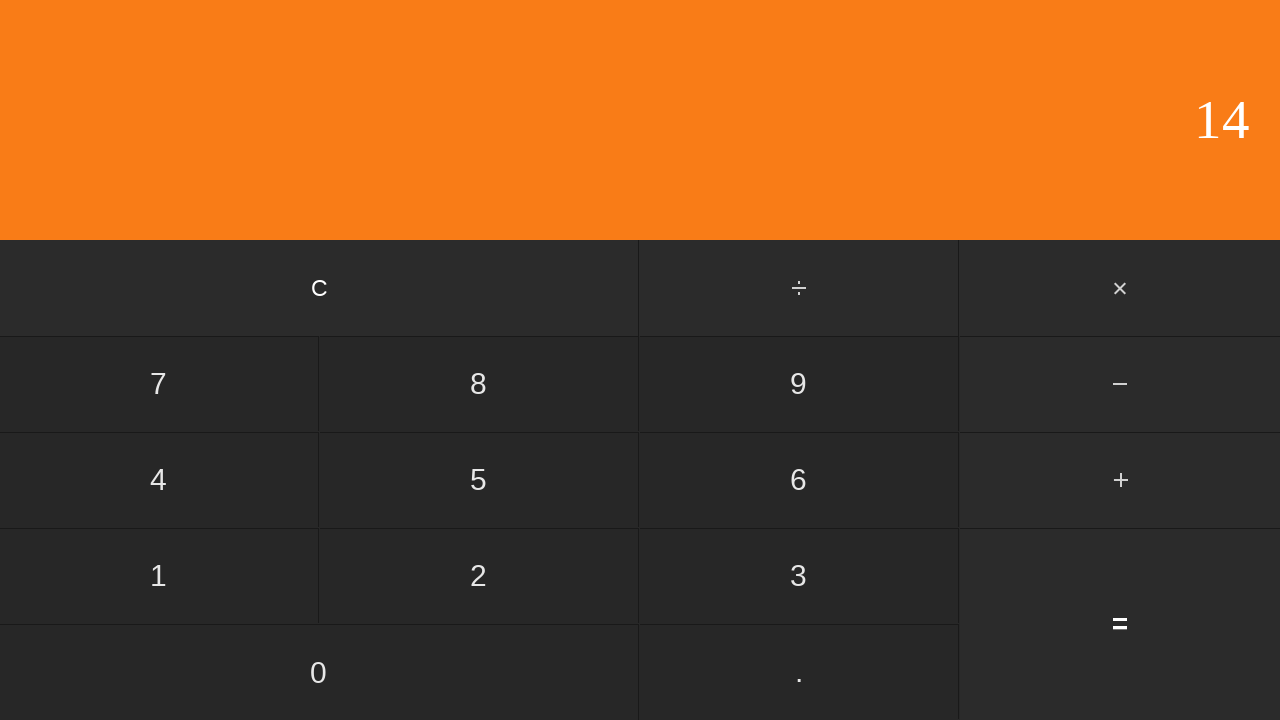

Waited for result display showing 14
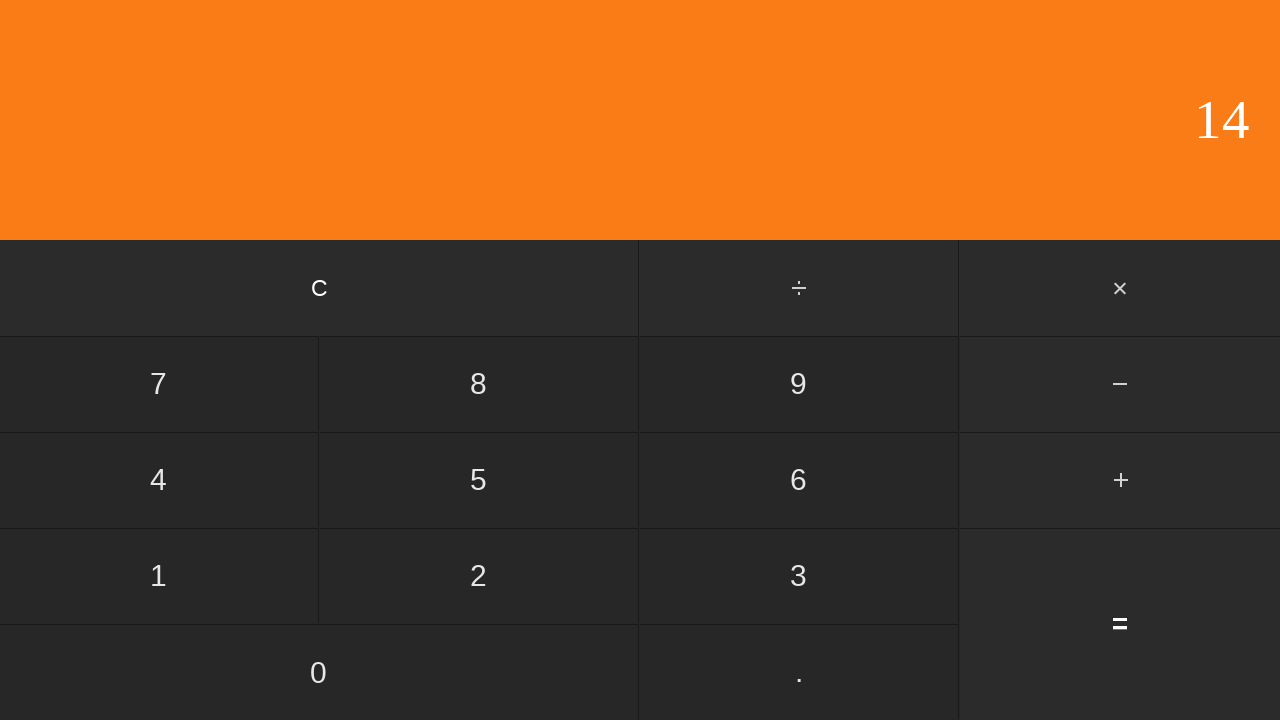

Clicked clear button to reset calculator at (320, 288) on input[value='C']
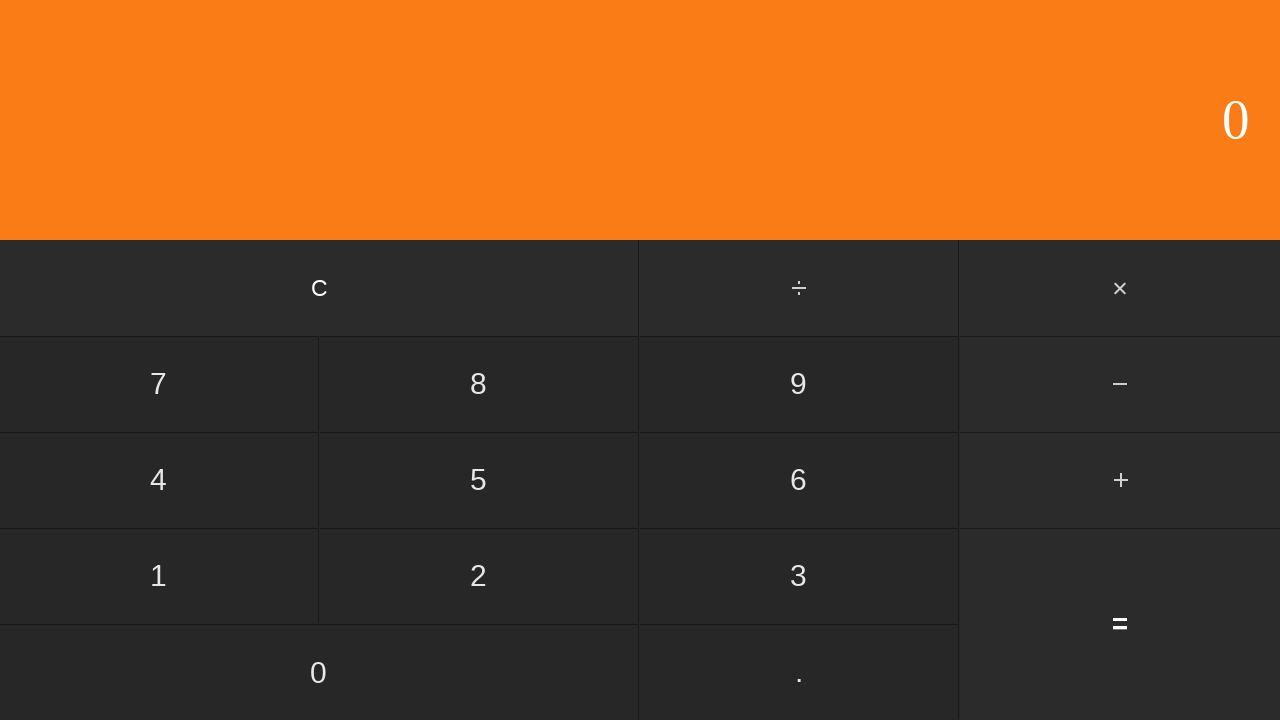

Waited after clearing calculator
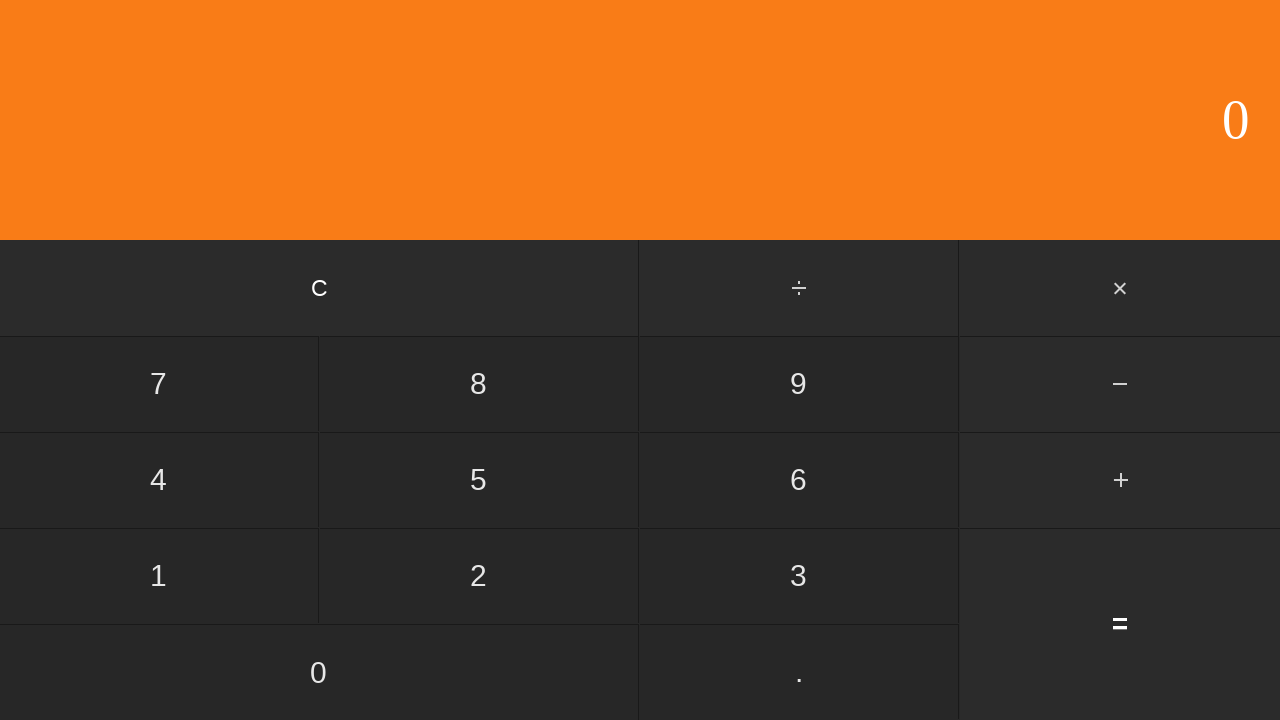

Clicked first number: 6 at (799, 480) on input[value='6']
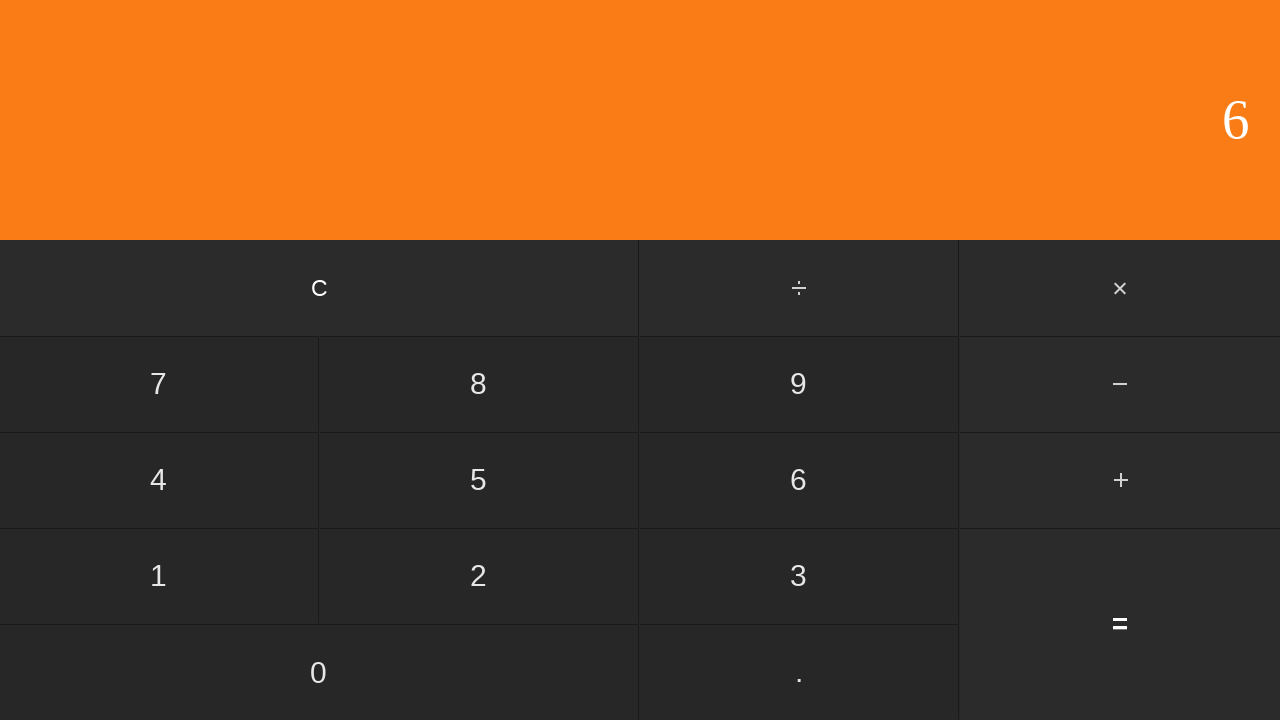

Clicked add button at (1120, 480) on #add
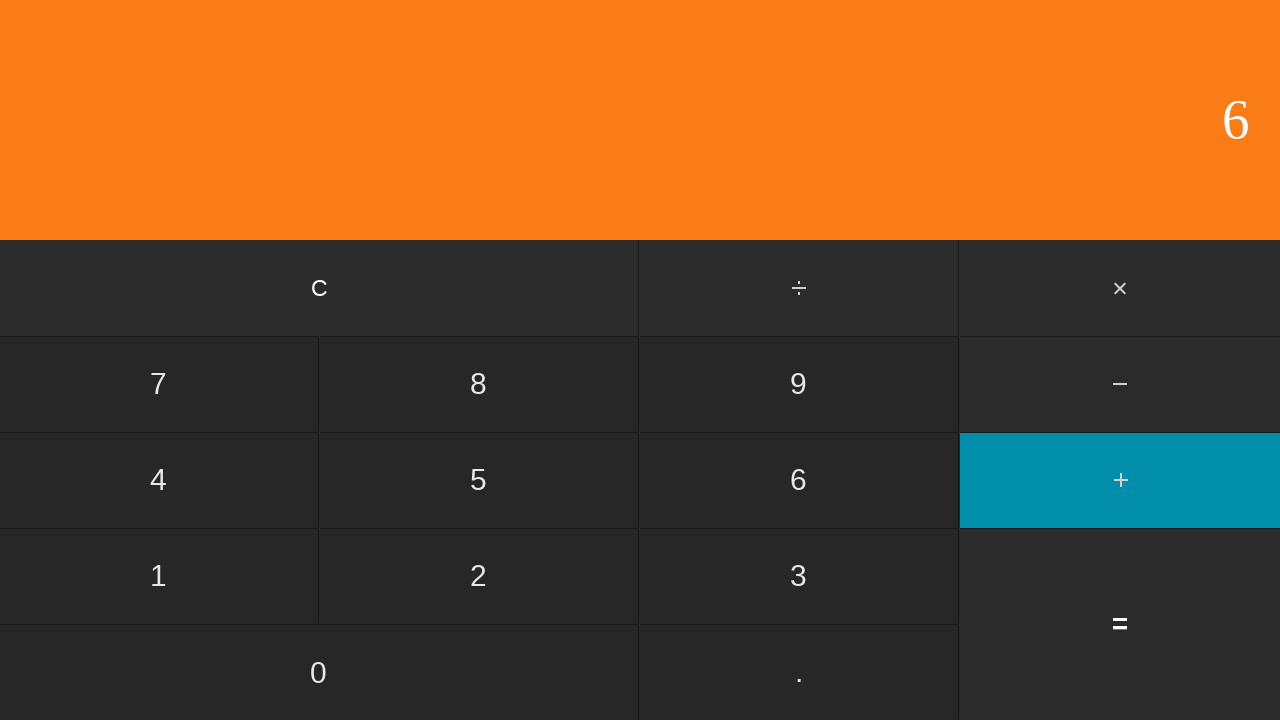

Clicked second number: 9 at (799, 384) on input[value='9']
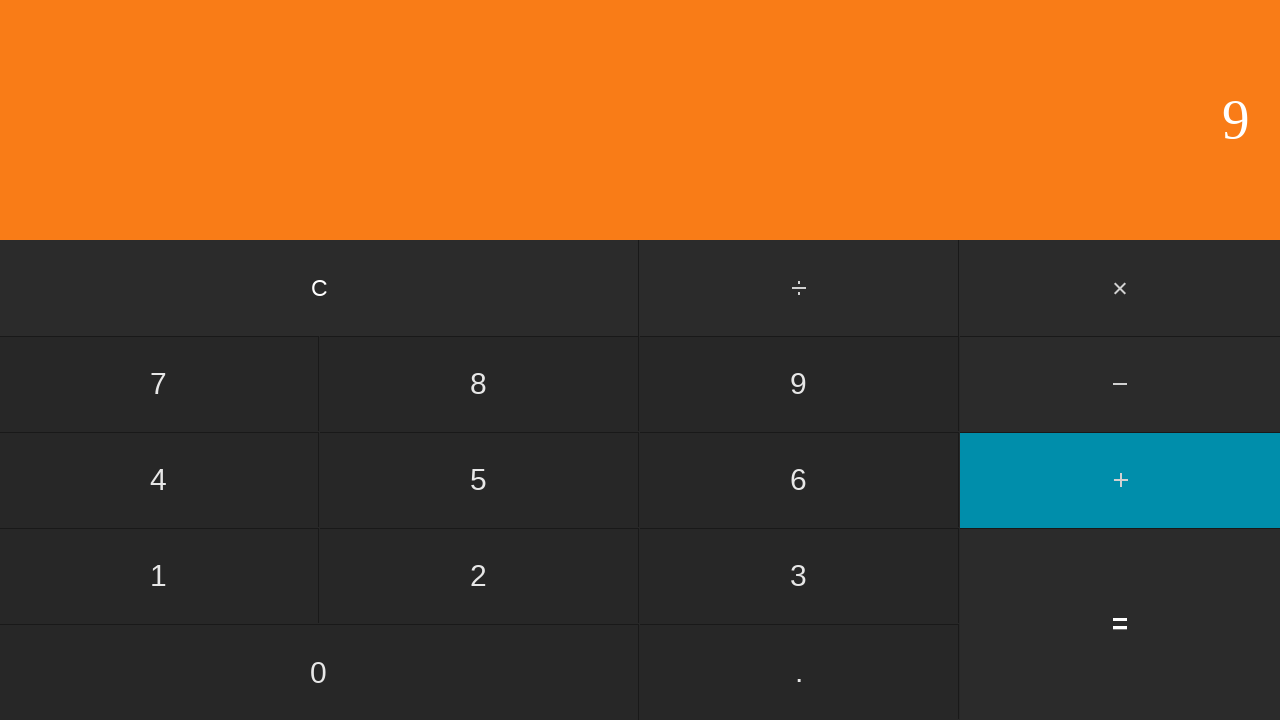

Clicked equals to calculate 6 + 9 at (1120, 624) on input[value='=']
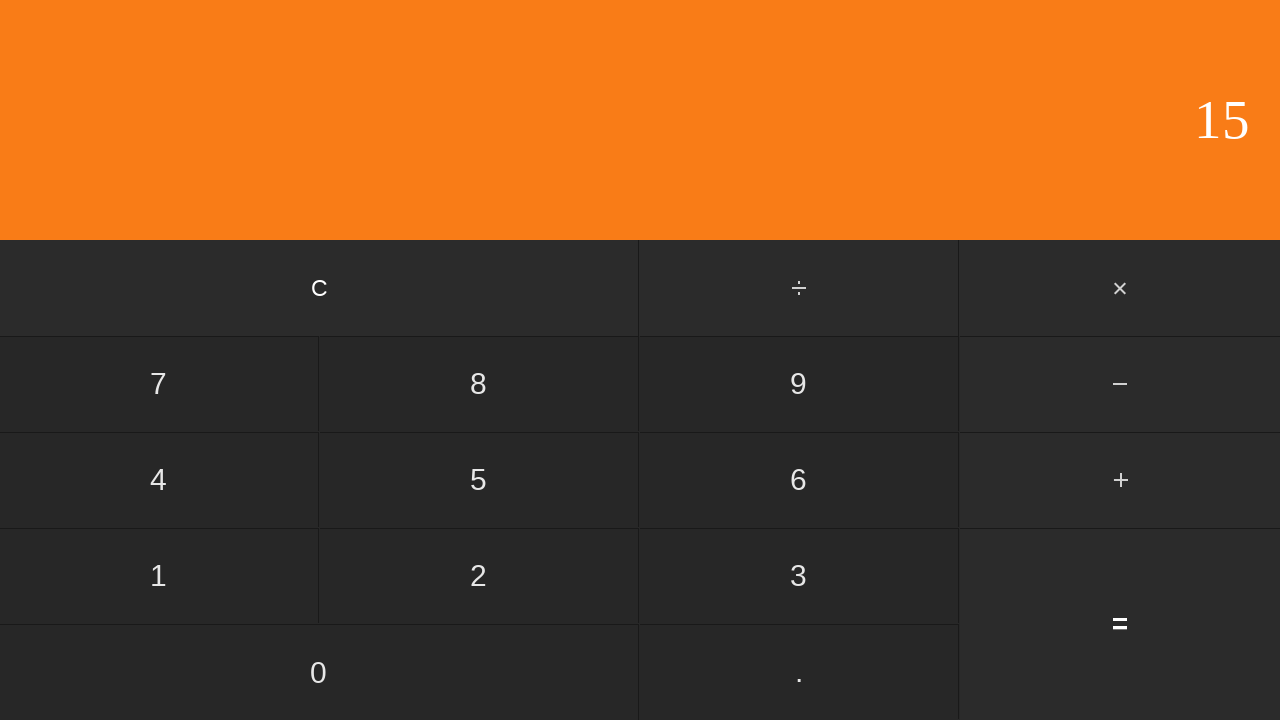

Waited for result display showing 15
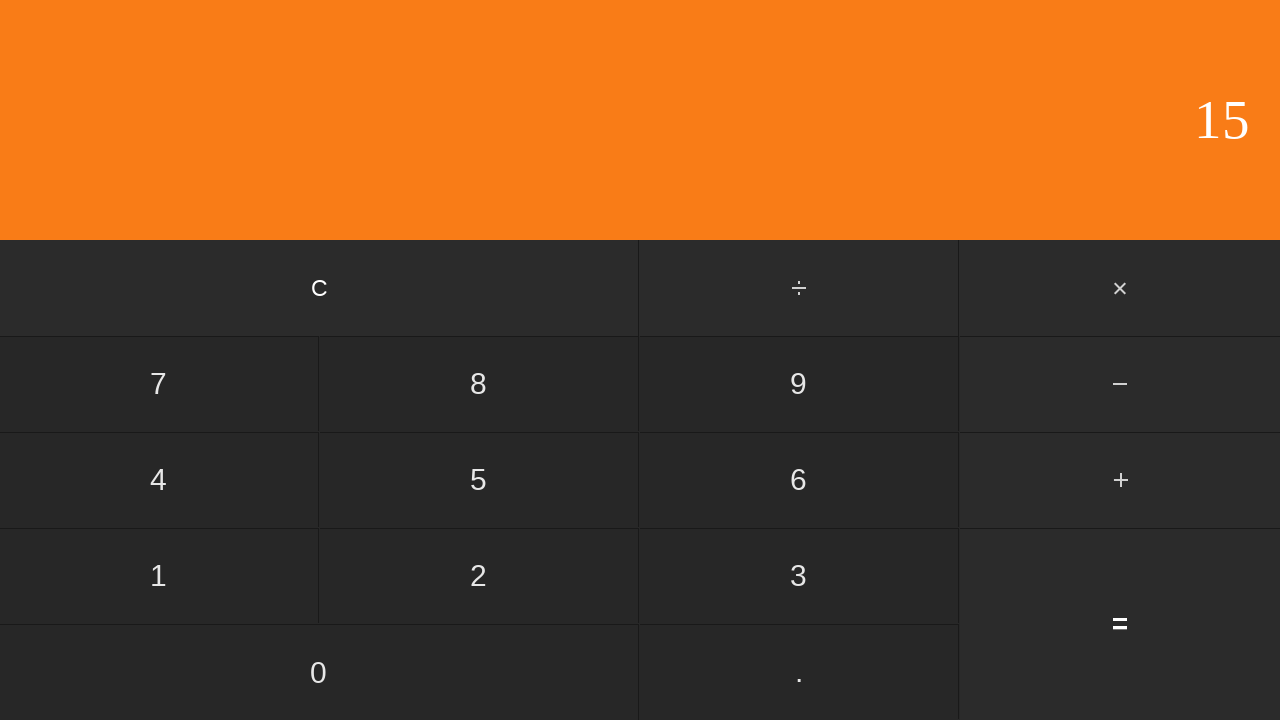

Clicked clear button to reset calculator at (320, 288) on input[value='C']
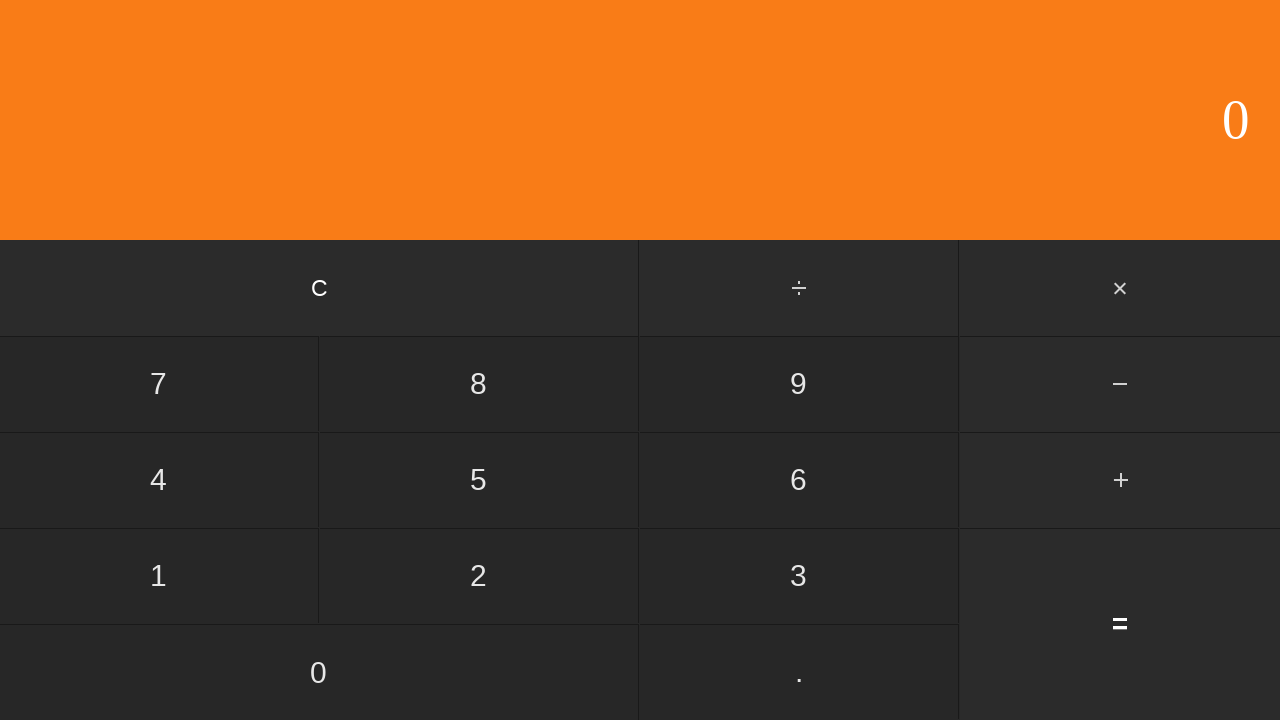

Waited after clearing calculator
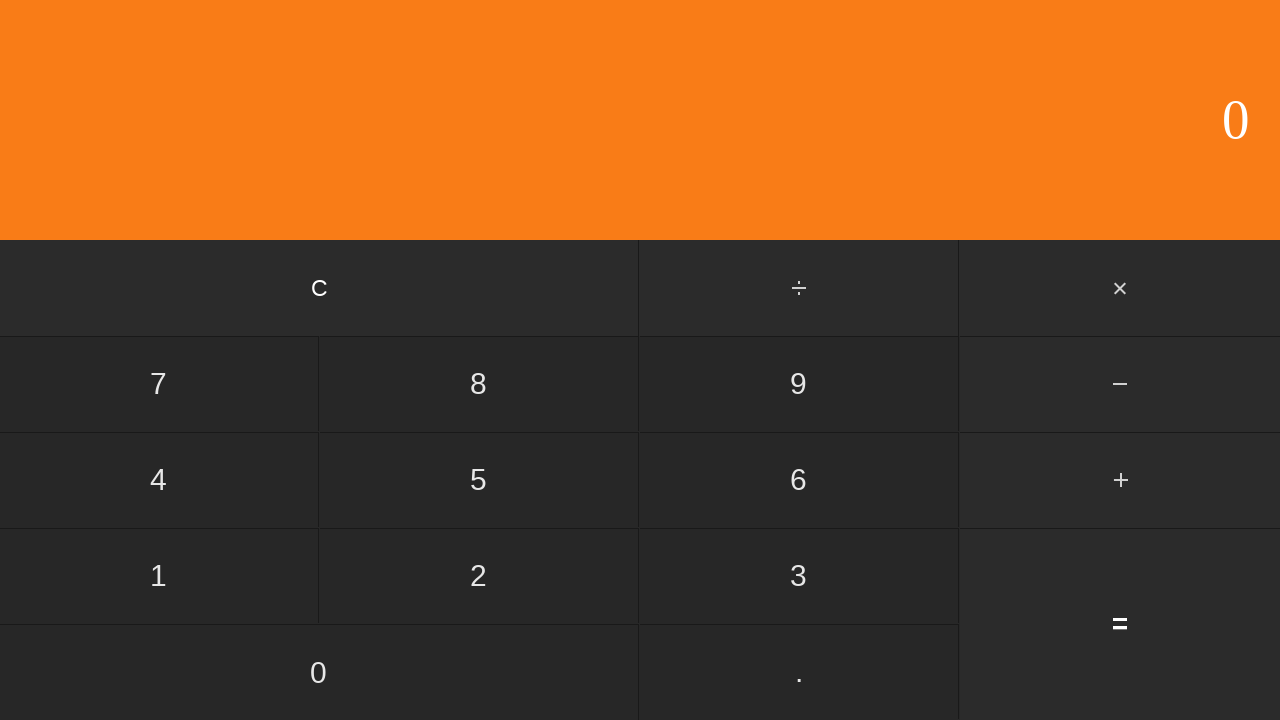

Clicked first number: 7 at (159, 384) on input[value='7']
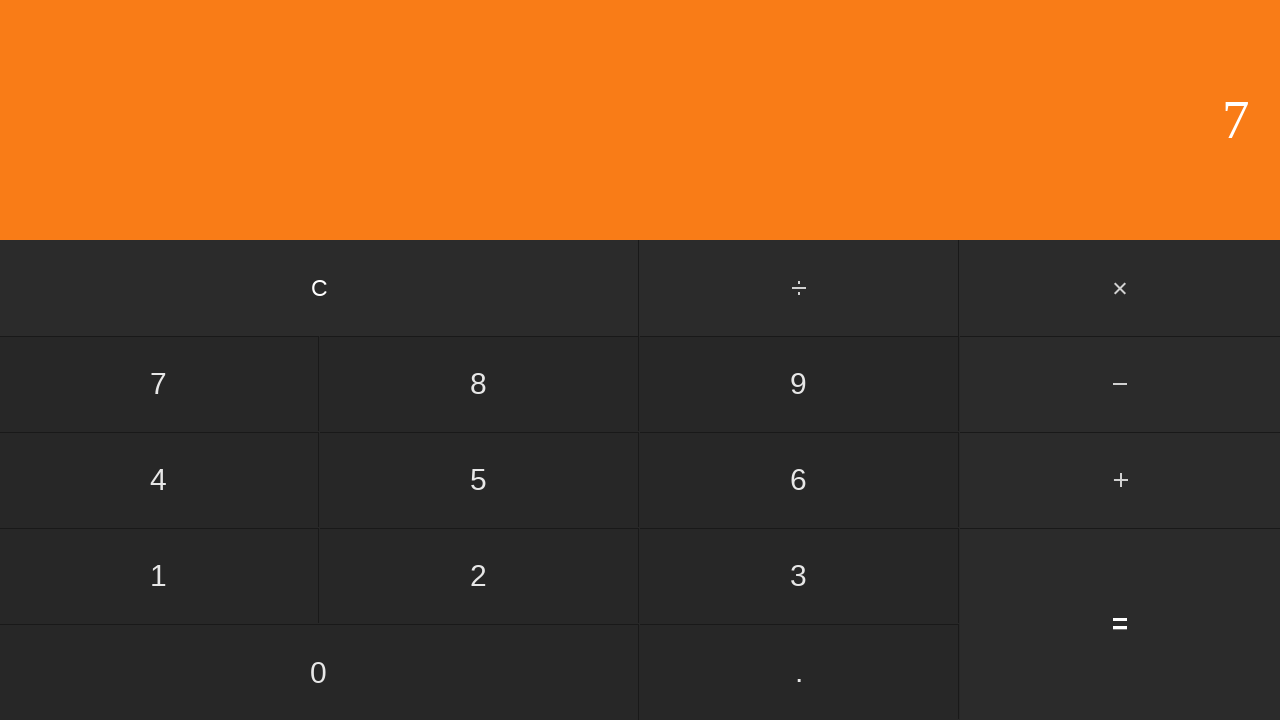

Clicked add button at (1120, 480) on #add
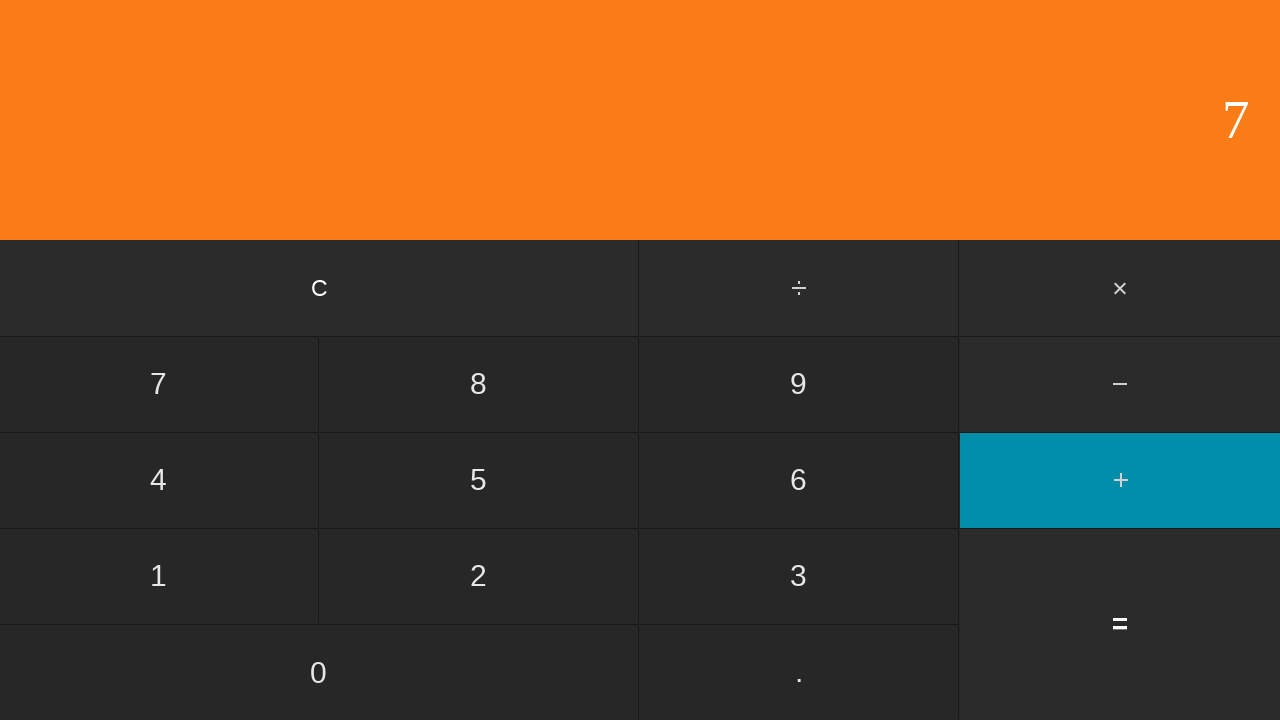

Clicked second number: 0 at (319, 672) on input[value='0']
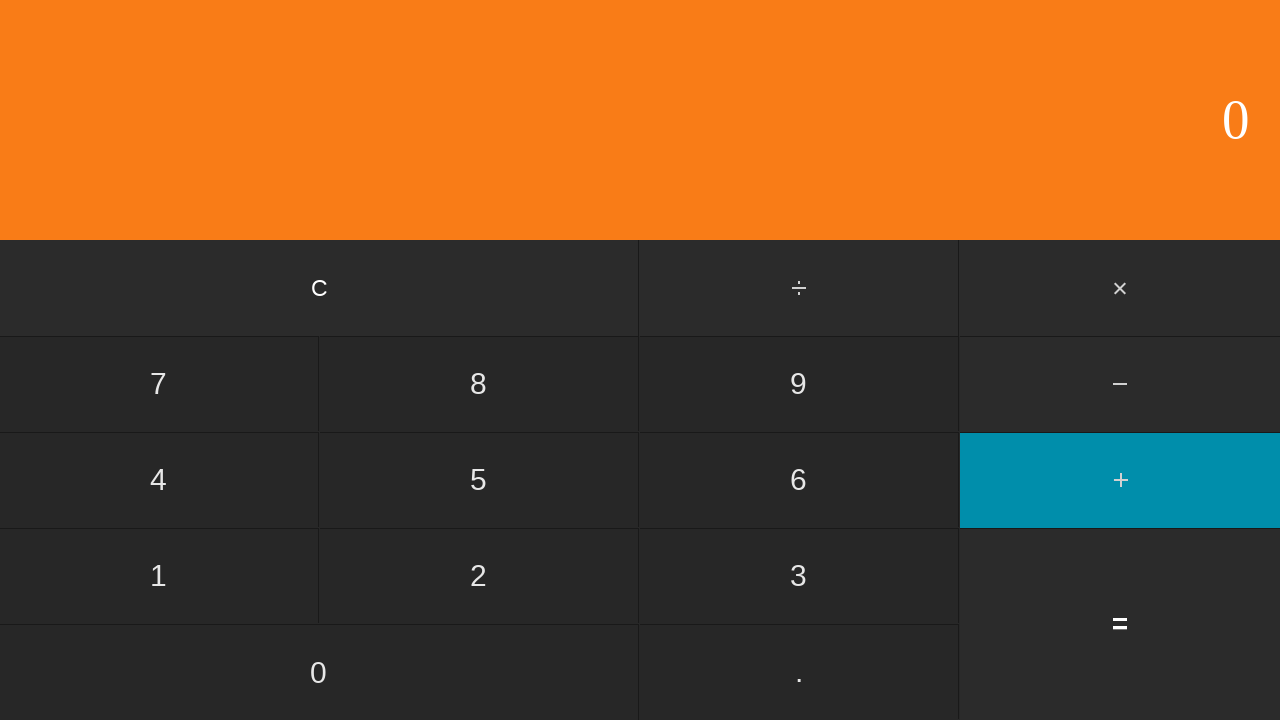

Clicked equals to calculate 7 + 0 at (1120, 624) on input[value='=']
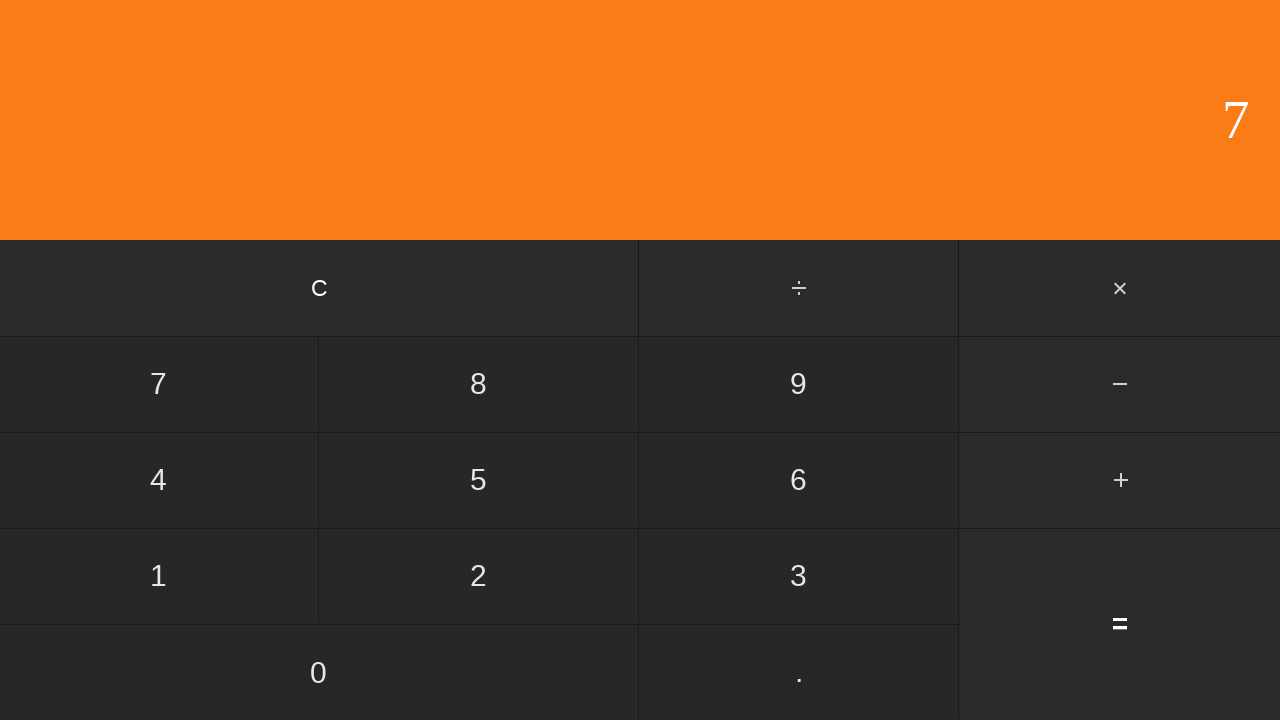

Waited for result display showing 7
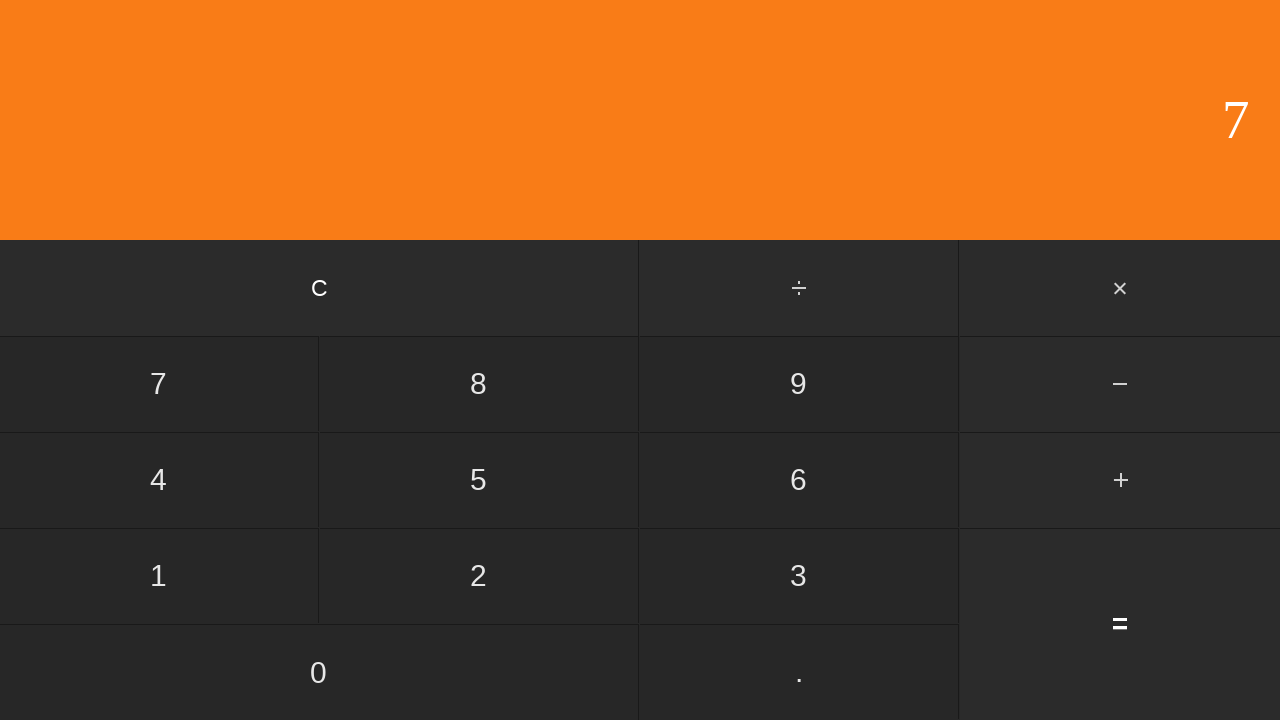

Clicked clear button to reset calculator at (320, 288) on input[value='C']
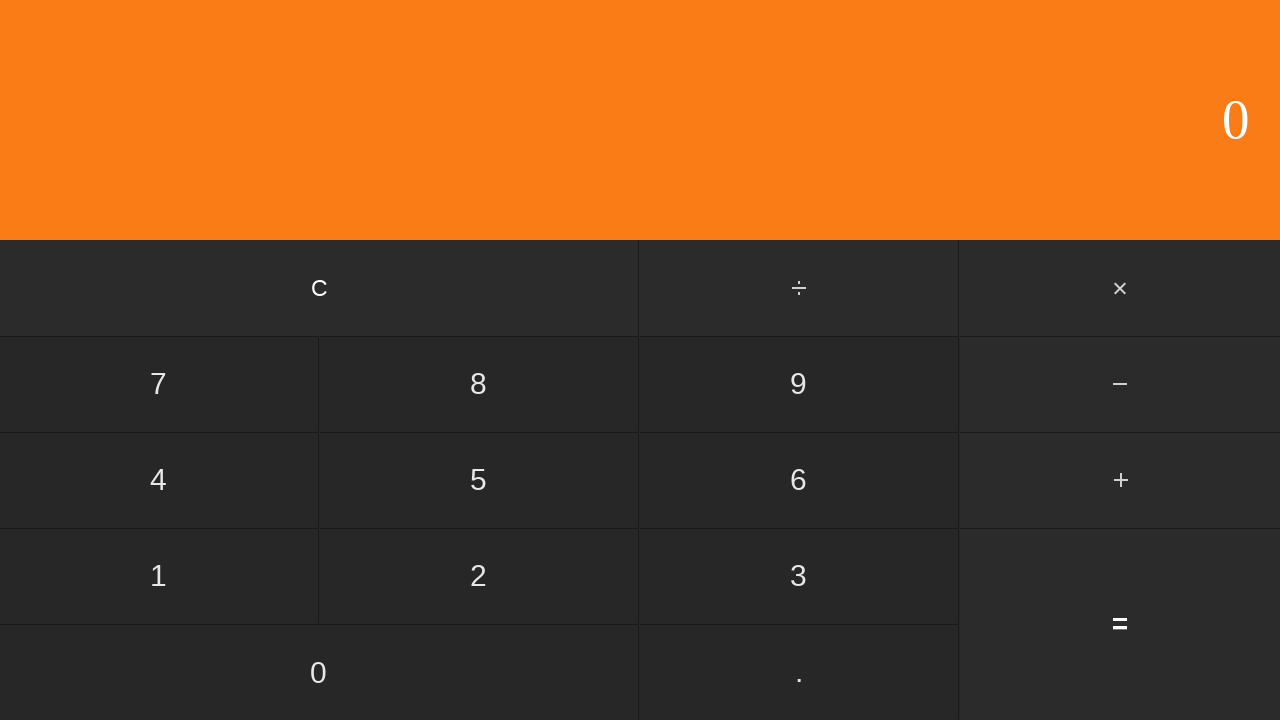

Waited after clearing calculator
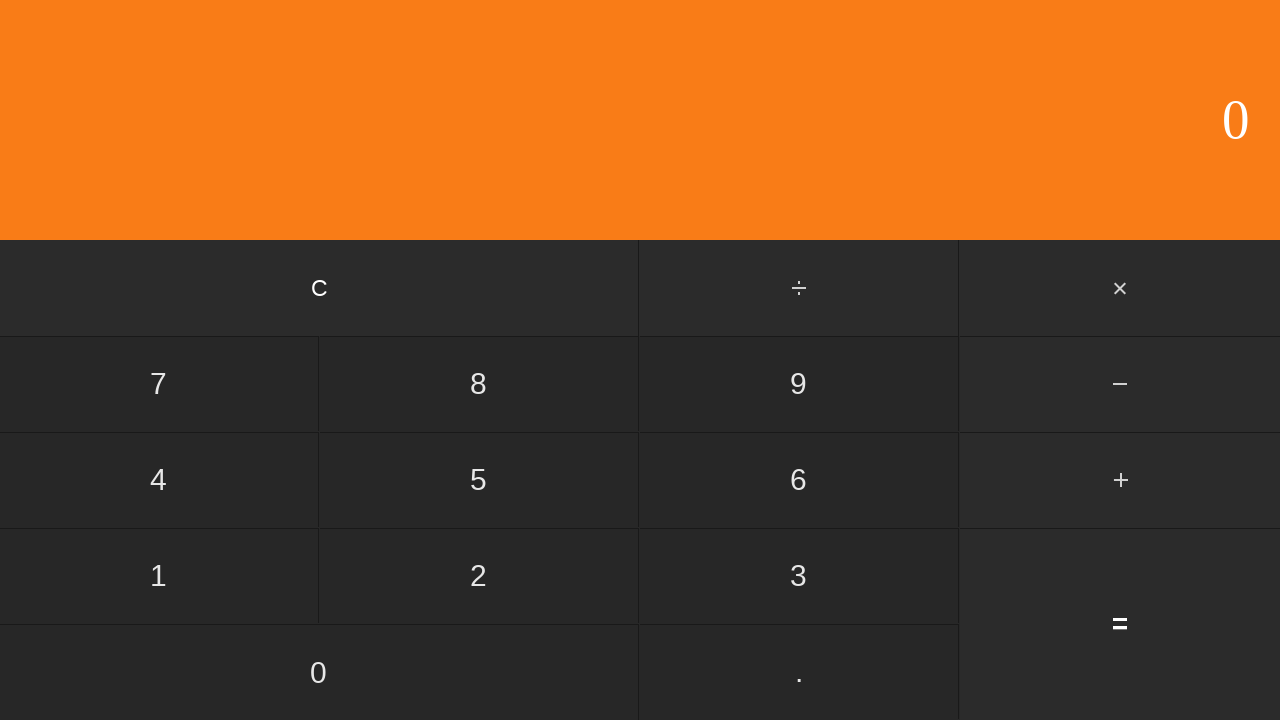

Clicked first number: 7 at (159, 384) on input[value='7']
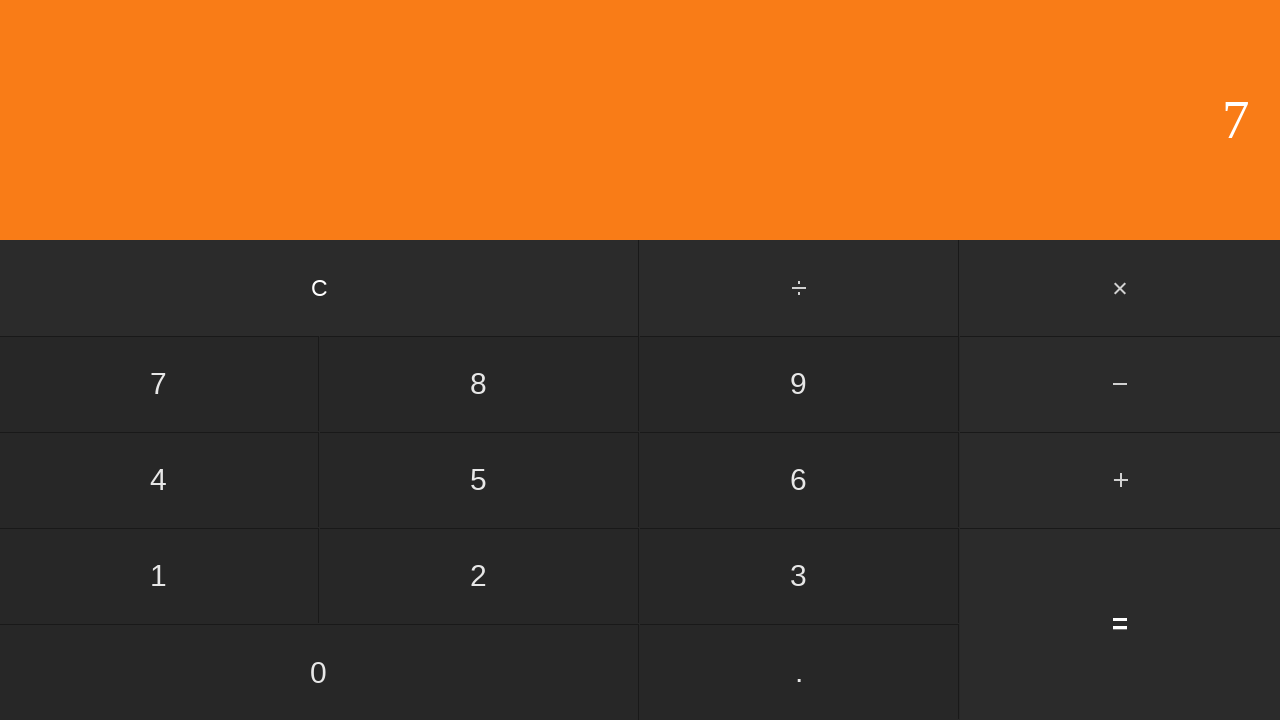

Clicked add button at (1120, 480) on #add
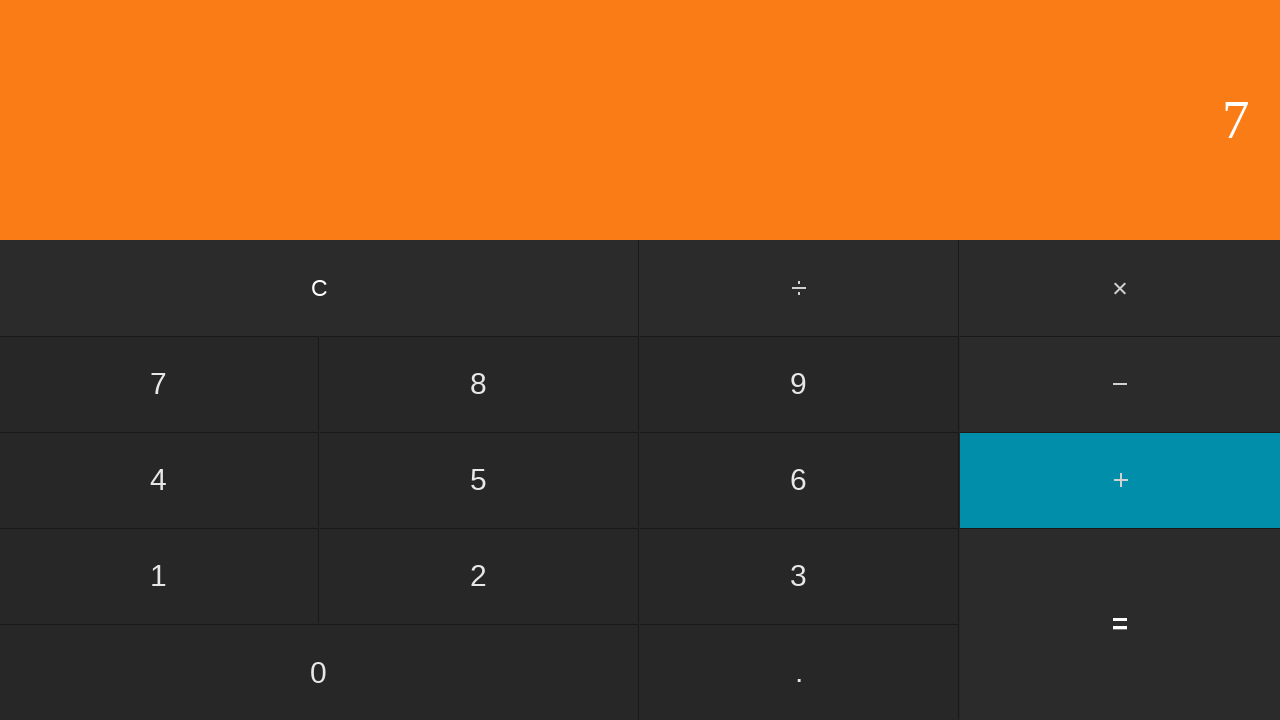

Clicked second number: 1 at (159, 576) on input[value='1']
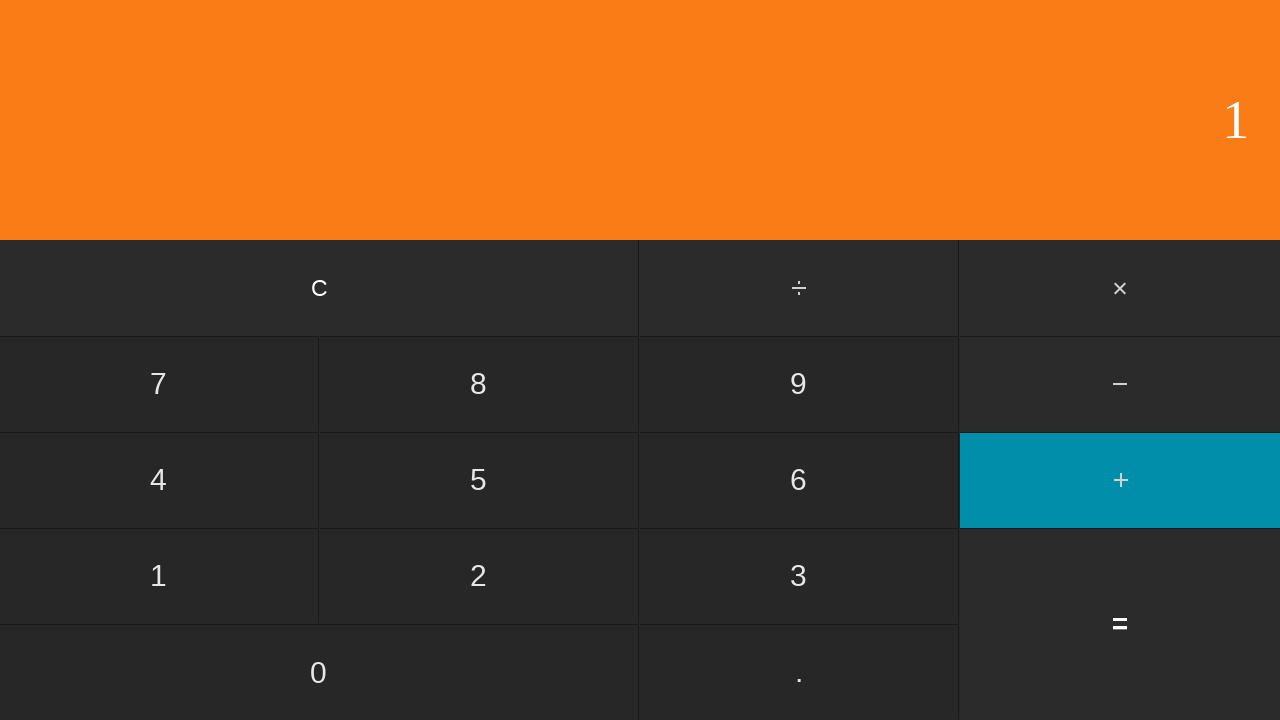

Clicked equals to calculate 7 + 1 at (1120, 624) on input[value='=']
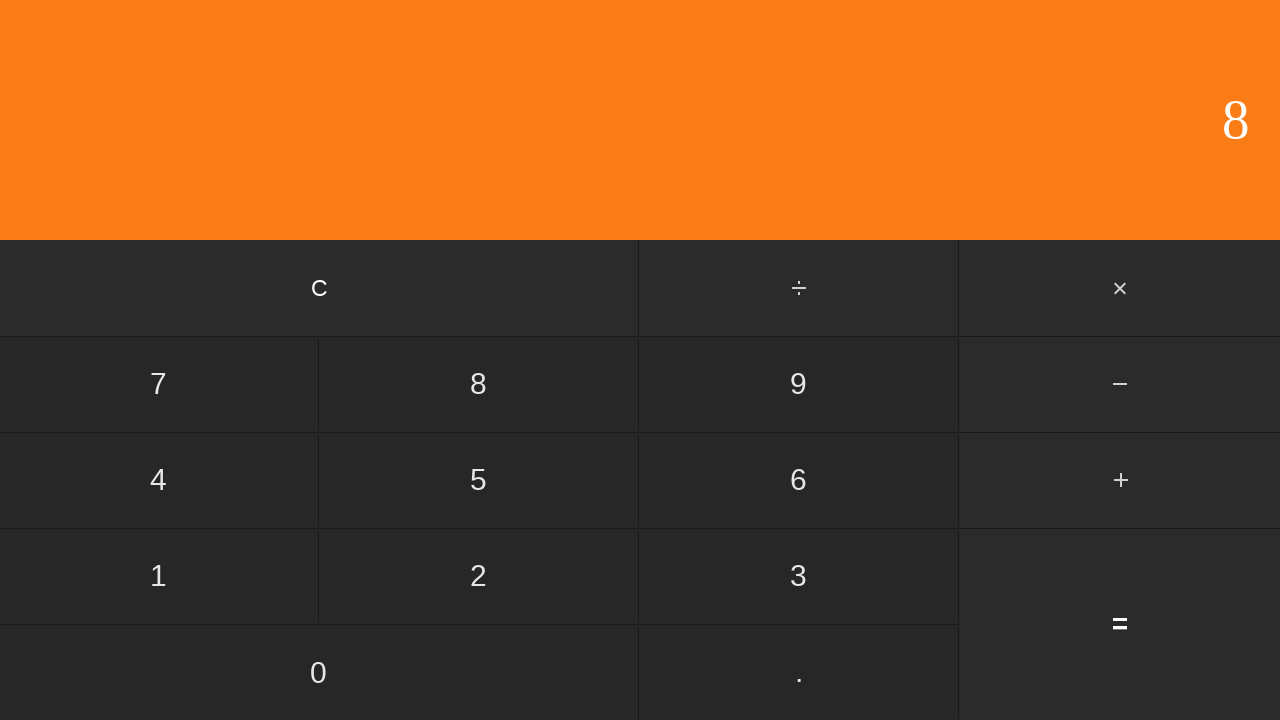

Waited for result display showing 8
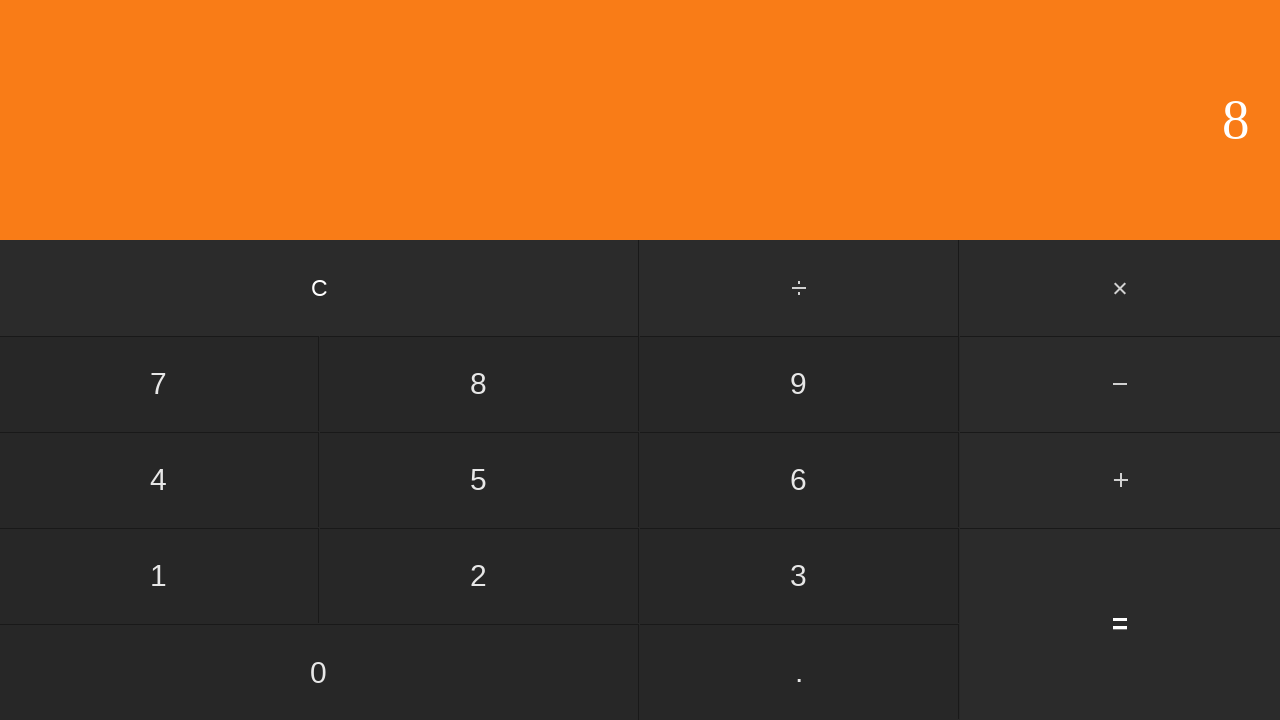

Clicked clear button to reset calculator at (320, 288) on input[value='C']
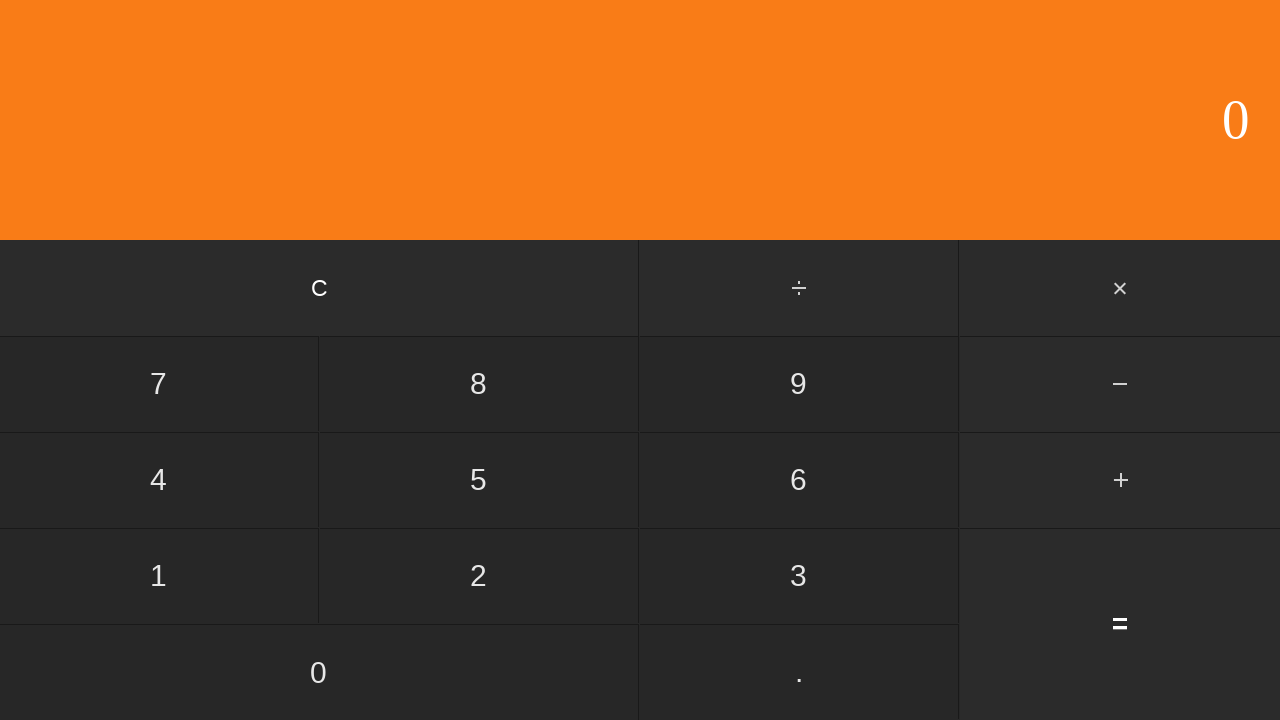

Waited after clearing calculator
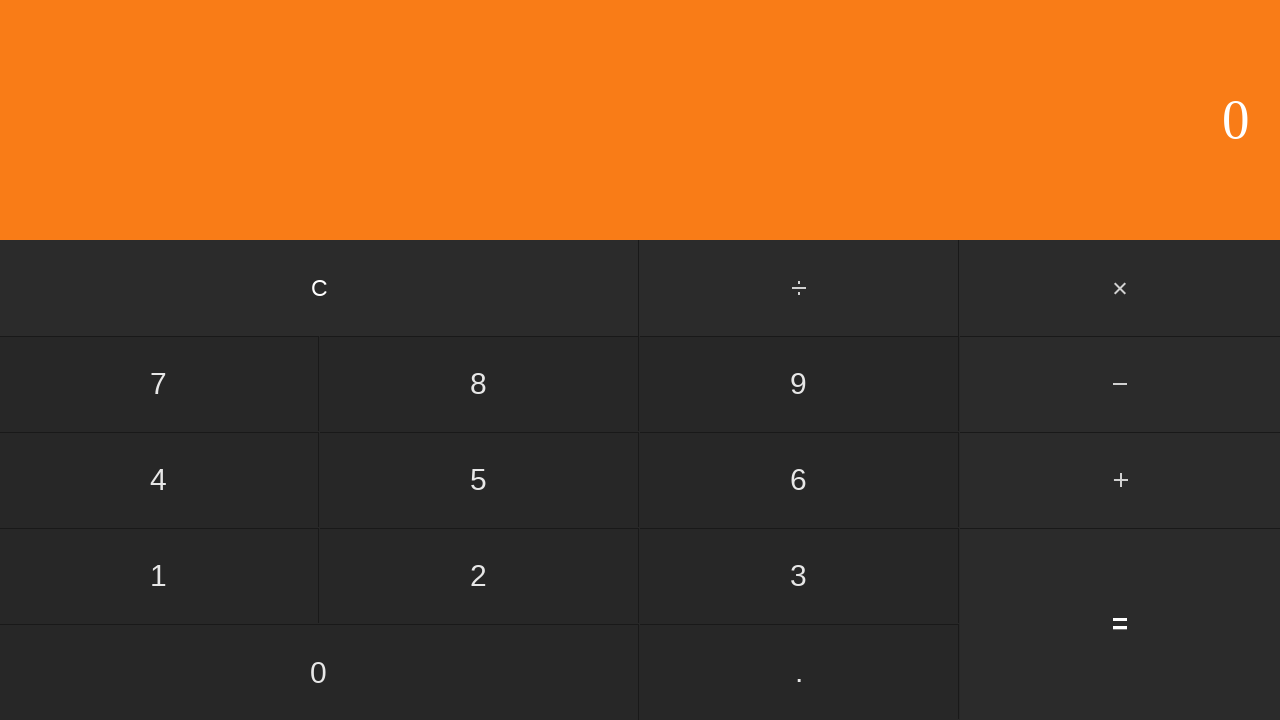

Clicked first number: 7 at (159, 384) on input[value='7']
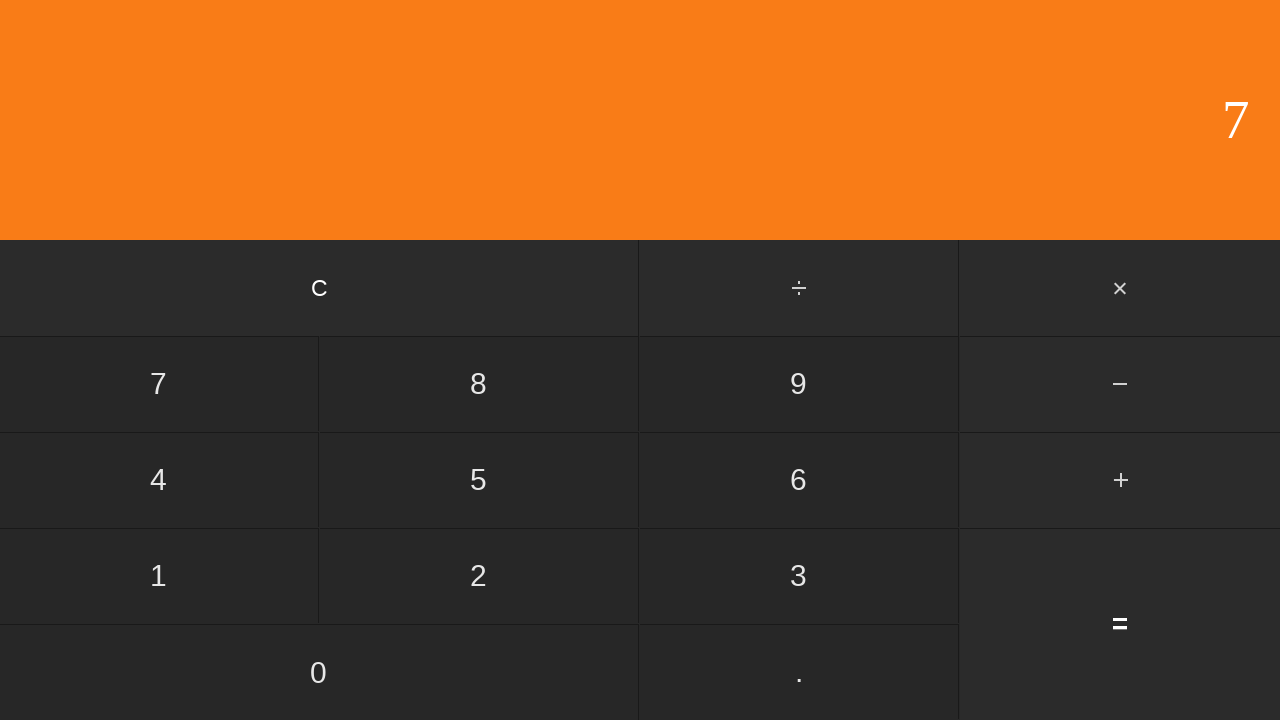

Clicked add button at (1120, 480) on #add
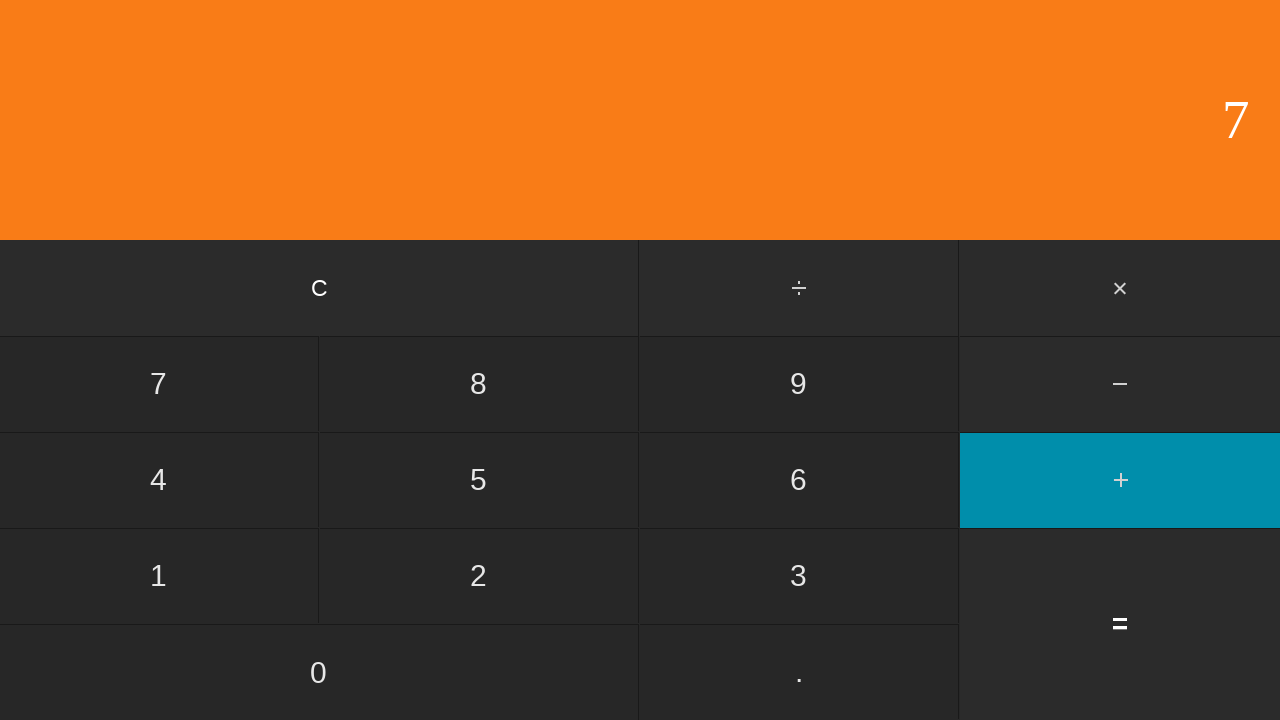

Clicked second number: 2 at (479, 576) on input[value='2']
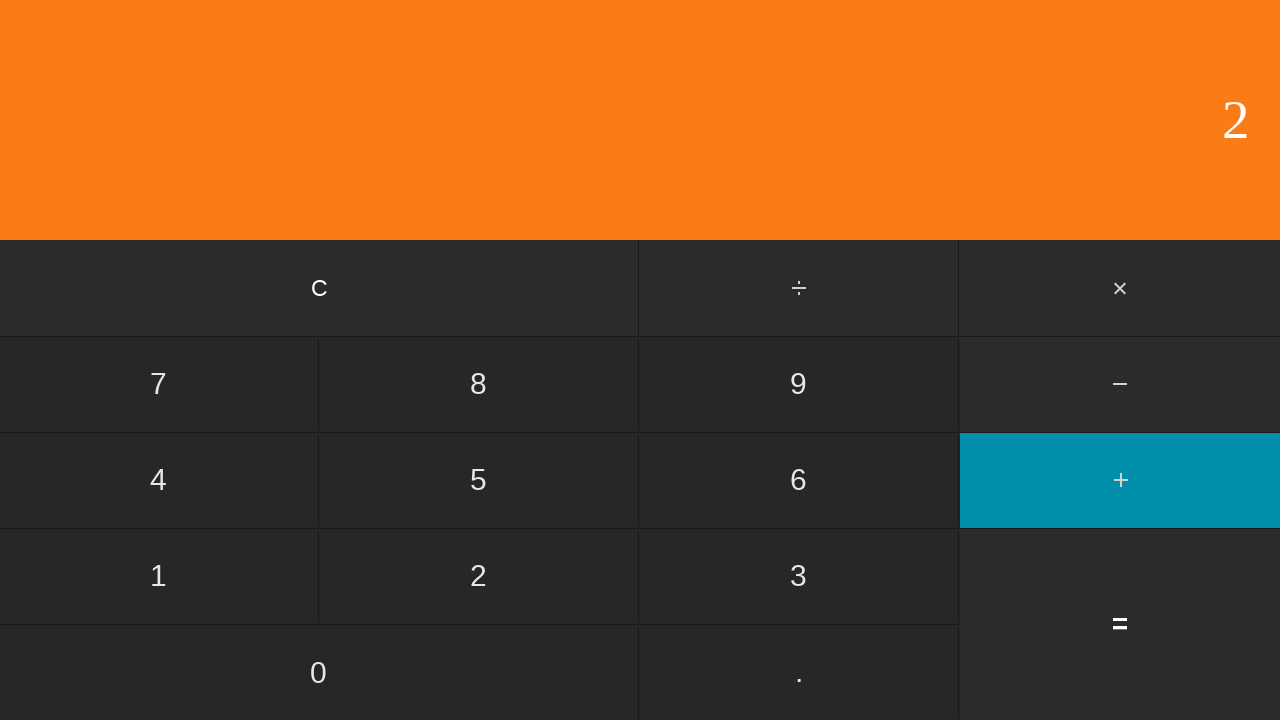

Clicked equals to calculate 7 + 2 at (1120, 624) on input[value='=']
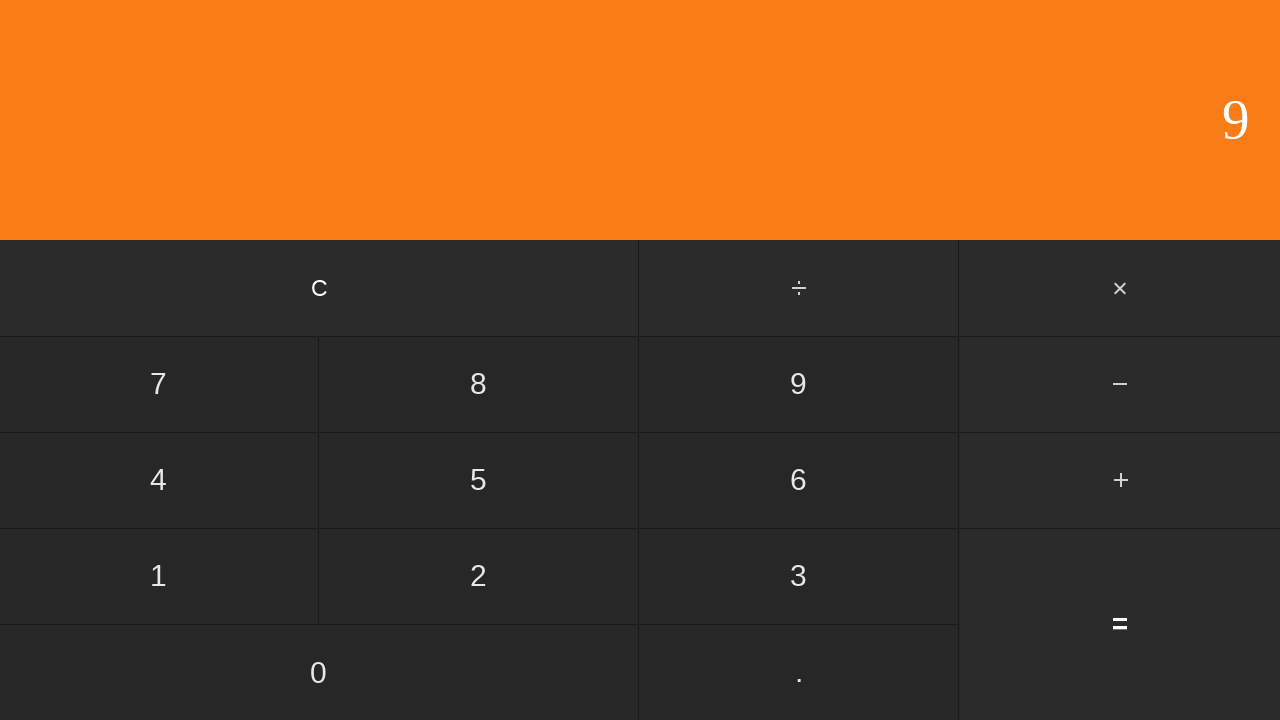

Waited for result display showing 9
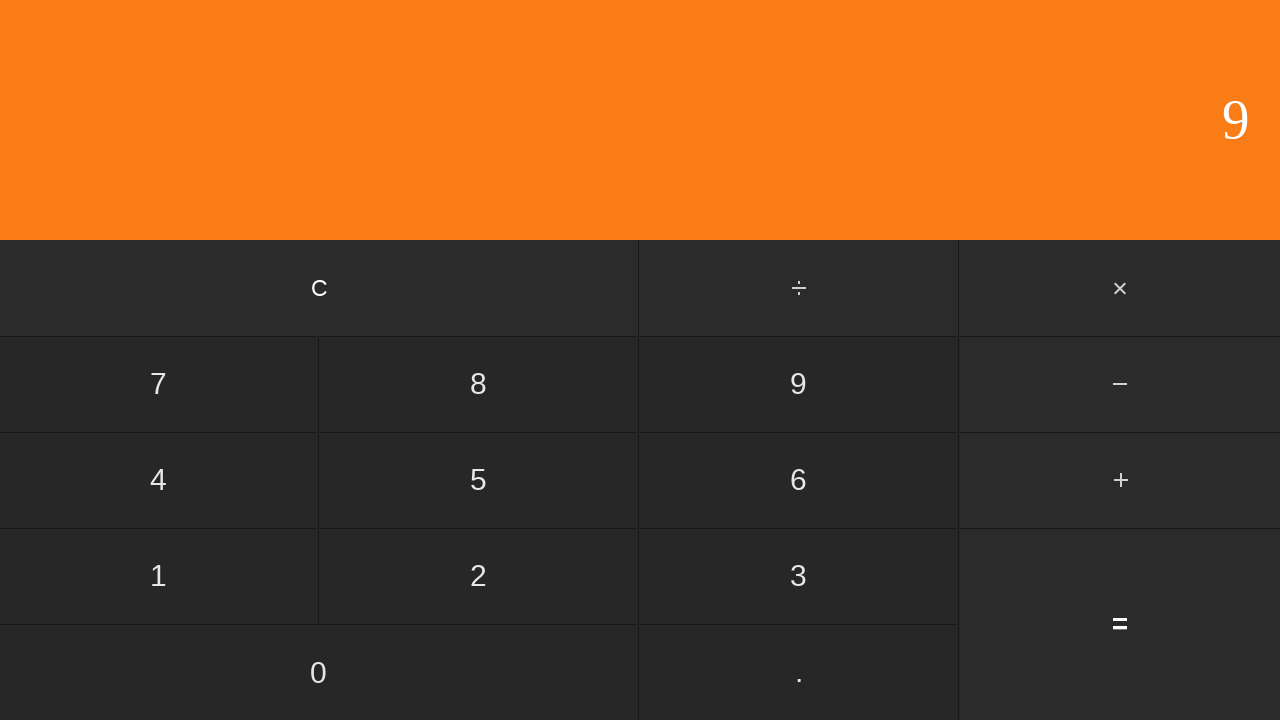

Clicked clear button to reset calculator at (320, 288) on input[value='C']
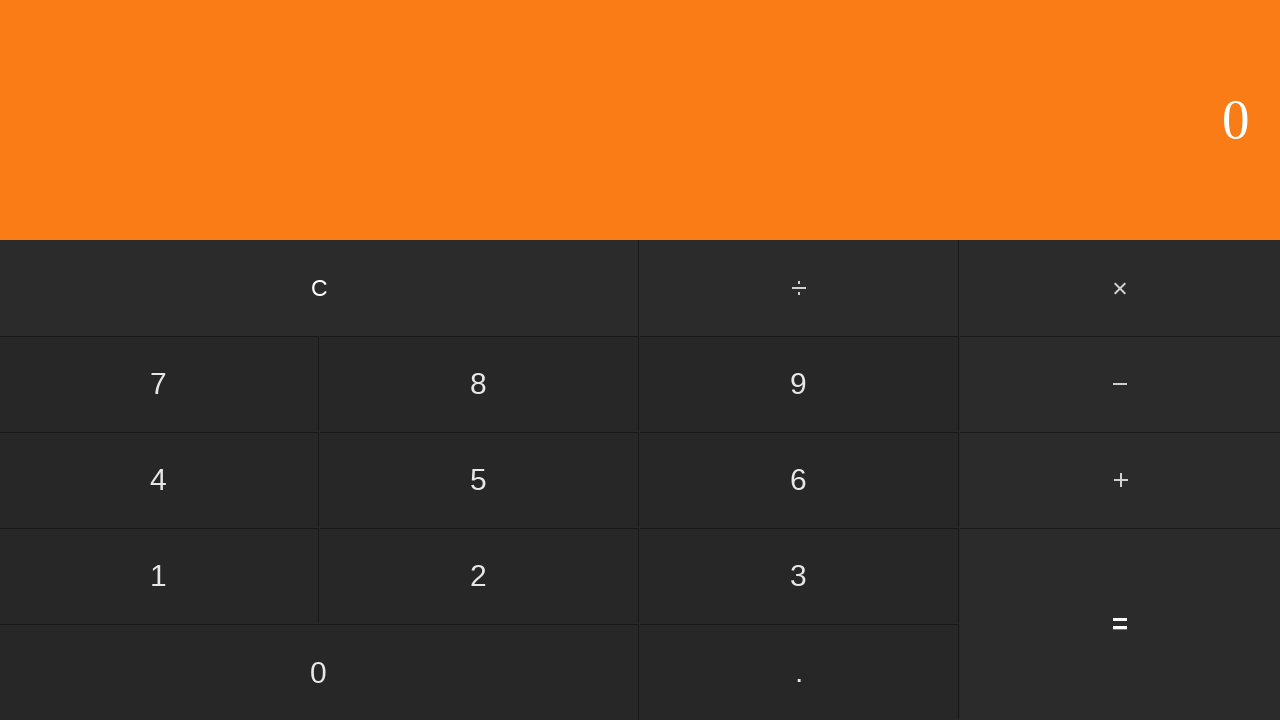

Waited after clearing calculator
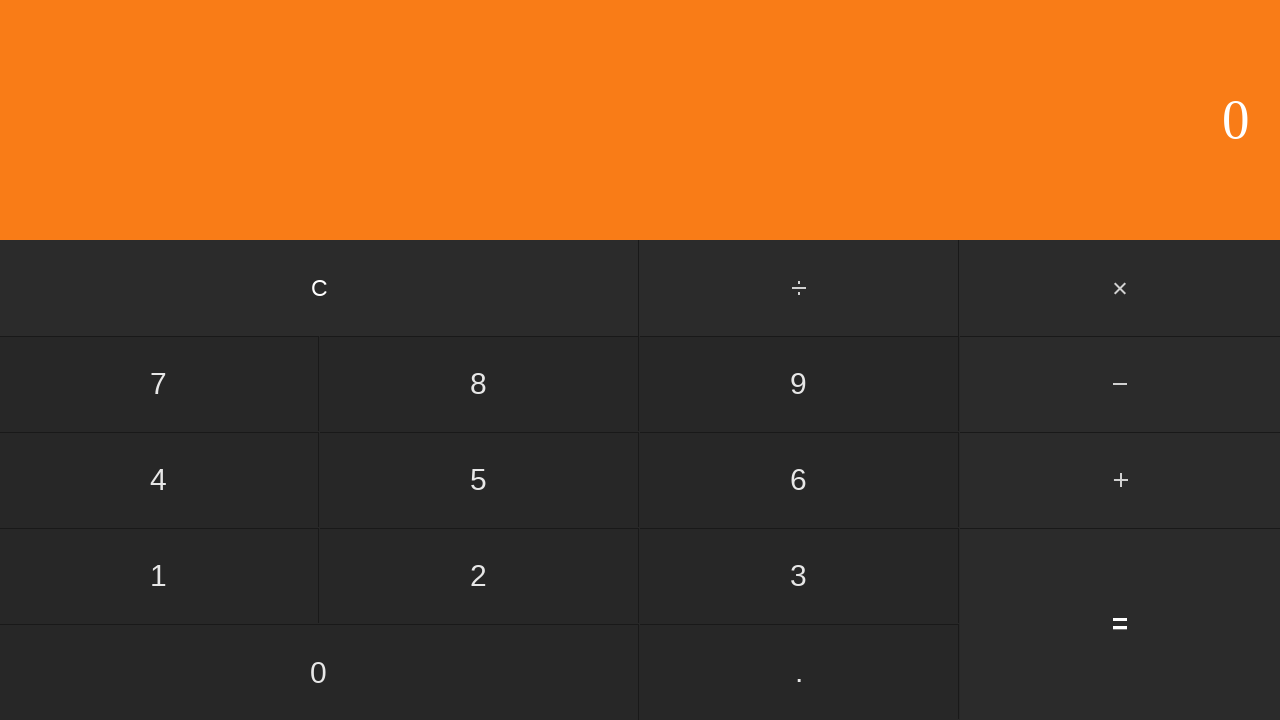

Clicked first number: 7 at (159, 384) on input[value='7']
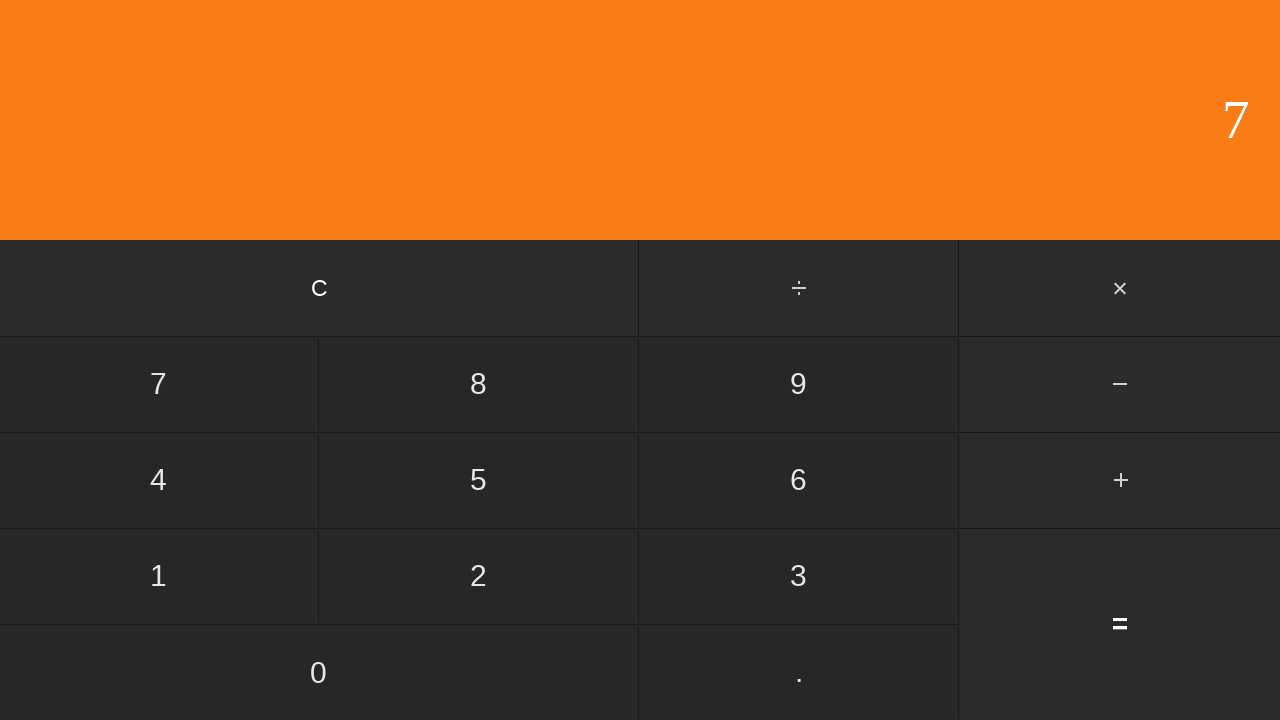

Clicked add button at (1120, 480) on #add
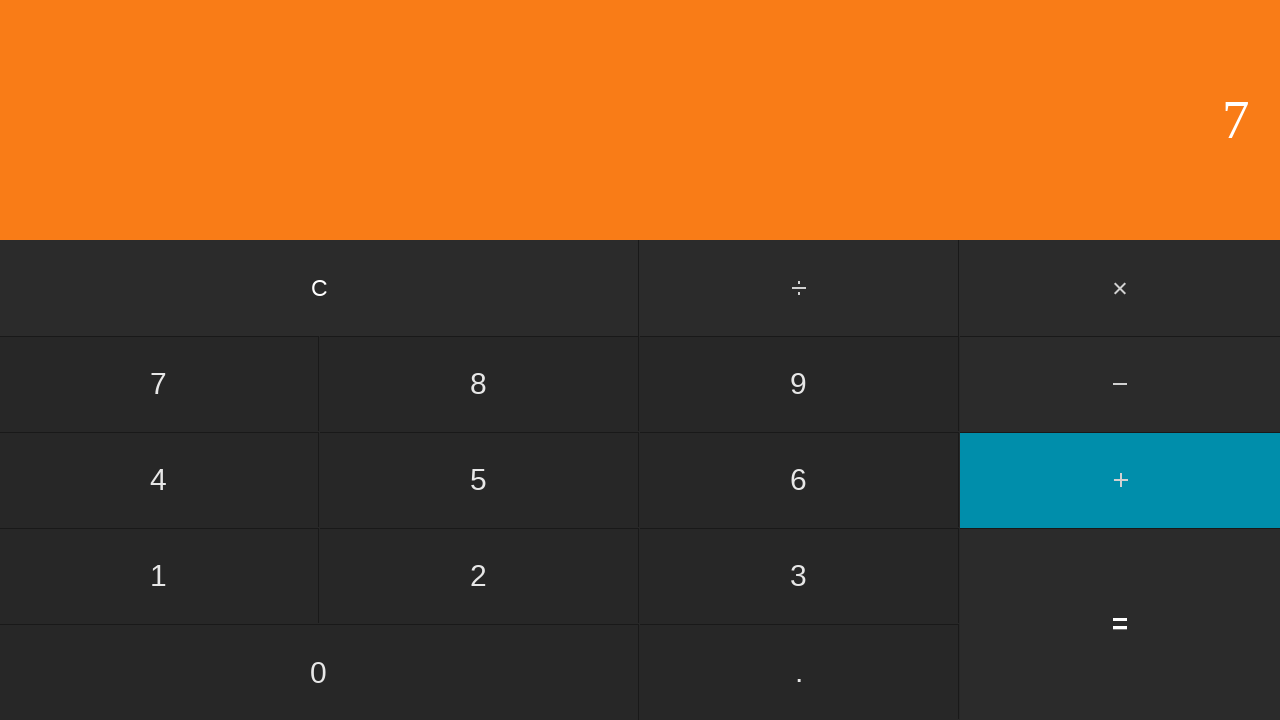

Clicked second number: 3 at (799, 576) on input[value='3']
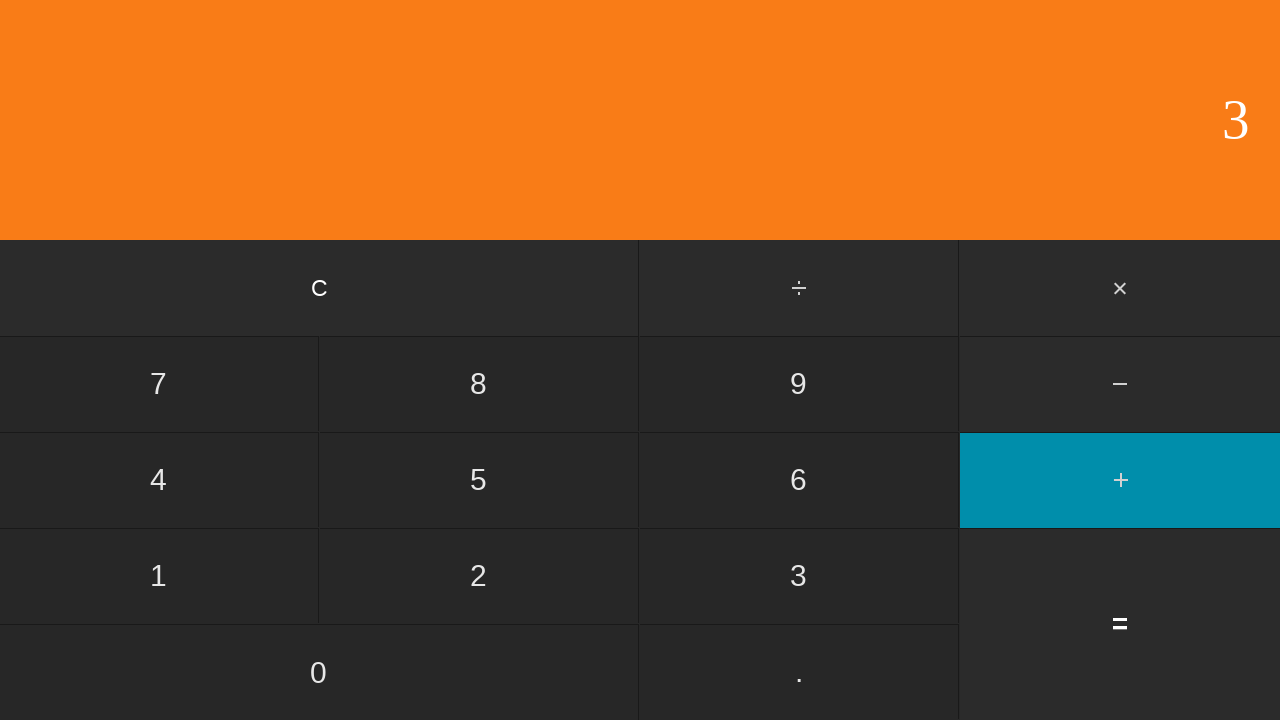

Clicked equals to calculate 7 + 3 at (1120, 624) on input[value='=']
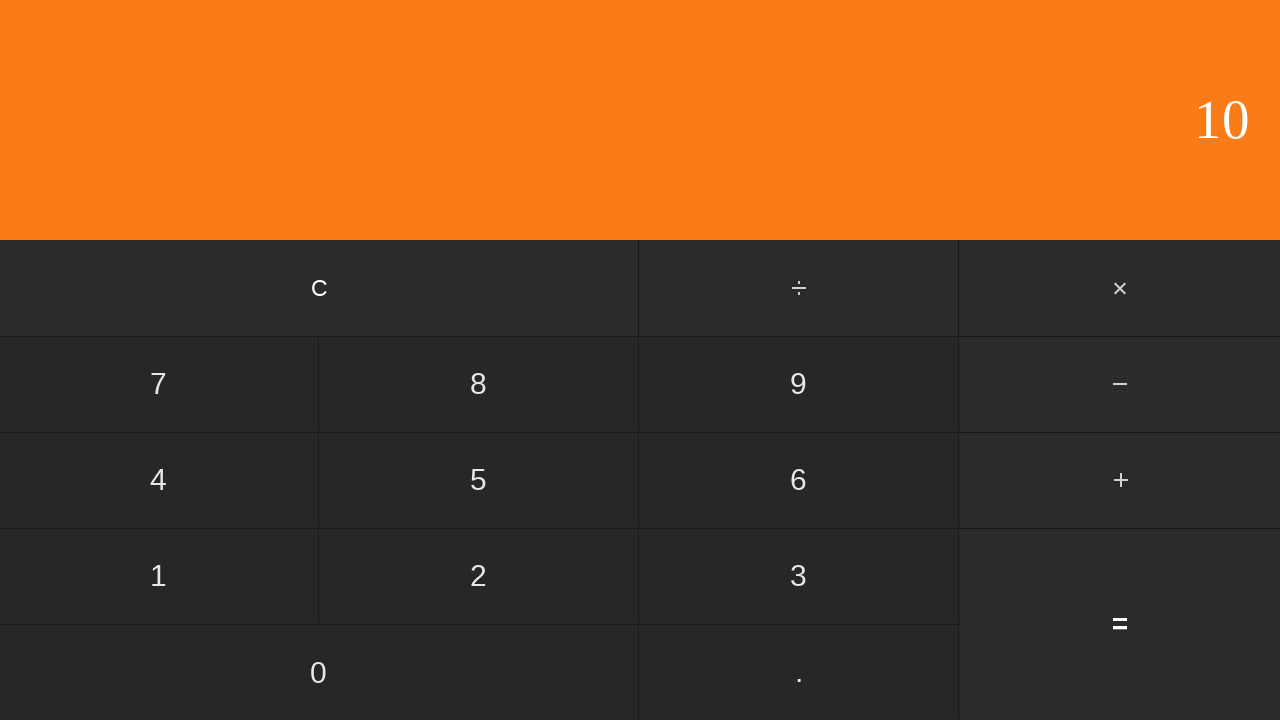

Waited for result display showing 10
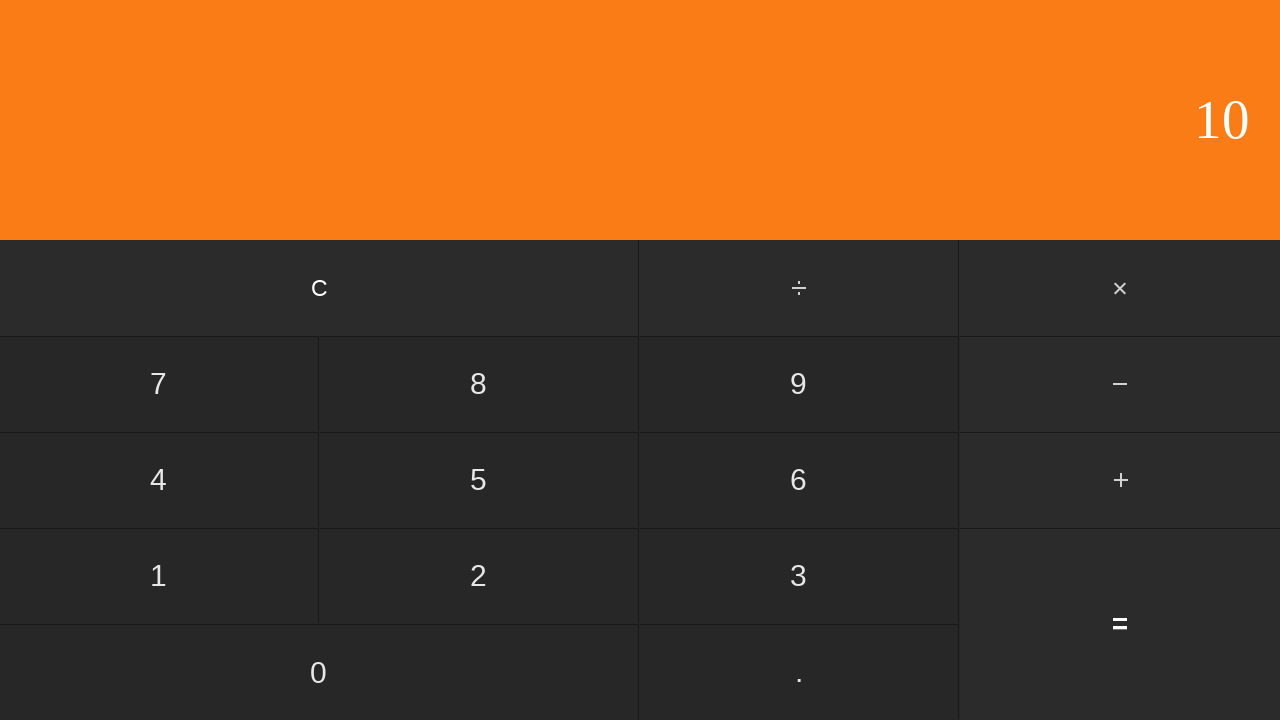

Clicked clear button to reset calculator at (320, 288) on input[value='C']
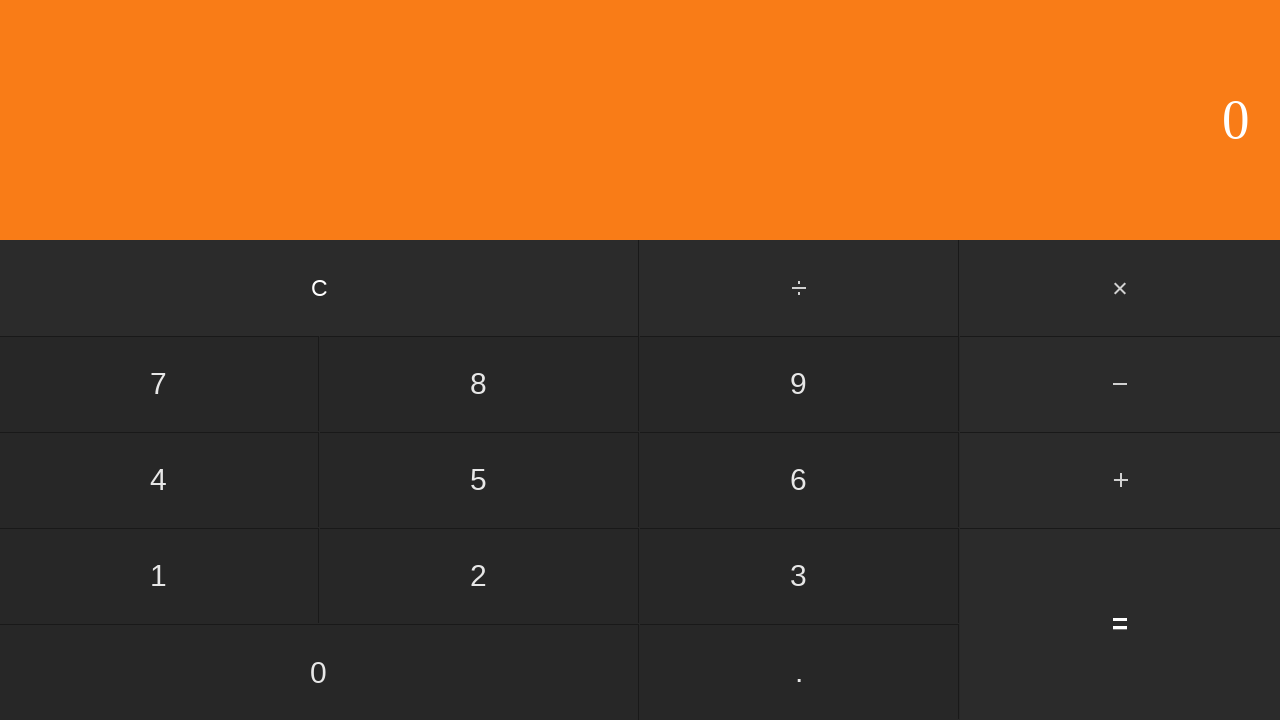

Waited after clearing calculator
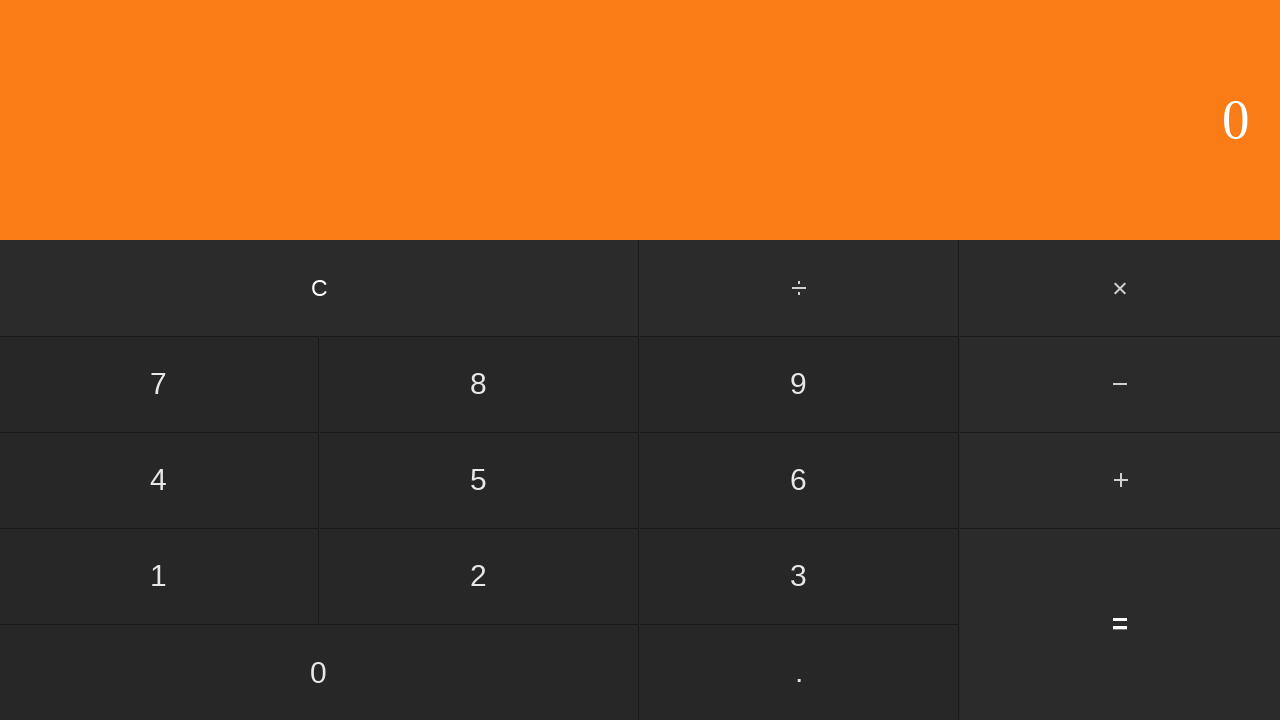

Clicked first number: 7 at (159, 384) on input[value='7']
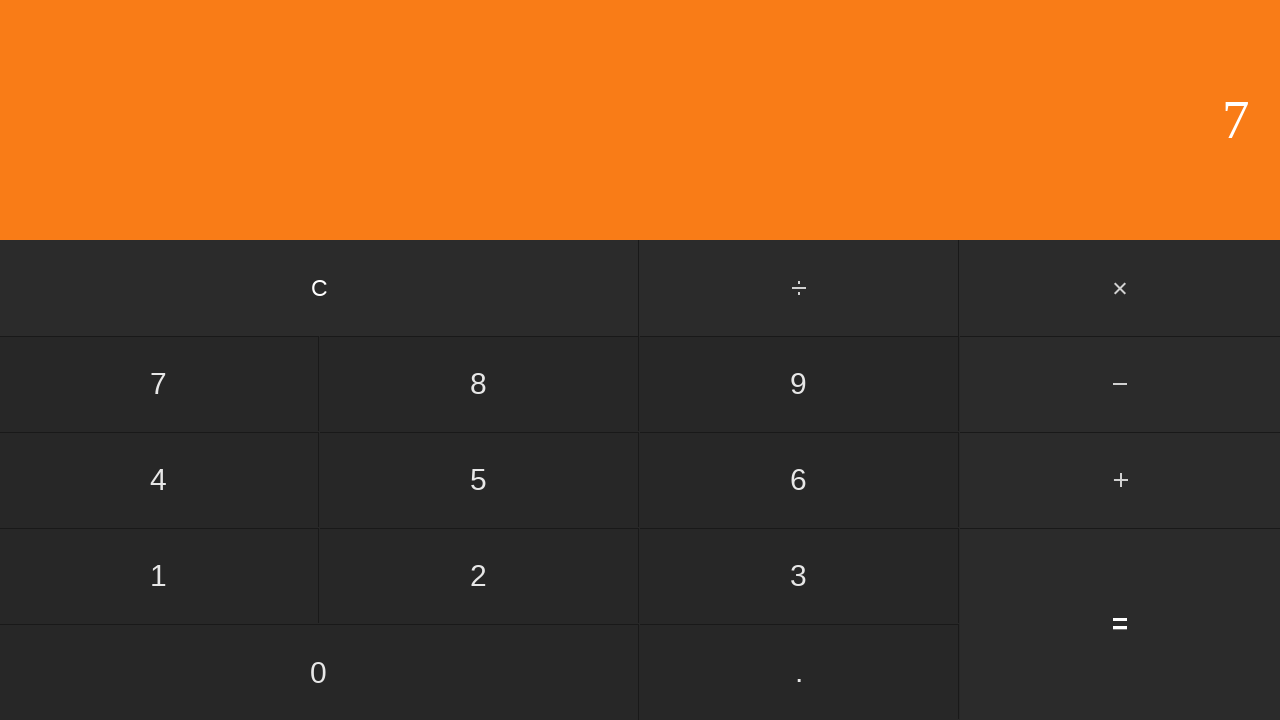

Clicked add button at (1120, 480) on #add
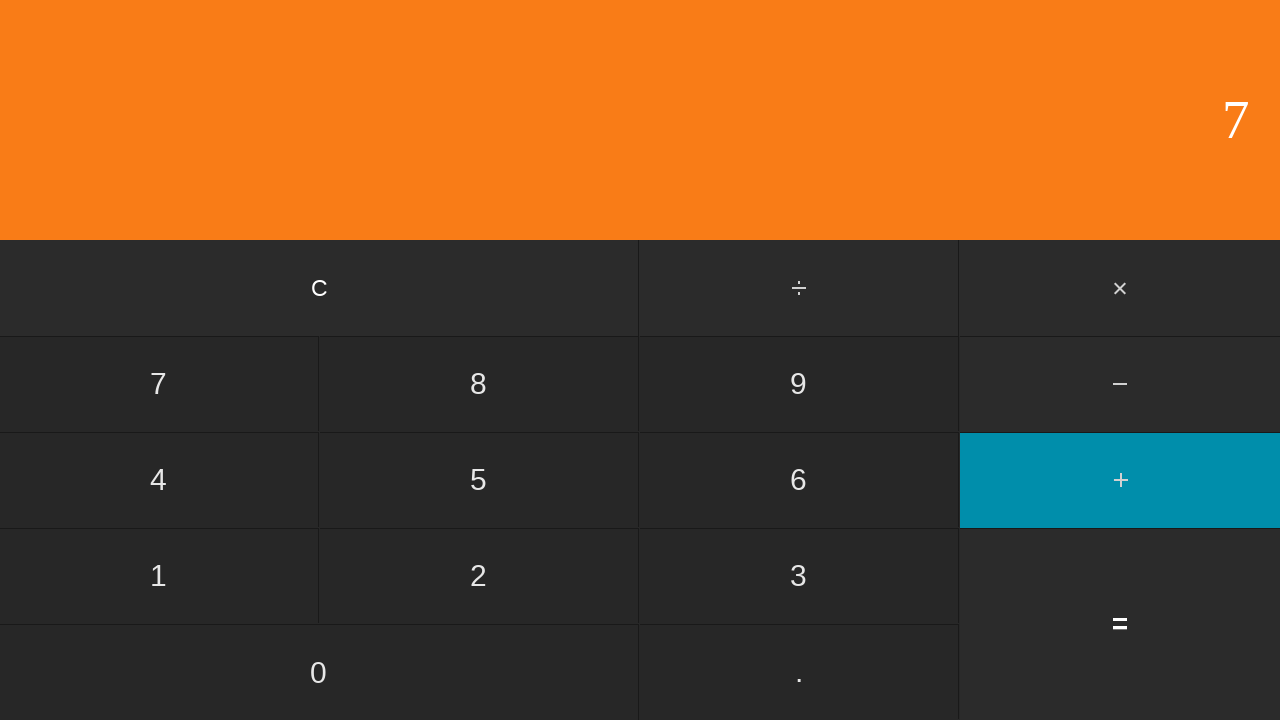

Clicked second number: 4 at (159, 480) on input[value='4']
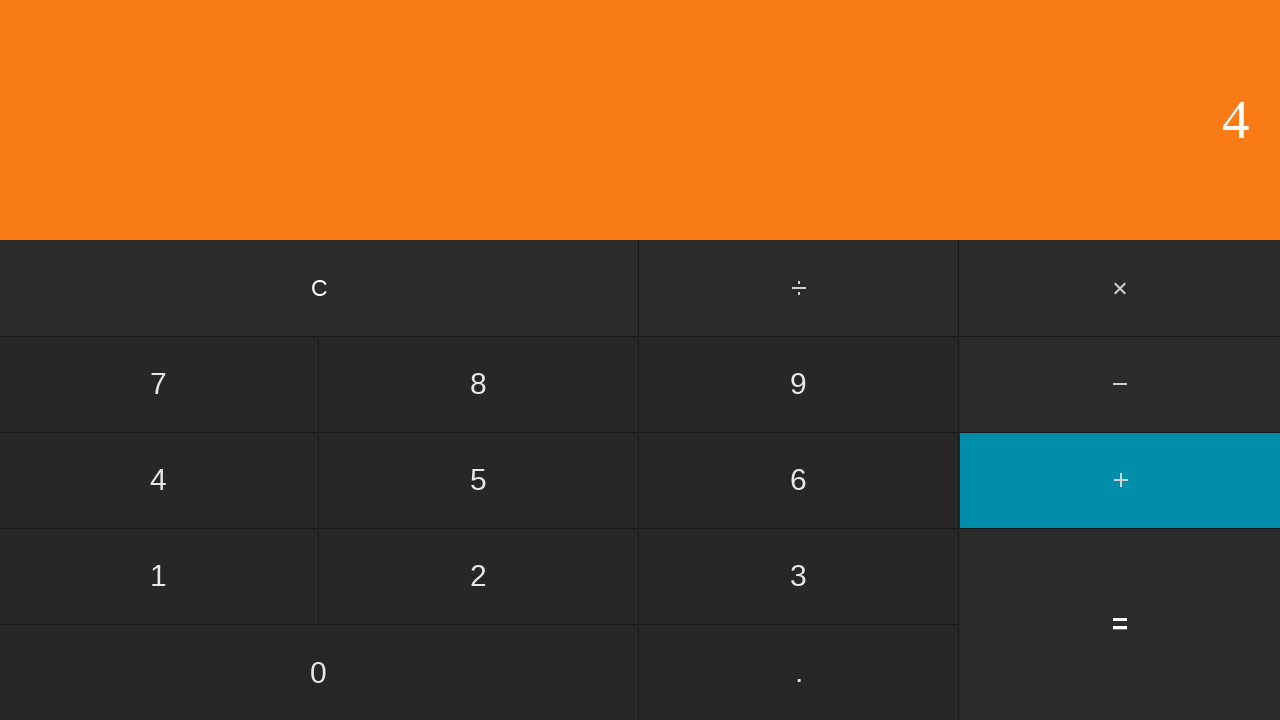

Clicked equals to calculate 7 + 4 at (1120, 624) on input[value='=']
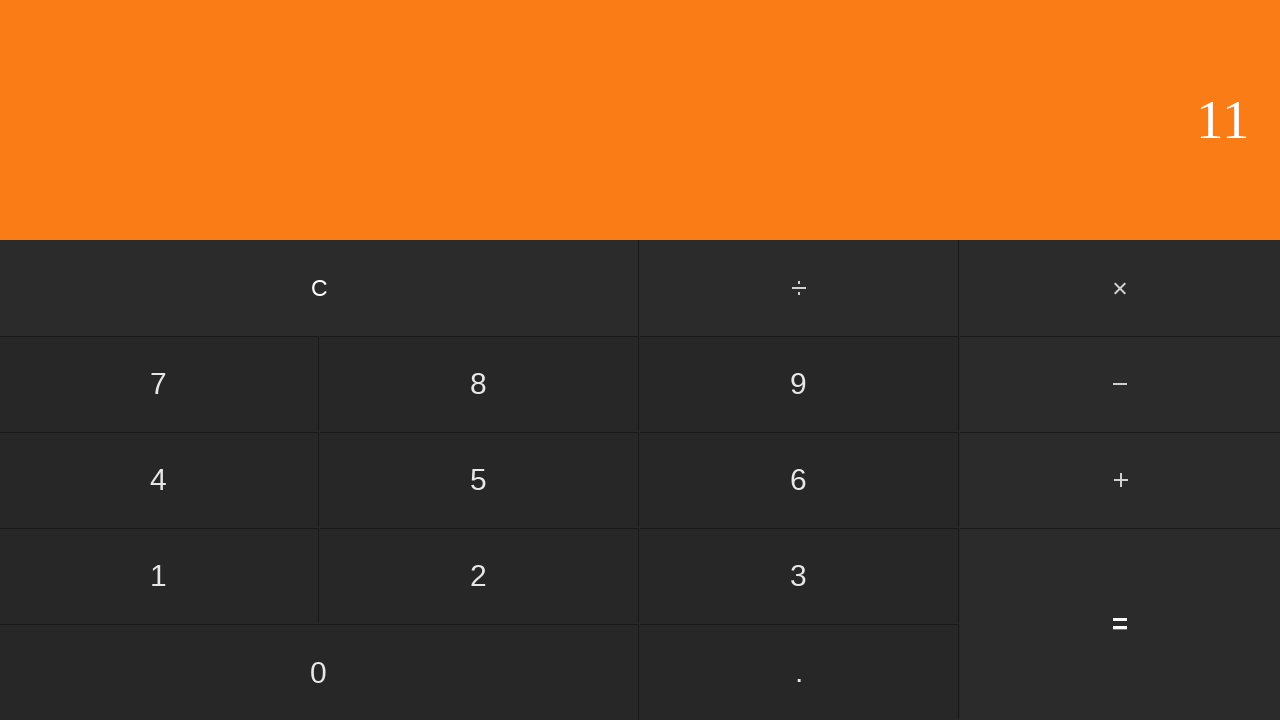

Waited for result display showing 11
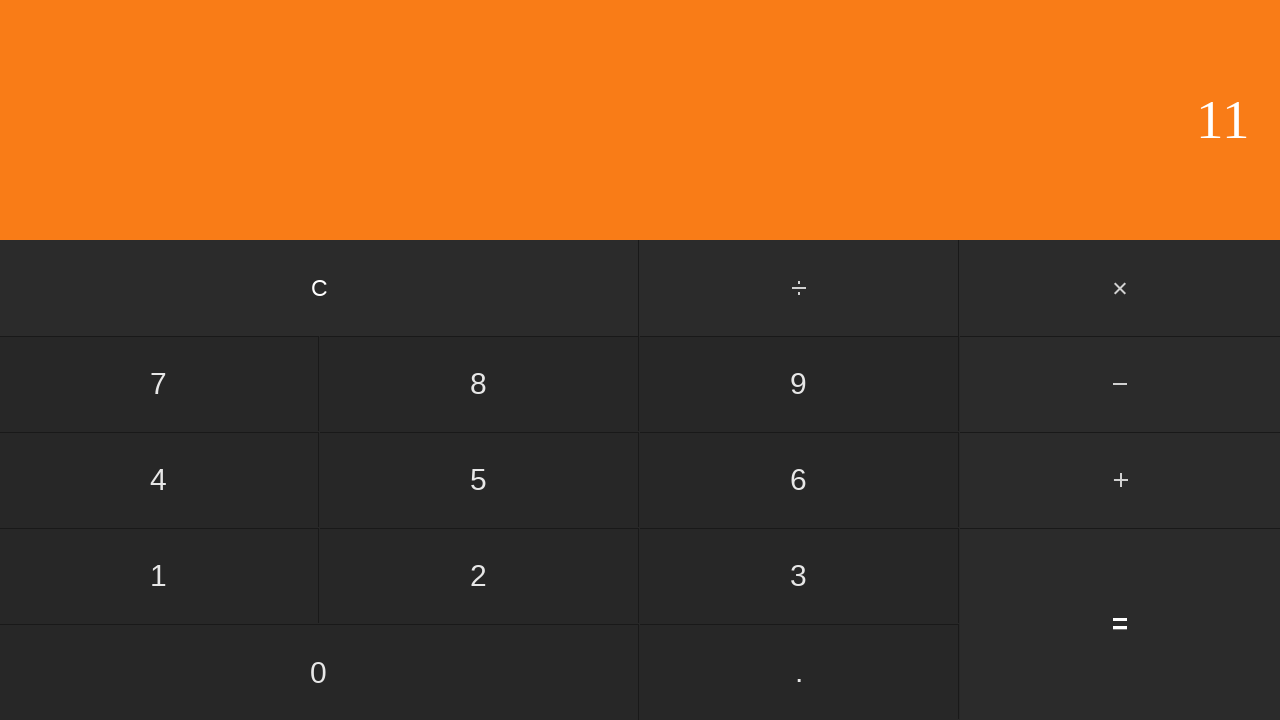

Clicked clear button to reset calculator at (320, 288) on input[value='C']
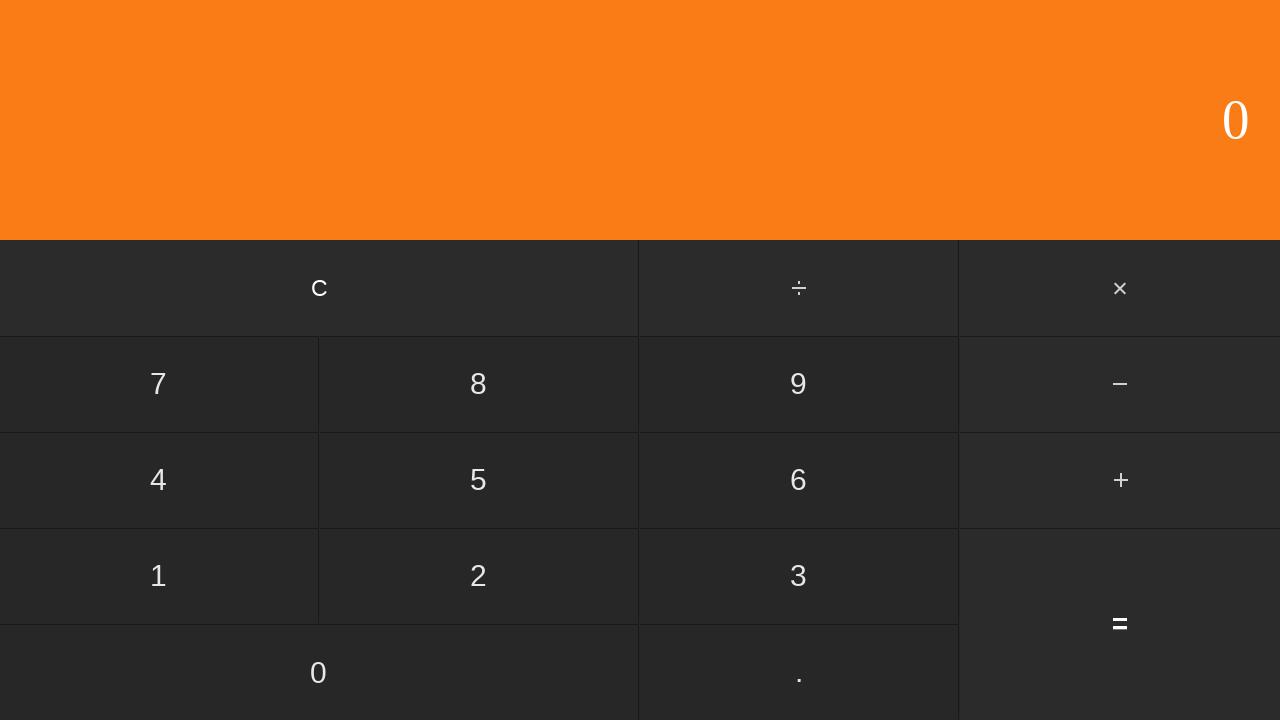

Waited after clearing calculator
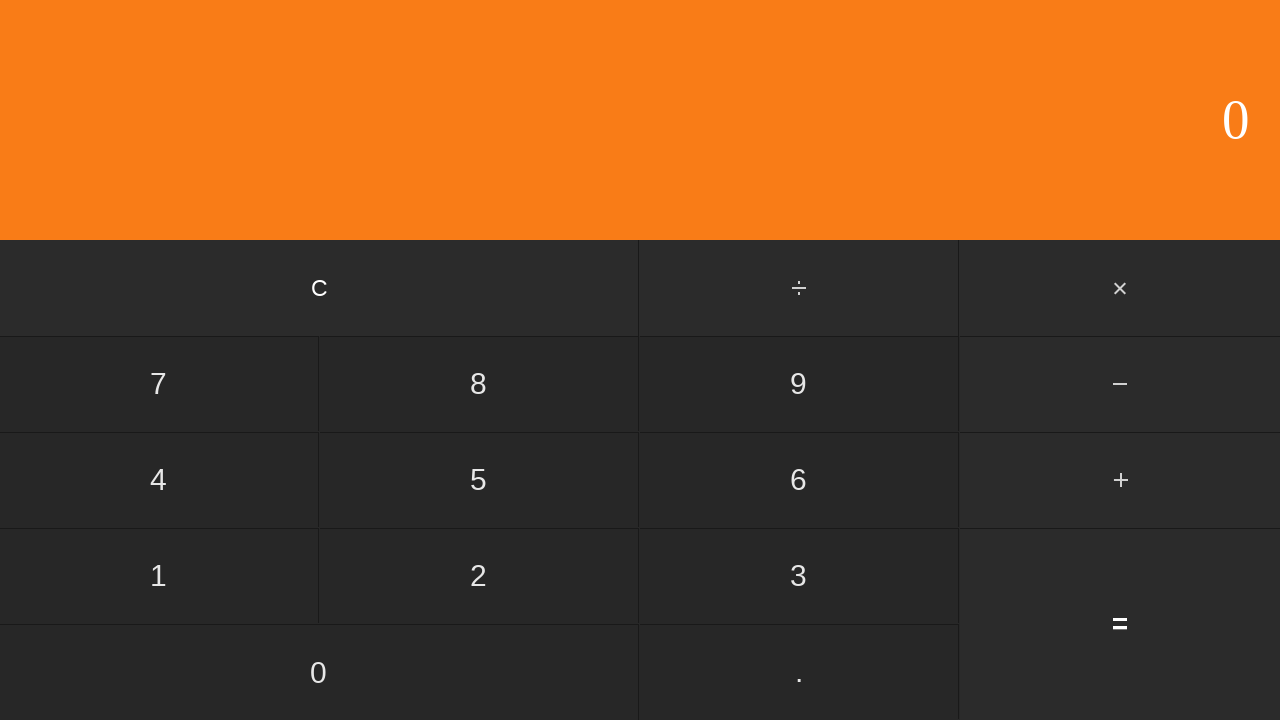

Clicked first number: 7 at (159, 384) on input[value='7']
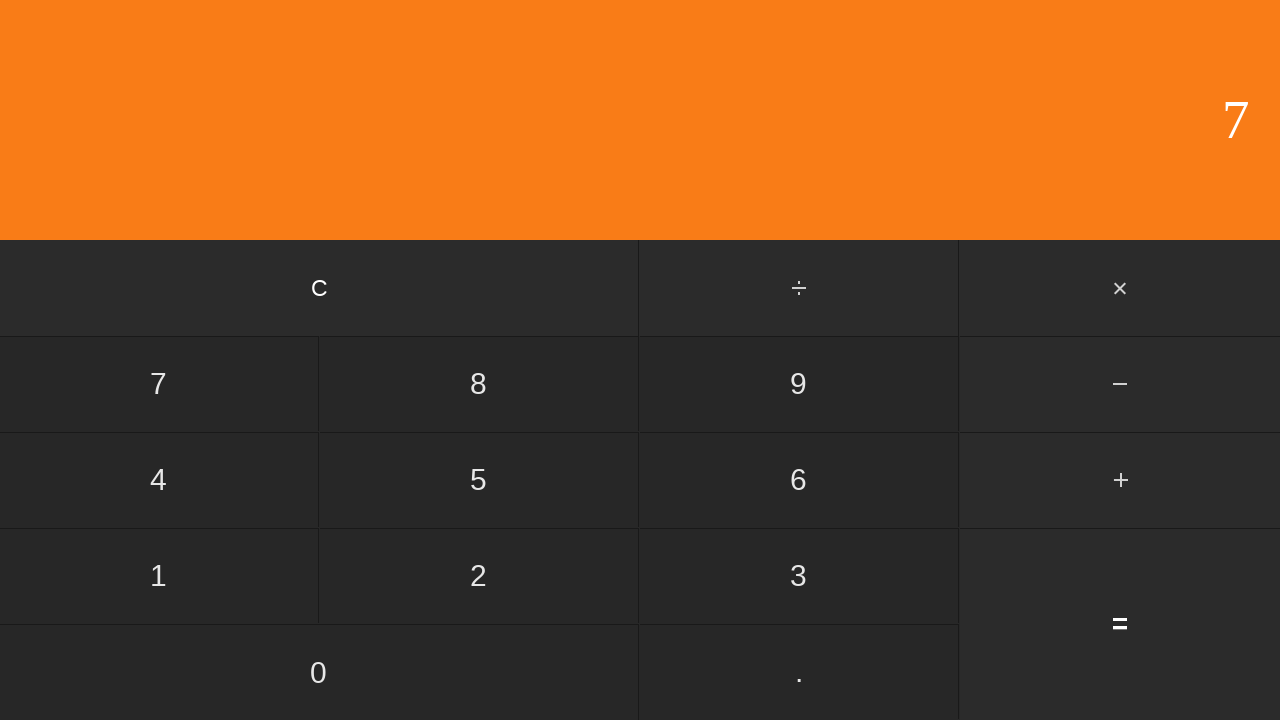

Clicked add button at (1120, 480) on #add
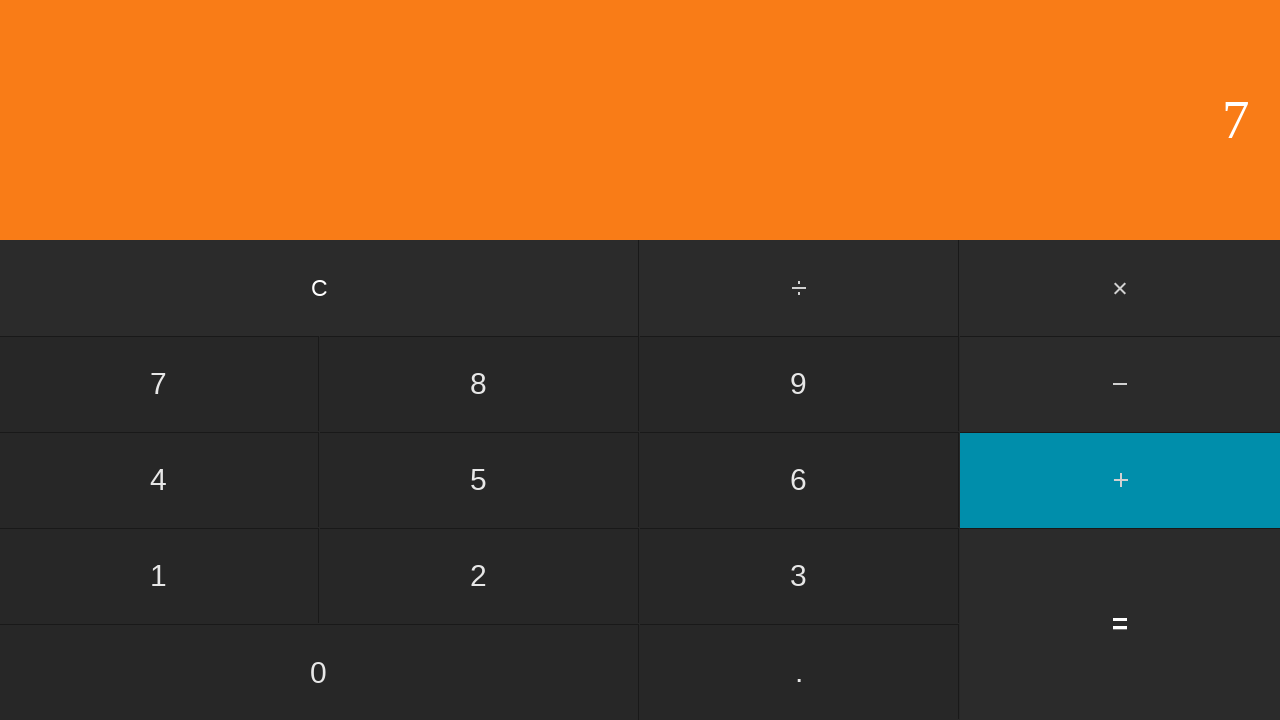

Clicked second number: 5 at (479, 480) on input[value='5']
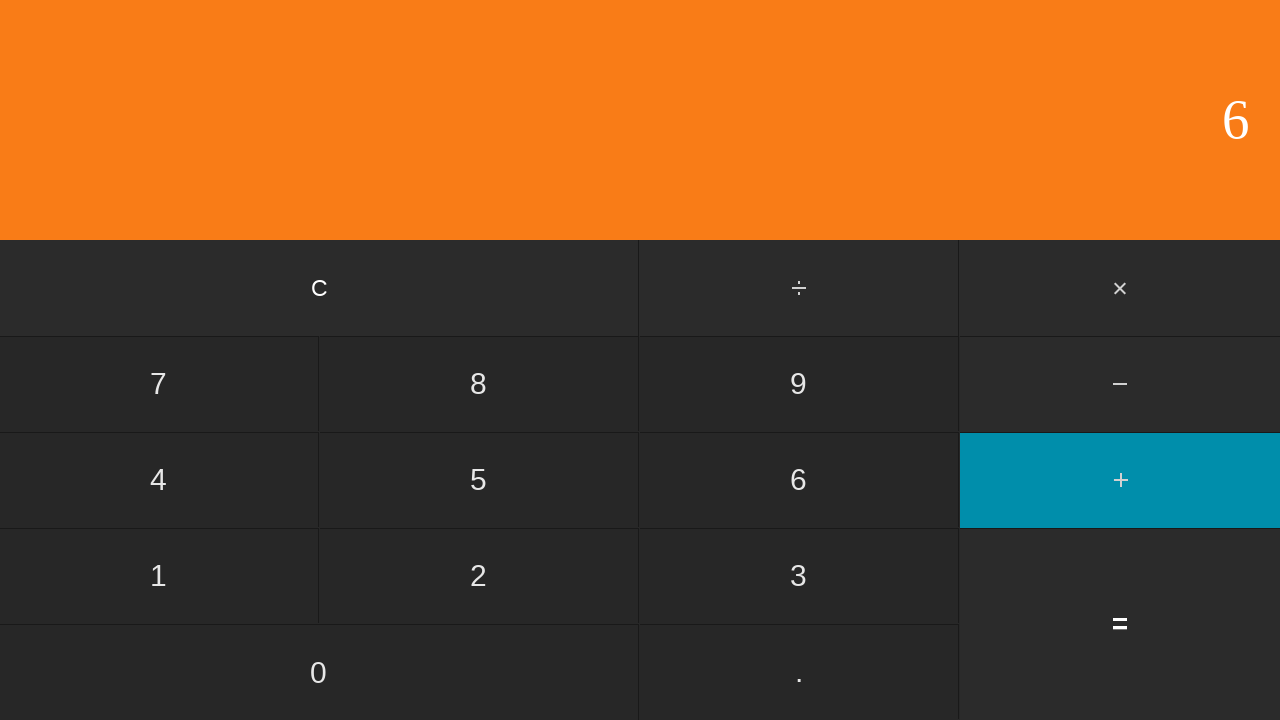

Clicked equals to calculate 7 + 5 at (1120, 624) on input[value='=']
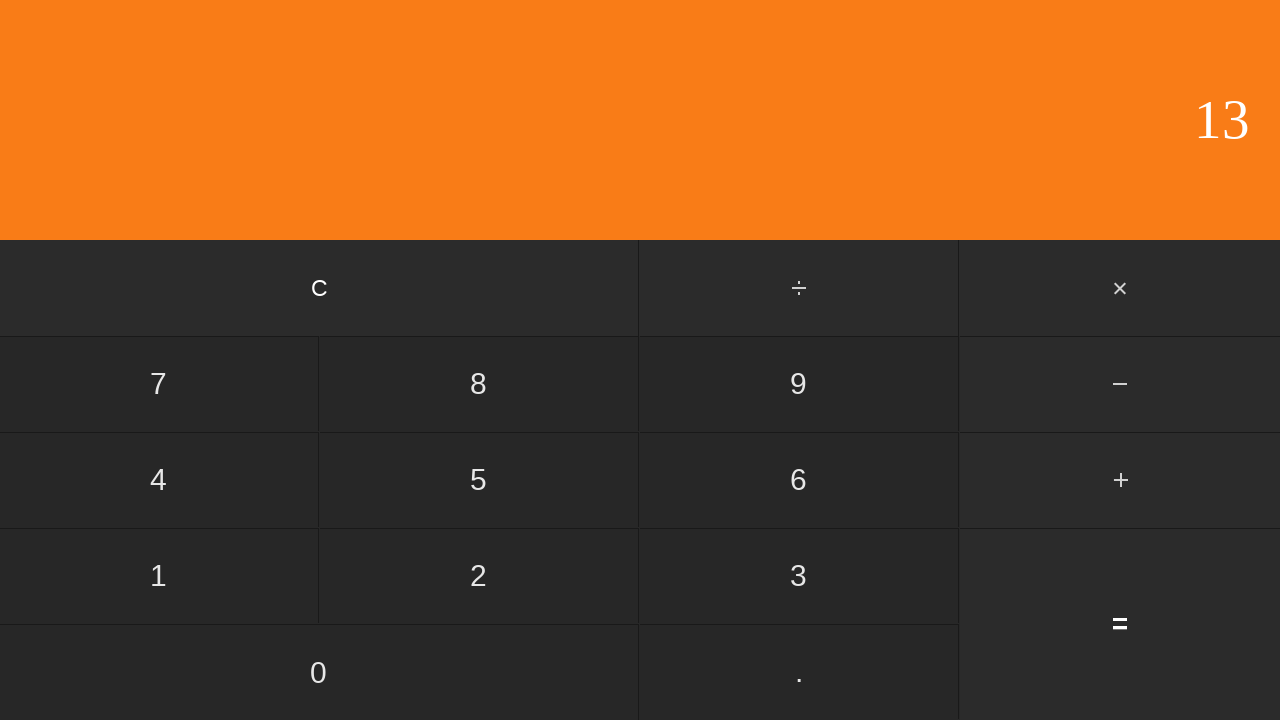

Waited for result display showing 12
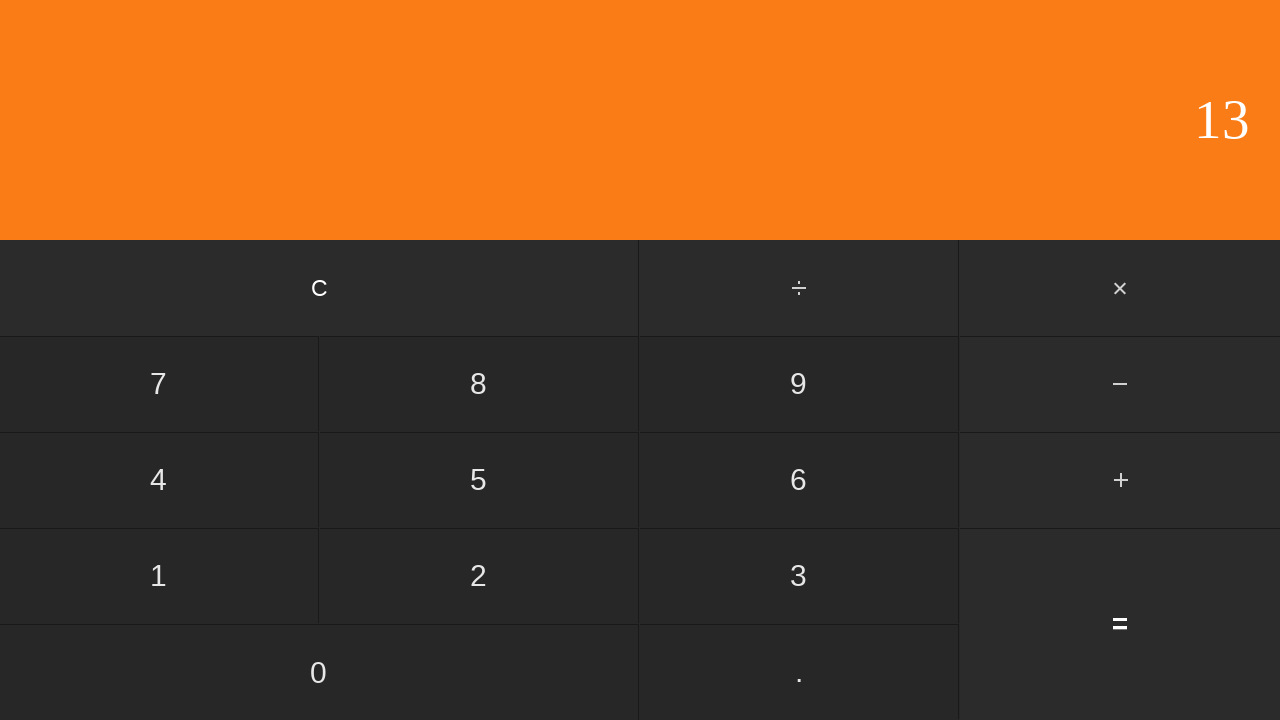

Clicked clear button to reset calculator at (320, 288) on input[value='C']
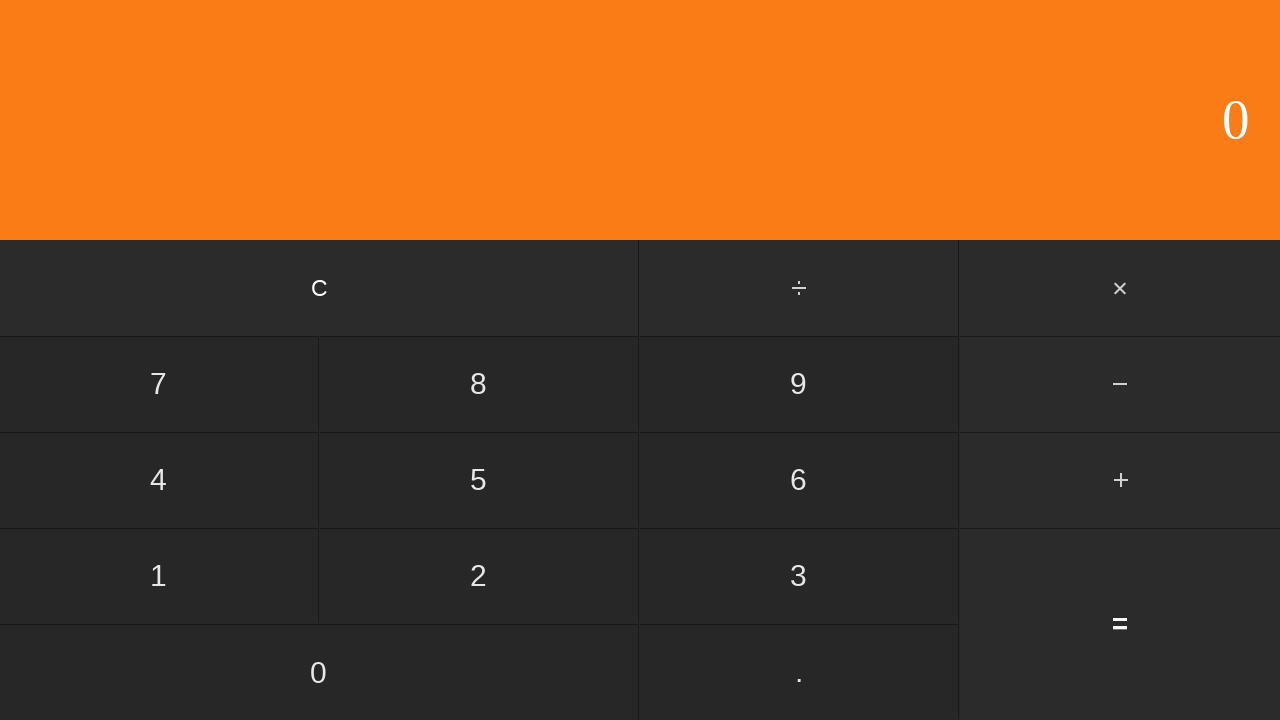

Waited after clearing calculator
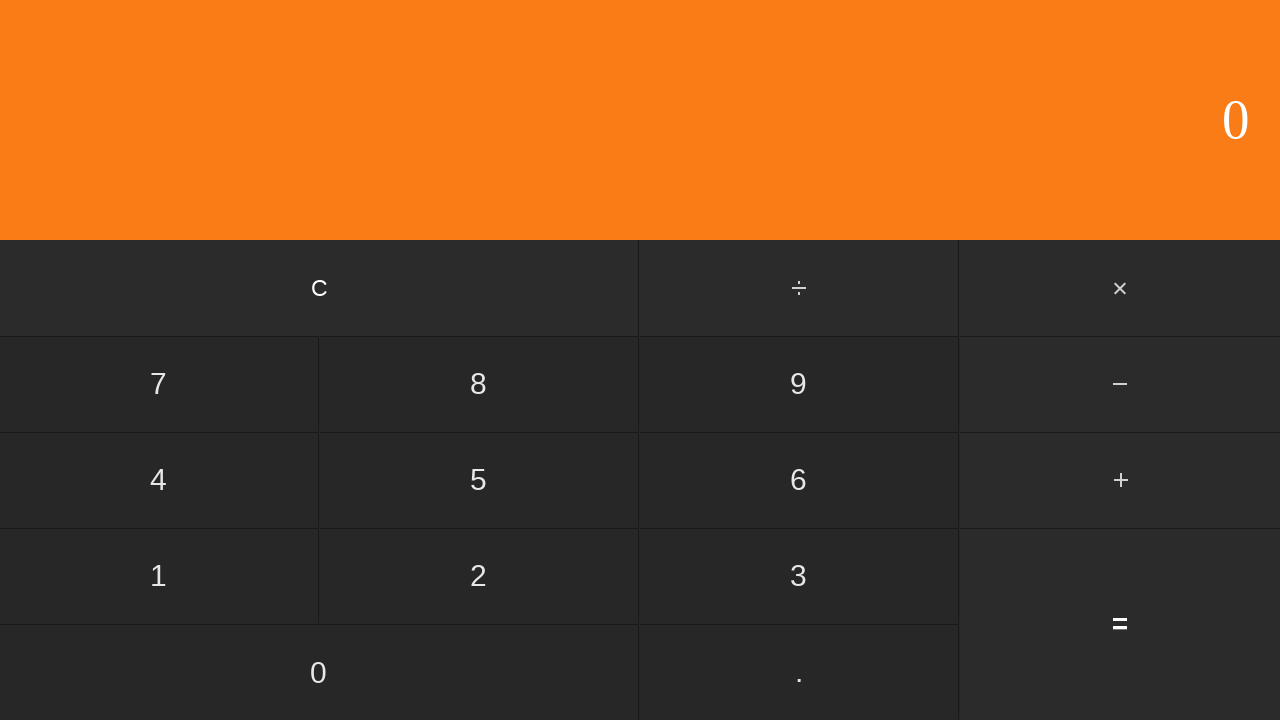

Clicked first number: 7 at (159, 384) on input[value='7']
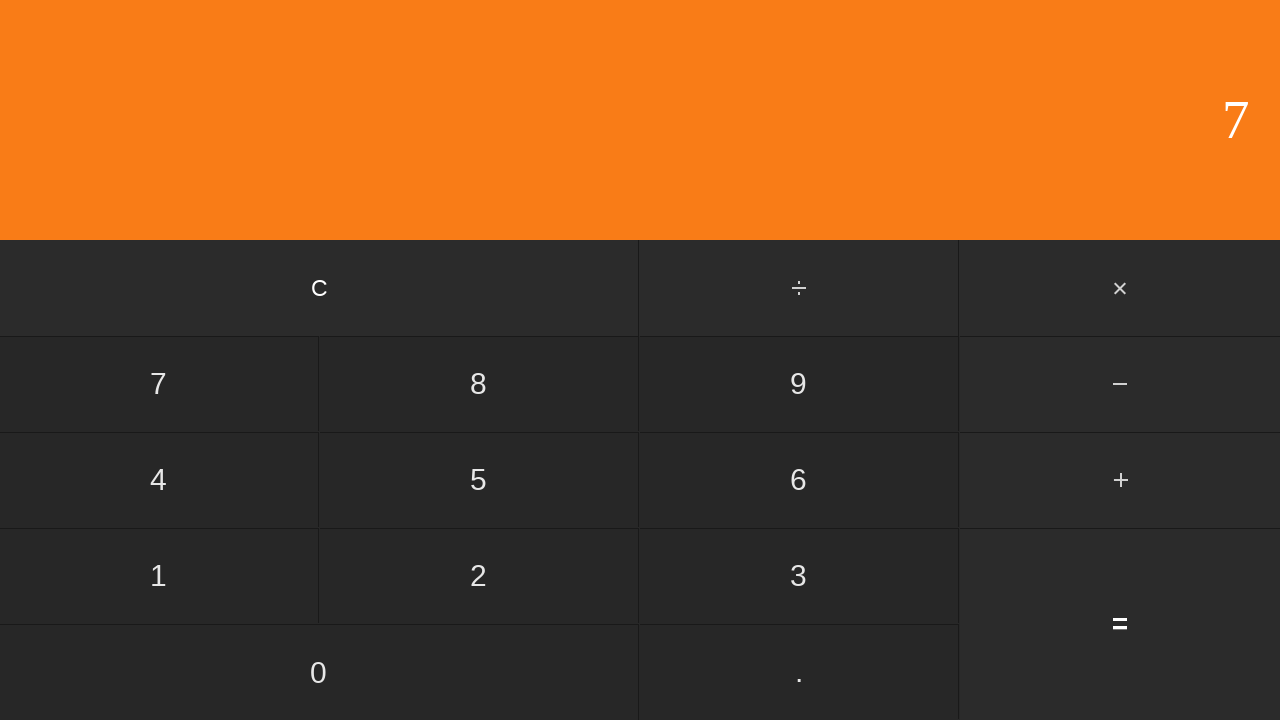

Clicked add button at (1120, 480) on #add
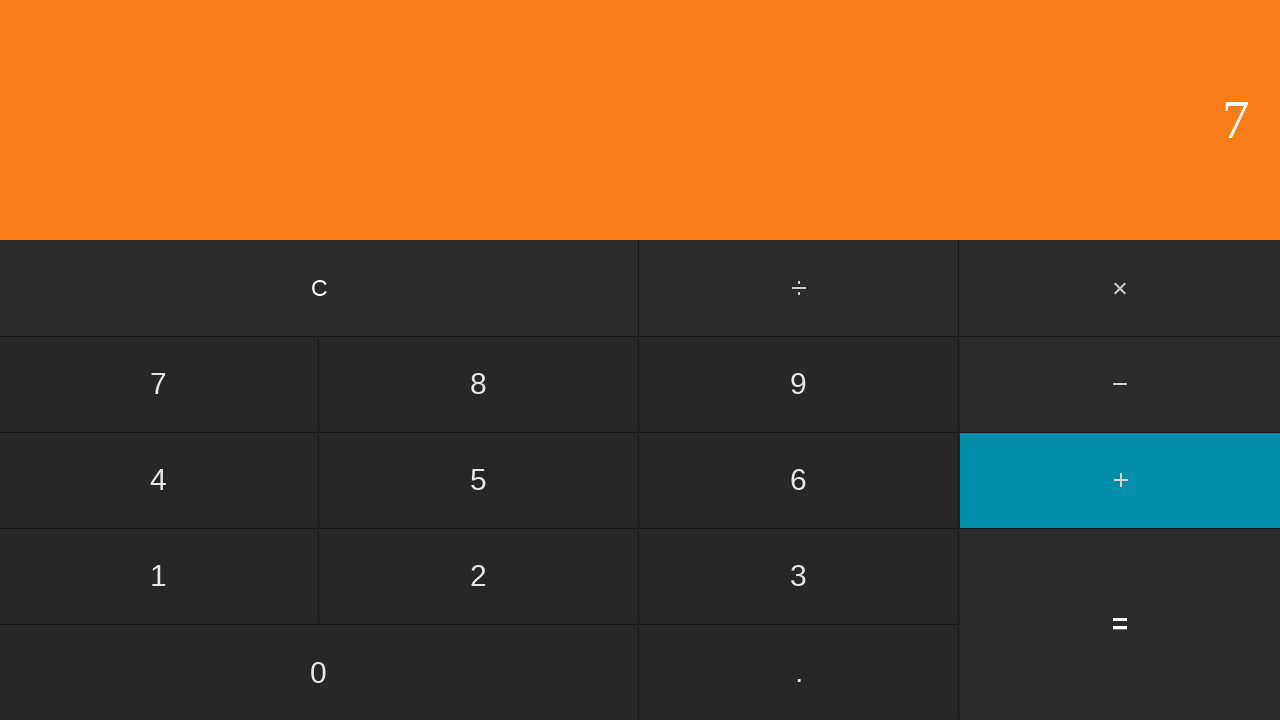

Clicked second number: 6 at (799, 480) on input[value='6']
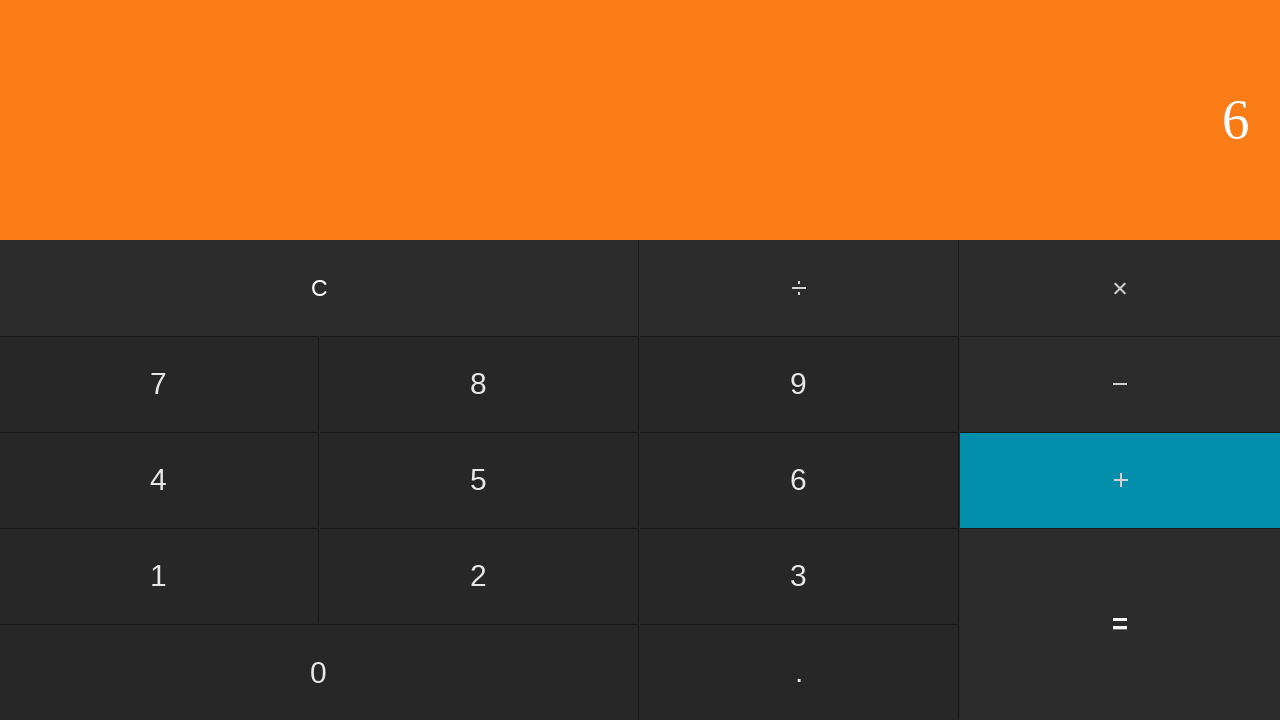

Clicked equals to calculate 7 + 6 at (1120, 624) on input[value='=']
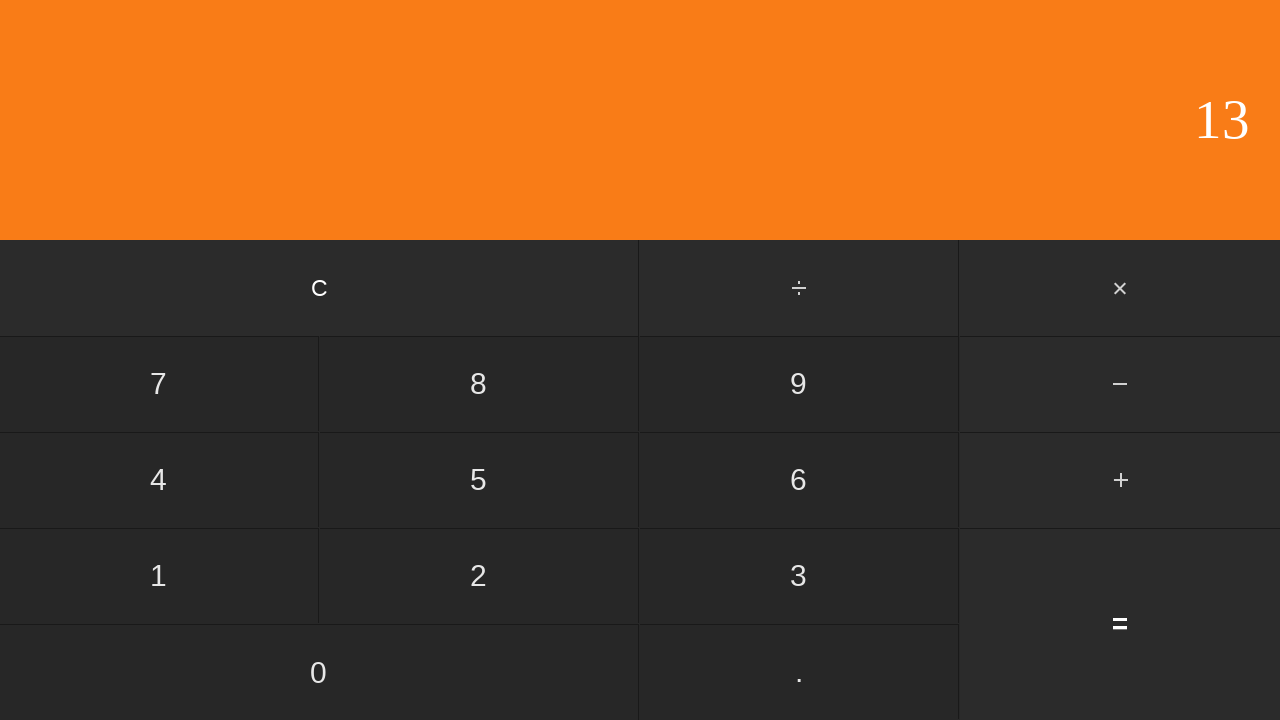

Waited for result display showing 13
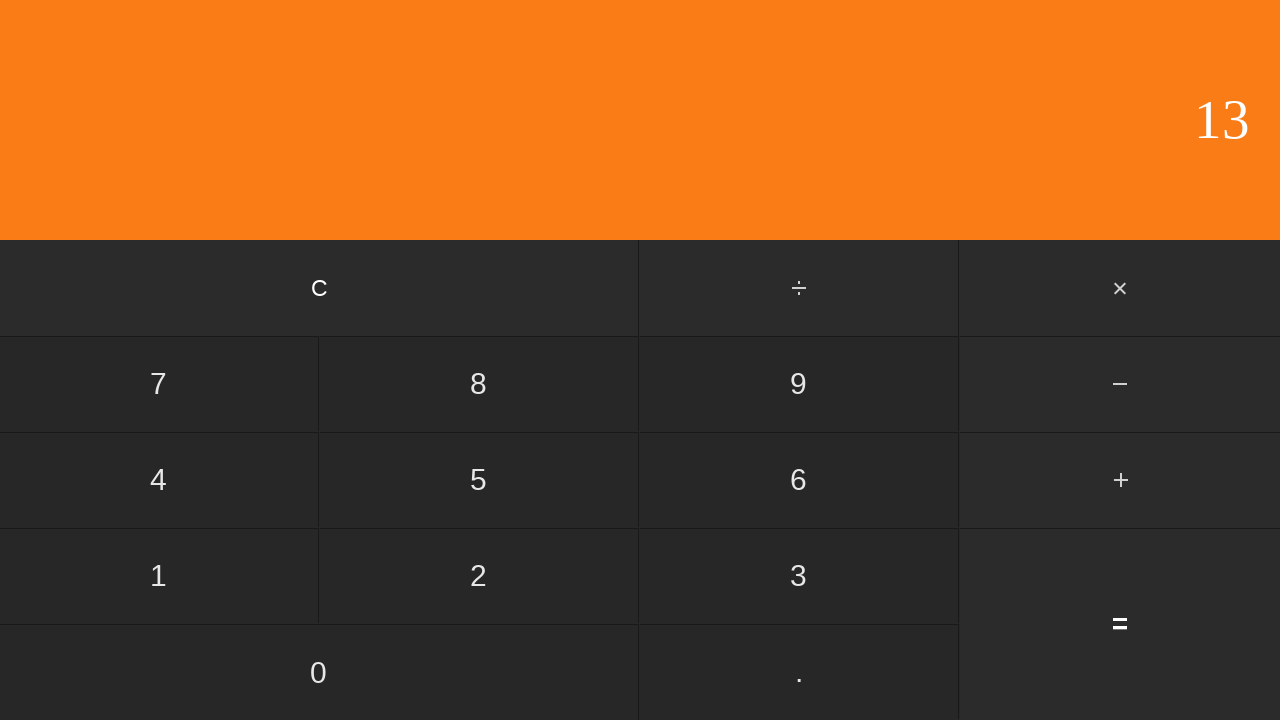

Clicked clear button to reset calculator at (320, 288) on input[value='C']
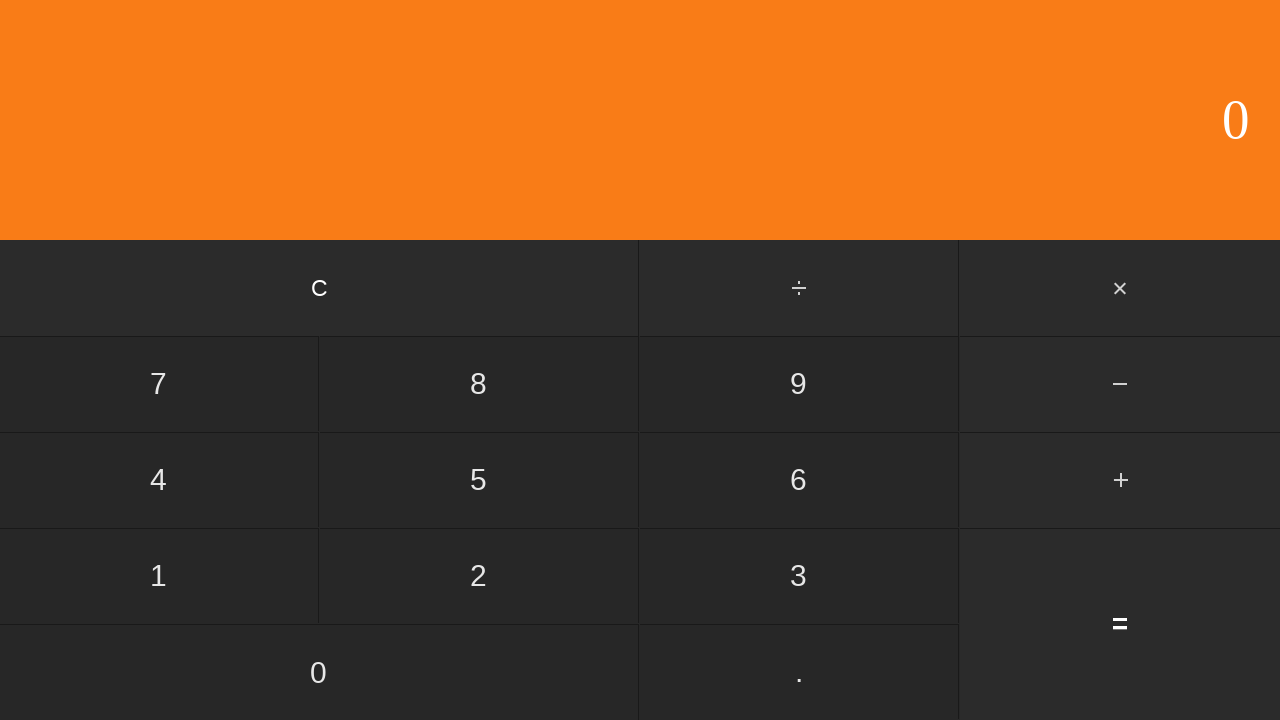

Waited after clearing calculator
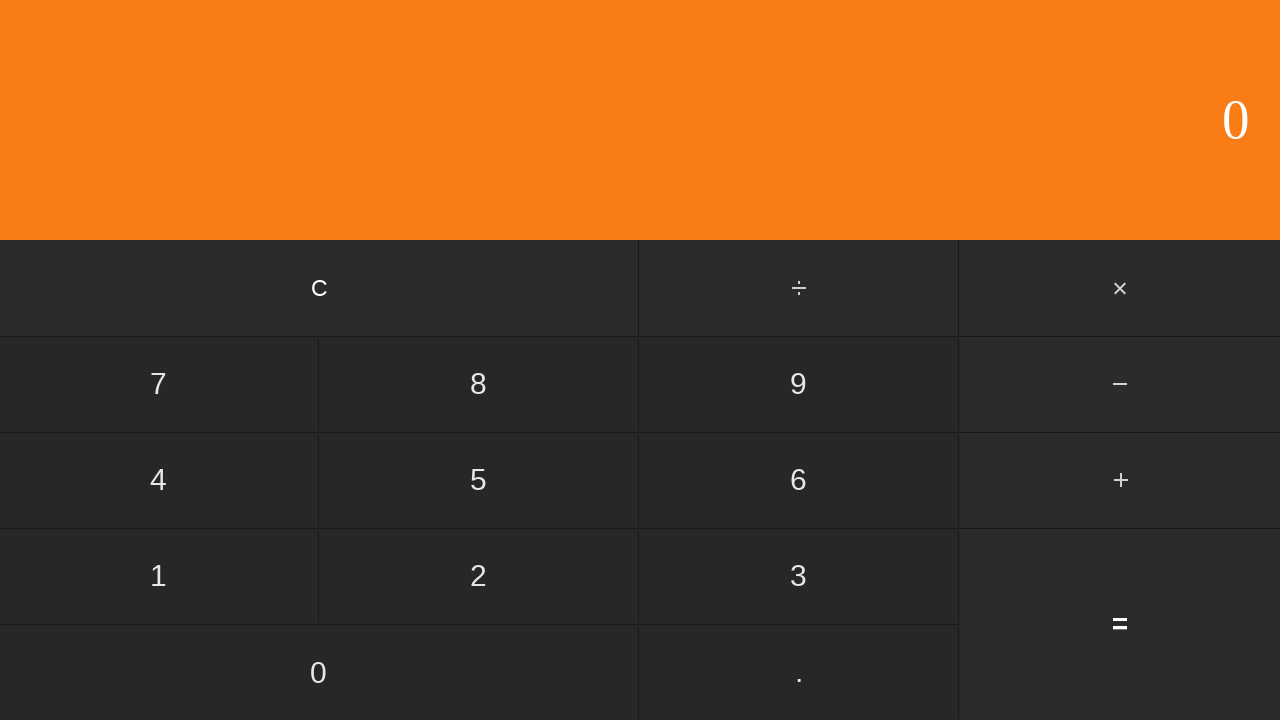

Clicked first number: 7 at (159, 384) on input[value='7']
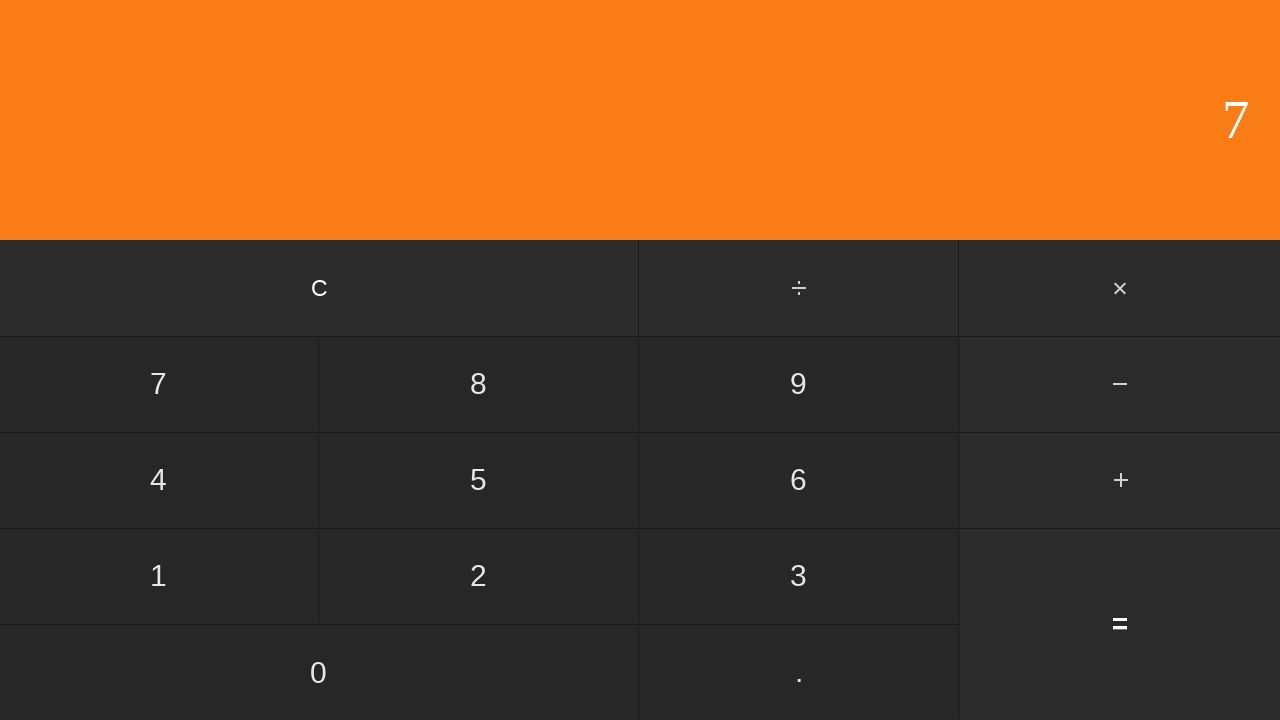

Clicked add button at (1120, 480) on #add
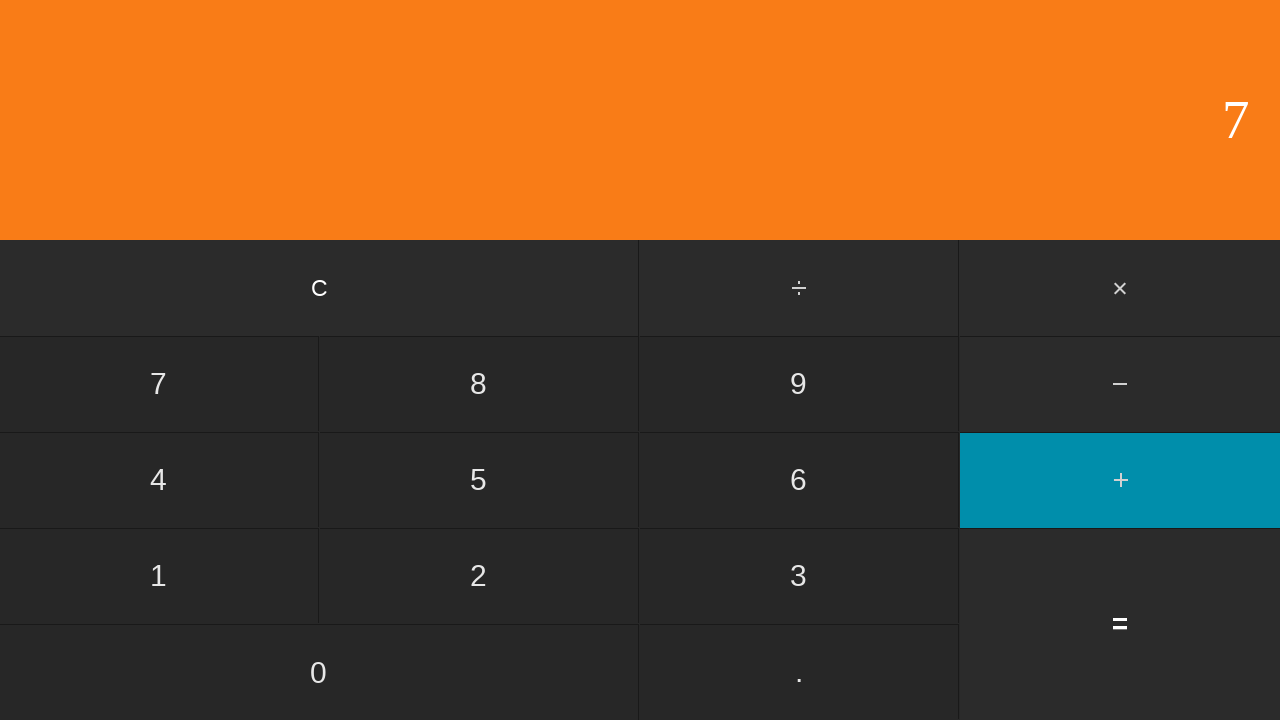

Clicked second number: 7 at (159, 384) on input[value='7']
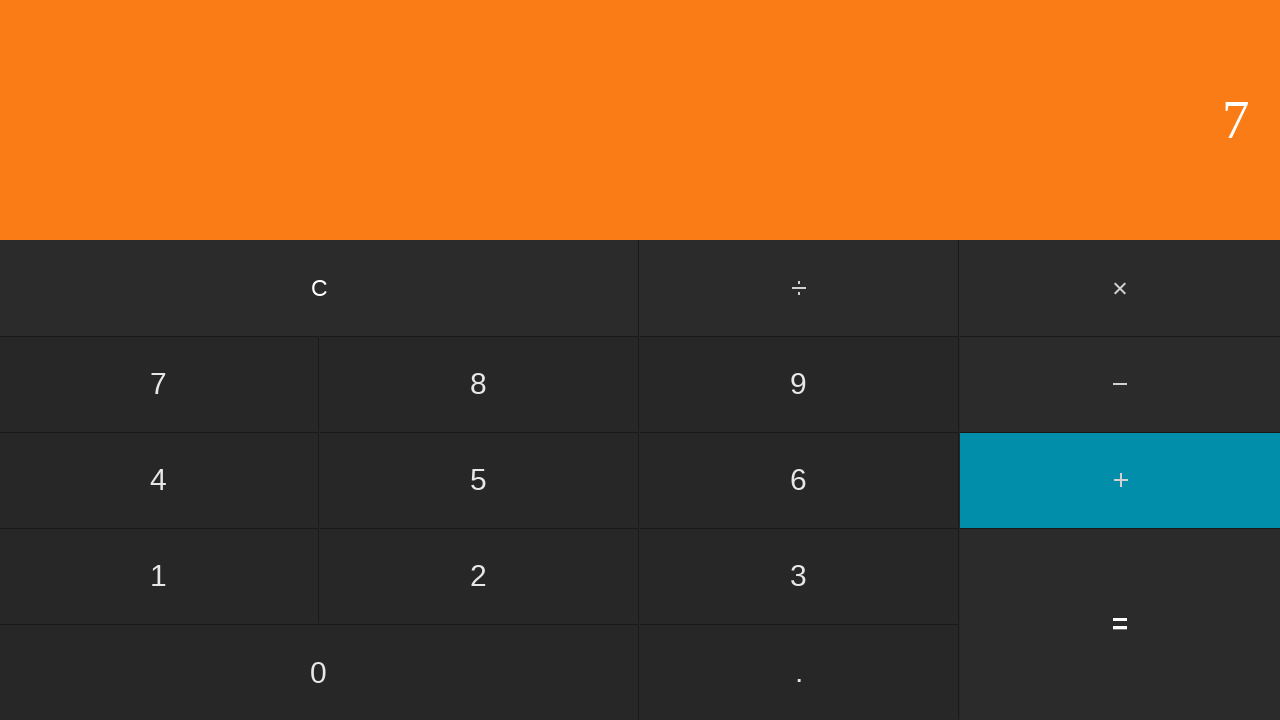

Clicked equals to calculate 7 + 7 at (1120, 624) on input[value='=']
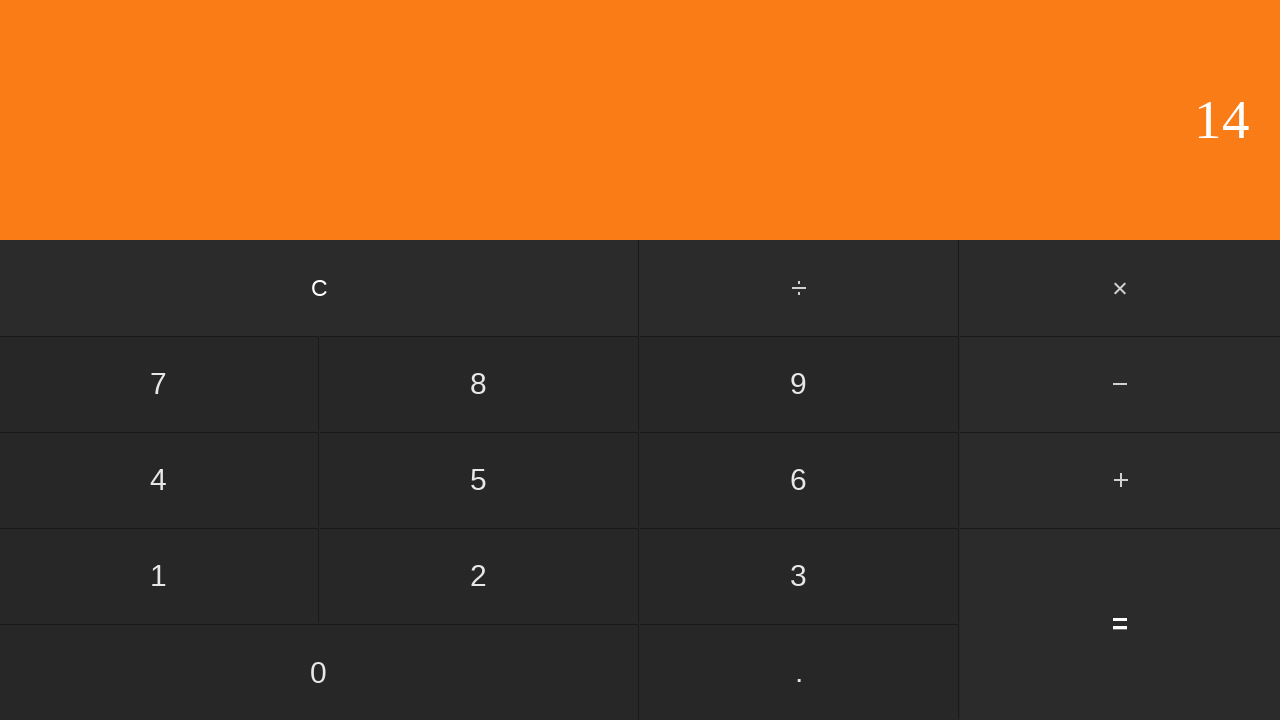

Waited for result display showing 14
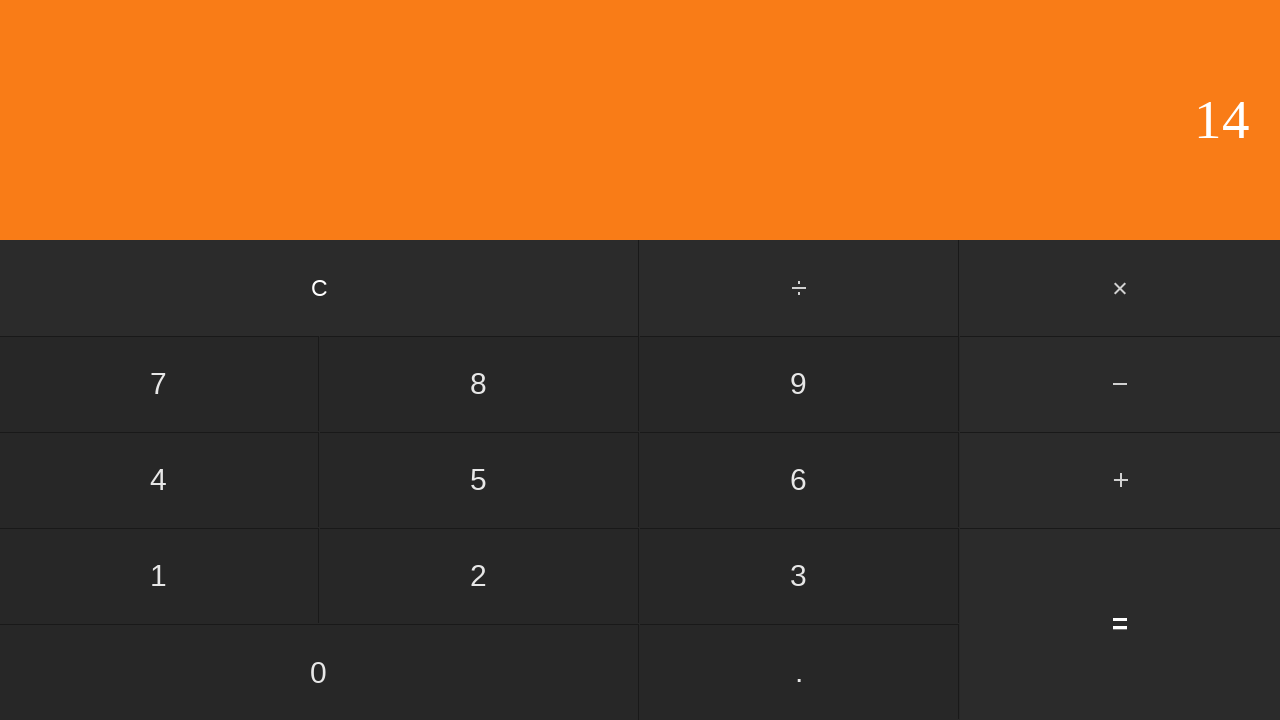

Clicked clear button to reset calculator at (320, 288) on input[value='C']
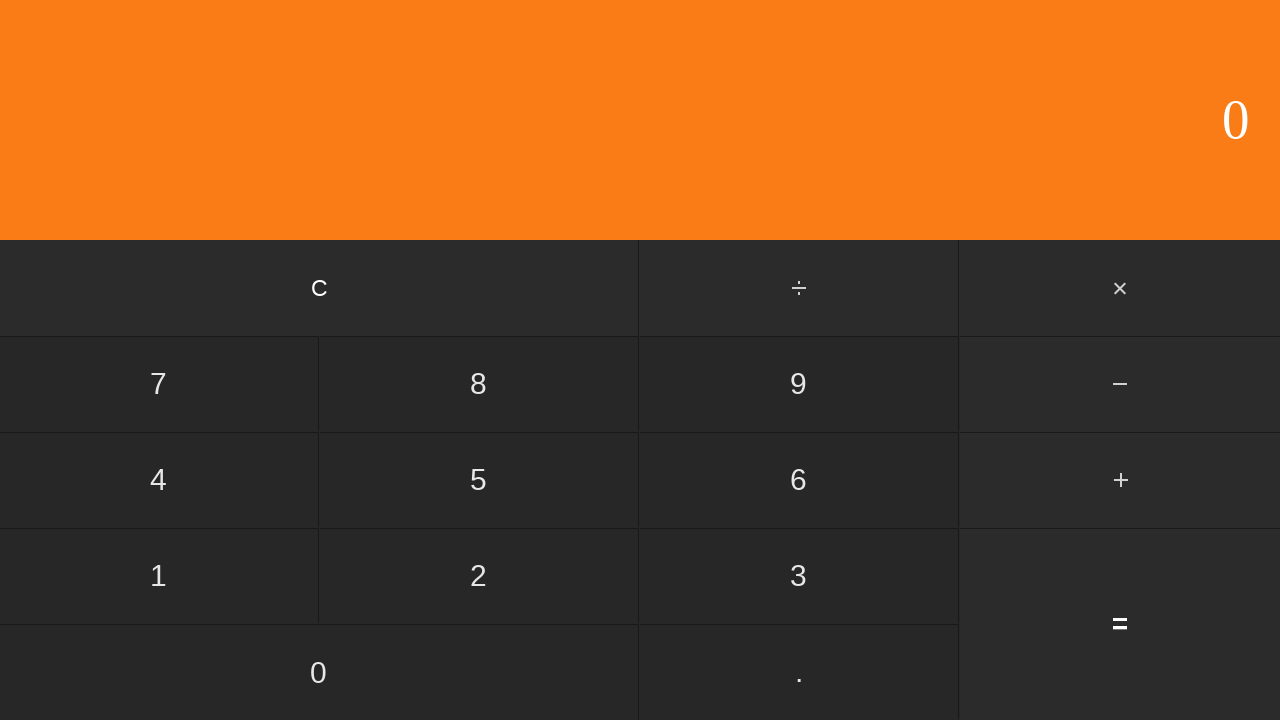

Waited after clearing calculator
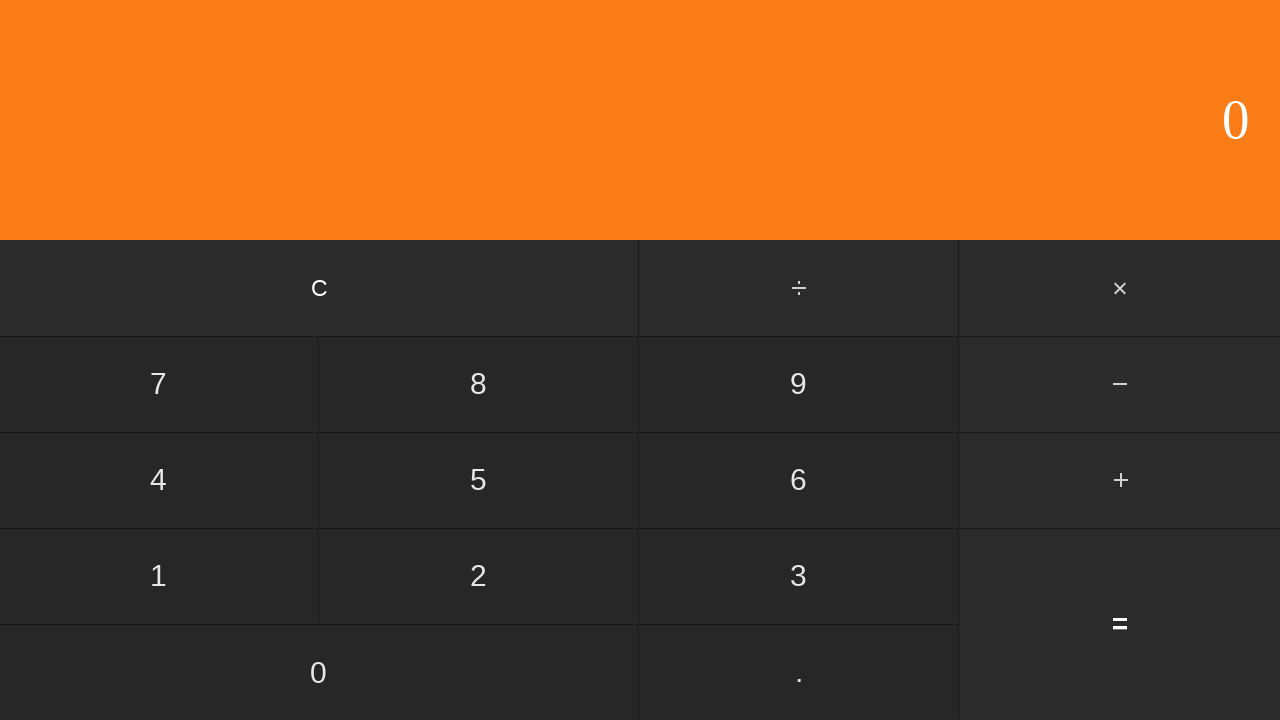

Clicked first number: 7 at (159, 384) on input[value='7']
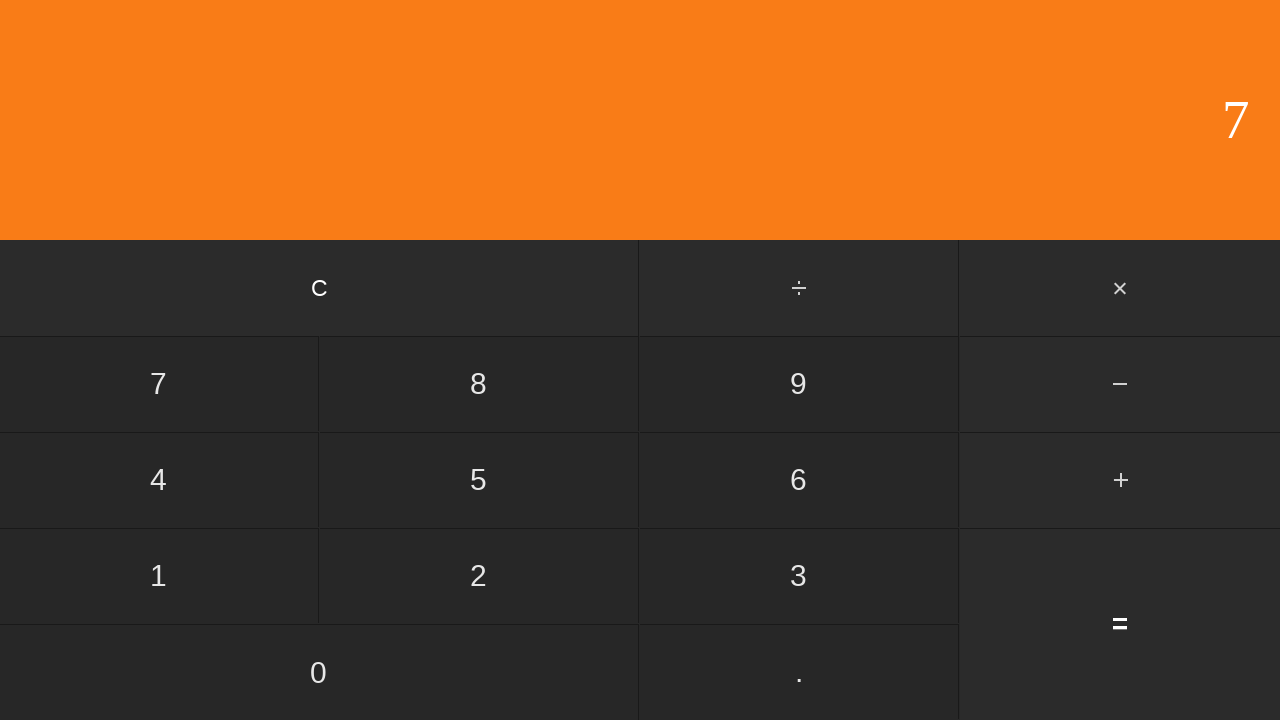

Clicked add button at (1120, 480) on #add
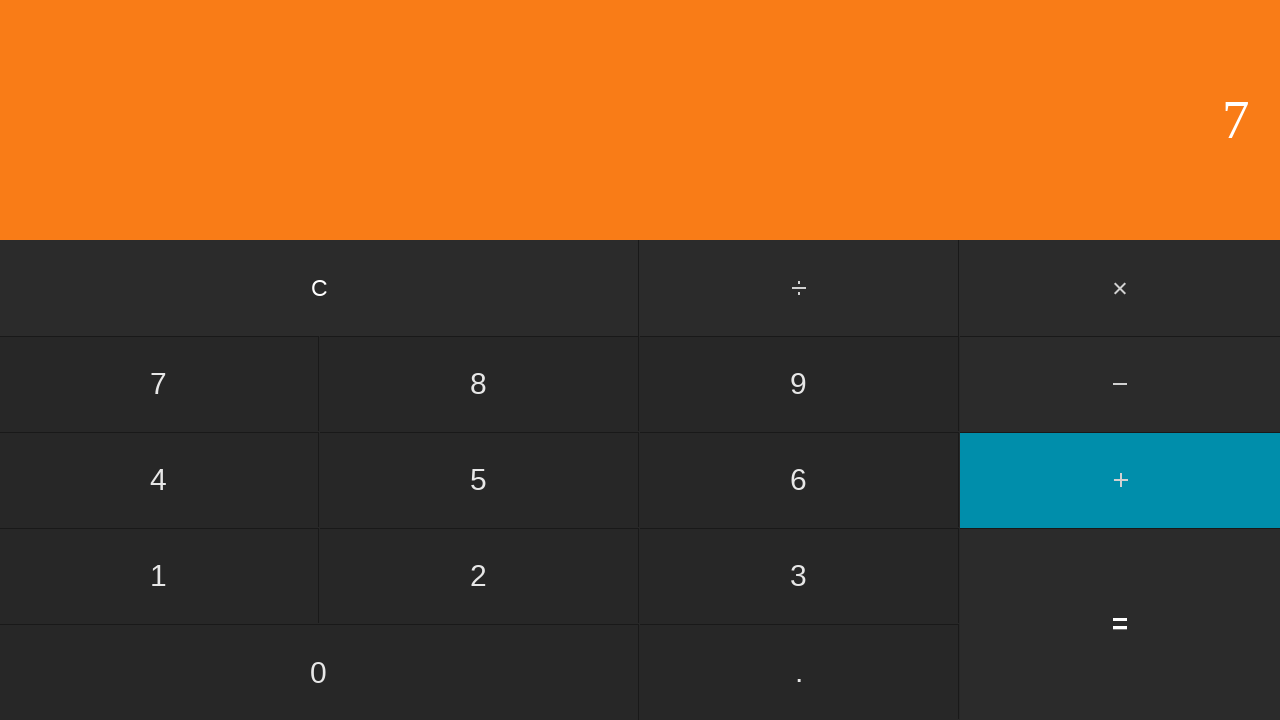

Clicked second number: 8 at (479, 384) on input[value='8']
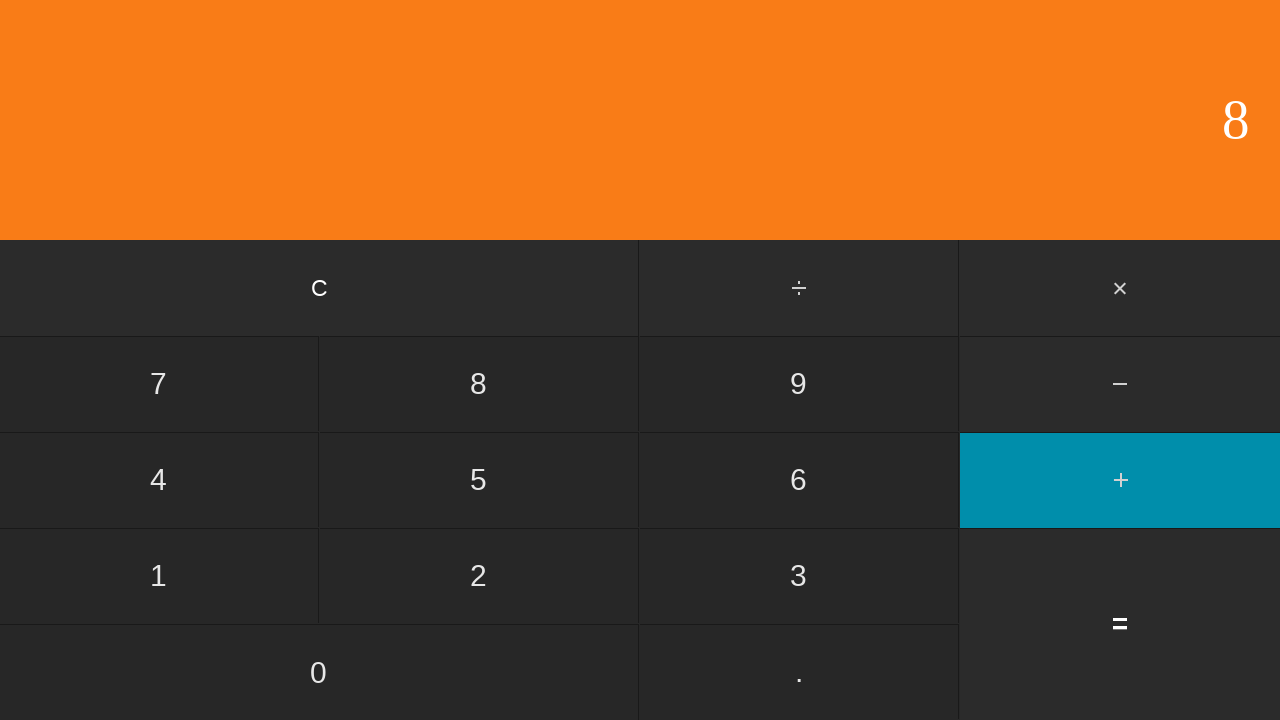

Clicked equals to calculate 7 + 8 at (1120, 624) on input[value='=']
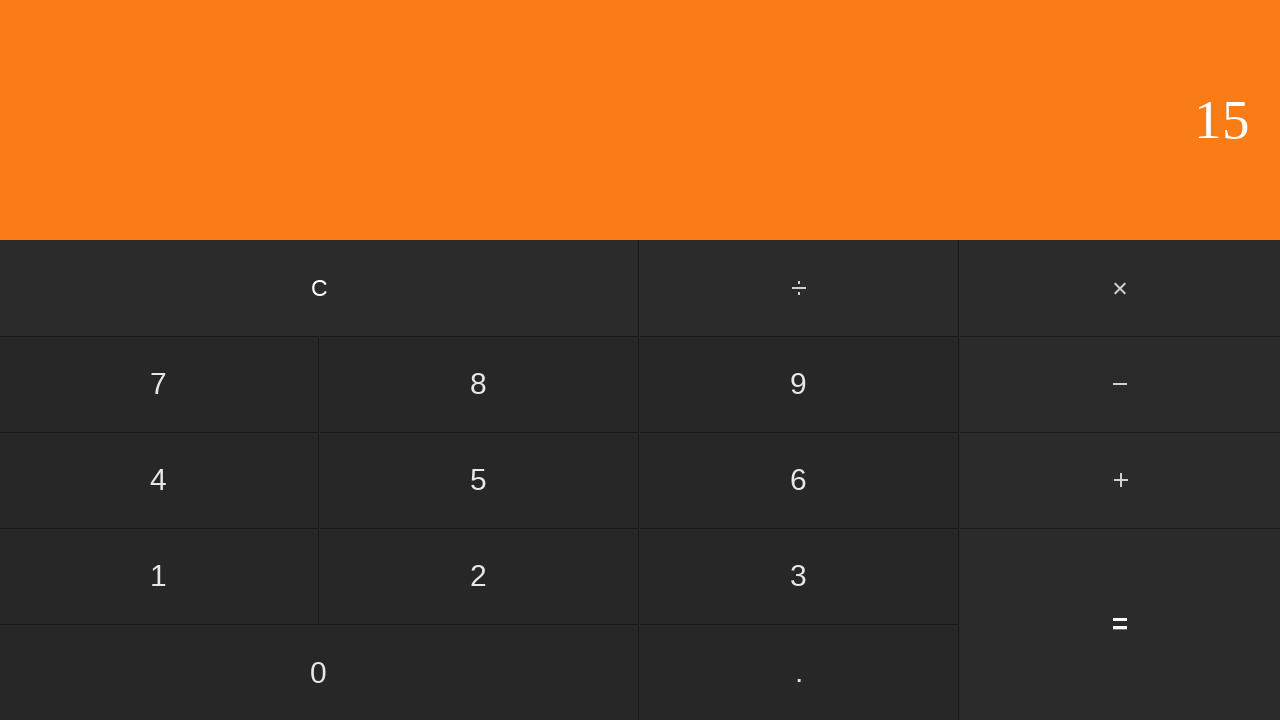

Waited for result display showing 15
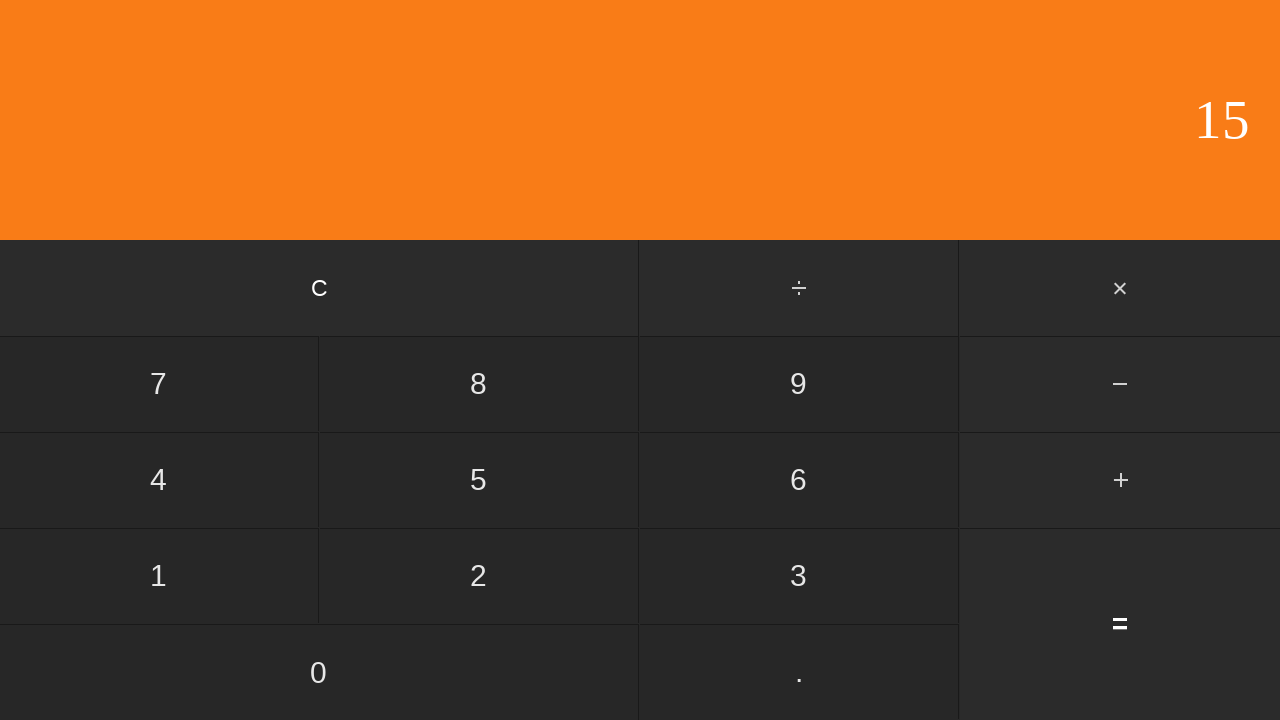

Clicked clear button to reset calculator at (320, 288) on input[value='C']
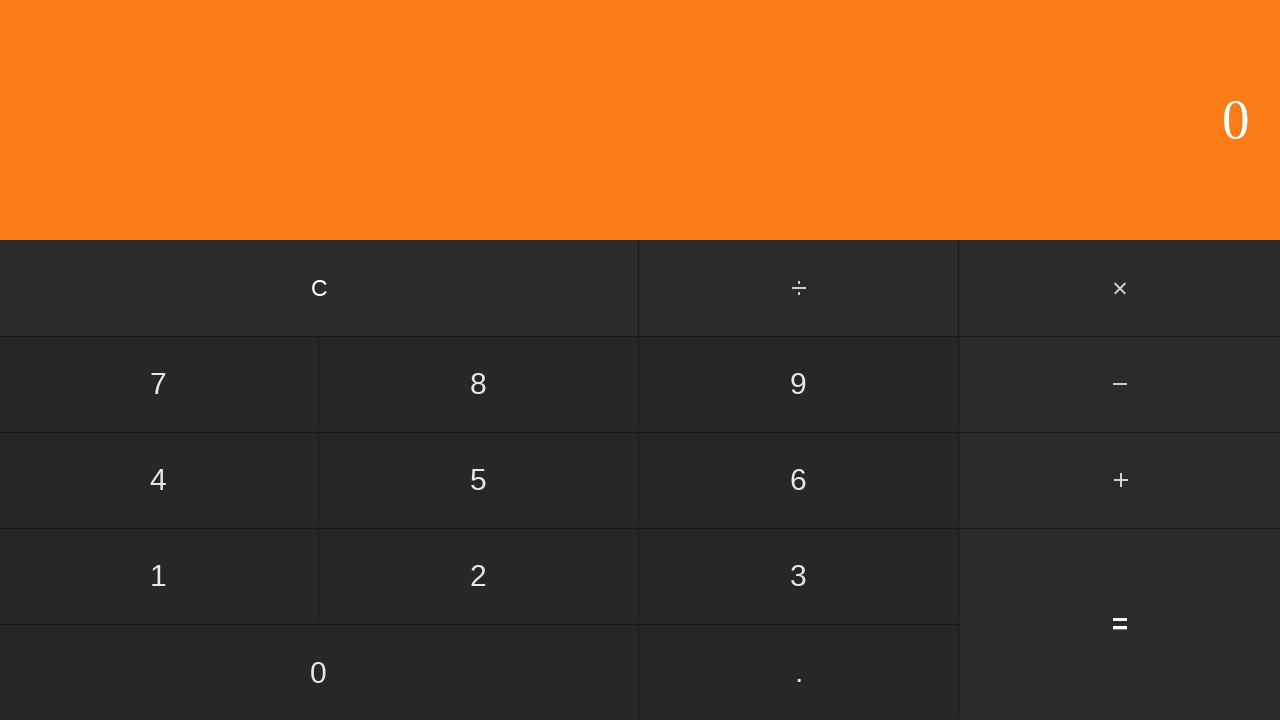

Waited after clearing calculator
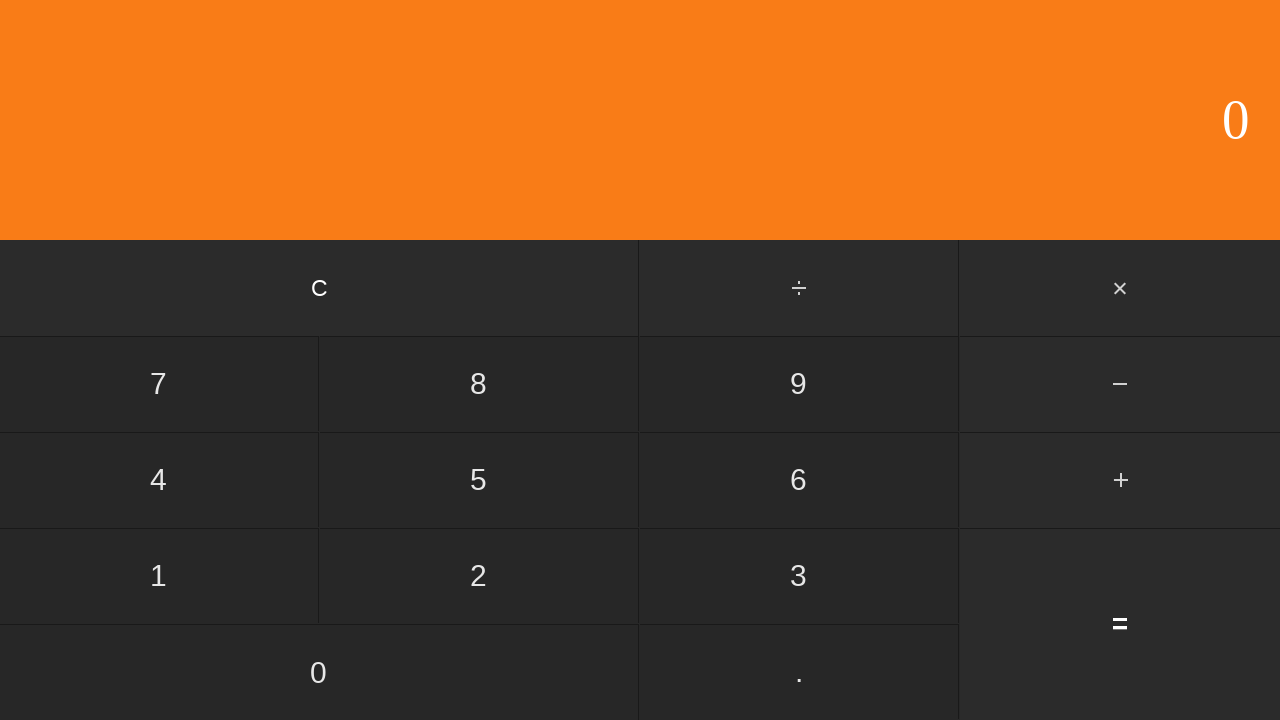

Clicked first number: 7 at (159, 384) on input[value='7']
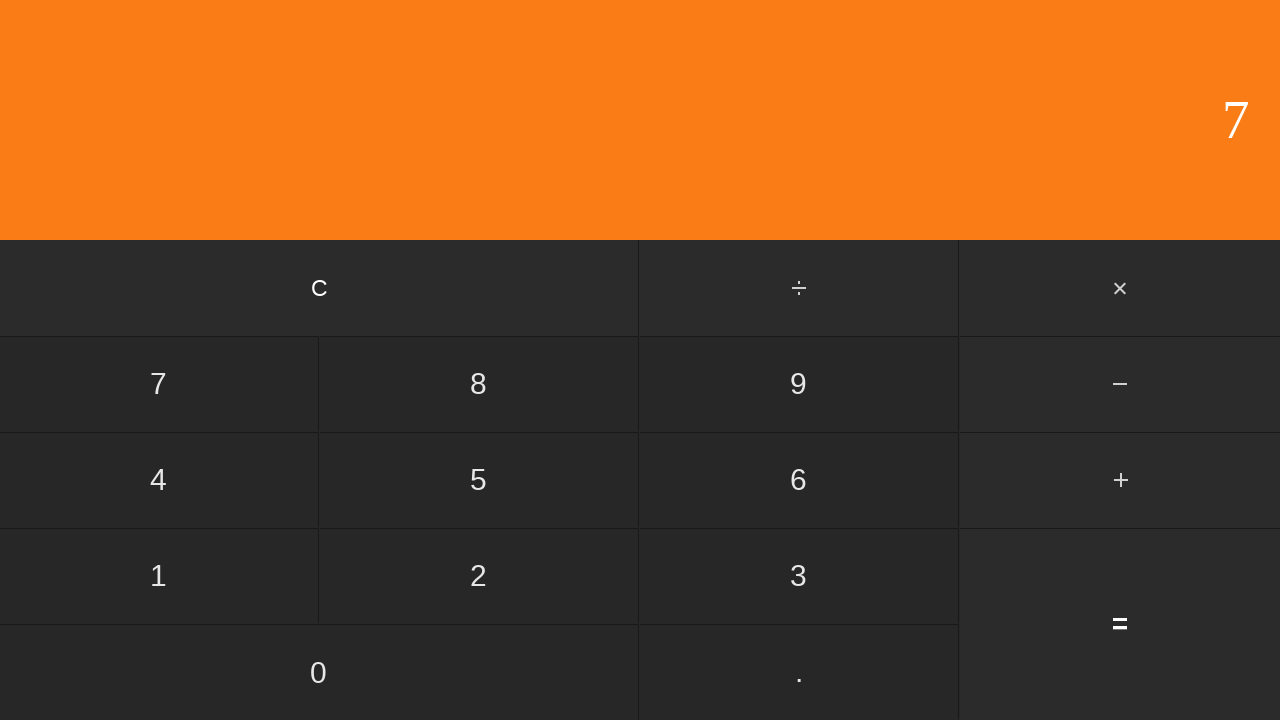

Clicked add button at (1120, 480) on #add
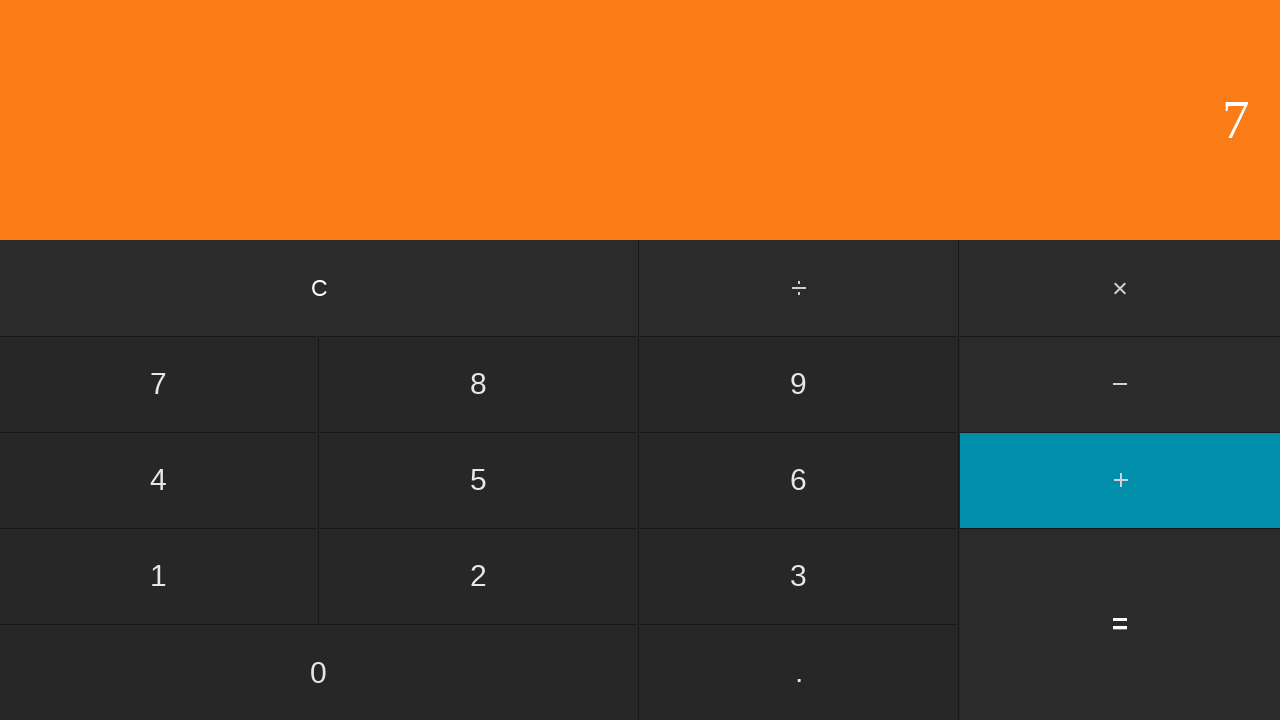

Clicked second number: 9 at (799, 384) on input[value='9']
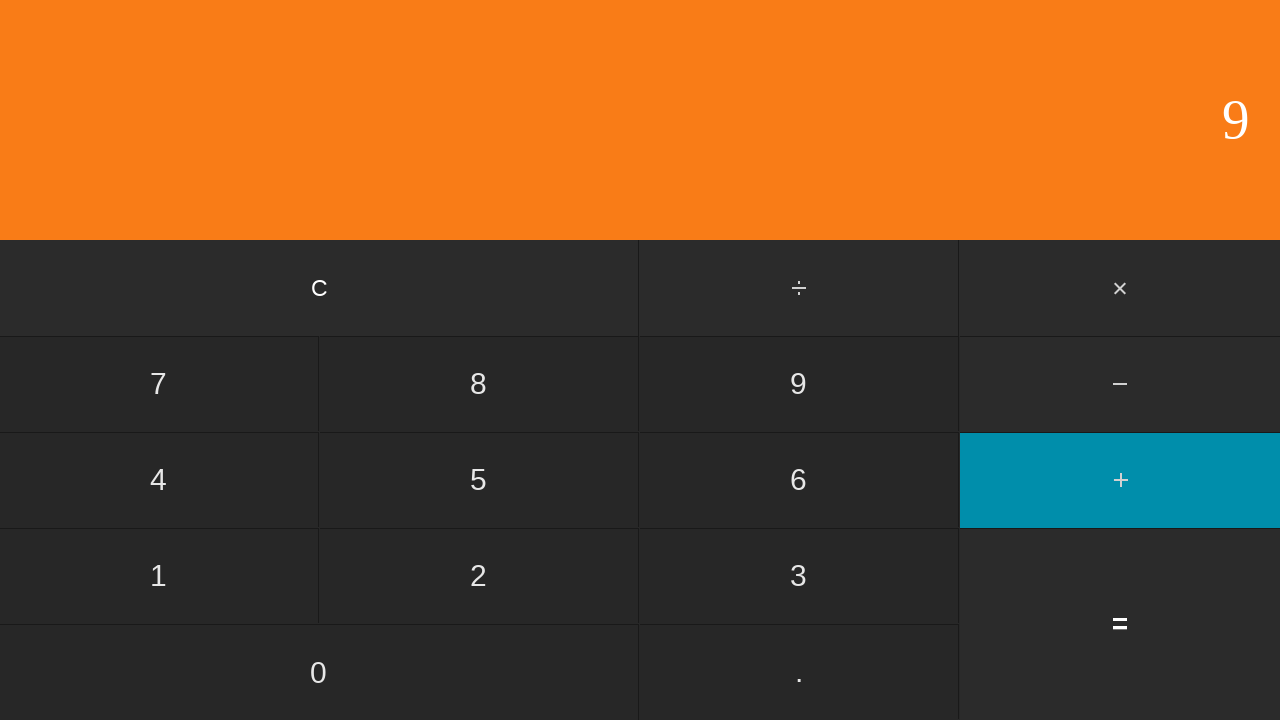

Clicked equals to calculate 7 + 9 at (1120, 624) on input[value='=']
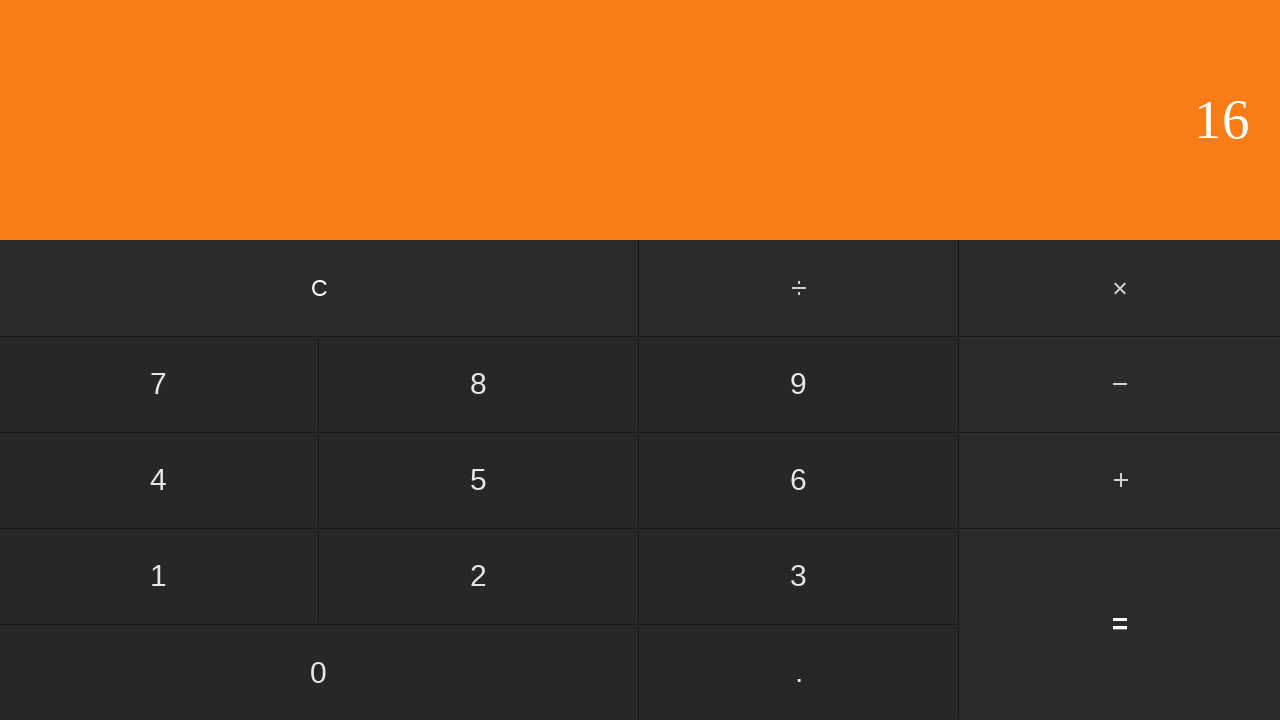

Waited for result display showing 16
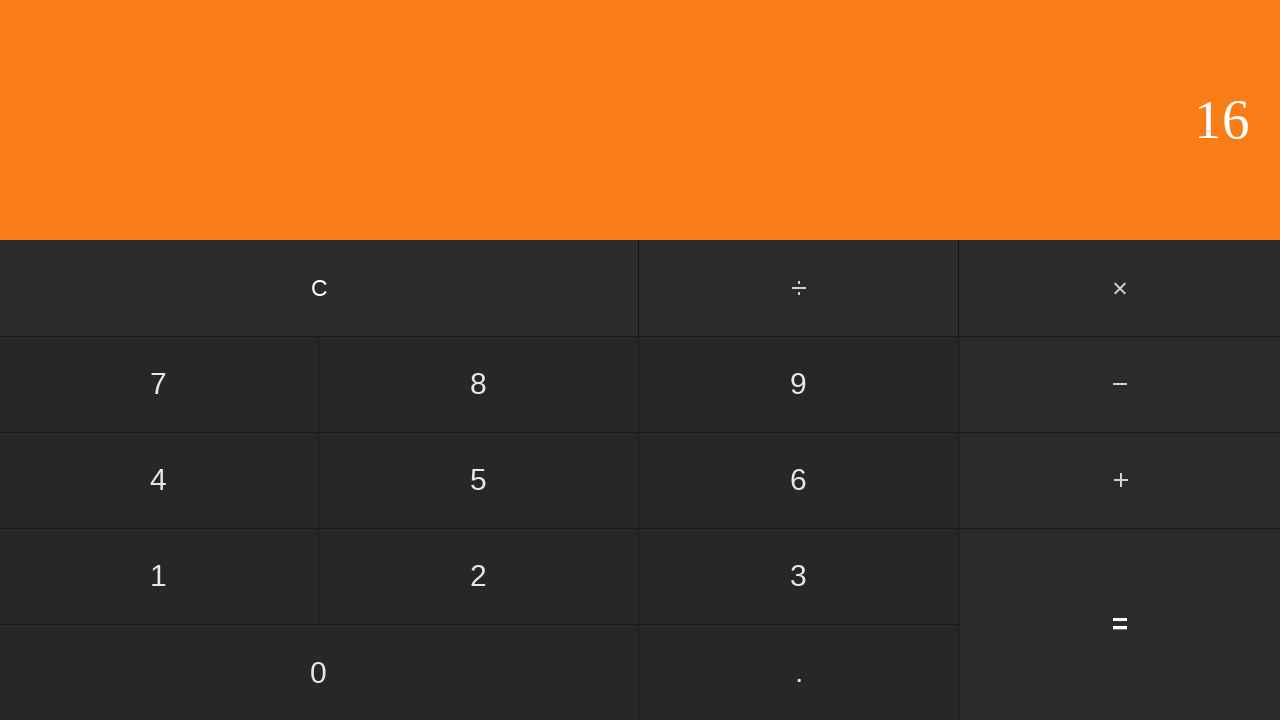

Clicked clear button to reset calculator at (320, 288) on input[value='C']
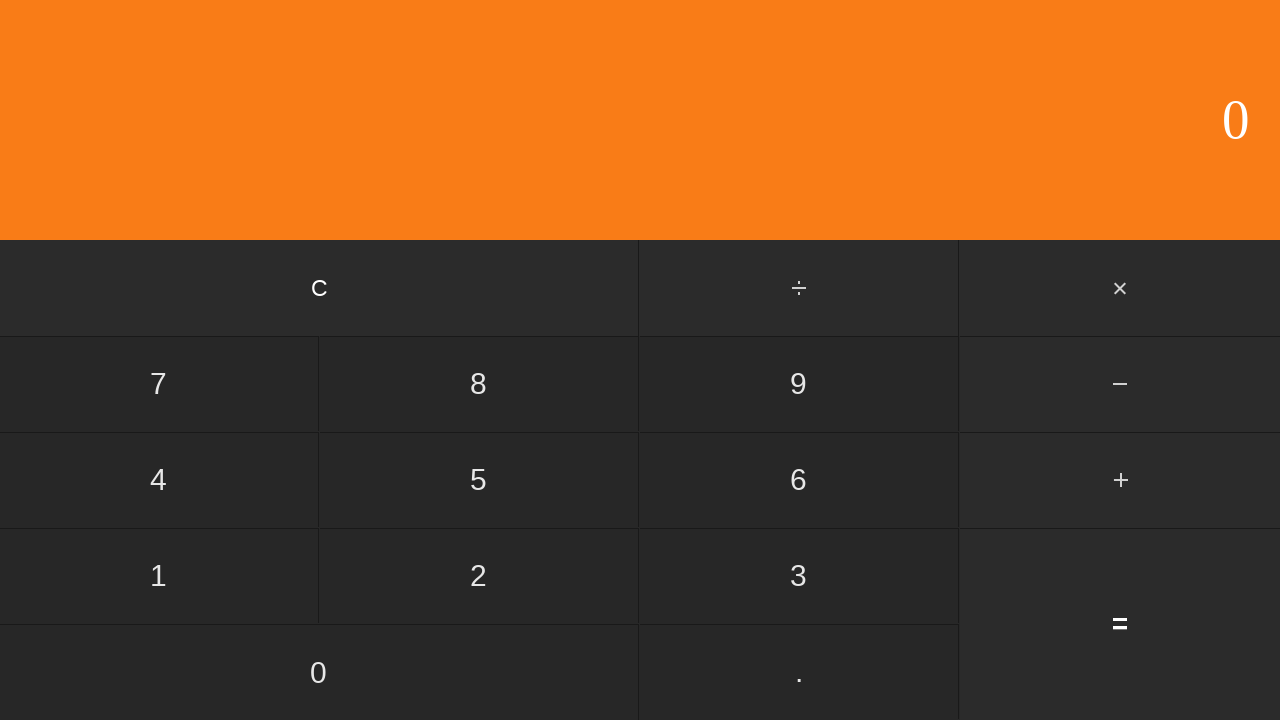

Waited after clearing calculator
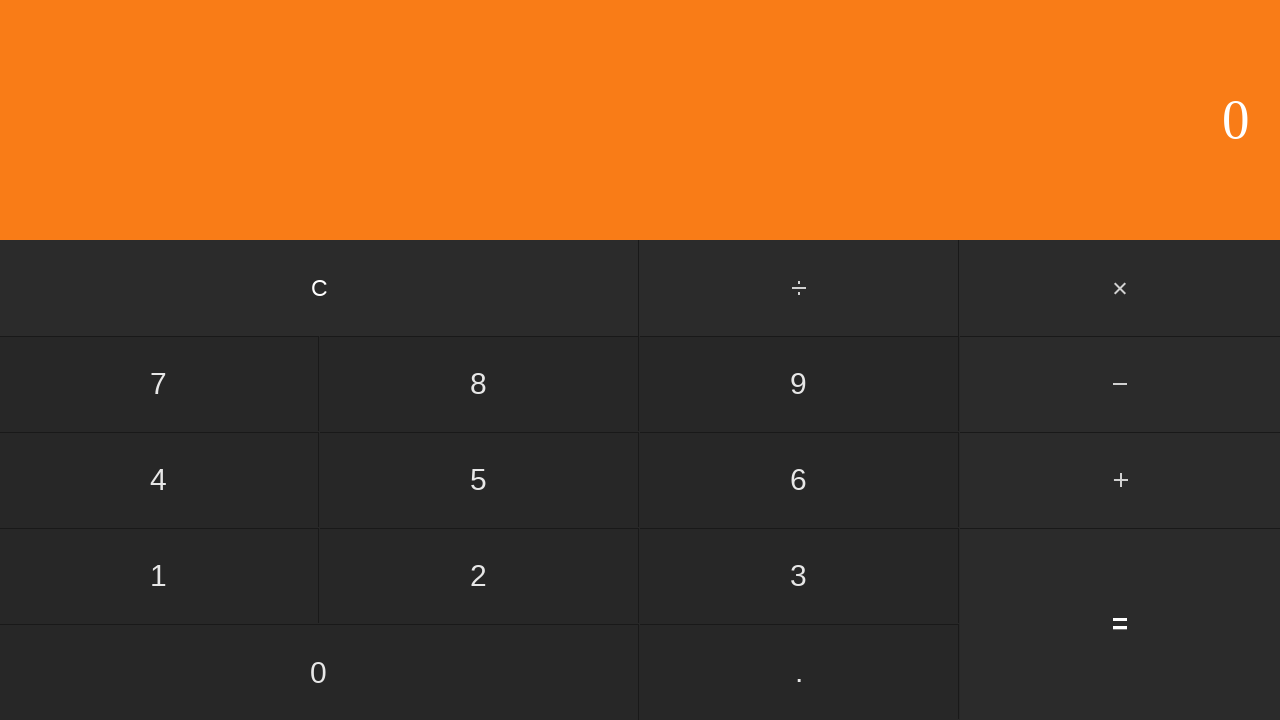

Clicked first number: 8 at (479, 384) on input[value='8']
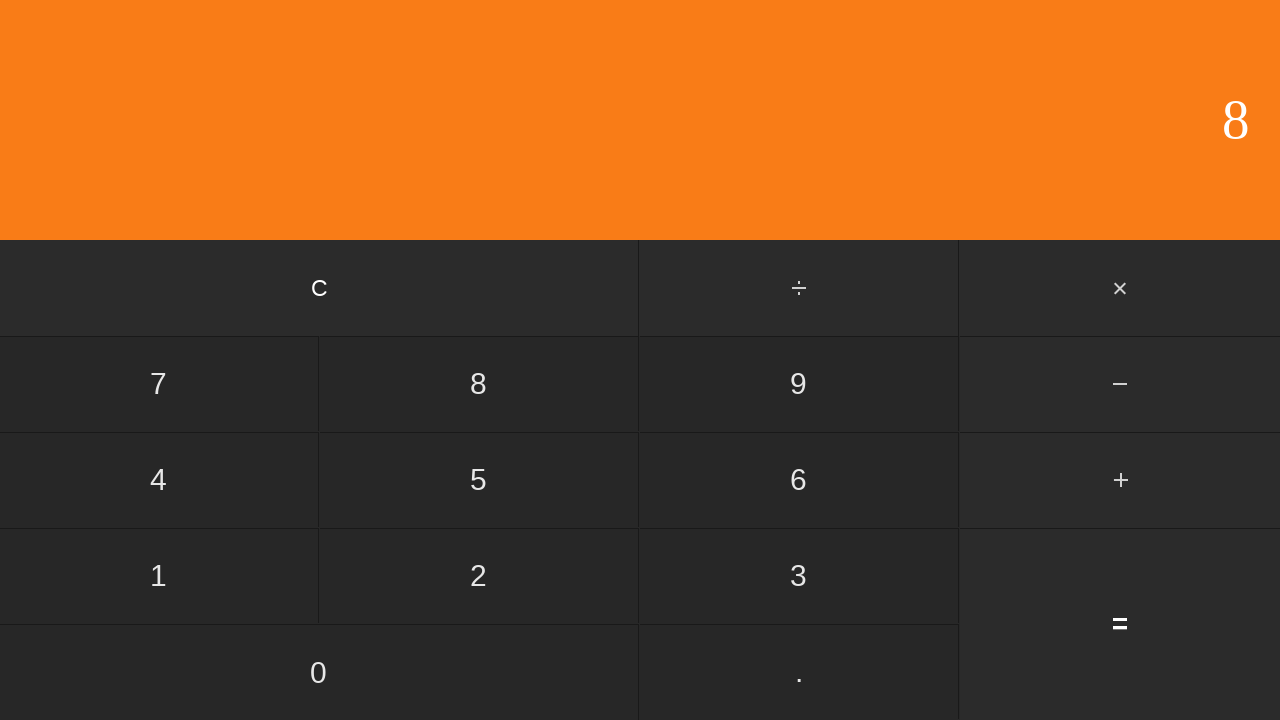

Clicked add button at (1120, 480) on #add
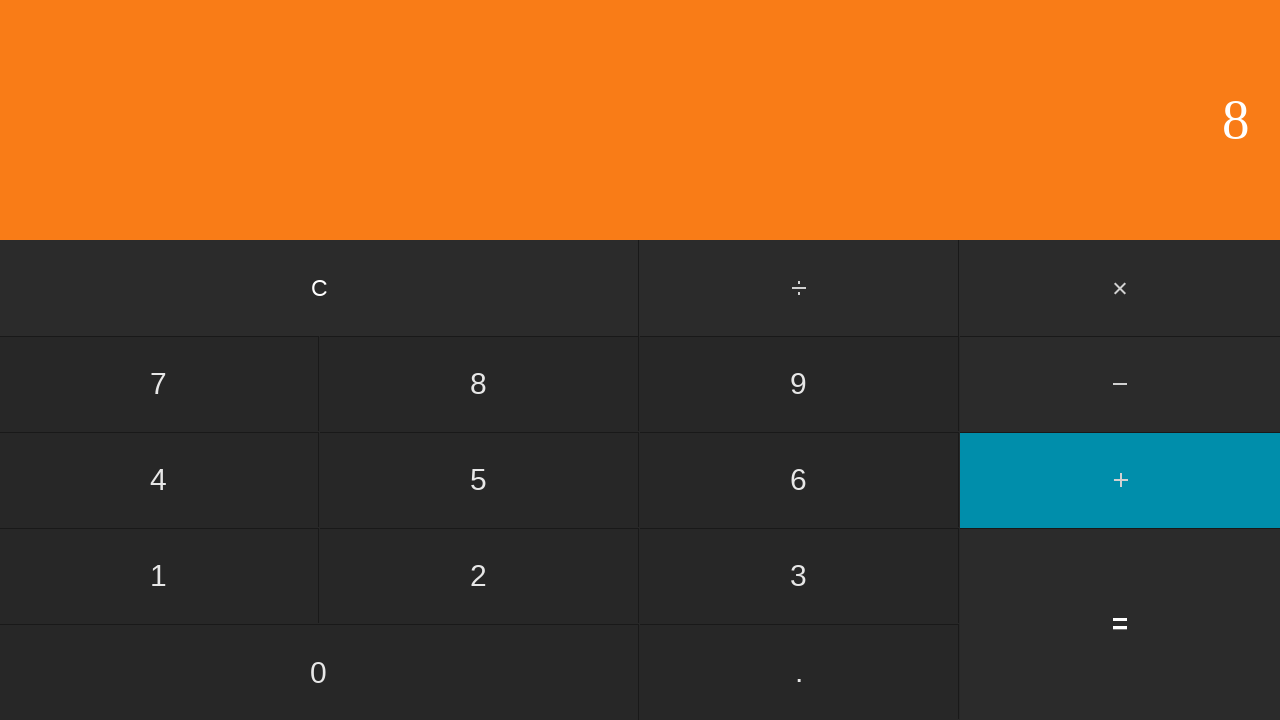

Clicked second number: 0 at (319, 672) on input[value='0']
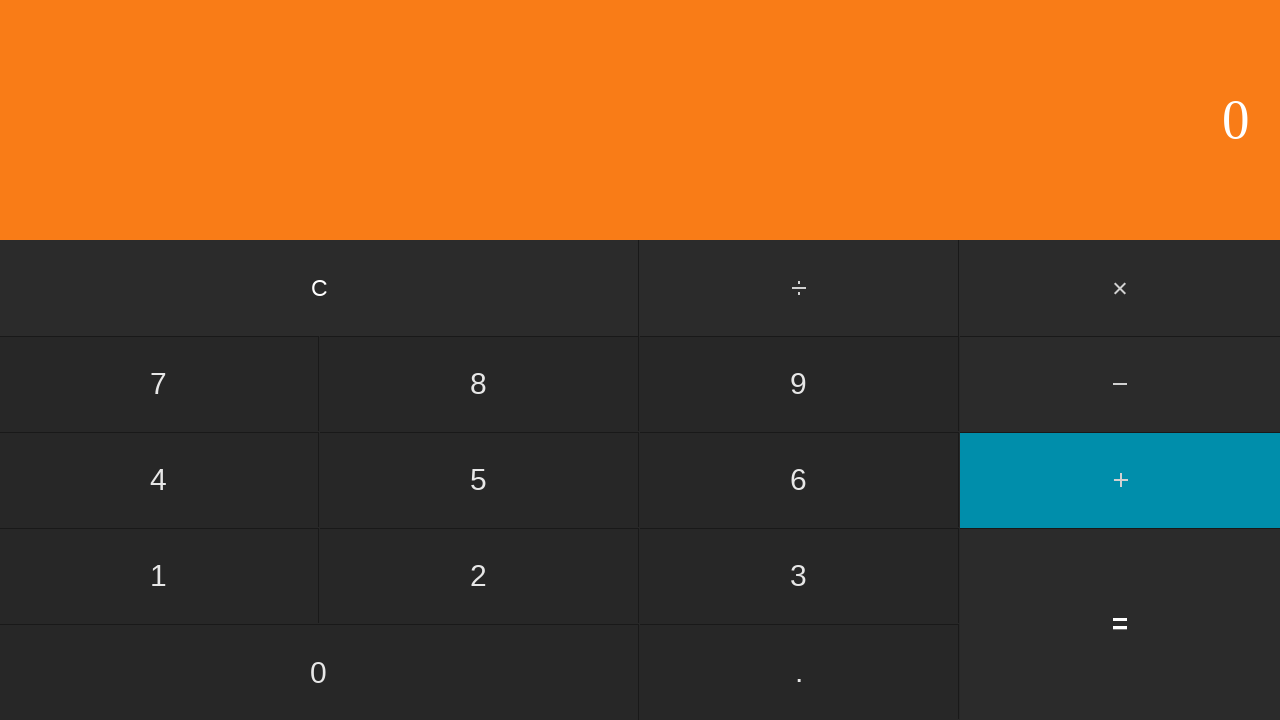

Clicked equals to calculate 8 + 0 at (1120, 624) on input[value='=']
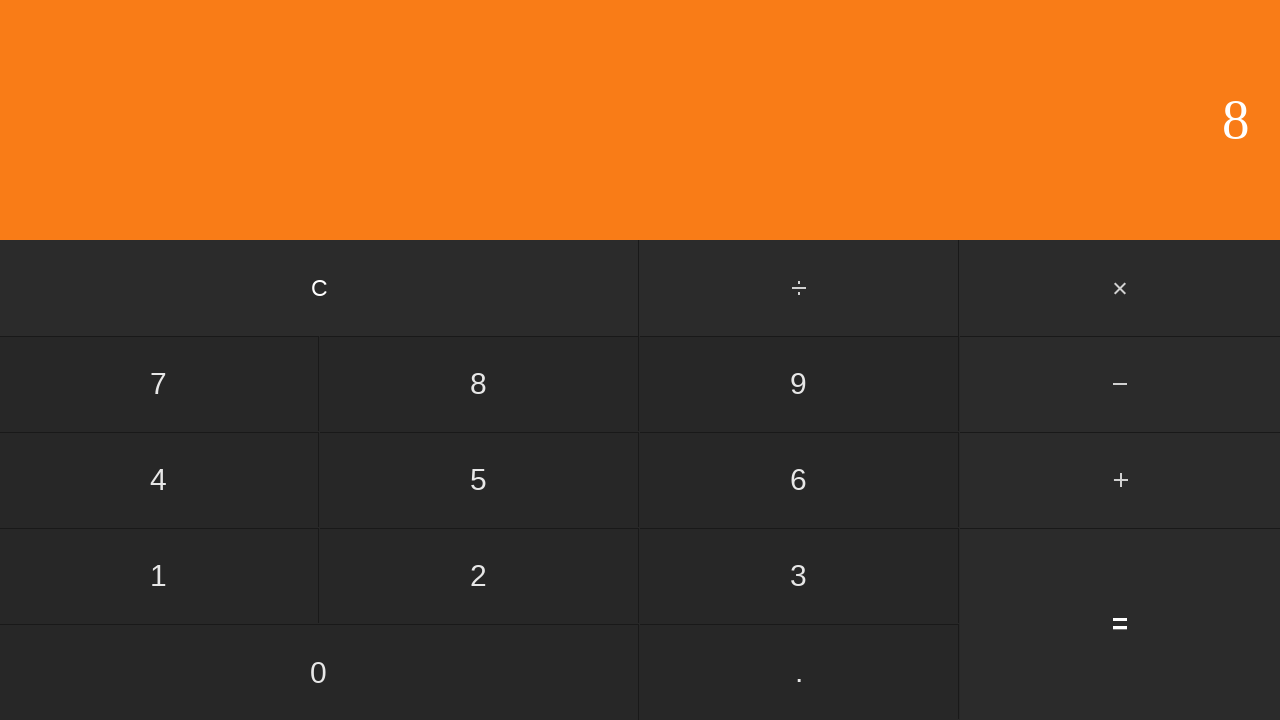

Waited for result display showing 8
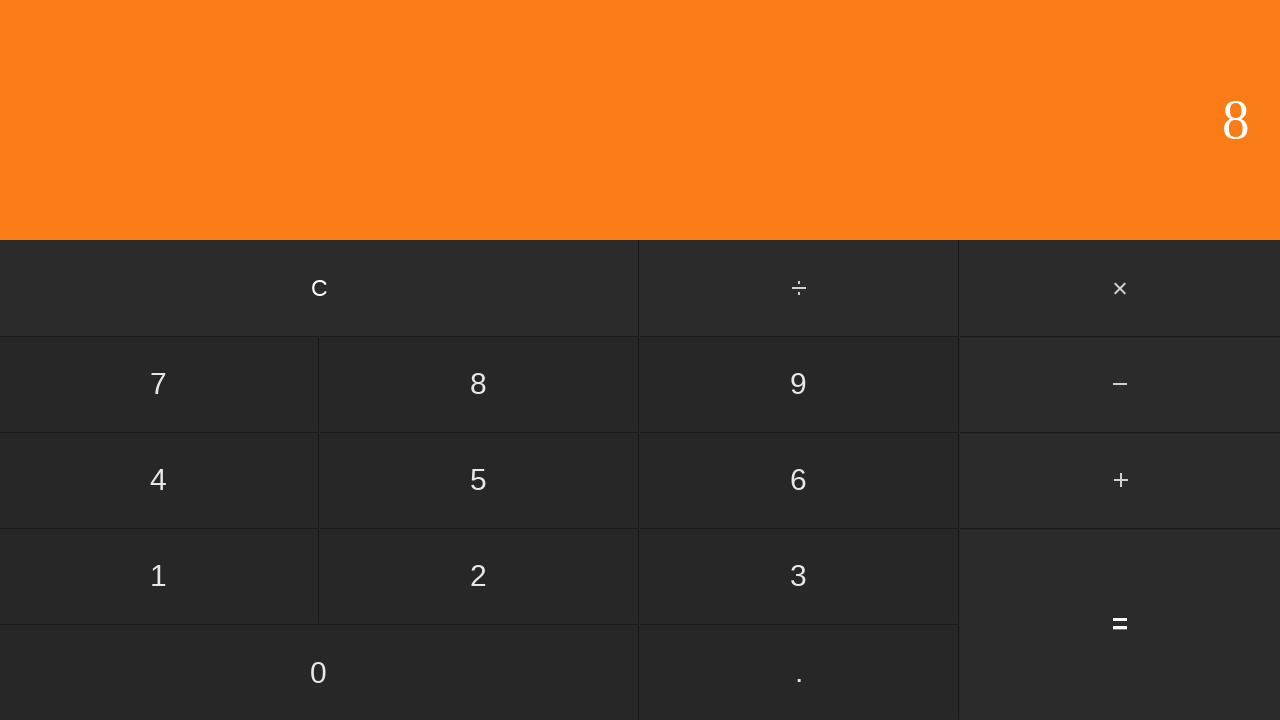

Clicked clear button to reset calculator at (320, 288) on input[value='C']
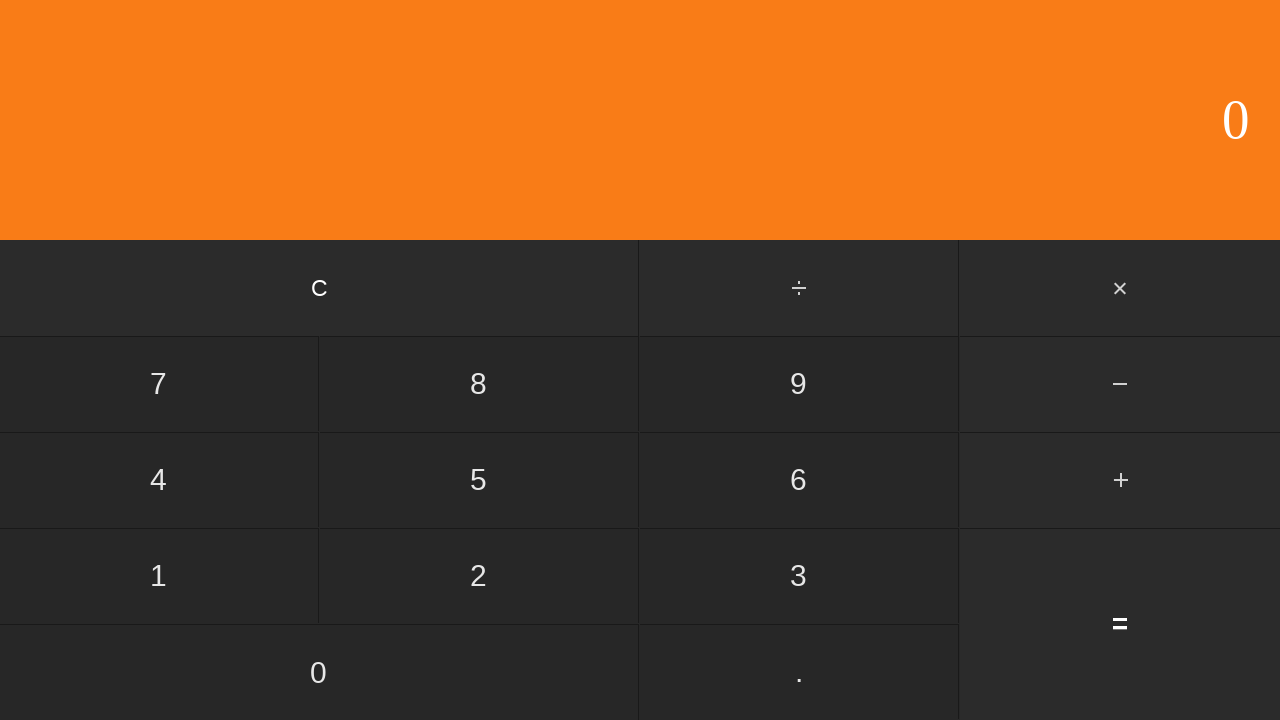

Waited after clearing calculator
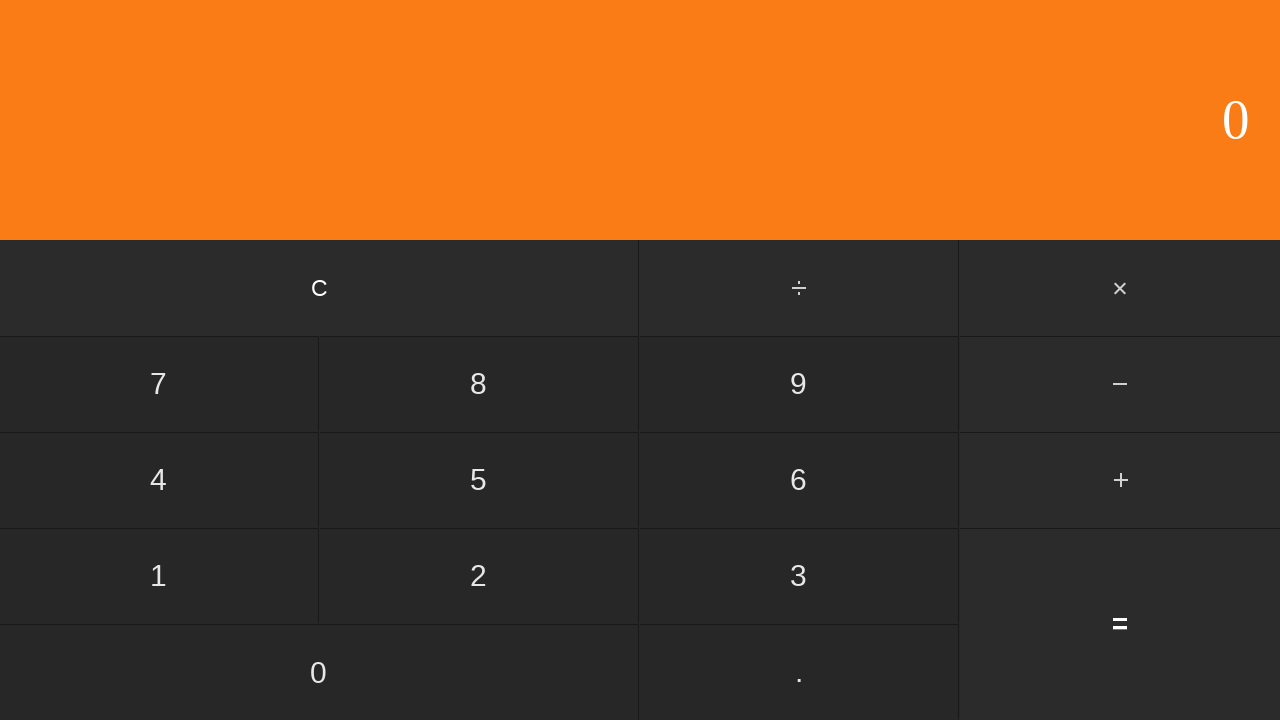

Clicked first number: 8 at (479, 384) on input[value='8']
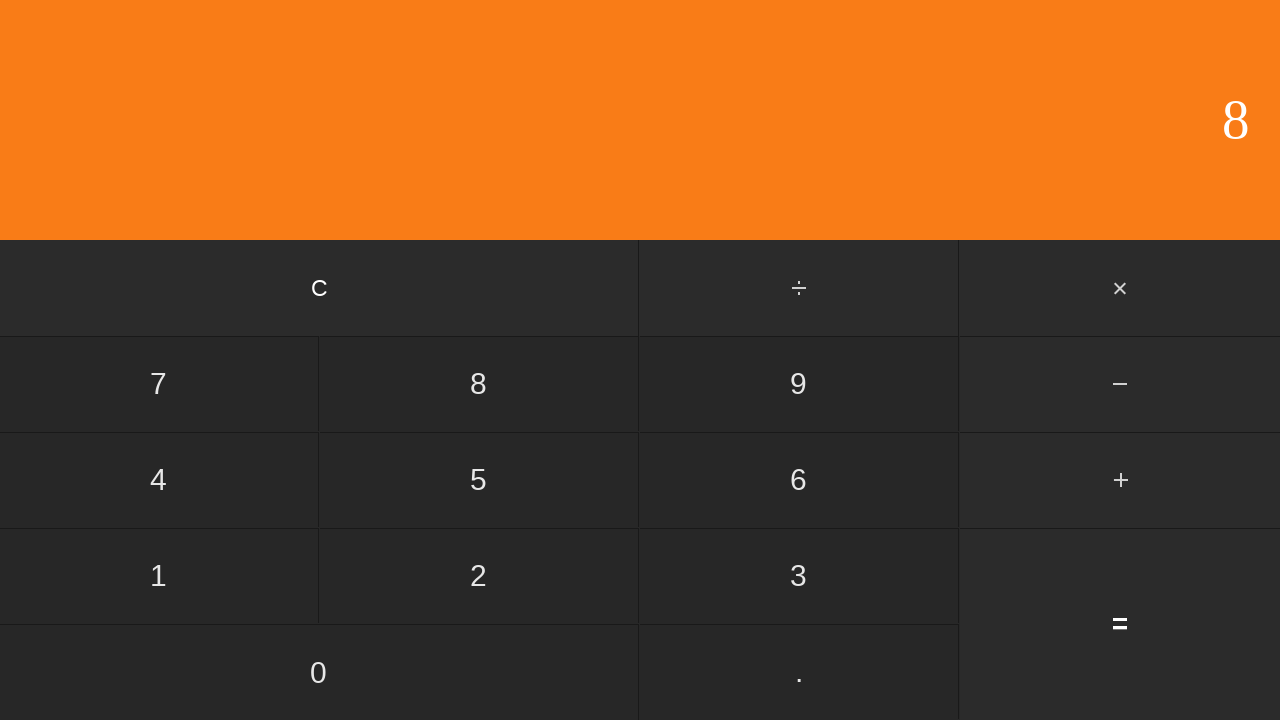

Clicked add button at (1120, 480) on #add
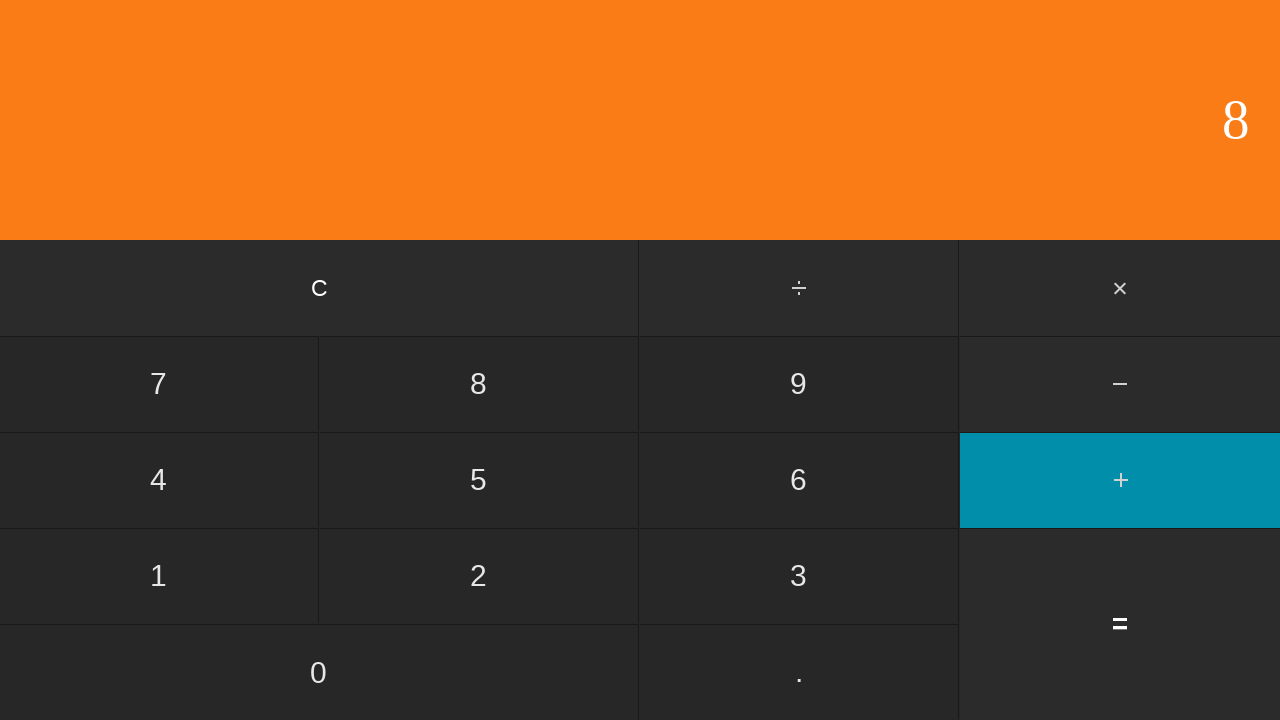

Clicked second number: 1 at (159, 576) on input[value='1']
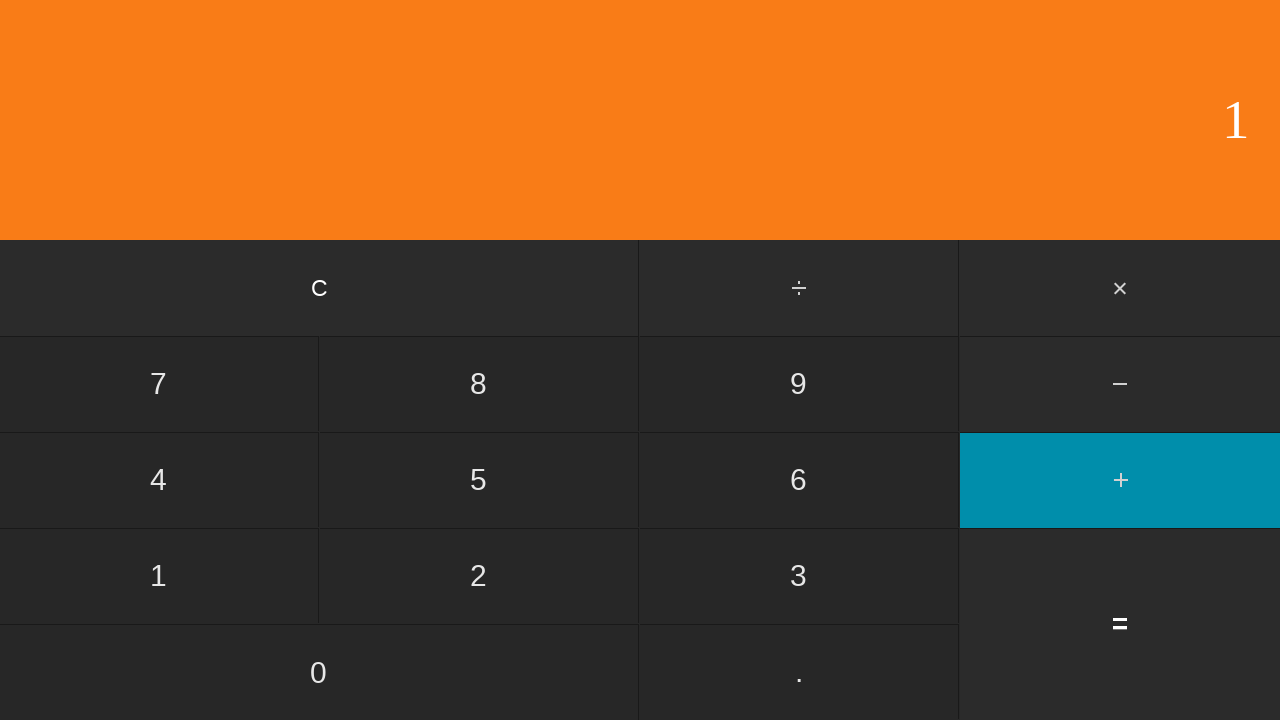

Clicked equals to calculate 8 + 1 at (1120, 624) on input[value='=']
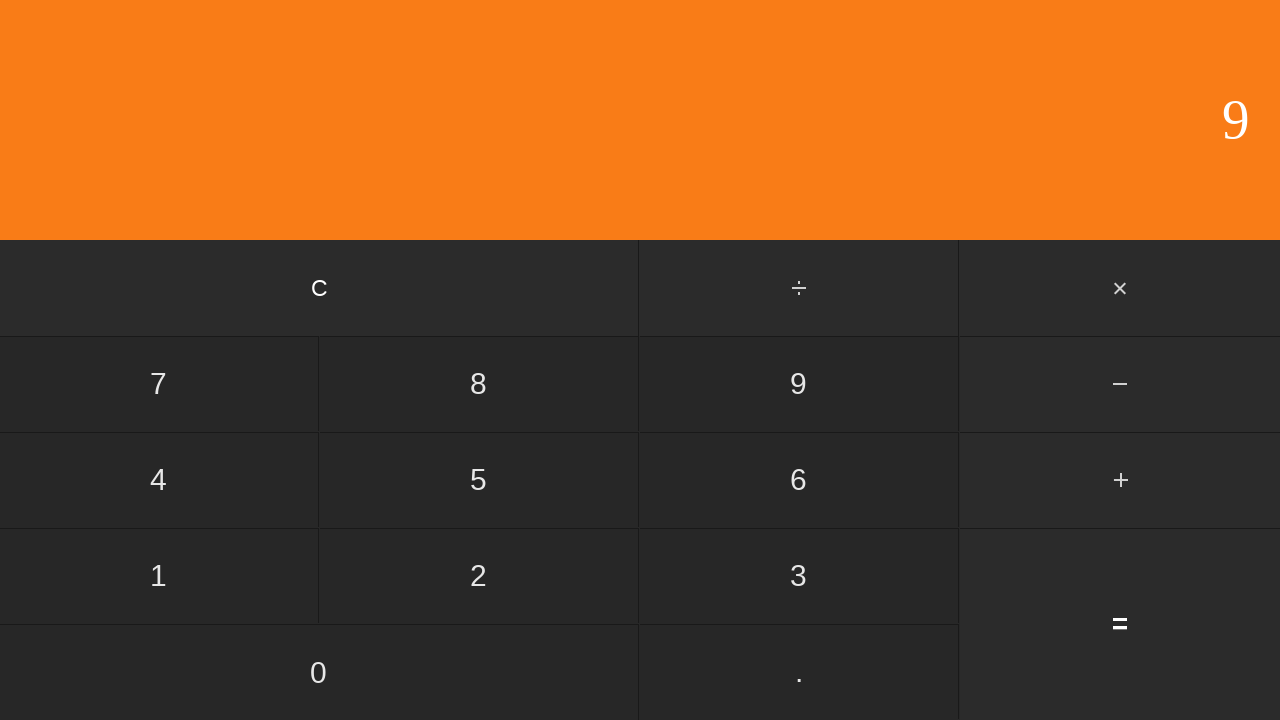

Waited for result display showing 9
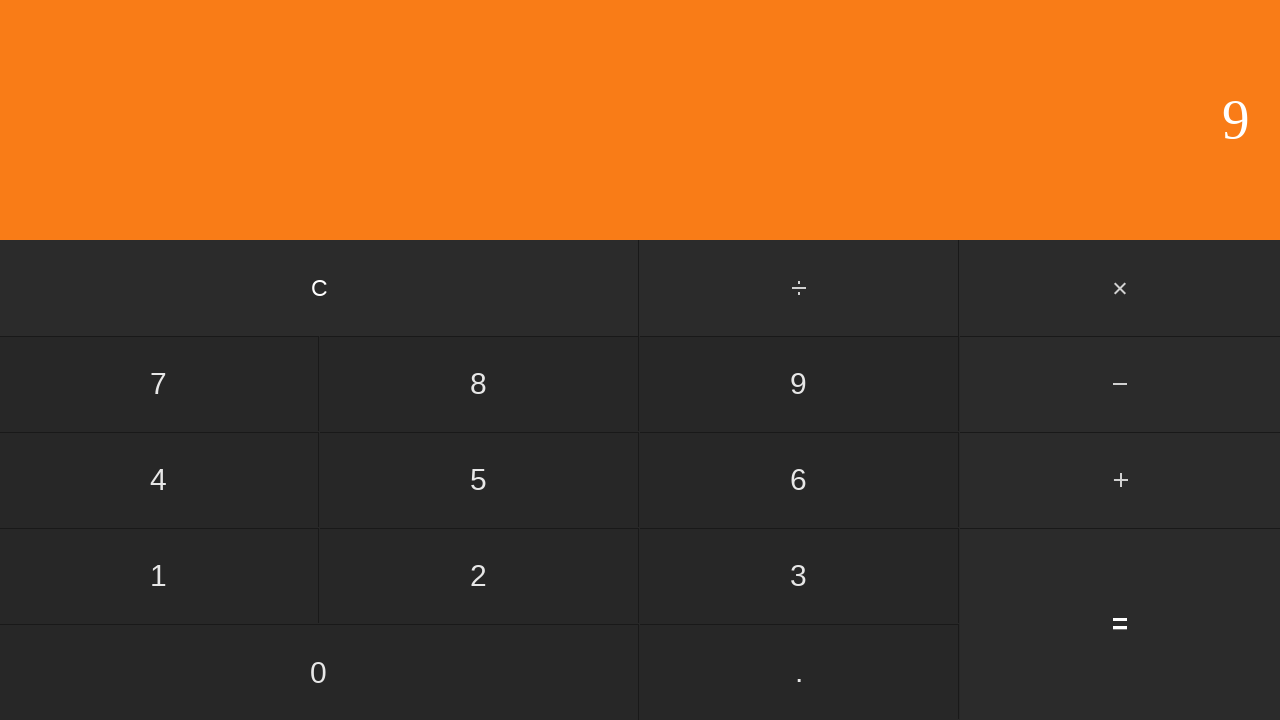

Clicked clear button to reset calculator at (320, 288) on input[value='C']
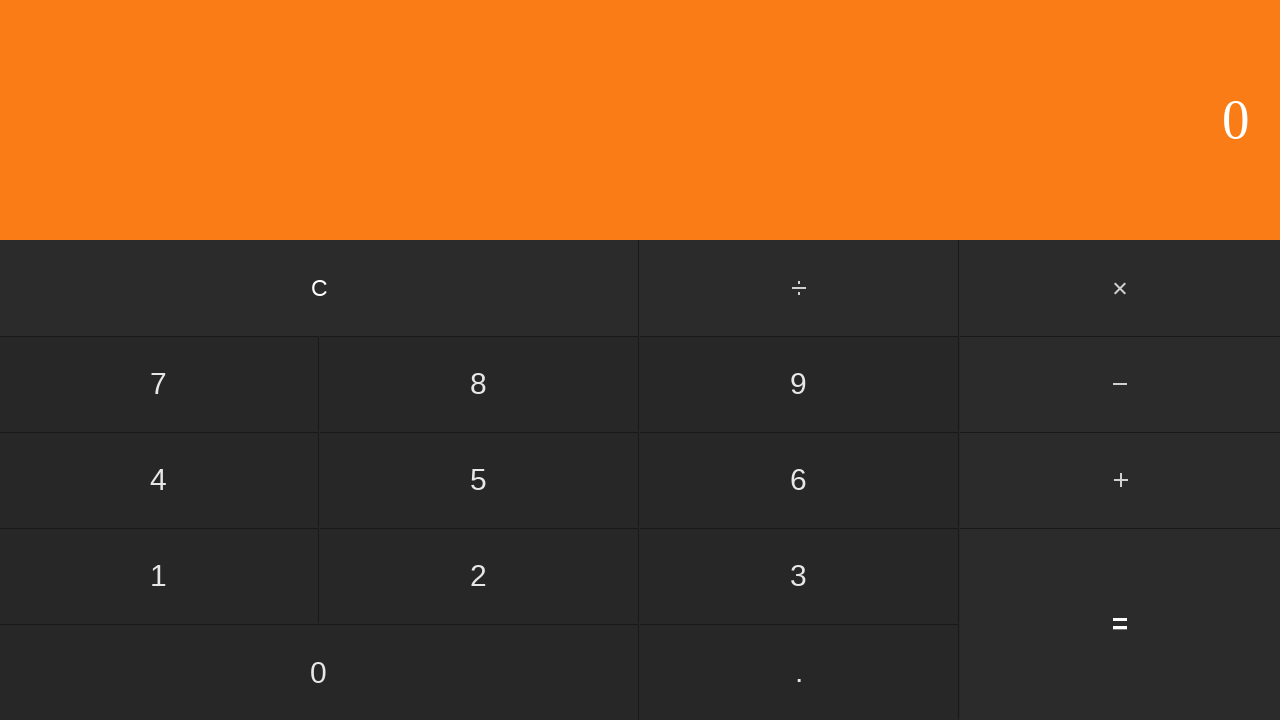

Waited after clearing calculator
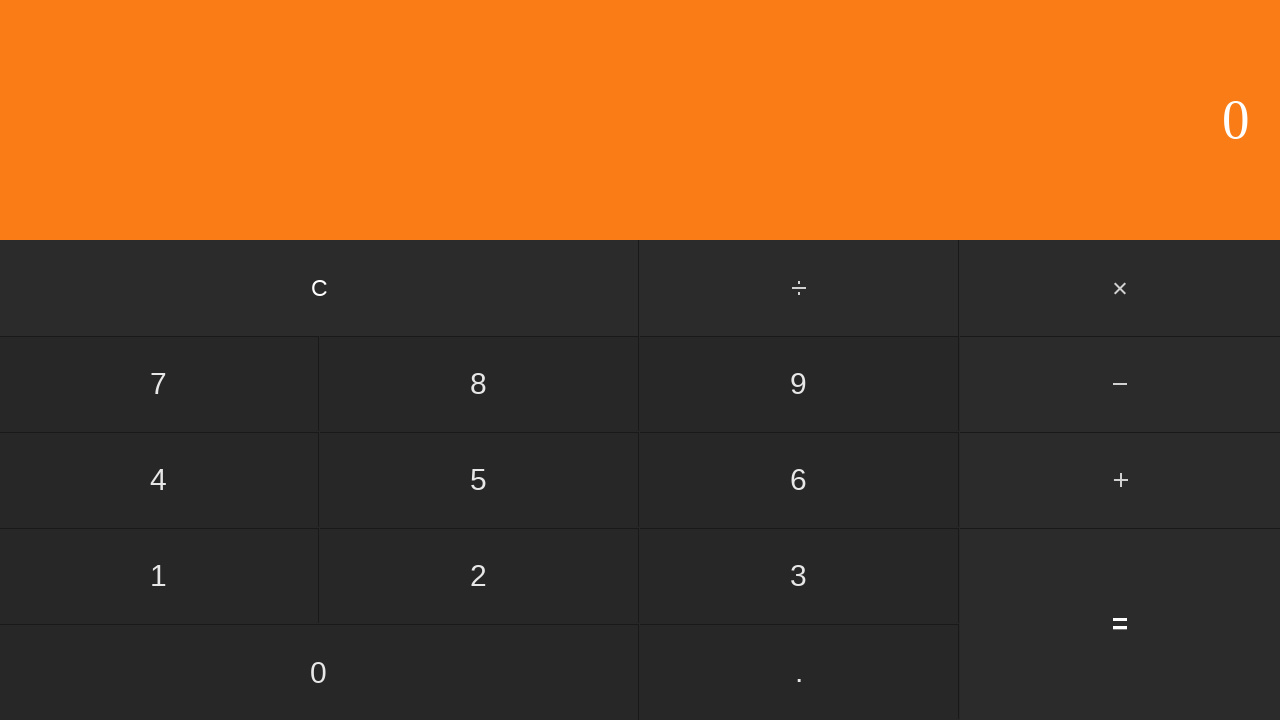

Clicked first number: 8 at (479, 384) on input[value='8']
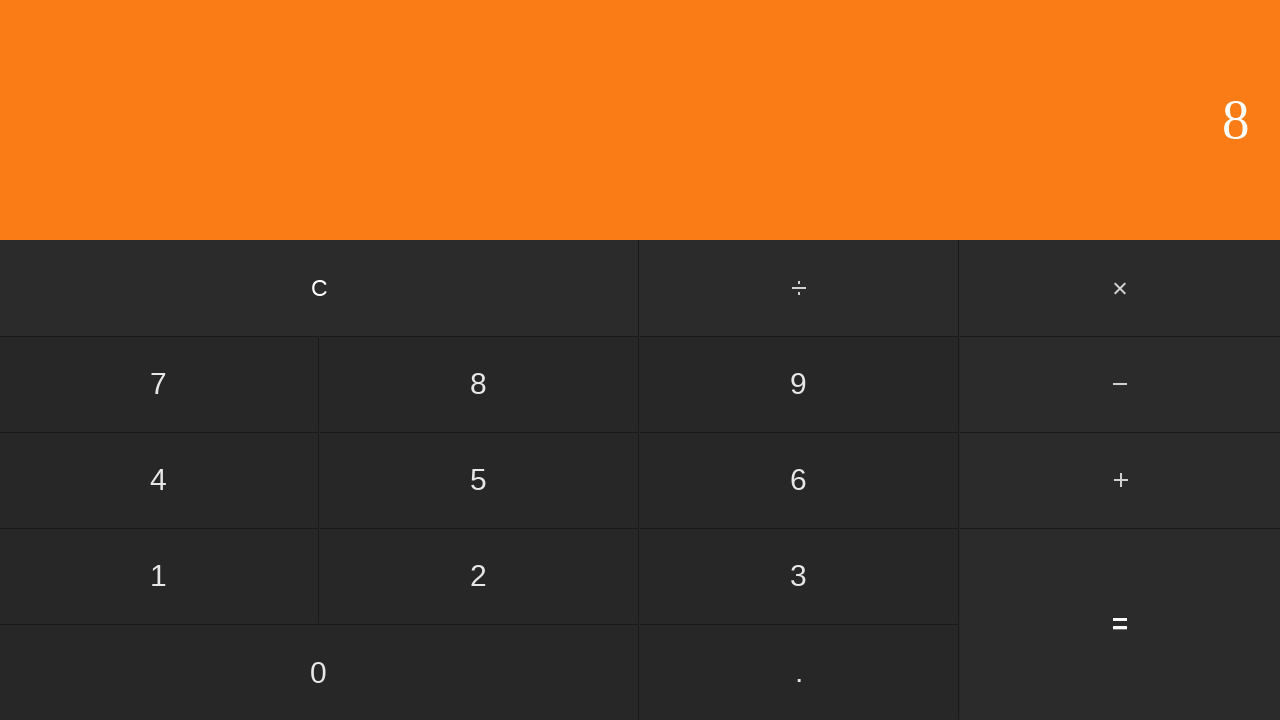

Clicked add button at (1120, 480) on #add
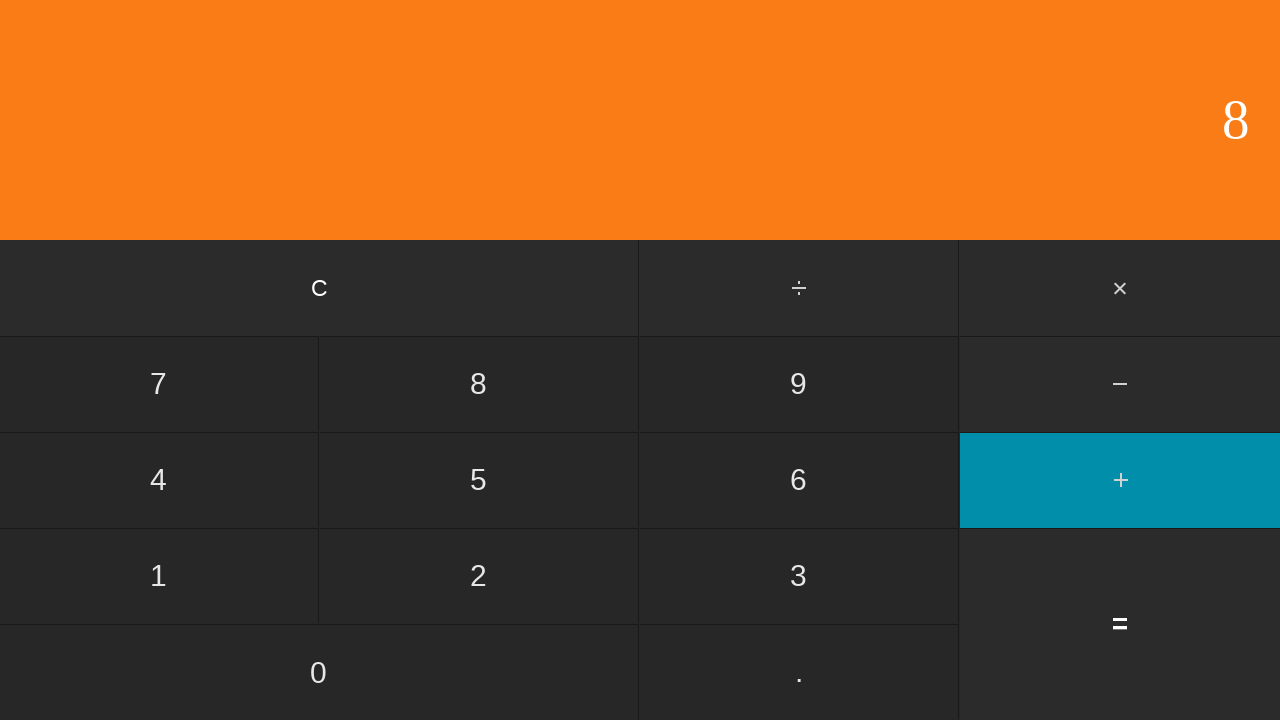

Clicked second number: 2 at (479, 576) on input[value='2']
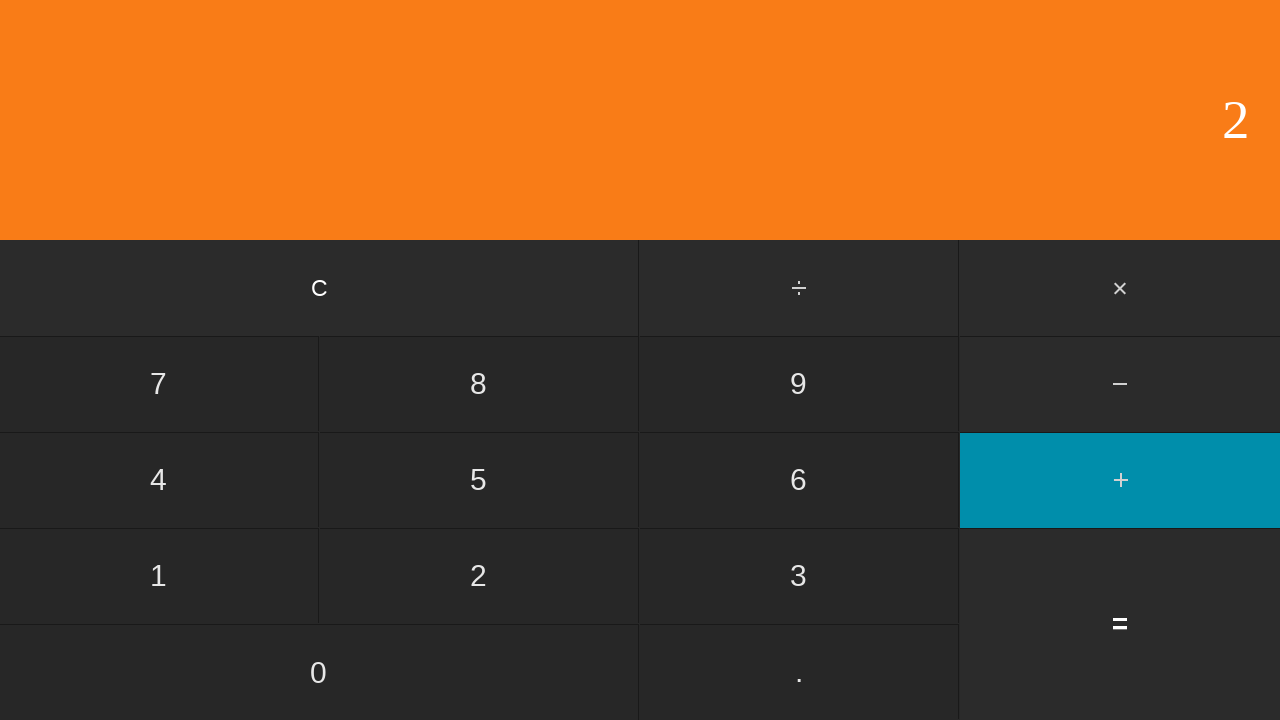

Clicked equals to calculate 8 + 2 at (1120, 624) on input[value='=']
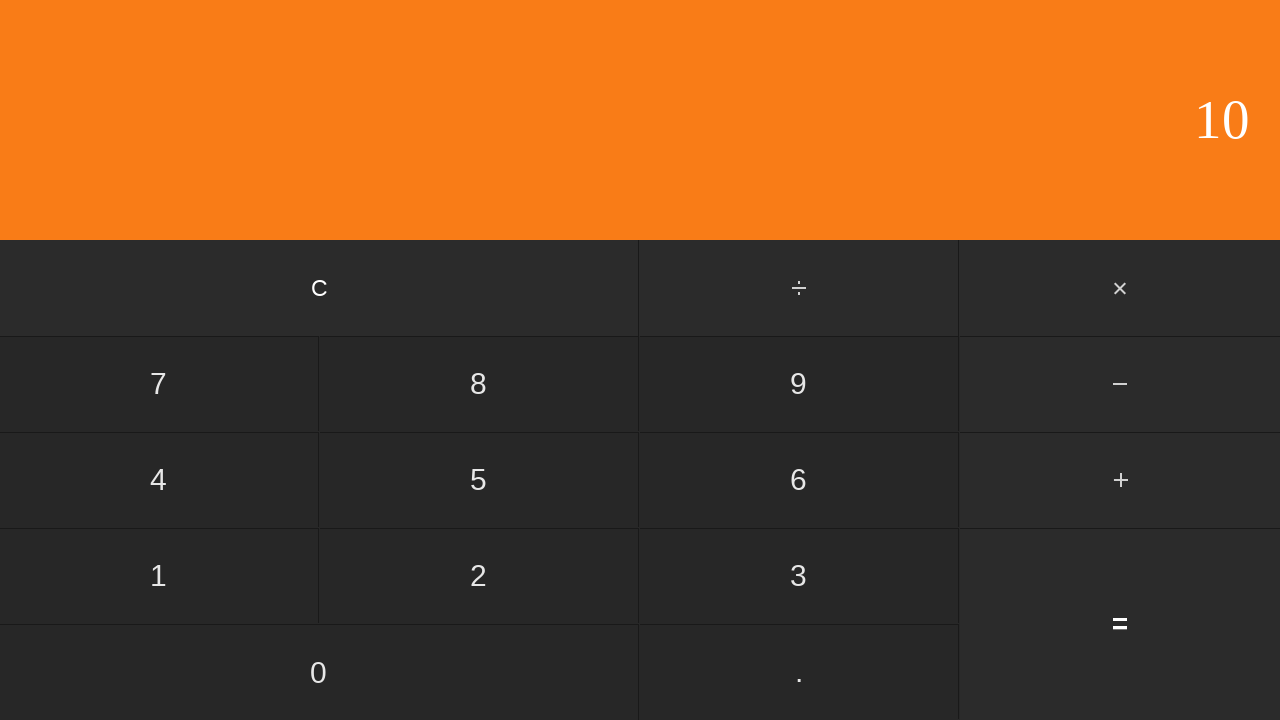

Waited for result display showing 10
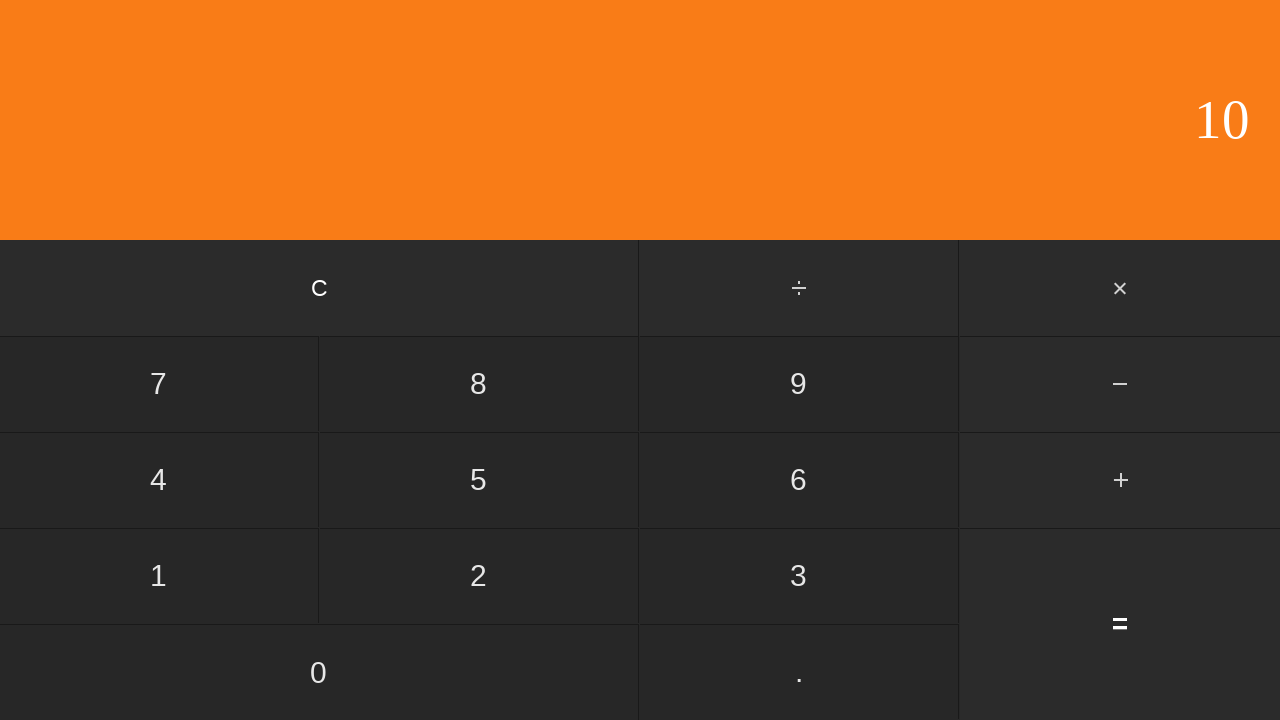

Clicked clear button to reset calculator at (320, 288) on input[value='C']
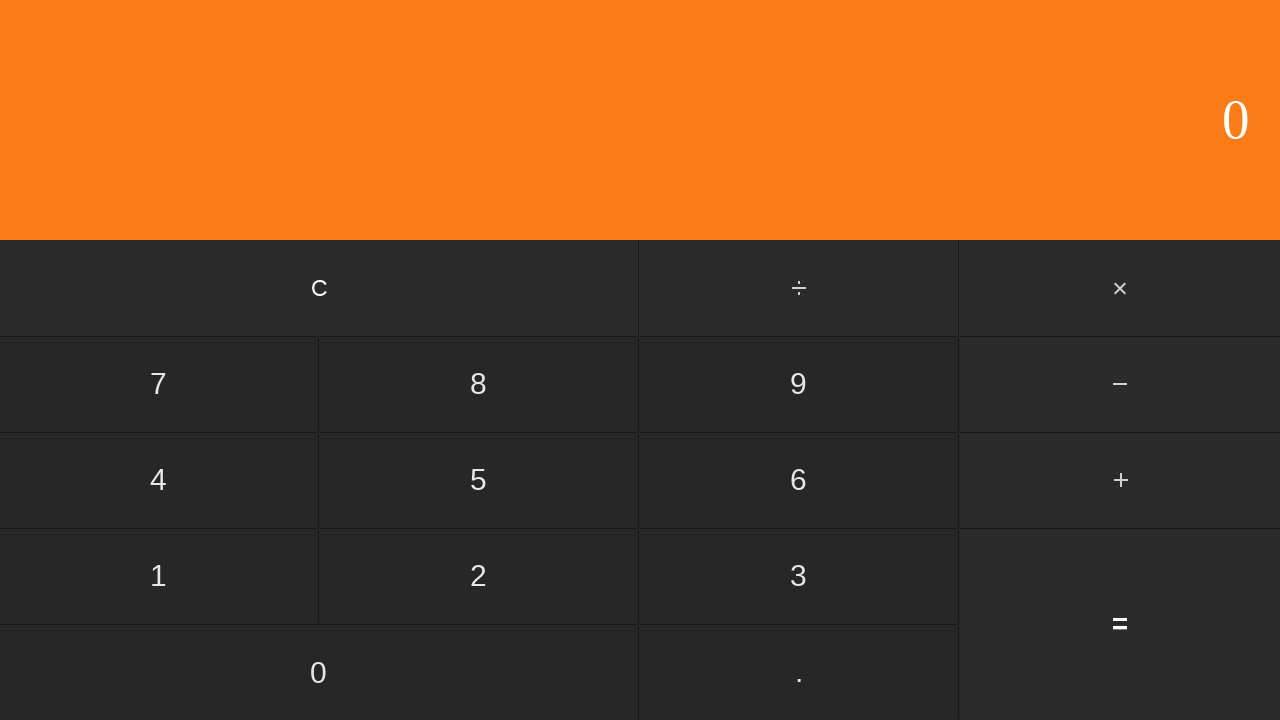

Waited after clearing calculator
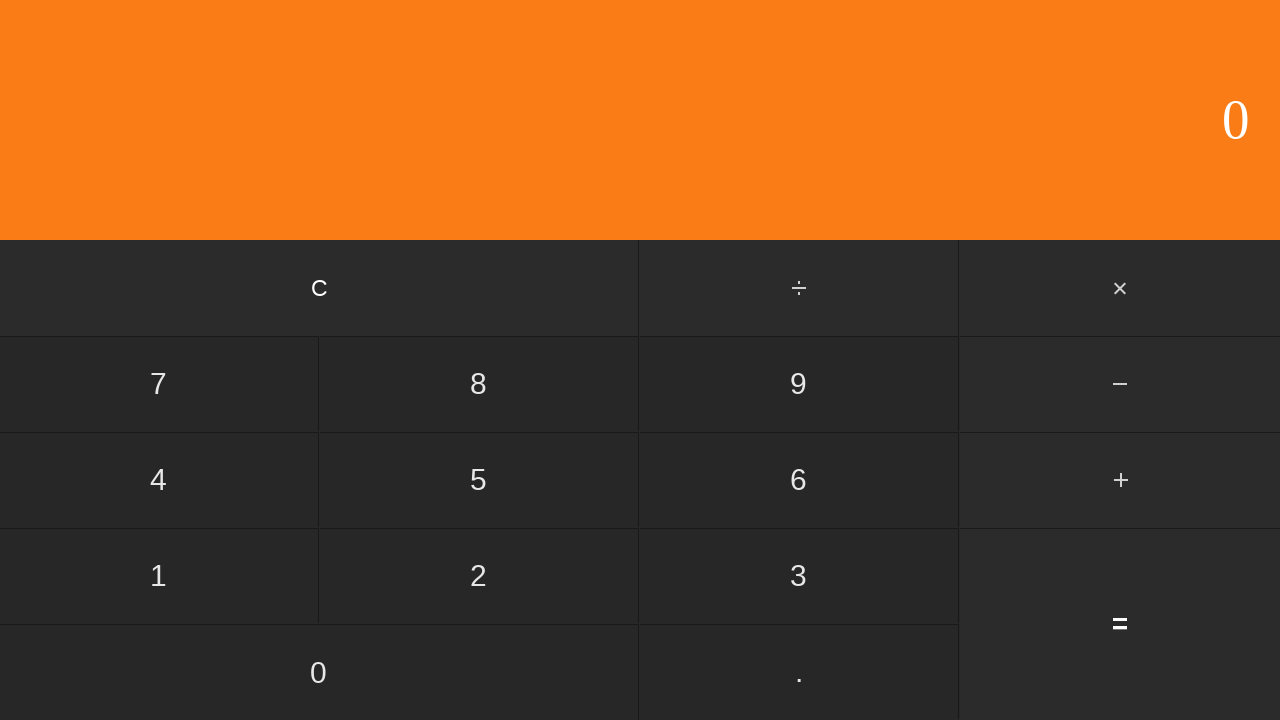

Clicked first number: 8 at (479, 384) on input[value='8']
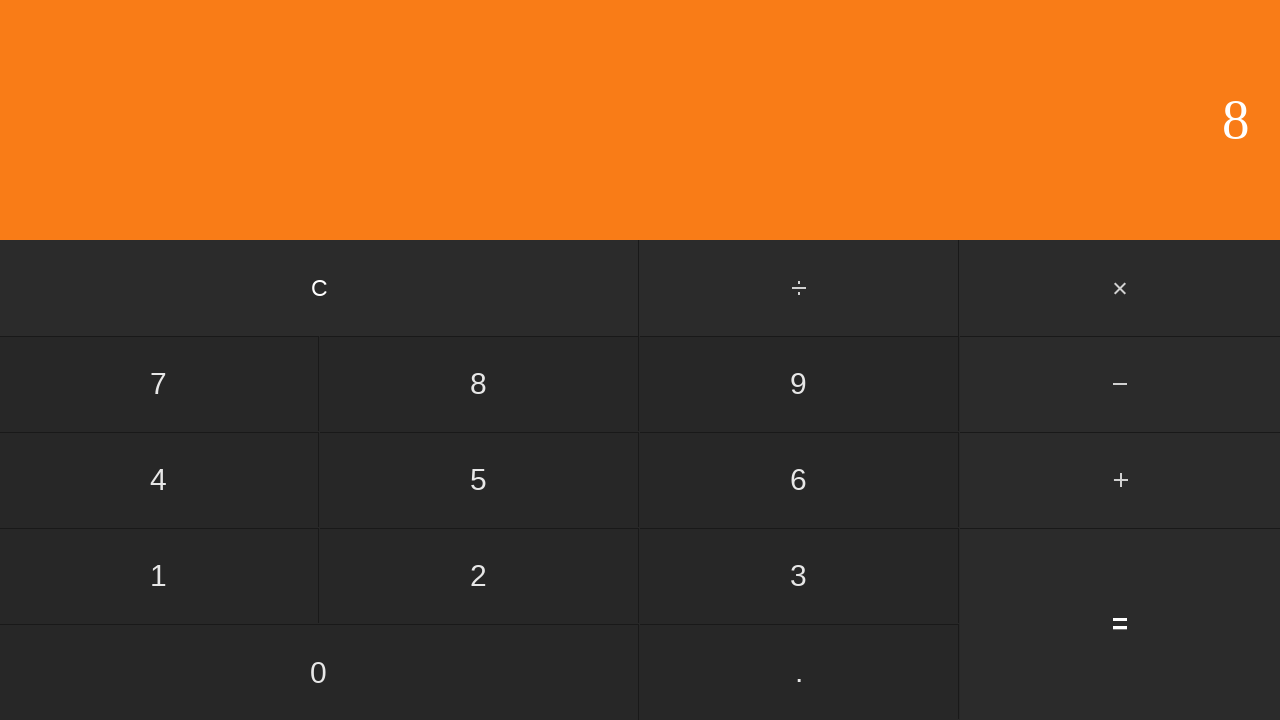

Clicked add button at (1120, 480) on #add
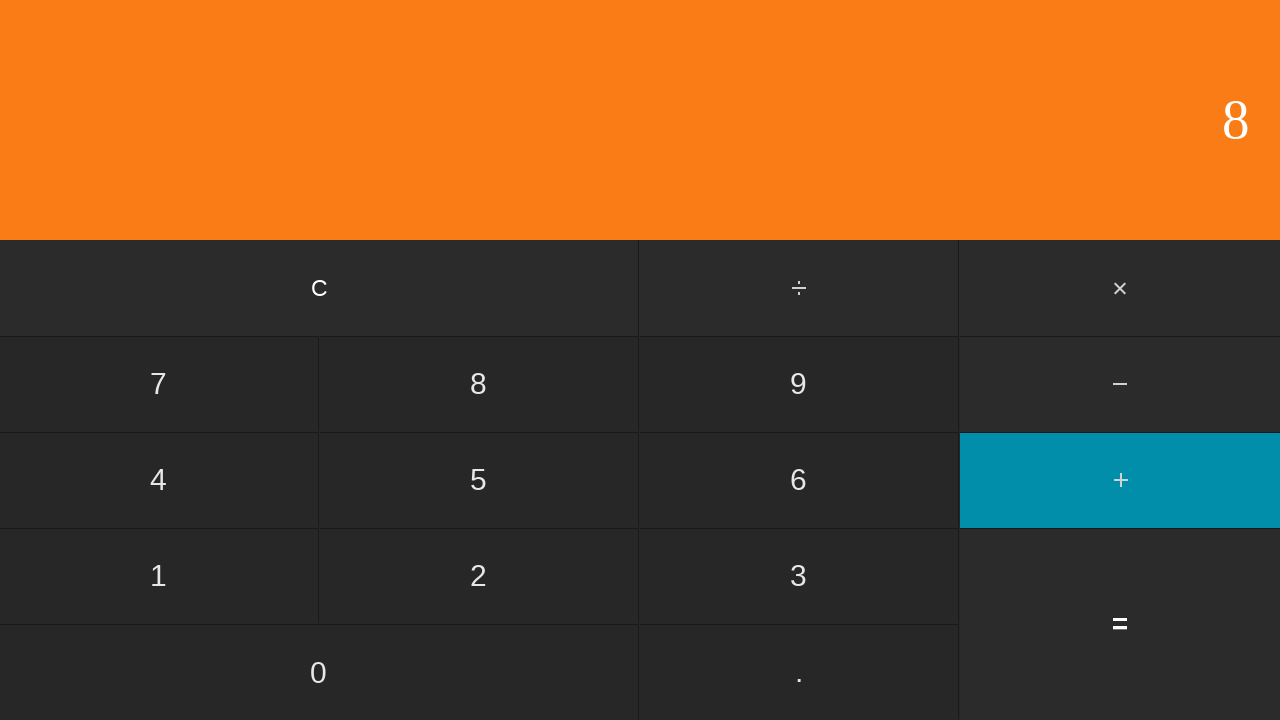

Clicked second number: 3 at (799, 576) on input[value='3']
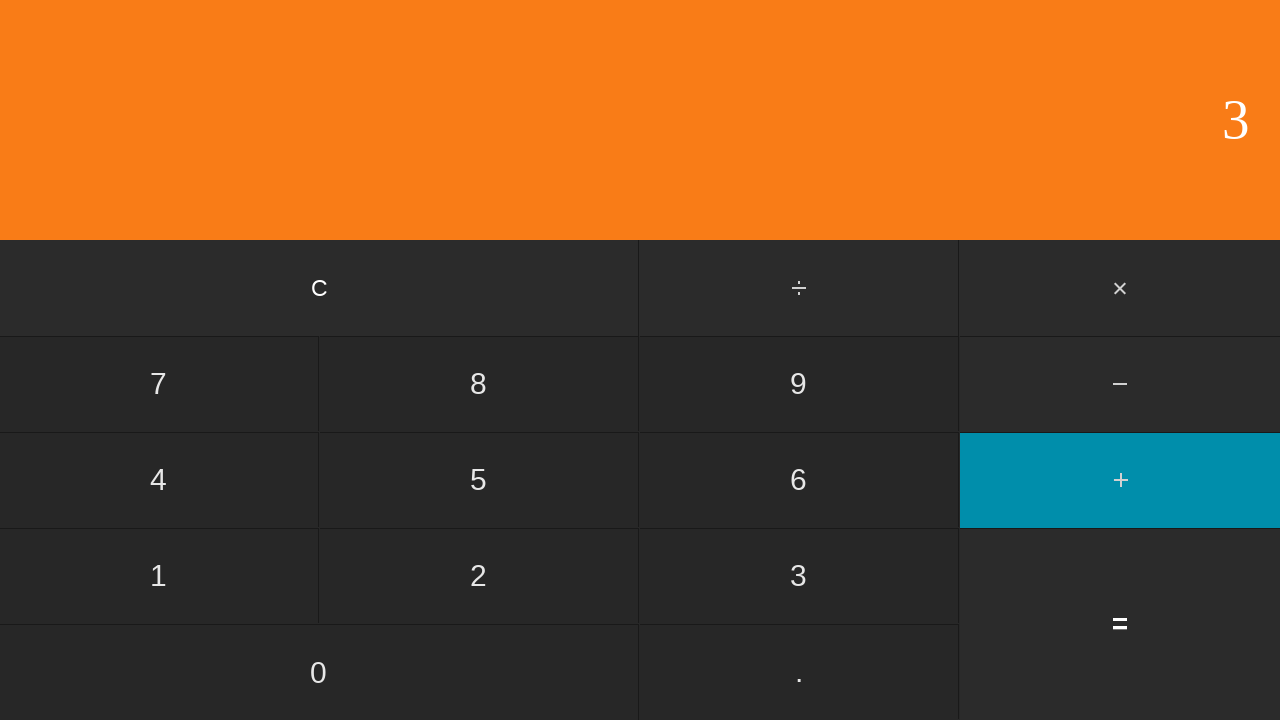

Clicked equals to calculate 8 + 3 at (1120, 624) on input[value='=']
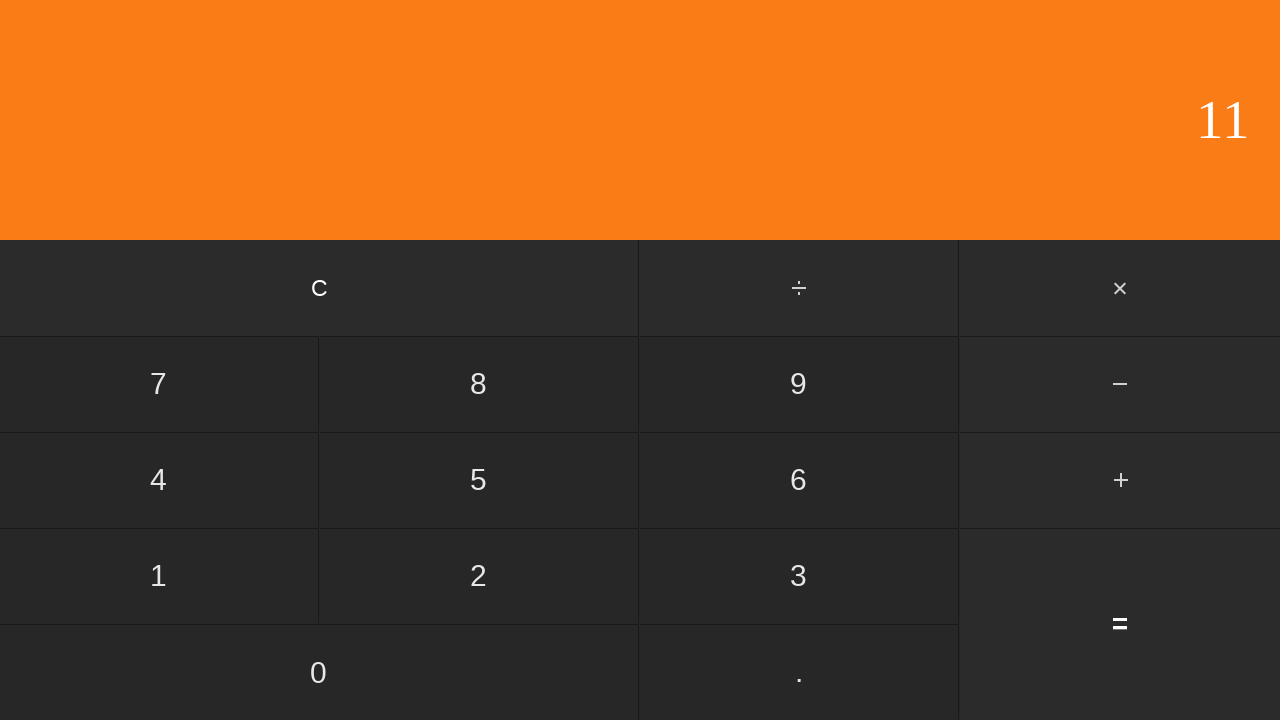

Waited for result display showing 11
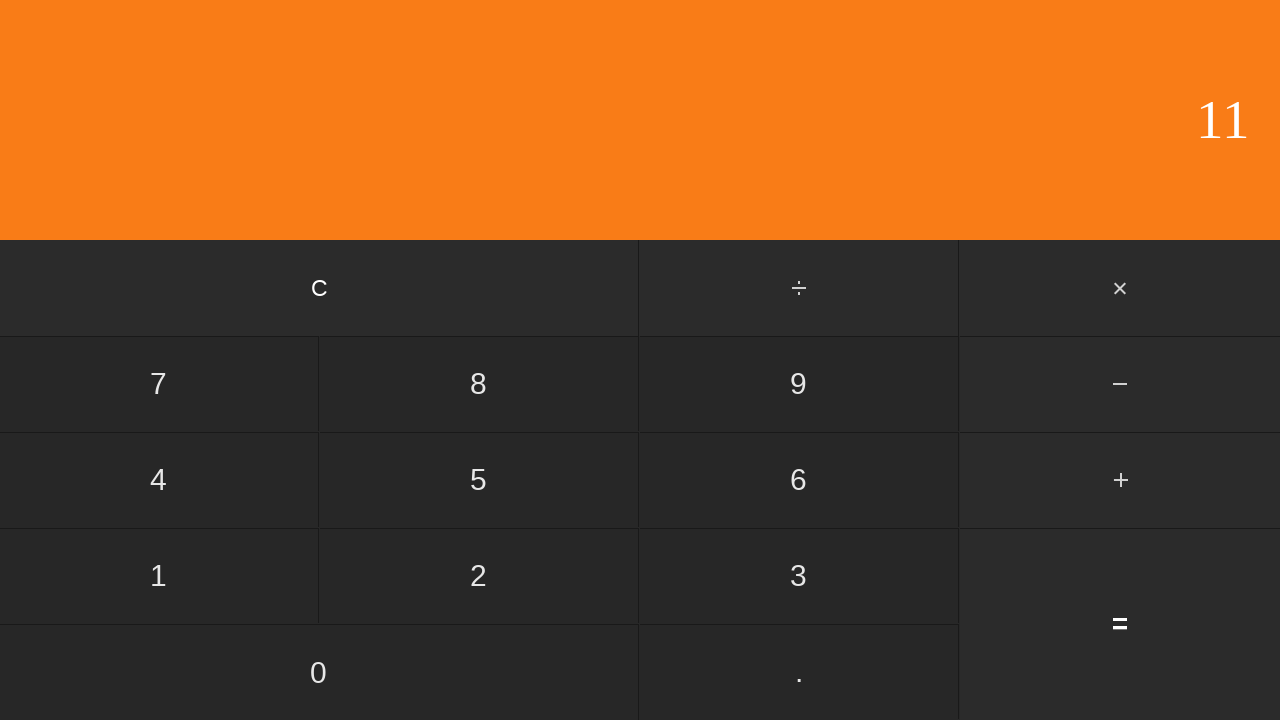

Clicked clear button to reset calculator at (320, 288) on input[value='C']
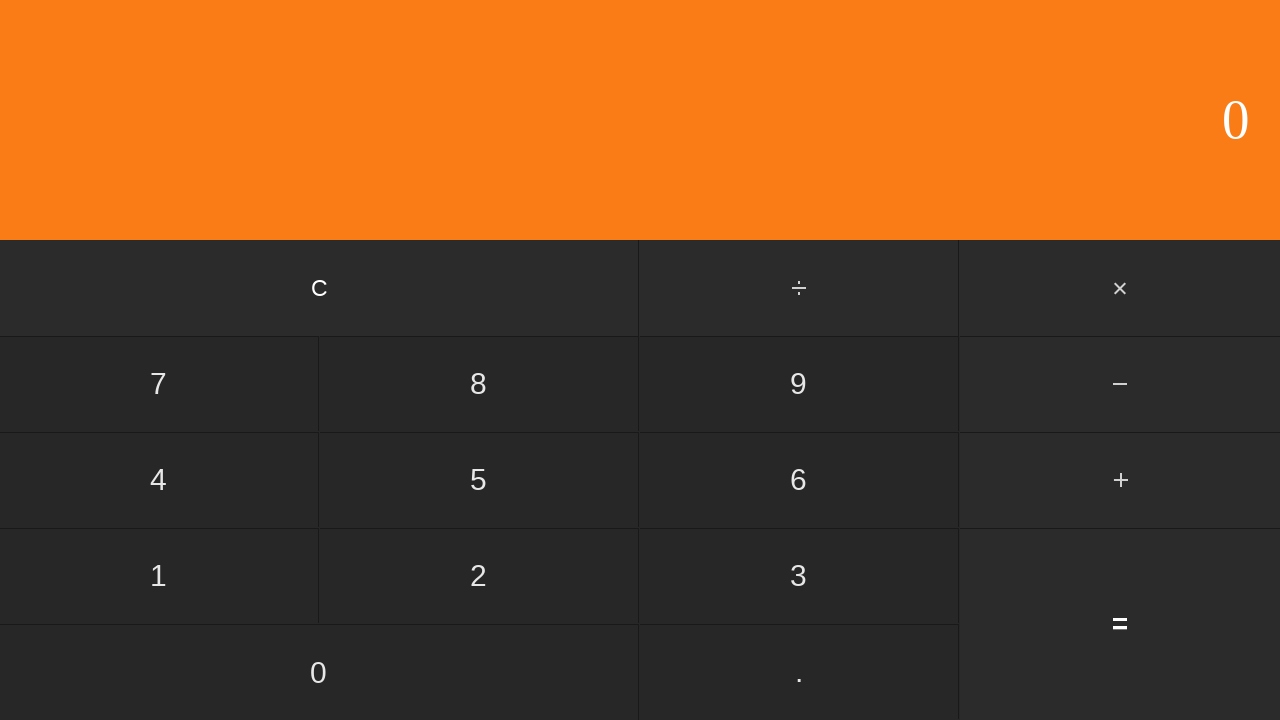

Waited after clearing calculator
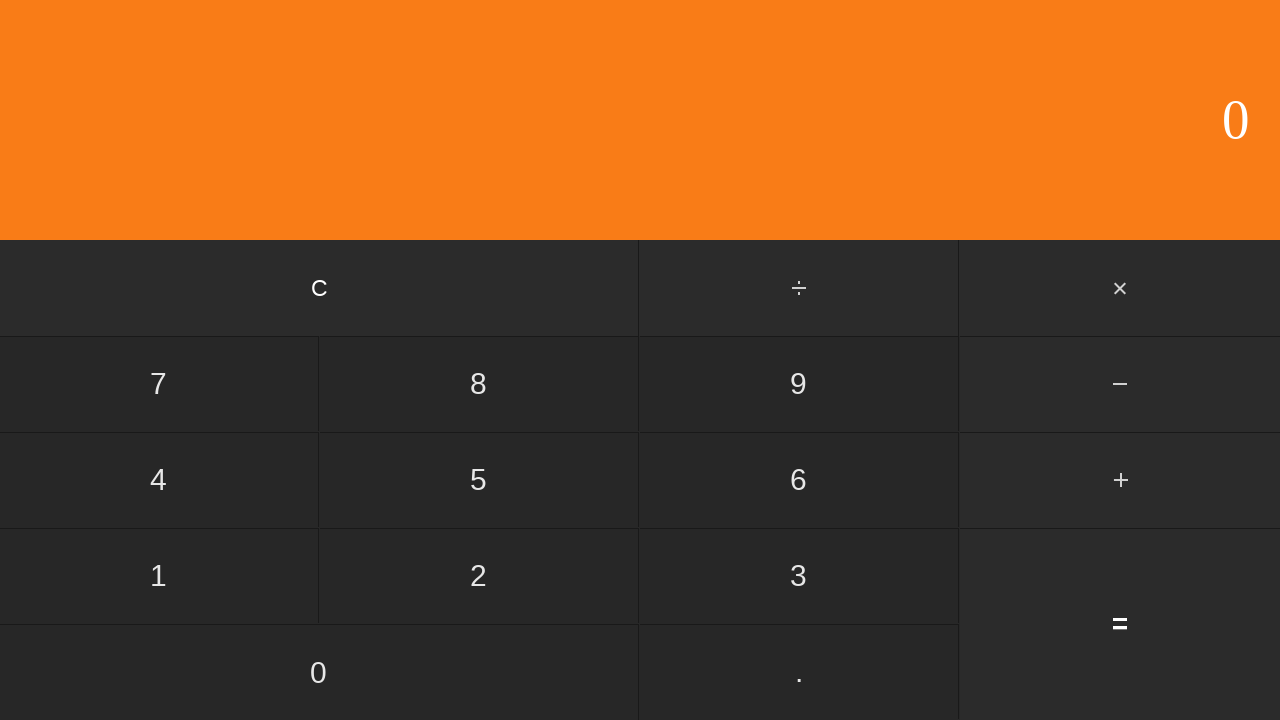

Clicked first number: 8 at (479, 384) on input[value='8']
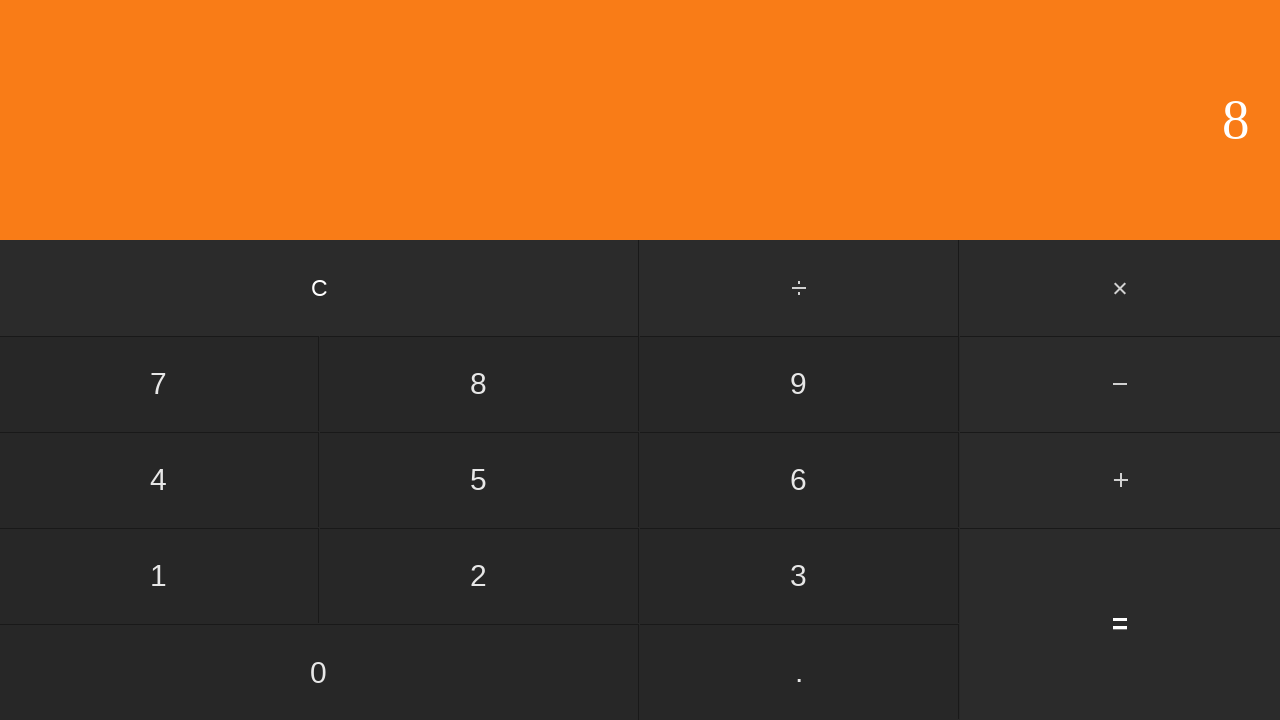

Clicked add button at (1120, 480) on #add
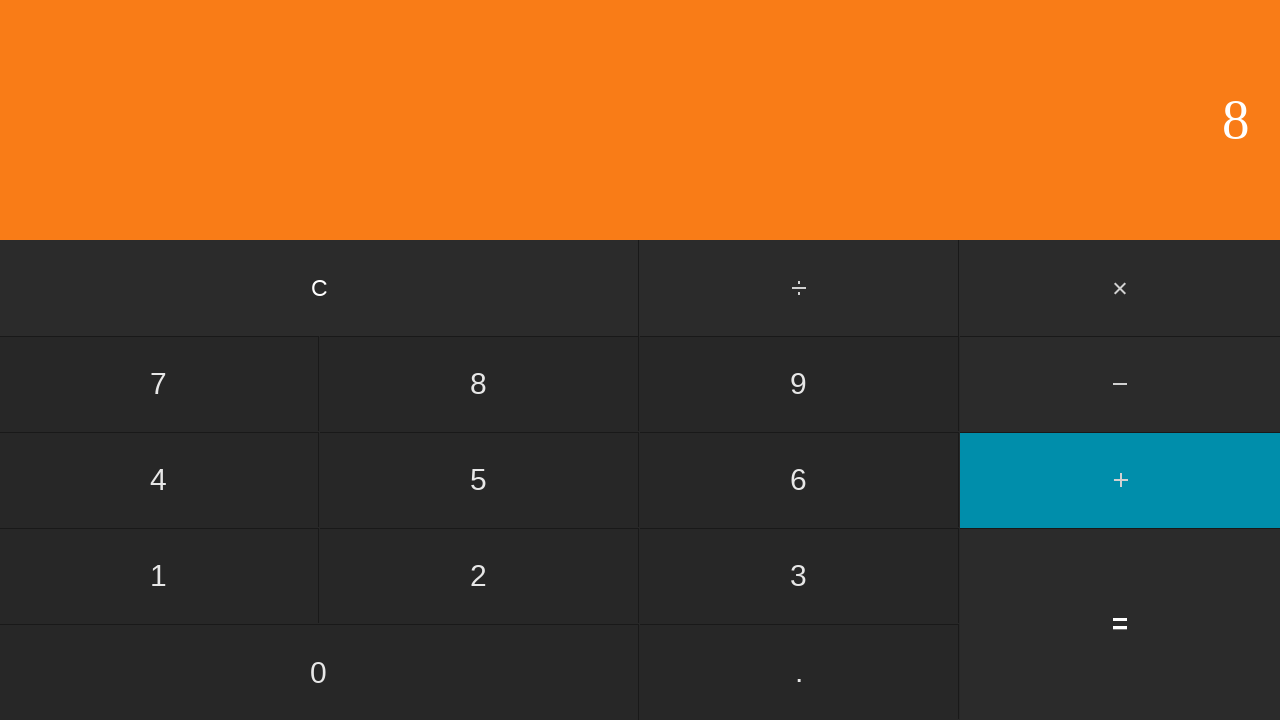

Clicked second number: 4 at (159, 480) on input[value='4']
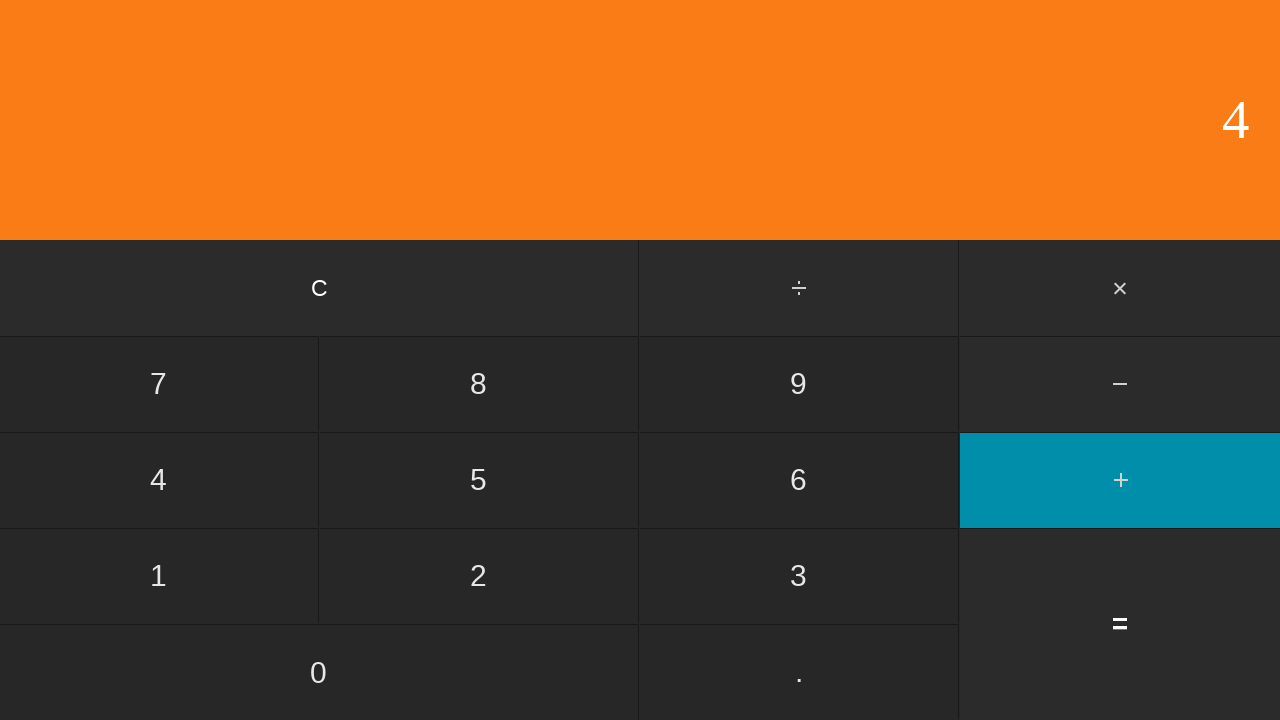

Clicked equals to calculate 8 + 4 at (1120, 624) on input[value='=']
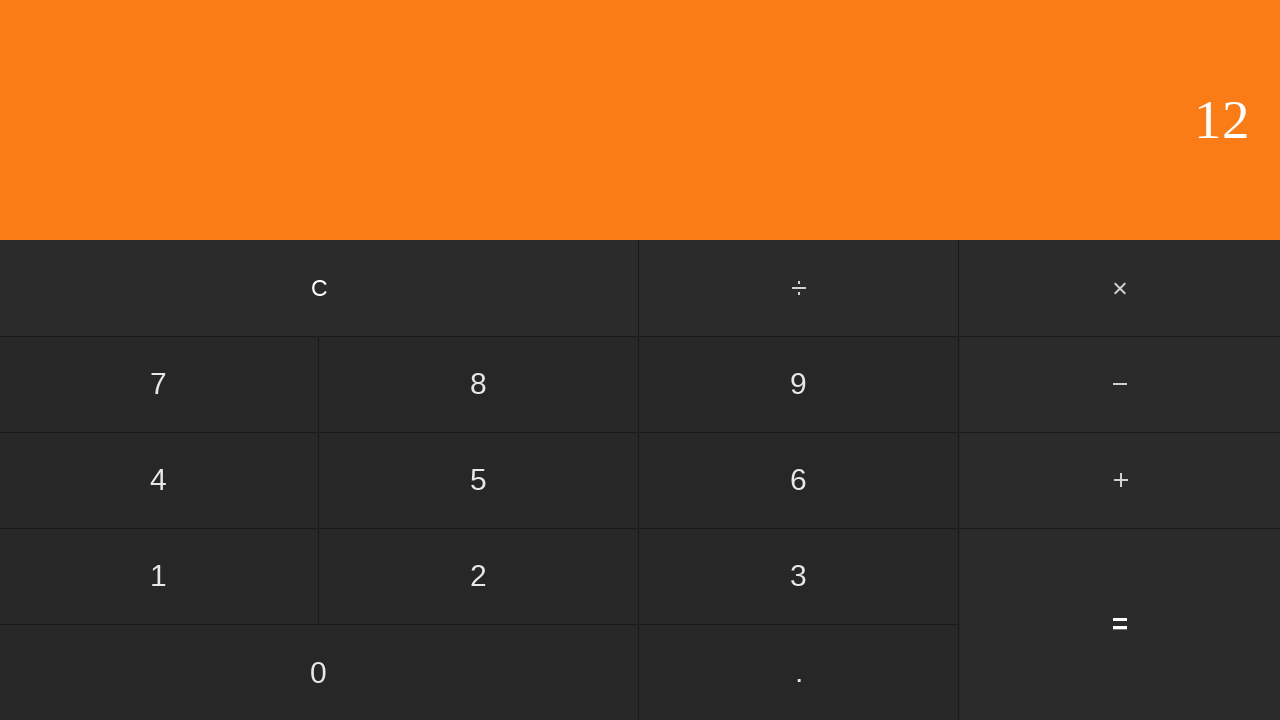

Waited for result display showing 12
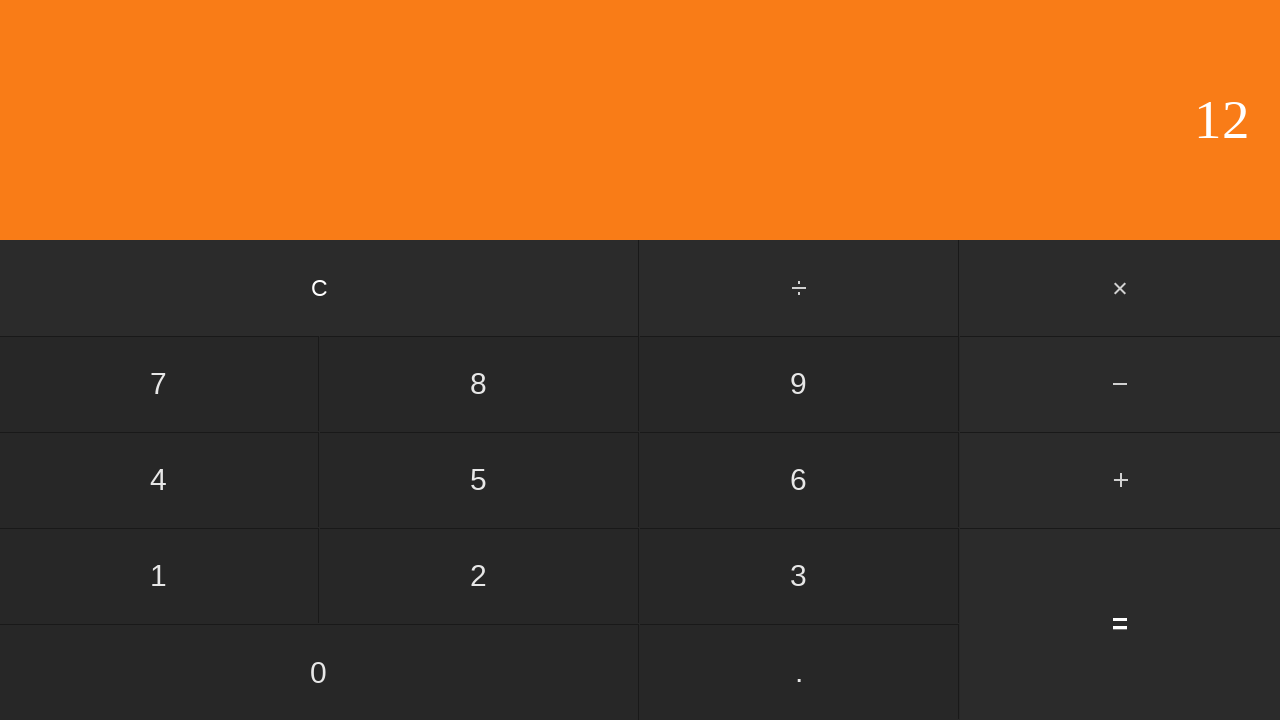

Clicked clear button to reset calculator at (320, 288) on input[value='C']
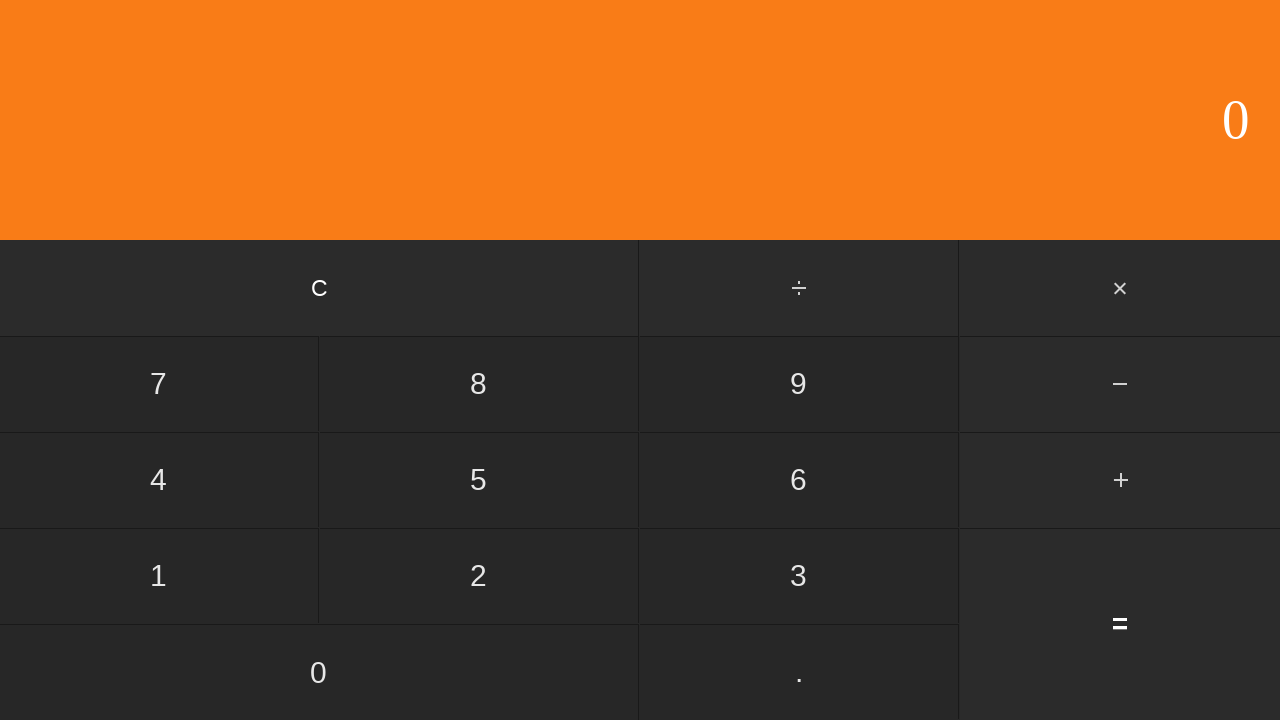

Waited after clearing calculator
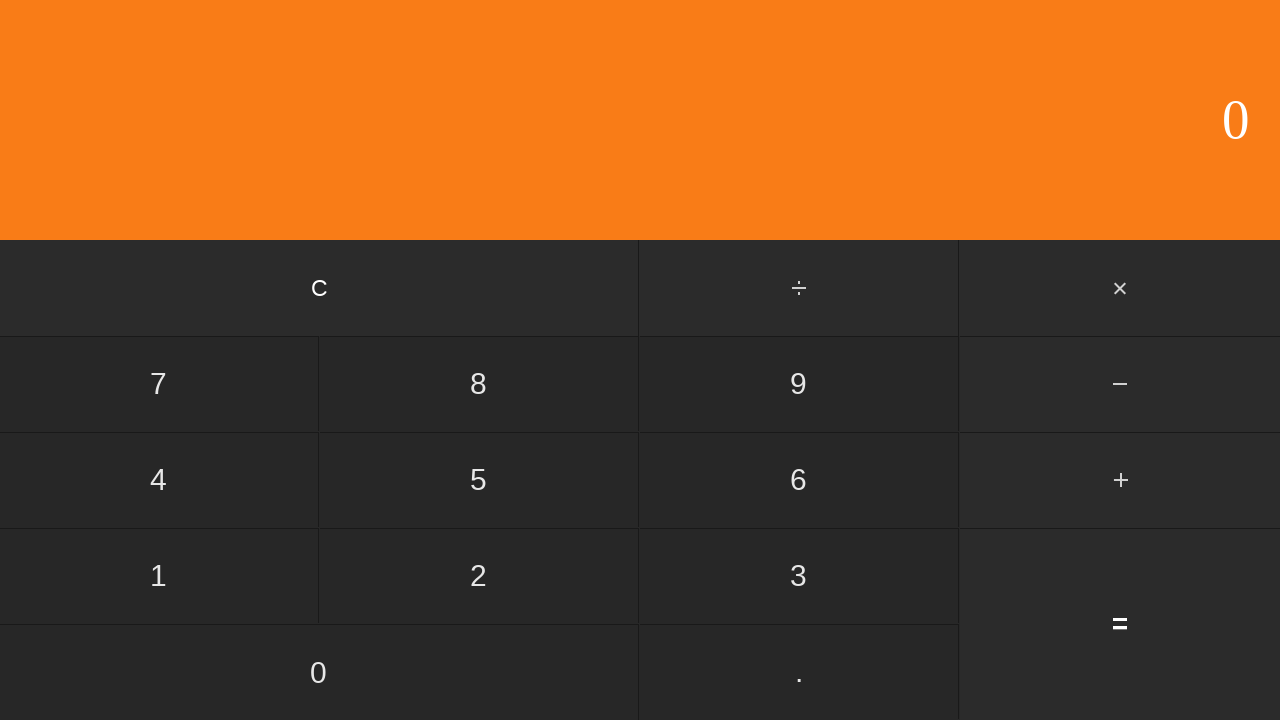

Clicked first number: 8 at (479, 384) on input[value='8']
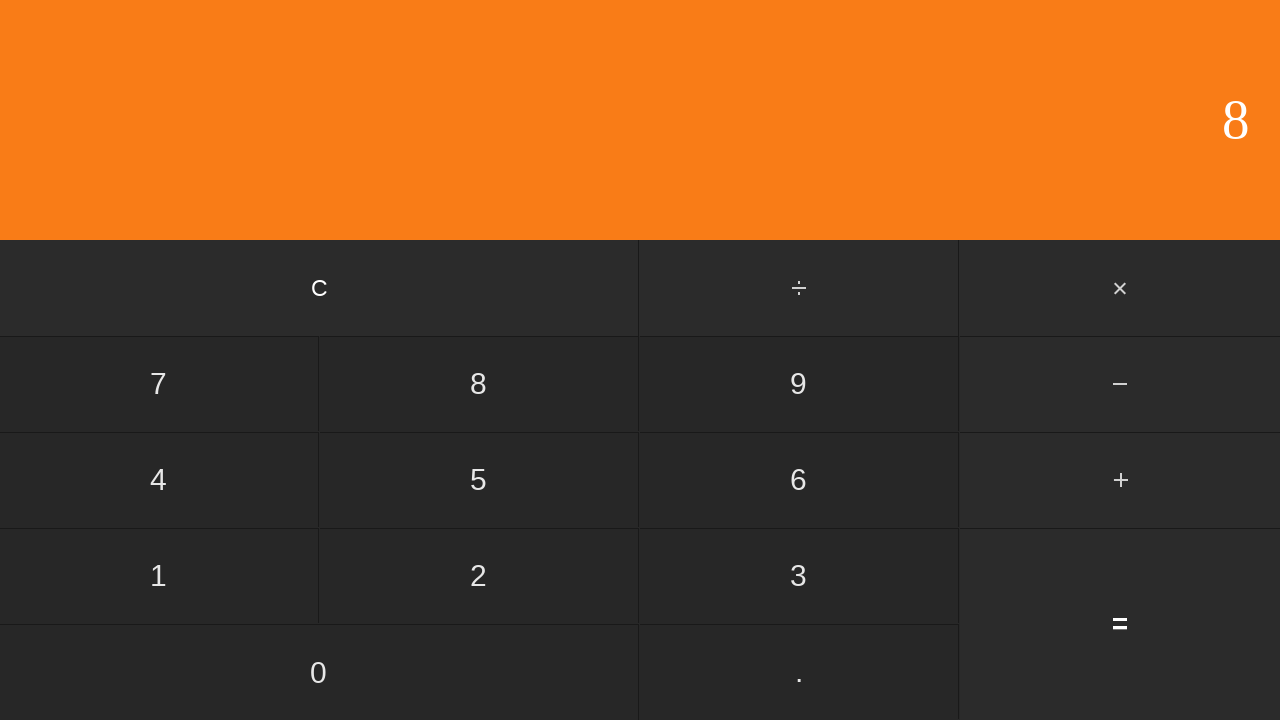

Clicked add button at (1120, 480) on #add
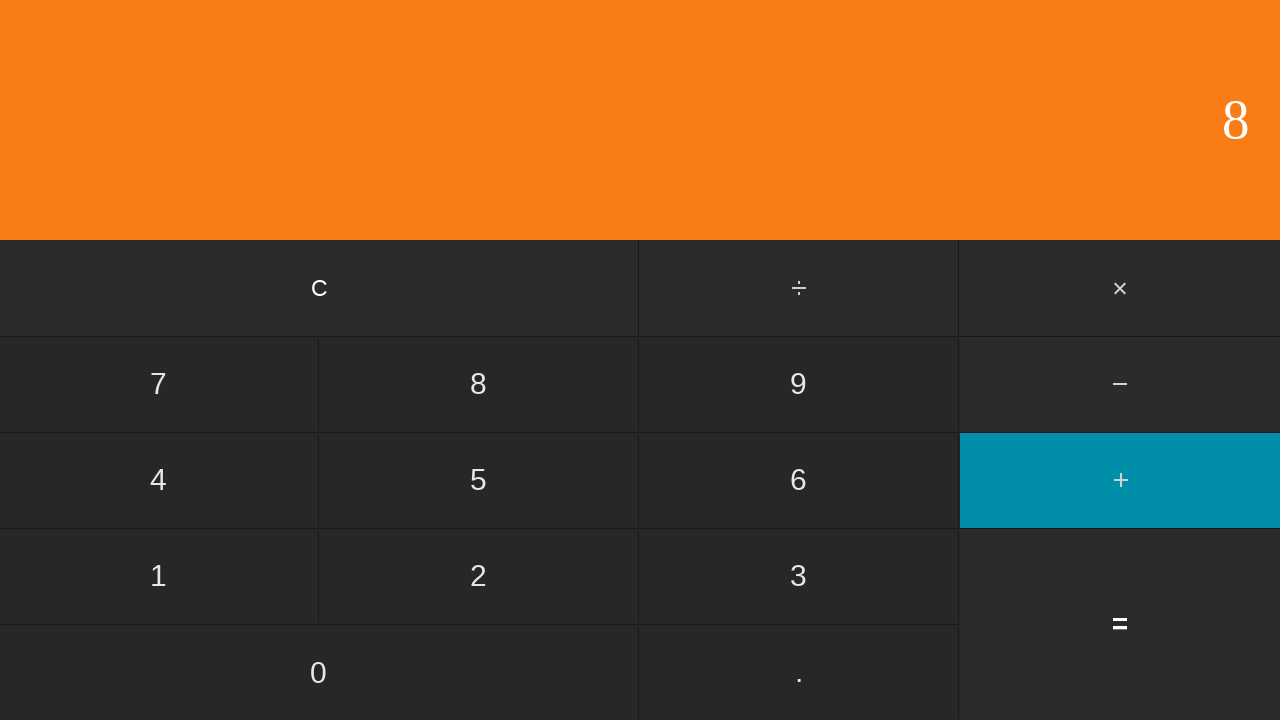

Clicked second number: 5 at (479, 480) on input[value='5']
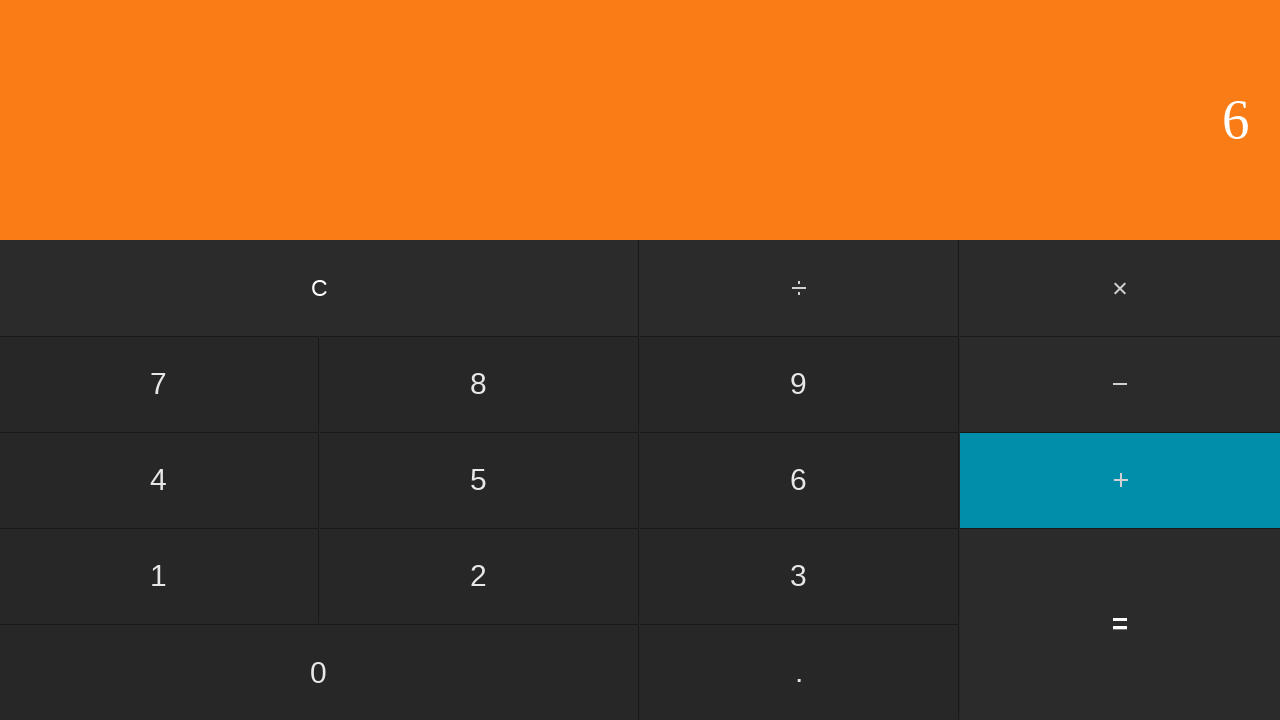

Clicked equals to calculate 8 + 5 at (1120, 624) on input[value='=']
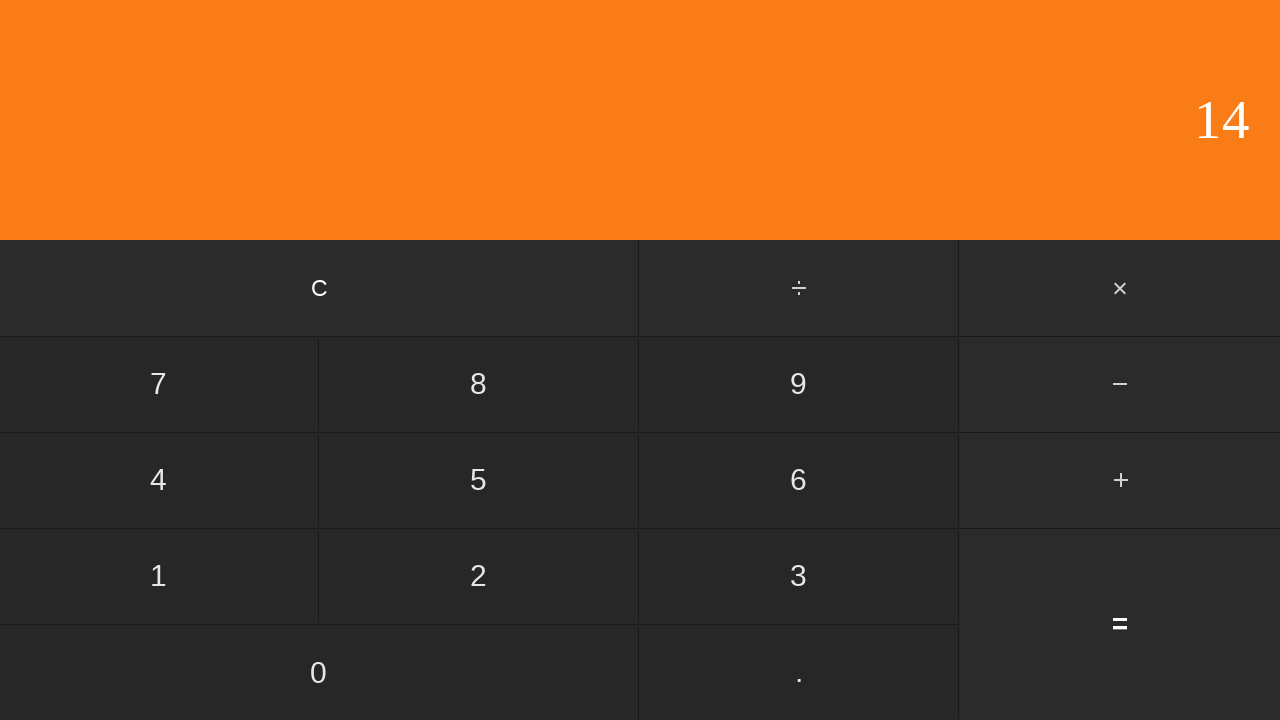

Waited for result display showing 13
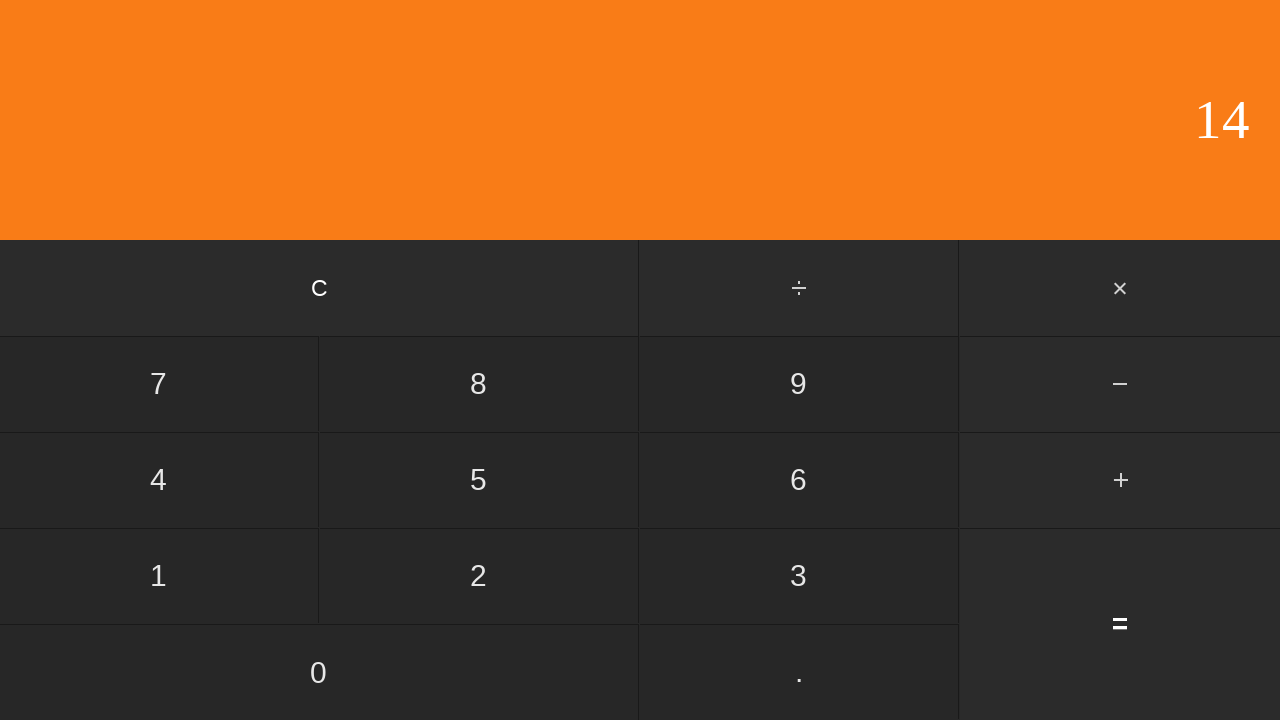

Clicked clear button to reset calculator at (320, 288) on input[value='C']
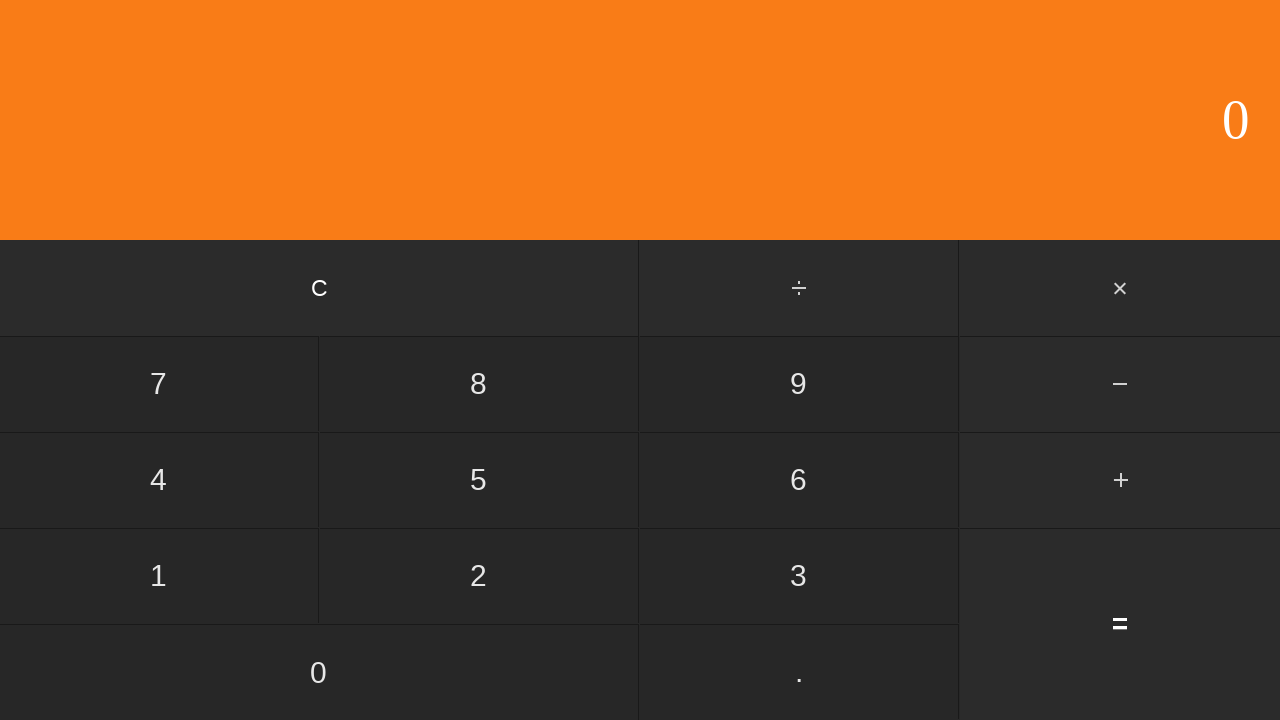

Waited after clearing calculator
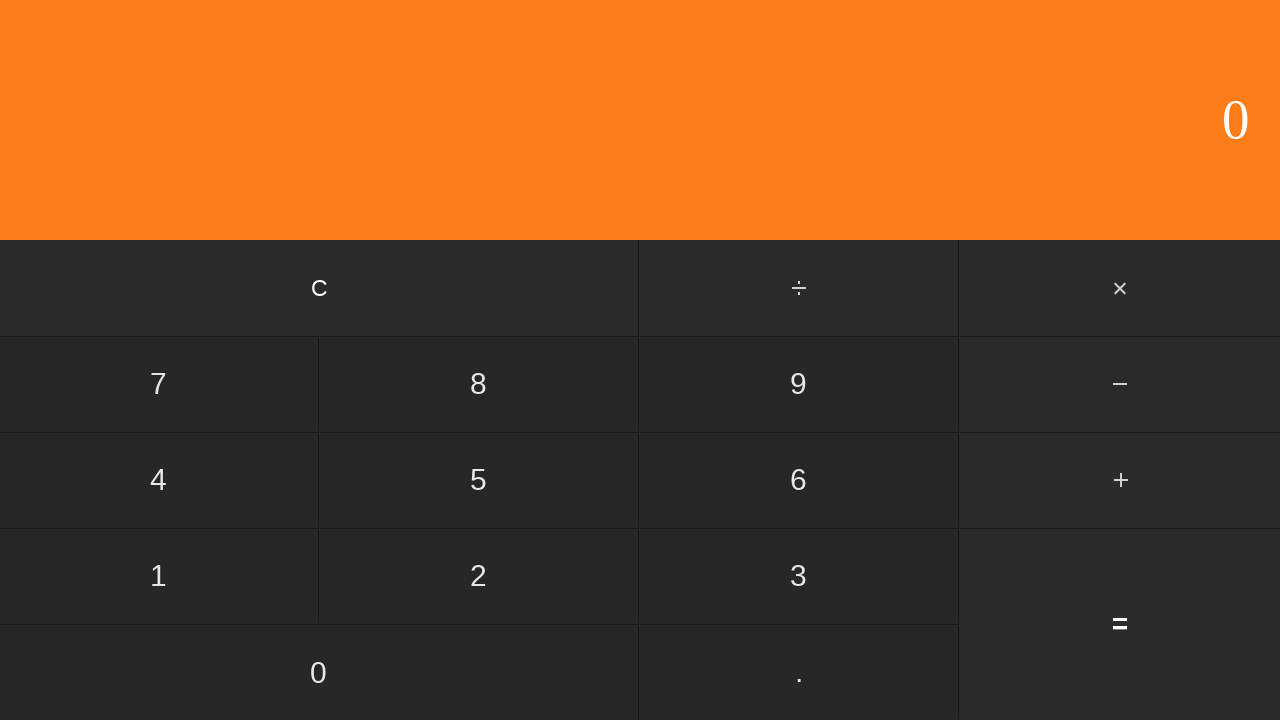

Clicked first number: 8 at (479, 384) on input[value='8']
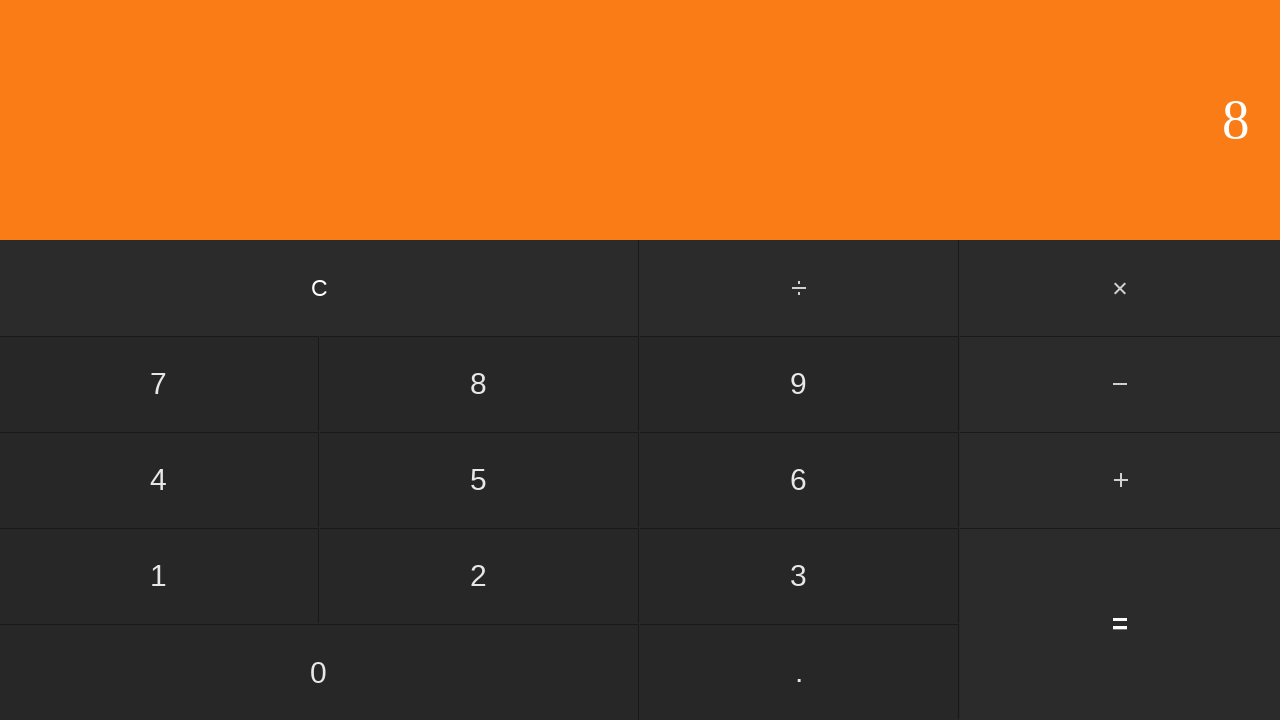

Clicked add button at (1120, 480) on #add
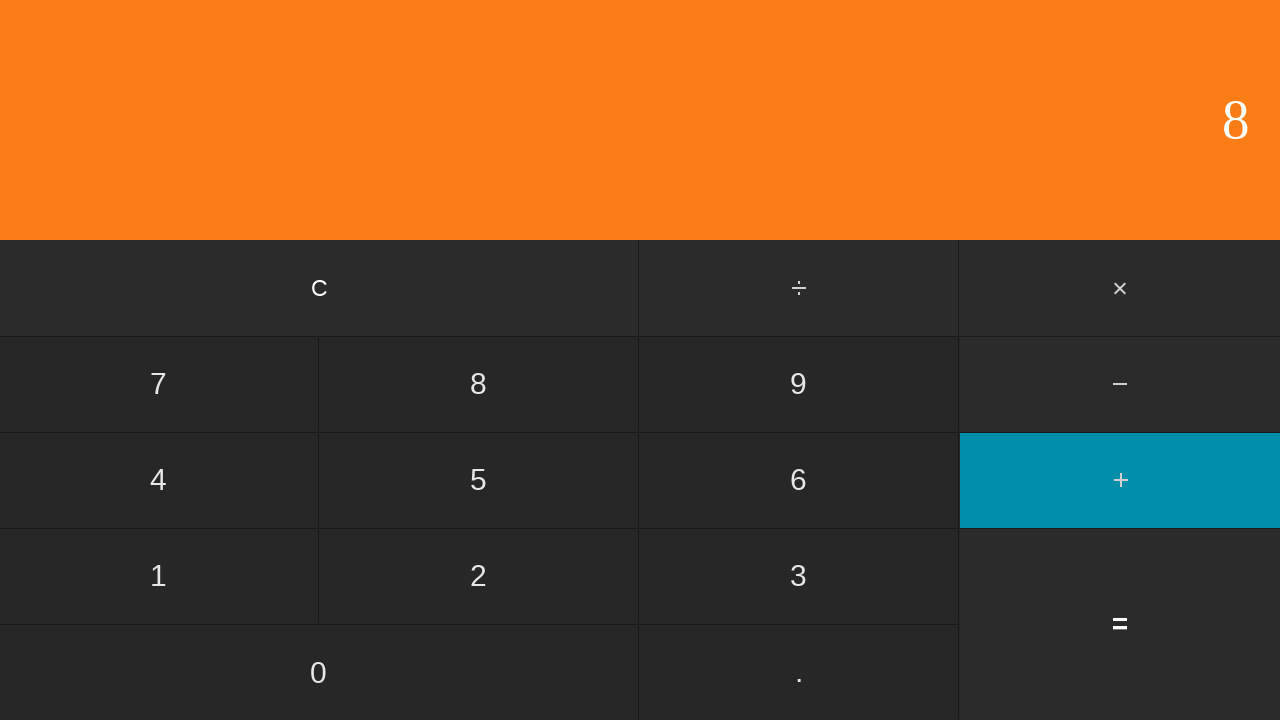

Clicked second number: 6 at (799, 480) on input[value='6']
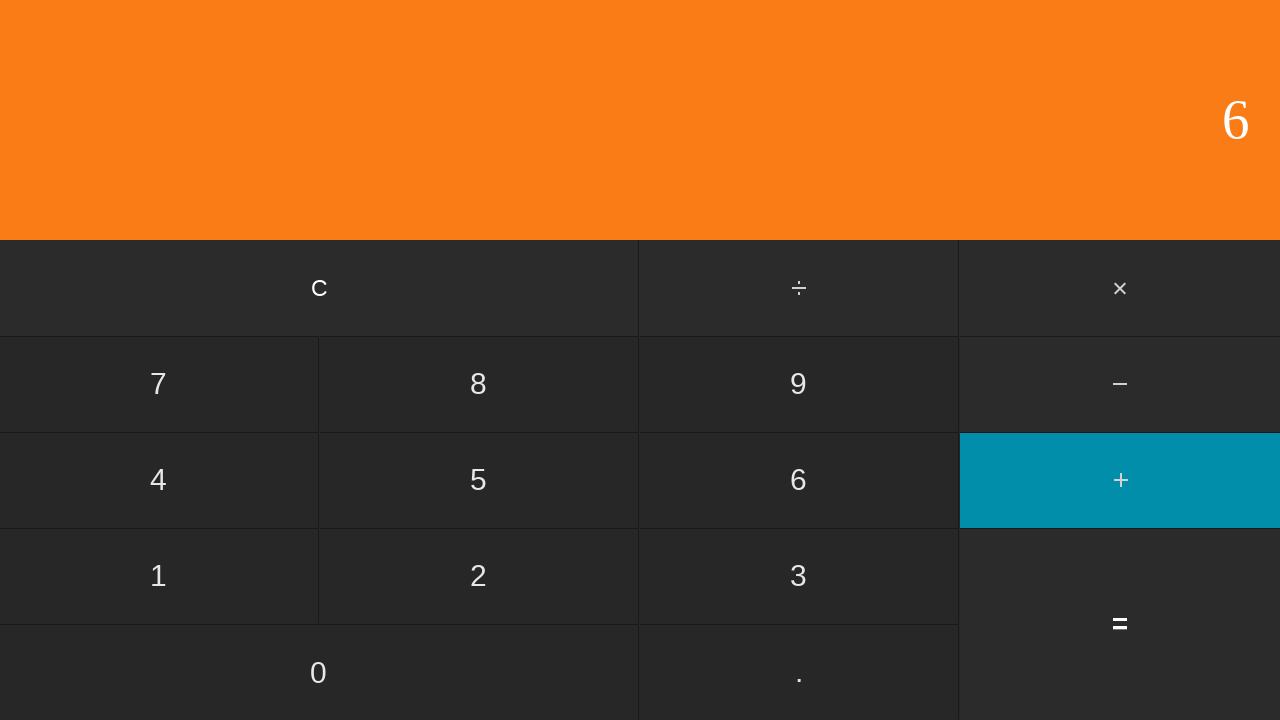

Clicked equals to calculate 8 + 6 at (1120, 624) on input[value='=']
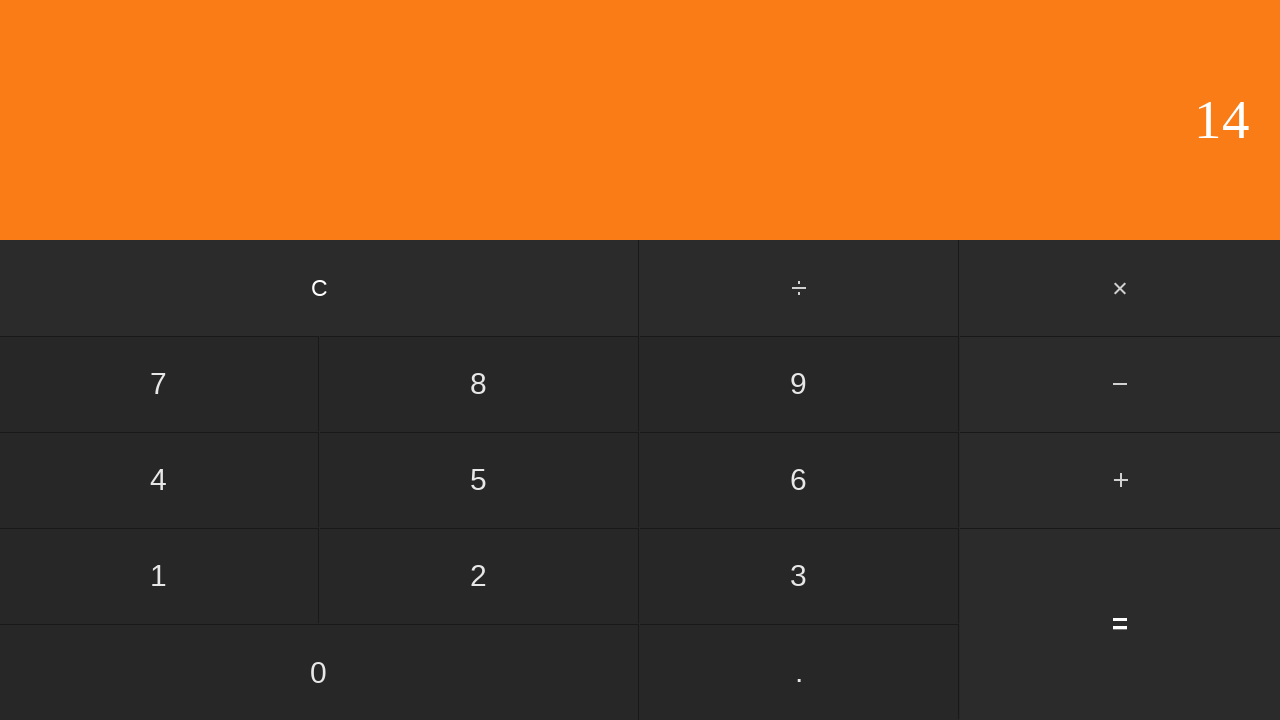

Waited for result display showing 14
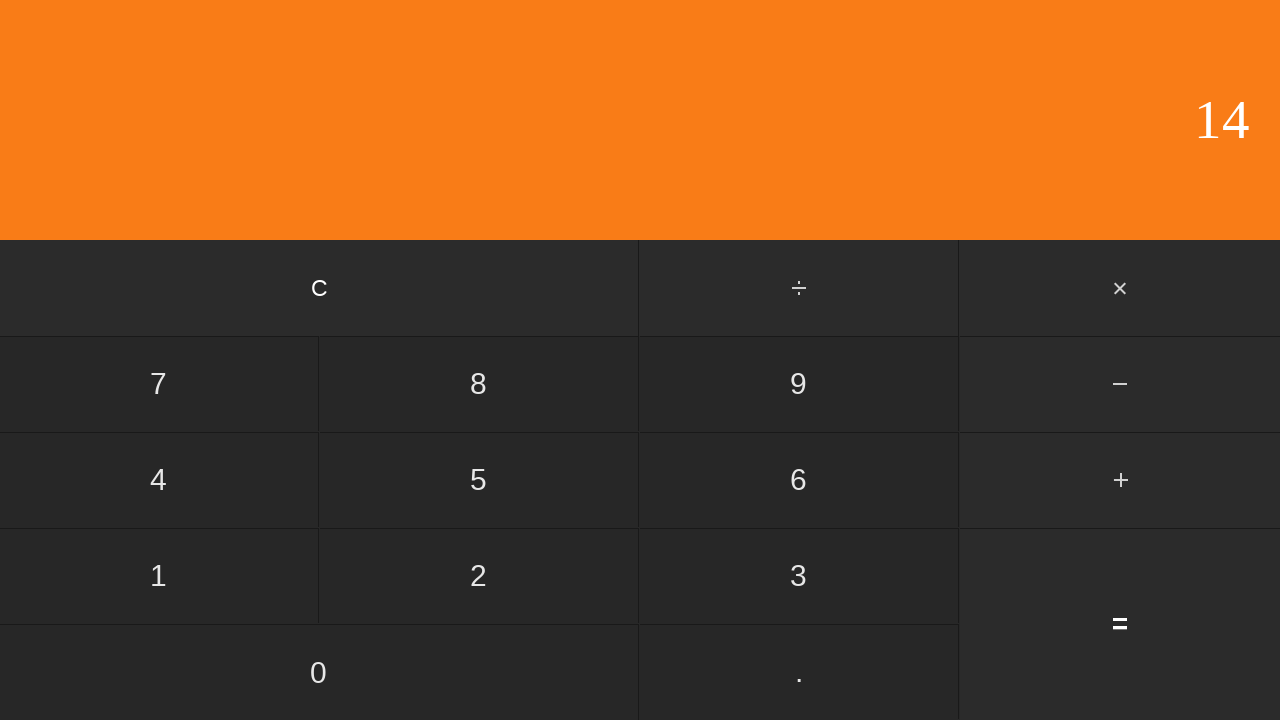

Clicked clear button to reset calculator at (320, 288) on input[value='C']
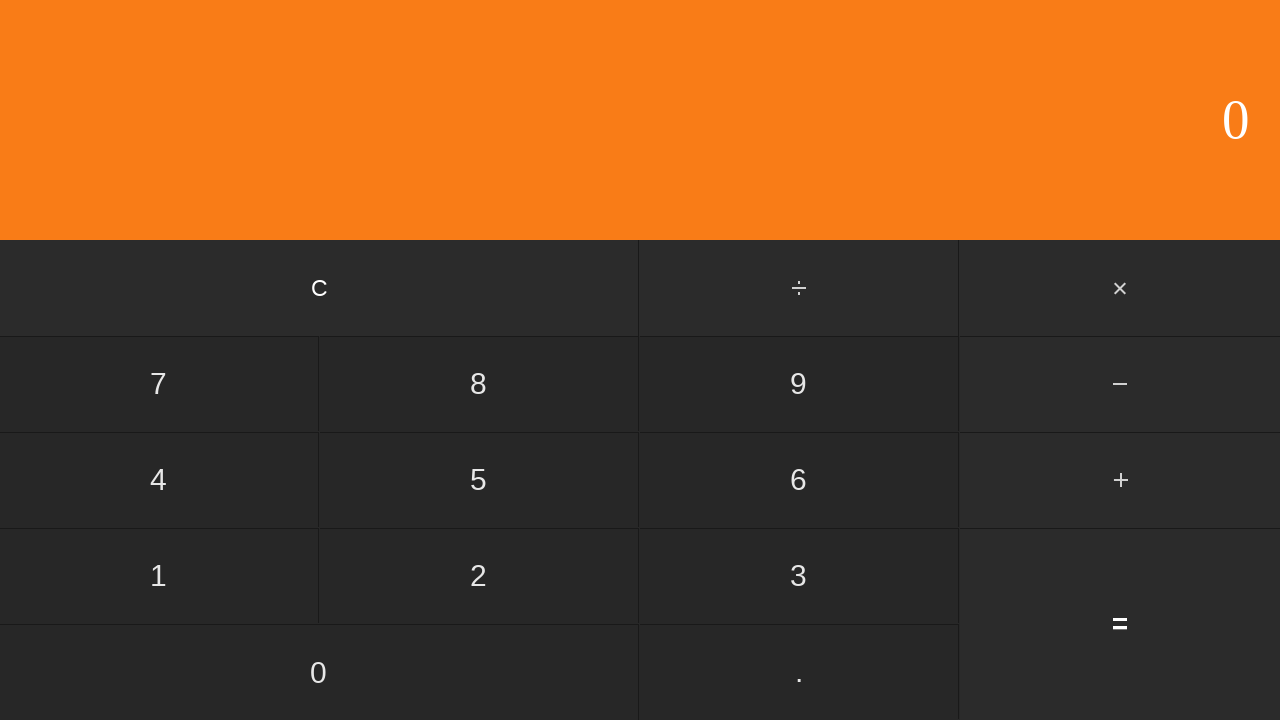

Waited after clearing calculator
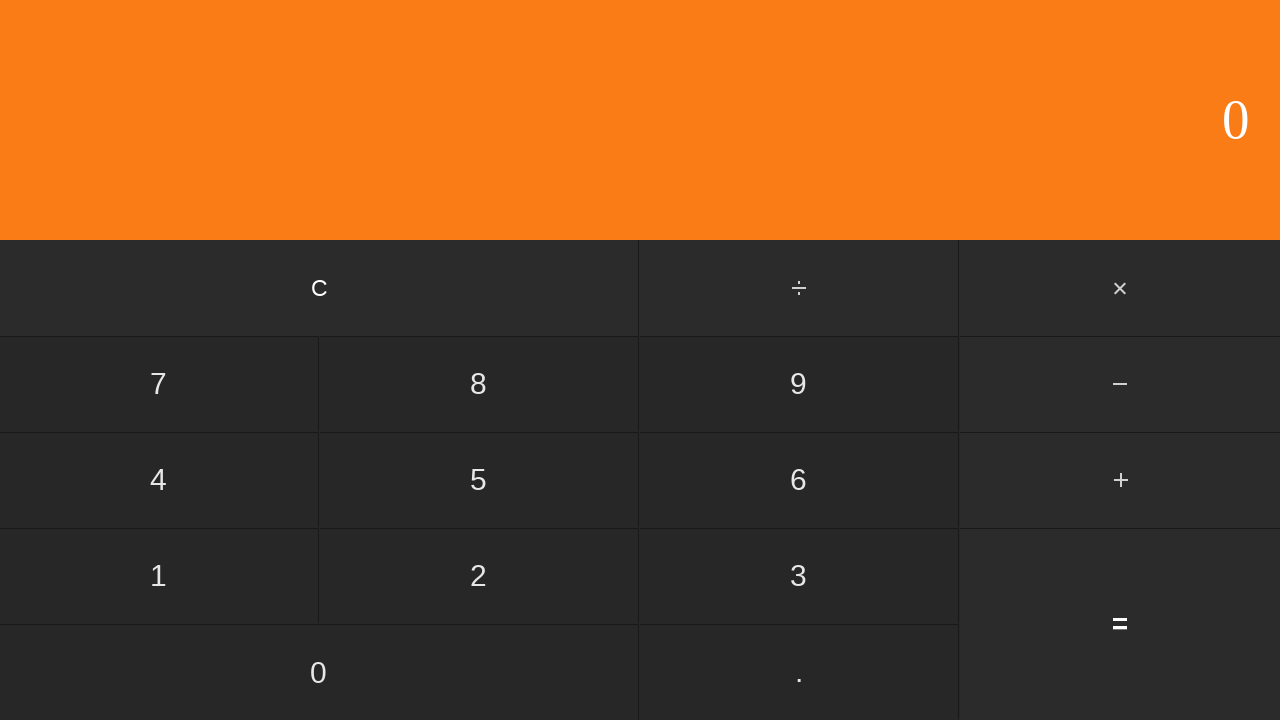

Clicked first number: 8 at (479, 384) on input[value='8']
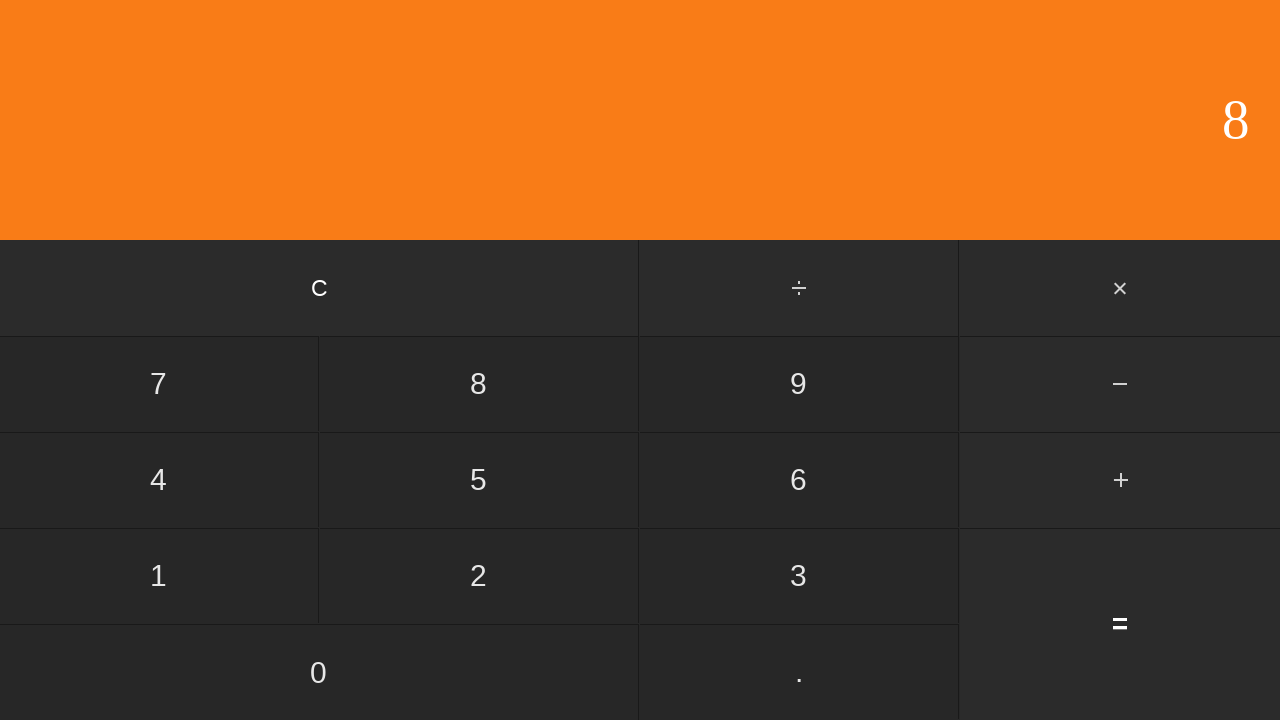

Clicked add button at (1120, 480) on #add
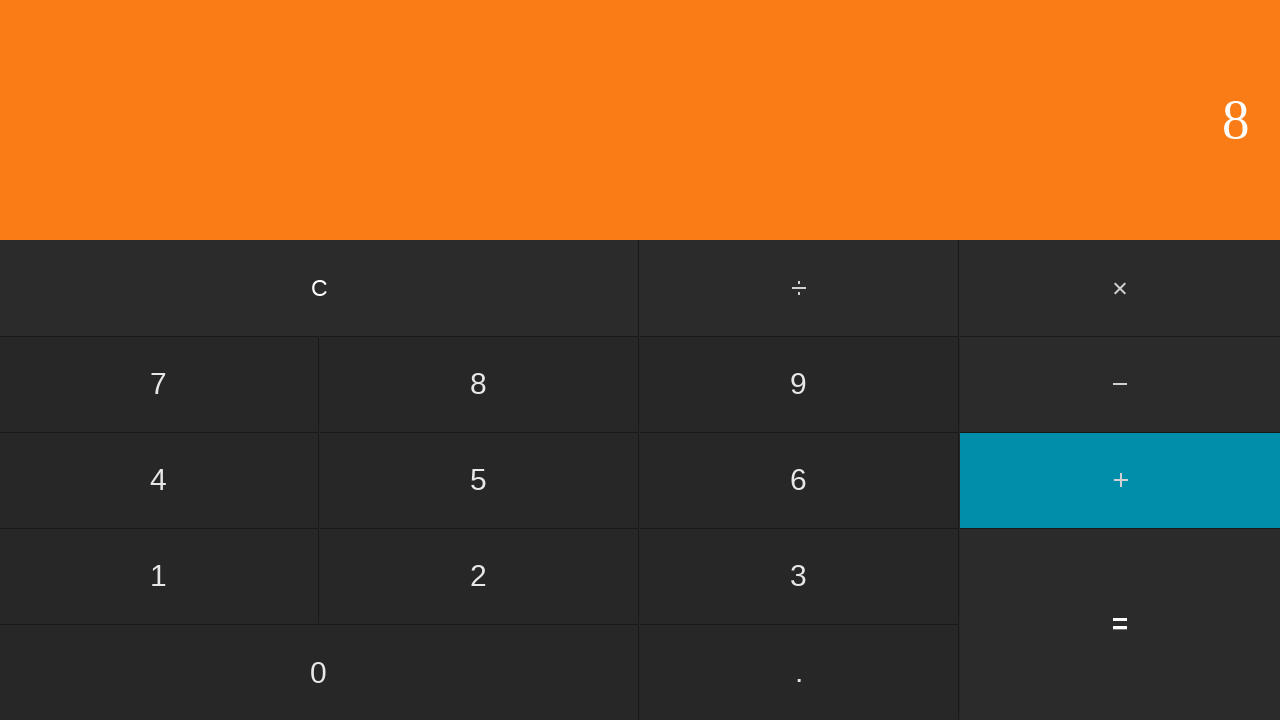

Clicked second number: 7 at (159, 384) on input[value='7']
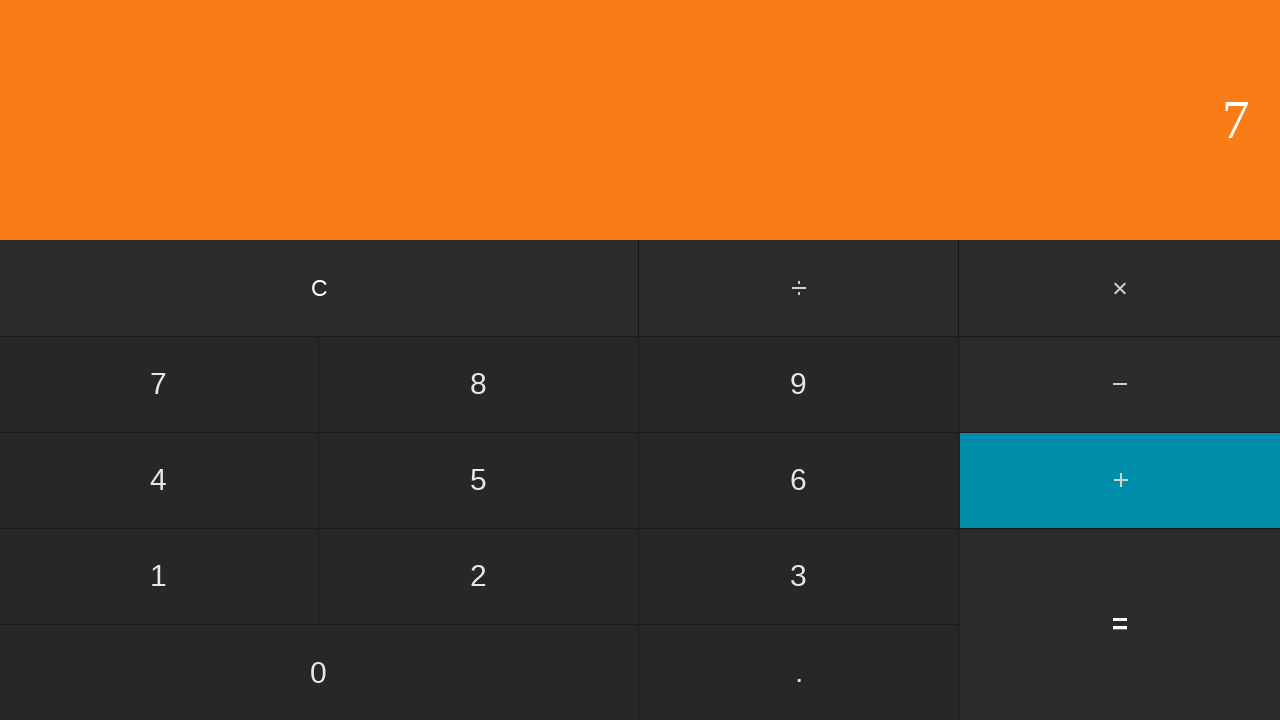

Clicked equals to calculate 8 + 7 at (1120, 624) on input[value='=']
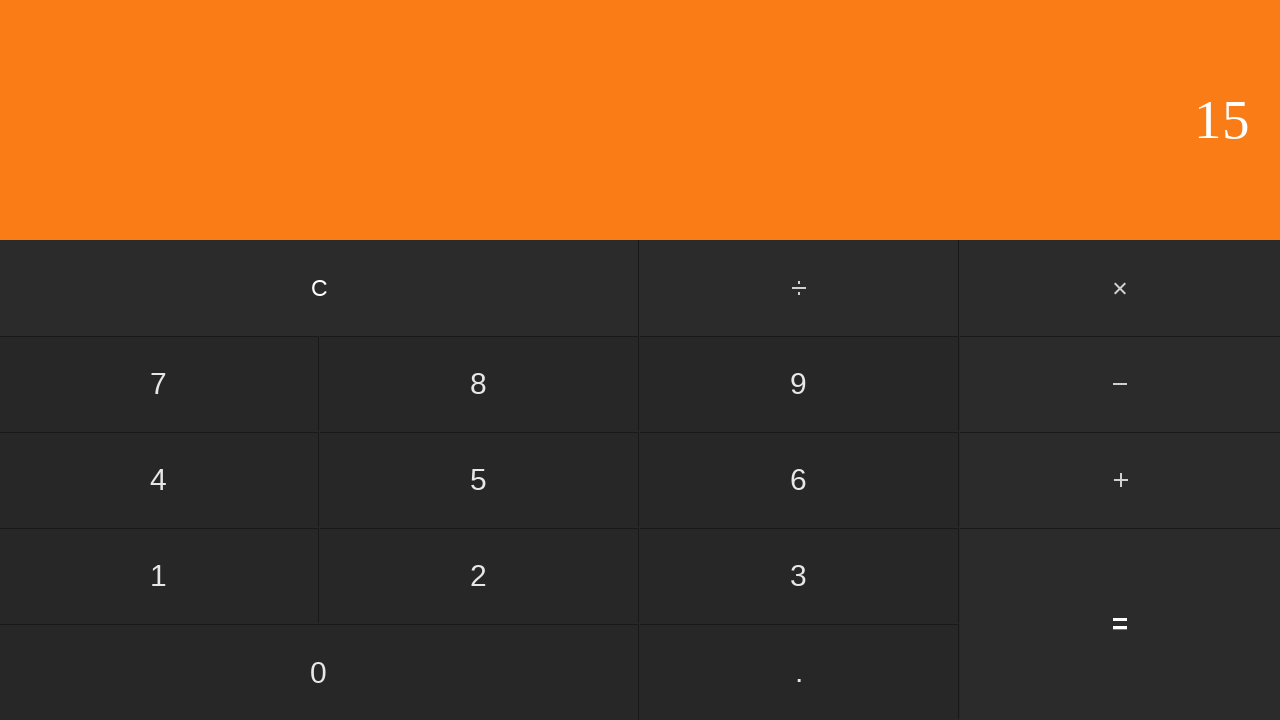

Waited for result display showing 15
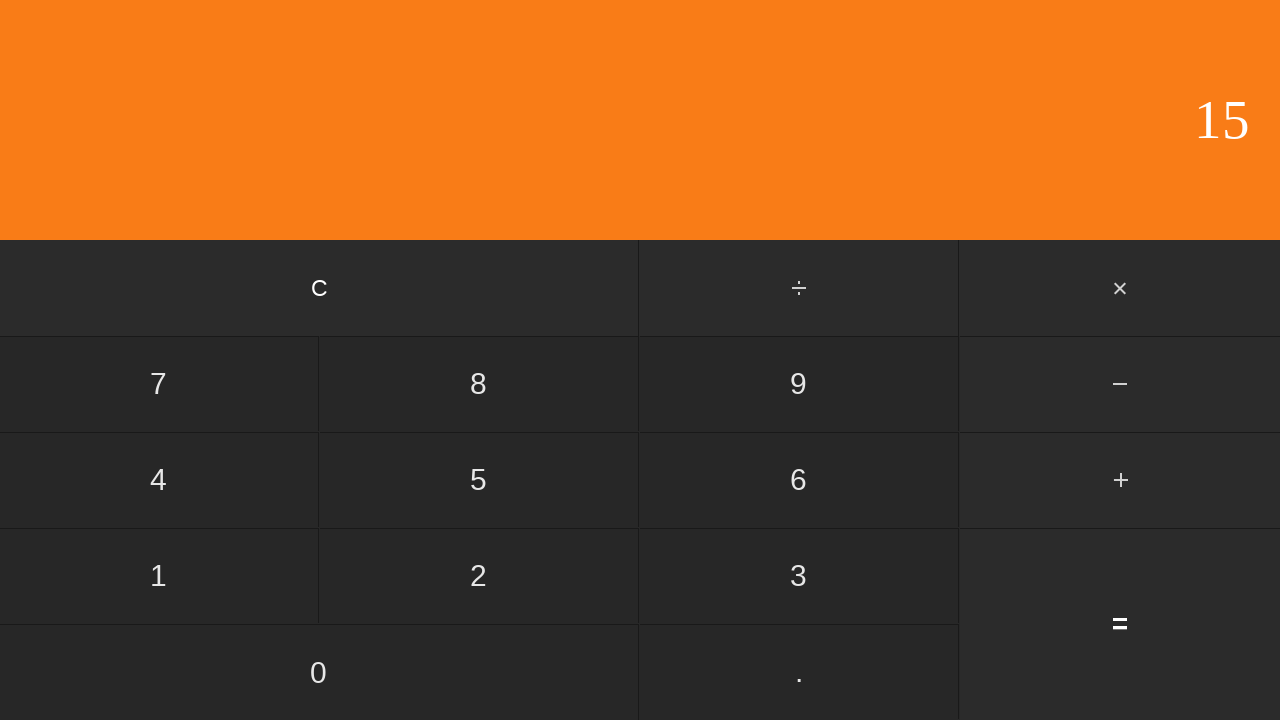

Clicked clear button to reset calculator at (320, 288) on input[value='C']
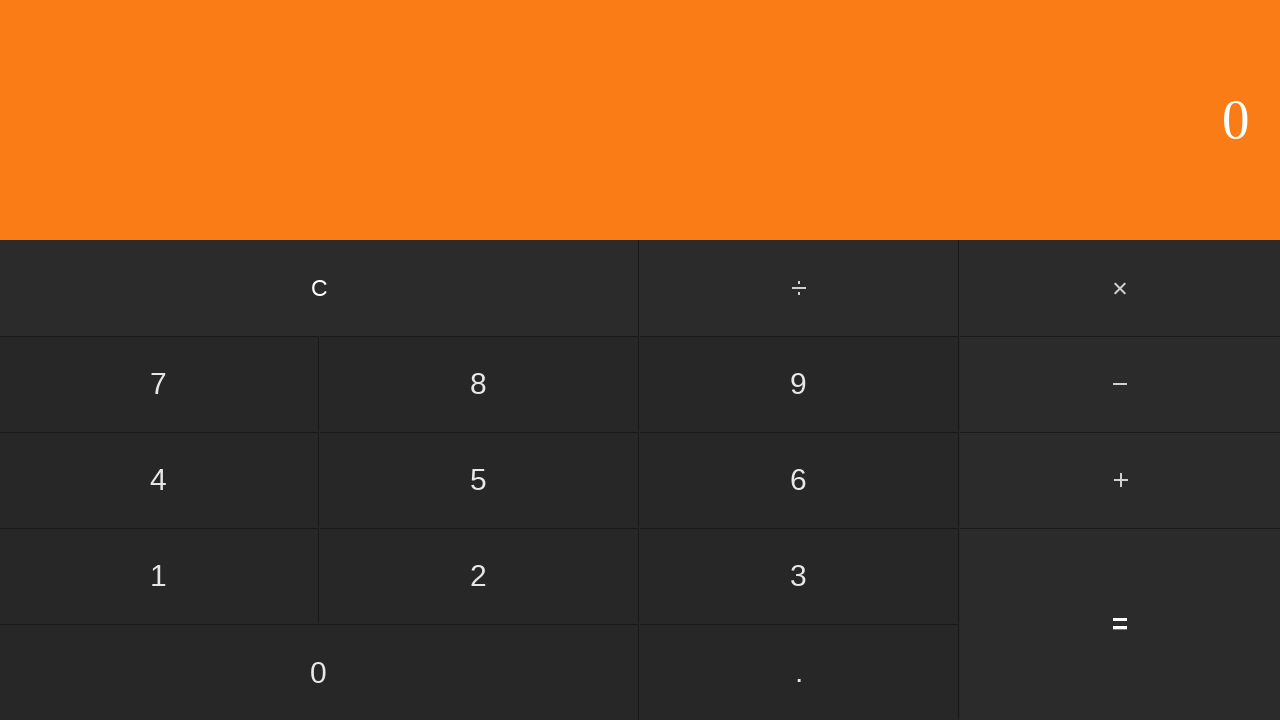

Waited after clearing calculator
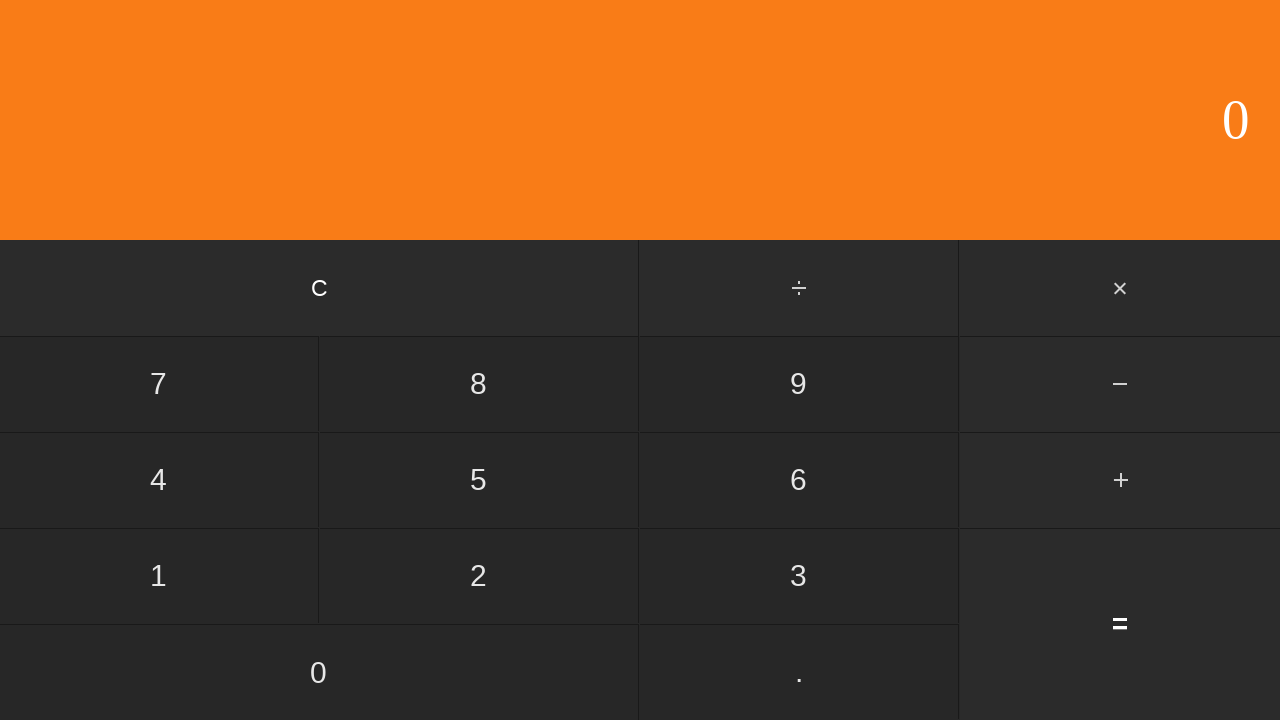

Clicked first number: 8 at (479, 384) on input[value='8']
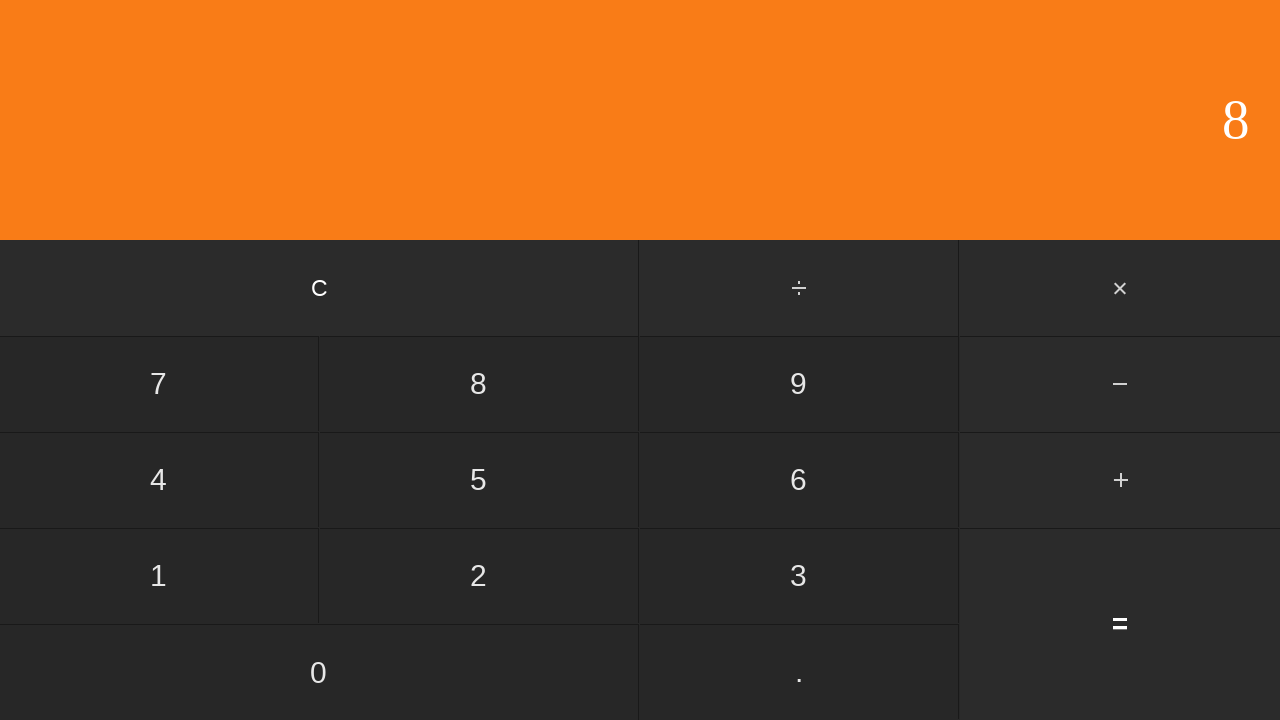

Clicked add button at (1120, 480) on #add
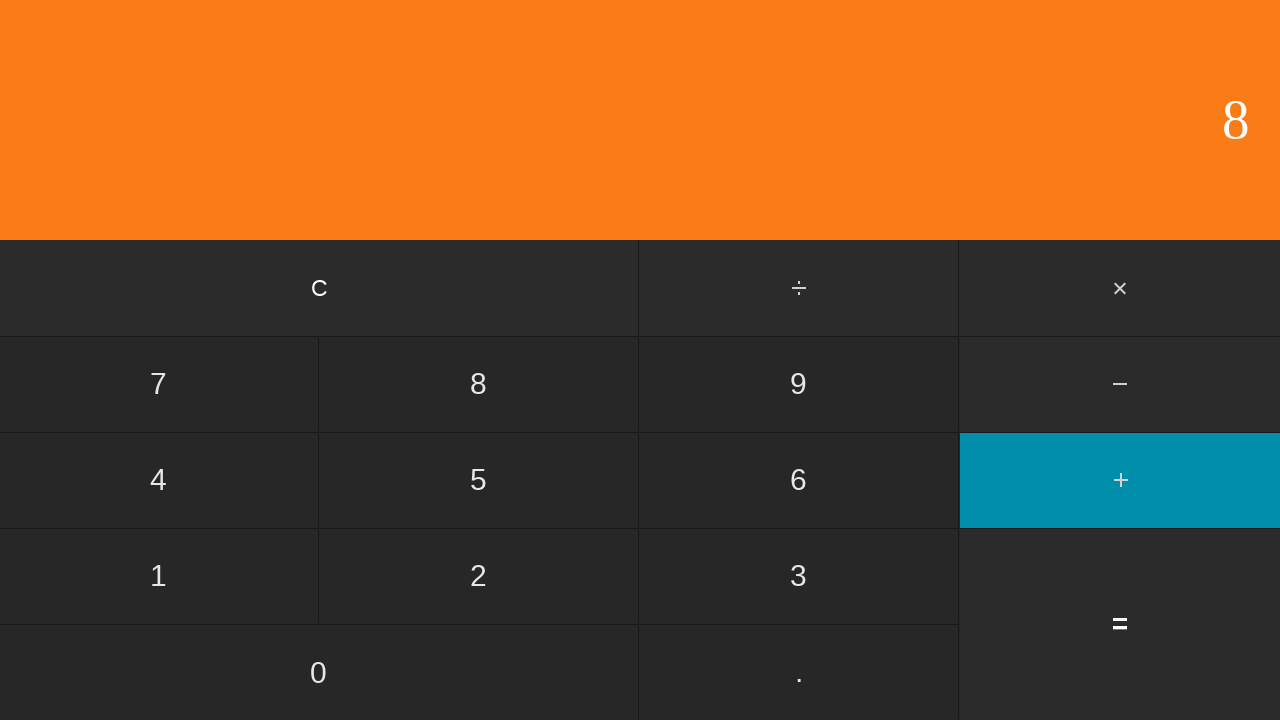

Clicked second number: 8 at (479, 384) on input[value='8']
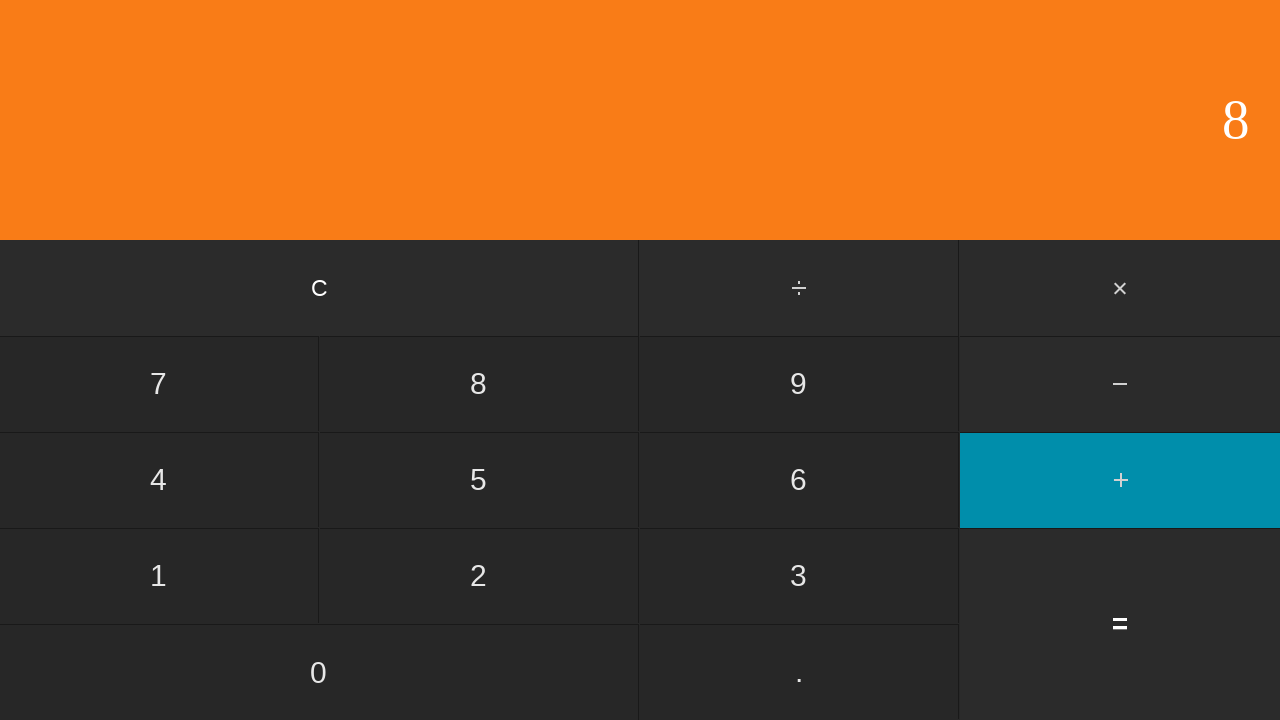

Clicked equals to calculate 8 + 8 at (1120, 624) on input[value='=']
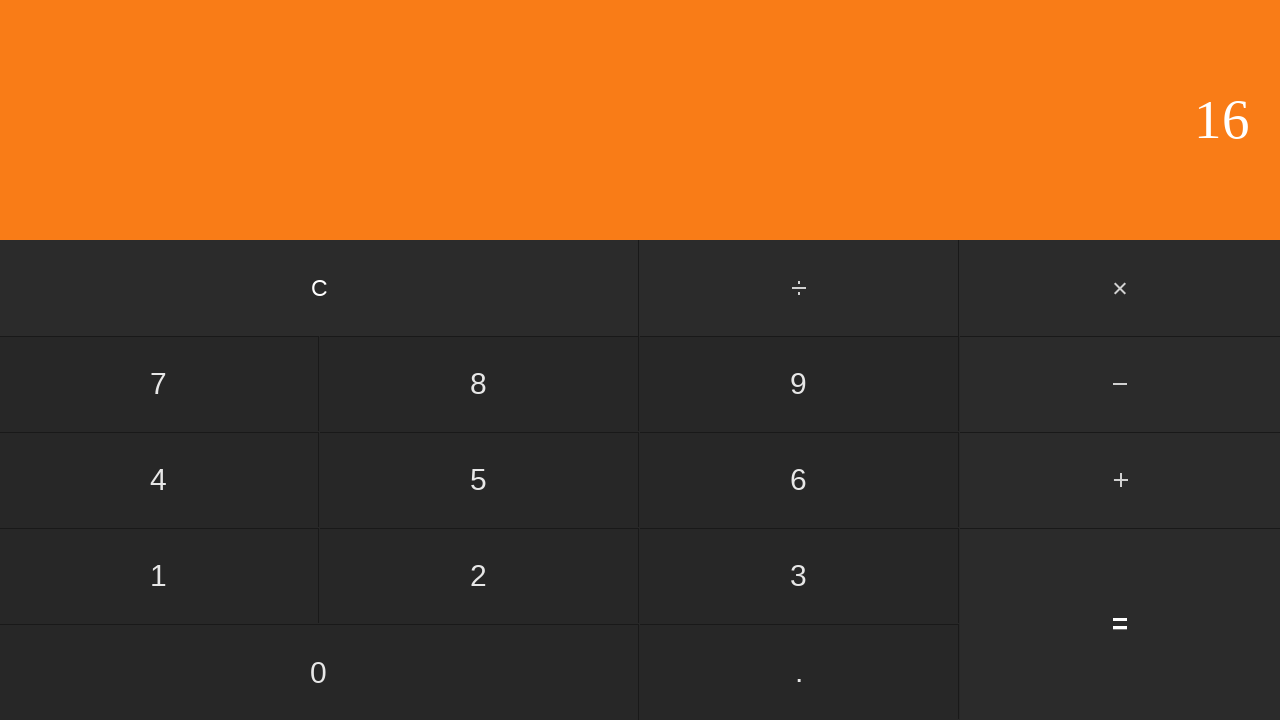

Waited for result display showing 16
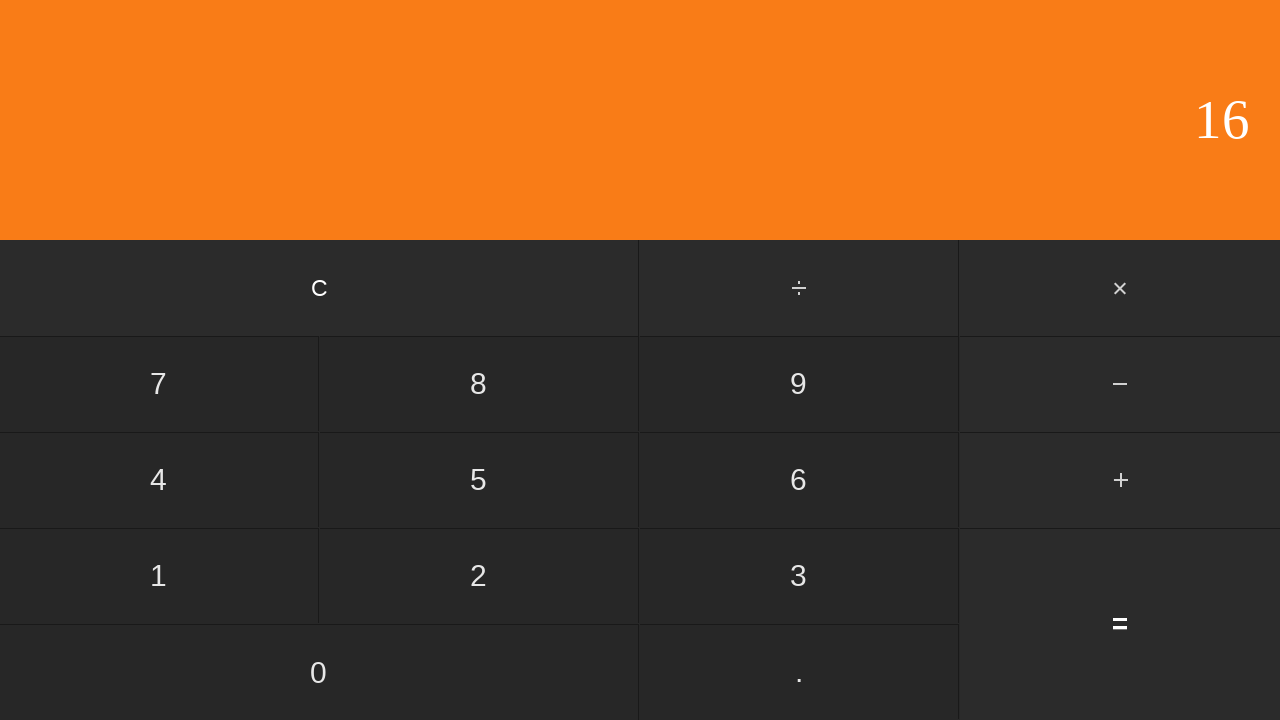

Clicked clear button to reset calculator at (320, 288) on input[value='C']
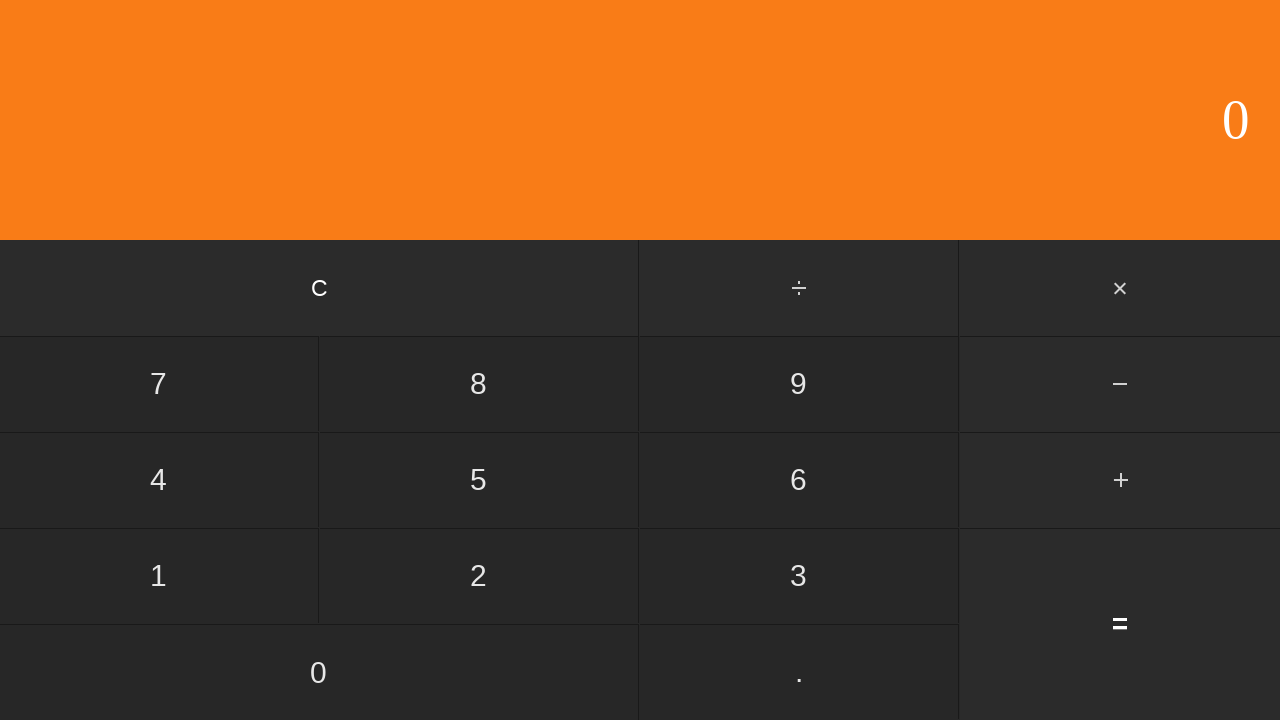

Waited after clearing calculator
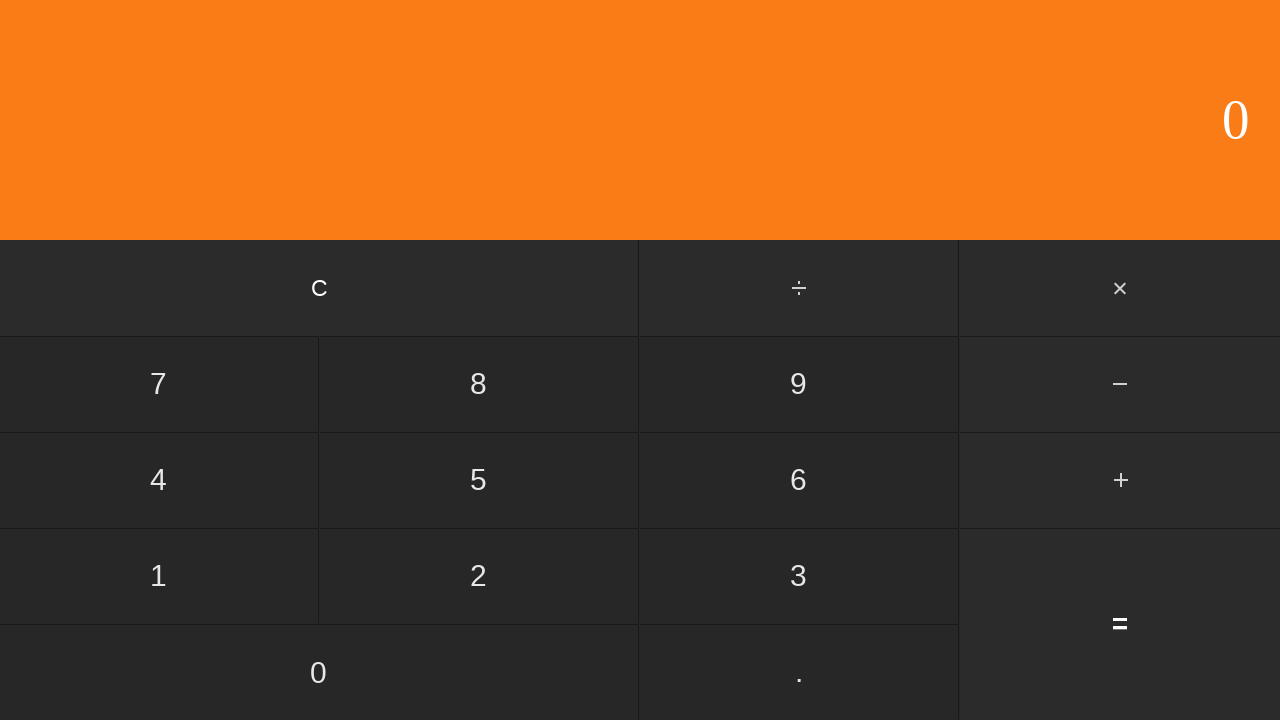

Clicked first number: 8 at (479, 384) on input[value='8']
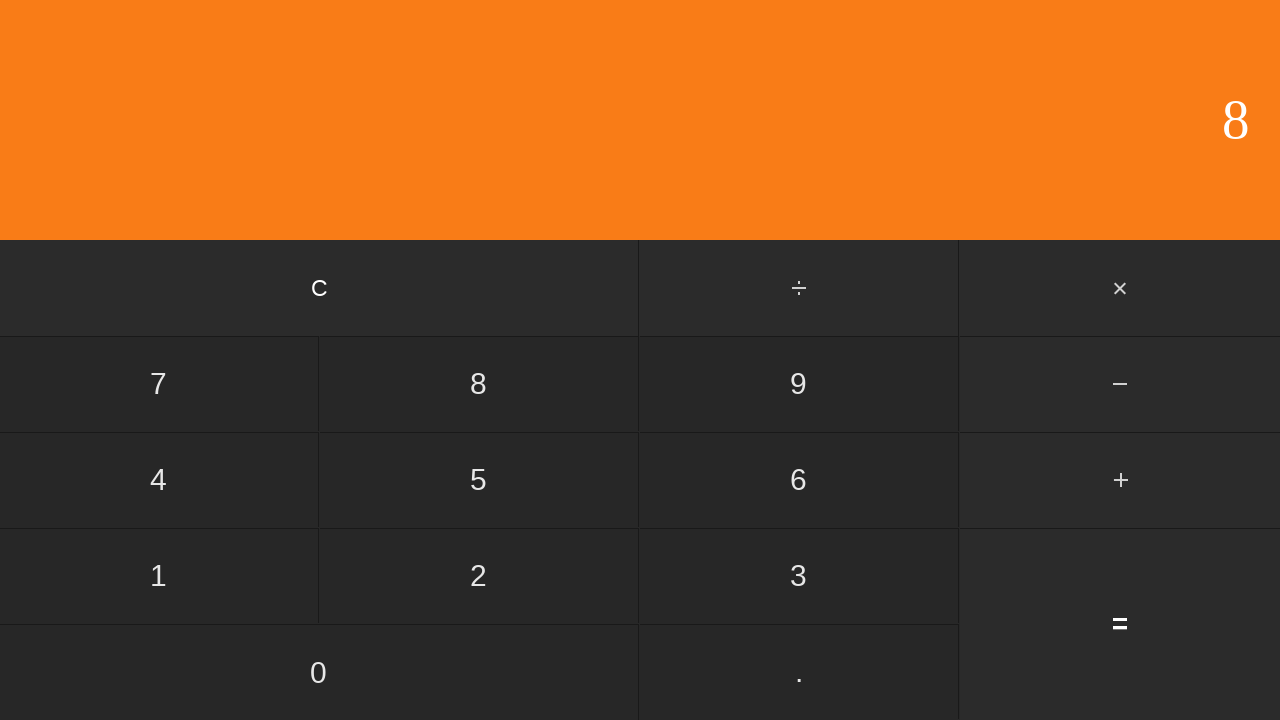

Clicked add button at (1120, 480) on #add
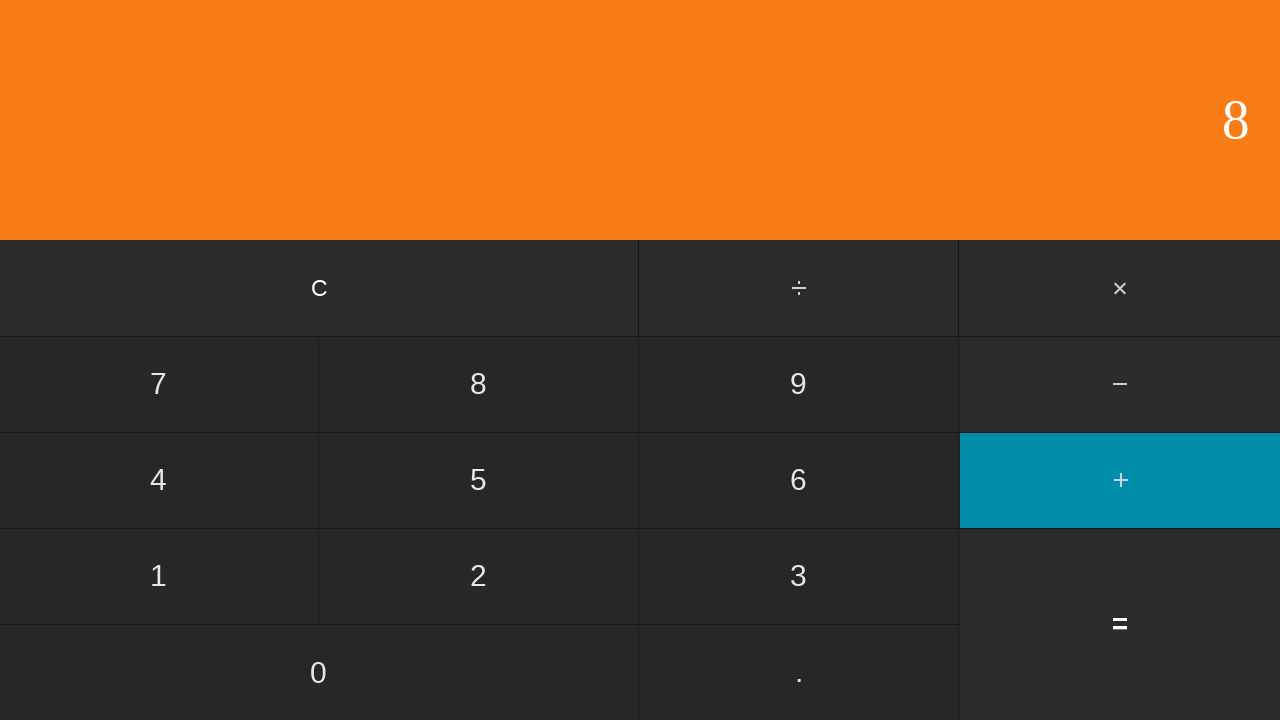

Clicked second number: 9 at (799, 384) on input[value='9']
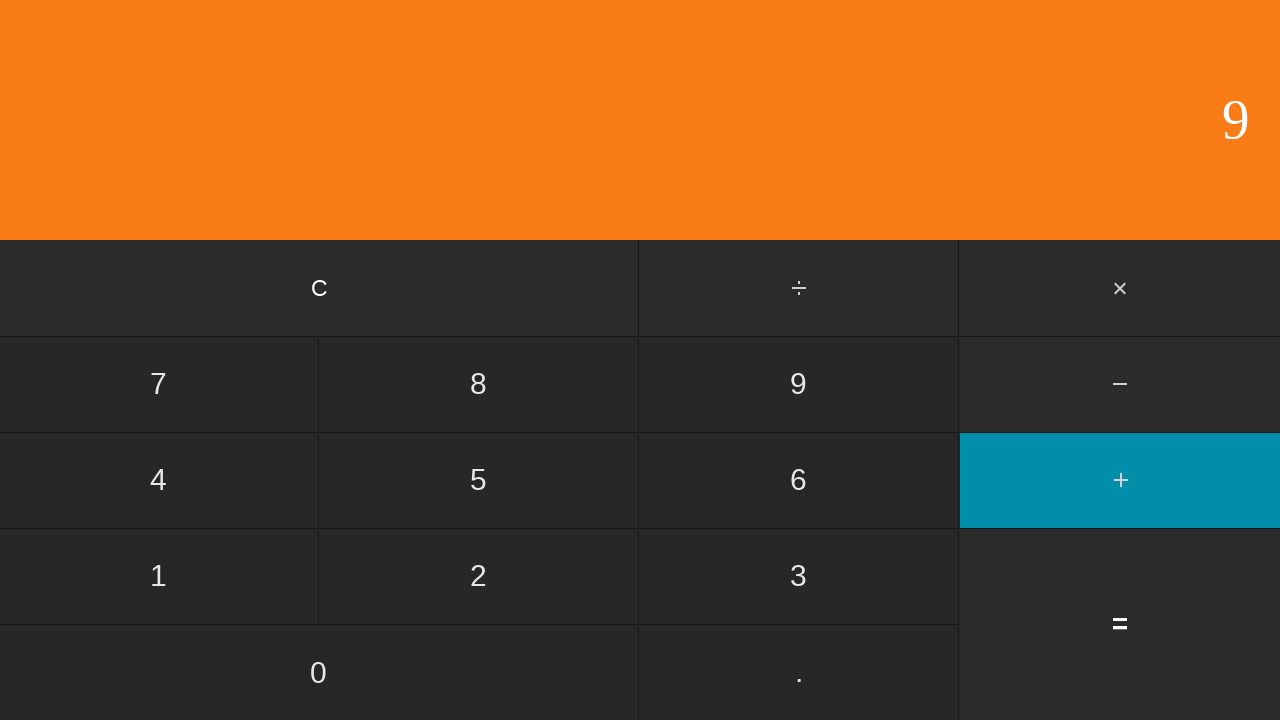

Clicked equals to calculate 8 + 9 at (1120, 624) on input[value='=']
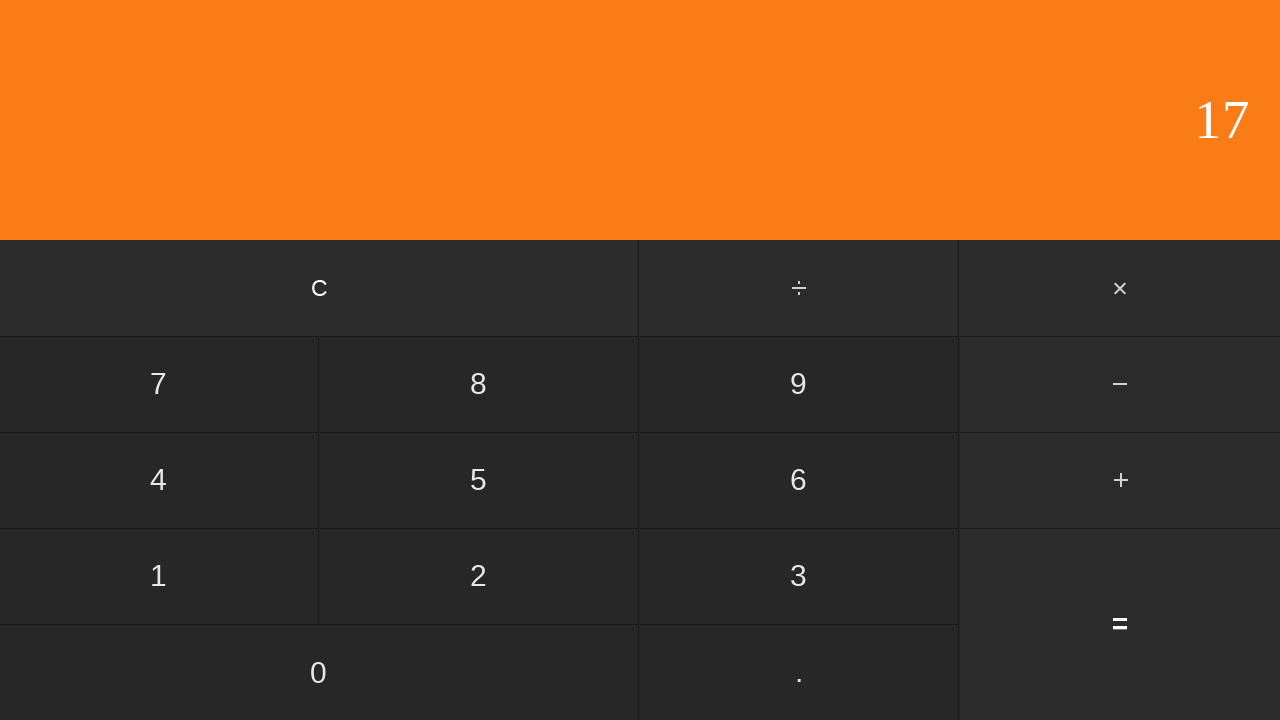

Waited for result display showing 17
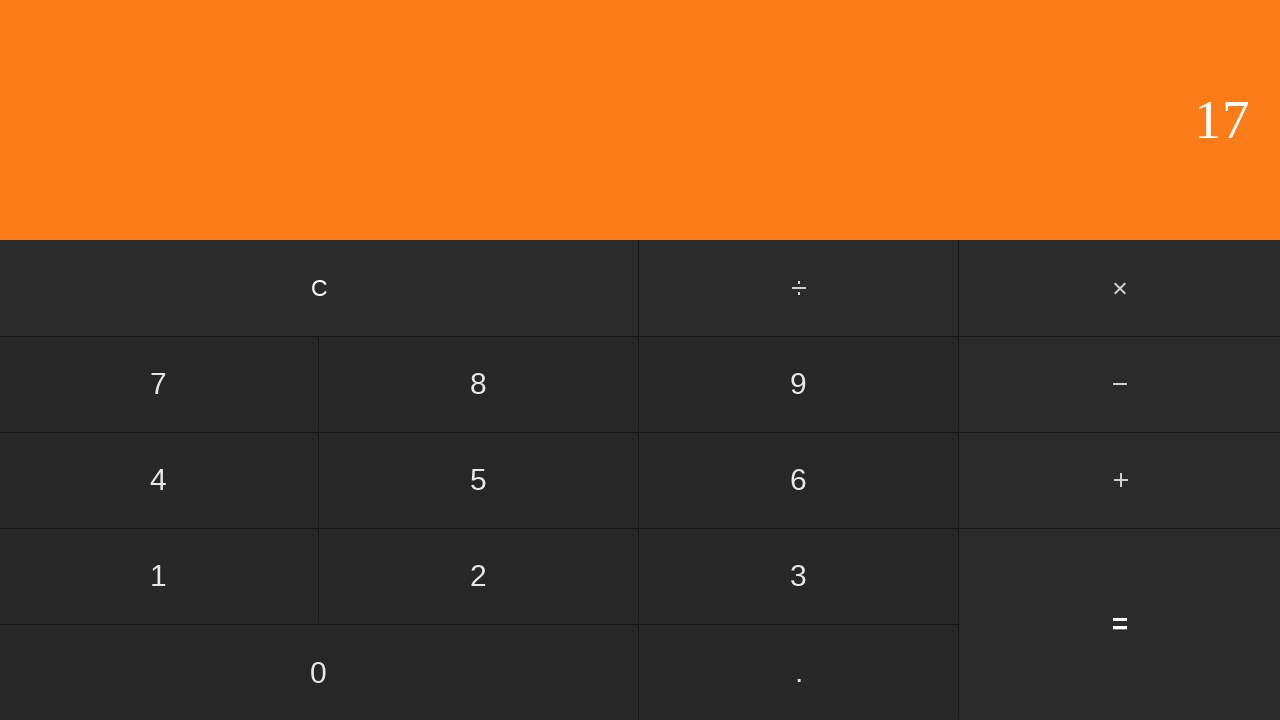

Clicked clear button to reset calculator at (320, 288) on input[value='C']
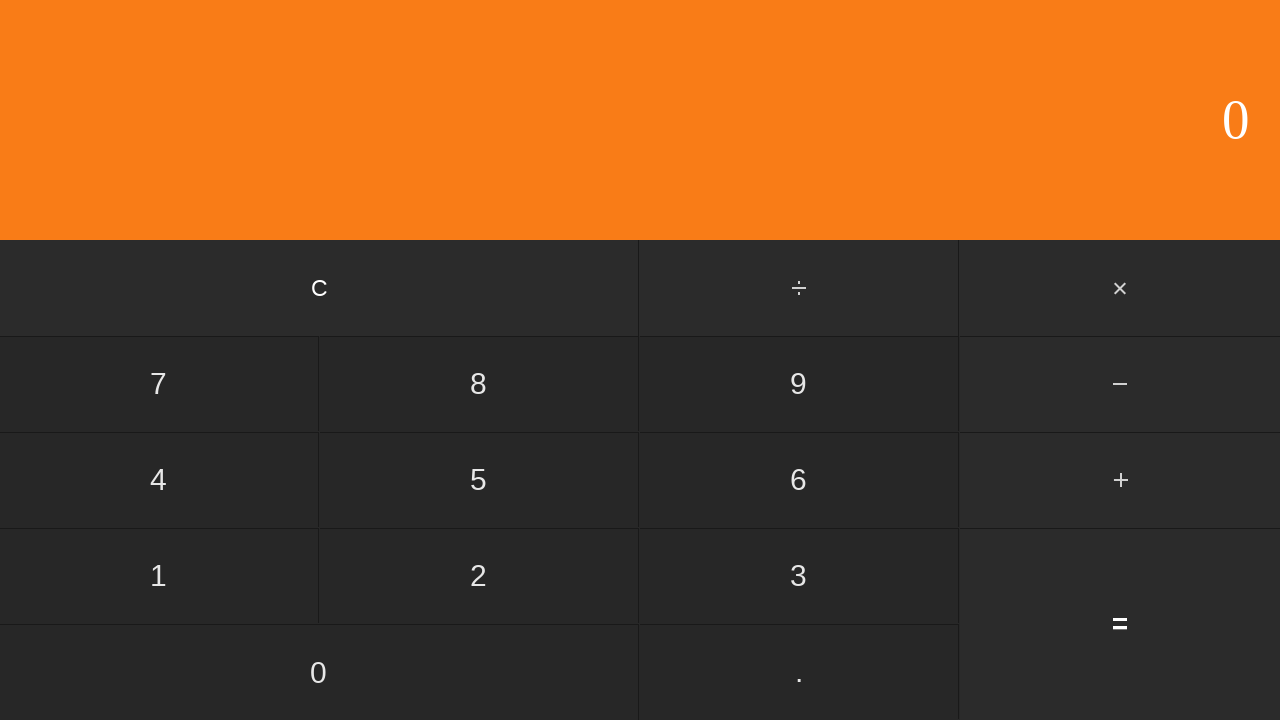

Waited after clearing calculator
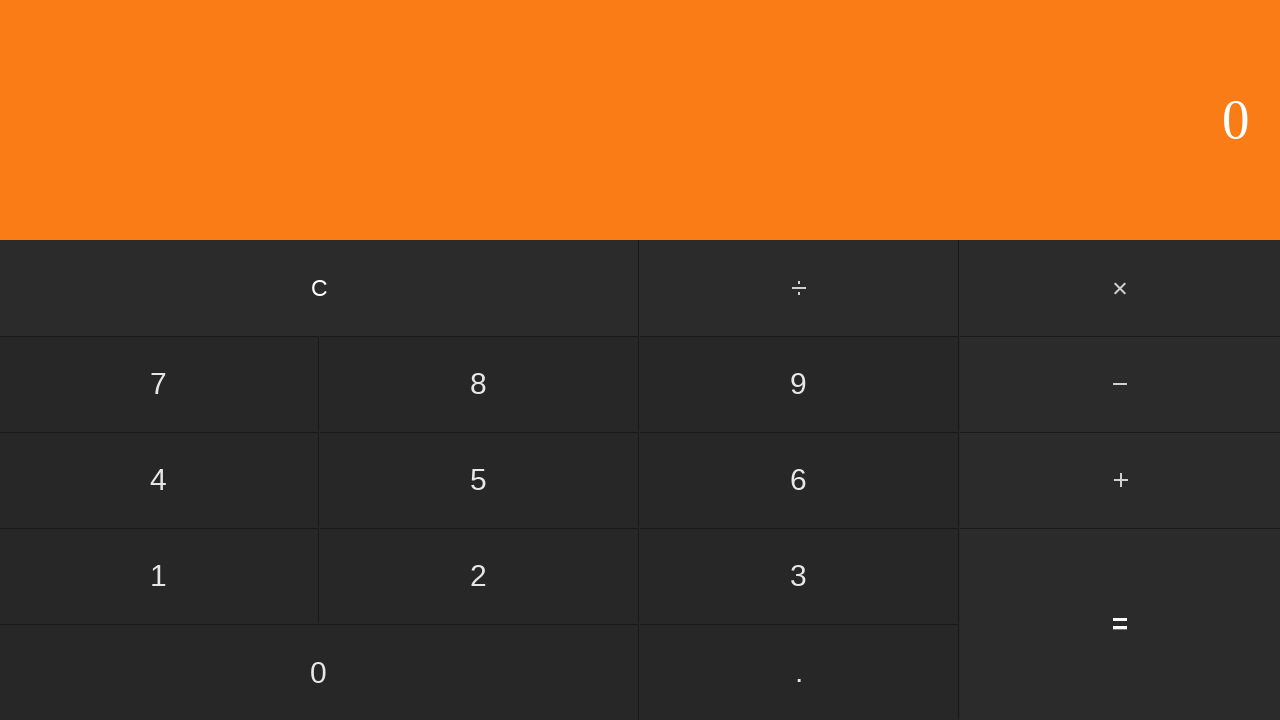

Clicked first number: 9 at (799, 384) on input[value='9']
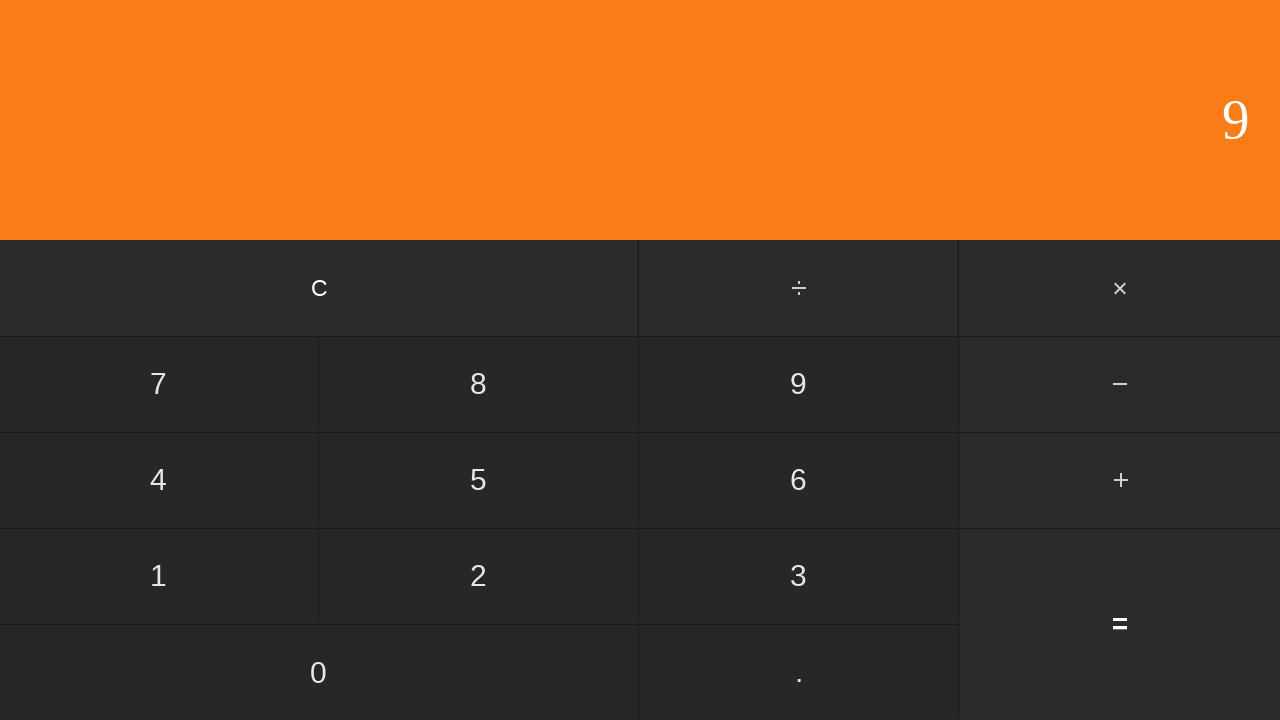

Clicked add button at (1120, 480) on #add
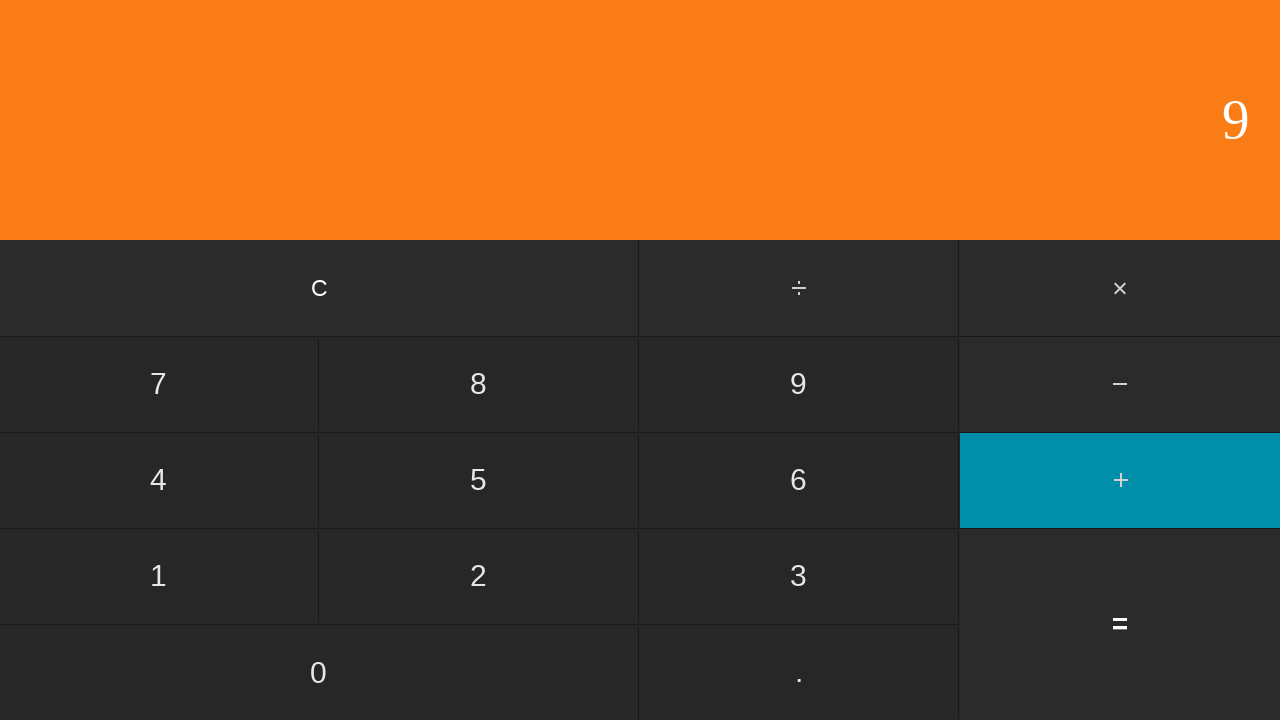

Clicked second number: 0 at (319, 672) on input[value='0']
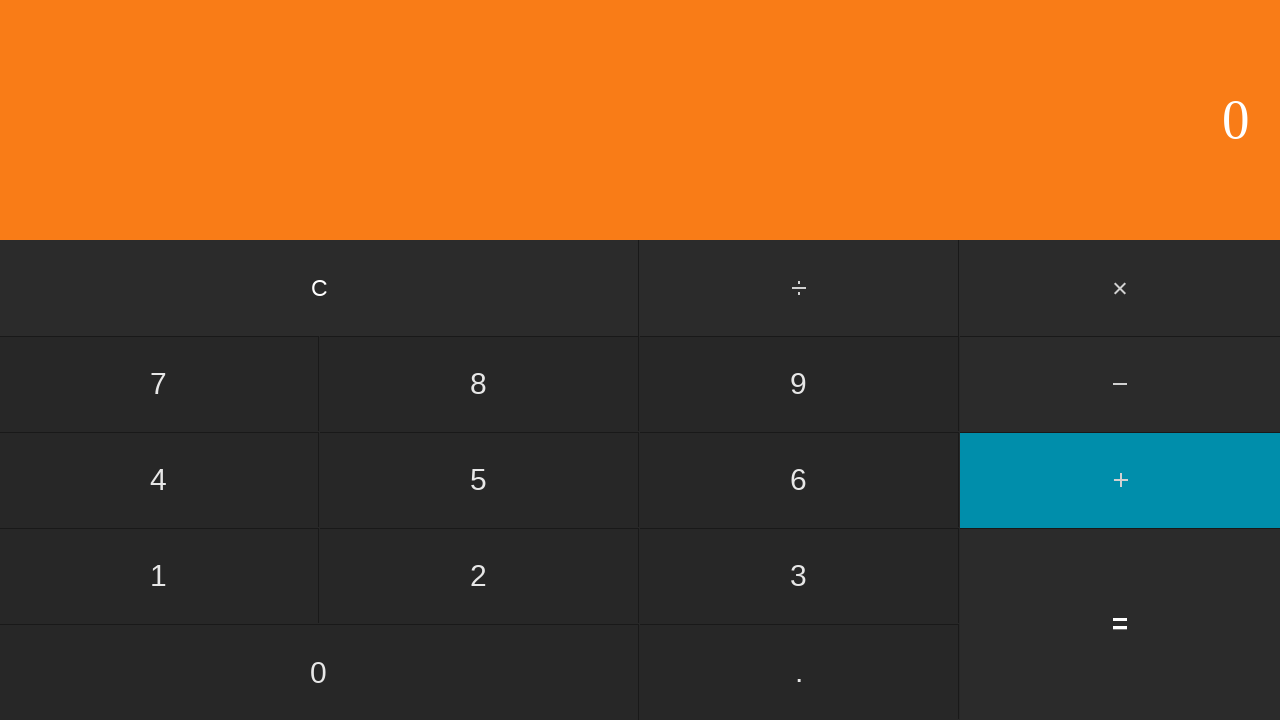

Clicked equals to calculate 9 + 0 at (1120, 624) on input[value='=']
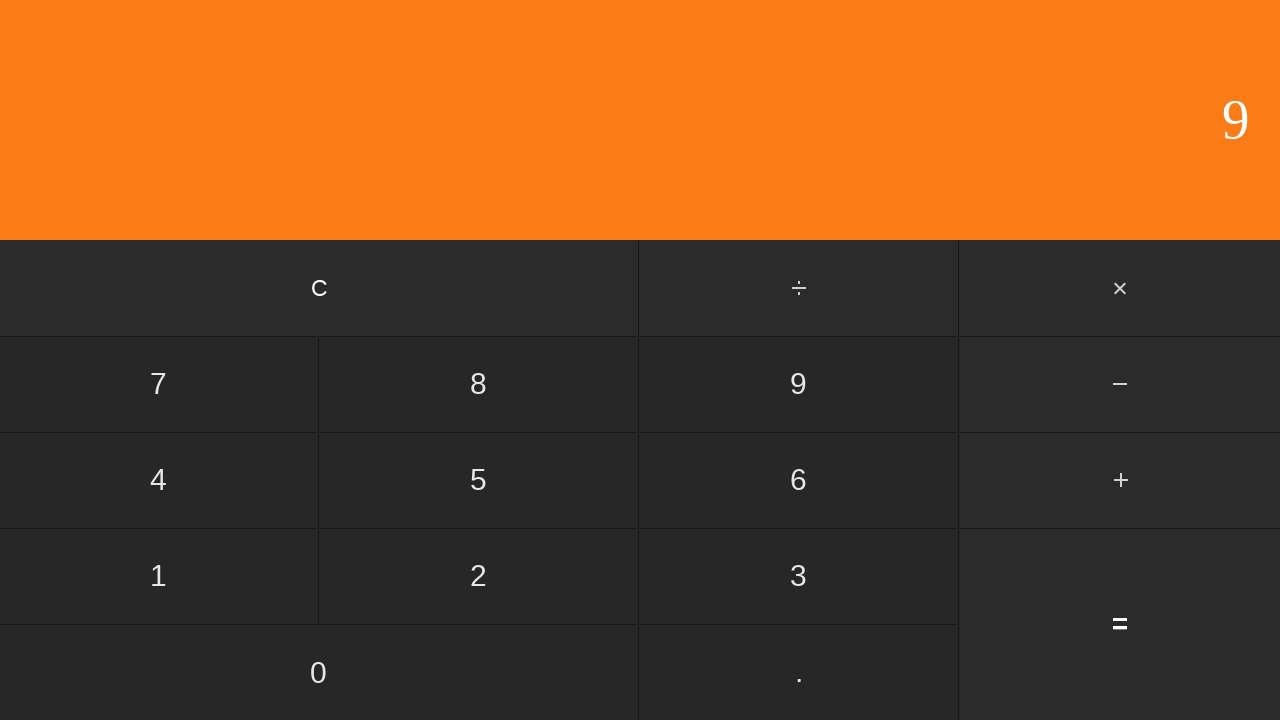

Waited for result display showing 9
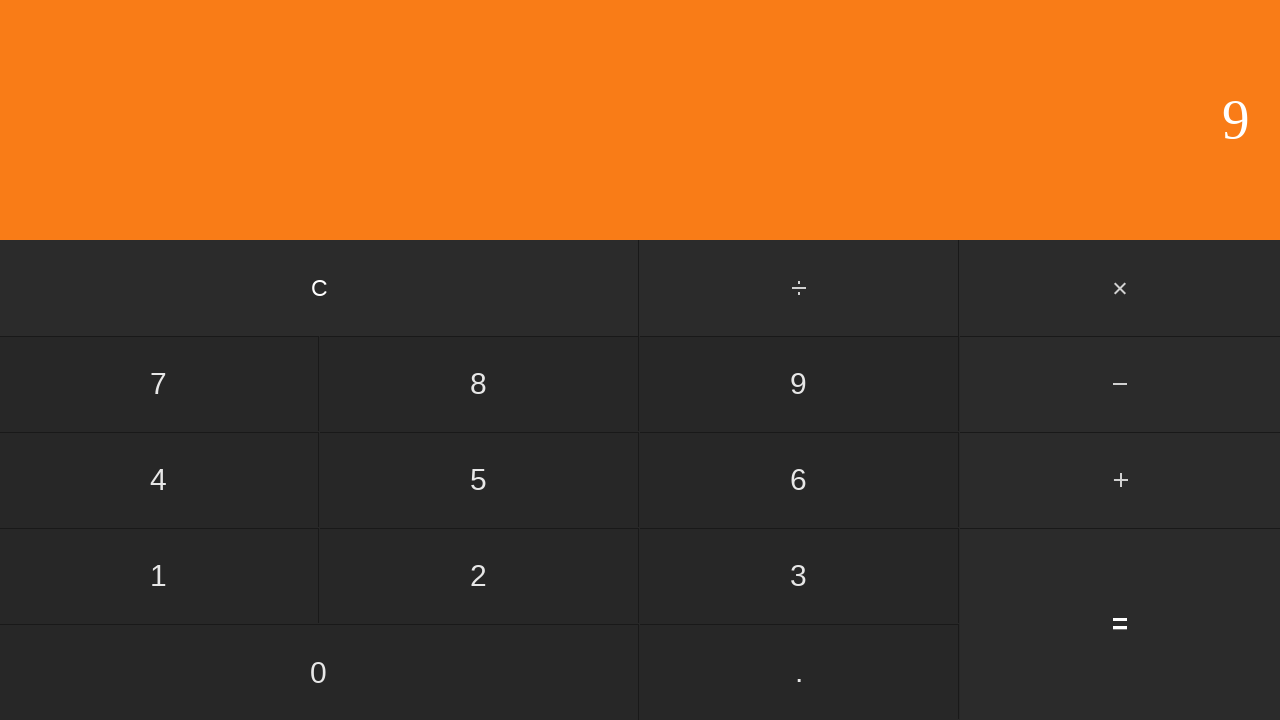

Clicked clear button to reset calculator at (320, 288) on input[value='C']
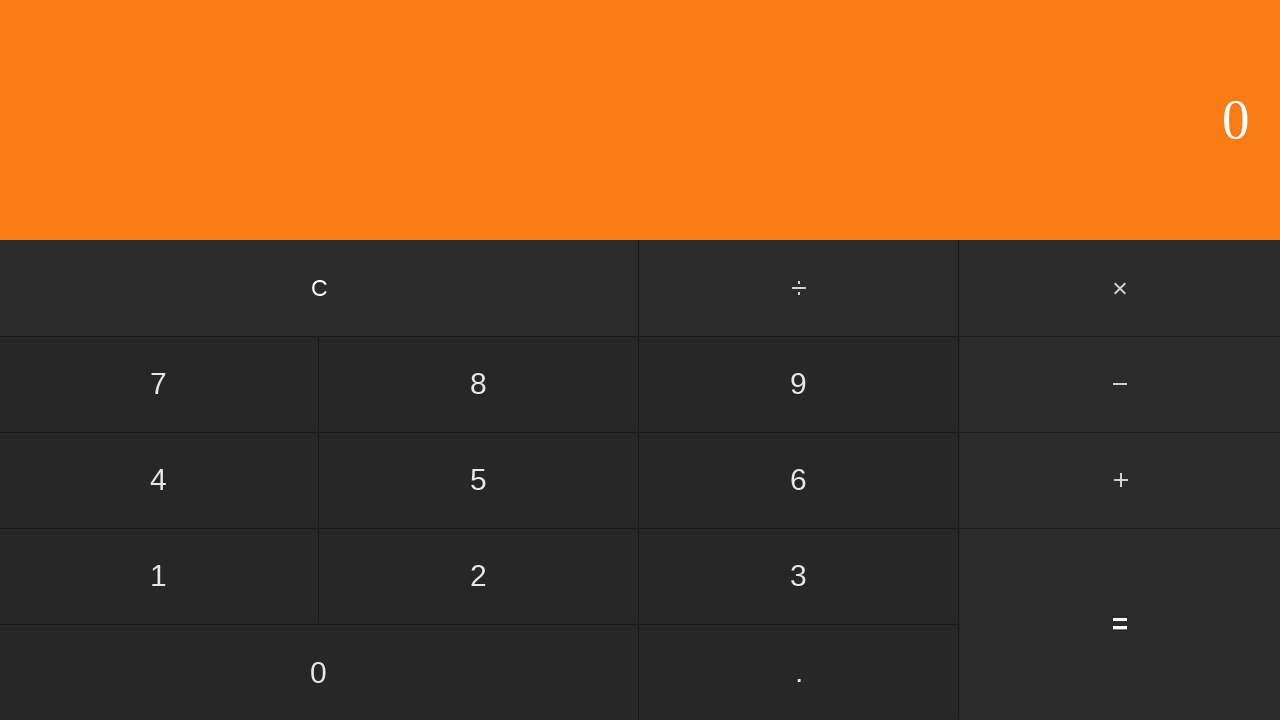

Waited after clearing calculator
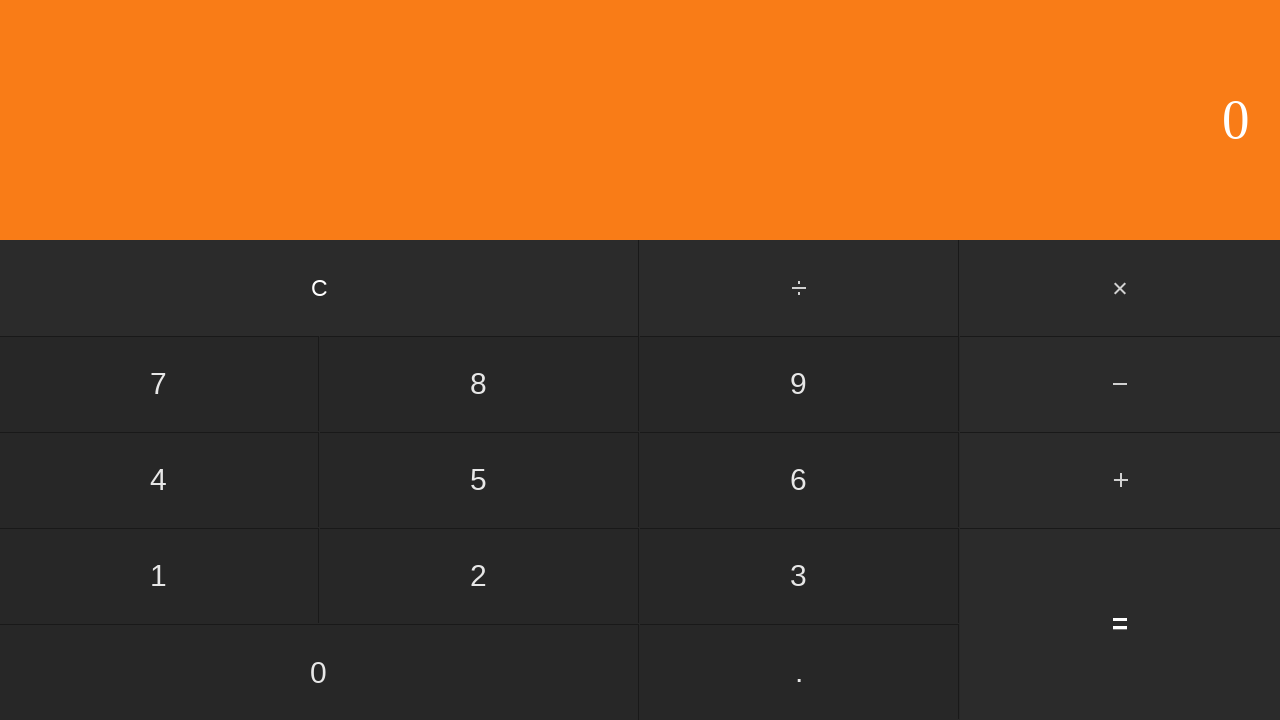

Clicked first number: 9 at (799, 384) on input[value='9']
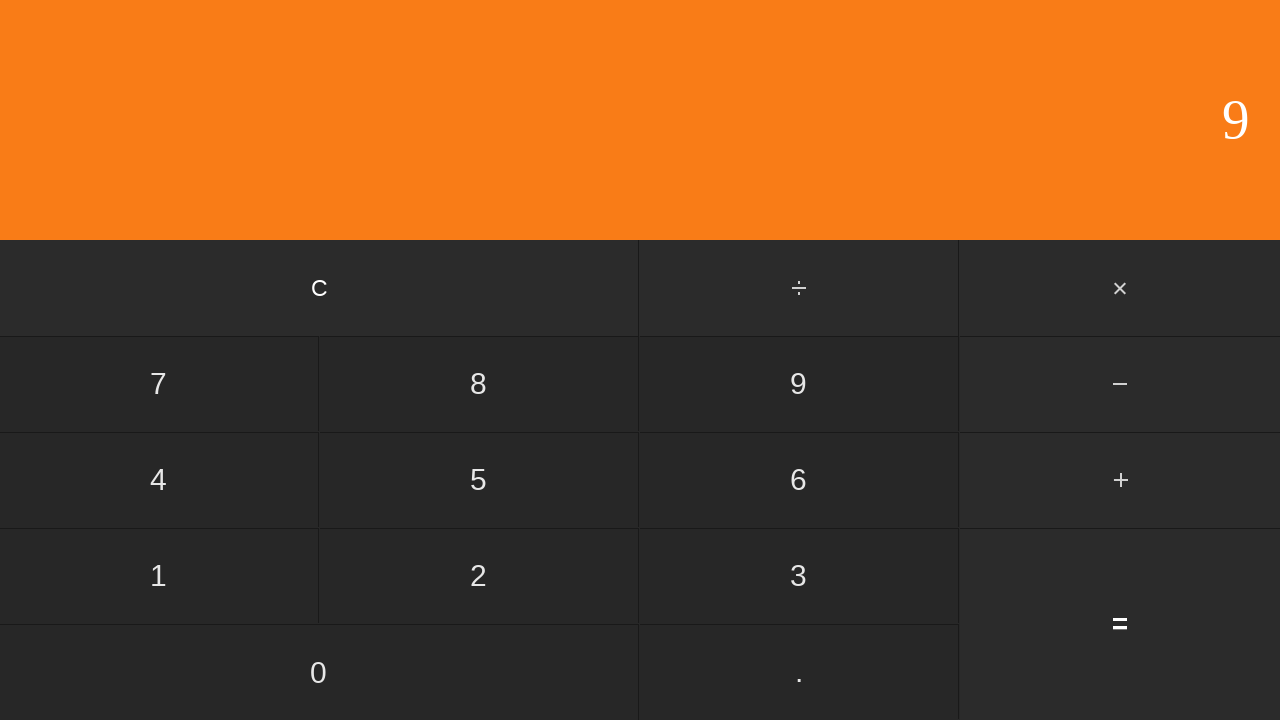

Clicked add button at (1120, 480) on #add
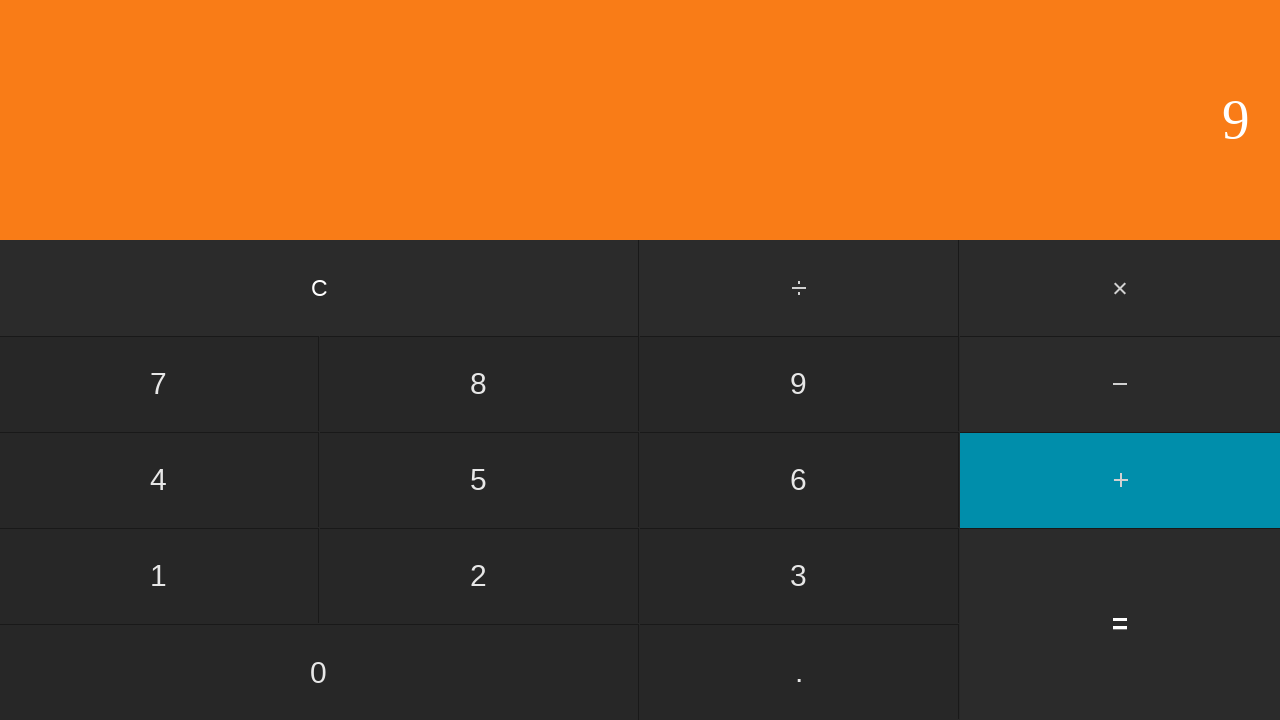

Clicked second number: 1 at (159, 576) on input[value='1']
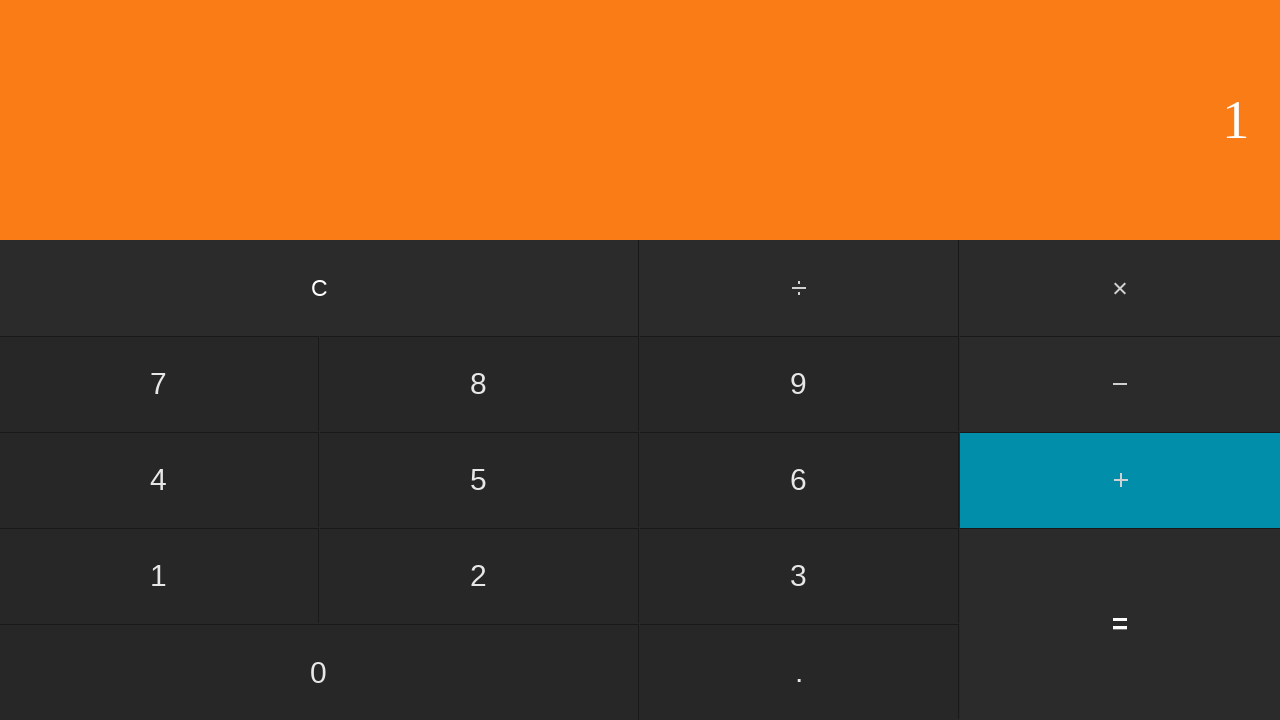

Clicked equals to calculate 9 + 1 at (1120, 624) on input[value='=']
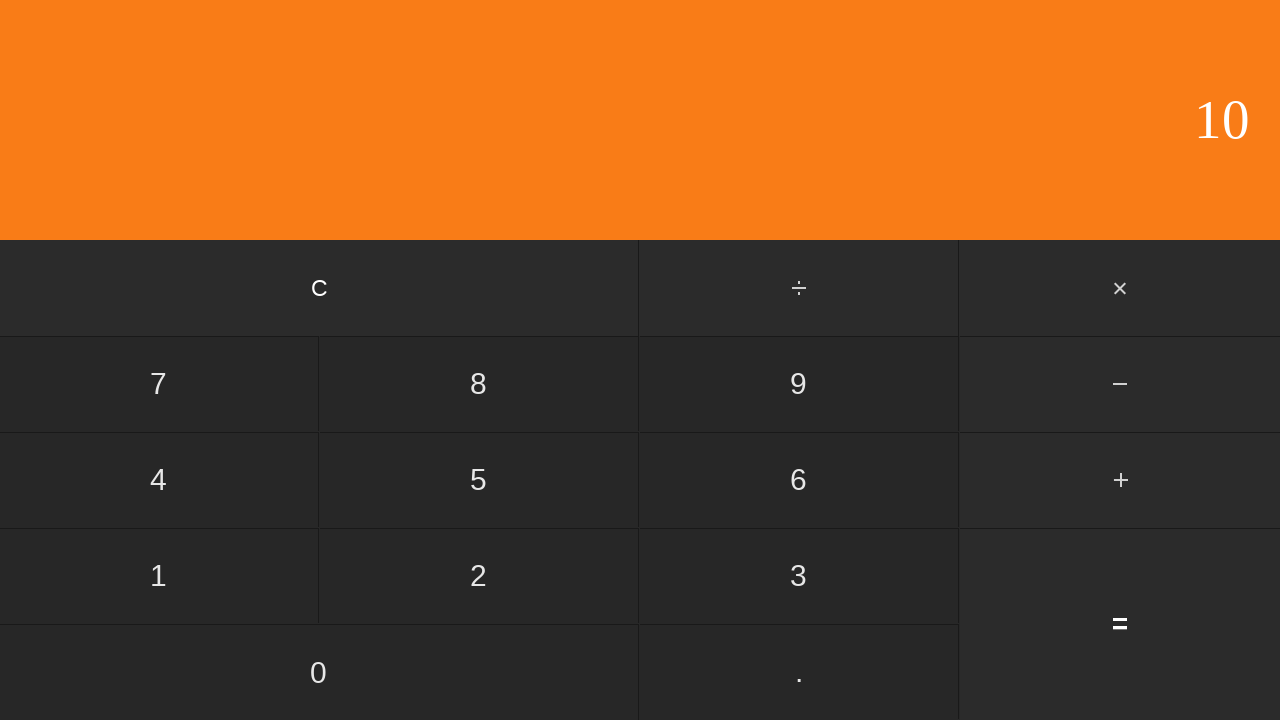

Waited for result display showing 10
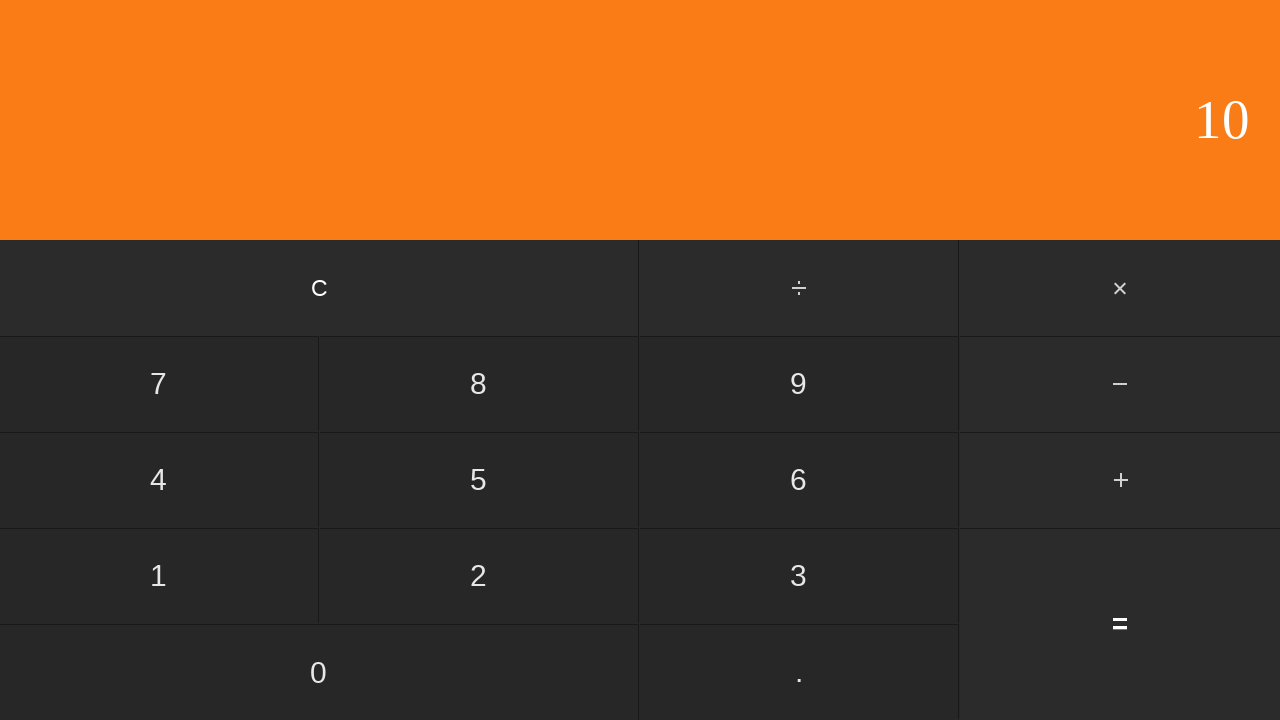

Clicked clear button to reset calculator at (320, 288) on input[value='C']
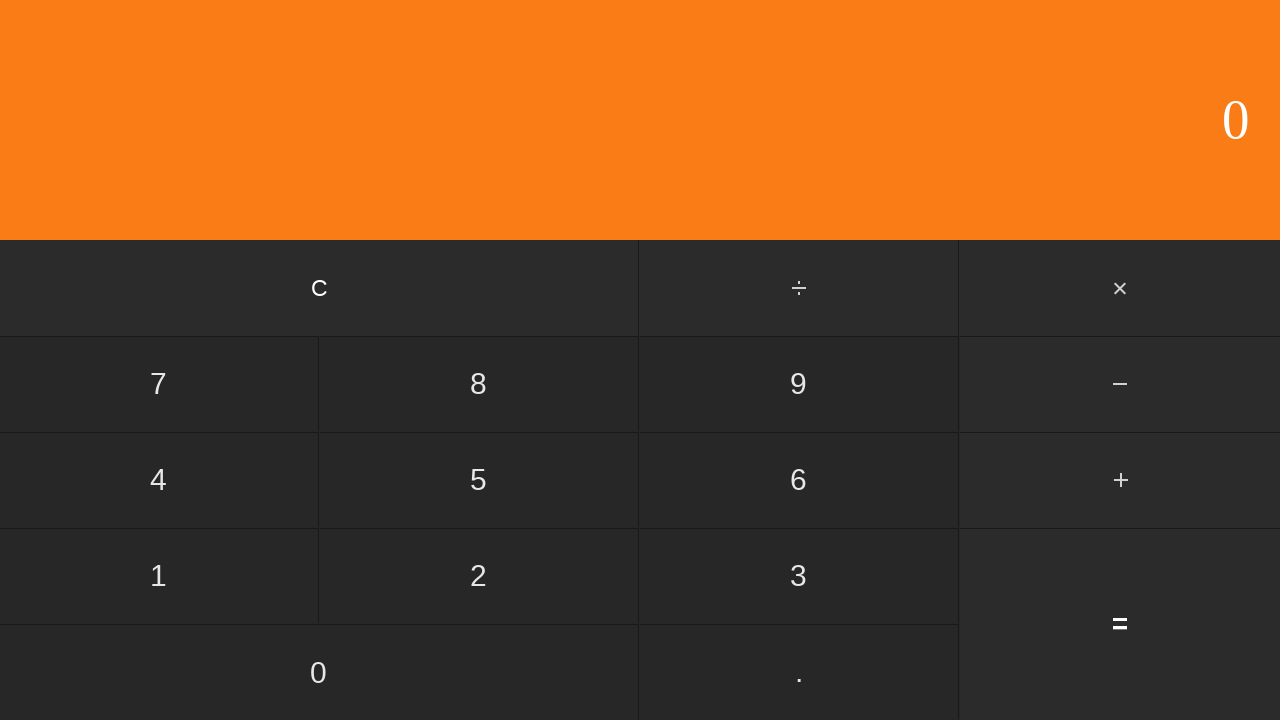

Waited after clearing calculator
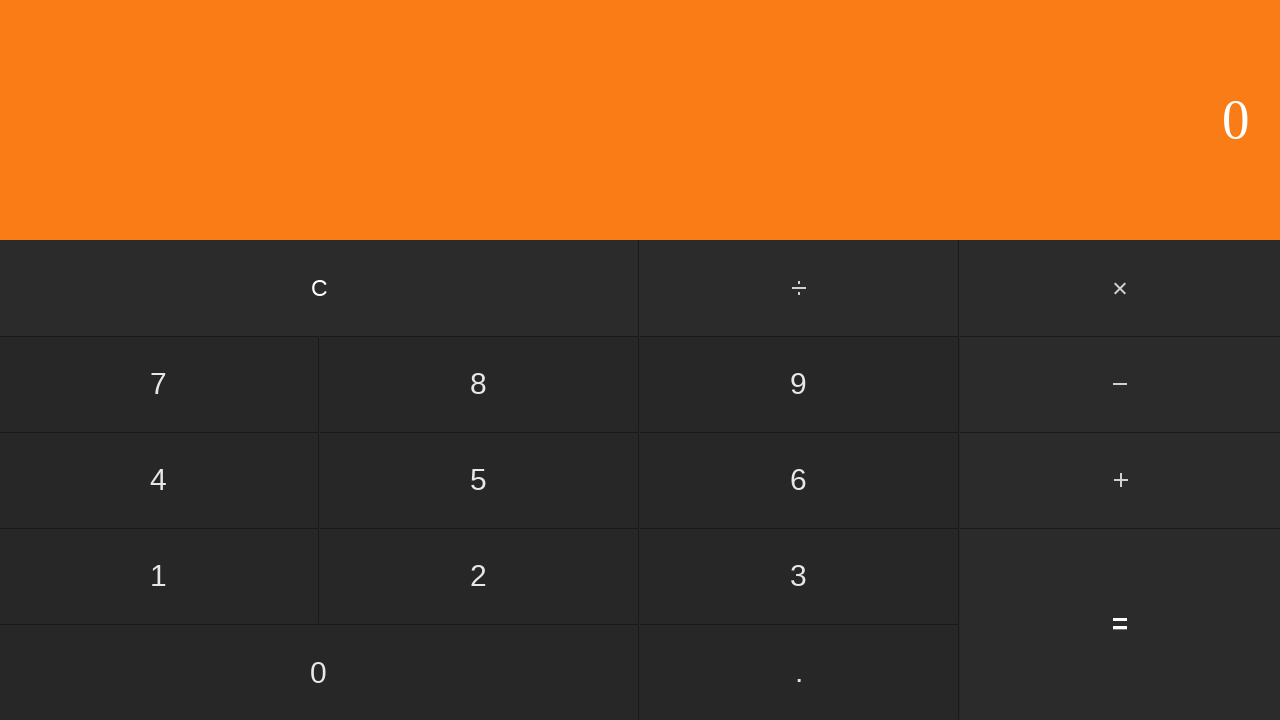

Clicked first number: 9 at (799, 384) on input[value='9']
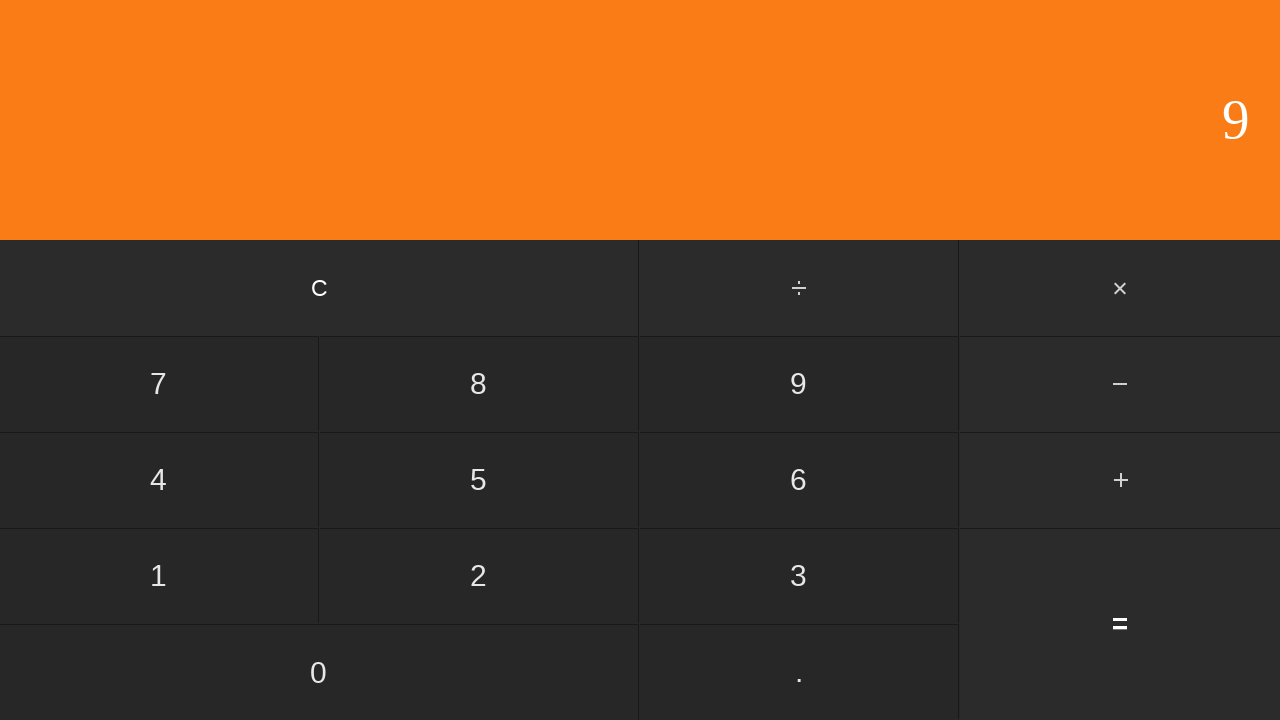

Clicked add button at (1120, 480) on #add
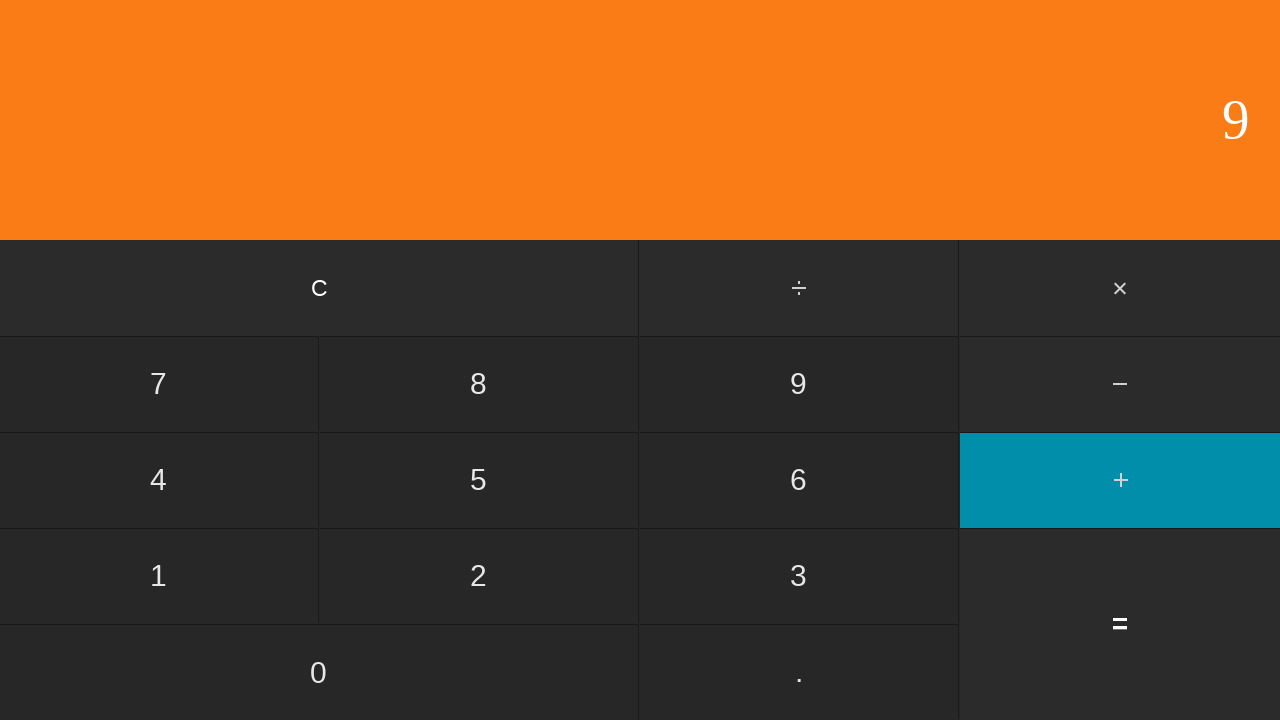

Clicked second number: 2 at (479, 576) on input[value='2']
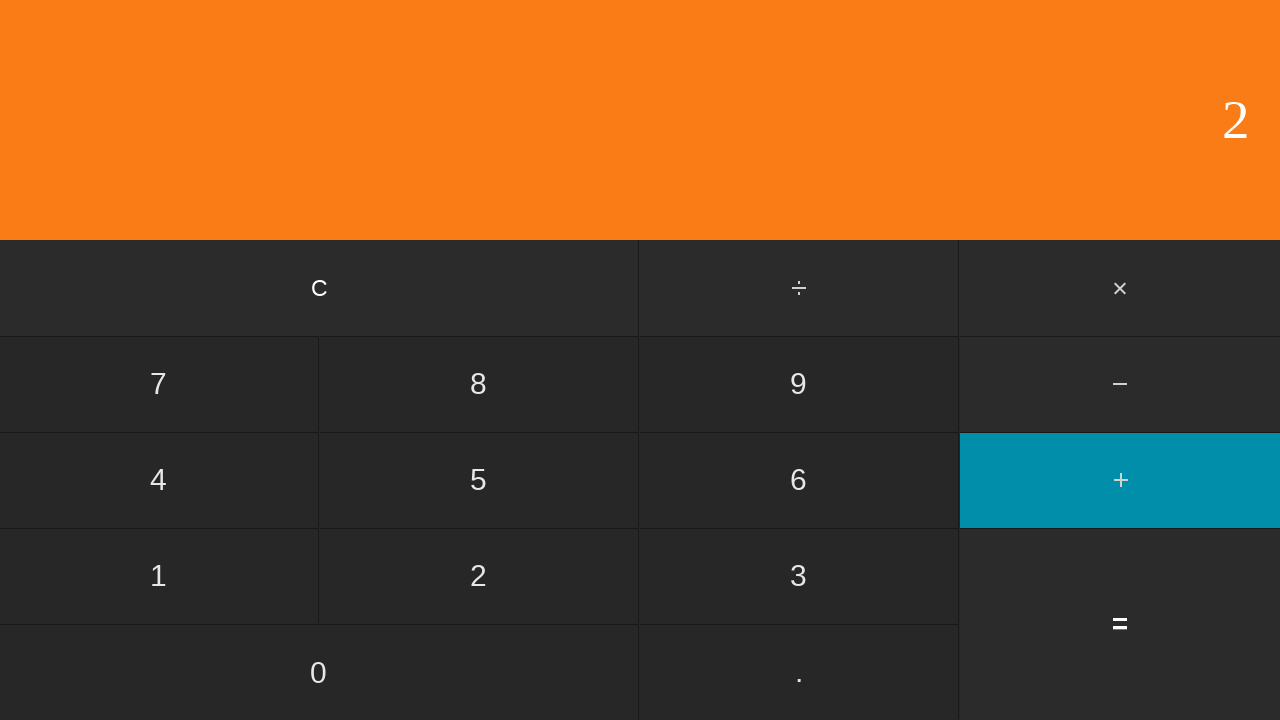

Clicked equals to calculate 9 + 2 at (1120, 624) on input[value='=']
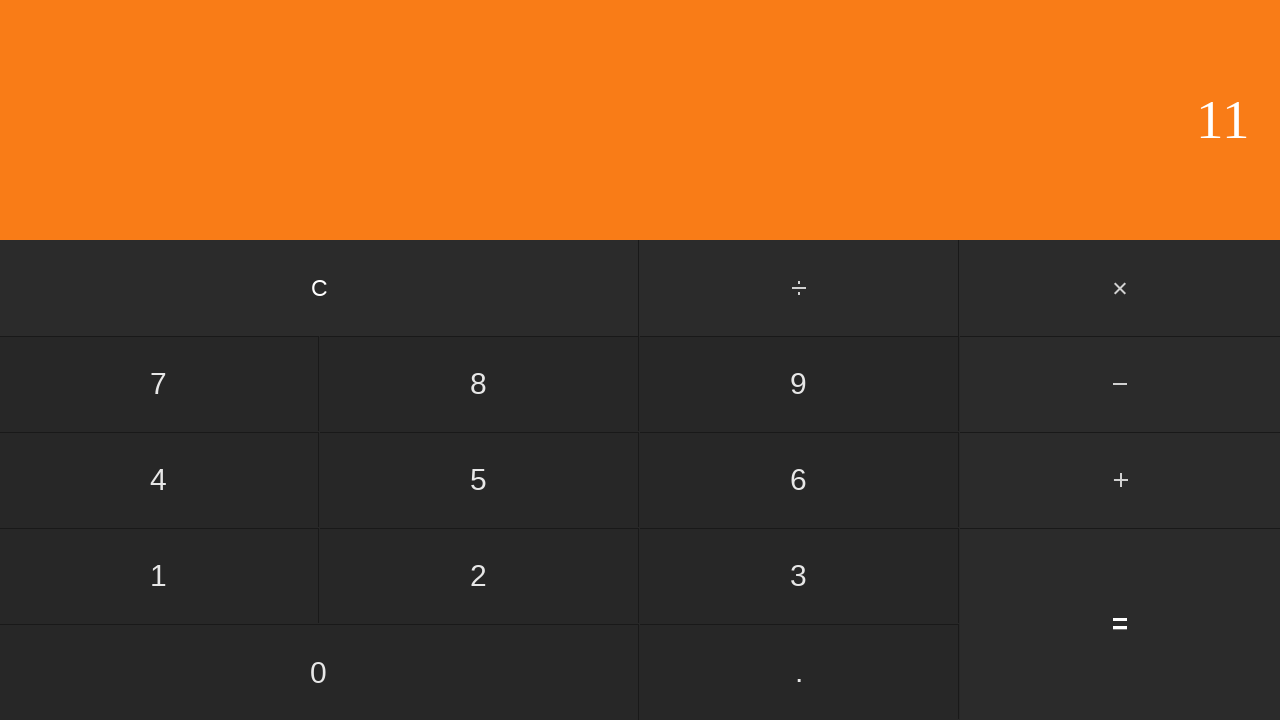

Waited for result display showing 11
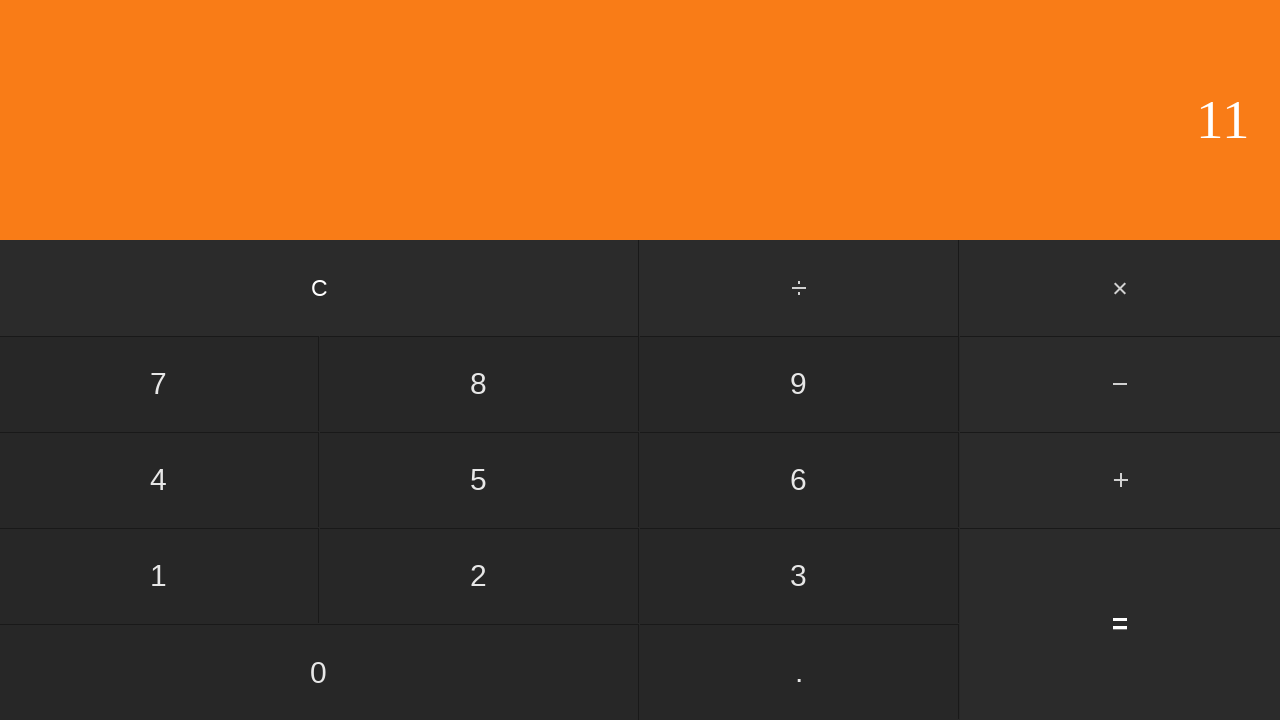

Clicked clear button to reset calculator at (320, 288) on input[value='C']
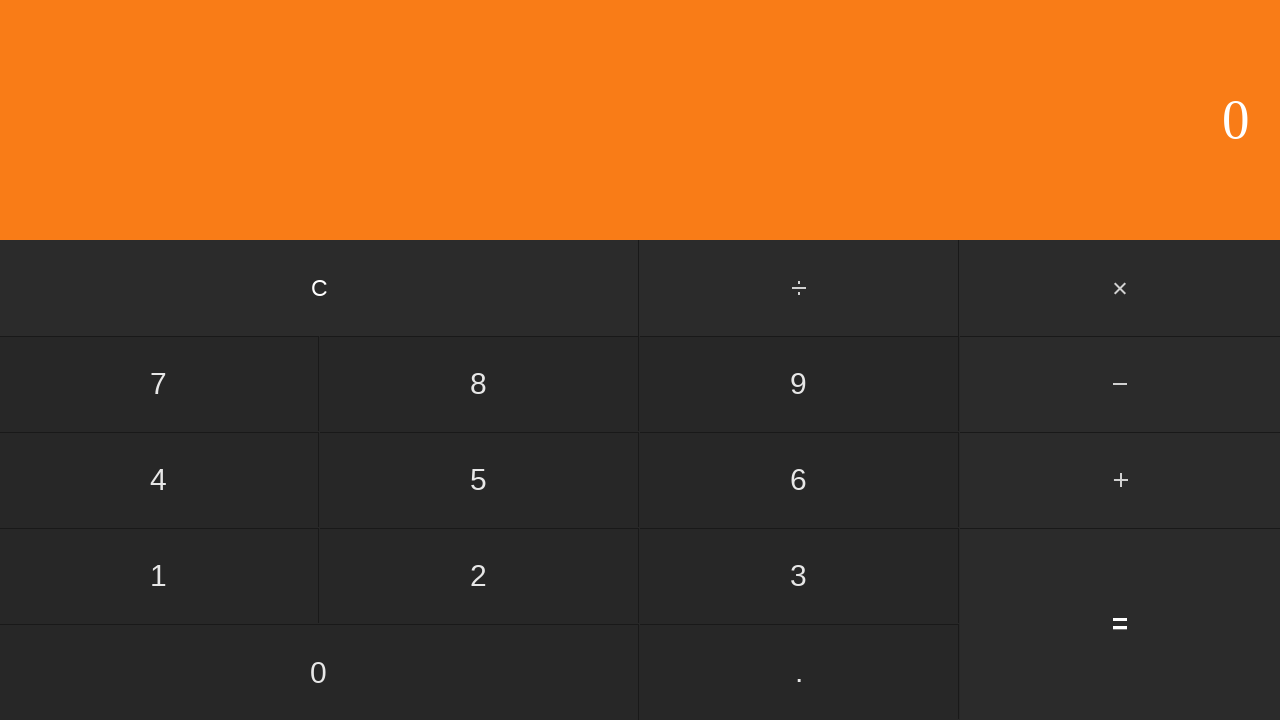

Waited after clearing calculator
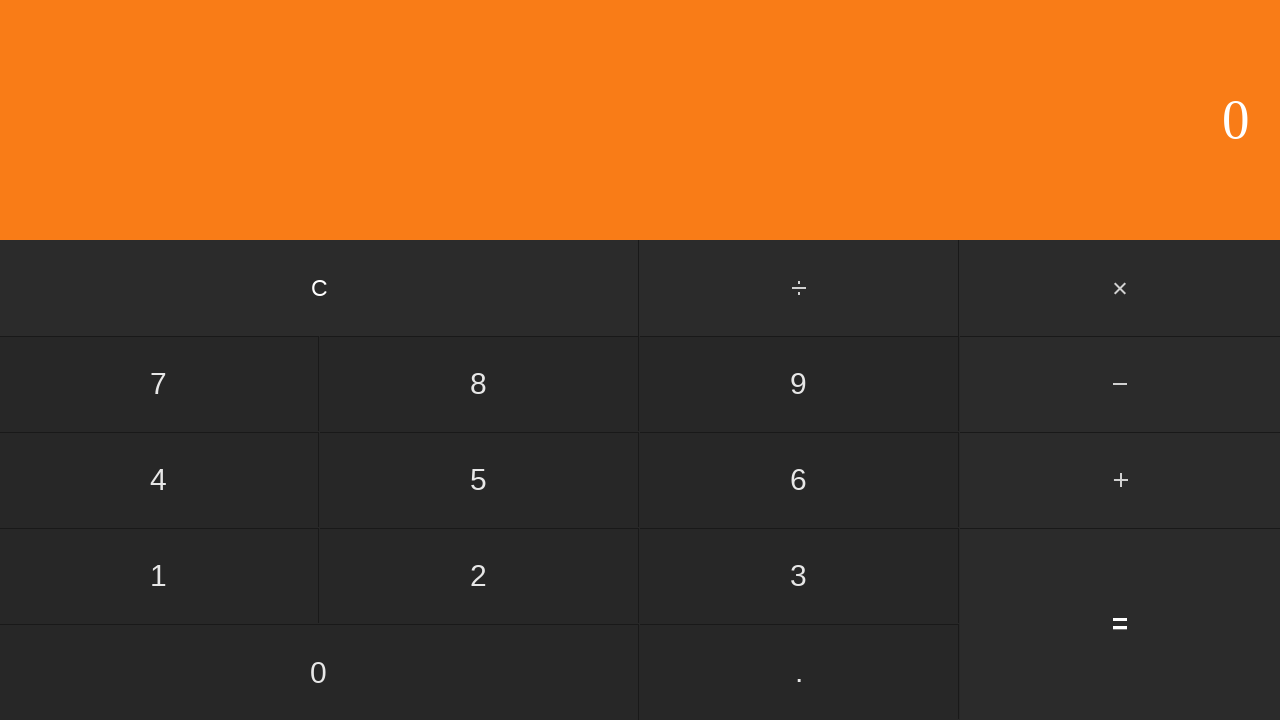

Clicked first number: 9 at (799, 384) on input[value='9']
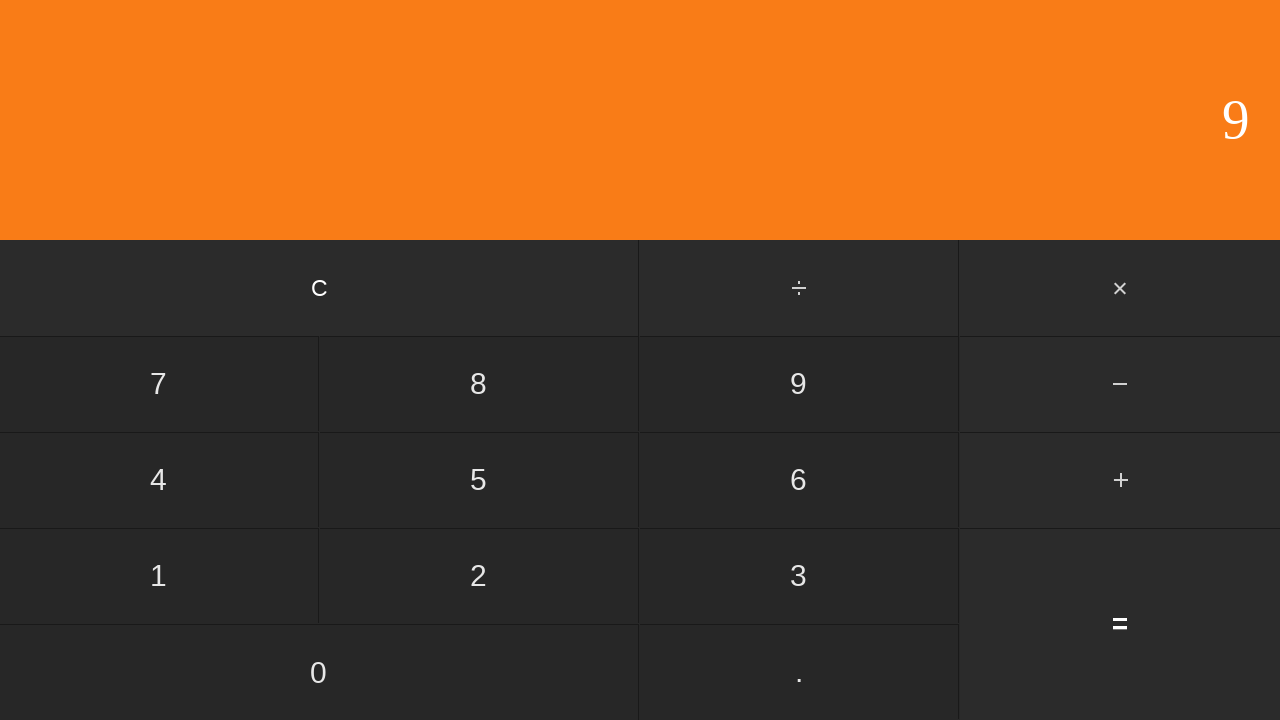

Clicked add button at (1120, 480) on #add
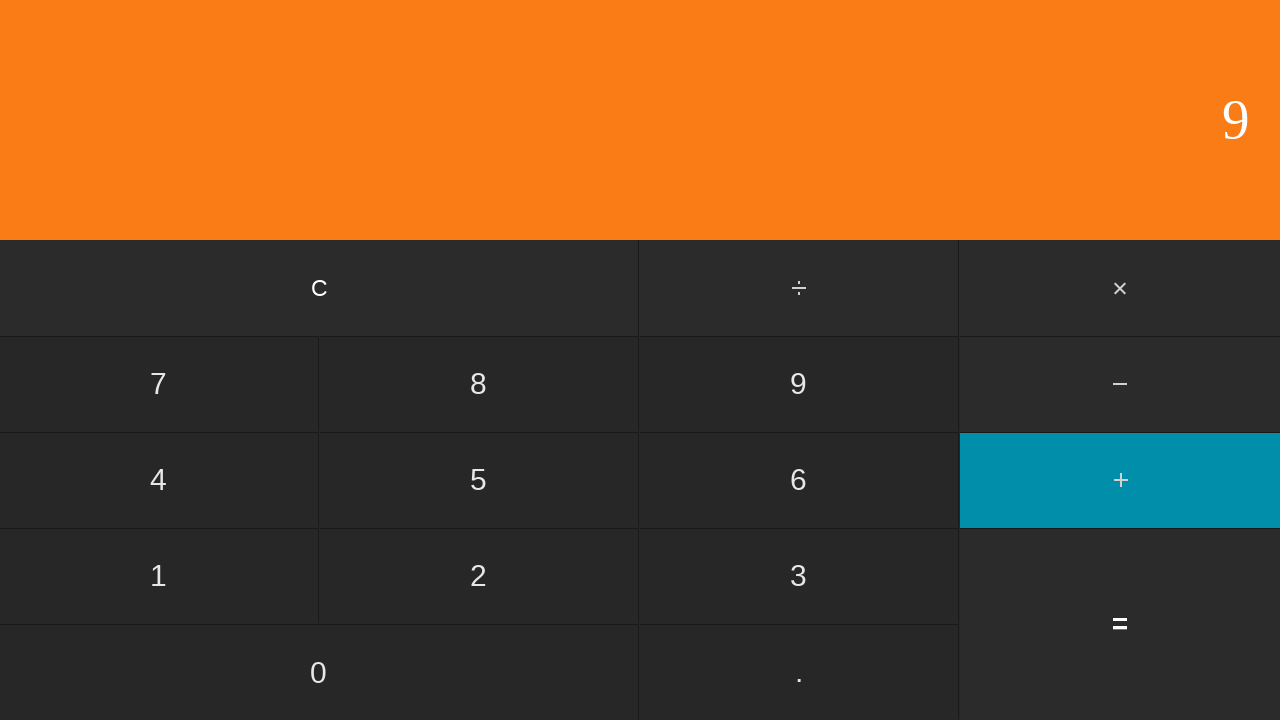

Clicked second number: 3 at (799, 576) on input[value='3']
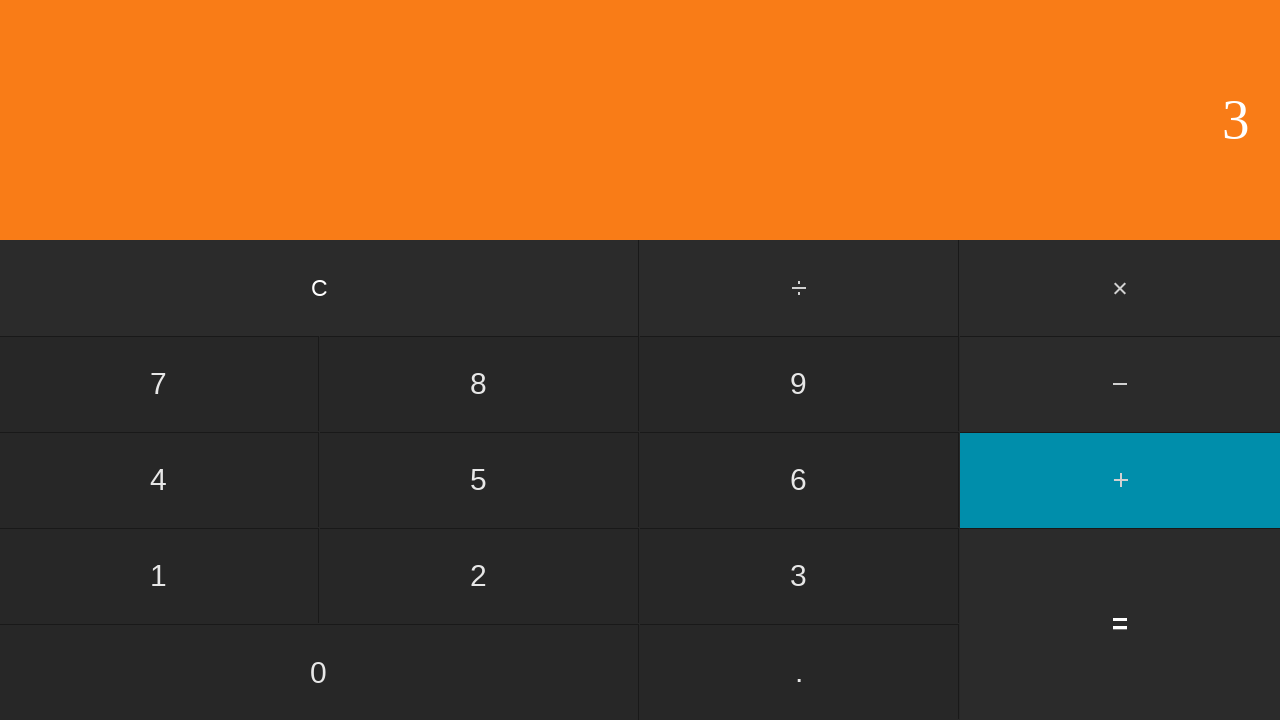

Clicked equals to calculate 9 + 3 at (1120, 624) on input[value='=']
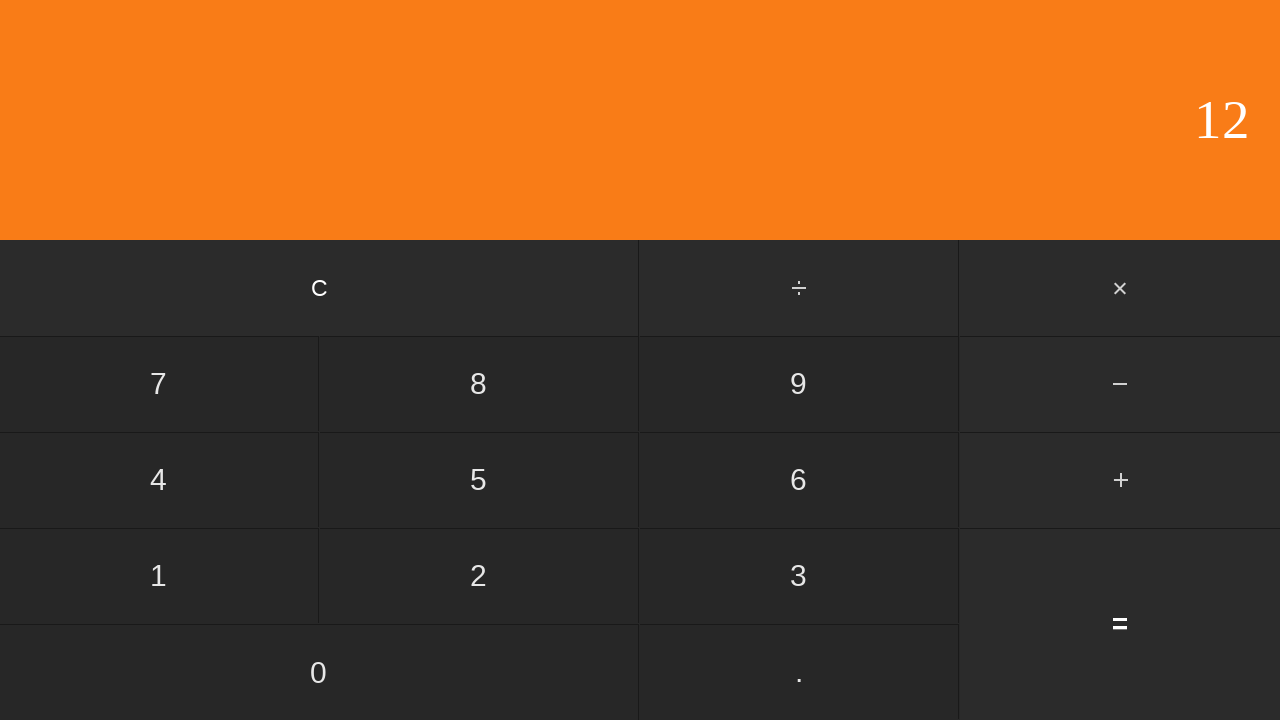

Waited for result display showing 12
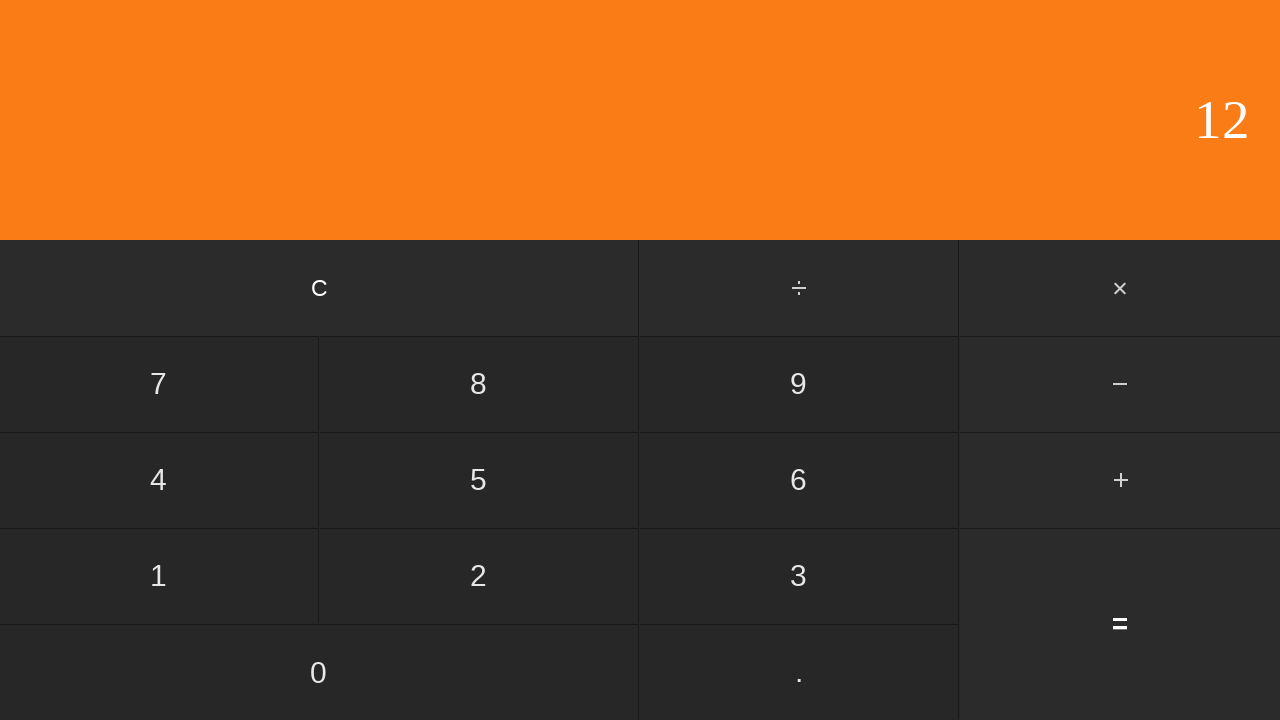

Clicked clear button to reset calculator at (320, 288) on input[value='C']
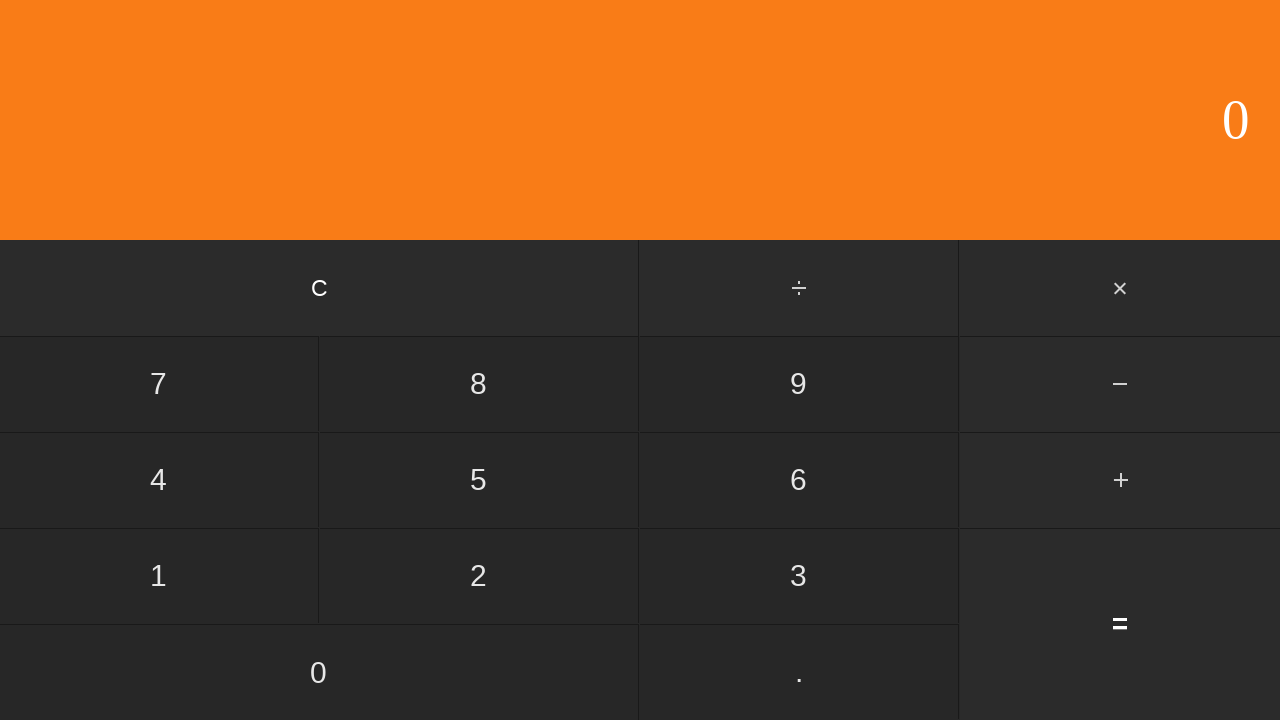

Waited after clearing calculator
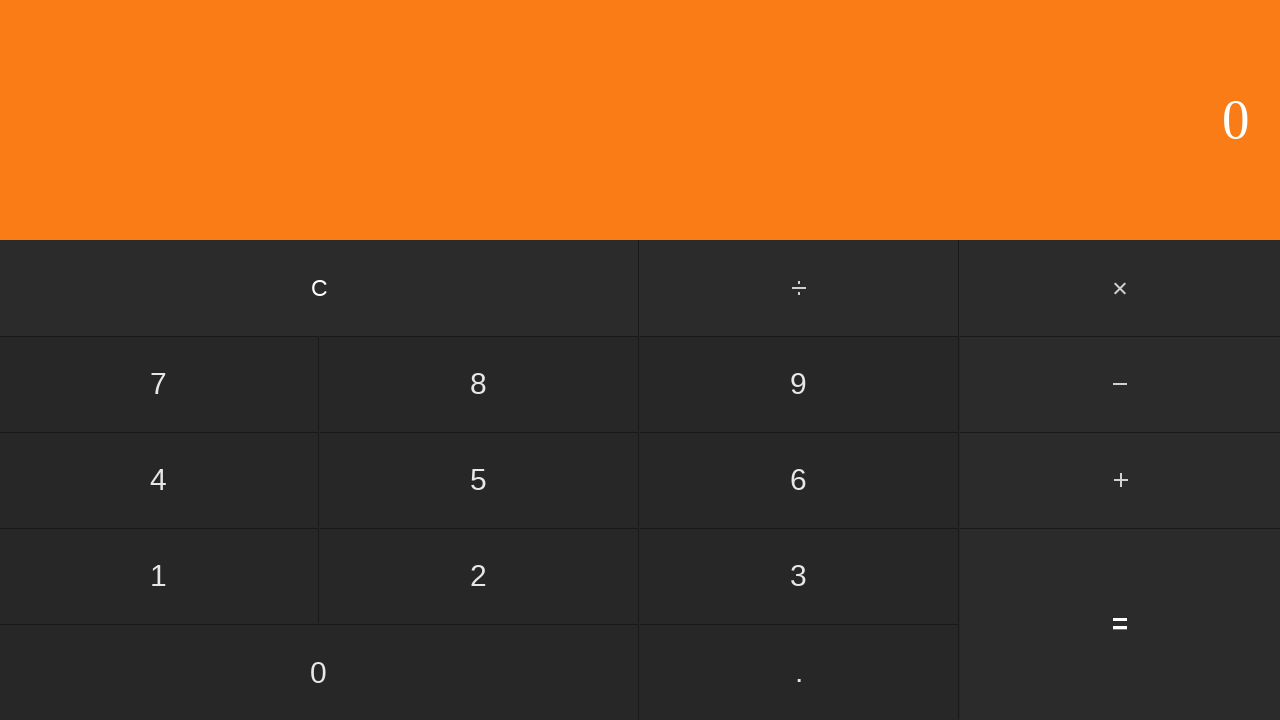

Clicked first number: 9 at (799, 384) on input[value='9']
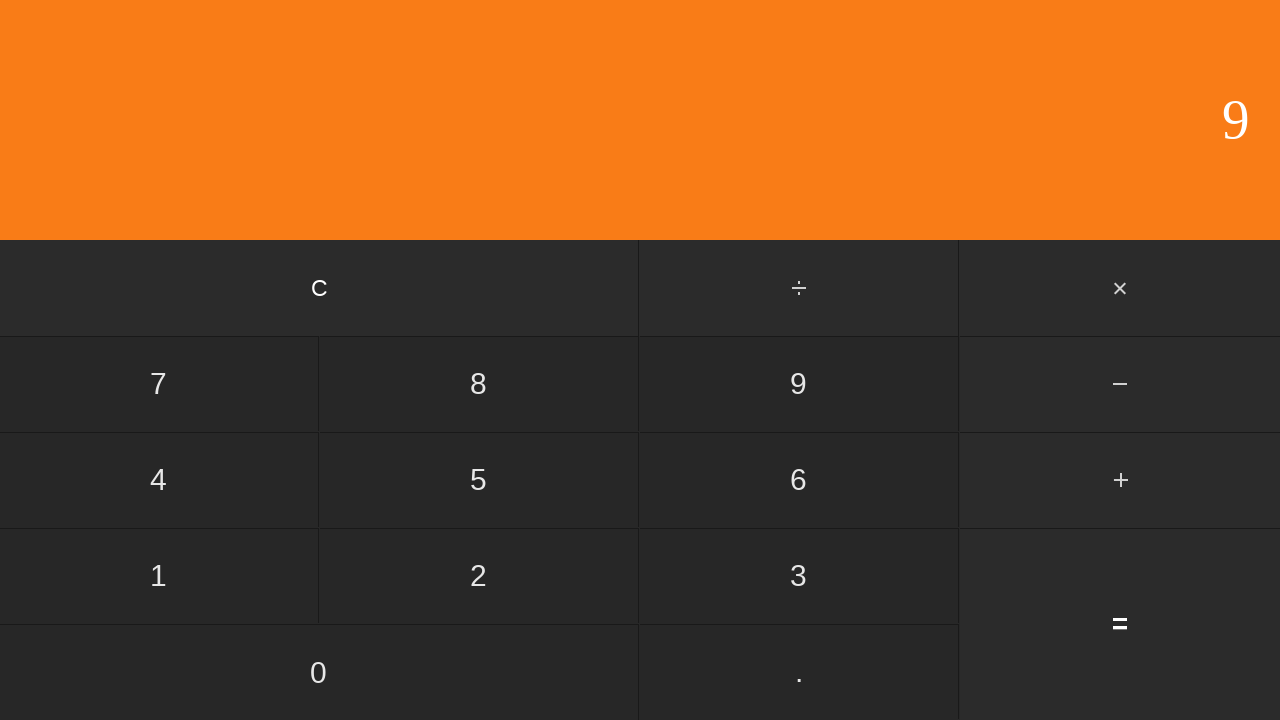

Clicked add button at (1120, 480) on #add
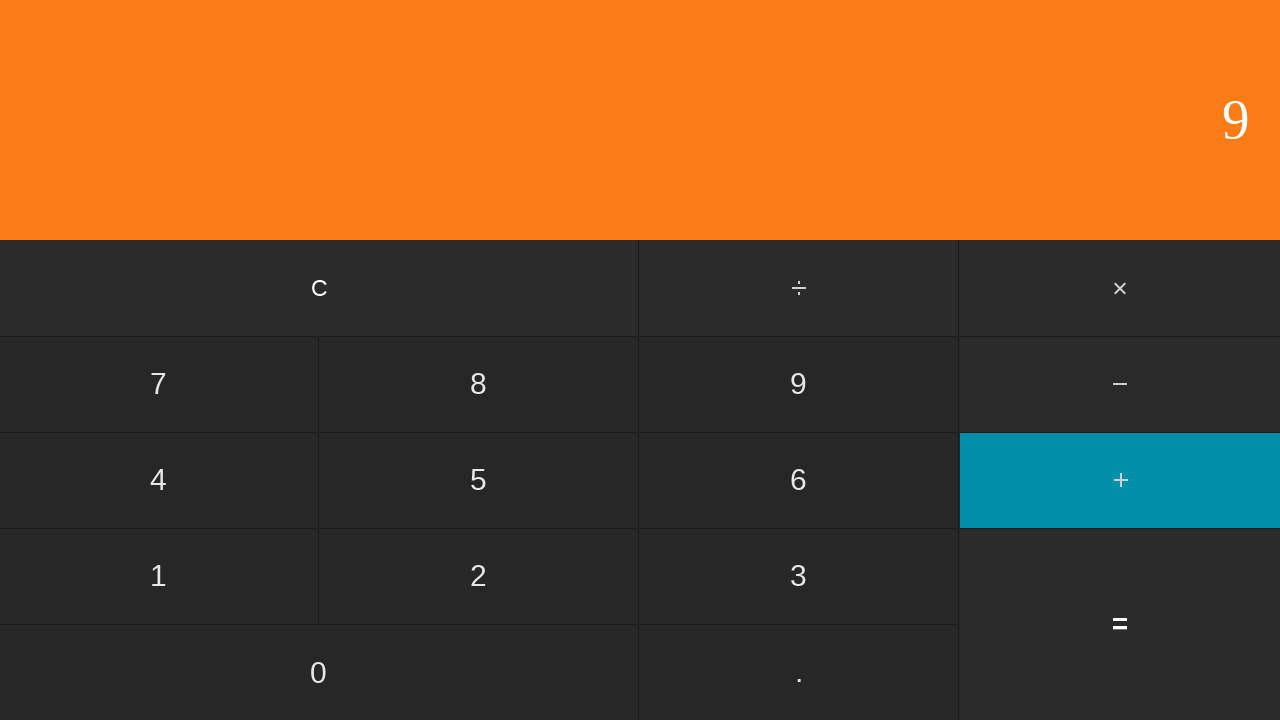

Clicked second number: 4 at (159, 480) on input[value='4']
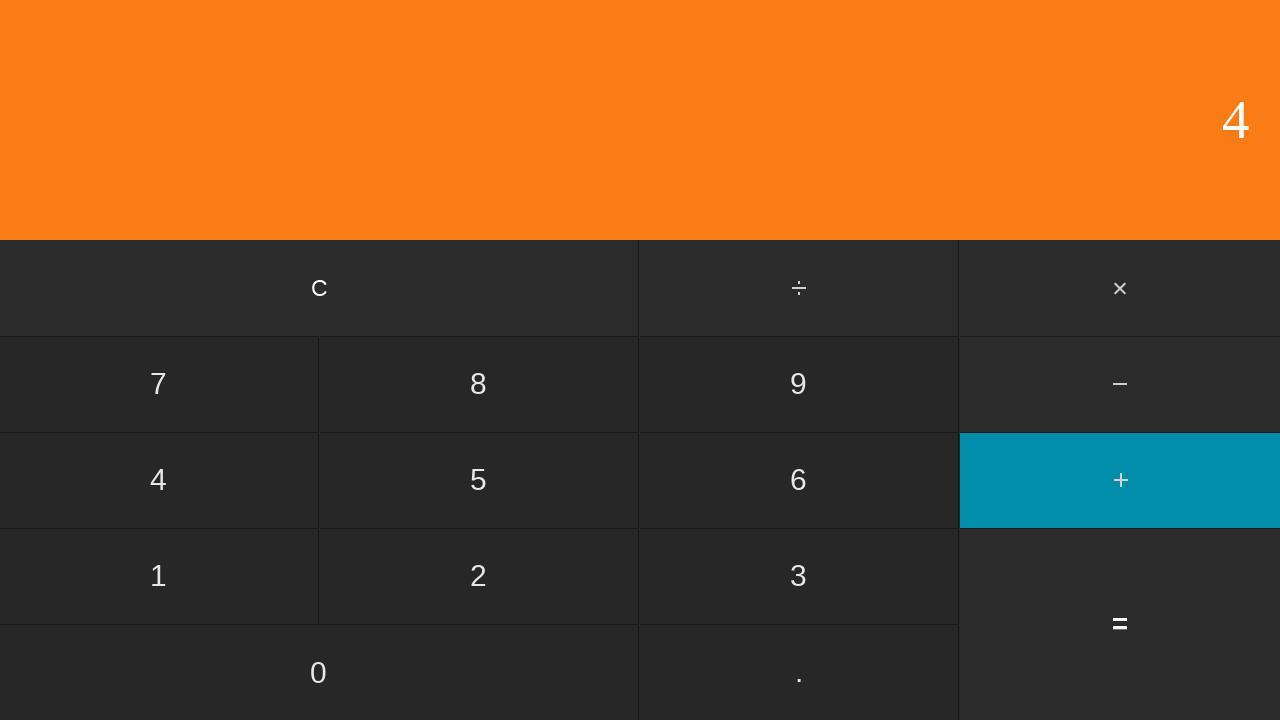

Clicked equals to calculate 9 + 4 at (1120, 624) on input[value='=']
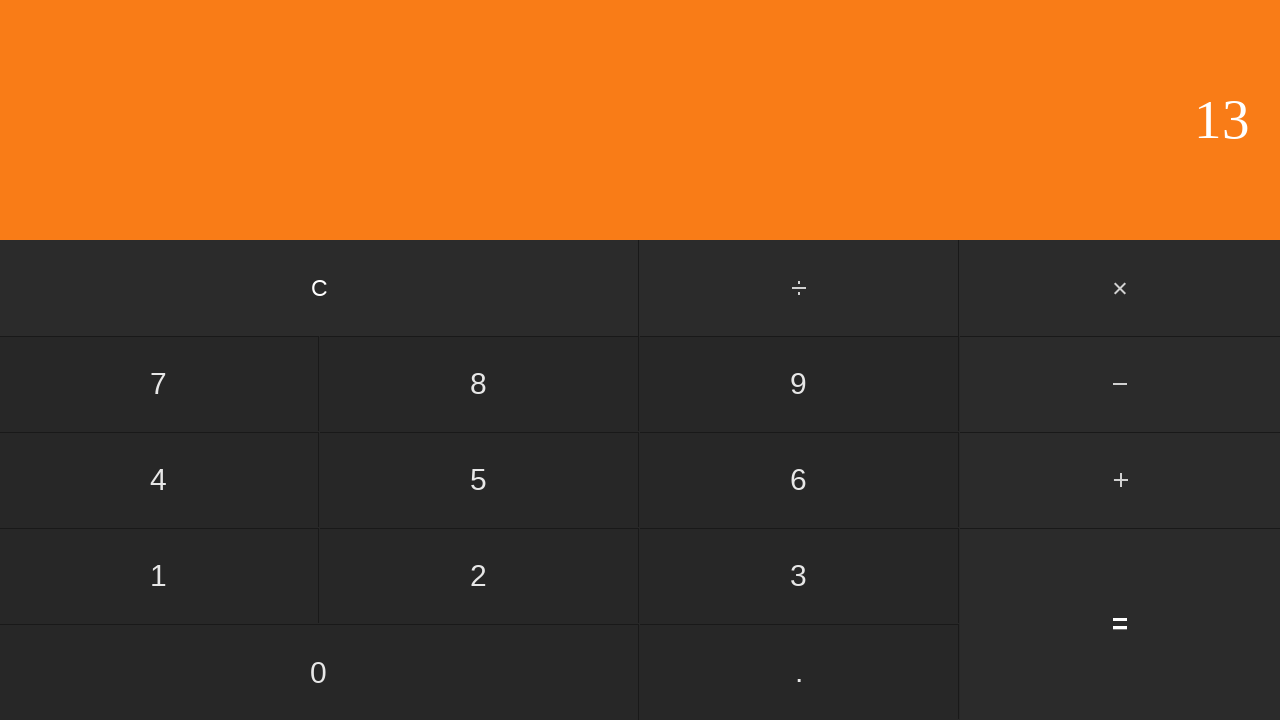

Waited for result display showing 13
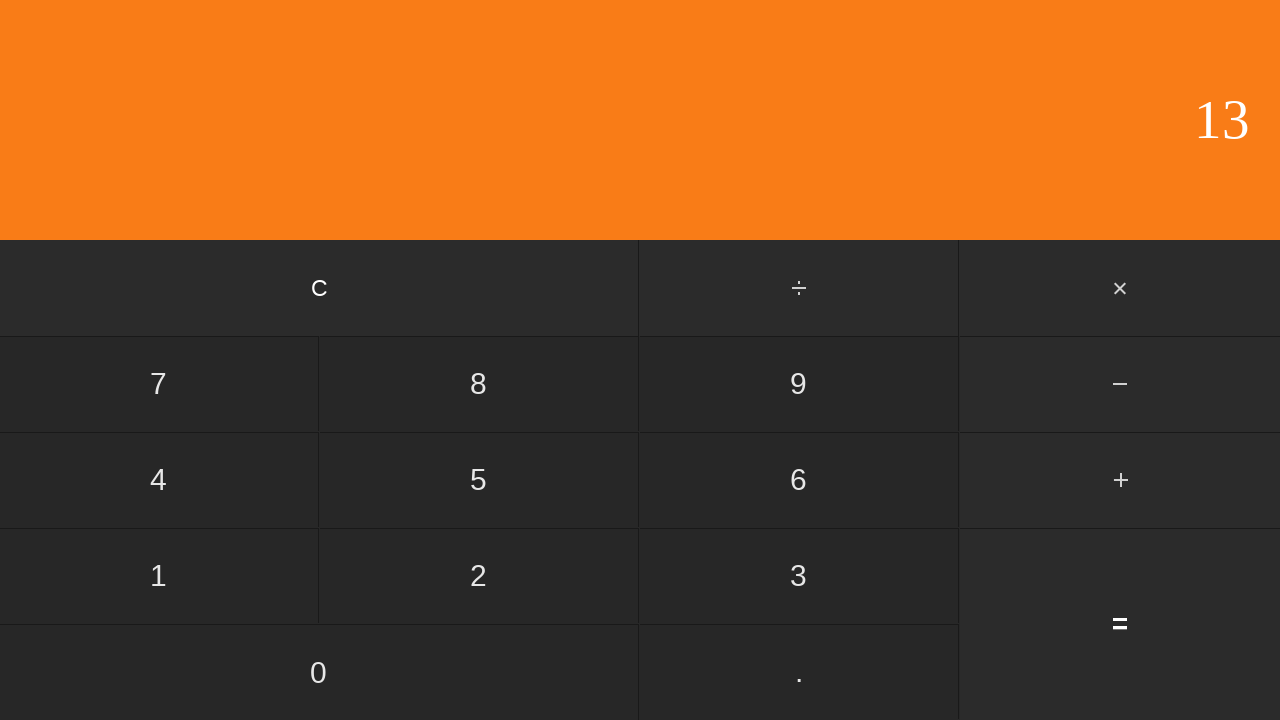

Clicked clear button to reset calculator at (320, 288) on input[value='C']
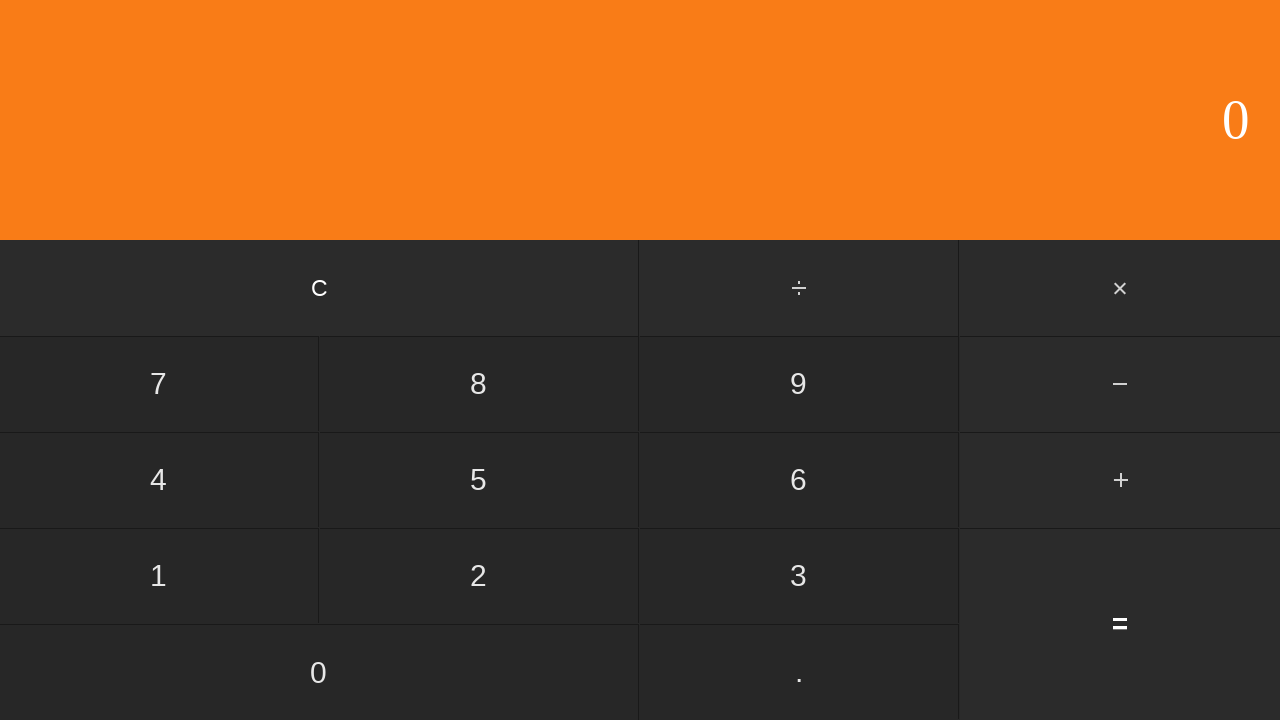

Waited after clearing calculator
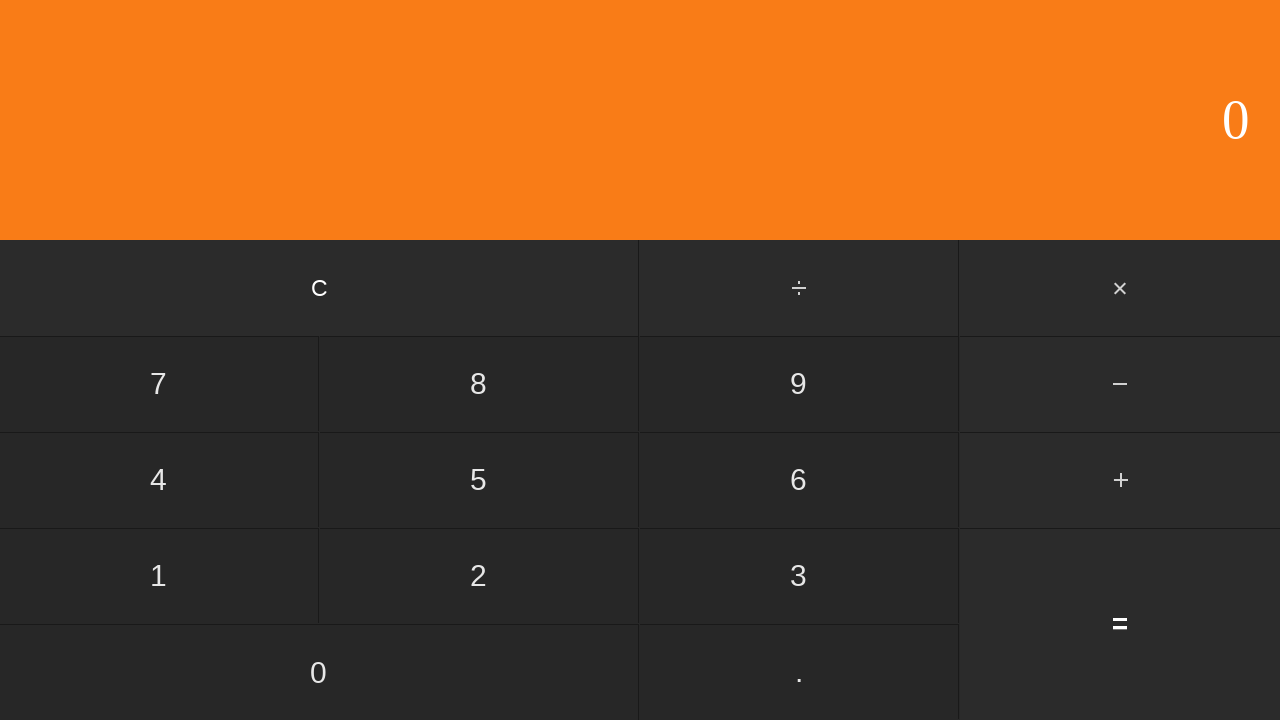

Clicked first number: 9 at (799, 384) on input[value='9']
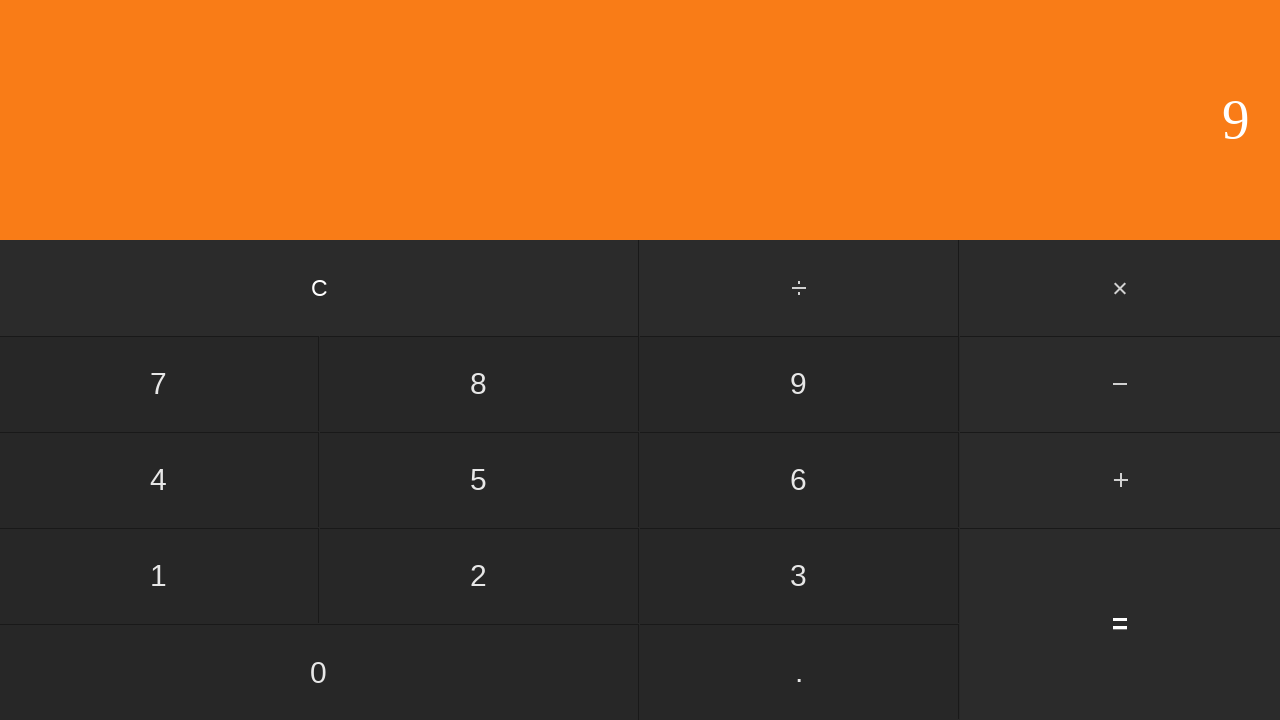

Clicked add button at (1120, 480) on #add
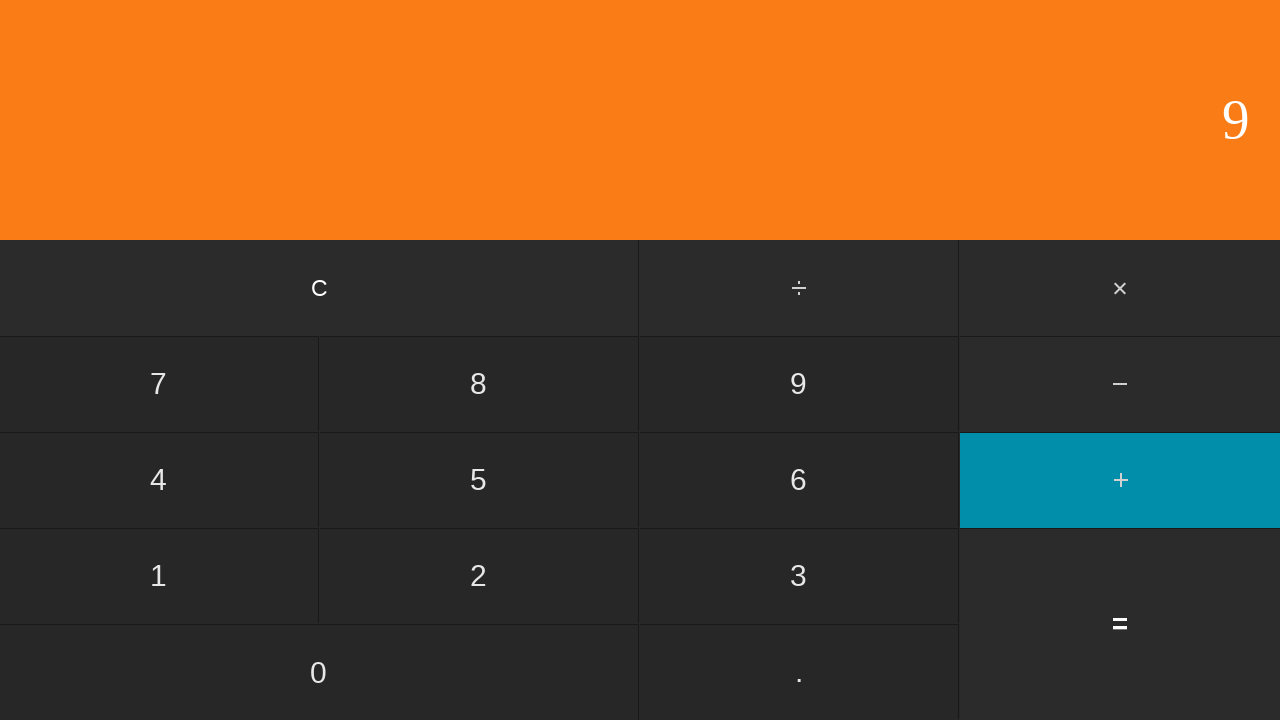

Clicked second number: 5 at (479, 480) on input[value='5']
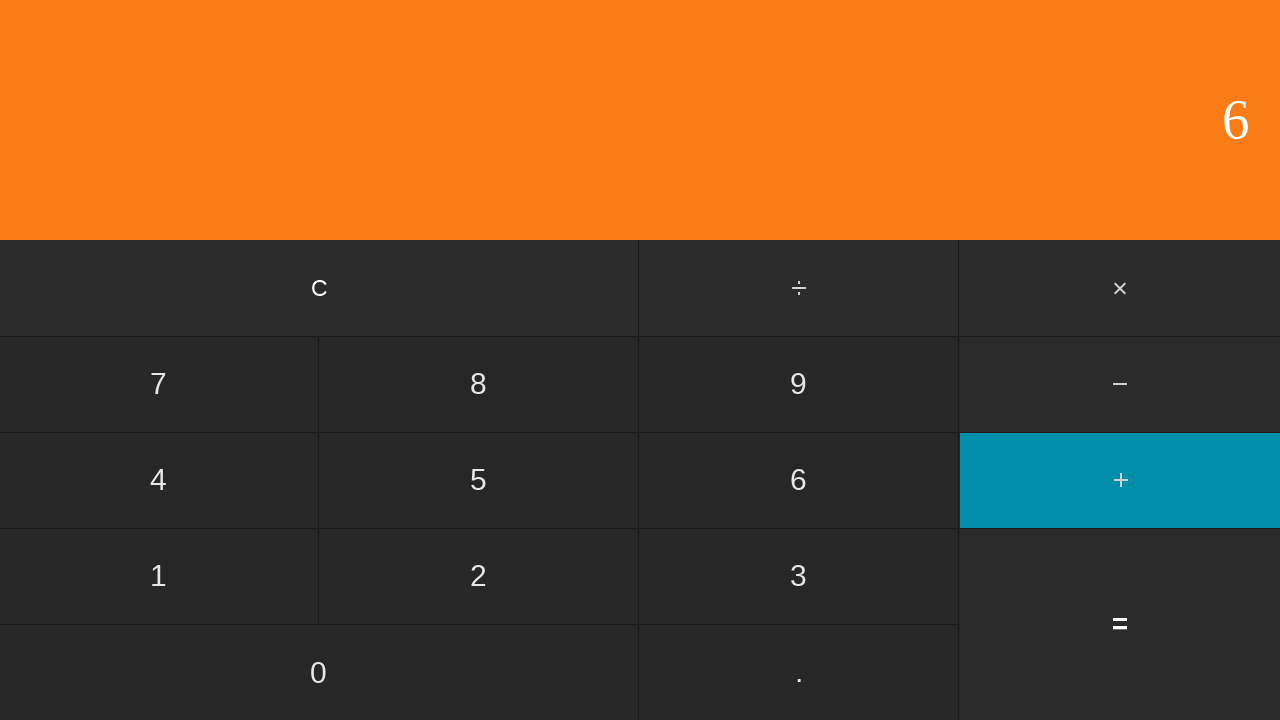

Clicked equals to calculate 9 + 5 at (1120, 624) on input[value='=']
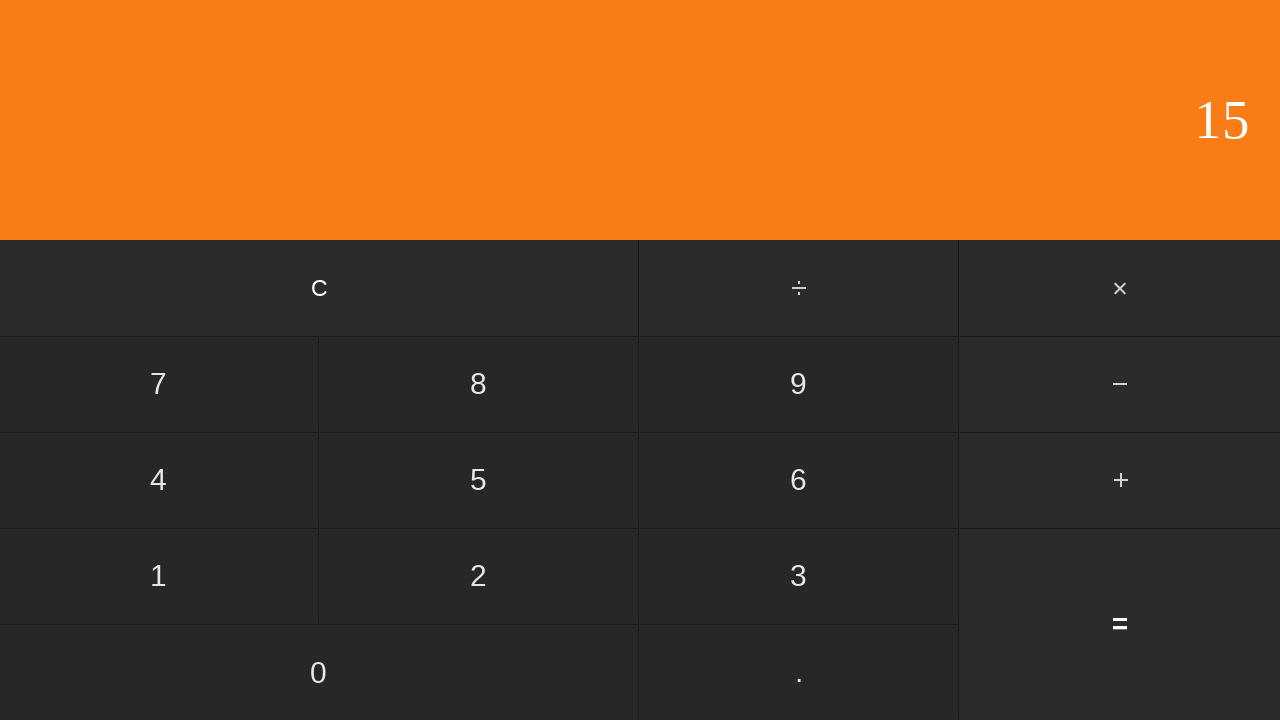

Waited for result display showing 14
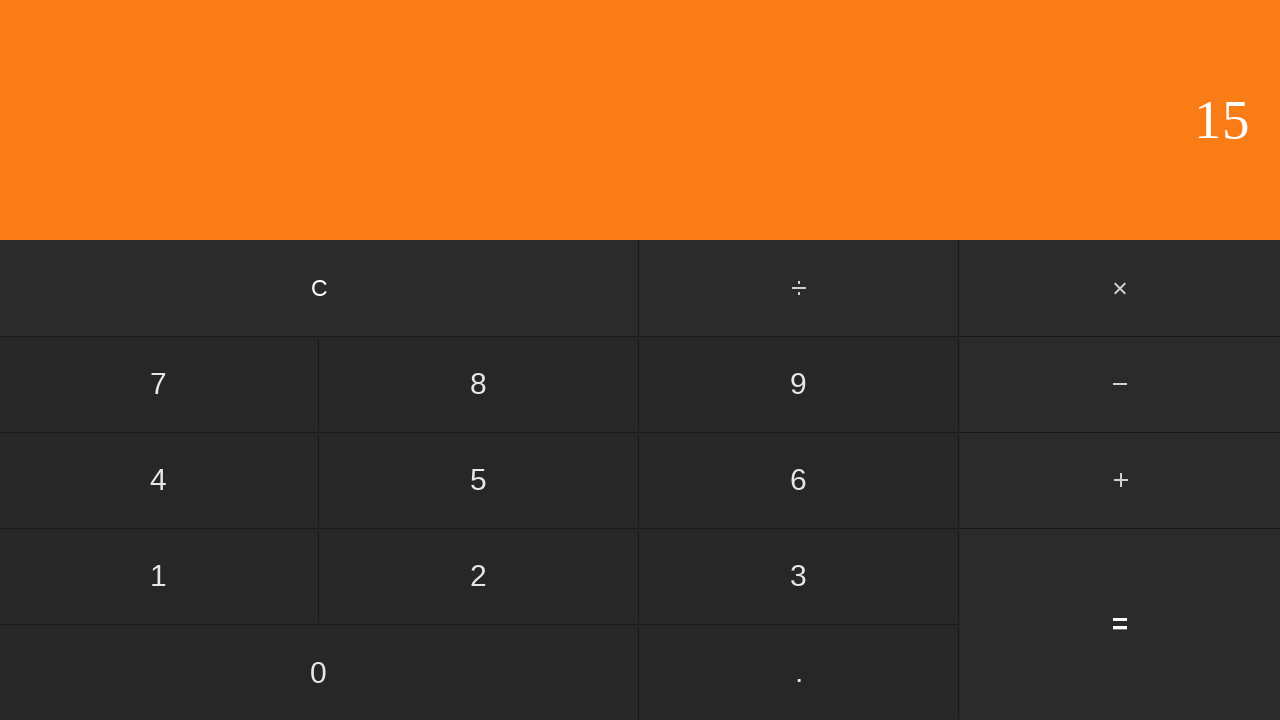

Clicked clear button to reset calculator at (320, 288) on input[value='C']
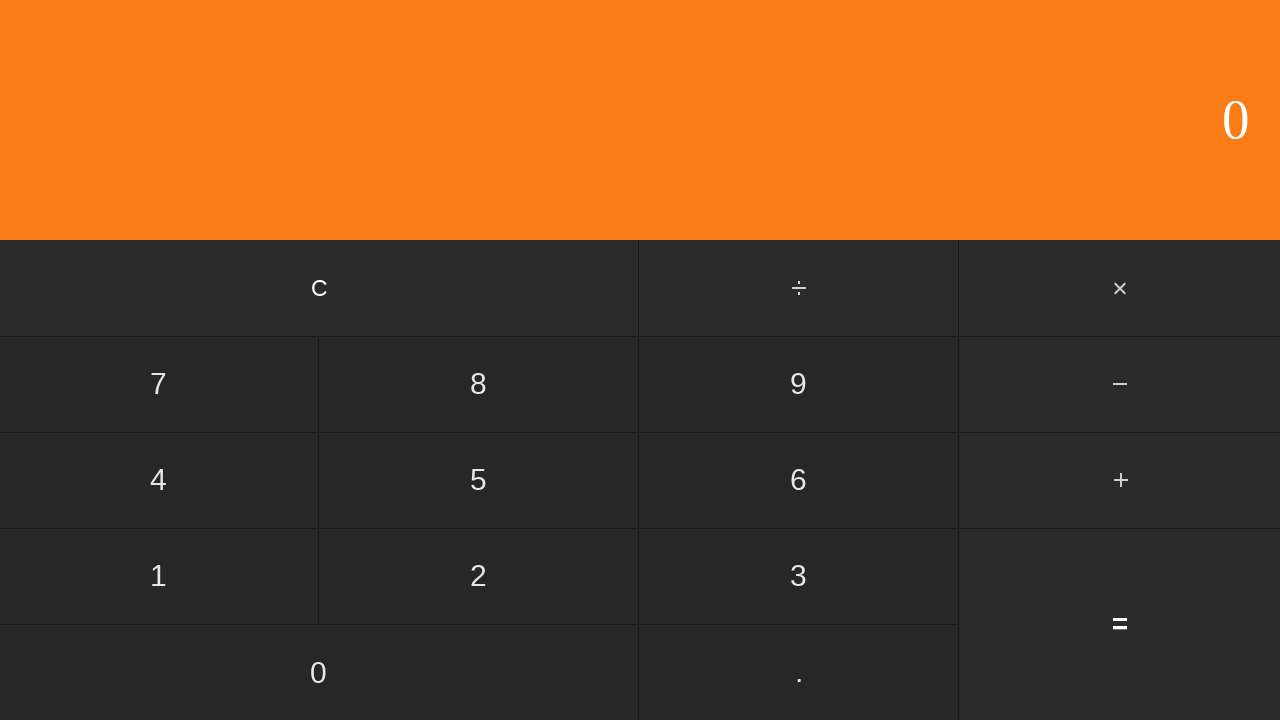

Waited after clearing calculator
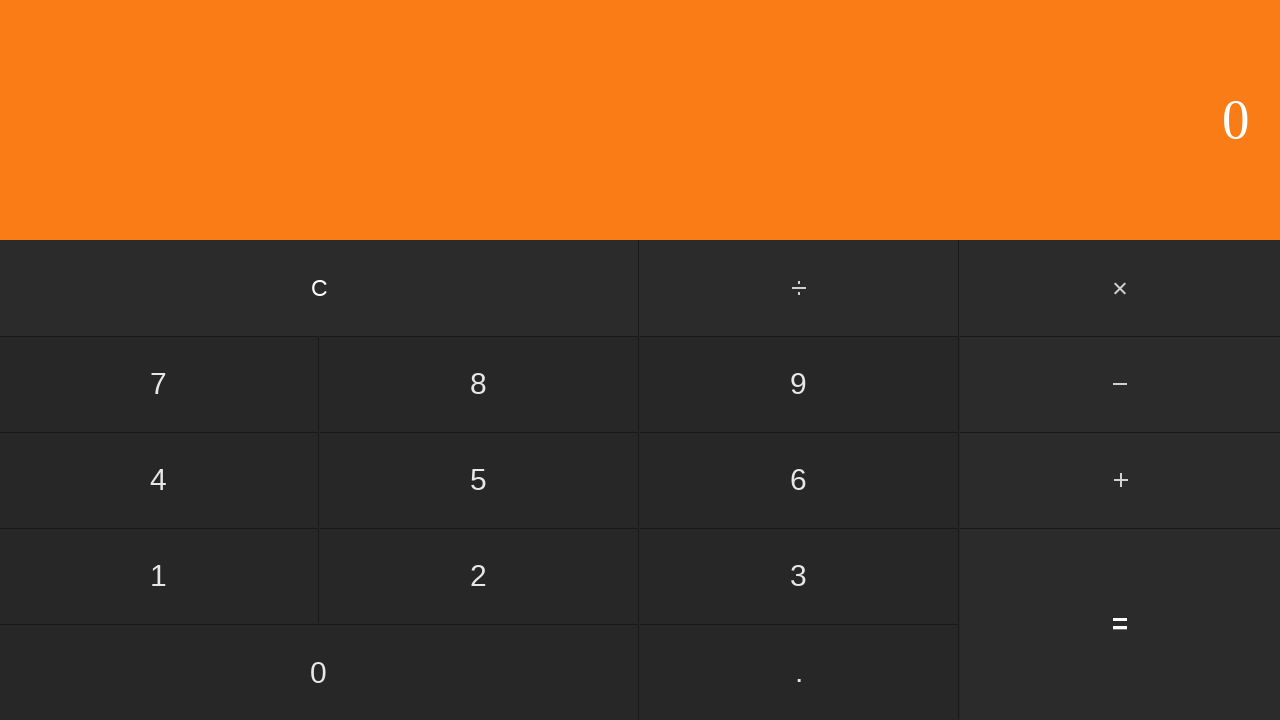

Clicked first number: 9 at (799, 384) on input[value='9']
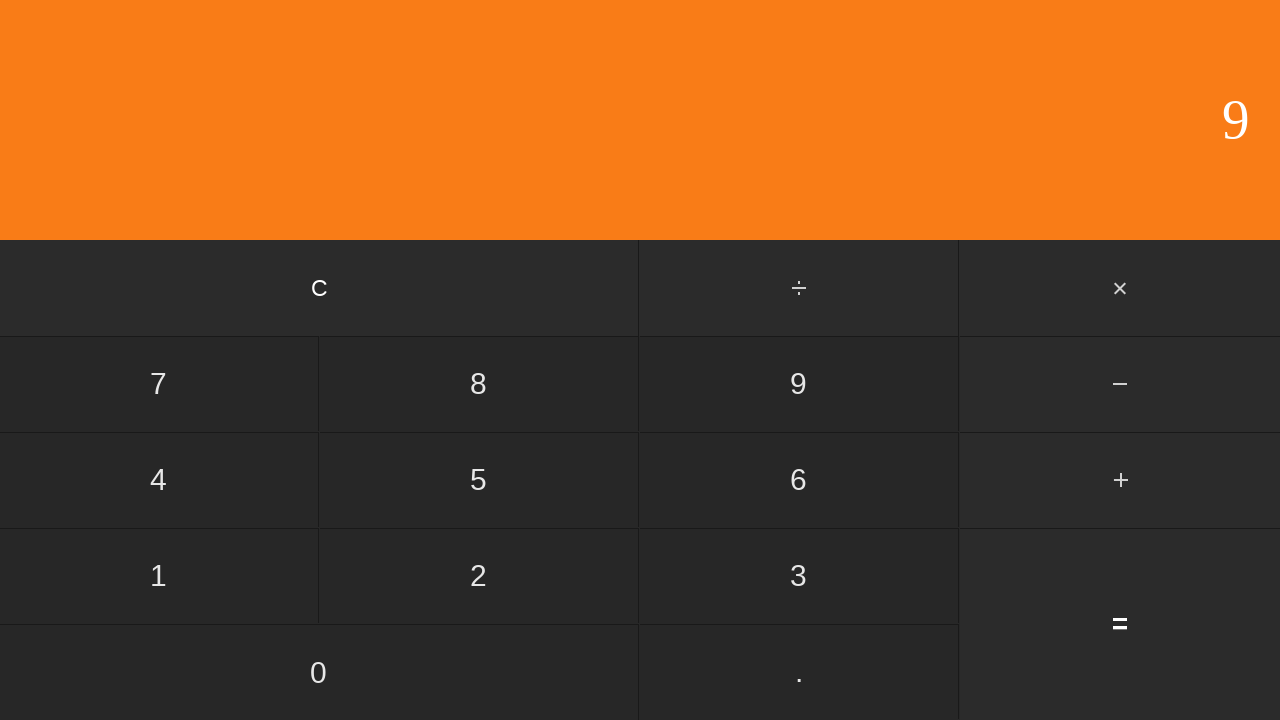

Clicked add button at (1120, 480) on #add
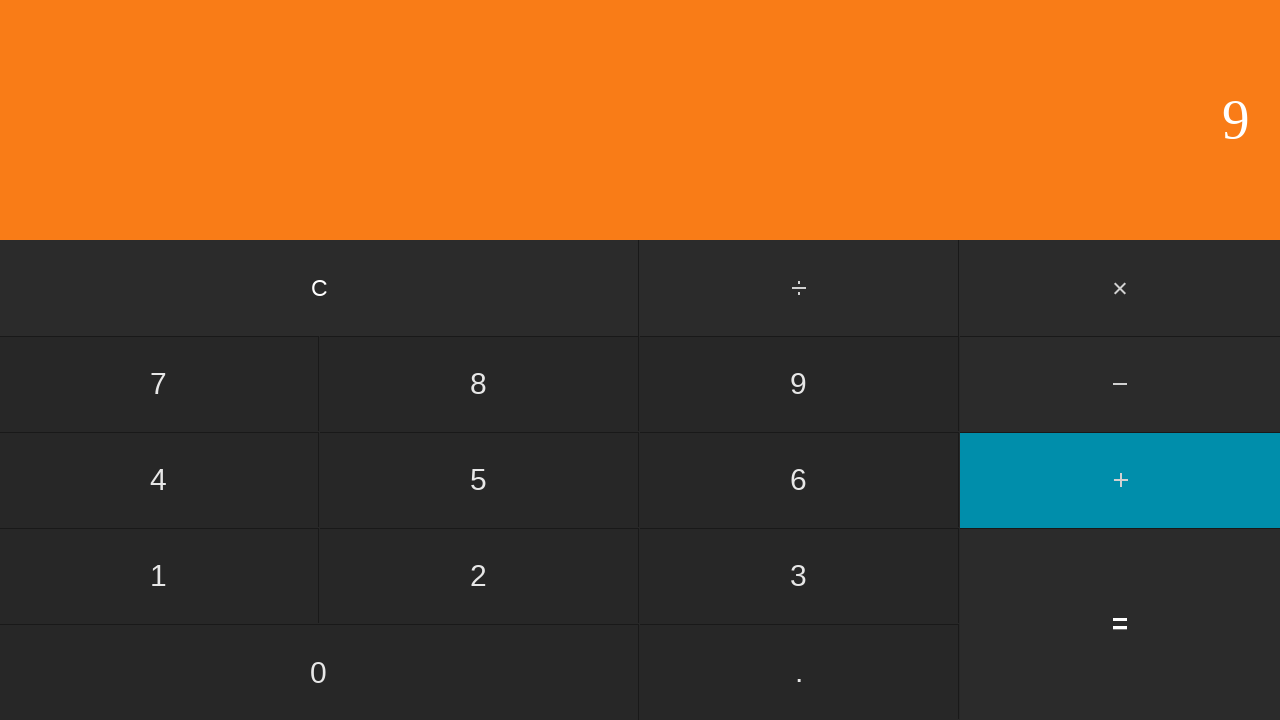

Clicked second number: 6 at (799, 480) on input[value='6']
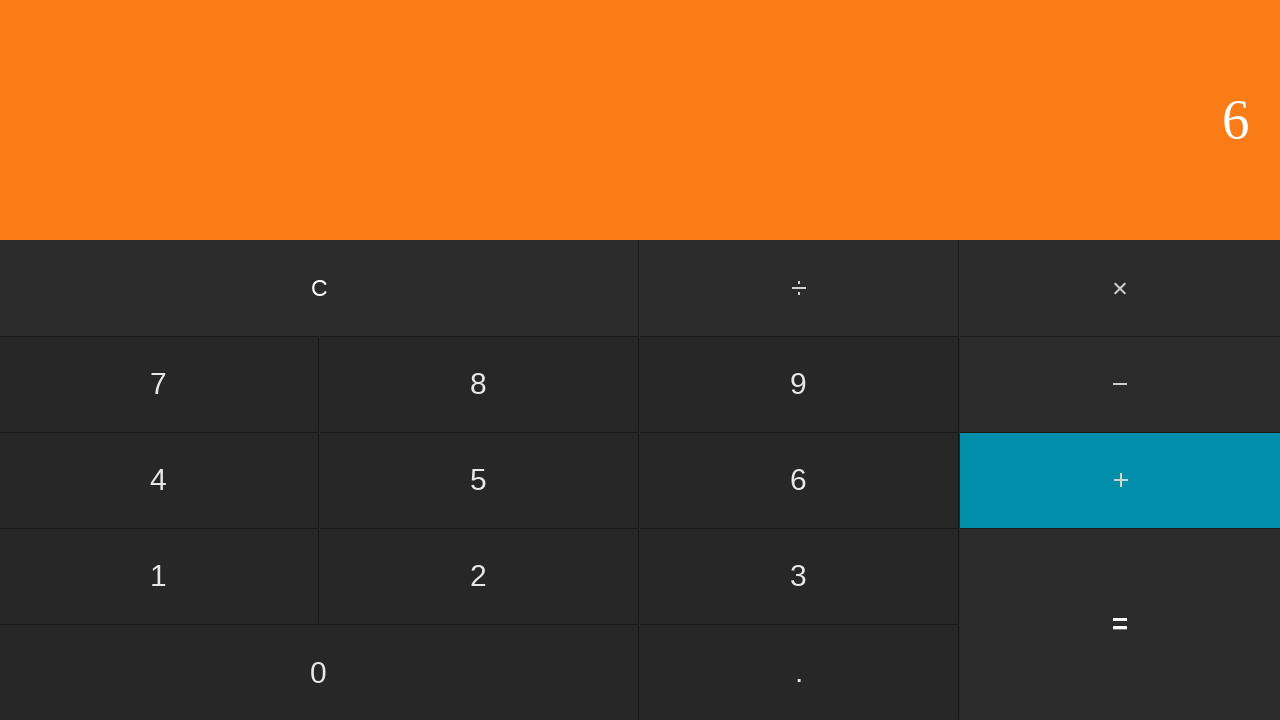

Clicked equals to calculate 9 + 6 at (1120, 624) on input[value='=']
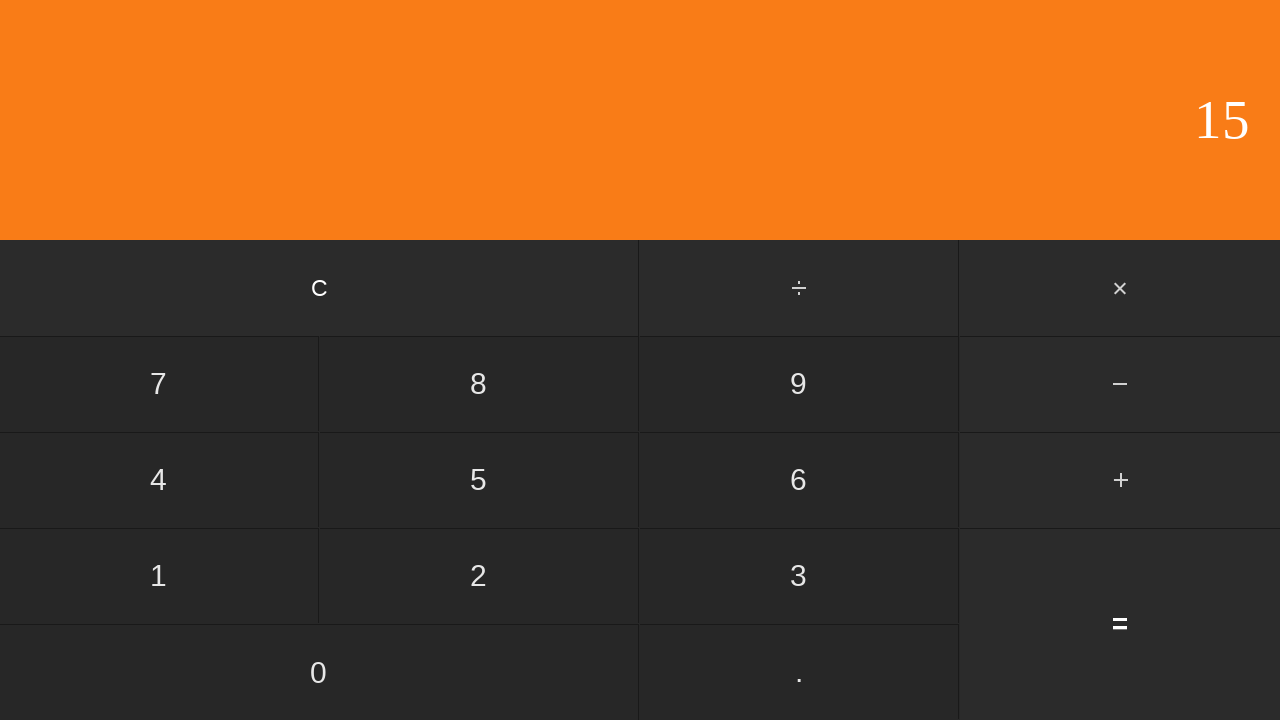

Waited for result display showing 15
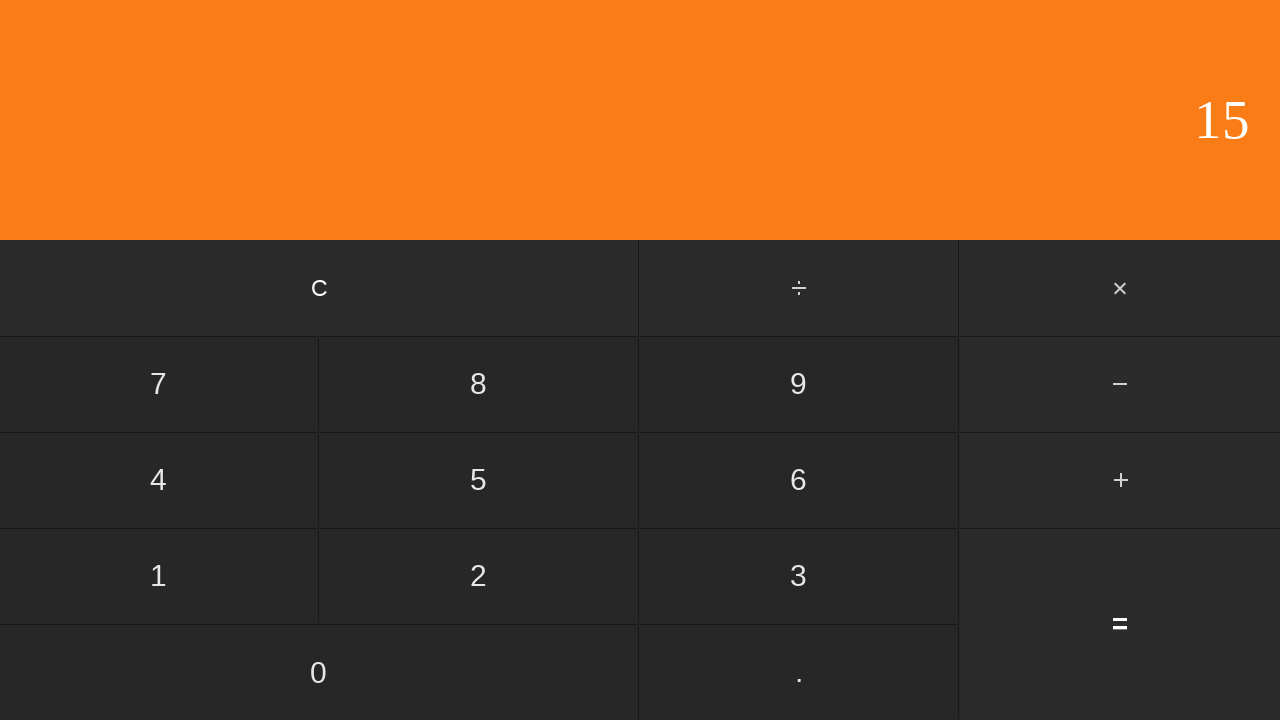

Clicked clear button to reset calculator at (320, 288) on input[value='C']
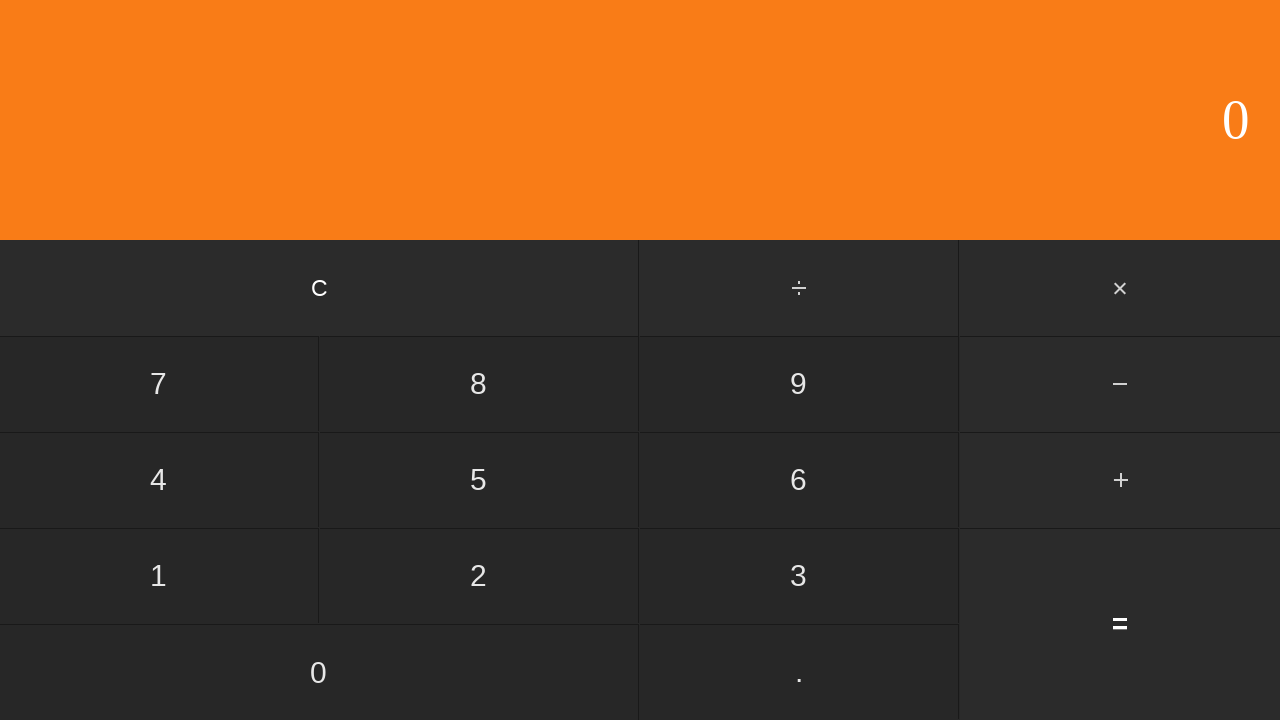

Waited after clearing calculator
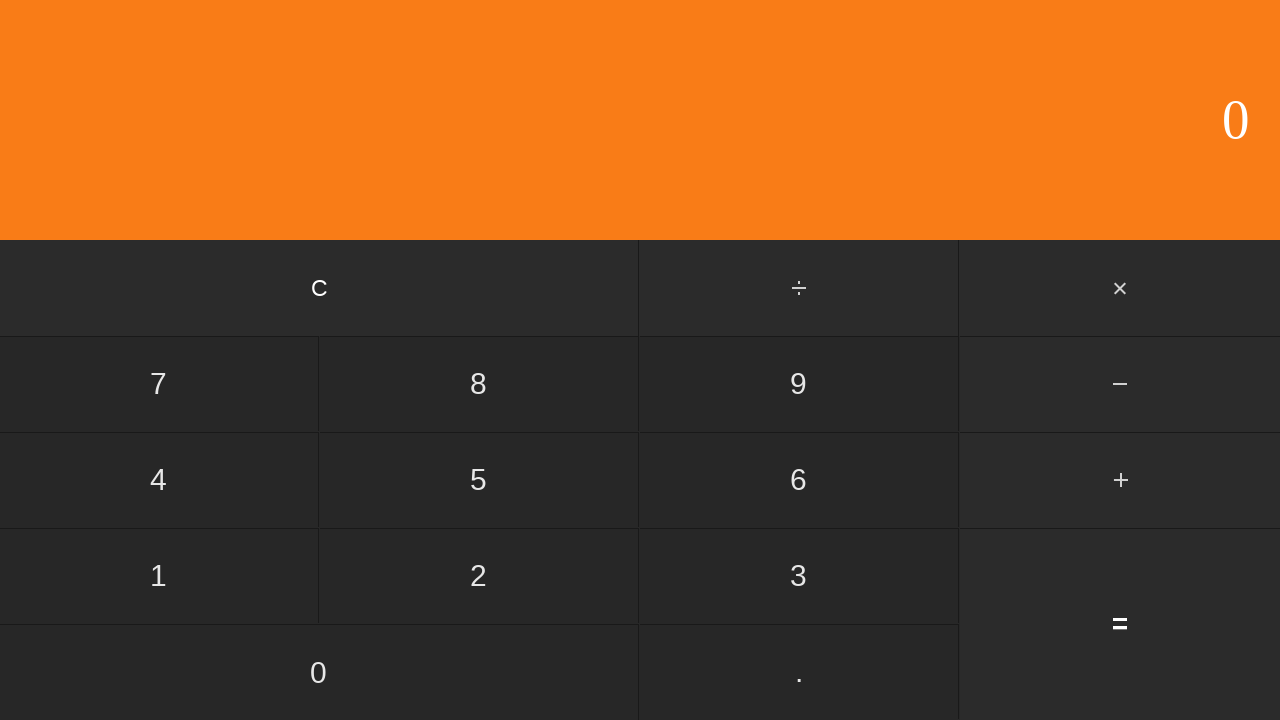

Clicked first number: 9 at (799, 384) on input[value='9']
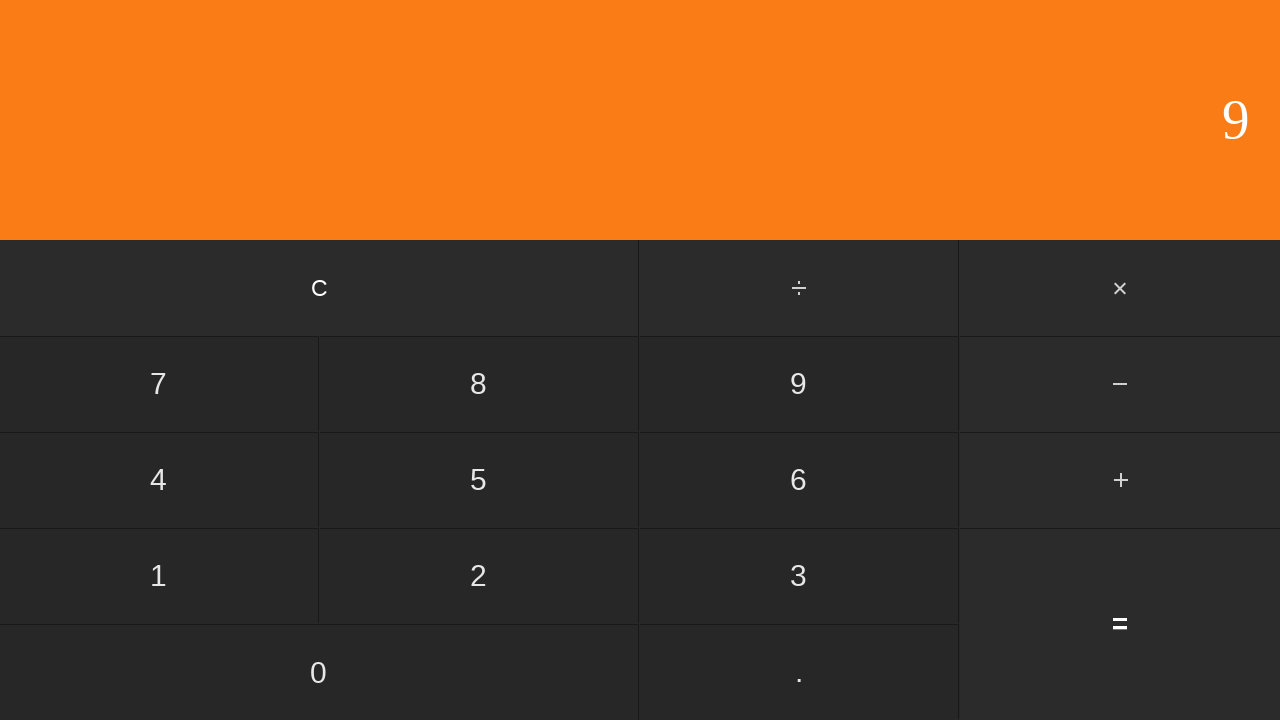

Clicked add button at (1120, 480) on #add
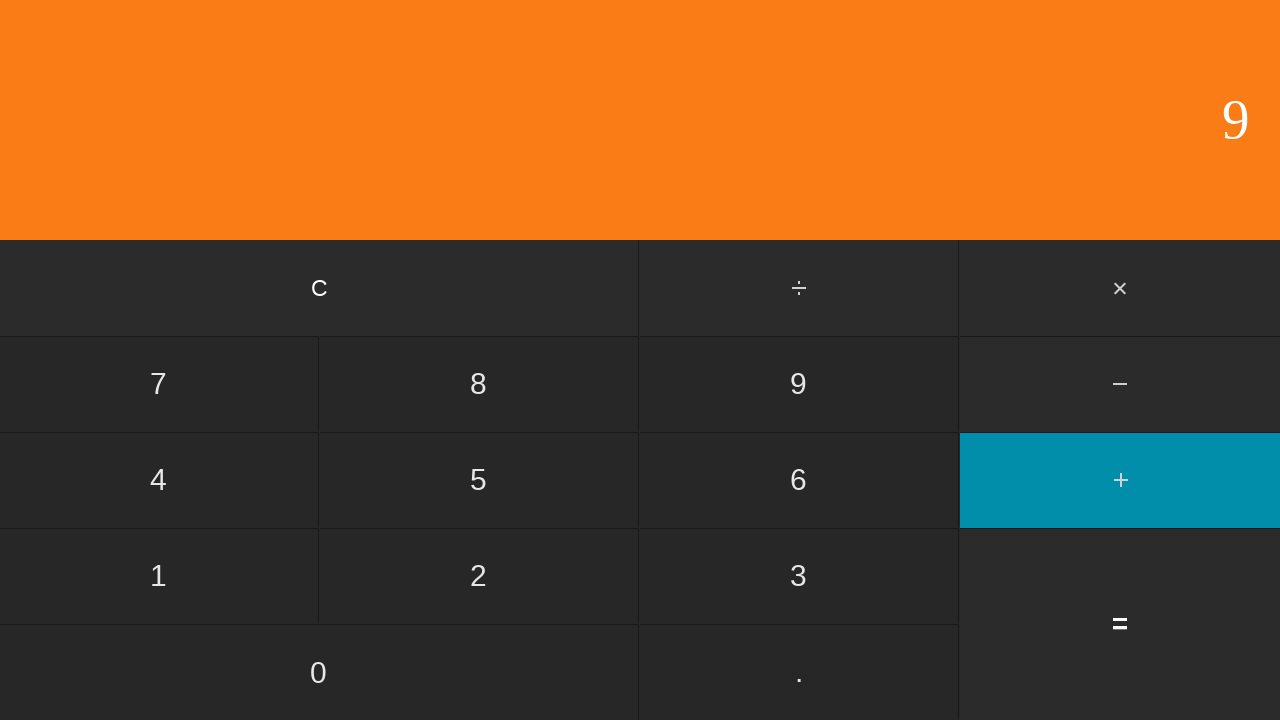

Clicked second number: 7 at (159, 384) on input[value='7']
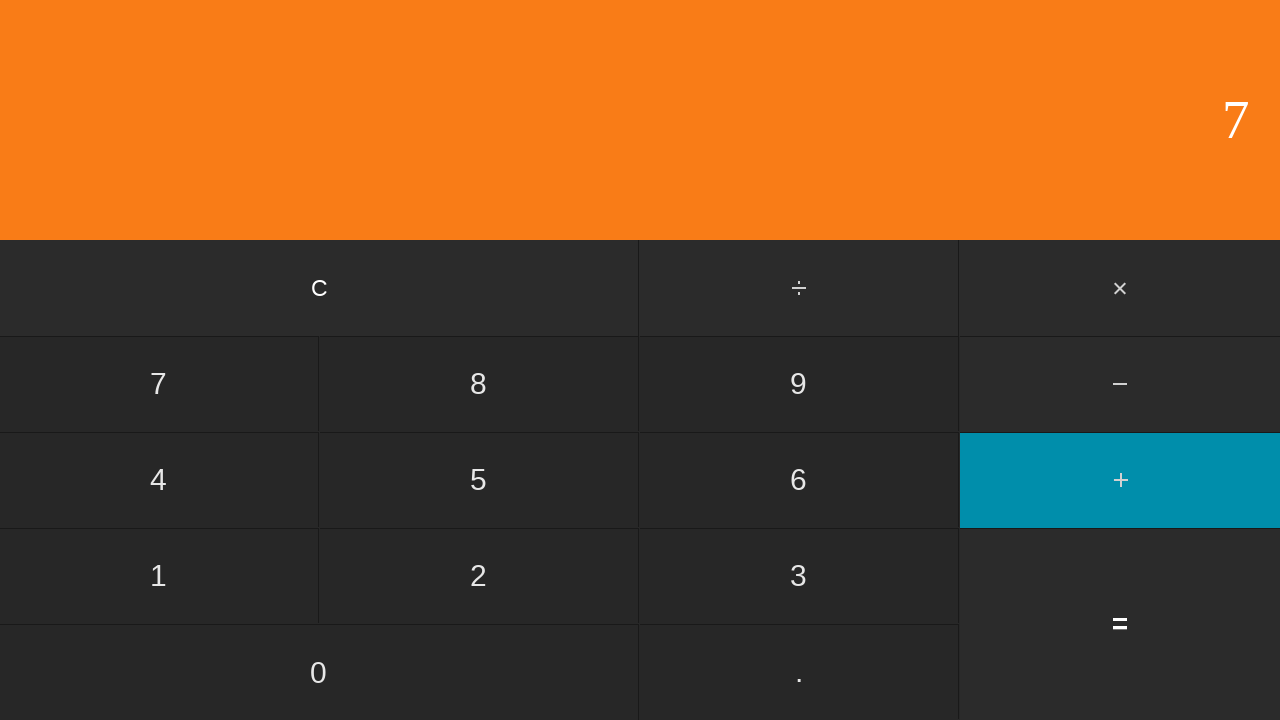

Clicked equals to calculate 9 + 7 at (1120, 624) on input[value='=']
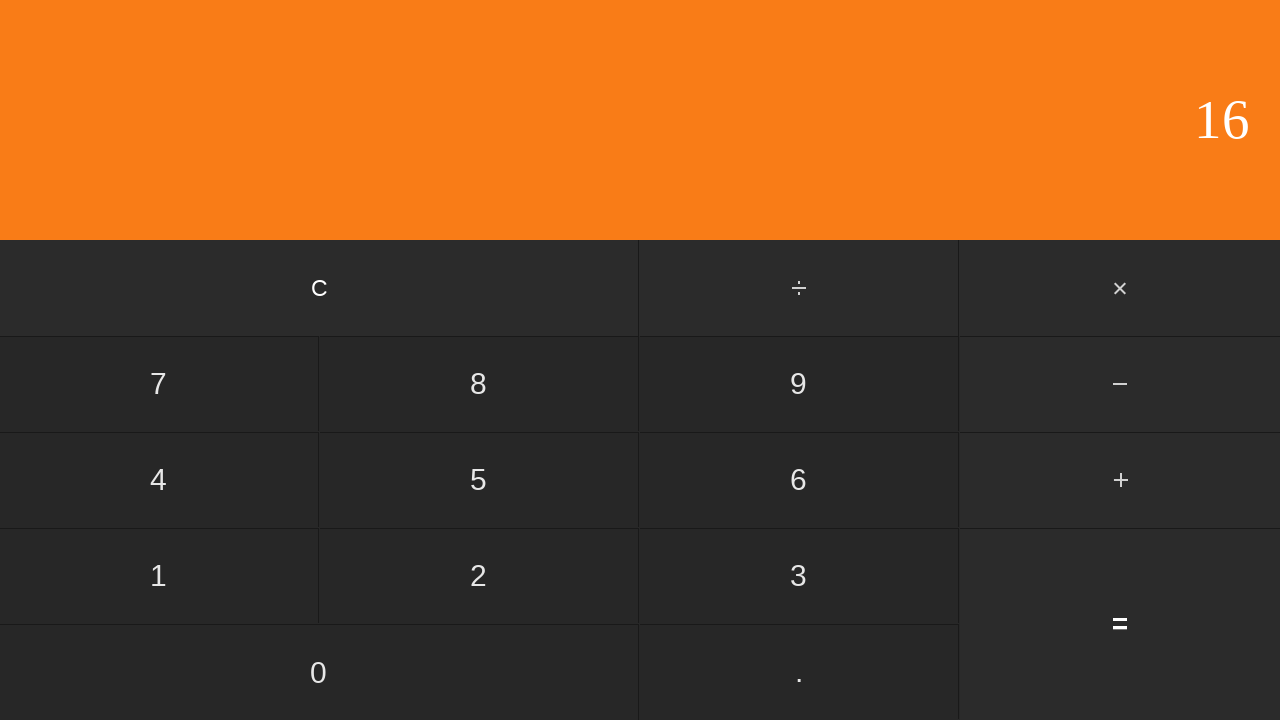

Waited for result display showing 16
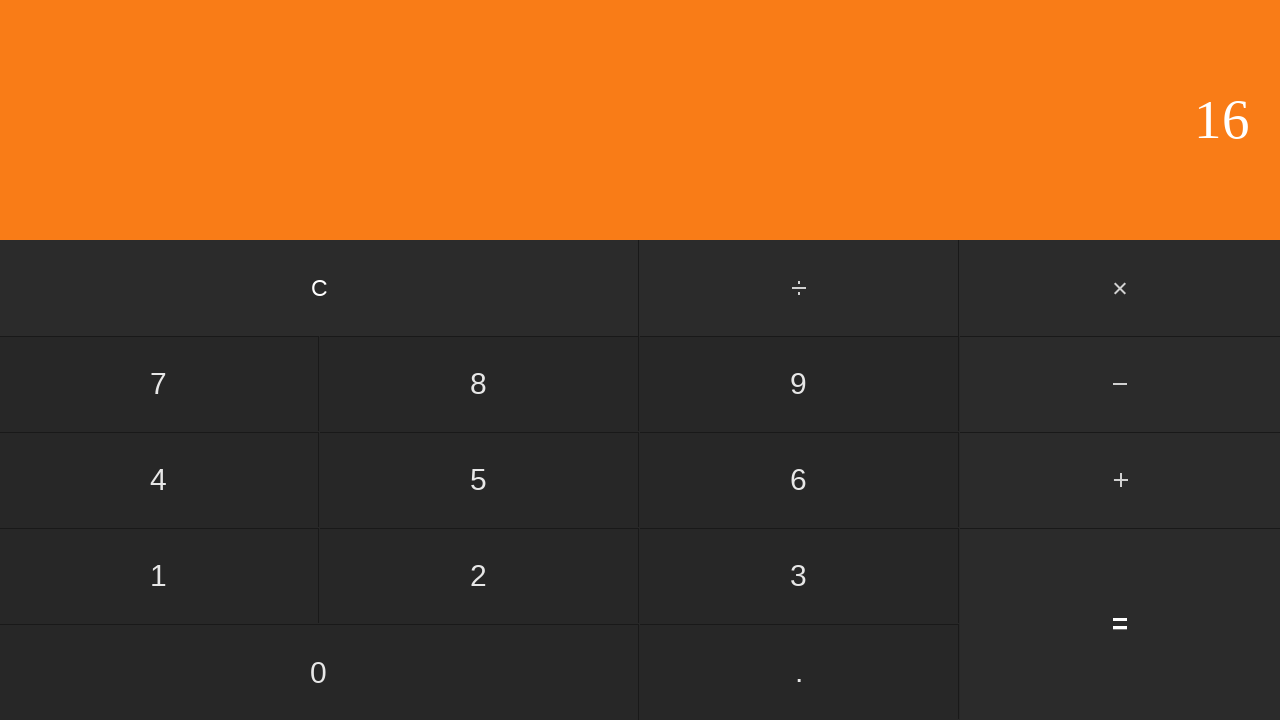

Clicked clear button to reset calculator at (320, 288) on input[value='C']
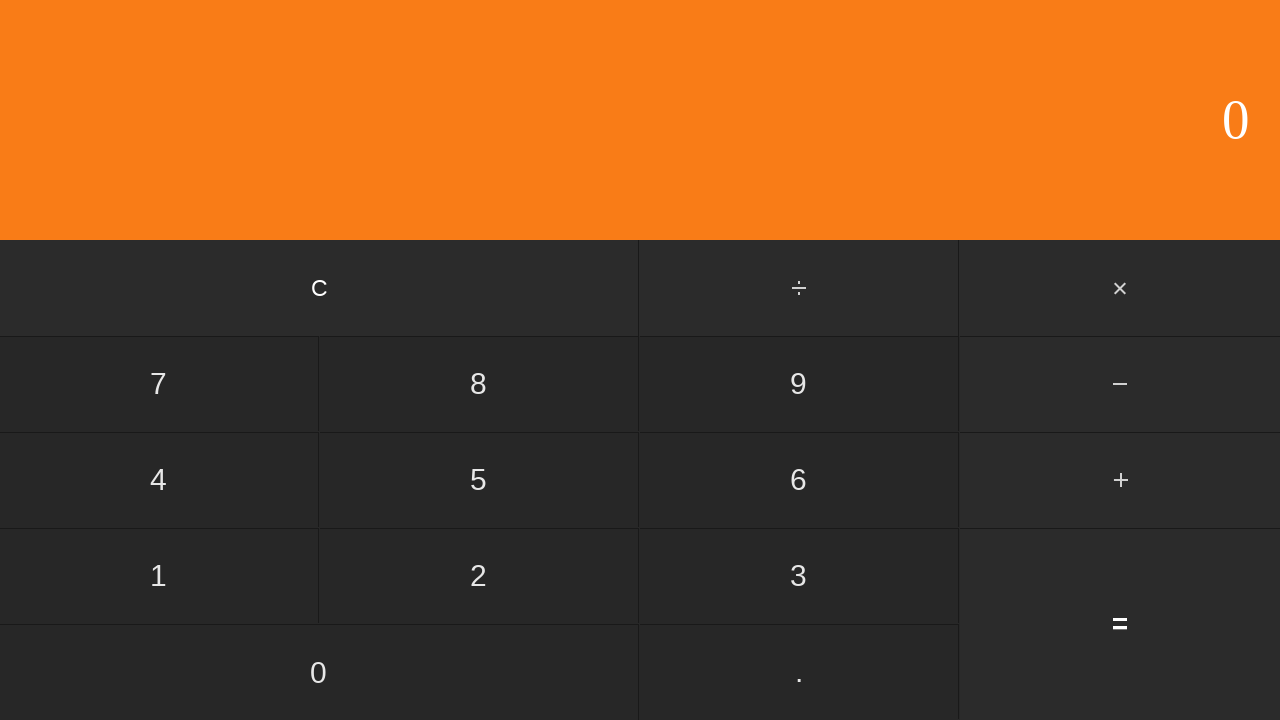

Waited after clearing calculator
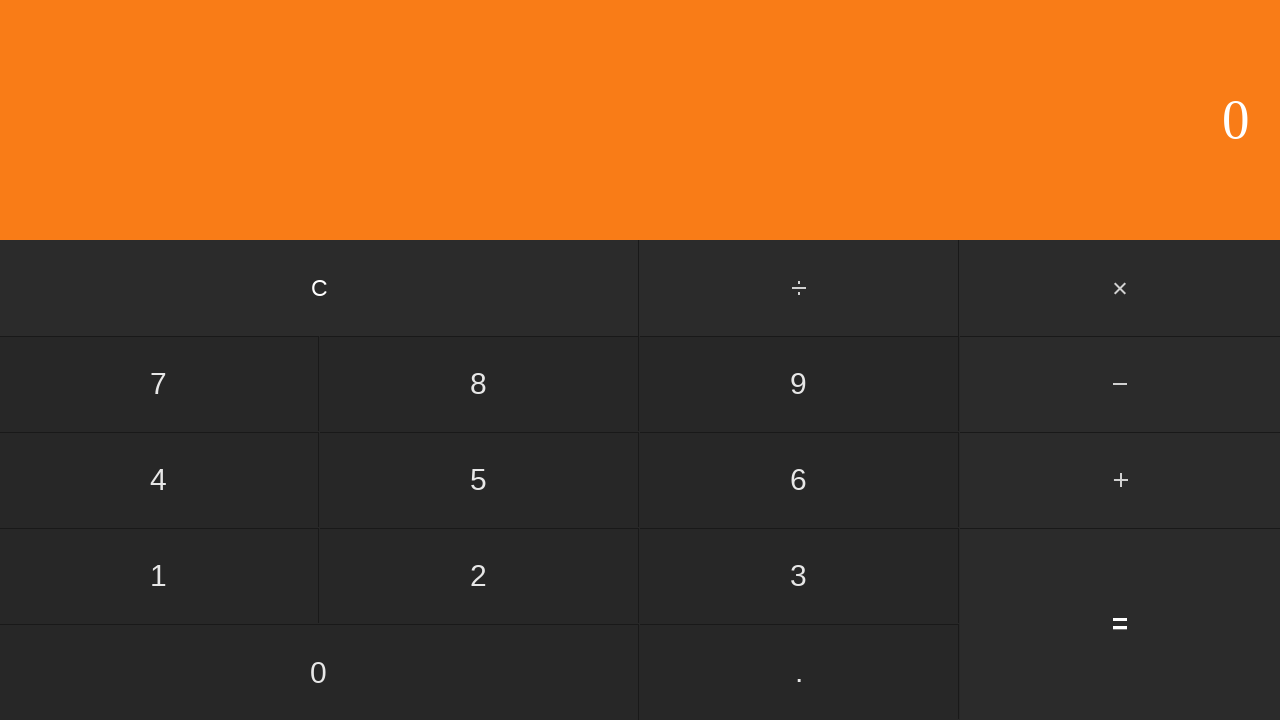

Clicked first number: 9 at (799, 384) on input[value='9']
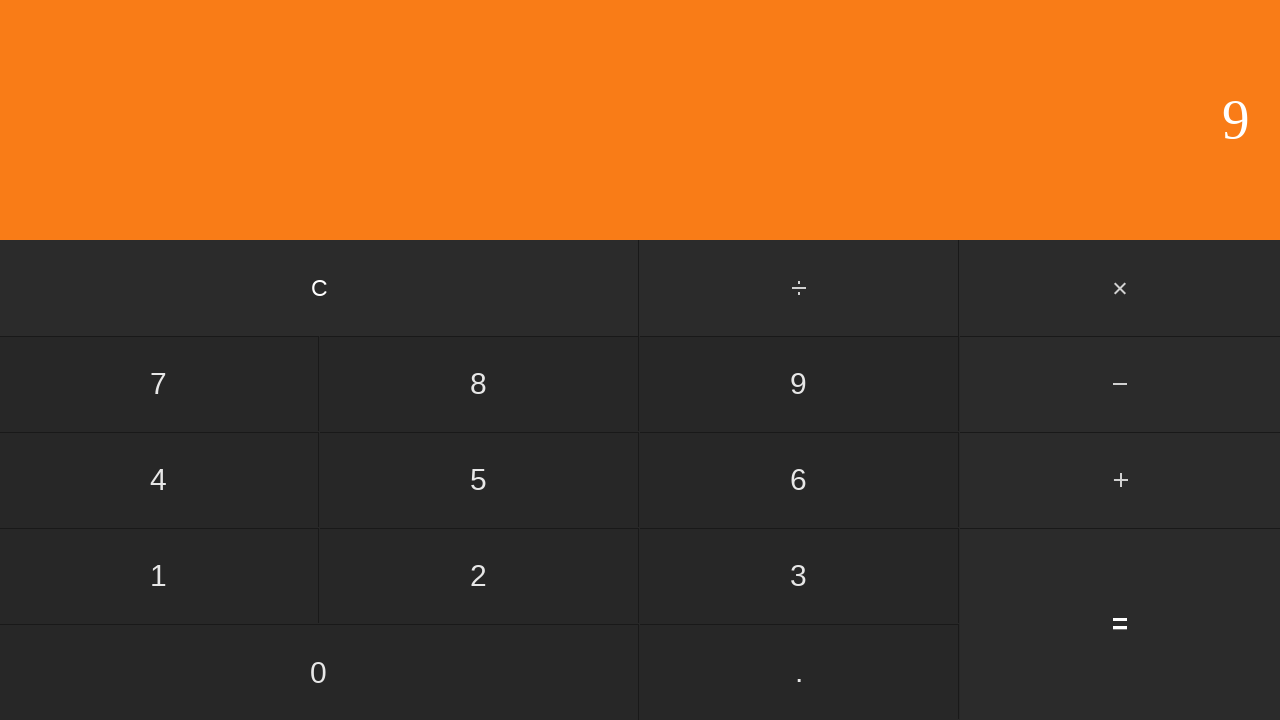

Clicked add button at (1120, 480) on #add
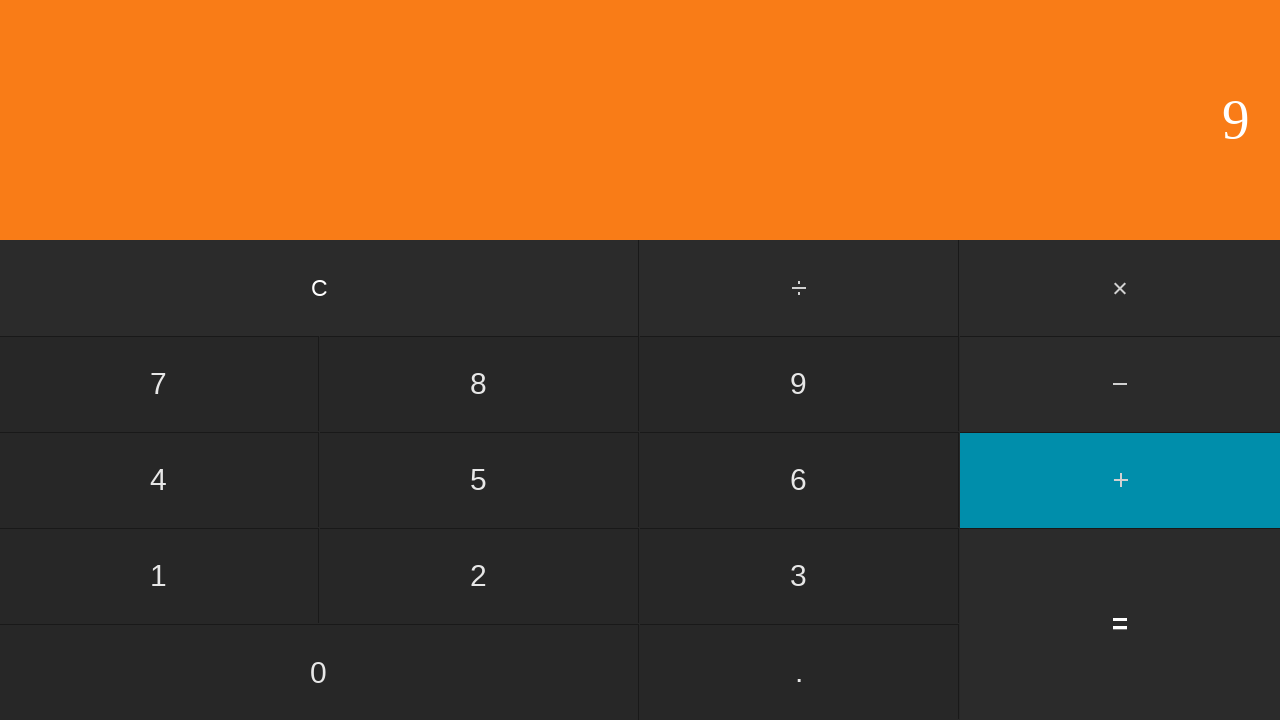

Clicked second number: 8 at (479, 384) on input[value='8']
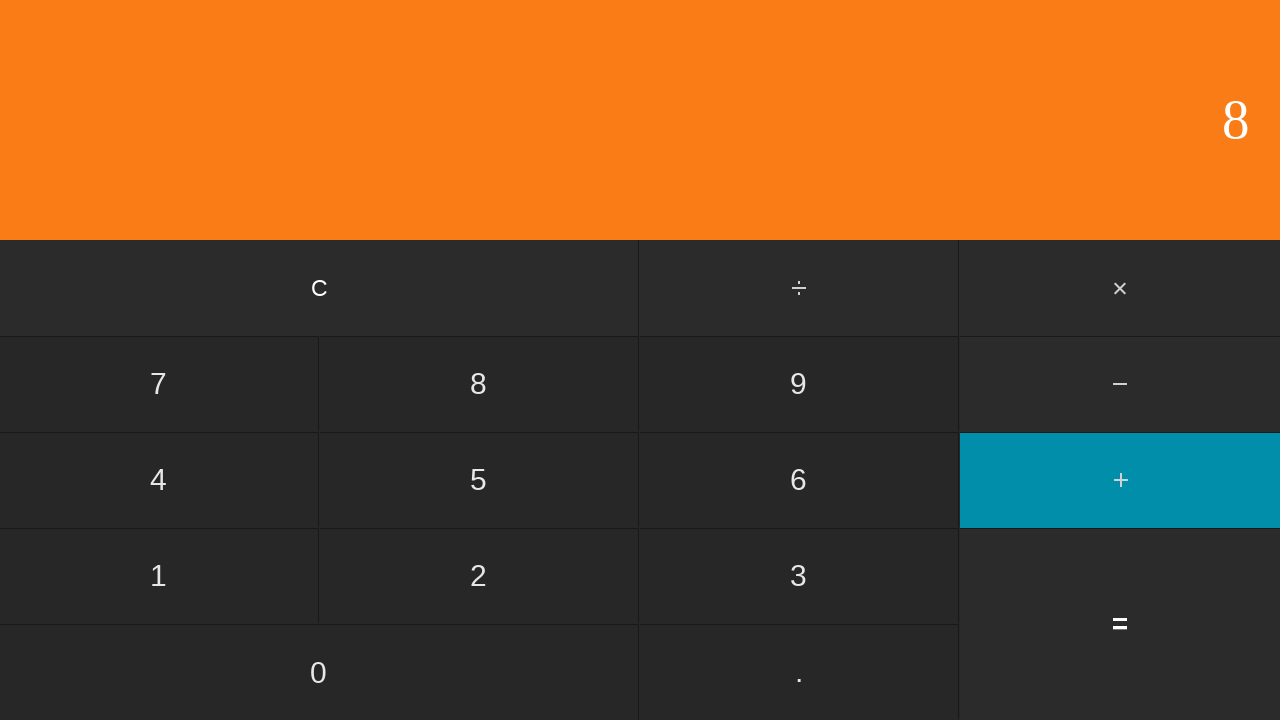

Clicked equals to calculate 9 + 8 at (1120, 624) on input[value='=']
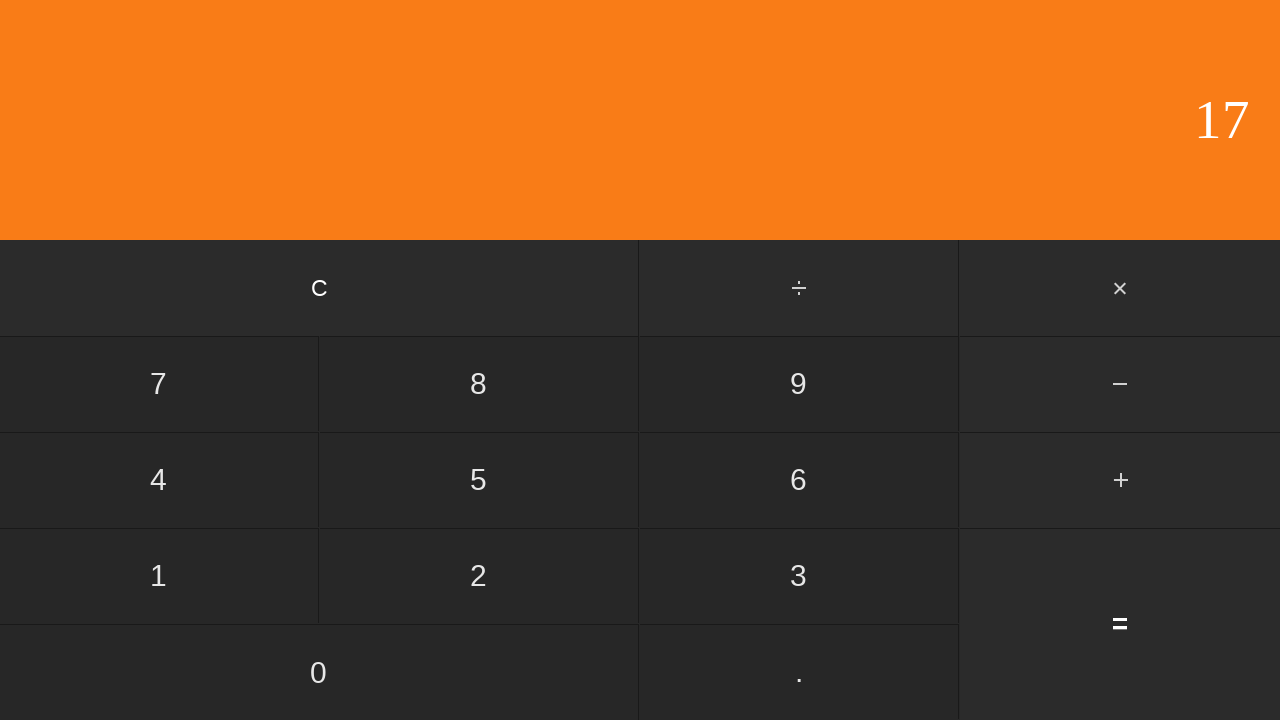

Waited for result display showing 17
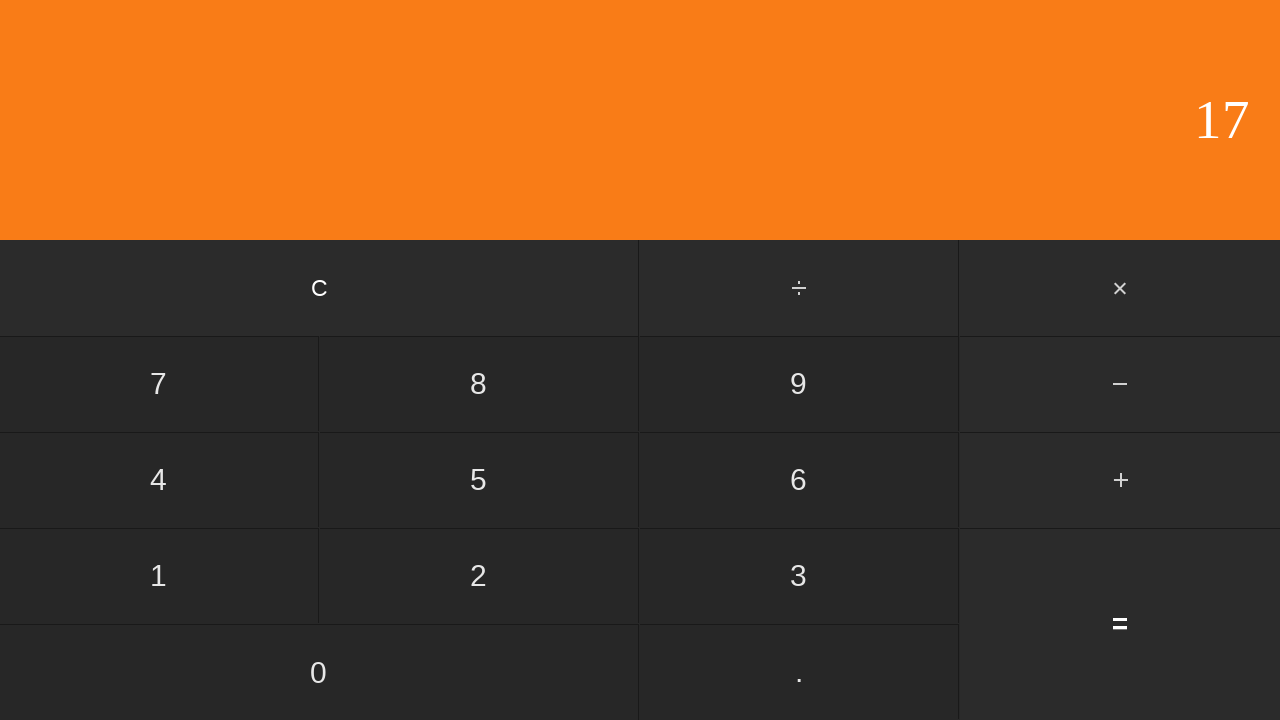

Clicked clear button to reset calculator at (320, 288) on input[value='C']
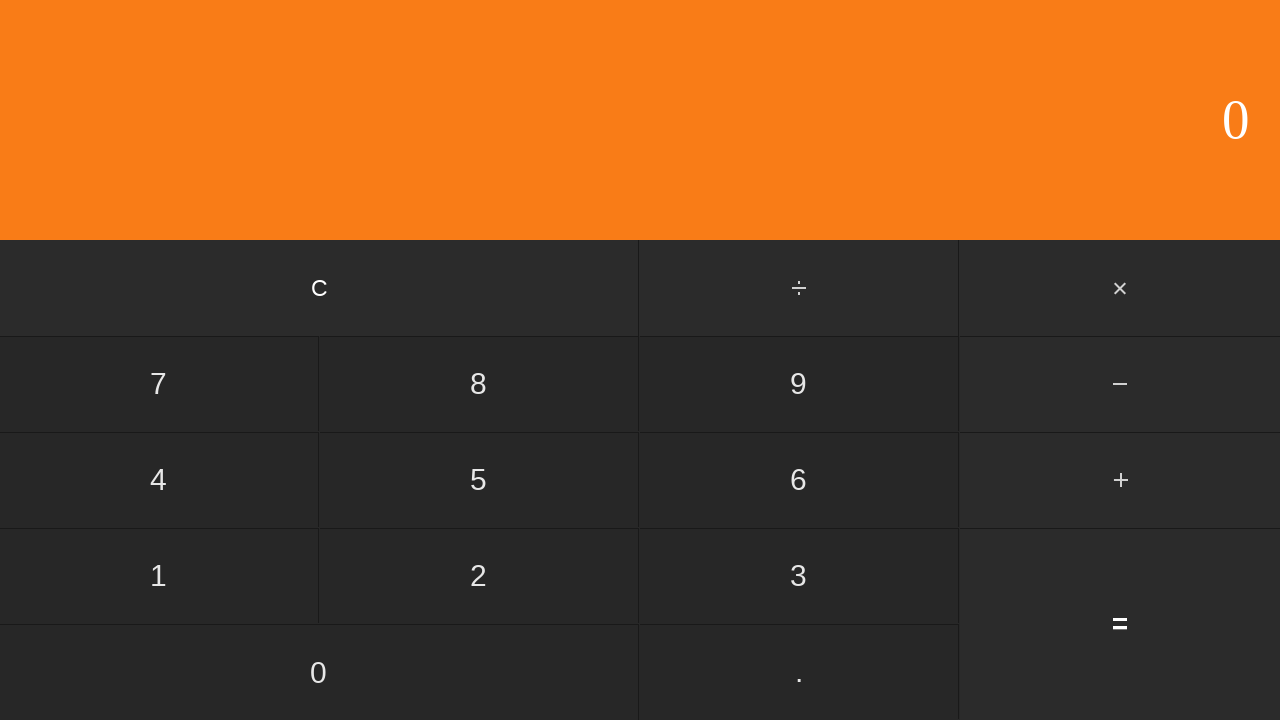

Waited after clearing calculator
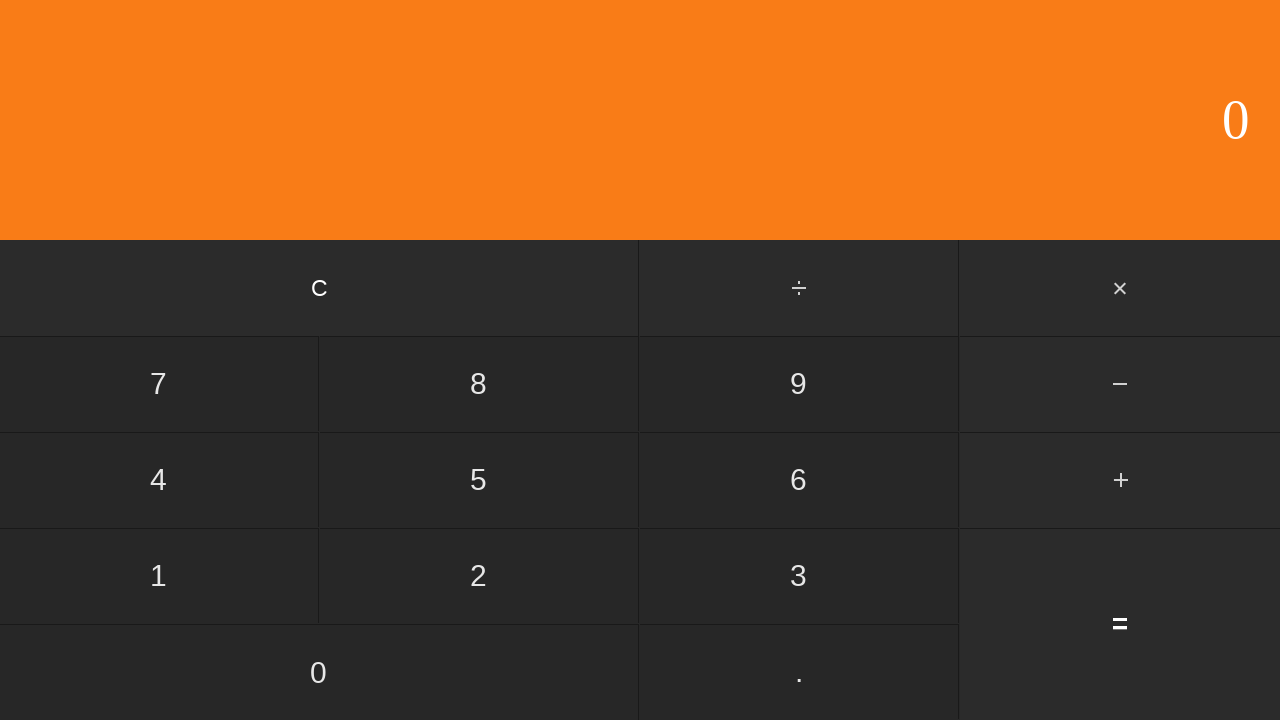

Clicked first number: 9 at (799, 384) on input[value='9']
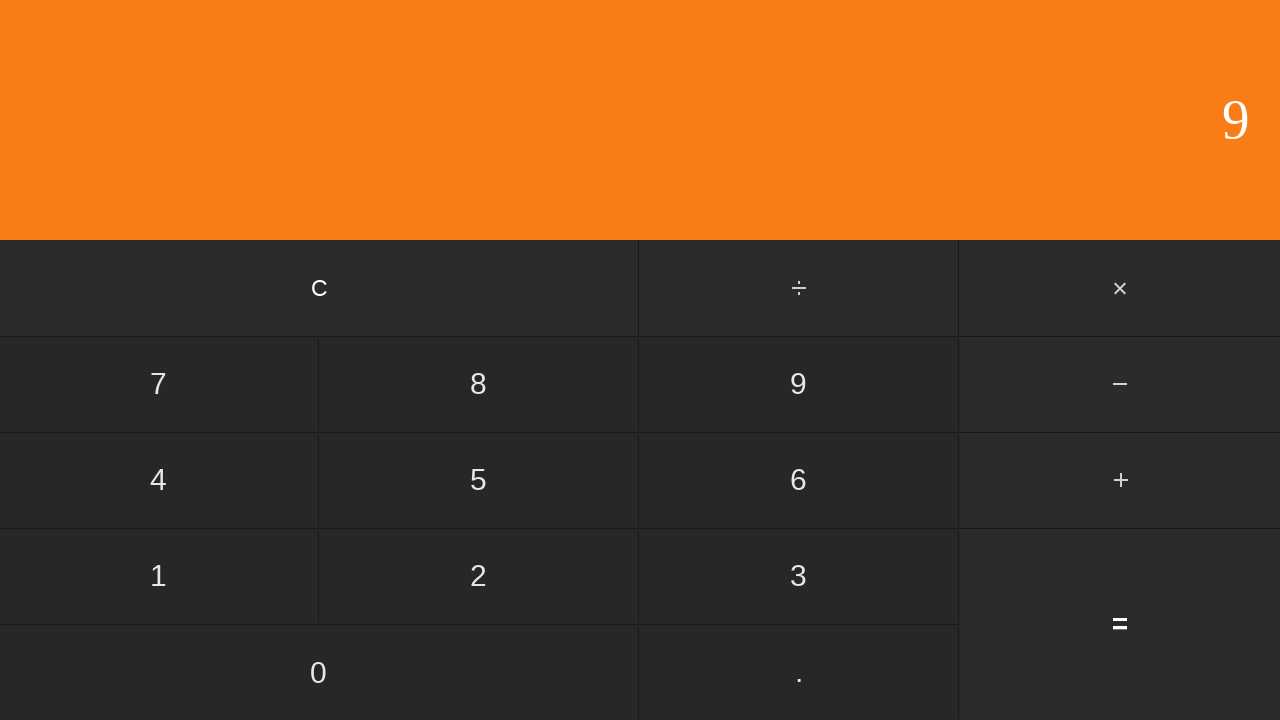

Clicked add button at (1120, 480) on #add
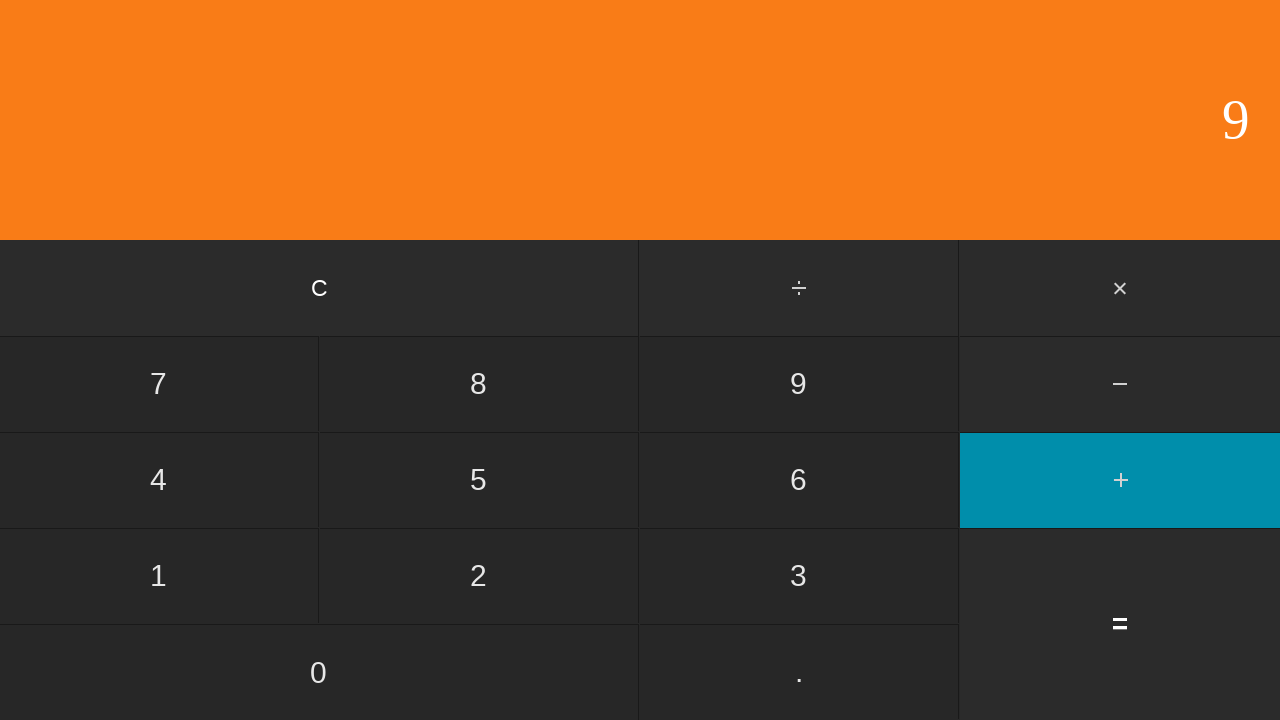

Clicked second number: 9 at (799, 384) on input[value='9']
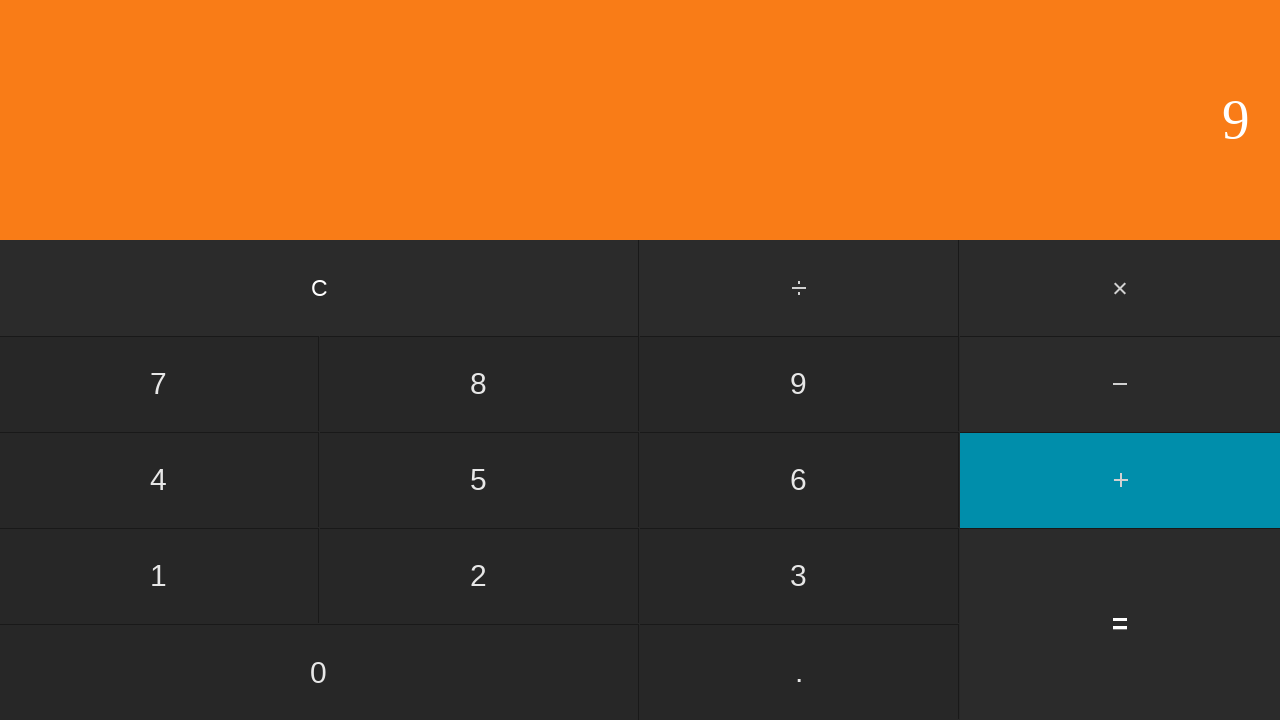

Clicked equals to calculate 9 + 9 at (1120, 624) on input[value='=']
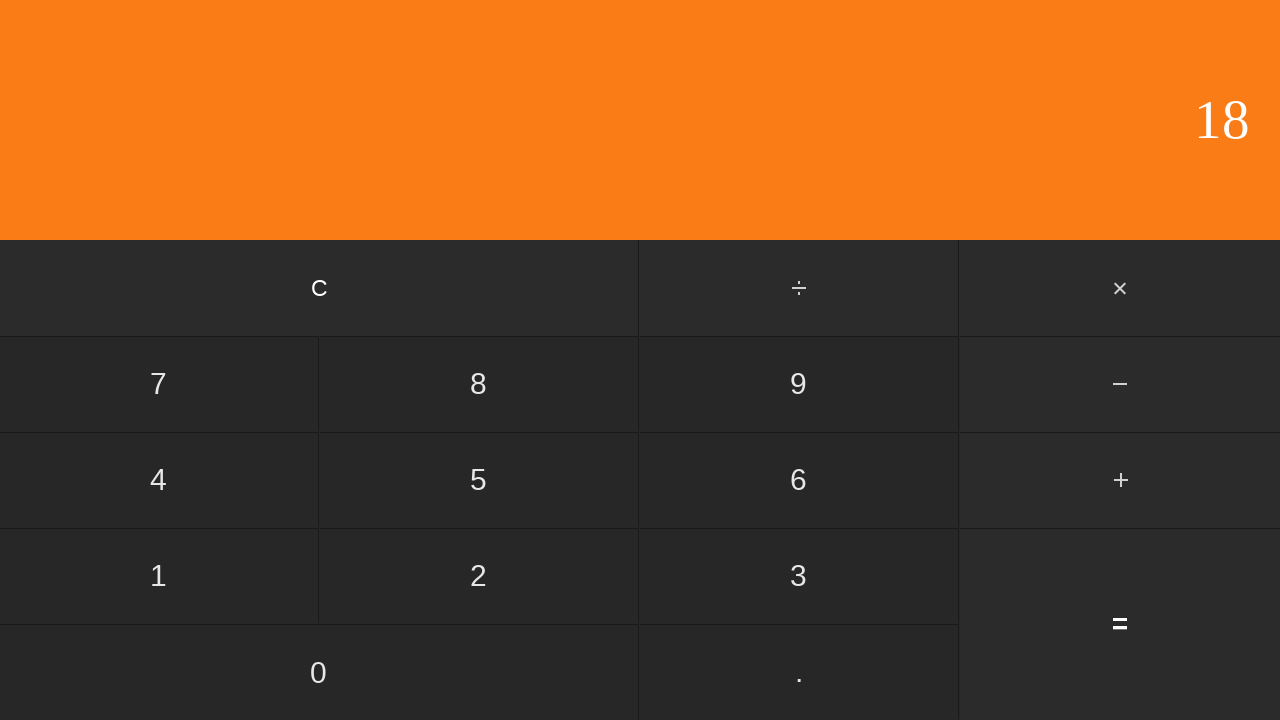

Waited for result display showing 18
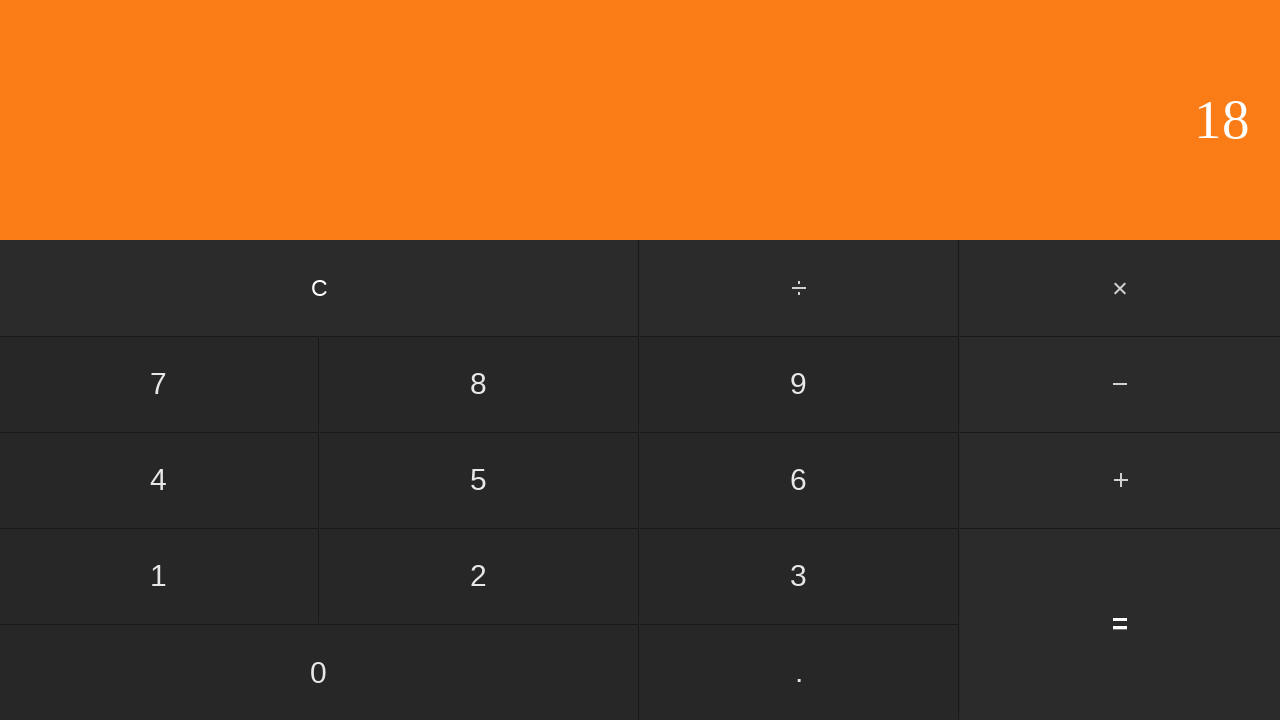

Clicked clear button to reset calculator at (320, 288) on input[value='C']
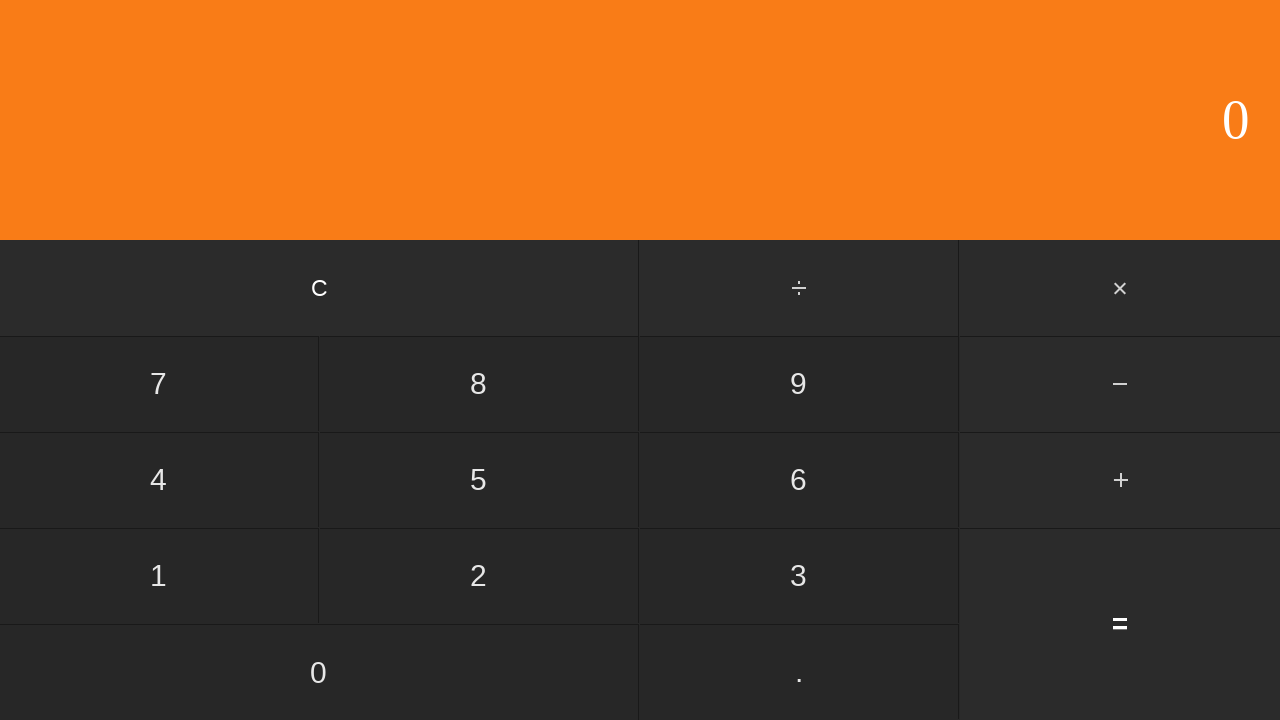

Waited after clearing calculator
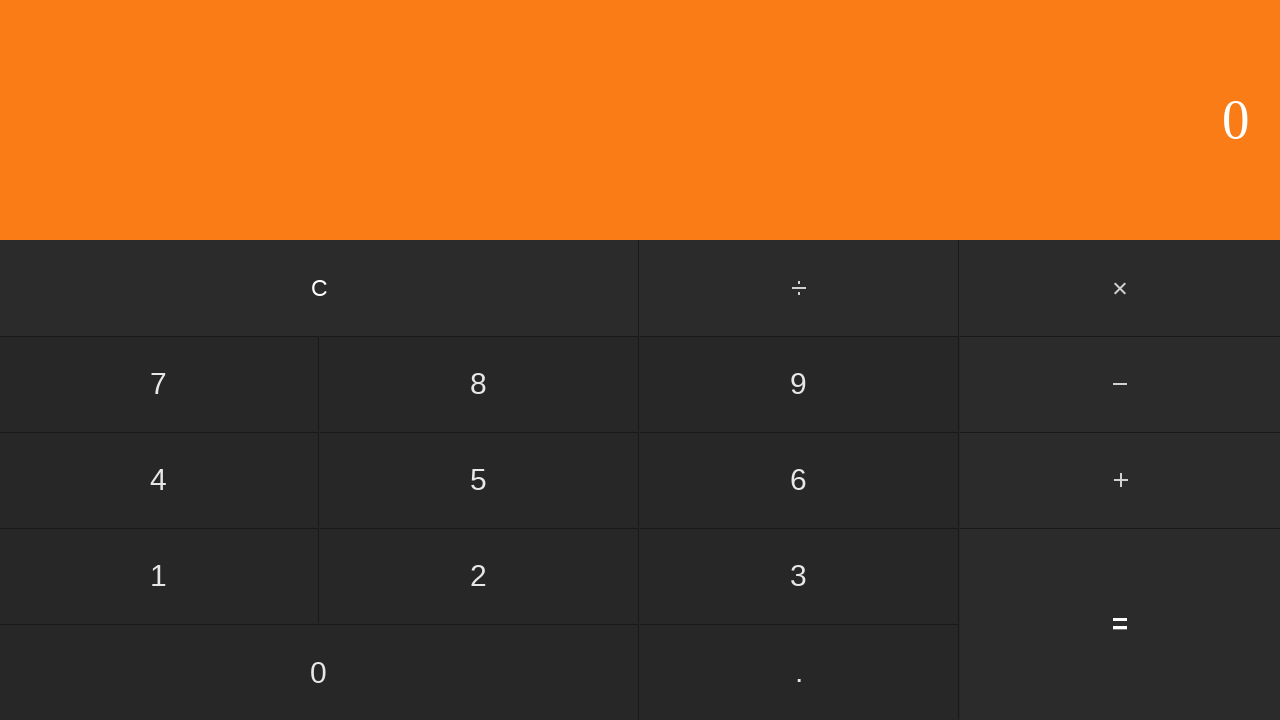

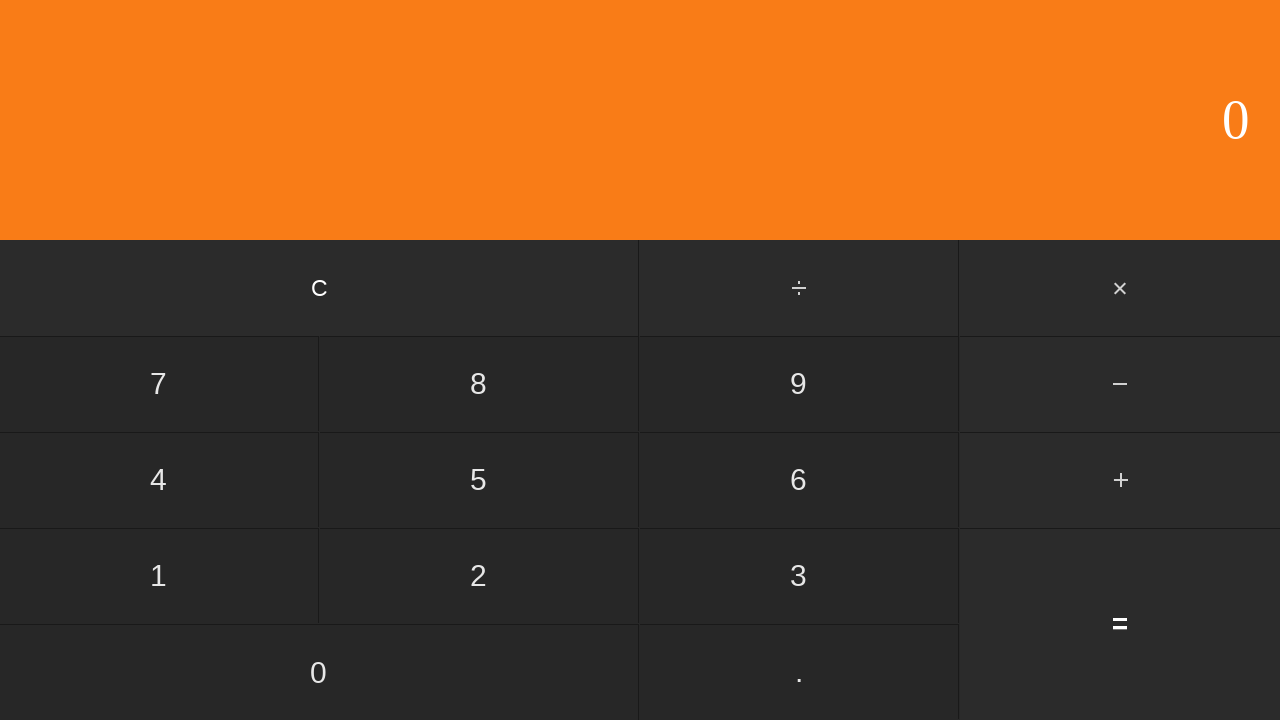